Tests jQuery UI datepicker functionality by selecting a specific date from the calendar widget

Starting URL: https://jqueryui.com/datepicker/

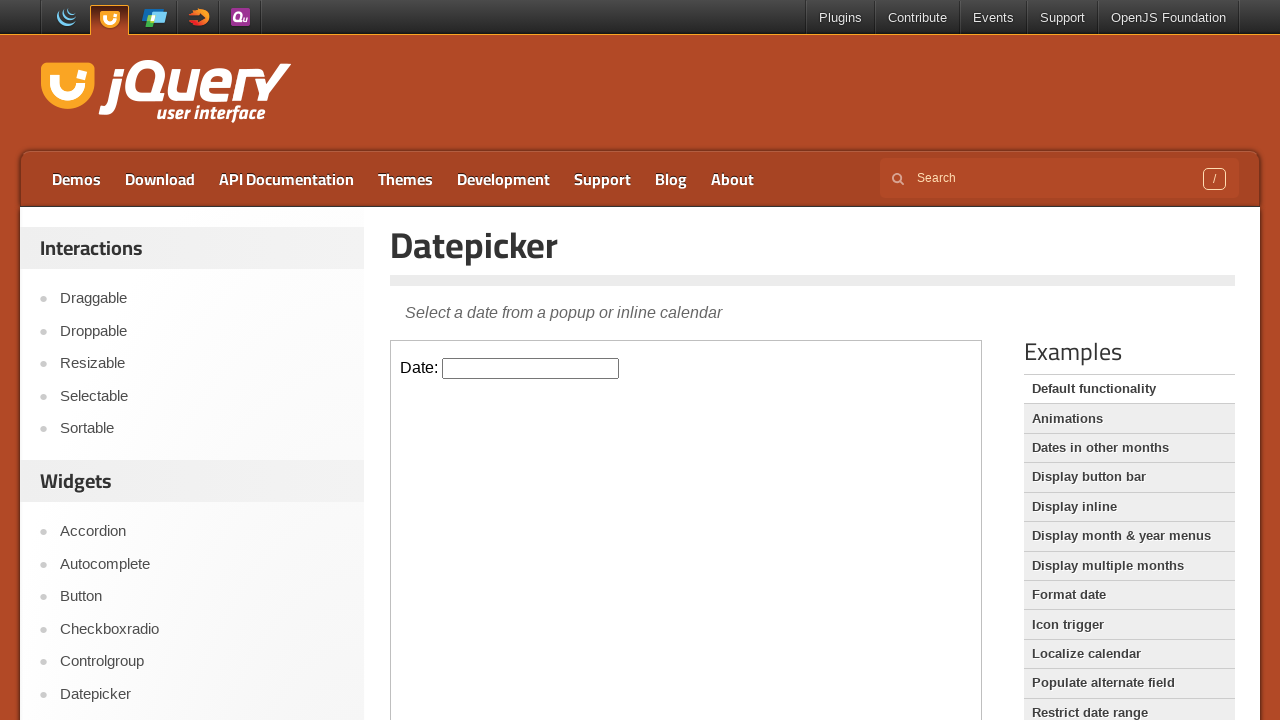

Located the iframe containing the datepicker
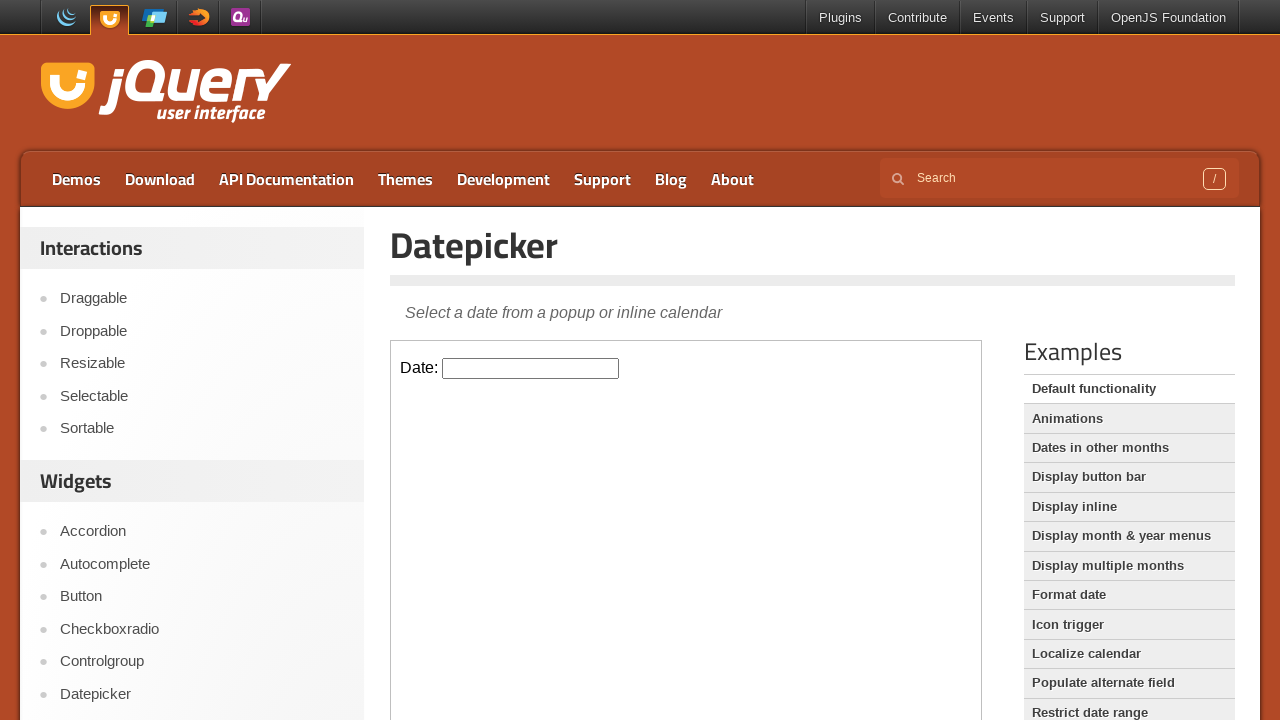

Located the datepicker input field
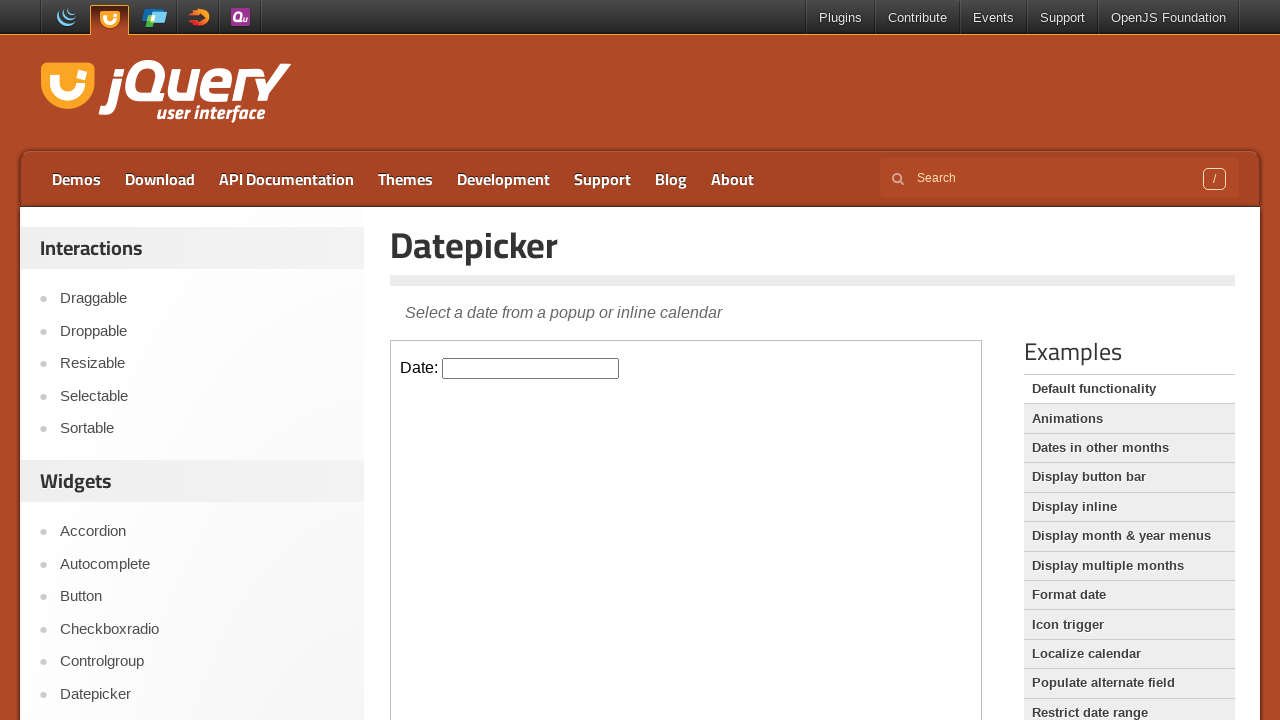

Clicked on datepicker input to open calendar widget at (531, 368) on iframe >> nth=0 >> internal:control=enter-frame >> input#datepicker
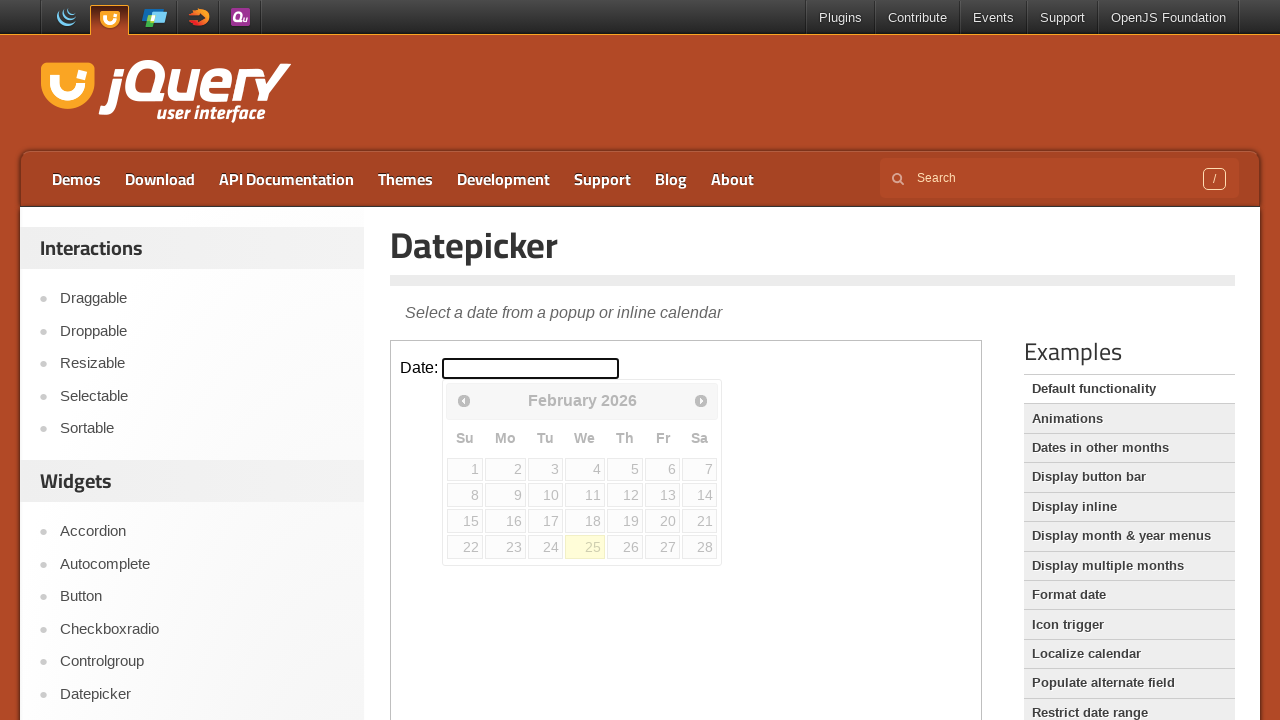

Retrieved current month: February
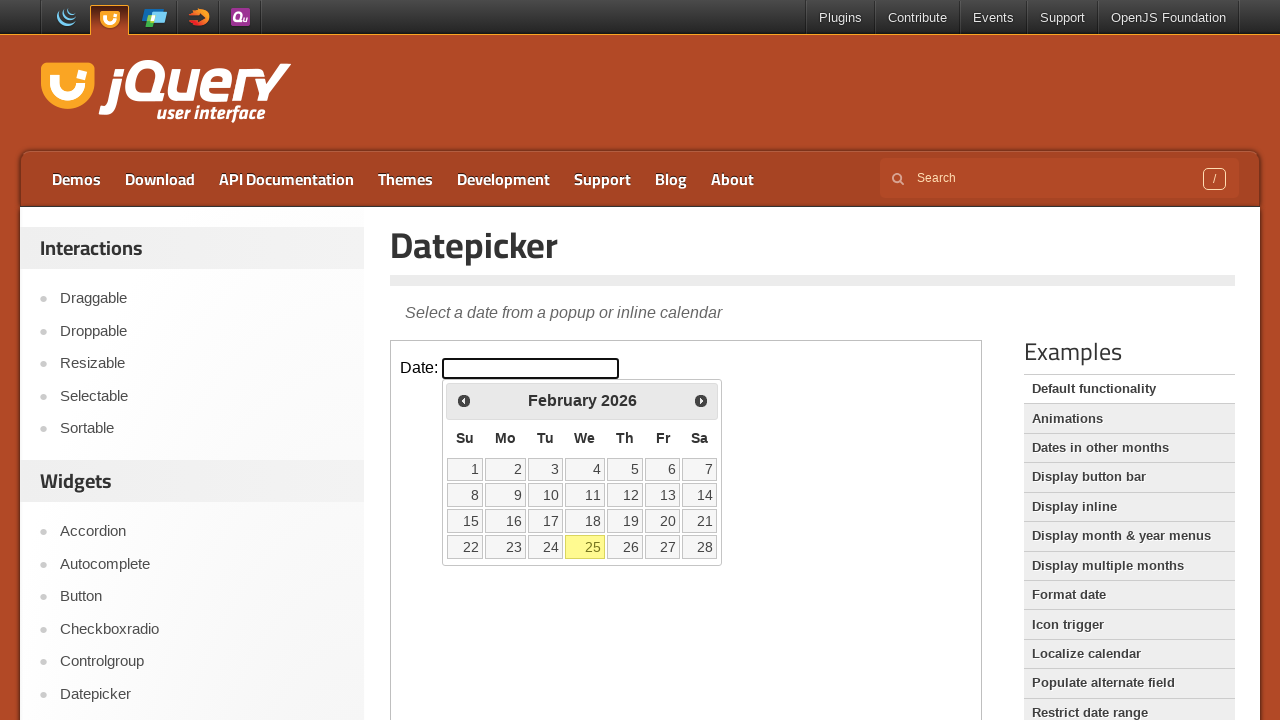

Retrieved current year: 2026
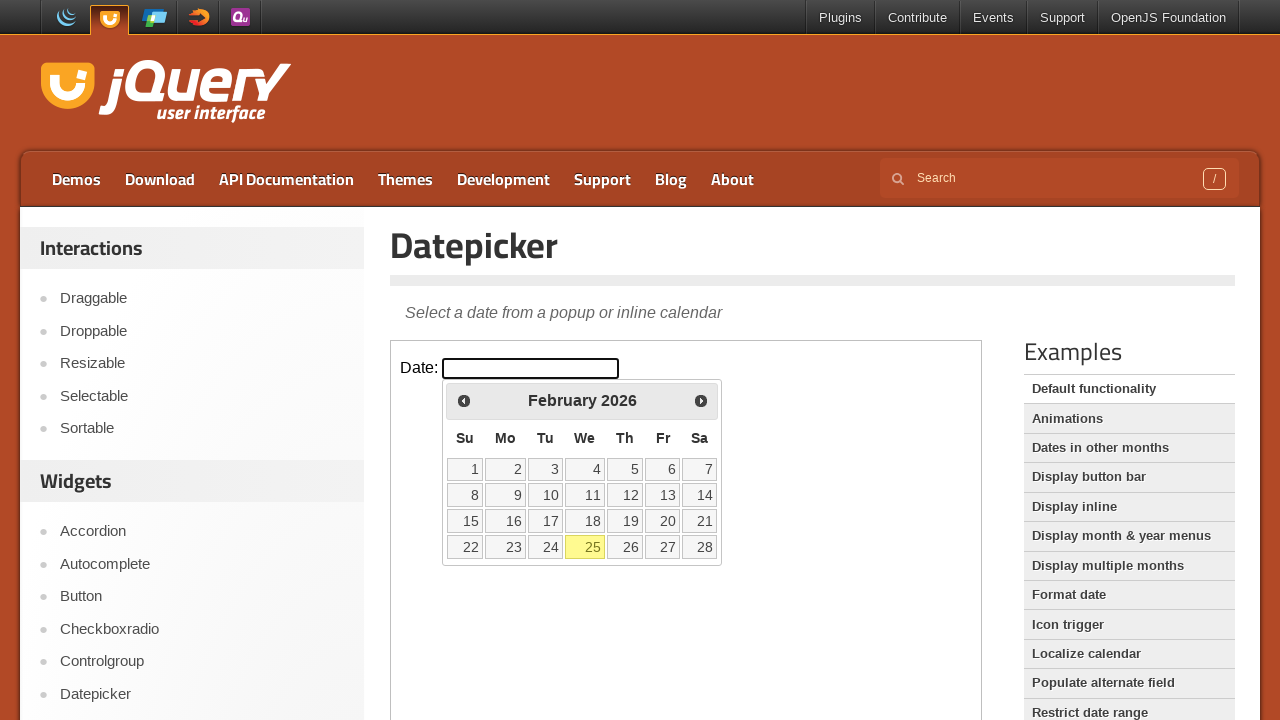

Clicked previous button to navigate to earlier month at (464, 400) on iframe >> nth=0 >> internal:control=enter-frame >> span.ui-icon.ui-icon-circle-t
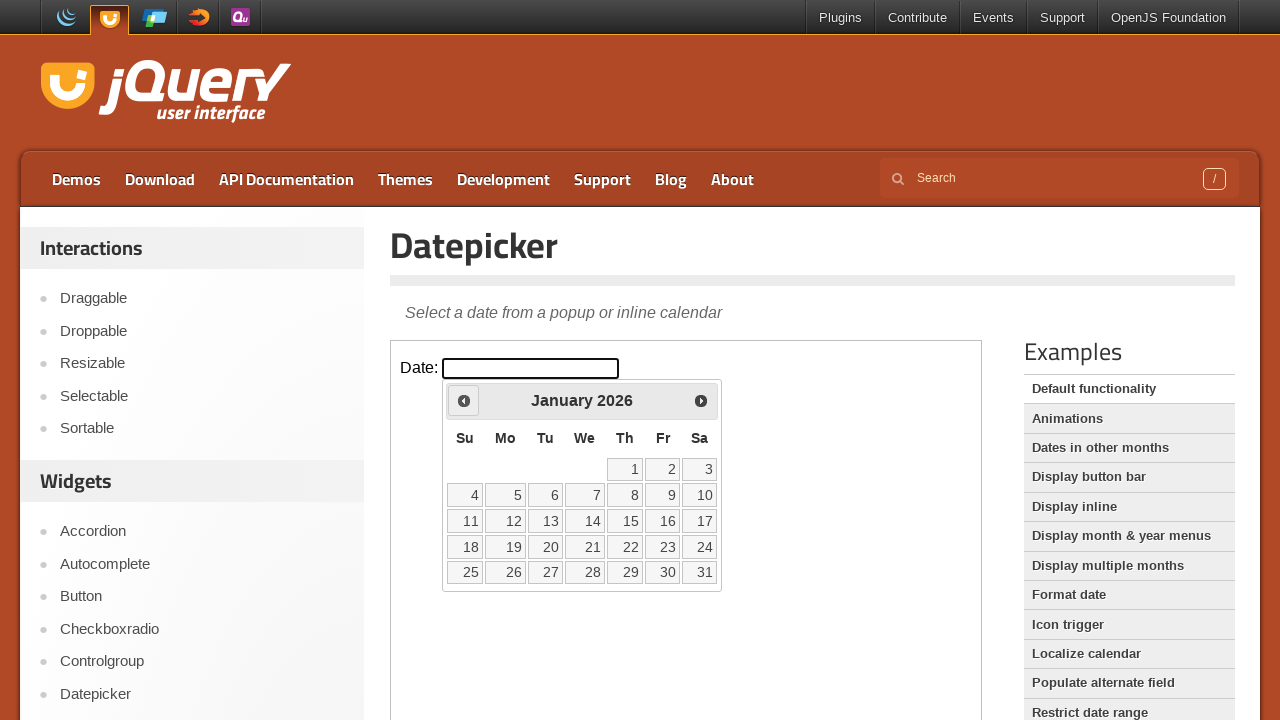

Retrieved current month: January
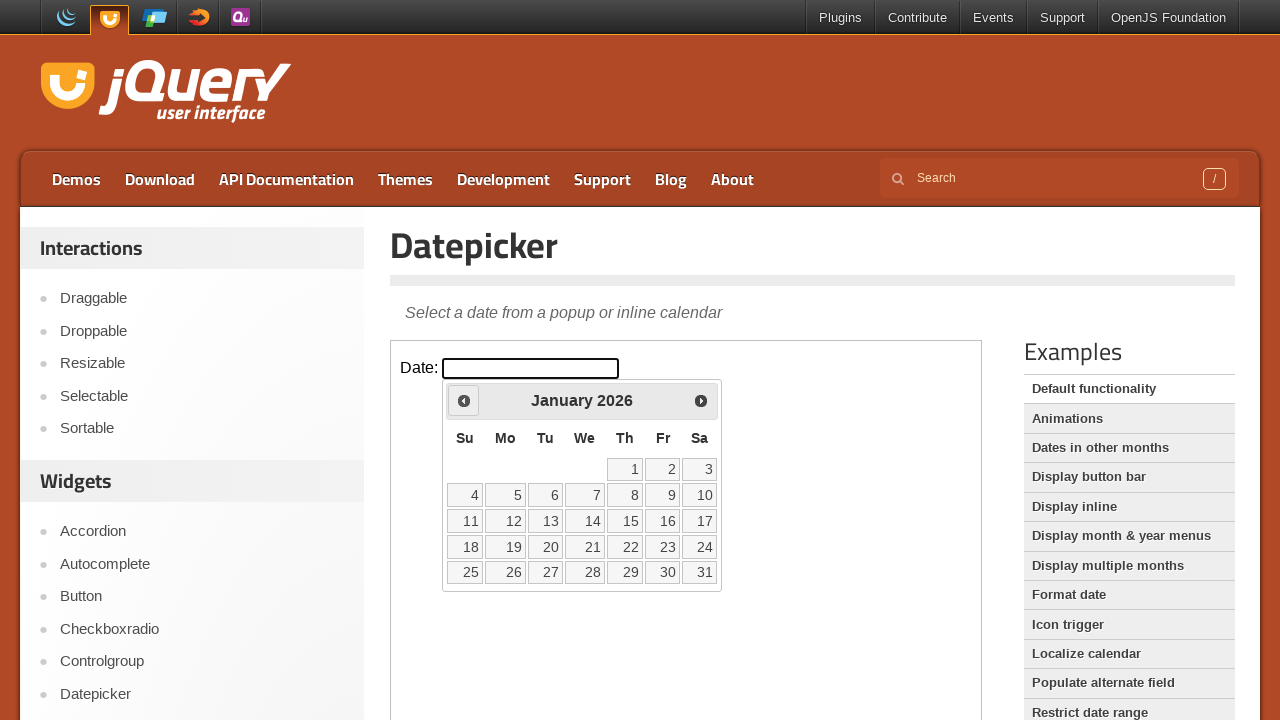

Retrieved current year: 2026
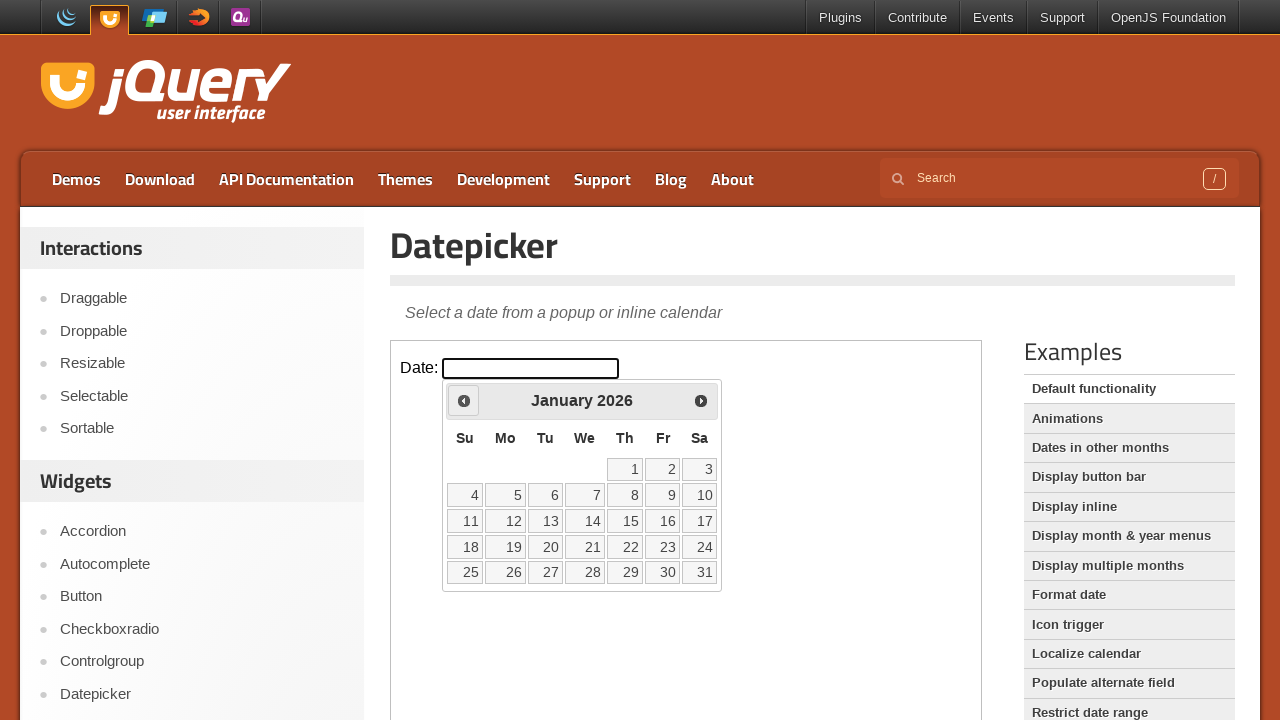

Clicked previous button to navigate to earlier month at (464, 400) on iframe >> nth=0 >> internal:control=enter-frame >> span.ui-icon.ui-icon-circle-t
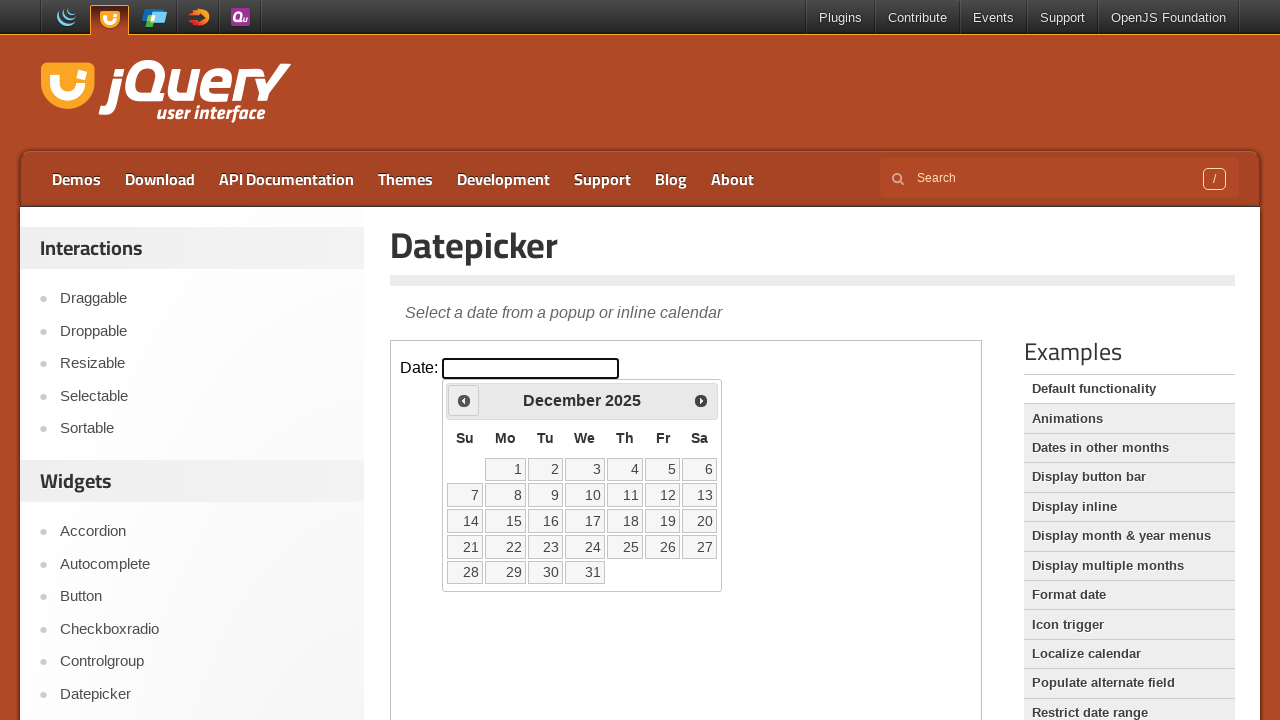

Retrieved current month: December
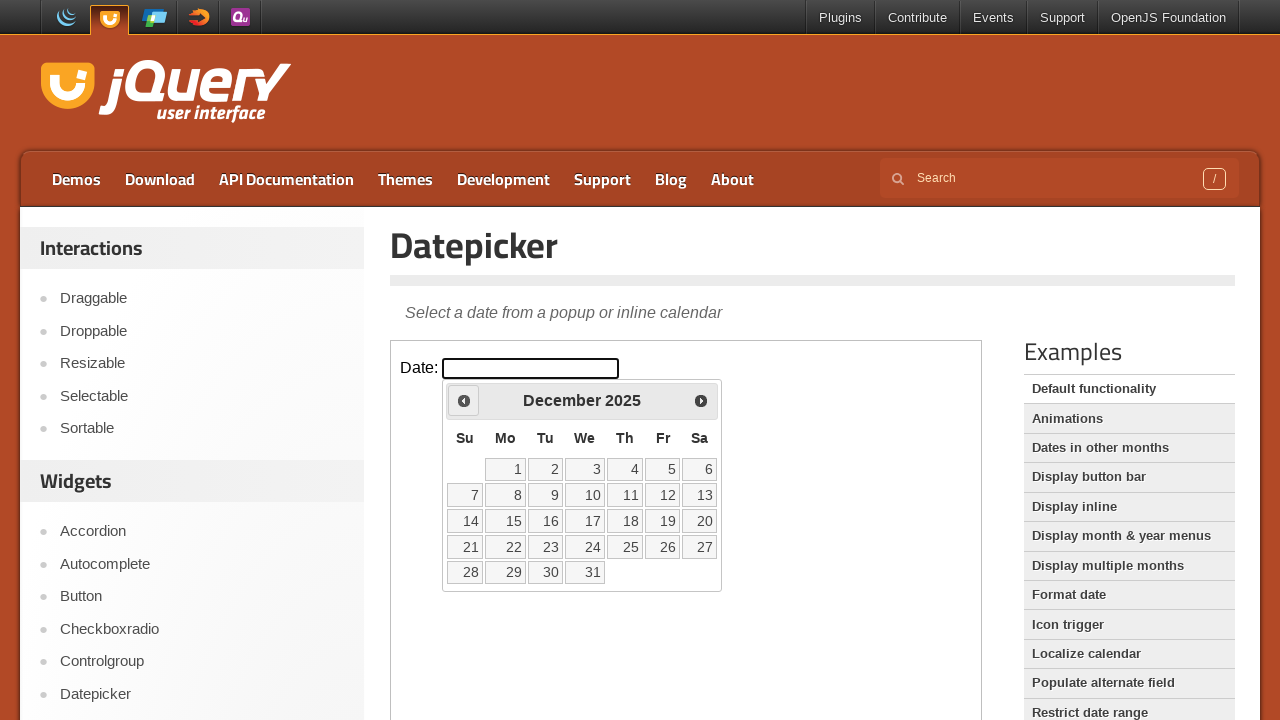

Retrieved current year: 2025
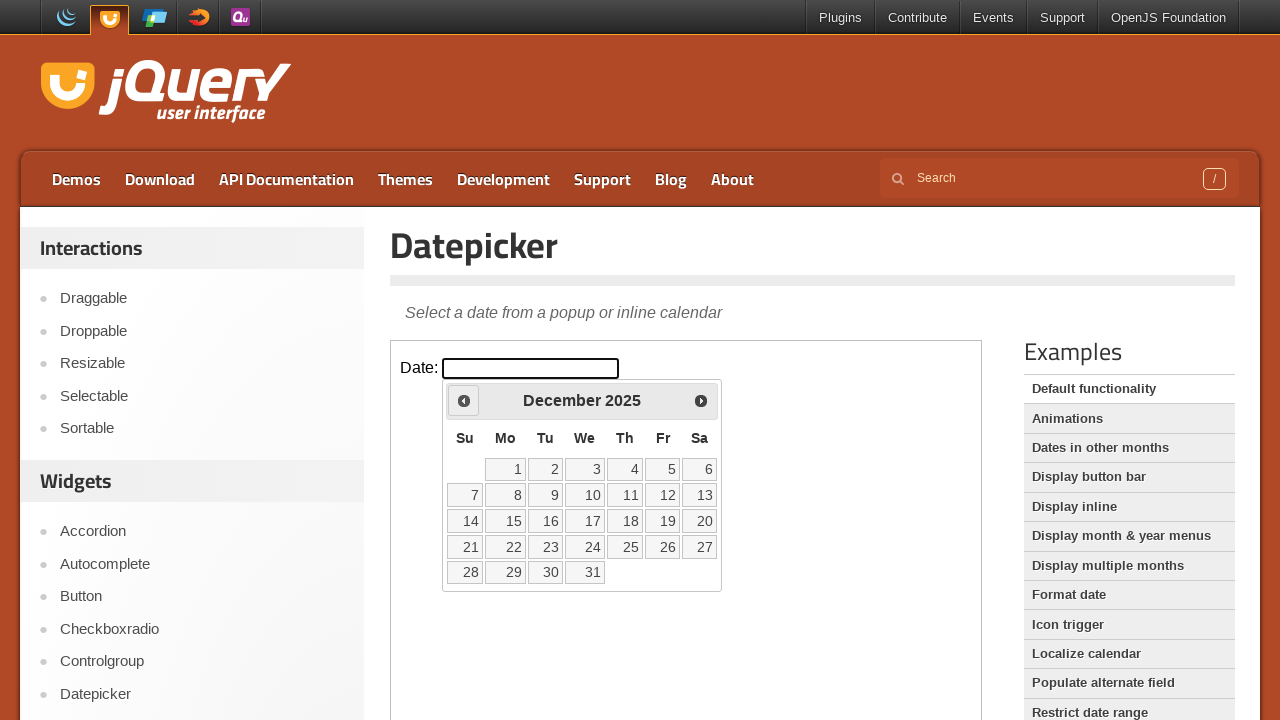

Clicked previous button to navigate to earlier month at (464, 400) on iframe >> nth=0 >> internal:control=enter-frame >> span.ui-icon.ui-icon-circle-t
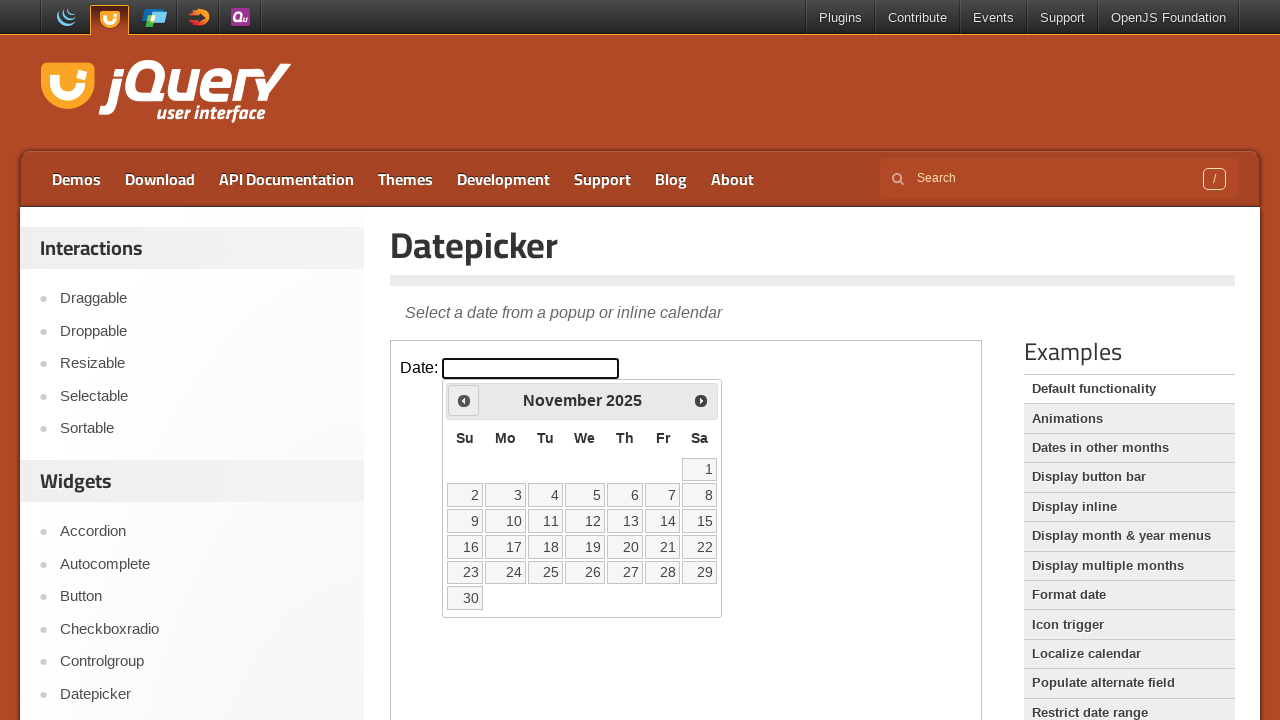

Retrieved current month: November
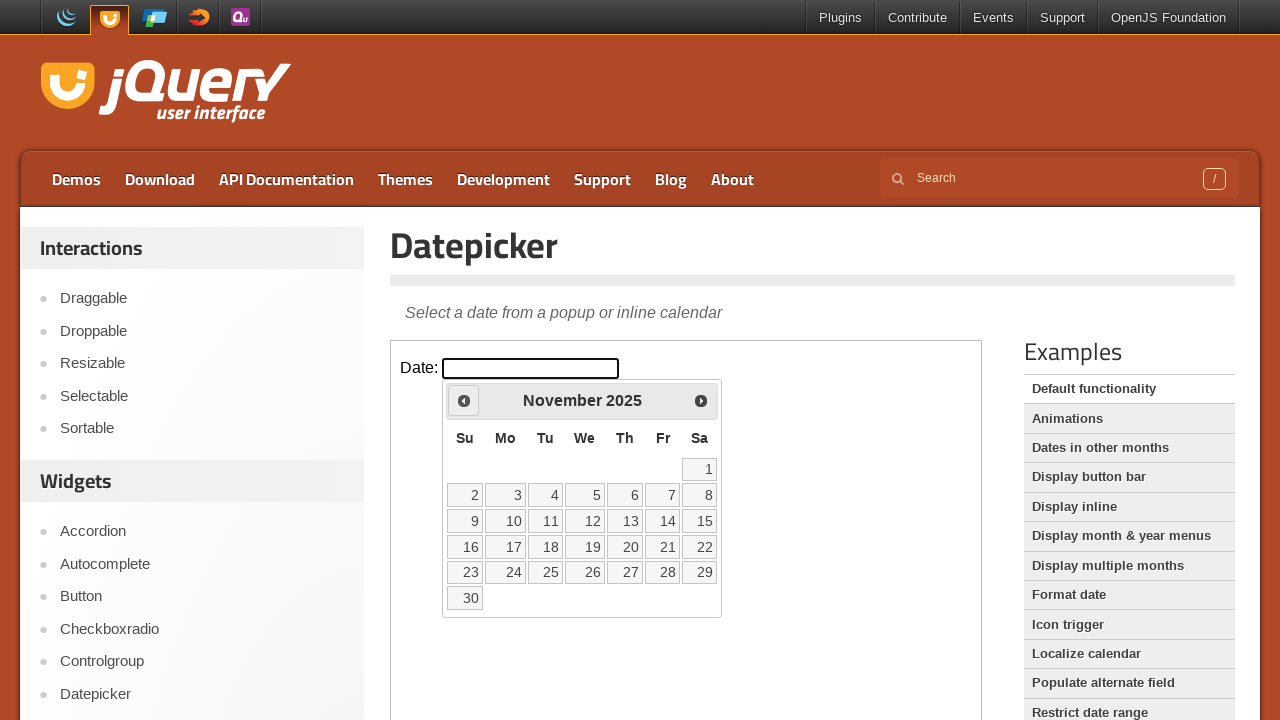

Retrieved current year: 2025
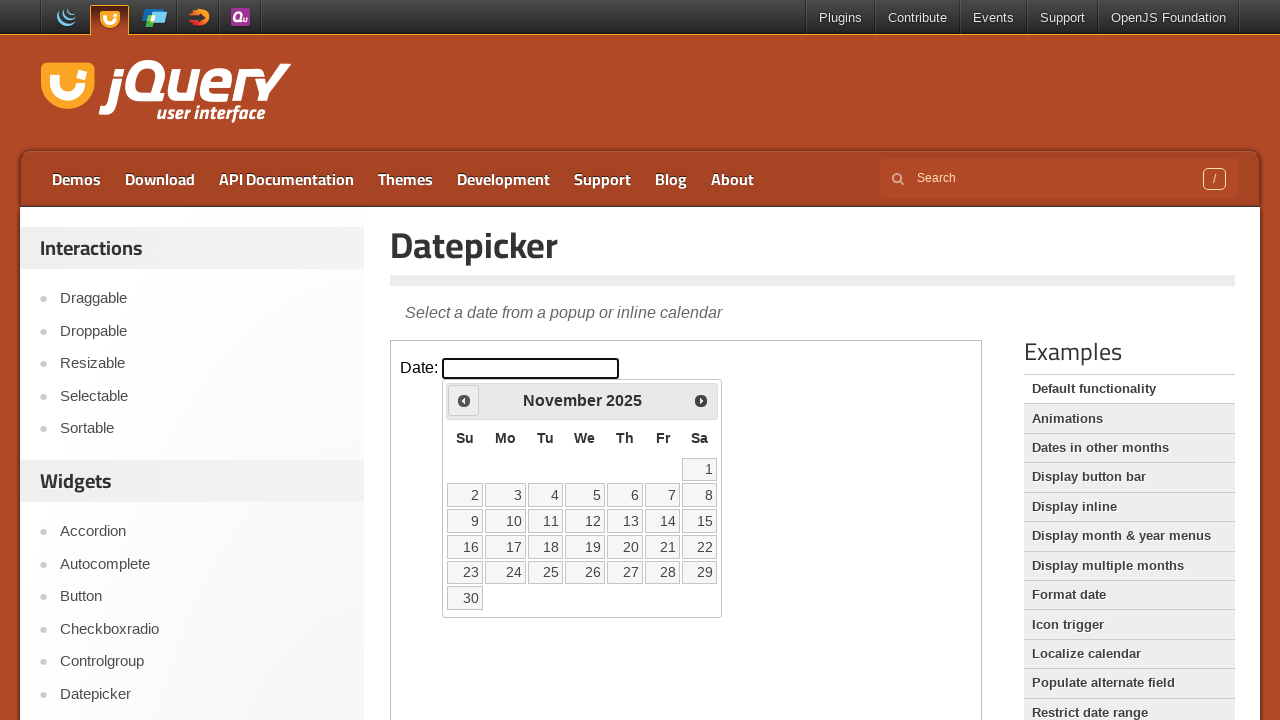

Clicked previous button to navigate to earlier month at (464, 400) on iframe >> nth=0 >> internal:control=enter-frame >> span.ui-icon.ui-icon-circle-t
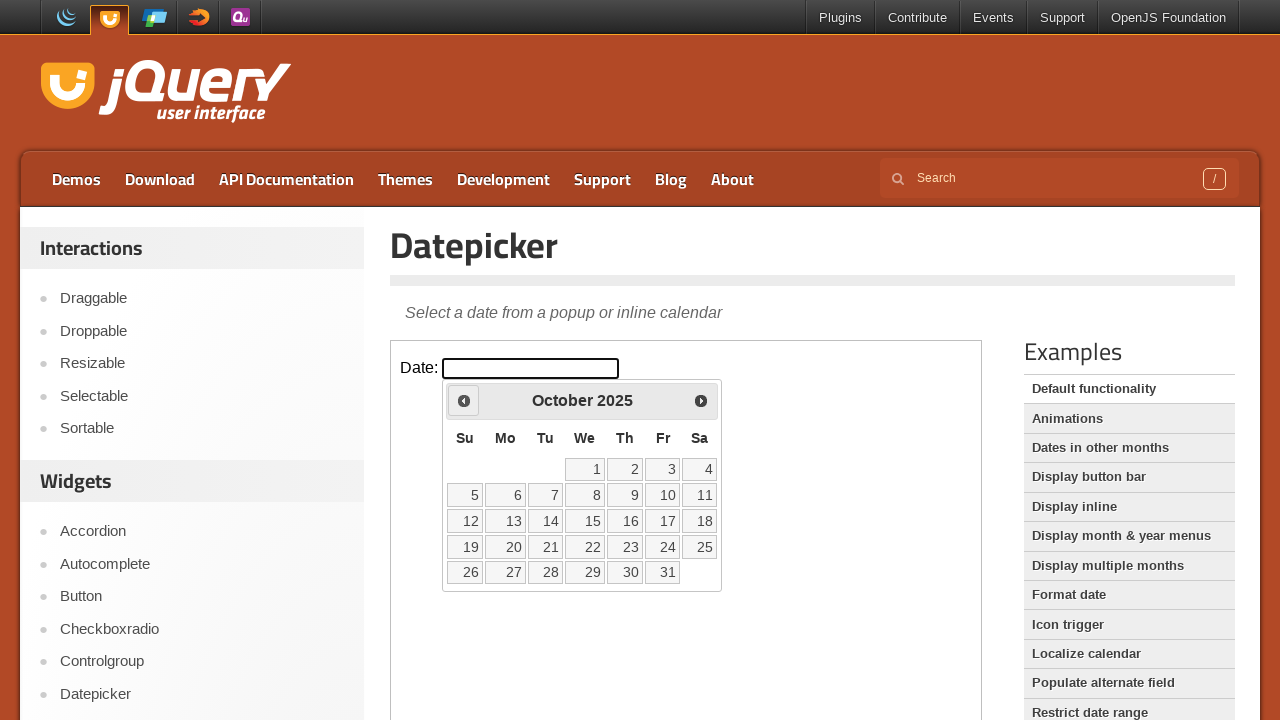

Retrieved current month: October
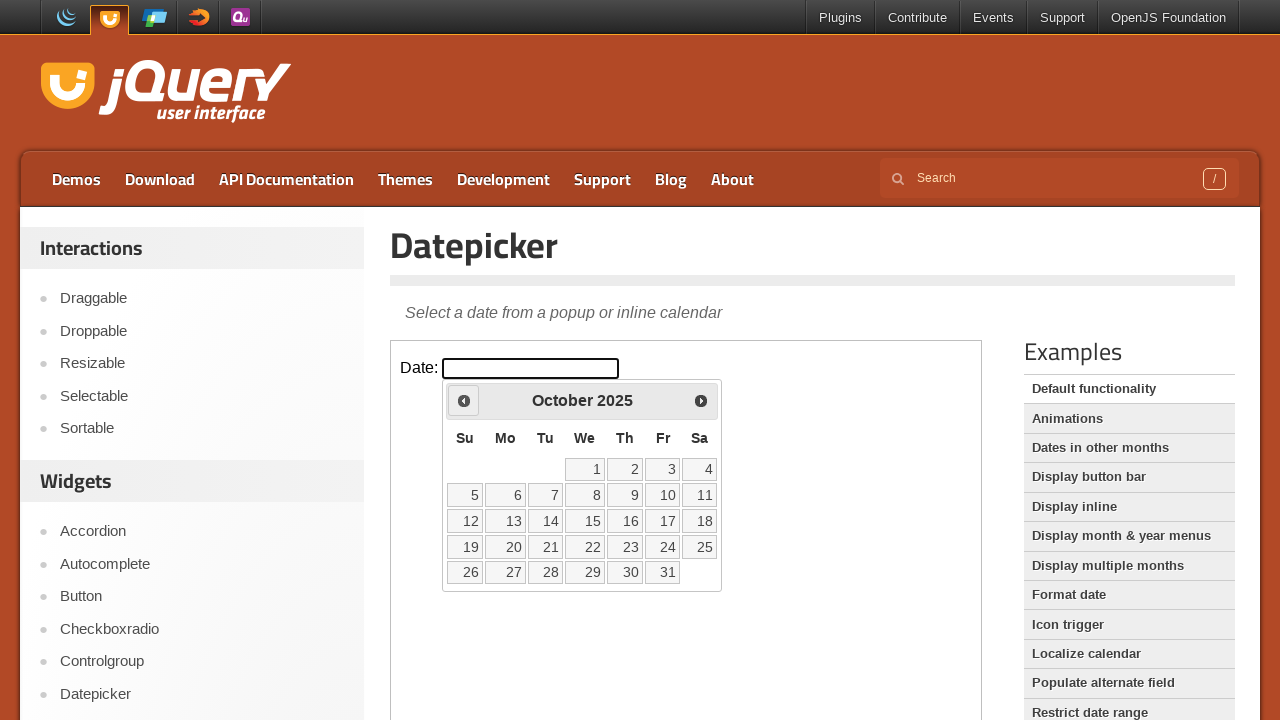

Retrieved current year: 2025
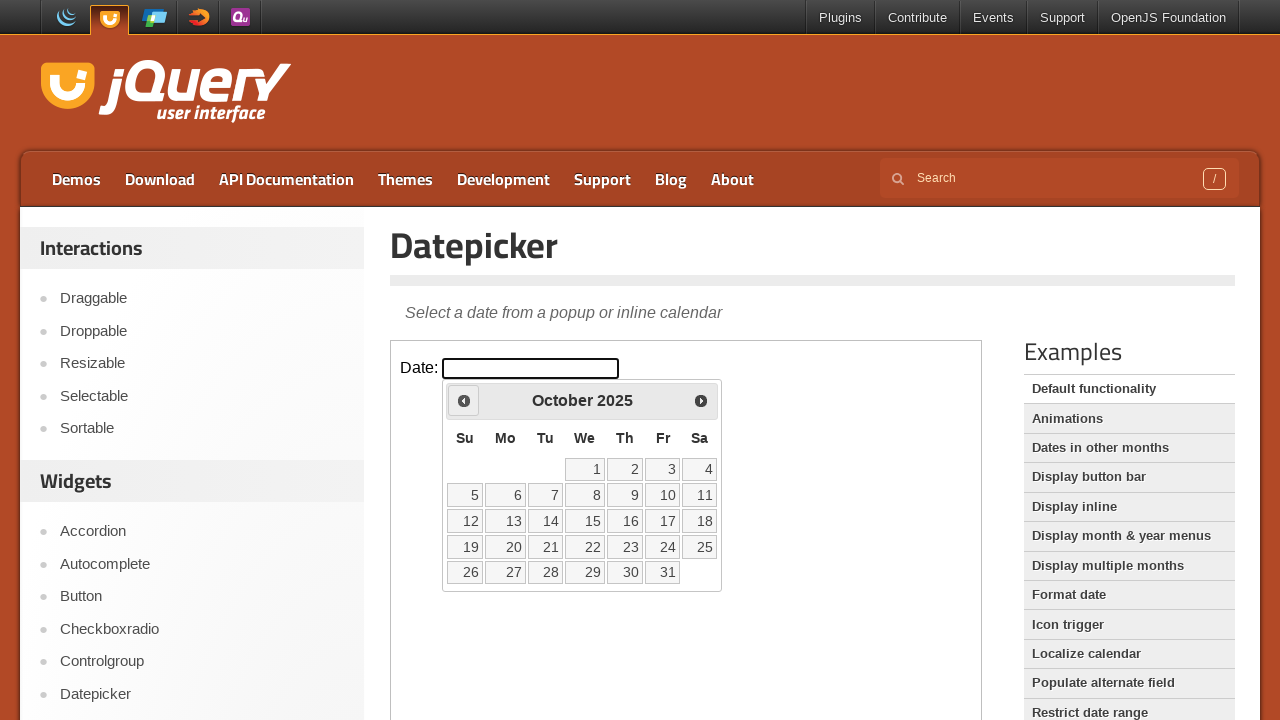

Clicked previous button to navigate to earlier month at (464, 400) on iframe >> nth=0 >> internal:control=enter-frame >> span.ui-icon.ui-icon-circle-t
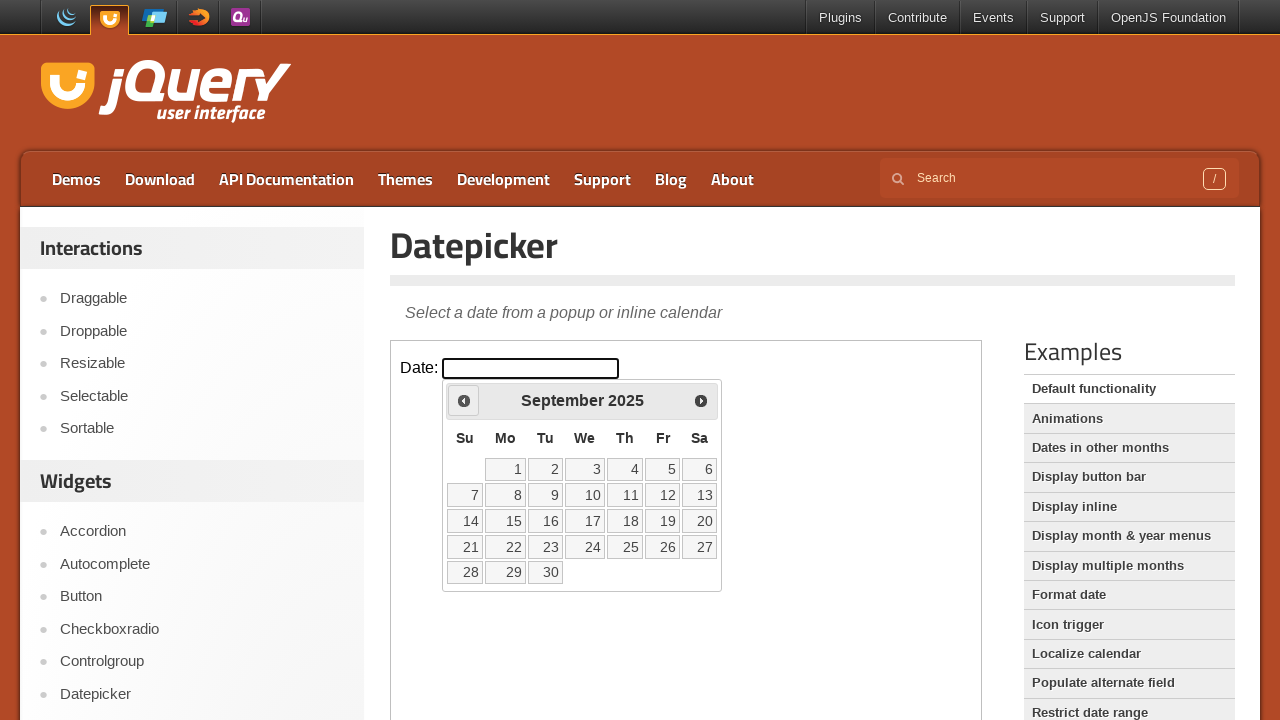

Retrieved current month: September
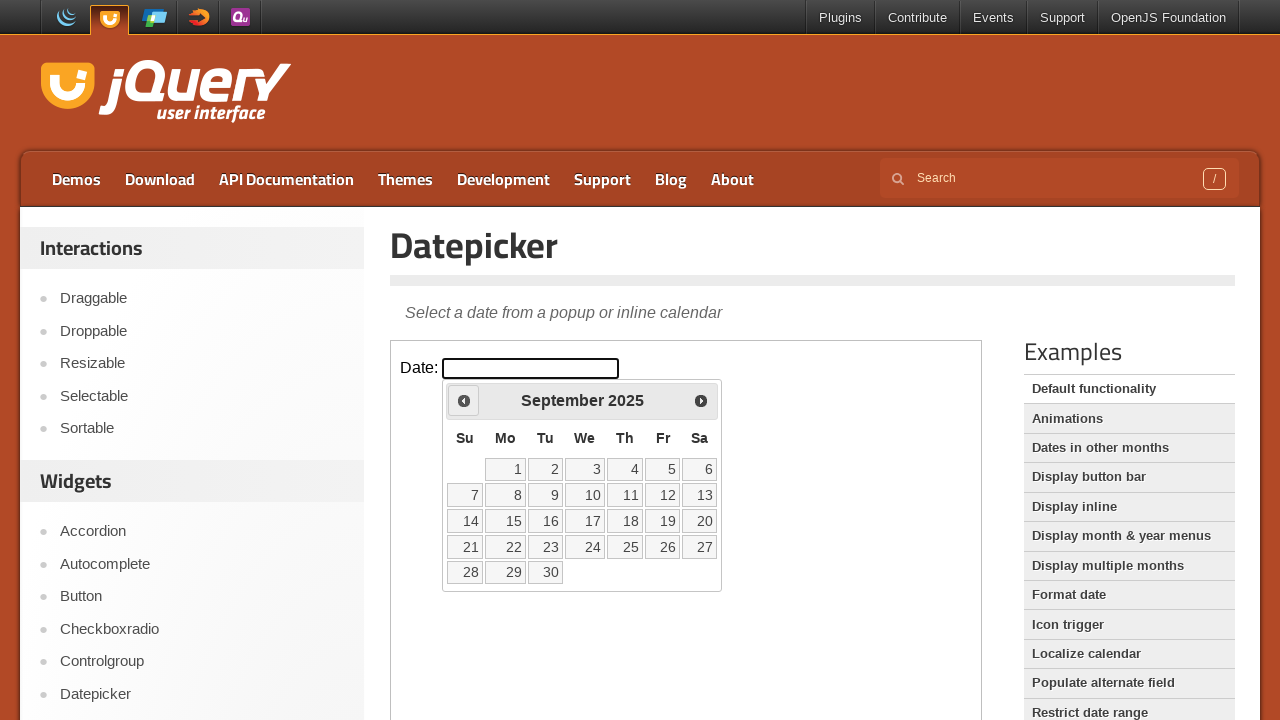

Retrieved current year: 2025
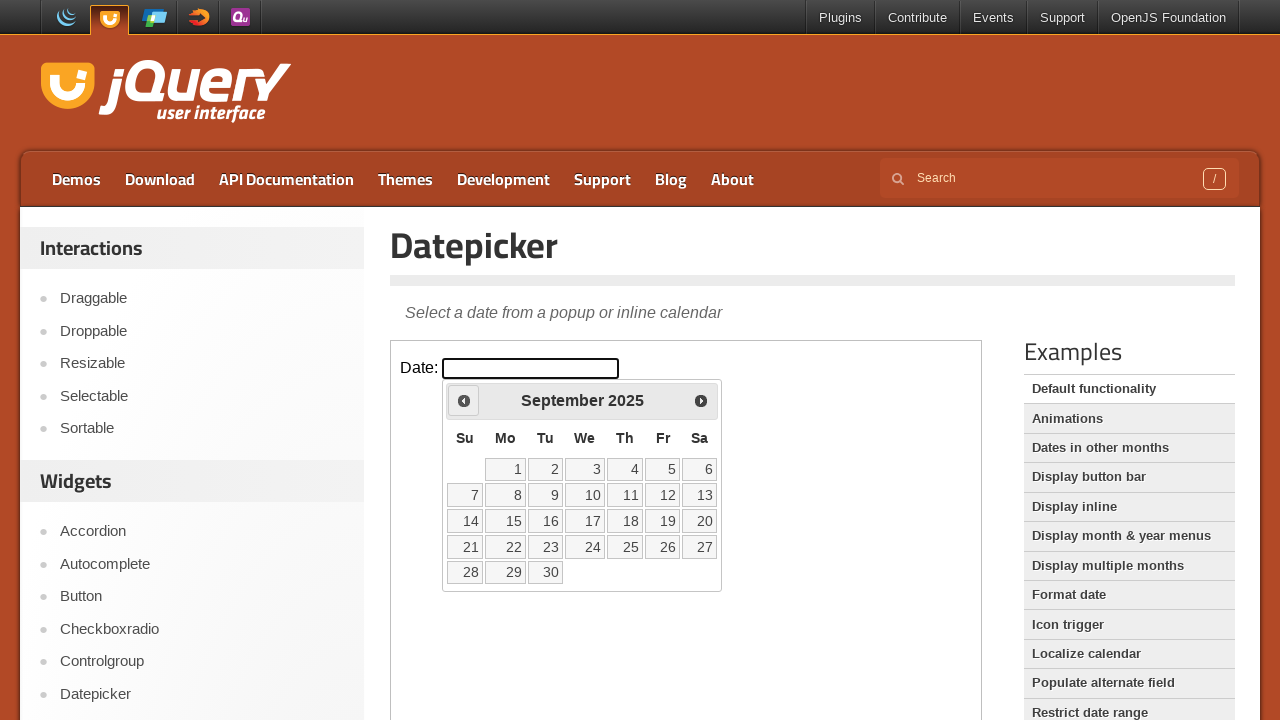

Clicked previous button to navigate to earlier month at (464, 400) on iframe >> nth=0 >> internal:control=enter-frame >> span.ui-icon.ui-icon-circle-t
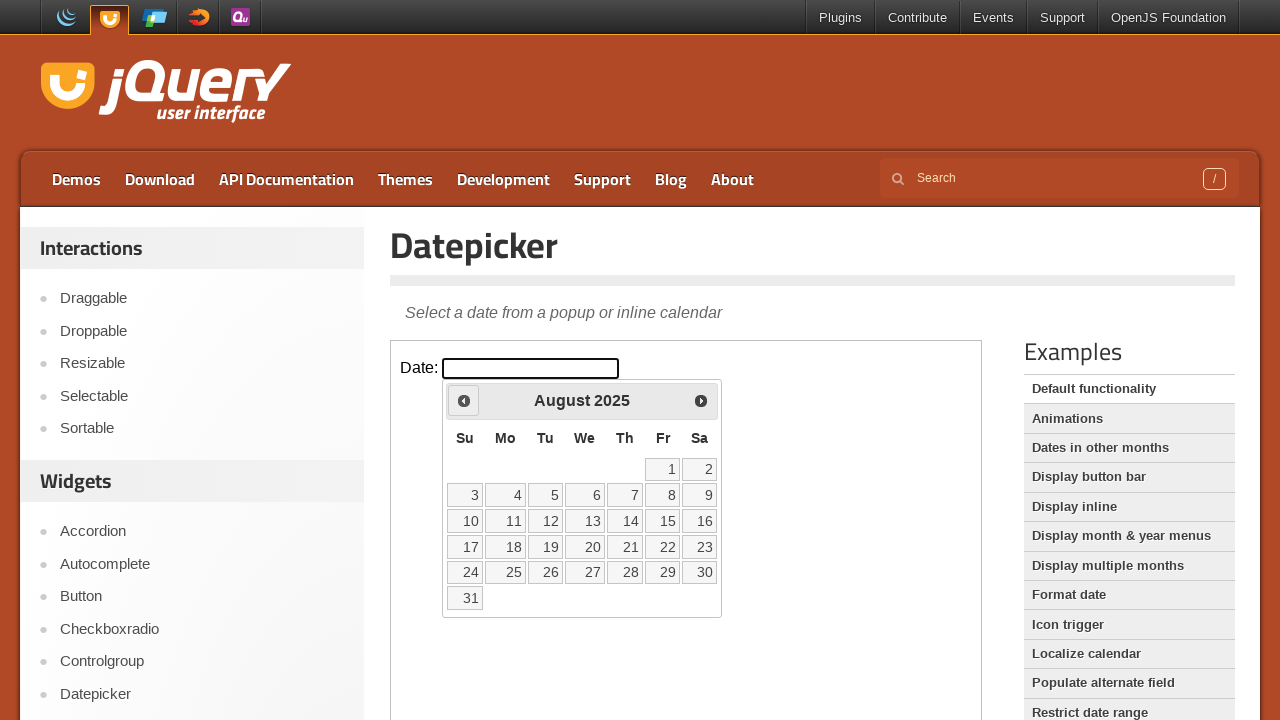

Retrieved current month: August
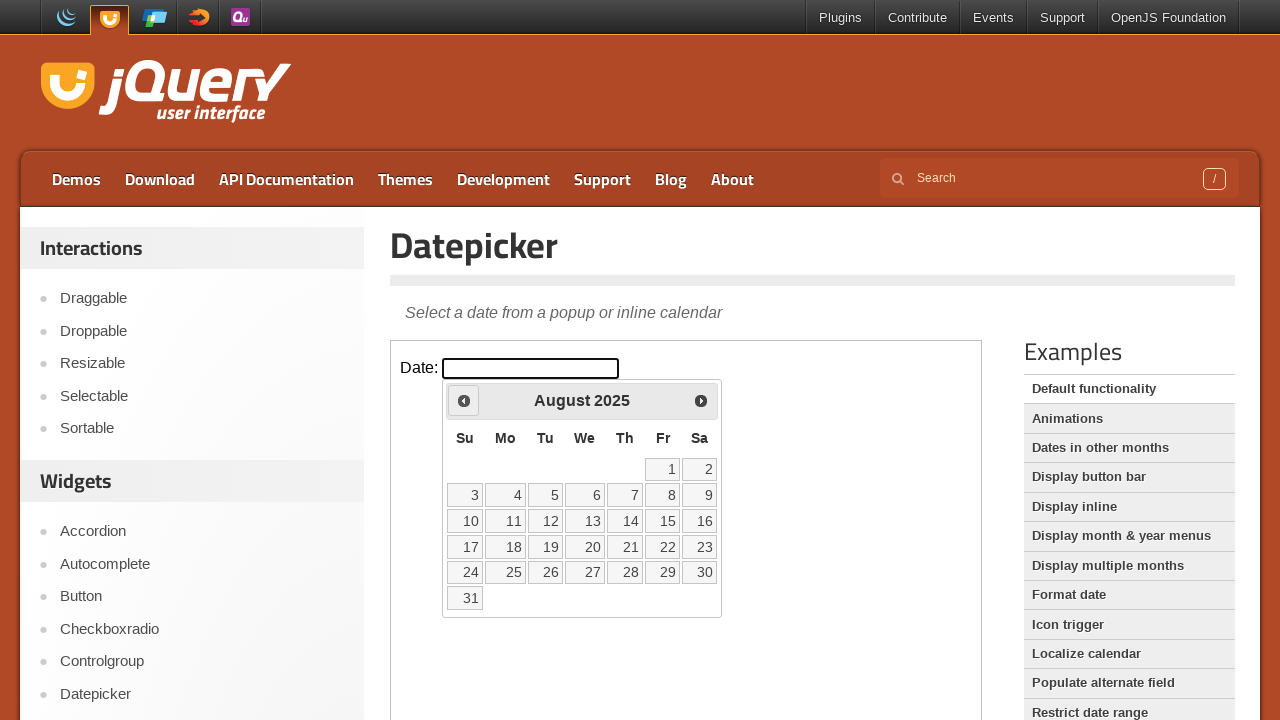

Retrieved current year: 2025
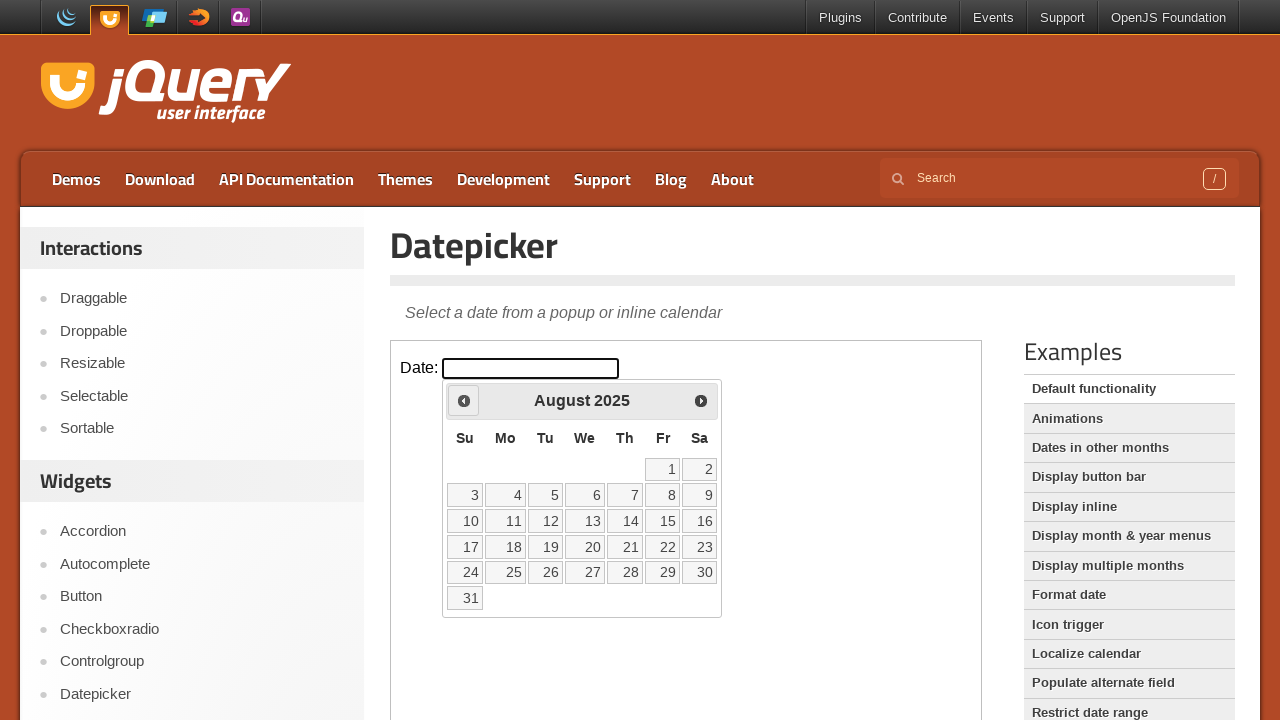

Clicked previous button to navigate to earlier month at (464, 400) on iframe >> nth=0 >> internal:control=enter-frame >> span.ui-icon.ui-icon-circle-t
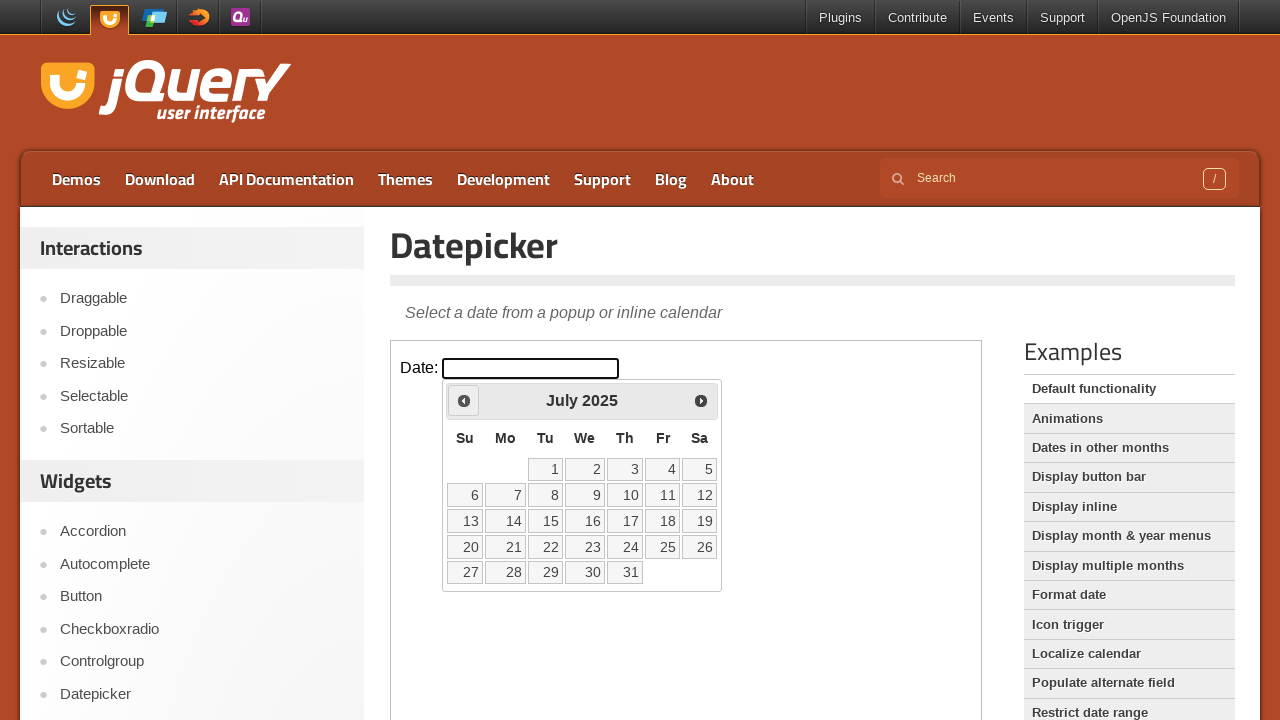

Retrieved current month: July
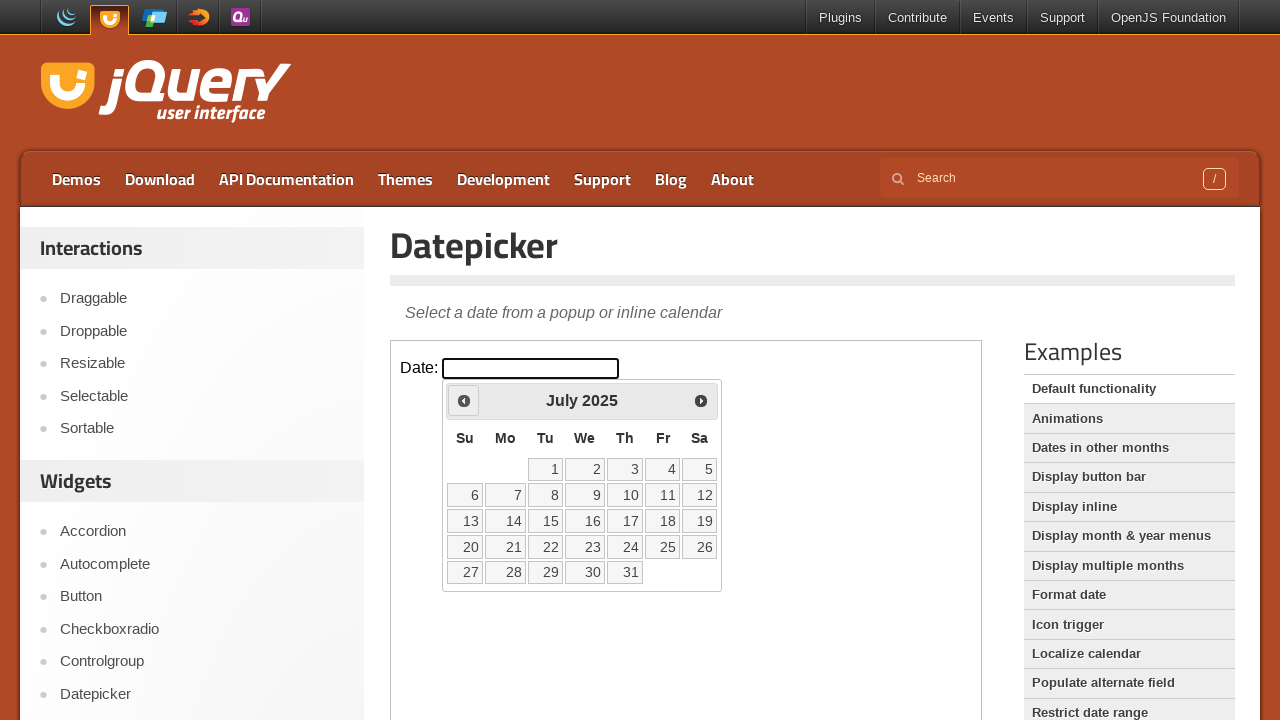

Retrieved current year: 2025
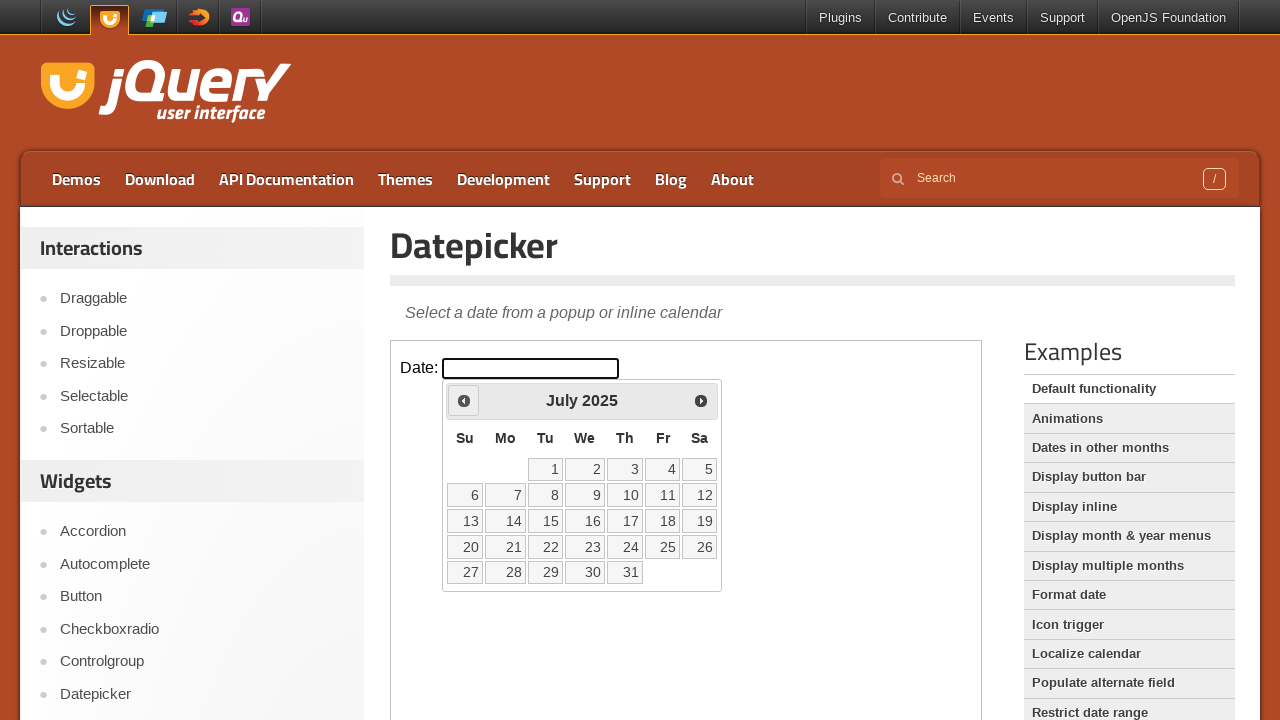

Clicked previous button to navigate to earlier month at (464, 400) on iframe >> nth=0 >> internal:control=enter-frame >> span.ui-icon.ui-icon-circle-t
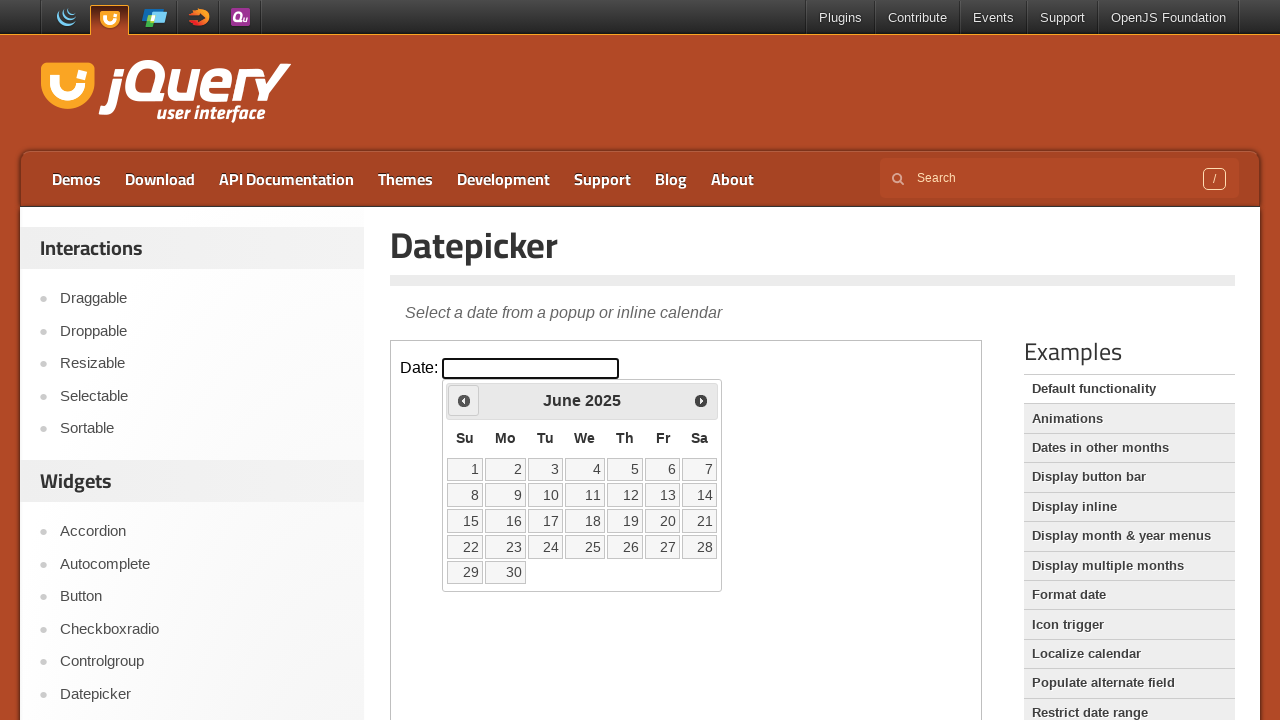

Retrieved current month: June
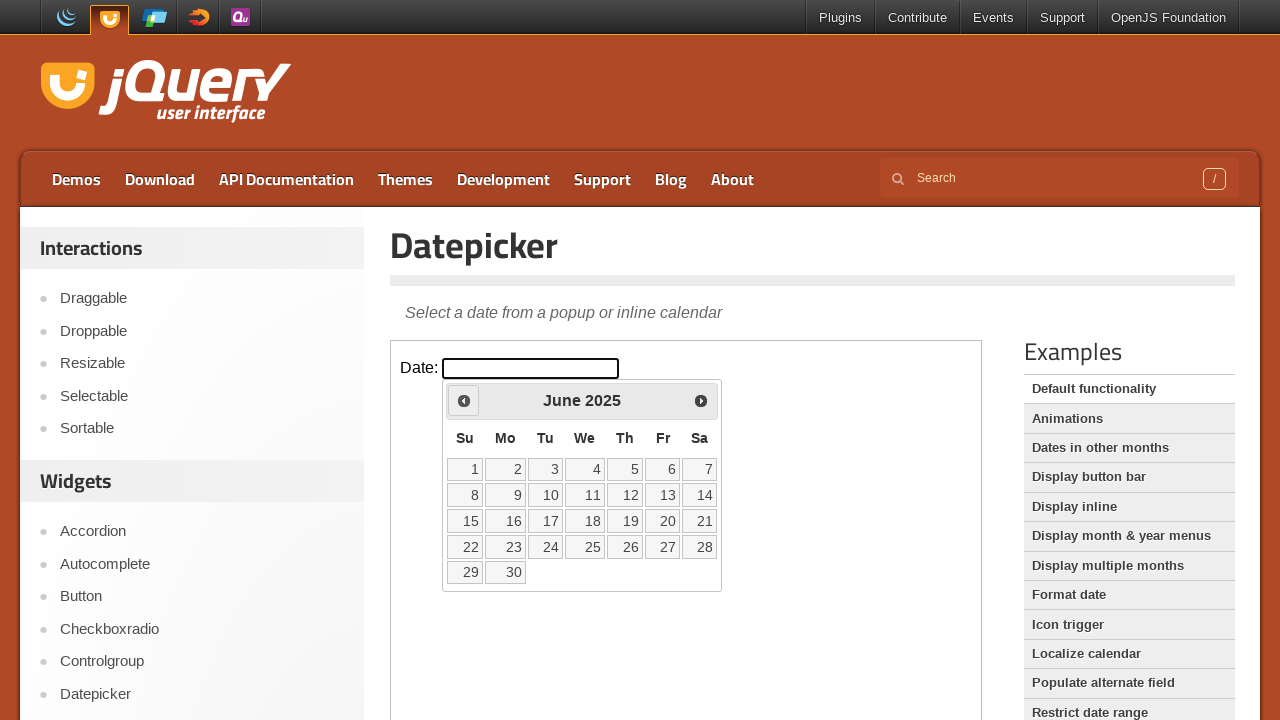

Retrieved current year: 2025
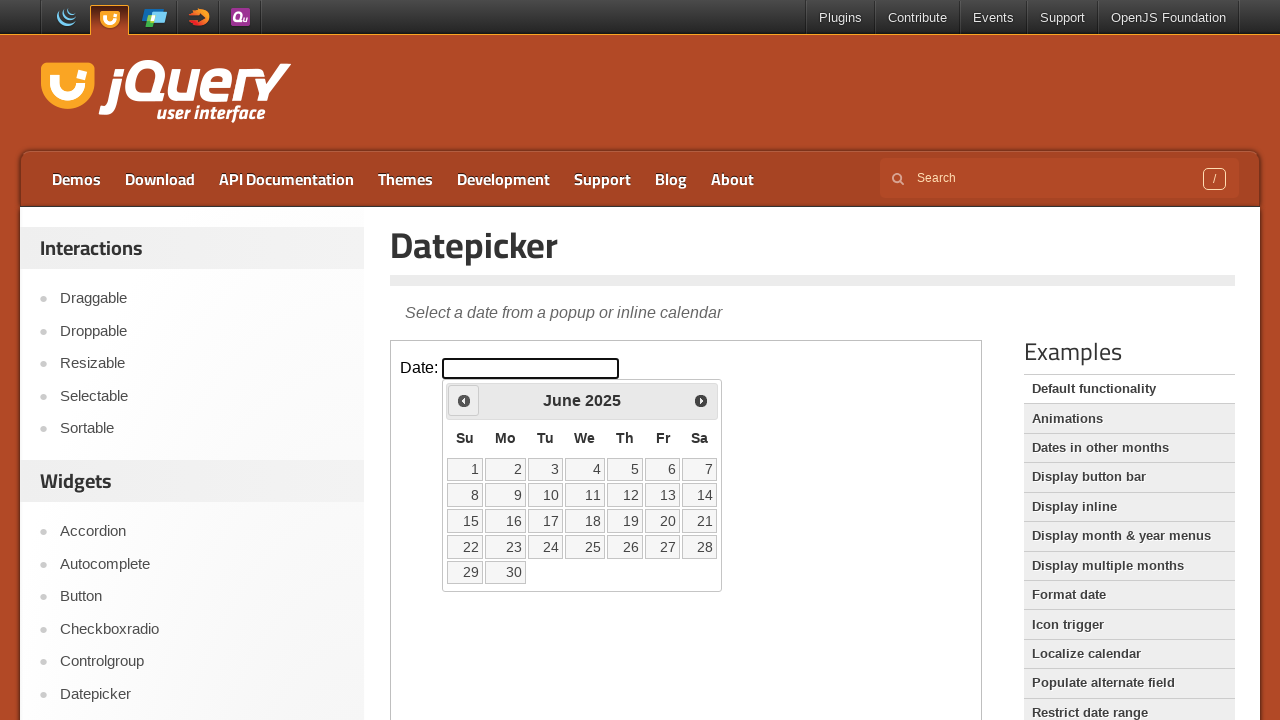

Clicked previous button to navigate to earlier month at (464, 400) on iframe >> nth=0 >> internal:control=enter-frame >> span.ui-icon.ui-icon-circle-t
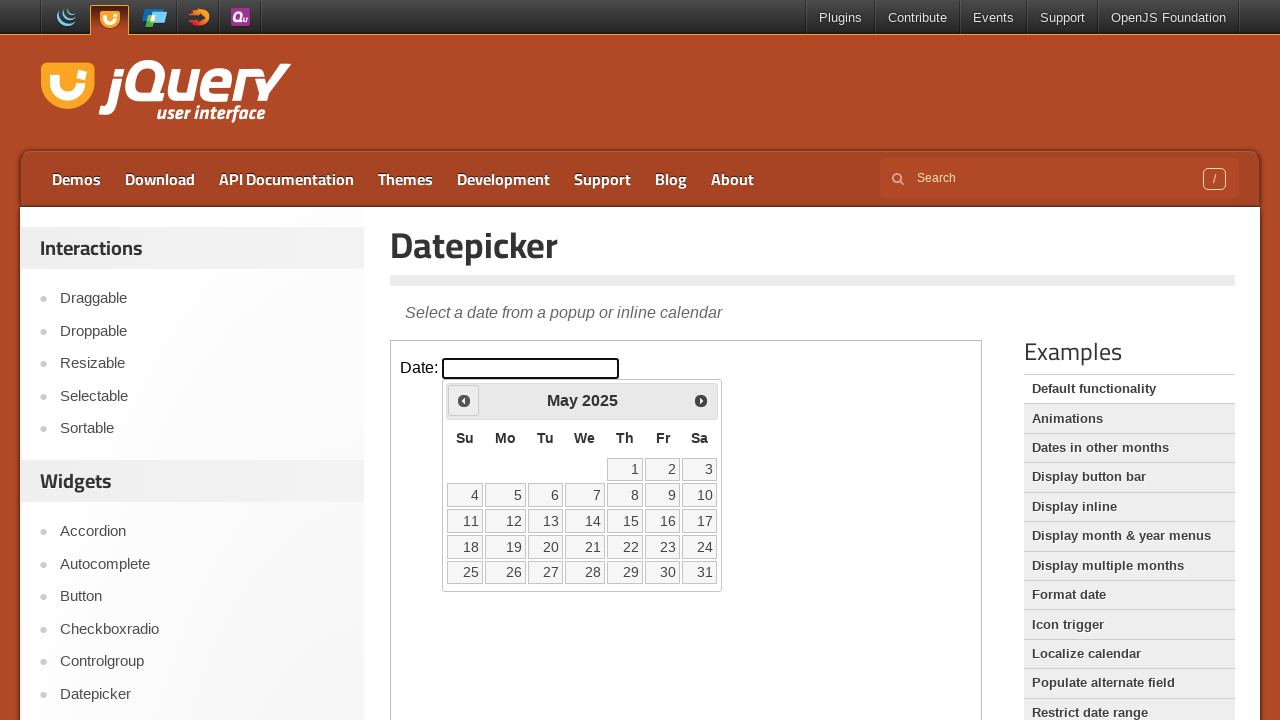

Retrieved current month: May
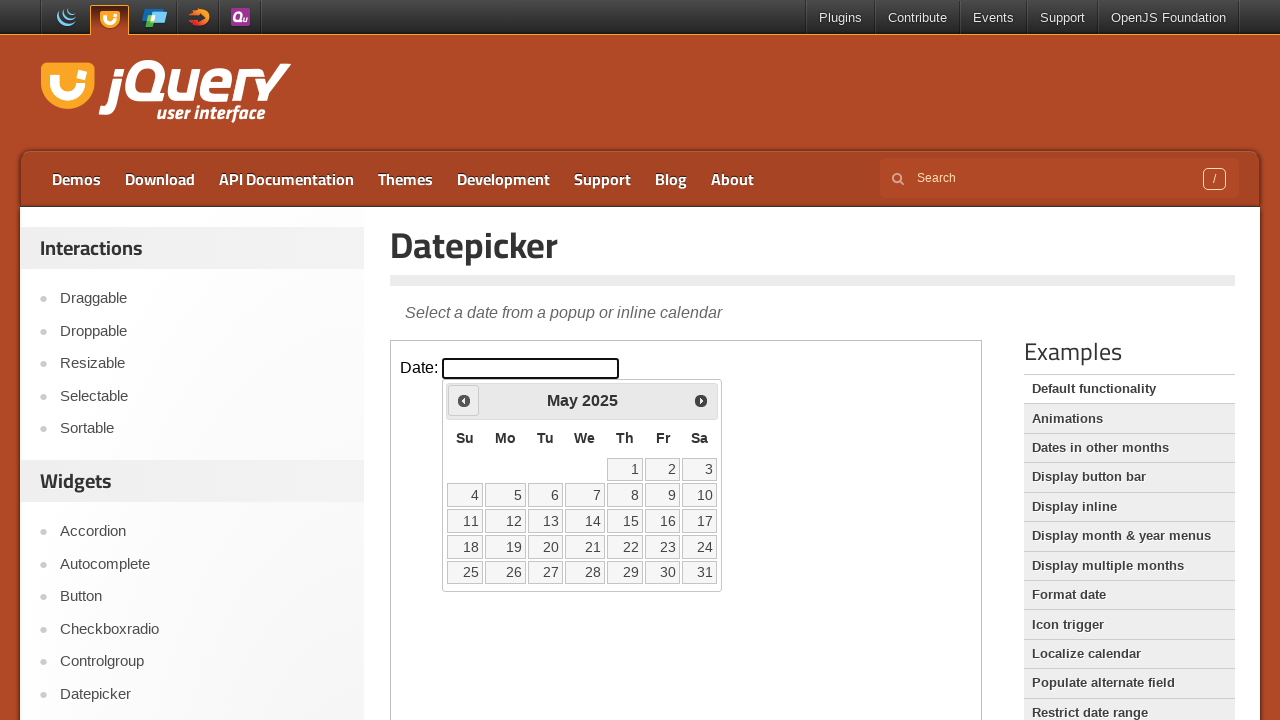

Retrieved current year: 2025
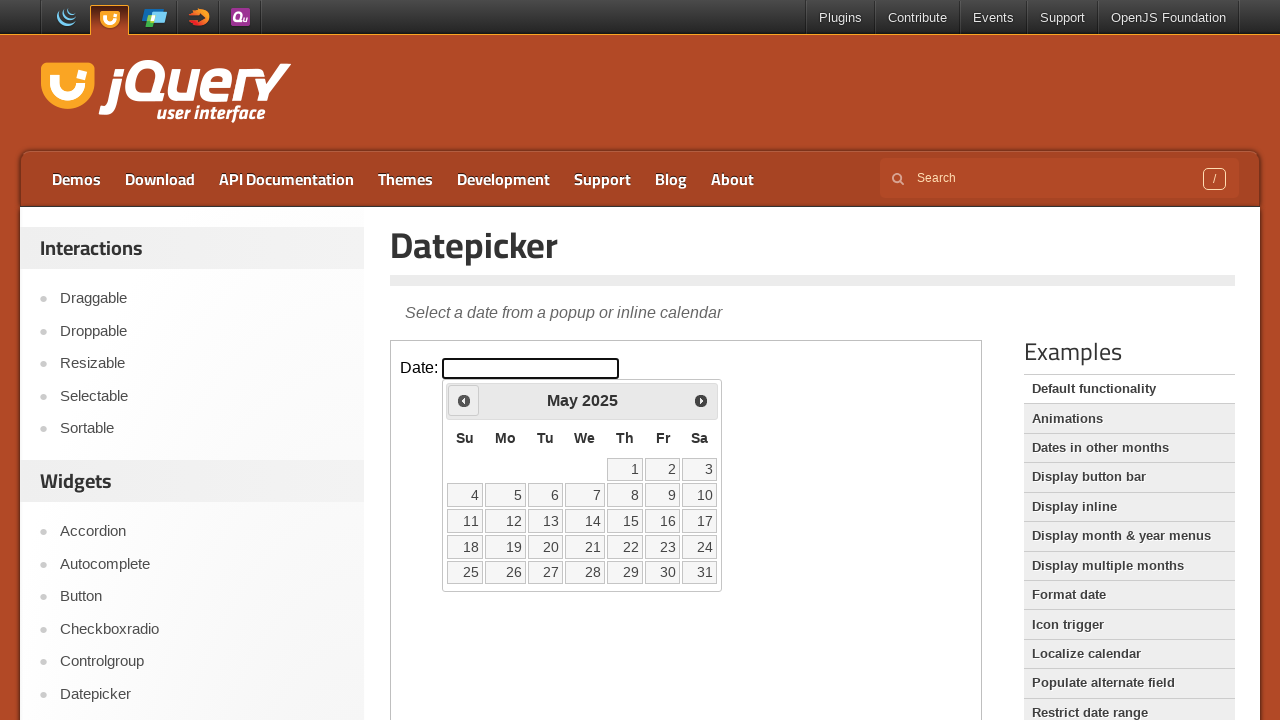

Clicked previous button to navigate to earlier month at (464, 400) on iframe >> nth=0 >> internal:control=enter-frame >> span.ui-icon.ui-icon-circle-t
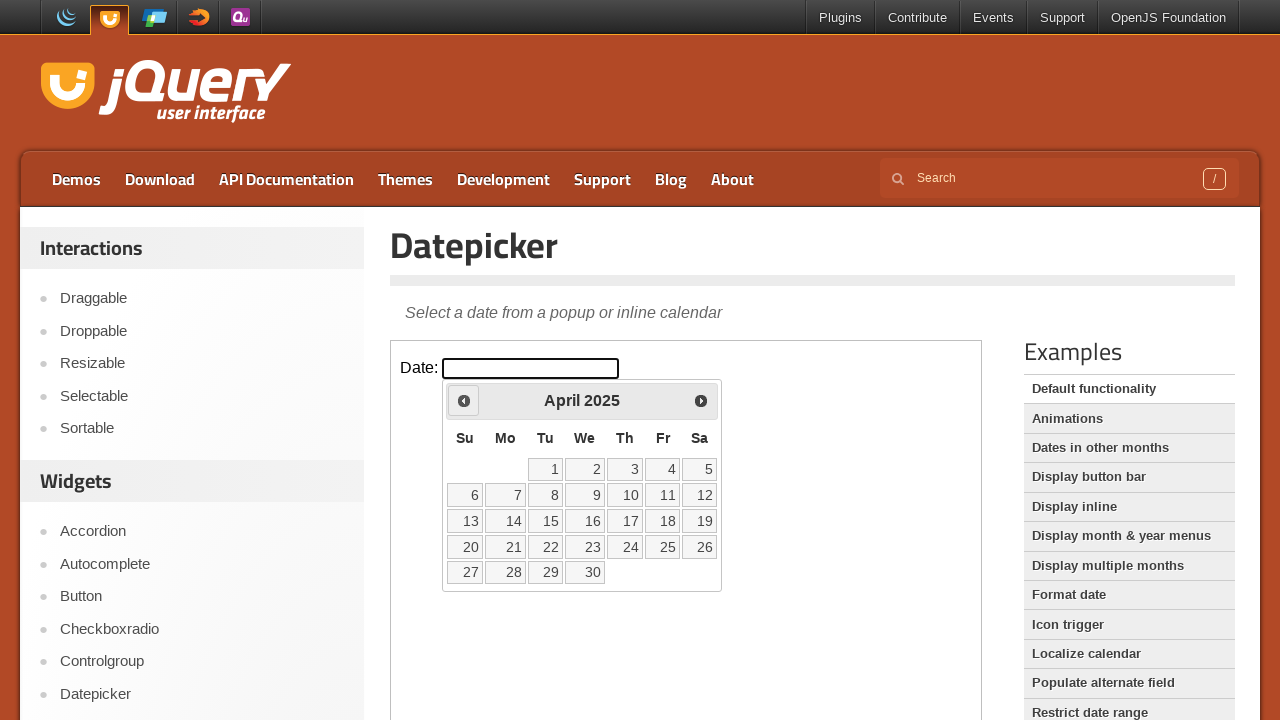

Retrieved current month: April
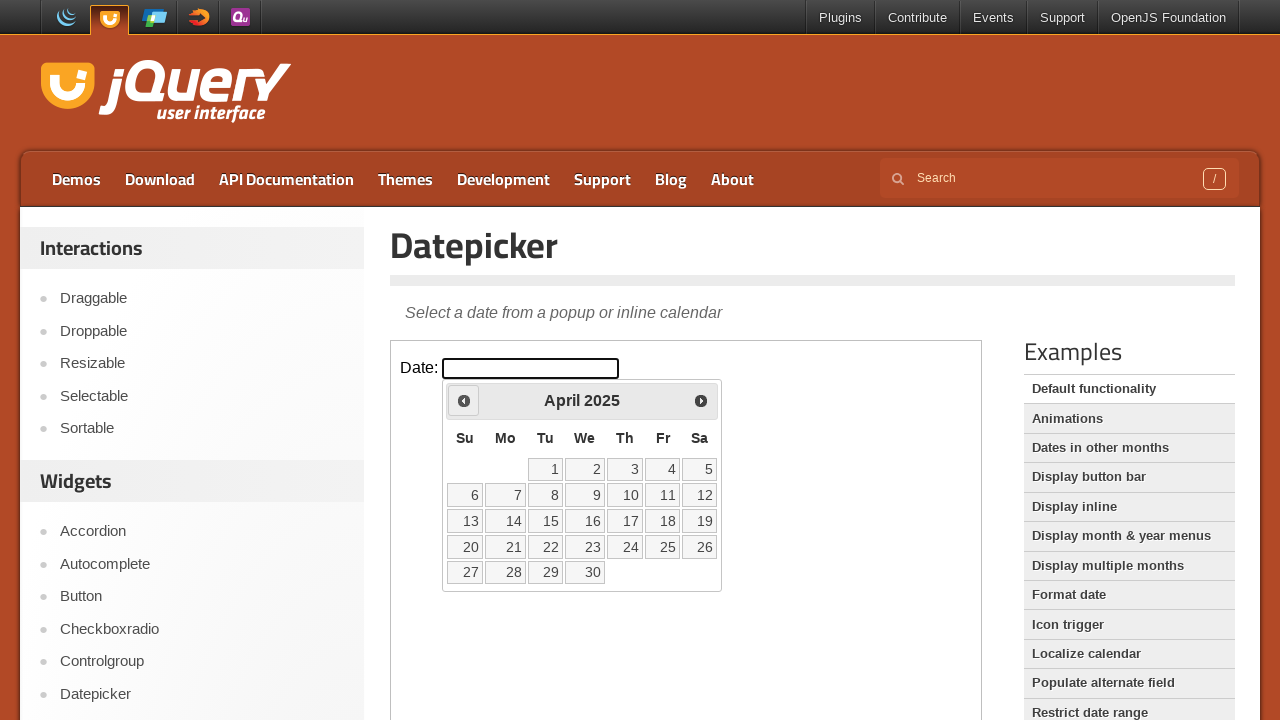

Retrieved current year: 2025
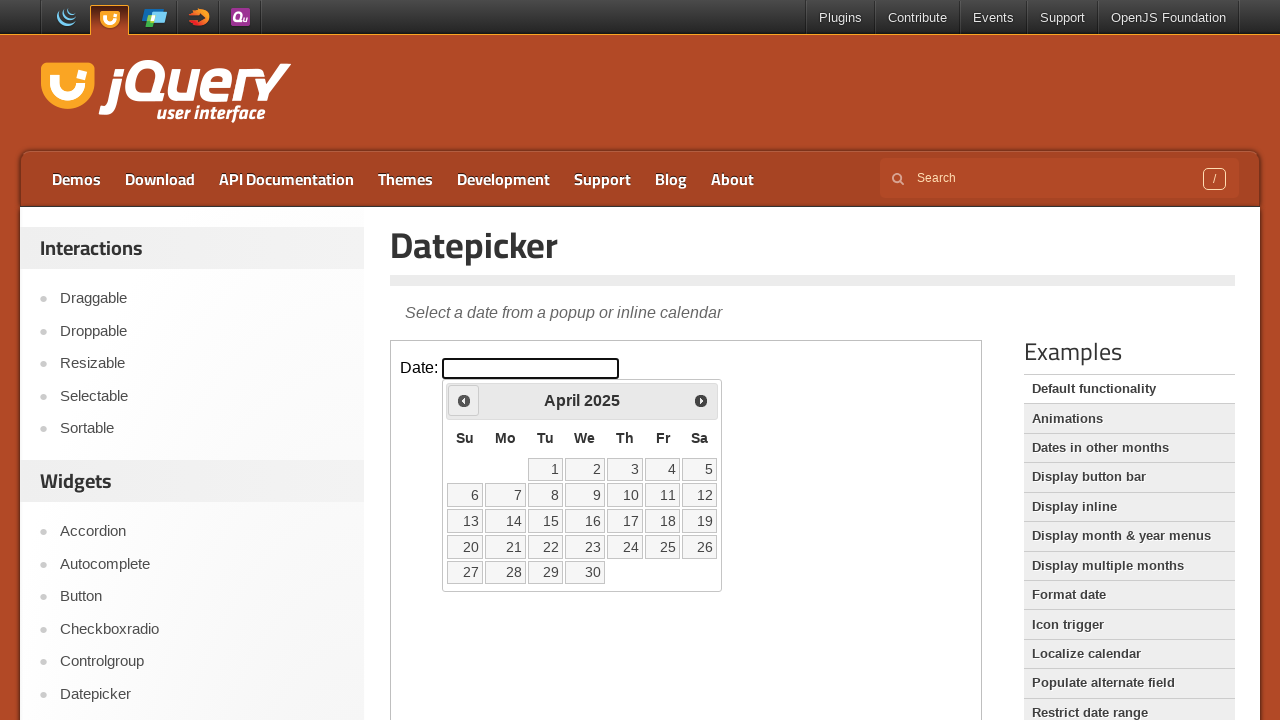

Clicked previous button to navigate to earlier month at (464, 400) on iframe >> nth=0 >> internal:control=enter-frame >> span.ui-icon.ui-icon-circle-t
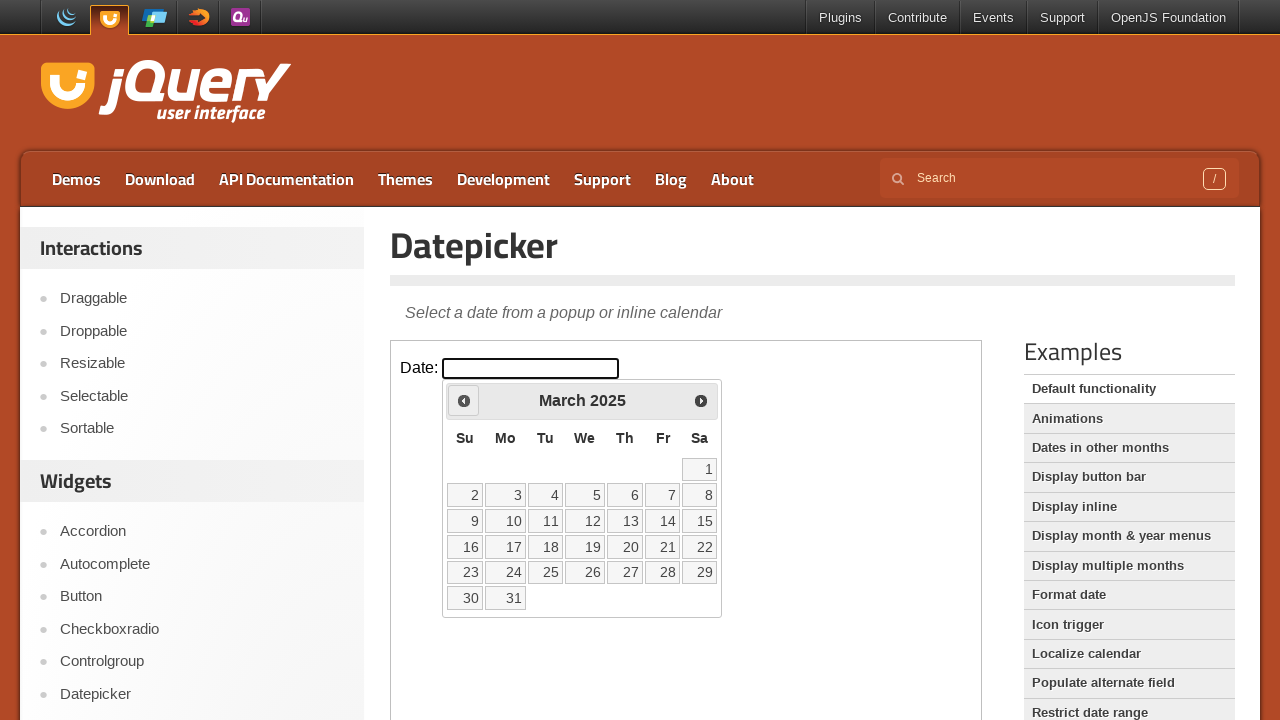

Retrieved current month: March
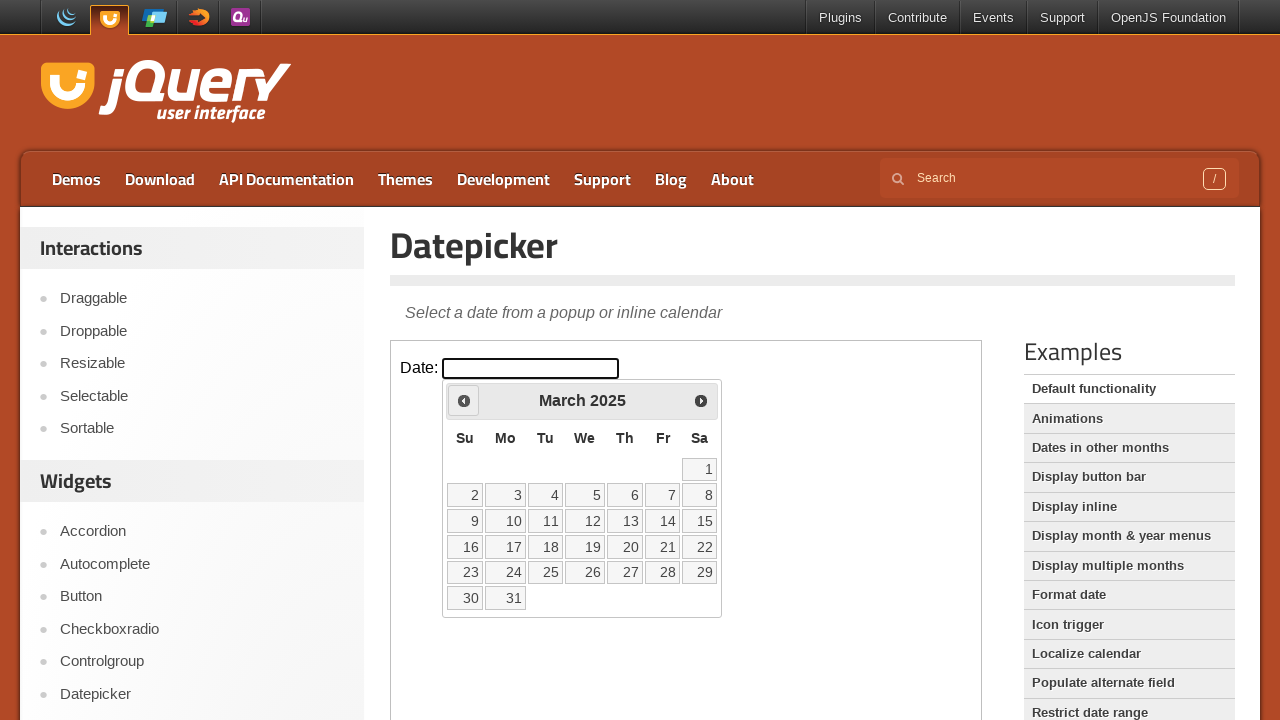

Retrieved current year: 2025
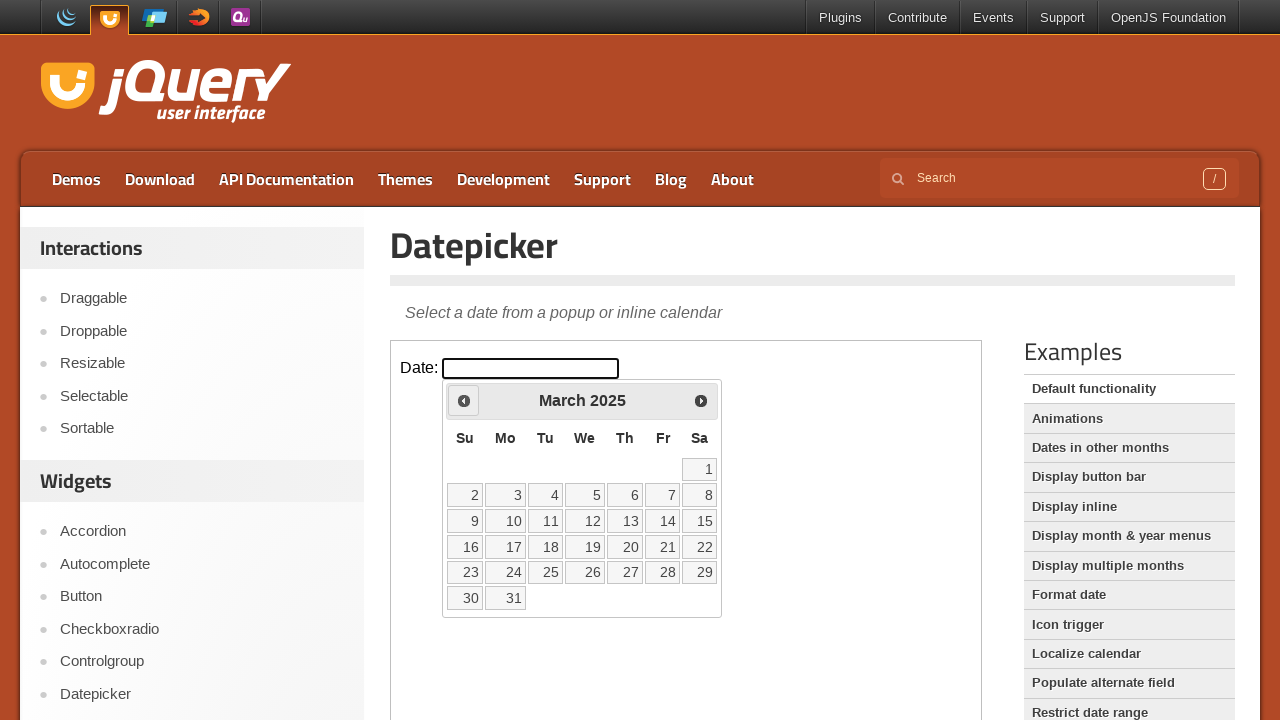

Clicked previous button to navigate to earlier month at (464, 400) on iframe >> nth=0 >> internal:control=enter-frame >> span.ui-icon.ui-icon-circle-t
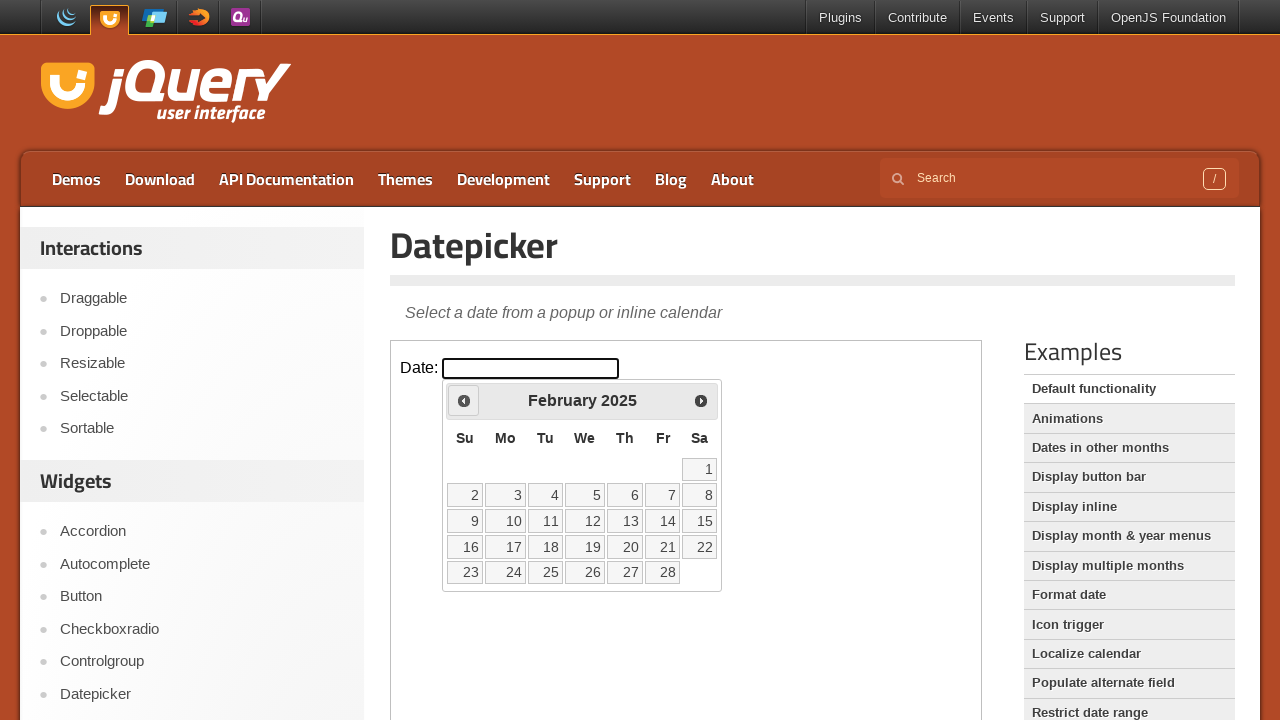

Retrieved current month: February
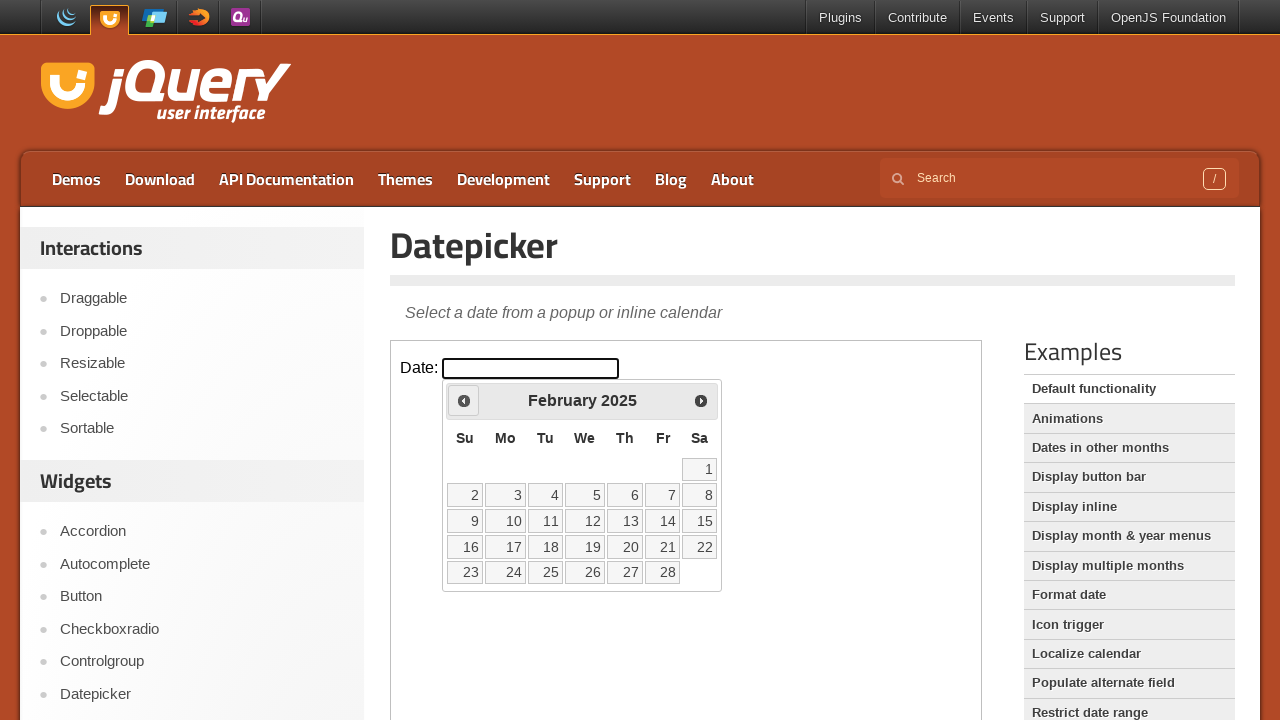

Retrieved current year: 2025
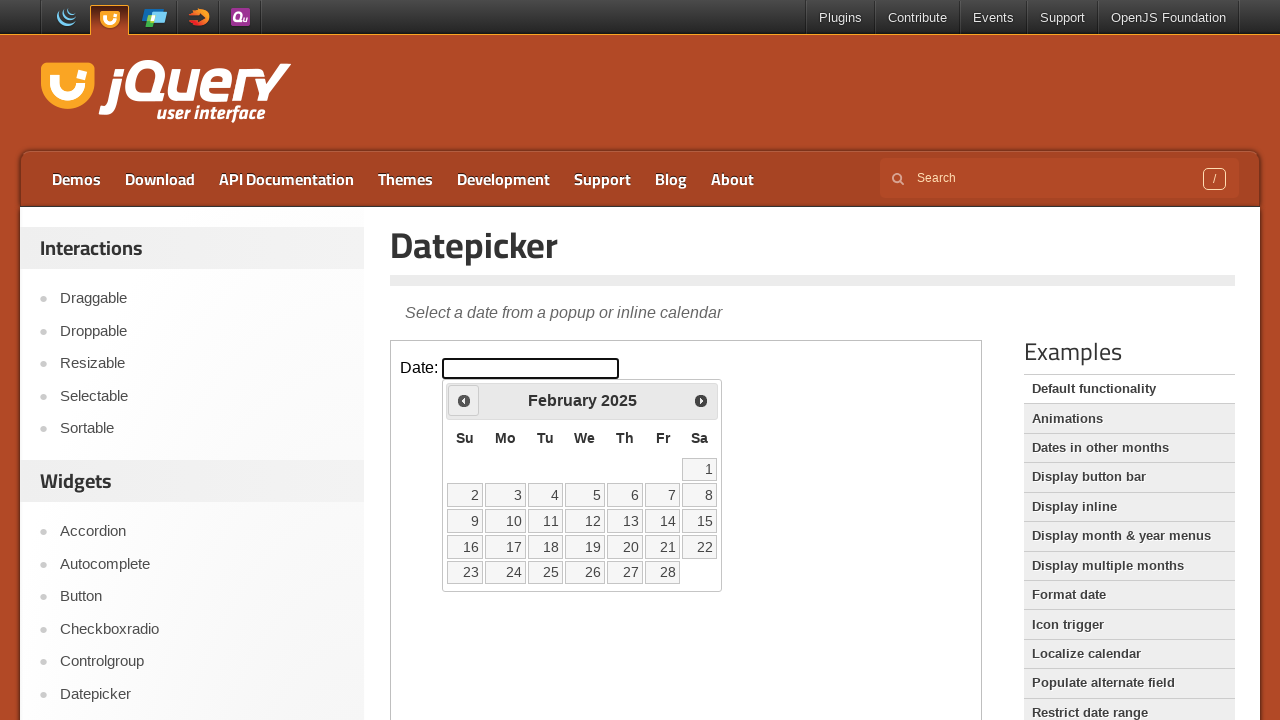

Clicked previous button to navigate to earlier month at (464, 400) on iframe >> nth=0 >> internal:control=enter-frame >> span.ui-icon.ui-icon-circle-t
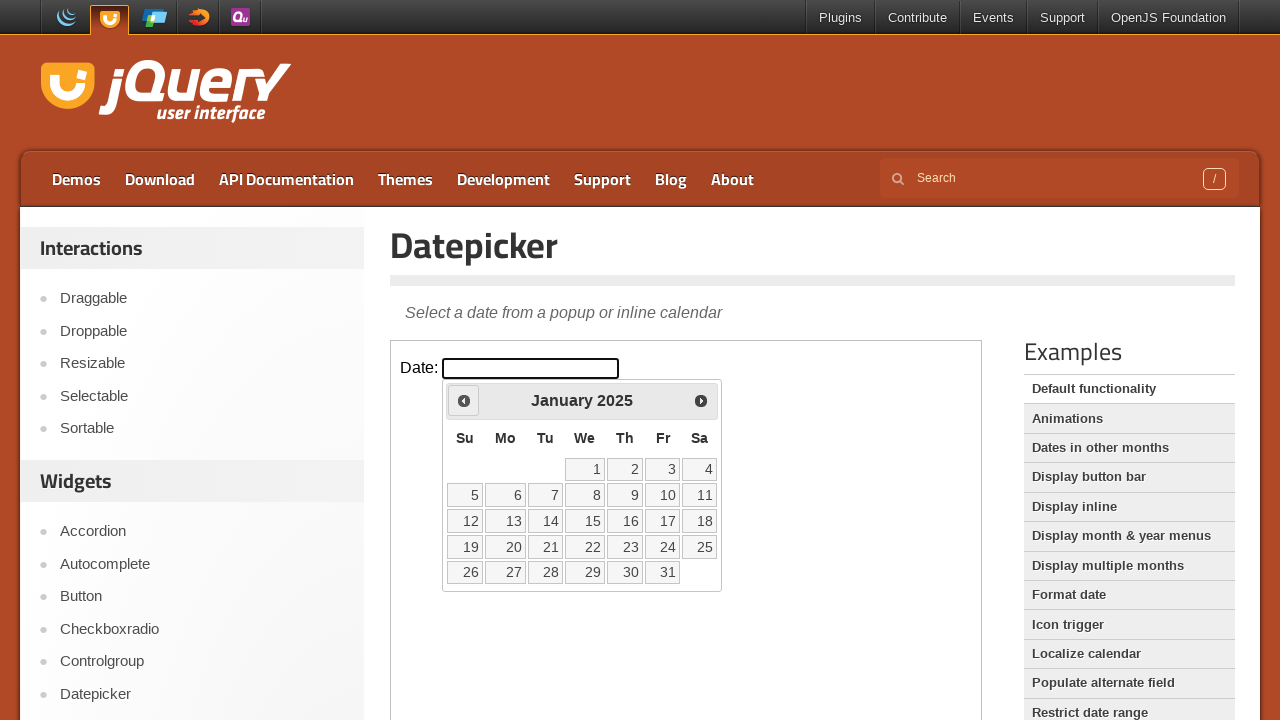

Retrieved current month: January
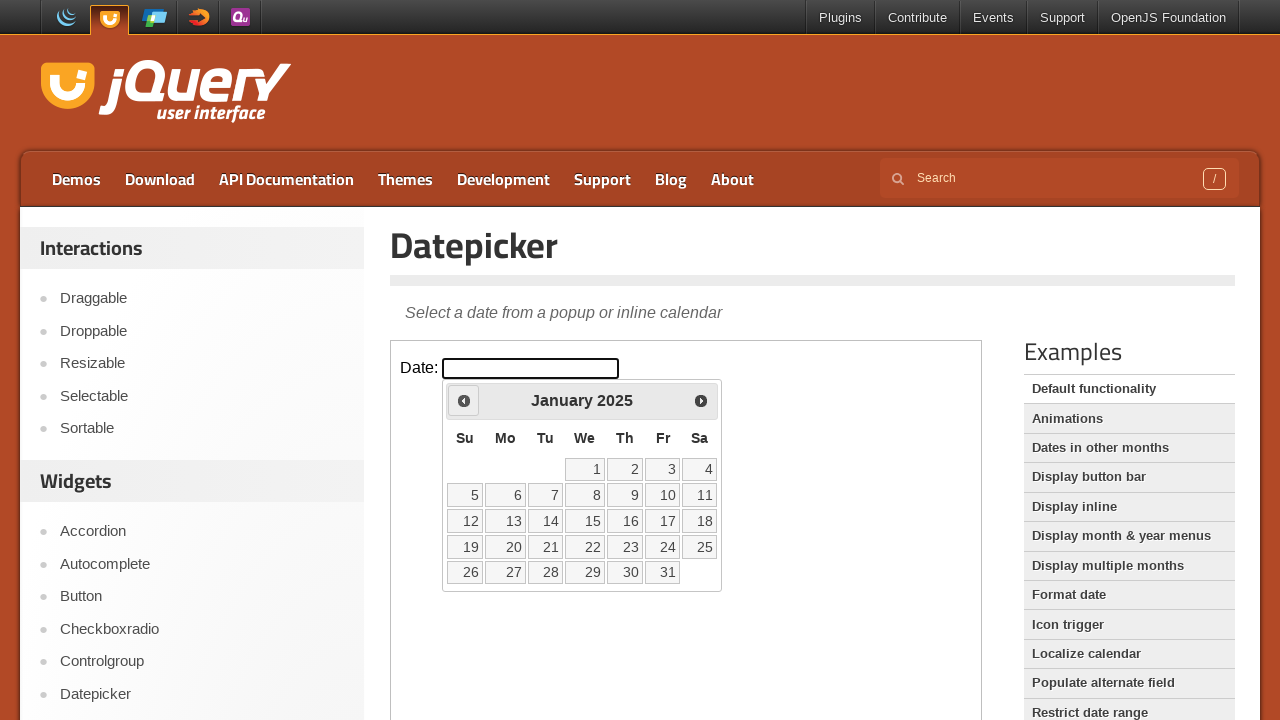

Retrieved current year: 2025
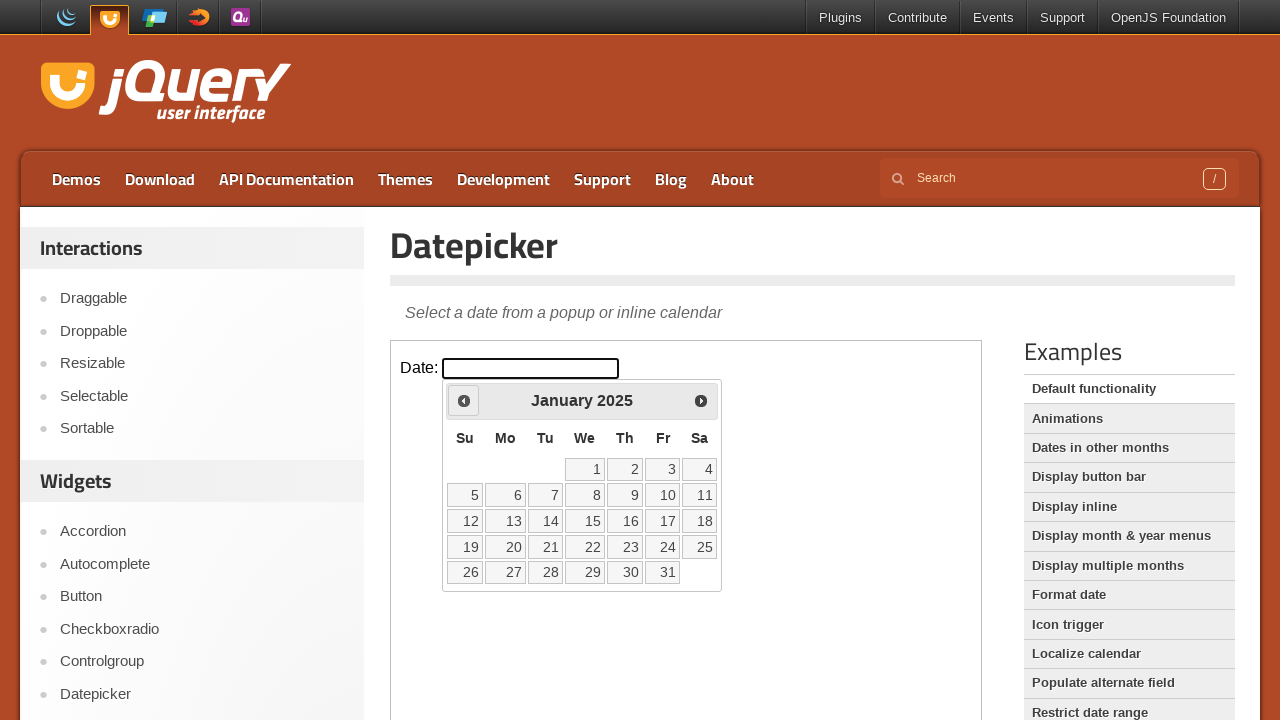

Clicked previous button to navigate to earlier month at (464, 400) on iframe >> nth=0 >> internal:control=enter-frame >> span.ui-icon.ui-icon-circle-t
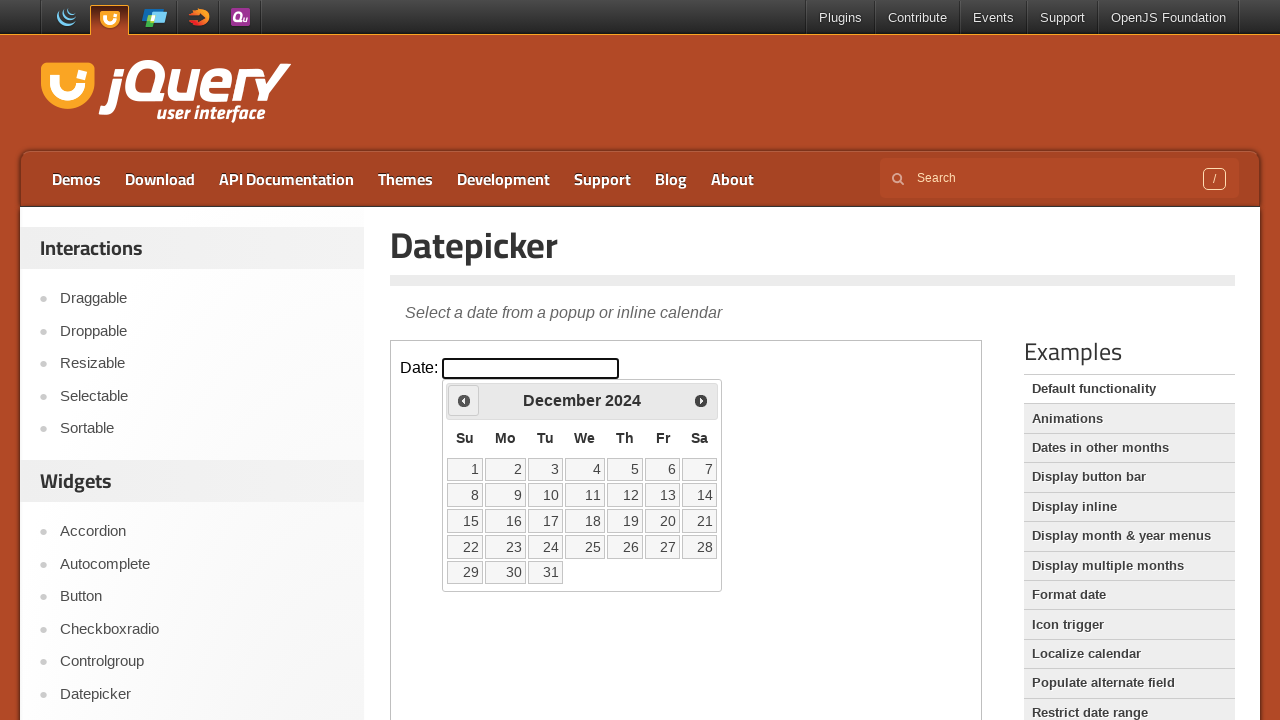

Retrieved current month: December
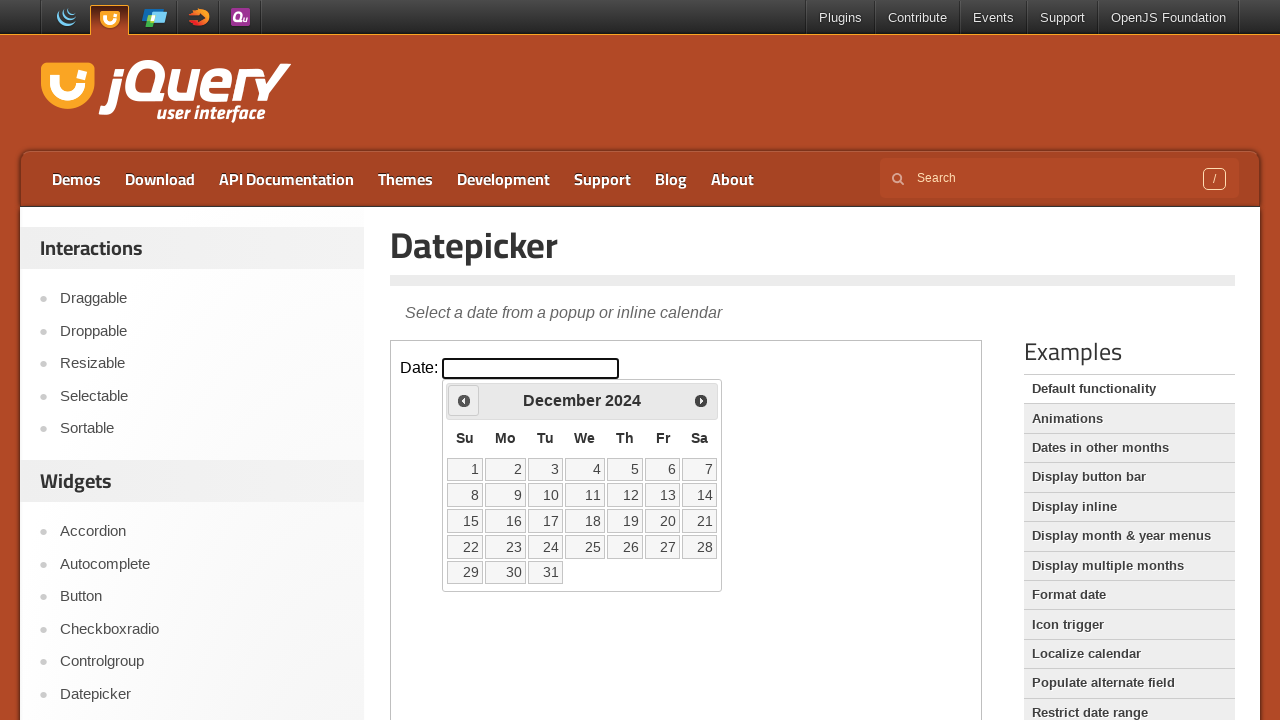

Retrieved current year: 2024
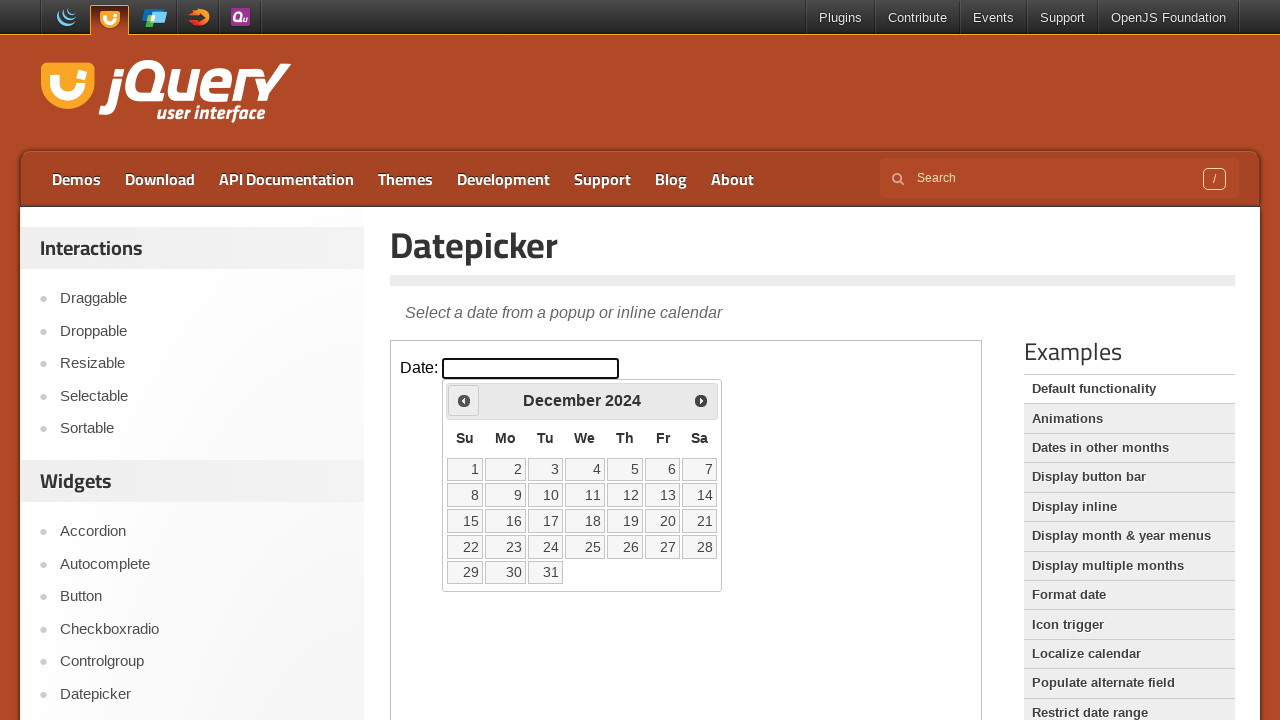

Clicked previous button to navigate to earlier month at (464, 400) on iframe >> nth=0 >> internal:control=enter-frame >> span.ui-icon.ui-icon-circle-t
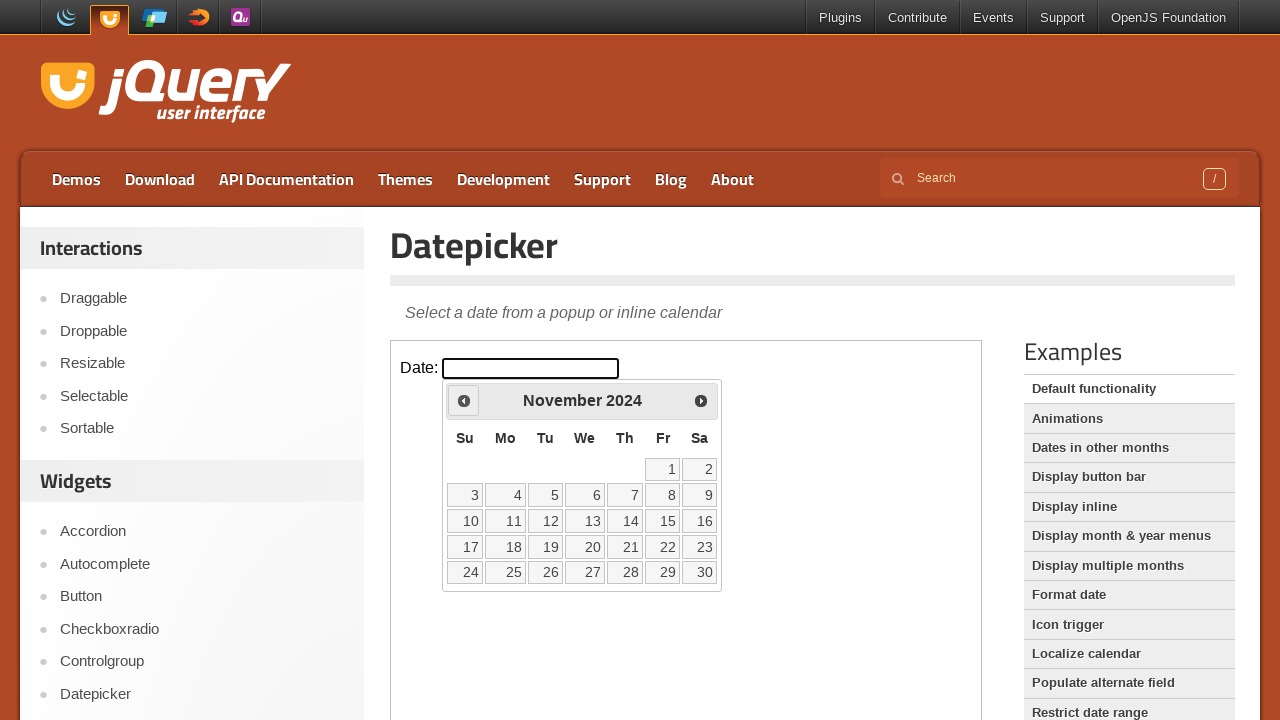

Retrieved current month: November
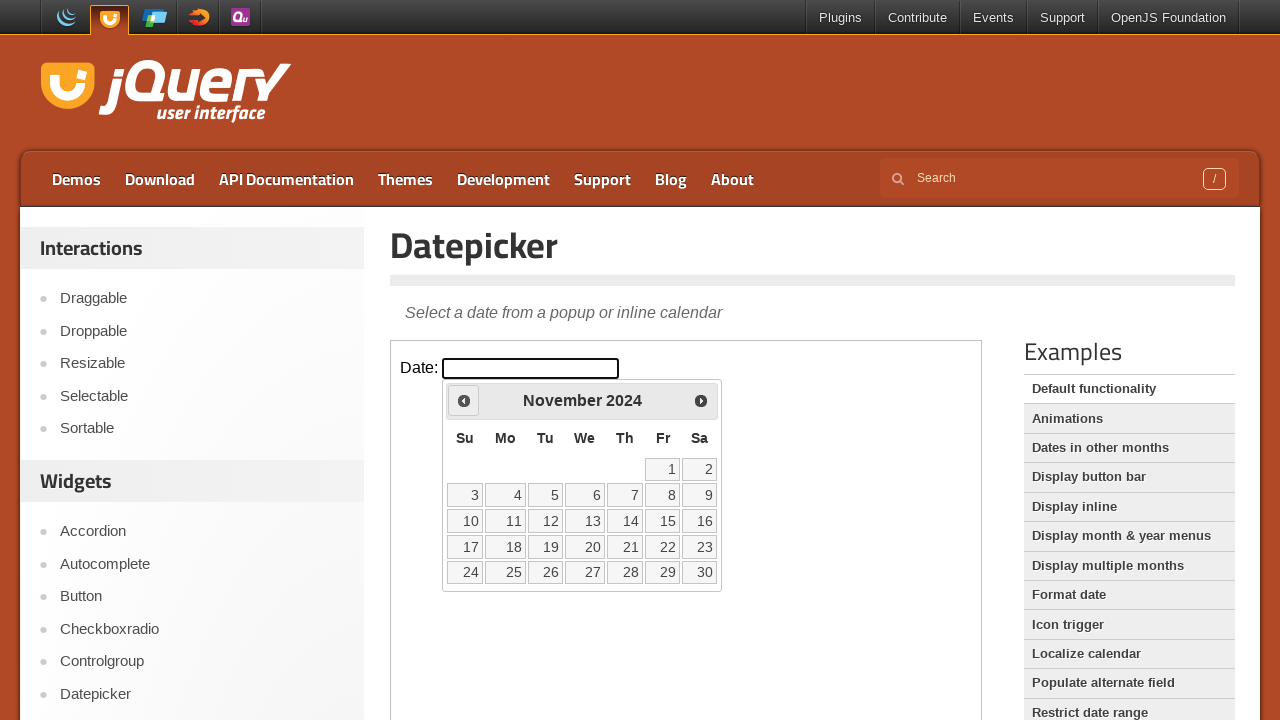

Retrieved current year: 2024
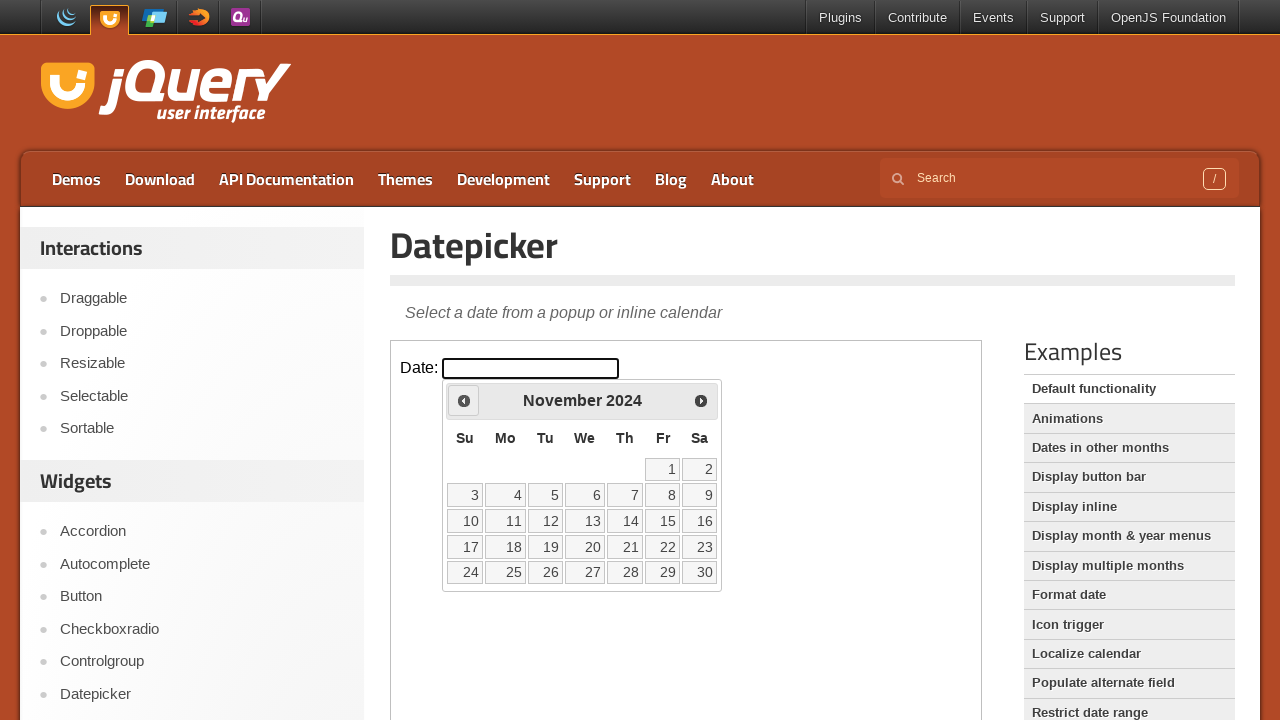

Clicked previous button to navigate to earlier month at (464, 400) on iframe >> nth=0 >> internal:control=enter-frame >> span.ui-icon.ui-icon-circle-t
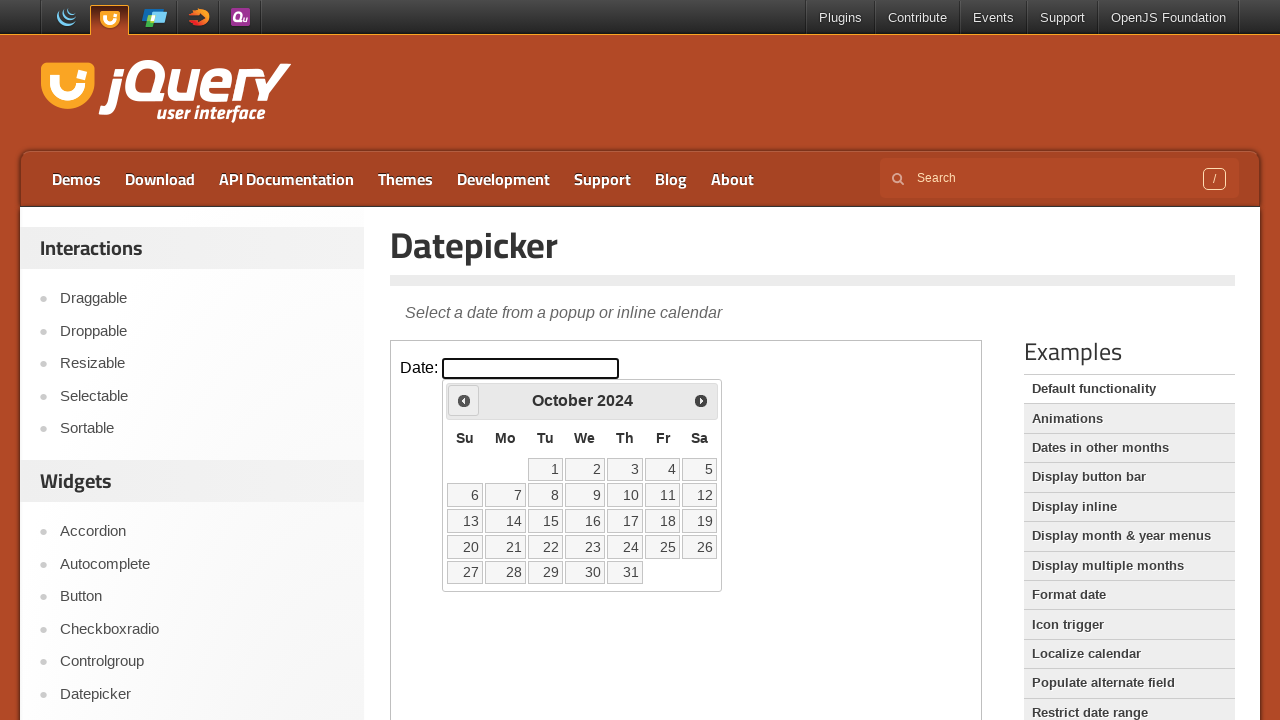

Retrieved current month: October
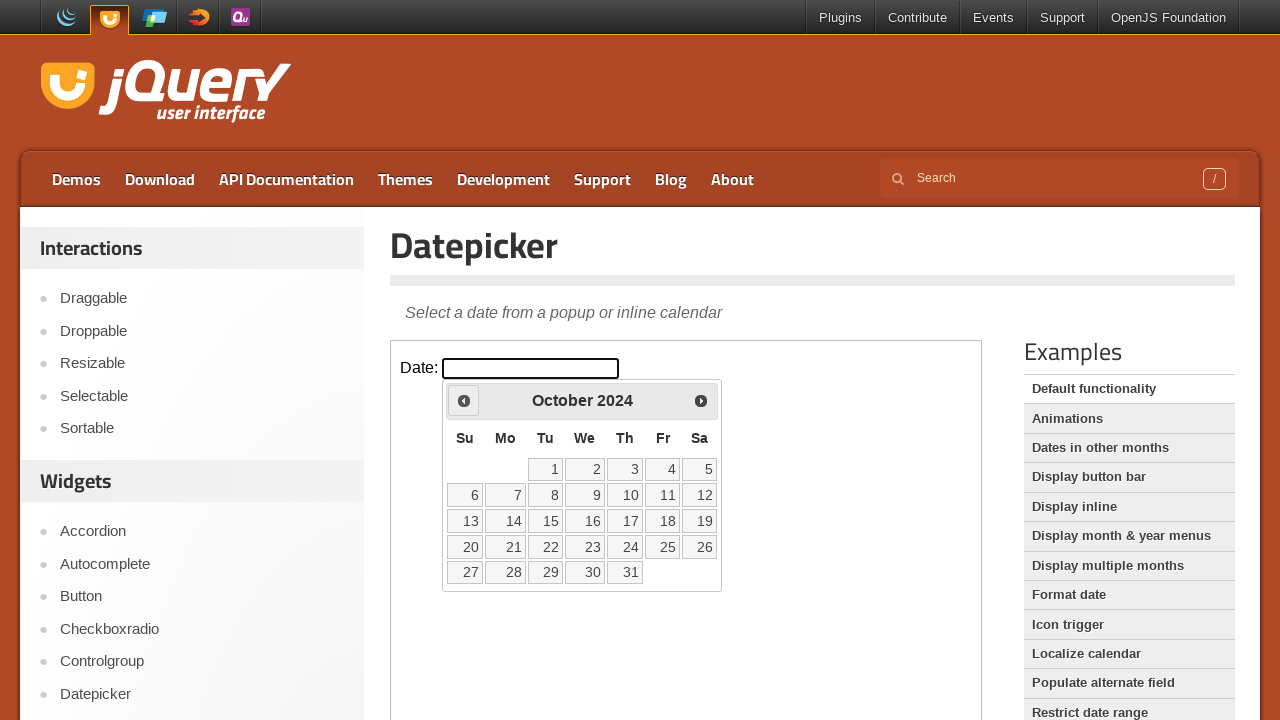

Retrieved current year: 2024
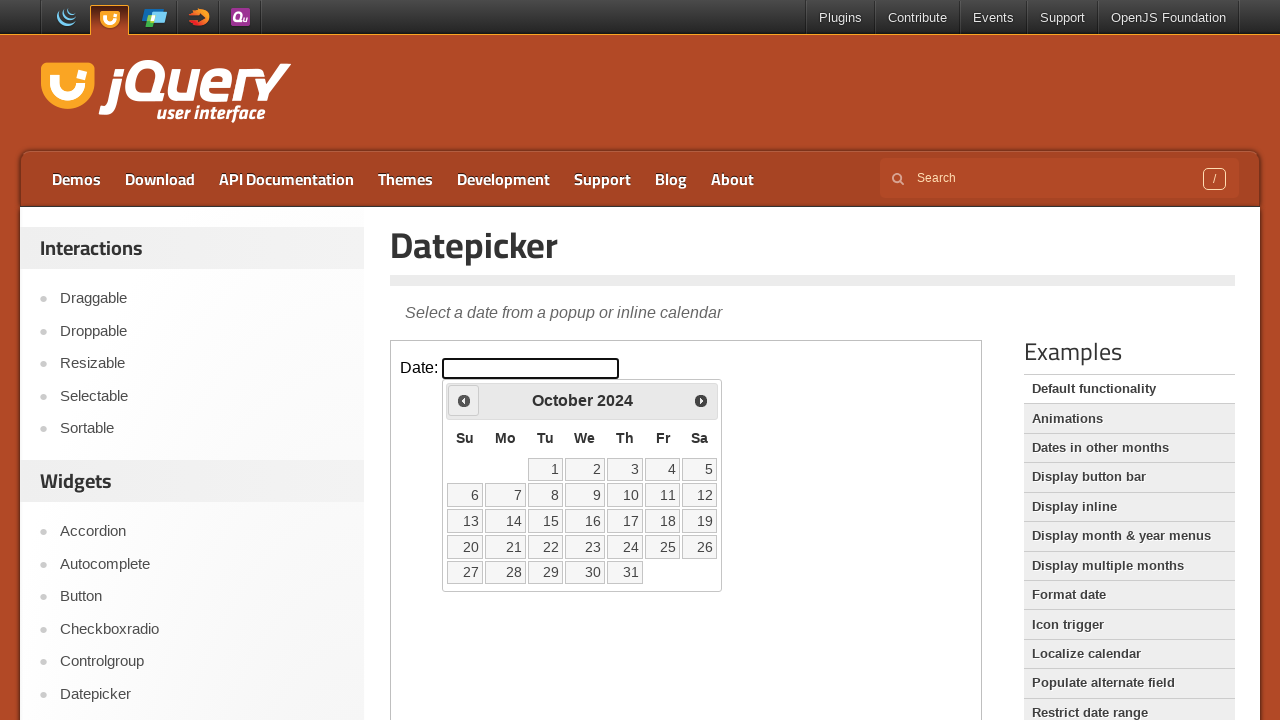

Clicked previous button to navigate to earlier month at (464, 400) on iframe >> nth=0 >> internal:control=enter-frame >> span.ui-icon.ui-icon-circle-t
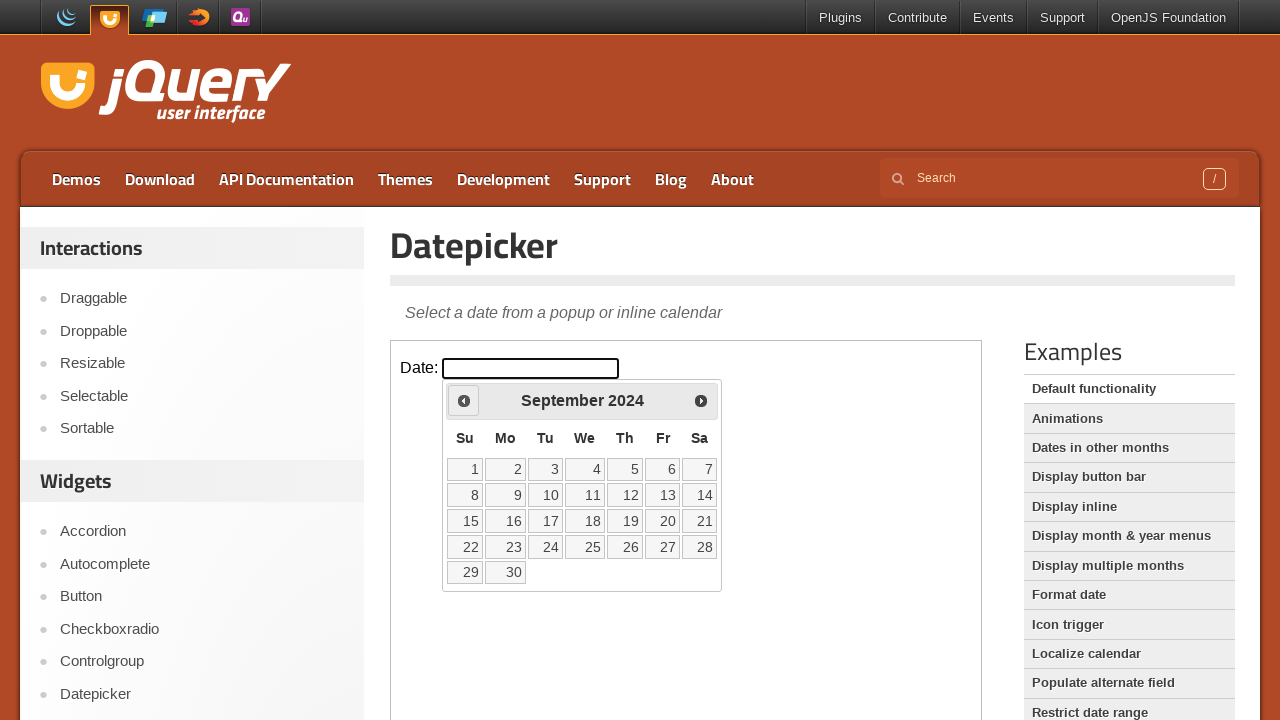

Retrieved current month: September
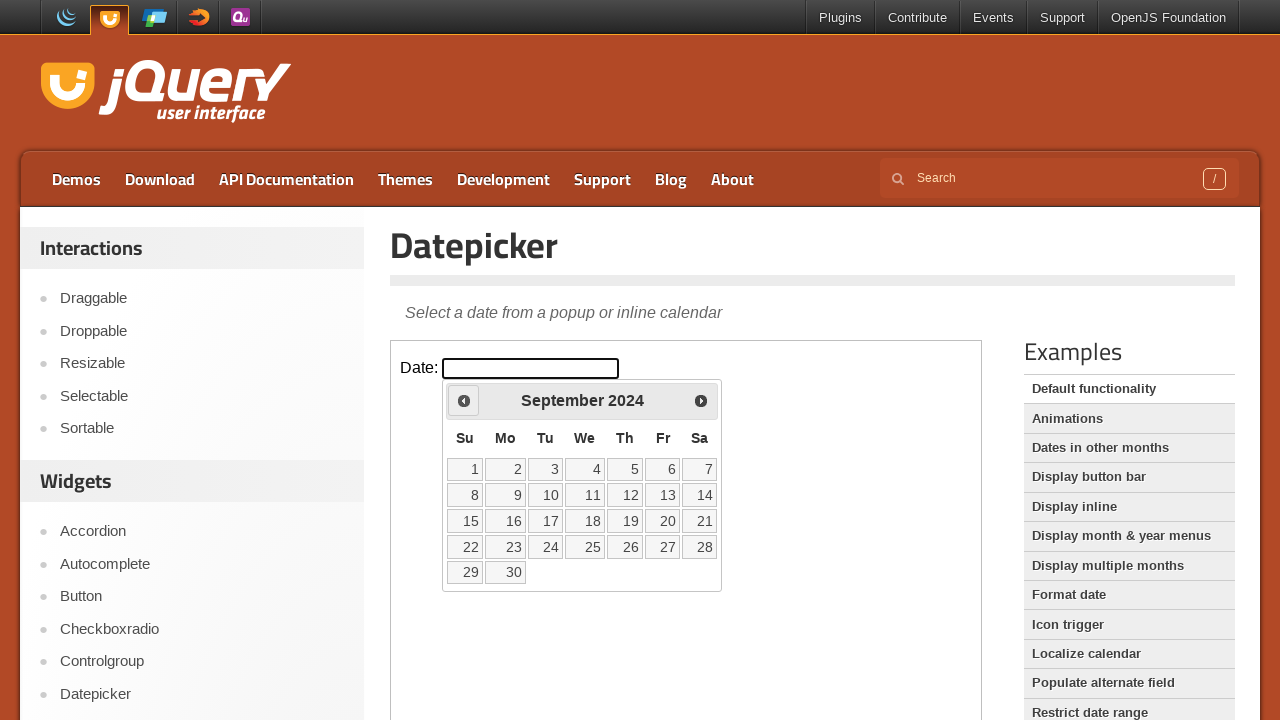

Retrieved current year: 2024
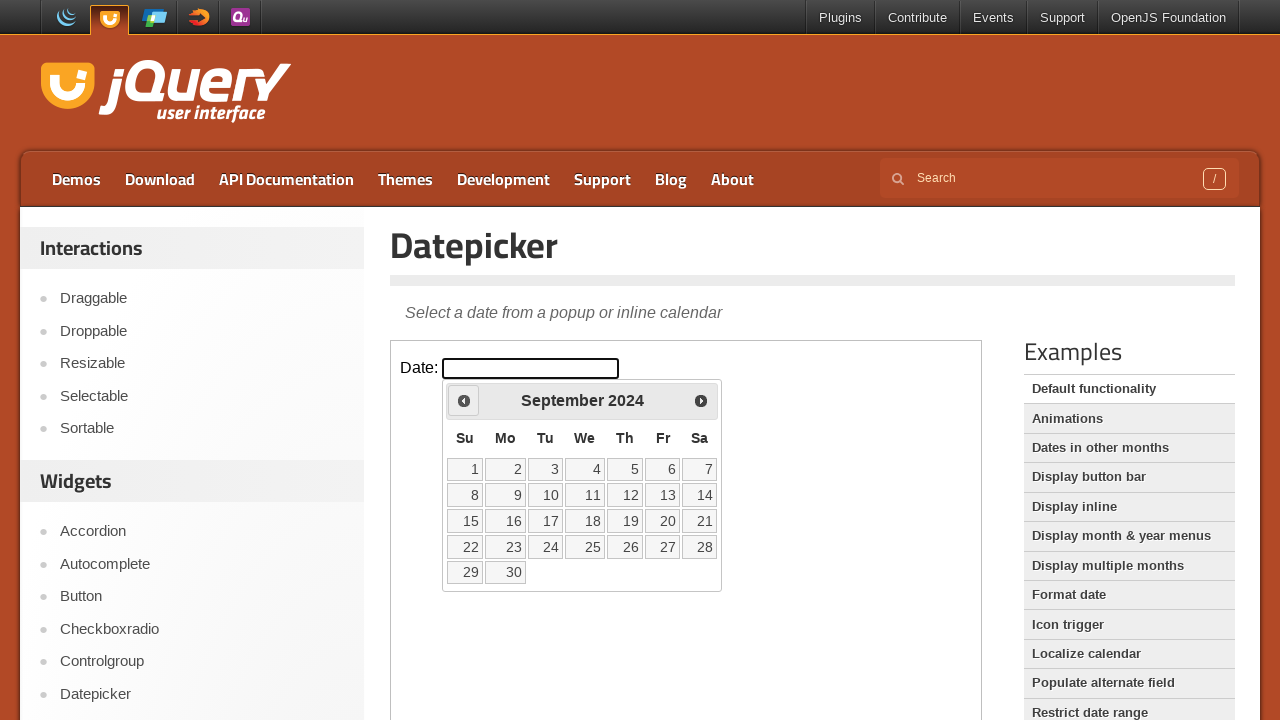

Clicked previous button to navigate to earlier month at (464, 400) on iframe >> nth=0 >> internal:control=enter-frame >> span.ui-icon.ui-icon-circle-t
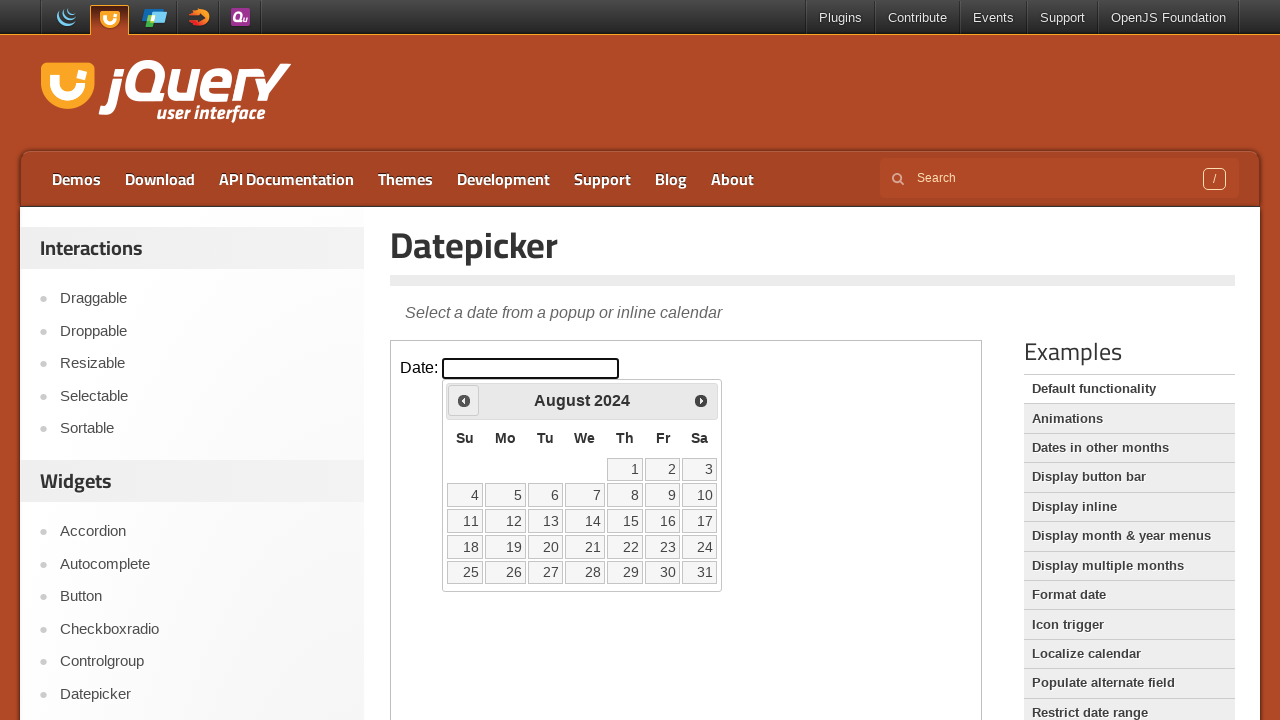

Retrieved current month: August
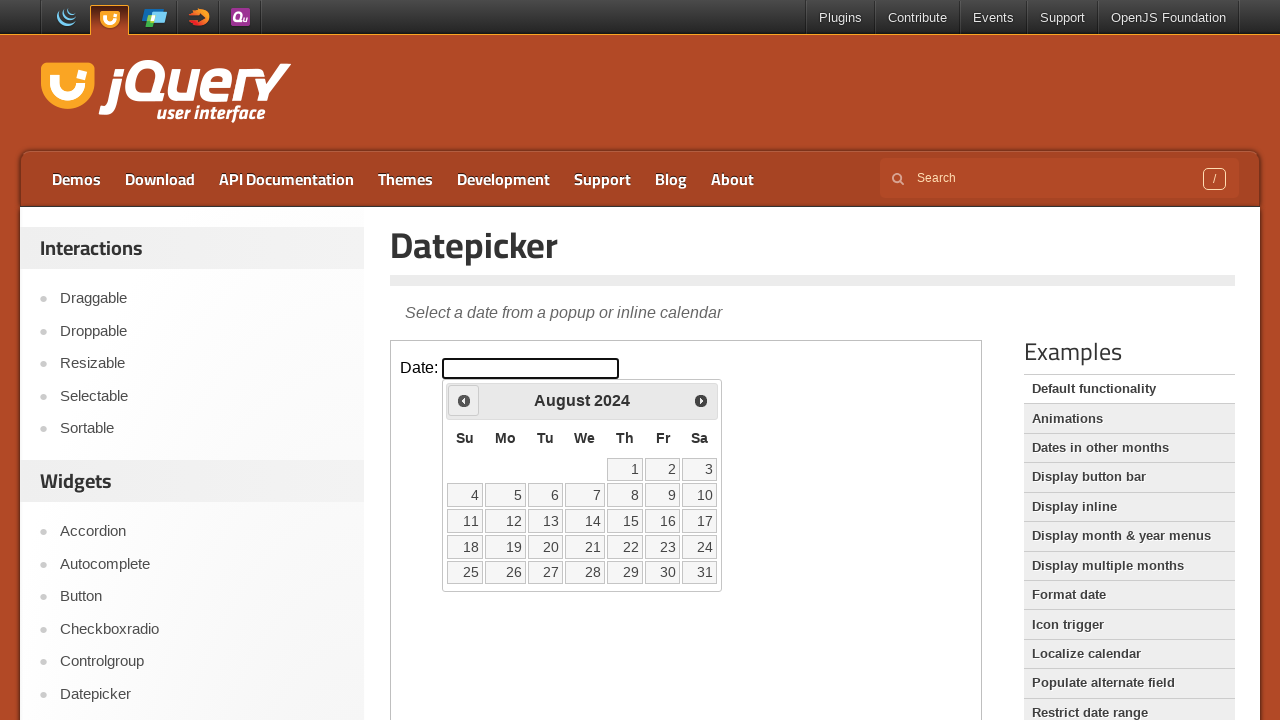

Retrieved current year: 2024
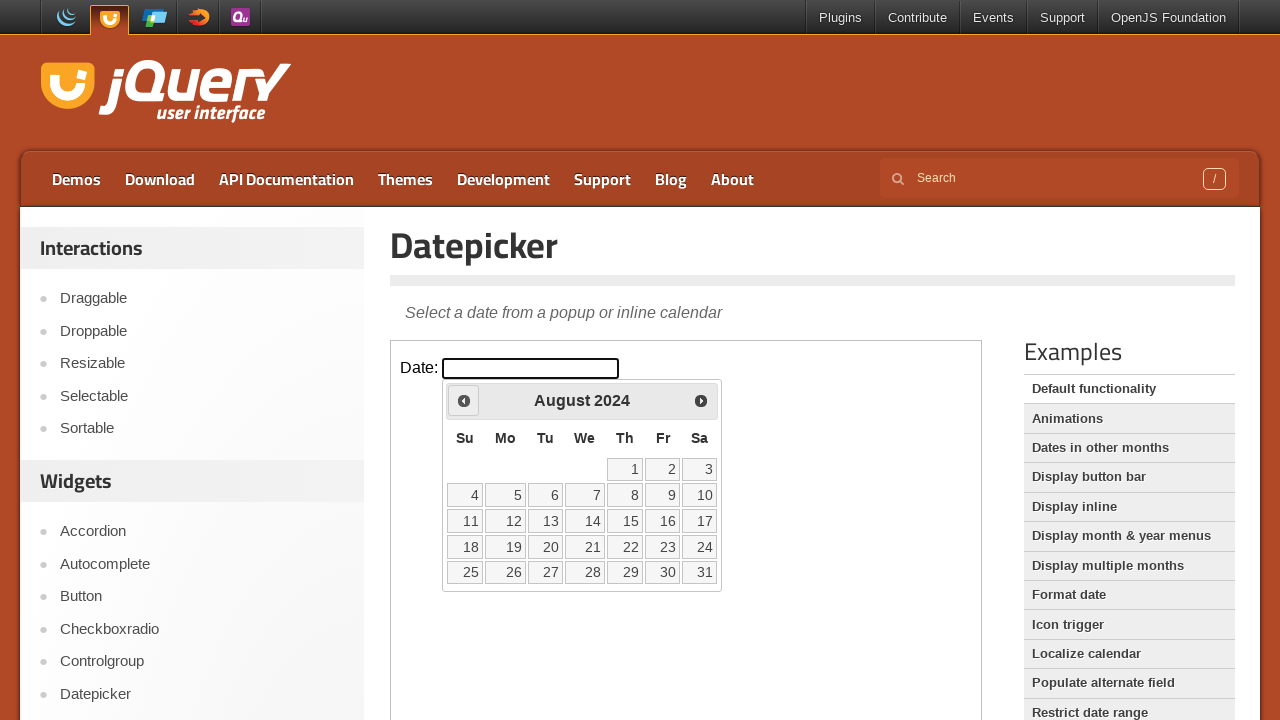

Clicked previous button to navigate to earlier month at (464, 400) on iframe >> nth=0 >> internal:control=enter-frame >> span.ui-icon.ui-icon-circle-t
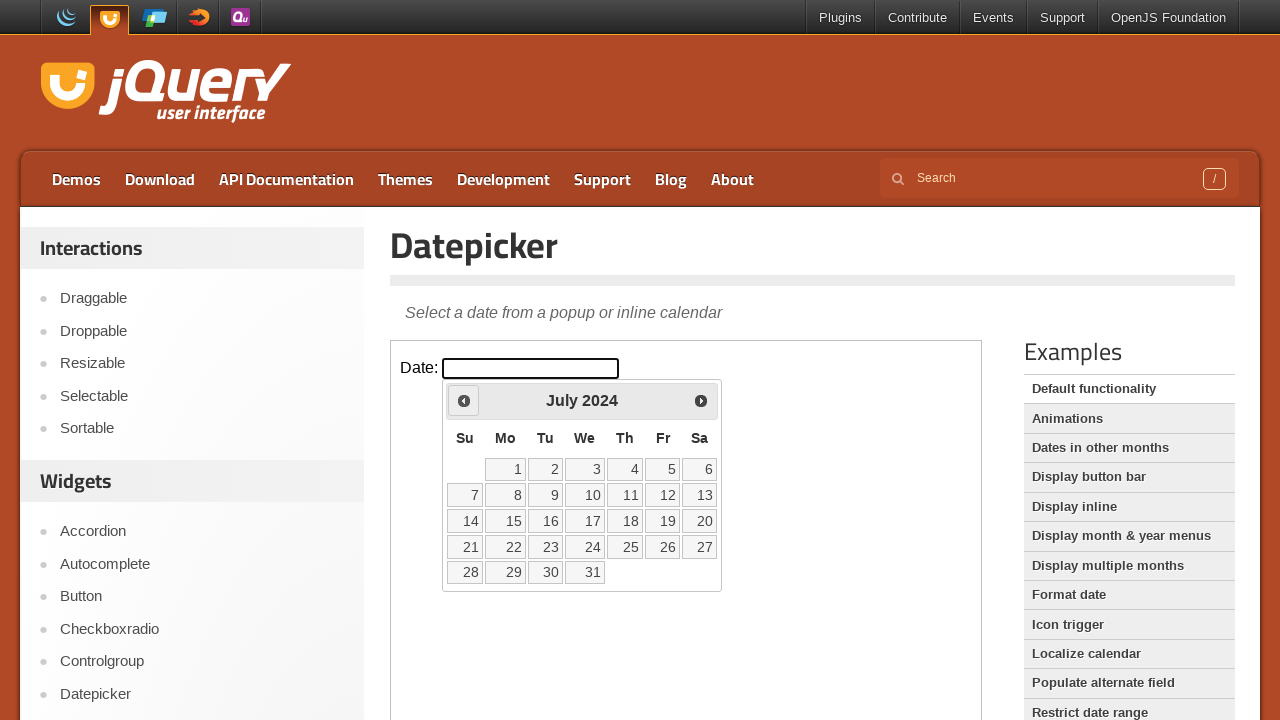

Retrieved current month: July
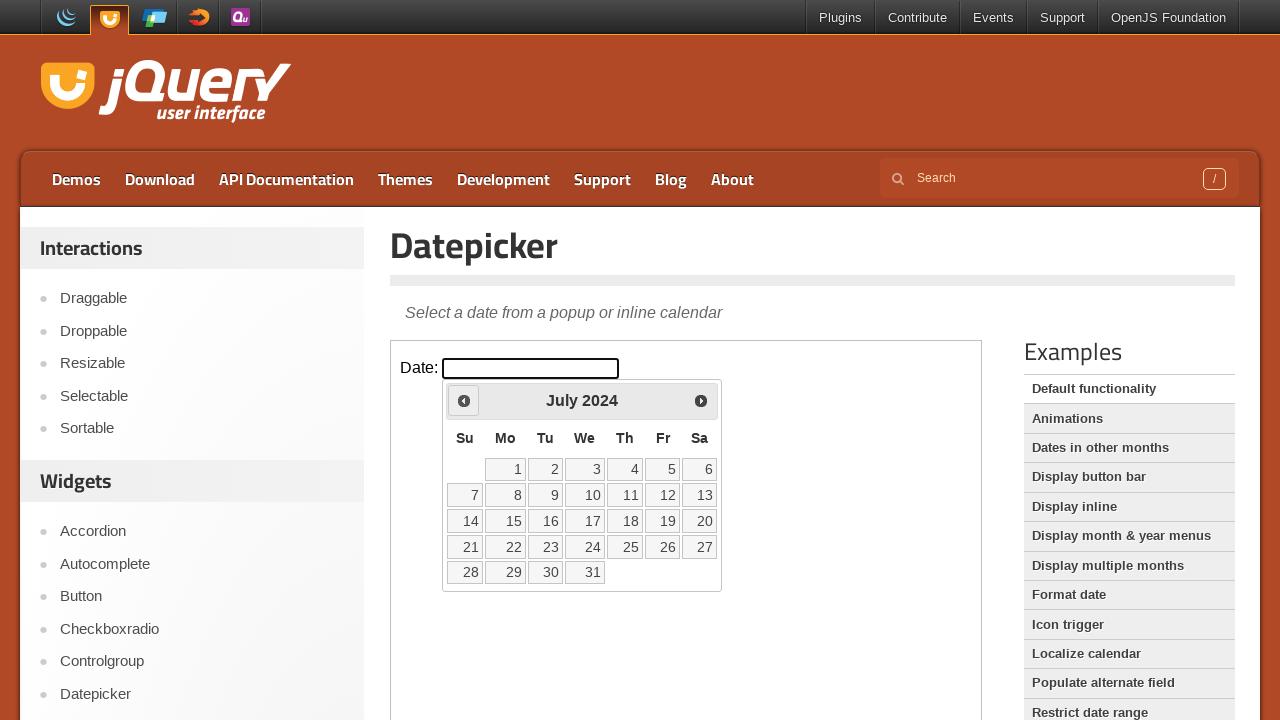

Retrieved current year: 2024
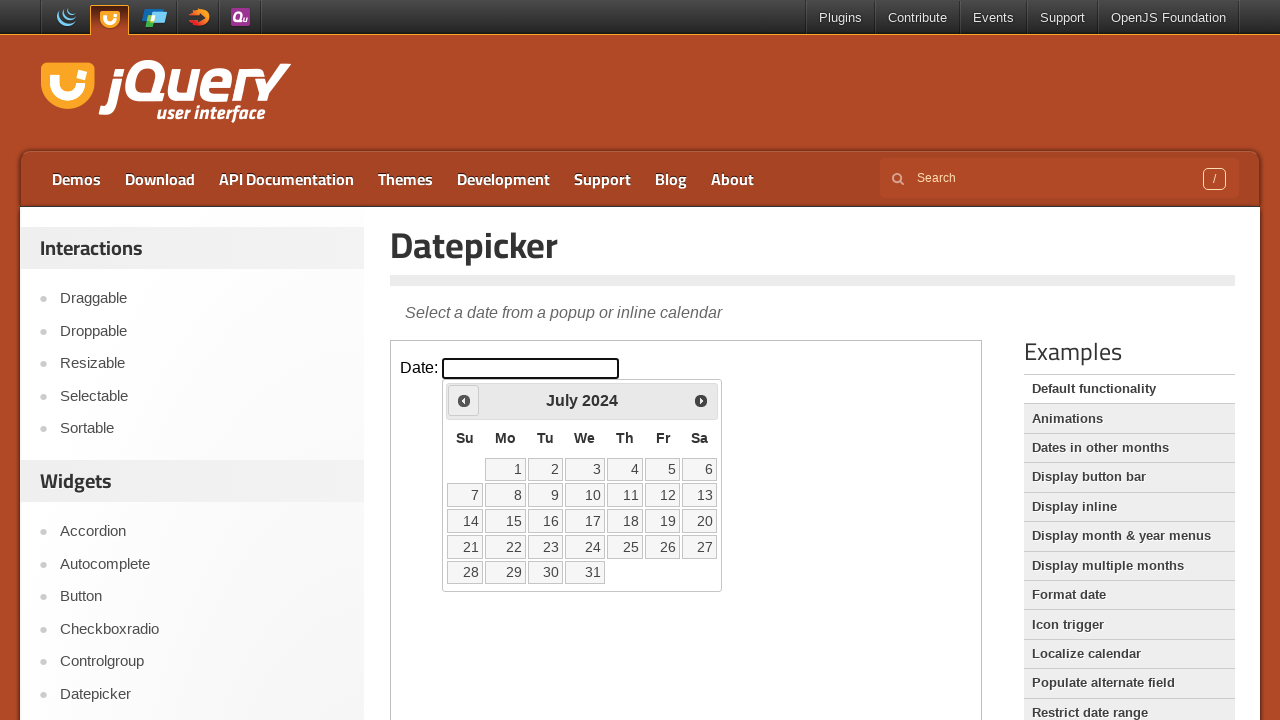

Clicked previous button to navigate to earlier month at (464, 400) on iframe >> nth=0 >> internal:control=enter-frame >> span.ui-icon.ui-icon-circle-t
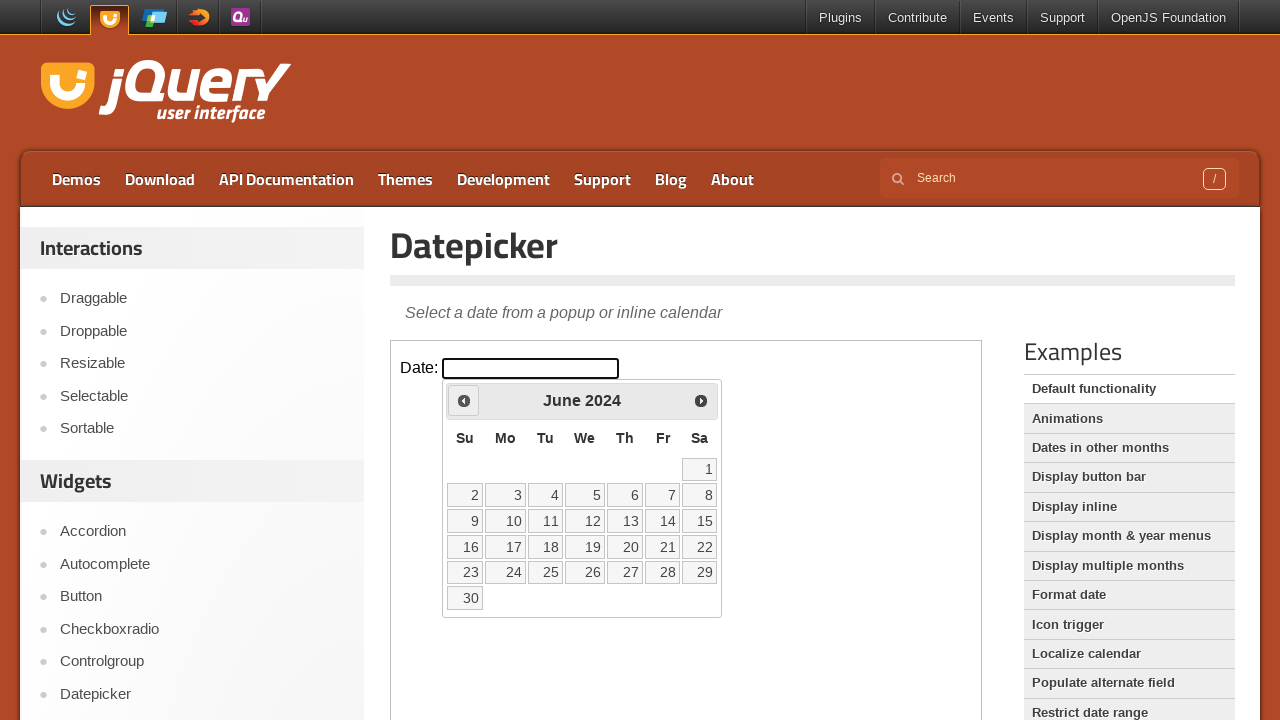

Retrieved current month: June
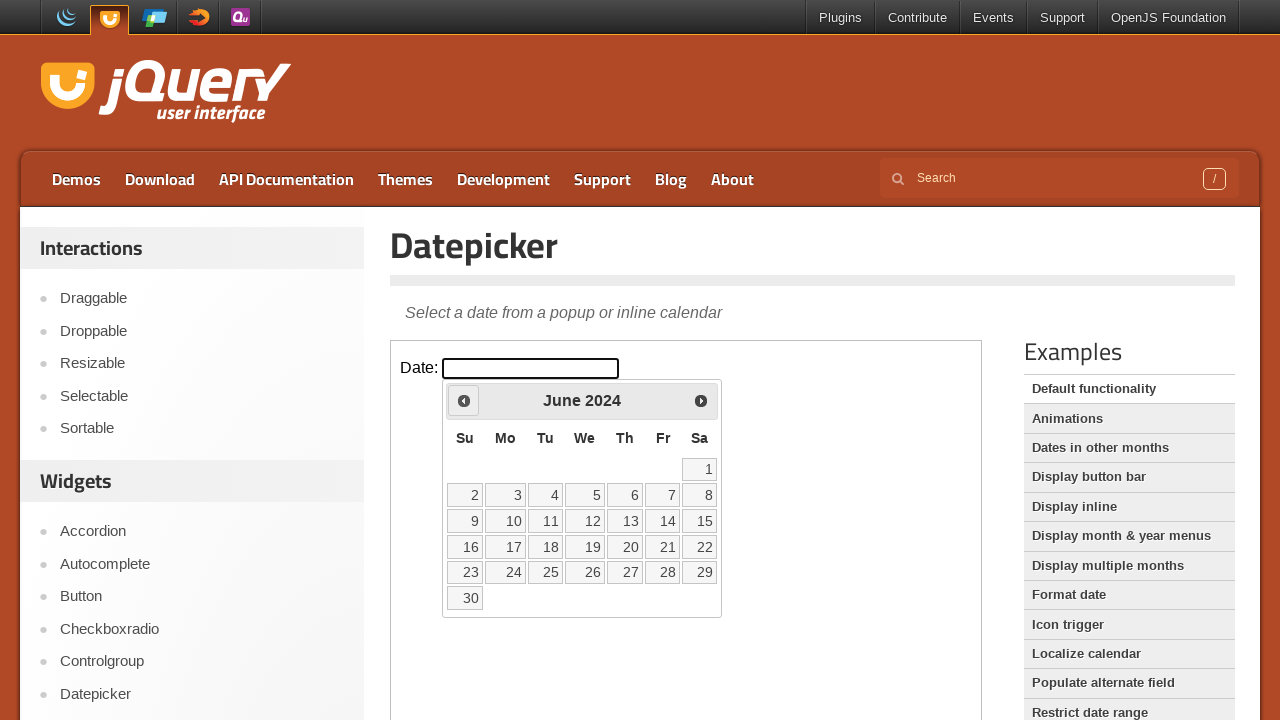

Retrieved current year: 2024
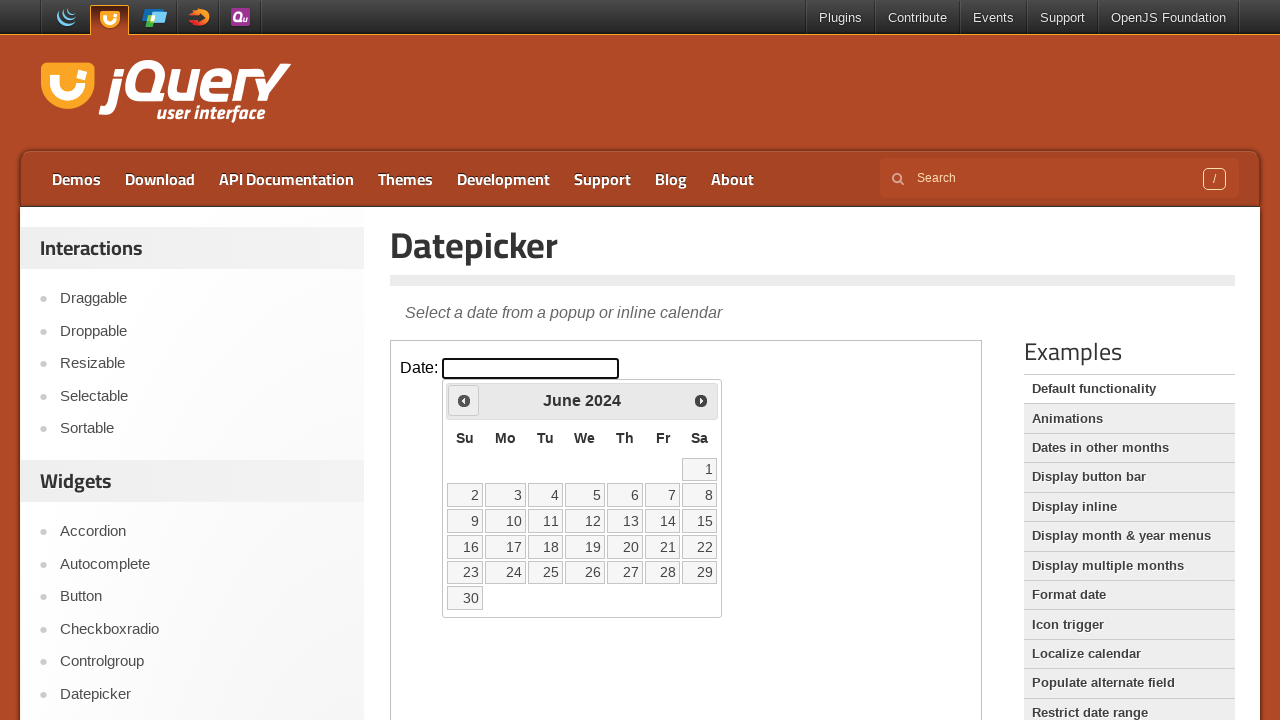

Clicked previous button to navigate to earlier month at (464, 400) on iframe >> nth=0 >> internal:control=enter-frame >> span.ui-icon.ui-icon-circle-t
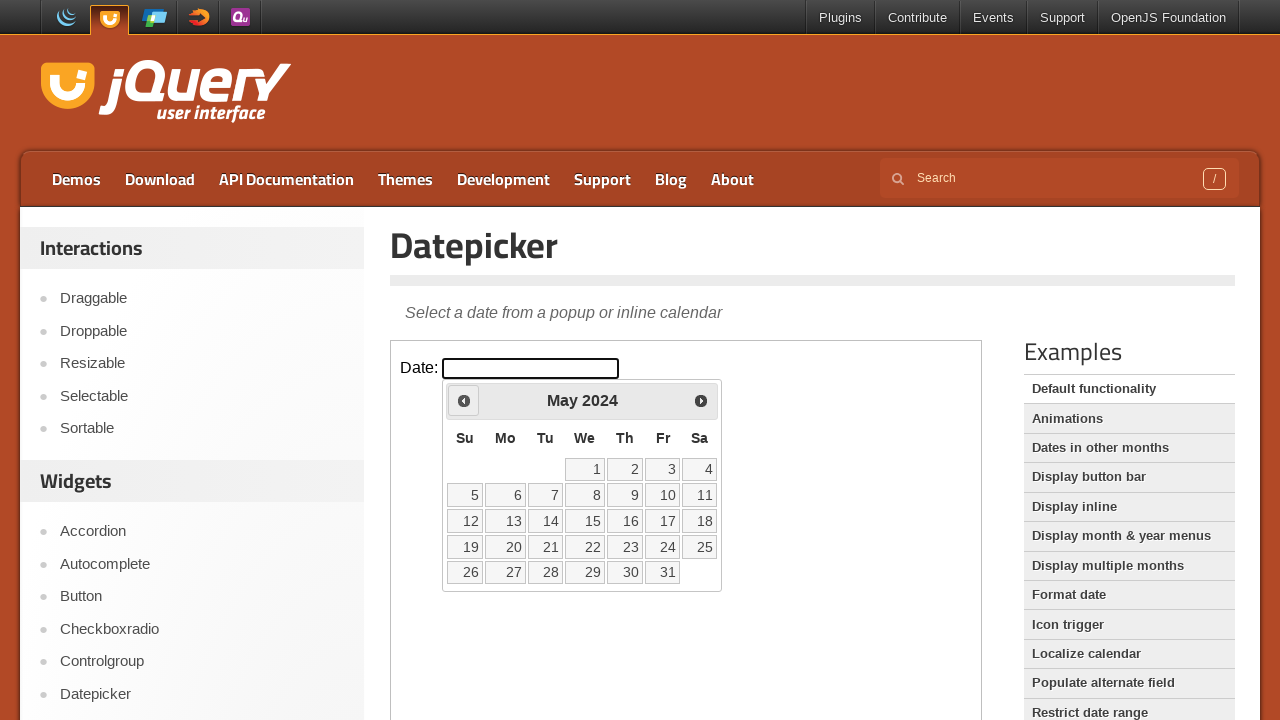

Retrieved current month: May
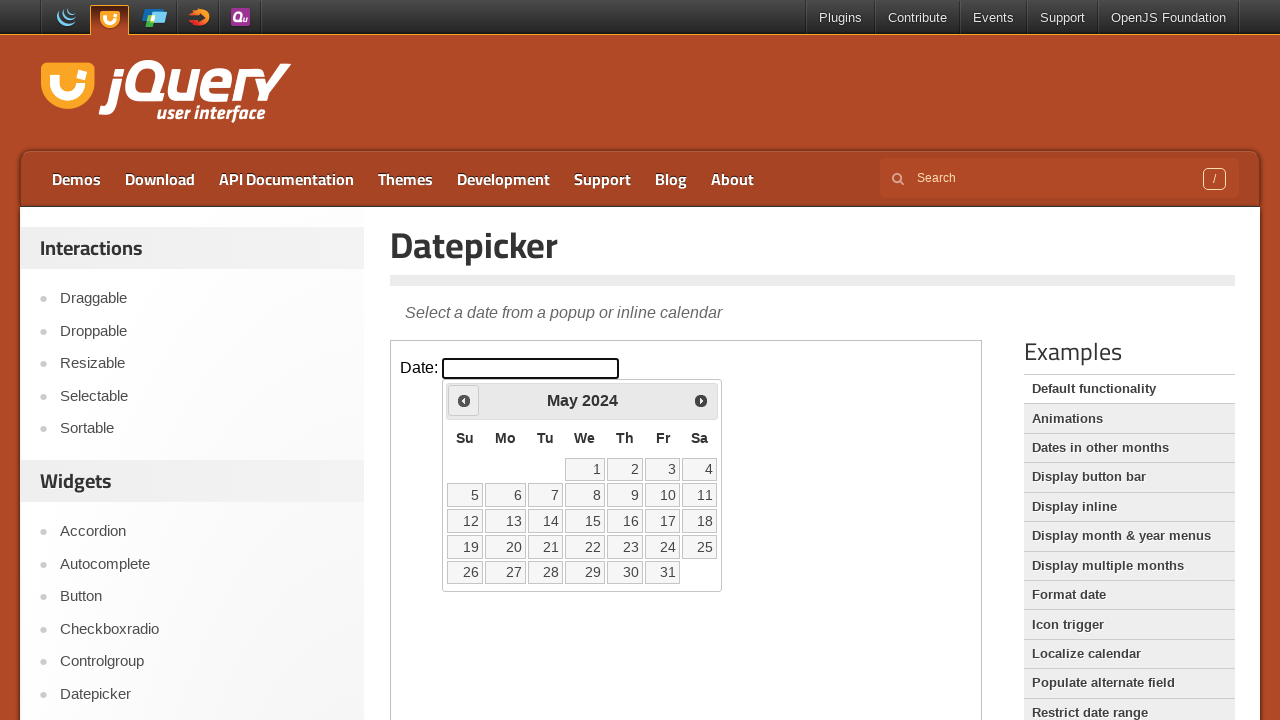

Retrieved current year: 2024
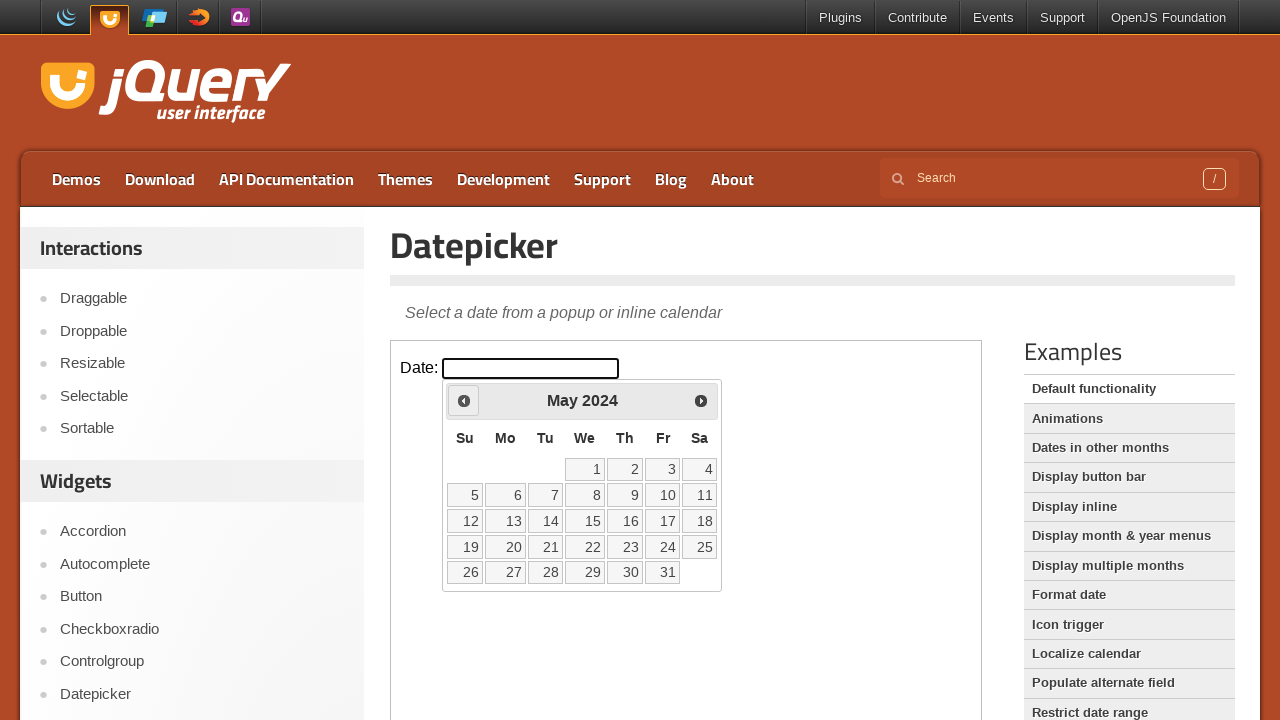

Clicked previous button to navigate to earlier month at (464, 400) on iframe >> nth=0 >> internal:control=enter-frame >> span.ui-icon.ui-icon-circle-t
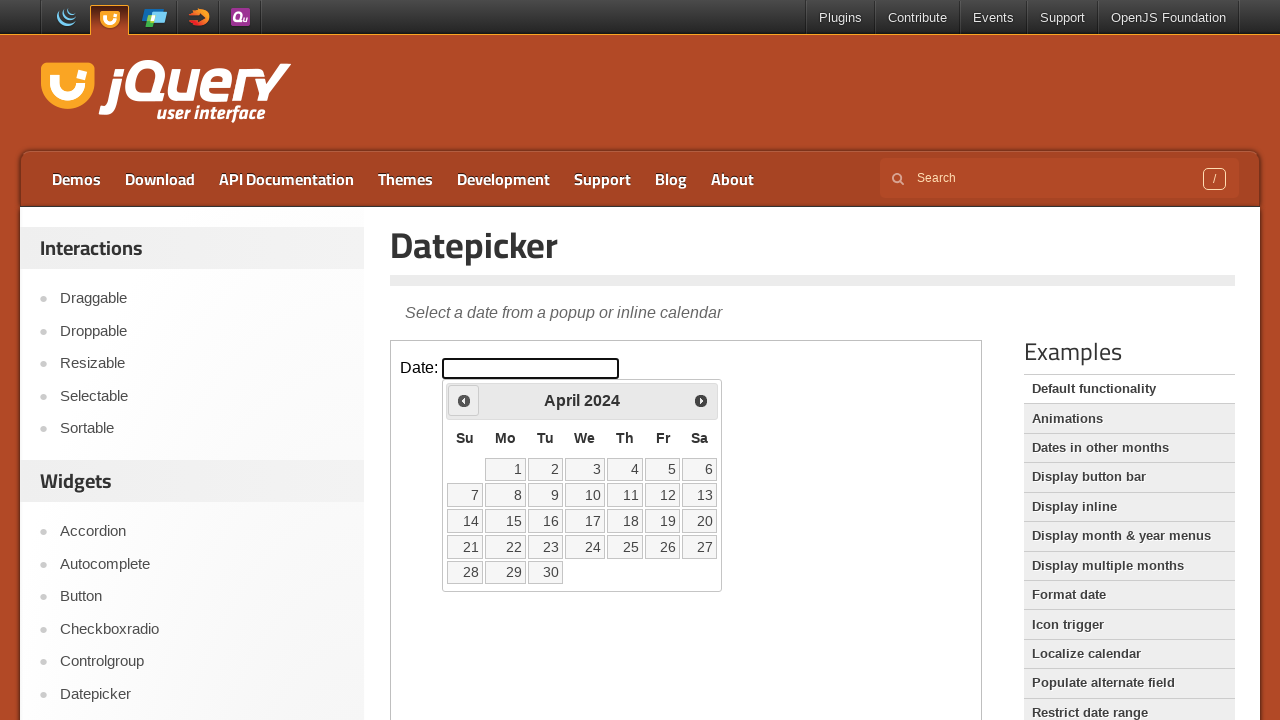

Retrieved current month: April
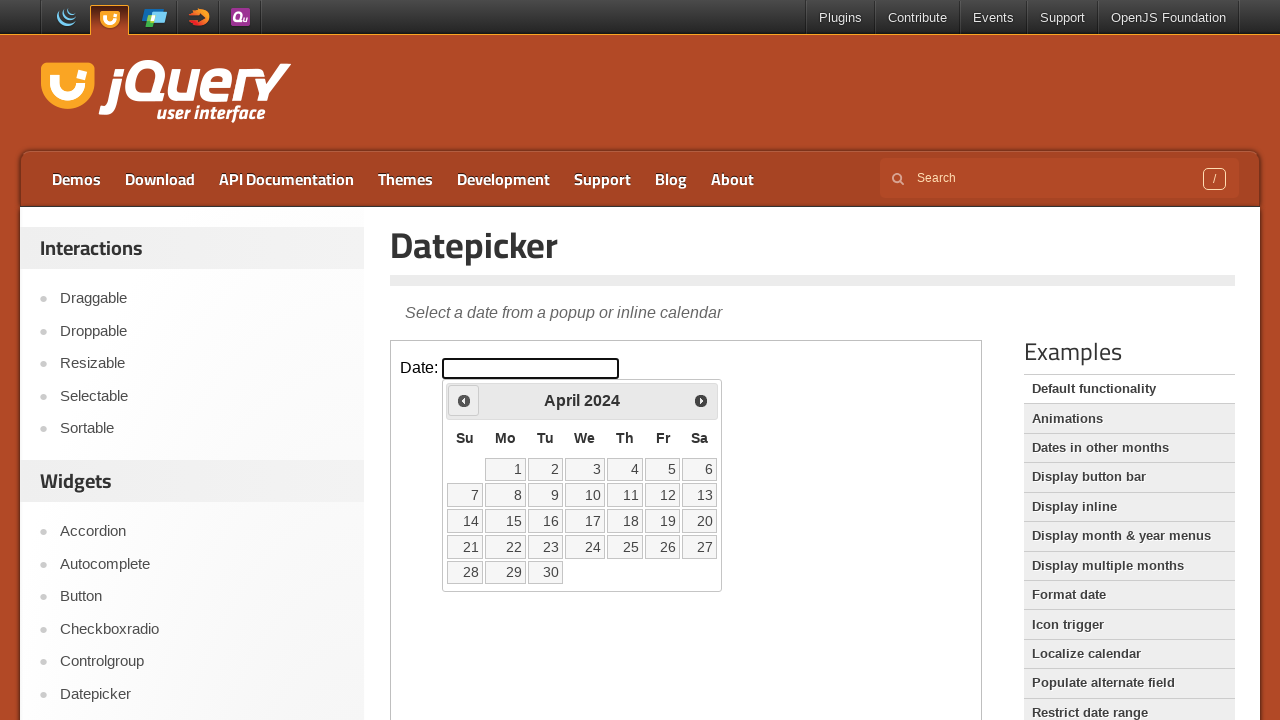

Retrieved current year: 2024
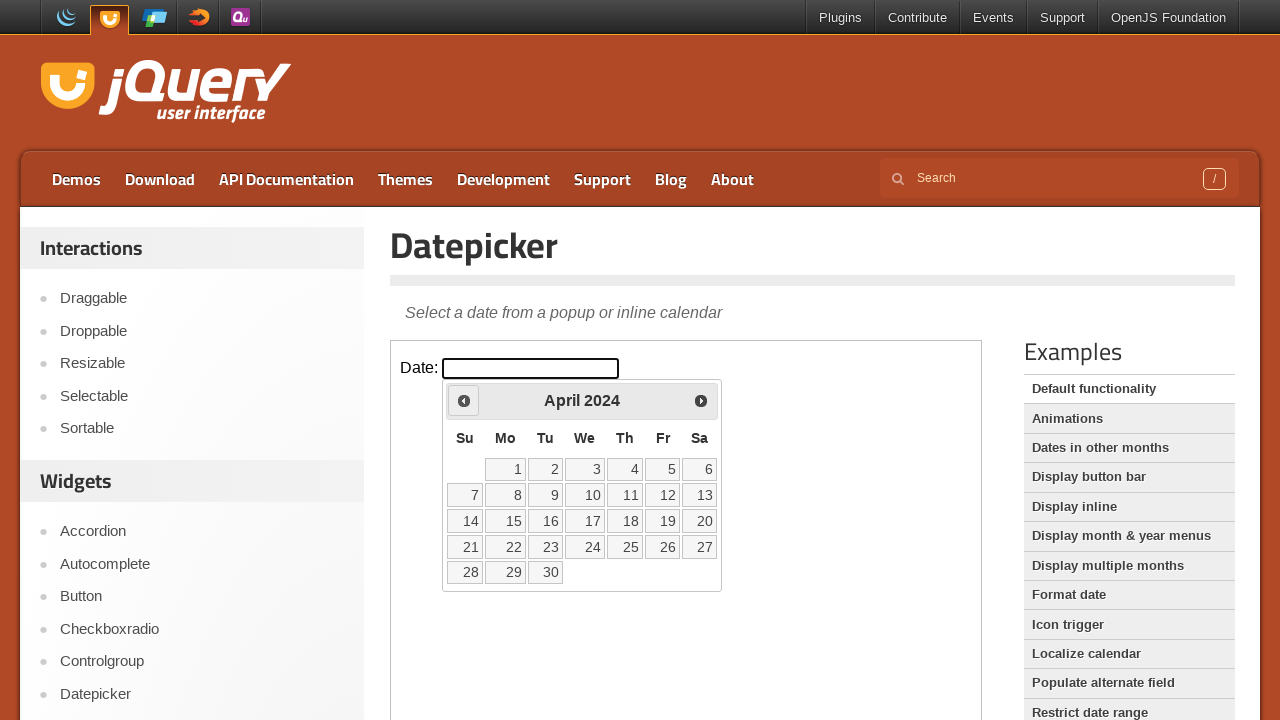

Clicked previous button to navigate to earlier month at (464, 400) on iframe >> nth=0 >> internal:control=enter-frame >> span.ui-icon.ui-icon-circle-t
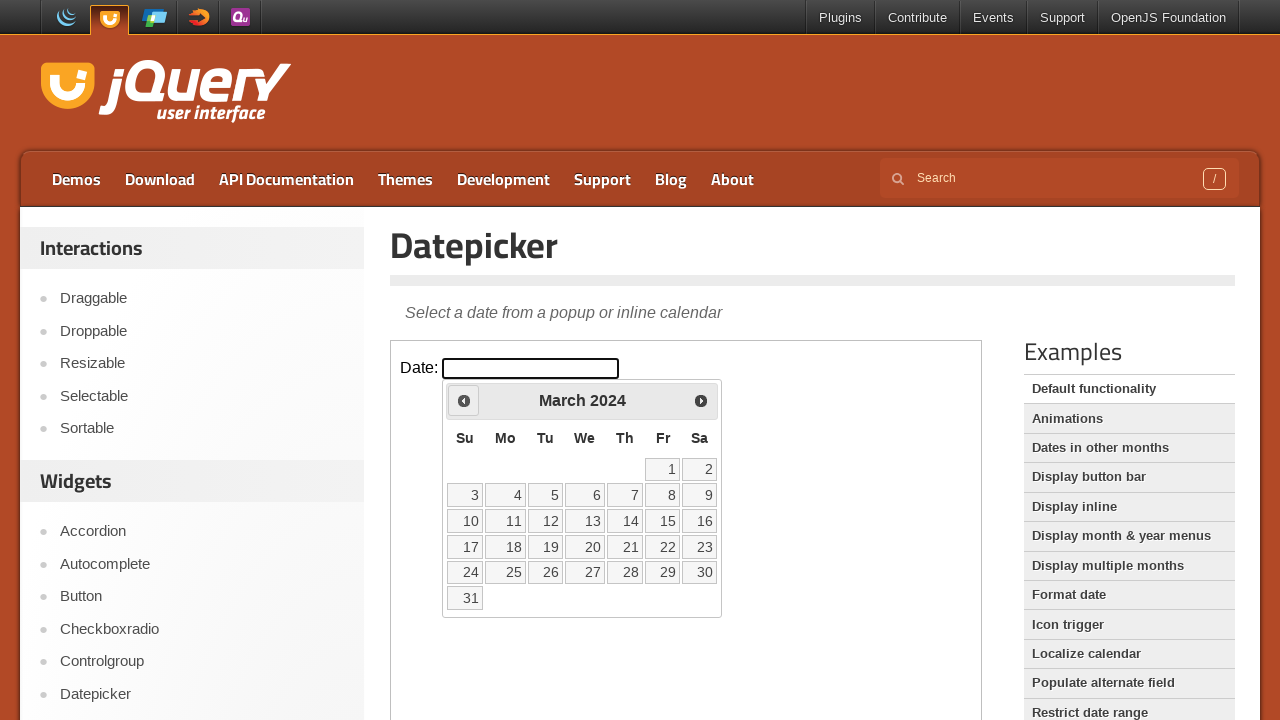

Retrieved current month: March
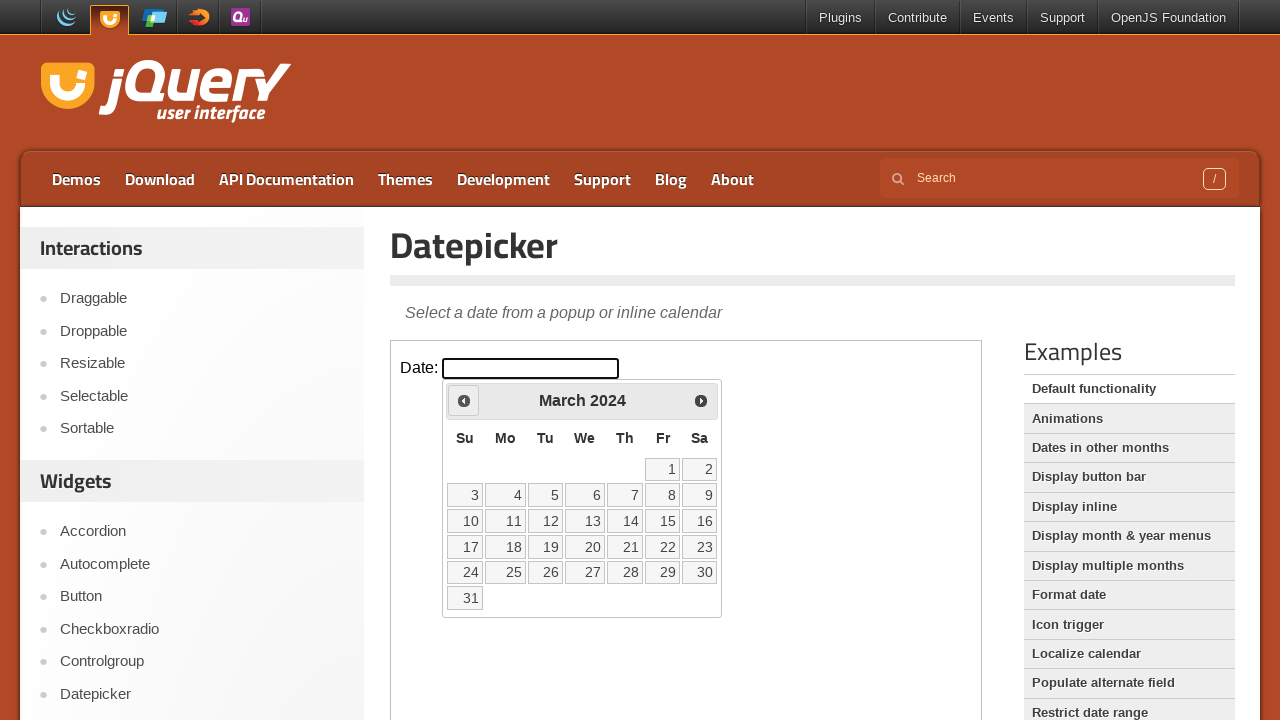

Retrieved current year: 2024
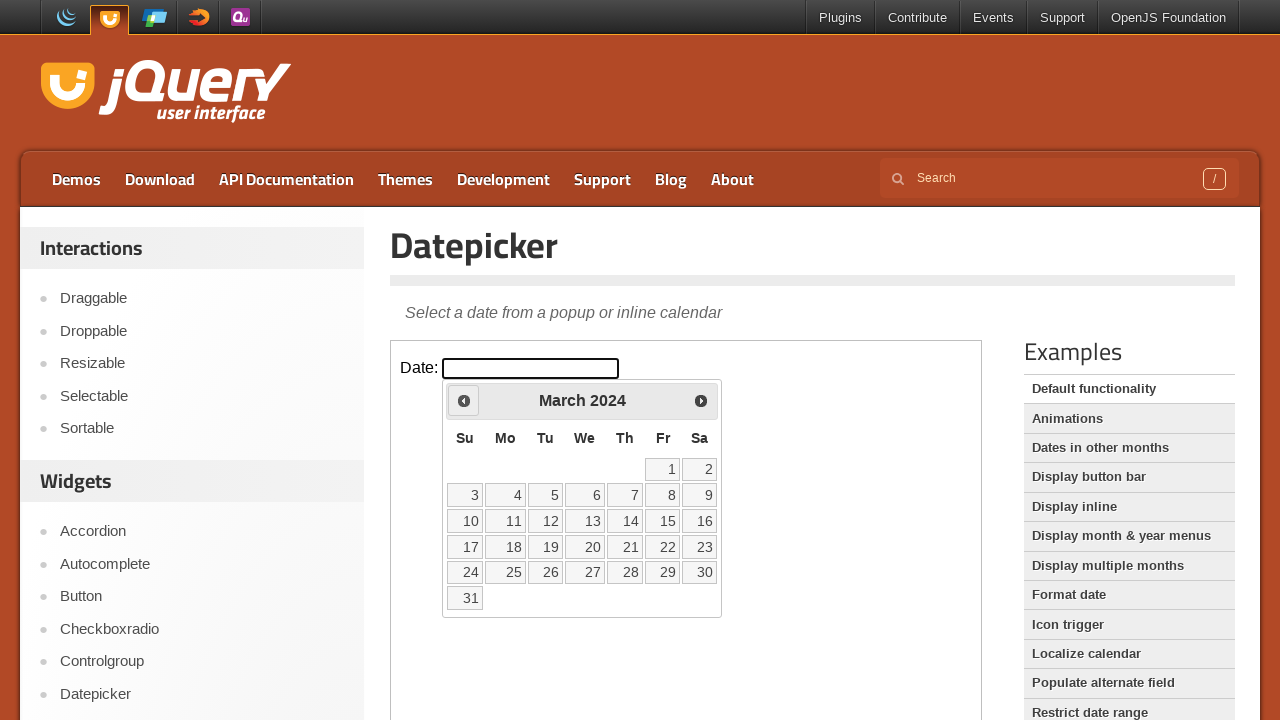

Clicked previous button to navigate to earlier month at (464, 400) on iframe >> nth=0 >> internal:control=enter-frame >> span.ui-icon.ui-icon-circle-t
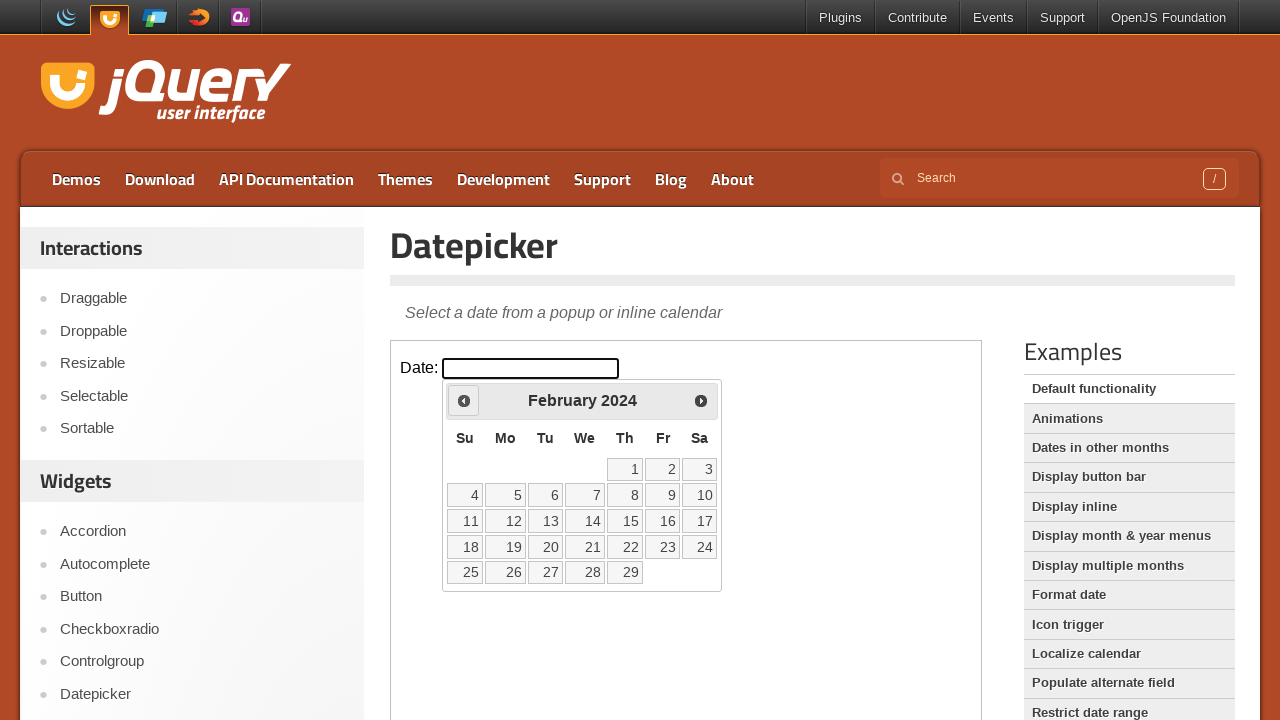

Retrieved current month: February
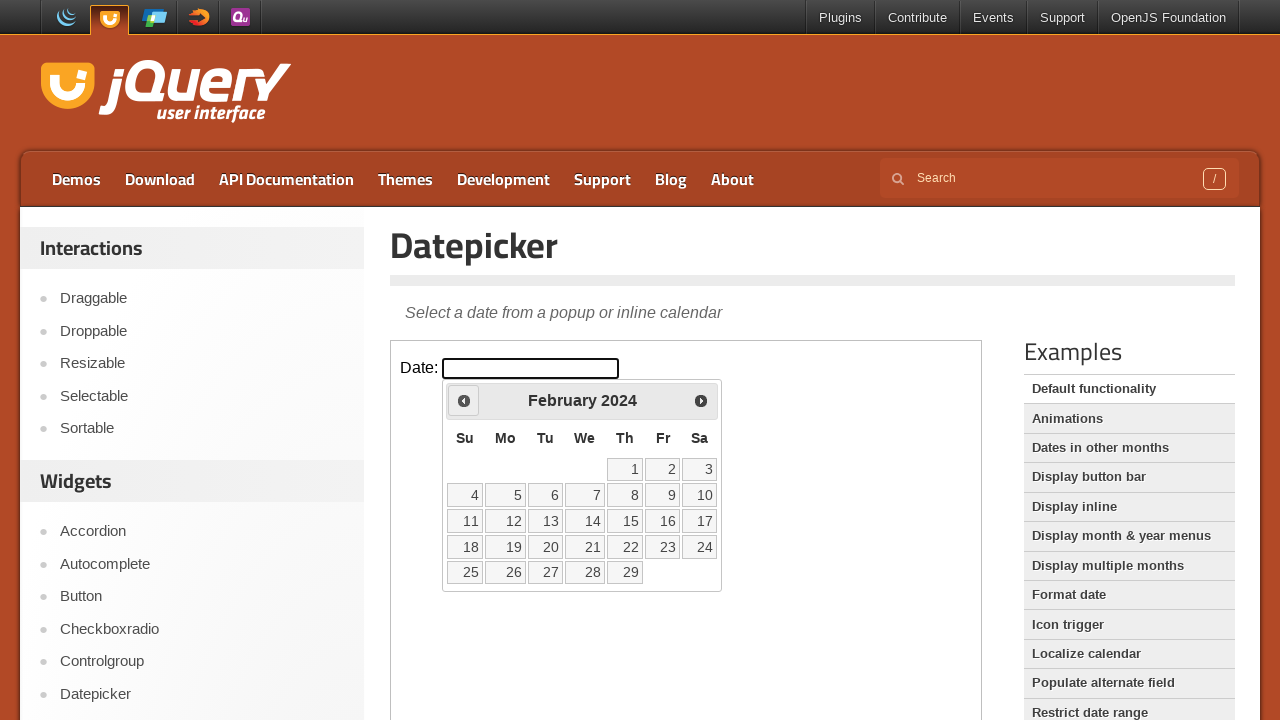

Retrieved current year: 2024
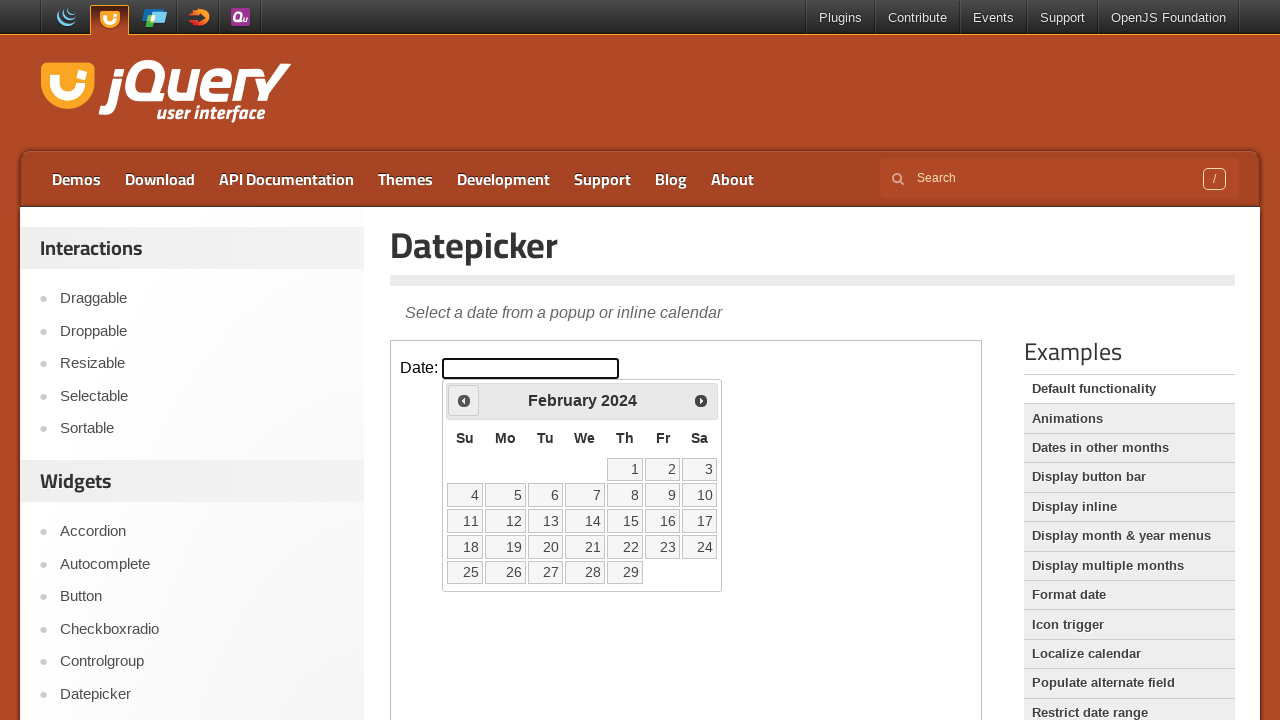

Clicked previous button to navigate to earlier month at (464, 400) on iframe >> nth=0 >> internal:control=enter-frame >> span.ui-icon.ui-icon-circle-t
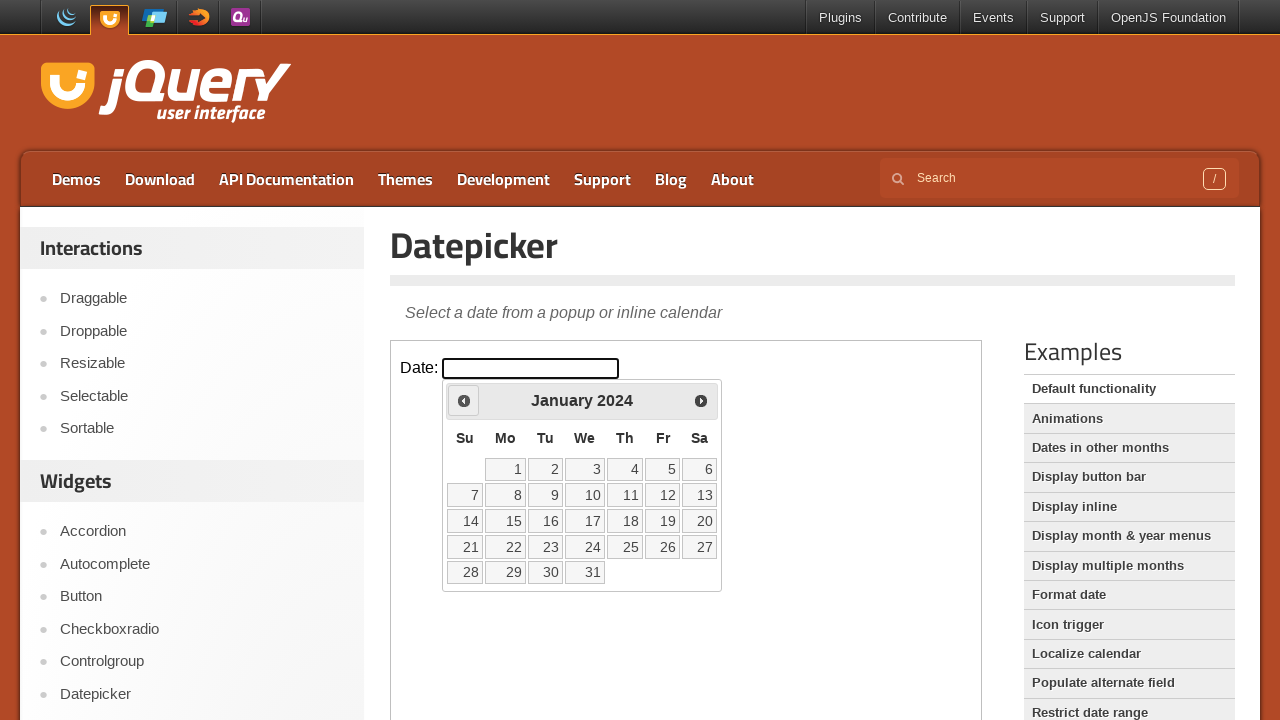

Retrieved current month: January
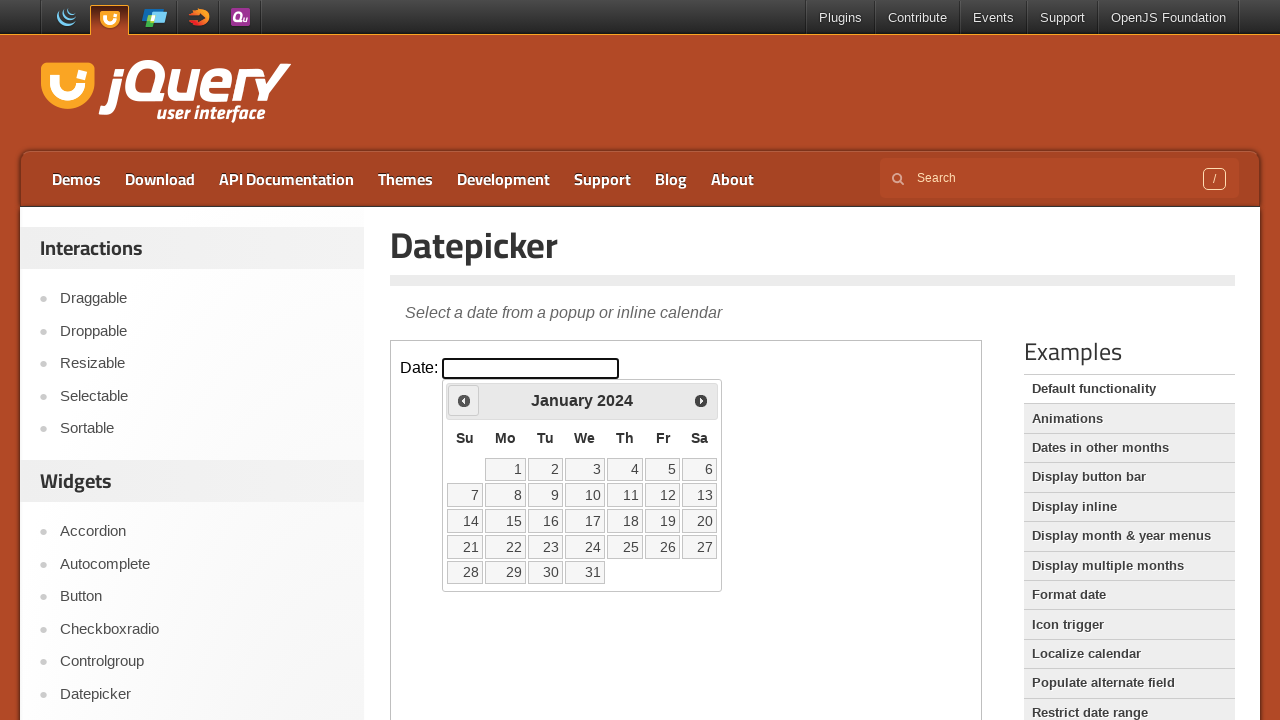

Retrieved current year: 2024
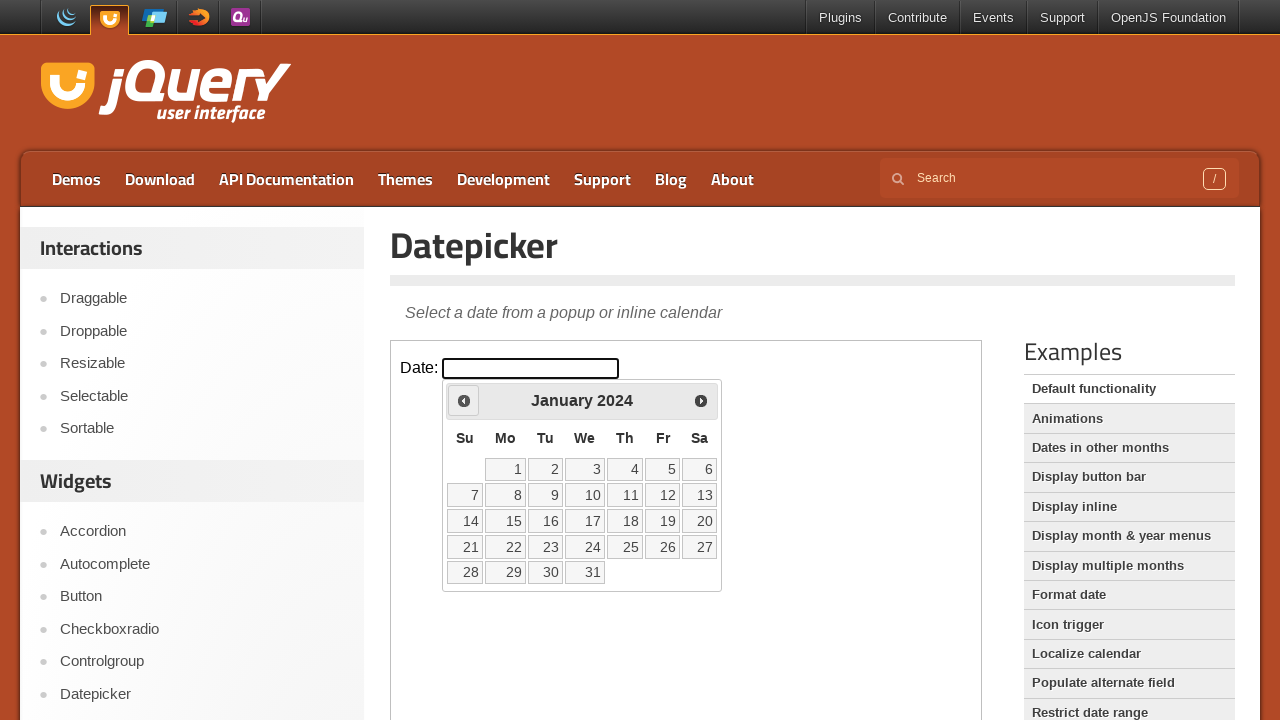

Clicked previous button to navigate to earlier month at (464, 400) on iframe >> nth=0 >> internal:control=enter-frame >> span.ui-icon.ui-icon-circle-t
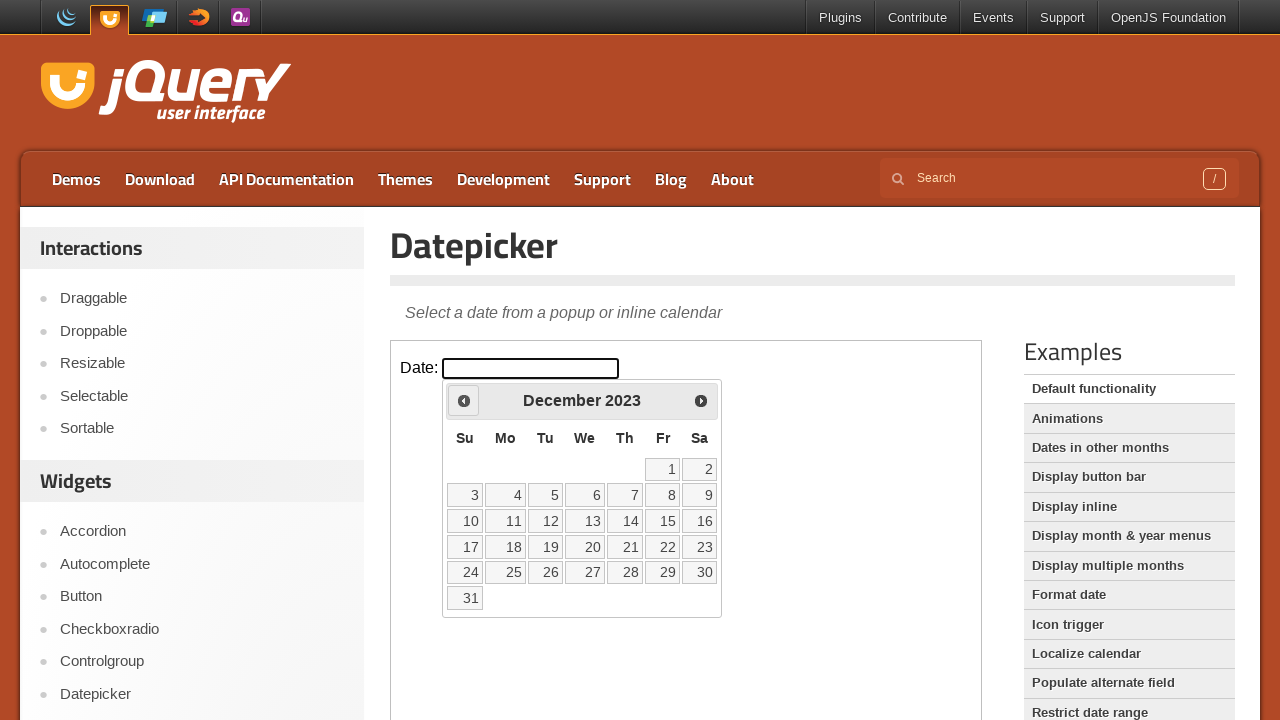

Retrieved current month: December
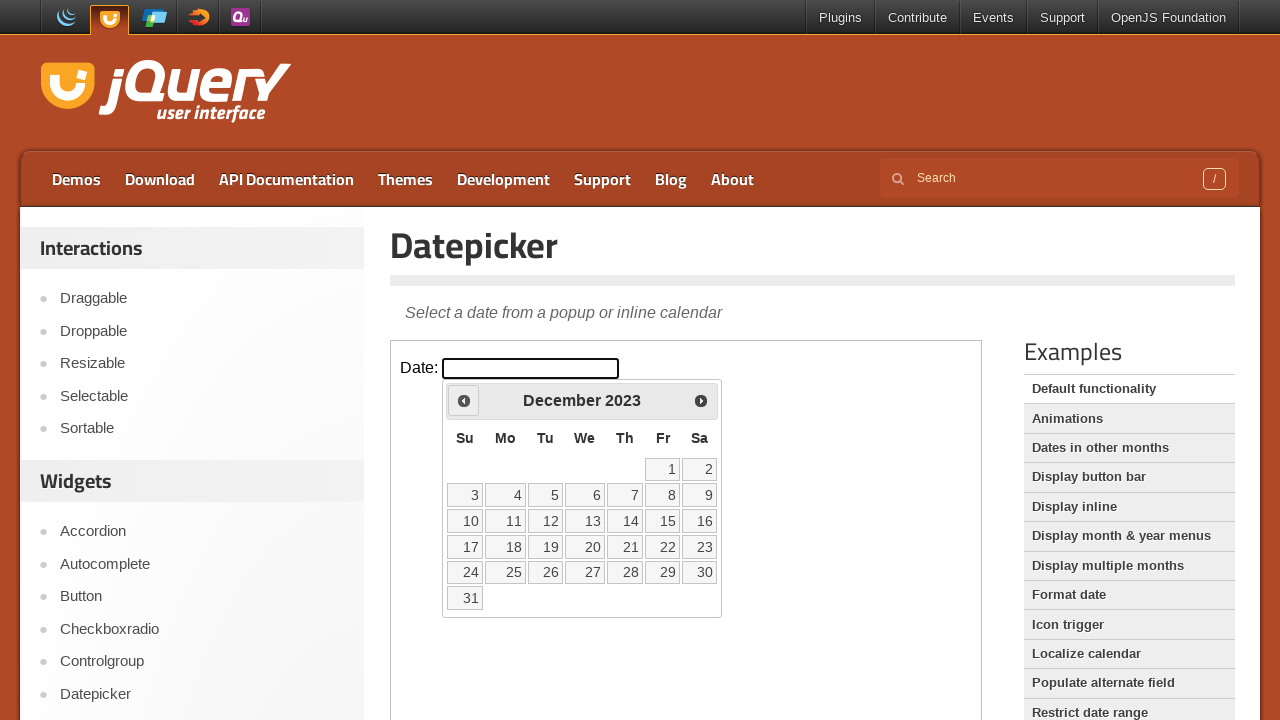

Retrieved current year: 2023
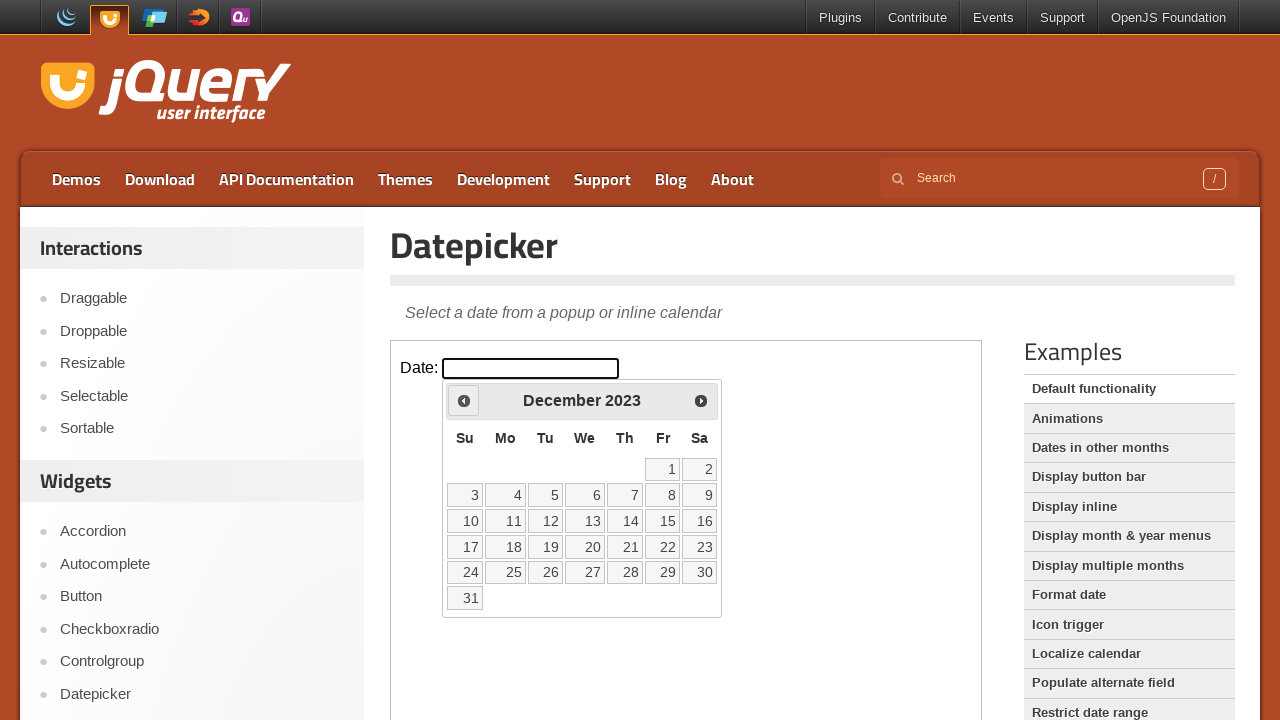

Clicked previous button to navigate to earlier month at (464, 400) on iframe >> nth=0 >> internal:control=enter-frame >> span.ui-icon.ui-icon-circle-t
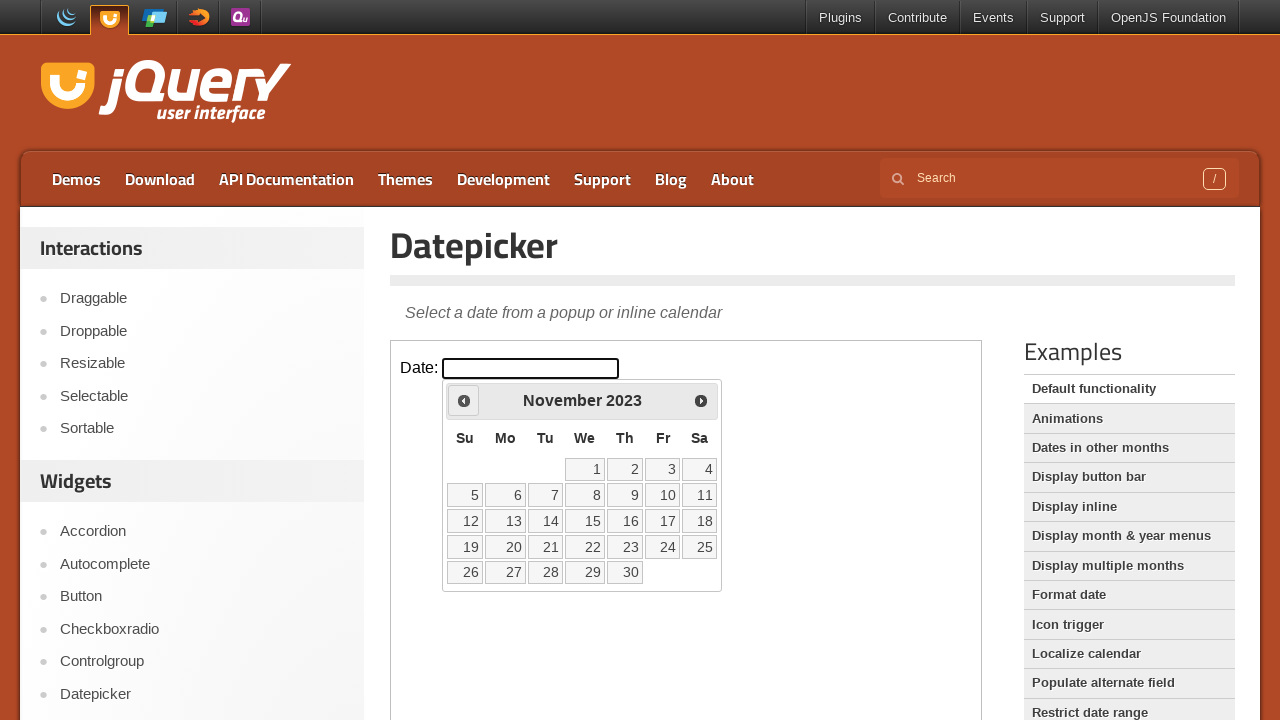

Retrieved current month: November
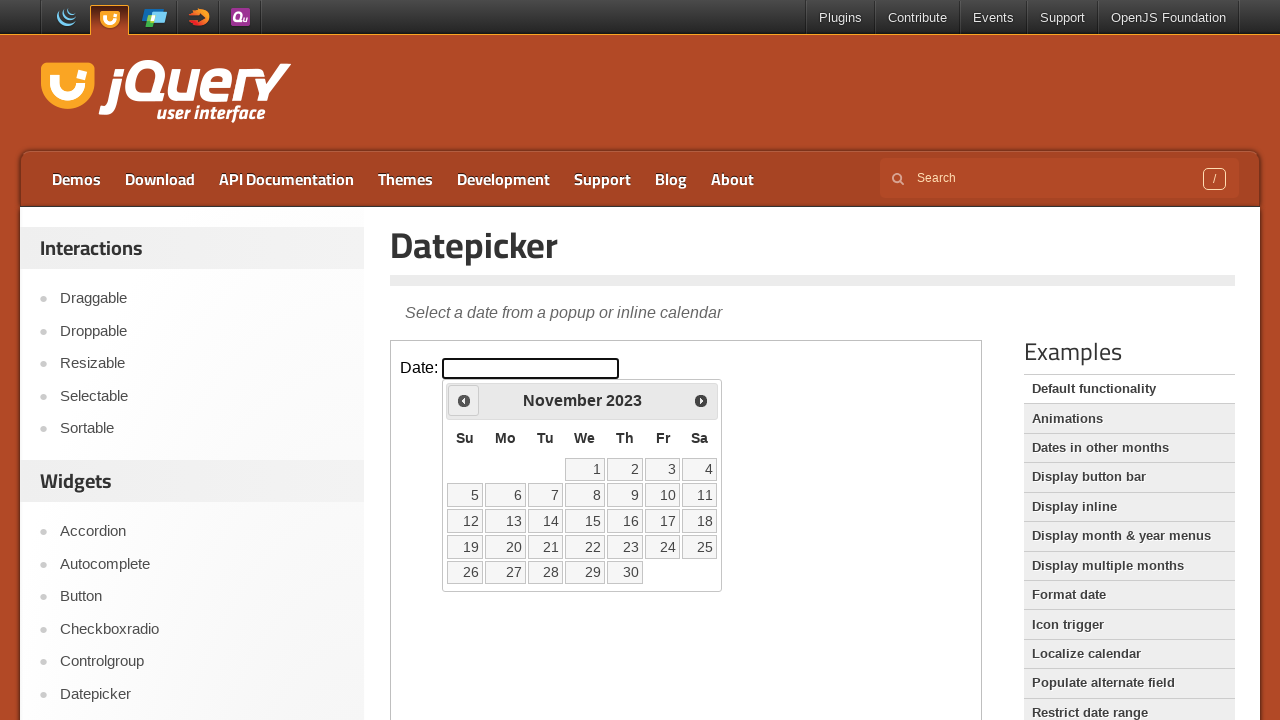

Retrieved current year: 2023
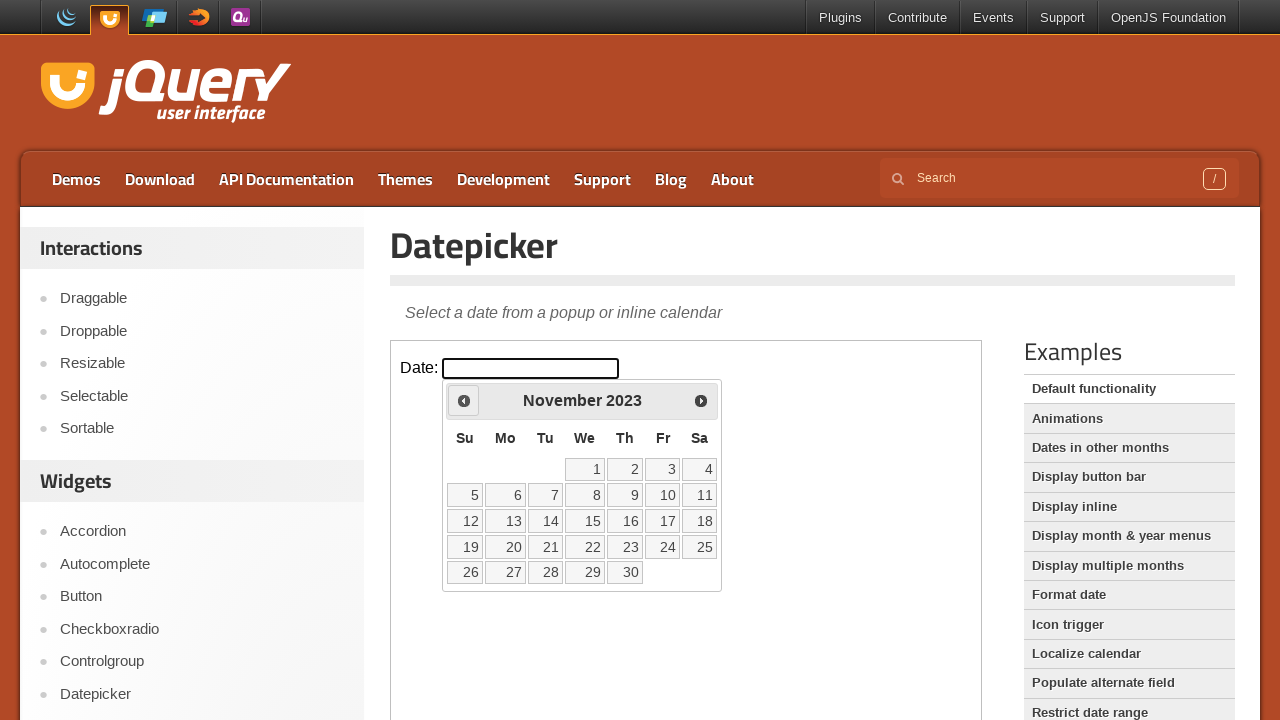

Clicked previous button to navigate to earlier month at (464, 400) on iframe >> nth=0 >> internal:control=enter-frame >> span.ui-icon.ui-icon-circle-t
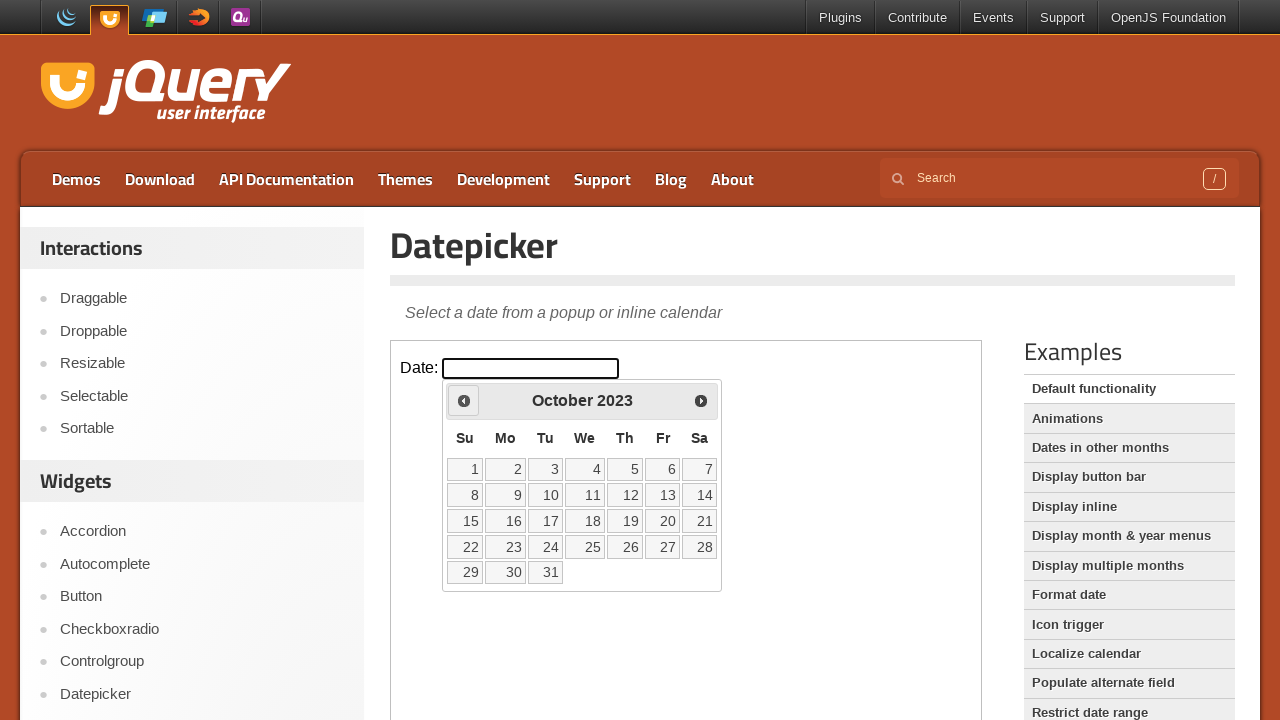

Retrieved current month: October
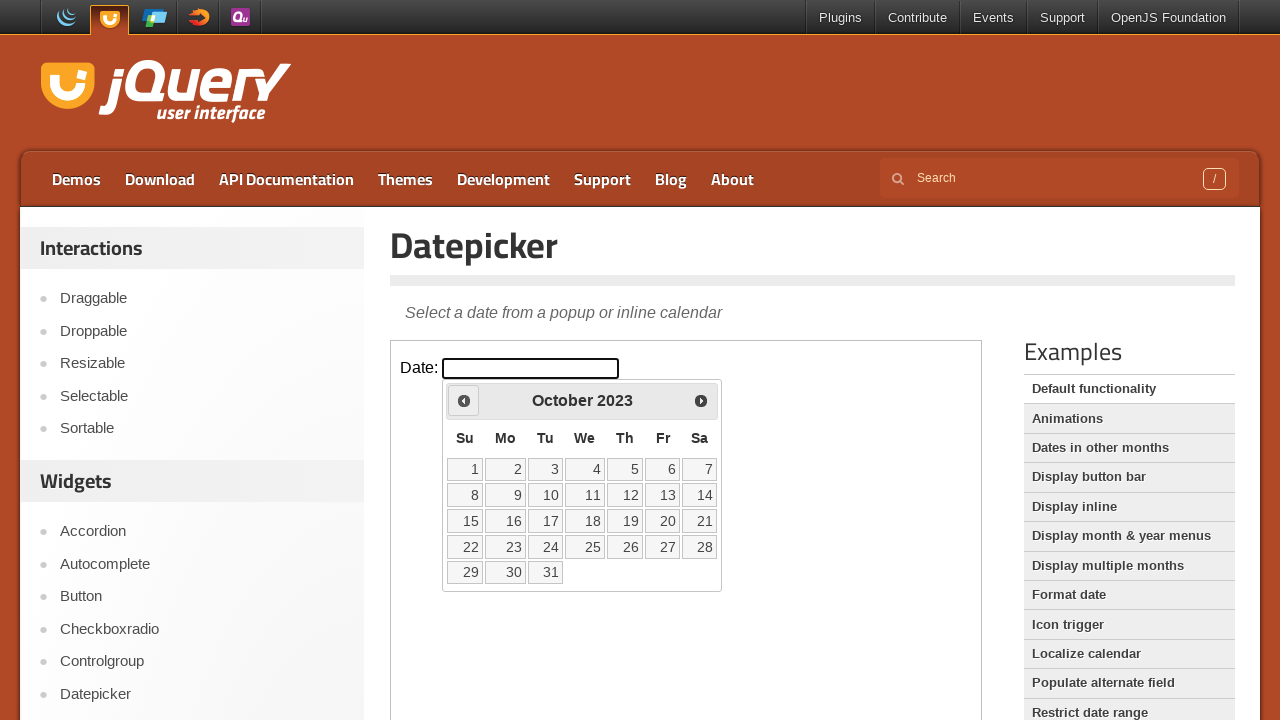

Retrieved current year: 2023
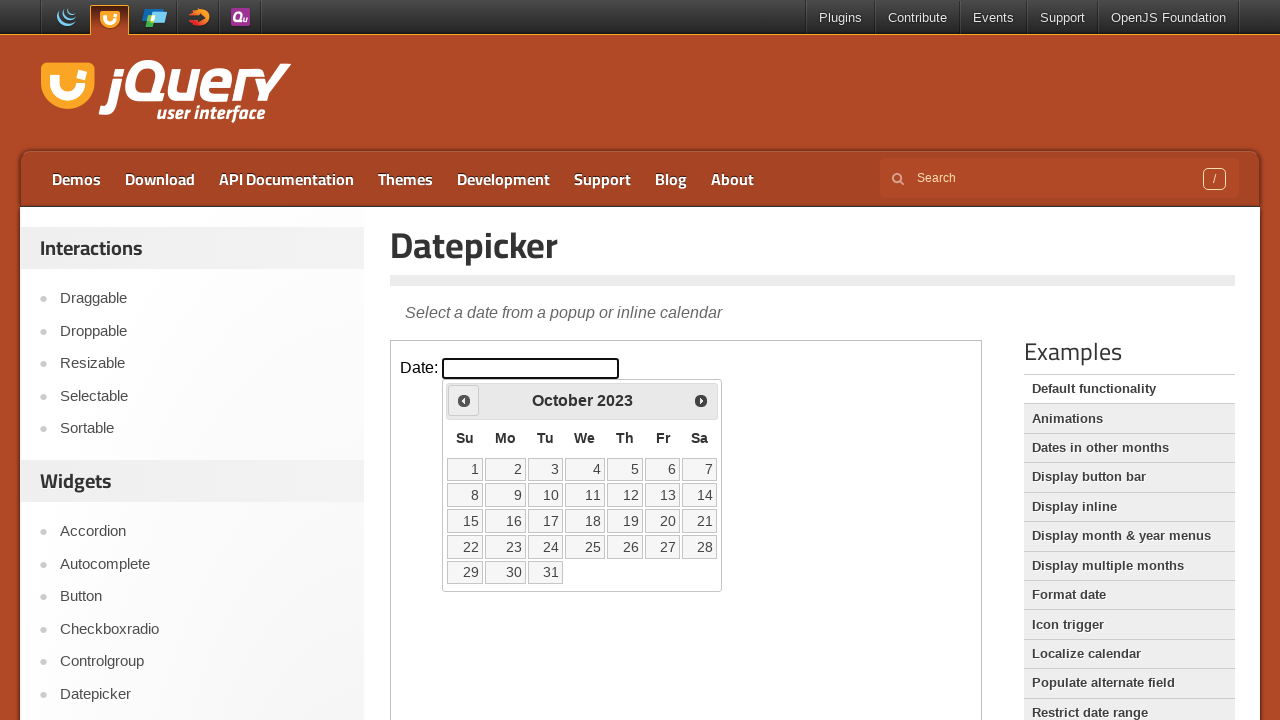

Clicked previous button to navigate to earlier month at (464, 400) on iframe >> nth=0 >> internal:control=enter-frame >> span.ui-icon.ui-icon-circle-t
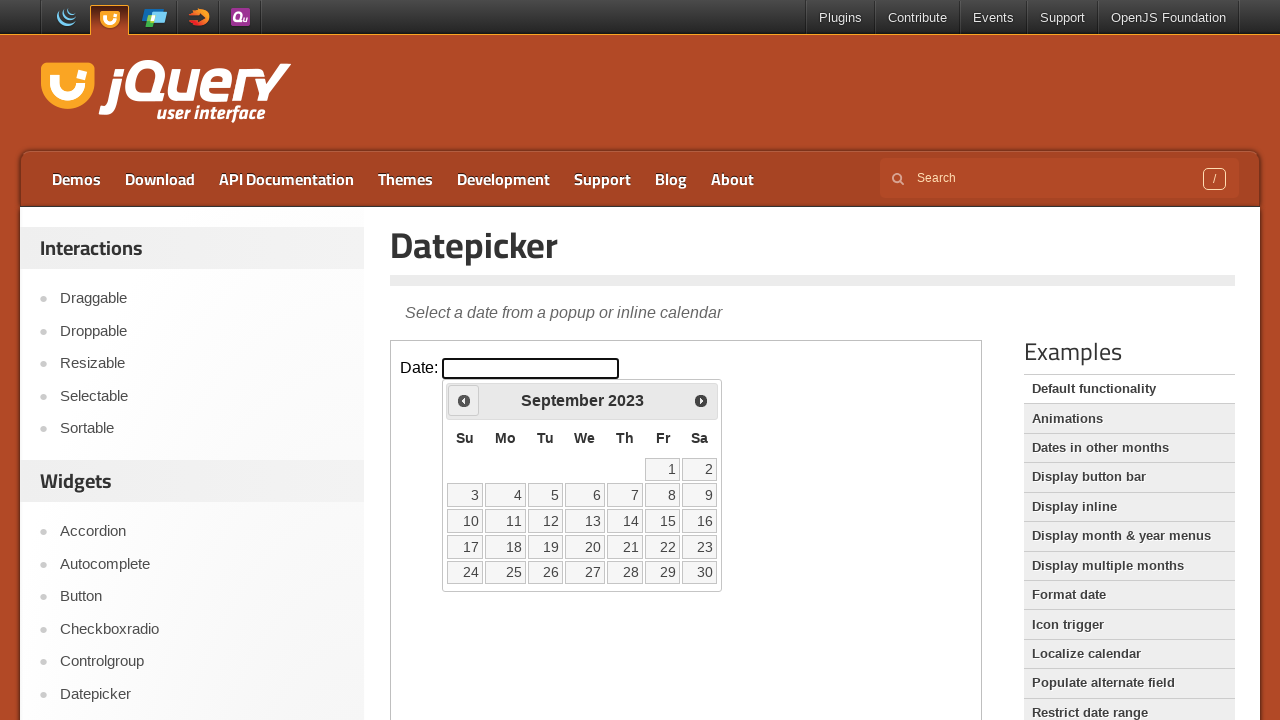

Retrieved current month: September
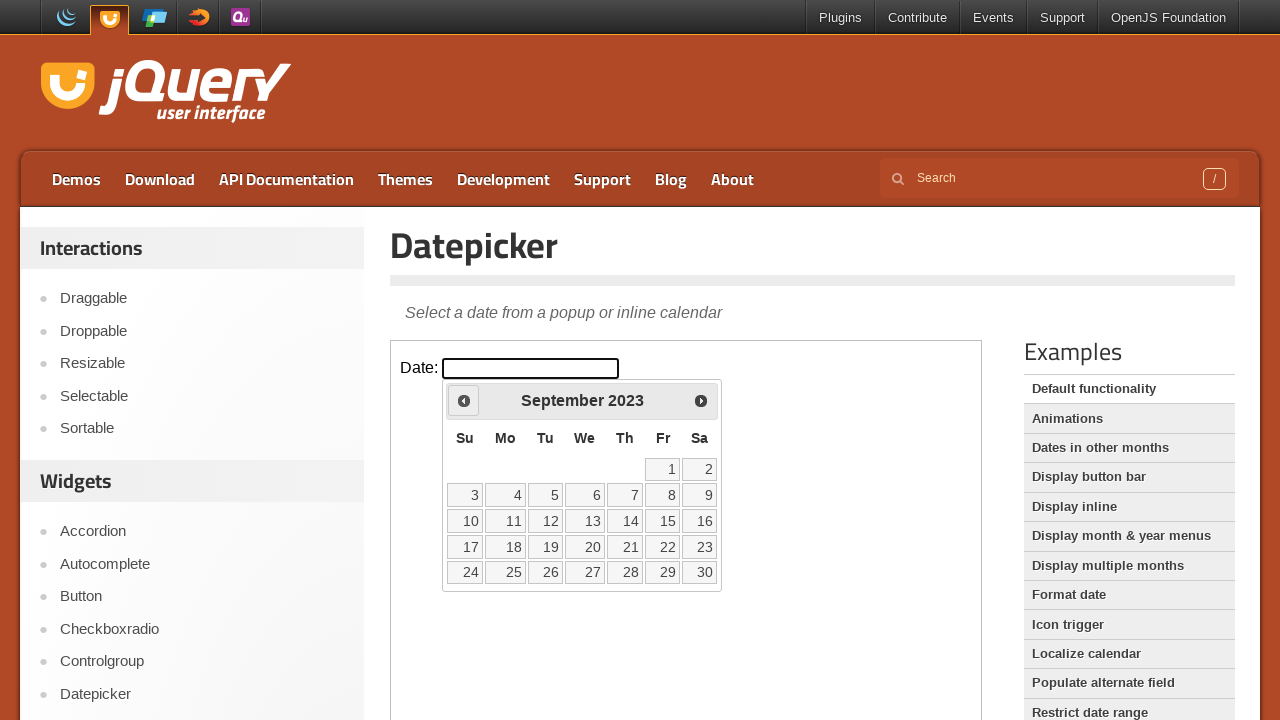

Retrieved current year: 2023
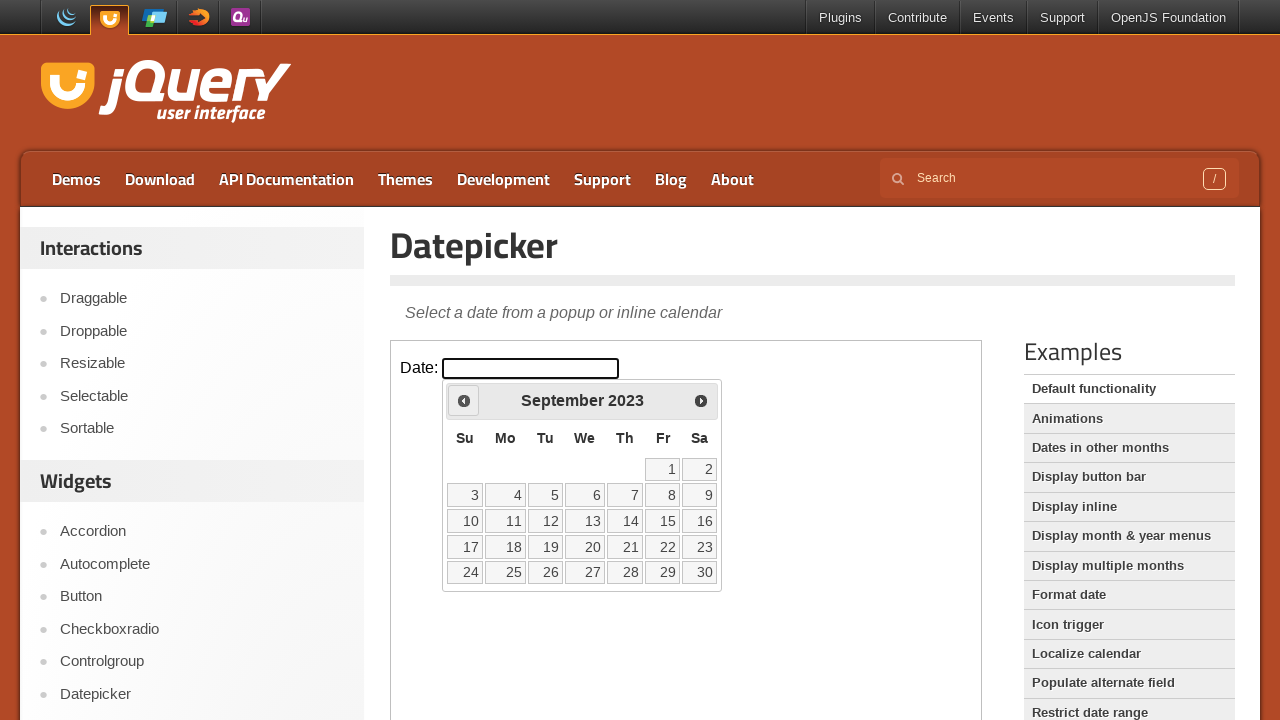

Clicked previous button to navigate to earlier month at (464, 400) on iframe >> nth=0 >> internal:control=enter-frame >> span.ui-icon.ui-icon-circle-t
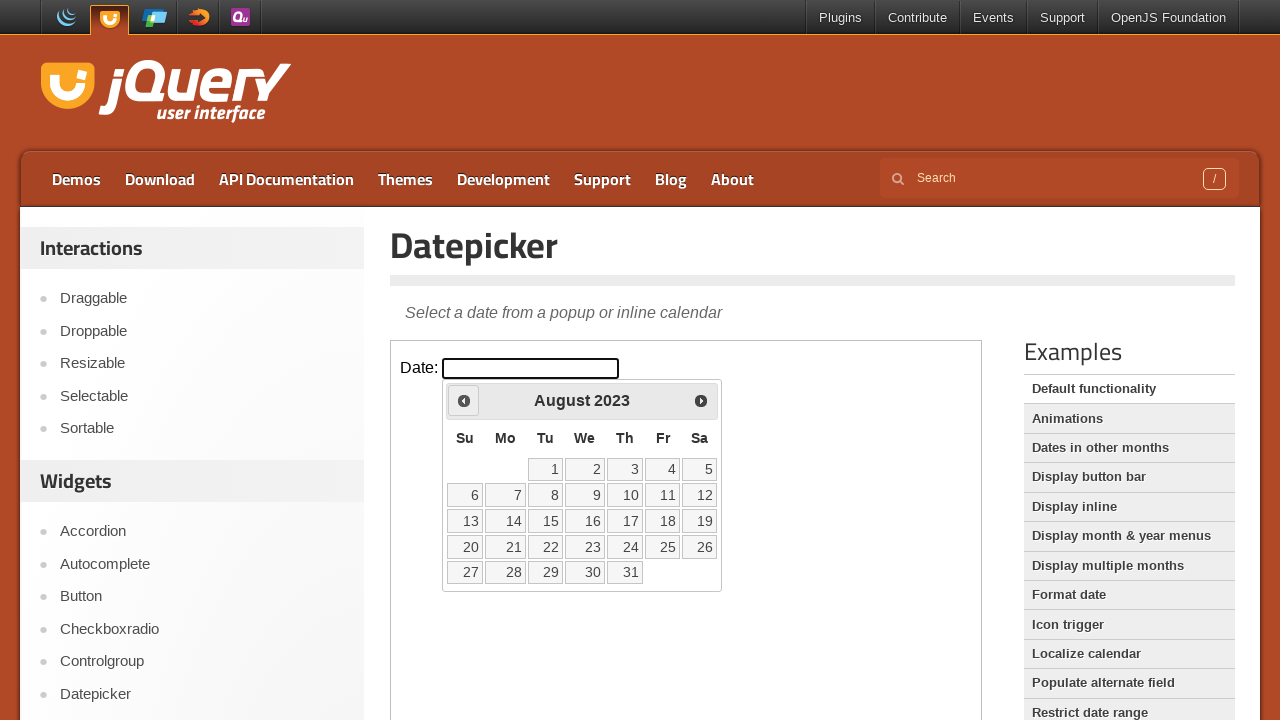

Retrieved current month: August
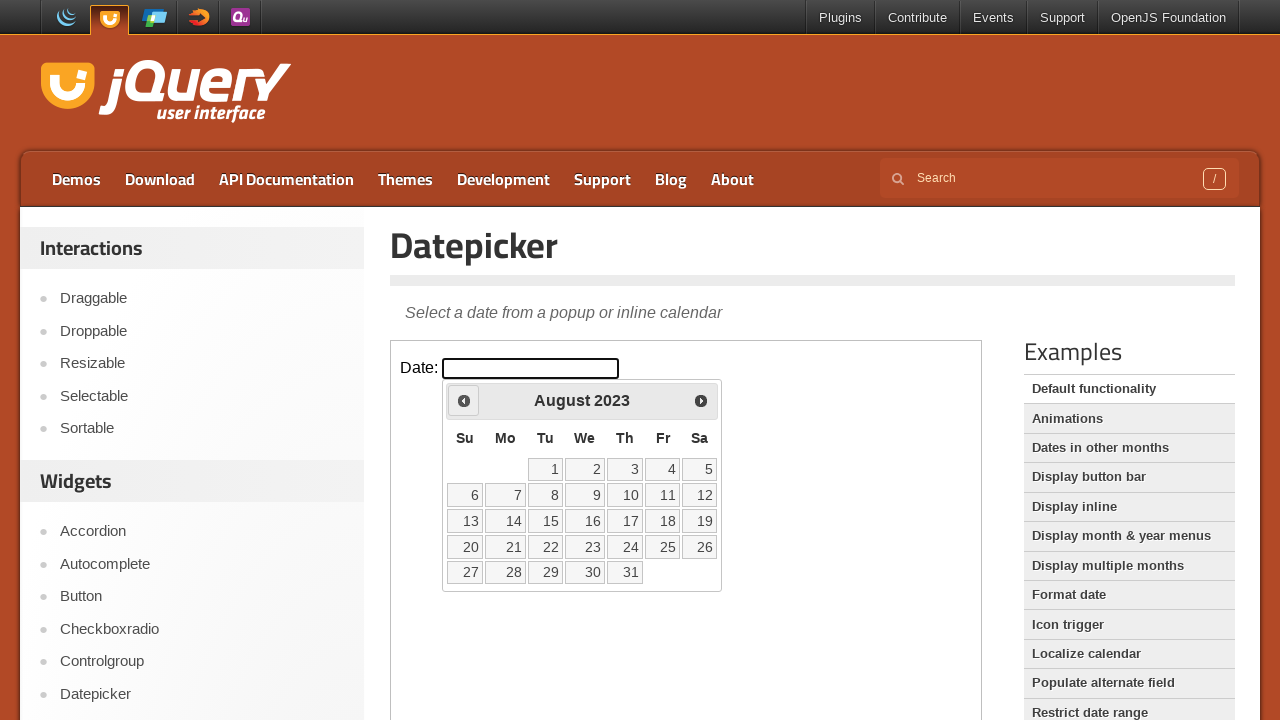

Retrieved current year: 2023
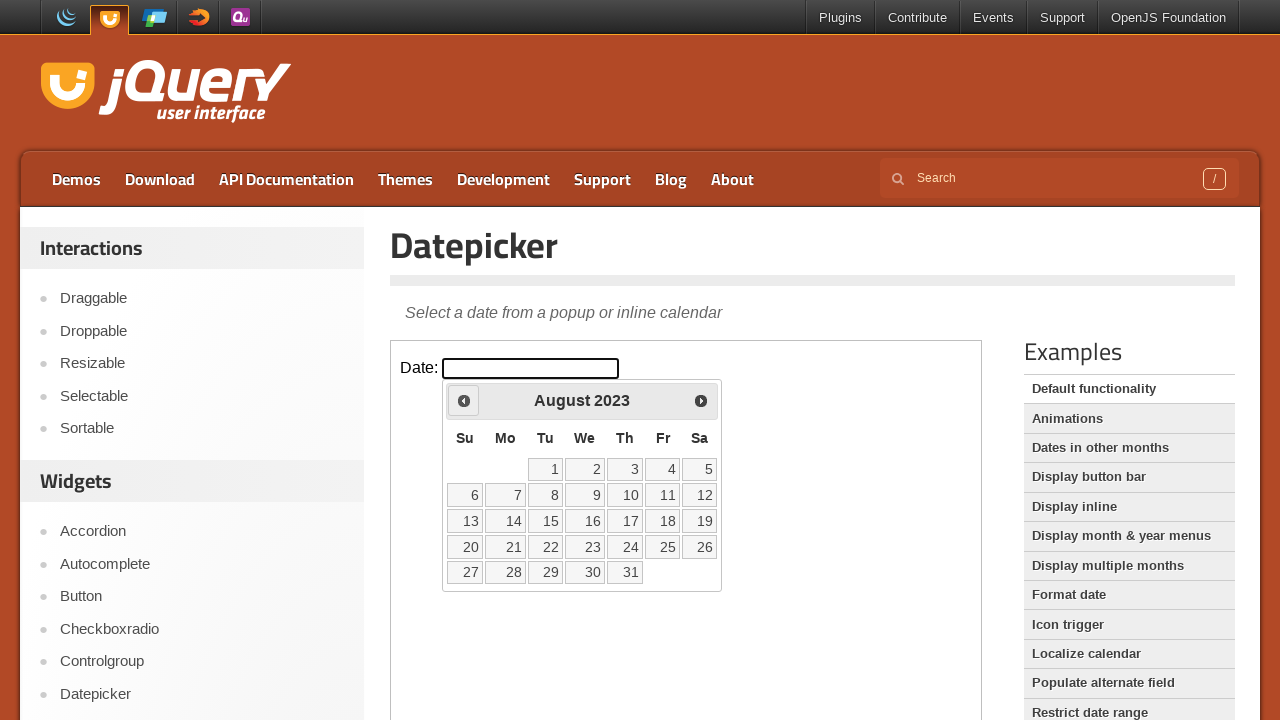

Clicked previous button to navigate to earlier month at (464, 400) on iframe >> nth=0 >> internal:control=enter-frame >> span.ui-icon.ui-icon-circle-t
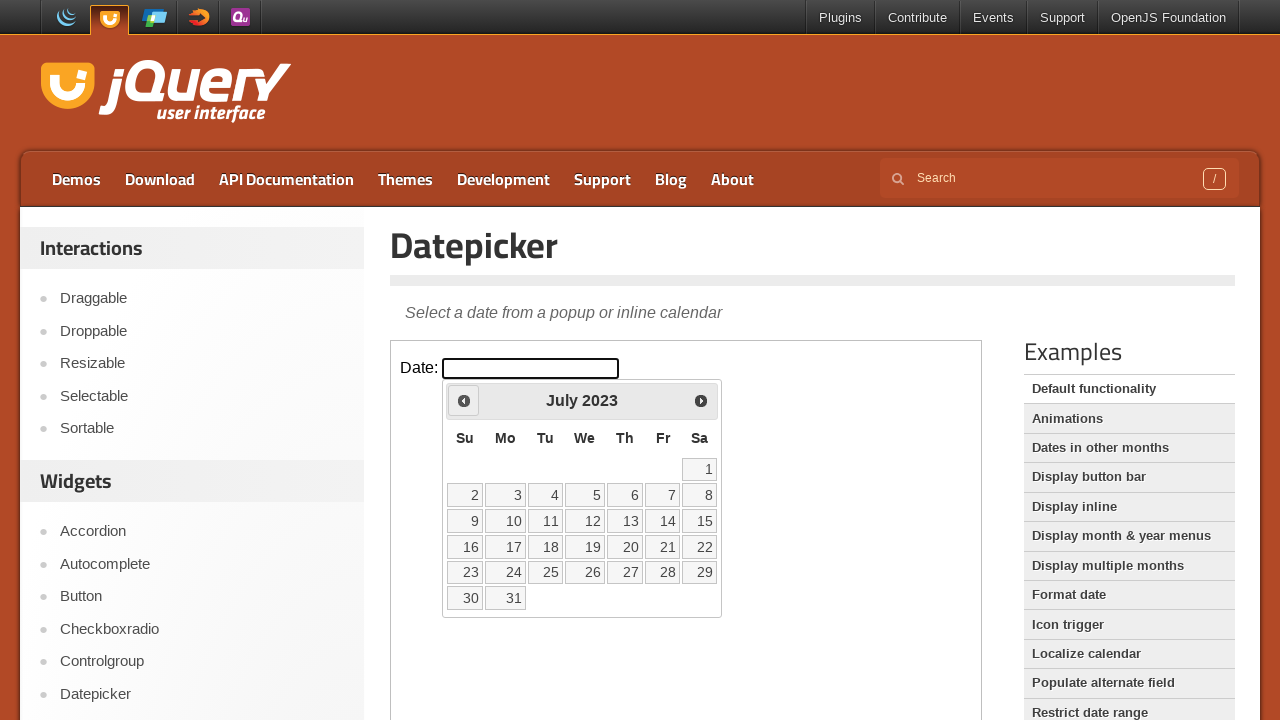

Retrieved current month: July
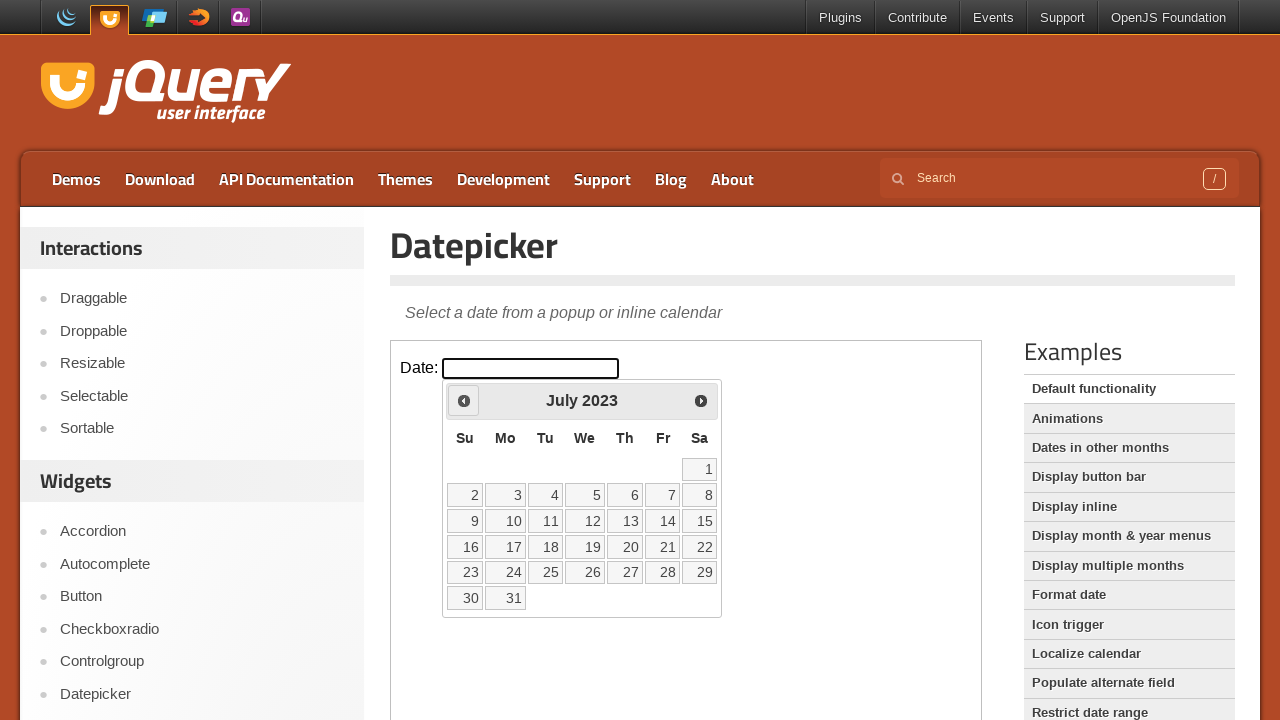

Retrieved current year: 2023
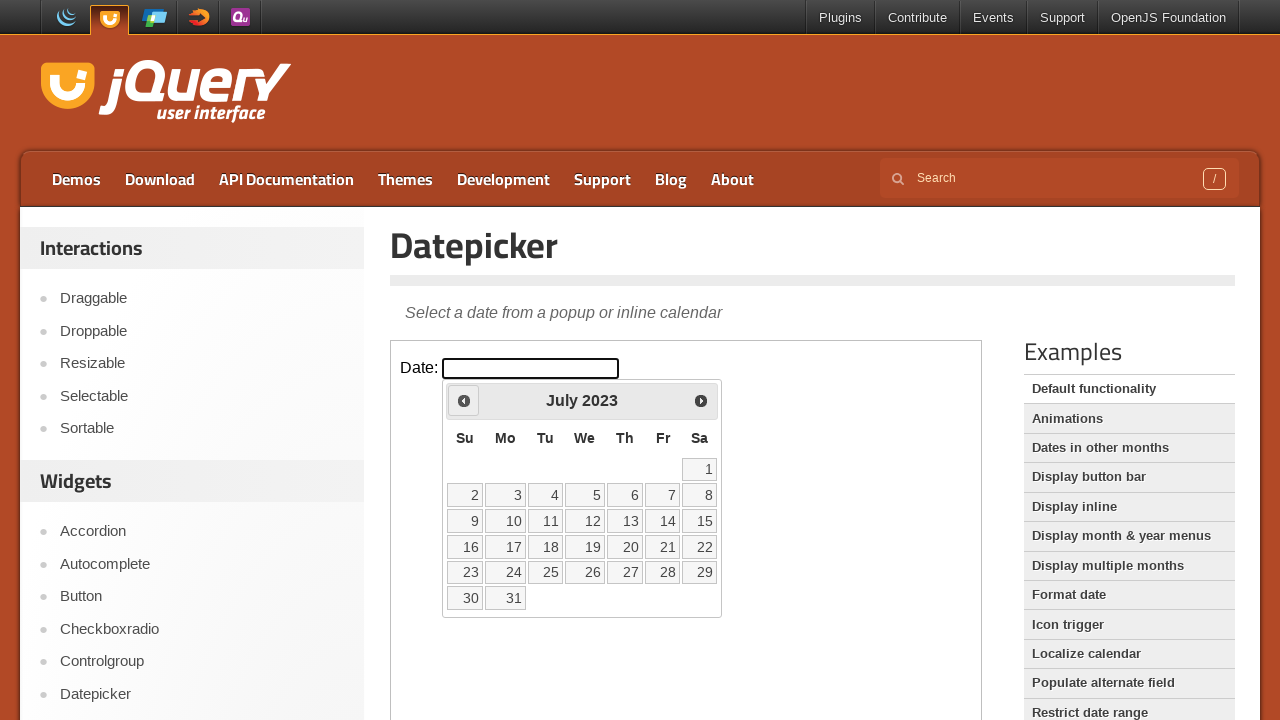

Clicked previous button to navigate to earlier month at (464, 400) on iframe >> nth=0 >> internal:control=enter-frame >> span.ui-icon.ui-icon-circle-t
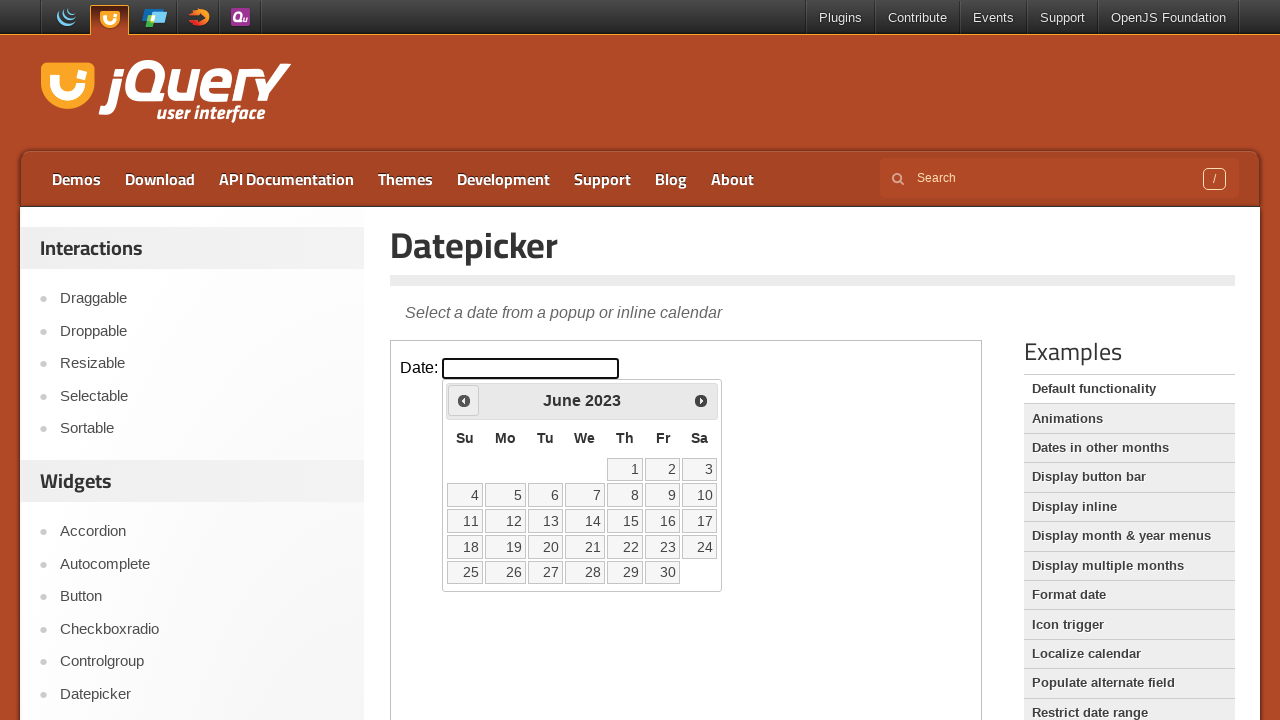

Retrieved current month: June
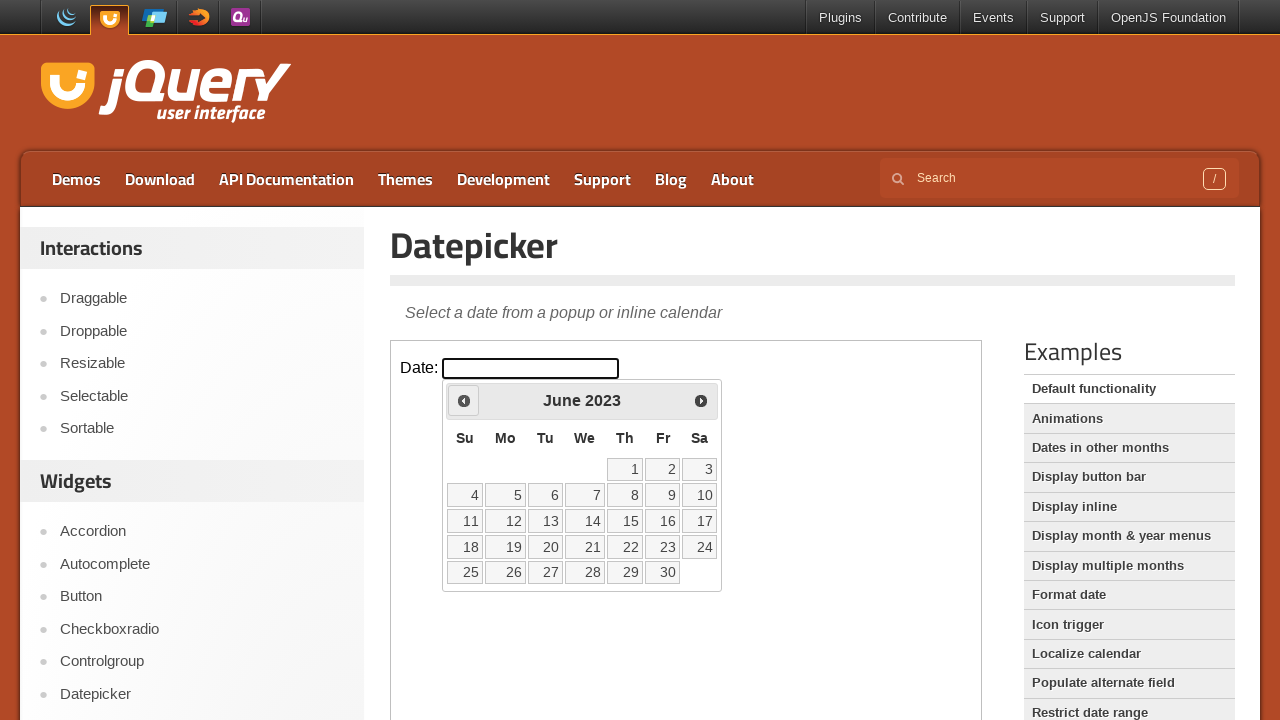

Retrieved current year: 2023
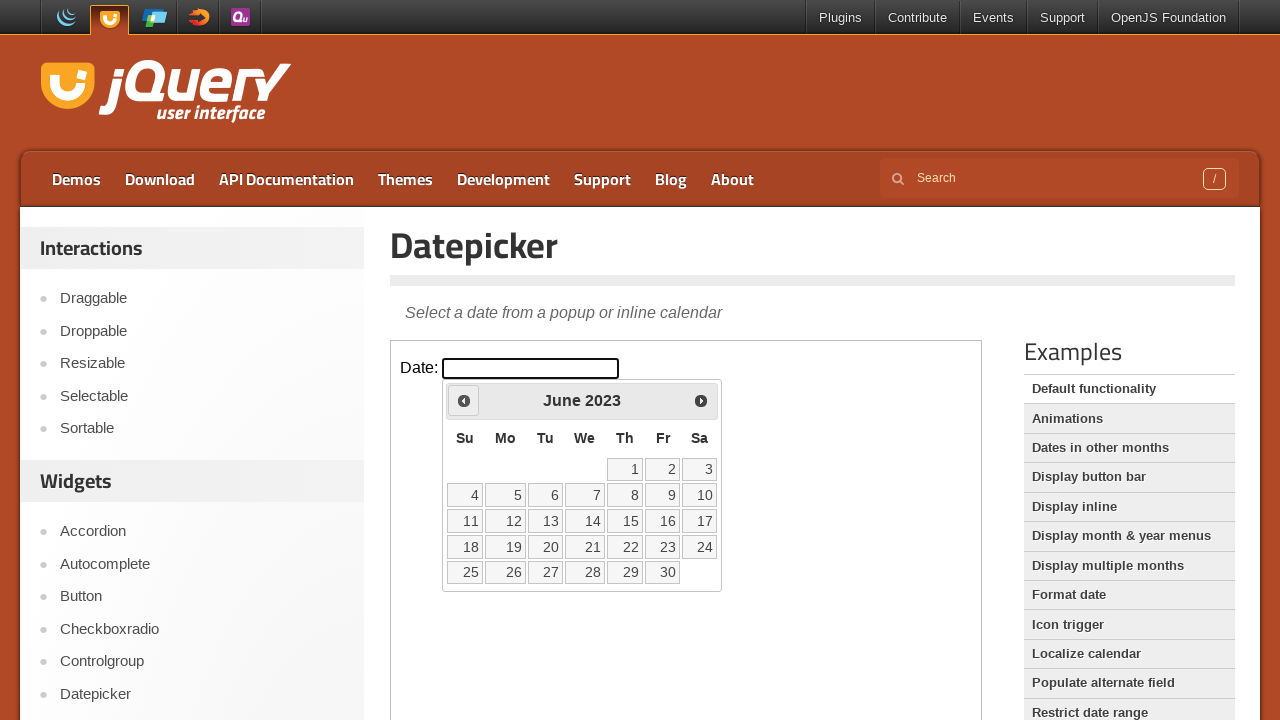

Clicked previous button to navigate to earlier month at (464, 400) on iframe >> nth=0 >> internal:control=enter-frame >> span.ui-icon.ui-icon-circle-t
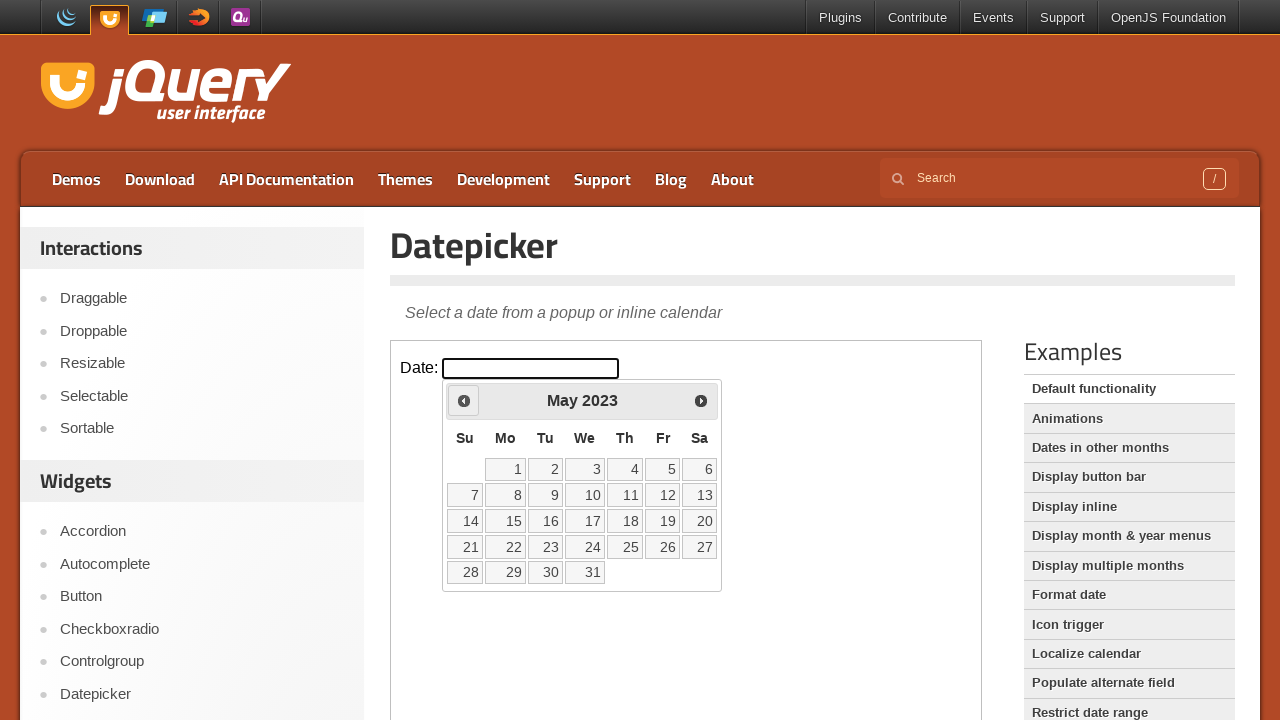

Retrieved current month: May
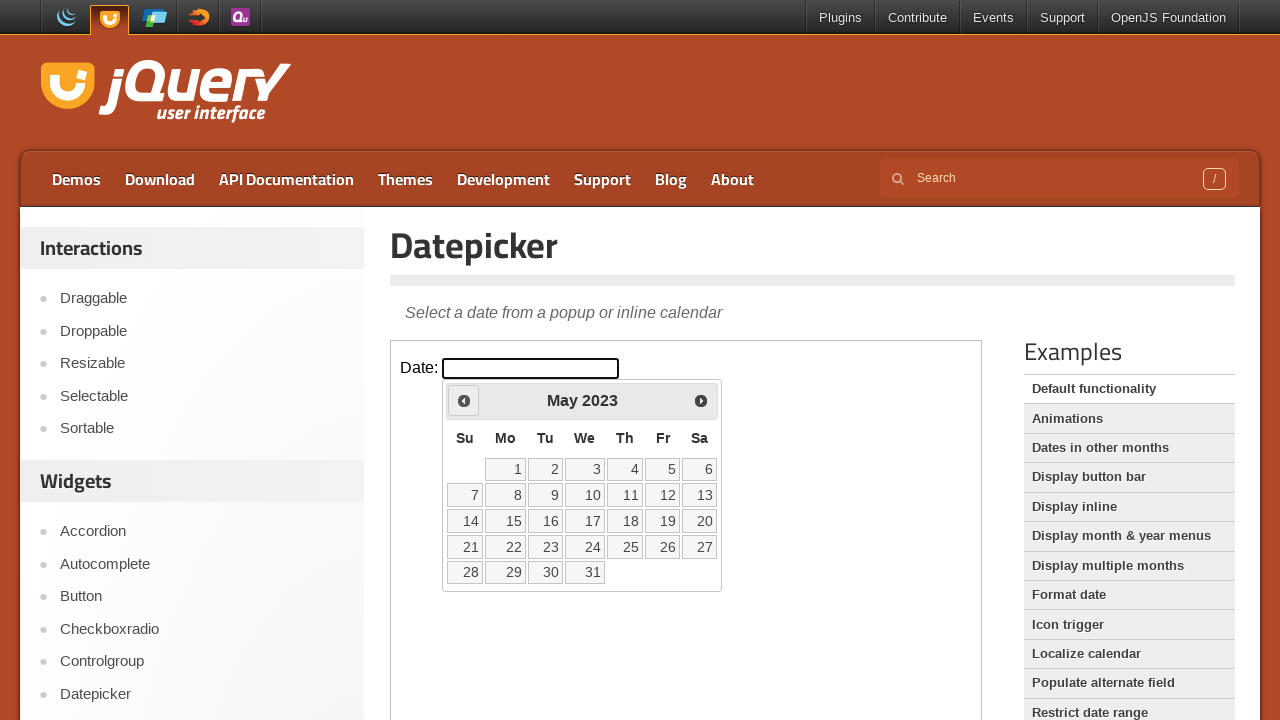

Retrieved current year: 2023
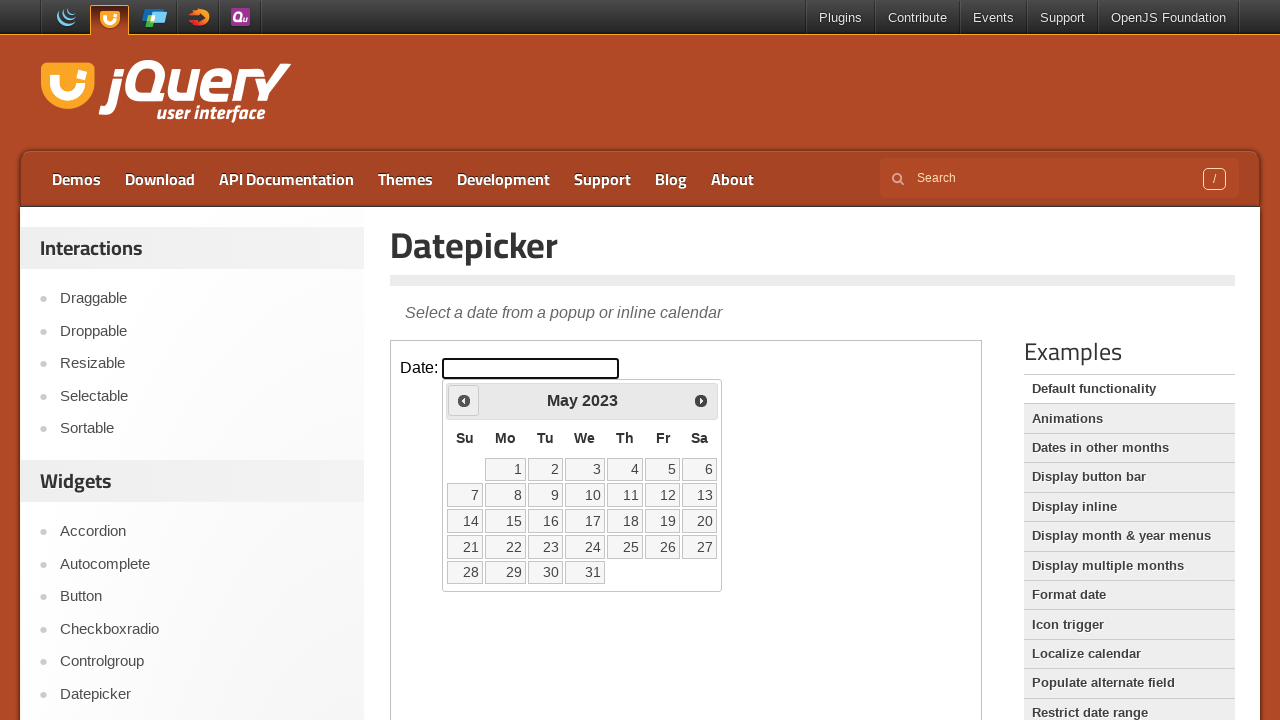

Clicked previous button to navigate to earlier month at (464, 400) on iframe >> nth=0 >> internal:control=enter-frame >> span.ui-icon.ui-icon-circle-t
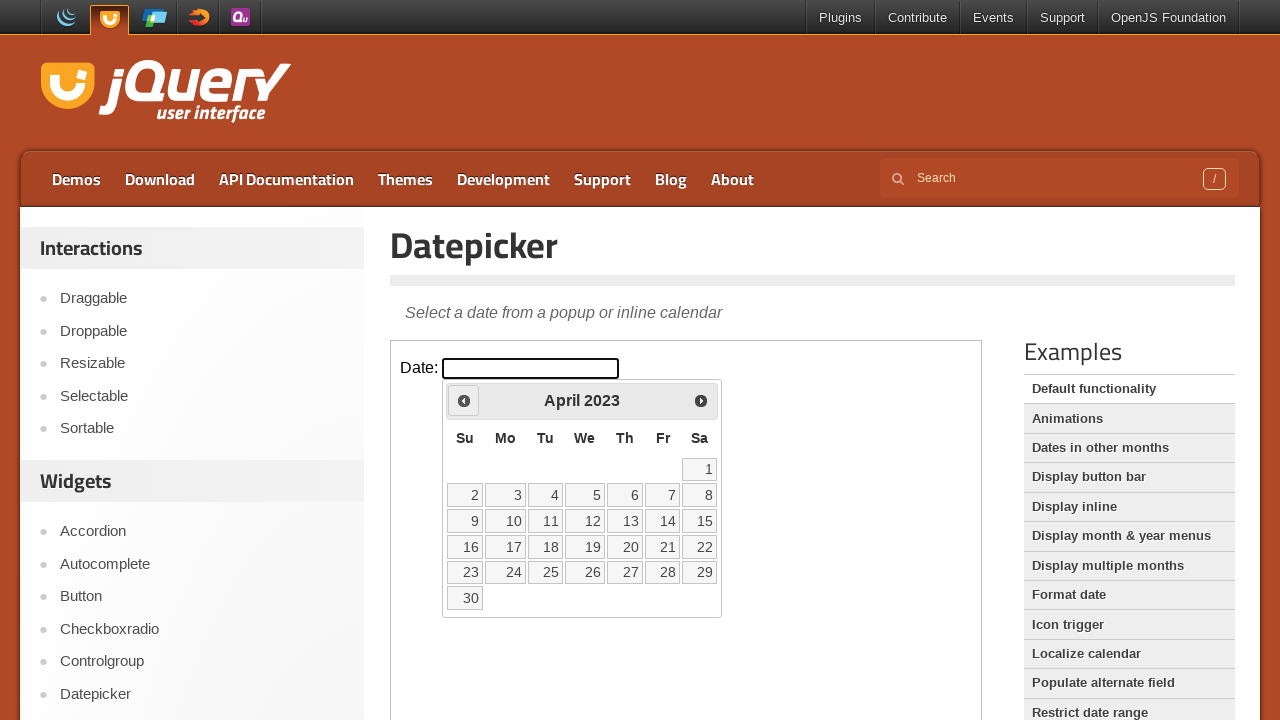

Retrieved current month: April
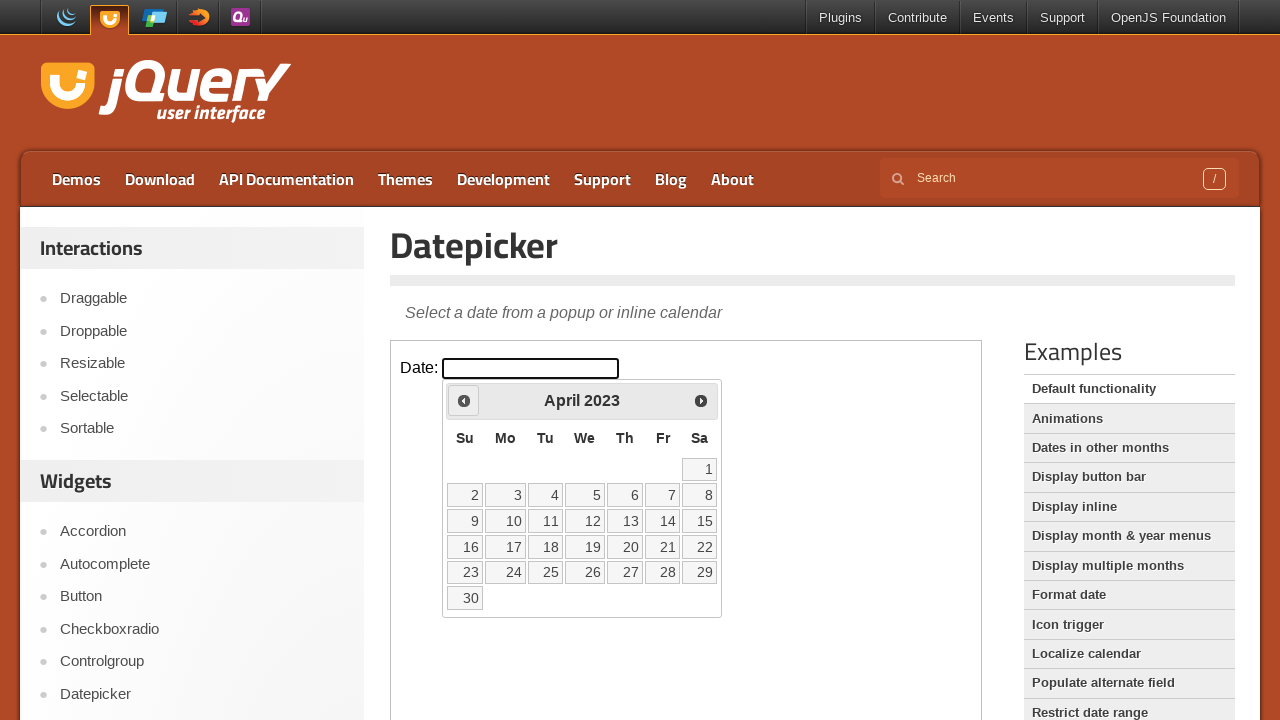

Retrieved current year: 2023
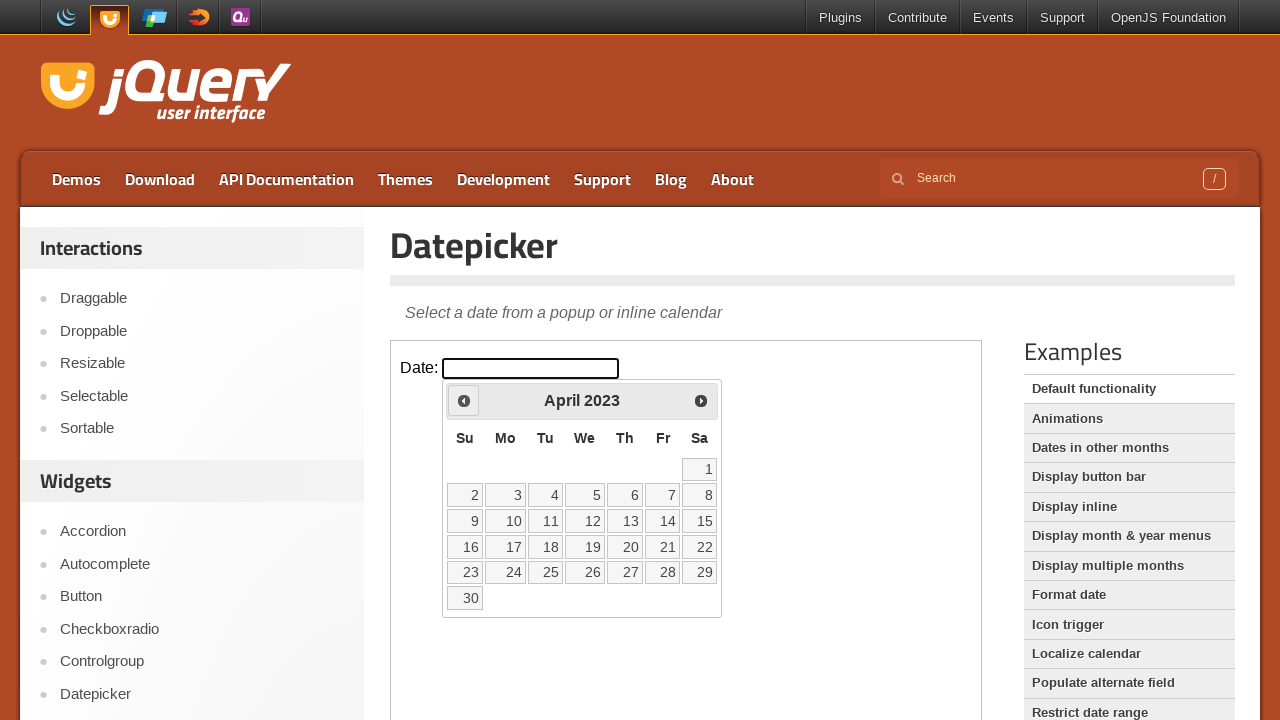

Clicked previous button to navigate to earlier month at (464, 400) on iframe >> nth=0 >> internal:control=enter-frame >> span.ui-icon.ui-icon-circle-t
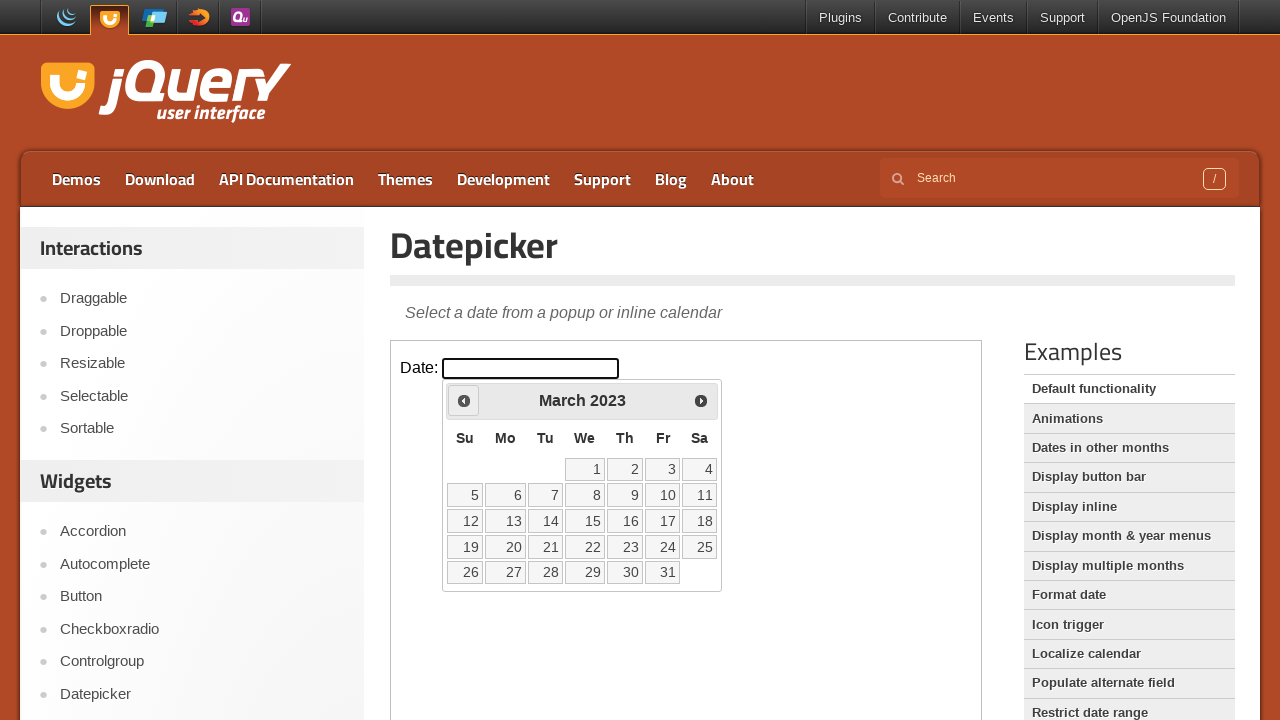

Retrieved current month: March
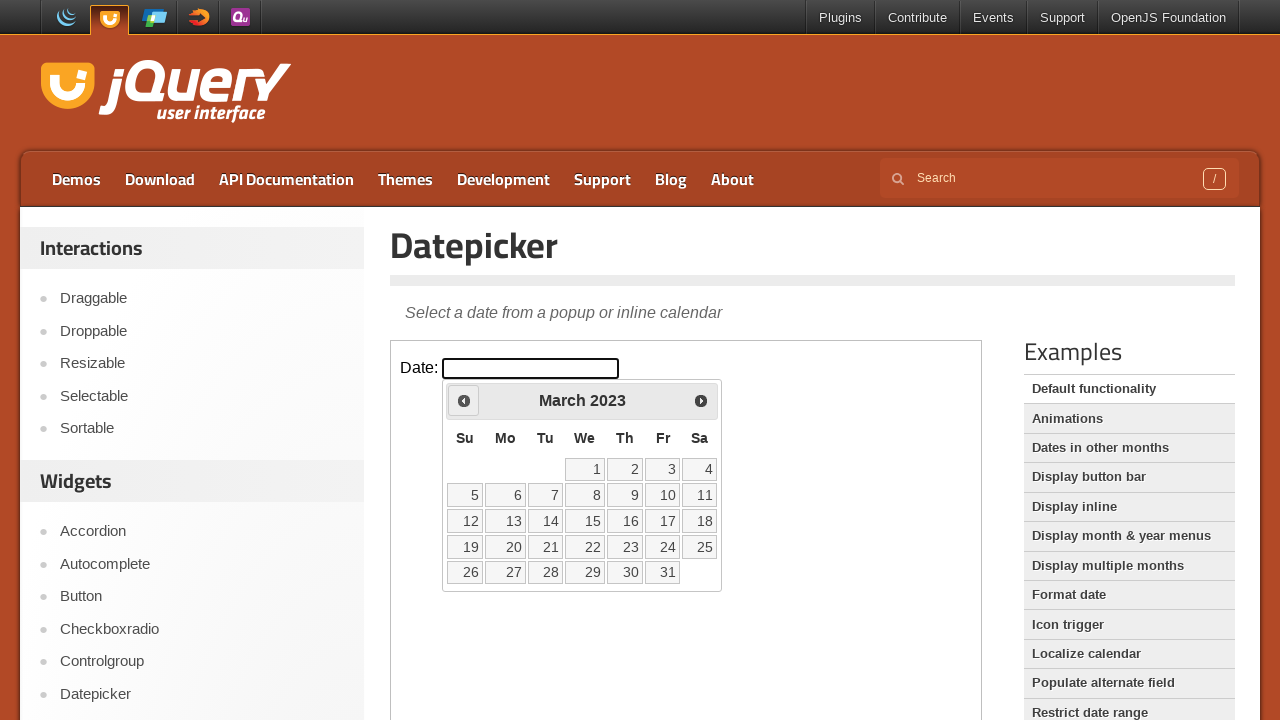

Retrieved current year: 2023
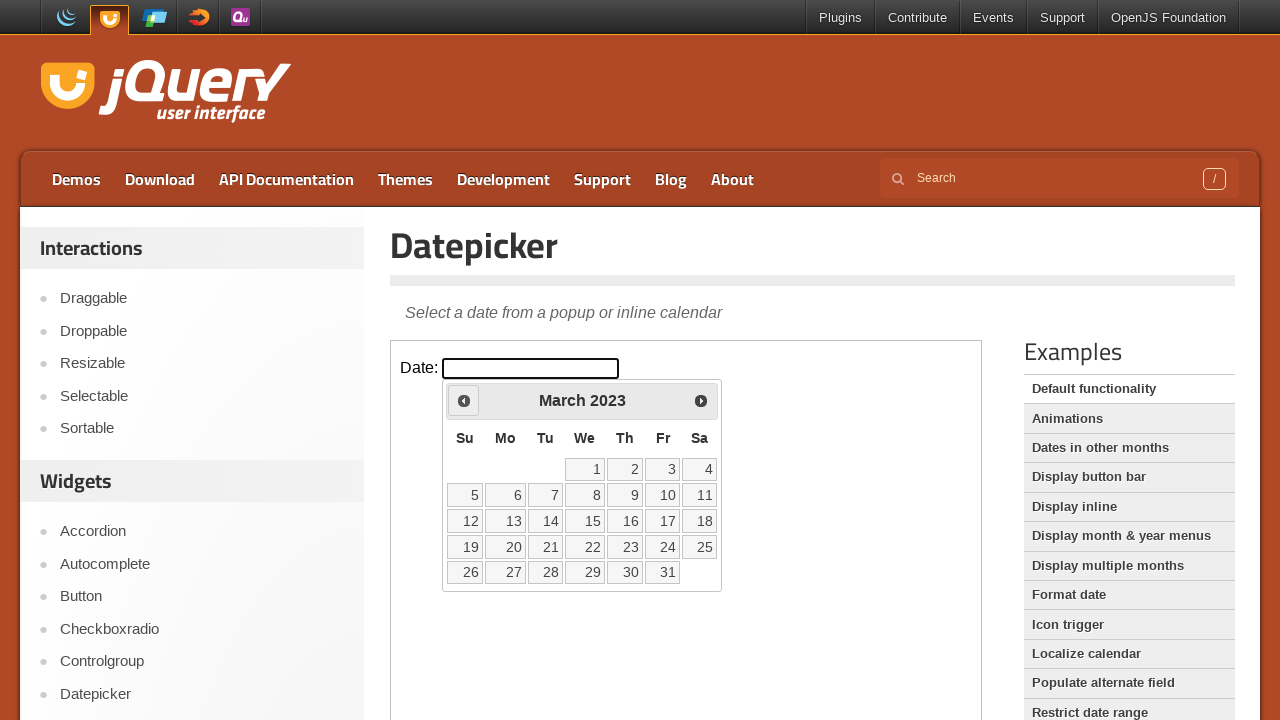

Clicked previous button to navigate to earlier month at (464, 400) on iframe >> nth=0 >> internal:control=enter-frame >> span.ui-icon.ui-icon-circle-t
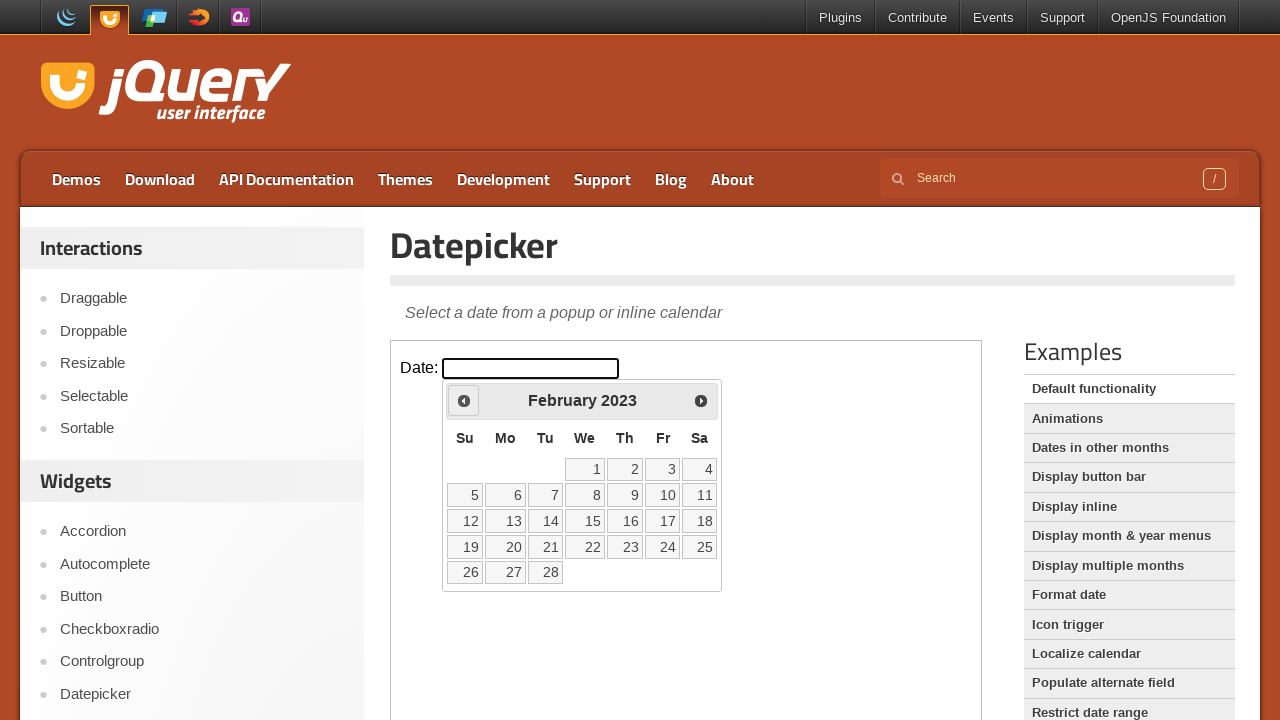

Retrieved current month: February
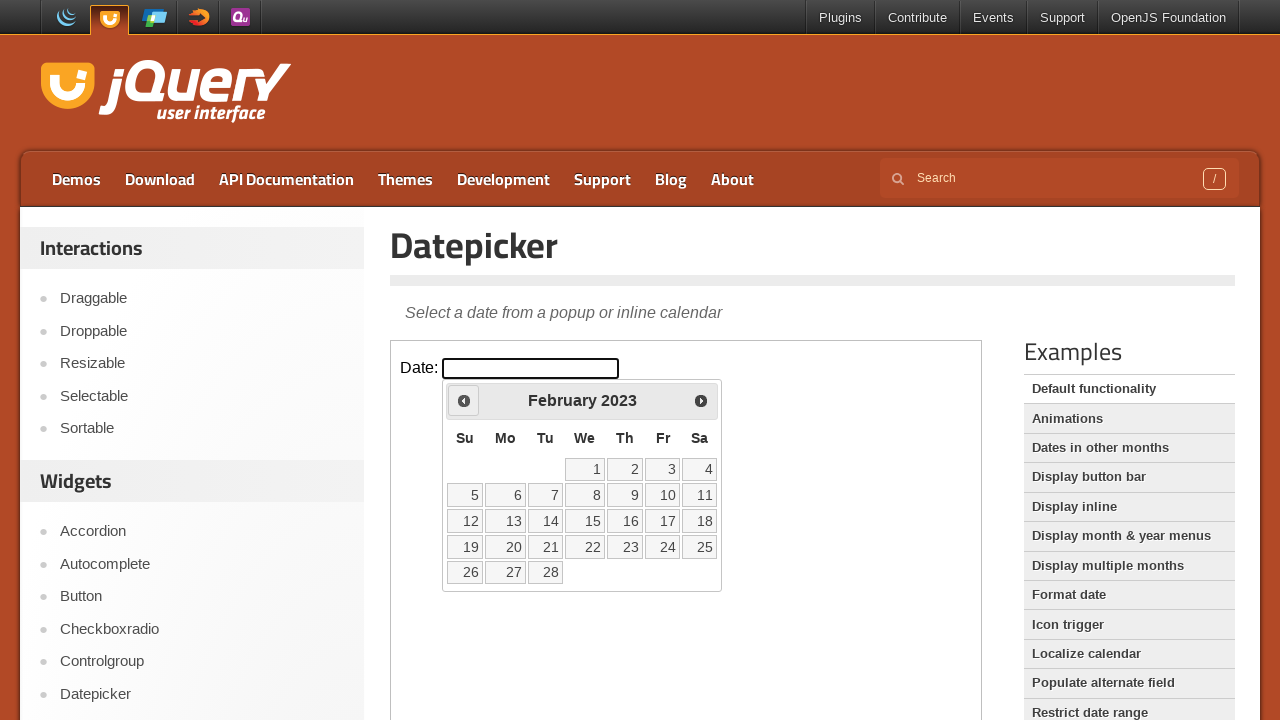

Retrieved current year: 2023
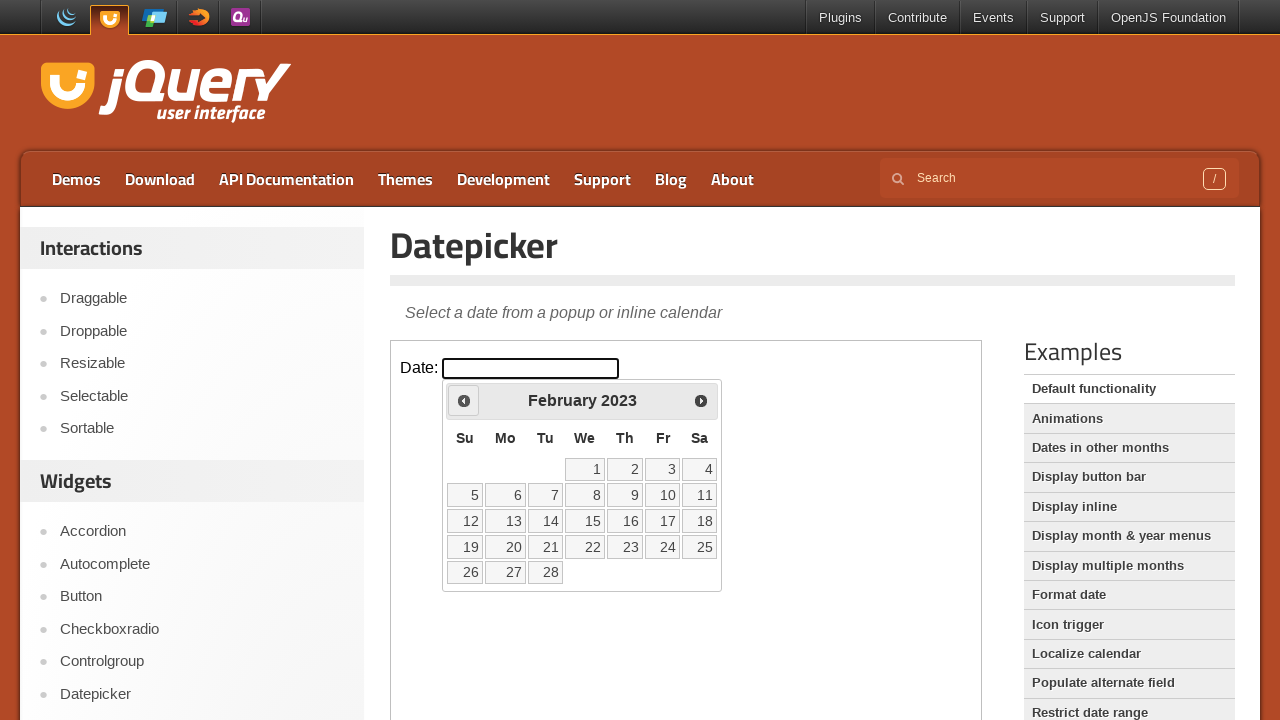

Clicked previous button to navigate to earlier month at (464, 400) on iframe >> nth=0 >> internal:control=enter-frame >> span.ui-icon.ui-icon-circle-t
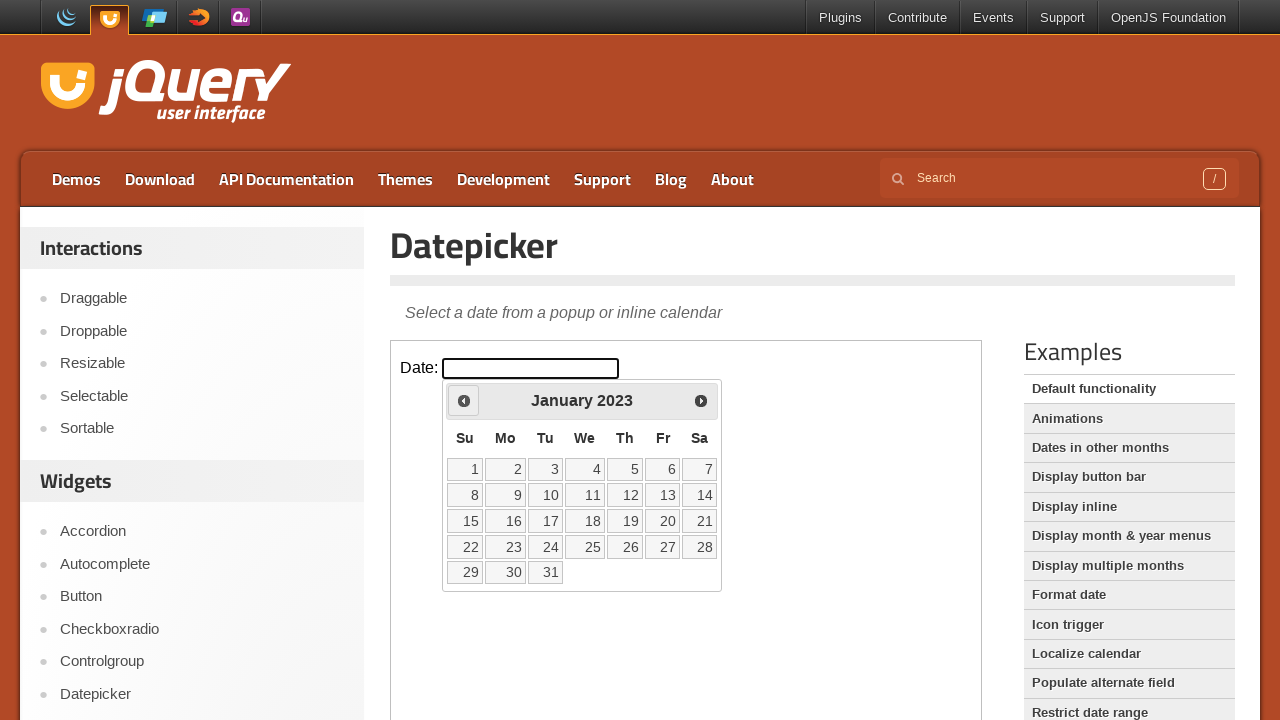

Retrieved current month: January
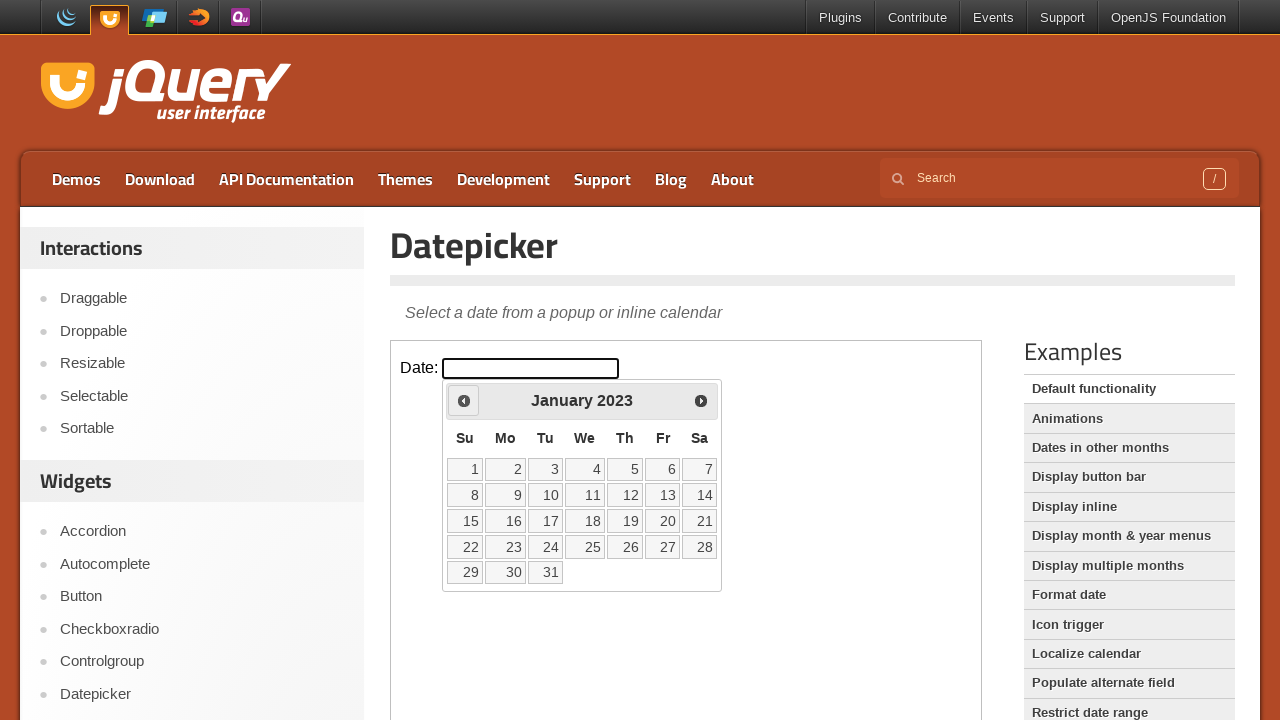

Retrieved current year: 2023
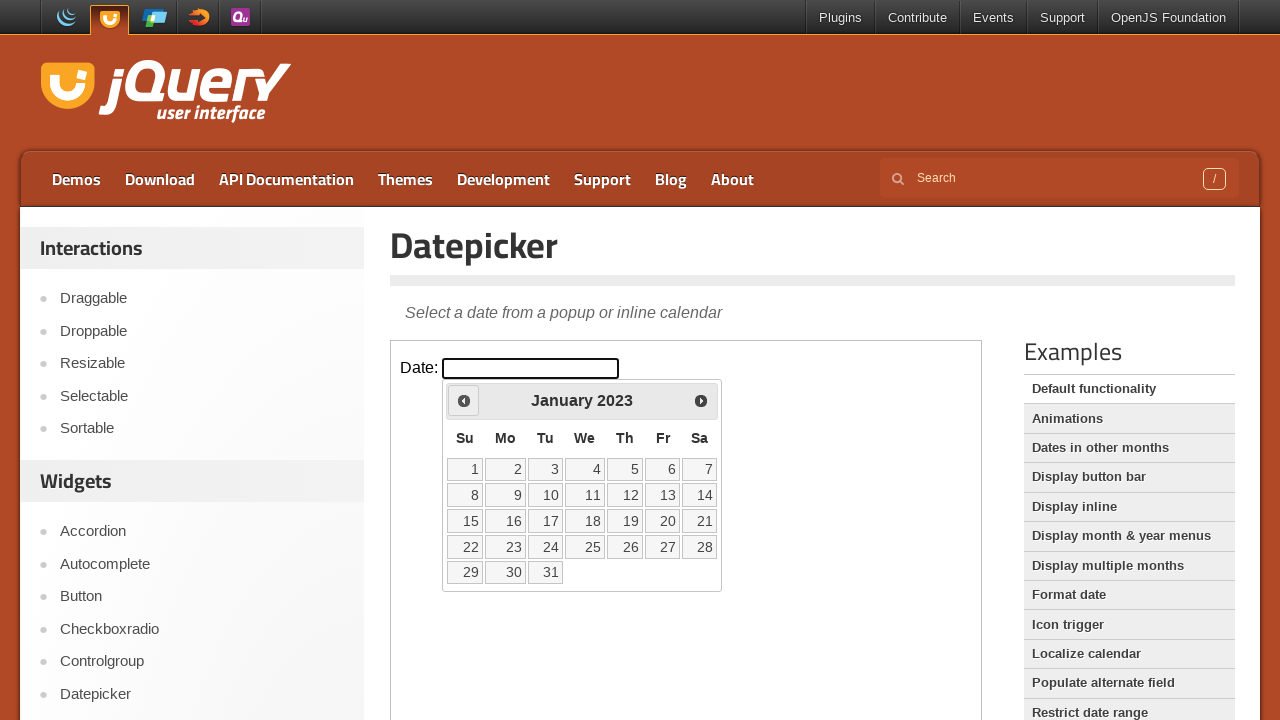

Clicked previous button to navigate to earlier month at (464, 400) on iframe >> nth=0 >> internal:control=enter-frame >> span.ui-icon.ui-icon-circle-t
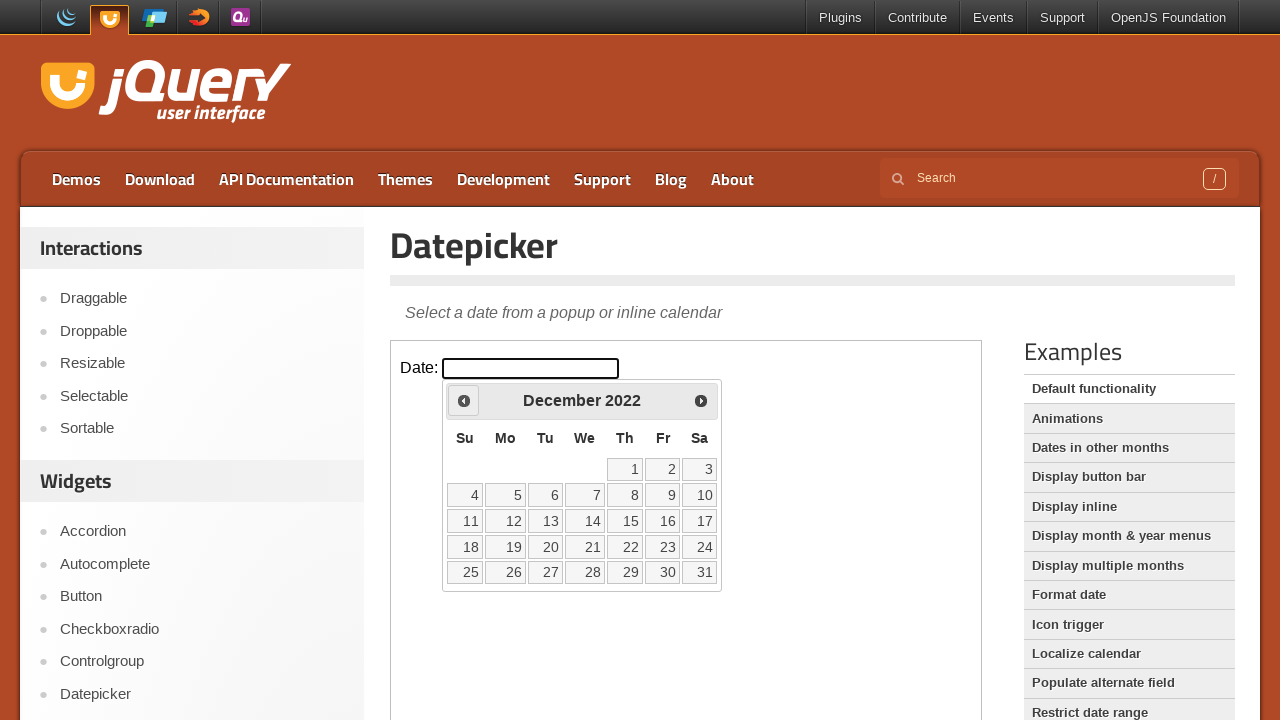

Retrieved current month: December
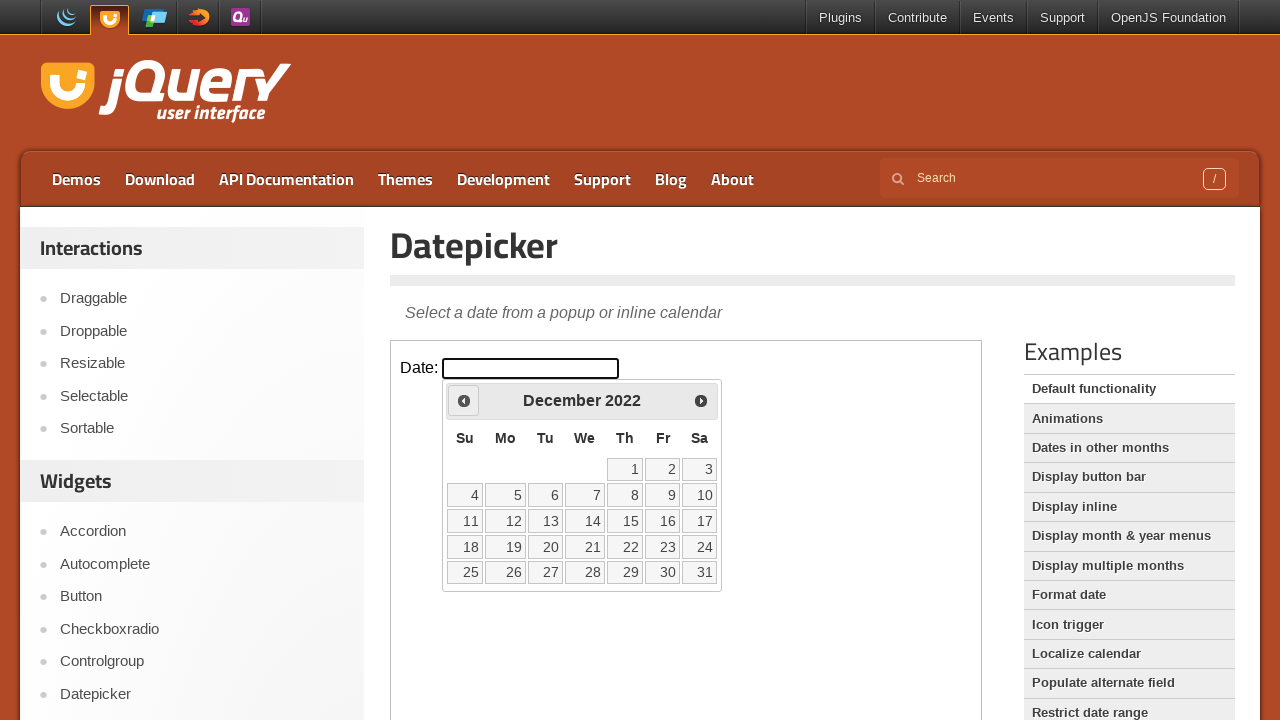

Retrieved current year: 2022
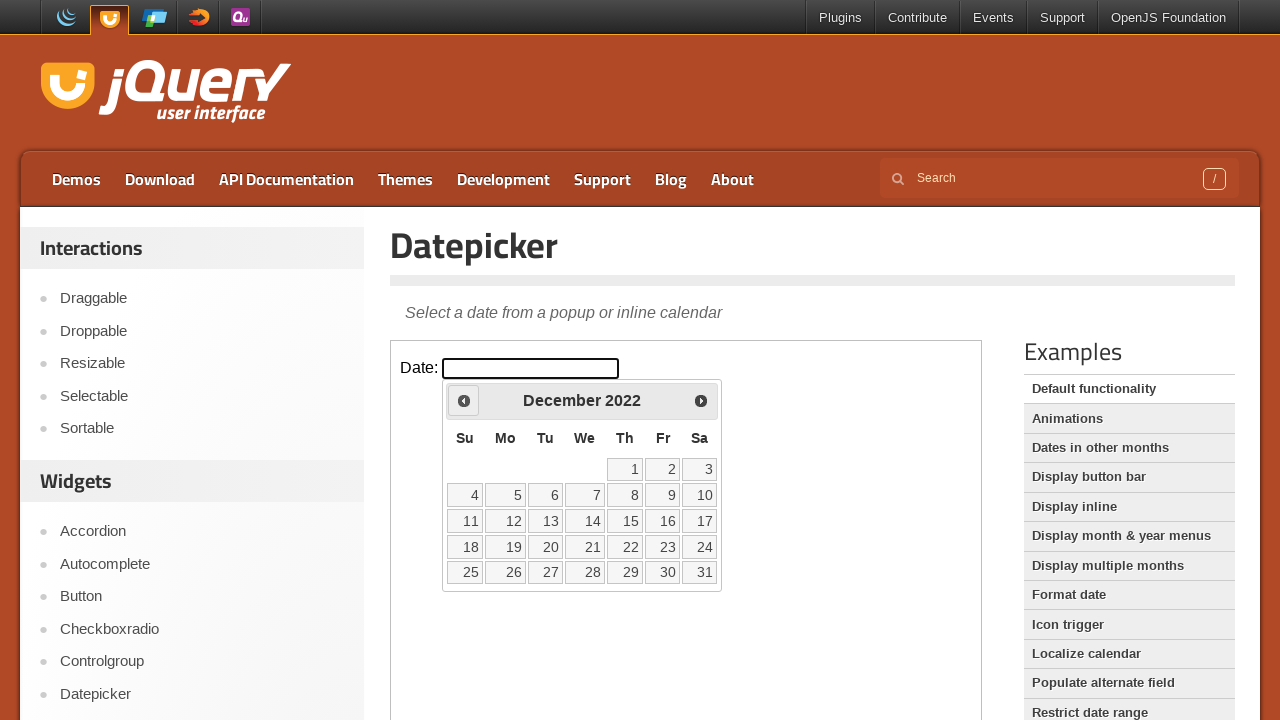

Clicked previous button to navigate to earlier month at (464, 400) on iframe >> nth=0 >> internal:control=enter-frame >> span.ui-icon.ui-icon-circle-t
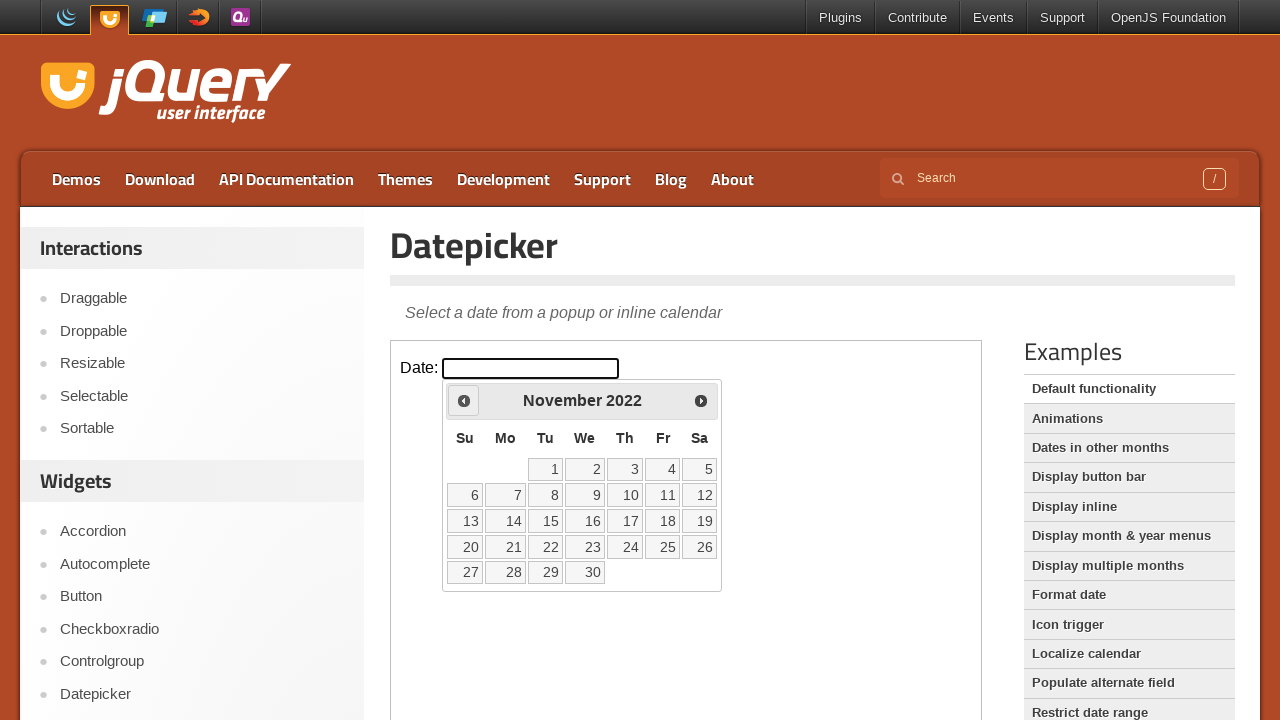

Retrieved current month: November
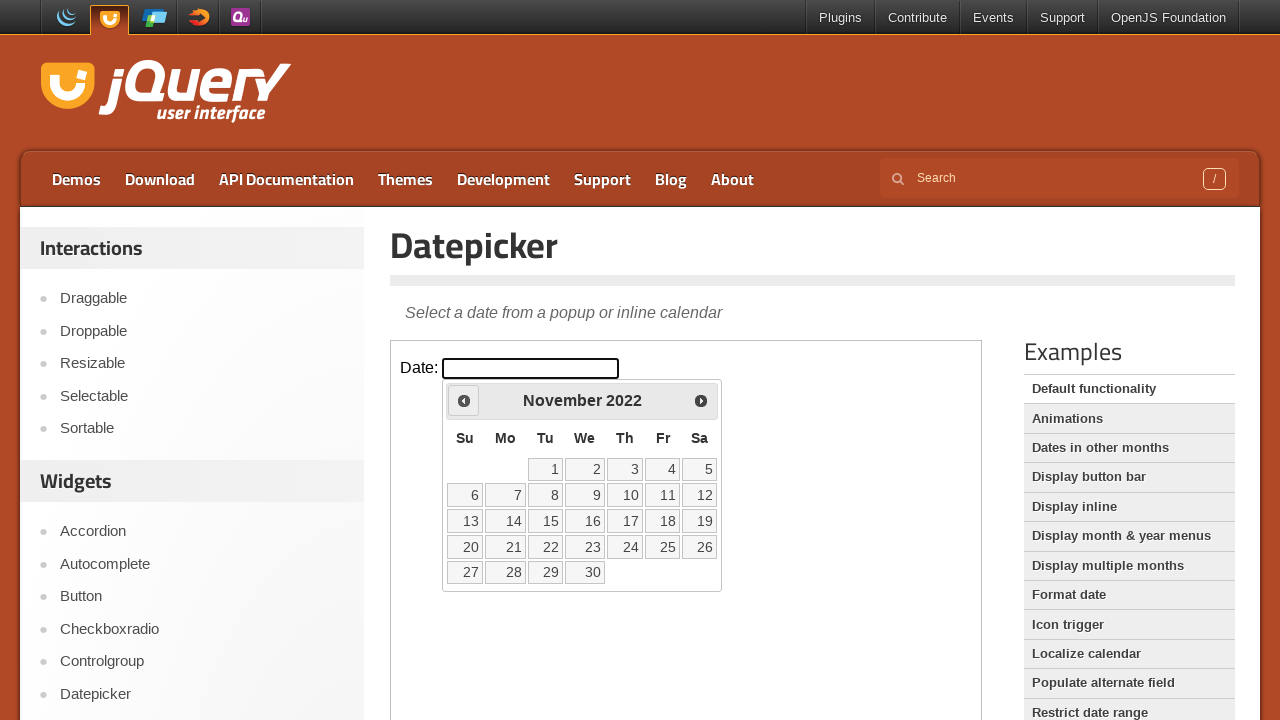

Retrieved current year: 2022
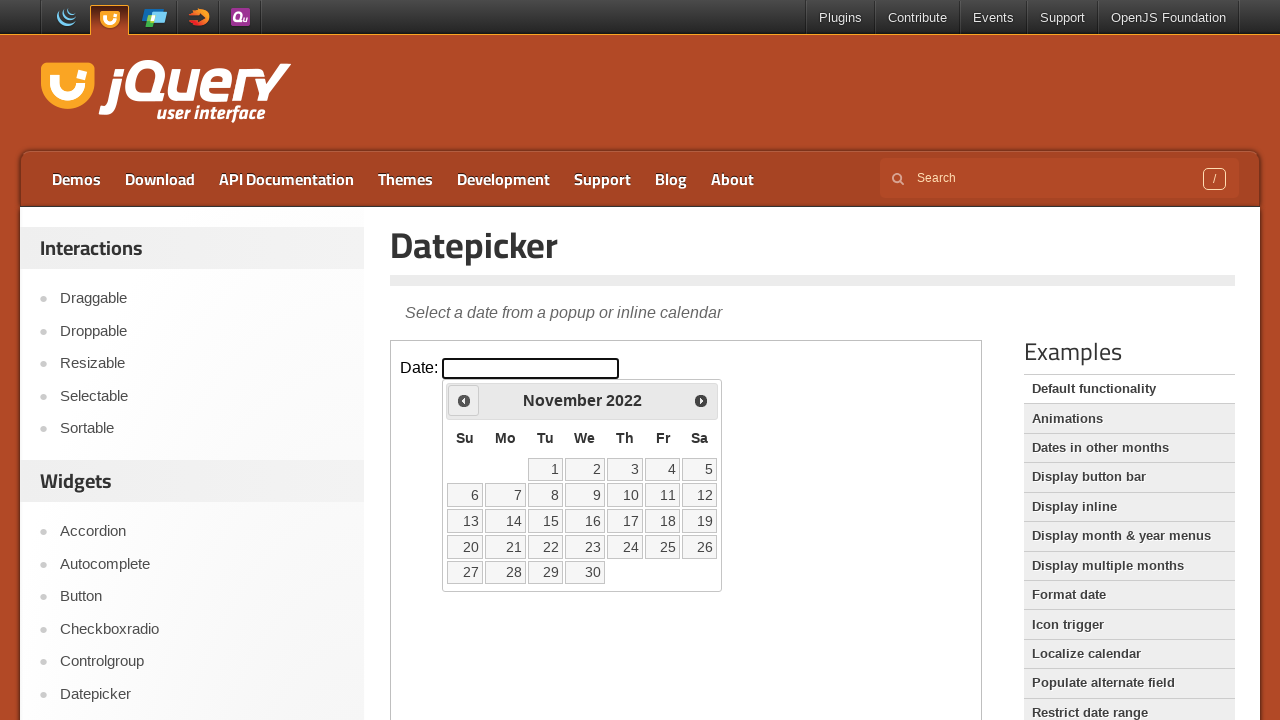

Clicked previous button to navigate to earlier month at (464, 400) on iframe >> nth=0 >> internal:control=enter-frame >> span.ui-icon.ui-icon-circle-t
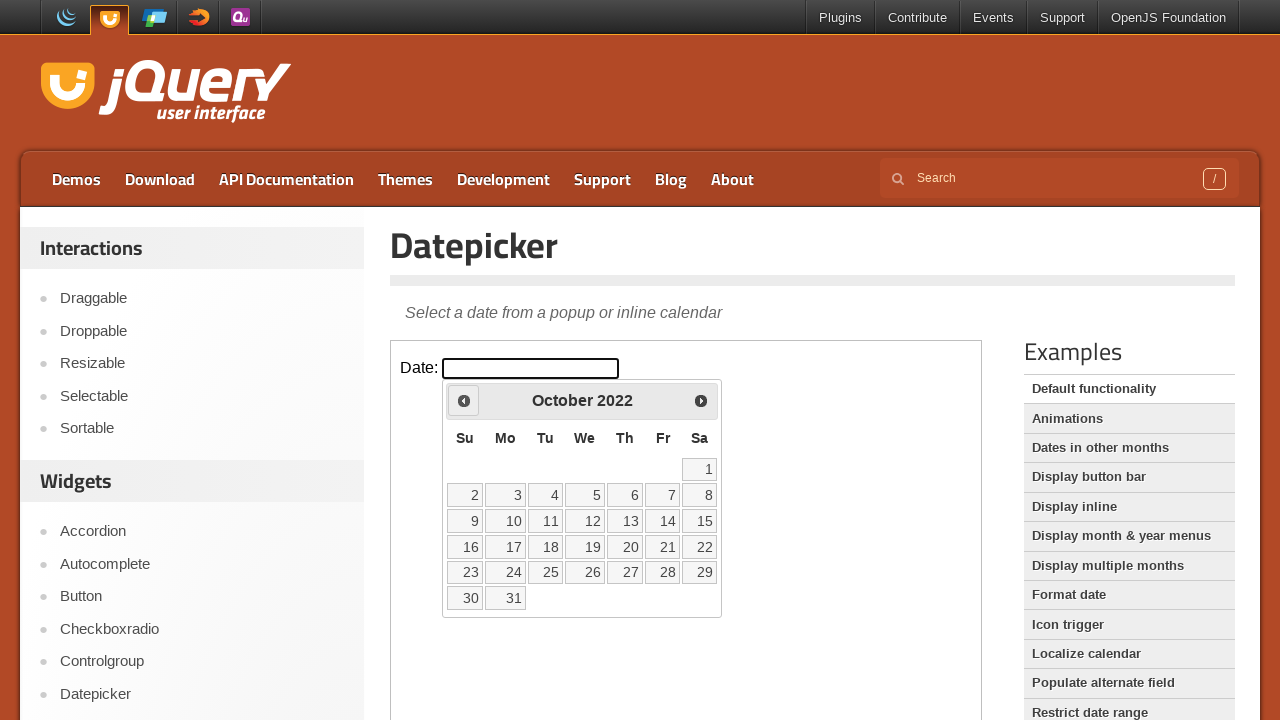

Retrieved current month: October
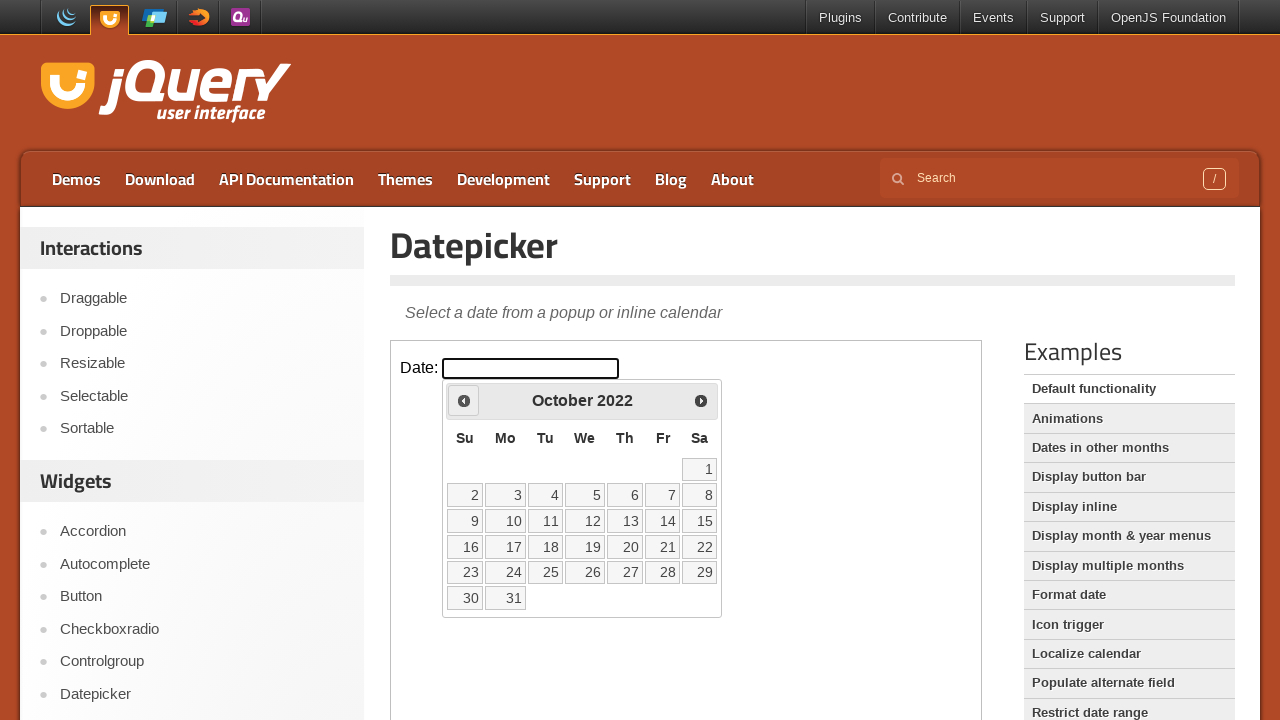

Retrieved current year: 2022
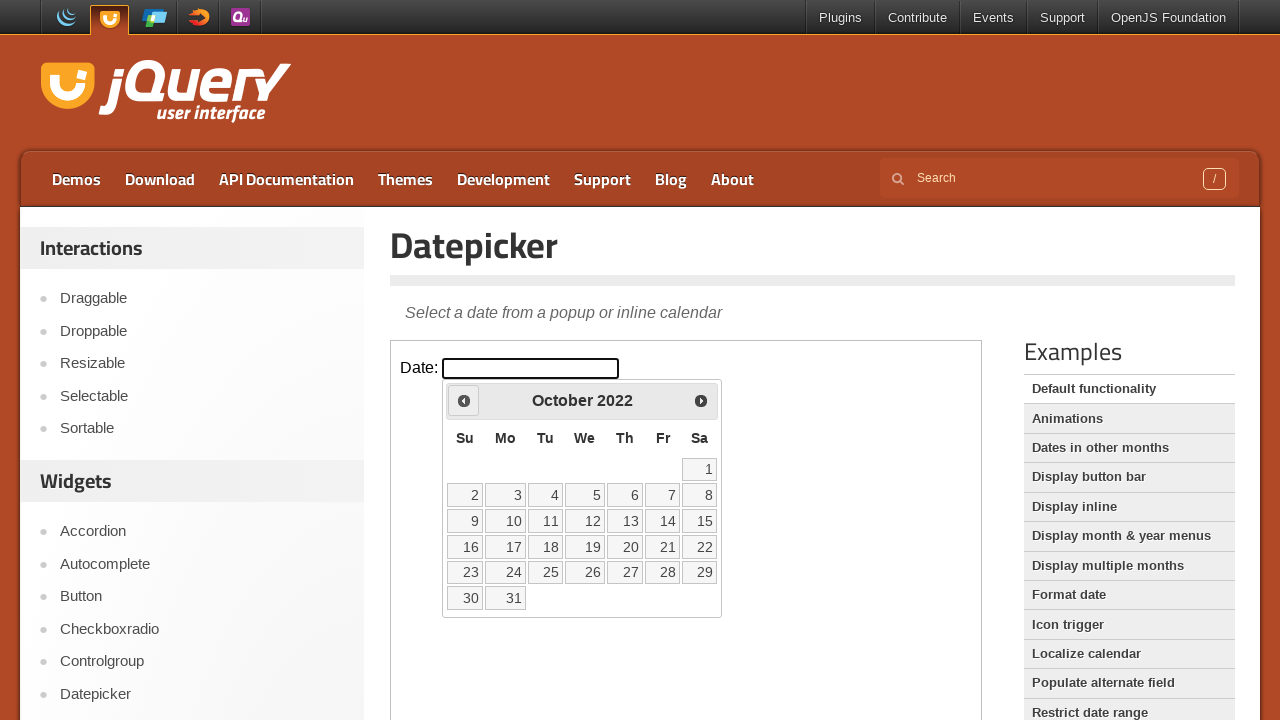

Clicked previous button to navigate to earlier month at (464, 400) on iframe >> nth=0 >> internal:control=enter-frame >> span.ui-icon.ui-icon-circle-t
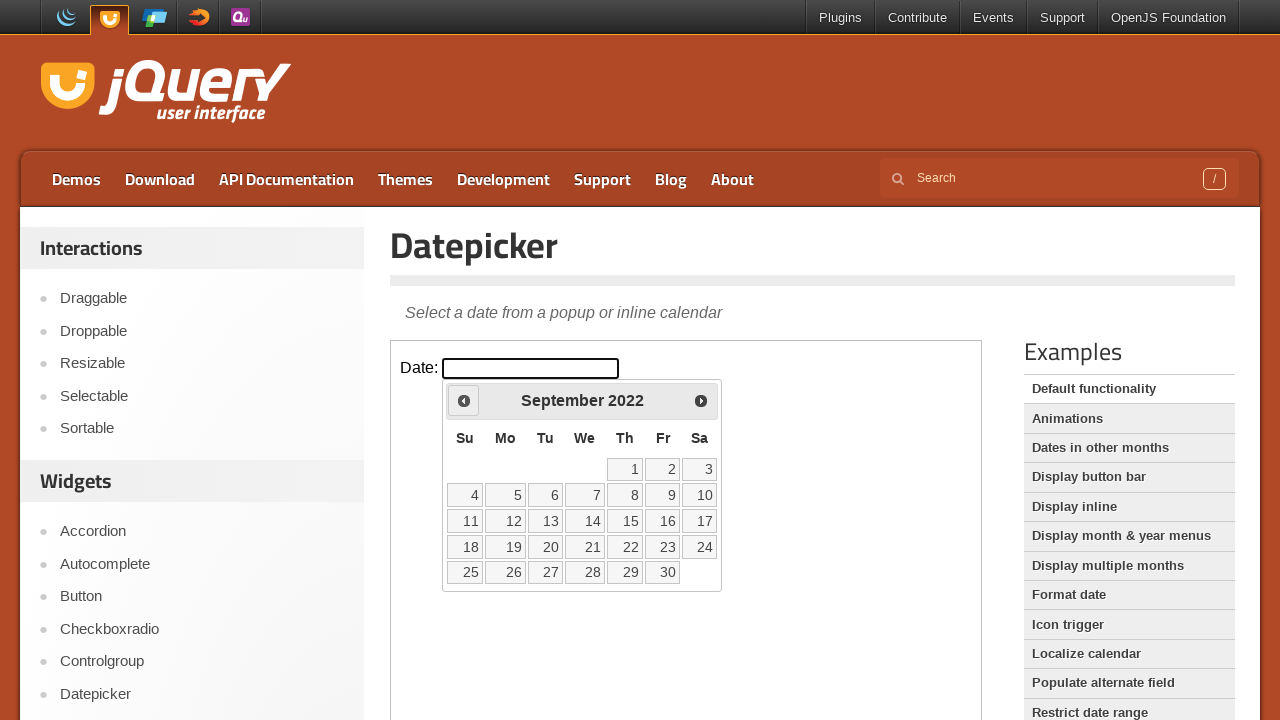

Retrieved current month: September
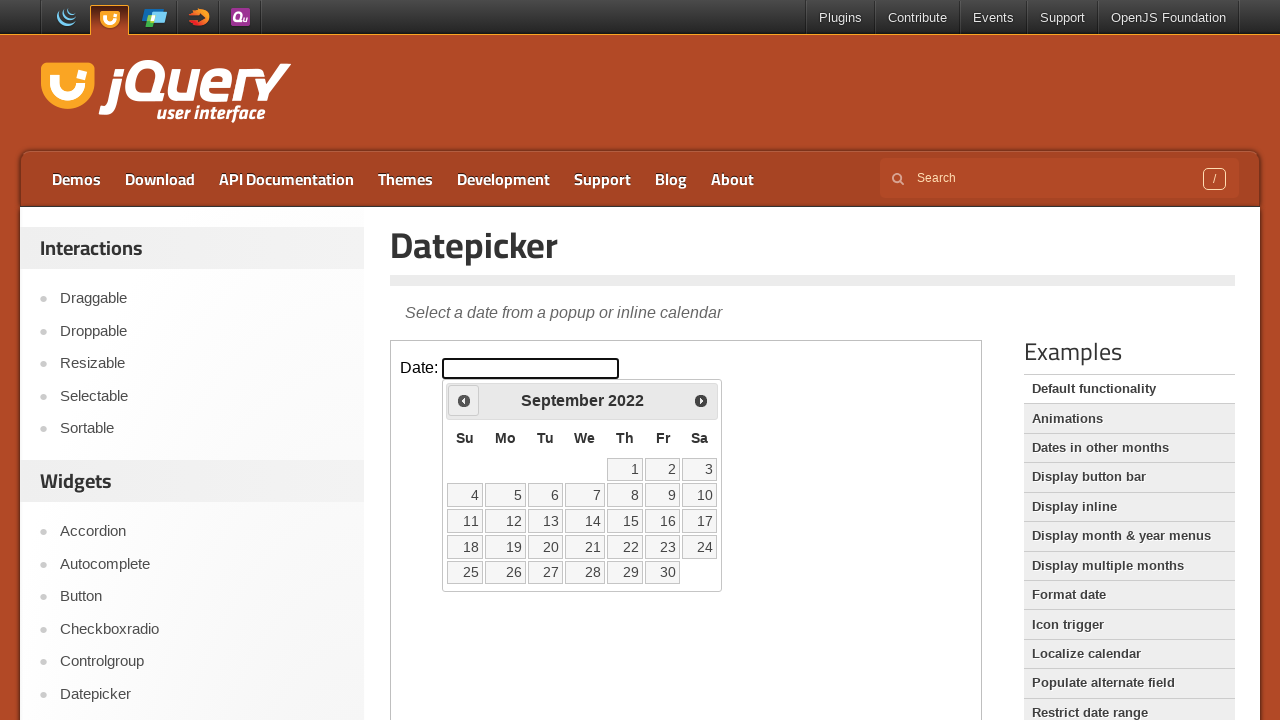

Retrieved current year: 2022
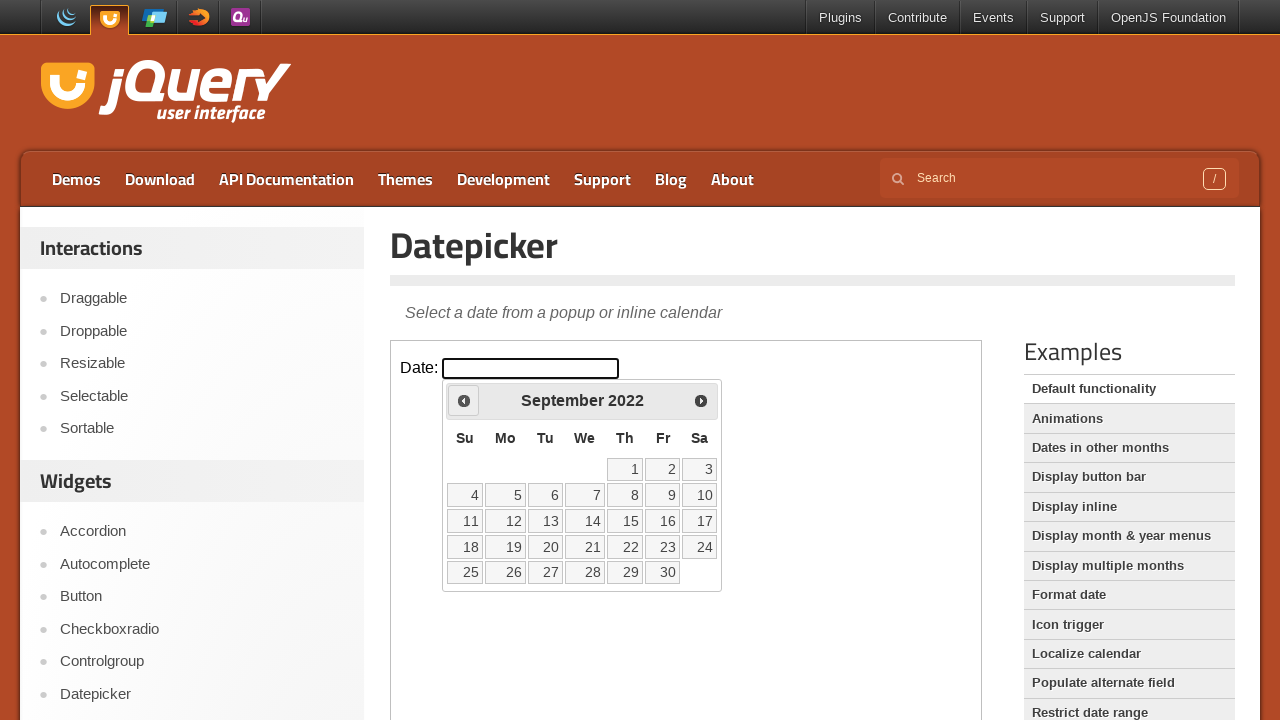

Clicked previous button to navigate to earlier month at (464, 400) on iframe >> nth=0 >> internal:control=enter-frame >> span.ui-icon.ui-icon-circle-t
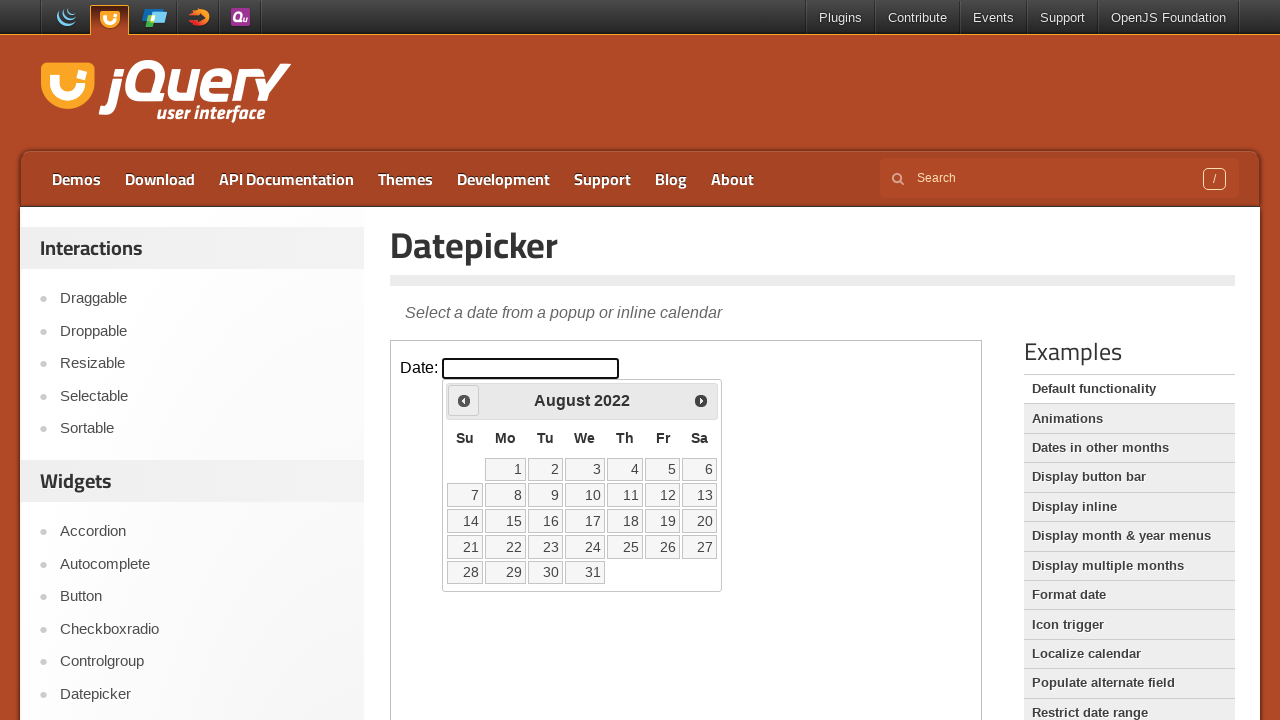

Retrieved current month: August
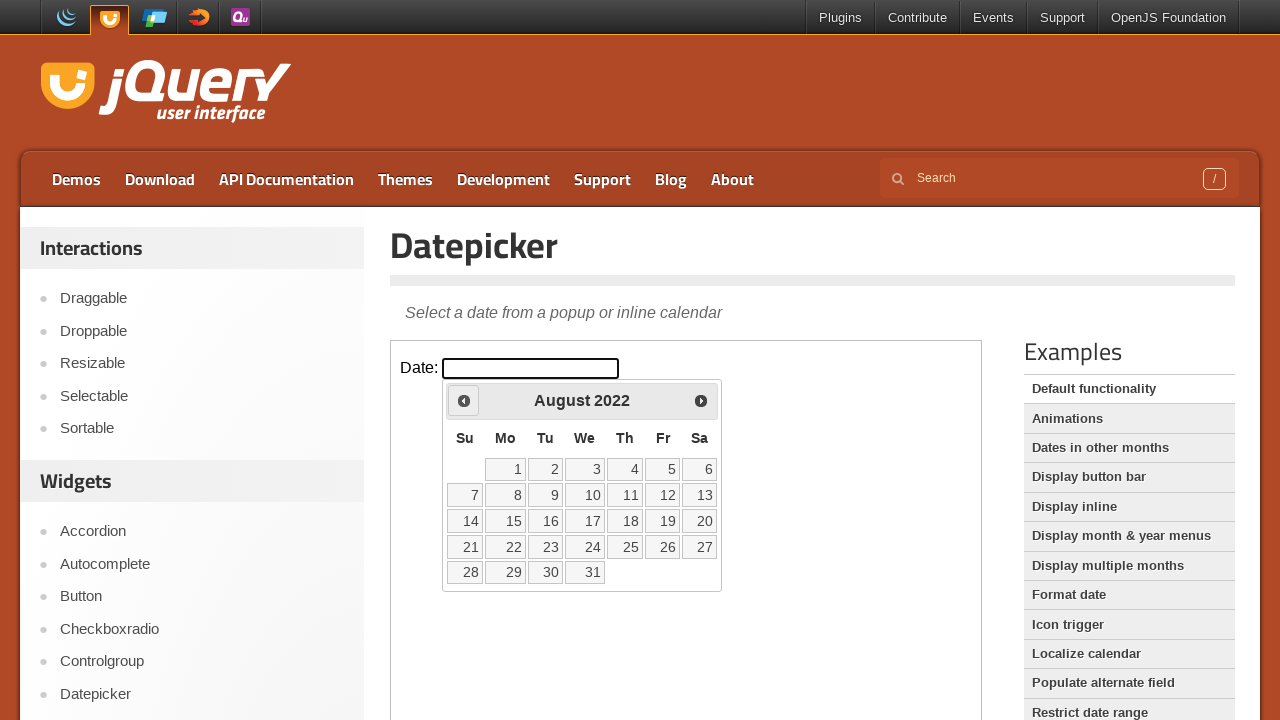

Retrieved current year: 2022
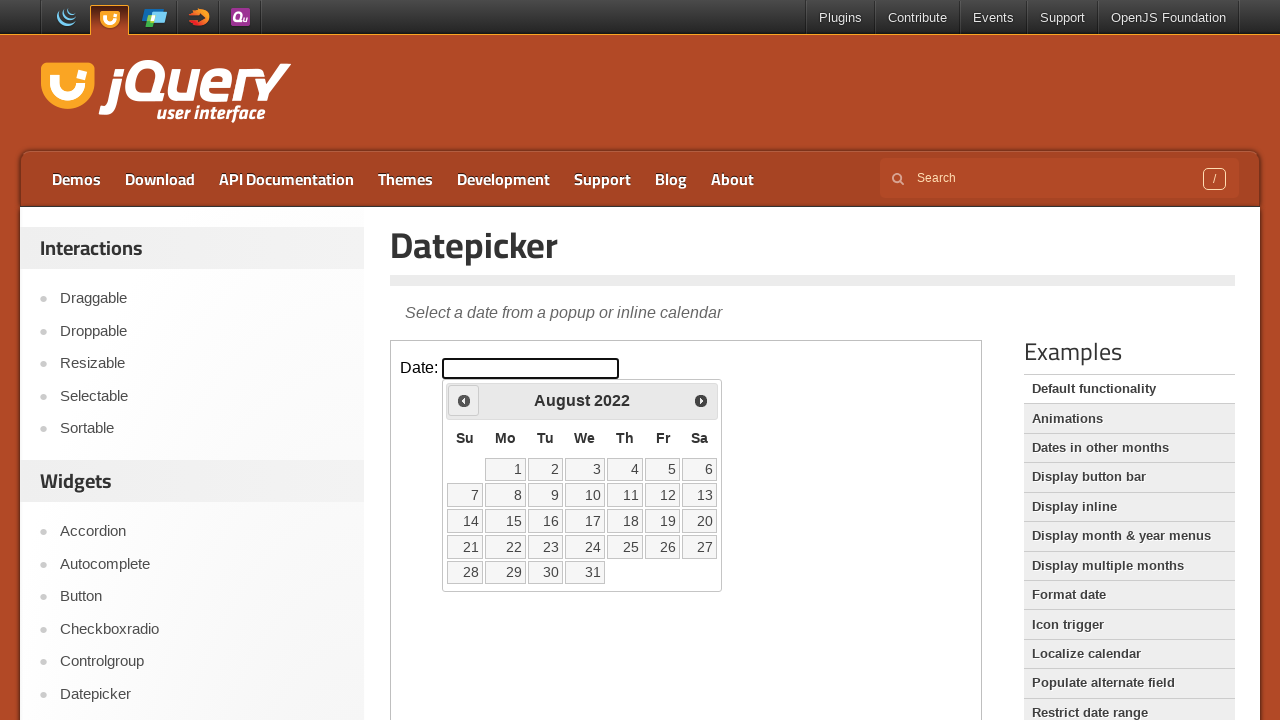

Clicked previous button to navigate to earlier month at (464, 400) on iframe >> nth=0 >> internal:control=enter-frame >> span.ui-icon.ui-icon-circle-t
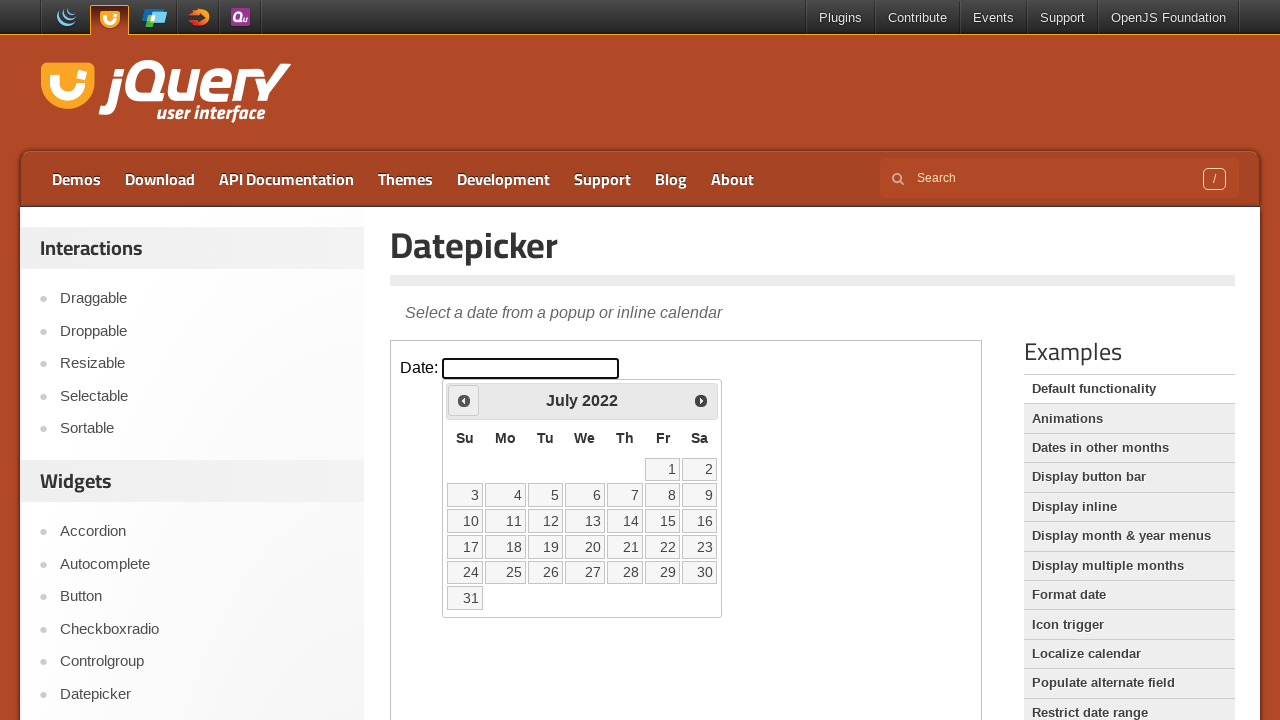

Retrieved current month: July
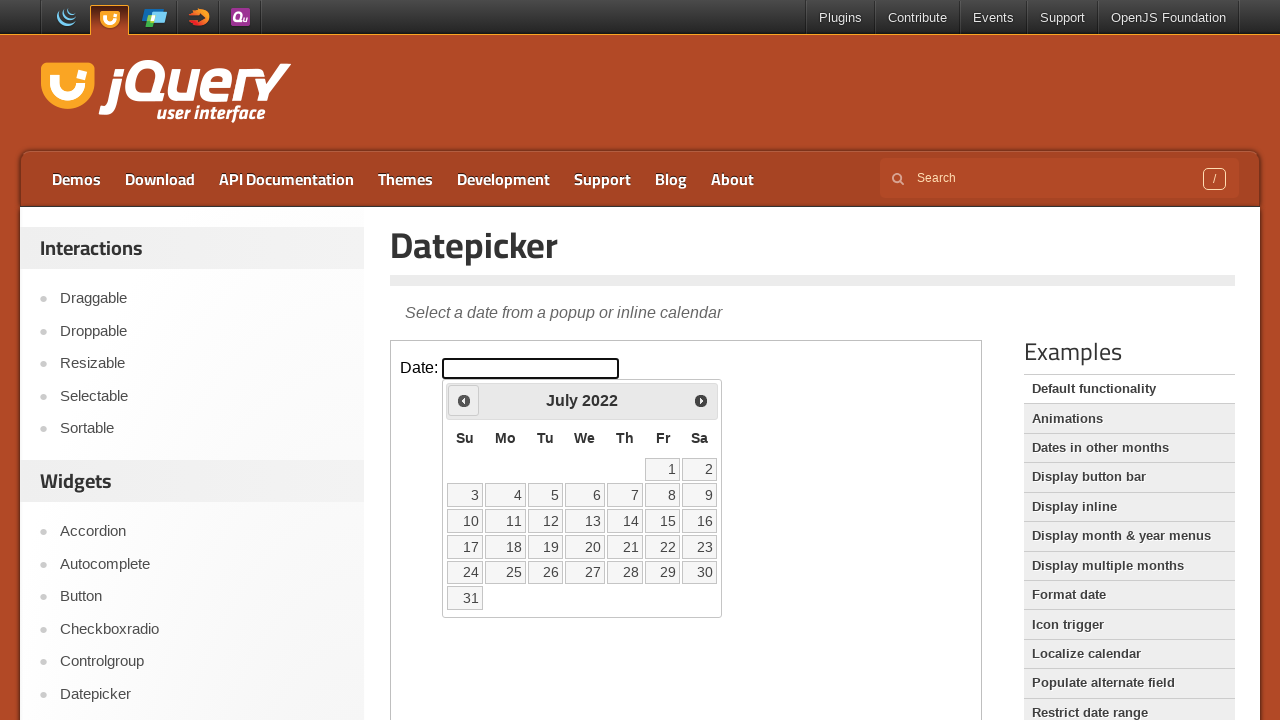

Retrieved current year: 2022
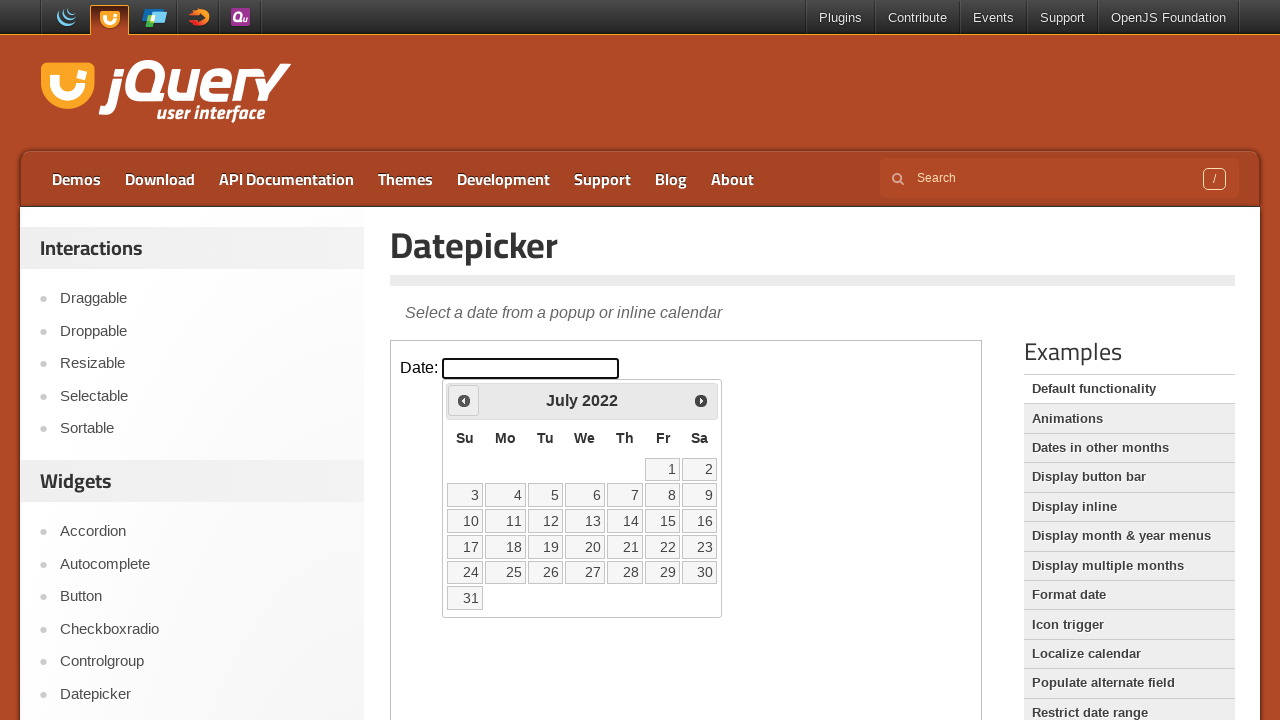

Clicked previous button to navigate to earlier month at (464, 400) on iframe >> nth=0 >> internal:control=enter-frame >> span.ui-icon.ui-icon-circle-t
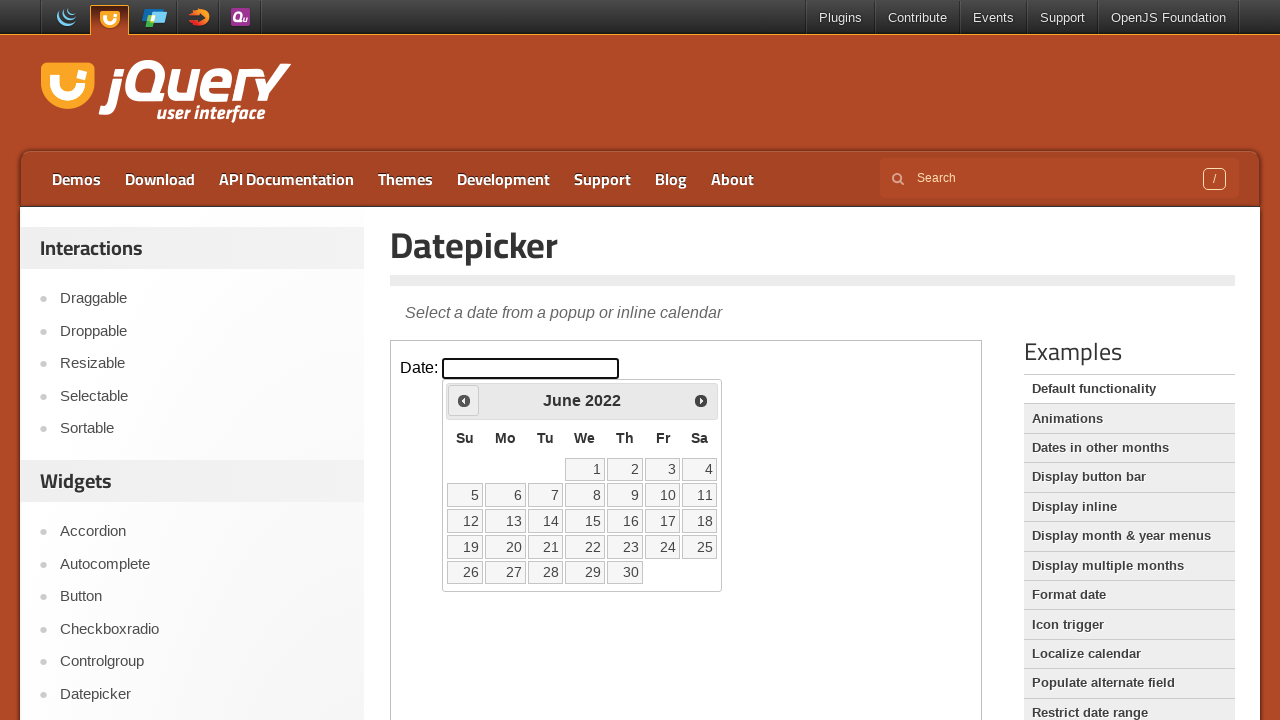

Retrieved current month: June
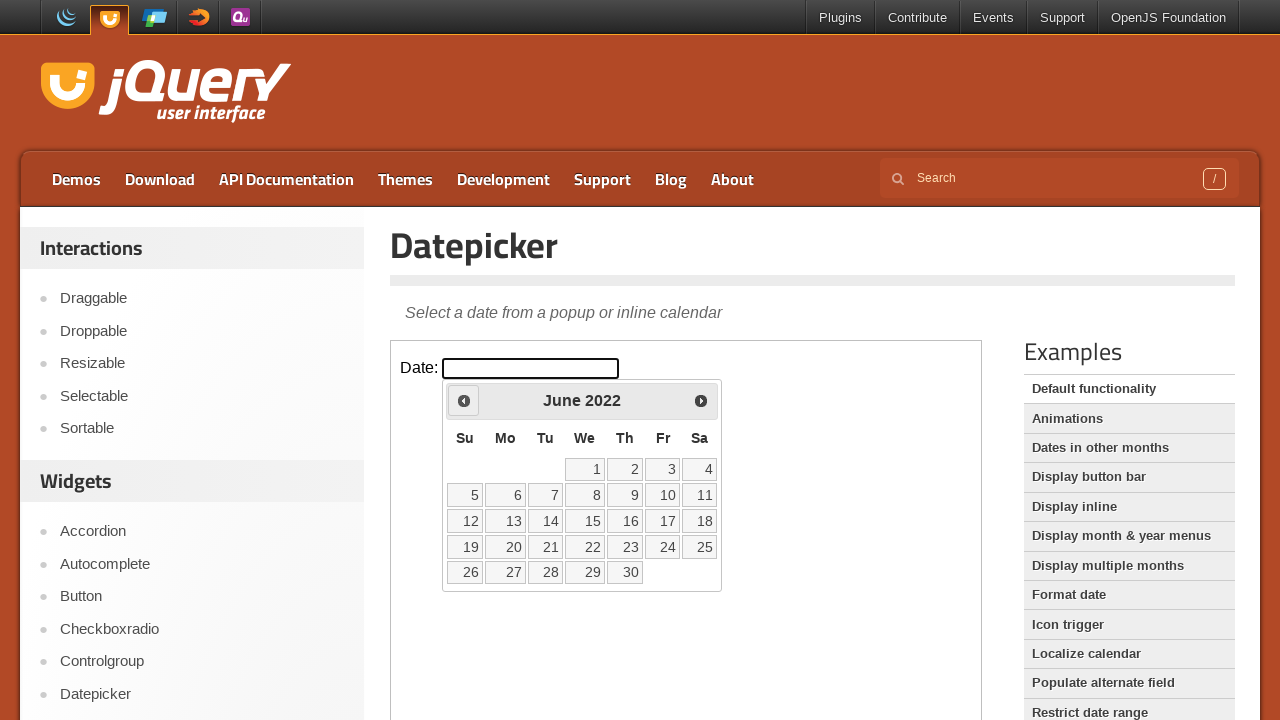

Retrieved current year: 2022
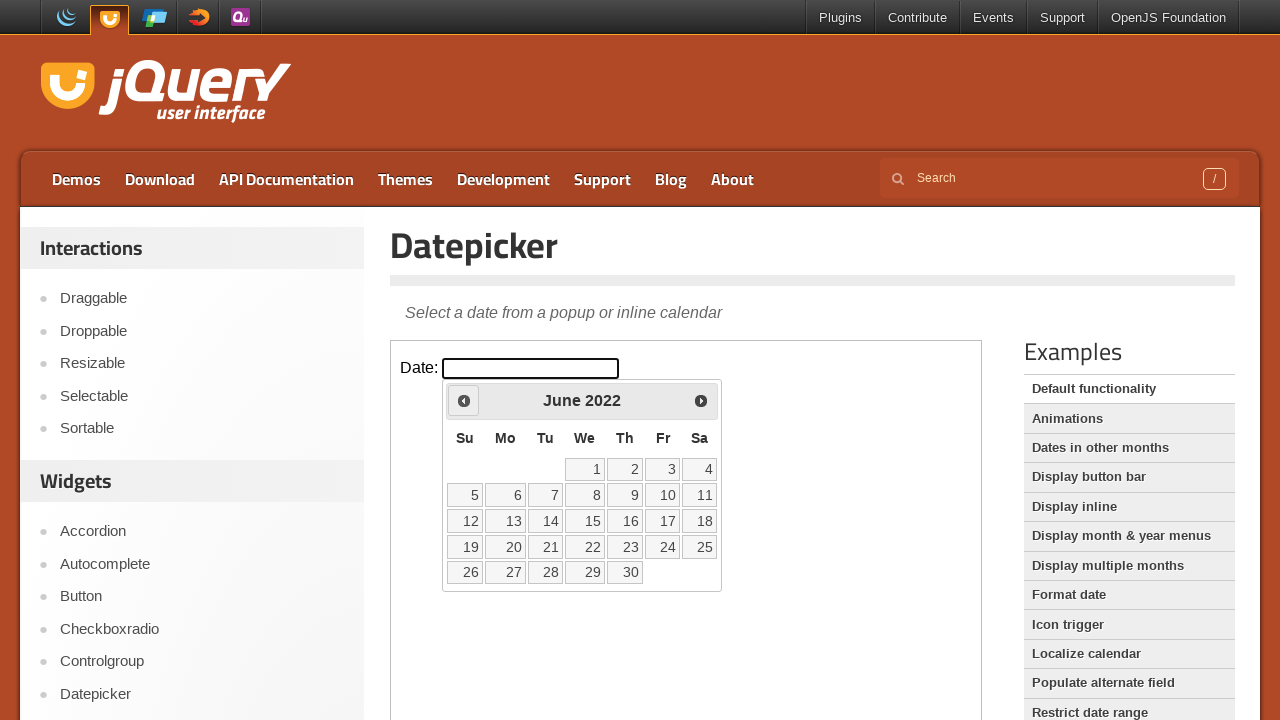

Clicked previous button to navigate to earlier month at (464, 400) on iframe >> nth=0 >> internal:control=enter-frame >> span.ui-icon.ui-icon-circle-t
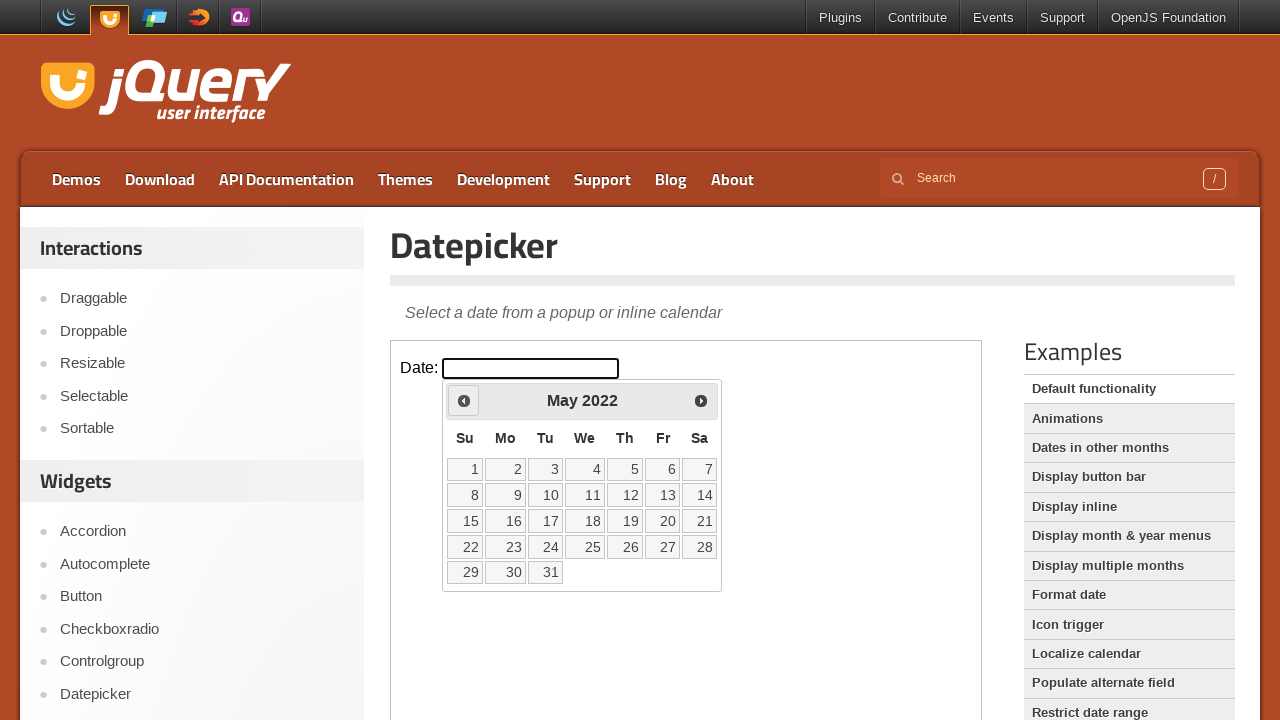

Retrieved current month: May
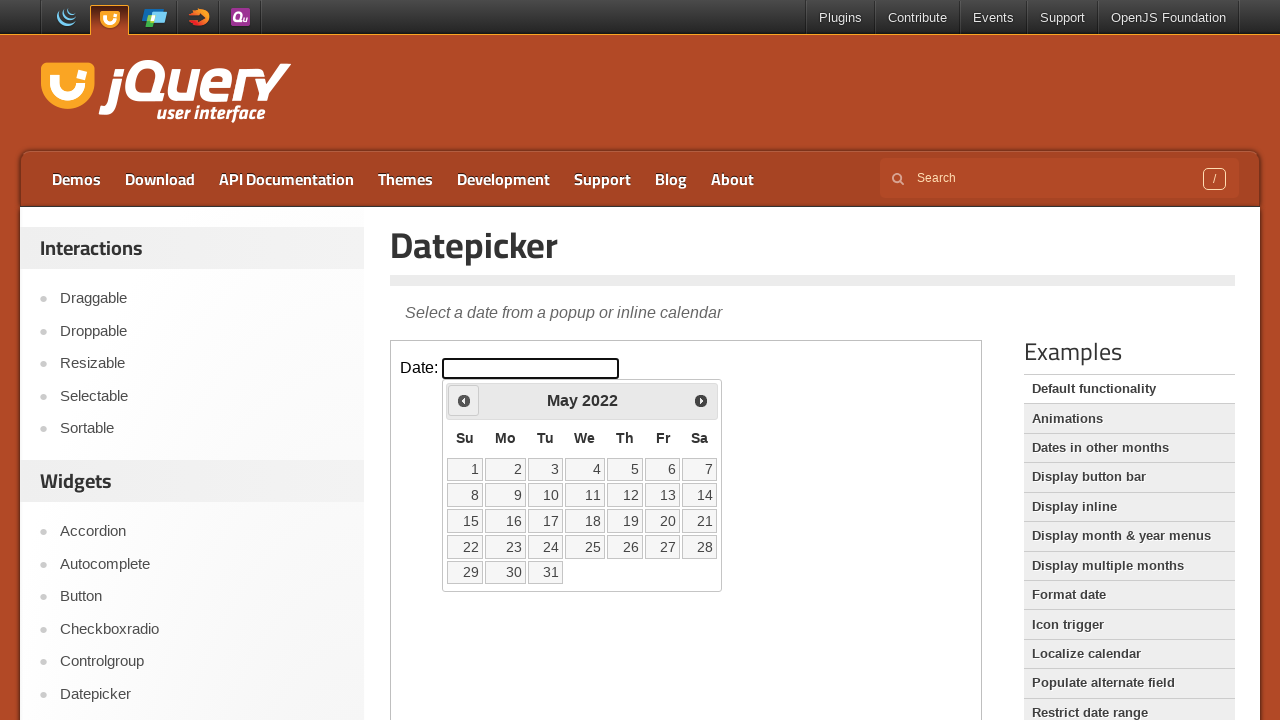

Retrieved current year: 2022
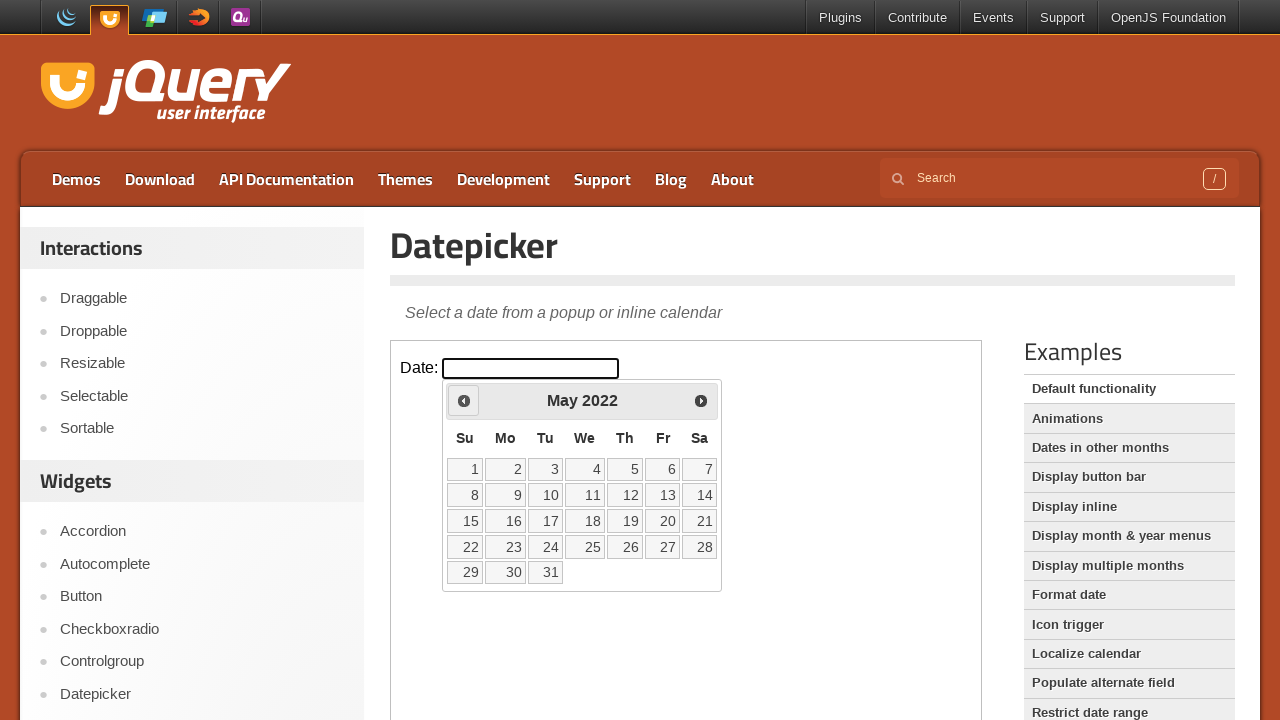

Clicked previous button to navigate to earlier month at (464, 400) on iframe >> nth=0 >> internal:control=enter-frame >> span.ui-icon.ui-icon-circle-t
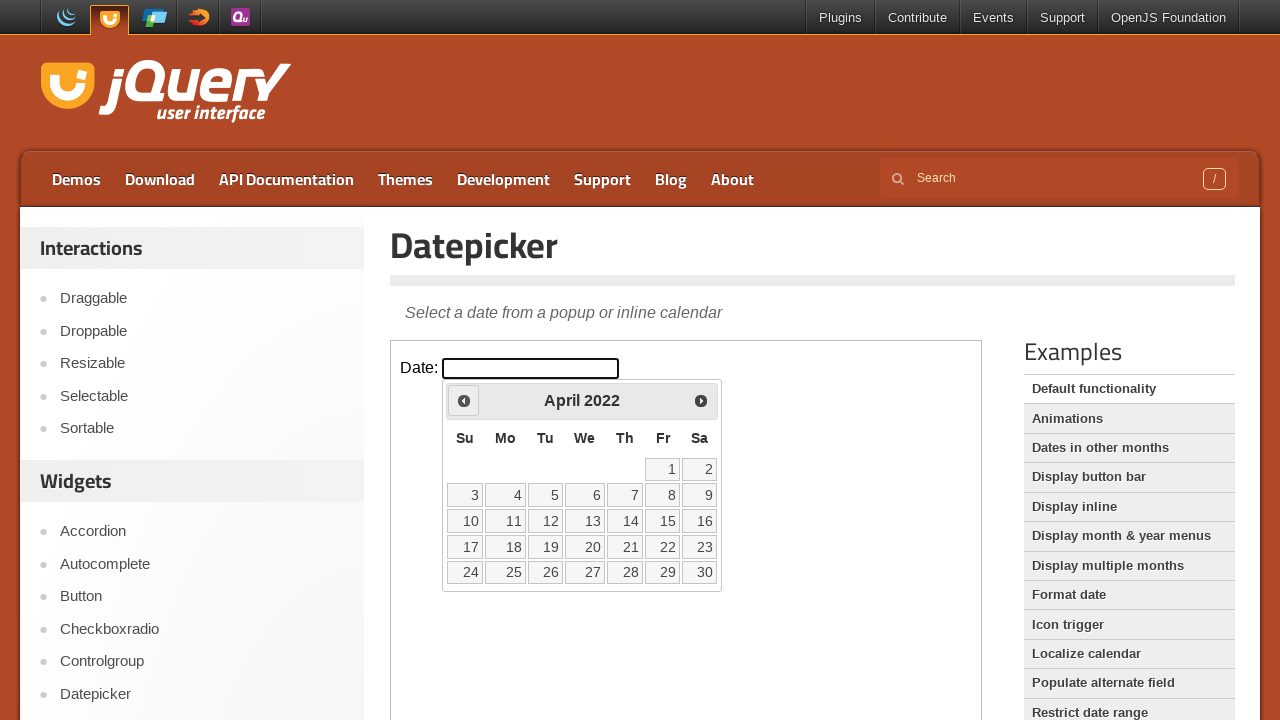

Retrieved current month: April
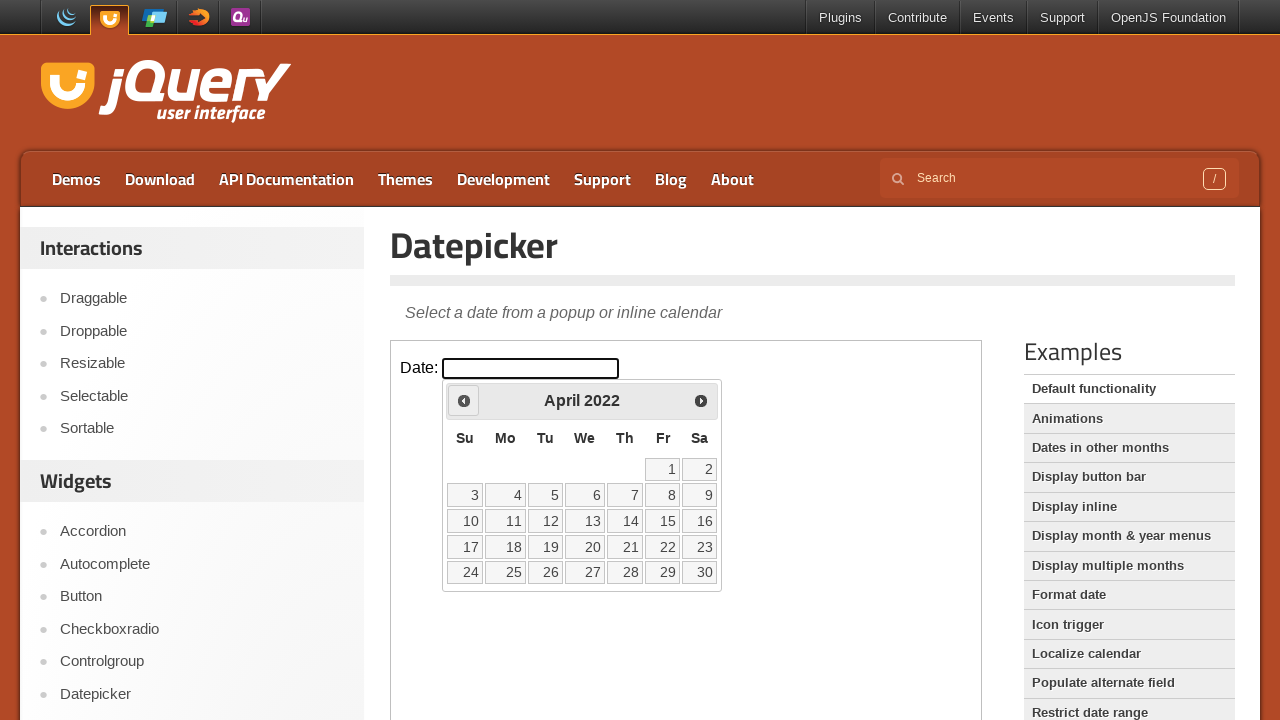

Retrieved current year: 2022
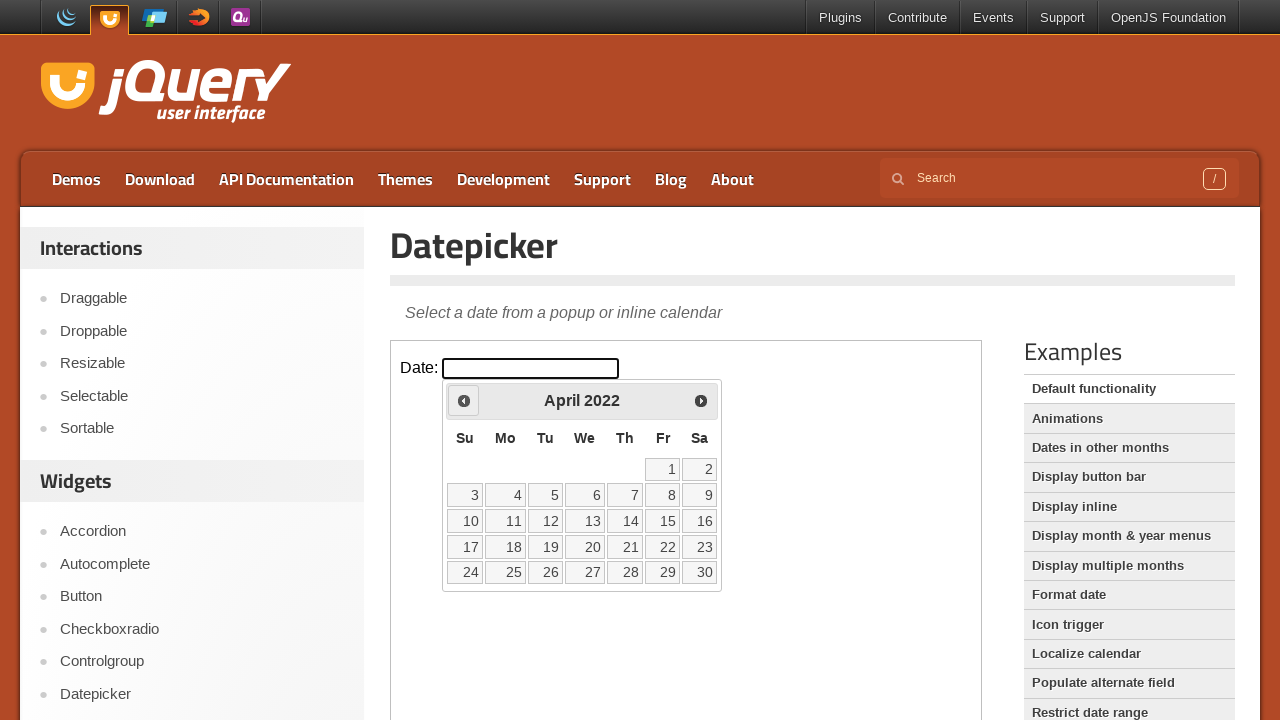

Clicked previous button to navigate to earlier month at (464, 400) on iframe >> nth=0 >> internal:control=enter-frame >> span.ui-icon.ui-icon-circle-t
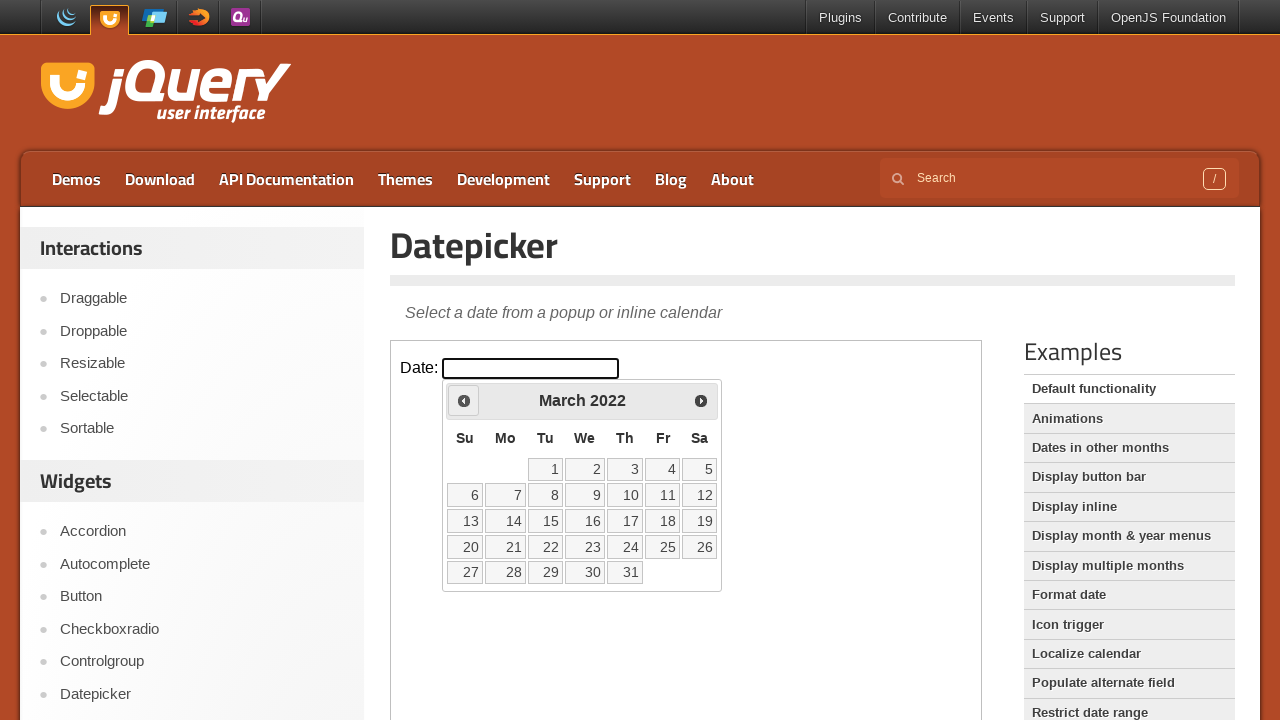

Retrieved current month: March
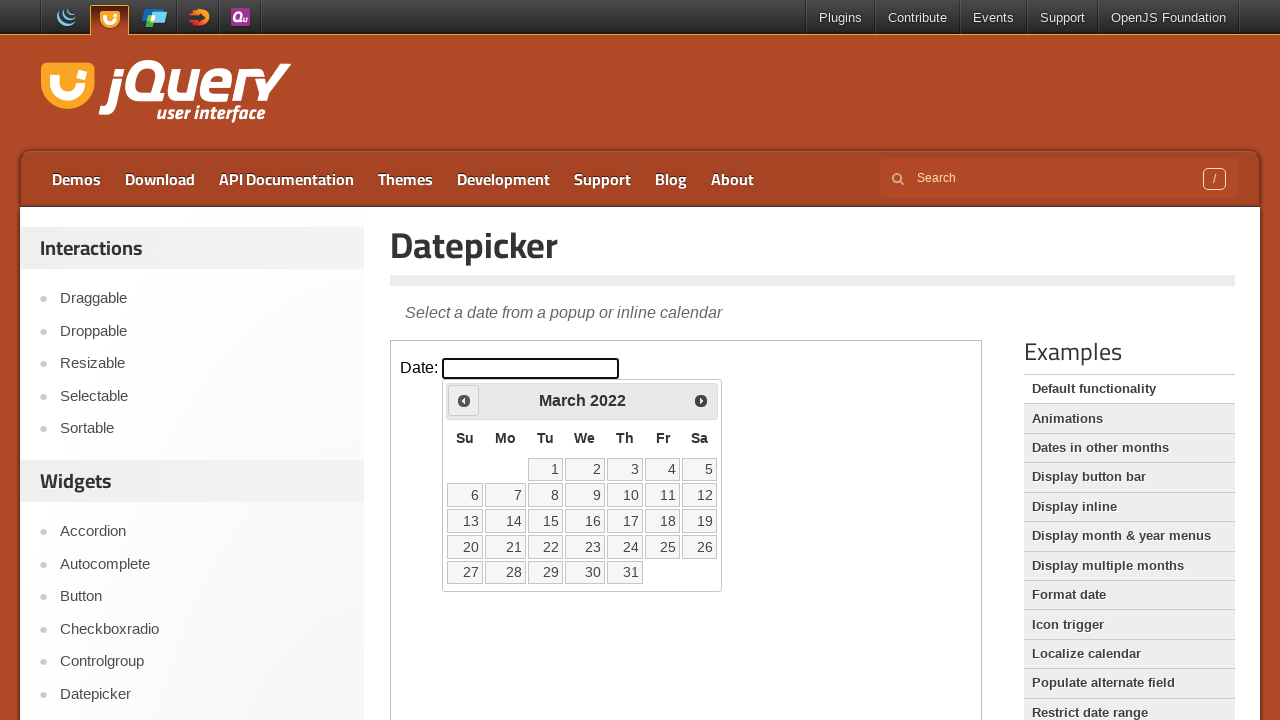

Retrieved current year: 2022
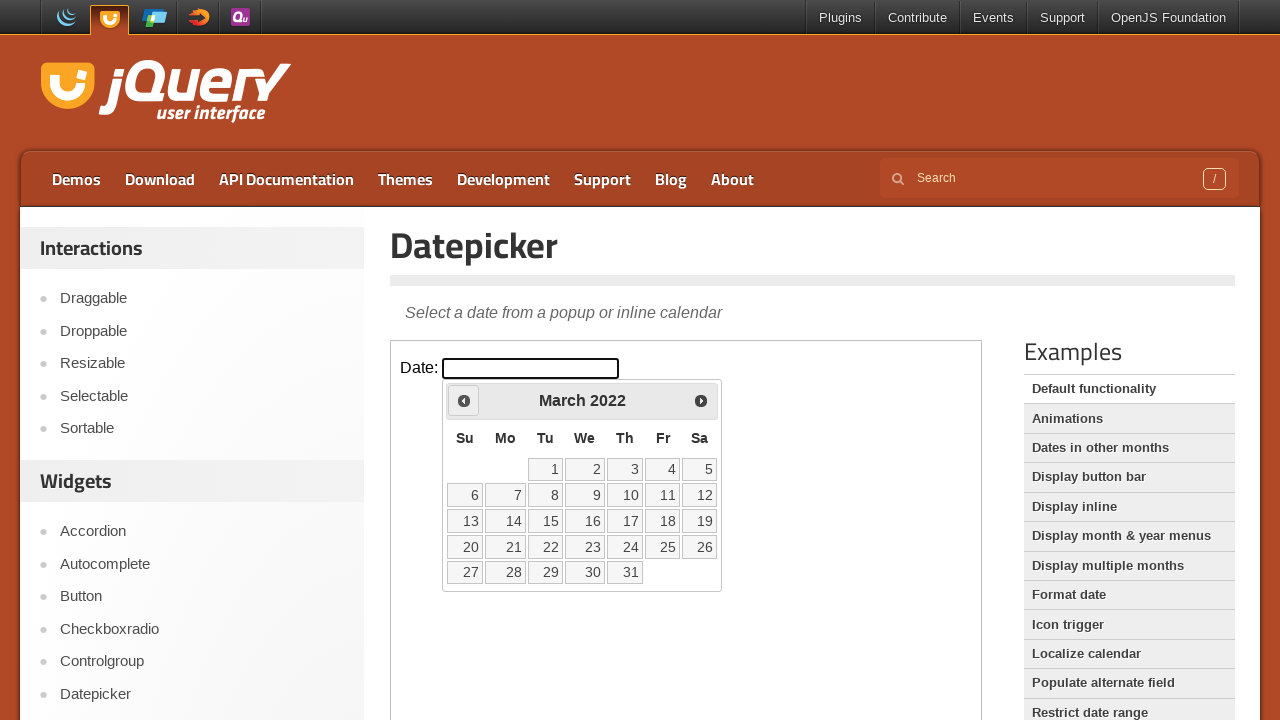

Clicked previous button to navigate to earlier month at (464, 400) on iframe >> nth=0 >> internal:control=enter-frame >> span.ui-icon.ui-icon-circle-t
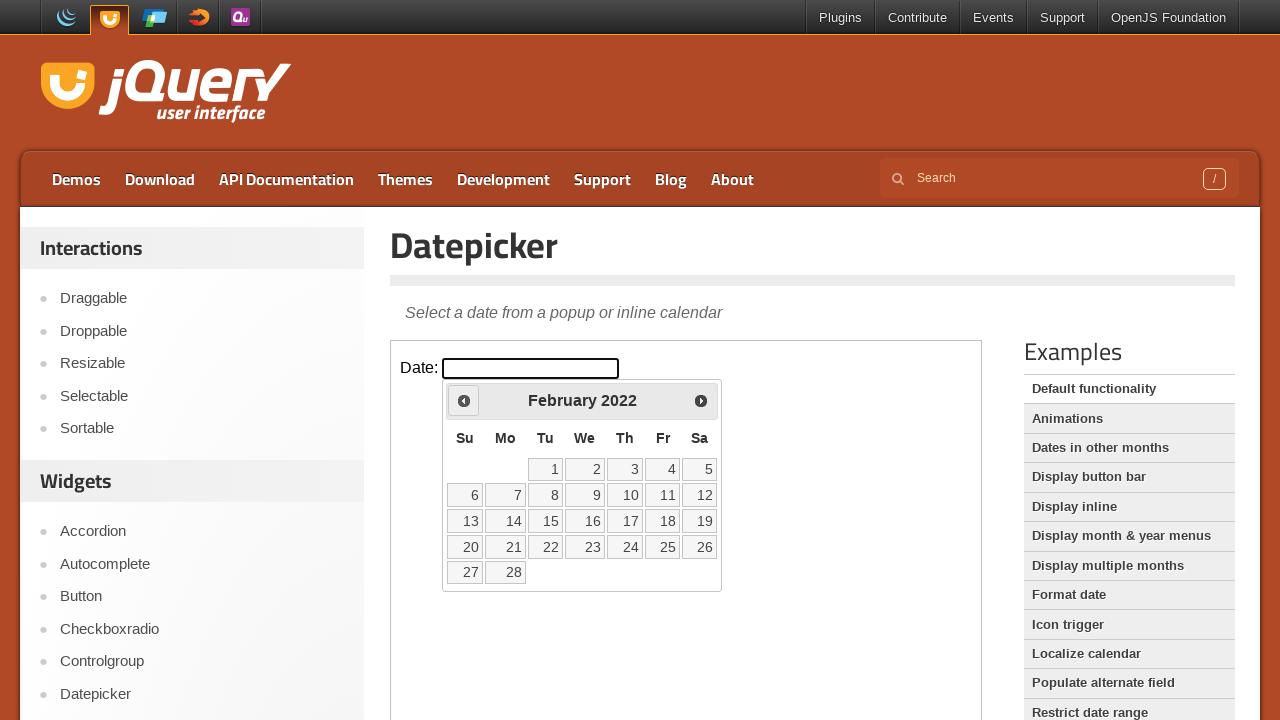

Retrieved current month: February
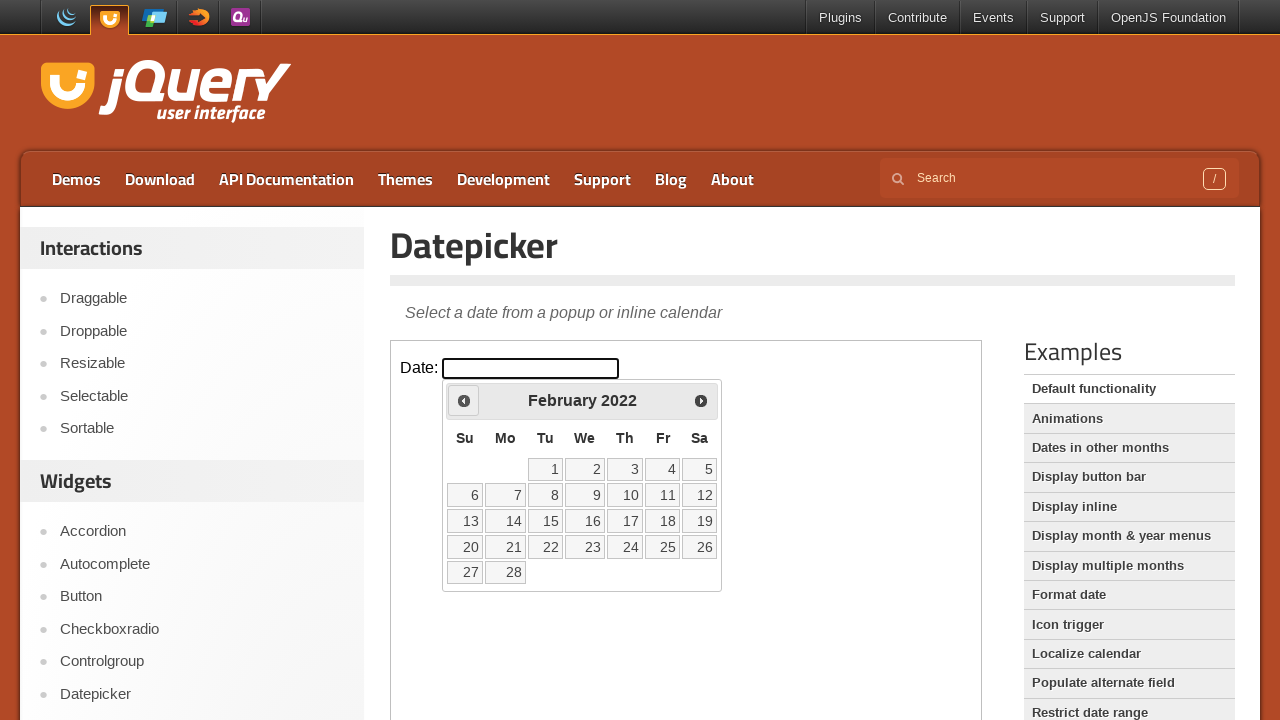

Retrieved current year: 2022
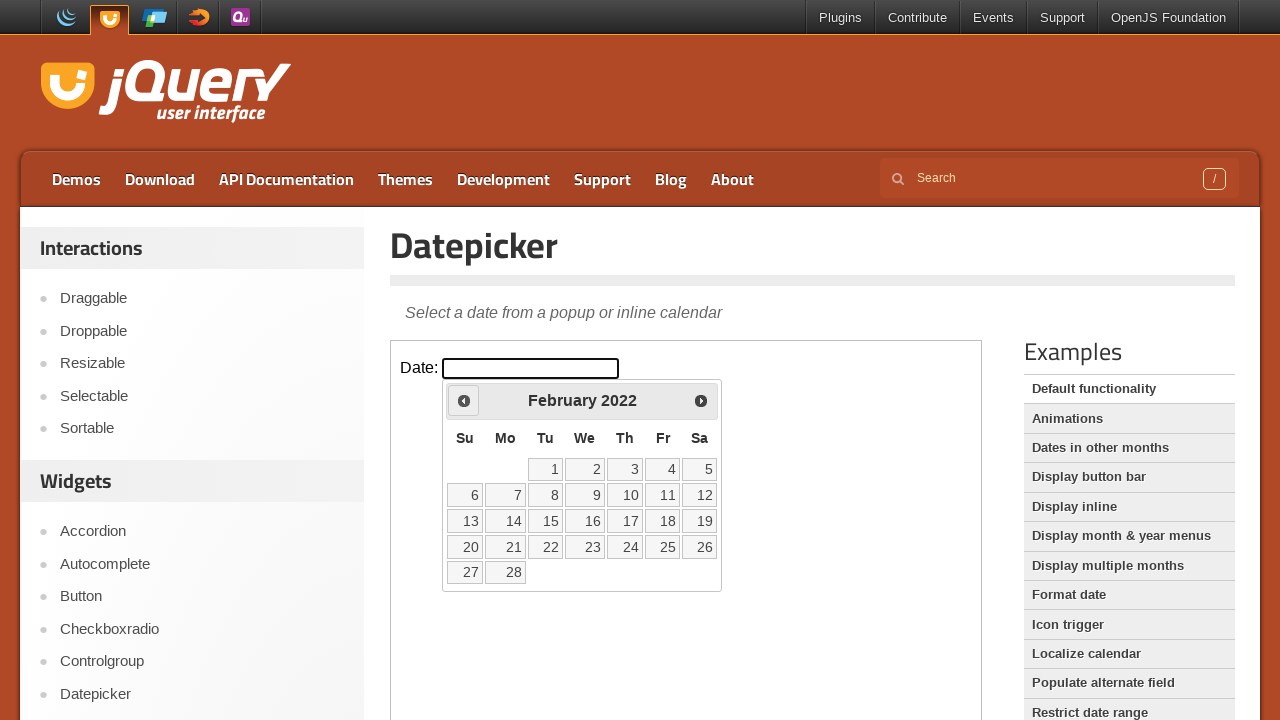

Clicked previous button to navigate to earlier month at (464, 400) on iframe >> nth=0 >> internal:control=enter-frame >> span.ui-icon.ui-icon-circle-t
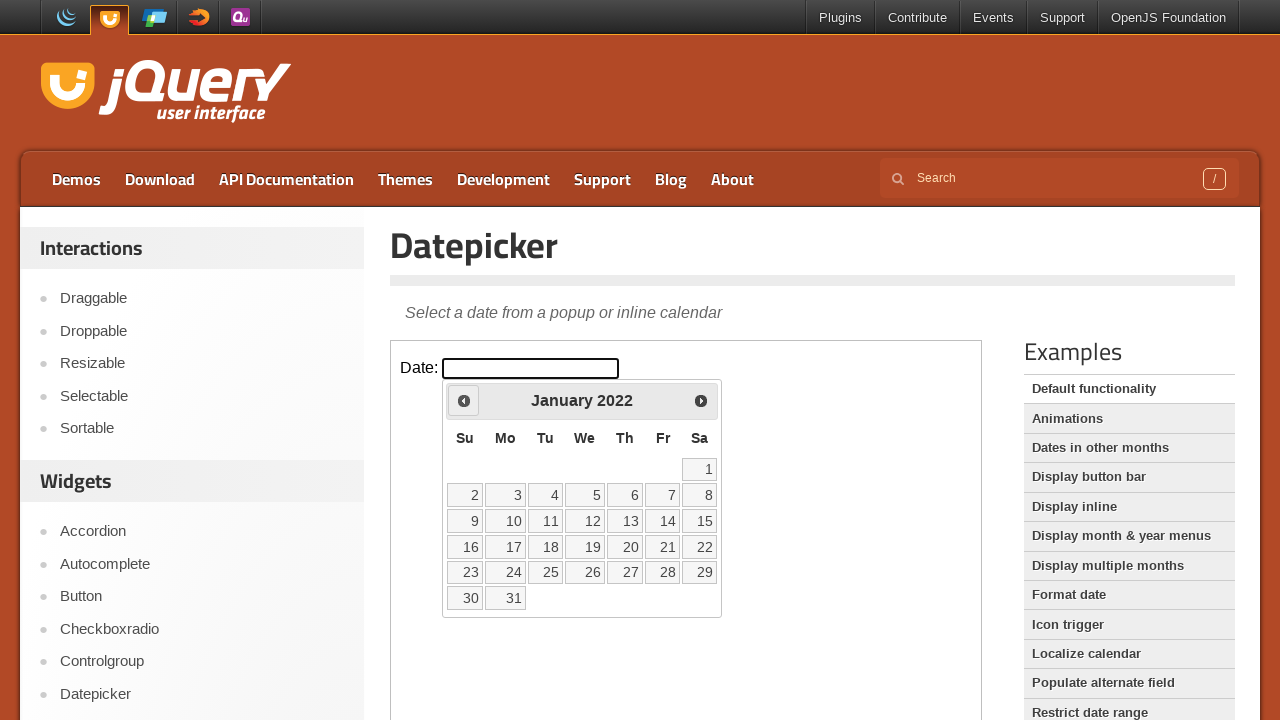

Retrieved current month: January
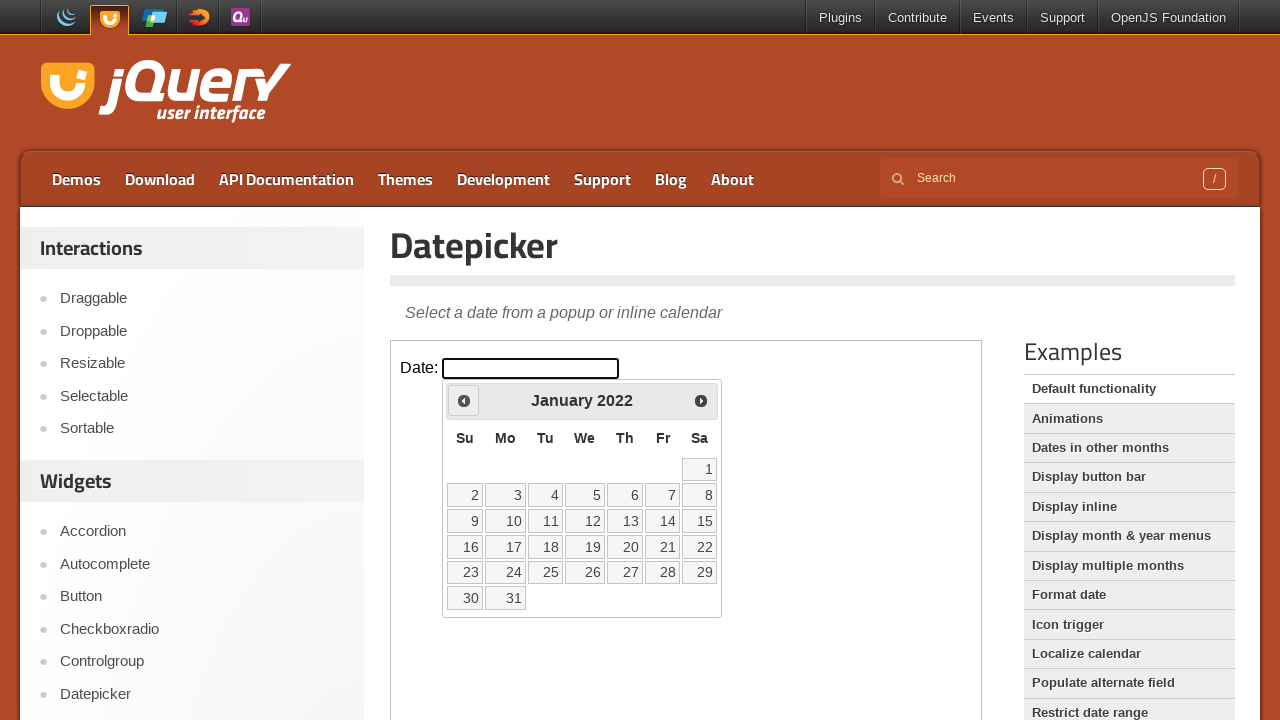

Retrieved current year: 2022
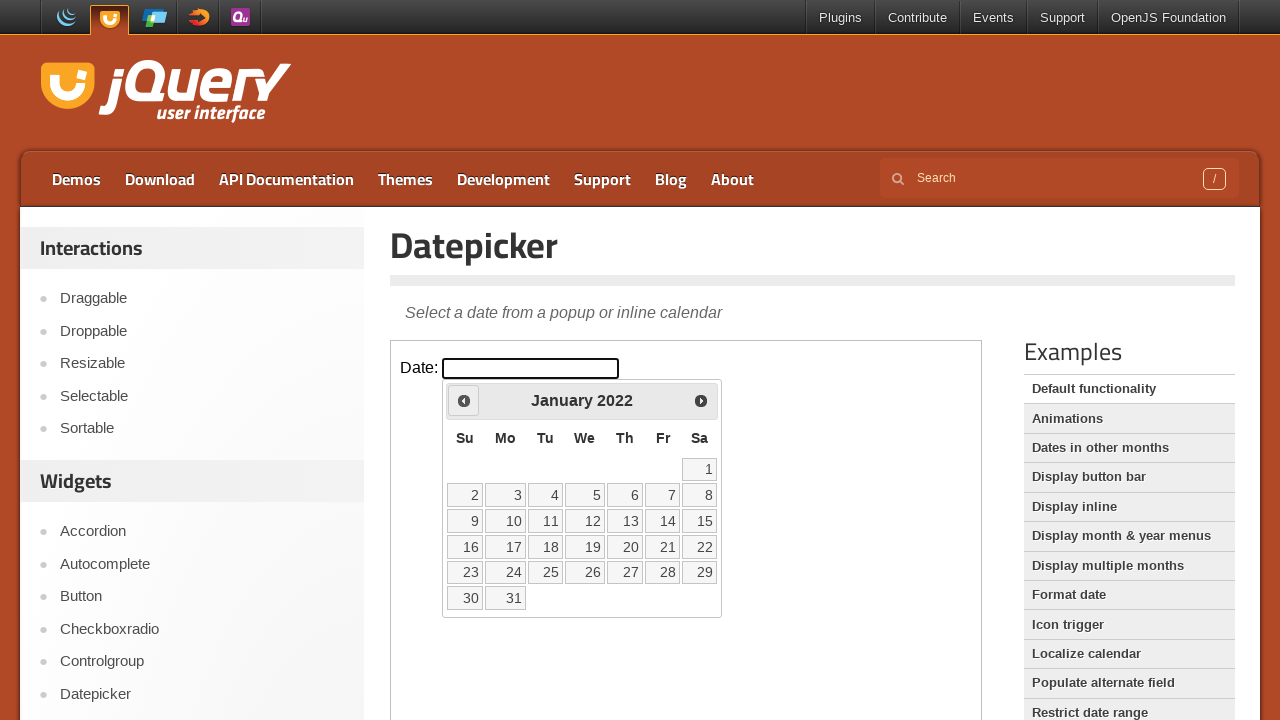

Clicked previous button to navigate to earlier month at (464, 400) on iframe >> nth=0 >> internal:control=enter-frame >> span.ui-icon.ui-icon-circle-t
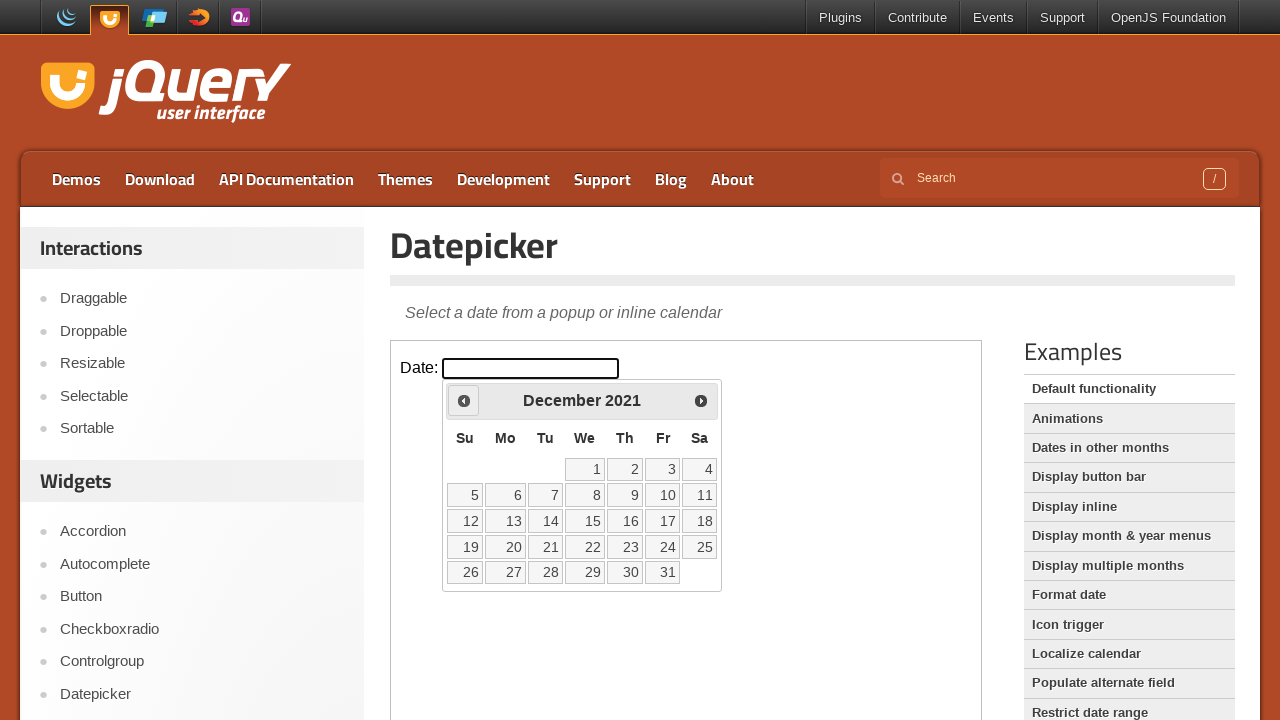

Retrieved current month: December
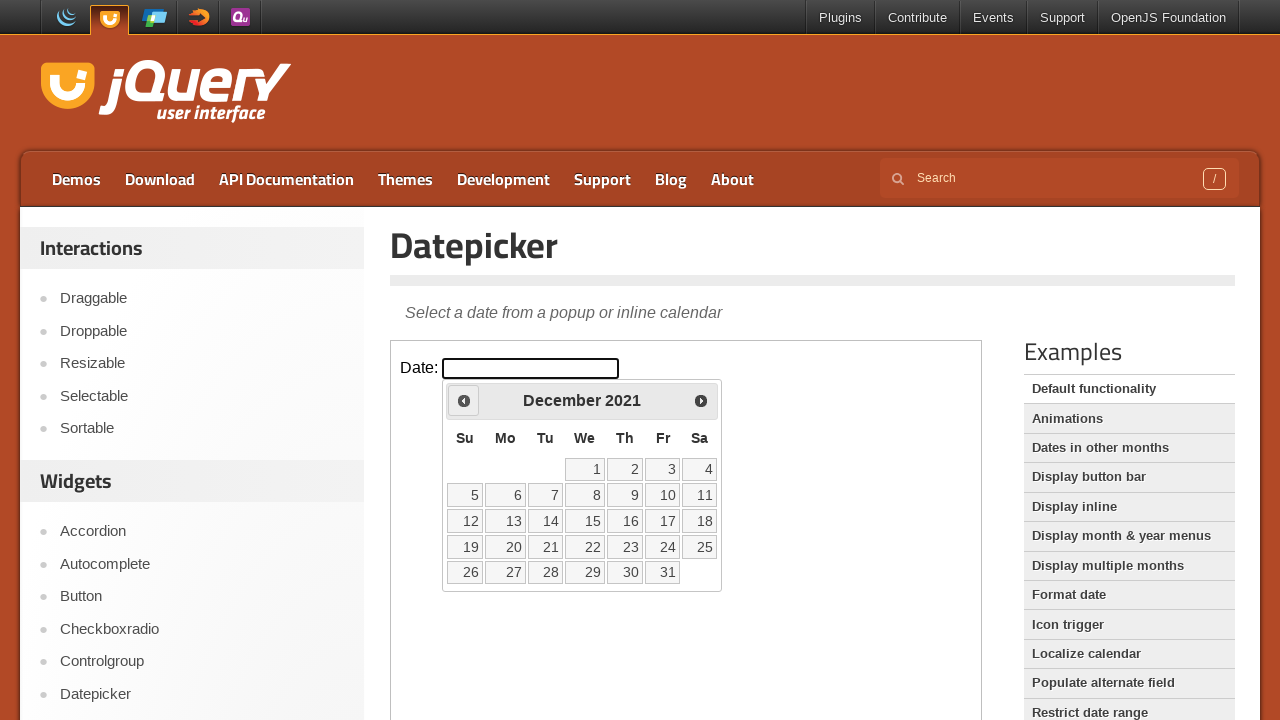

Retrieved current year: 2021
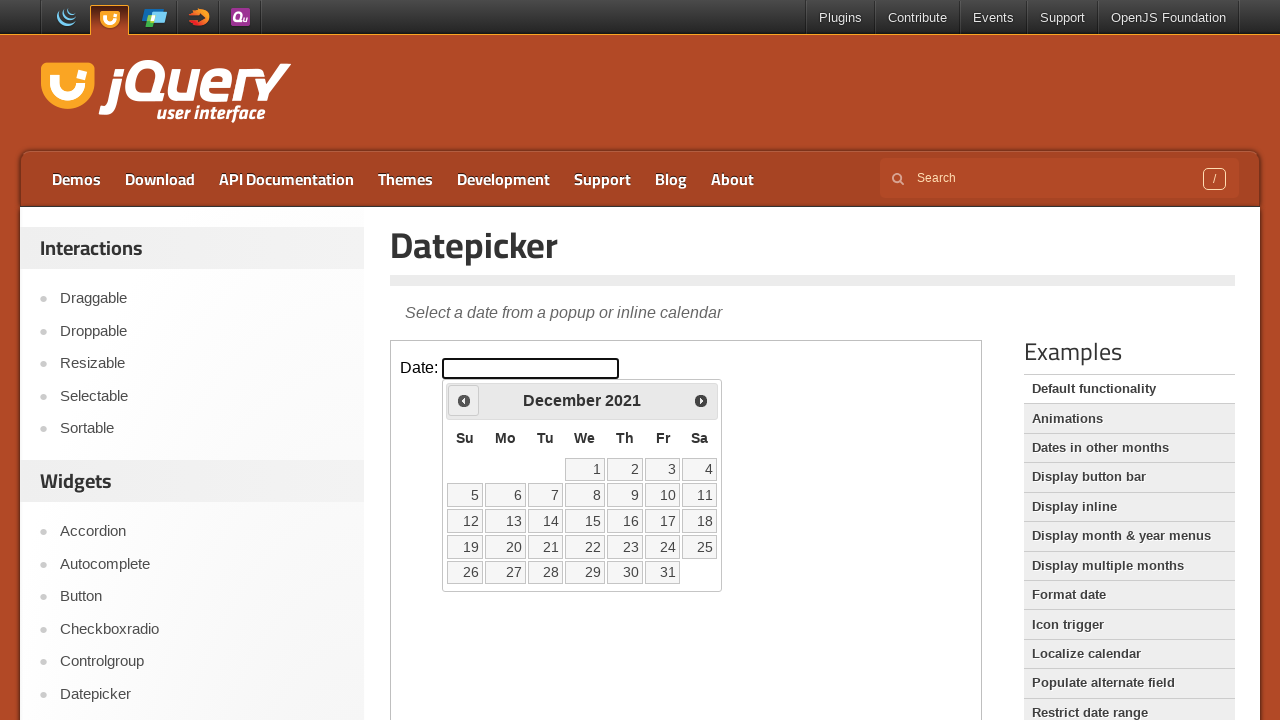

Clicked previous button to navigate to earlier month at (464, 400) on iframe >> nth=0 >> internal:control=enter-frame >> span.ui-icon.ui-icon-circle-t
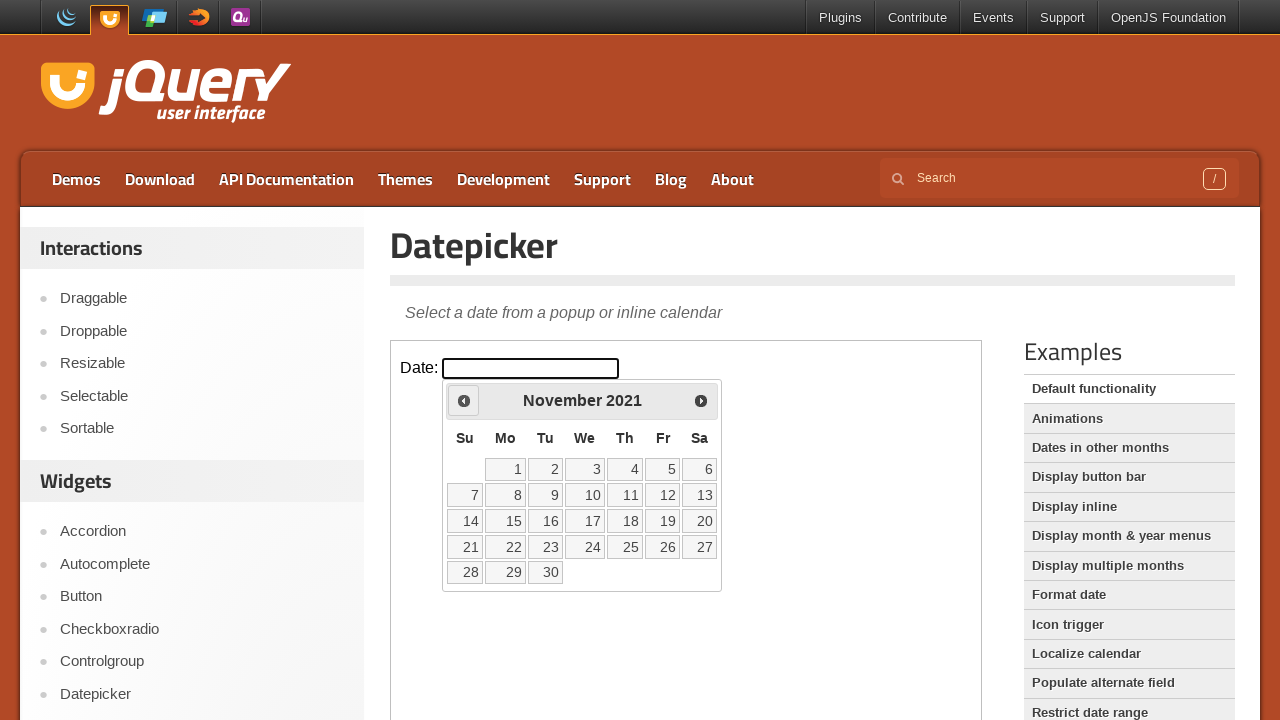

Retrieved current month: November
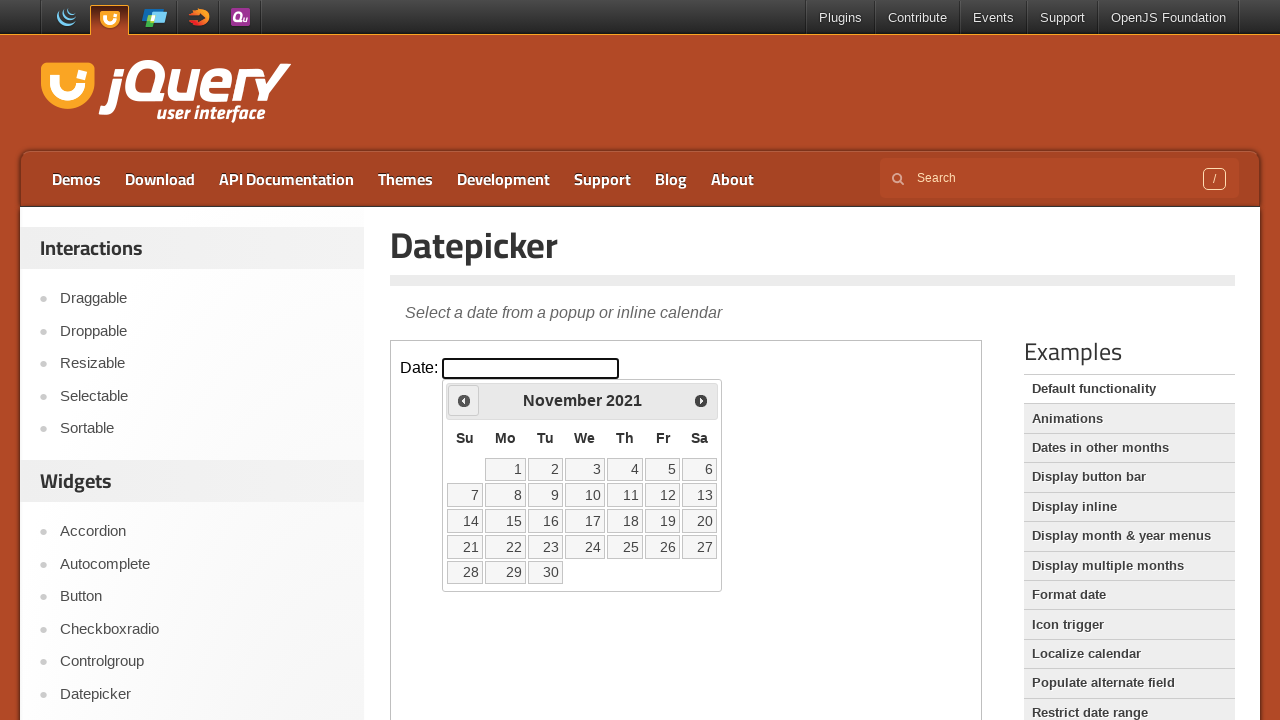

Retrieved current year: 2021
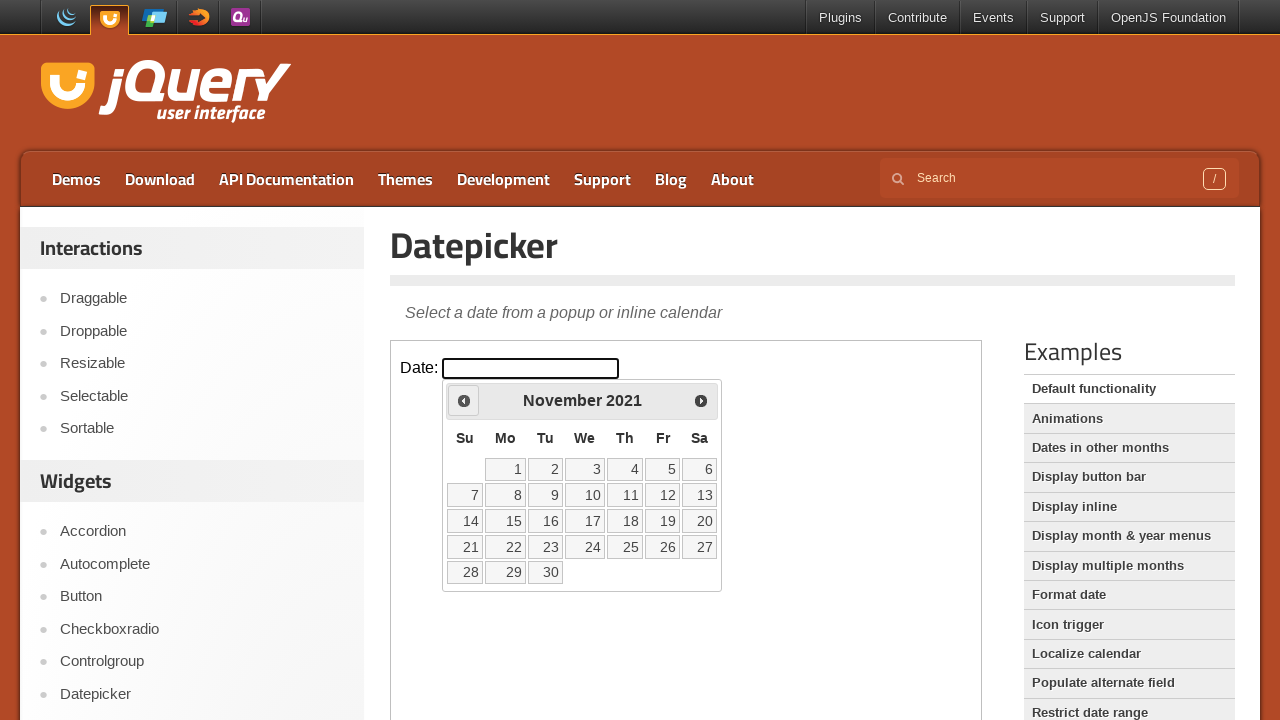

Clicked previous button to navigate to earlier month at (464, 400) on iframe >> nth=0 >> internal:control=enter-frame >> span.ui-icon.ui-icon-circle-t
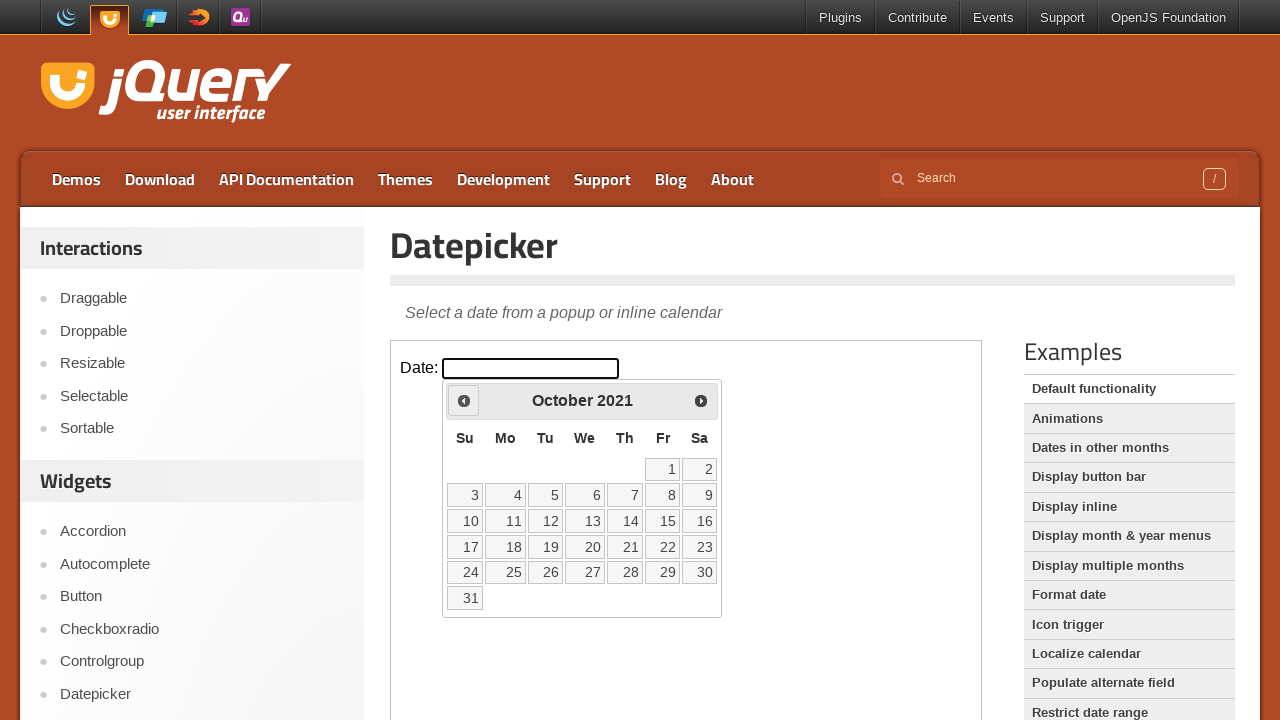

Retrieved current month: October
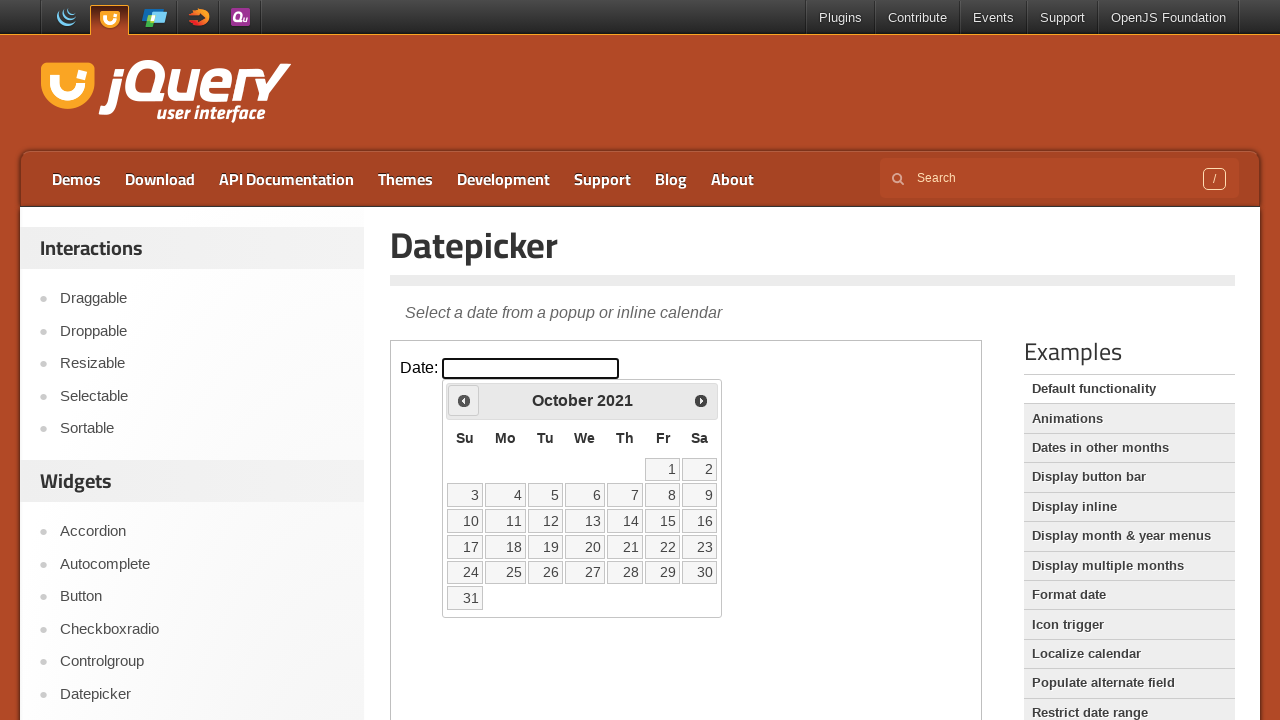

Retrieved current year: 2021
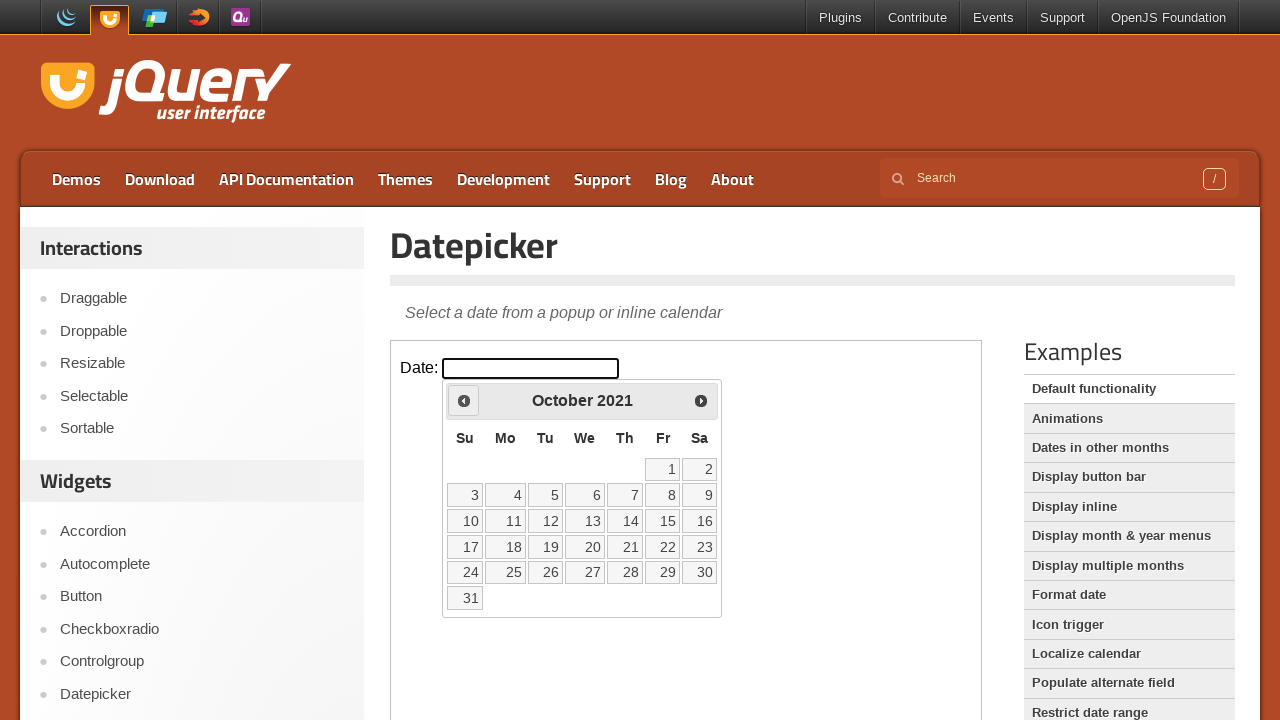

Clicked previous button to navigate to earlier month at (464, 400) on iframe >> nth=0 >> internal:control=enter-frame >> span.ui-icon.ui-icon-circle-t
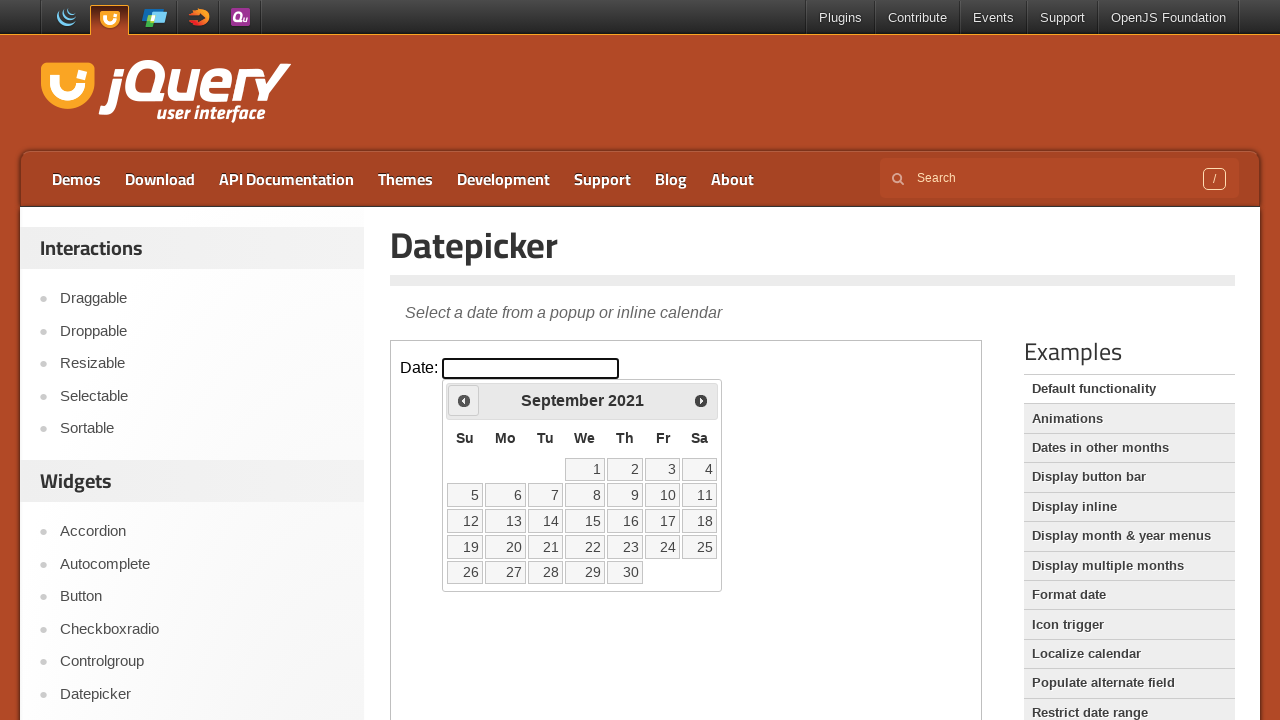

Retrieved current month: September
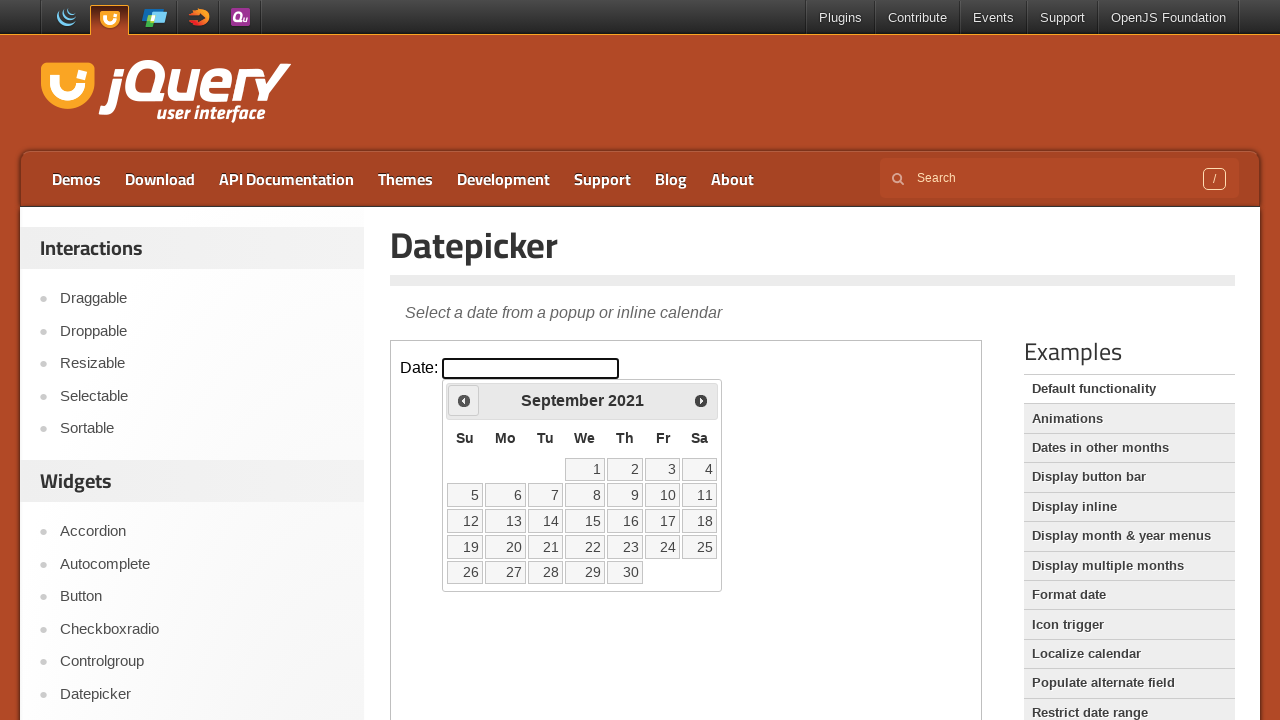

Retrieved current year: 2021
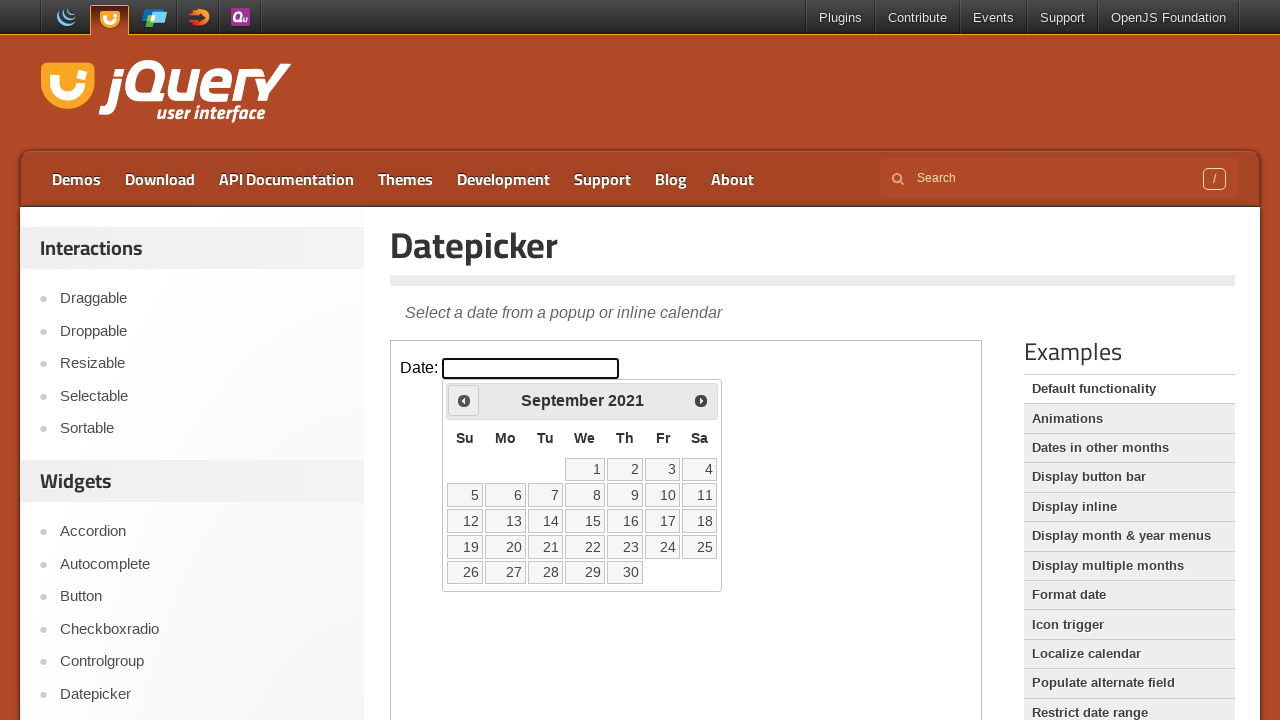

Clicked previous button to navigate to earlier month at (464, 400) on iframe >> nth=0 >> internal:control=enter-frame >> span.ui-icon.ui-icon-circle-t
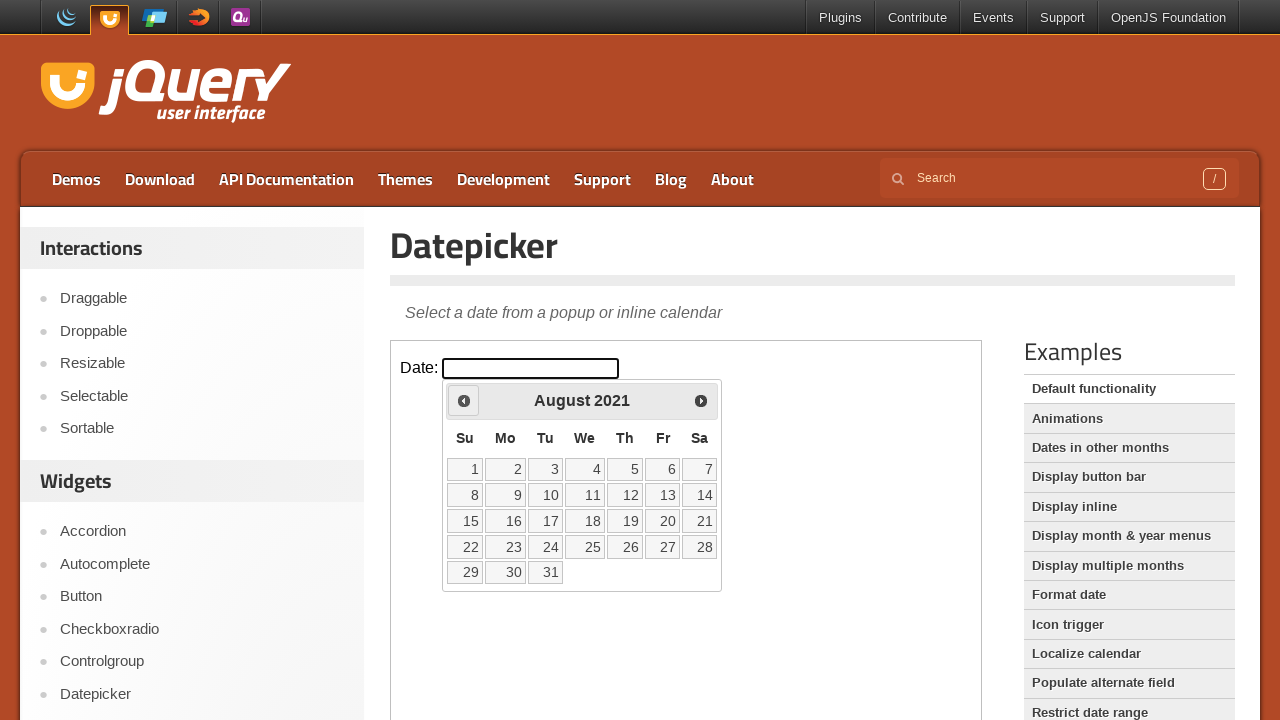

Retrieved current month: August
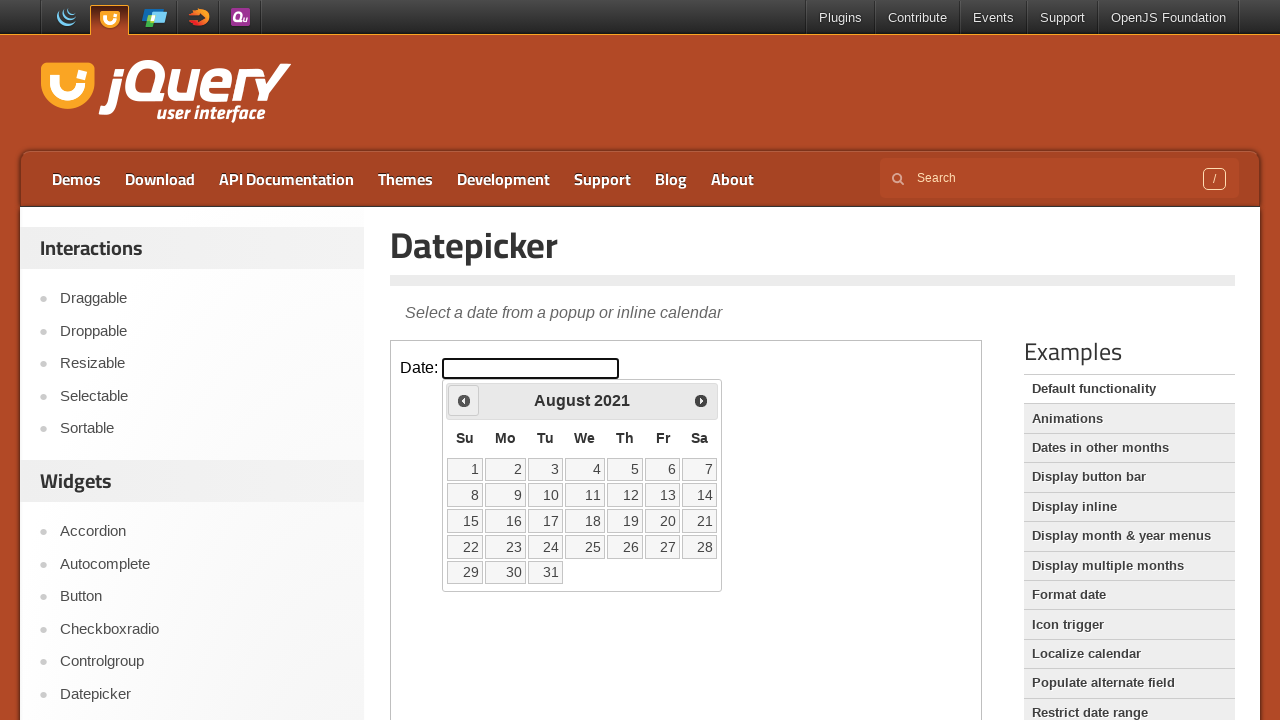

Retrieved current year: 2021
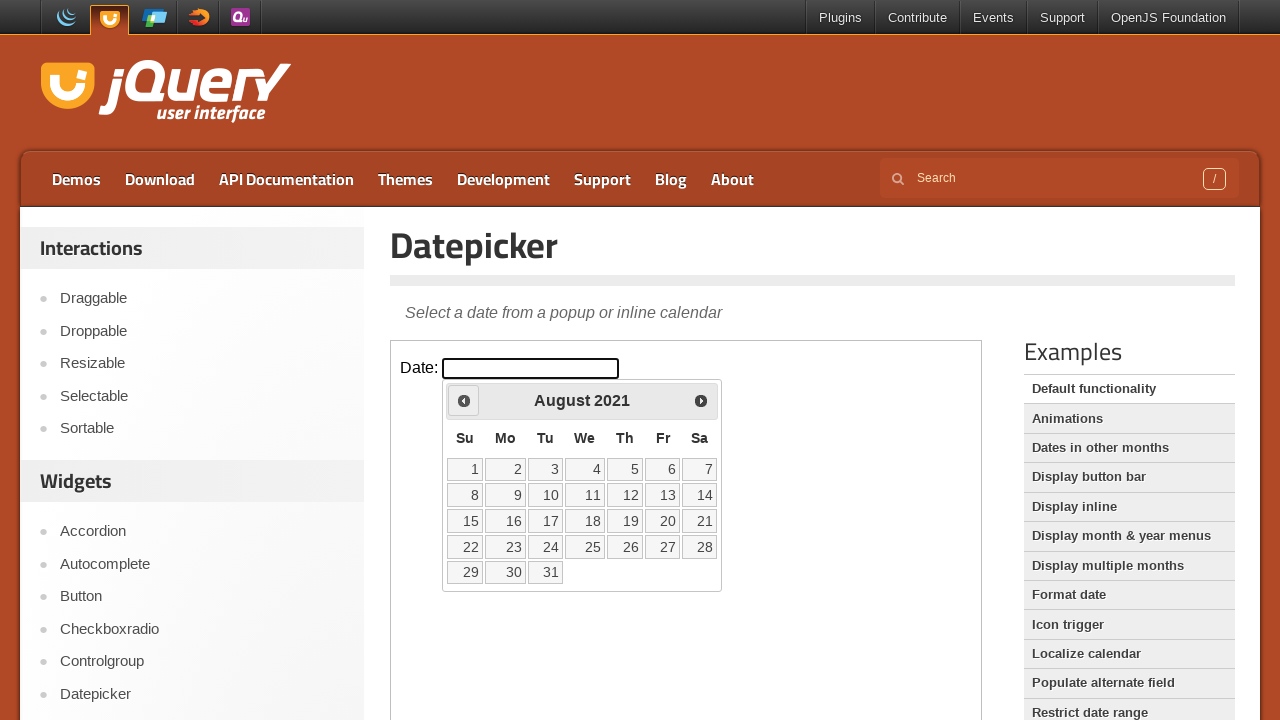

Clicked previous button to navigate to earlier month at (464, 400) on iframe >> nth=0 >> internal:control=enter-frame >> span.ui-icon.ui-icon-circle-t
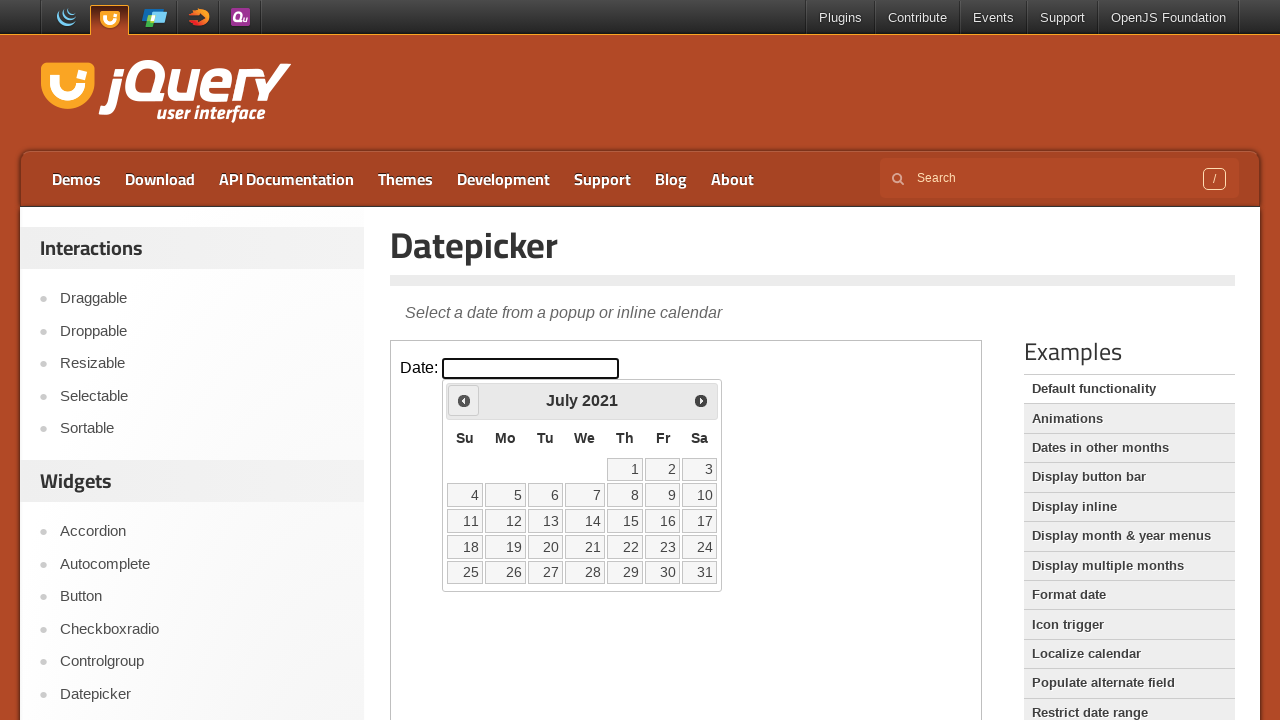

Retrieved current month: July
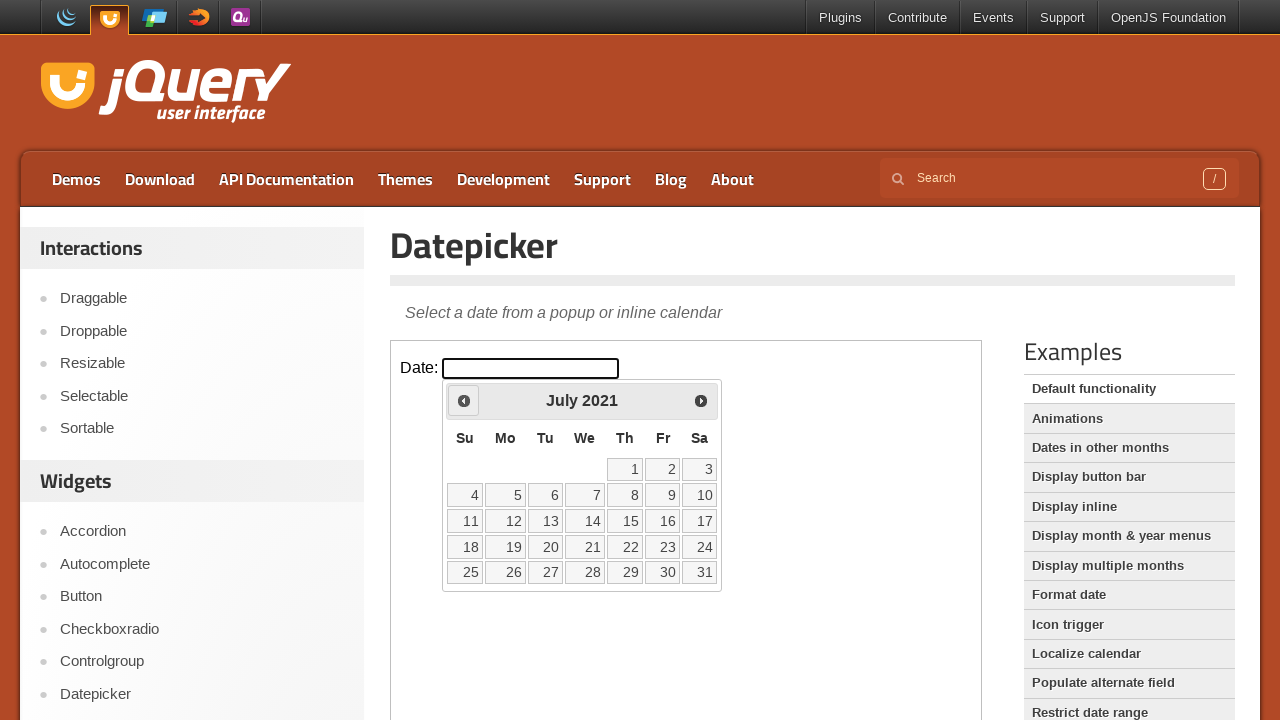

Retrieved current year: 2021
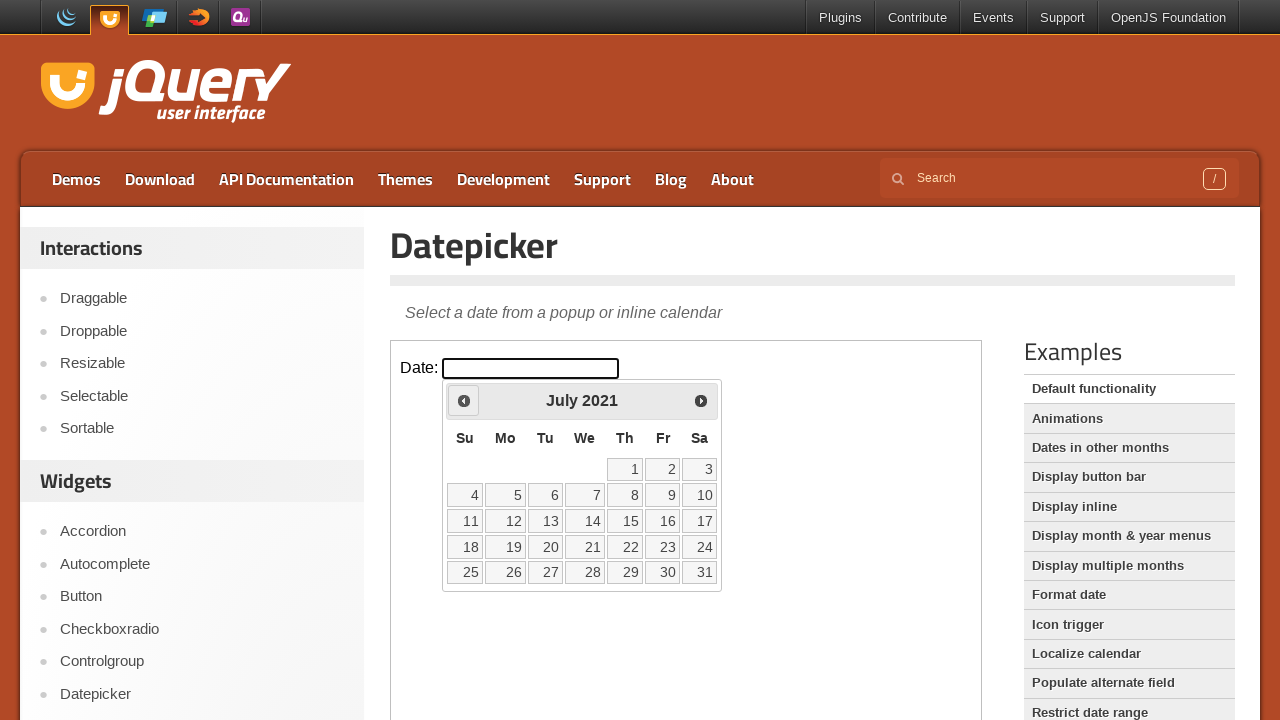

Clicked previous button to navigate to earlier month at (464, 400) on iframe >> nth=0 >> internal:control=enter-frame >> span.ui-icon.ui-icon-circle-t
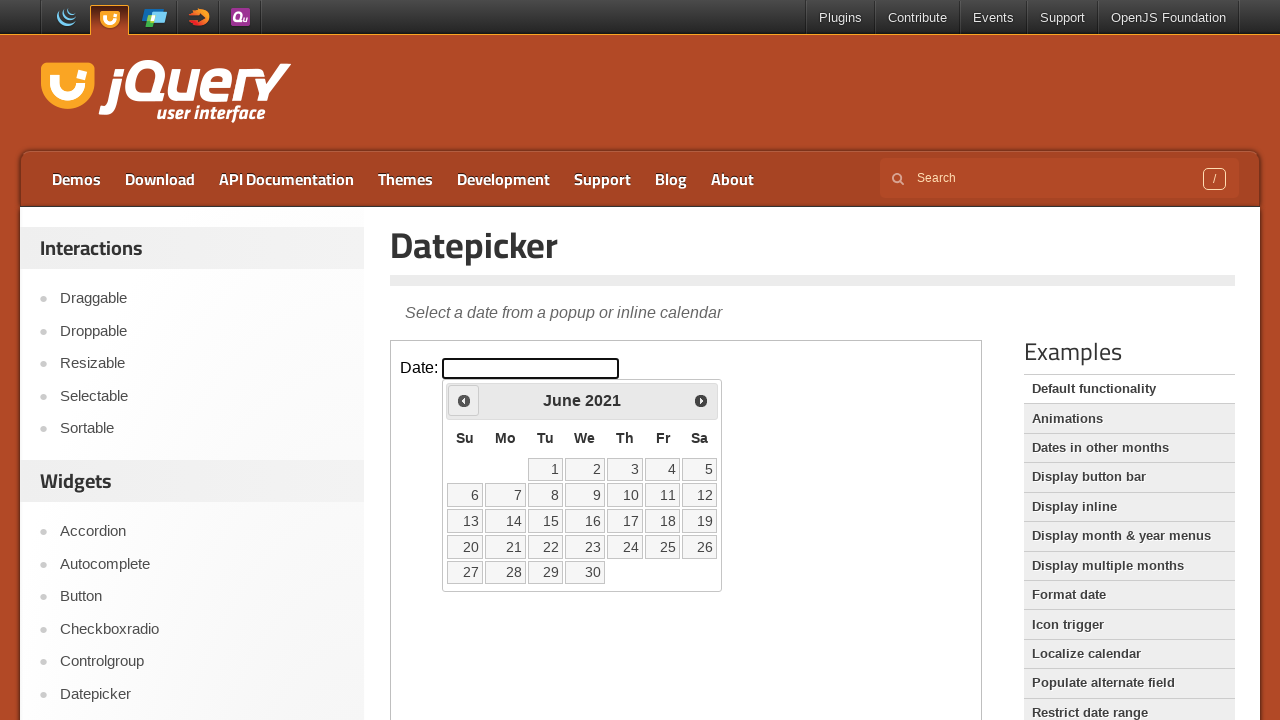

Retrieved current month: June
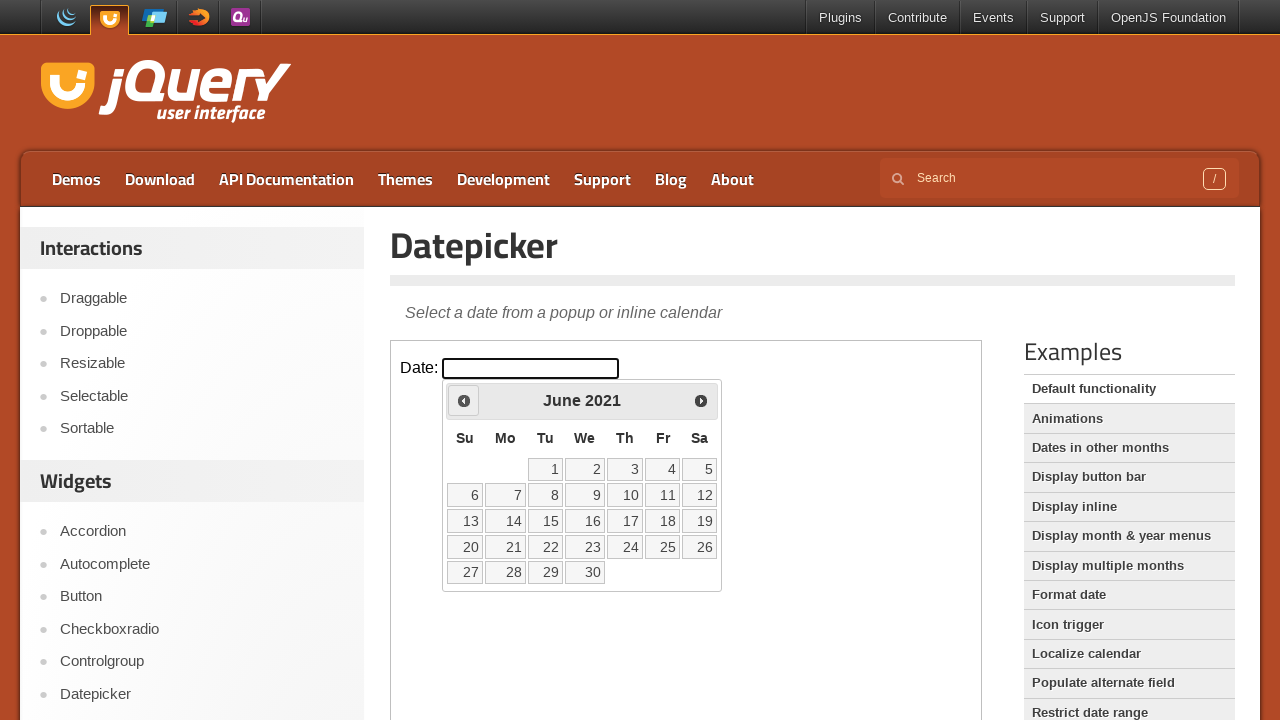

Retrieved current year: 2021
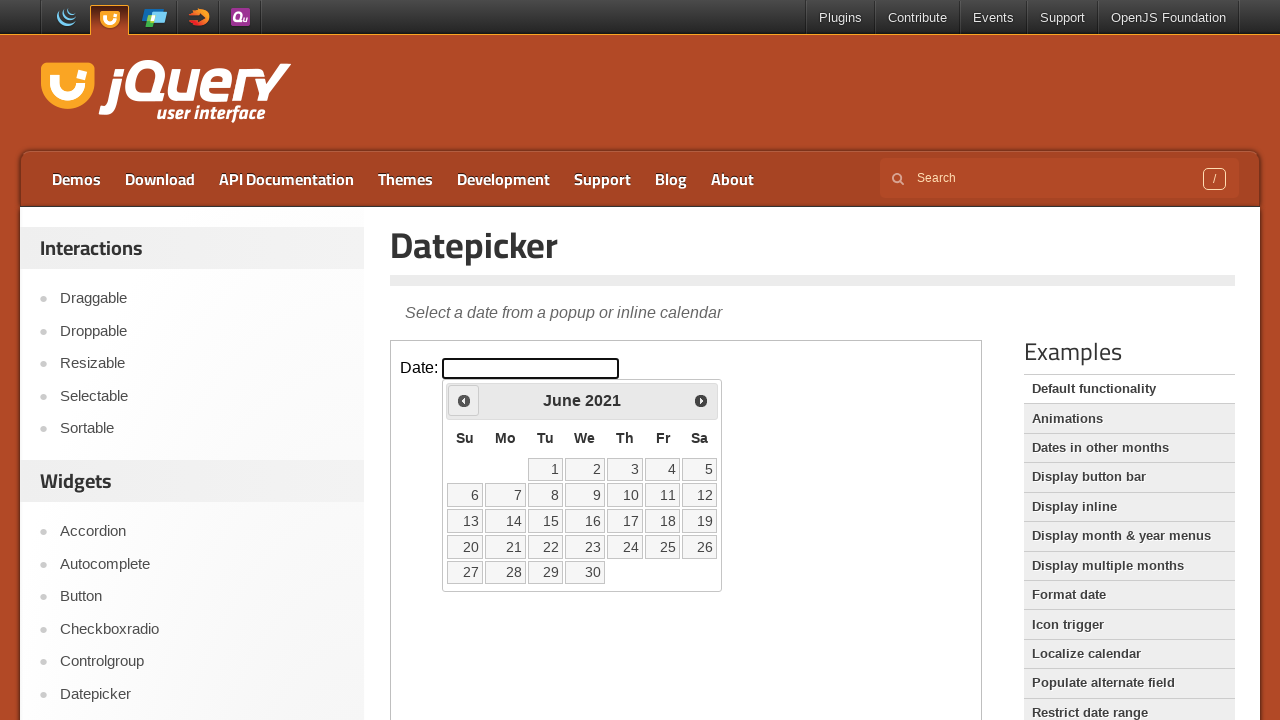

Clicked previous button to navigate to earlier month at (464, 400) on iframe >> nth=0 >> internal:control=enter-frame >> span.ui-icon.ui-icon-circle-t
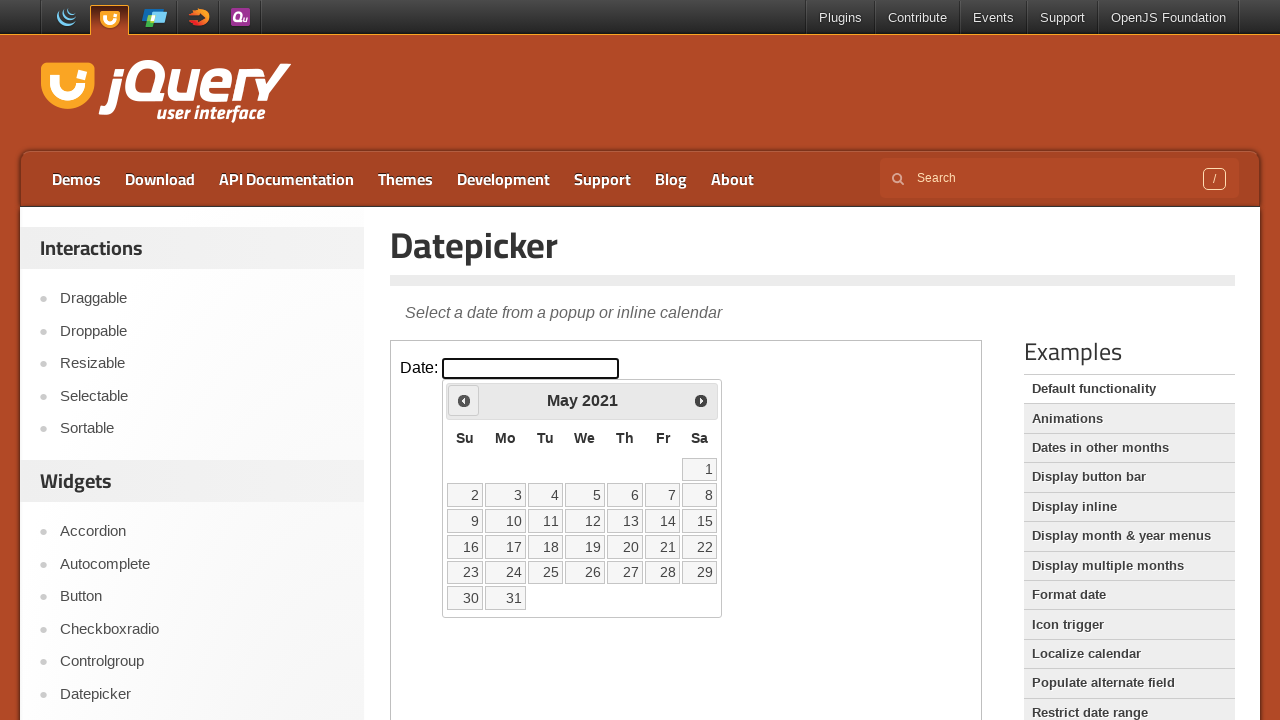

Retrieved current month: May
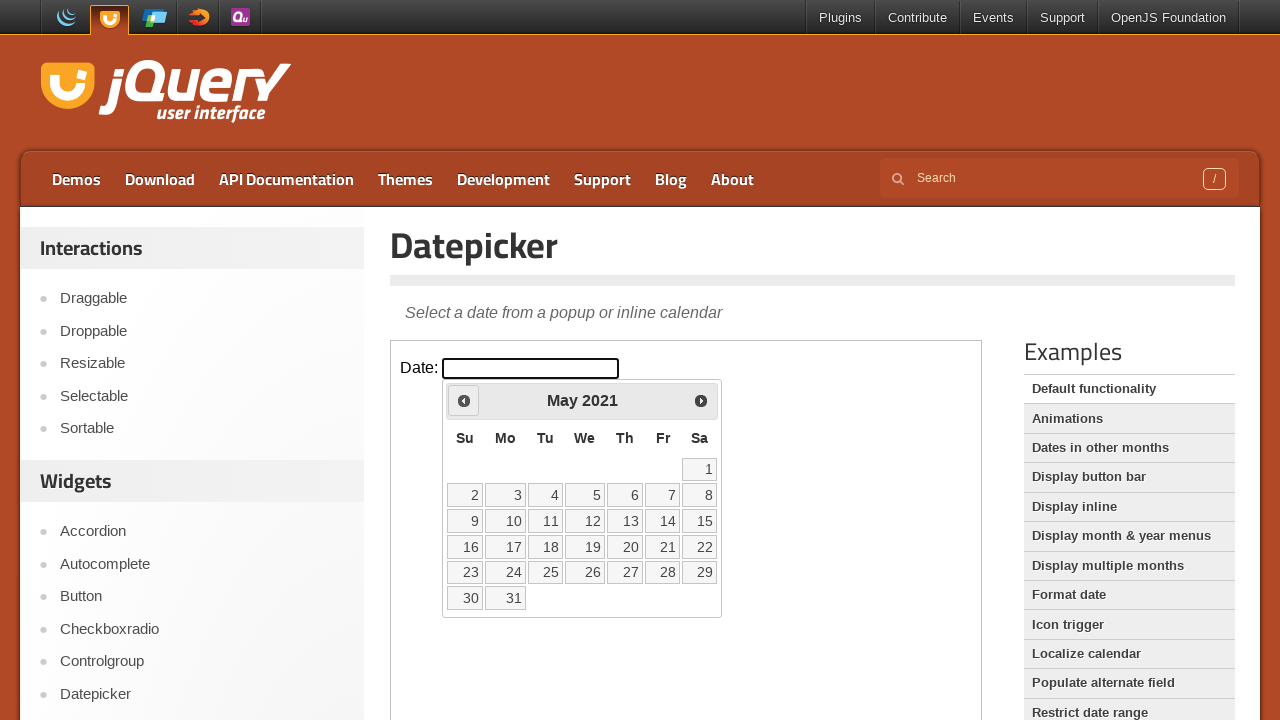

Retrieved current year: 2021
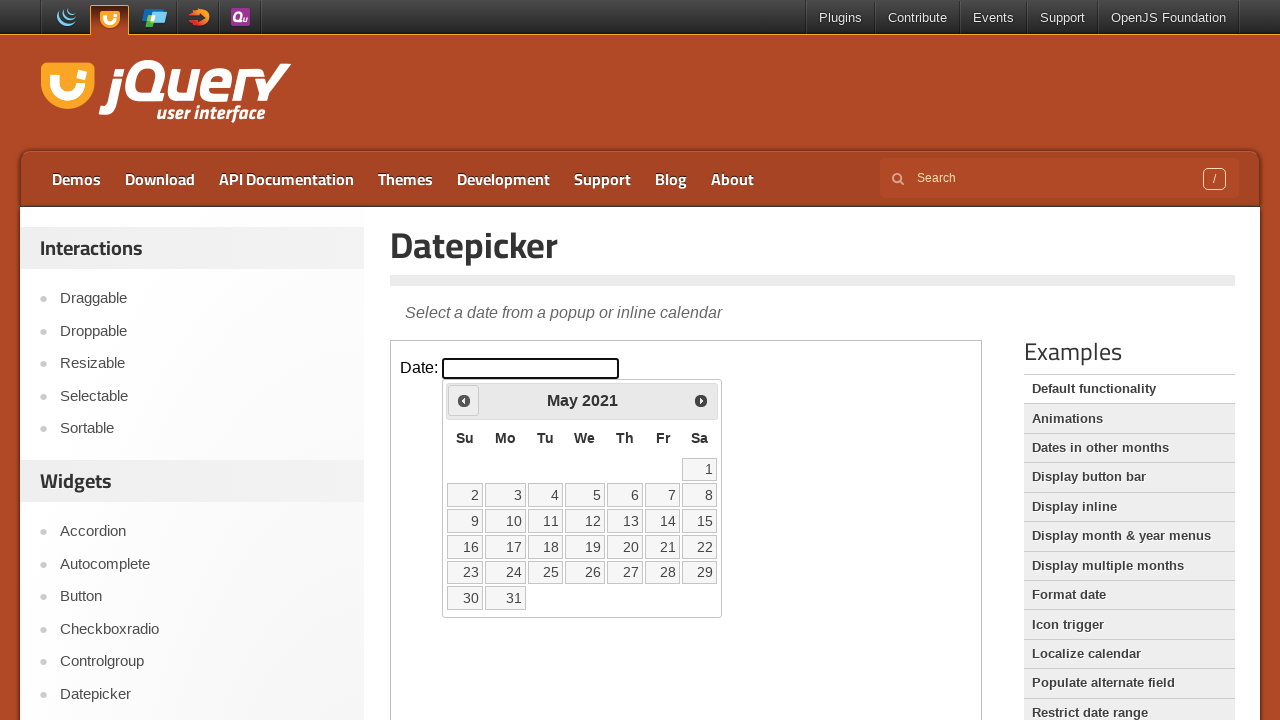

Clicked previous button to navigate to earlier month at (464, 400) on iframe >> nth=0 >> internal:control=enter-frame >> span.ui-icon.ui-icon-circle-t
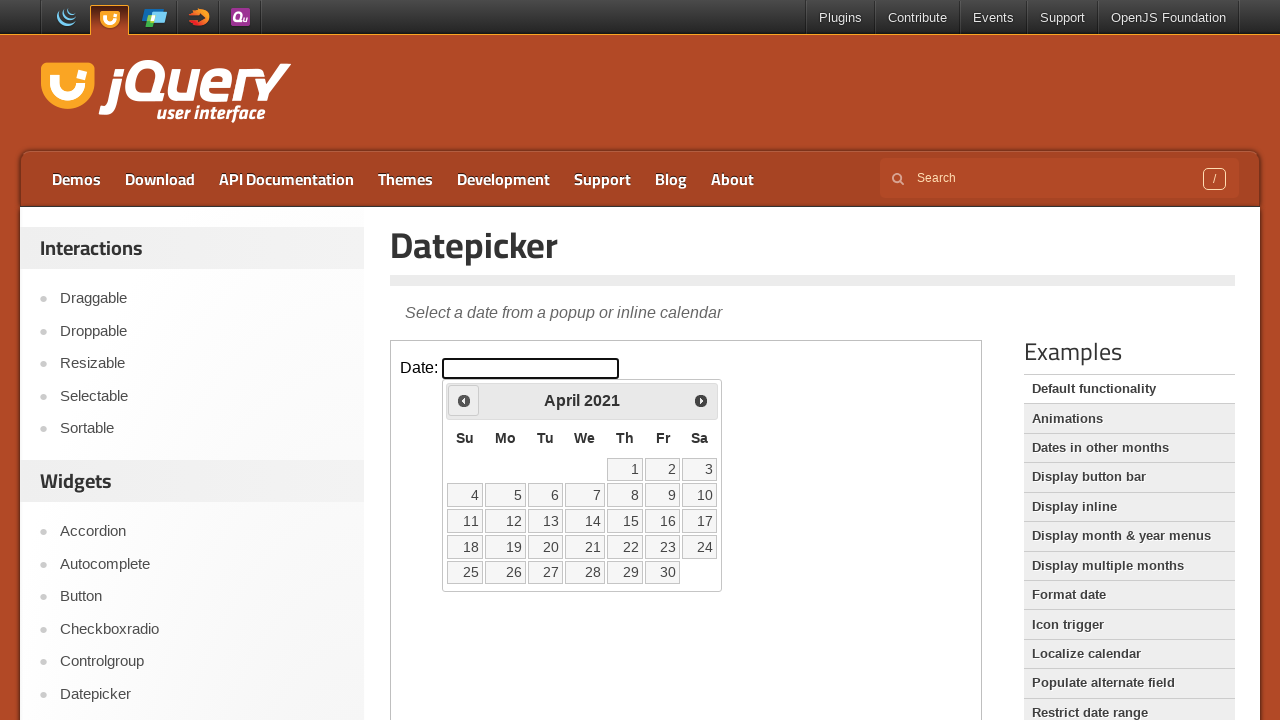

Retrieved current month: April
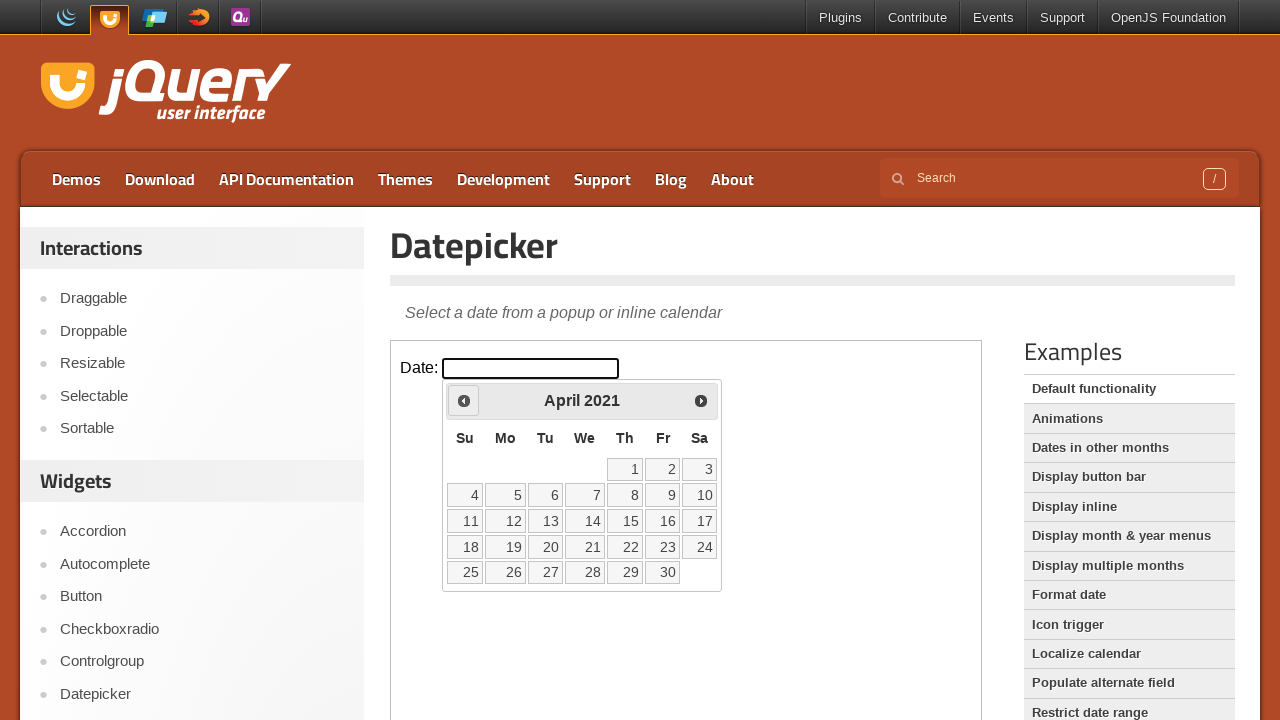

Retrieved current year: 2021
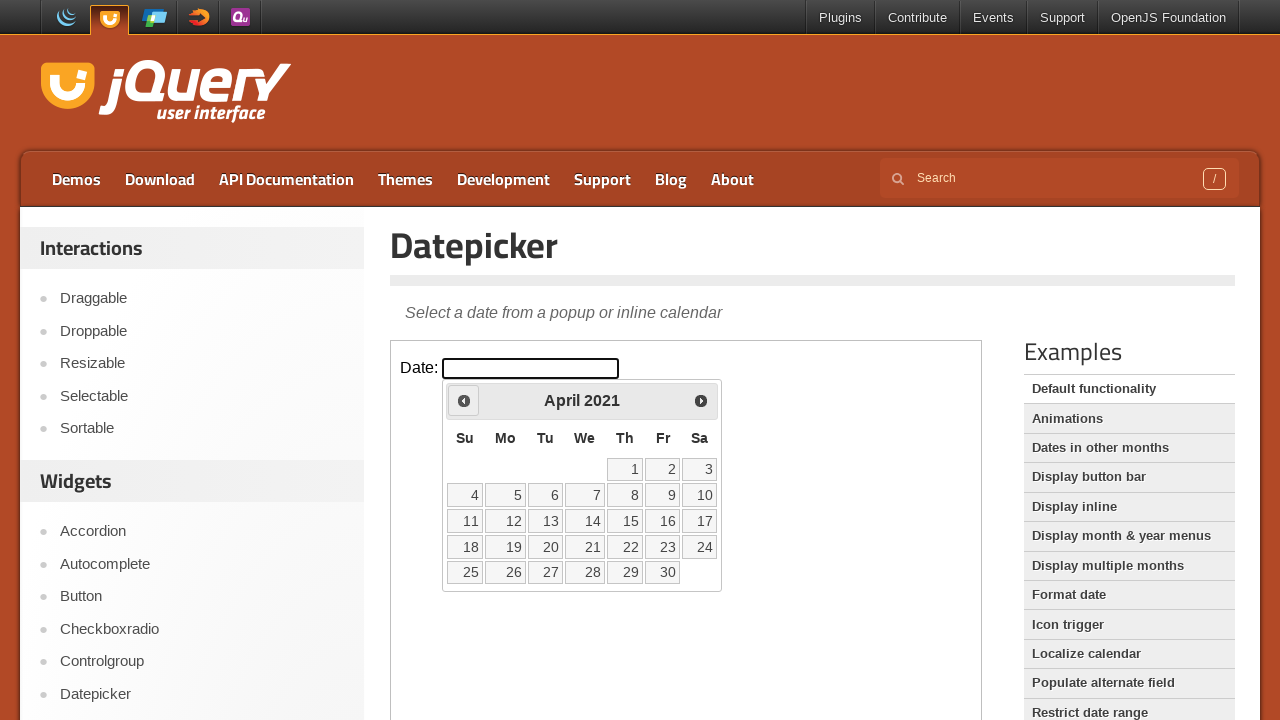

Clicked previous button to navigate to earlier month at (464, 400) on iframe >> nth=0 >> internal:control=enter-frame >> span.ui-icon.ui-icon-circle-t
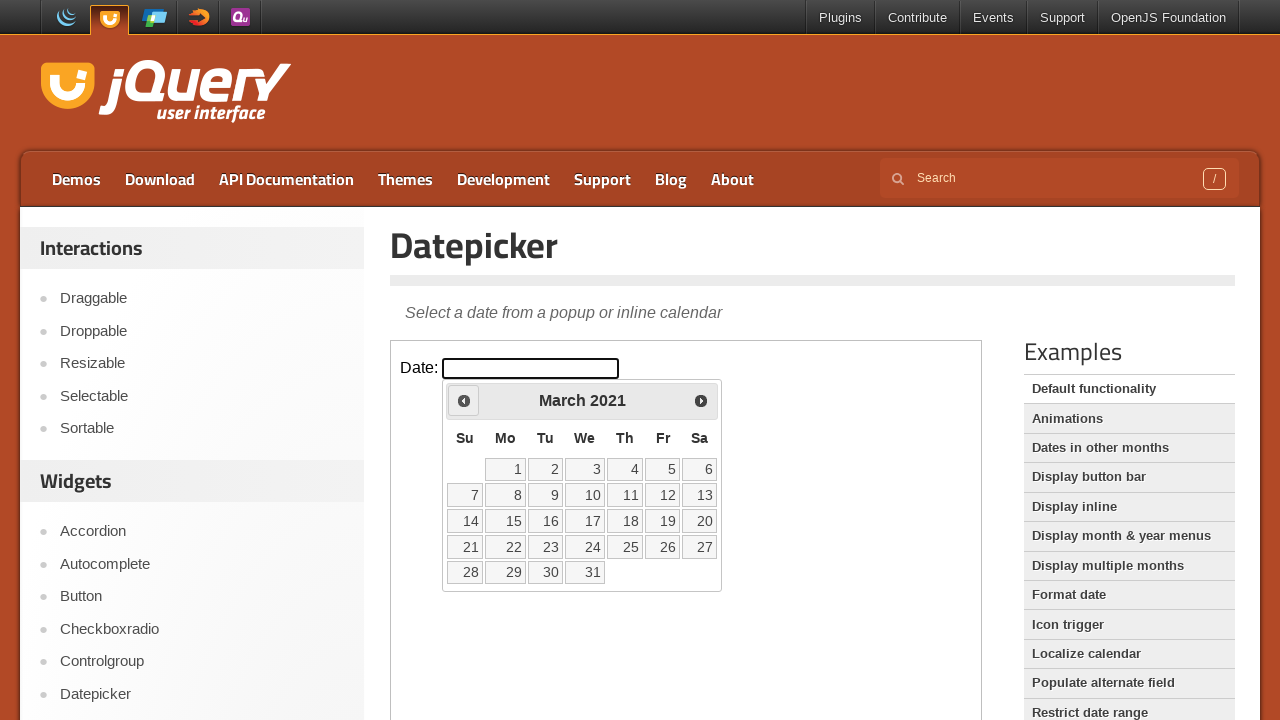

Retrieved current month: March
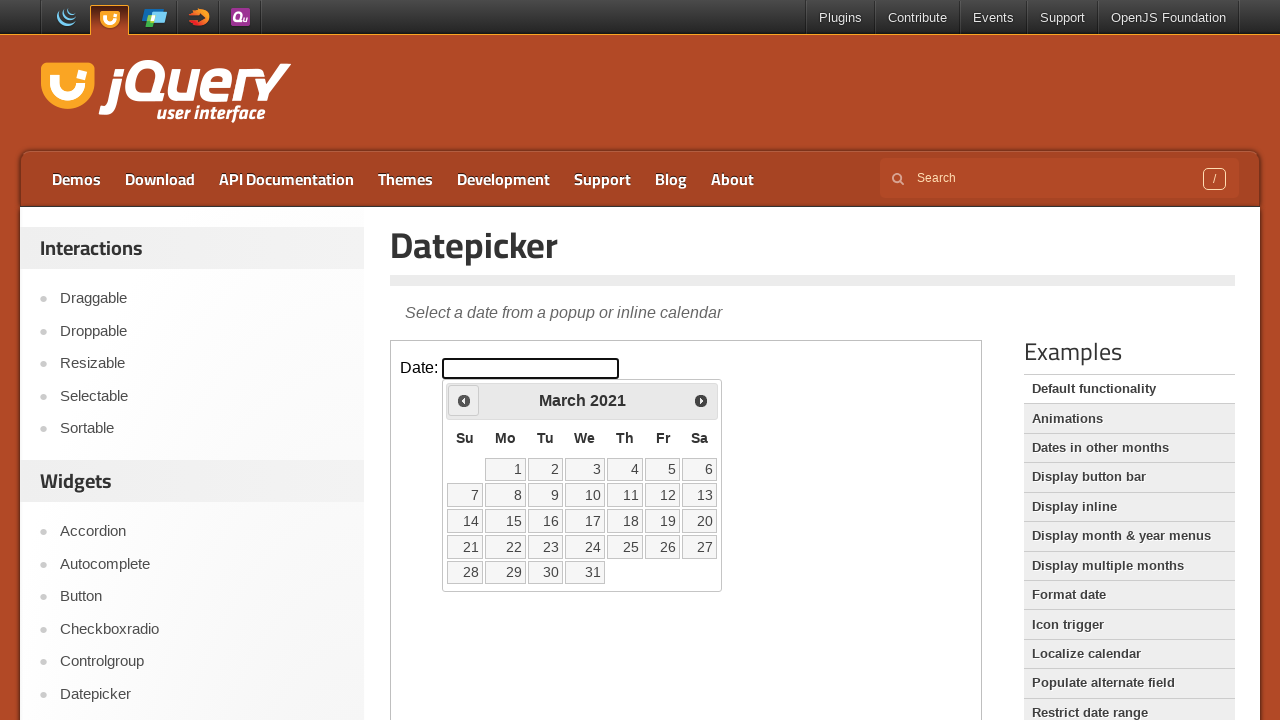

Retrieved current year: 2021
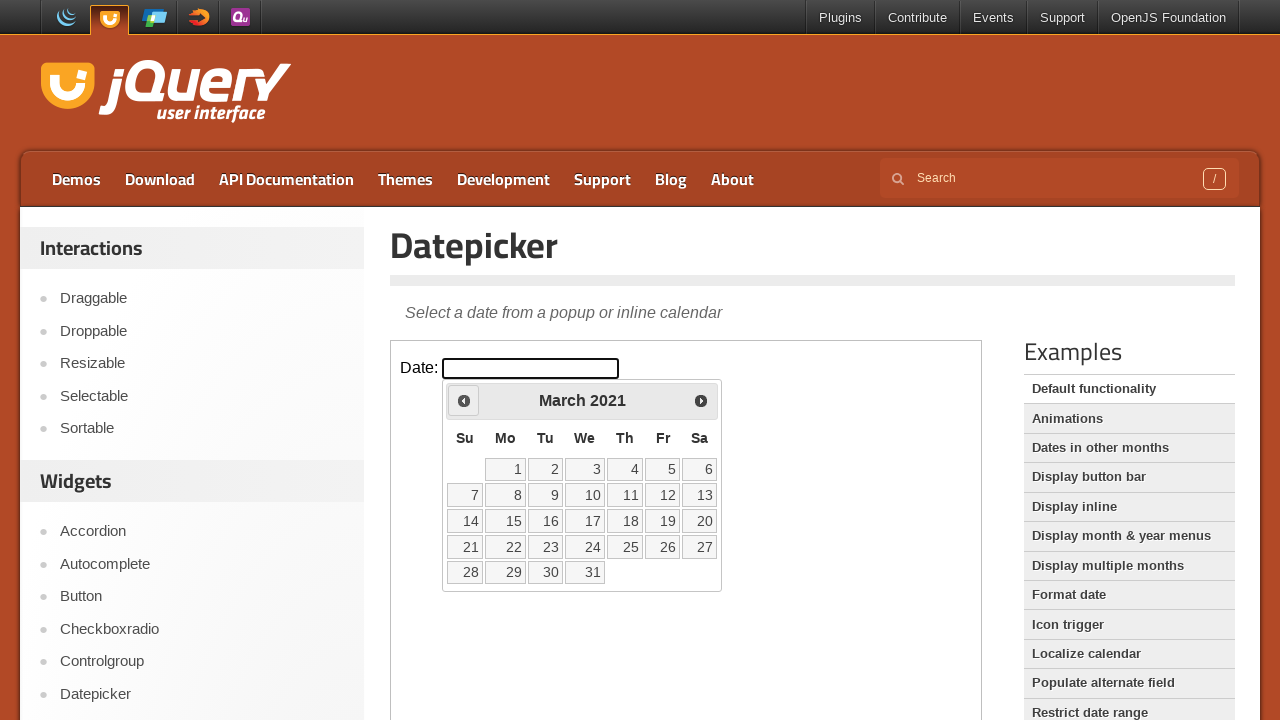

Clicked previous button to navigate to earlier month at (464, 400) on iframe >> nth=0 >> internal:control=enter-frame >> span.ui-icon.ui-icon-circle-t
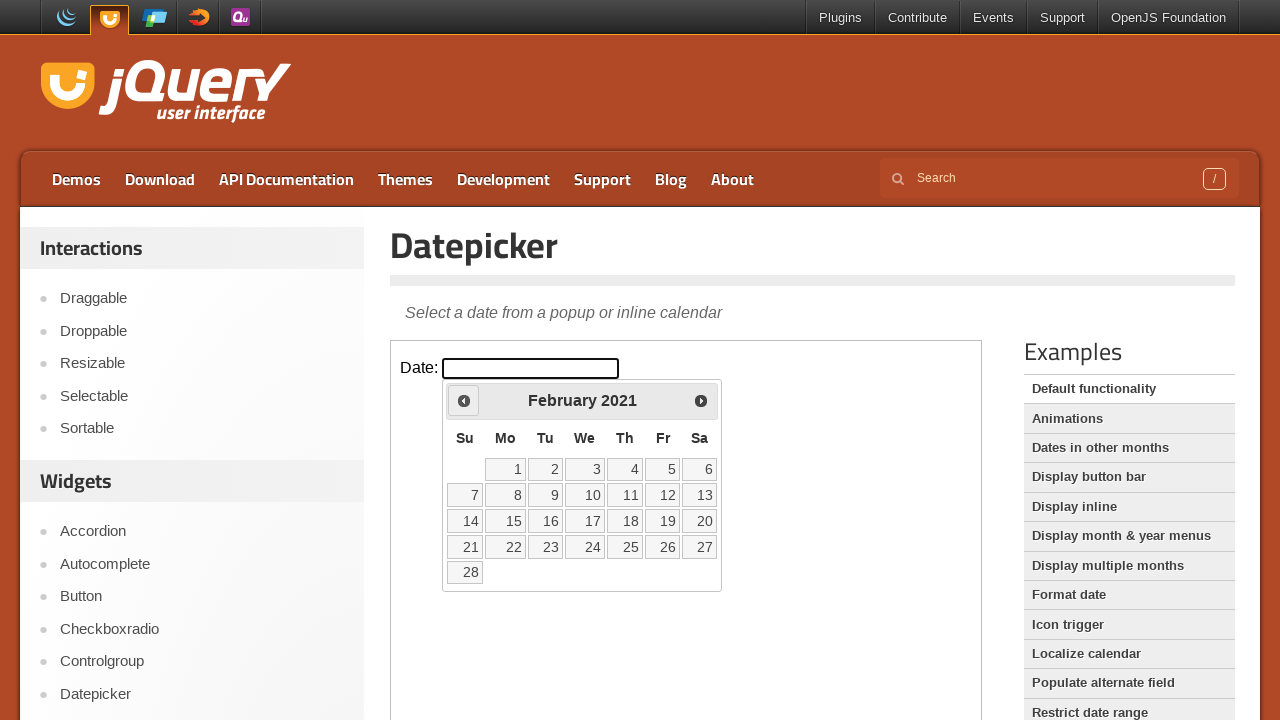

Retrieved current month: February
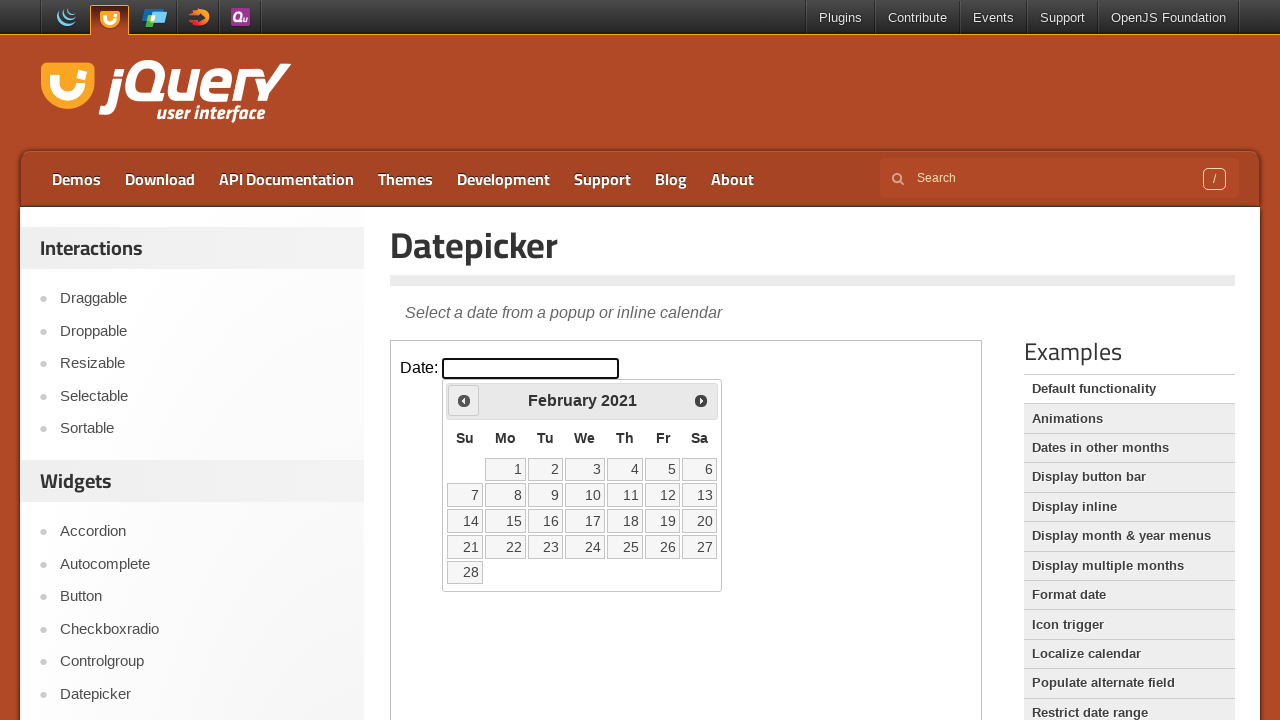

Retrieved current year: 2021
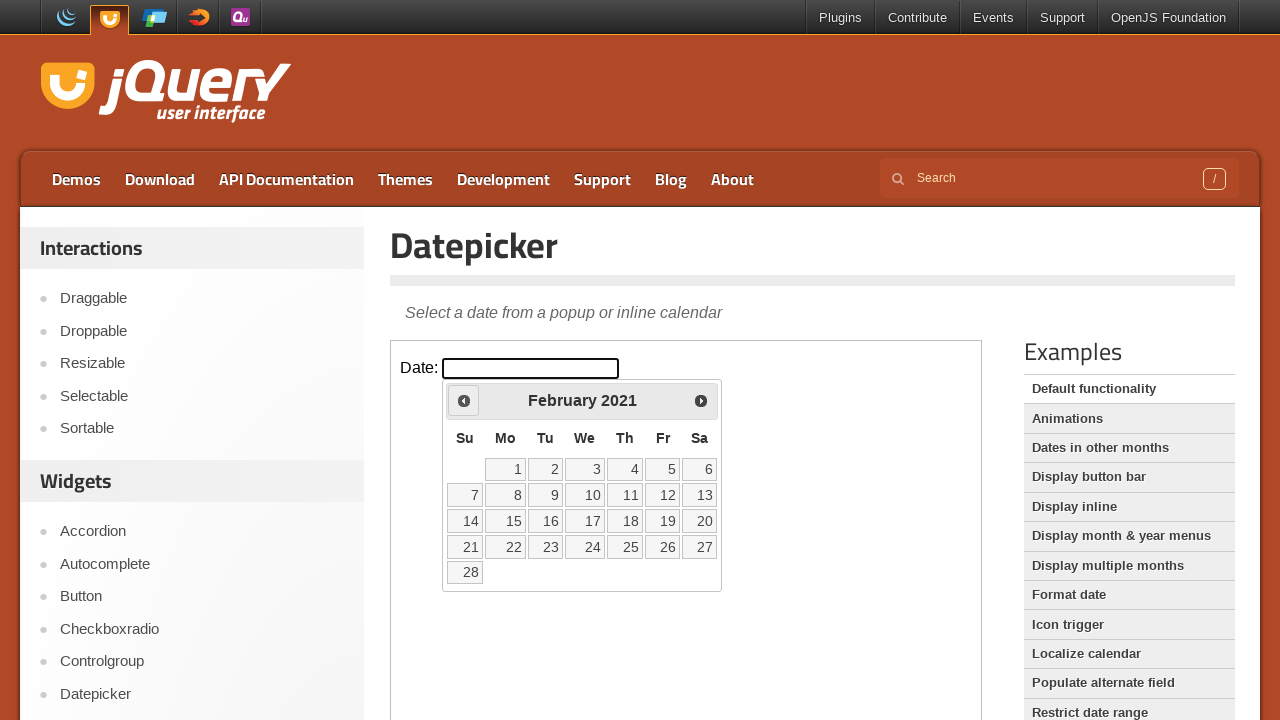

Clicked previous button to navigate to earlier month at (464, 400) on iframe >> nth=0 >> internal:control=enter-frame >> span.ui-icon.ui-icon-circle-t
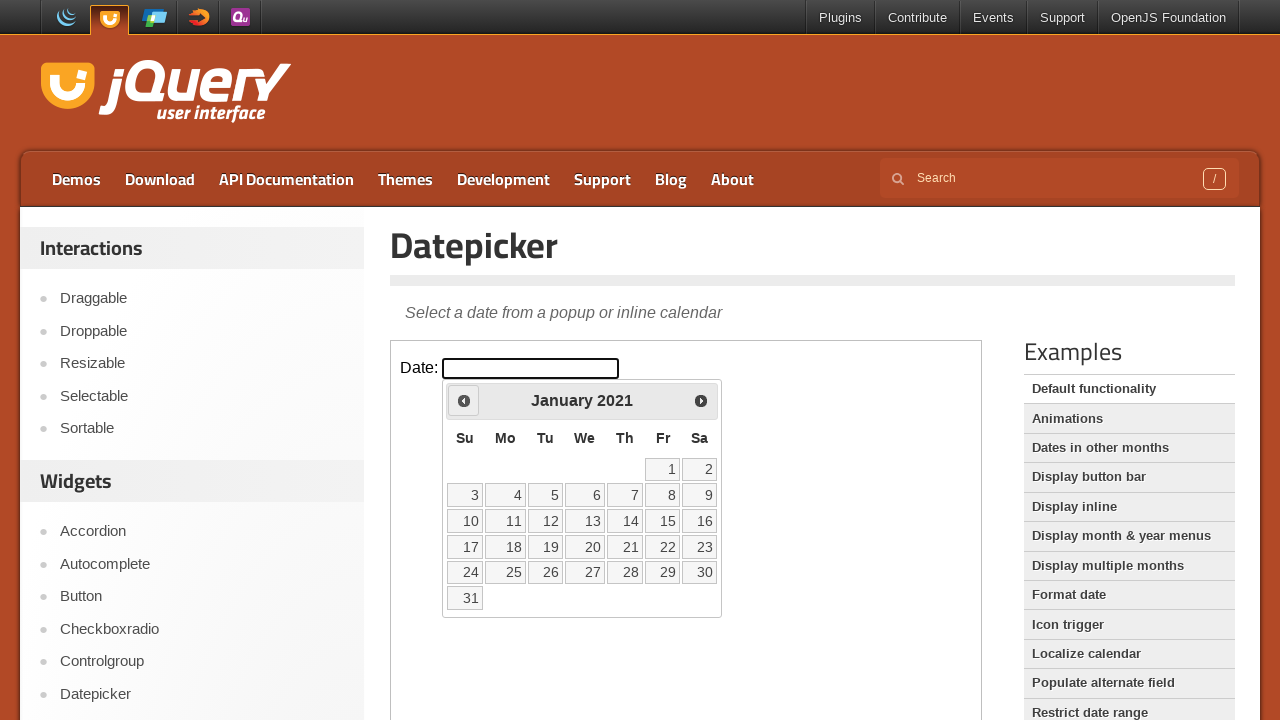

Retrieved current month: January
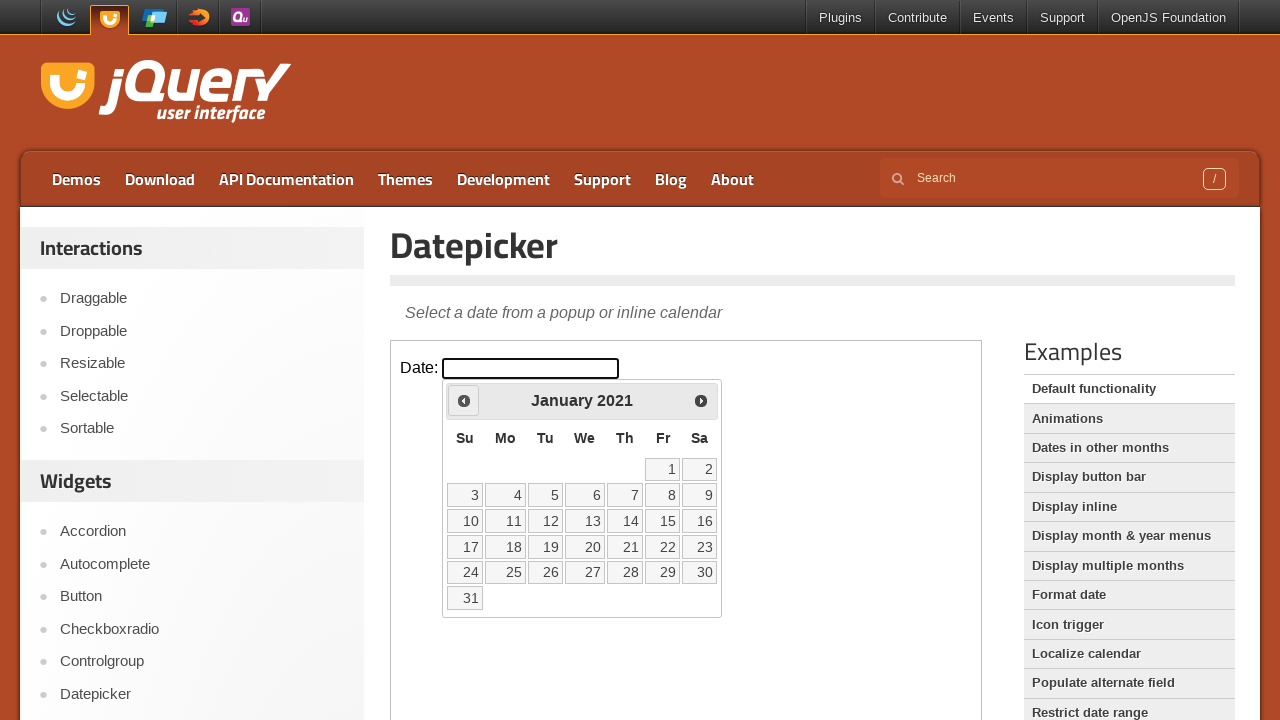

Retrieved current year: 2021
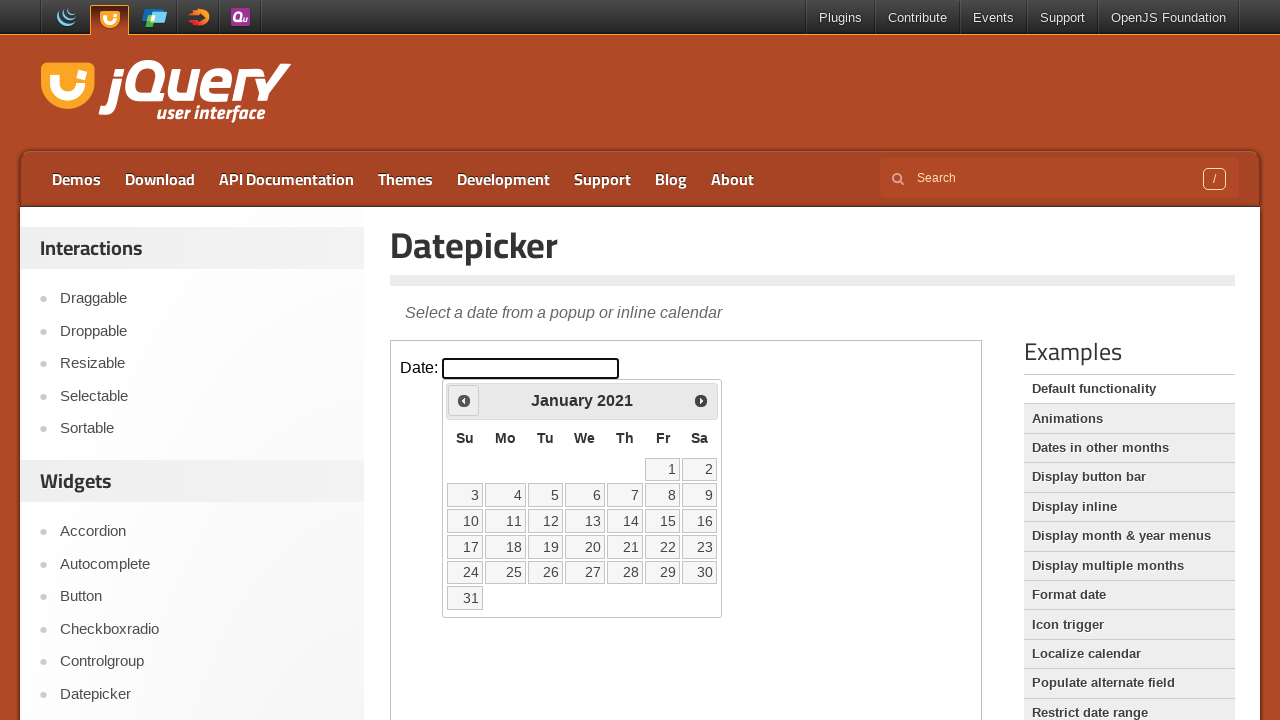

Clicked previous button to navigate to earlier month at (464, 400) on iframe >> nth=0 >> internal:control=enter-frame >> span.ui-icon.ui-icon-circle-t
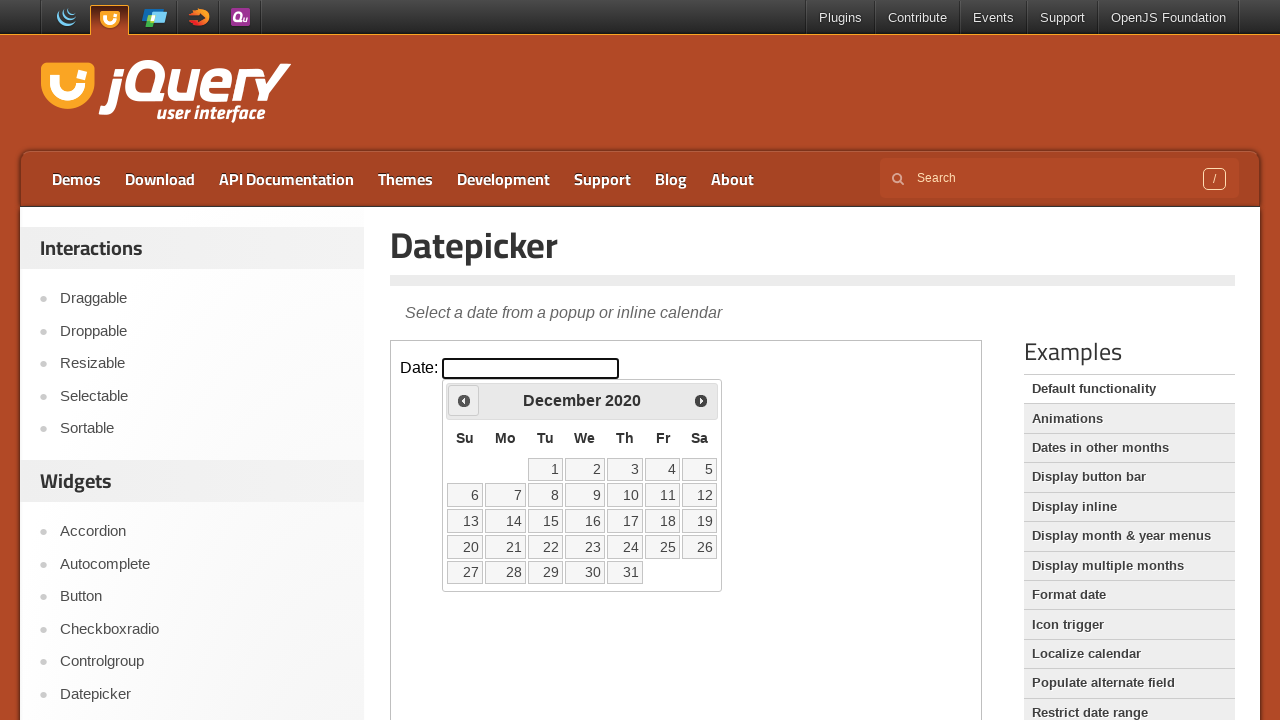

Retrieved current month: December
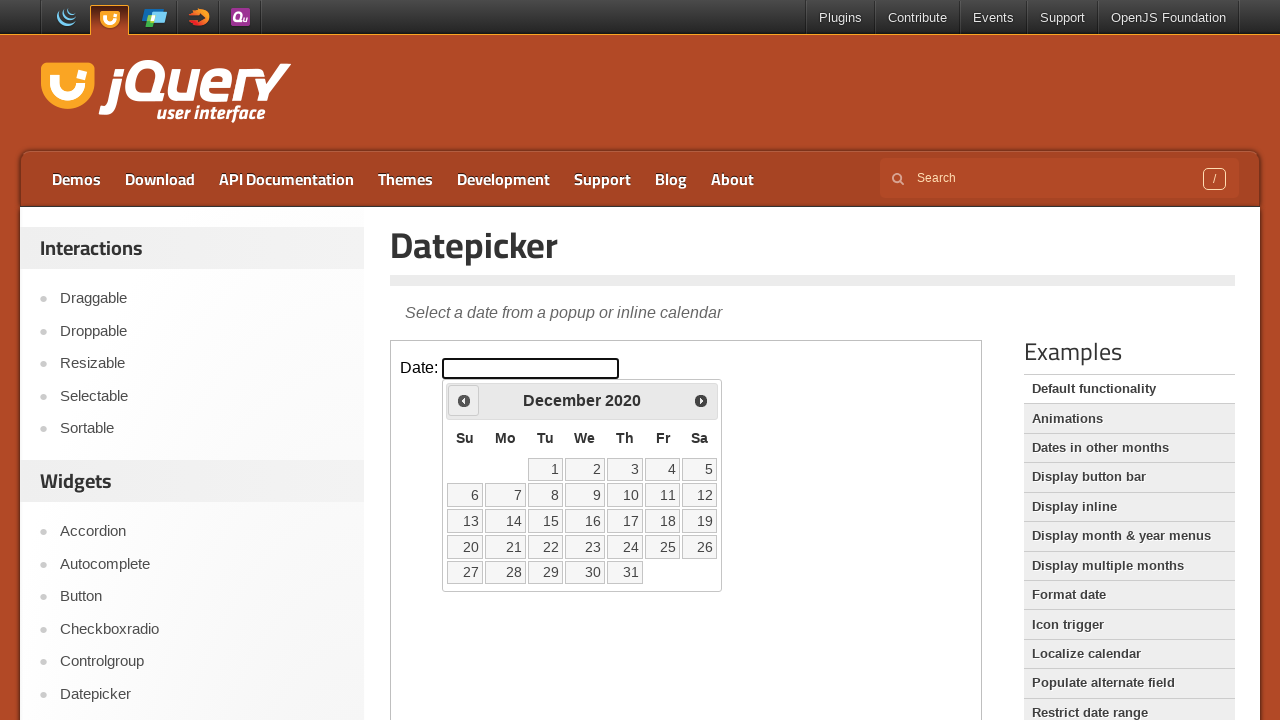

Retrieved current year: 2020
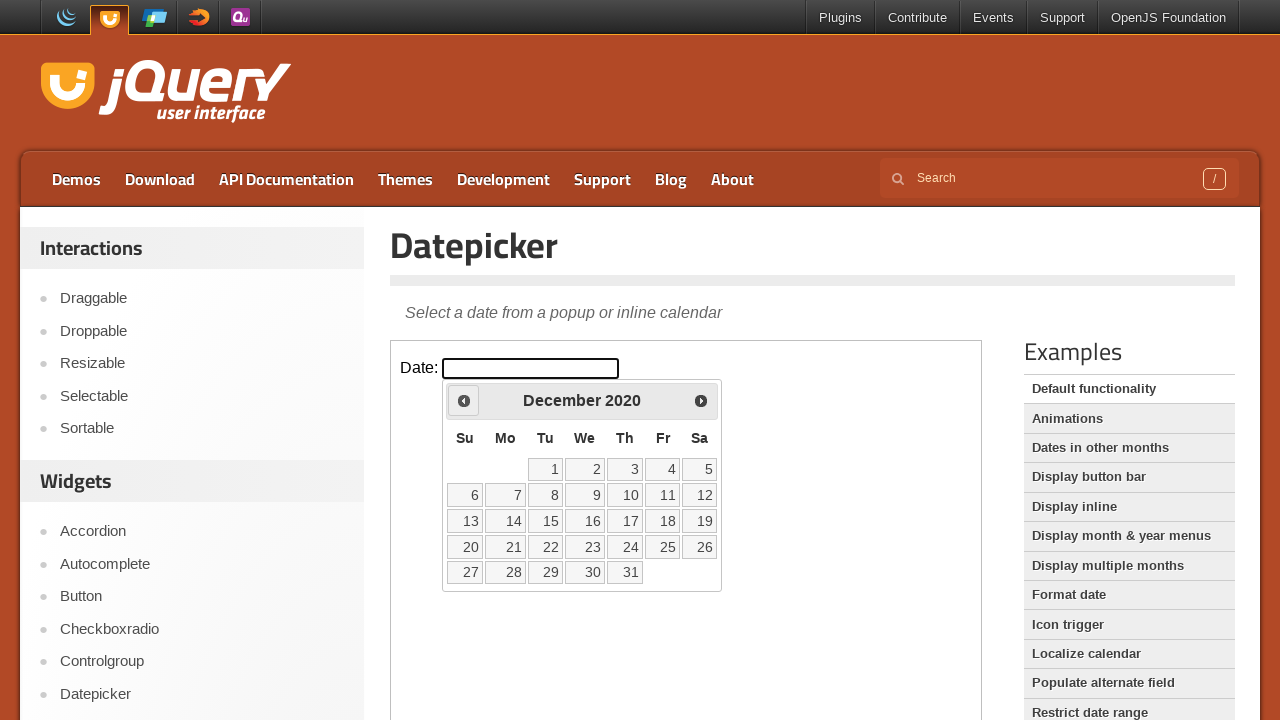

Clicked previous button to navigate to earlier month at (464, 400) on iframe >> nth=0 >> internal:control=enter-frame >> span.ui-icon.ui-icon-circle-t
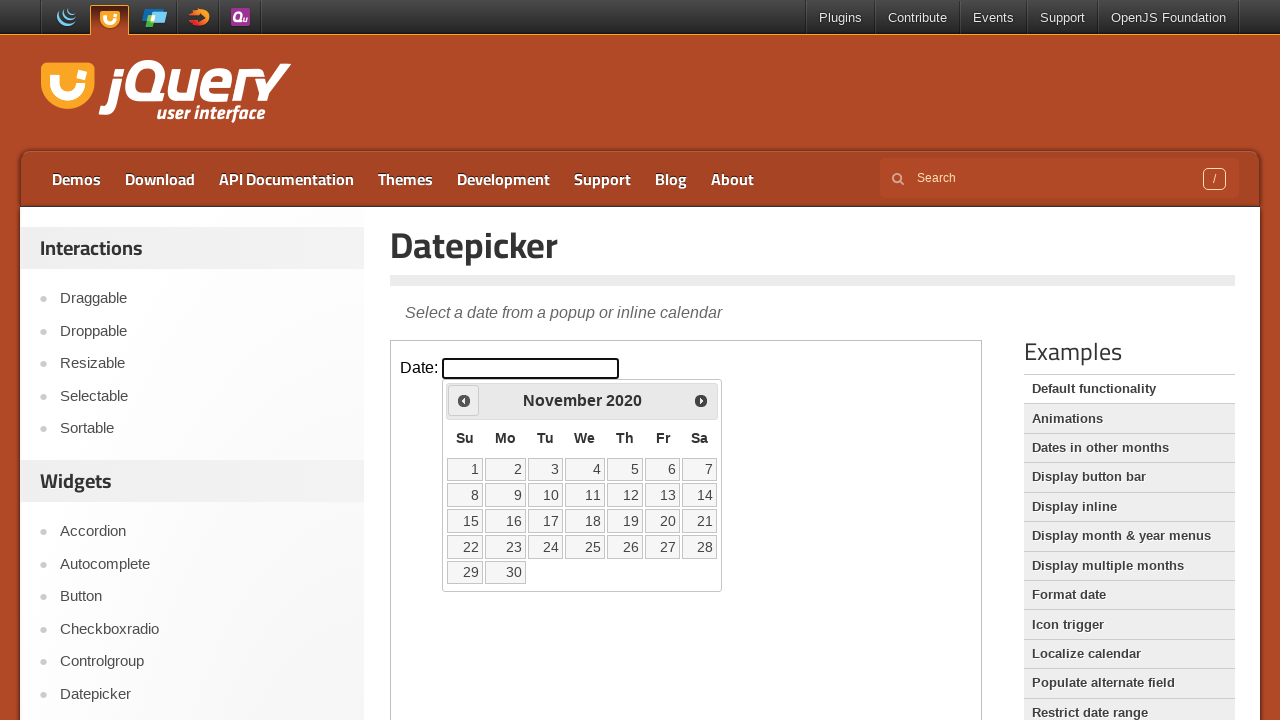

Retrieved current month: November
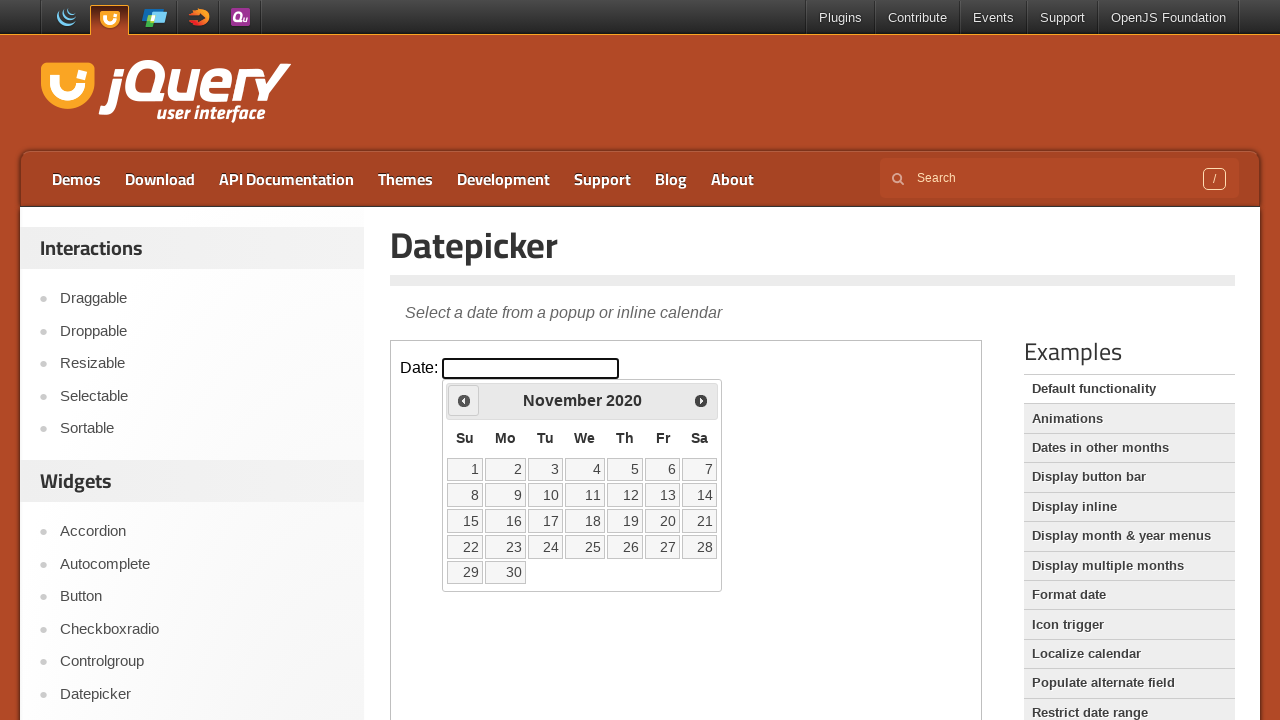

Retrieved current year: 2020
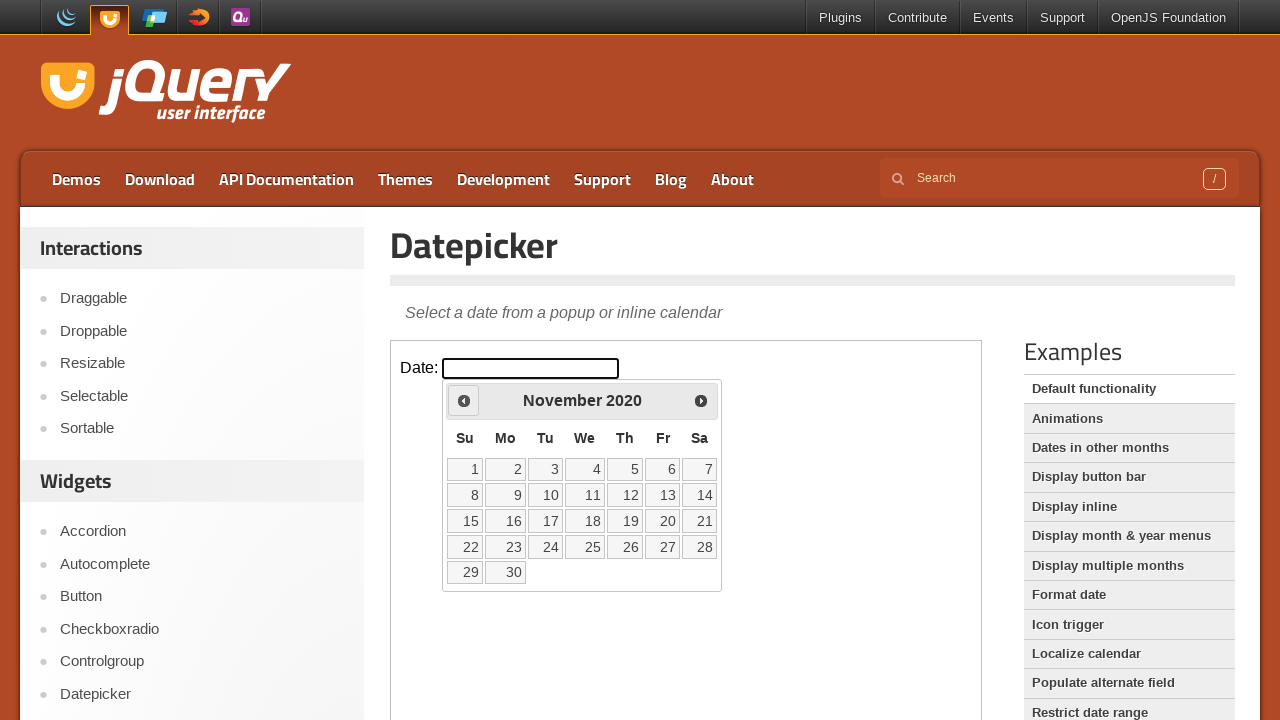

Clicked previous button to navigate to earlier month at (464, 400) on iframe >> nth=0 >> internal:control=enter-frame >> span.ui-icon.ui-icon-circle-t
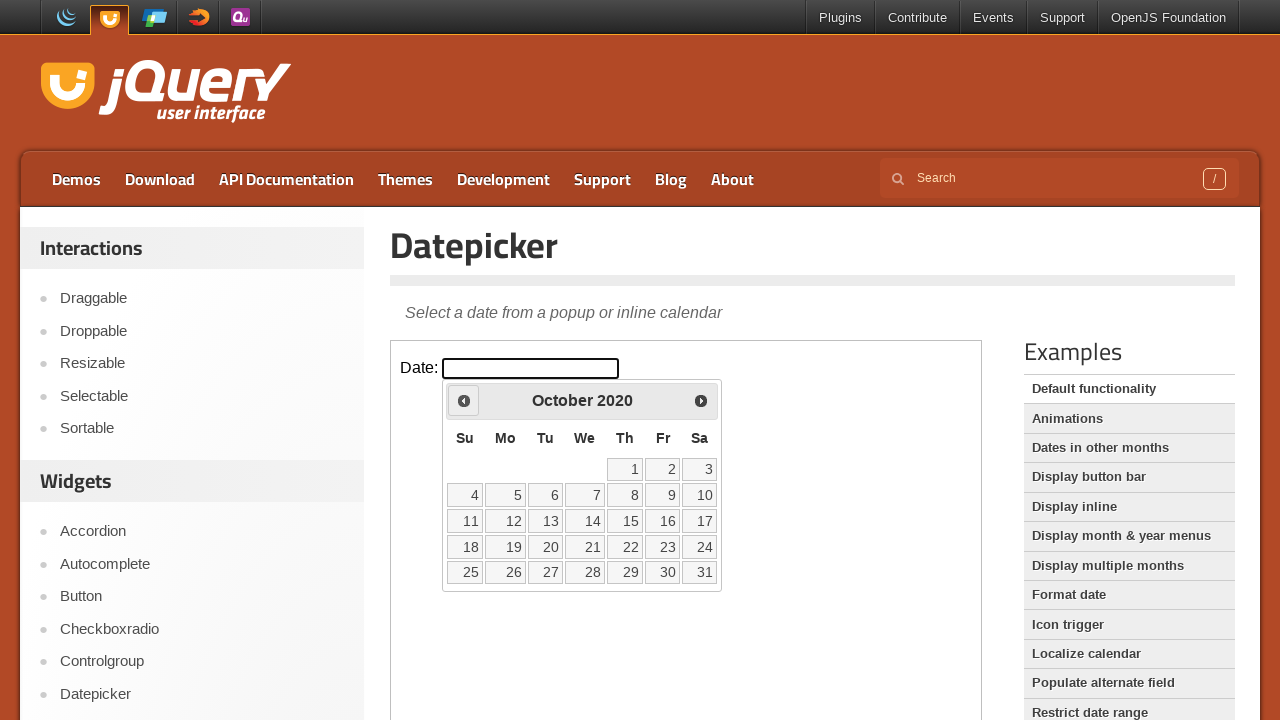

Retrieved current month: October
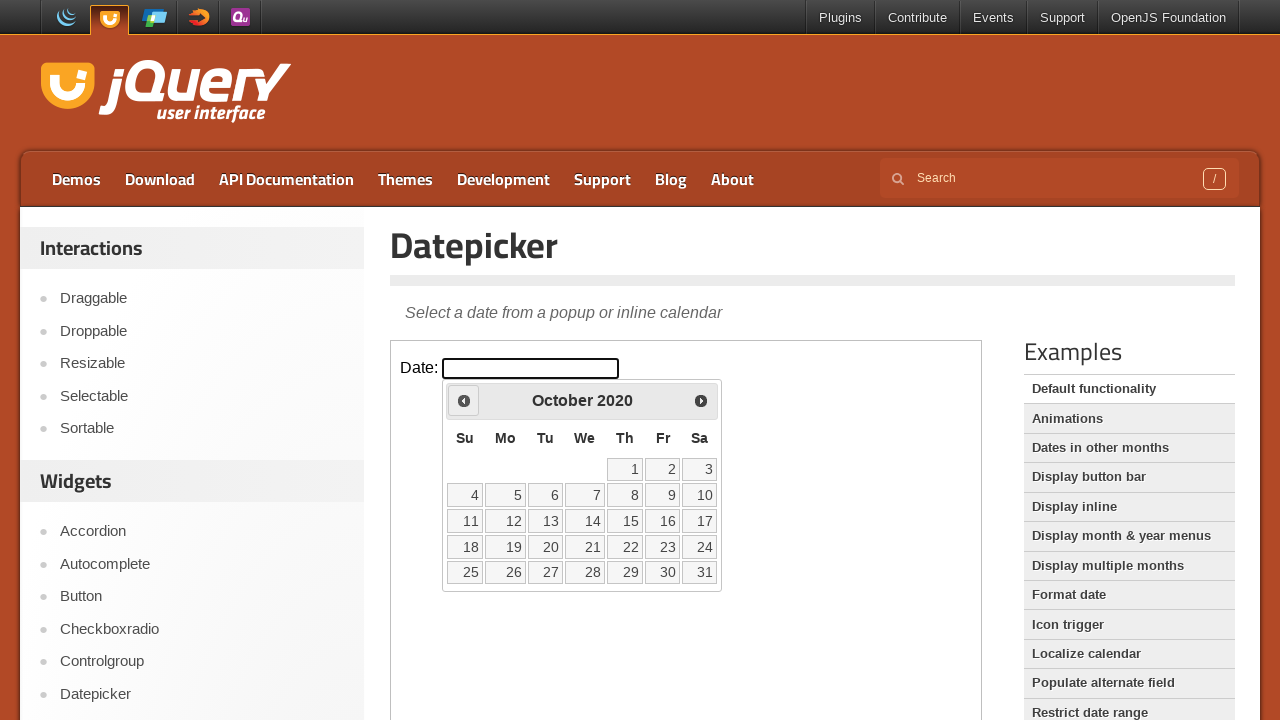

Retrieved current year: 2020
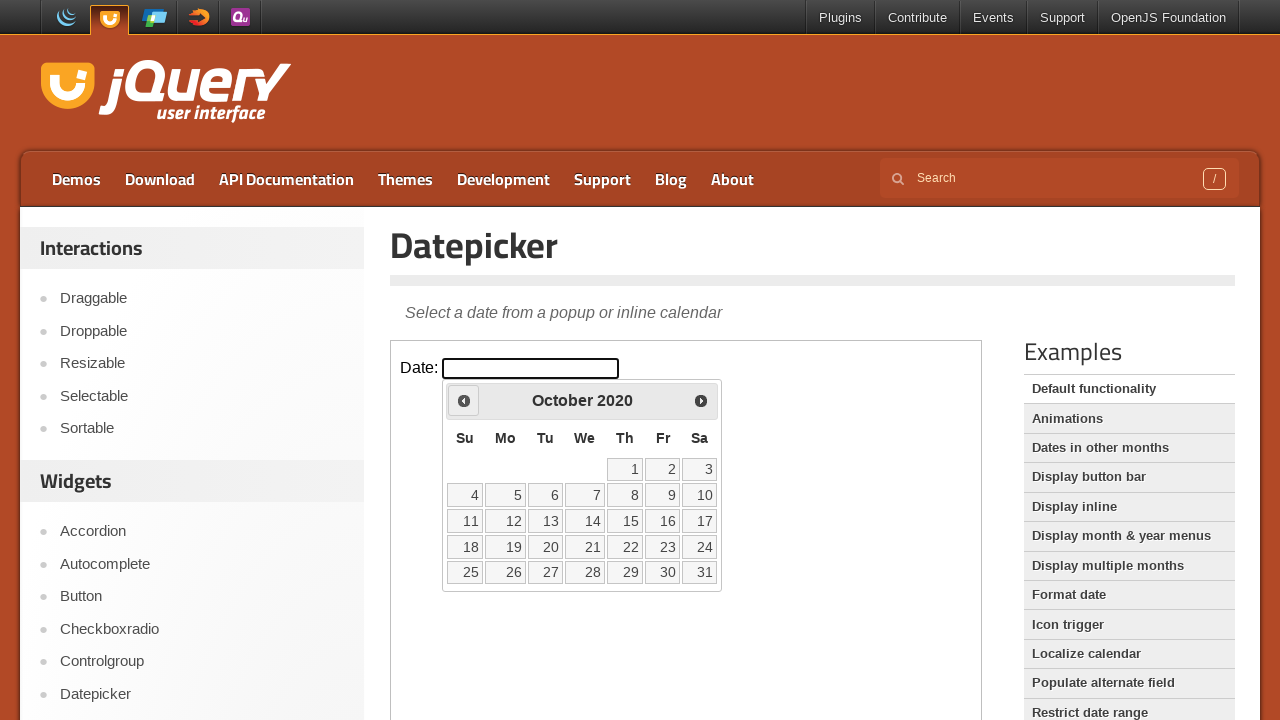

Clicked previous button to navigate to earlier month at (464, 400) on iframe >> nth=0 >> internal:control=enter-frame >> span.ui-icon.ui-icon-circle-t
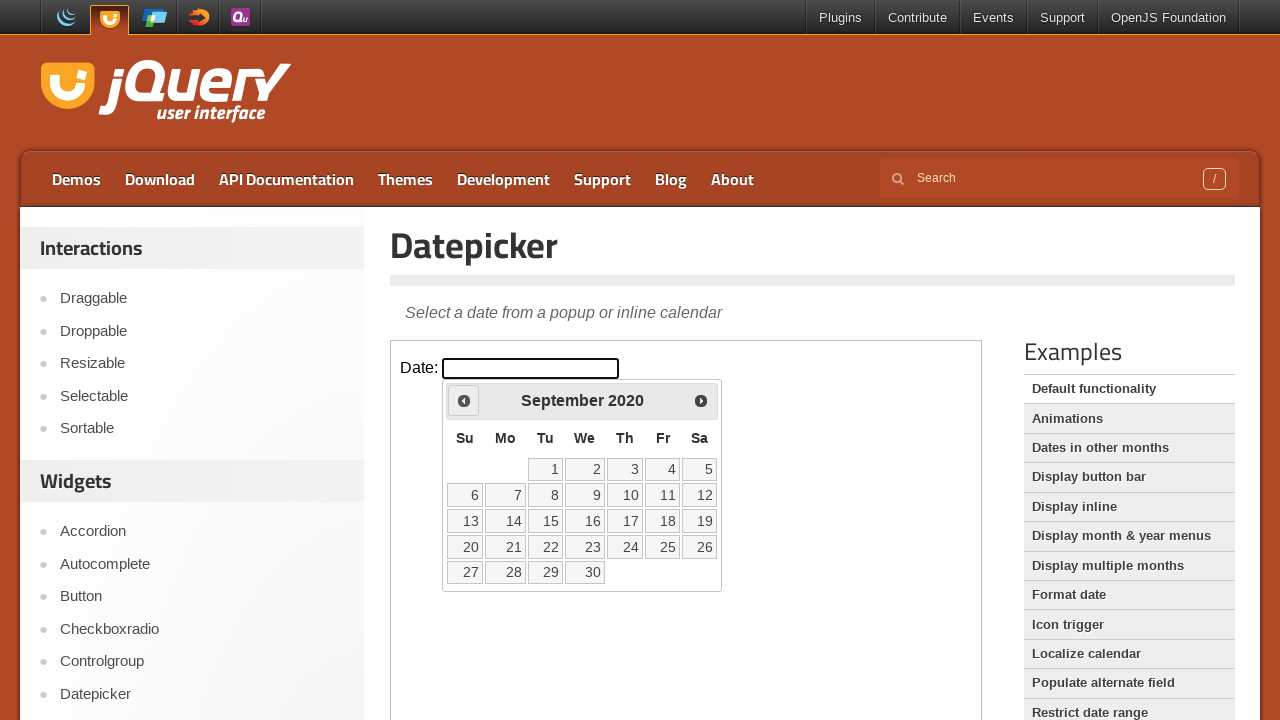

Retrieved current month: September
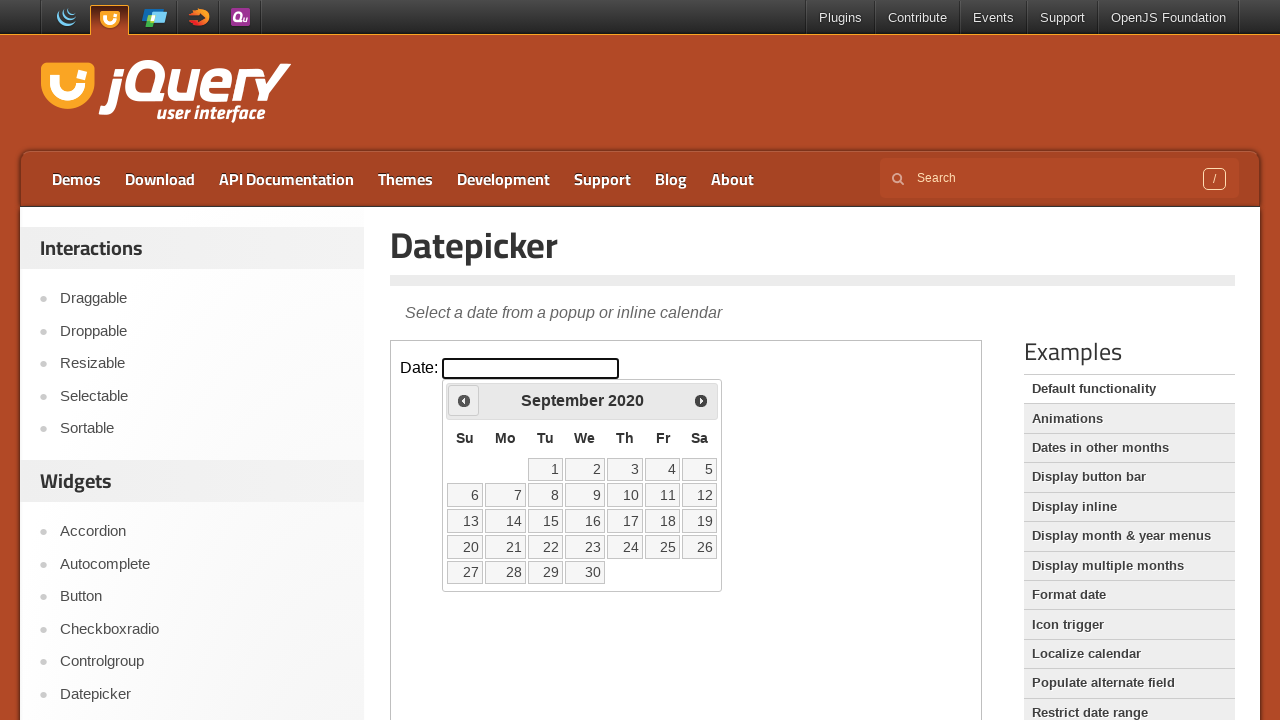

Retrieved current year: 2020
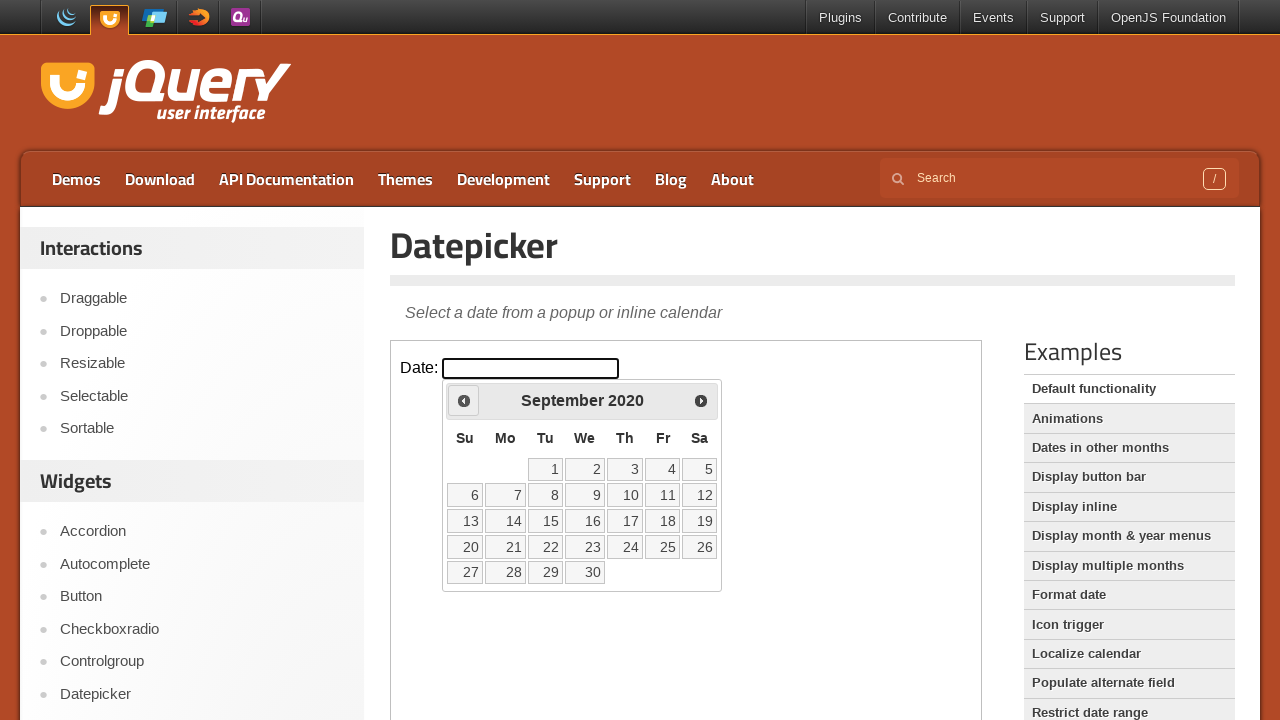

Clicked previous button to navigate to earlier month at (464, 400) on iframe >> nth=0 >> internal:control=enter-frame >> span.ui-icon.ui-icon-circle-t
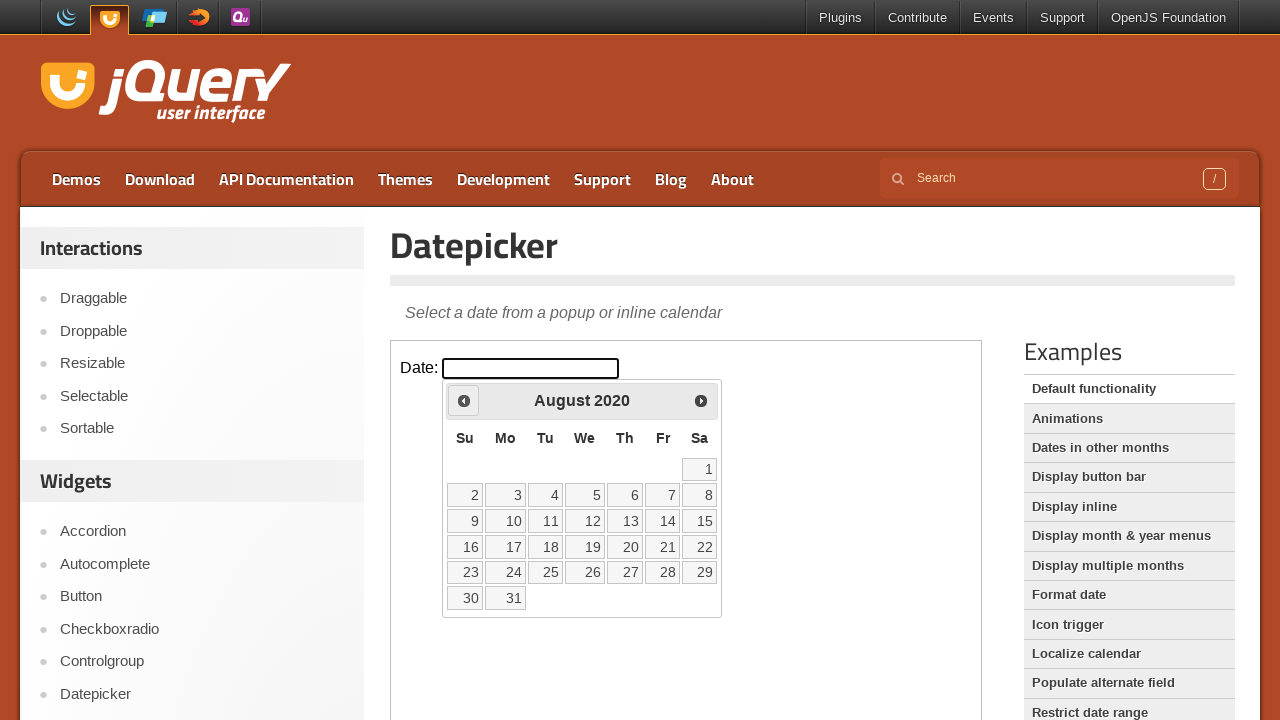

Retrieved current month: August
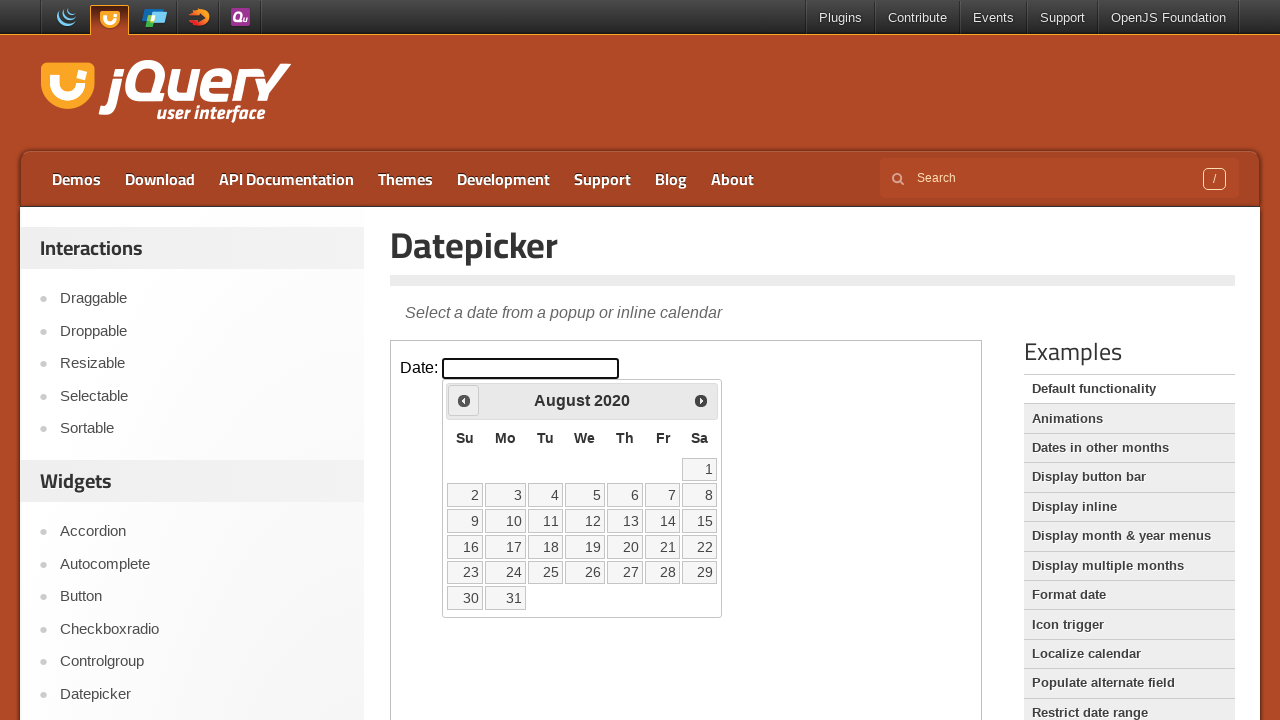

Retrieved current year: 2020
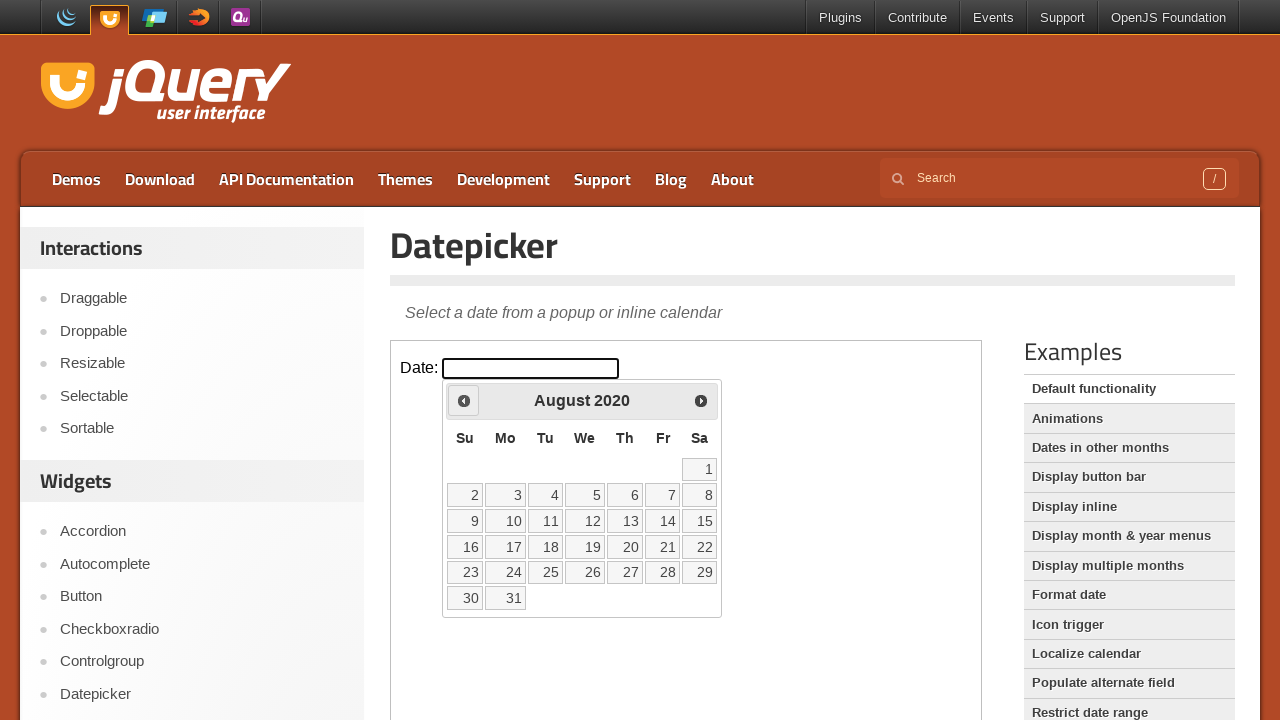

Clicked previous button to navigate to earlier month at (464, 400) on iframe >> nth=0 >> internal:control=enter-frame >> span.ui-icon.ui-icon-circle-t
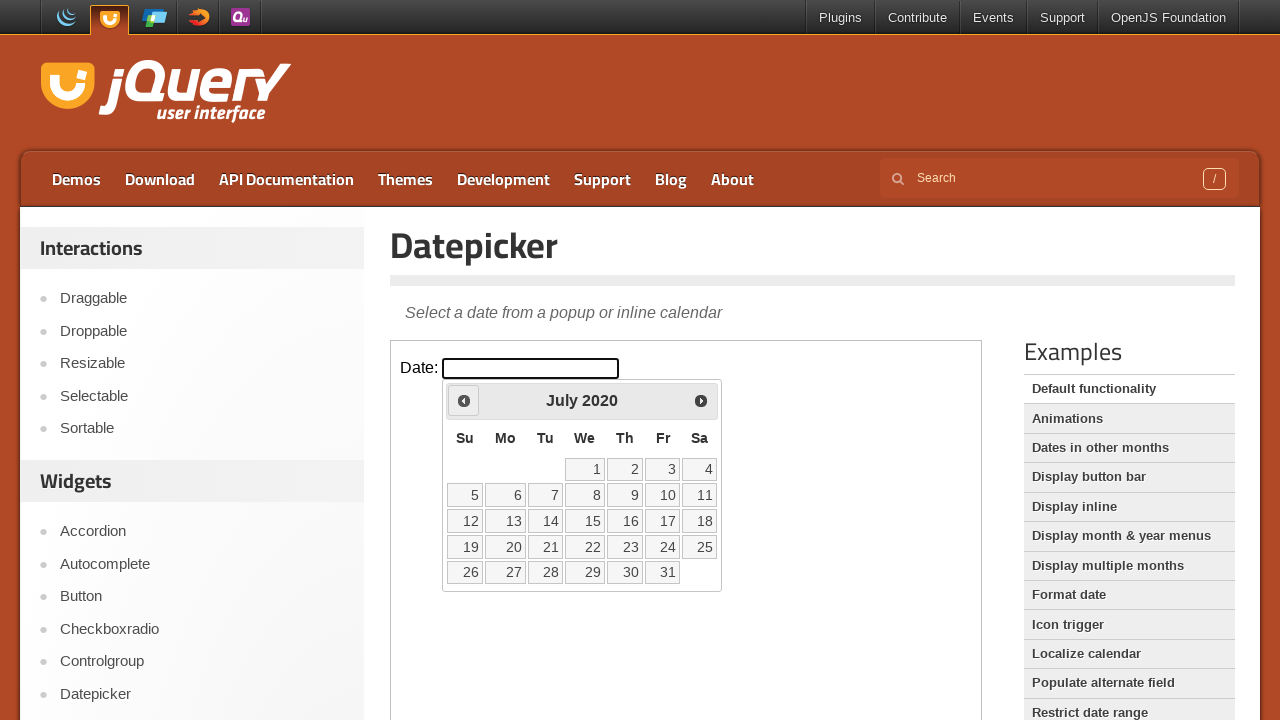

Retrieved current month: July
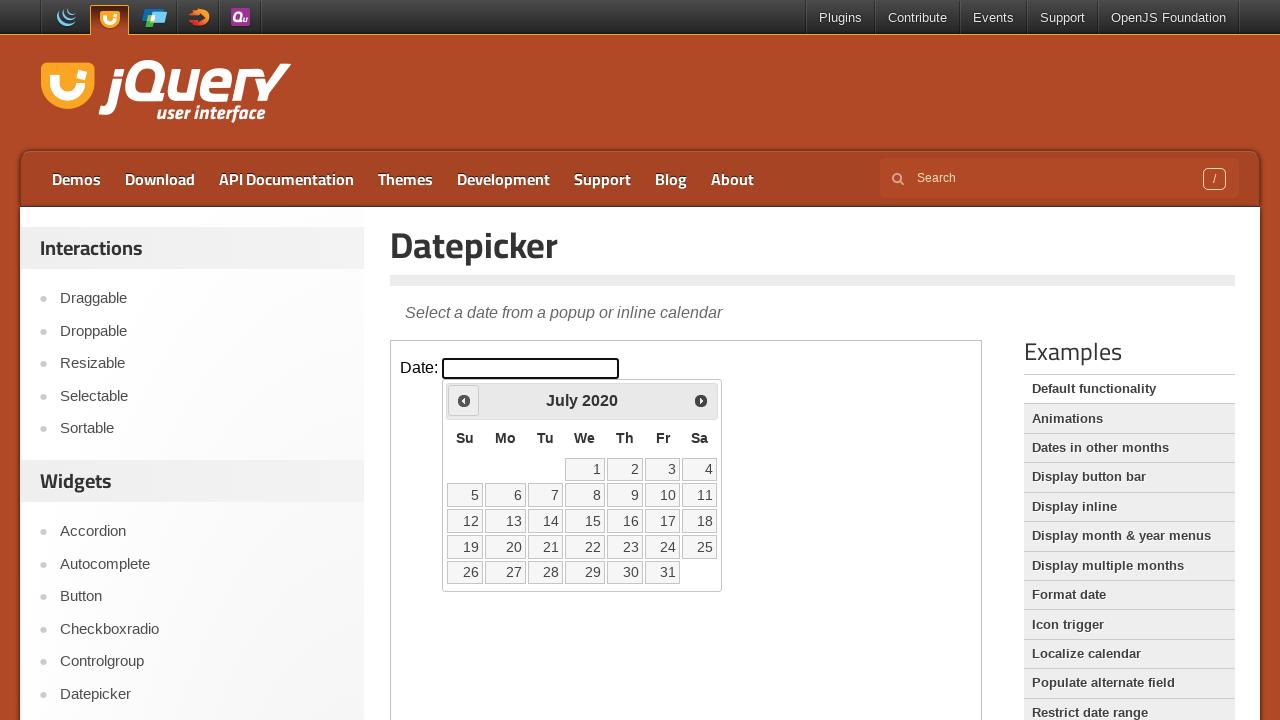

Retrieved current year: 2020
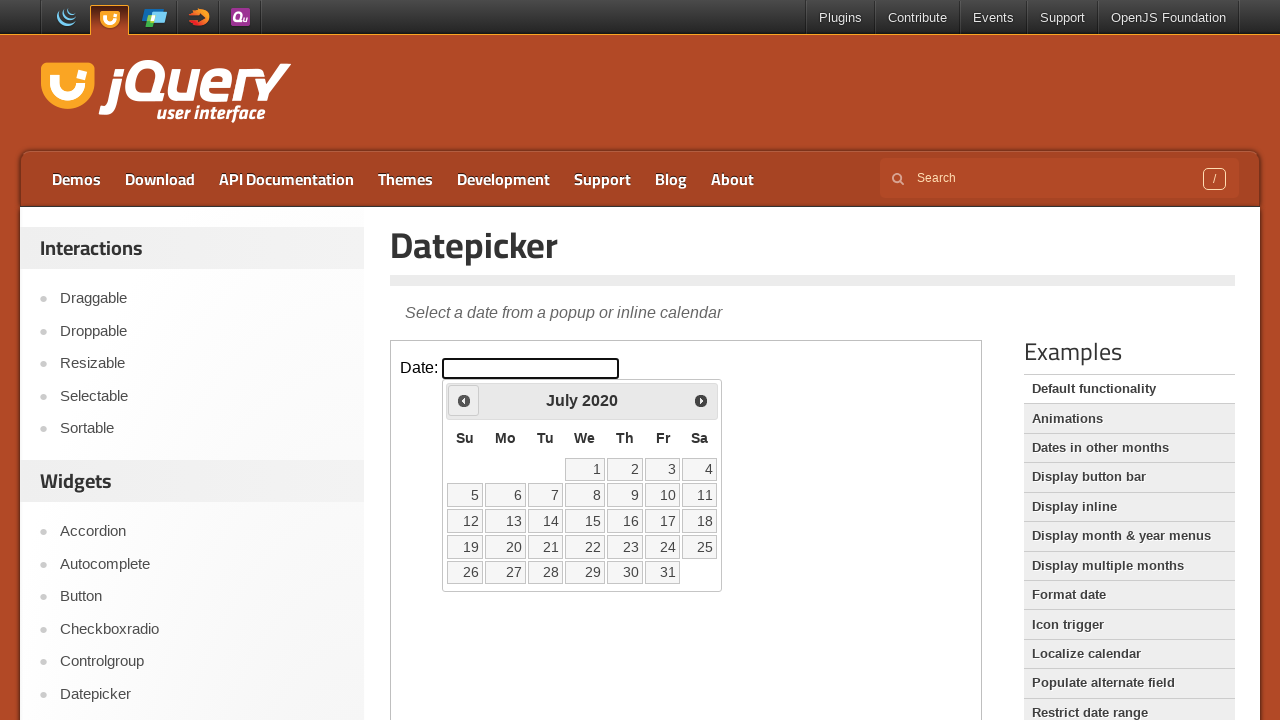

Clicked previous button to navigate to earlier month at (464, 400) on iframe >> nth=0 >> internal:control=enter-frame >> span.ui-icon.ui-icon-circle-t
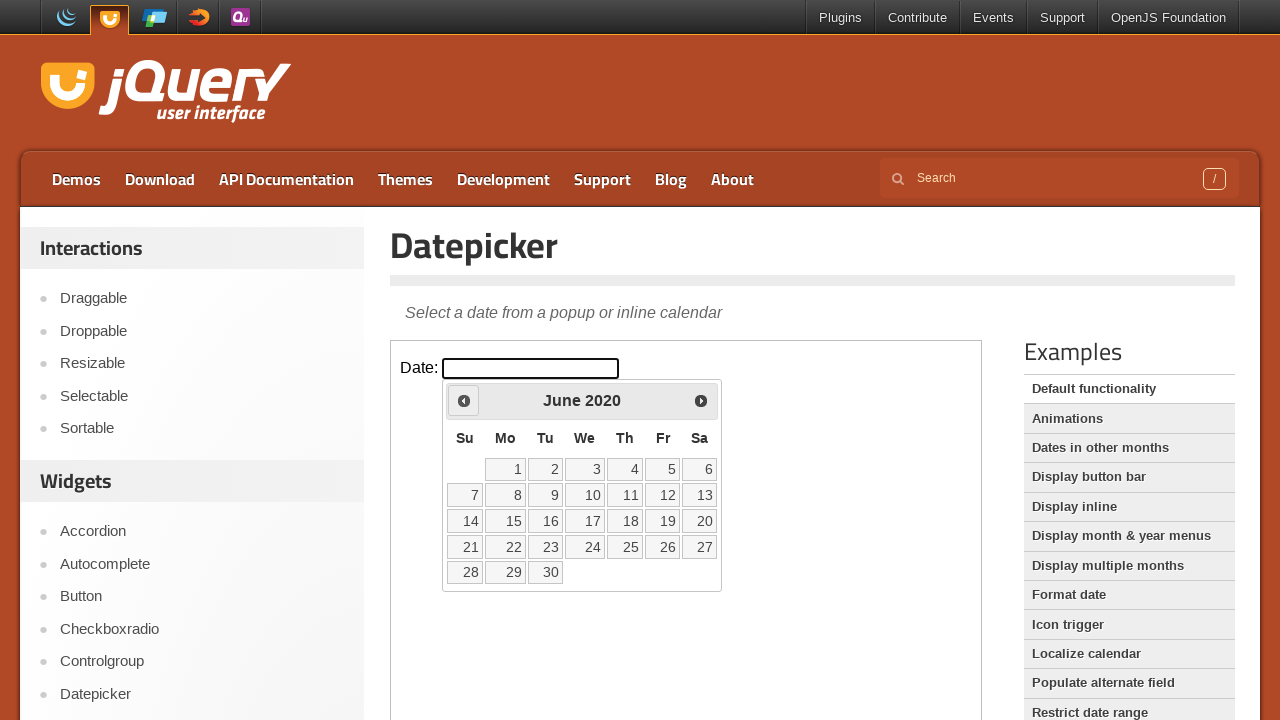

Retrieved current month: June
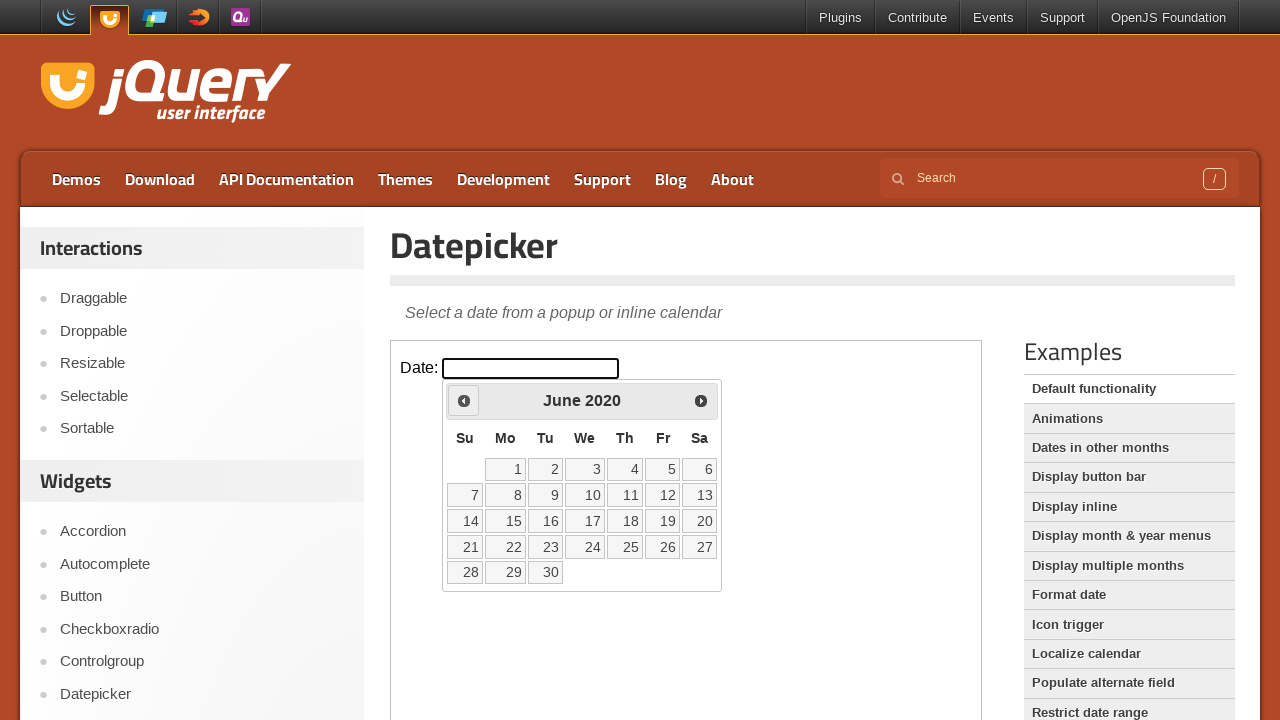

Retrieved current year: 2020
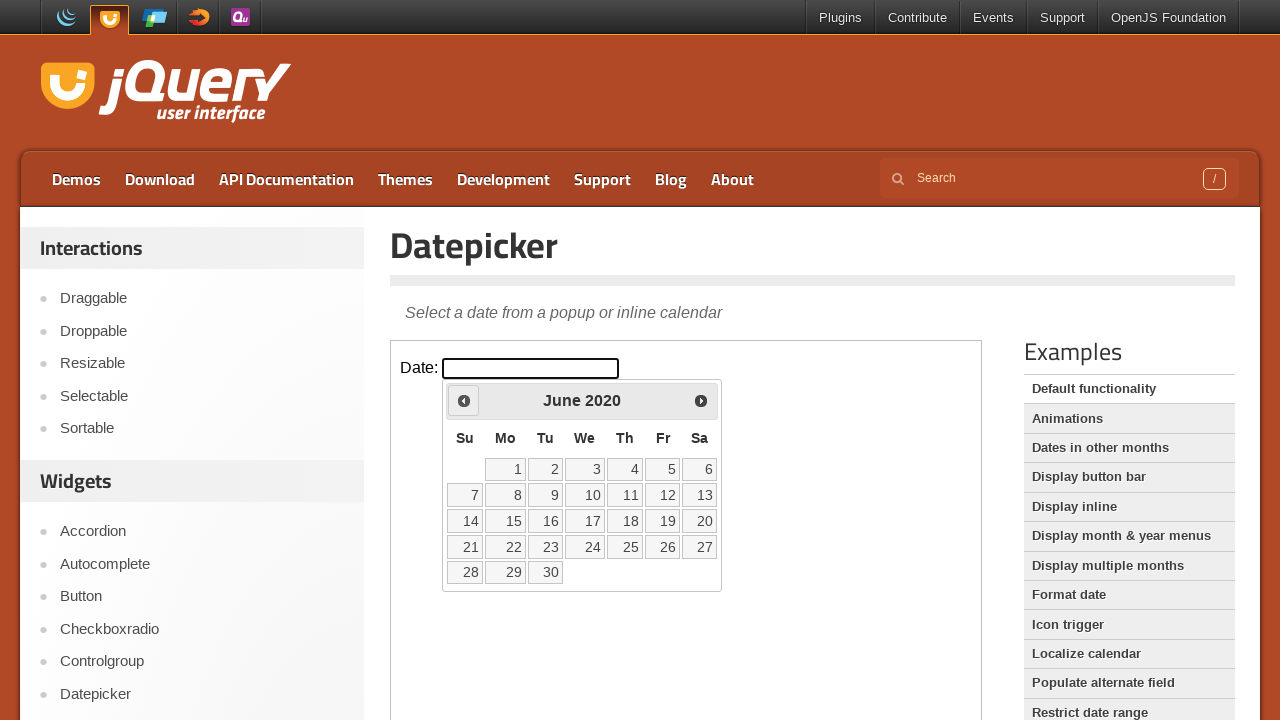

Clicked previous button to navigate to earlier month at (464, 400) on iframe >> nth=0 >> internal:control=enter-frame >> span.ui-icon.ui-icon-circle-t
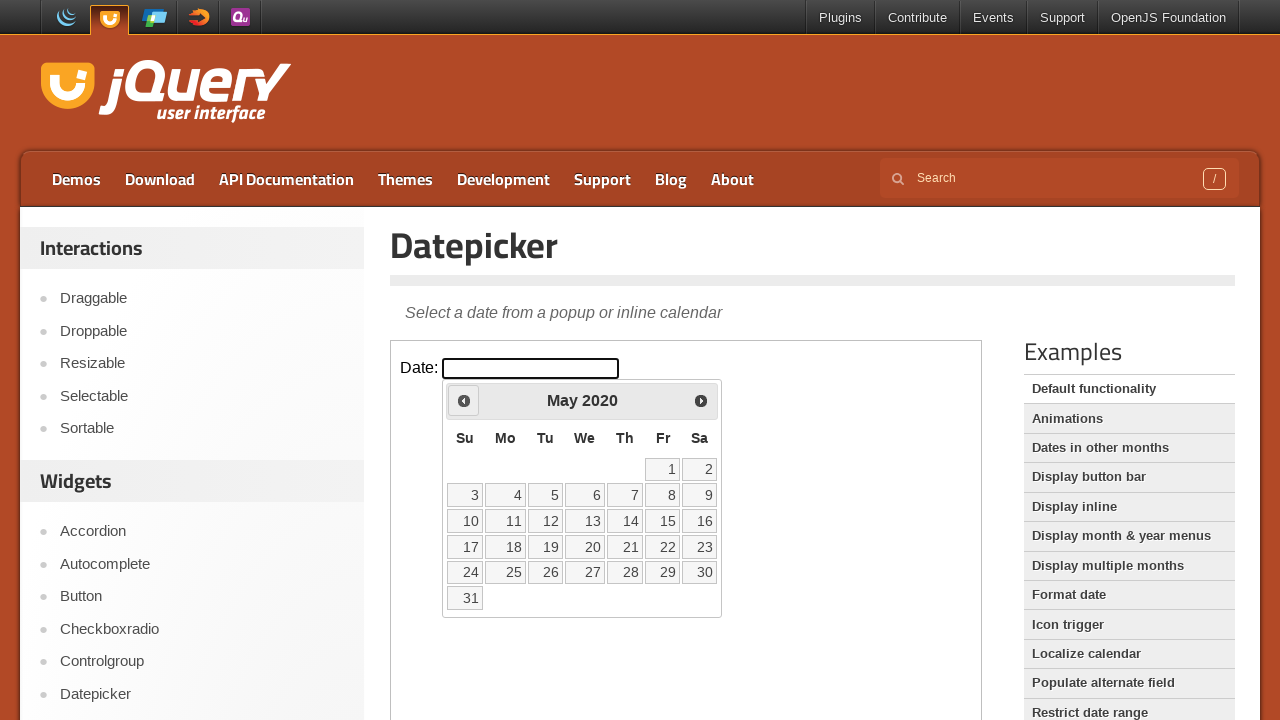

Retrieved current month: May
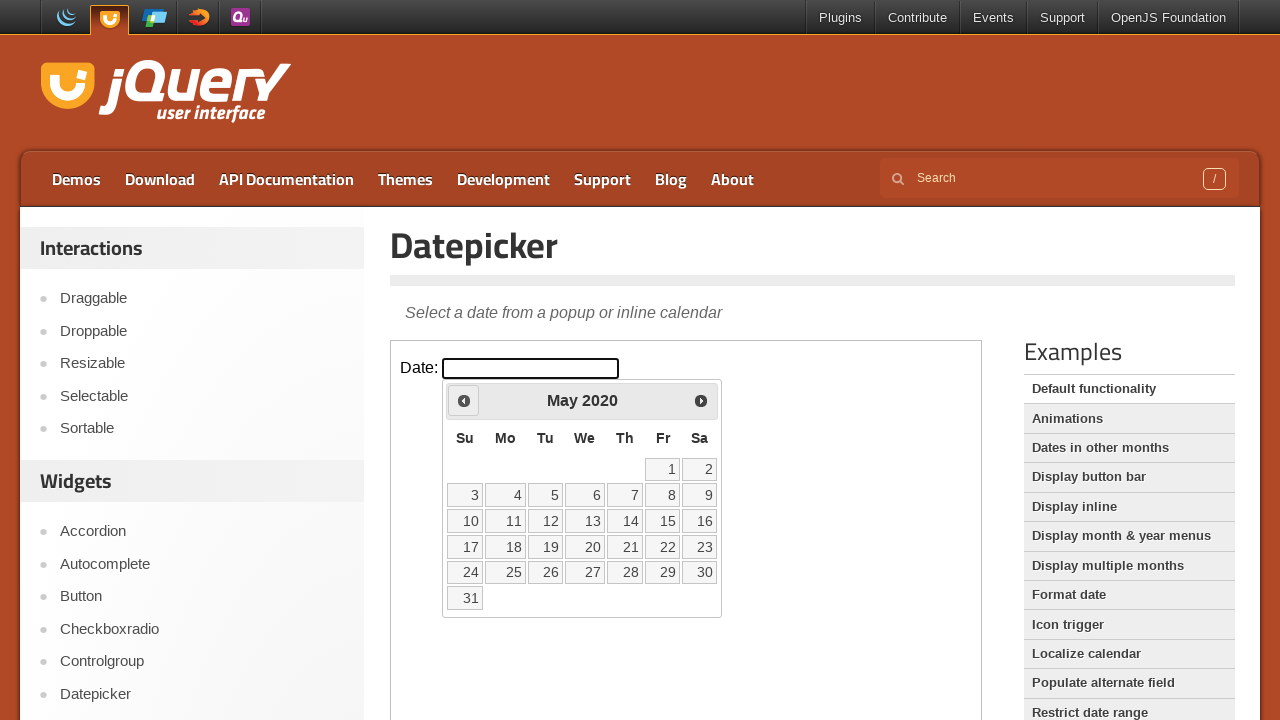

Retrieved current year: 2020
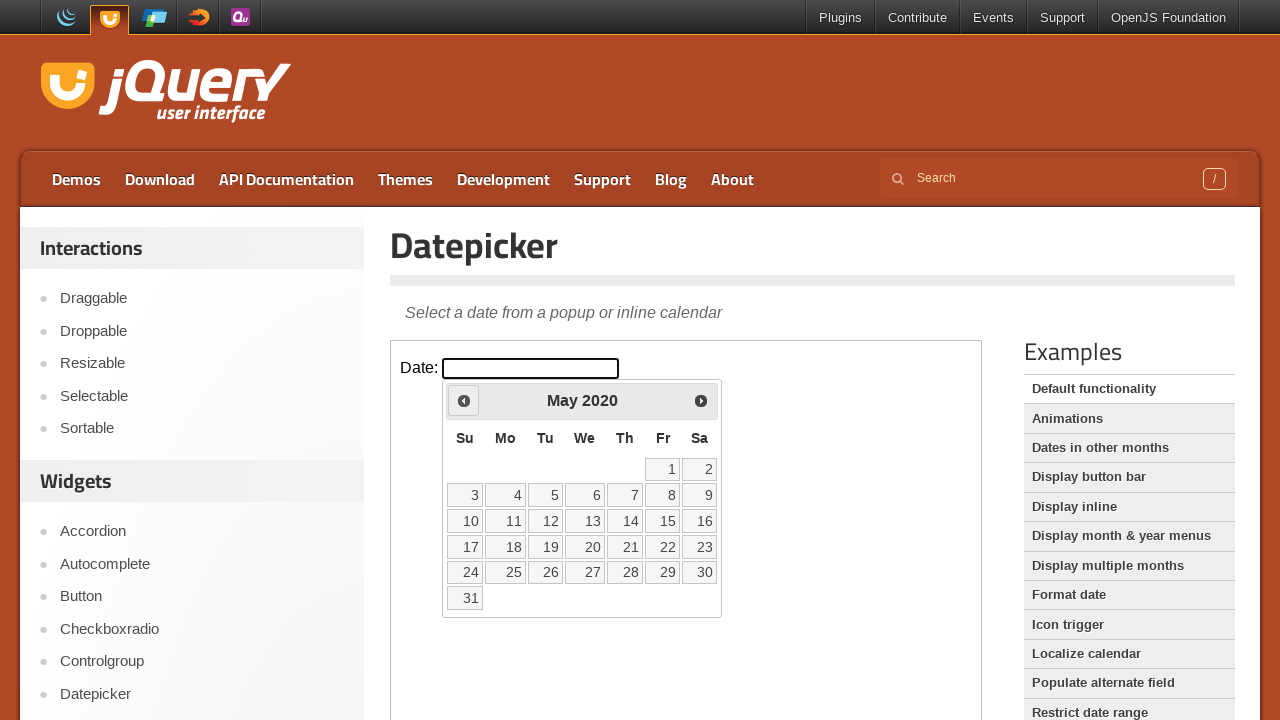

Clicked previous button to navigate to earlier month at (464, 400) on iframe >> nth=0 >> internal:control=enter-frame >> span.ui-icon.ui-icon-circle-t
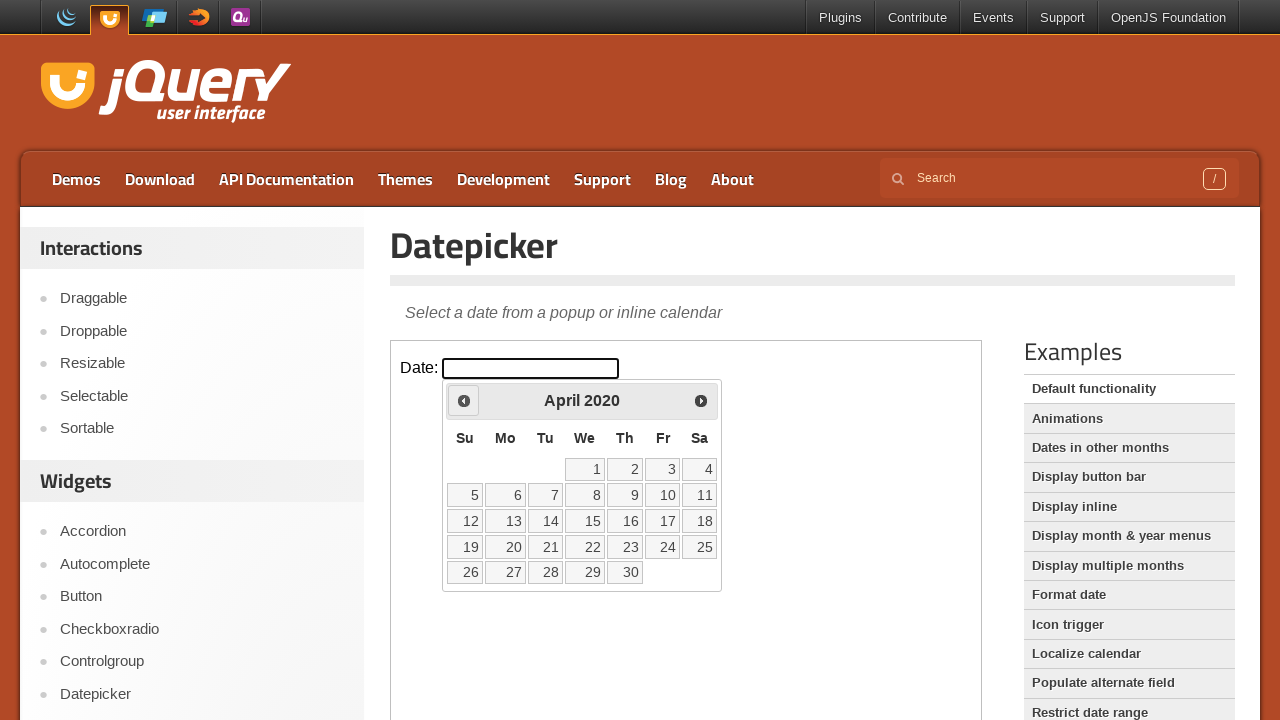

Retrieved current month: April
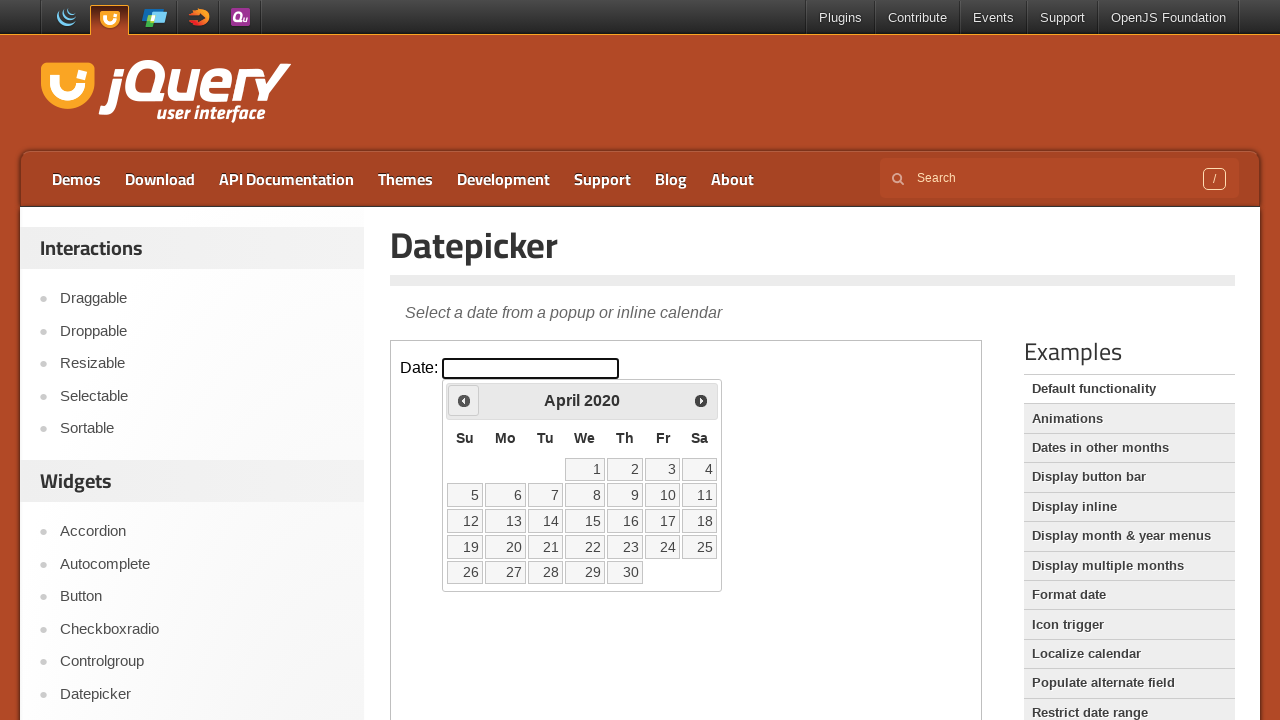

Retrieved current year: 2020
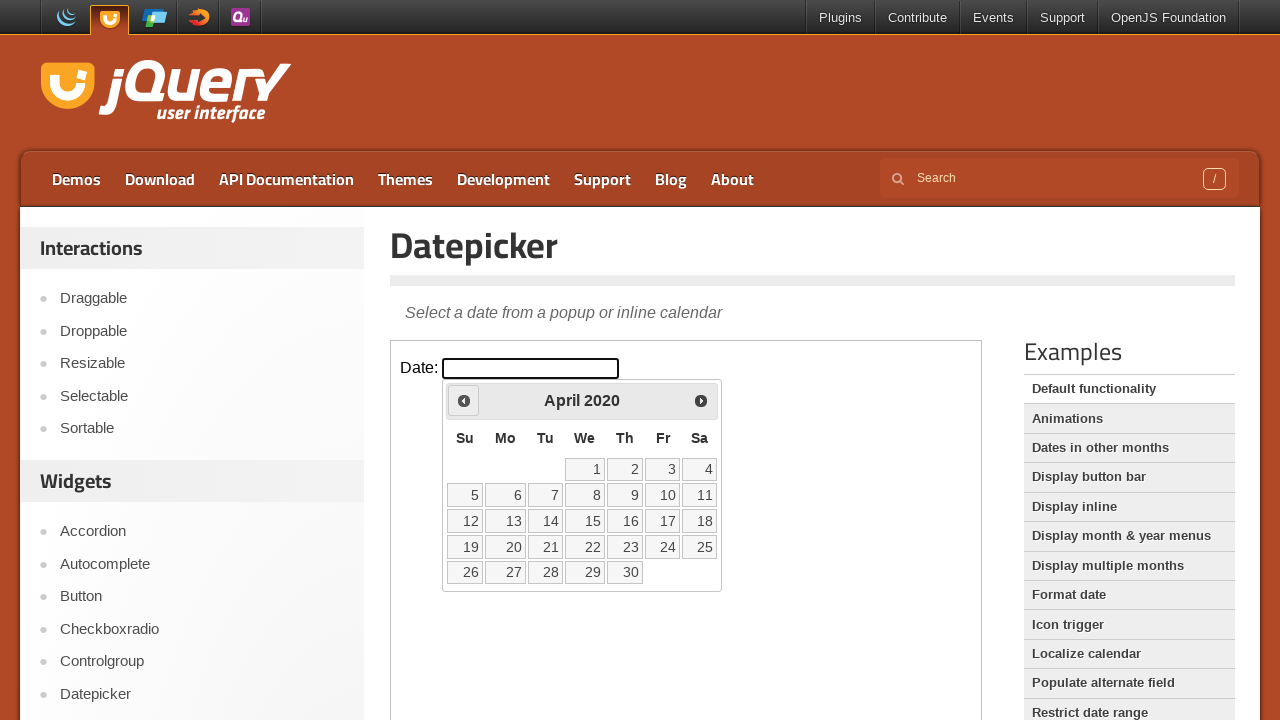

Clicked previous button to navigate to earlier month at (464, 400) on iframe >> nth=0 >> internal:control=enter-frame >> span.ui-icon.ui-icon-circle-t
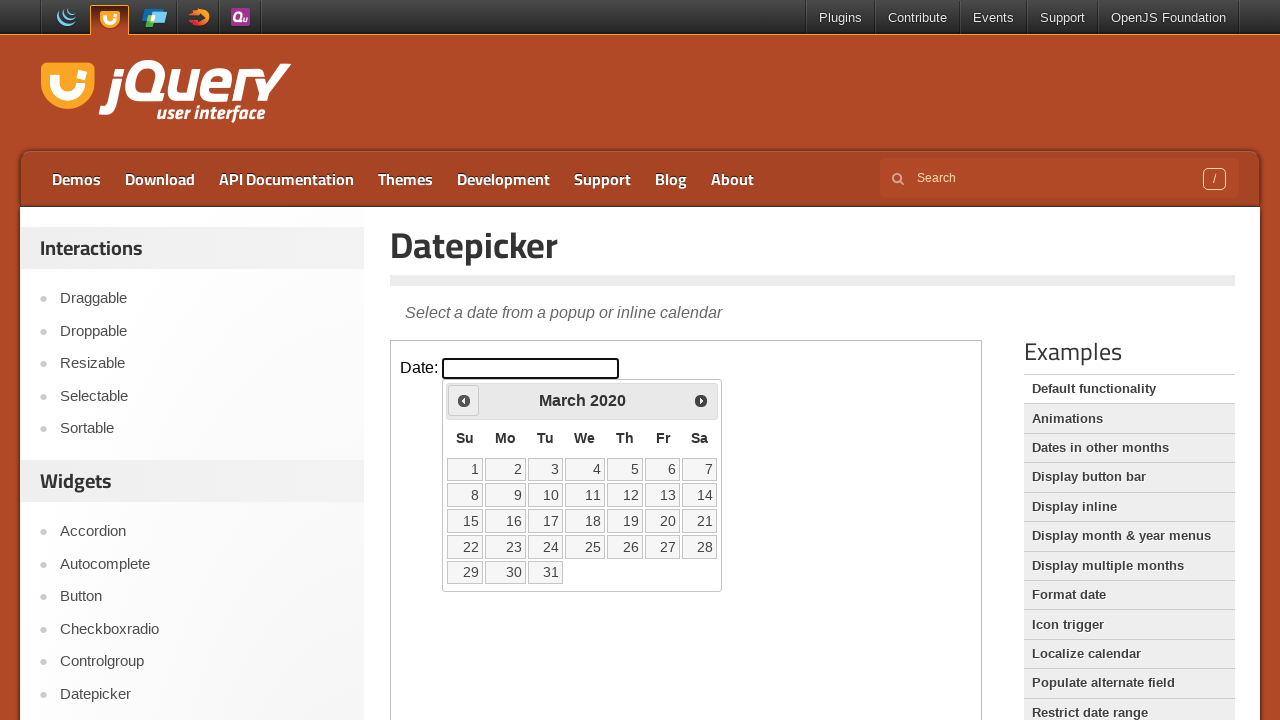

Retrieved current month: March
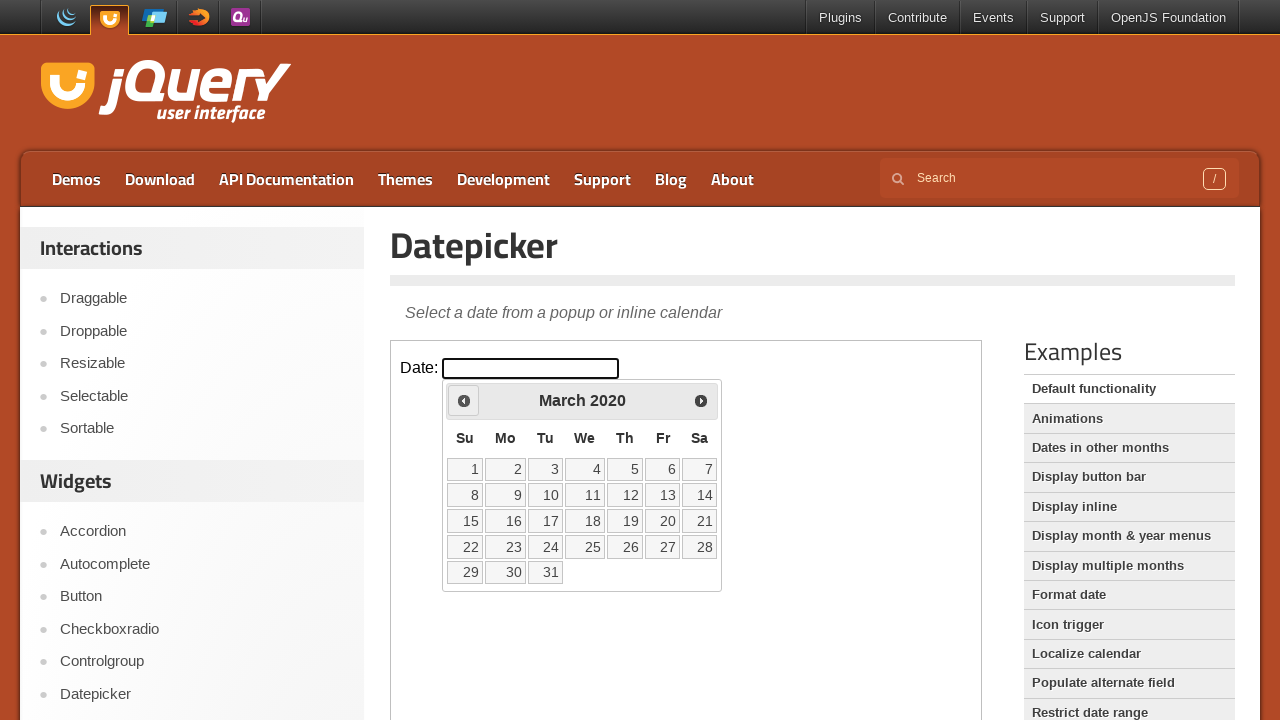

Retrieved current year: 2020
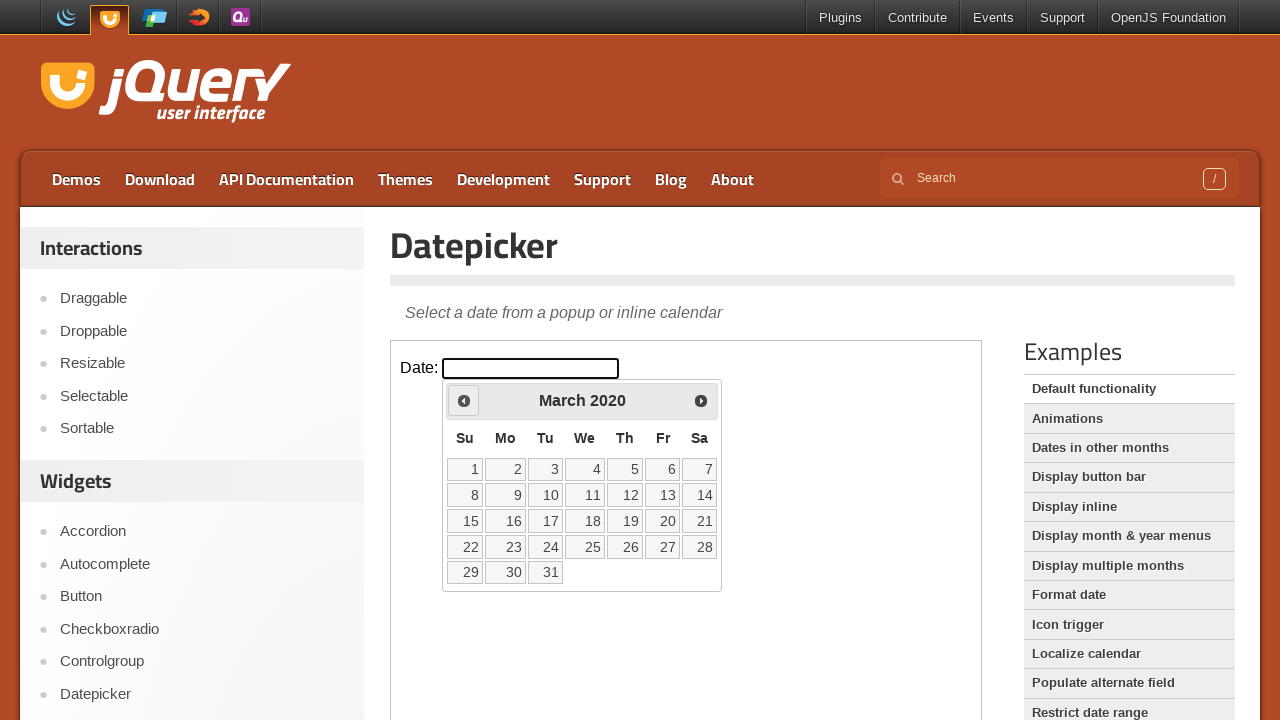

Clicked previous button to navigate to earlier month at (464, 400) on iframe >> nth=0 >> internal:control=enter-frame >> span.ui-icon.ui-icon-circle-t
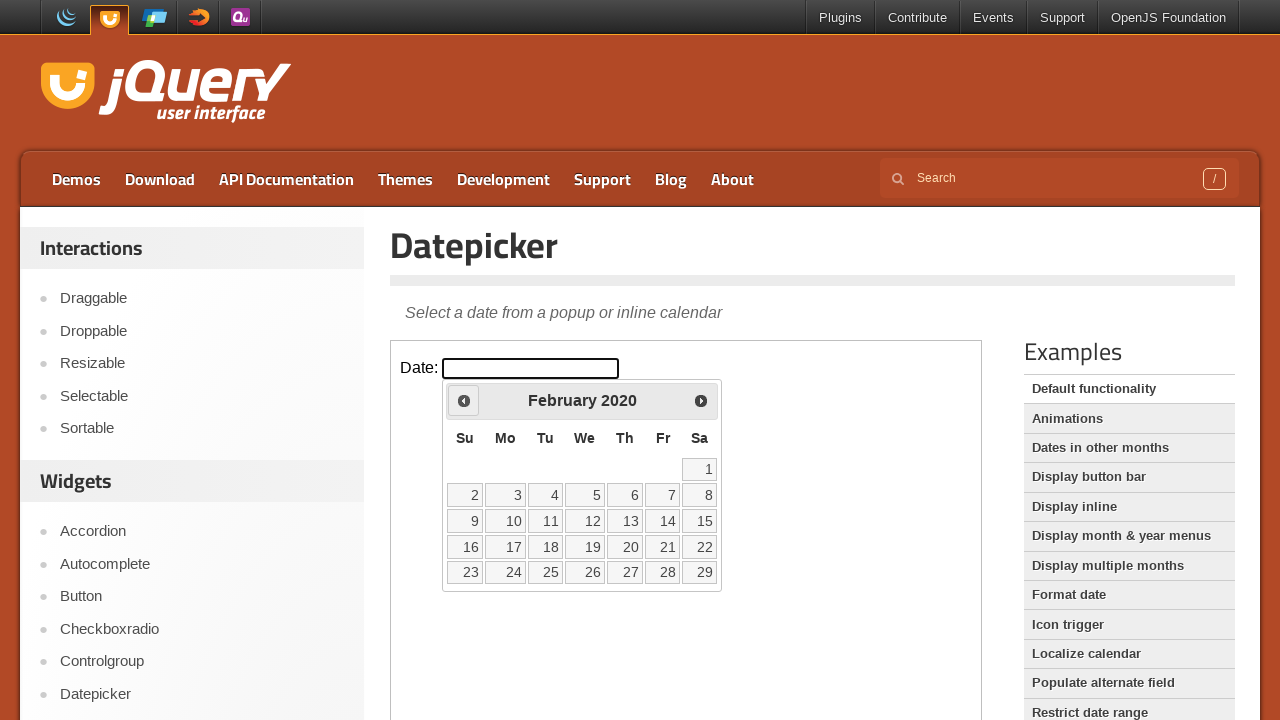

Retrieved current month: February
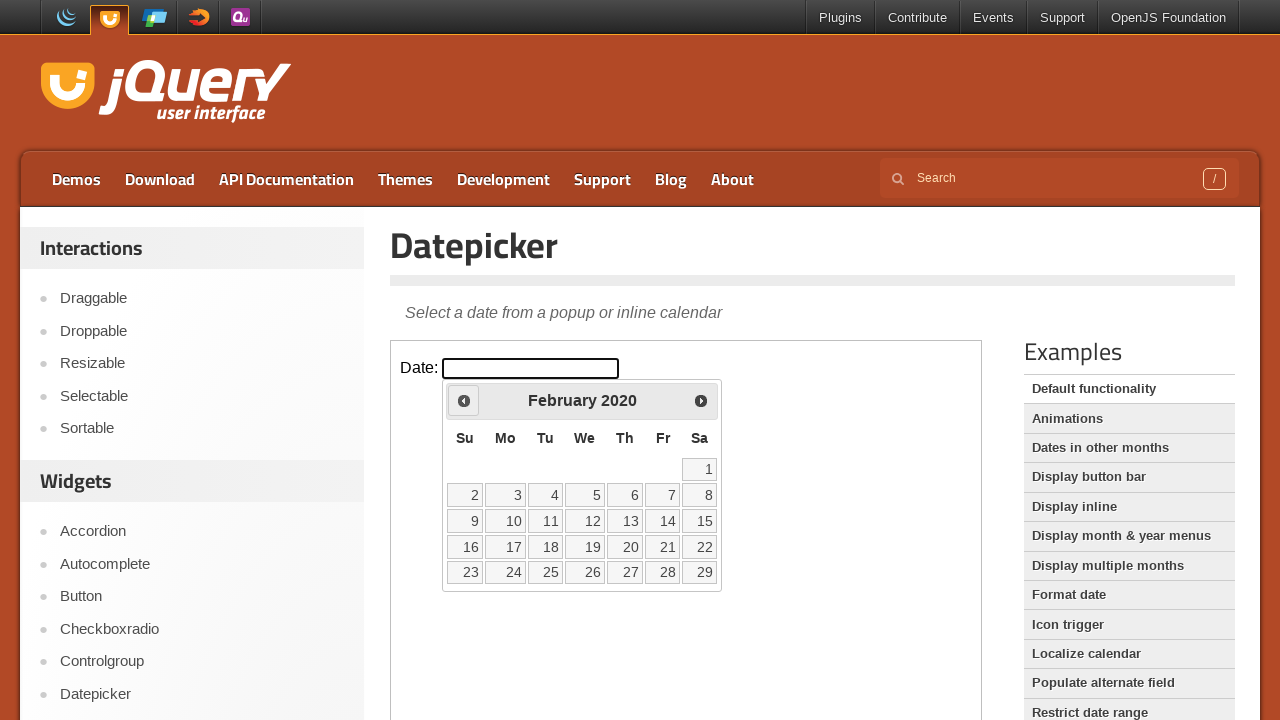

Retrieved current year: 2020
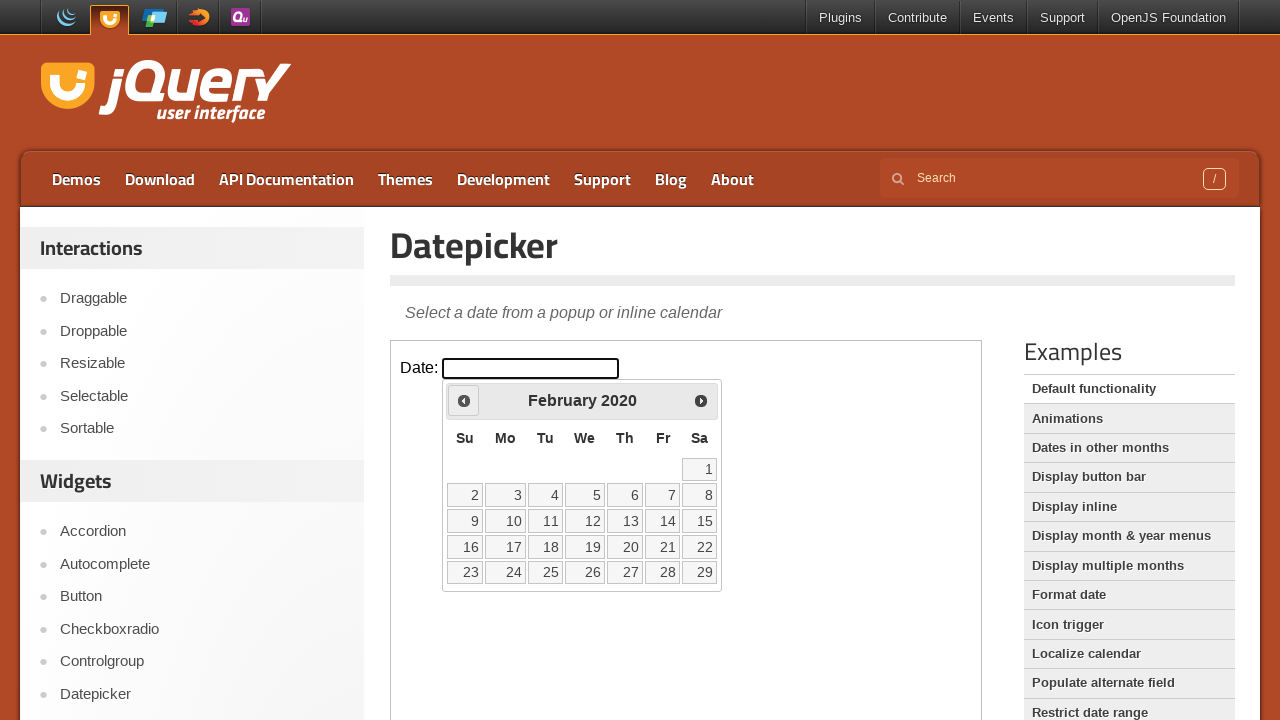

Clicked previous button to navigate to earlier month at (464, 400) on iframe >> nth=0 >> internal:control=enter-frame >> span.ui-icon.ui-icon-circle-t
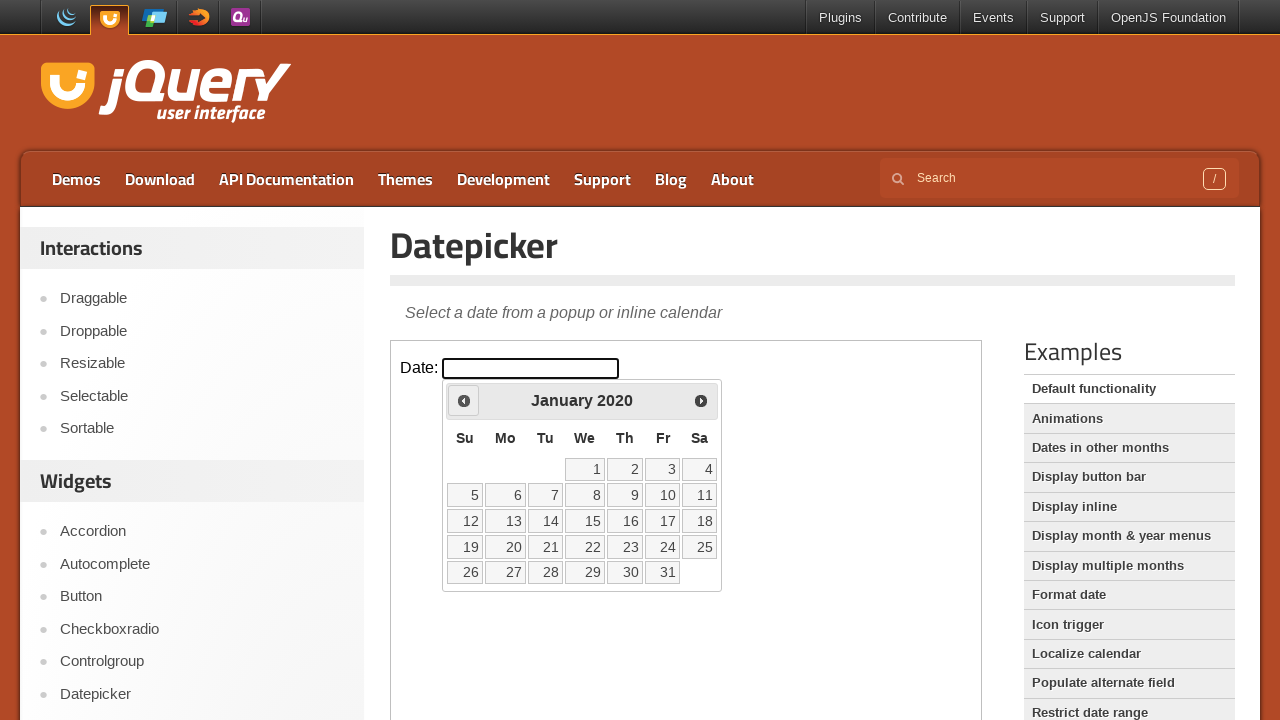

Retrieved current month: January
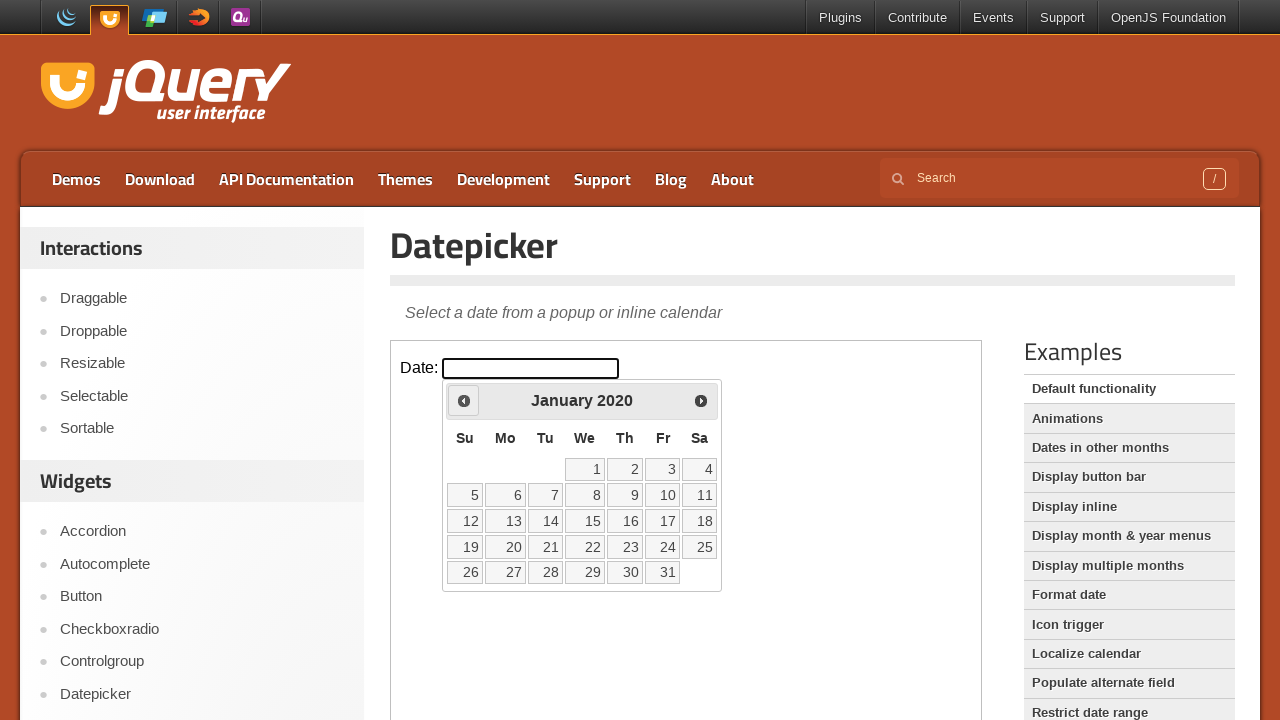

Retrieved current year: 2020
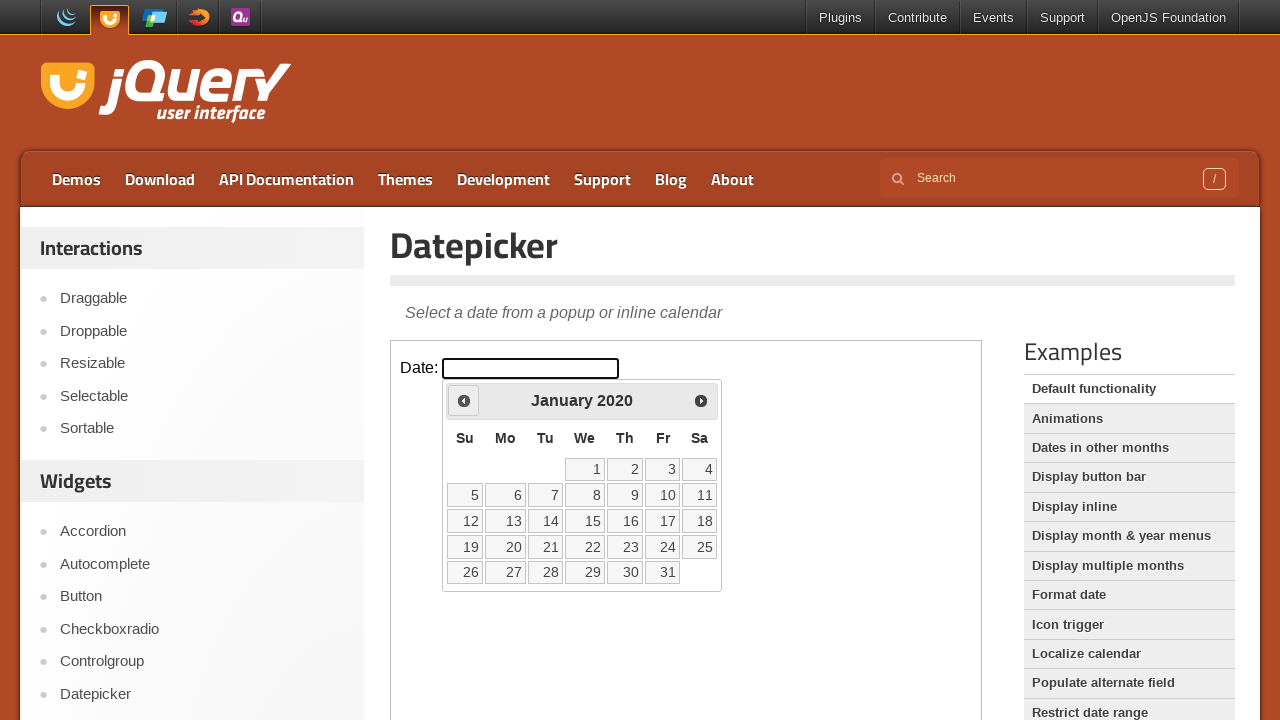

Clicked previous button to navigate to earlier month at (464, 400) on iframe >> nth=0 >> internal:control=enter-frame >> span.ui-icon.ui-icon-circle-t
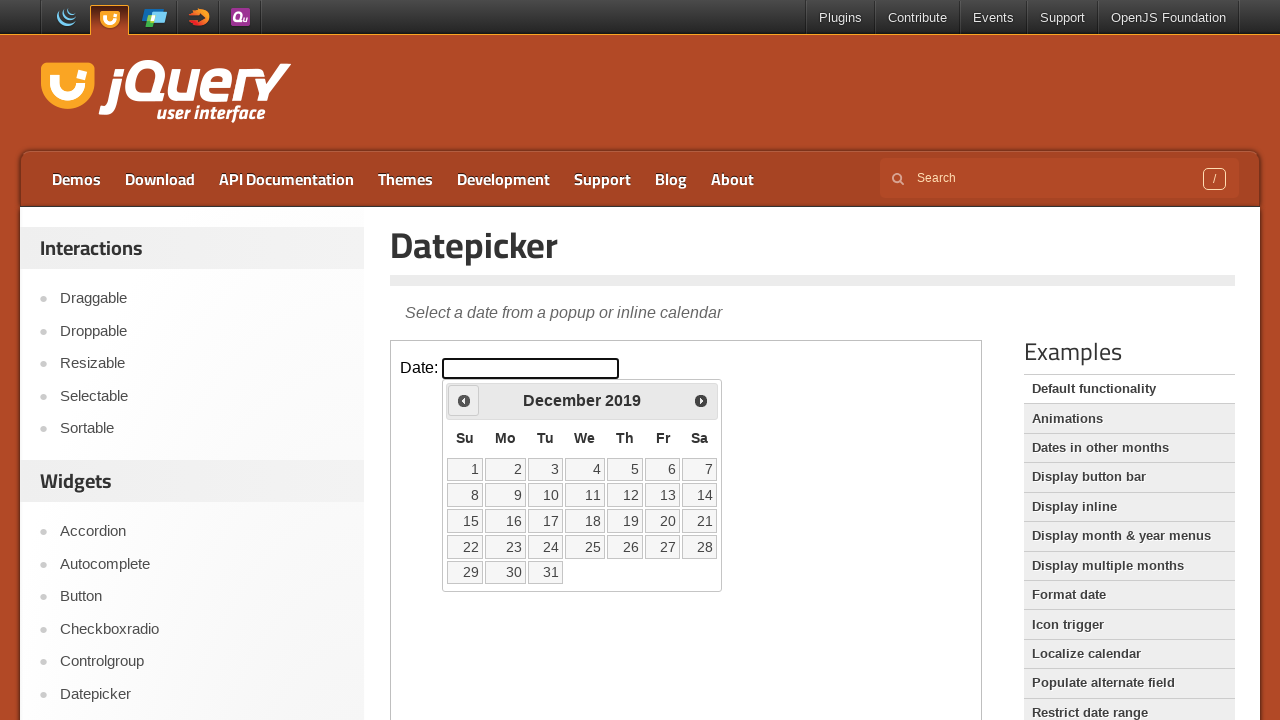

Retrieved current month: December
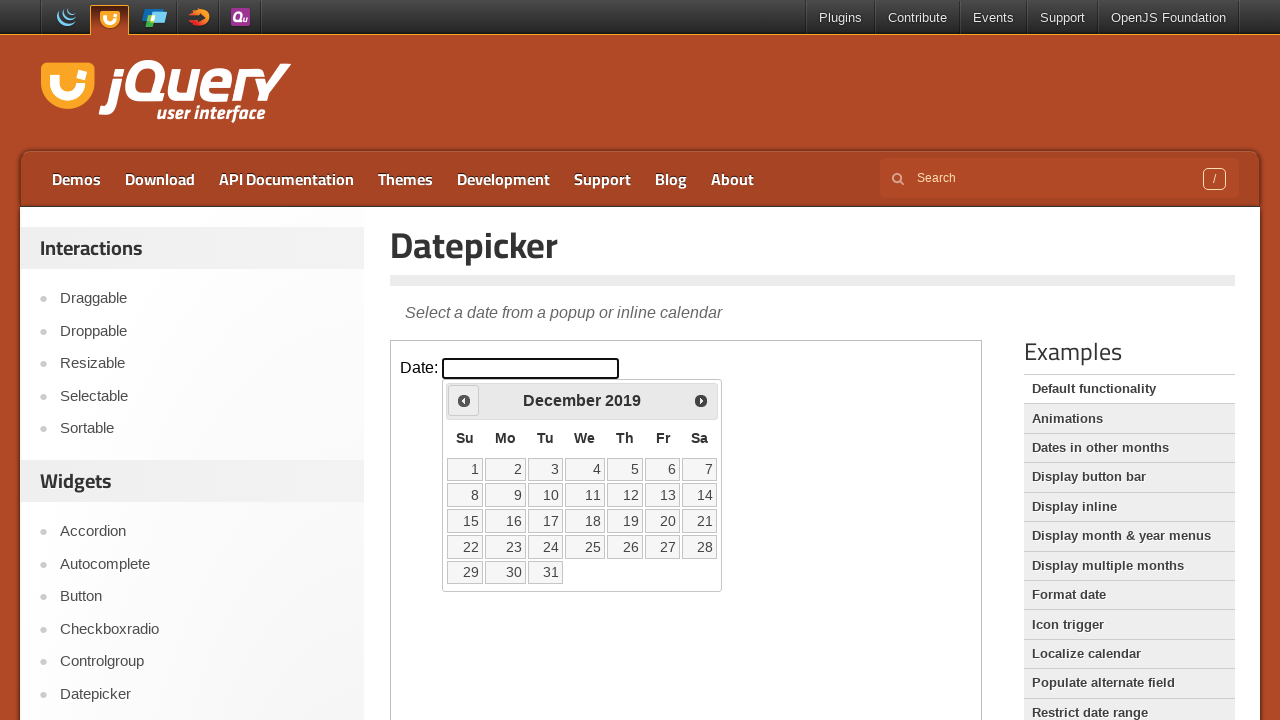

Retrieved current year: 2019
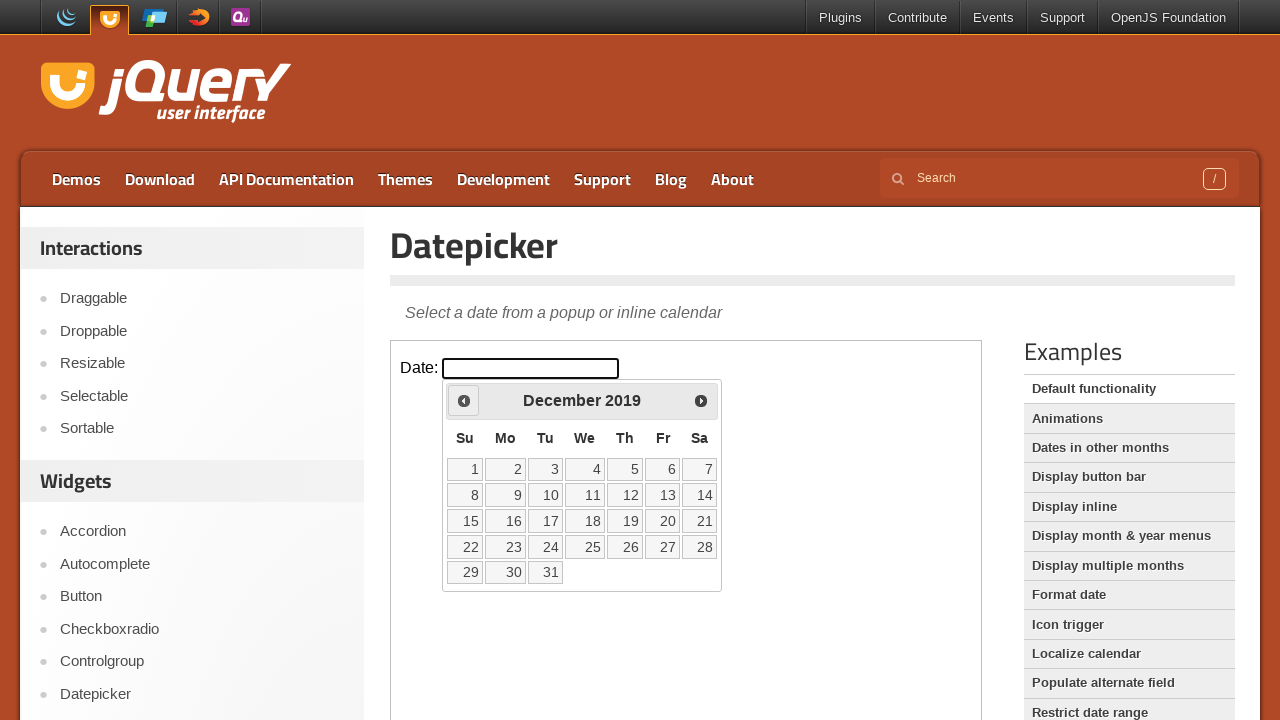

Clicked previous button to navigate to earlier month at (464, 400) on iframe >> nth=0 >> internal:control=enter-frame >> span.ui-icon.ui-icon-circle-t
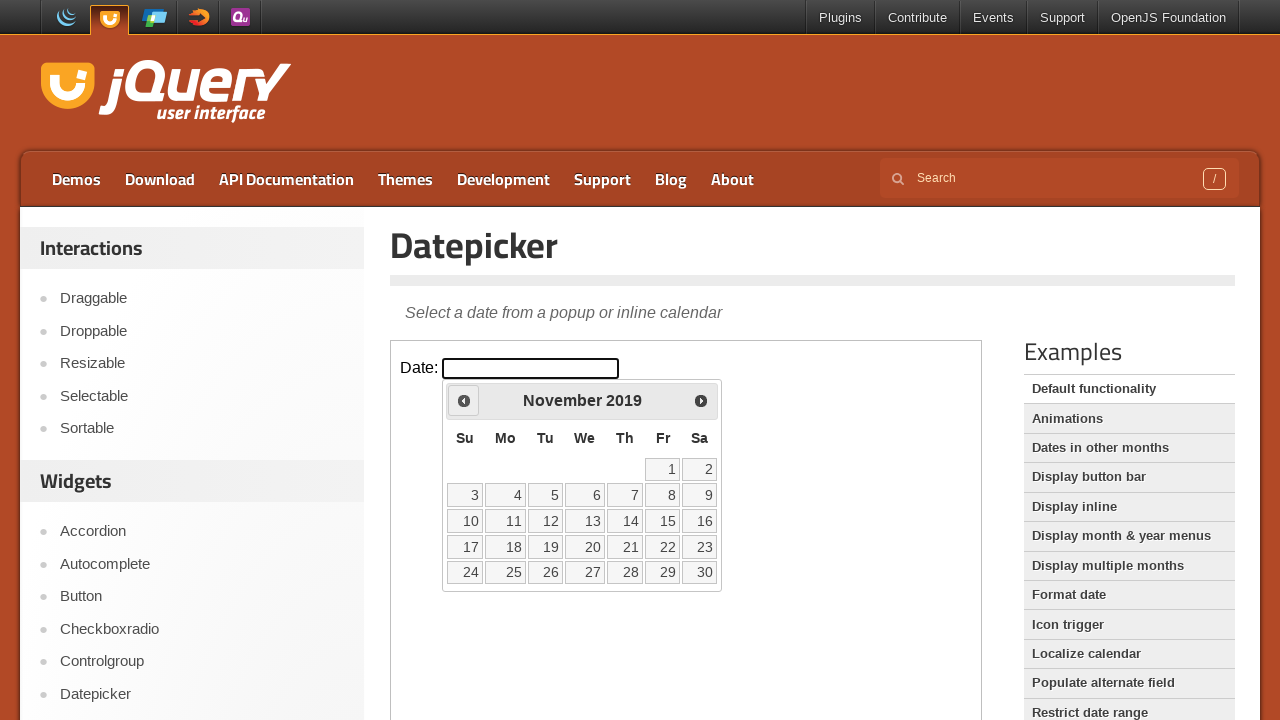

Retrieved current month: November
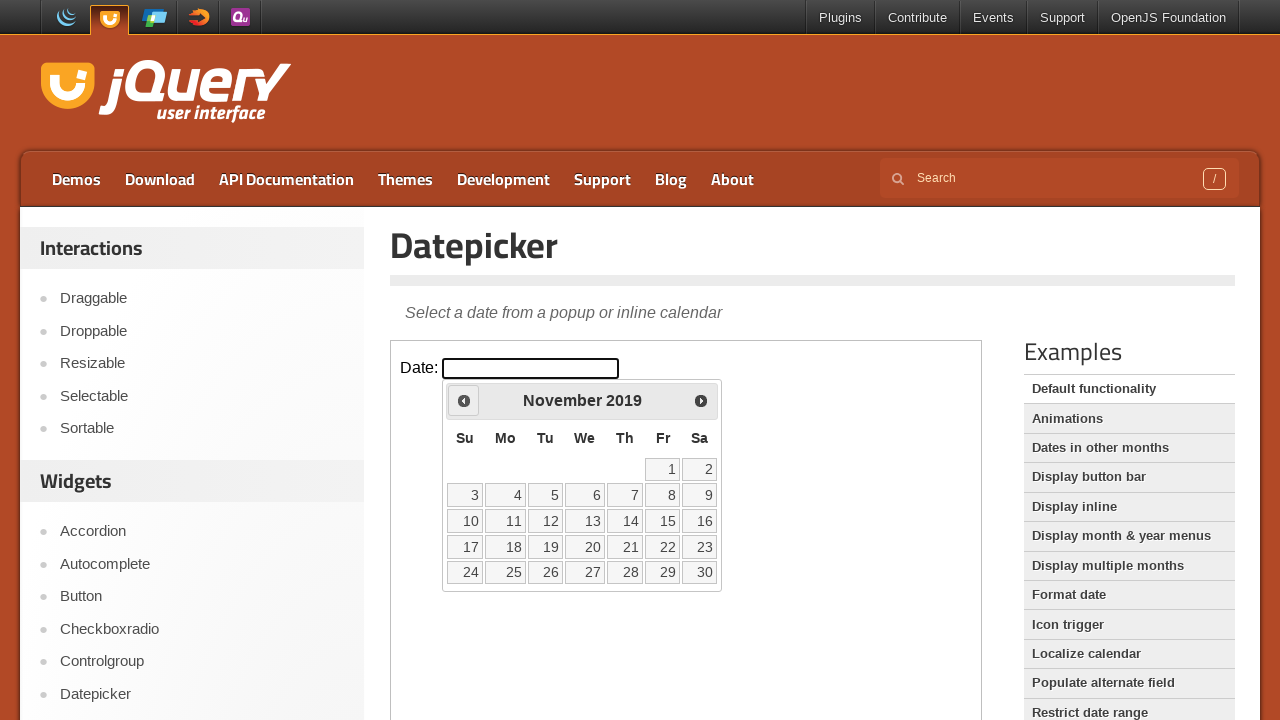

Retrieved current year: 2019
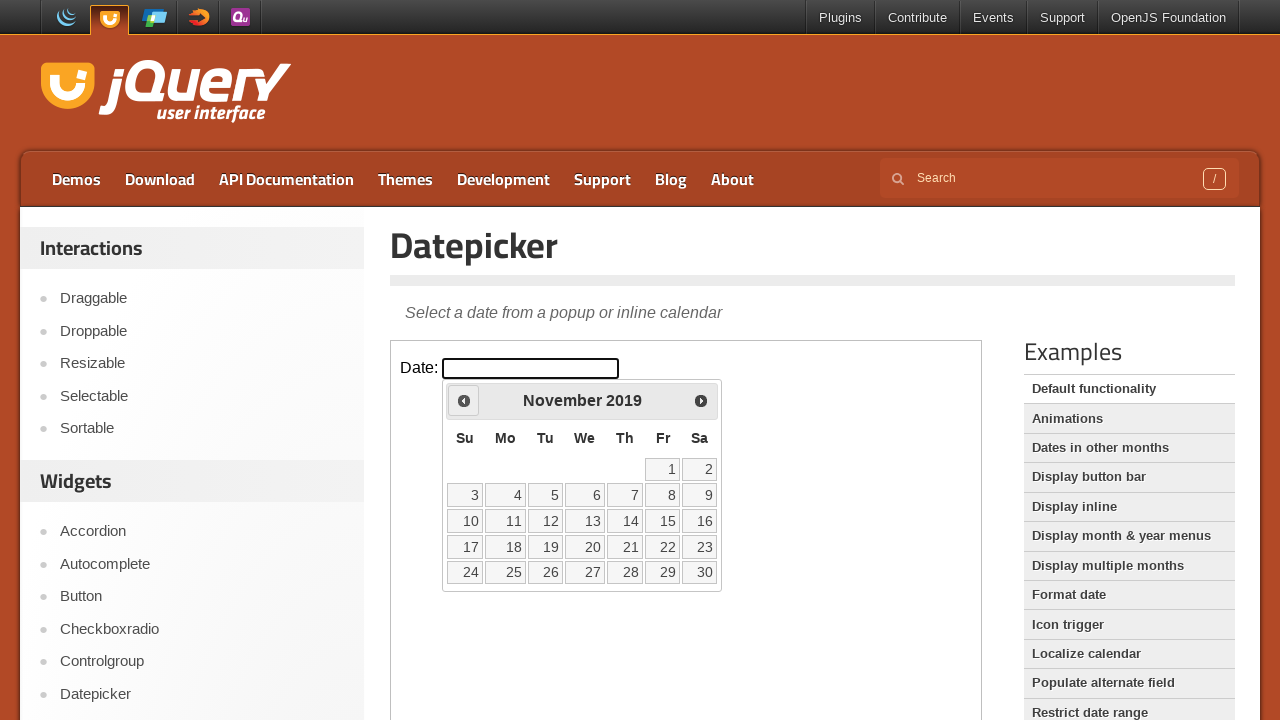

Clicked previous button to navigate to earlier month at (464, 400) on iframe >> nth=0 >> internal:control=enter-frame >> span.ui-icon.ui-icon-circle-t
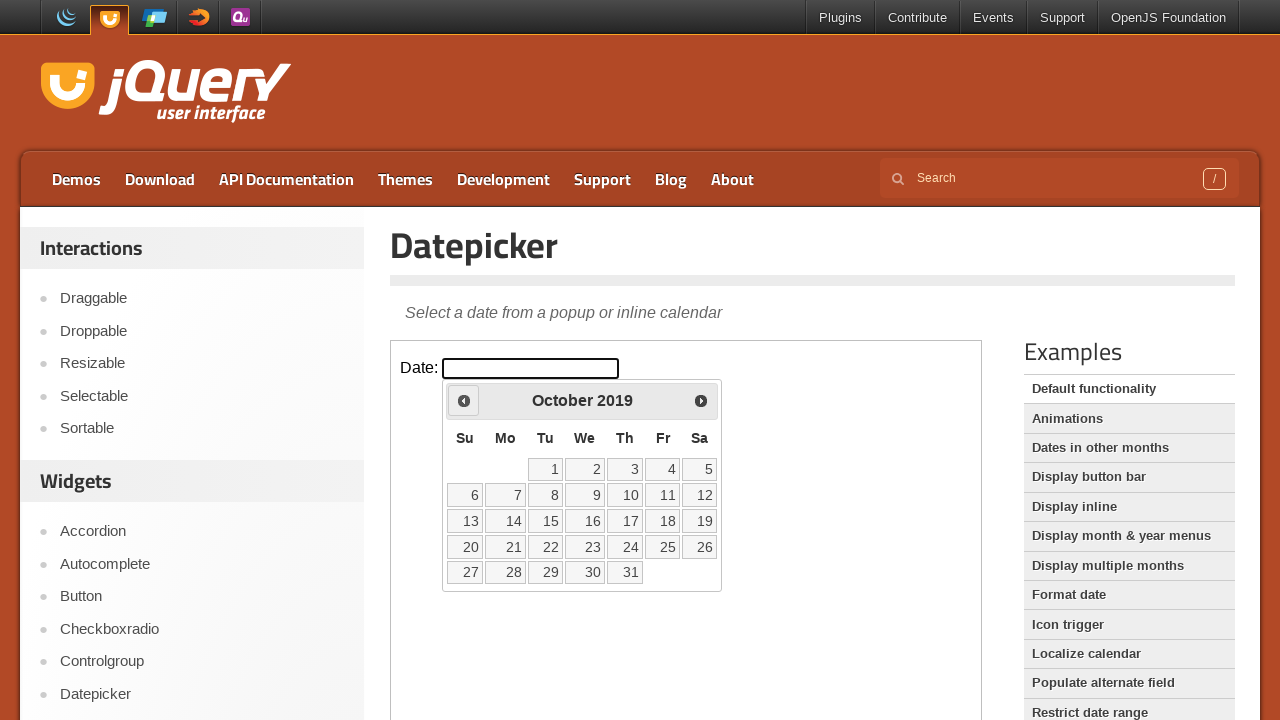

Retrieved current month: October
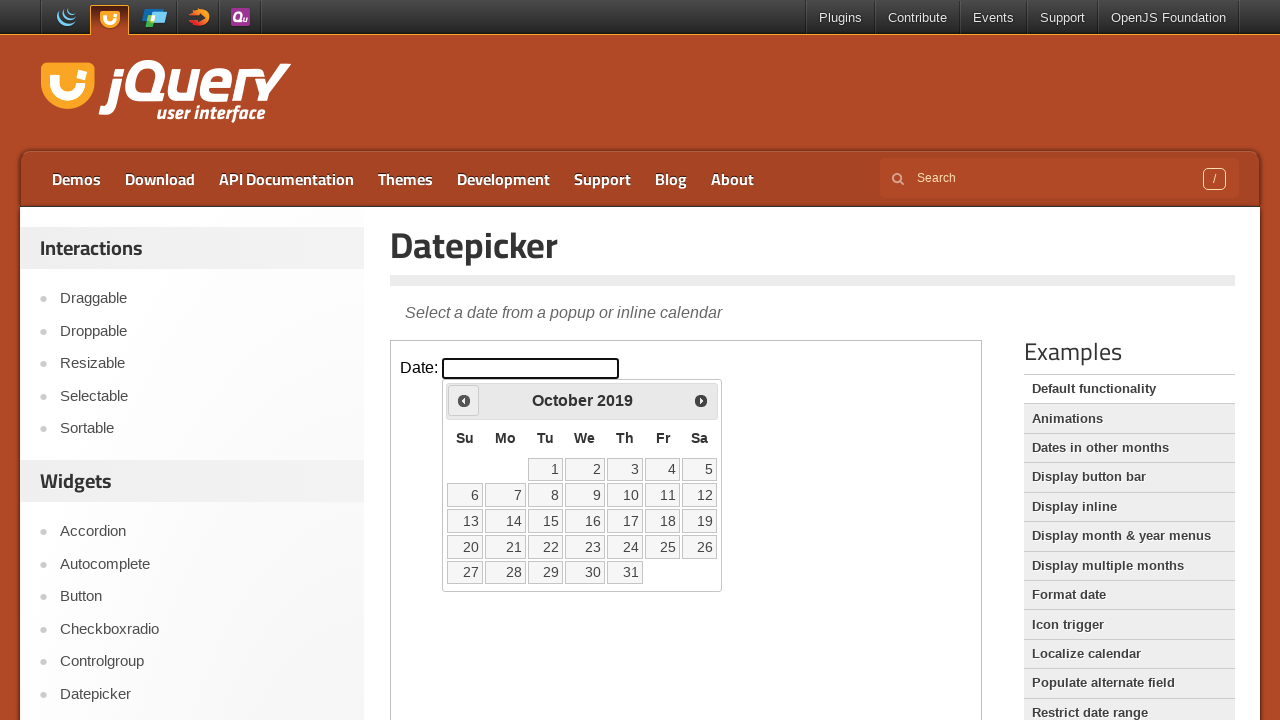

Retrieved current year: 2019
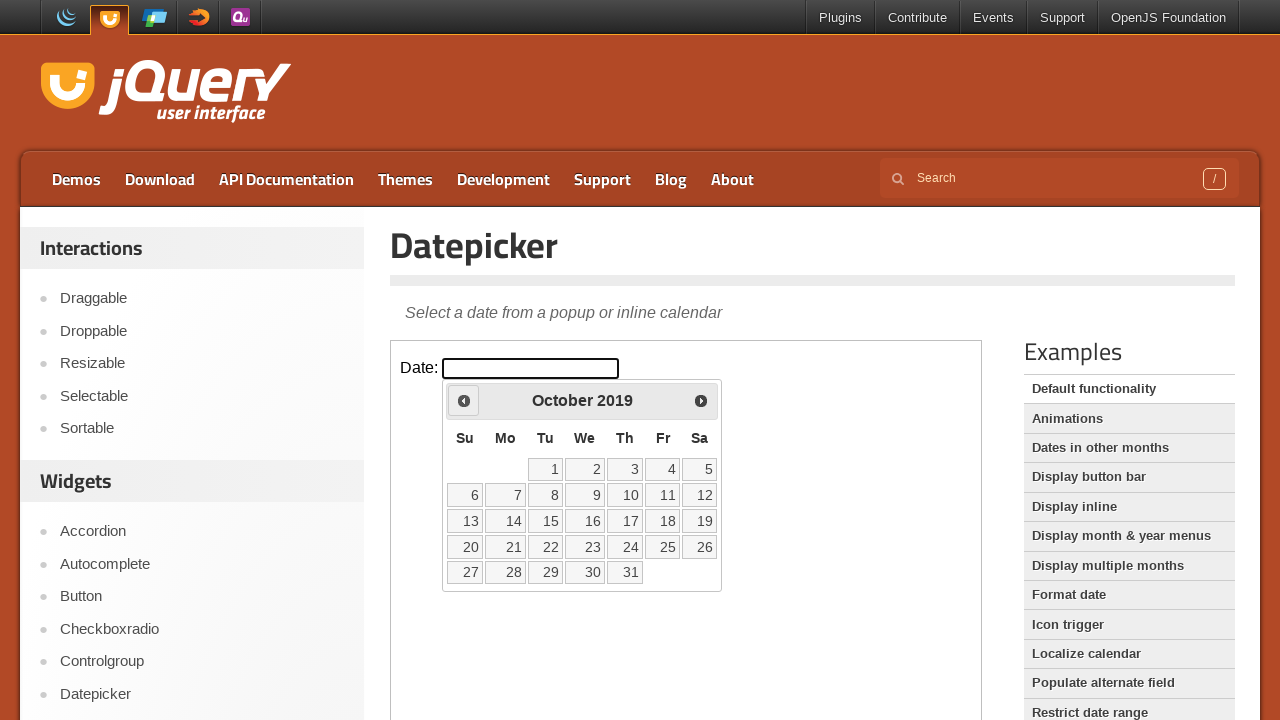

Clicked previous button to navigate to earlier month at (464, 400) on iframe >> nth=0 >> internal:control=enter-frame >> span.ui-icon.ui-icon-circle-t
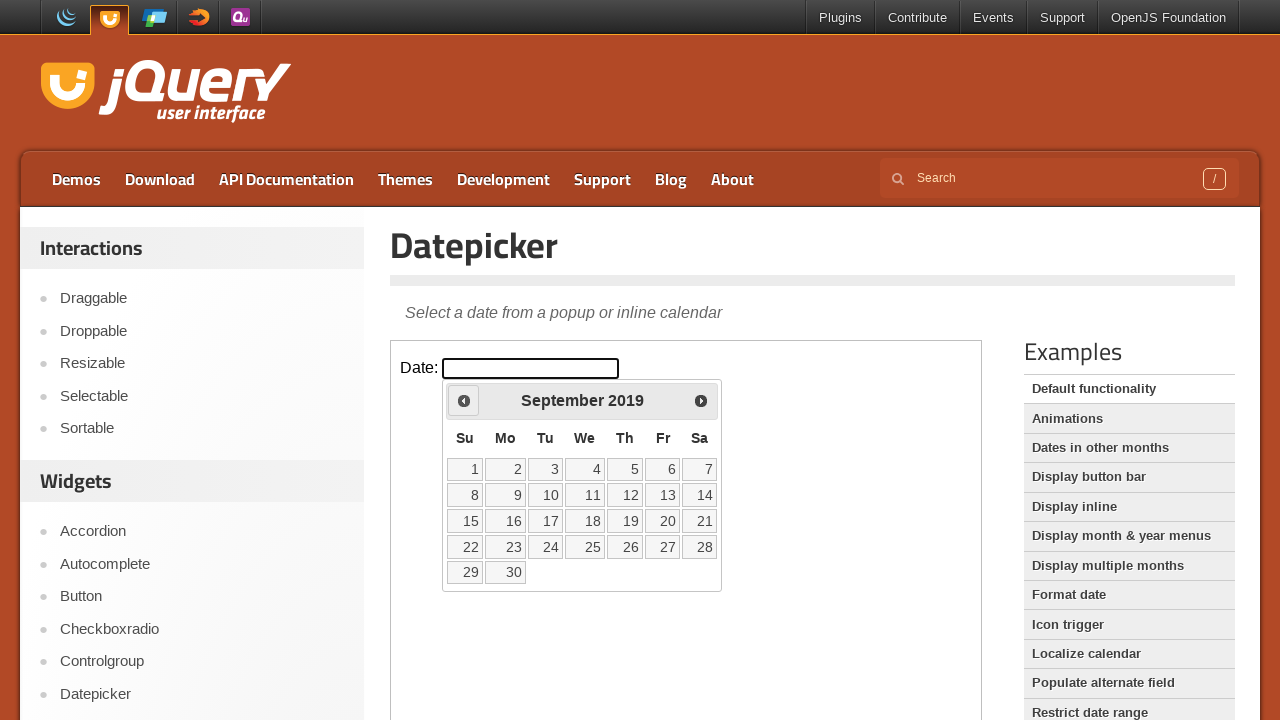

Retrieved current month: September
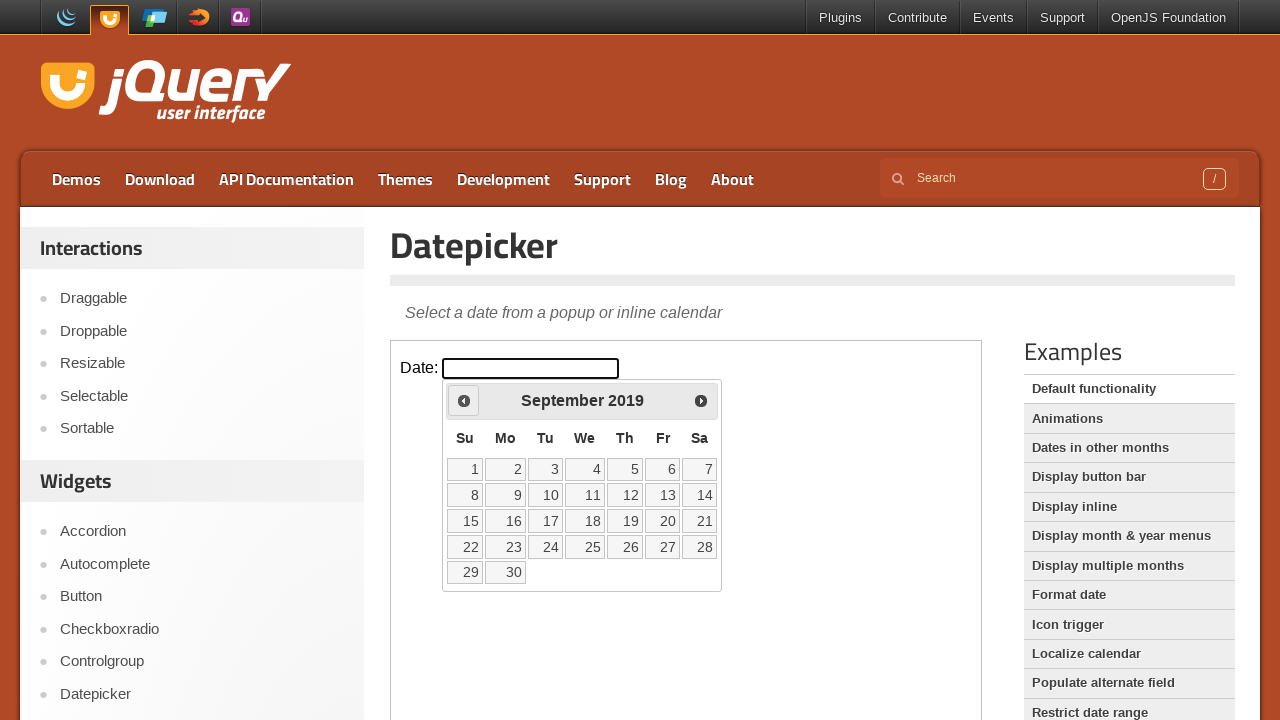

Retrieved current year: 2019
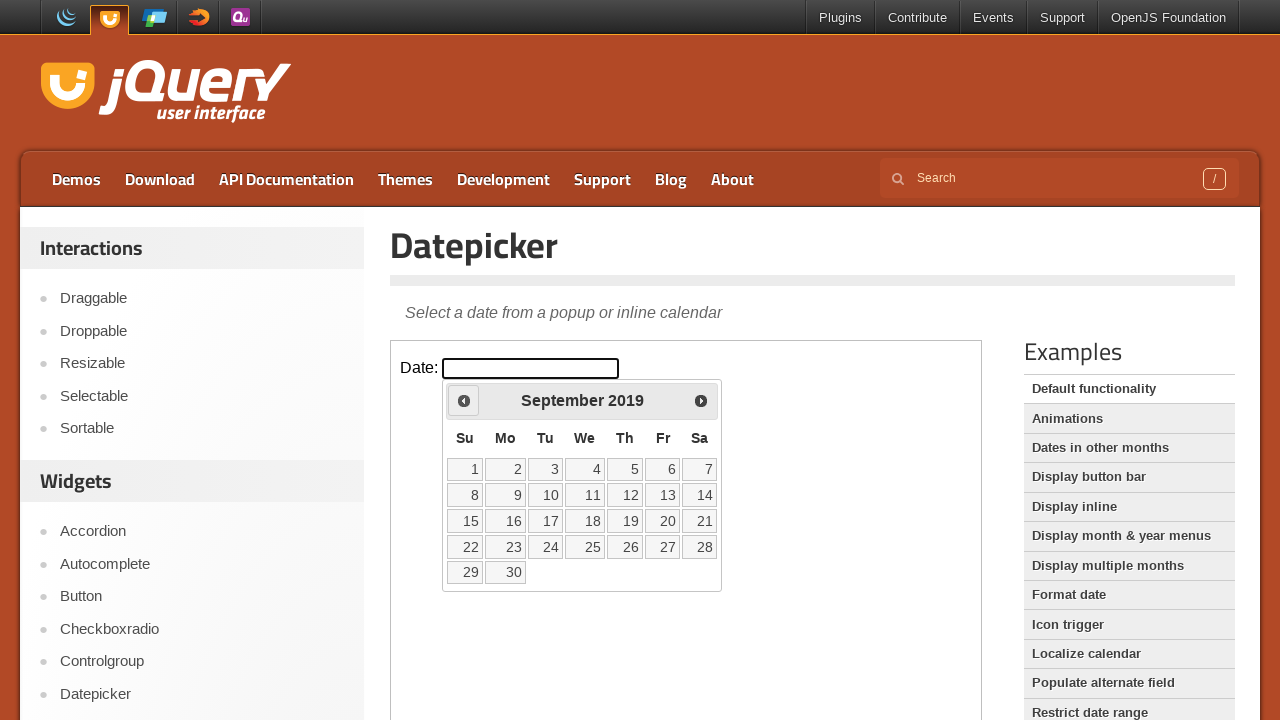

Clicked previous button to navigate to earlier month at (464, 400) on iframe >> nth=0 >> internal:control=enter-frame >> span.ui-icon.ui-icon-circle-t
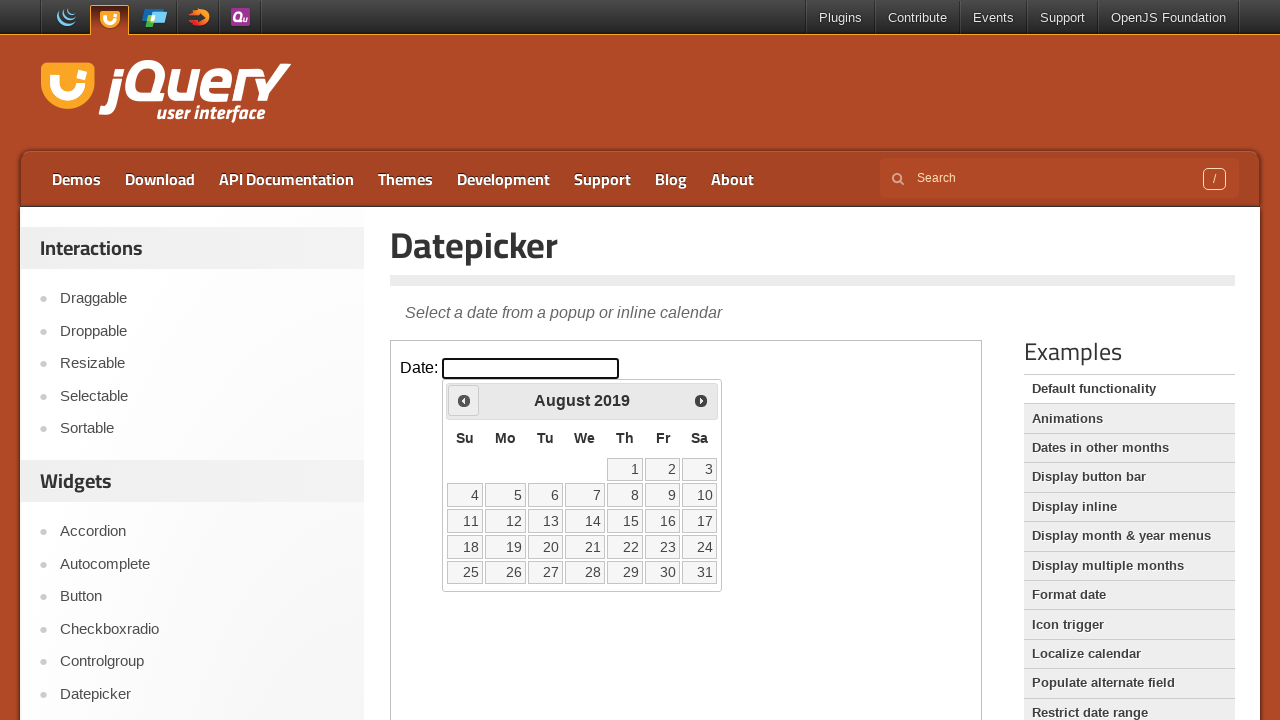

Retrieved current month: August
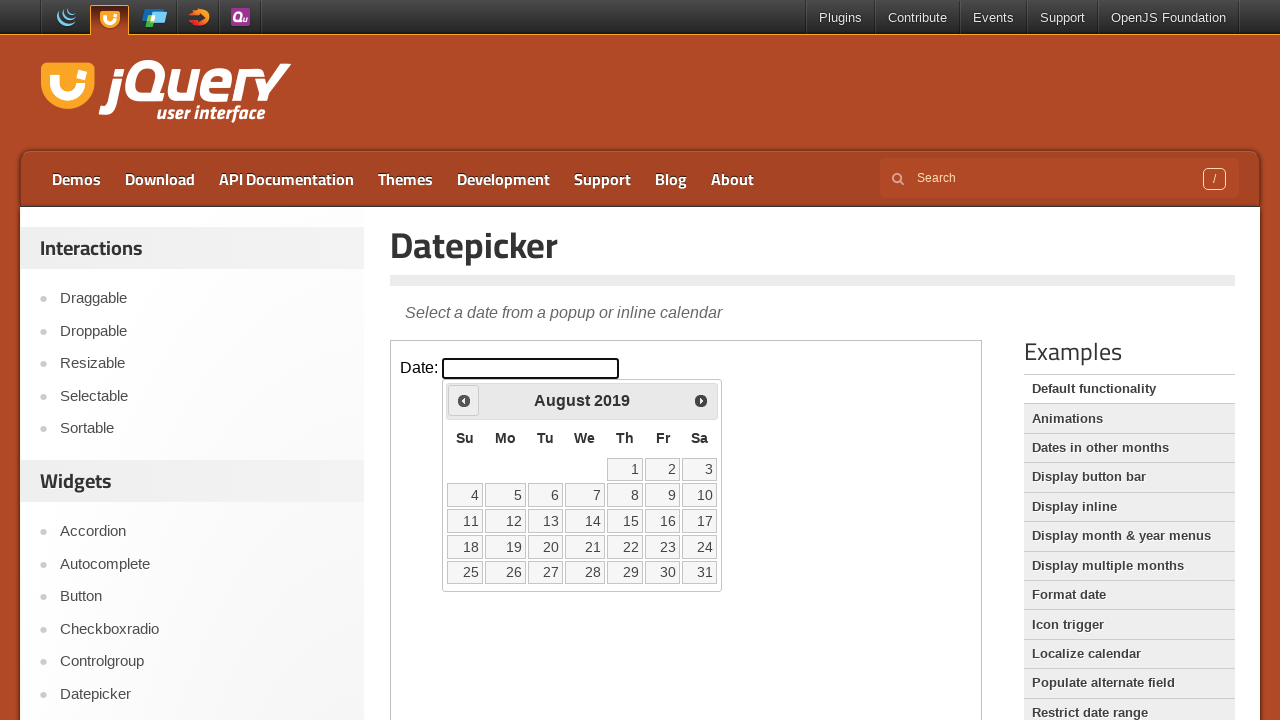

Retrieved current year: 2019
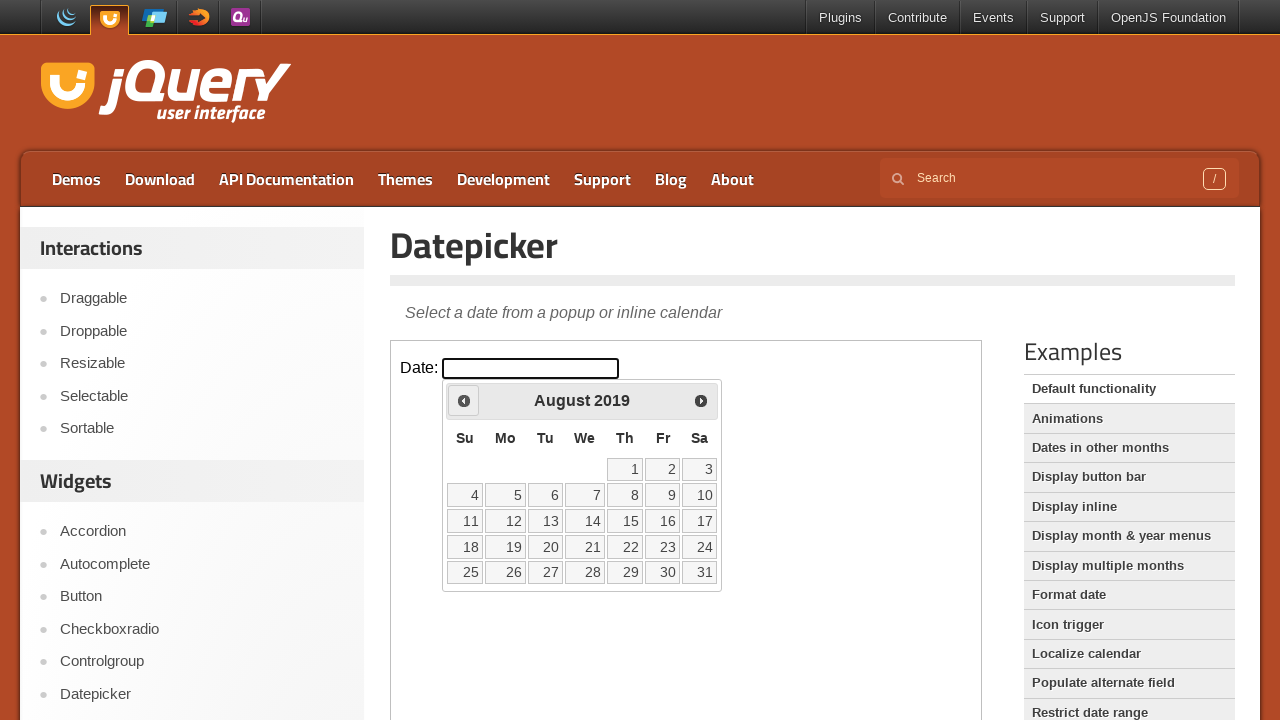

Clicked previous button to navigate to earlier month at (464, 400) on iframe >> nth=0 >> internal:control=enter-frame >> span.ui-icon.ui-icon-circle-t
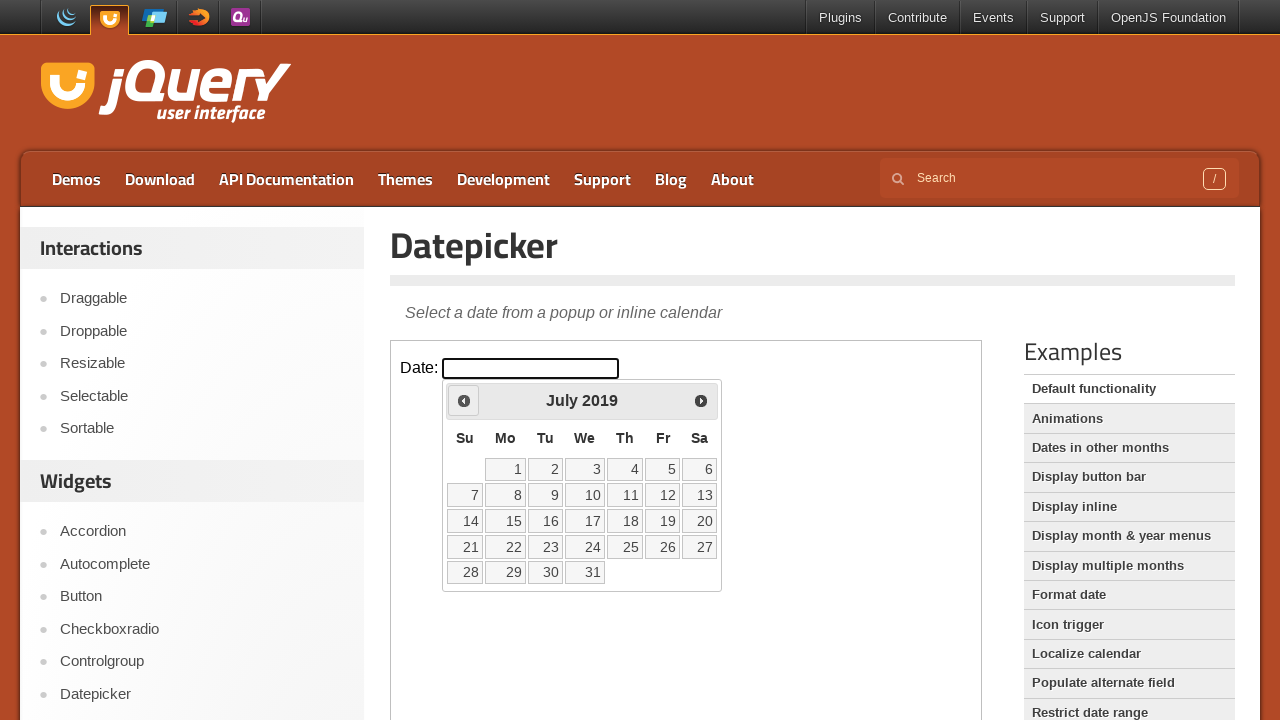

Retrieved current month: July
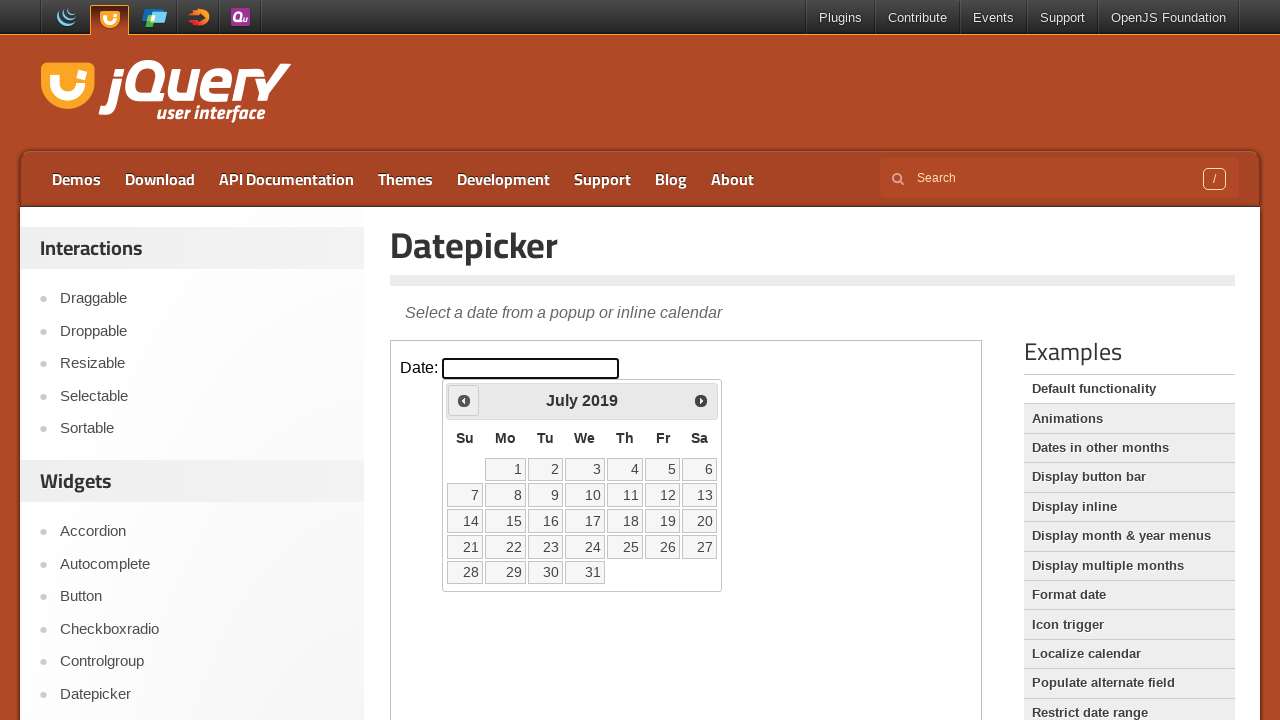

Retrieved current year: 2019
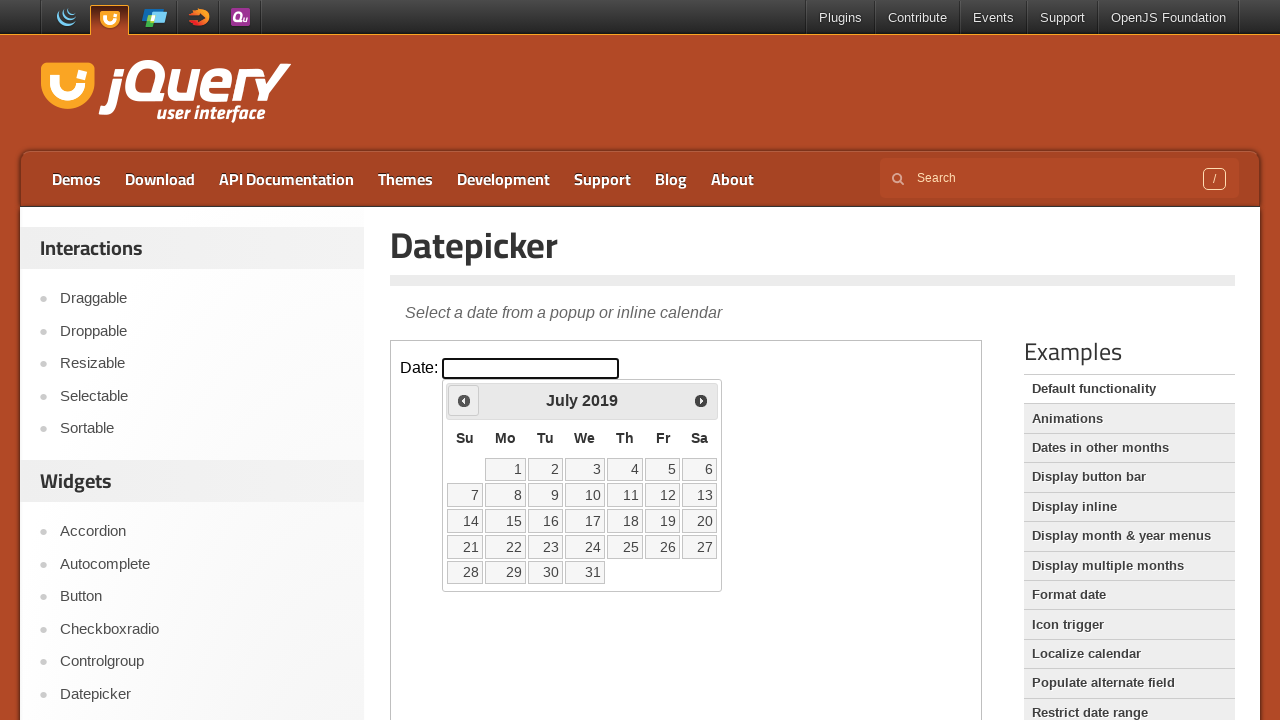

Clicked previous button to navigate to earlier month at (464, 400) on iframe >> nth=0 >> internal:control=enter-frame >> span.ui-icon.ui-icon-circle-t
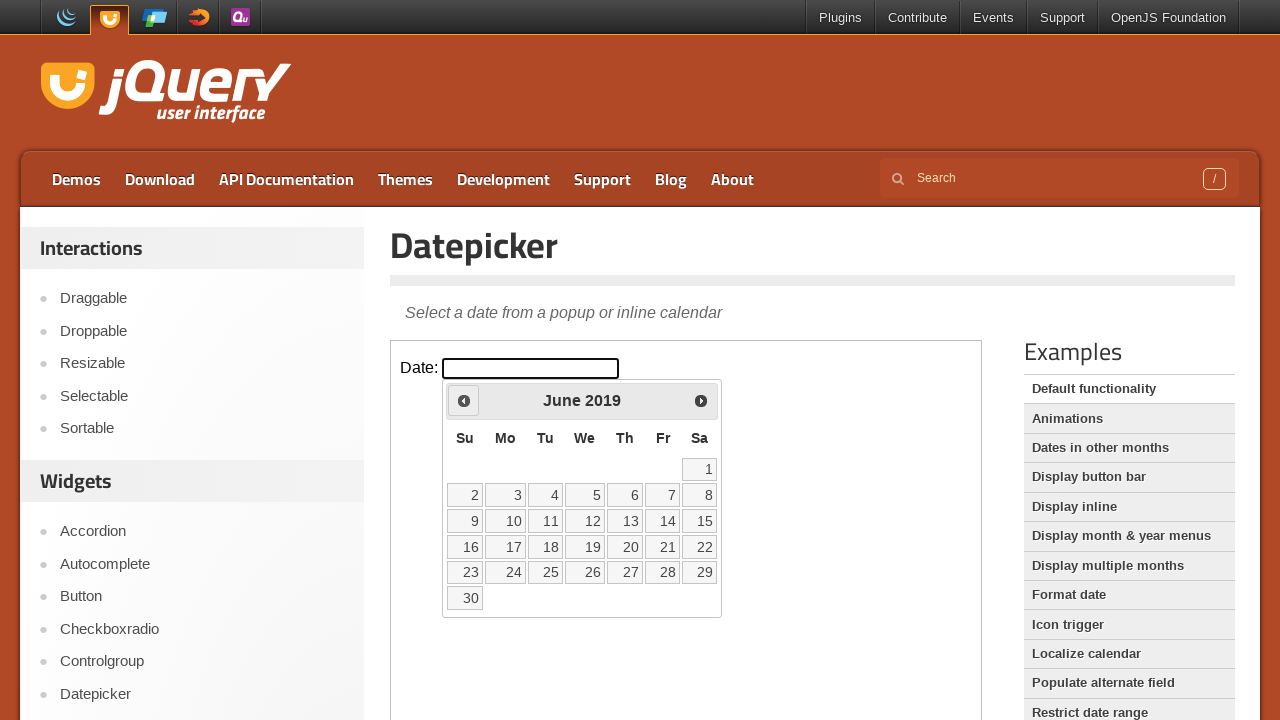

Retrieved current month: June
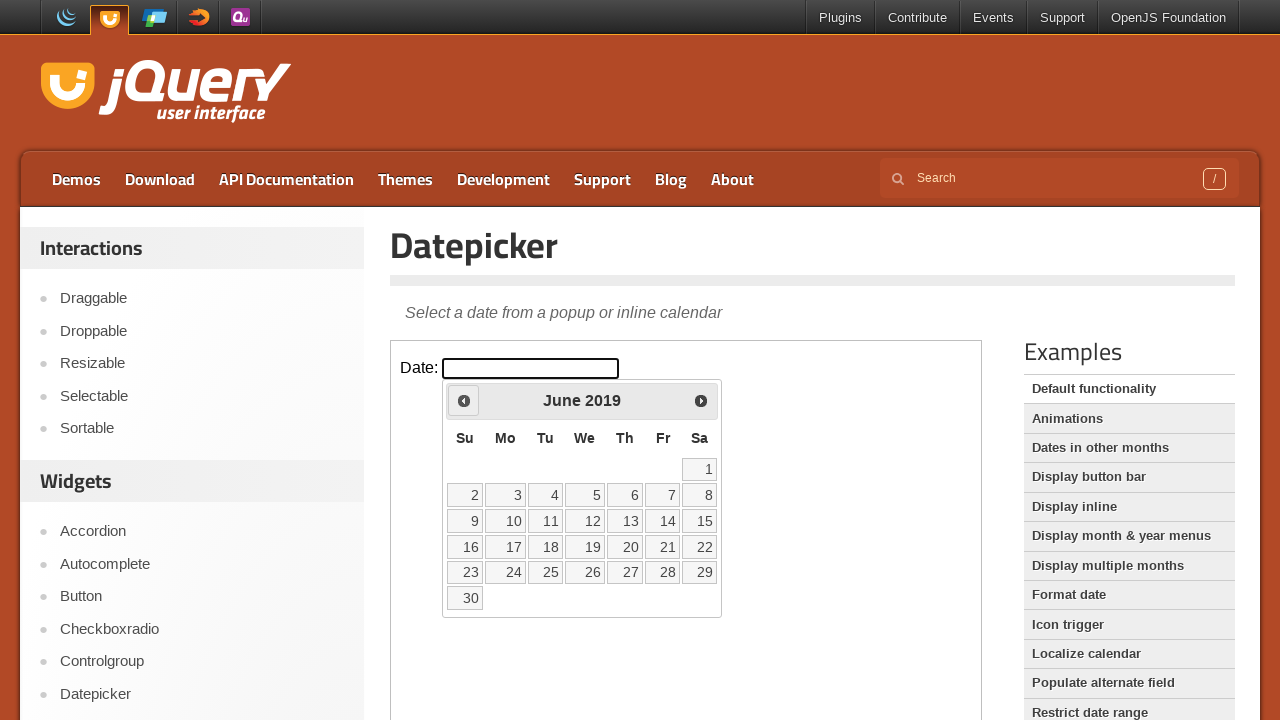

Retrieved current year: 2019
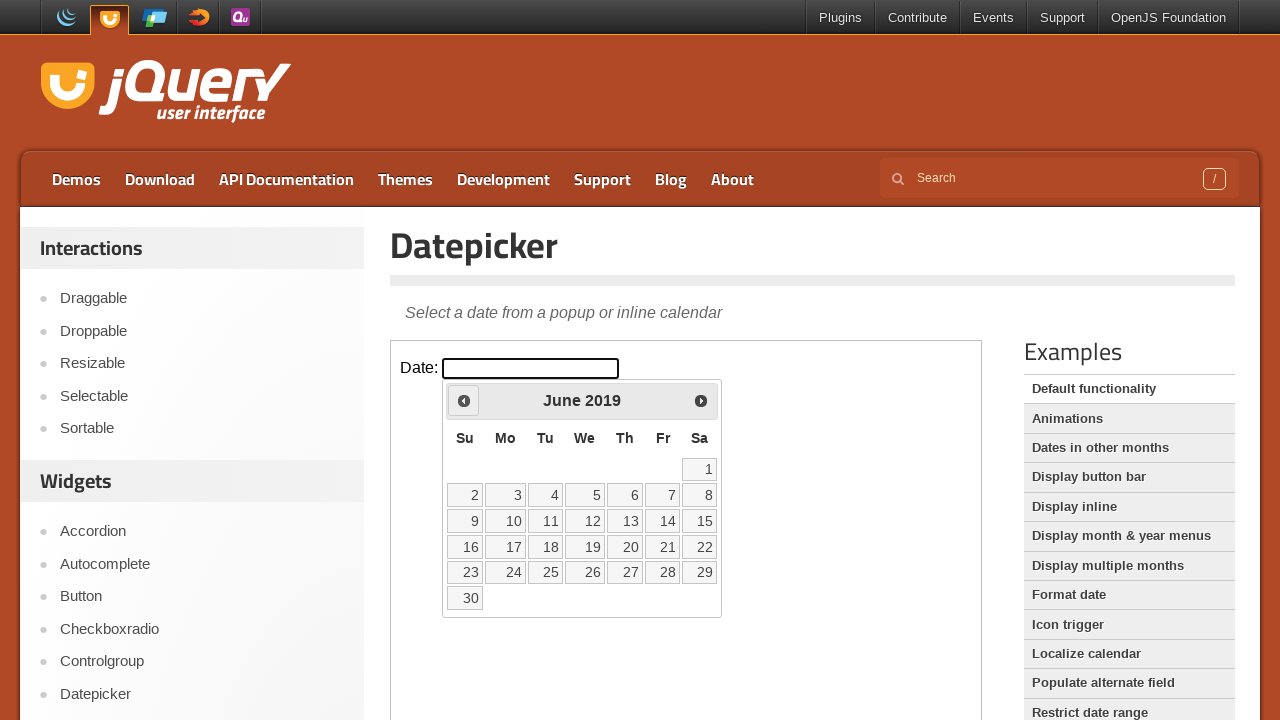

Clicked previous button to navigate to earlier month at (464, 400) on iframe >> nth=0 >> internal:control=enter-frame >> span.ui-icon.ui-icon-circle-t
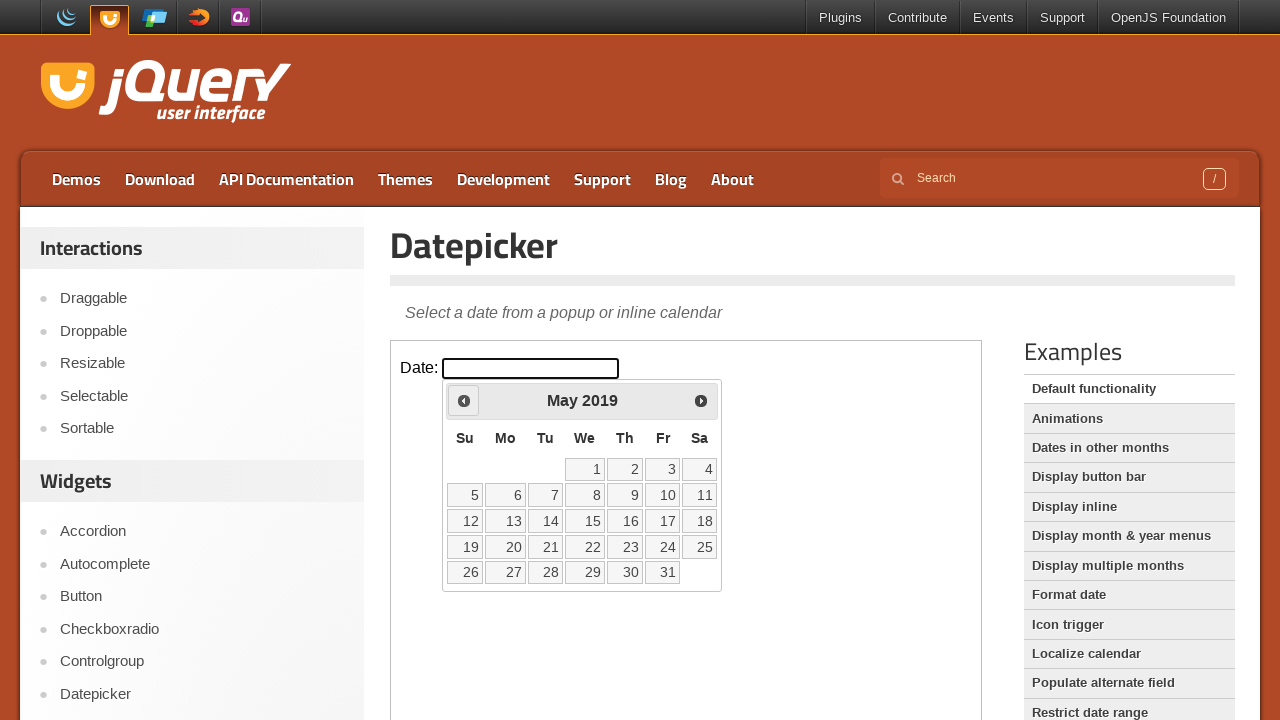

Retrieved current month: May
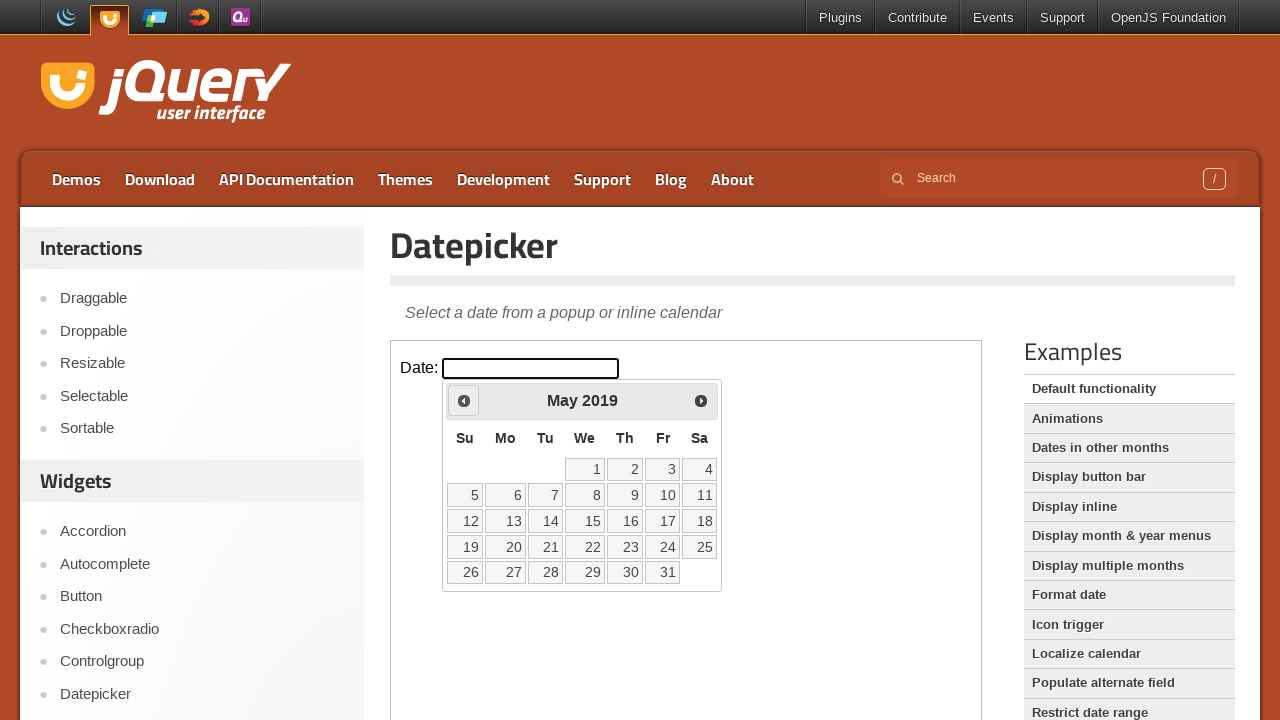

Retrieved current year: 2019
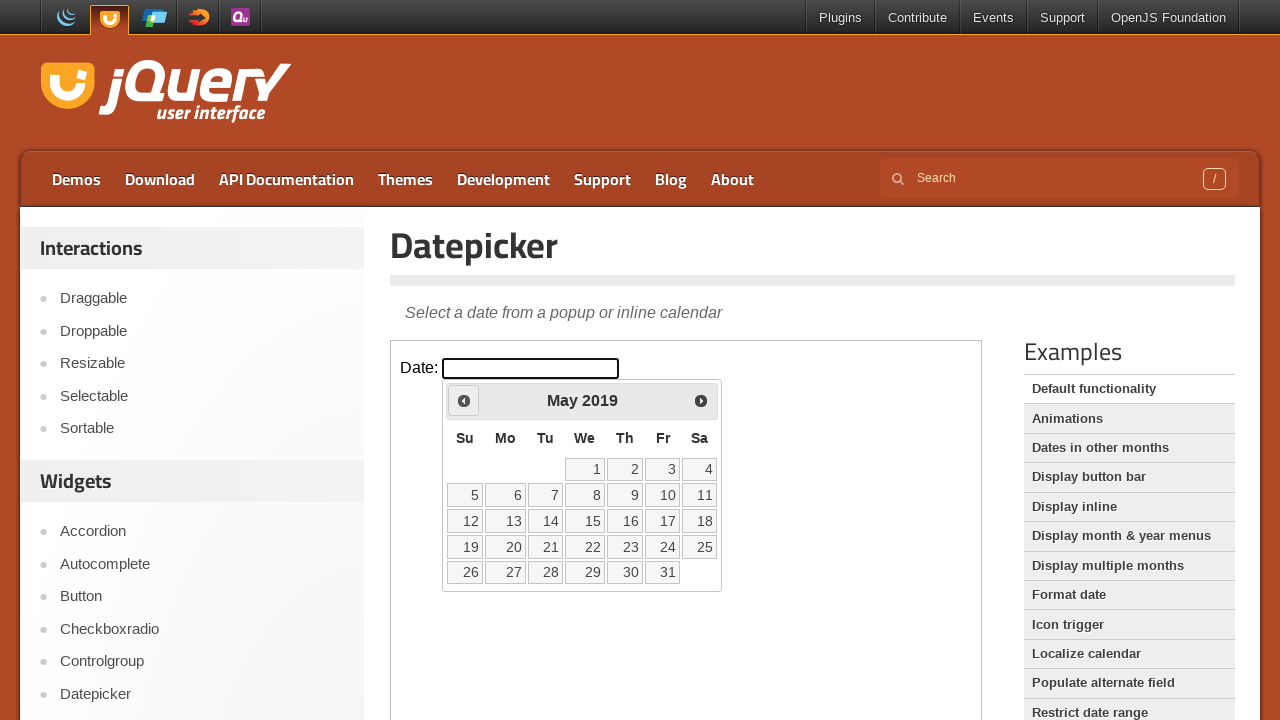

Clicked previous button to navigate to earlier month at (464, 400) on iframe >> nth=0 >> internal:control=enter-frame >> span.ui-icon.ui-icon-circle-t
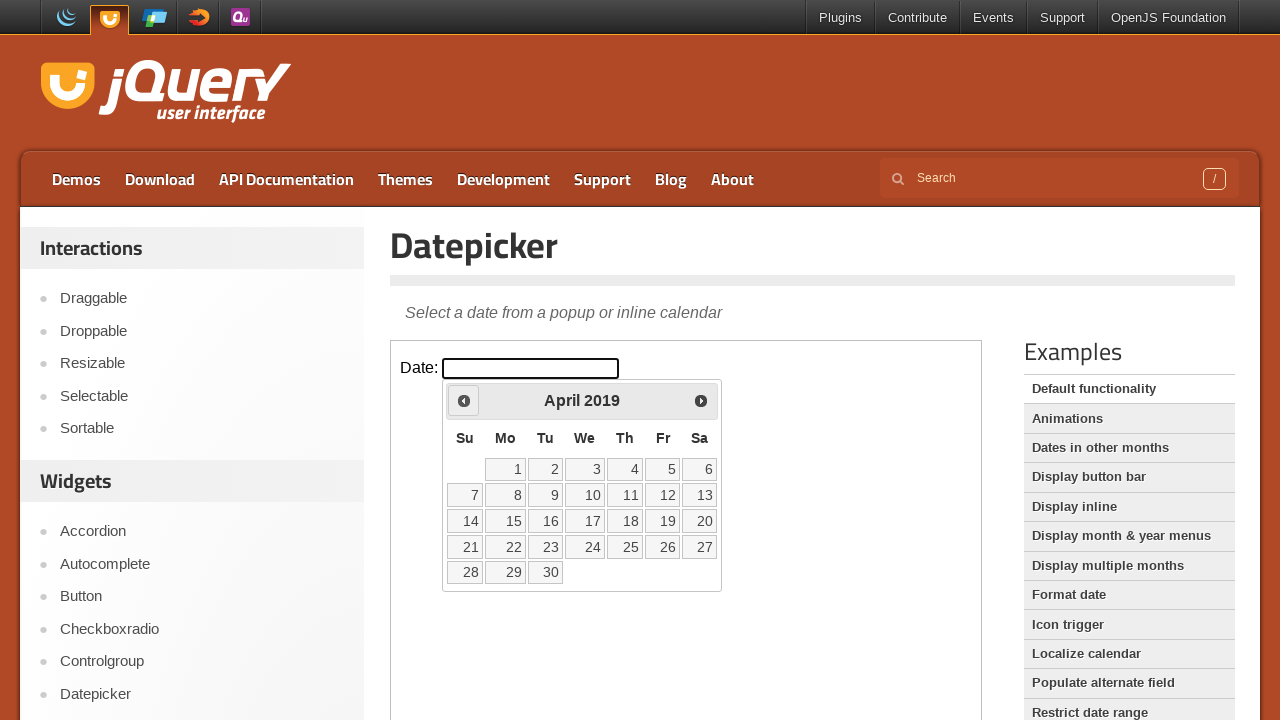

Retrieved current month: April
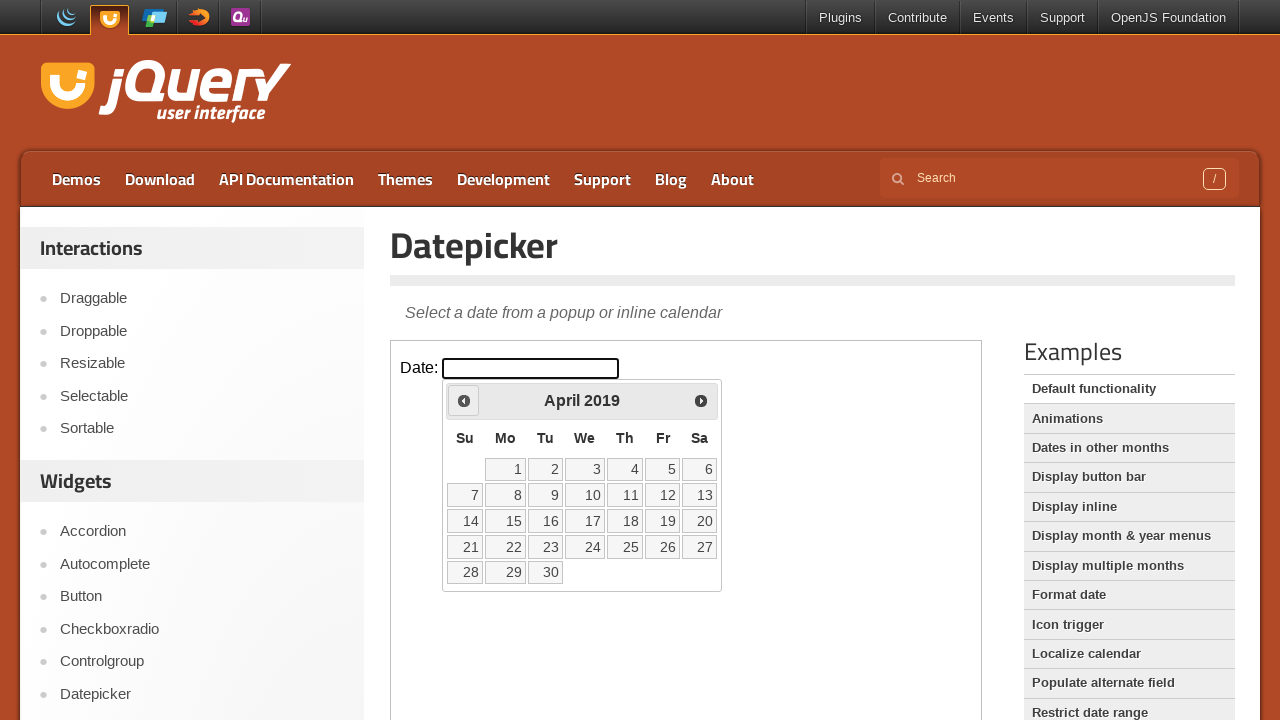

Retrieved current year: 2019
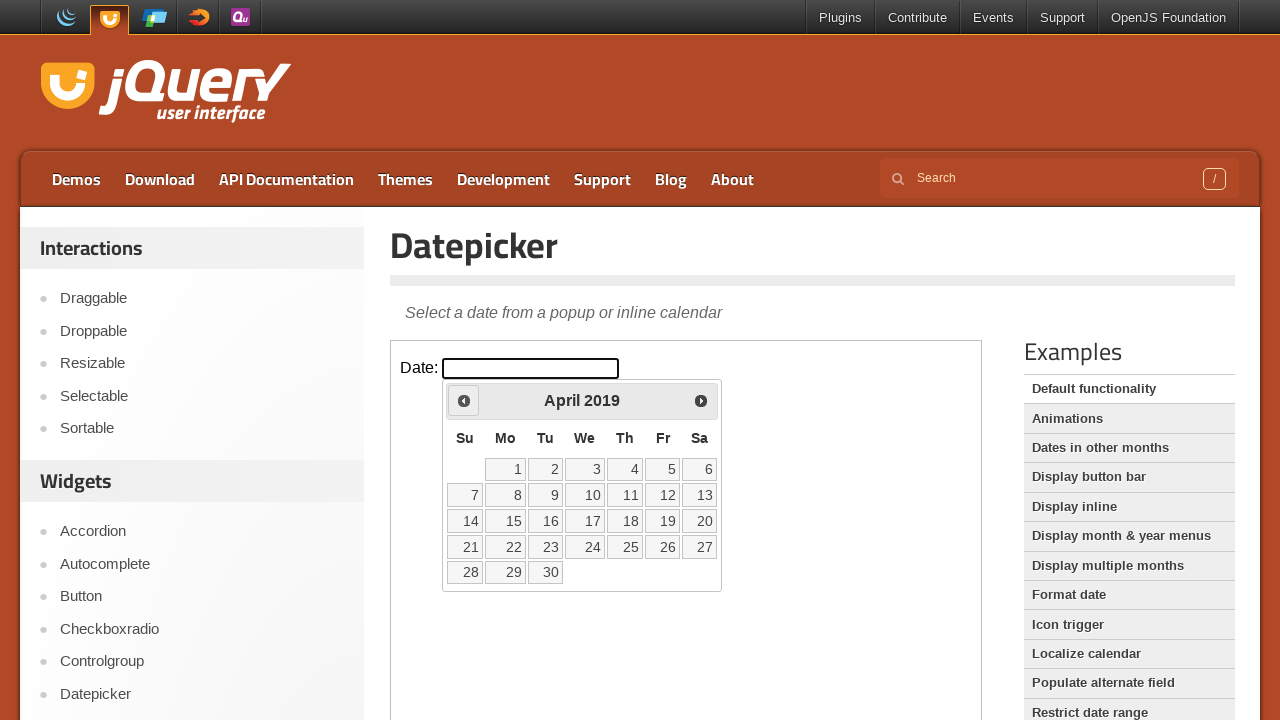

Clicked previous button to navigate to earlier month at (464, 400) on iframe >> nth=0 >> internal:control=enter-frame >> span.ui-icon.ui-icon-circle-t
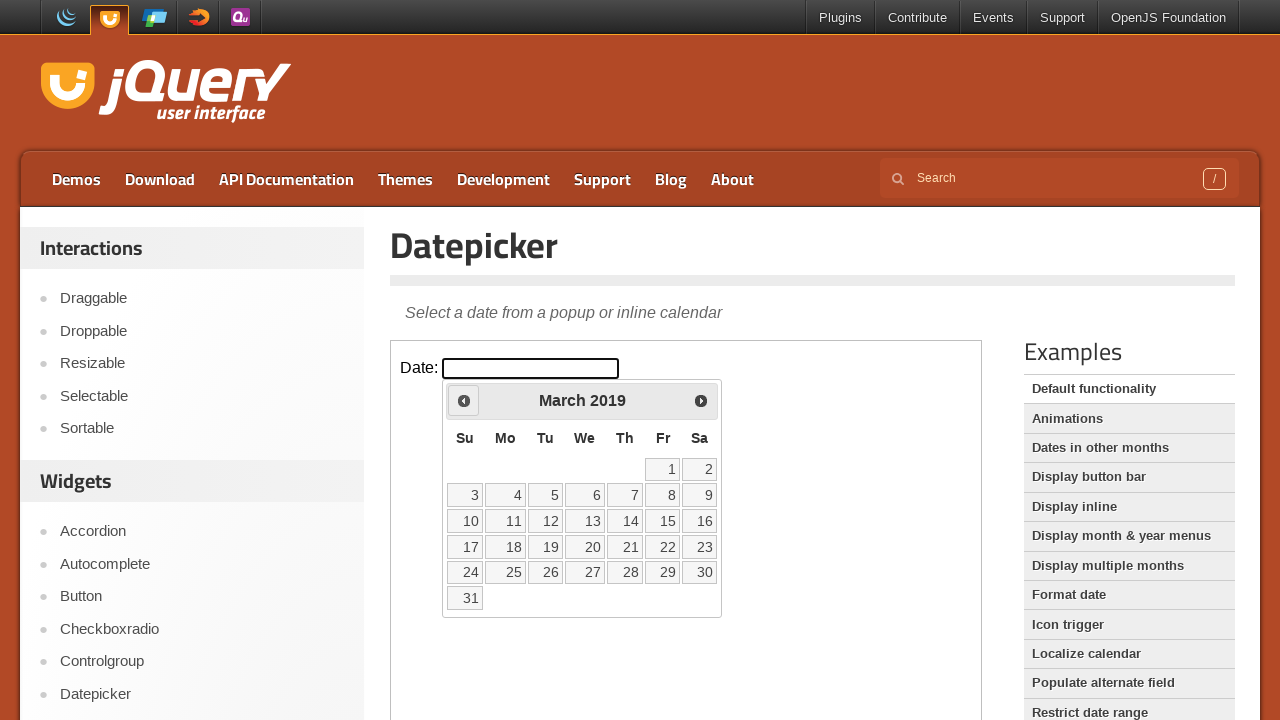

Retrieved current month: March
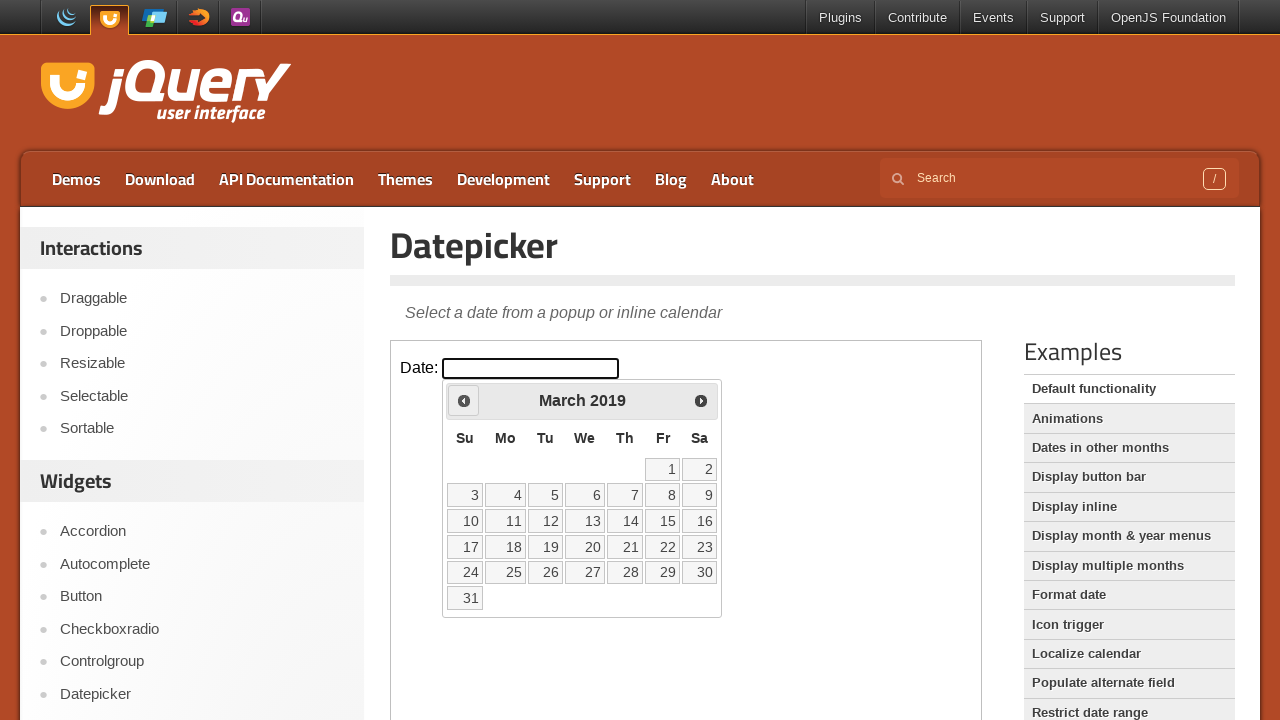

Retrieved current year: 2019
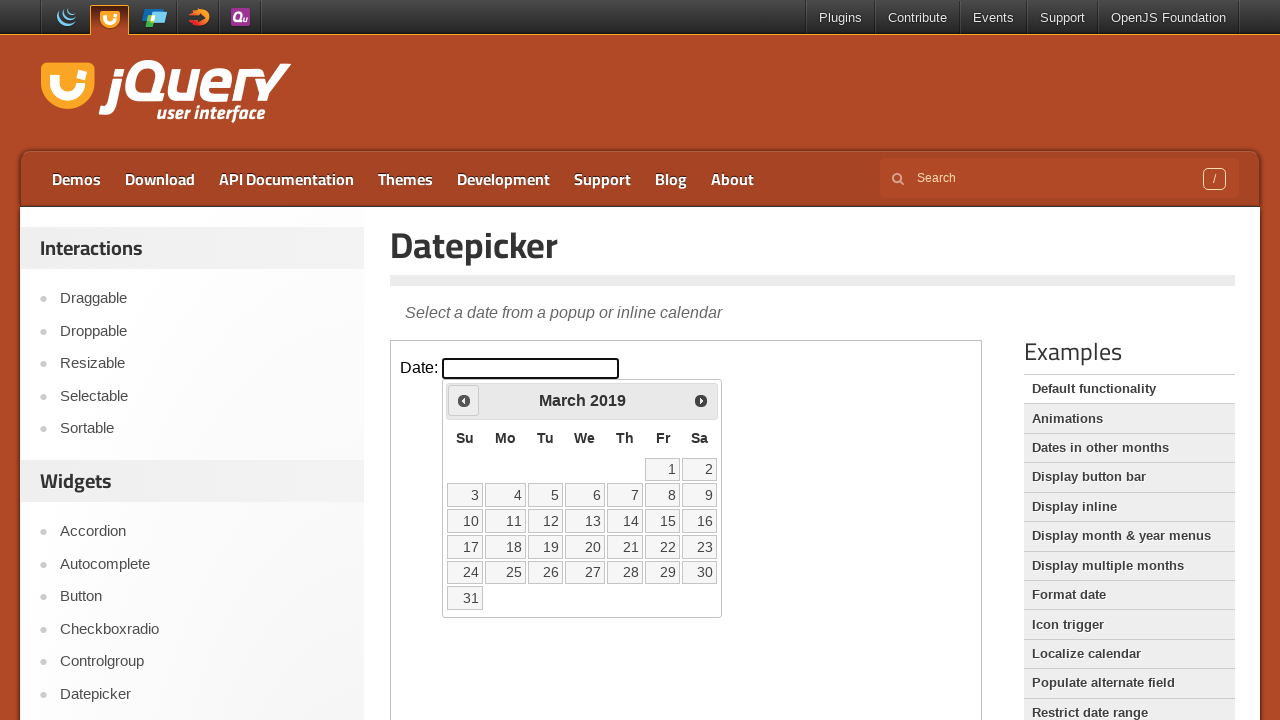

Clicked previous button to navigate to earlier month at (464, 400) on iframe >> nth=0 >> internal:control=enter-frame >> span.ui-icon.ui-icon-circle-t
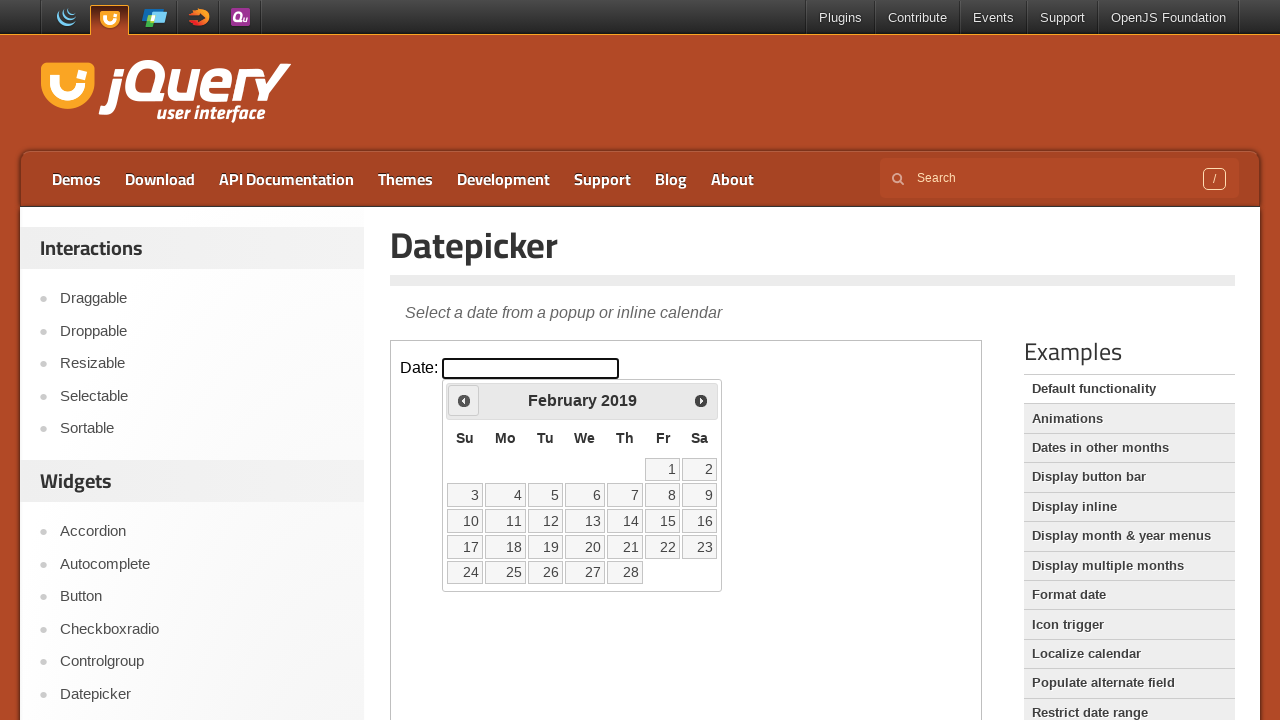

Retrieved current month: February
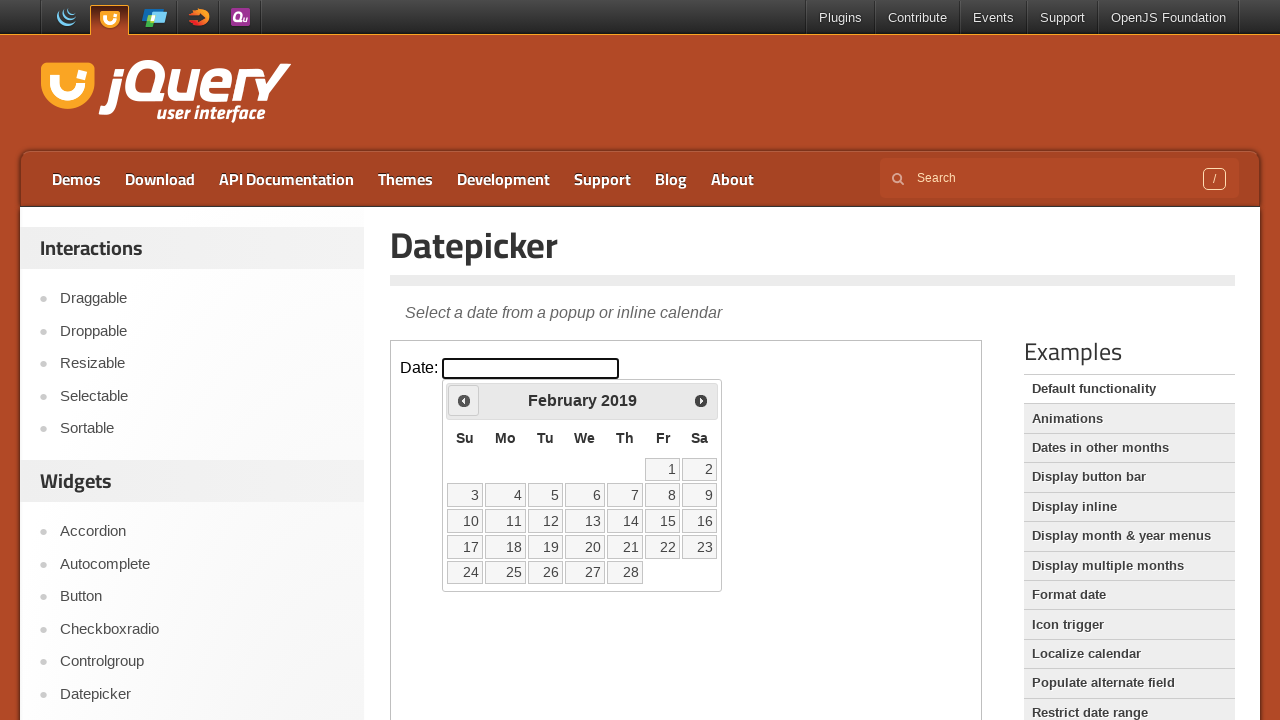

Retrieved current year: 2019
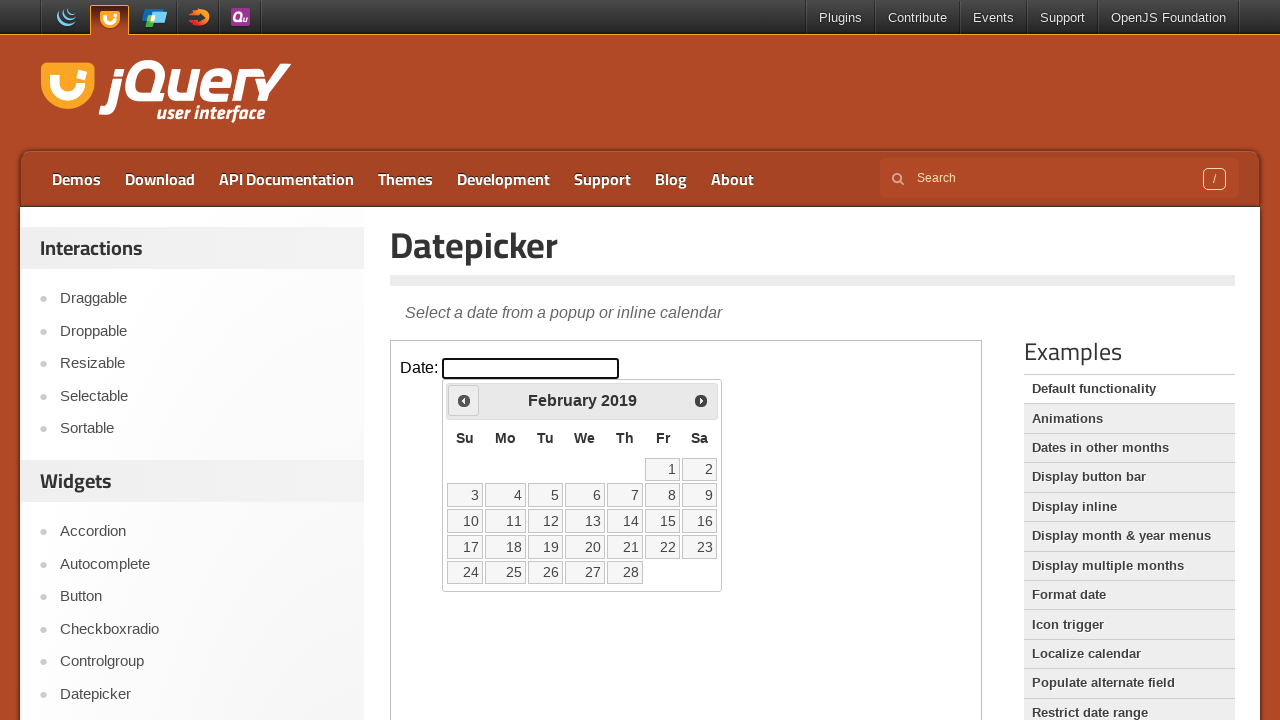

Clicked previous button to navigate to earlier month at (464, 400) on iframe >> nth=0 >> internal:control=enter-frame >> span.ui-icon.ui-icon-circle-t
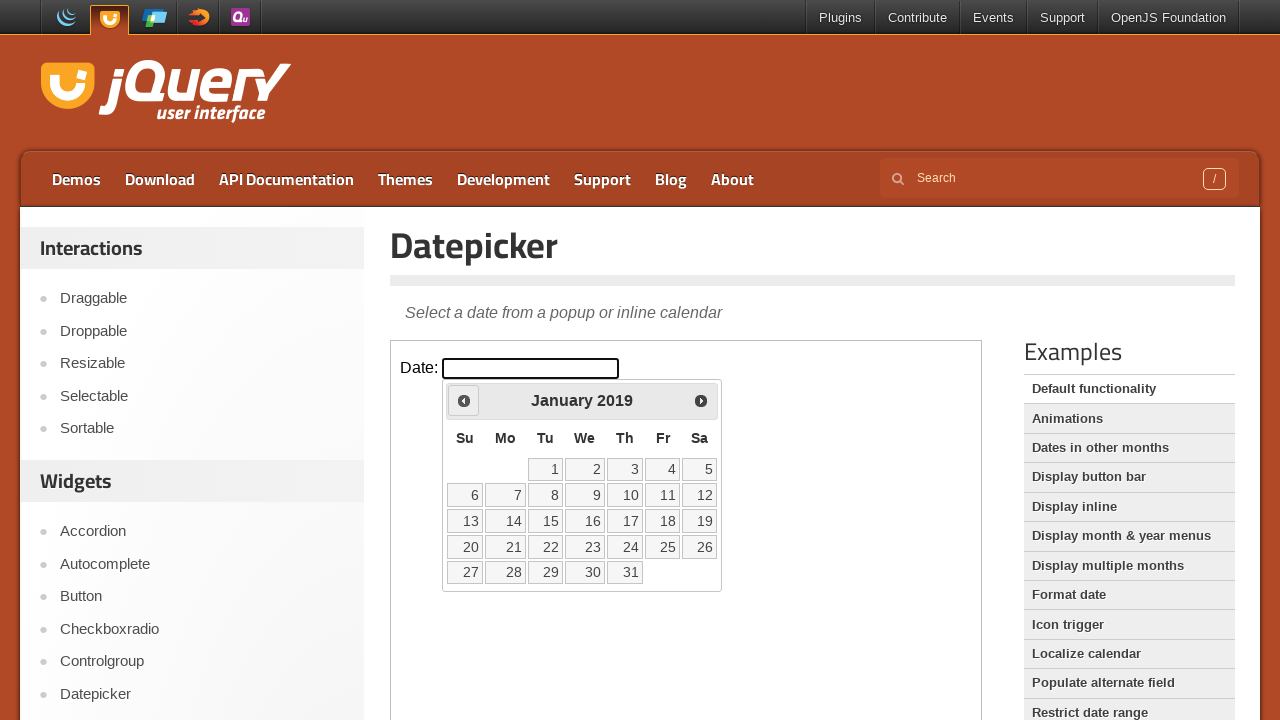

Retrieved current month: January
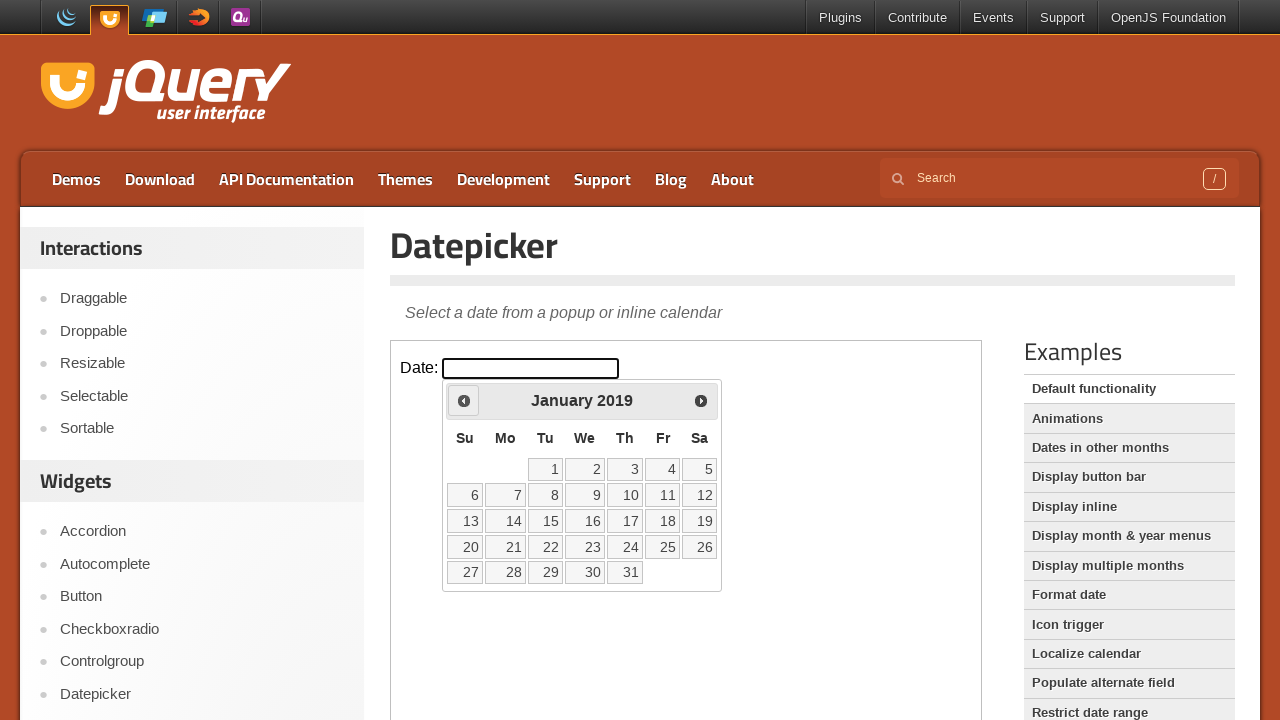

Retrieved current year: 2019
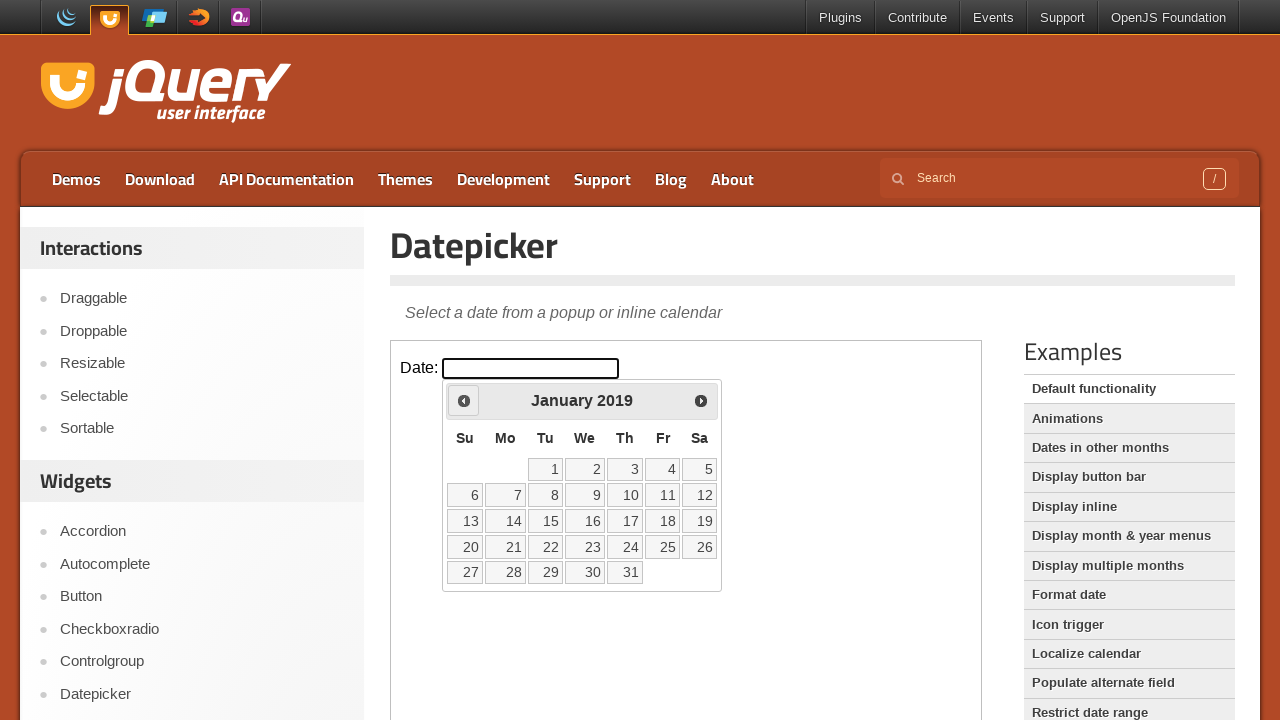

Clicked previous button to navigate to earlier month at (464, 400) on iframe >> nth=0 >> internal:control=enter-frame >> span.ui-icon.ui-icon-circle-t
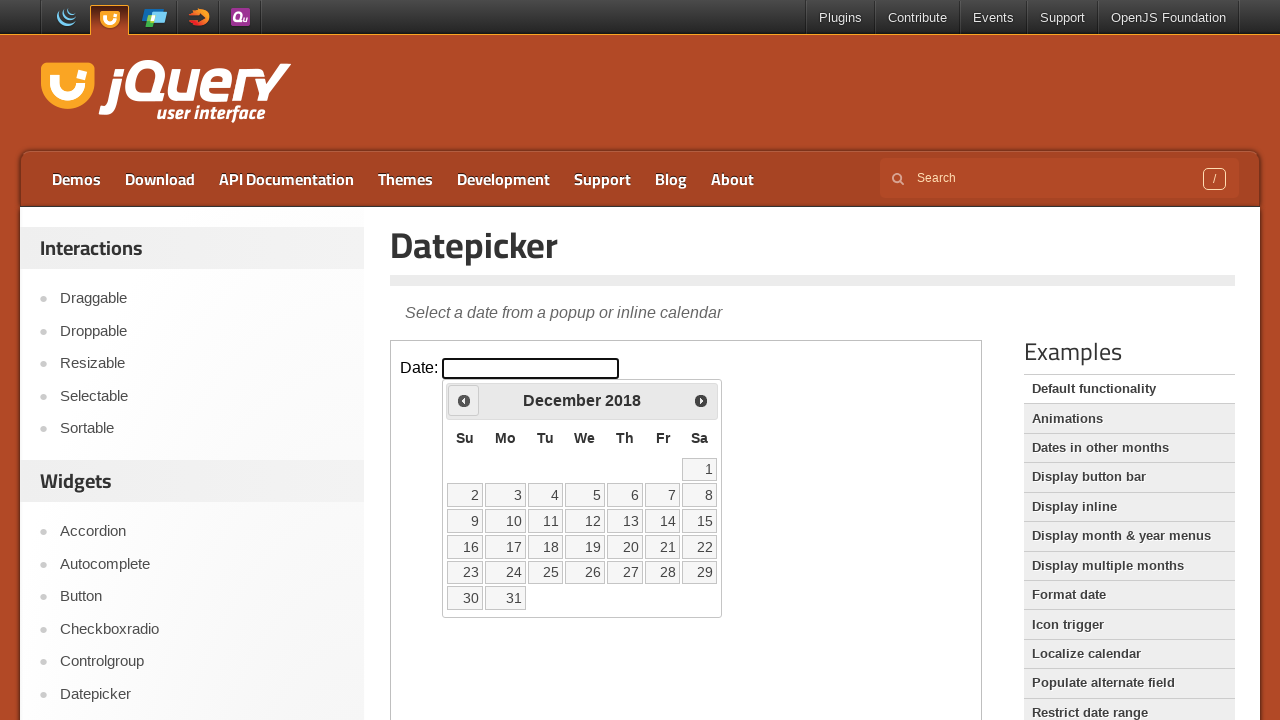

Retrieved current month: December
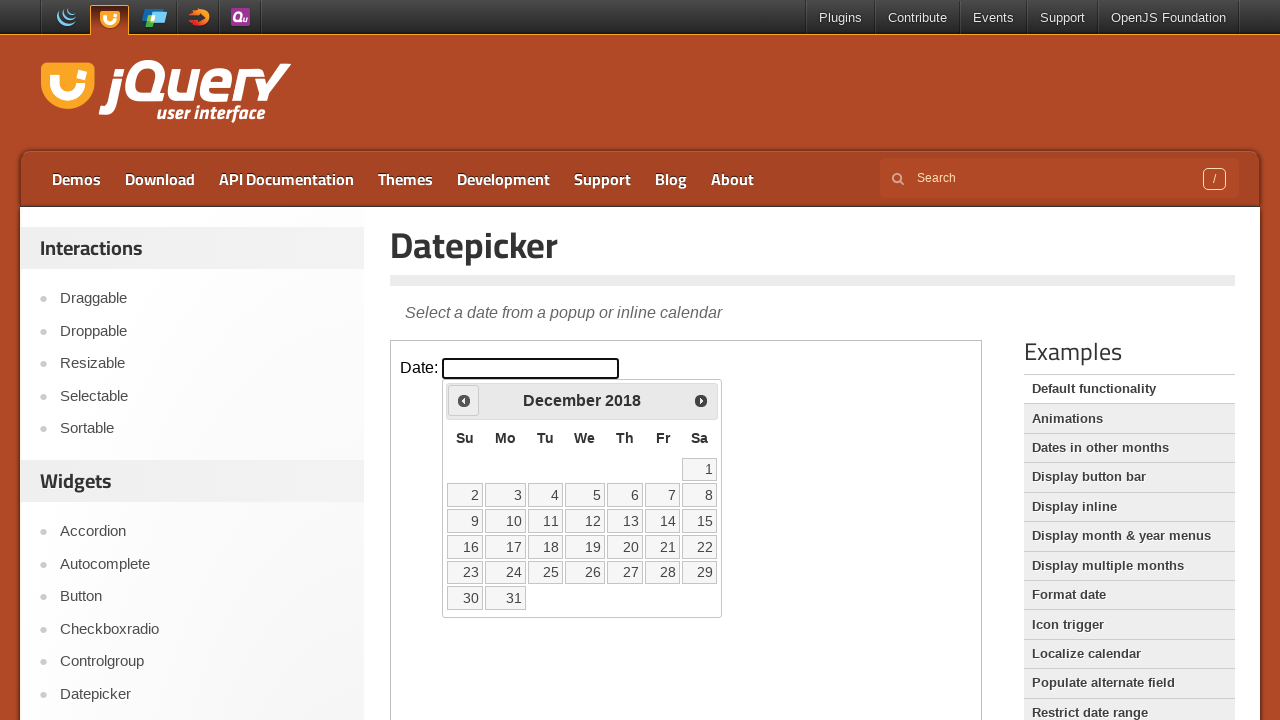

Retrieved current year: 2018
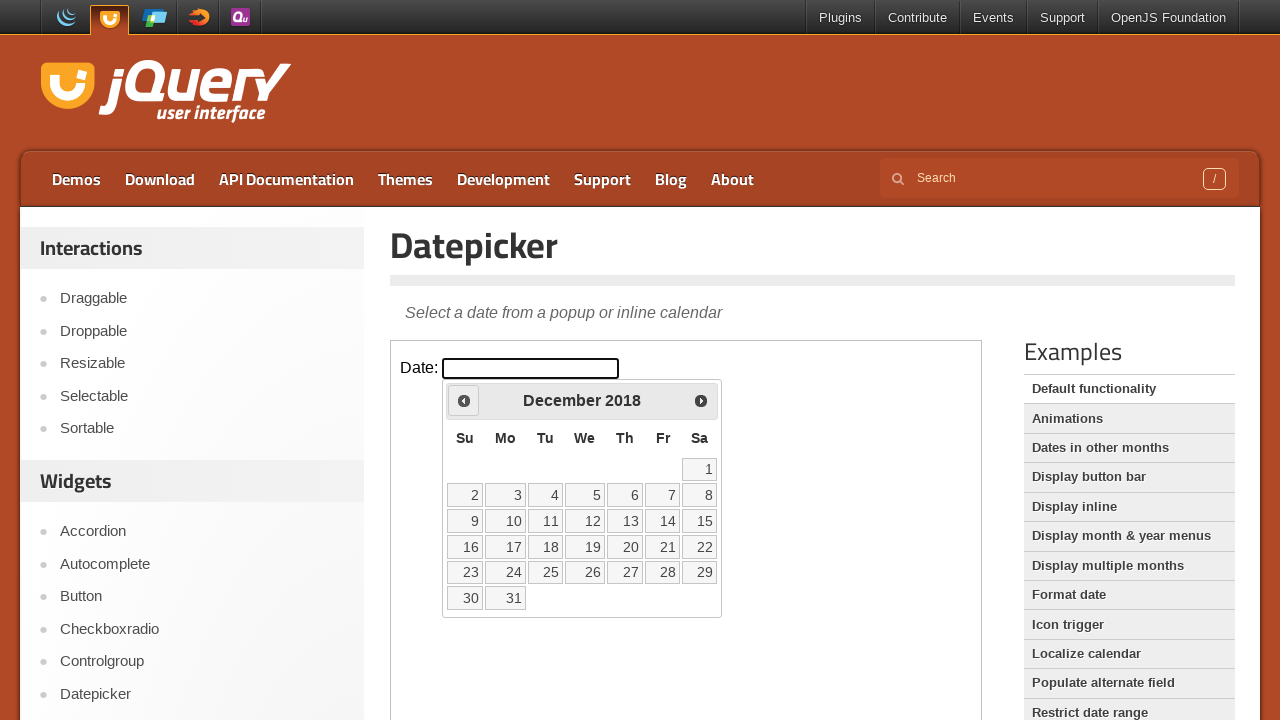

Clicked previous button to navigate to earlier month at (464, 400) on iframe >> nth=0 >> internal:control=enter-frame >> span.ui-icon.ui-icon-circle-t
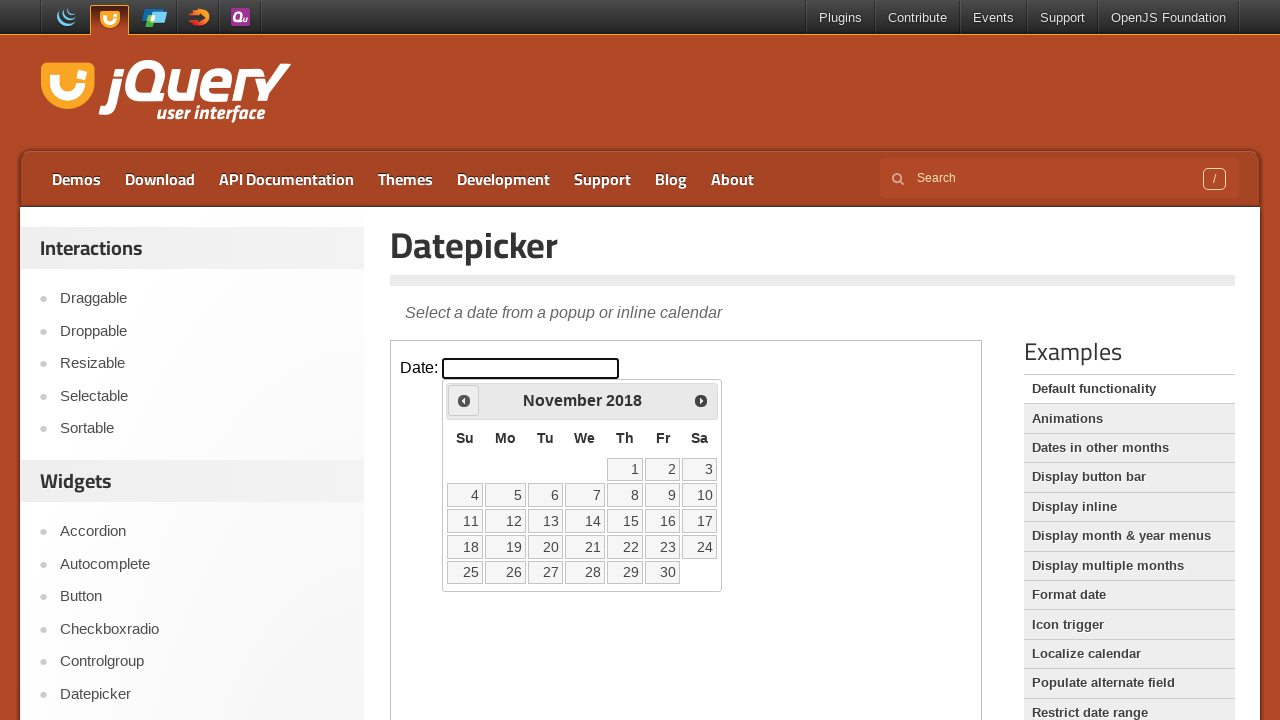

Retrieved current month: November
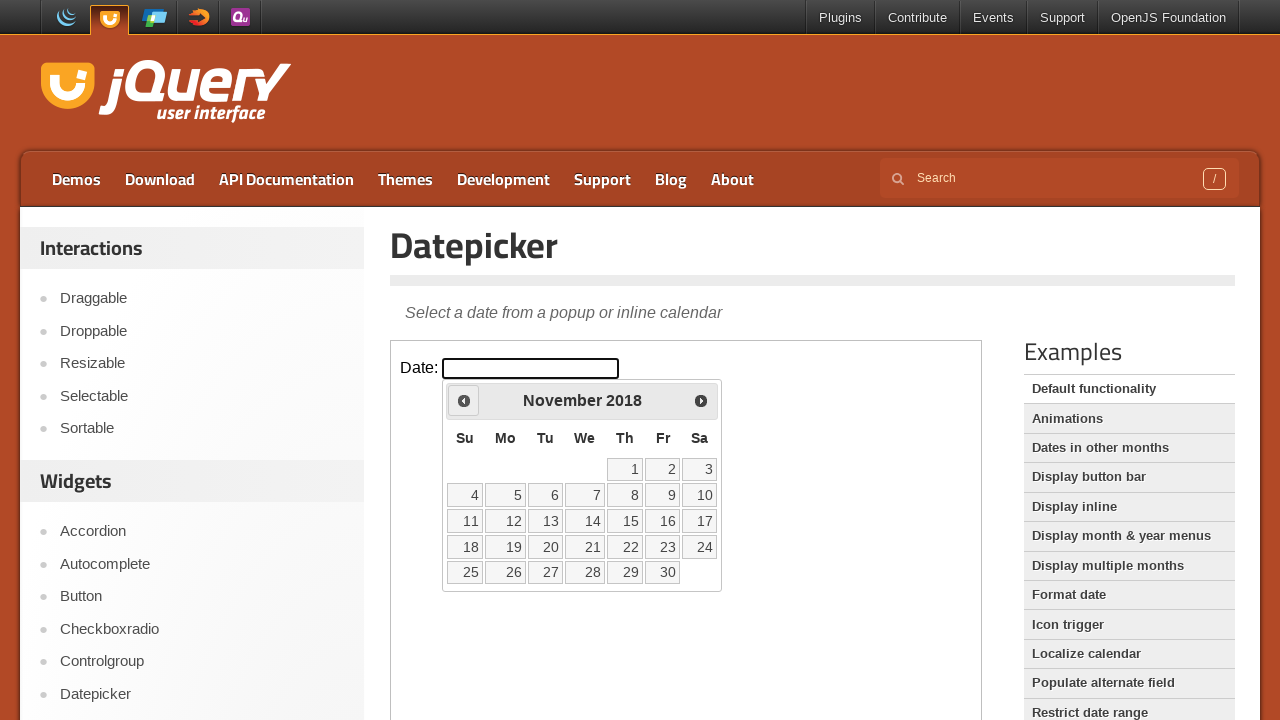

Retrieved current year: 2018
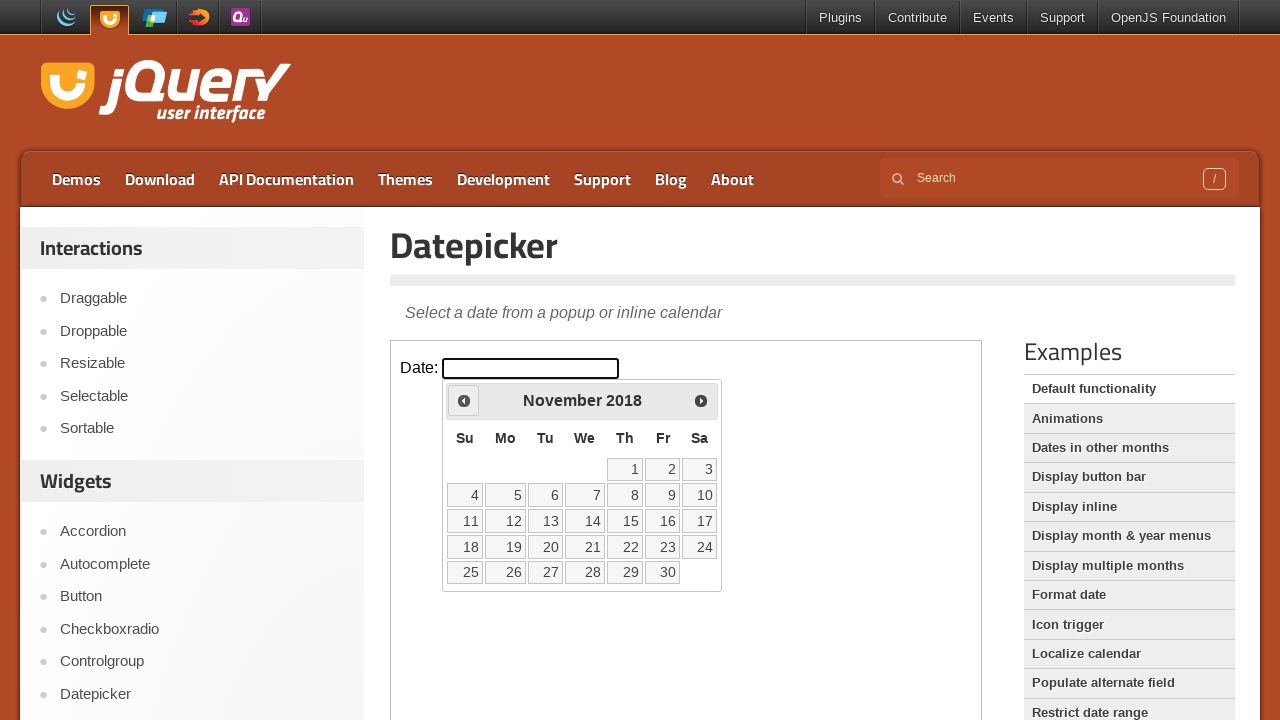

Clicked previous button to navigate to earlier month at (464, 400) on iframe >> nth=0 >> internal:control=enter-frame >> span.ui-icon.ui-icon-circle-t
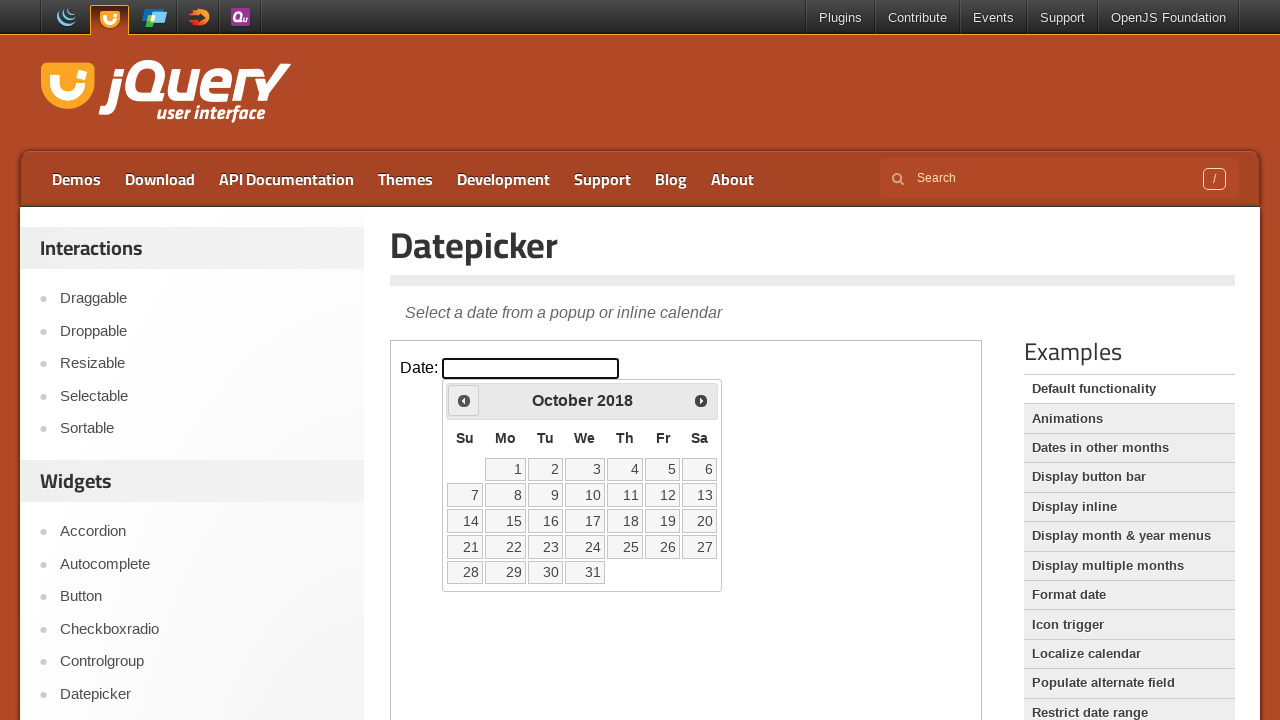

Retrieved current month: October
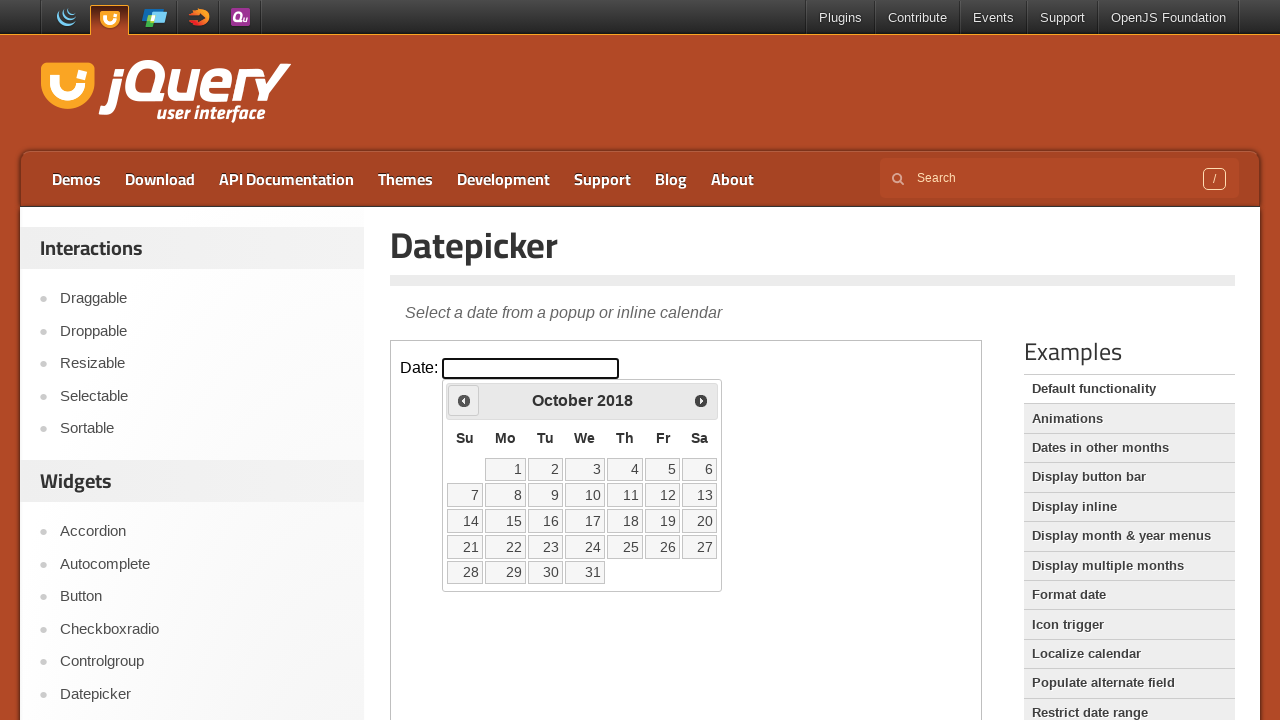

Retrieved current year: 2018
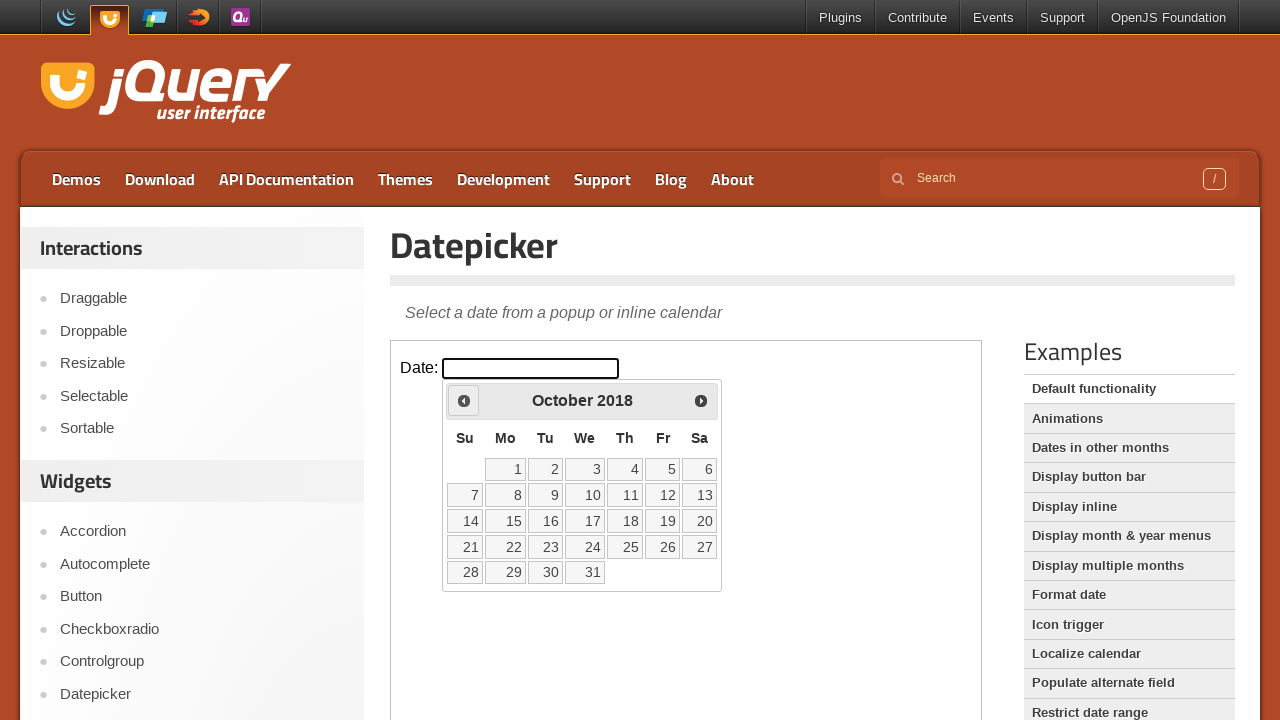

Clicked previous button to navigate to earlier month at (464, 400) on iframe >> nth=0 >> internal:control=enter-frame >> span.ui-icon.ui-icon-circle-t
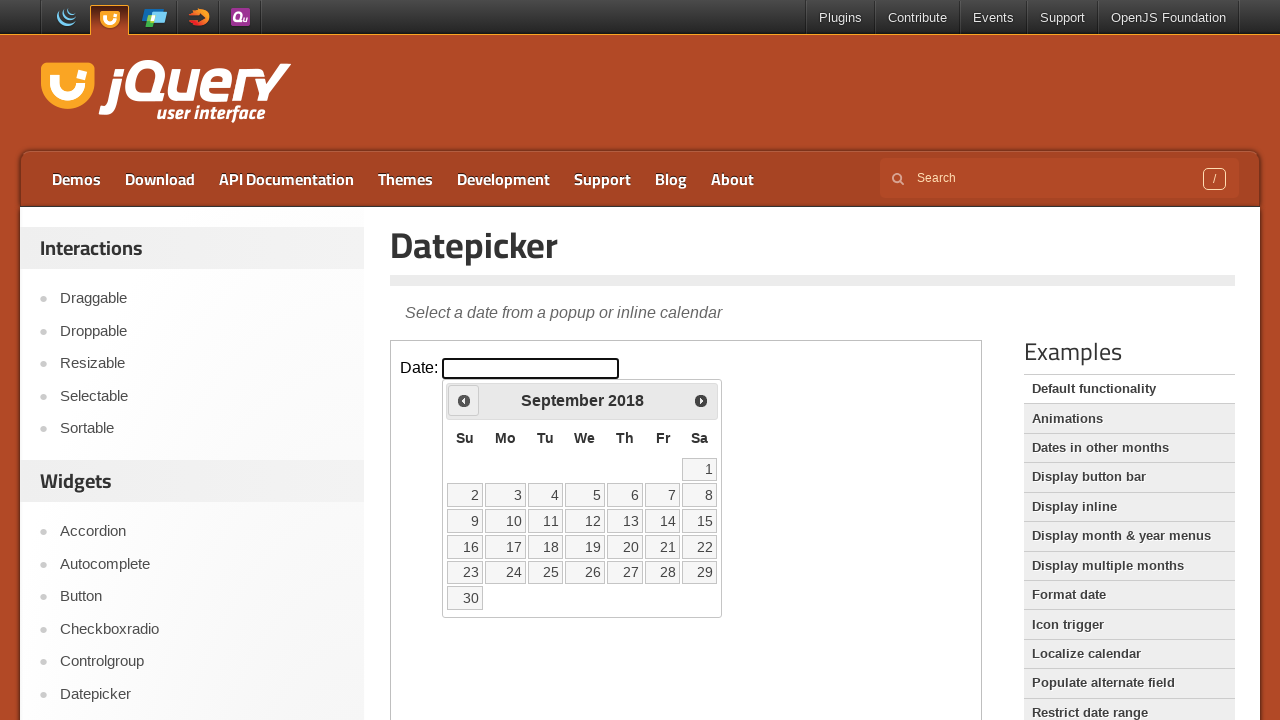

Retrieved current month: September
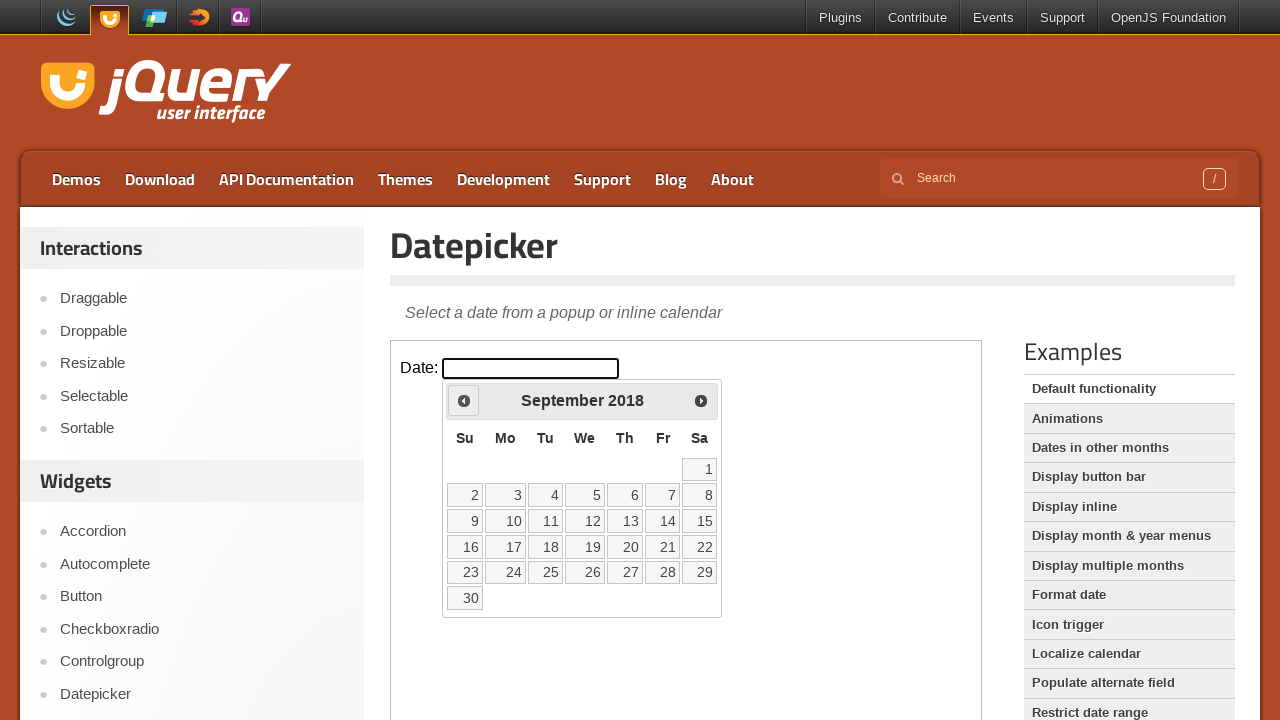

Retrieved current year: 2018
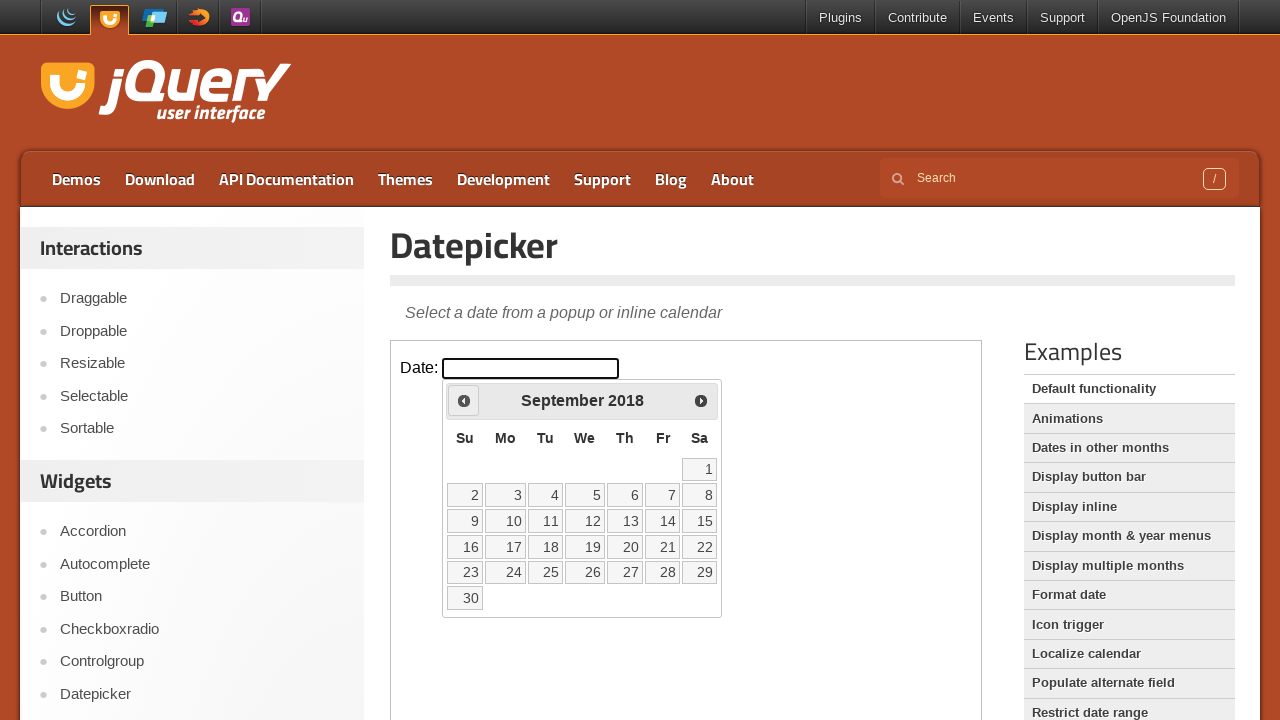

Clicked previous button to navigate to earlier month at (464, 400) on iframe >> nth=0 >> internal:control=enter-frame >> span.ui-icon.ui-icon-circle-t
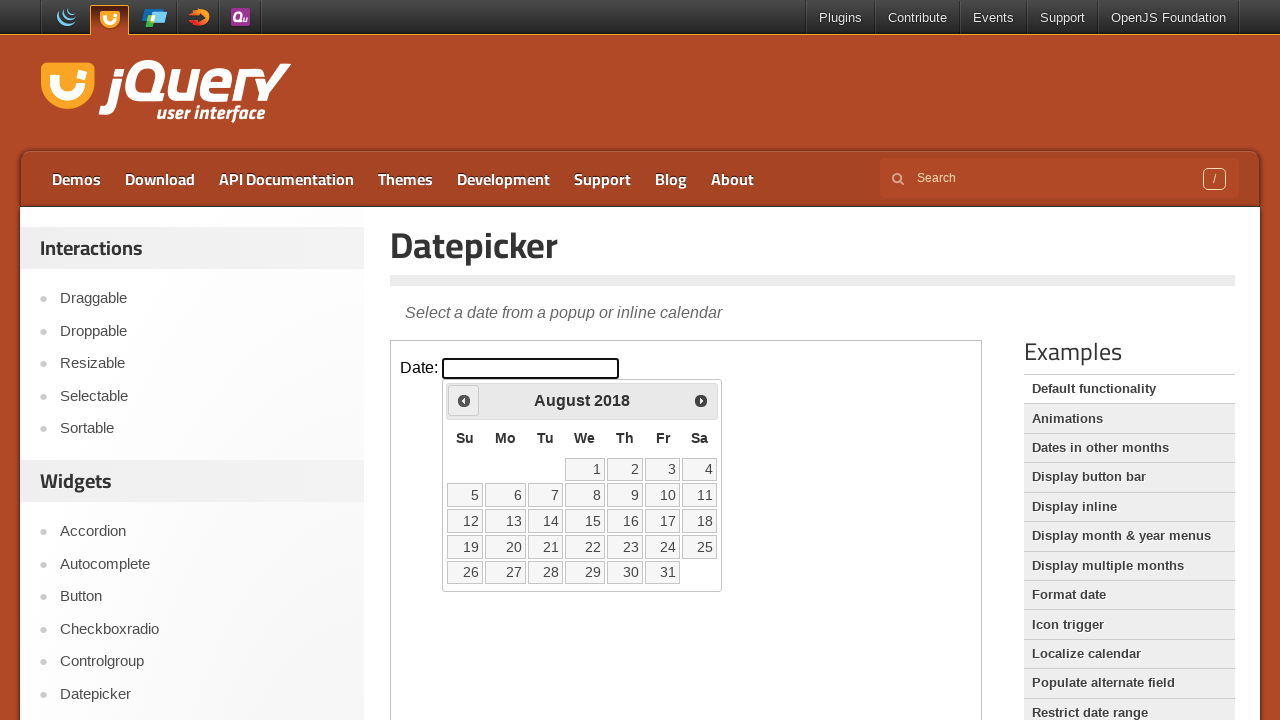

Retrieved current month: August
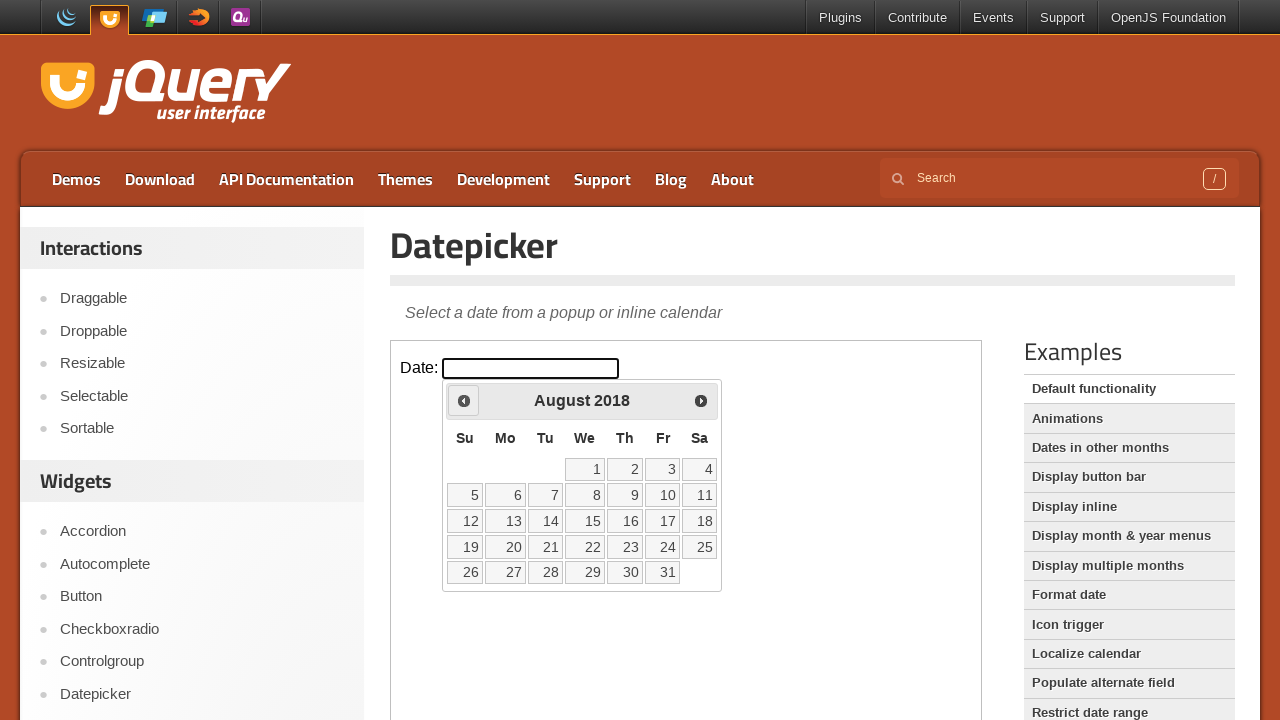

Retrieved current year: 2018
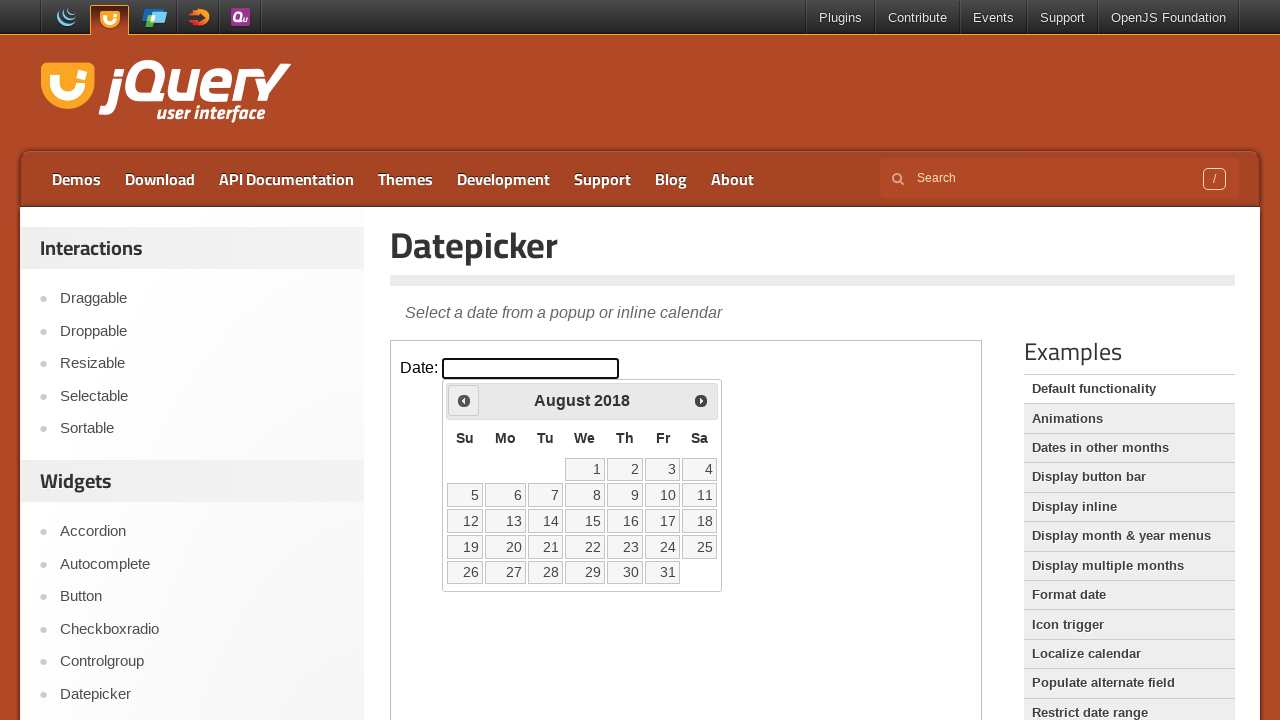

Clicked previous button to navigate to earlier month at (464, 400) on iframe >> nth=0 >> internal:control=enter-frame >> span.ui-icon.ui-icon-circle-t
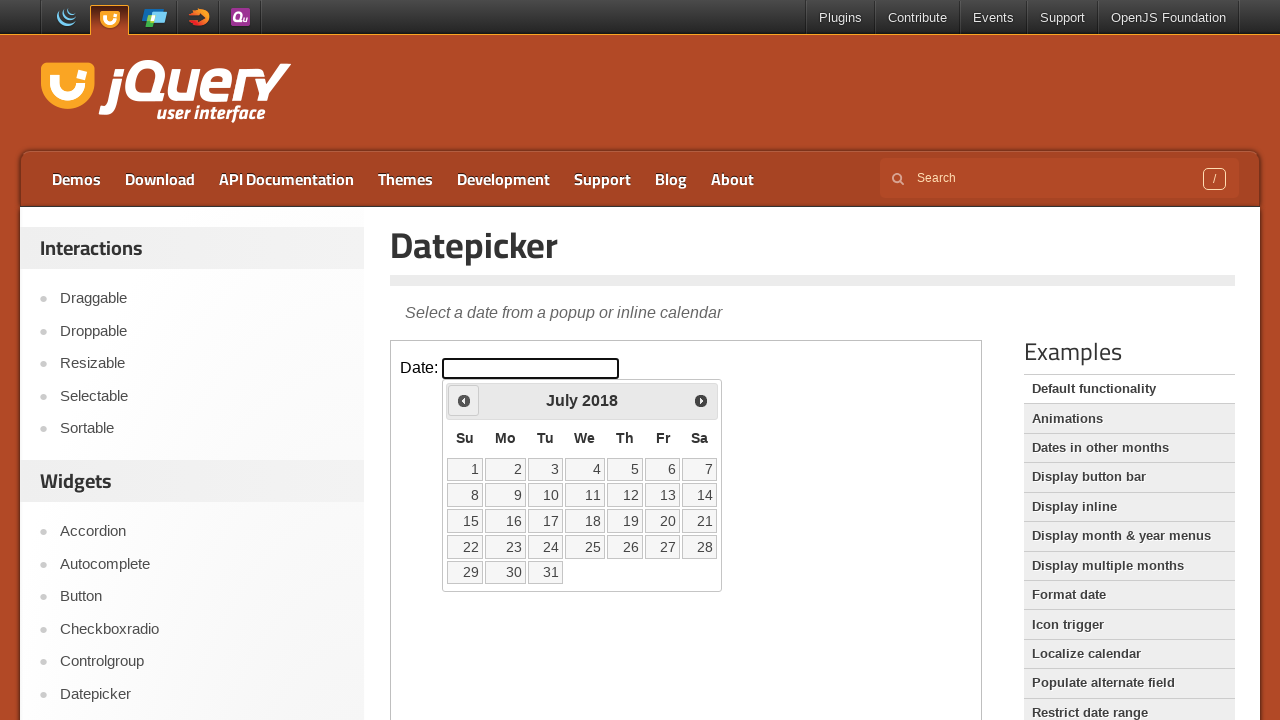

Retrieved current month: July
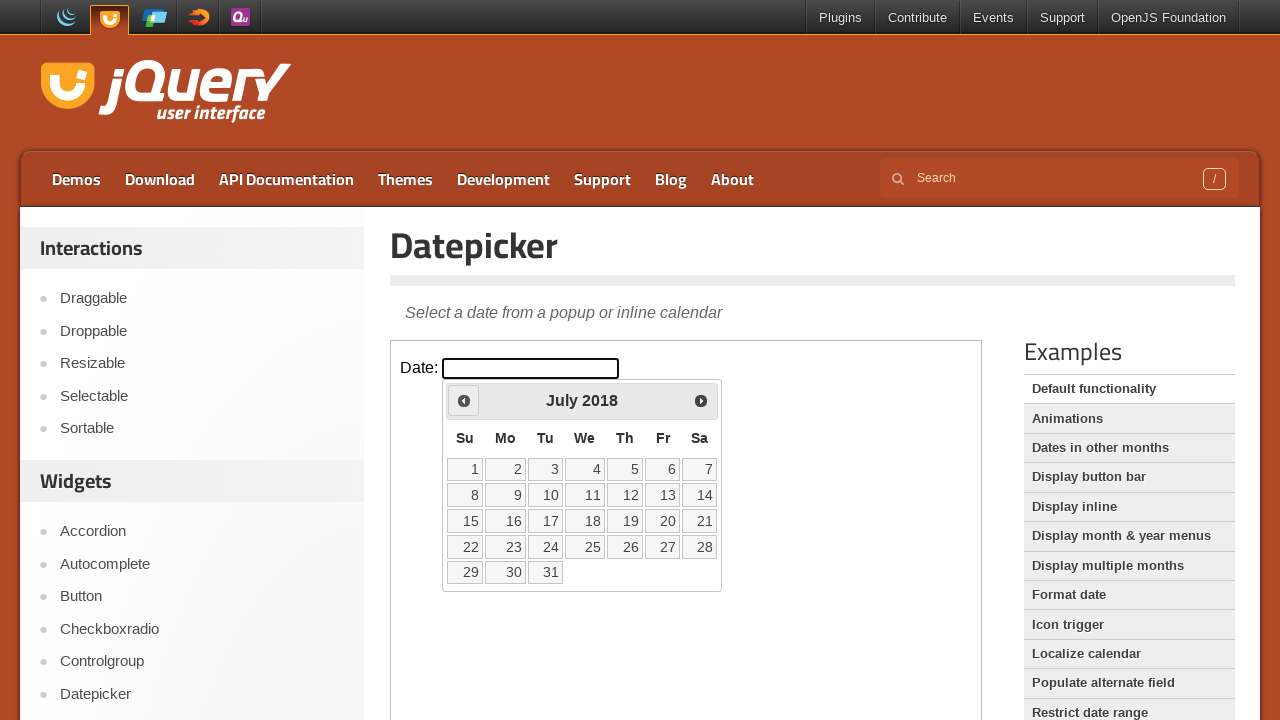

Retrieved current year: 2018
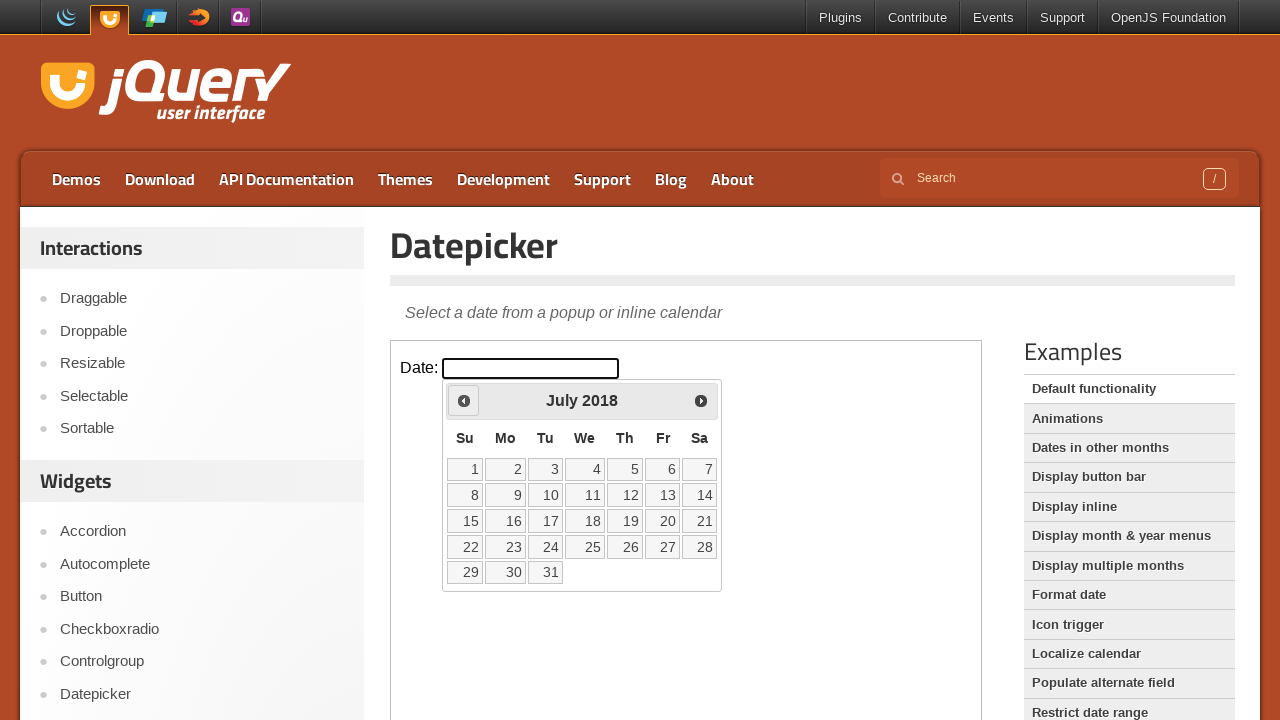

Clicked previous button to navigate to earlier month at (464, 400) on iframe >> nth=0 >> internal:control=enter-frame >> span.ui-icon.ui-icon-circle-t
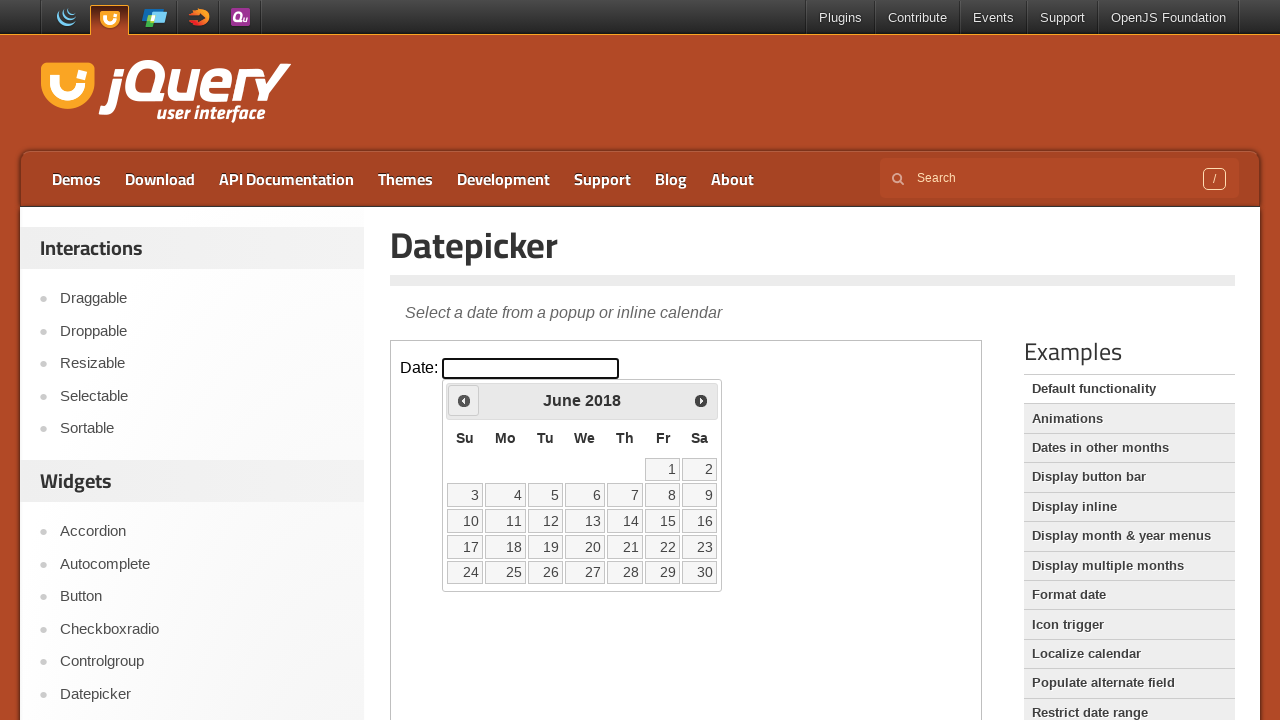

Retrieved current month: June
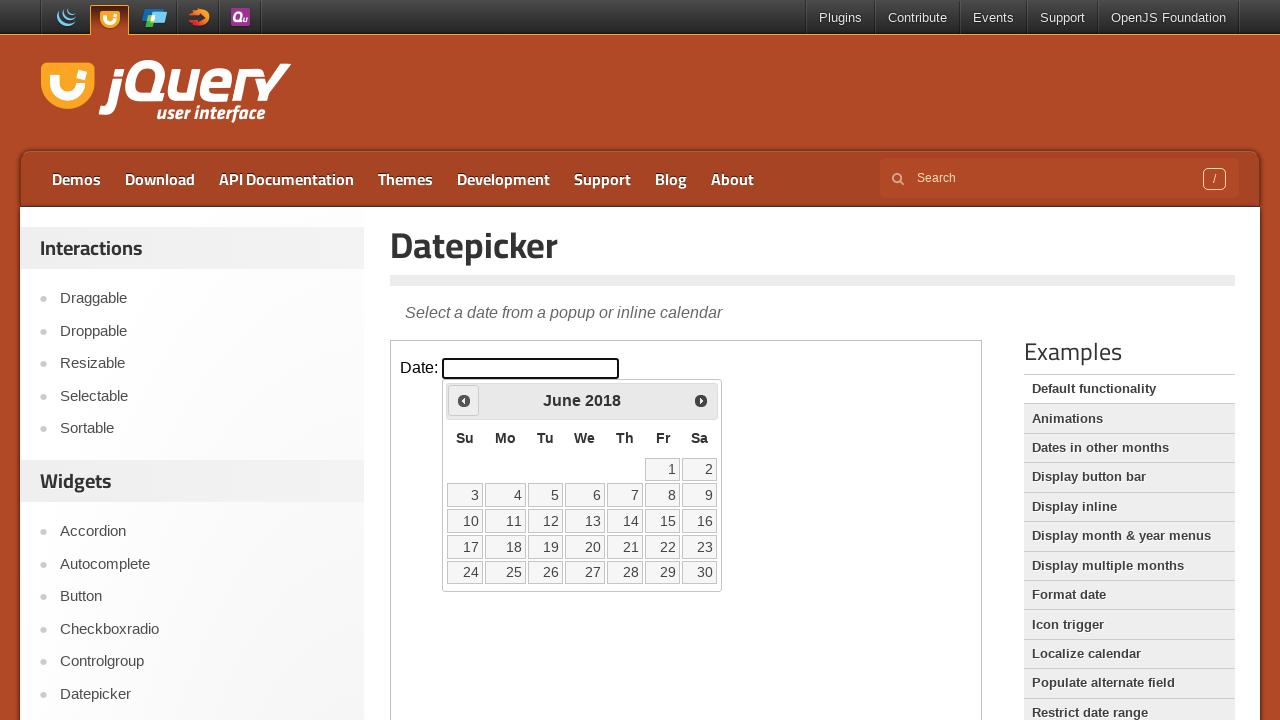

Retrieved current year: 2018
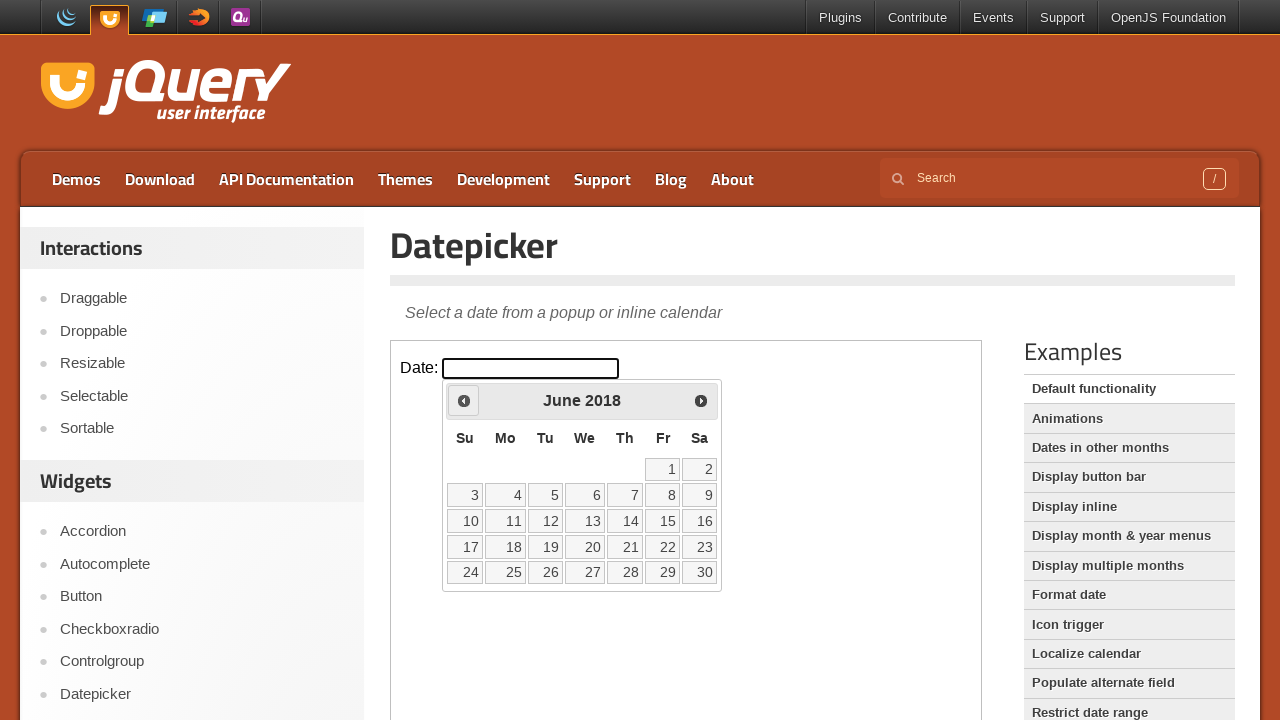

Clicked previous button to navigate to earlier month at (464, 400) on iframe >> nth=0 >> internal:control=enter-frame >> span.ui-icon.ui-icon-circle-t
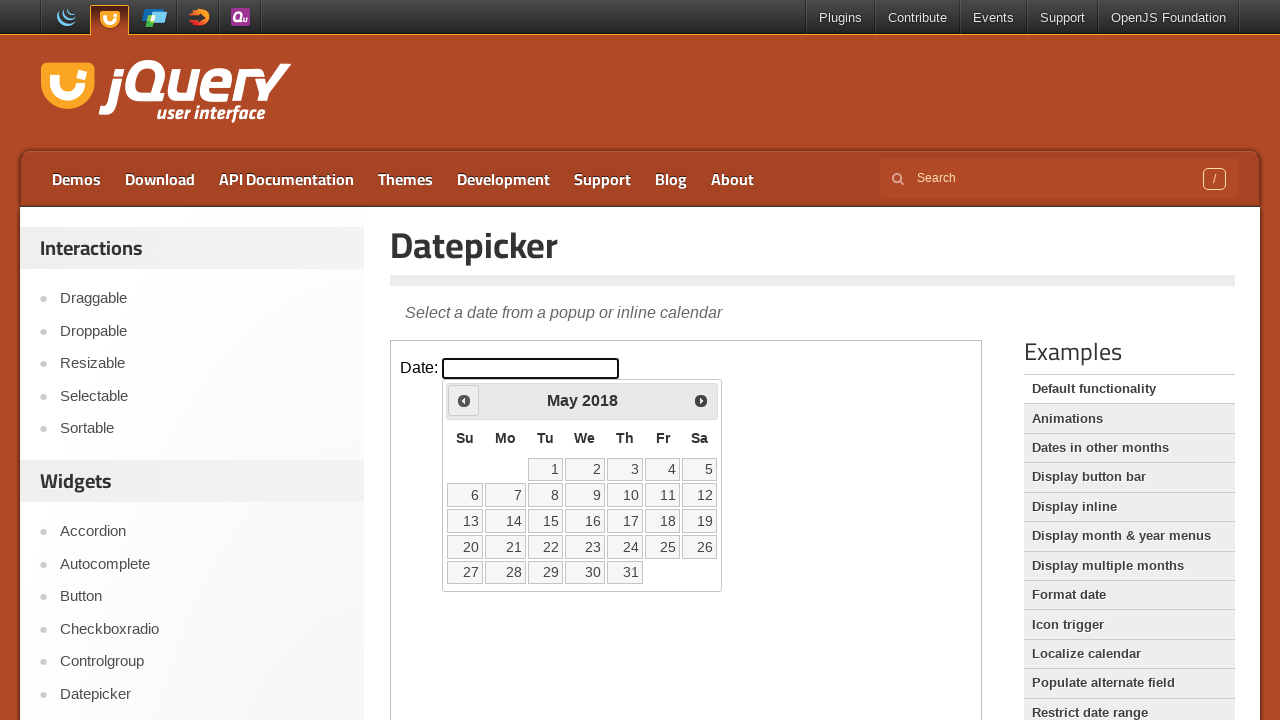

Retrieved current month: May
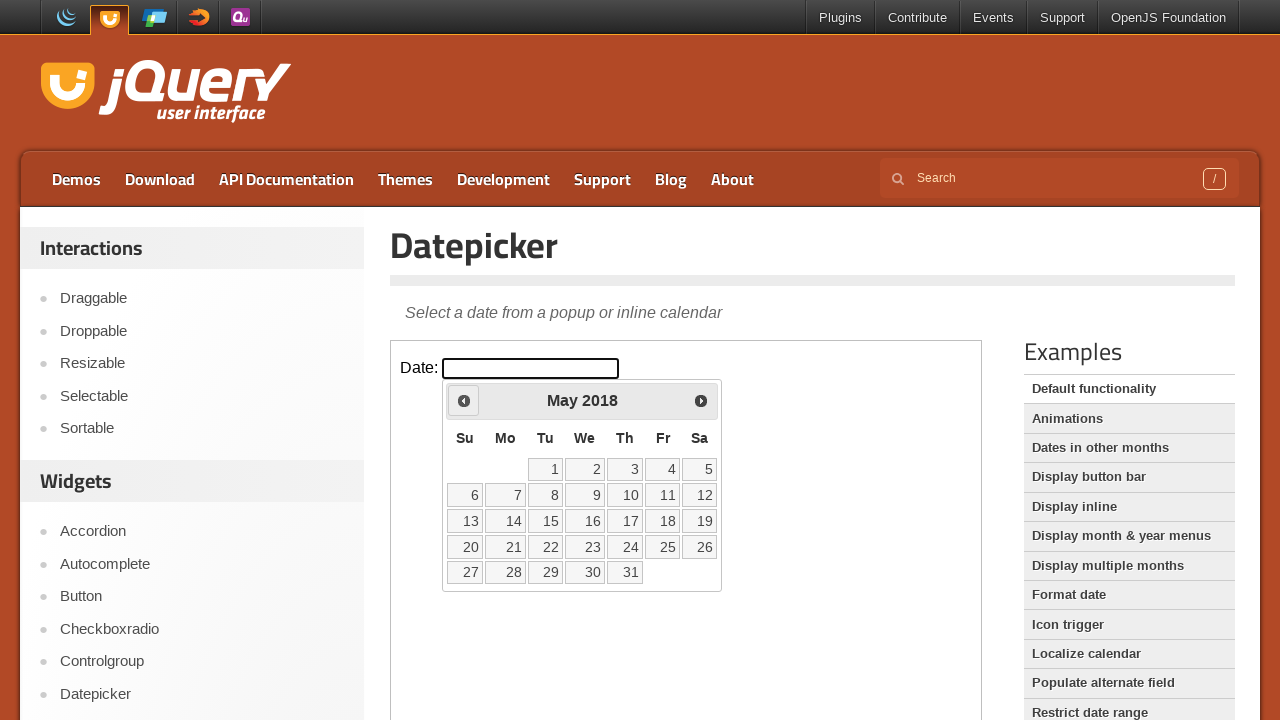

Retrieved current year: 2018
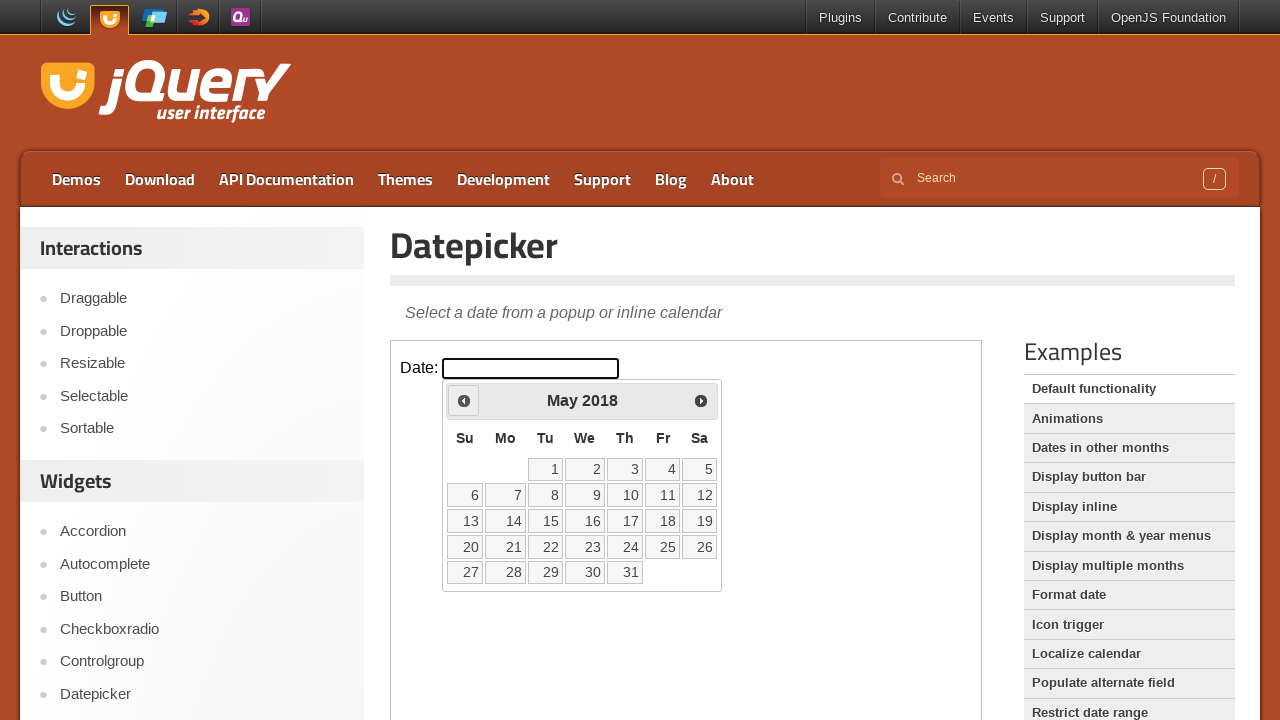

Clicked previous button to navigate to earlier month at (464, 400) on iframe >> nth=0 >> internal:control=enter-frame >> span.ui-icon.ui-icon-circle-t
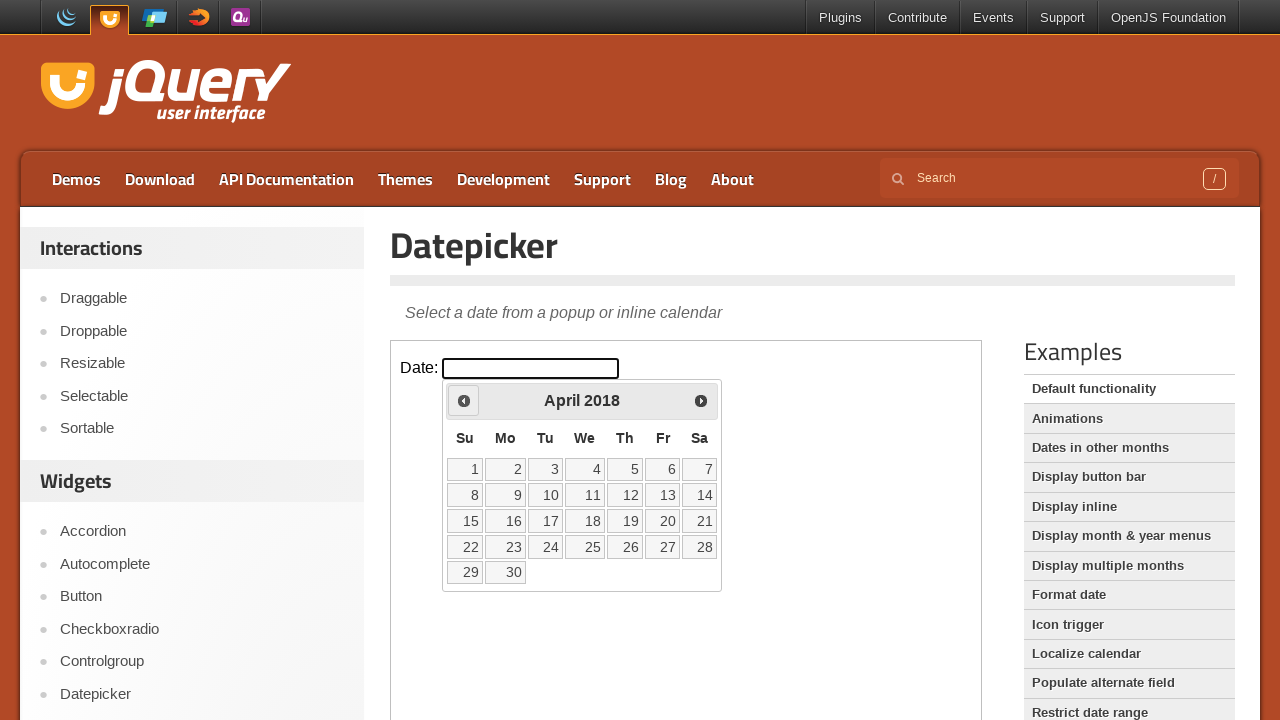

Retrieved current month: April
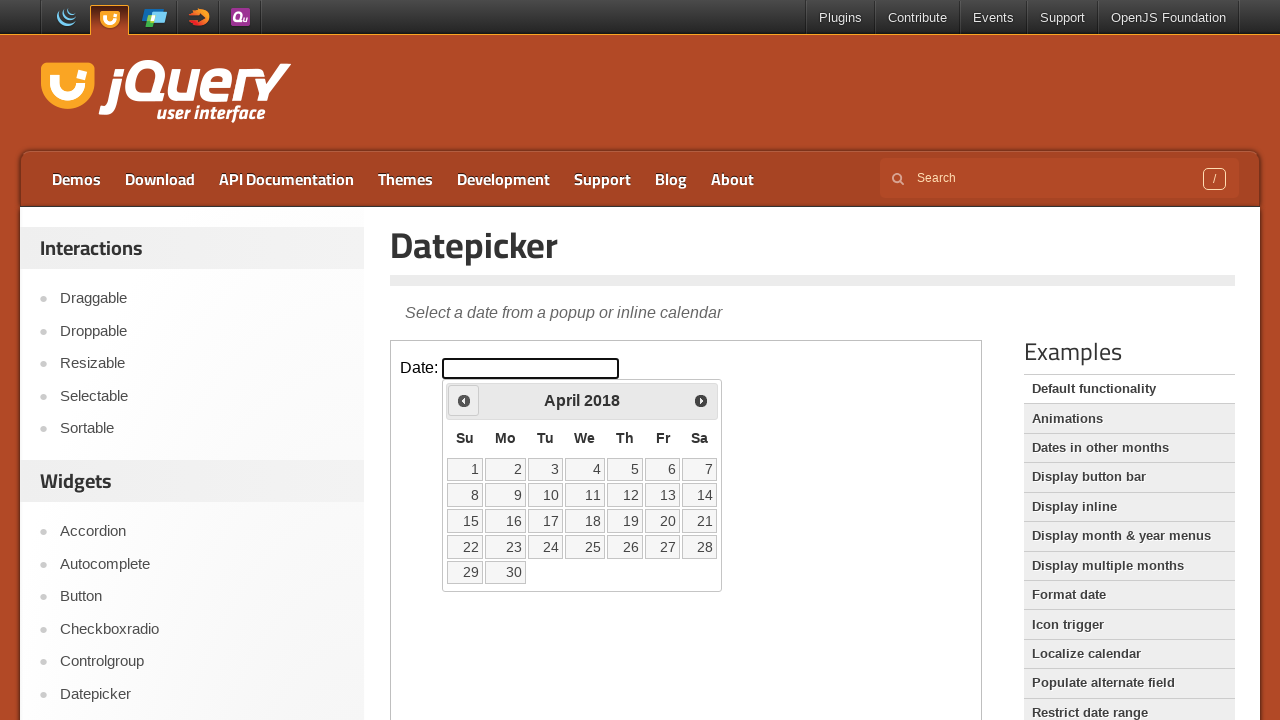

Retrieved current year: 2018
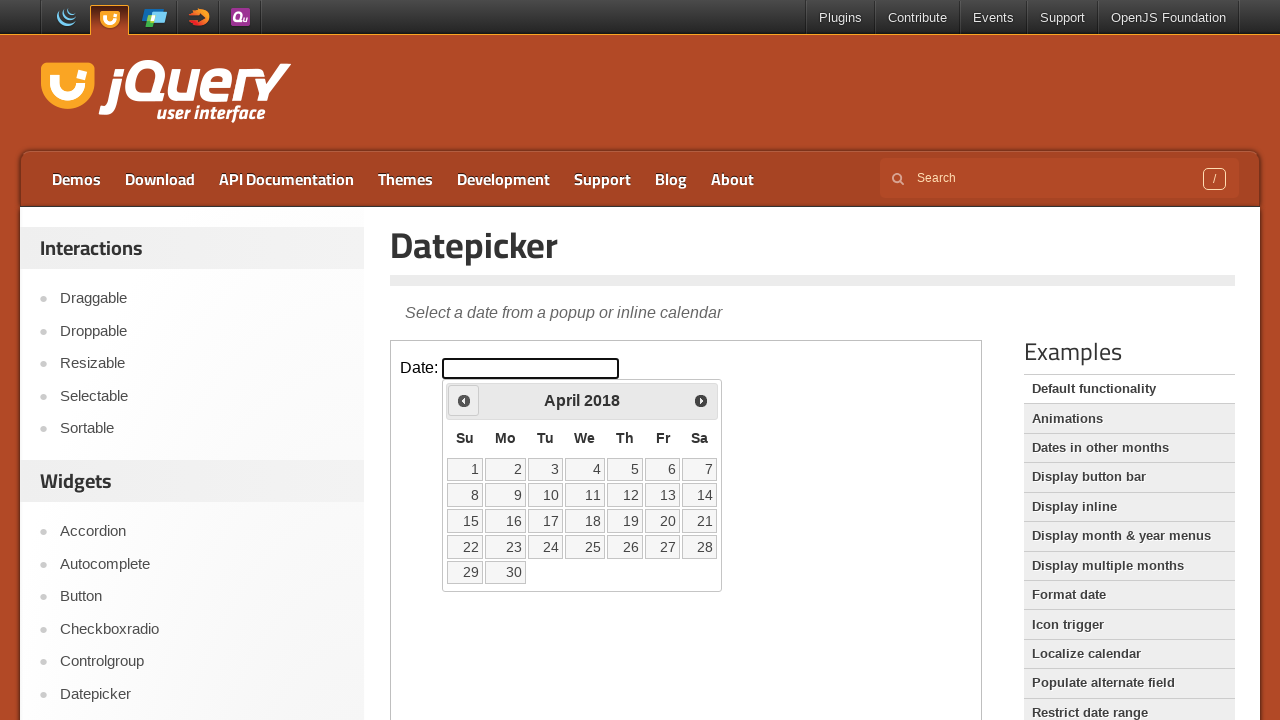

Clicked previous button to navigate to earlier month at (464, 400) on iframe >> nth=0 >> internal:control=enter-frame >> span.ui-icon.ui-icon-circle-t
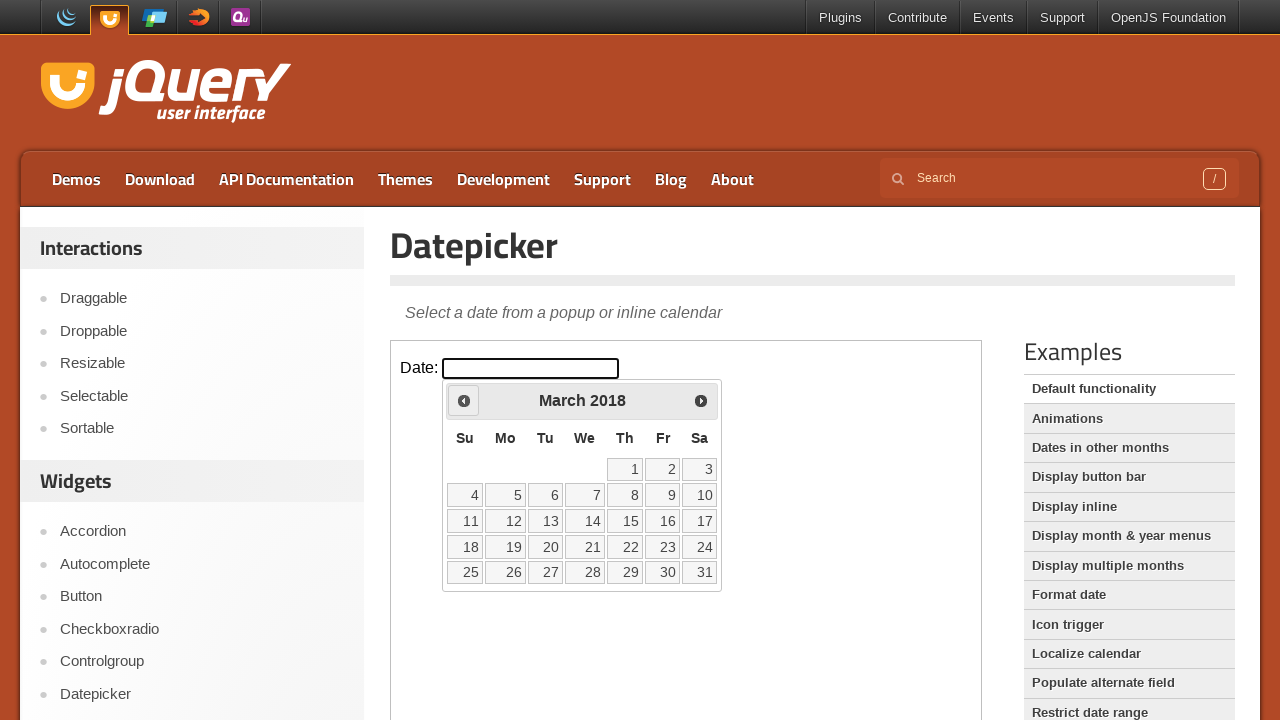

Retrieved current month: March
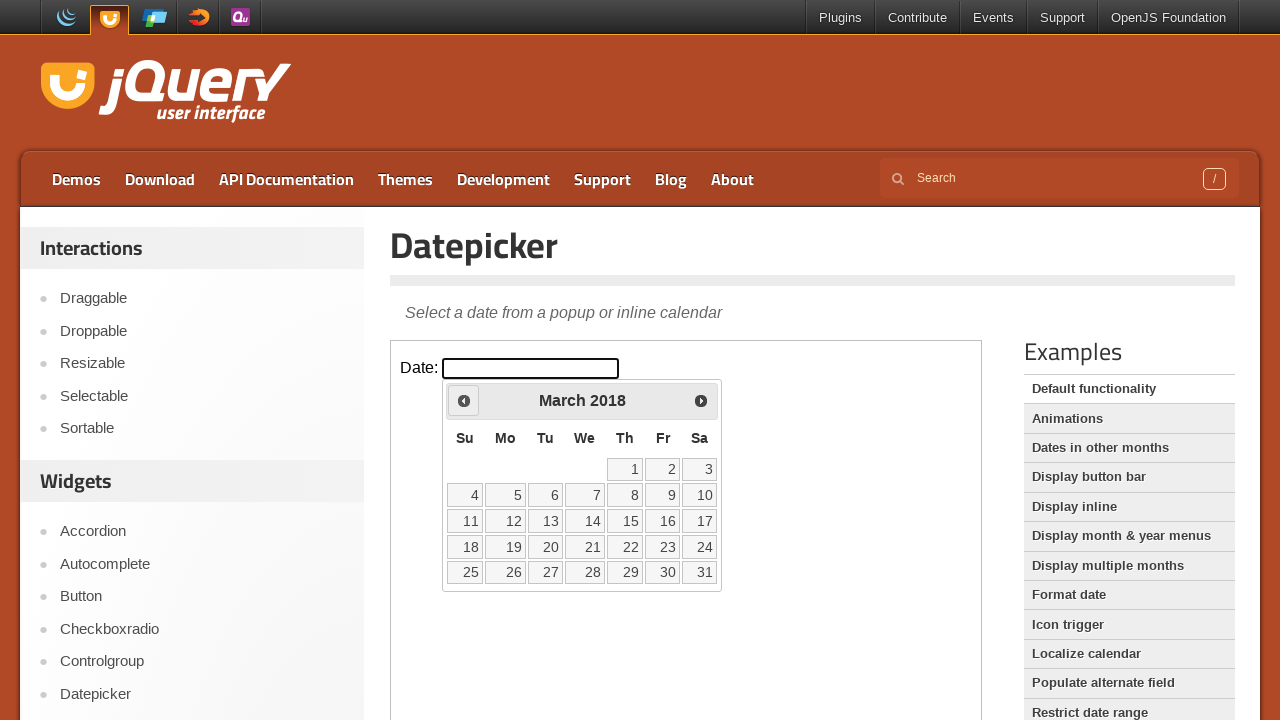

Retrieved current year: 2018
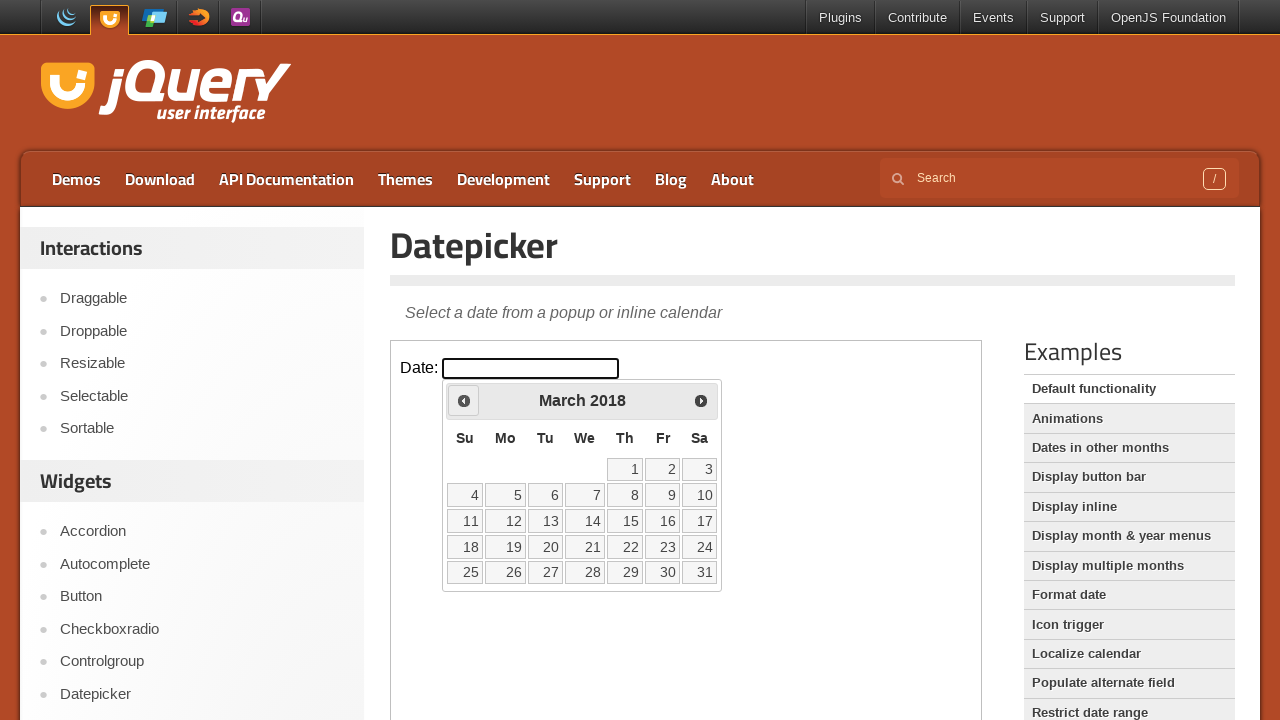

Clicked previous button to navigate to earlier month at (464, 400) on iframe >> nth=0 >> internal:control=enter-frame >> span.ui-icon.ui-icon-circle-t
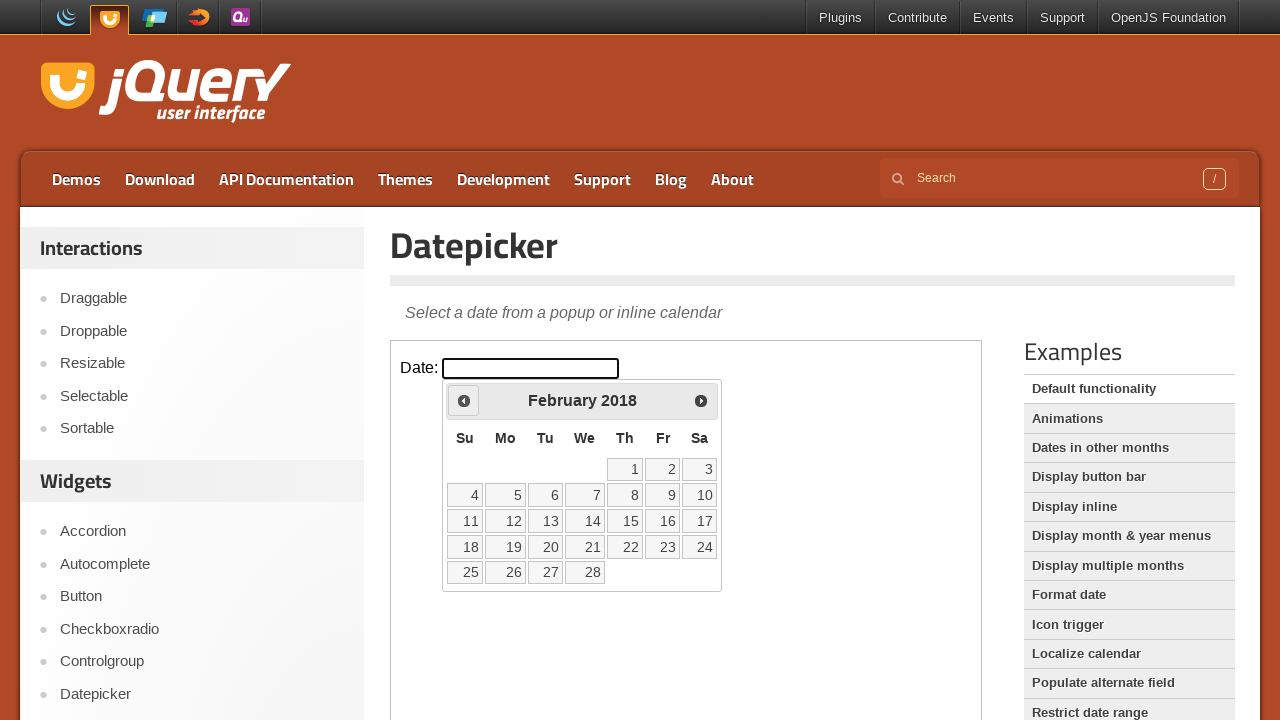

Retrieved current month: February
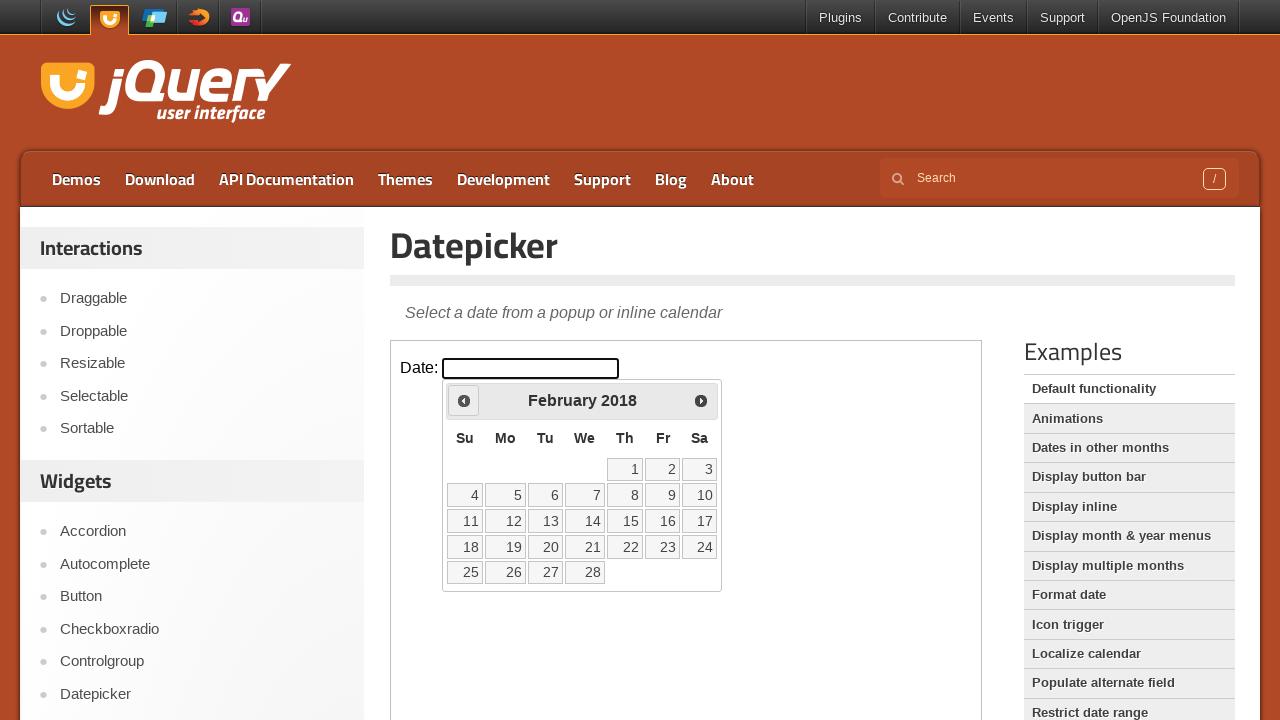

Retrieved current year: 2018
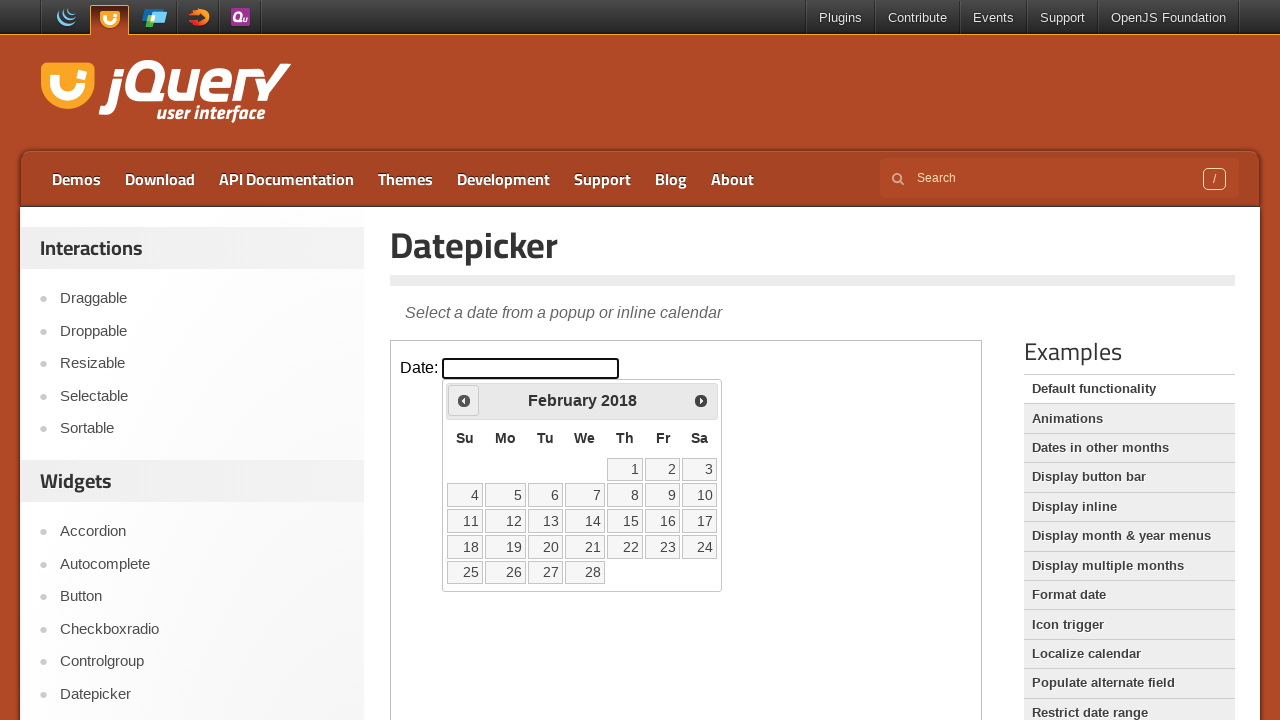

Clicked previous button to navigate to earlier month at (464, 400) on iframe >> nth=0 >> internal:control=enter-frame >> span.ui-icon.ui-icon-circle-t
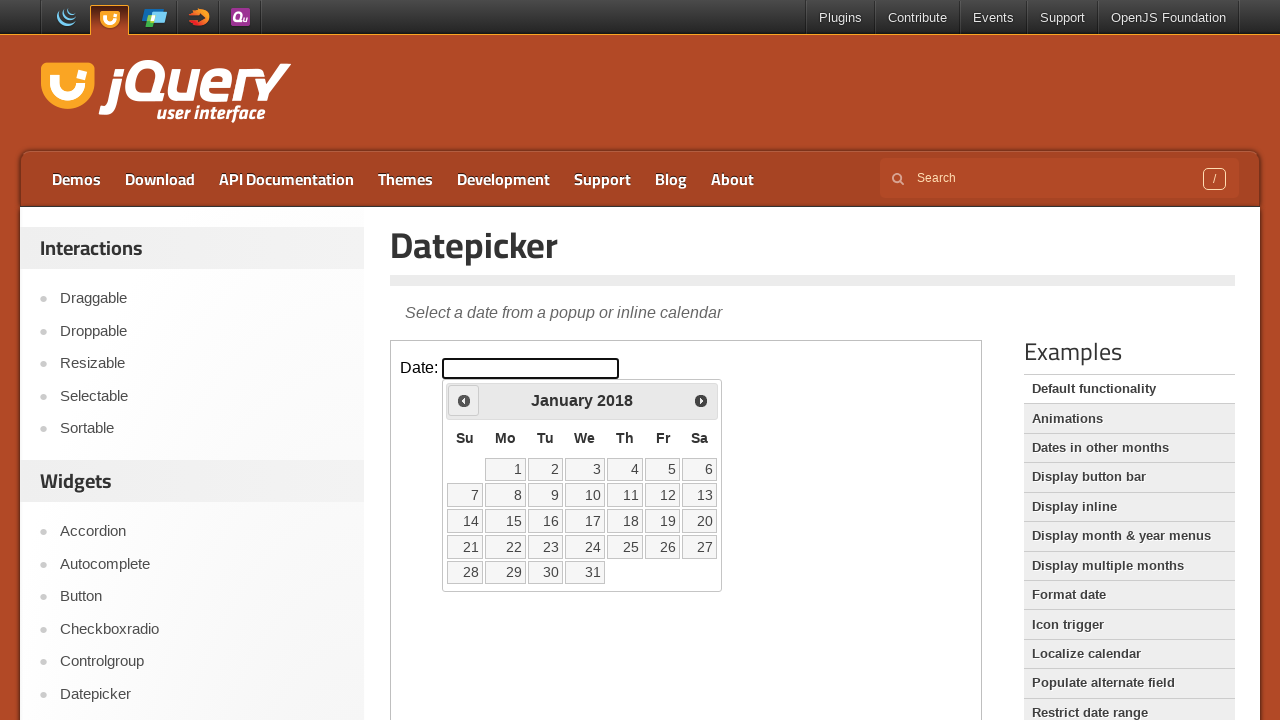

Retrieved current month: January
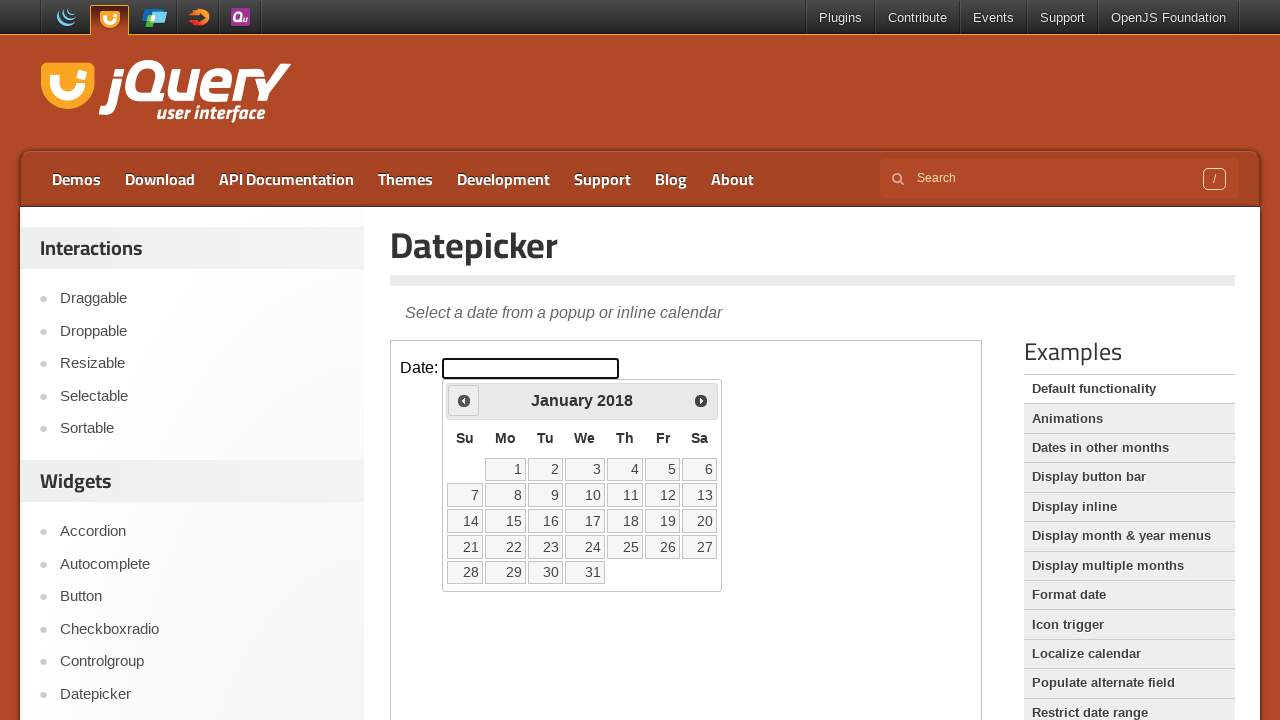

Retrieved current year: 2018
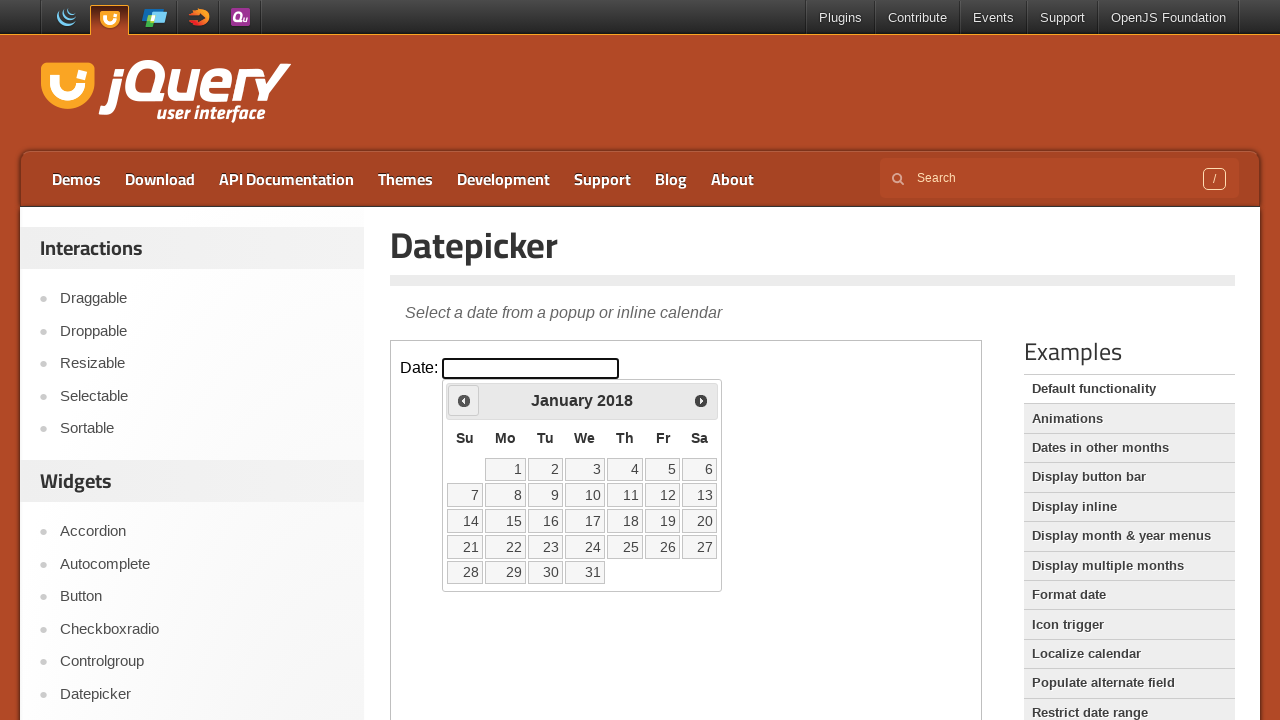

Clicked previous button to navigate to earlier month at (464, 400) on iframe >> nth=0 >> internal:control=enter-frame >> span.ui-icon.ui-icon-circle-t
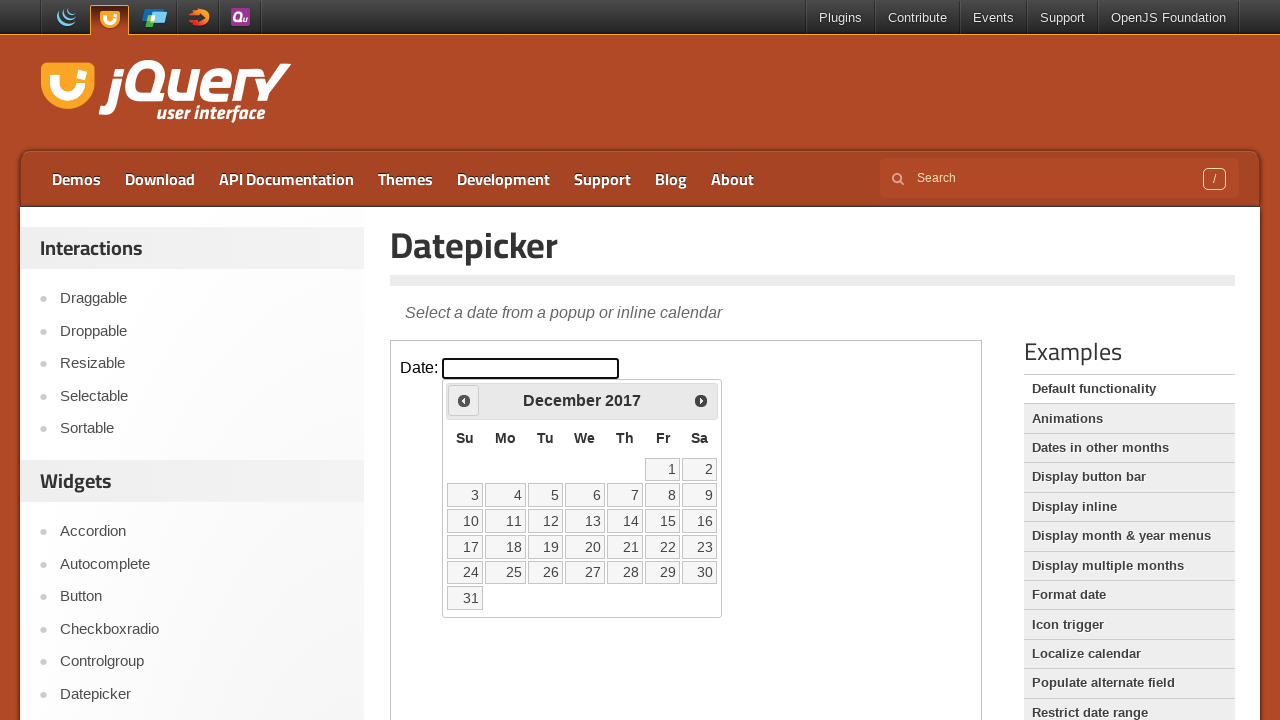

Retrieved current month: December
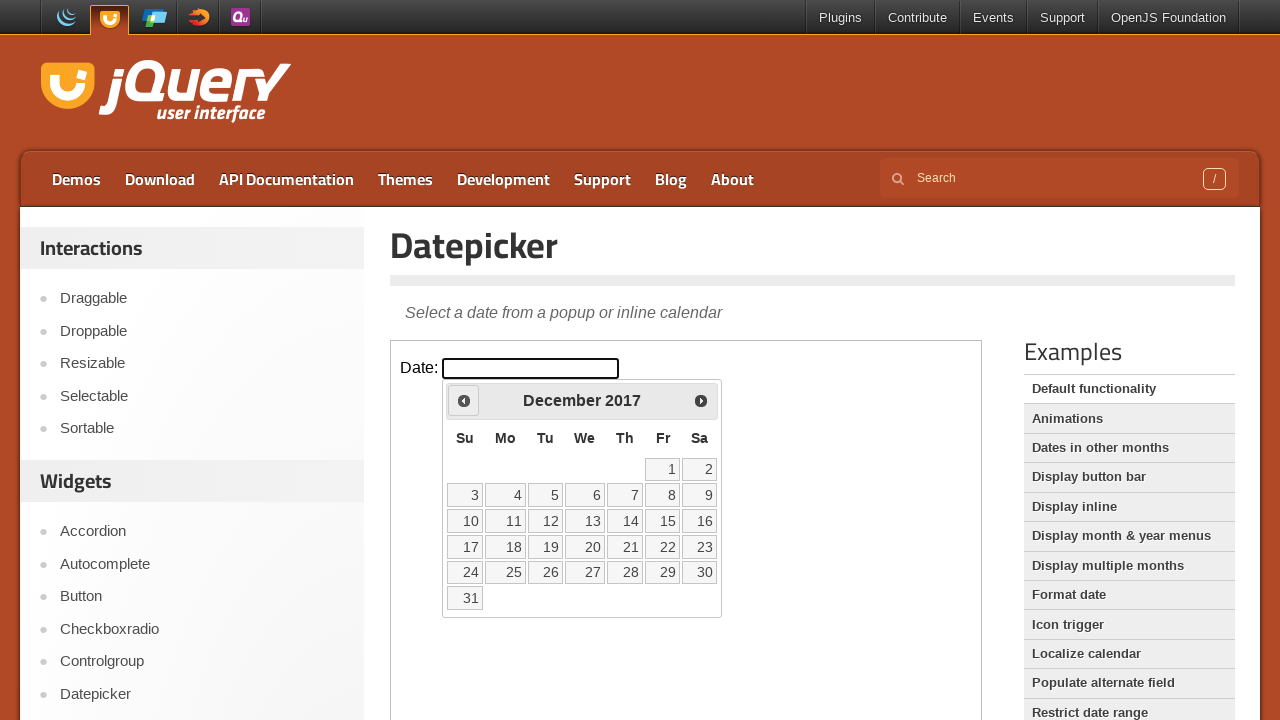

Retrieved current year: 2017
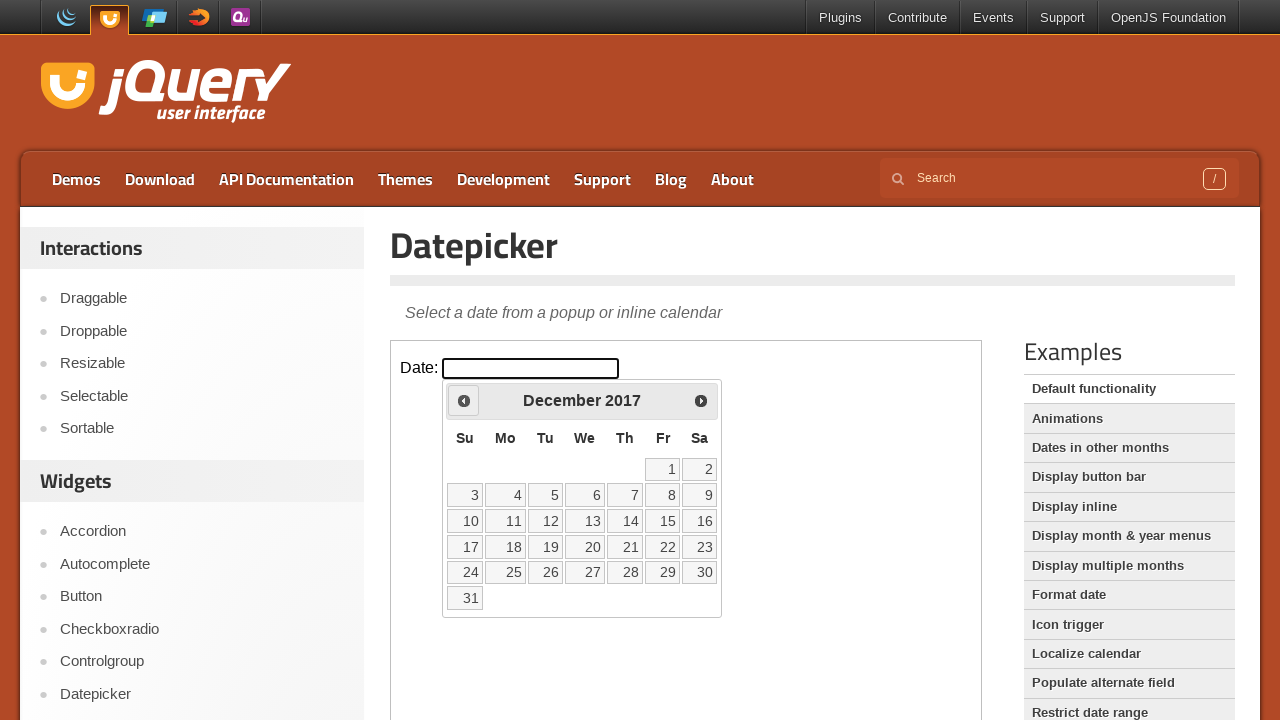

Clicked previous button to navigate to earlier month at (464, 400) on iframe >> nth=0 >> internal:control=enter-frame >> span.ui-icon.ui-icon-circle-t
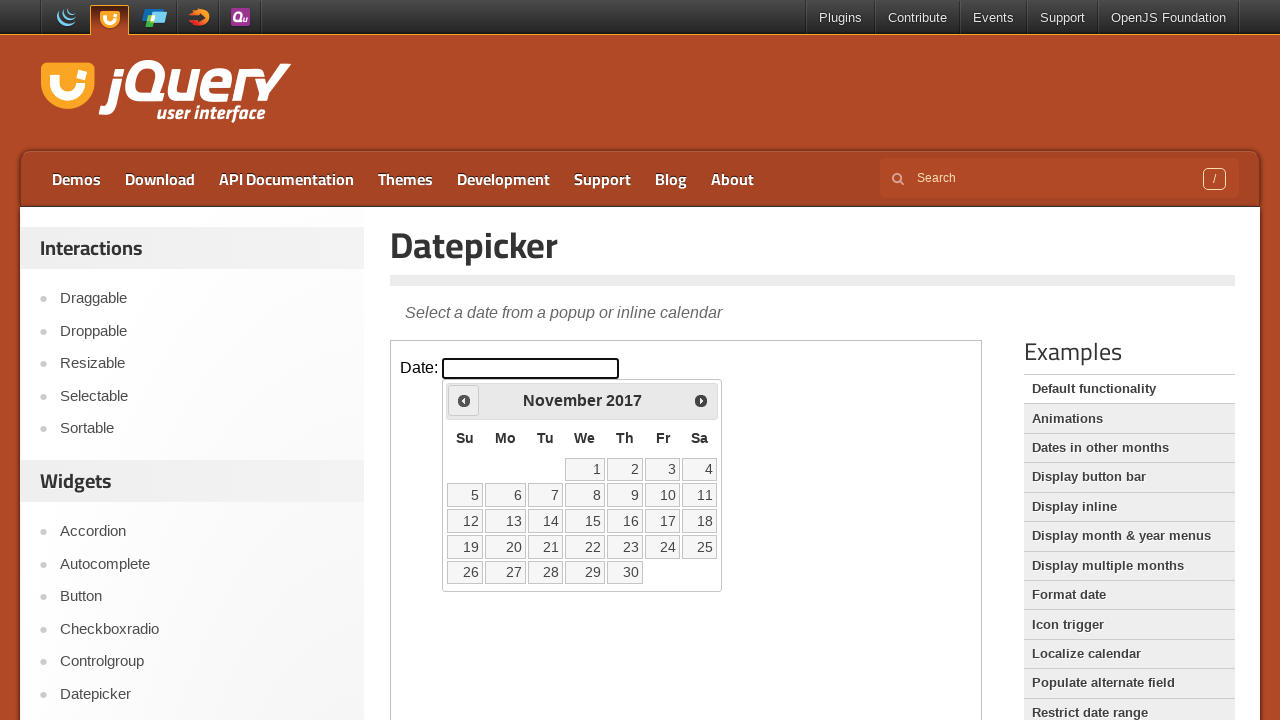

Retrieved current month: November
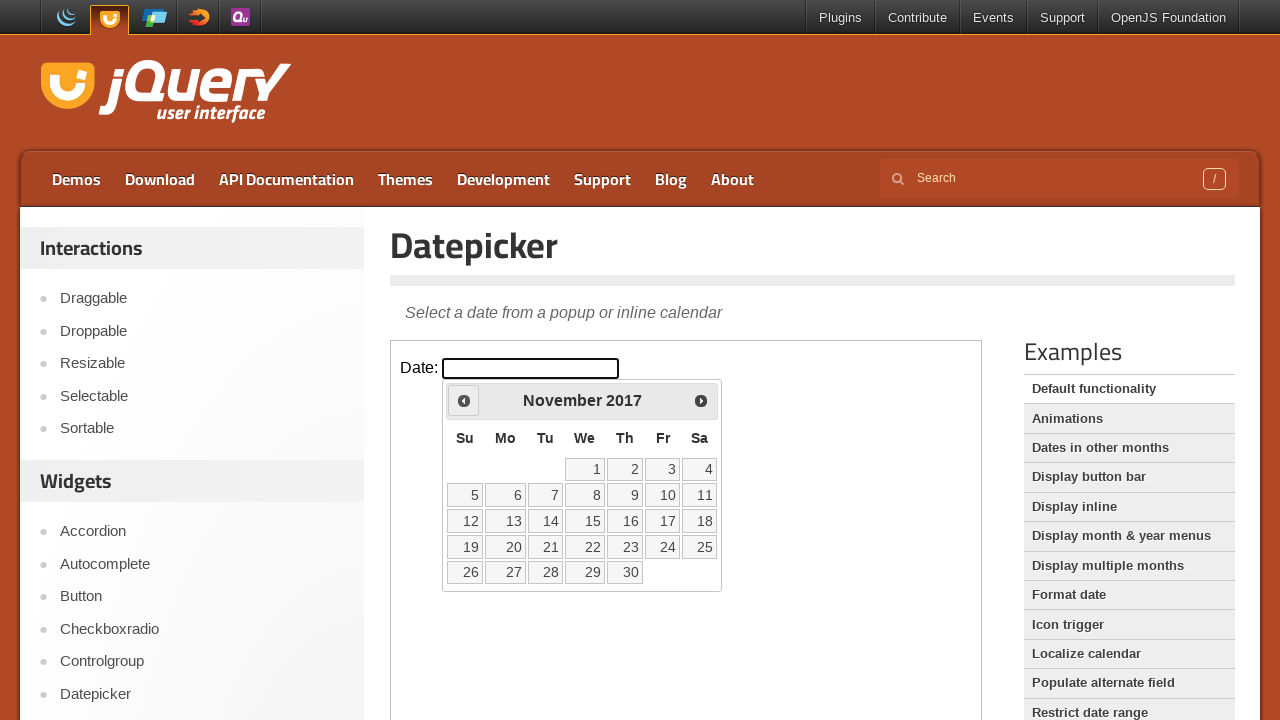

Retrieved current year: 2017
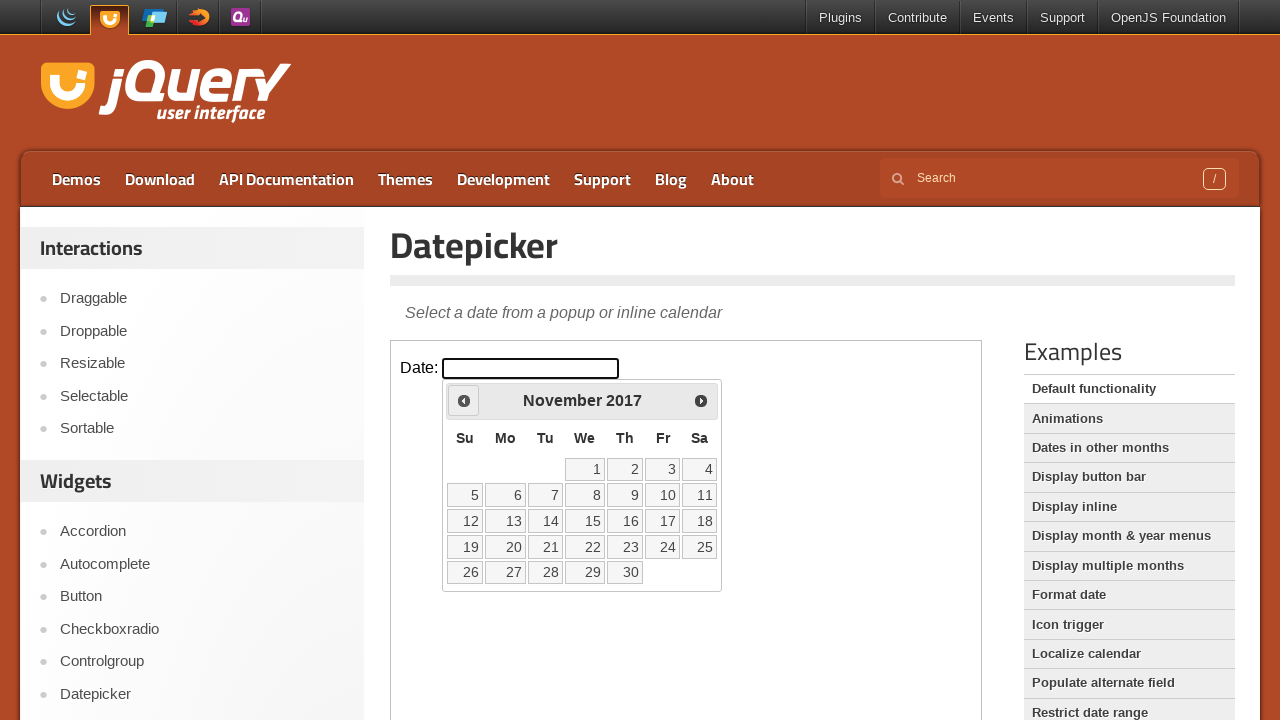

Clicked previous button to navigate to earlier month at (464, 400) on iframe >> nth=0 >> internal:control=enter-frame >> span.ui-icon.ui-icon-circle-t
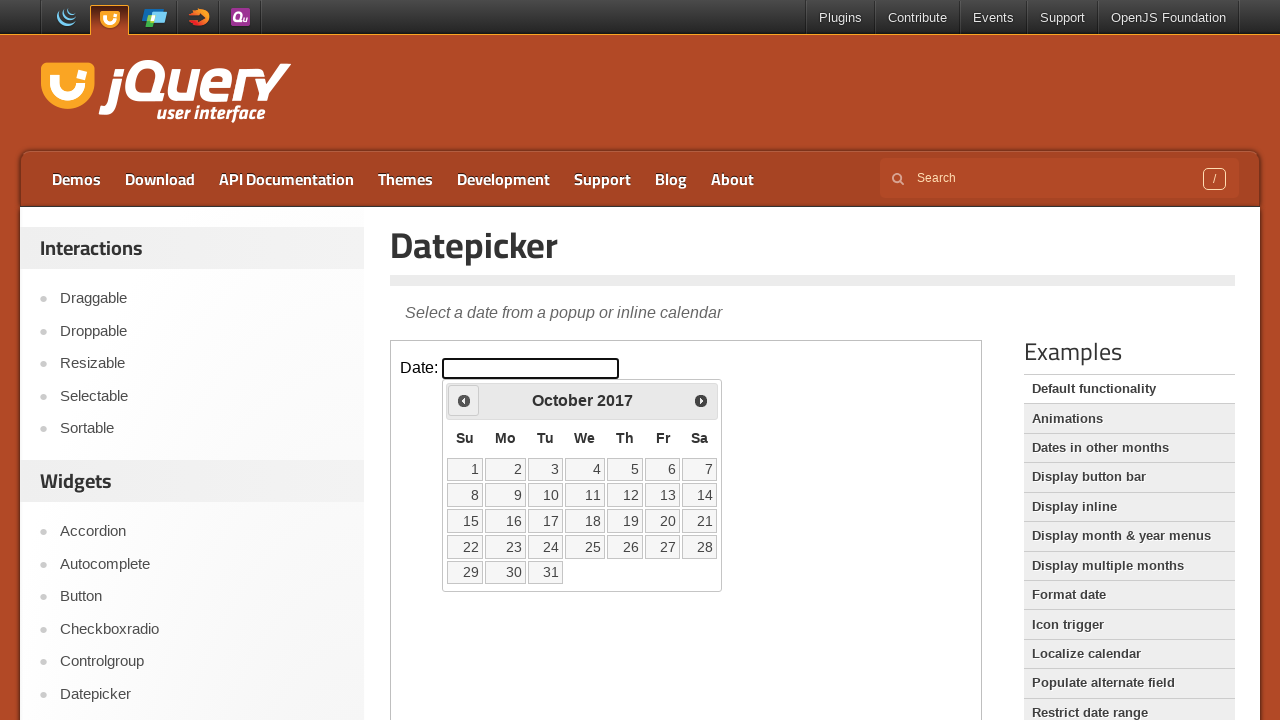

Retrieved current month: October
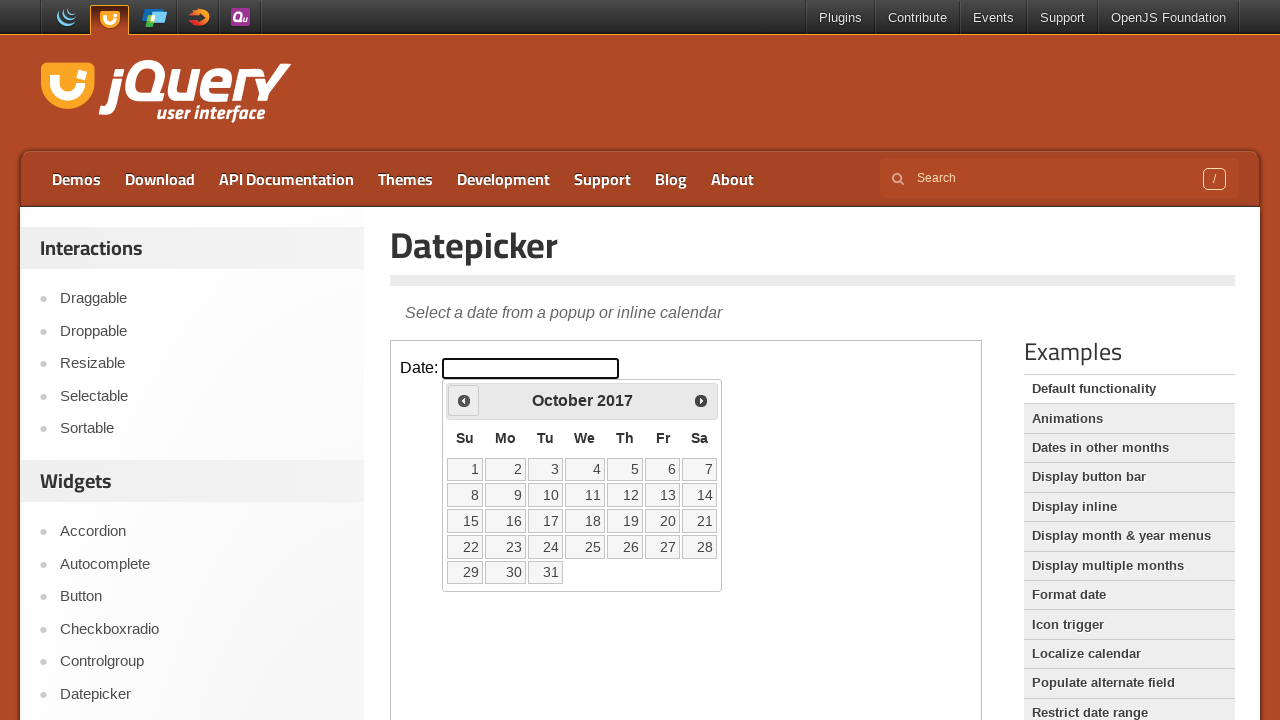

Retrieved current year: 2017
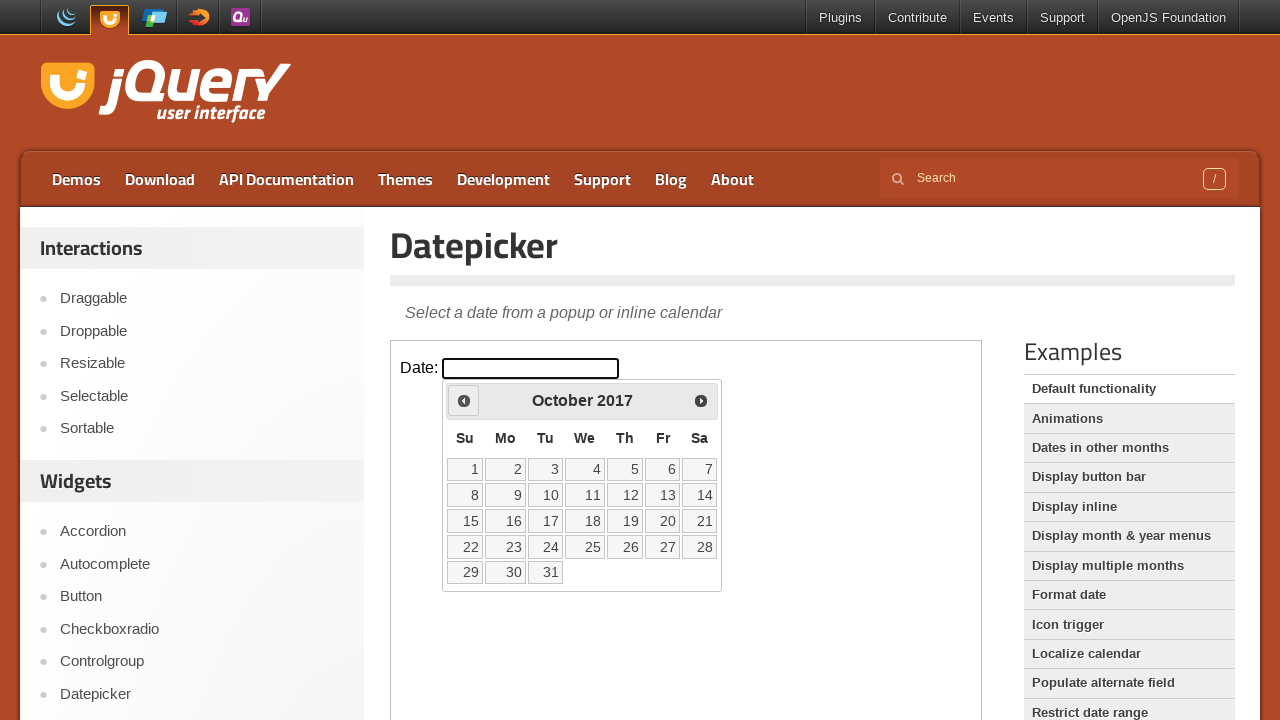

Clicked previous button to navigate to earlier month at (464, 400) on iframe >> nth=0 >> internal:control=enter-frame >> span.ui-icon.ui-icon-circle-t
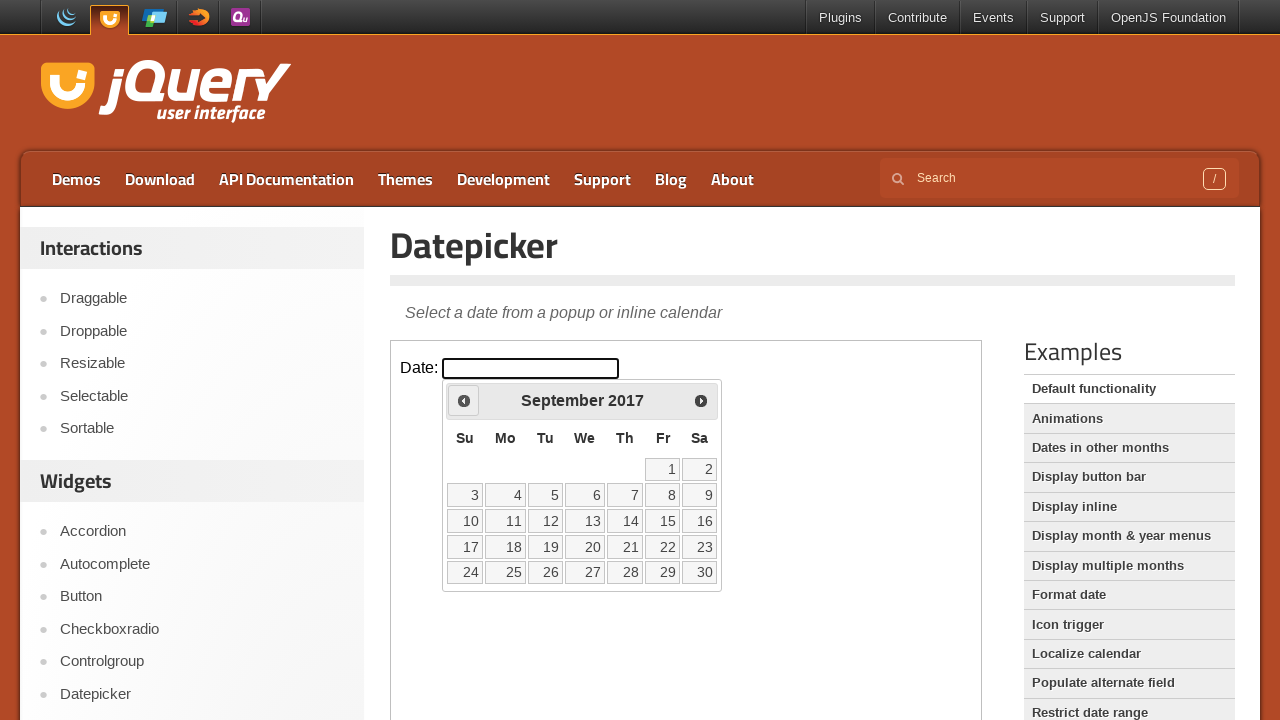

Retrieved current month: September
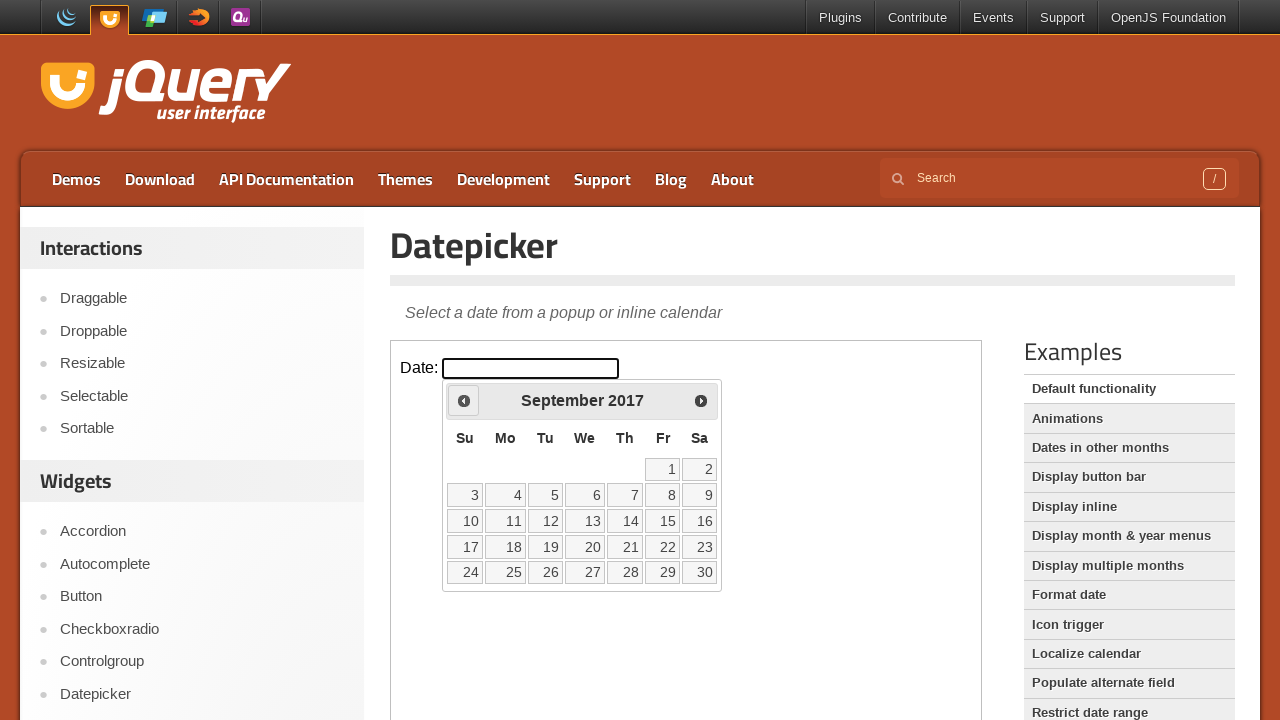

Retrieved current year: 2017
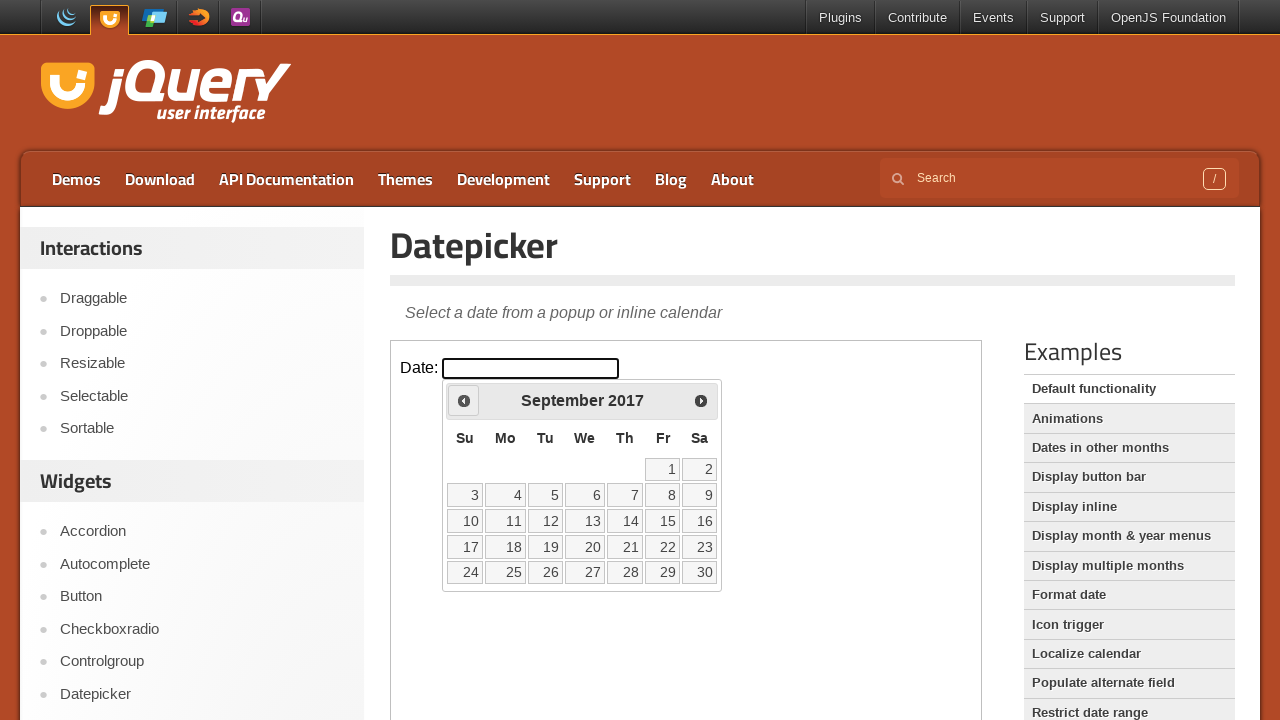

Clicked previous button to navigate to earlier month at (464, 400) on iframe >> nth=0 >> internal:control=enter-frame >> span.ui-icon.ui-icon-circle-t
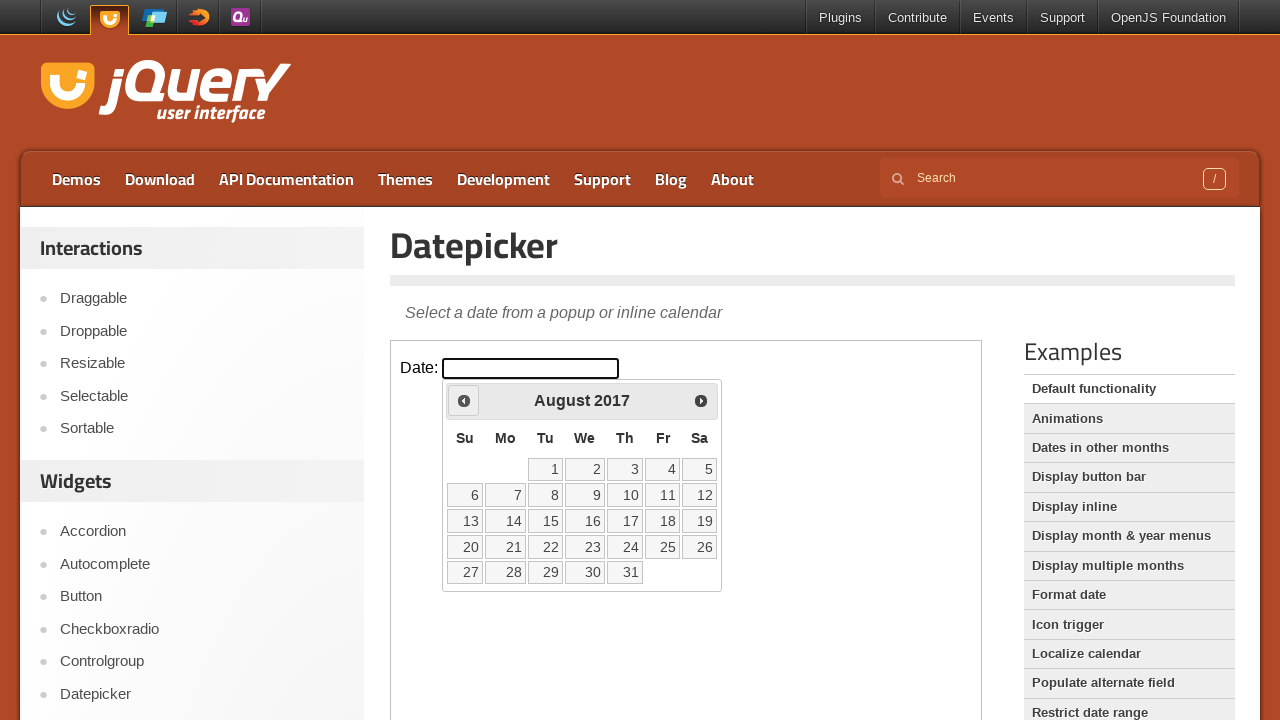

Retrieved current month: August
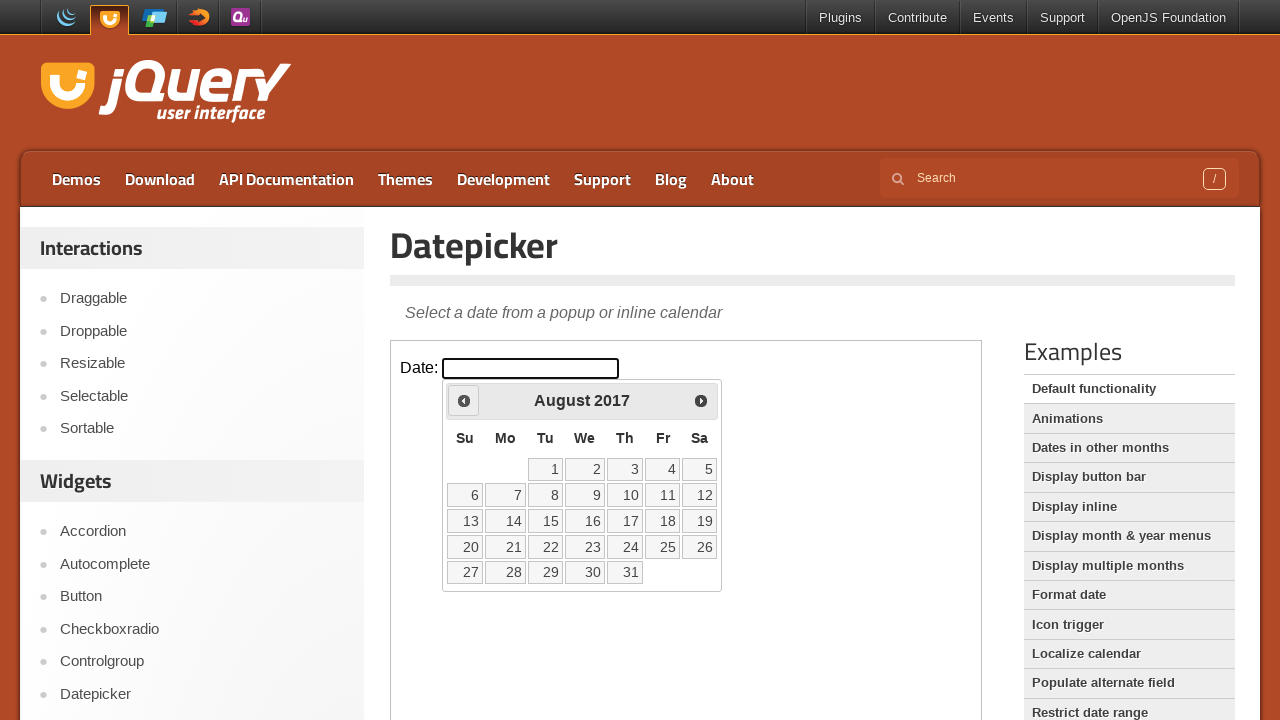

Retrieved current year: 2017
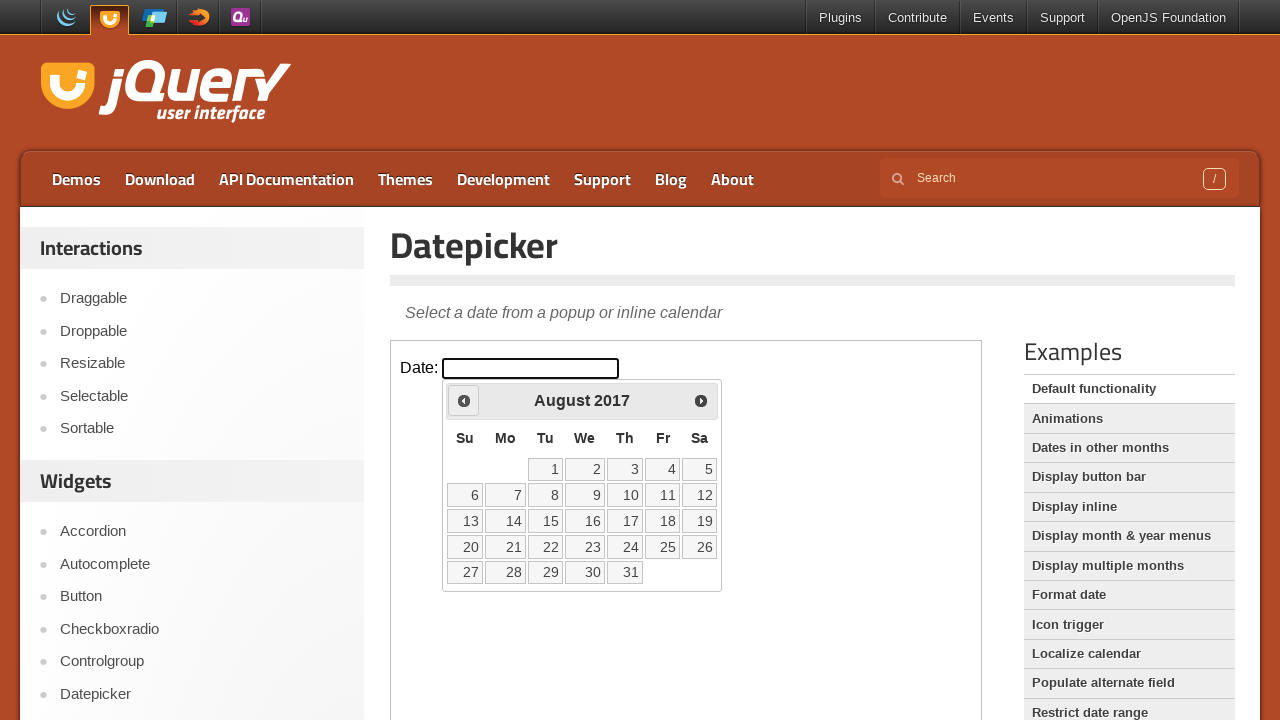

Clicked previous button to navigate to earlier month at (464, 400) on iframe >> nth=0 >> internal:control=enter-frame >> span.ui-icon.ui-icon-circle-t
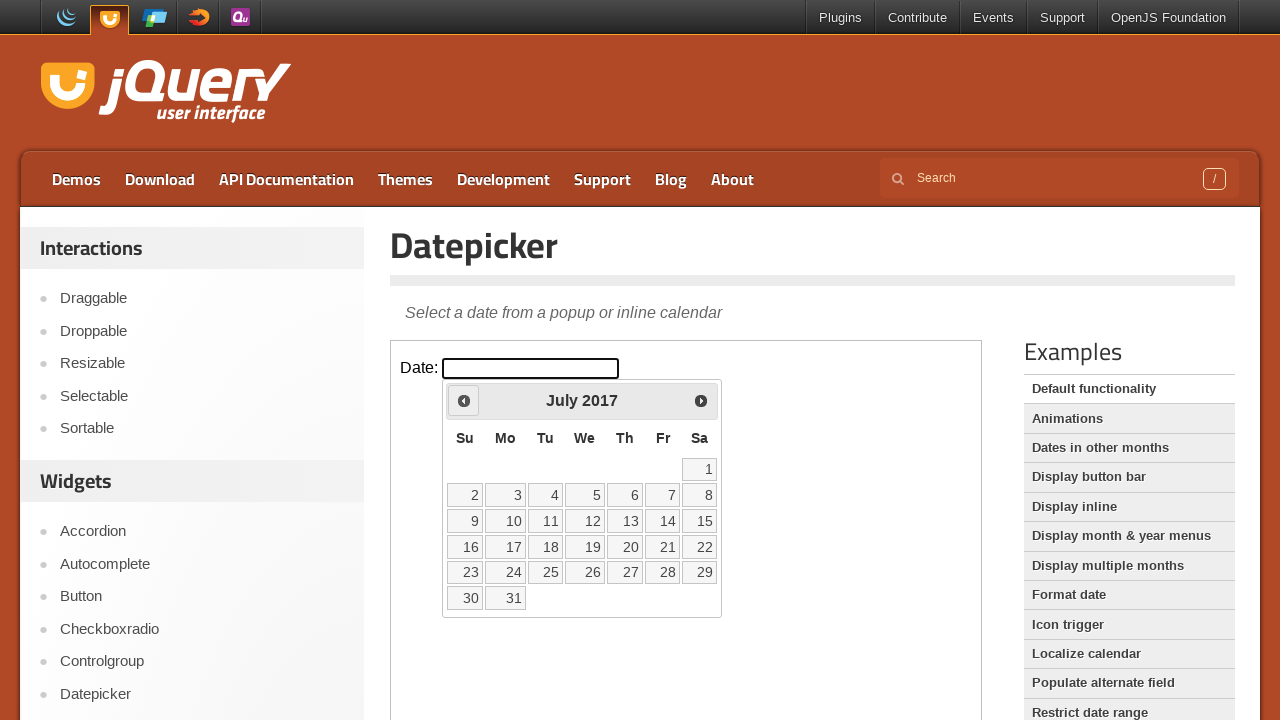

Retrieved current month: July
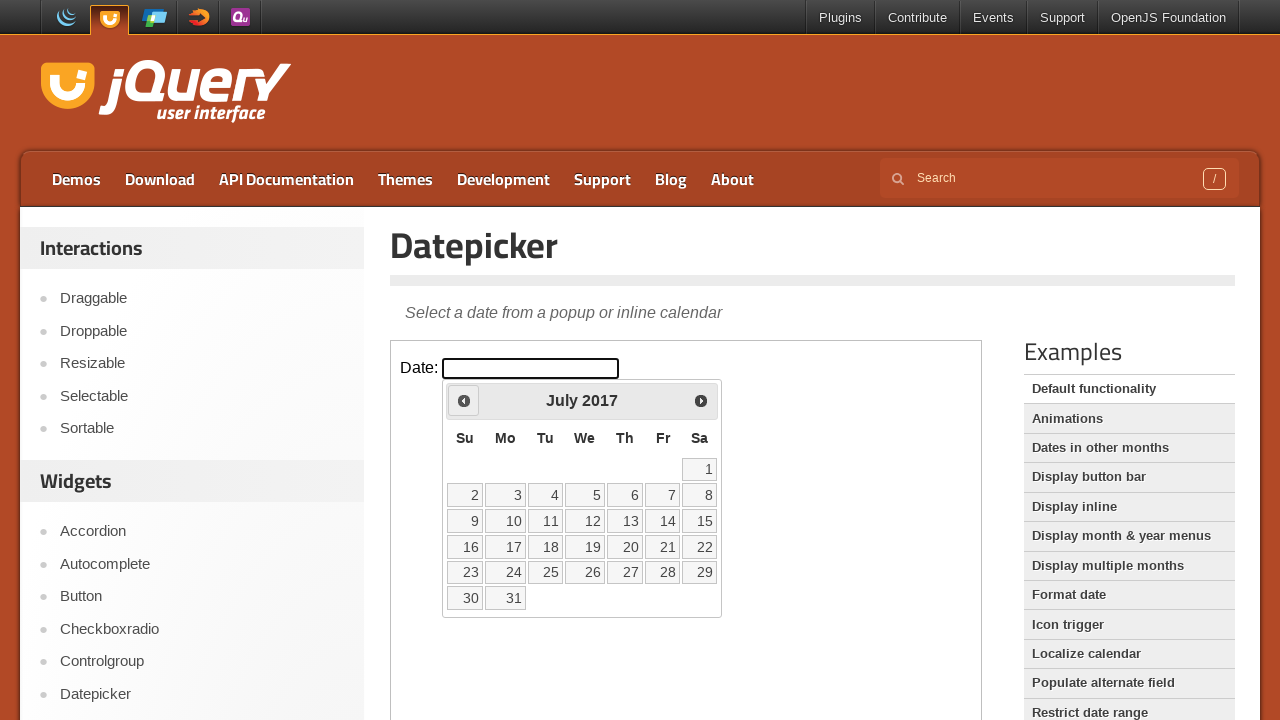

Retrieved current year: 2017
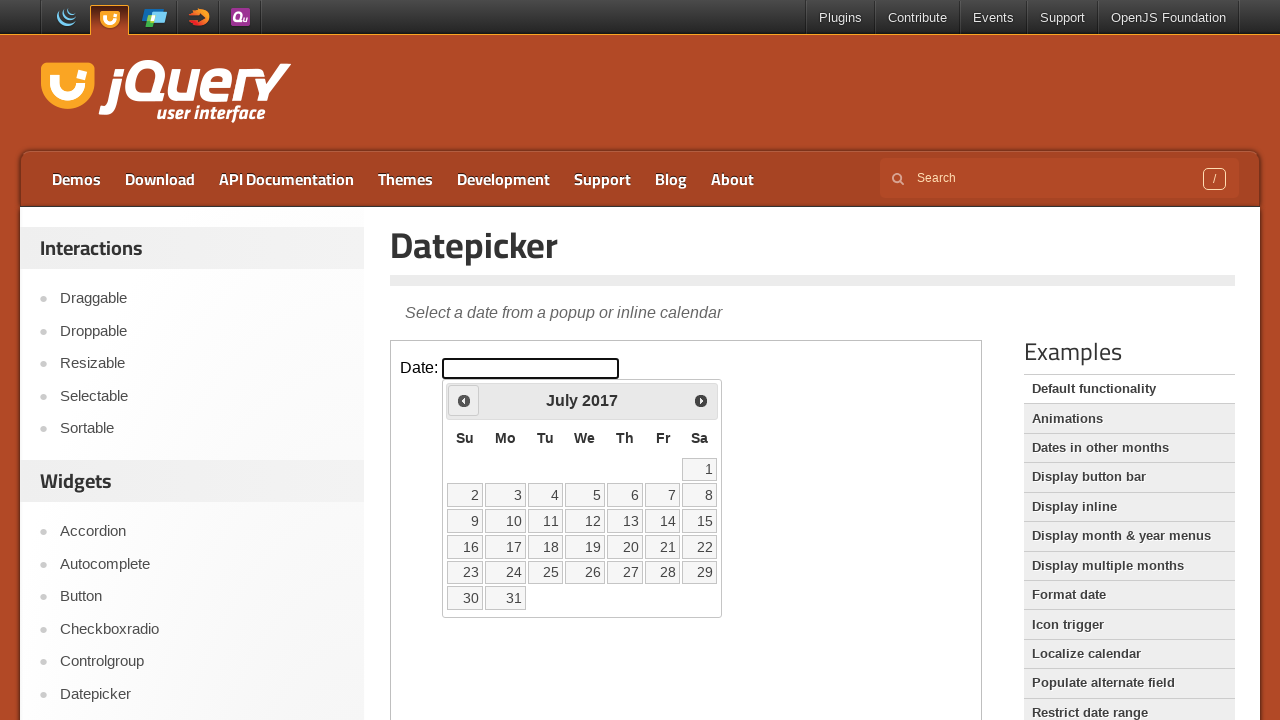

Clicked previous button to navigate to earlier month at (464, 400) on iframe >> nth=0 >> internal:control=enter-frame >> span.ui-icon.ui-icon-circle-t
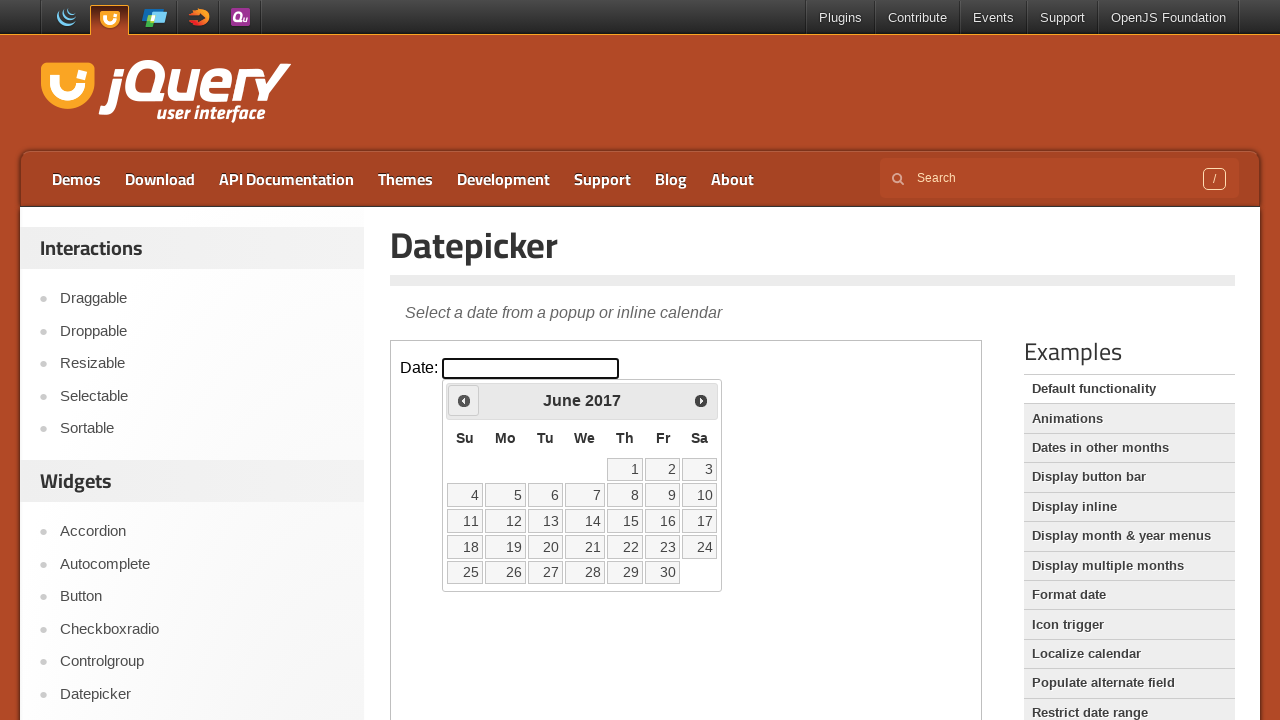

Retrieved current month: June
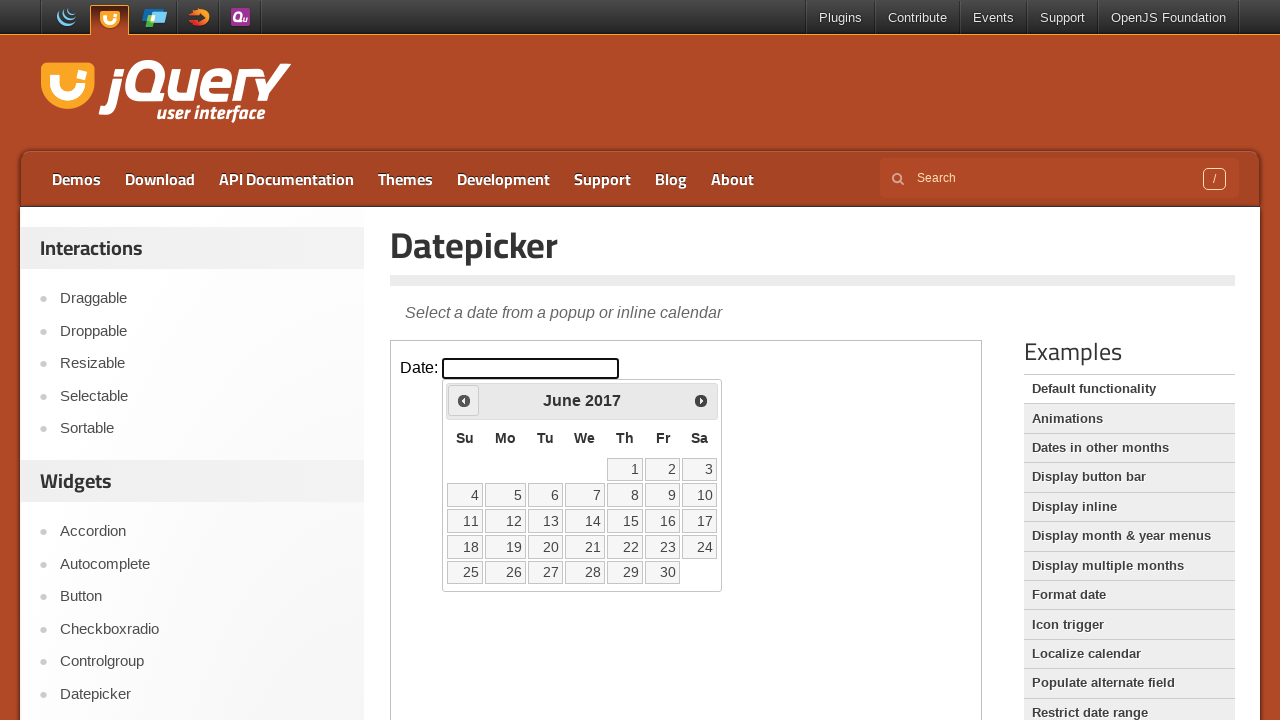

Retrieved current year: 2017
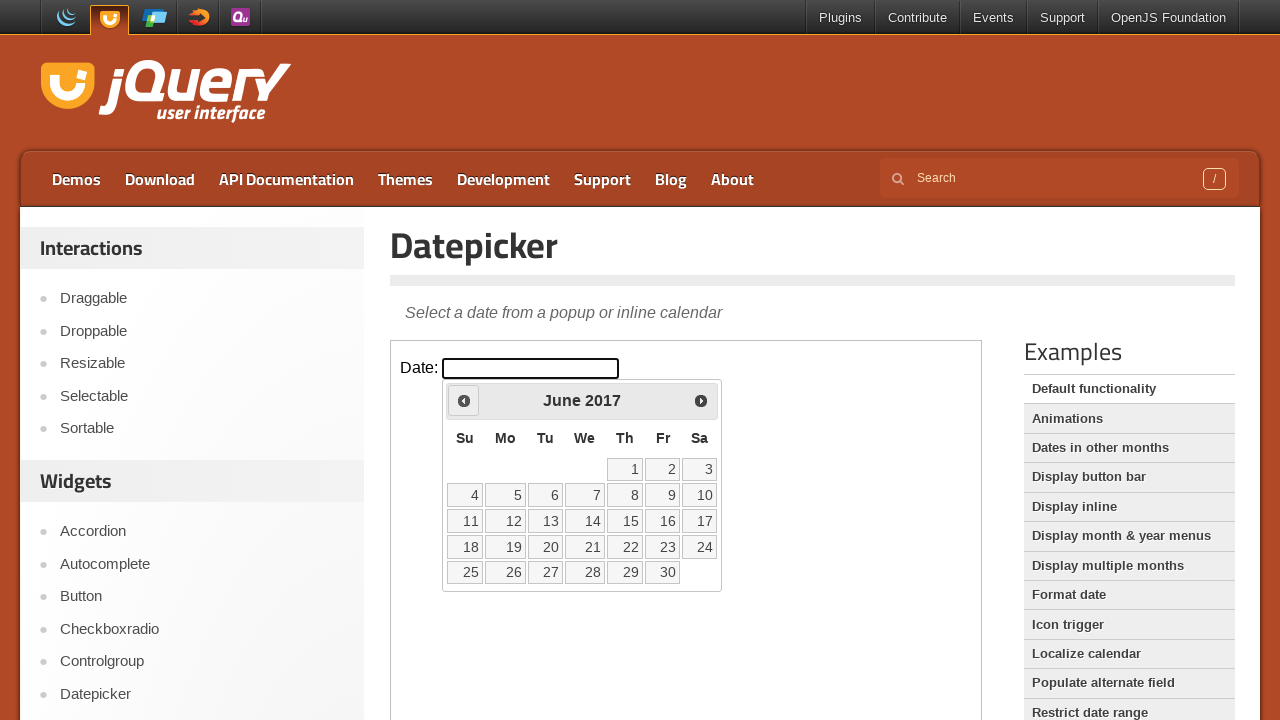

Clicked previous button to navigate to earlier month at (464, 400) on iframe >> nth=0 >> internal:control=enter-frame >> span.ui-icon.ui-icon-circle-t
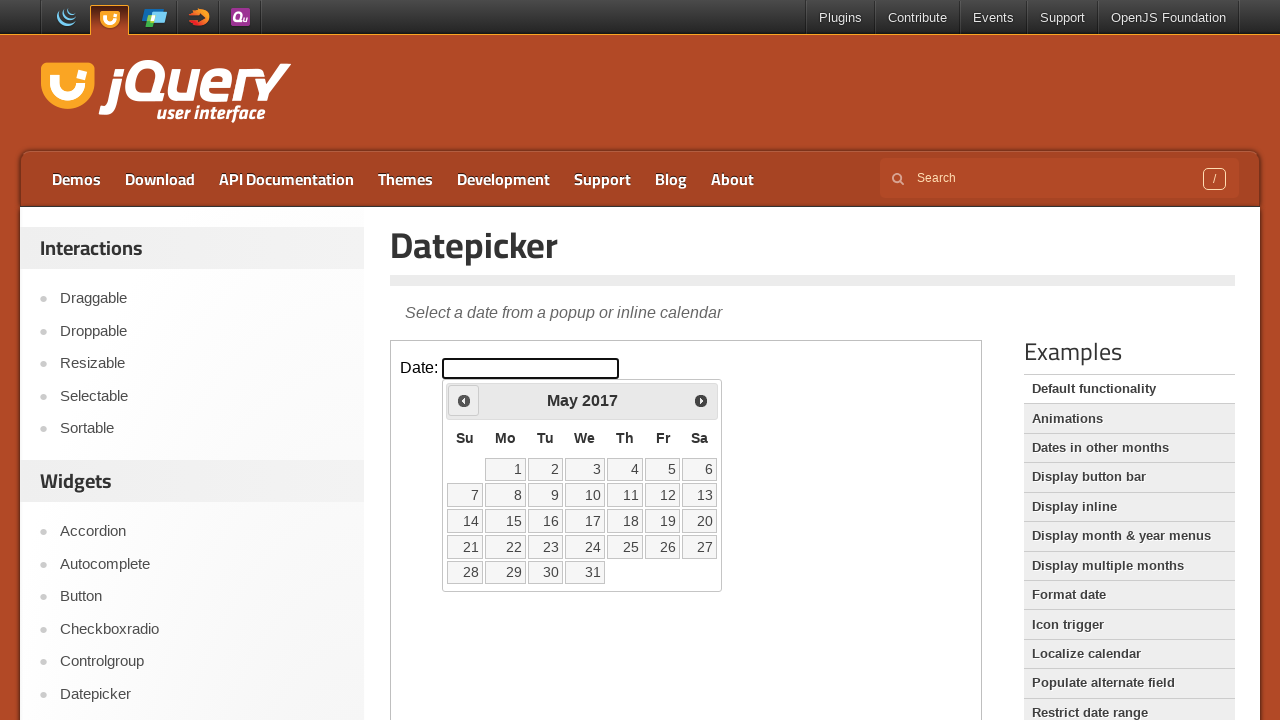

Retrieved current month: May
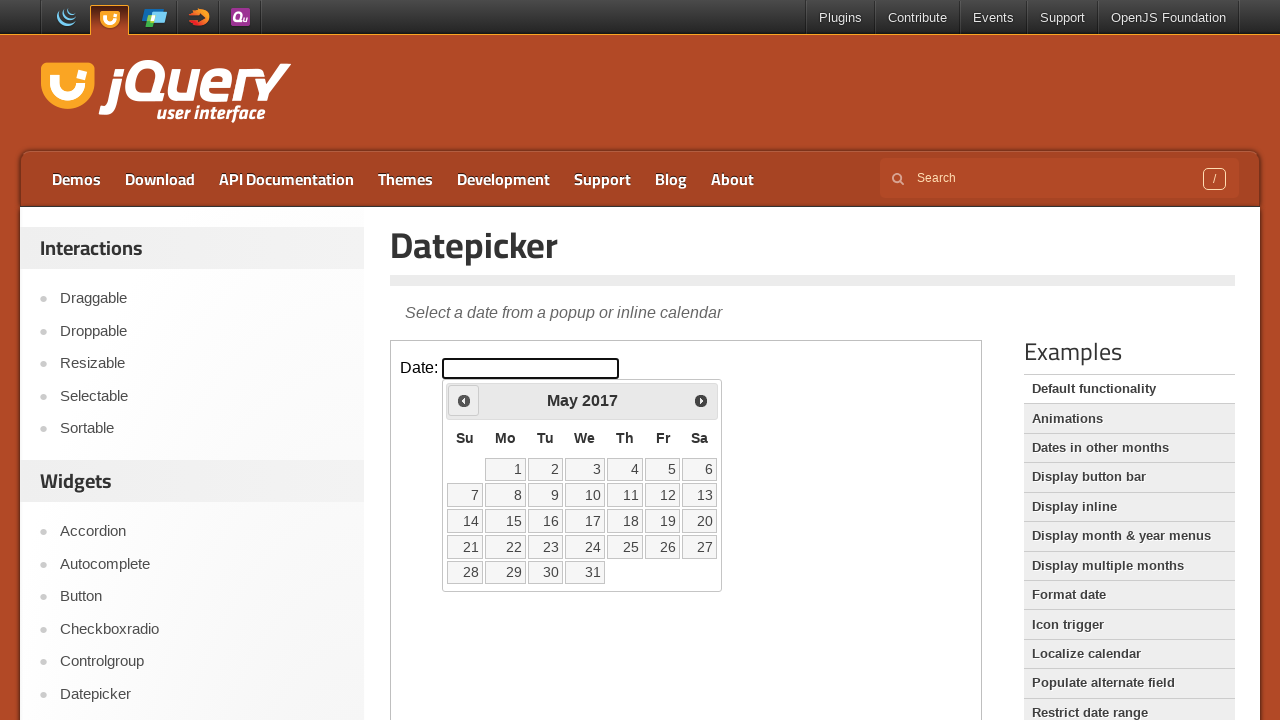

Retrieved current year: 2017
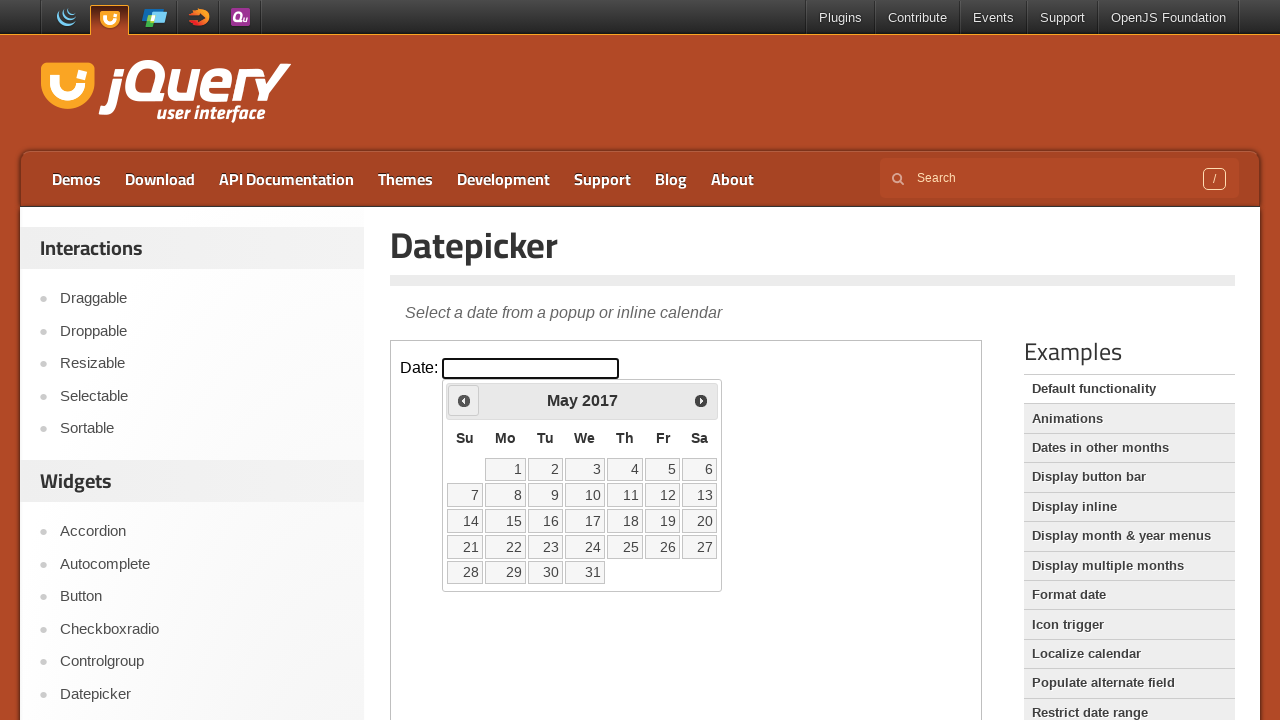

Clicked previous button to navigate to earlier month at (464, 400) on iframe >> nth=0 >> internal:control=enter-frame >> span.ui-icon.ui-icon-circle-t
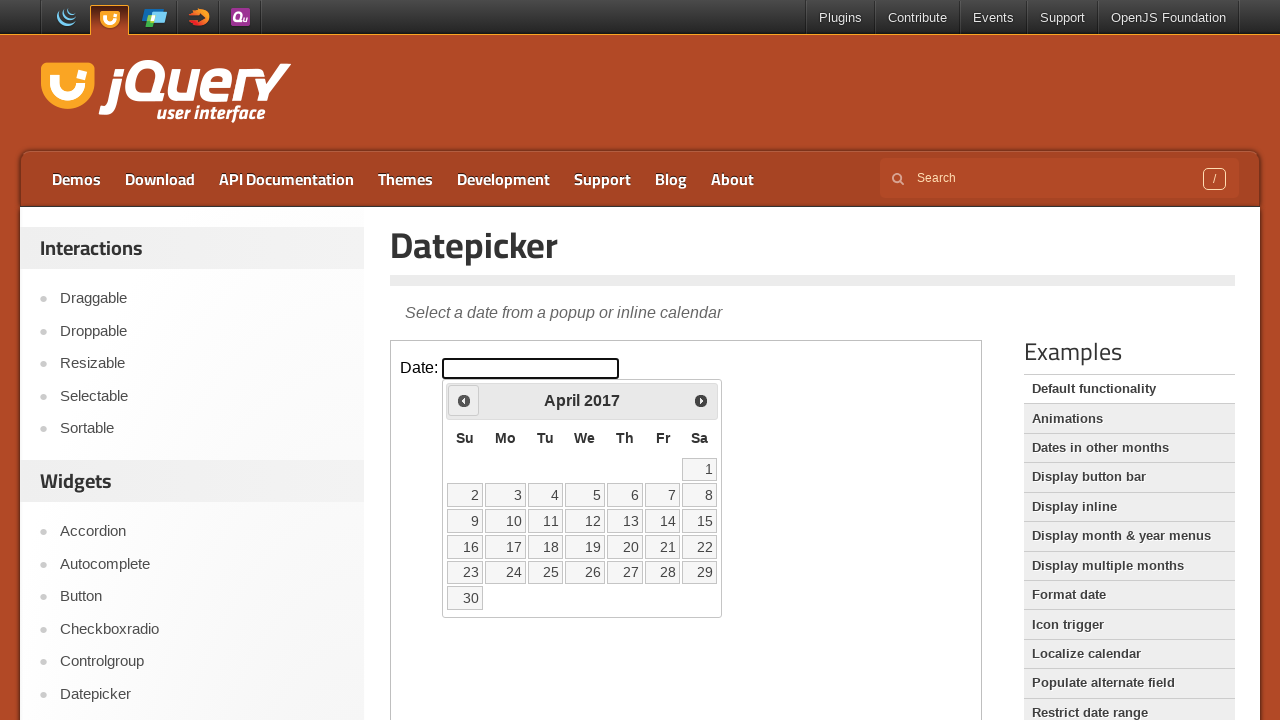

Retrieved current month: April
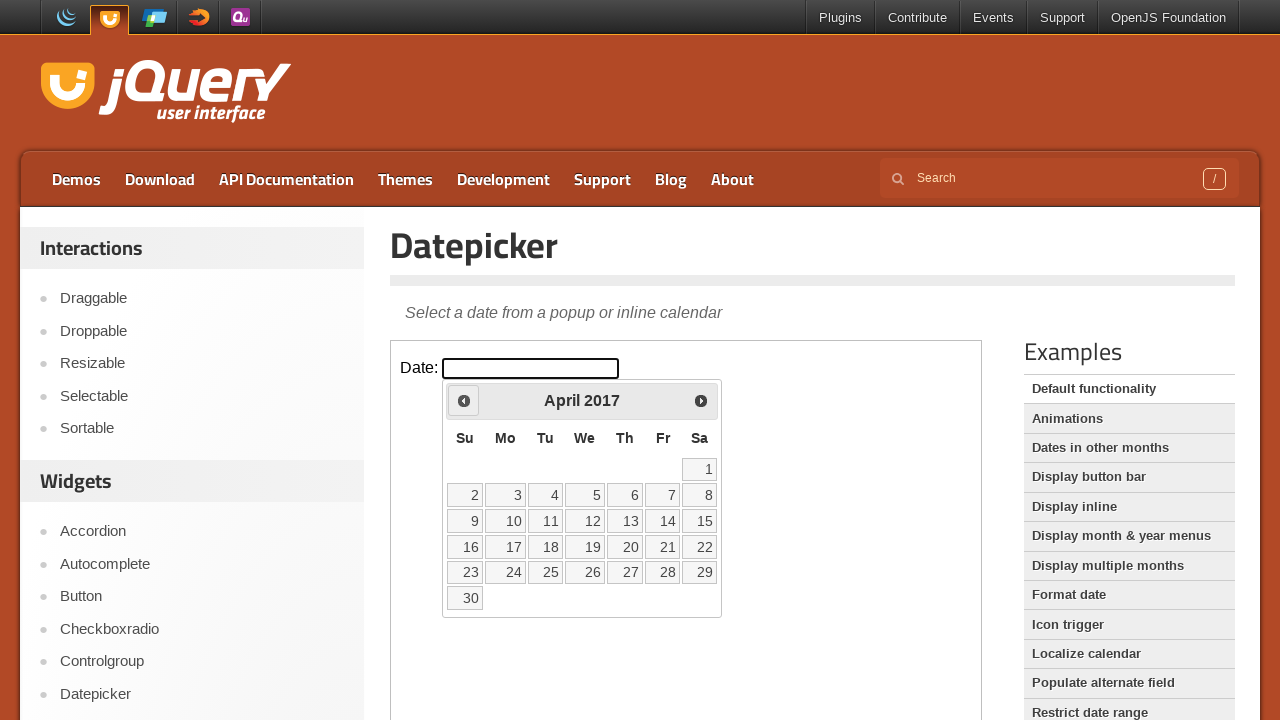

Retrieved current year: 2017
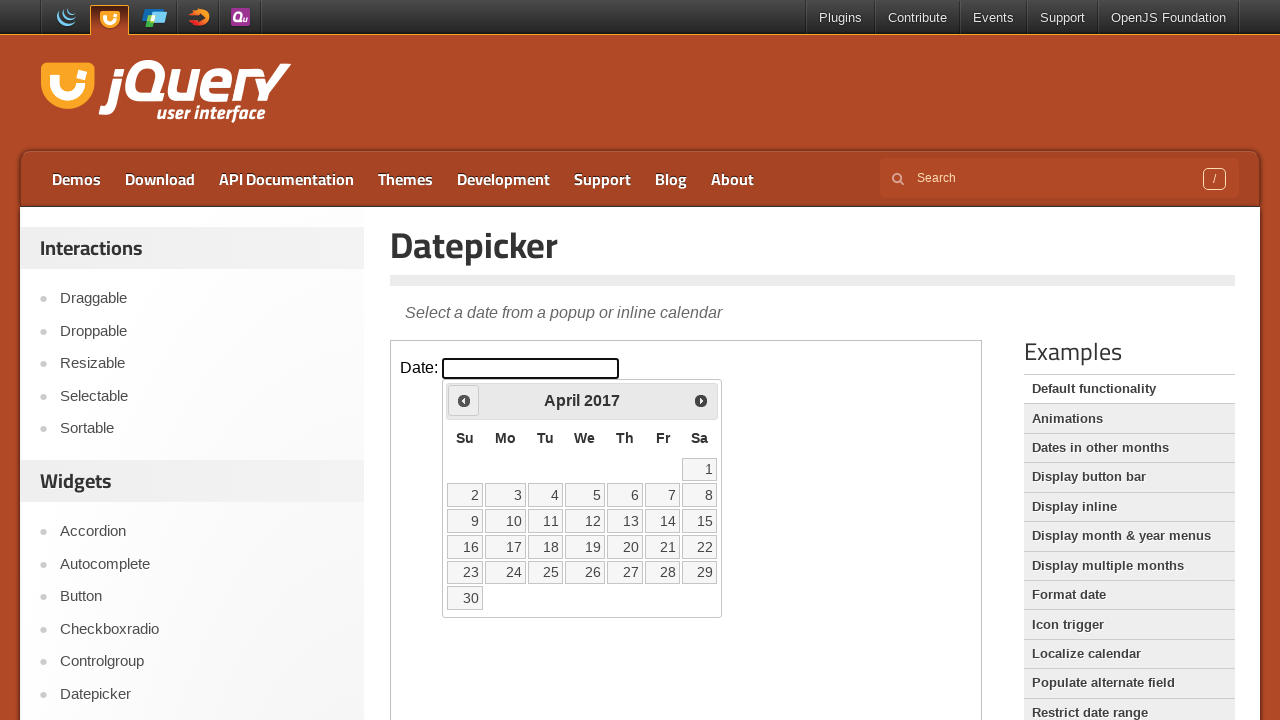

Clicked previous button to navigate to earlier month at (464, 400) on iframe >> nth=0 >> internal:control=enter-frame >> span.ui-icon.ui-icon-circle-t
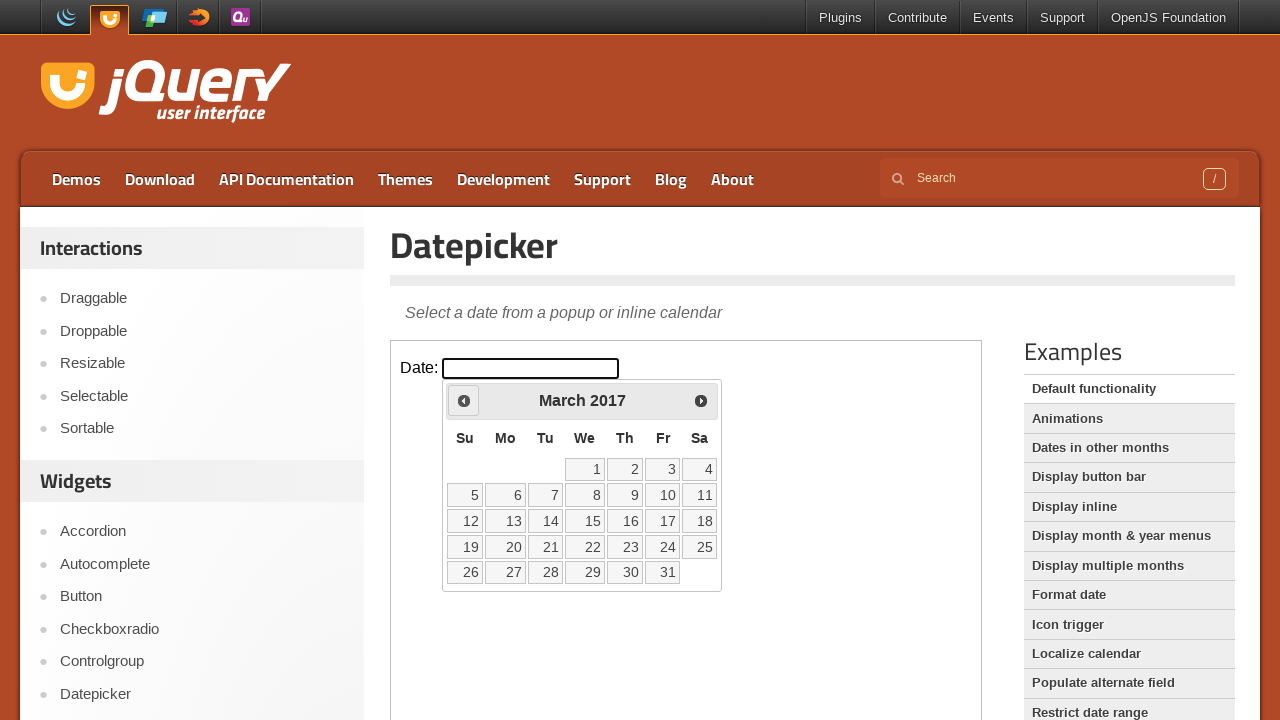

Retrieved current month: March
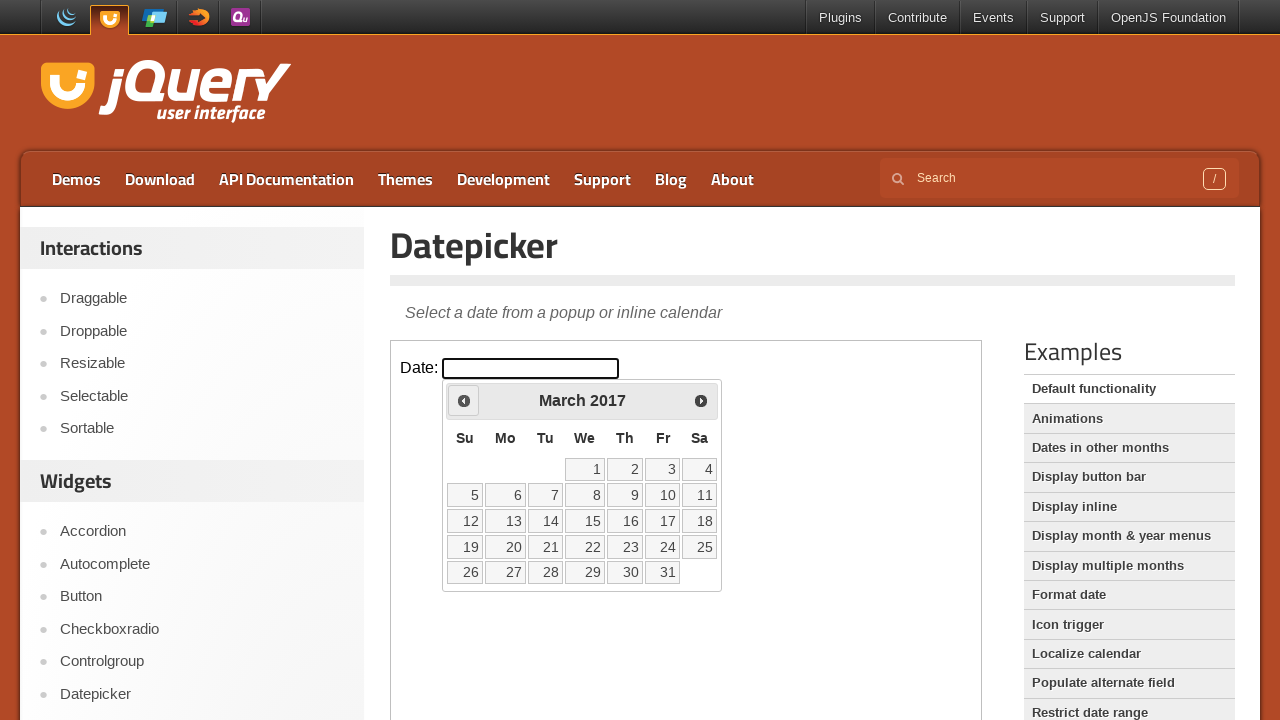

Retrieved current year: 2017
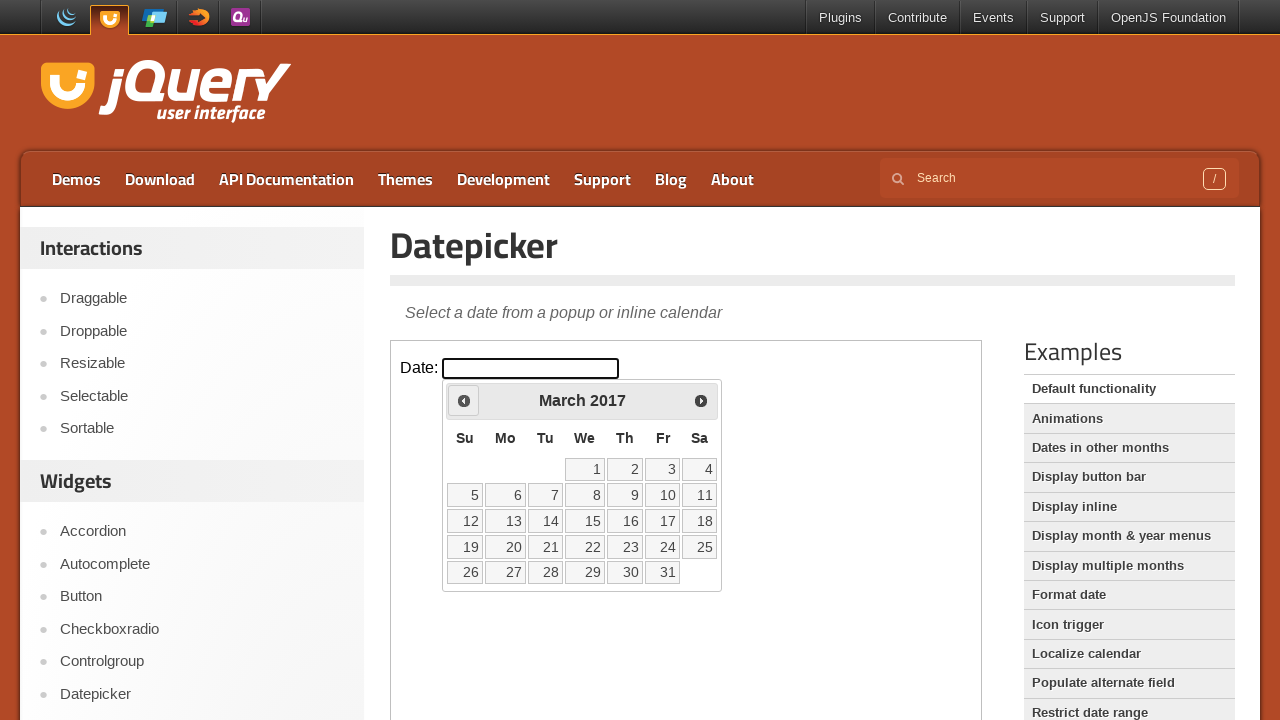

Clicked previous button to navigate to earlier month at (464, 400) on iframe >> nth=0 >> internal:control=enter-frame >> span.ui-icon.ui-icon-circle-t
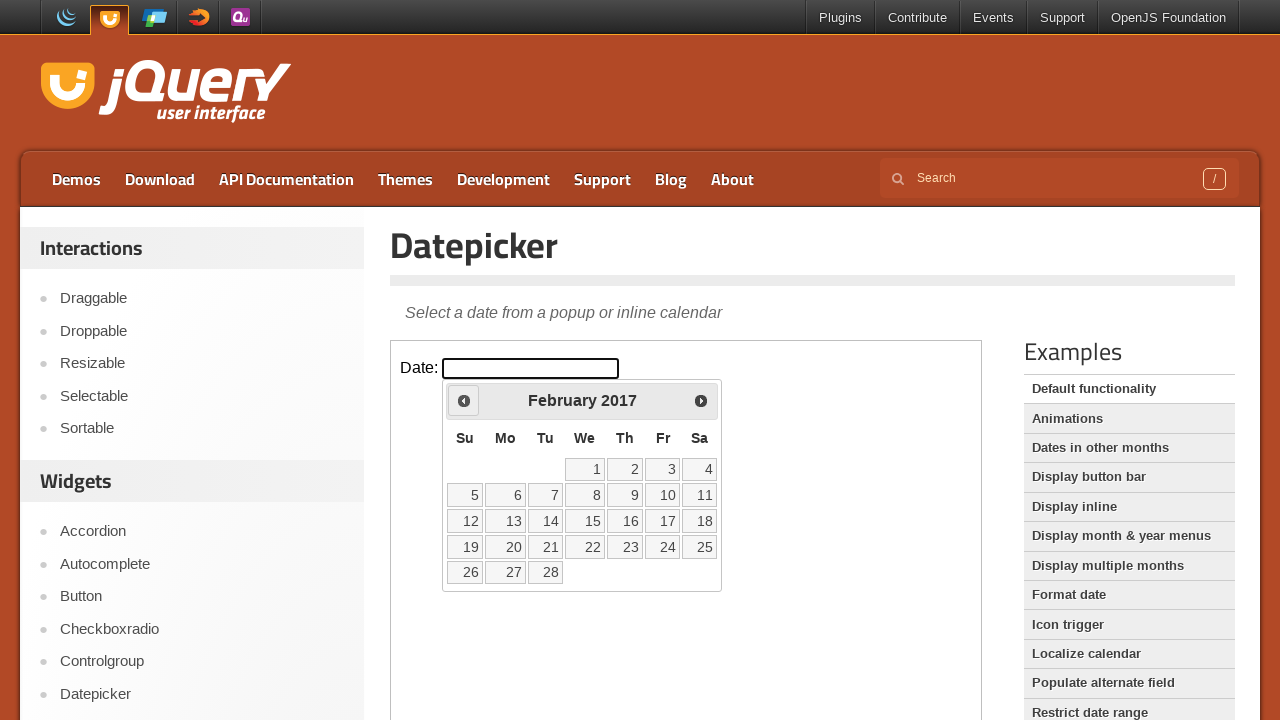

Retrieved current month: February
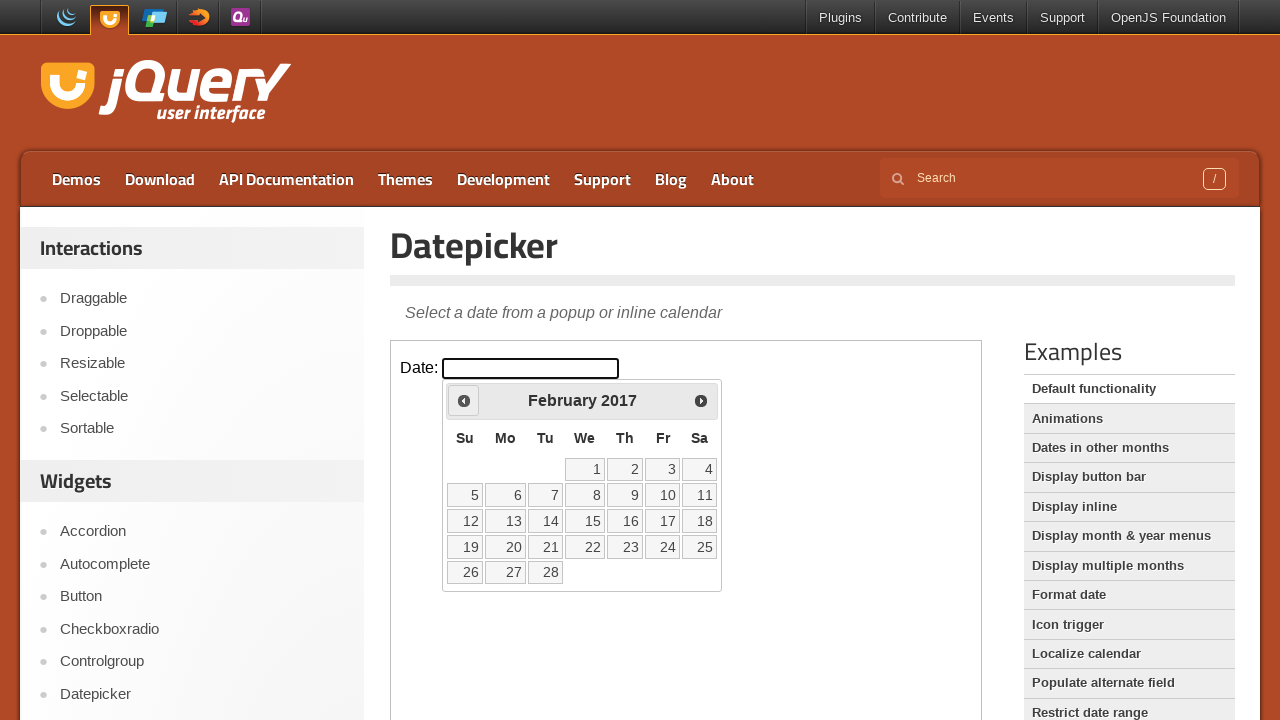

Retrieved current year: 2017
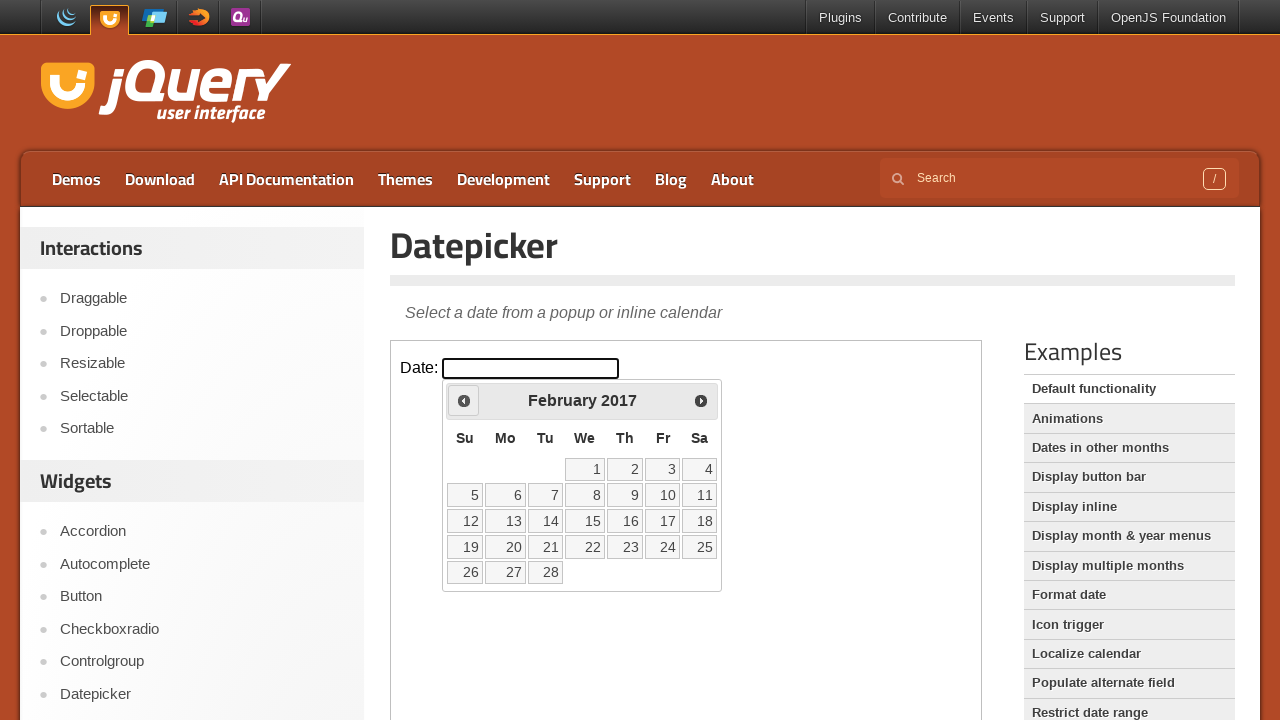

Clicked previous button to navigate to earlier month at (464, 400) on iframe >> nth=0 >> internal:control=enter-frame >> span.ui-icon.ui-icon-circle-t
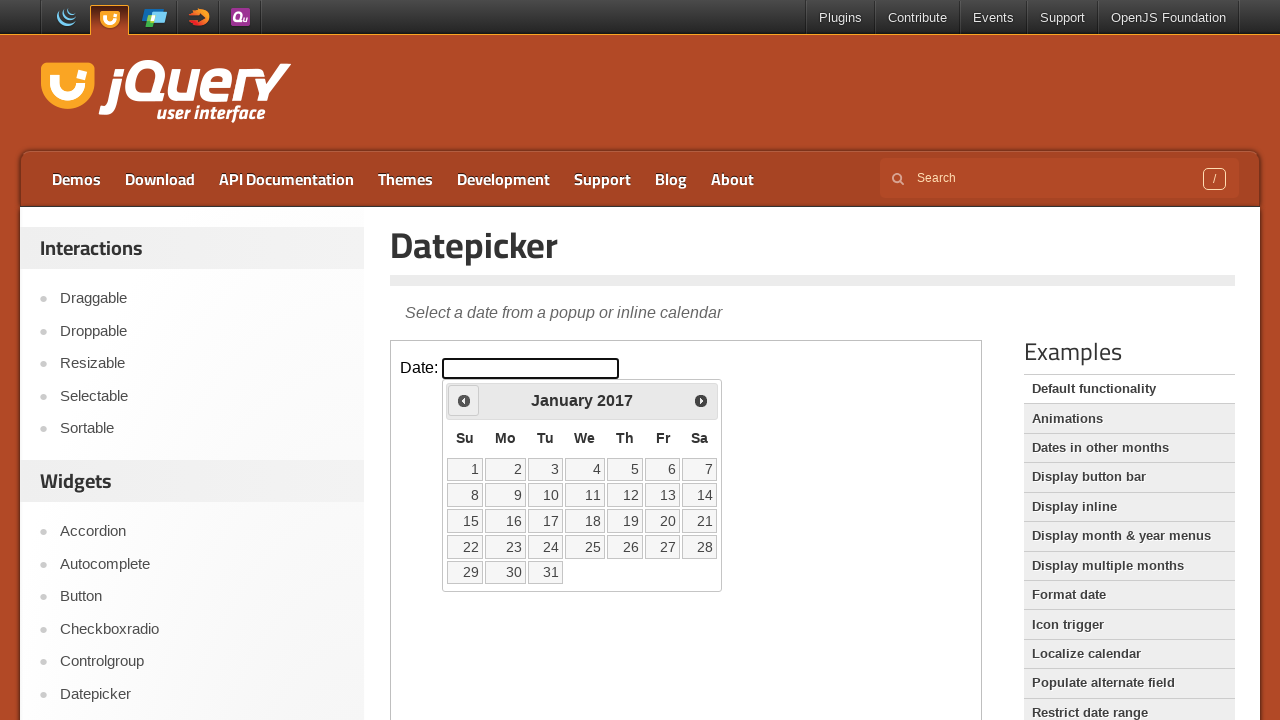

Retrieved current month: January
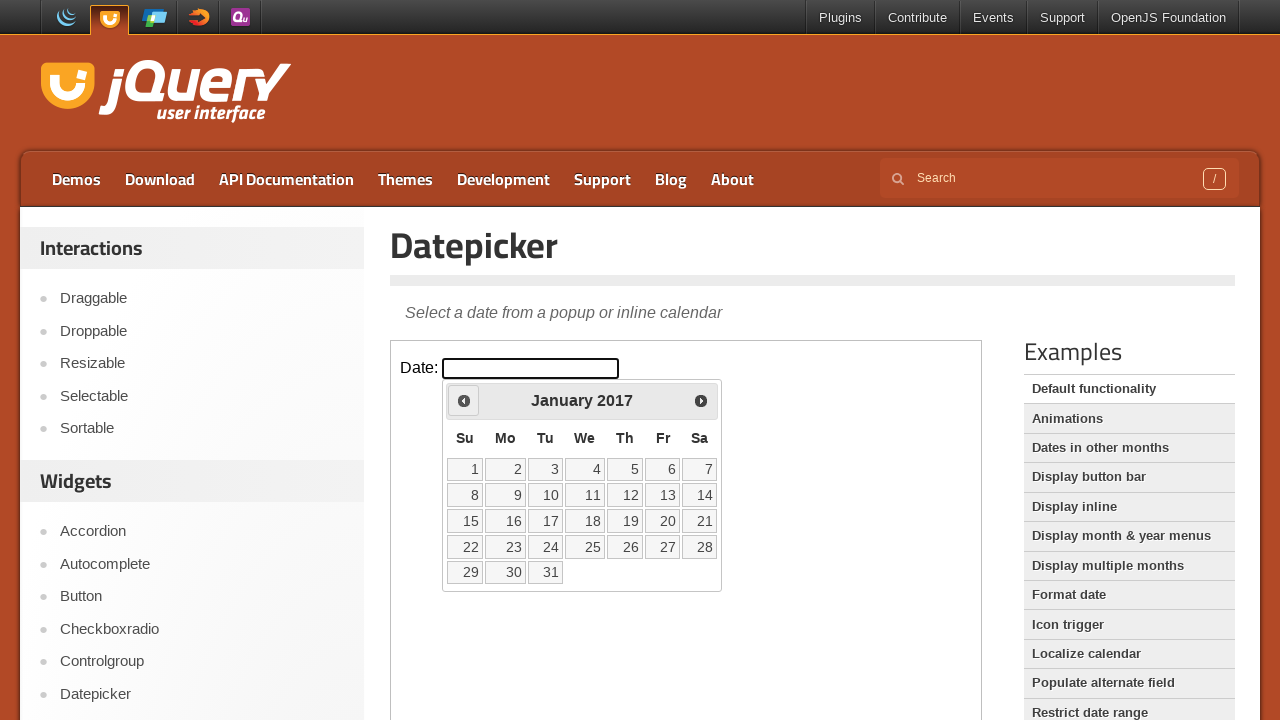

Retrieved current year: 2017
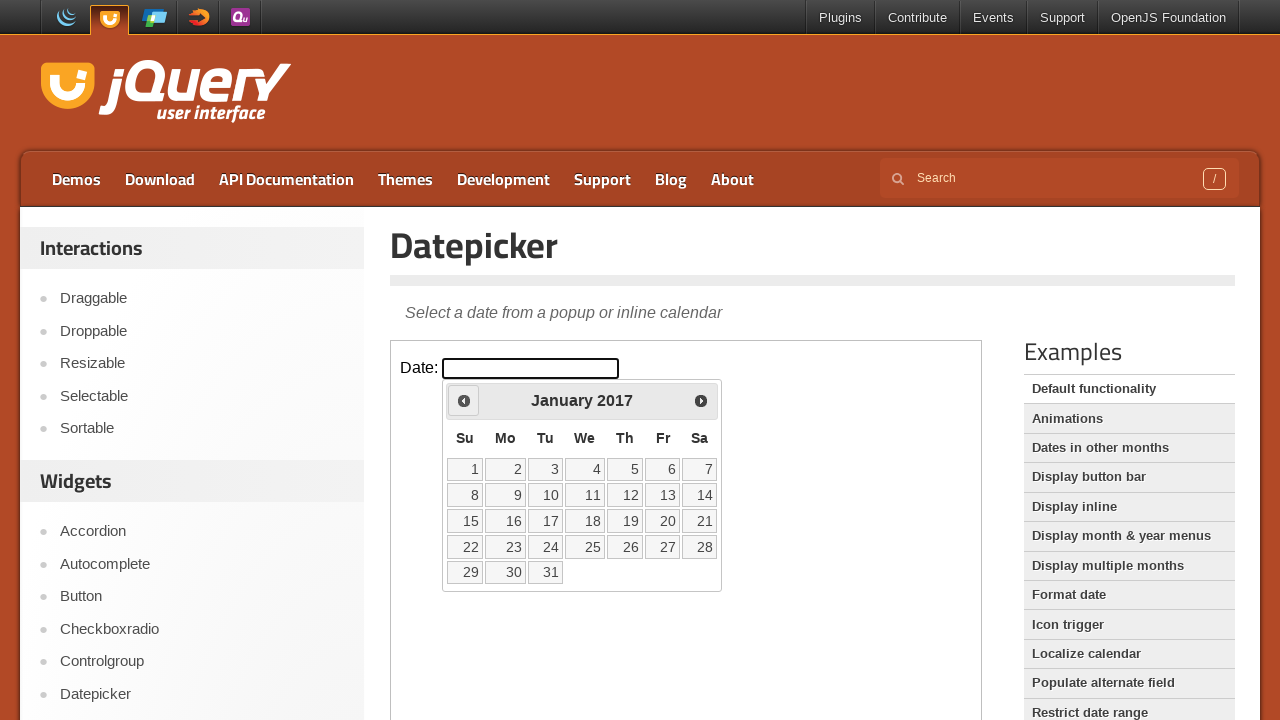

Clicked previous button to navigate to earlier month at (464, 400) on iframe >> nth=0 >> internal:control=enter-frame >> span.ui-icon.ui-icon-circle-t
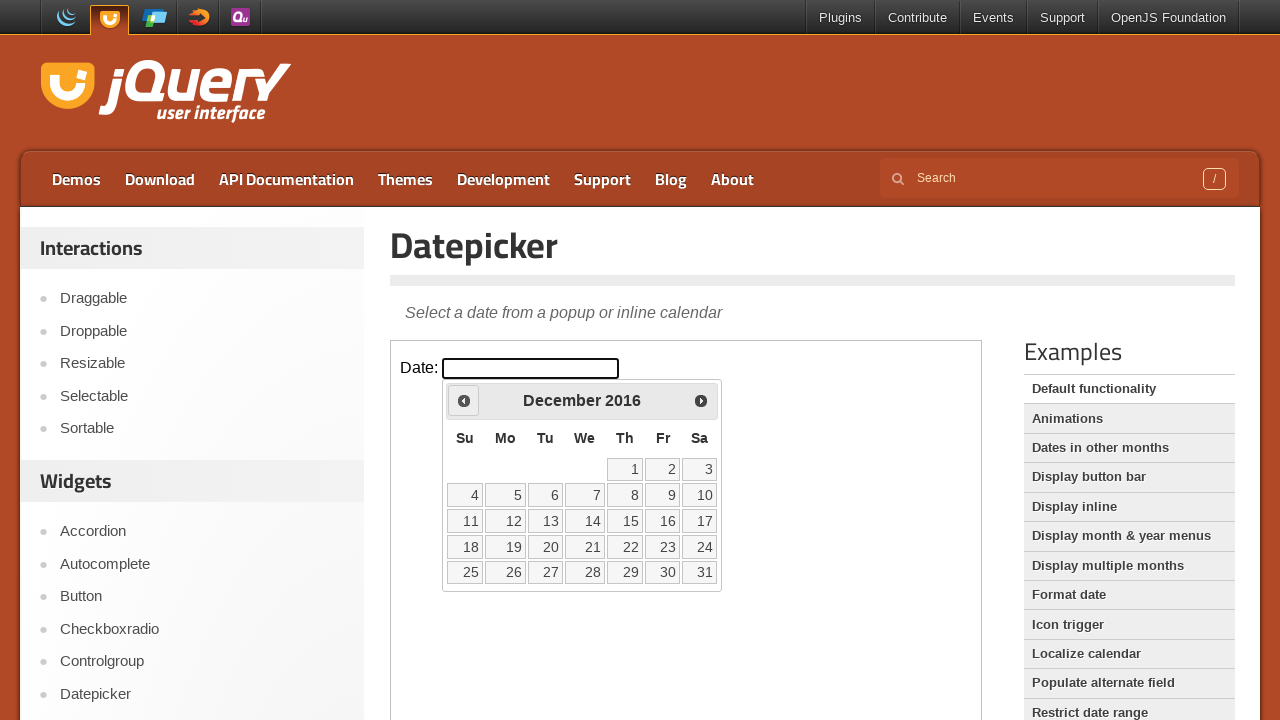

Retrieved current month: December
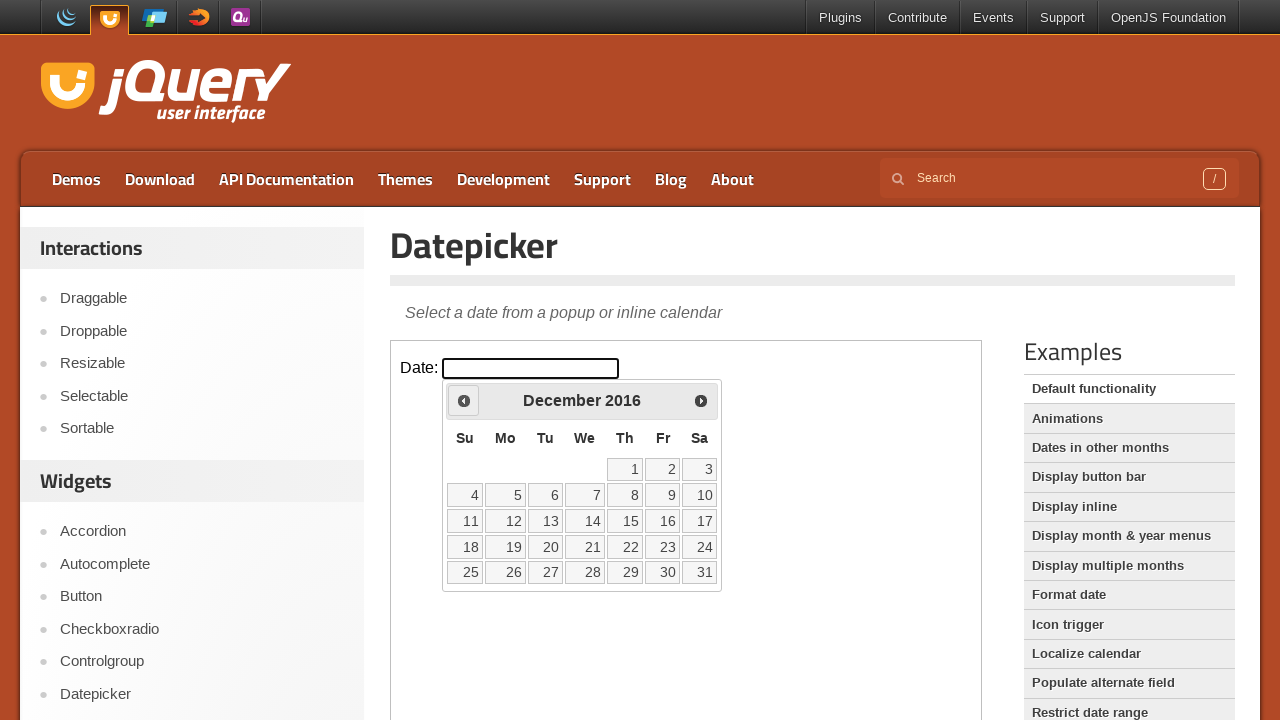

Retrieved current year: 2016
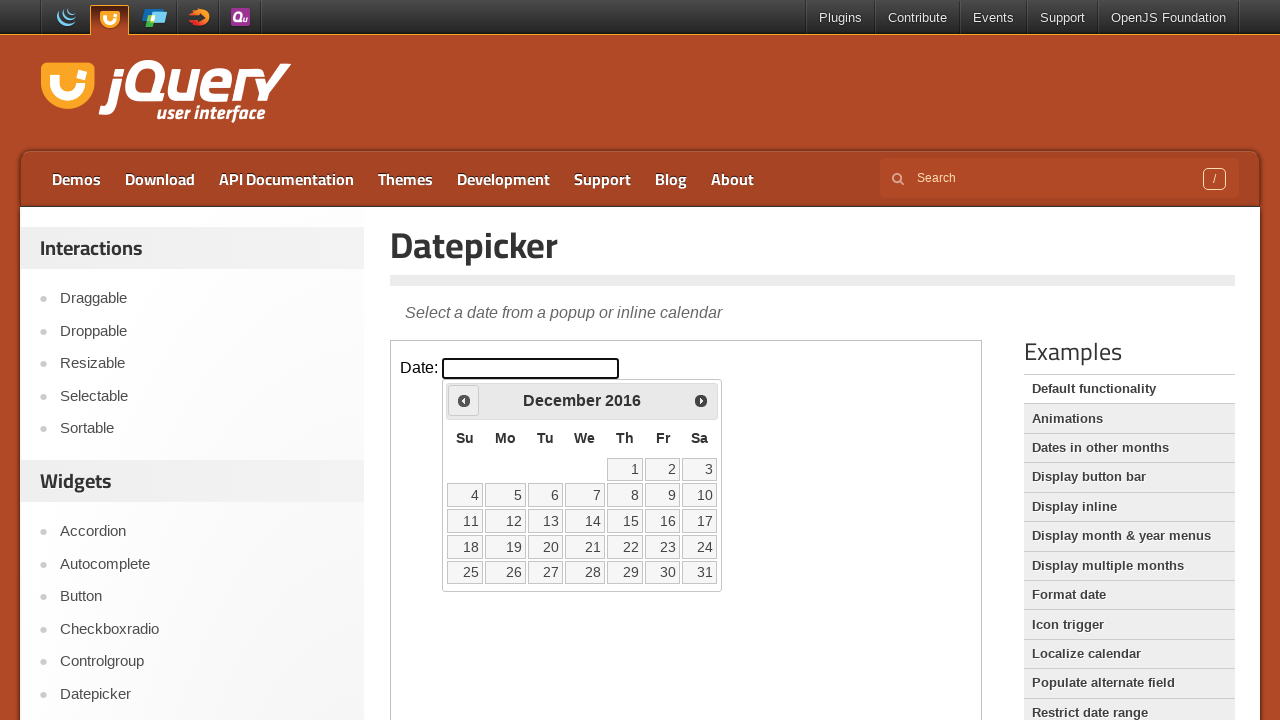

Clicked previous button to navigate to earlier month at (464, 400) on iframe >> nth=0 >> internal:control=enter-frame >> span.ui-icon.ui-icon-circle-t
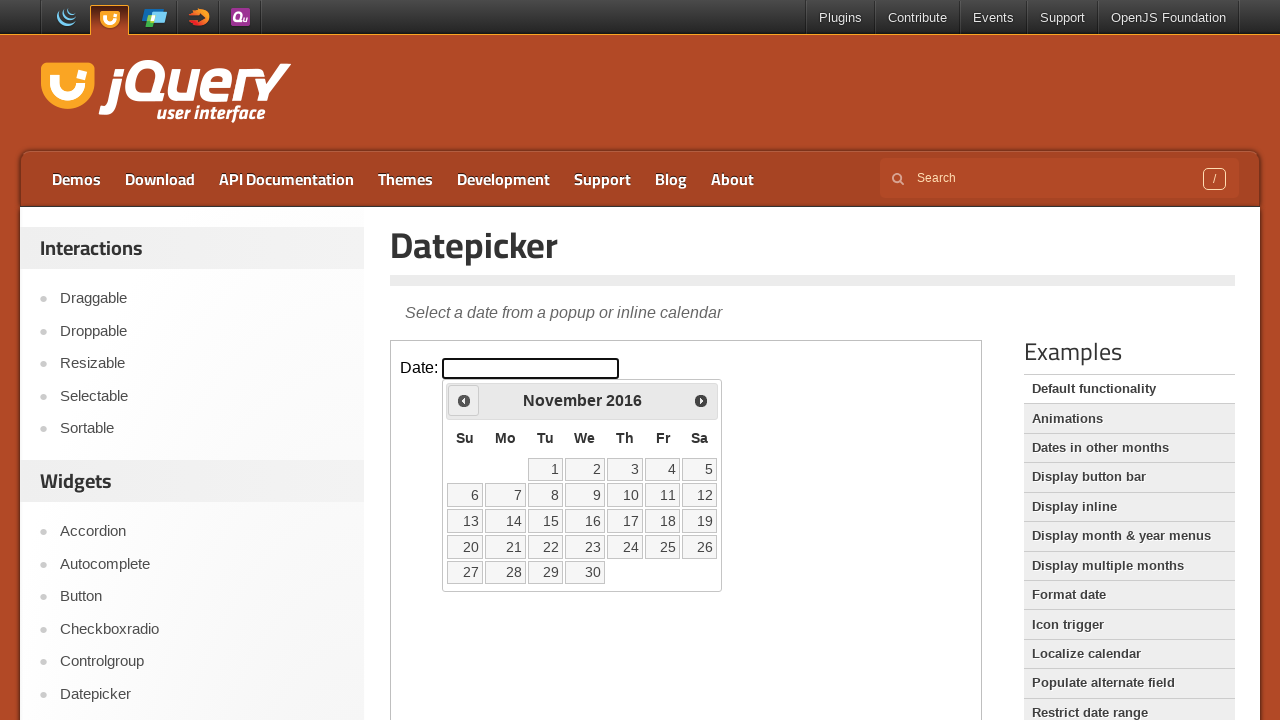

Retrieved current month: November
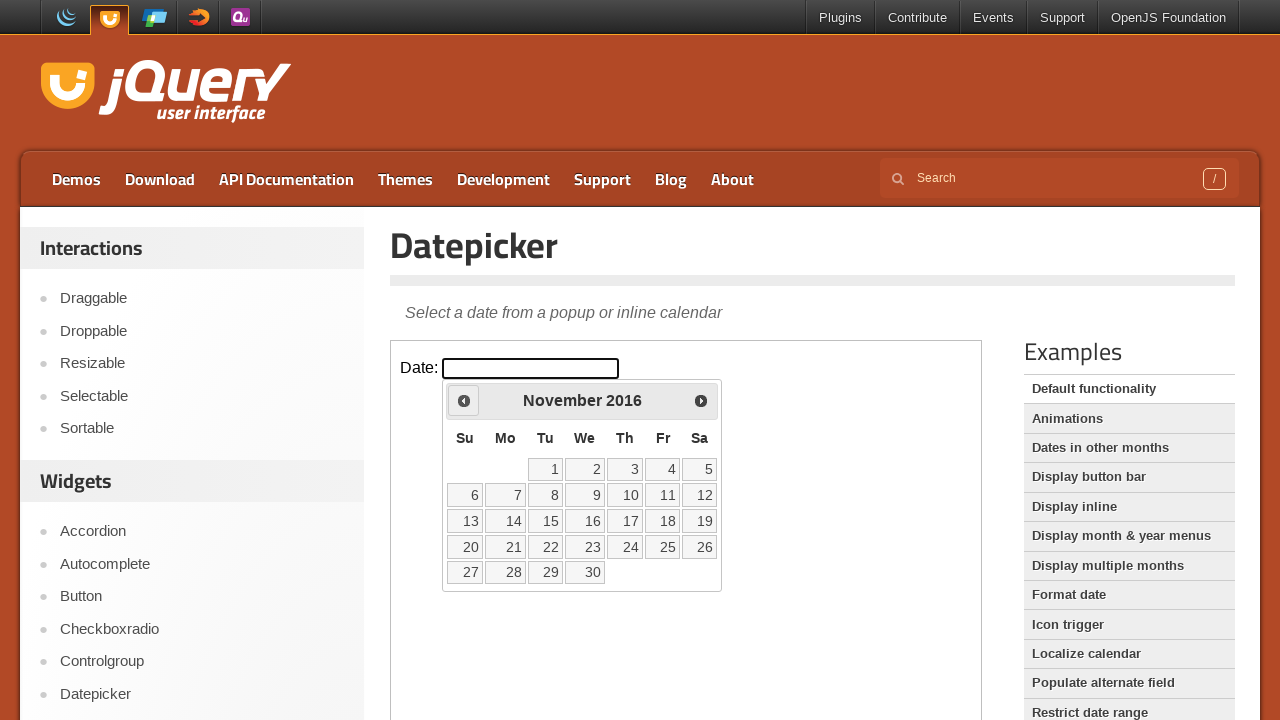

Retrieved current year: 2016
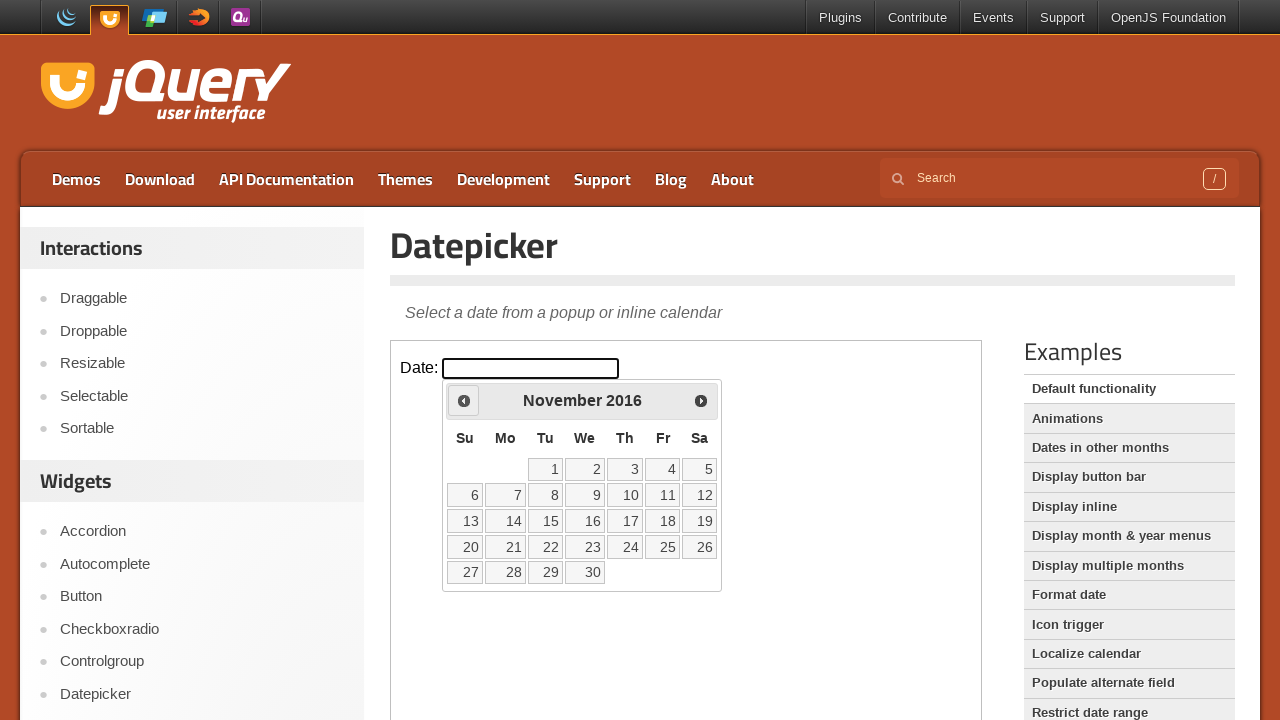

Clicked previous button to navigate to earlier month at (464, 400) on iframe >> nth=0 >> internal:control=enter-frame >> span.ui-icon.ui-icon-circle-t
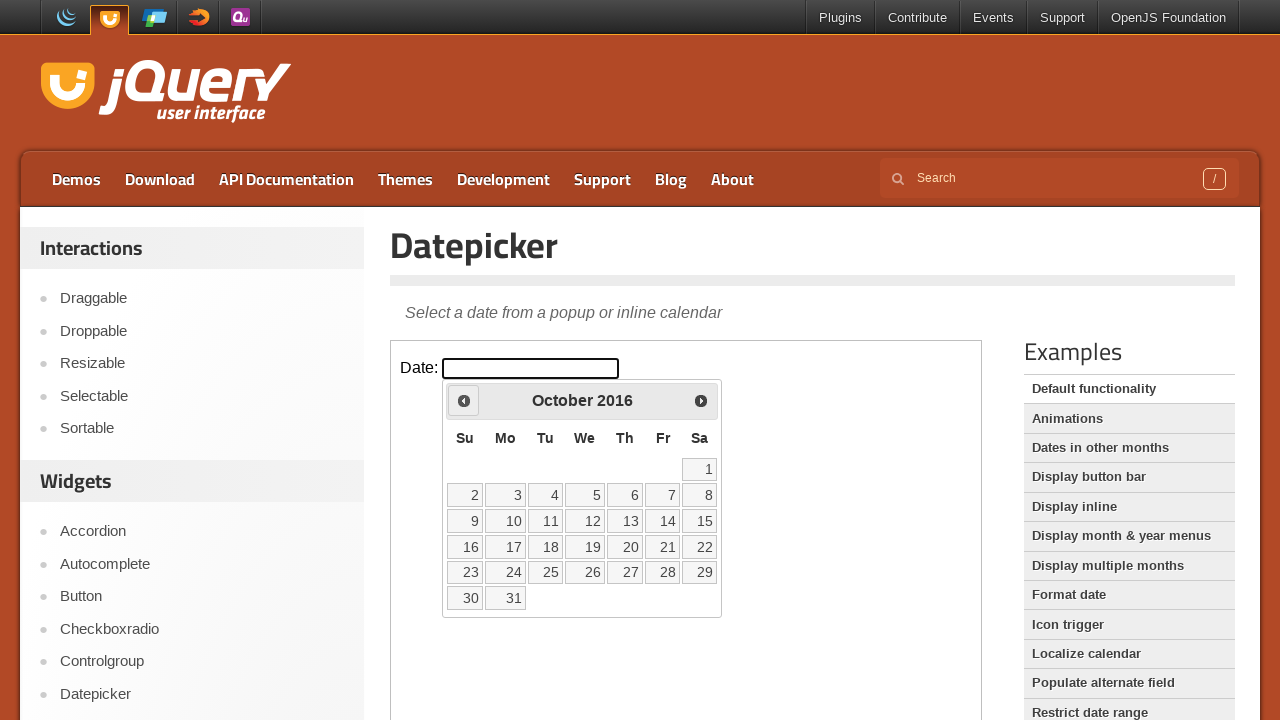

Retrieved current month: October
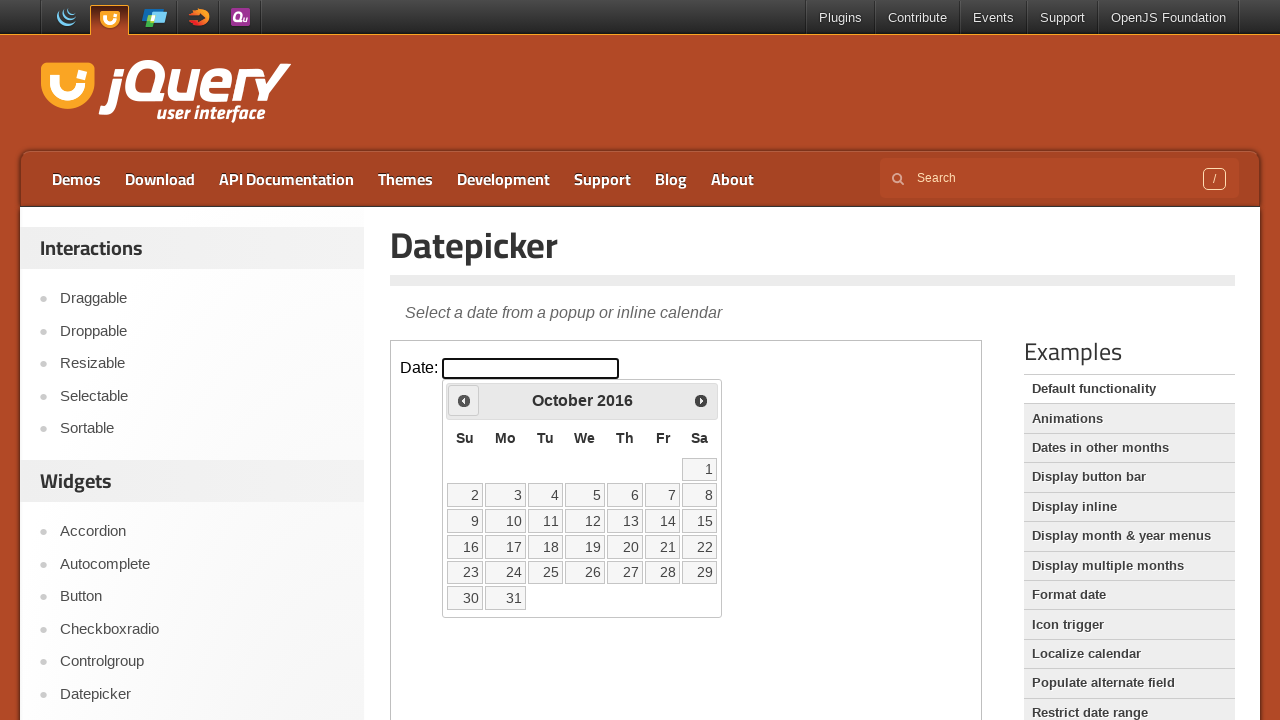

Retrieved current year: 2016
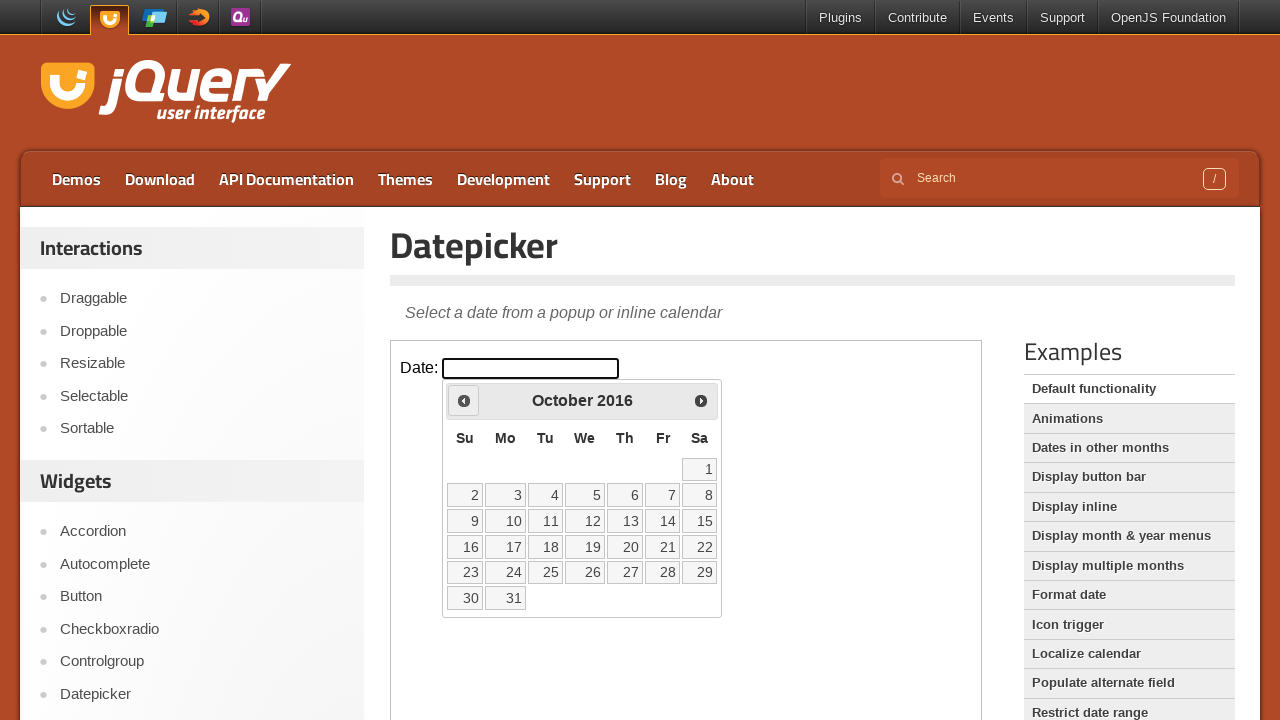

Clicked previous button to navigate to earlier month at (464, 400) on iframe >> nth=0 >> internal:control=enter-frame >> span.ui-icon.ui-icon-circle-t
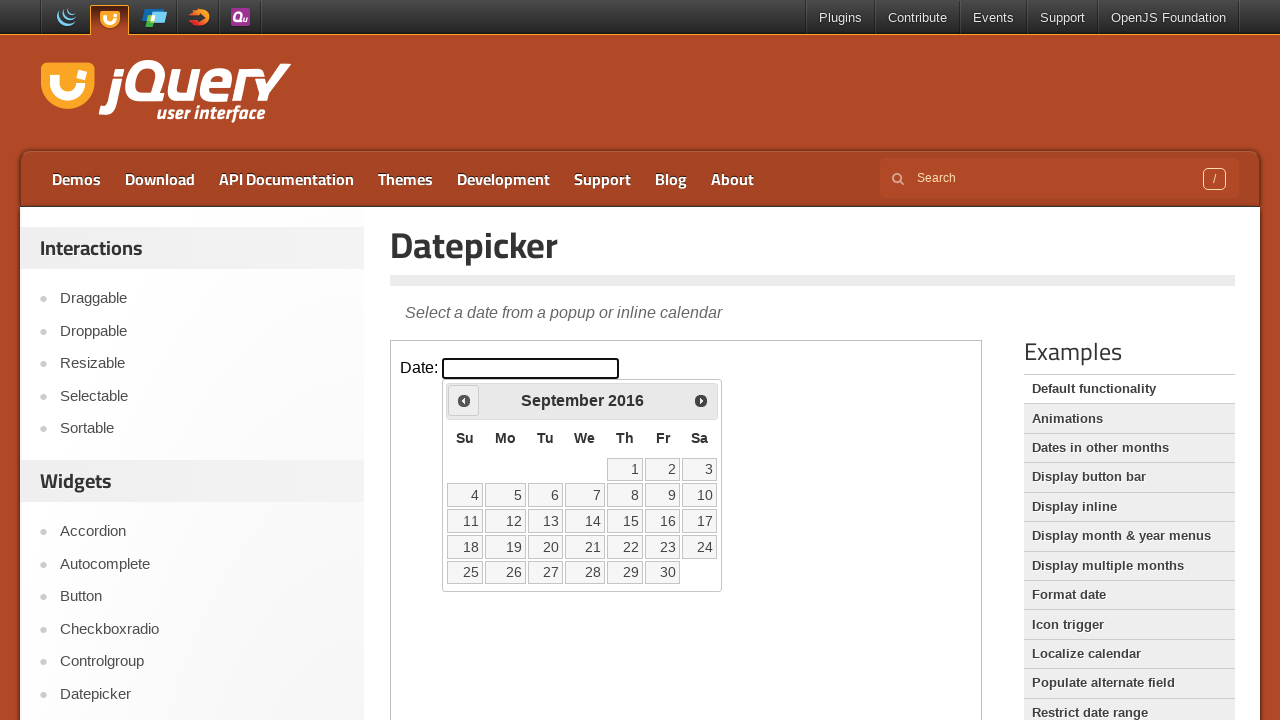

Retrieved current month: September
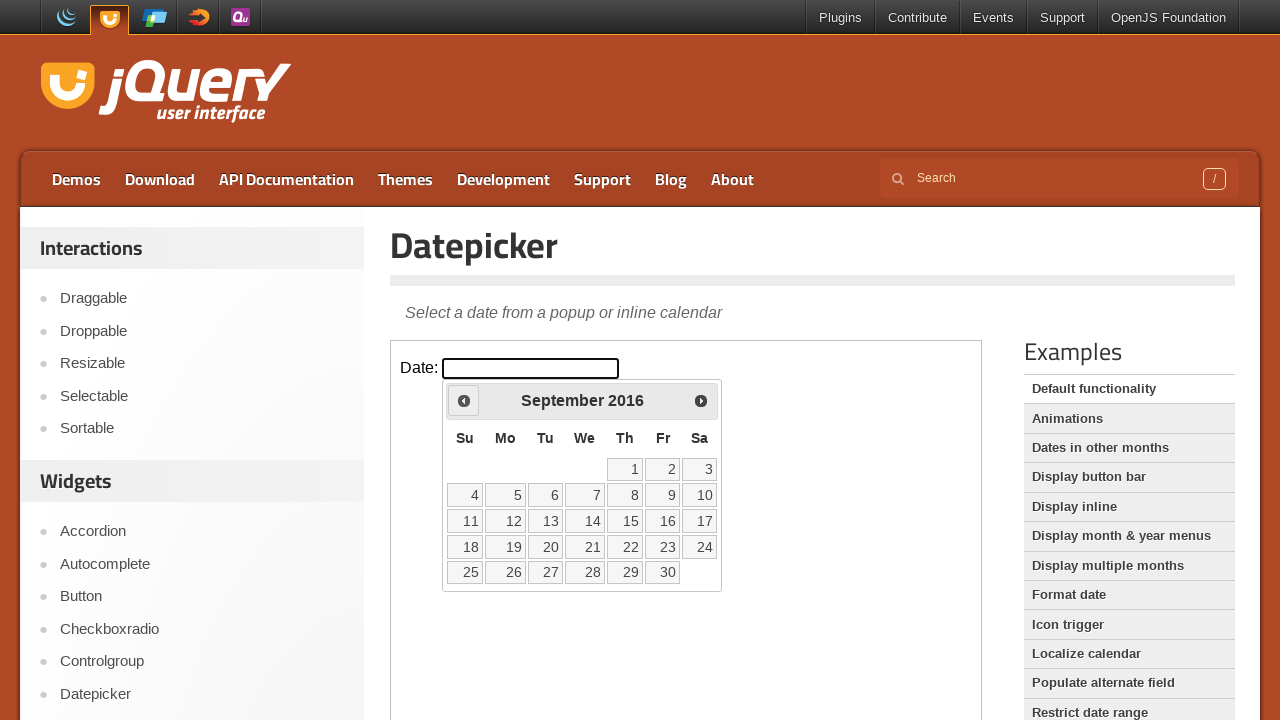

Retrieved current year: 2016
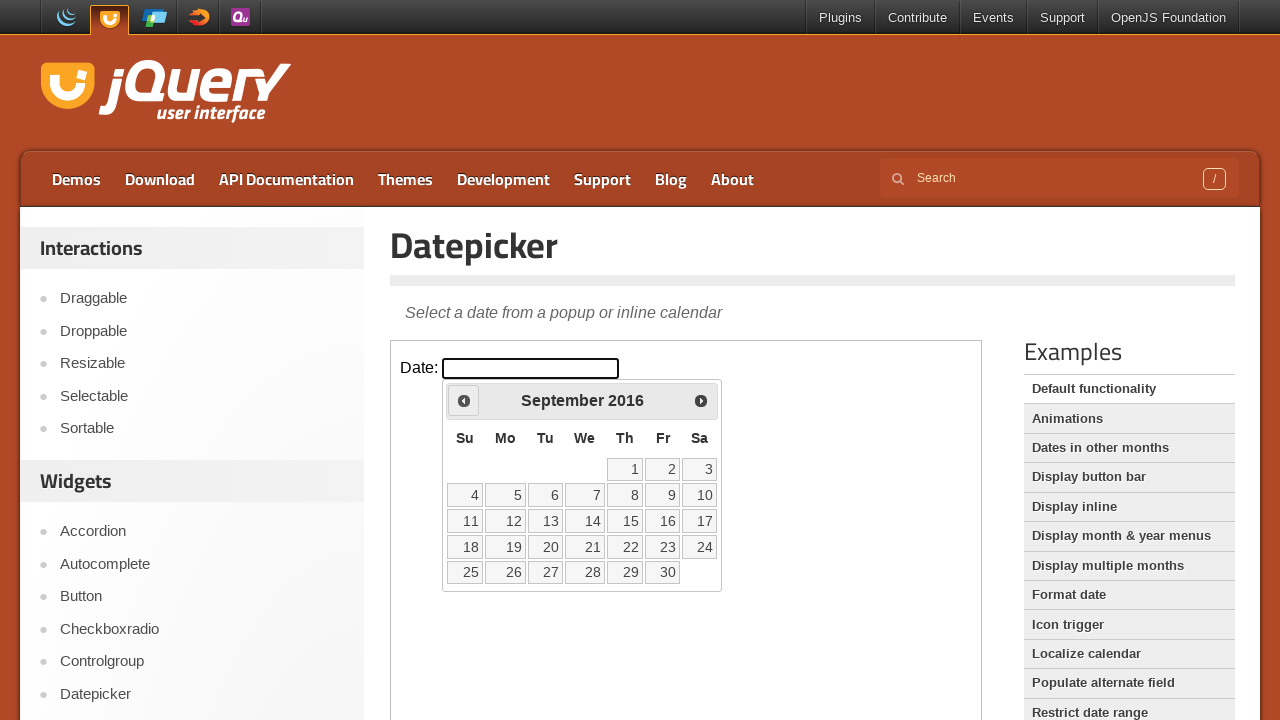

Clicked previous button to navigate to earlier month at (464, 400) on iframe >> nth=0 >> internal:control=enter-frame >> span.ui-icon.ui-icon-circle-t
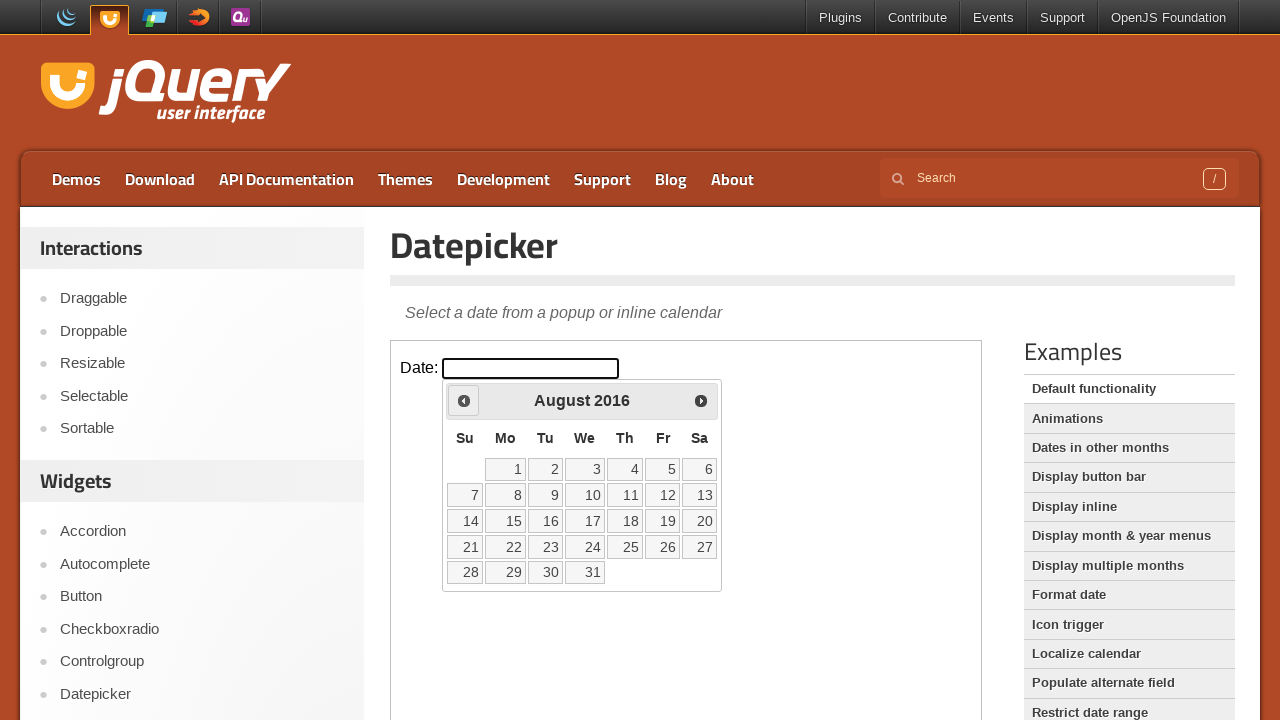

Retrieved current month: August
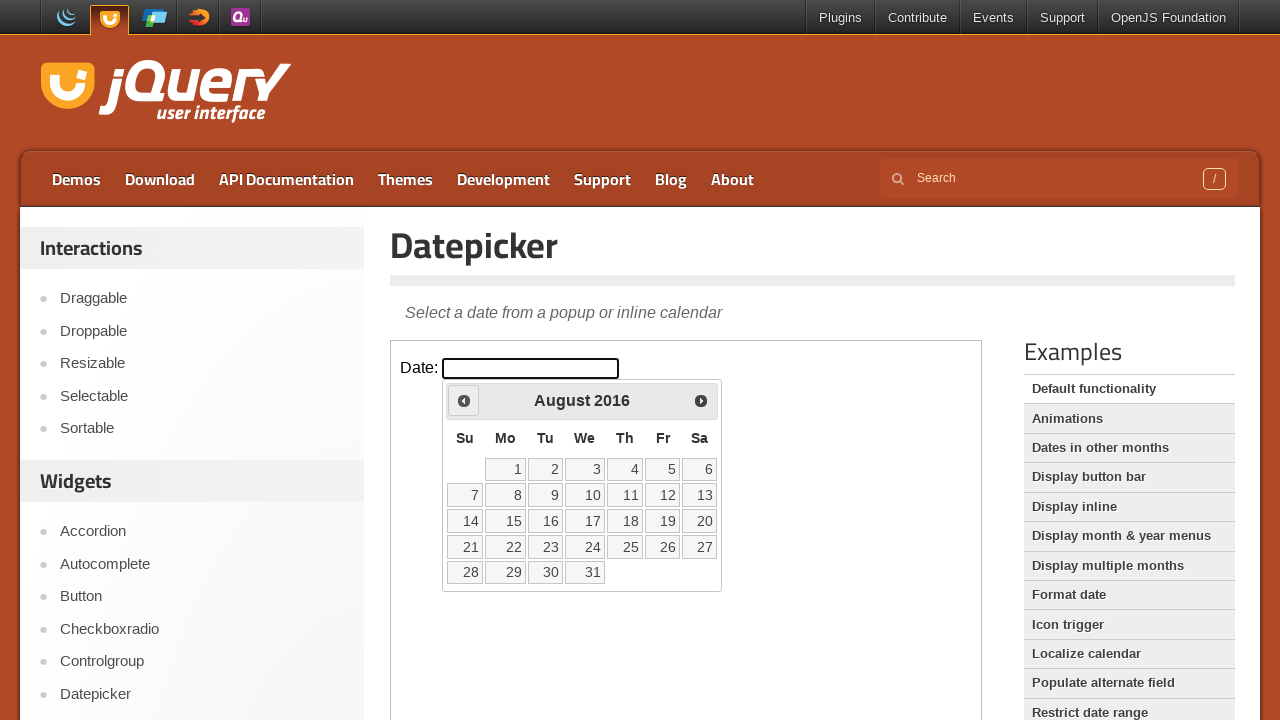

Retrieved current year: 2016
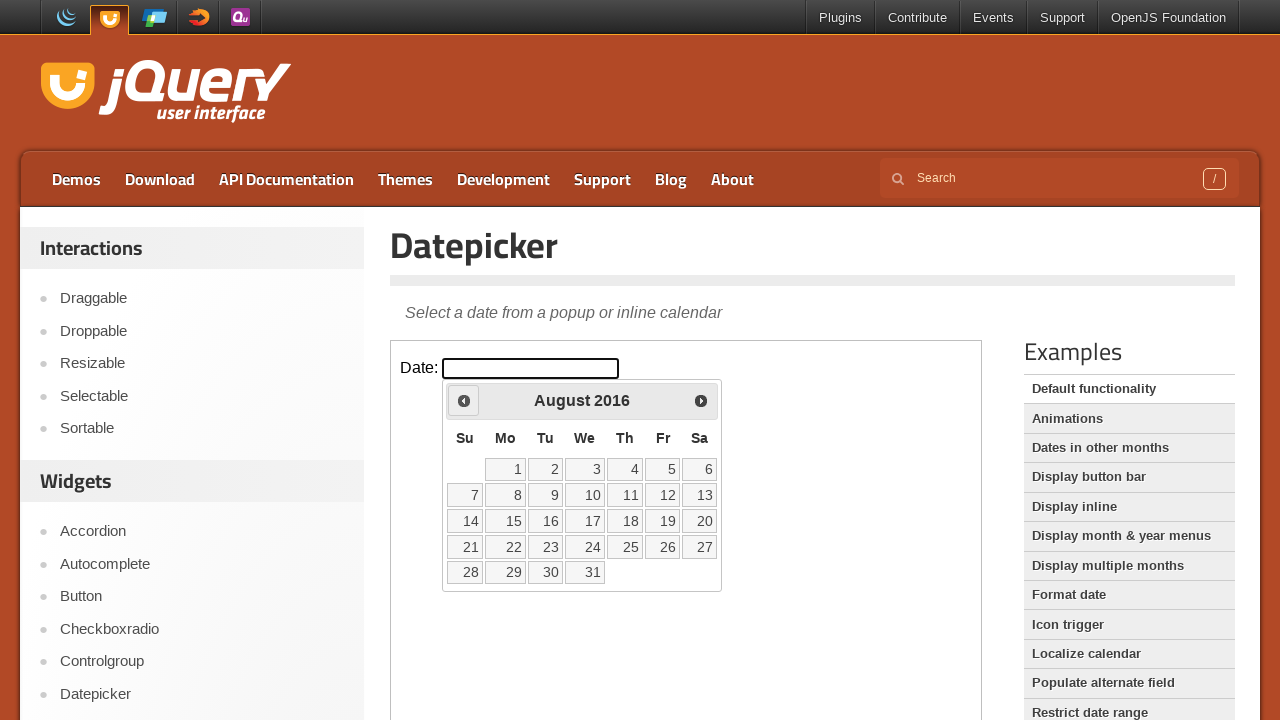

Clicked previous button to navigate to earlier month at (464, 400) on iframe >> nth=0 >> internal:control=enter-frame >> span.ui-icon.ui-icon-circle-t
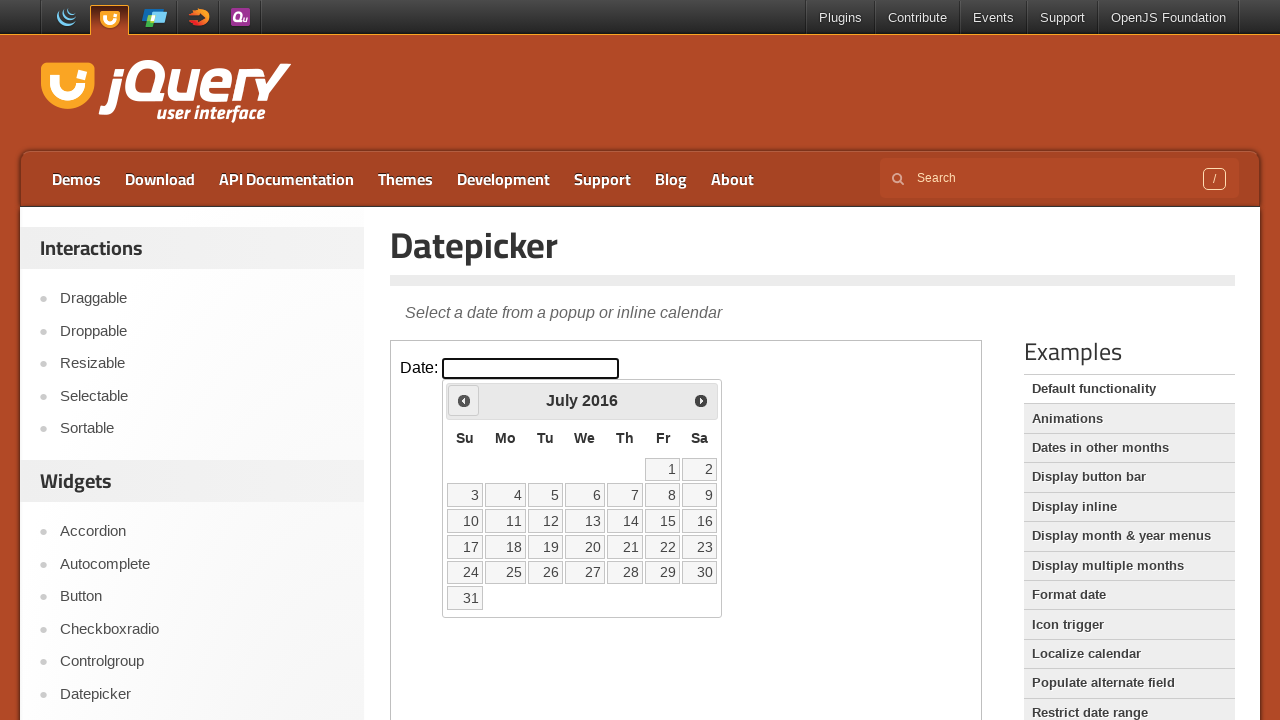

Retrieved current month: July
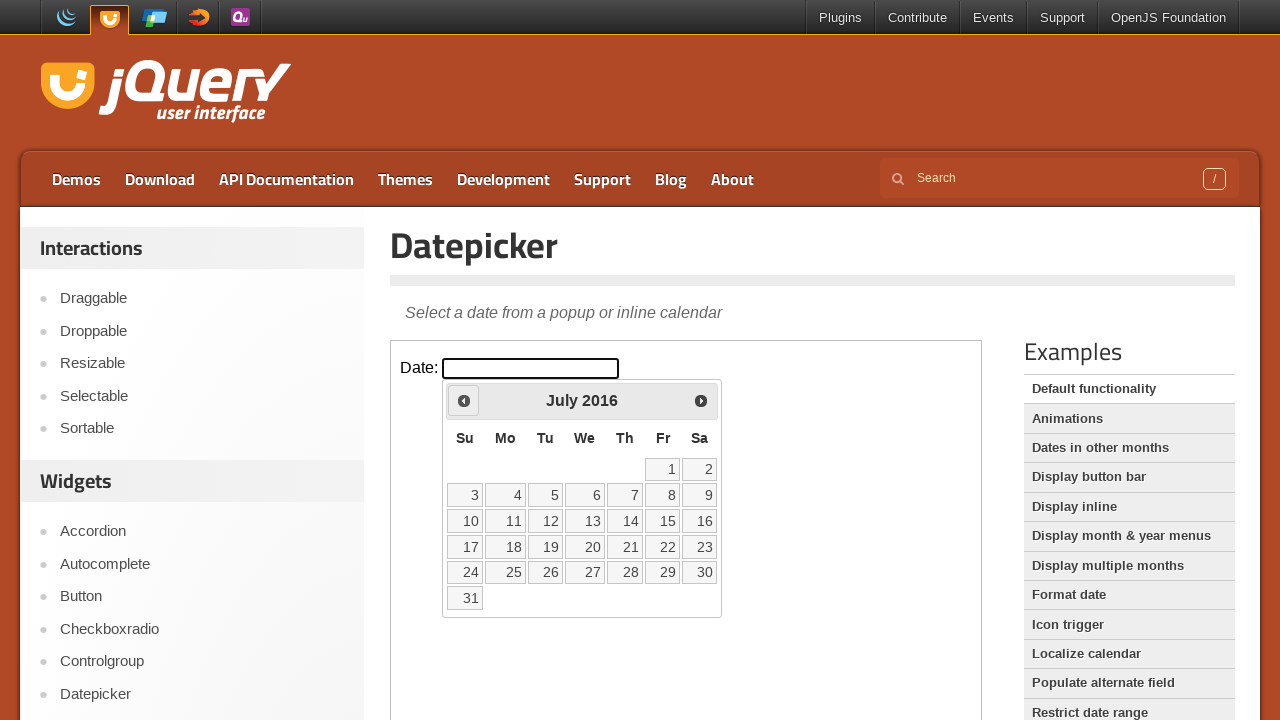

Retrieved current year: 2016
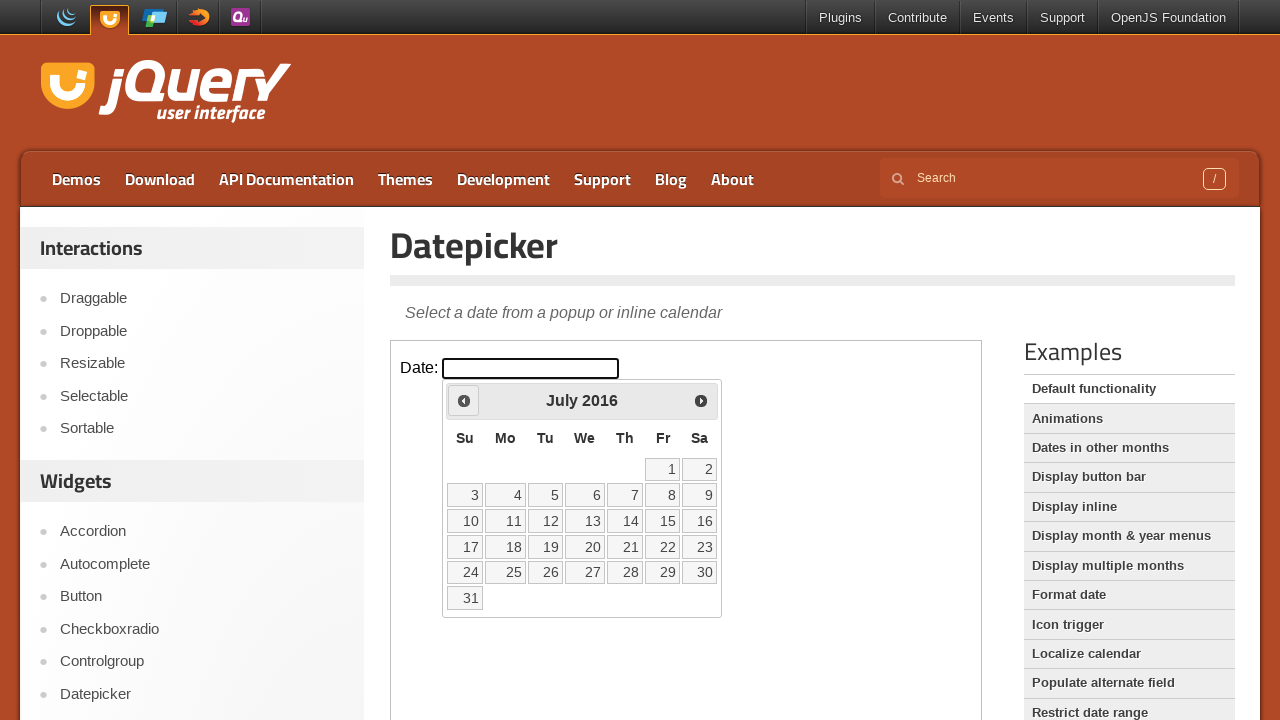

Clicked previous button to navigate to earlier month at (464, 400) on iframe >> nth=0 >> internal:control=enter-frame >> span.ui-icon.ui-icon-circle-t
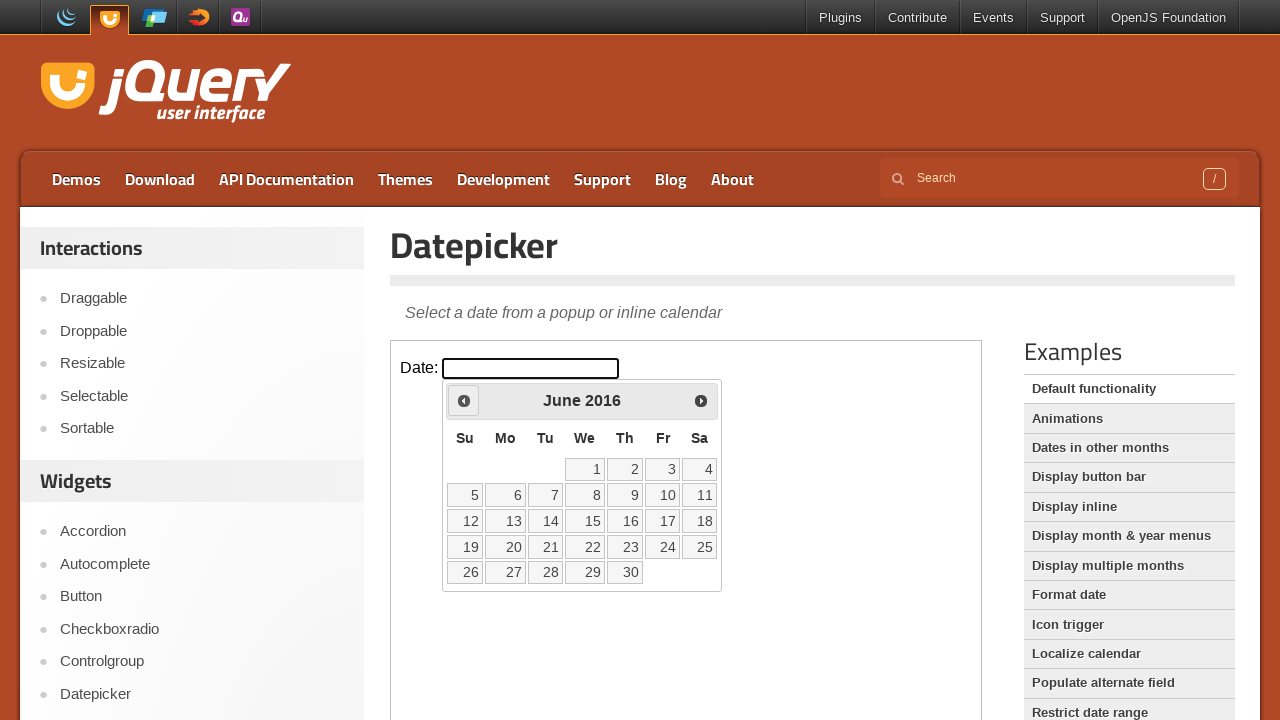

Retrieved current month: June
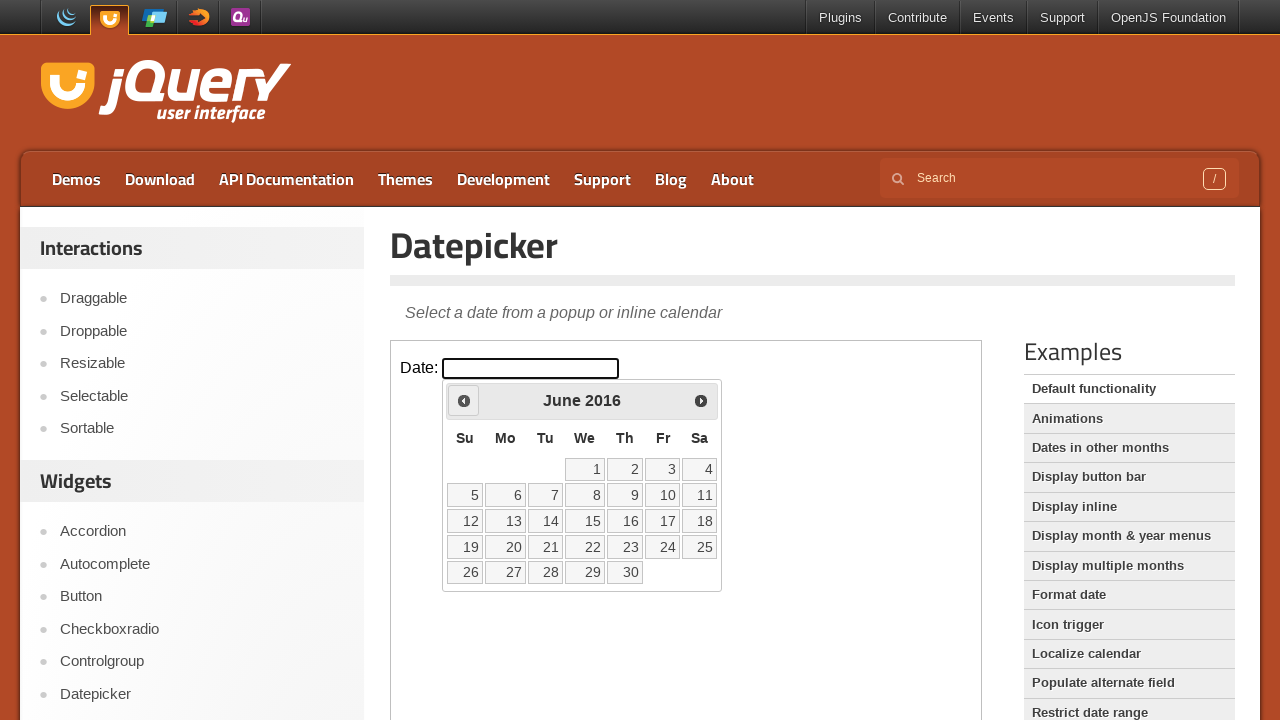

Retrieved current year: 2016
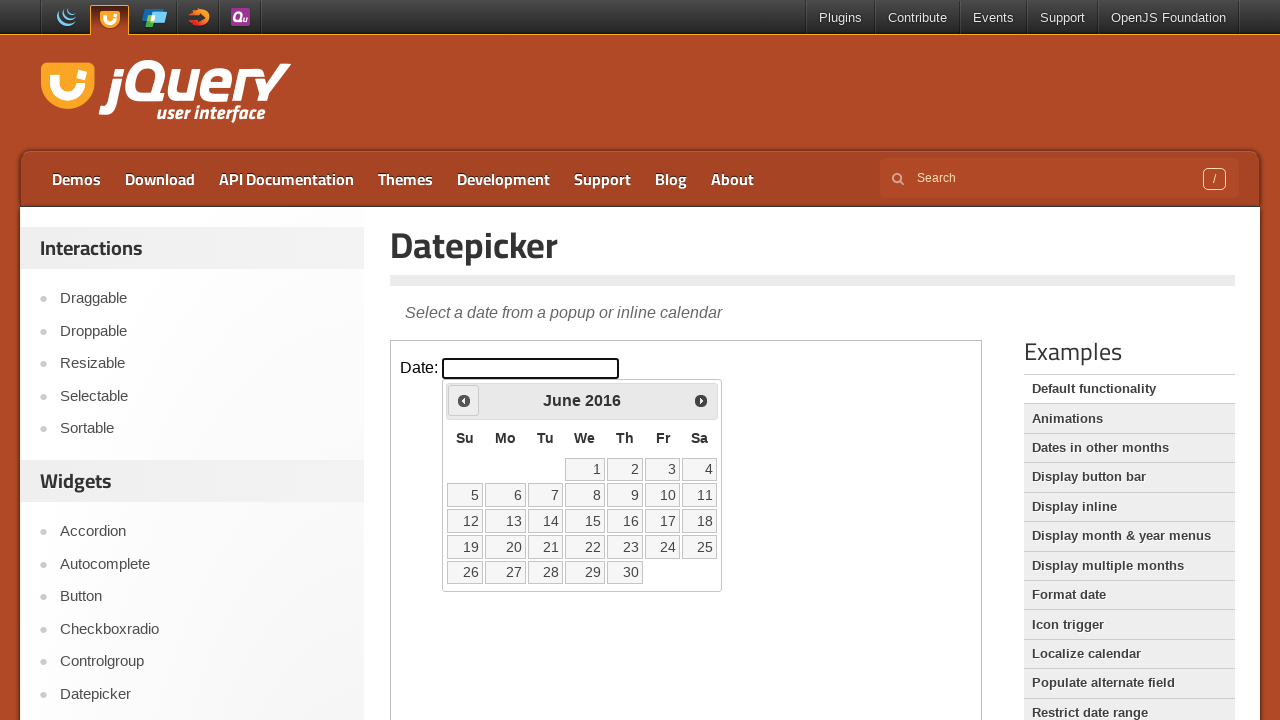

Clicked previous button to navigate to earlier month at (464, 400) on iframe >> nth=0 >> internal:control=enter-frame >> span.ui-icon.ui-icon-circle-t
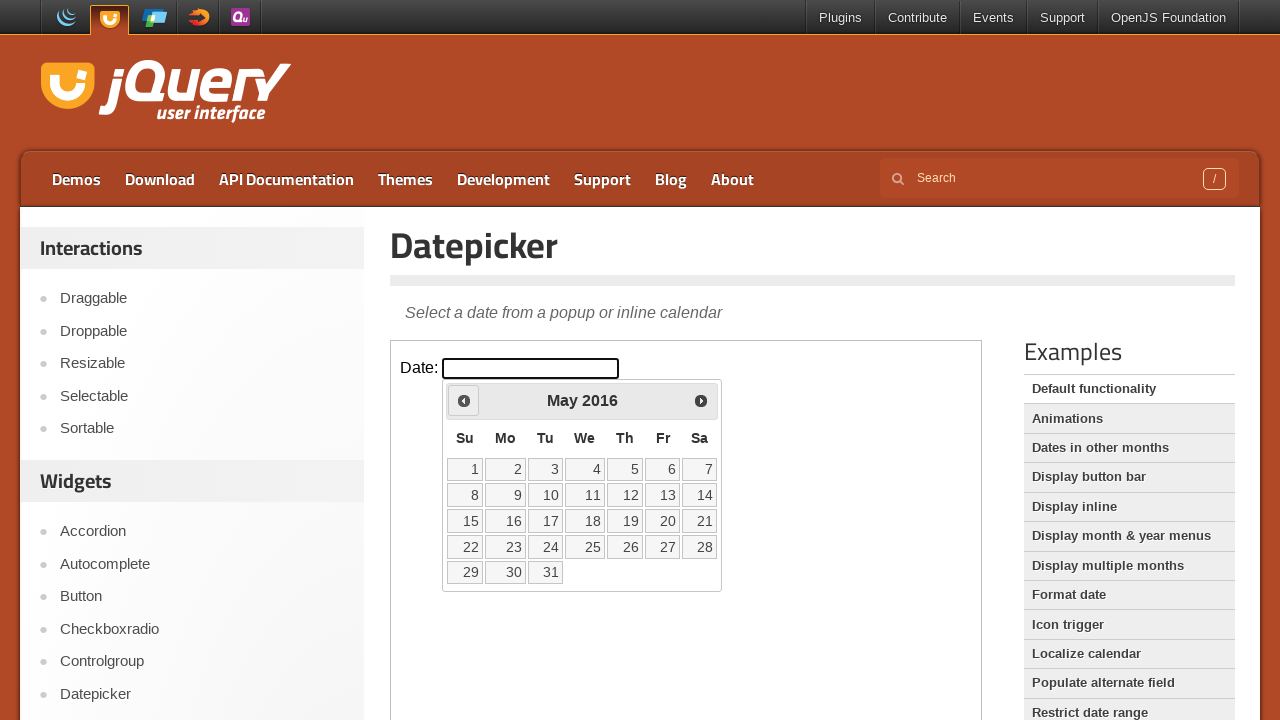

Retrieved current month: May
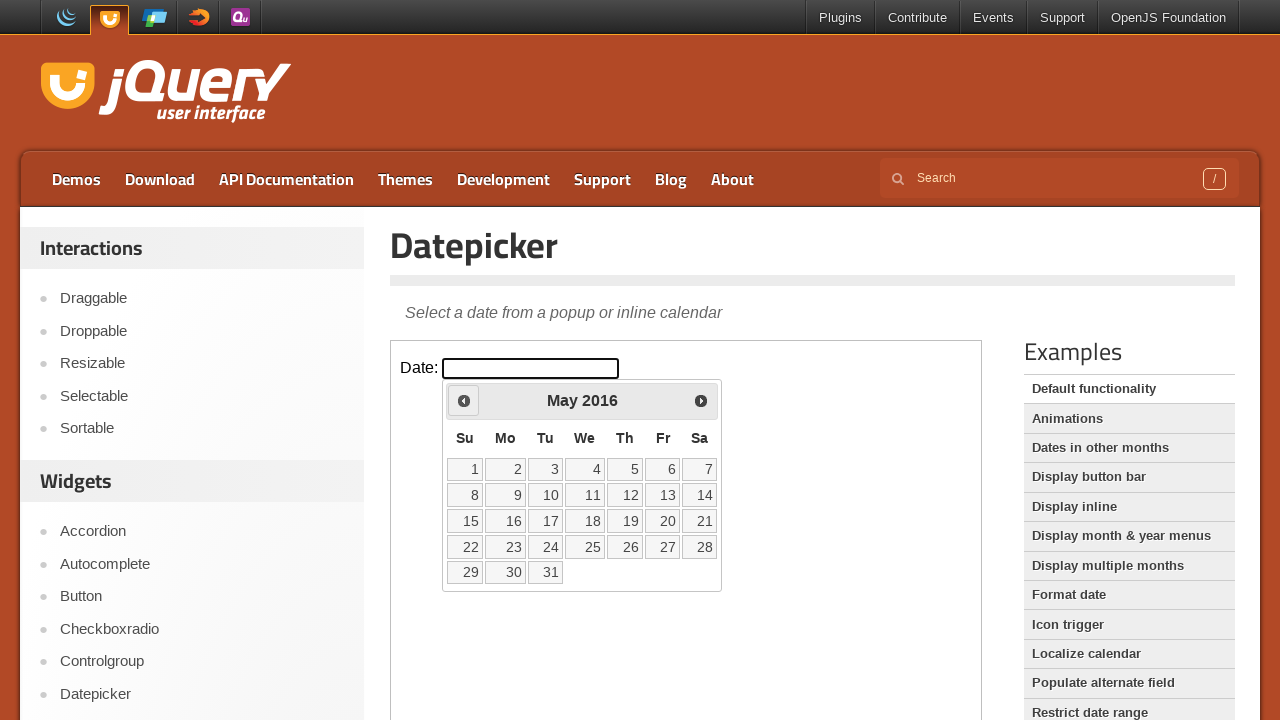

Retrieved current year: 2016
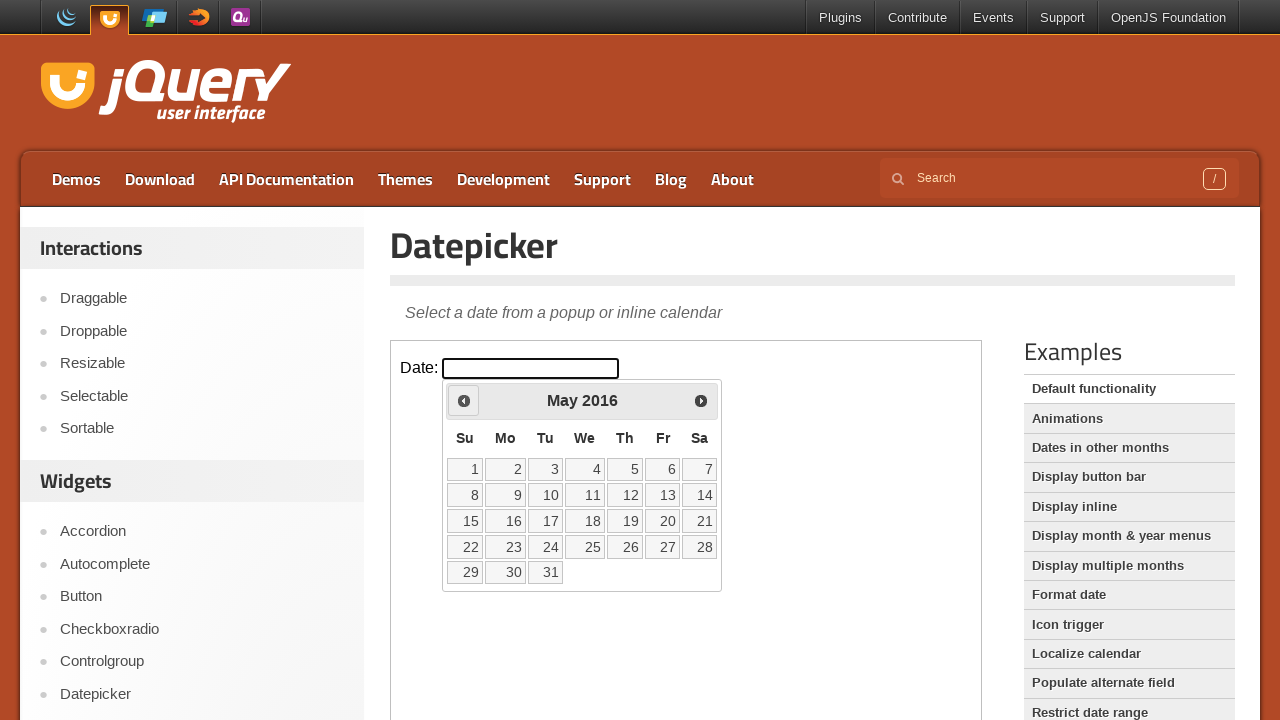

Clicked previous button to navigate to earlier month at (464, 400) on iframe >> nth=0 >> internal:control=enter-frame >> span.ui-icon.ui-icon-circle-t
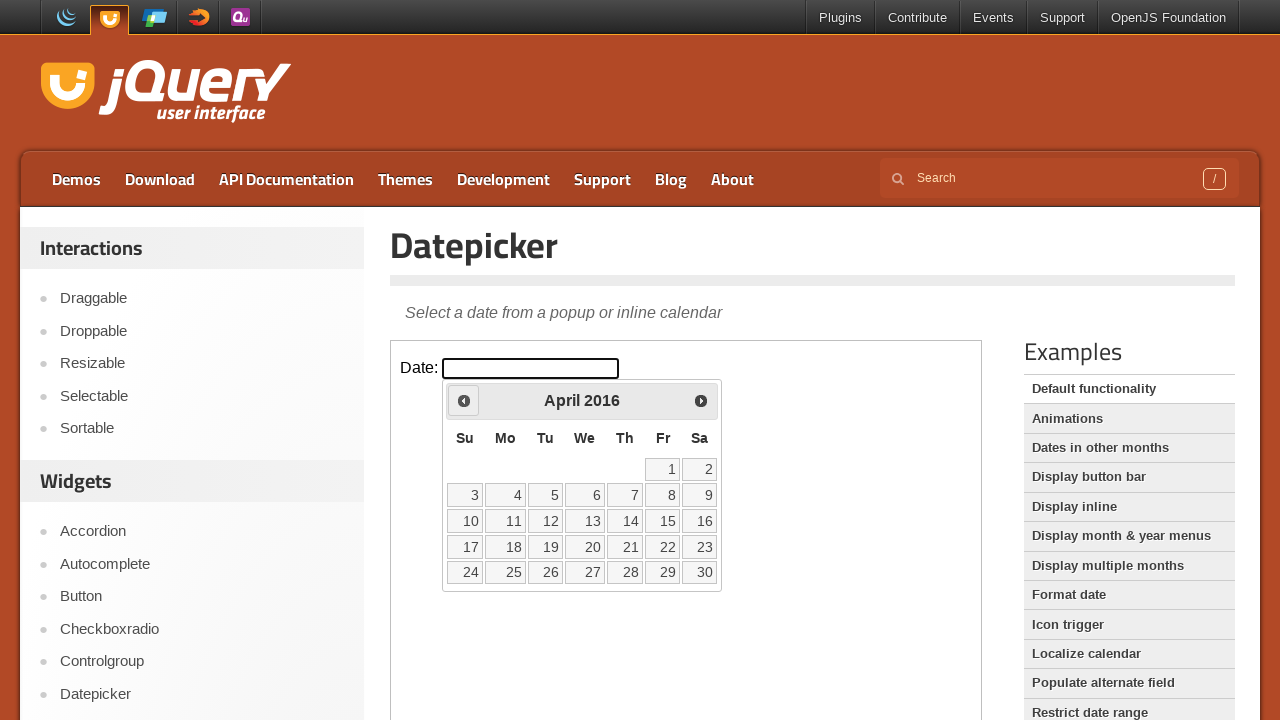

Retrieved current month: April
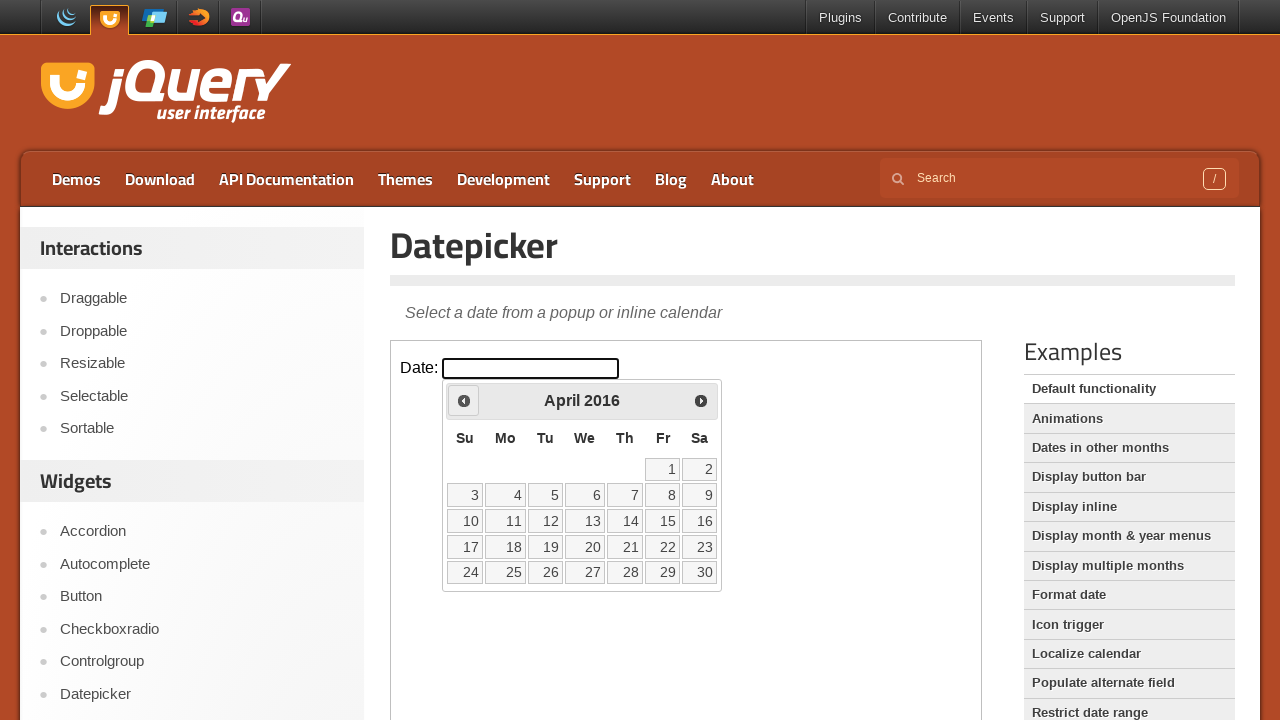

Retrieved current year: 2016
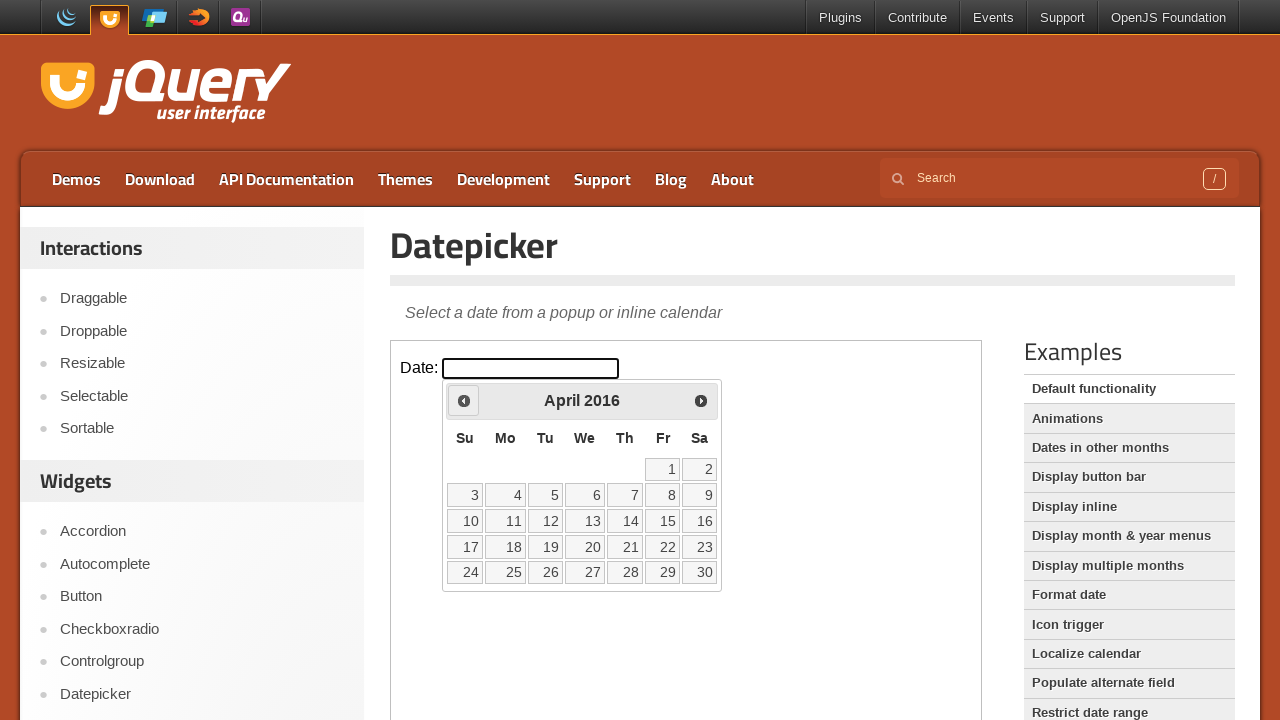

Clicked previous button to navigate to earlier month at (464, 400) on iframe >> nth=0 >> internal:control=enter-frame >> span.ui-icon.ui-icon-circle-t
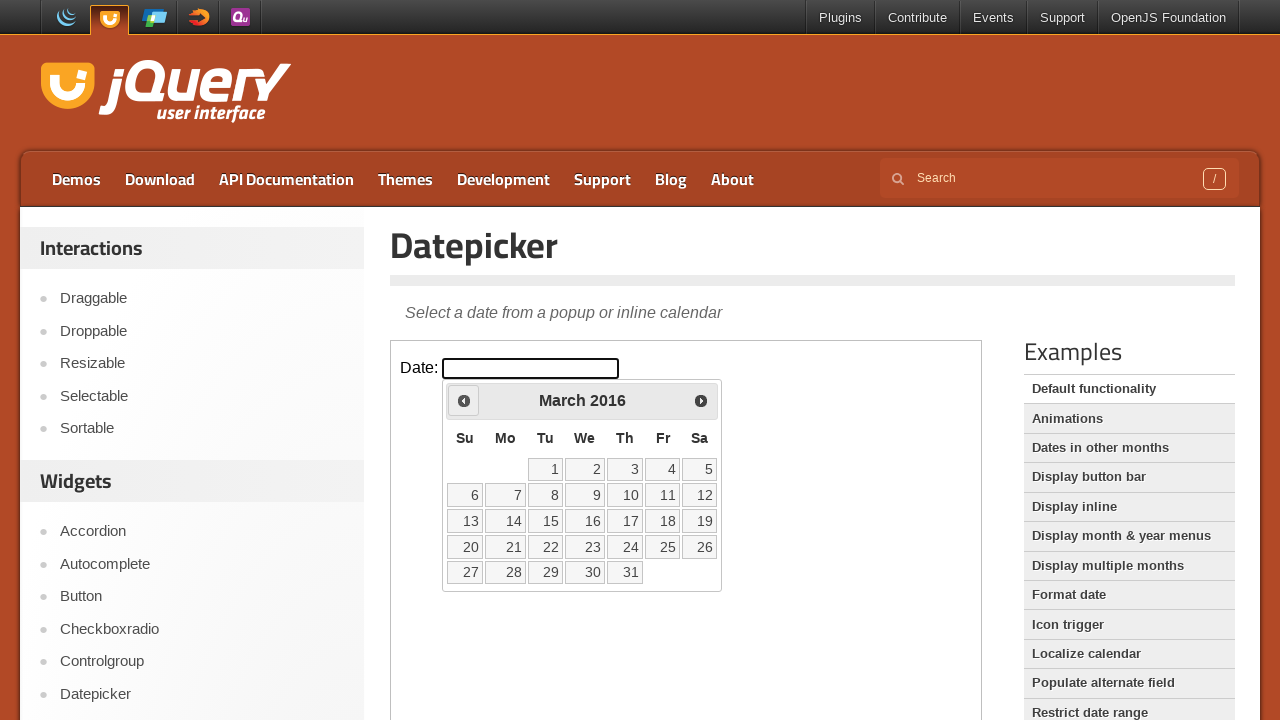

Retrieved current month: March
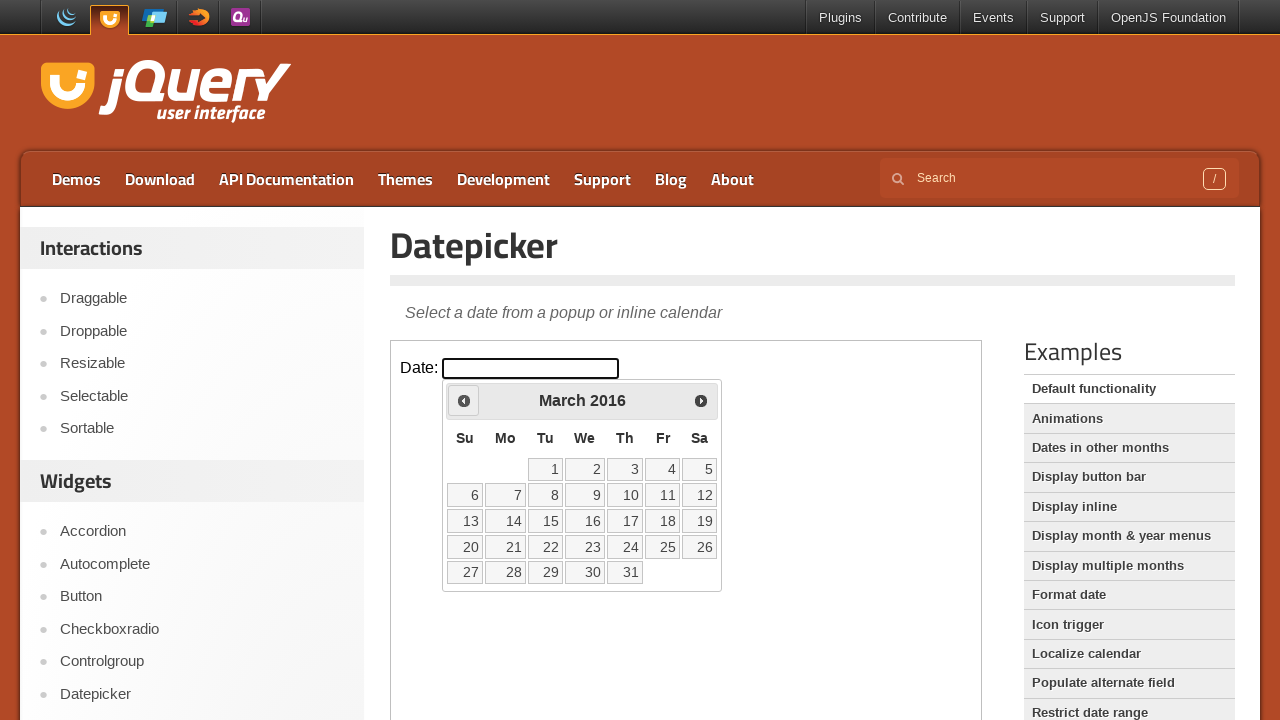

Retrieved current year: 2016
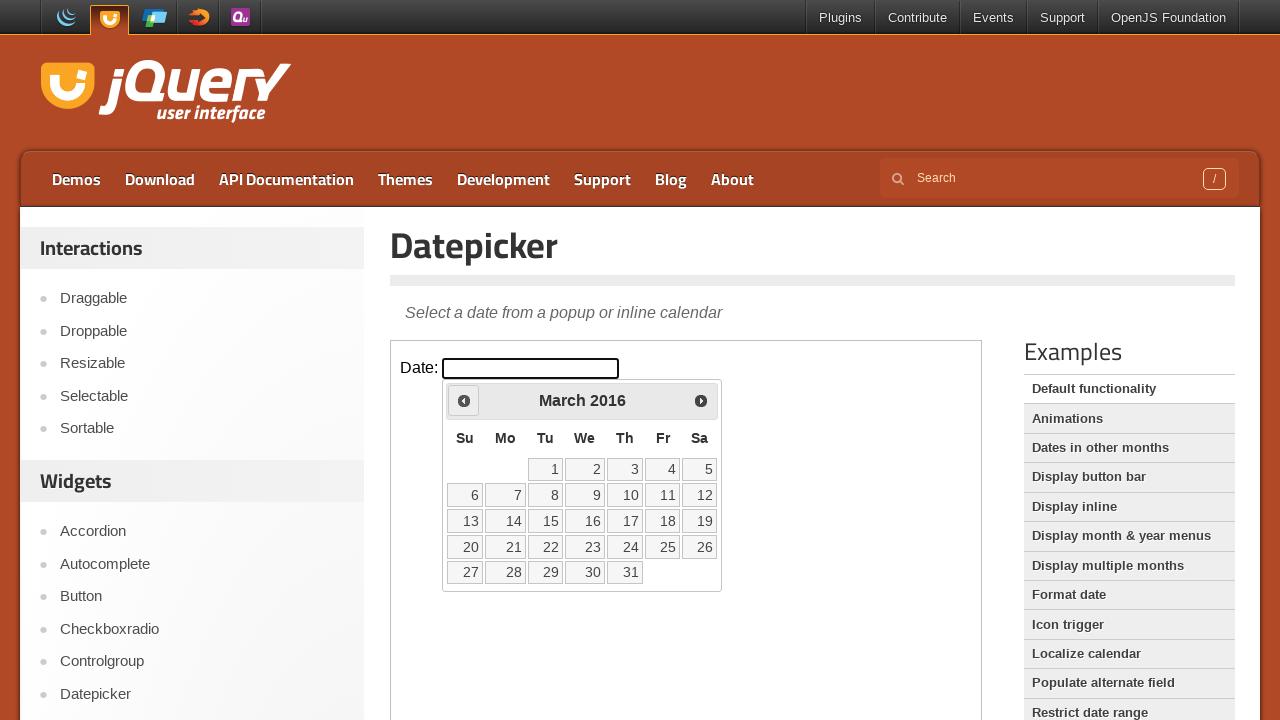

Clicked previous button to navigate to earlier month at (464, 400) on iframe >> nth=0 >> internal:control=enter-frame >> span.ui-icon.ui-icon-circle-t
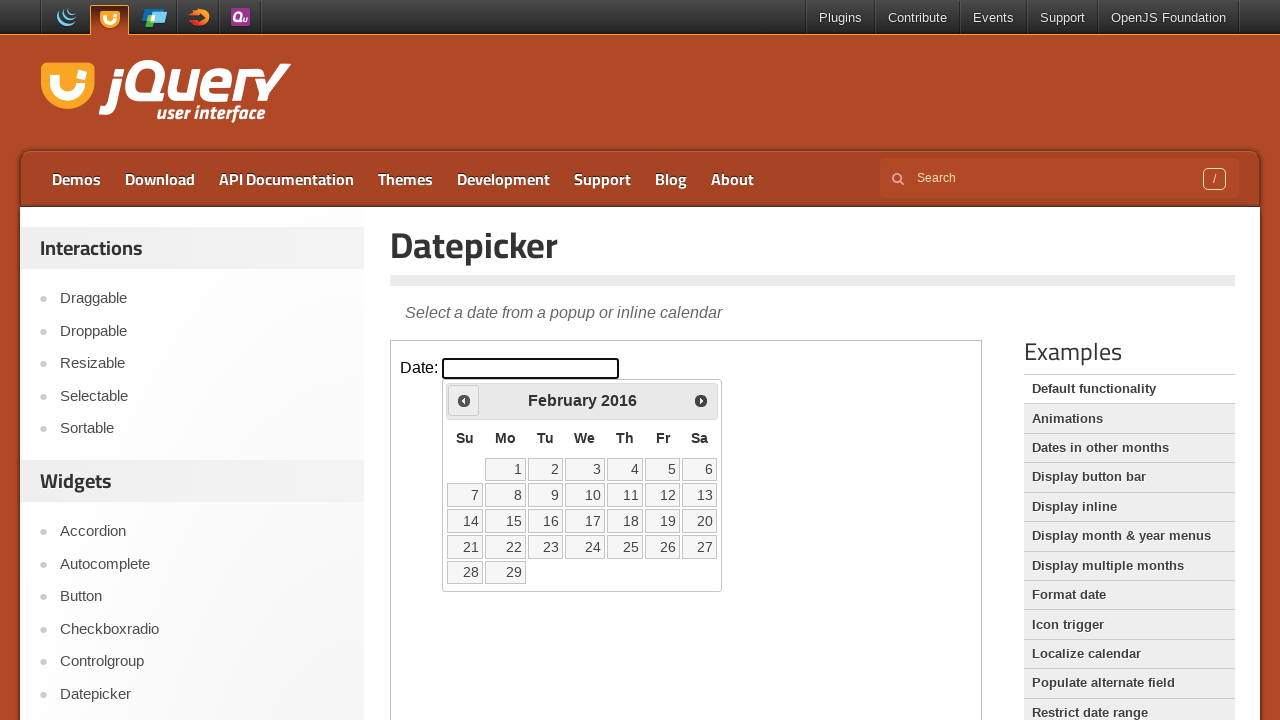

Retrieved current month: February
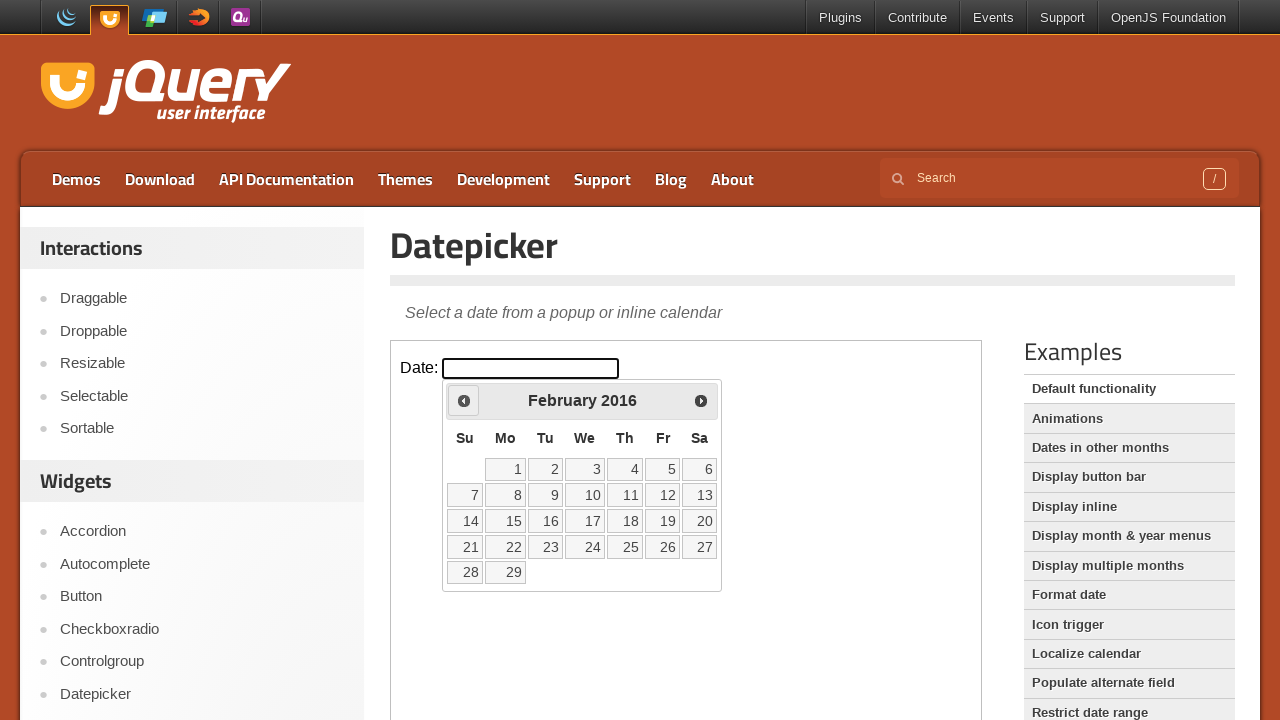

Retrieved current year: 2016
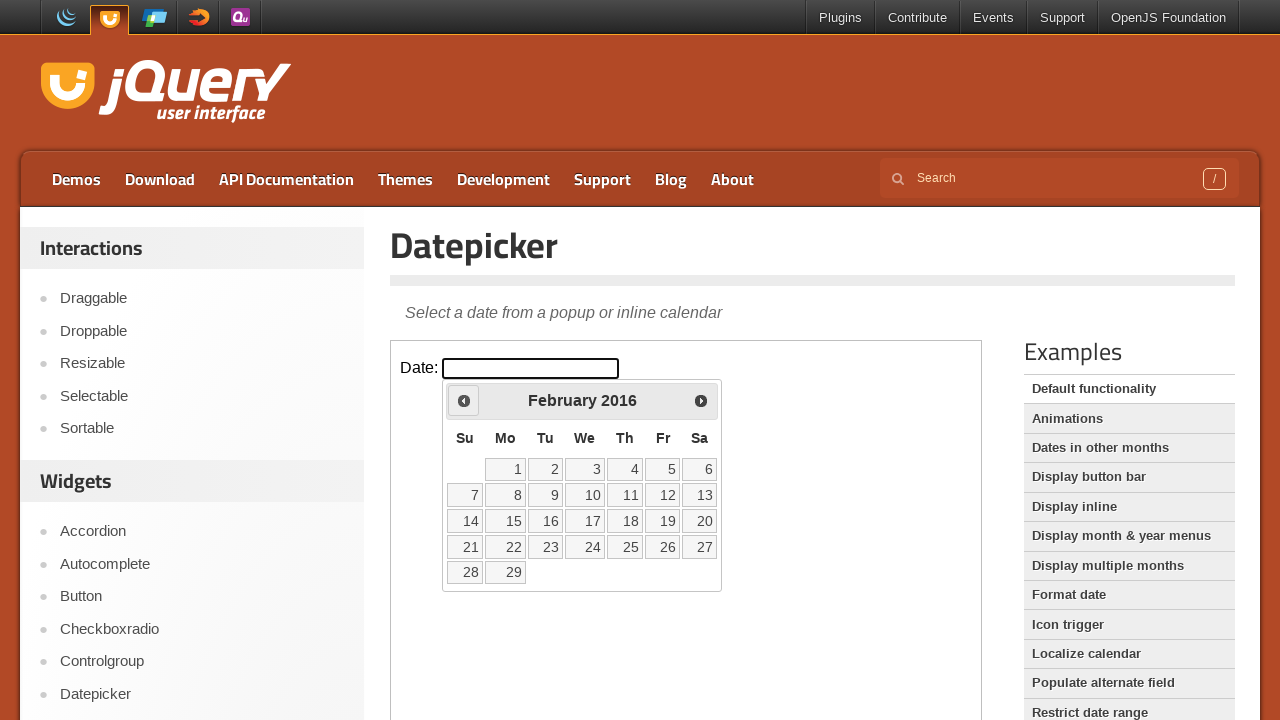

Clicked previous button to navigate to earlier month at (464, 400) on iframe >> nth=0 >> internal:control=enter-frame >> span.ui-icon.ui-icon-circle-t
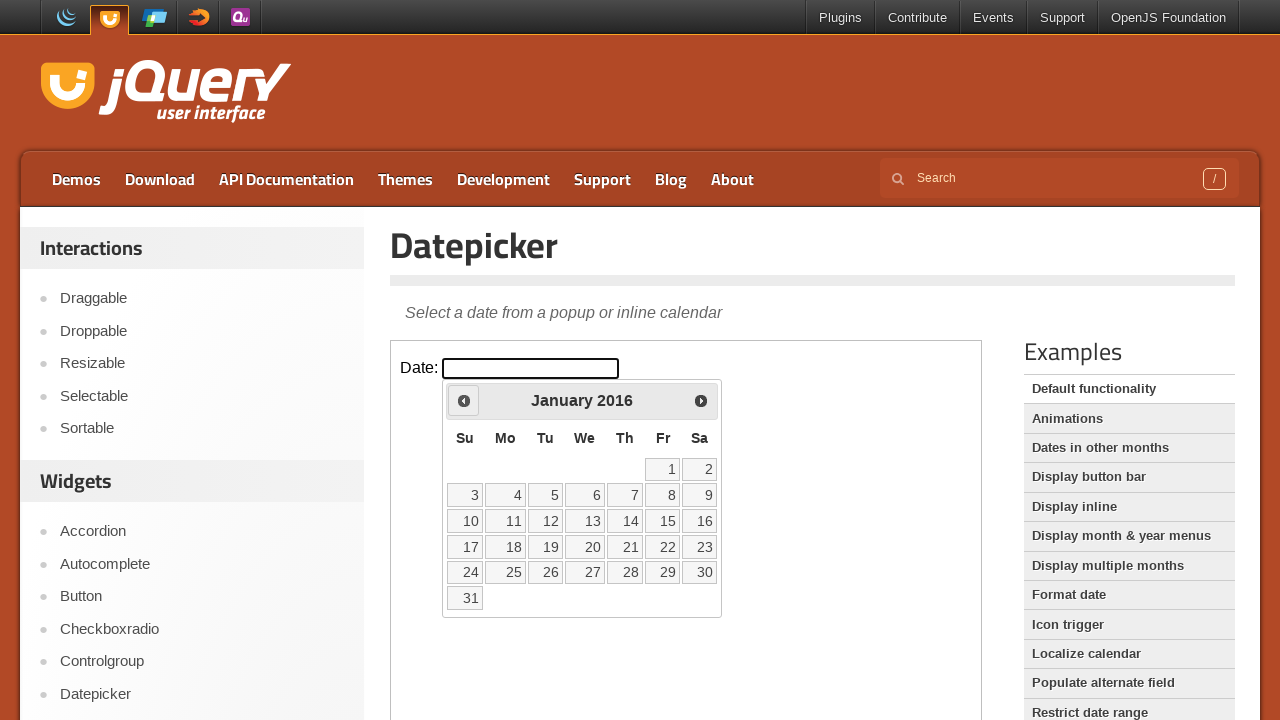

Retrieved current month: January
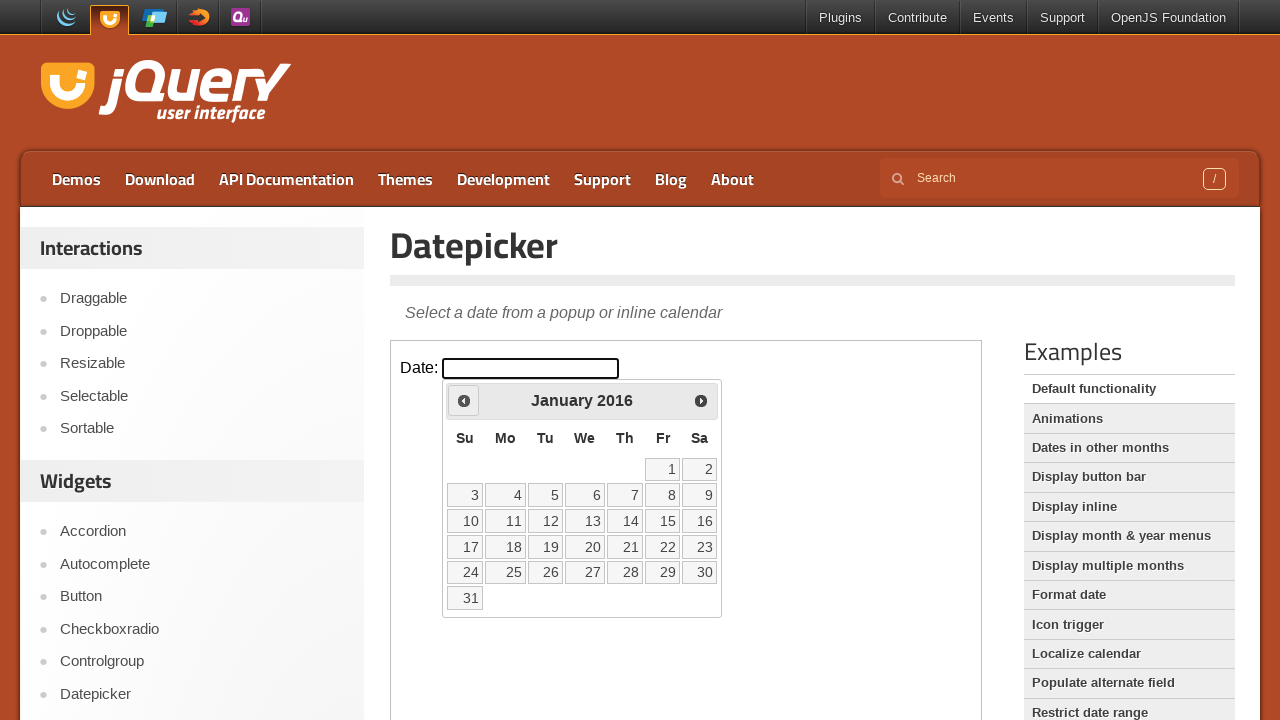

Retrieved current year: 2016
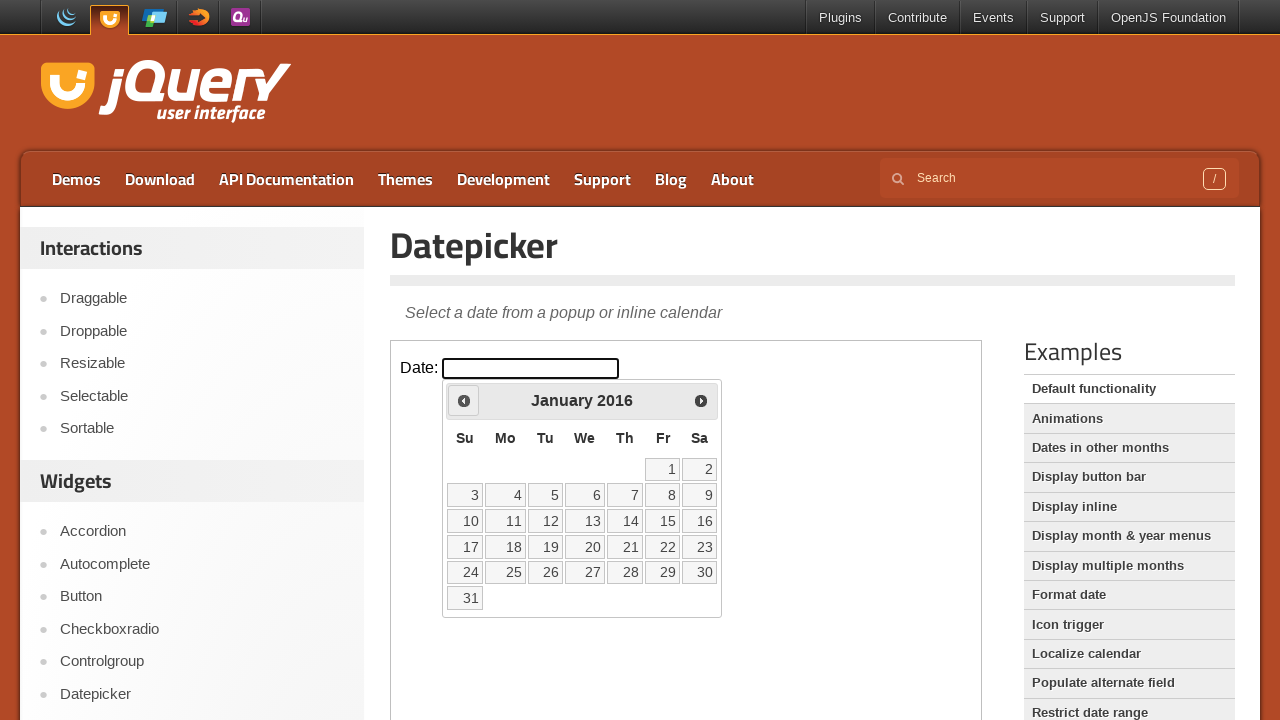

Clicked previous button to navigate to earlier month at (464, 400) on iframe >> nth=0 >> internal:control=enter-frame >> span.ui-icon.ui-icon-circle-t
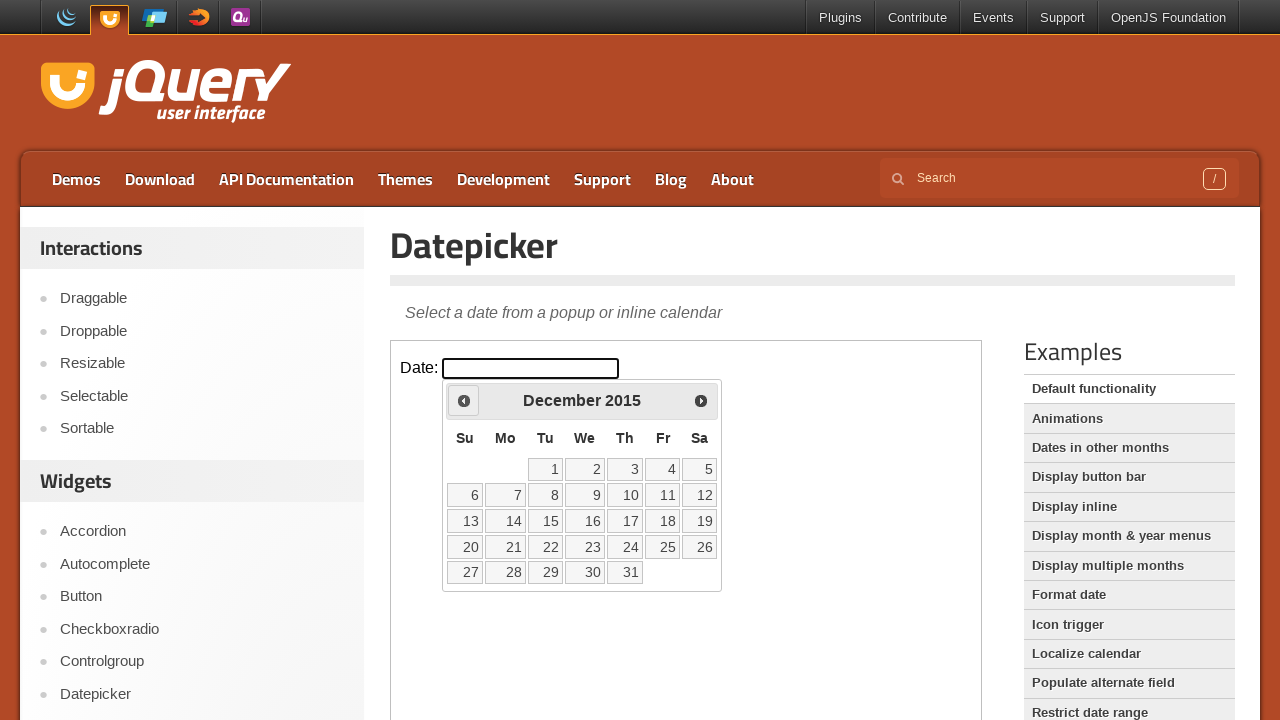

Retrieved current month: December
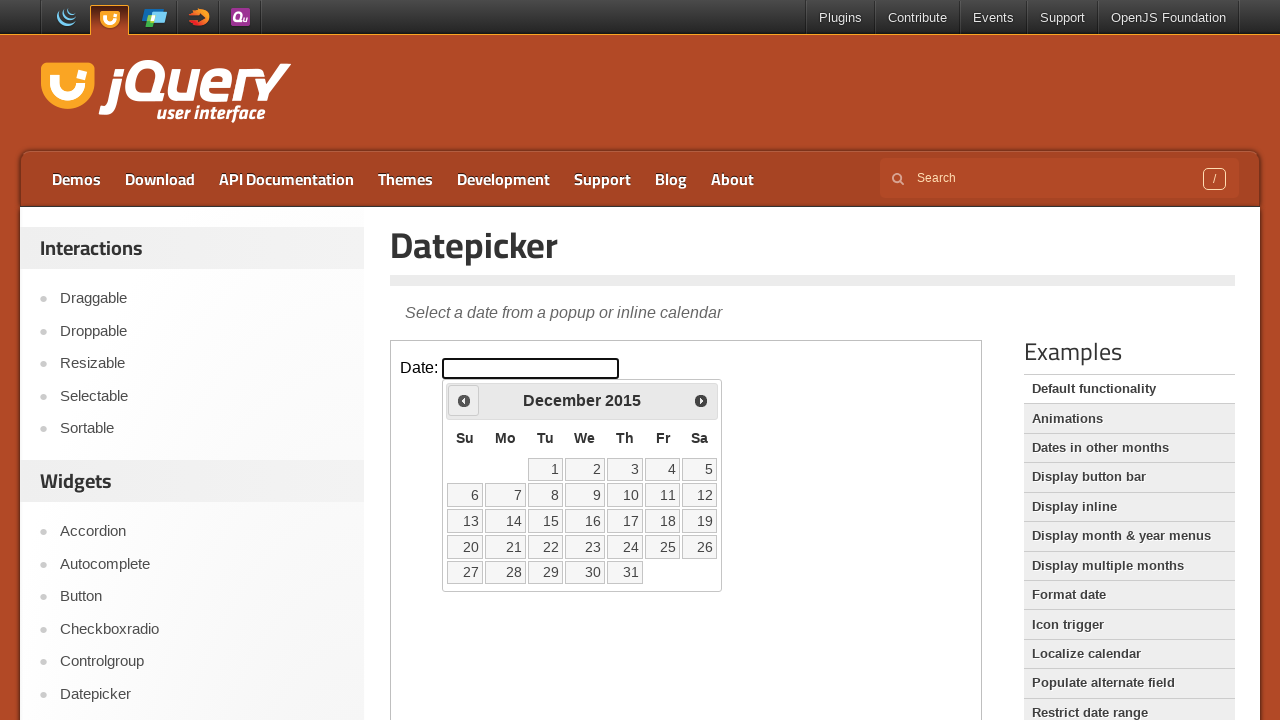

Retrieved current year: 2015
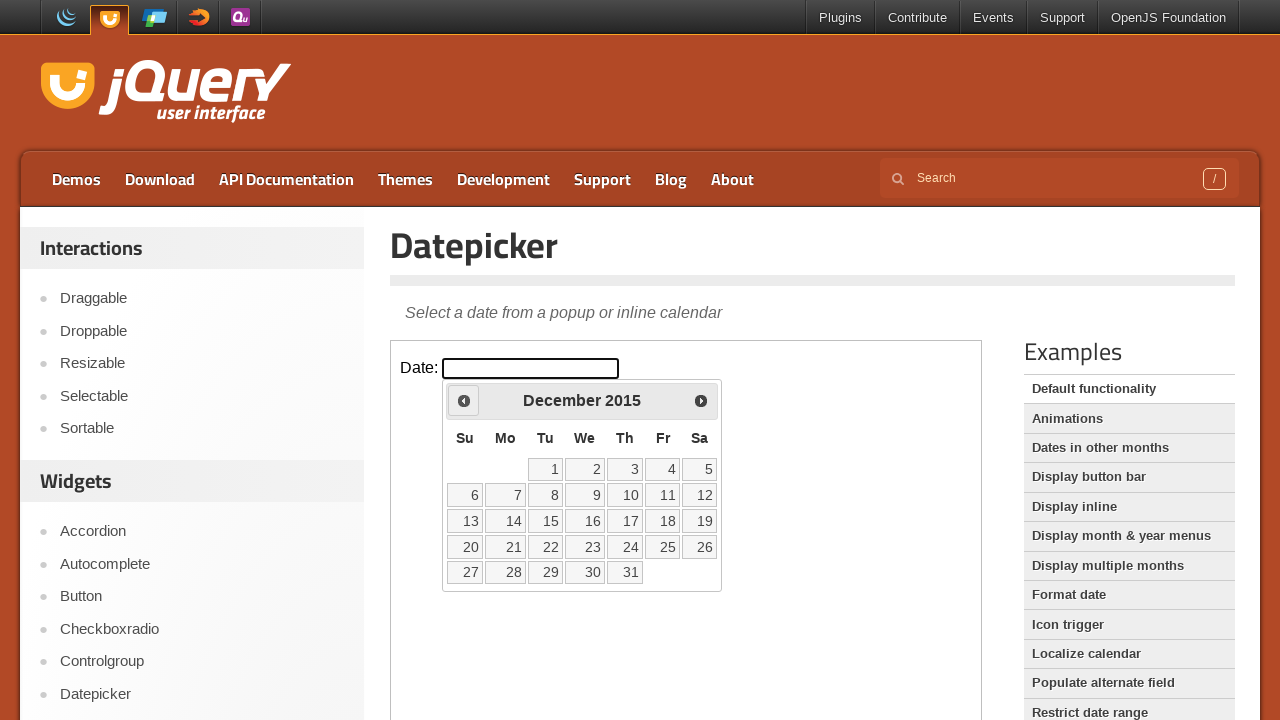

Clicked previous button to navigate to earlier month at (464, 400) on iframe >> nth=0 >> internal:control=enter-frame >> span.ui-icon.ui-icon-circle-t
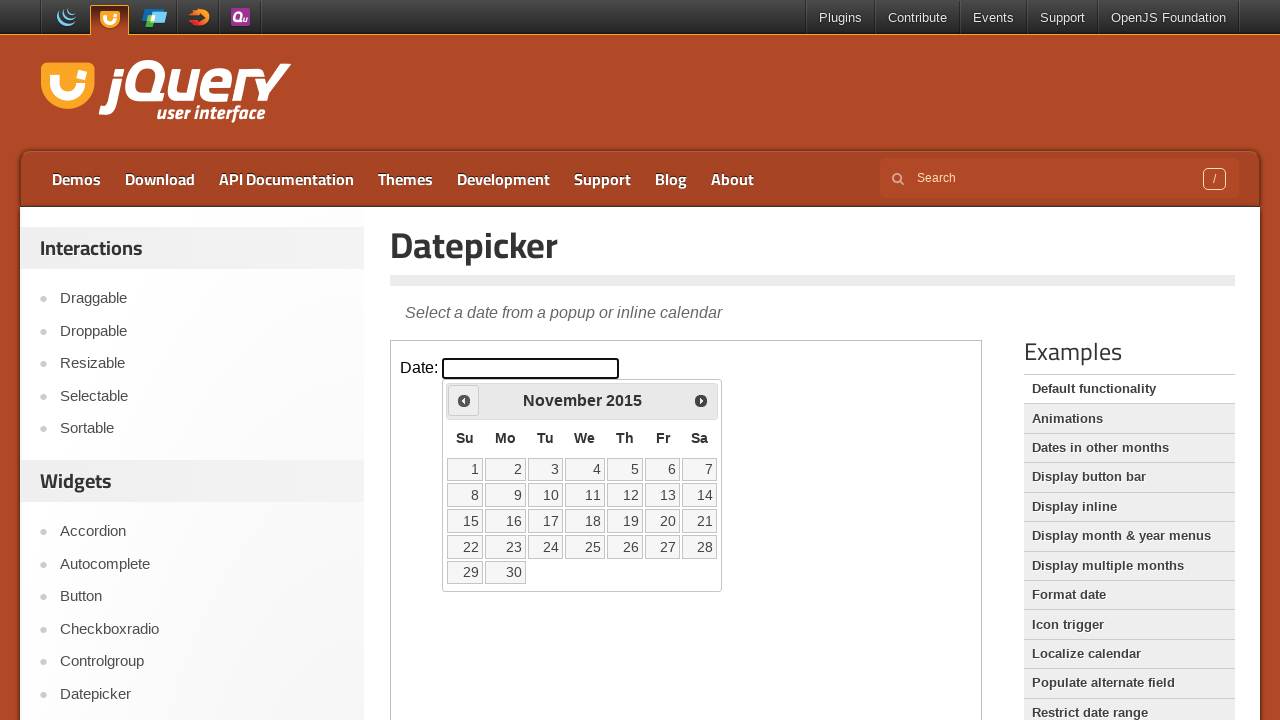

Retrieved current month: November
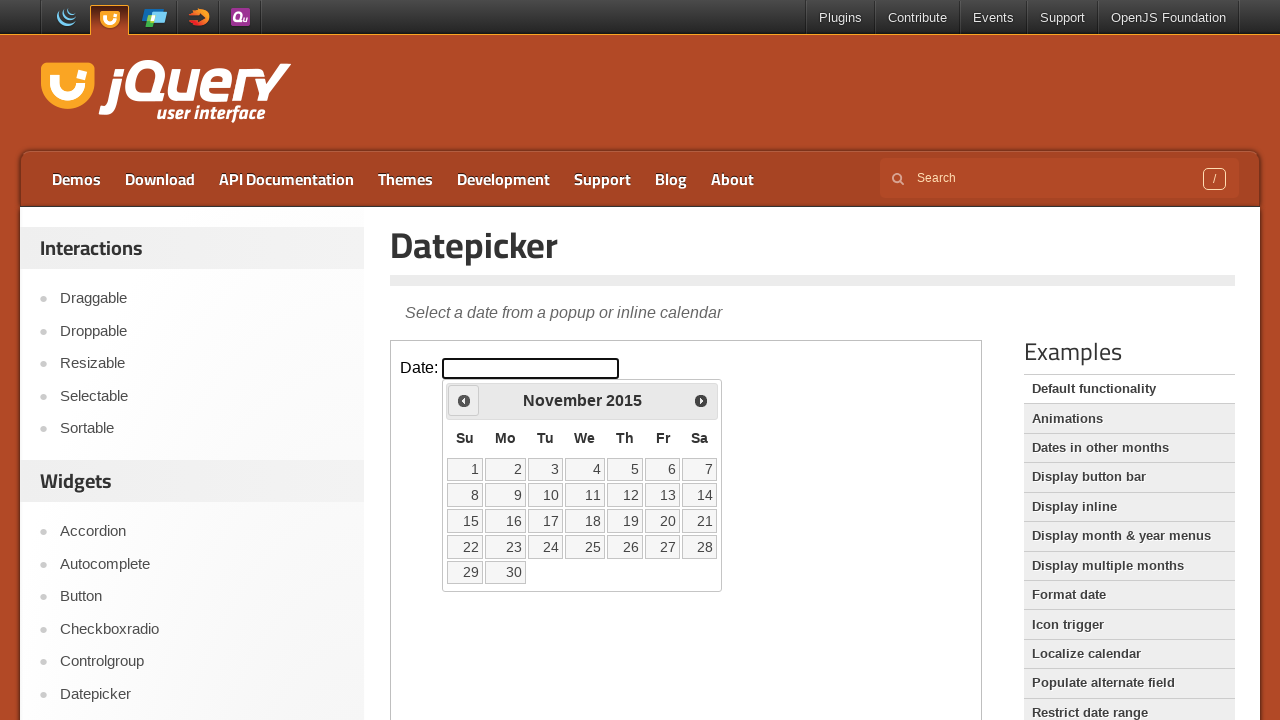

Retrieved current year: 2015
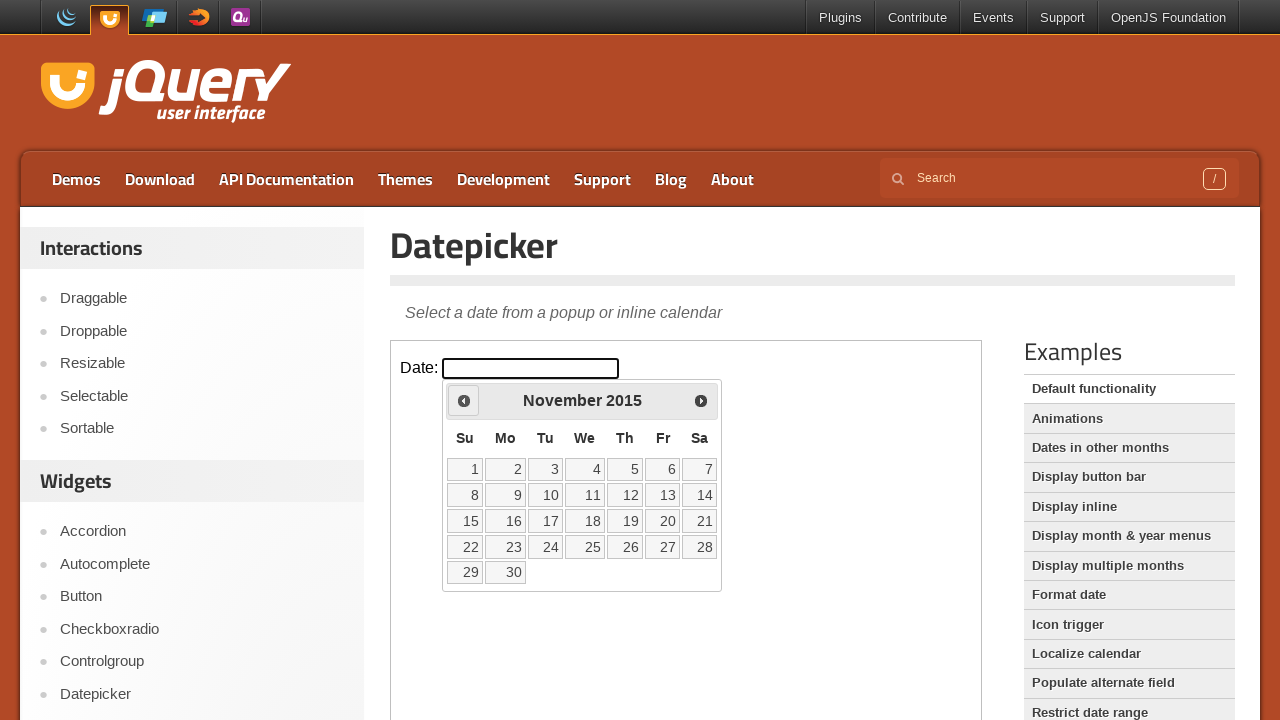

Clicked previous button to navigate to earlier month at (464, 400) on iframe >> nth=0 >> internal:control=enter-frame >> span.ui-icon.ui-icon-circle-t
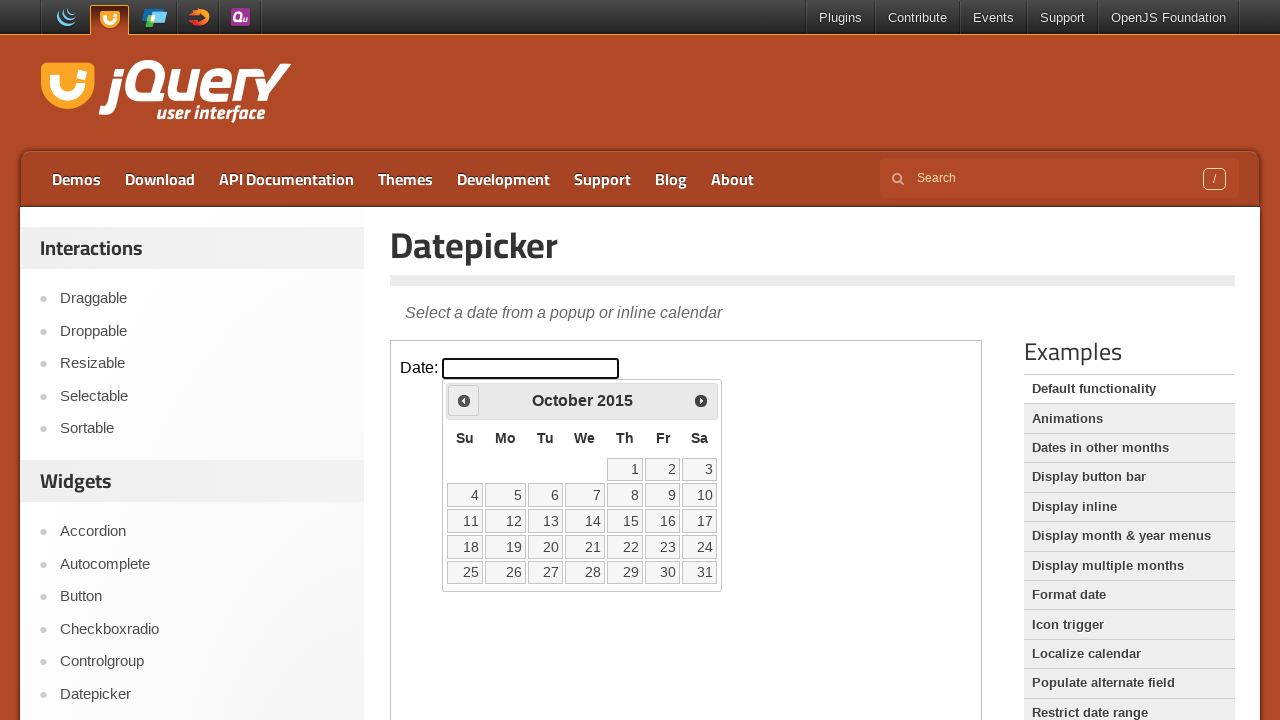

Retrieved current month: October
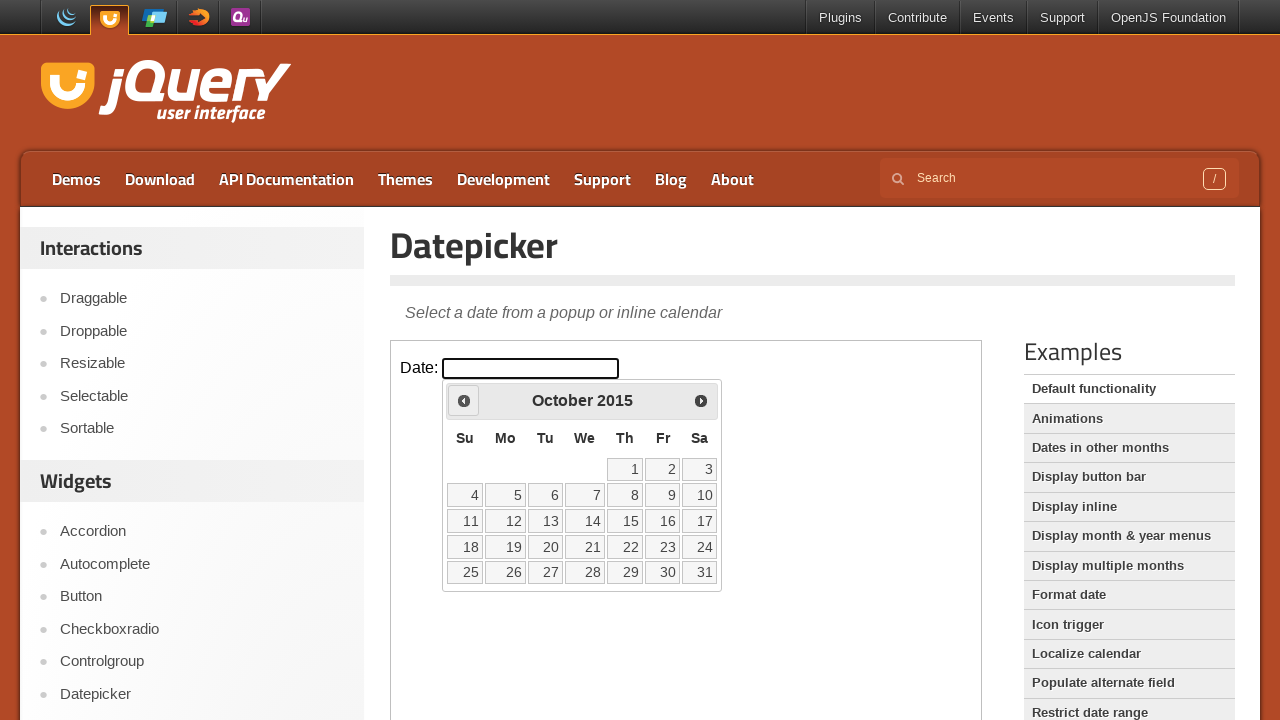

Retrieved current year: 2015
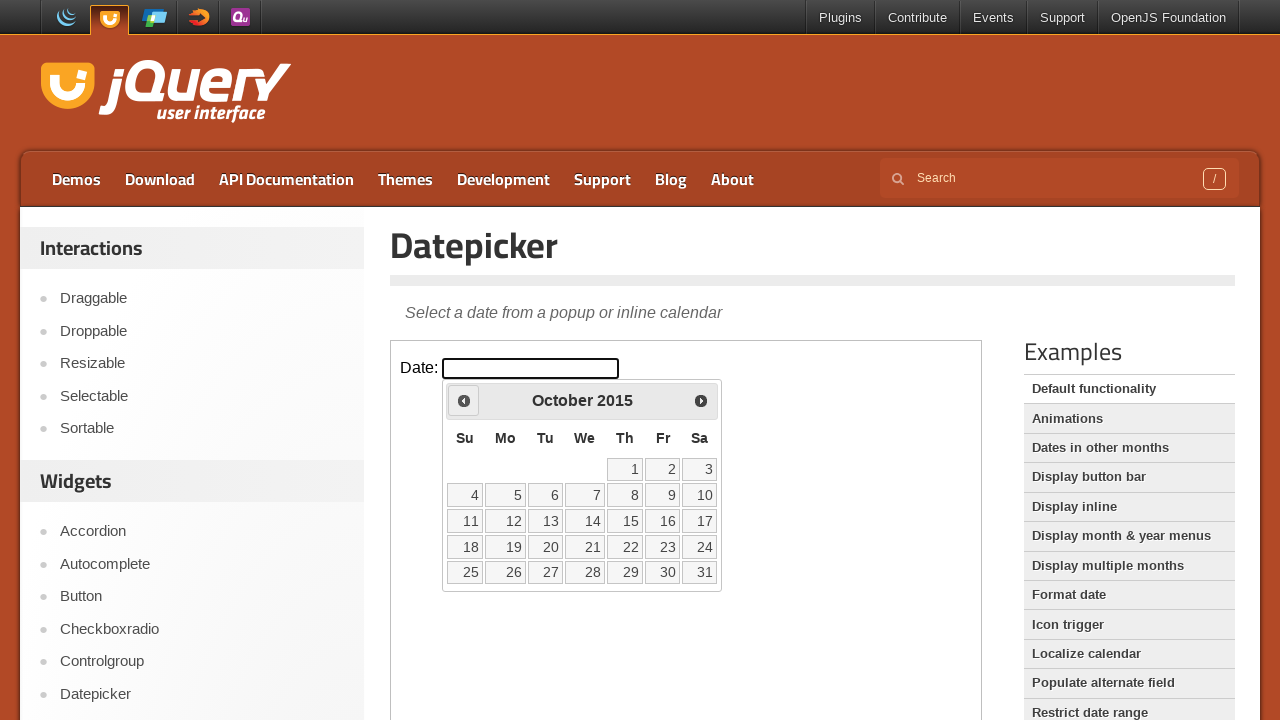

Clicked previous button to navigate to earlier month at (464, 400) on iframe >> nth=0 >> internal:control=enter-frame >> span.ui-icon.ui-icon-circle-t
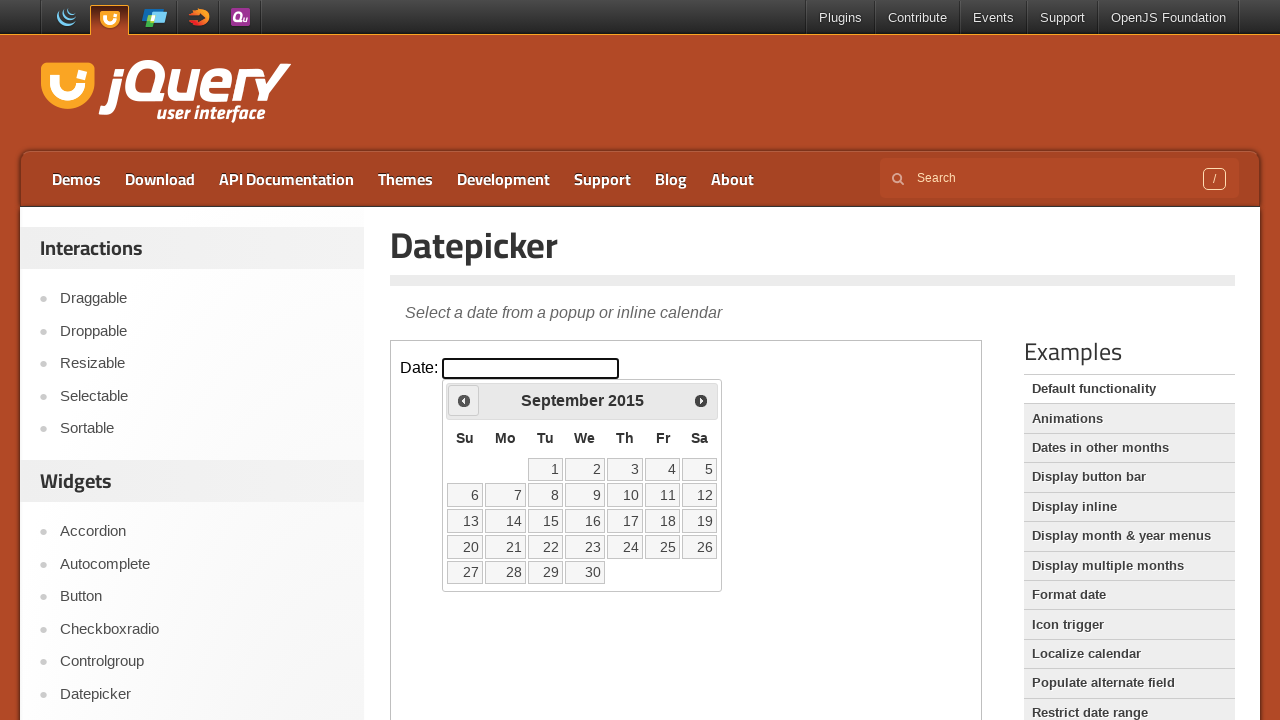

Retrieved current month: September
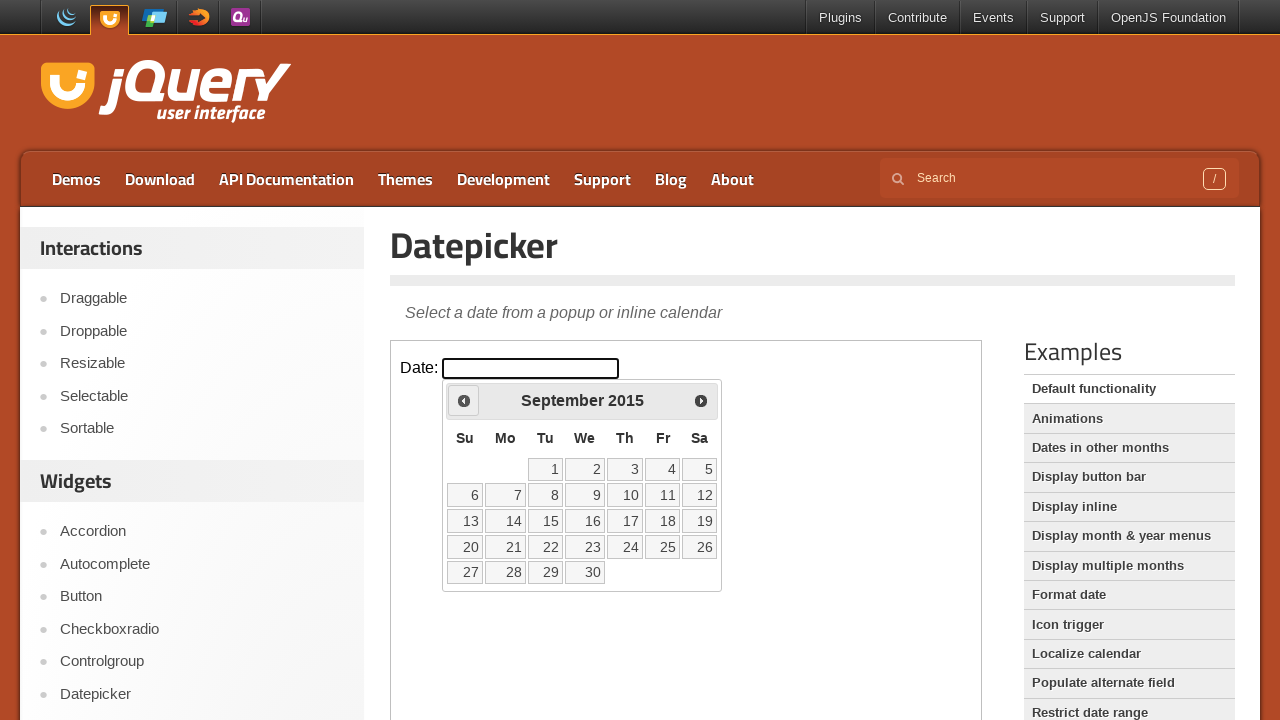

Retrieved current year: 2015
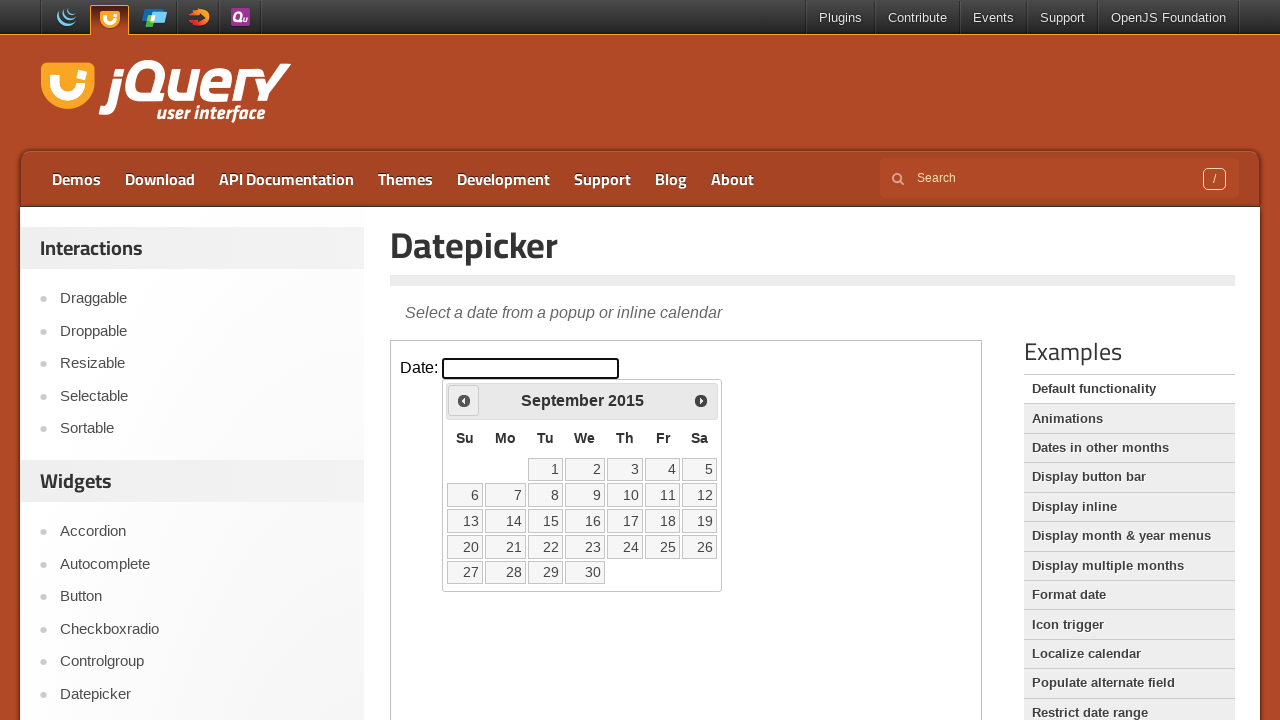

Clicked previous button to navigate to earlier month at (464, 400) on iframe >> nth=0 >> internal:control=enter-frame >> span.ui-icon.ui-icon-circle-t
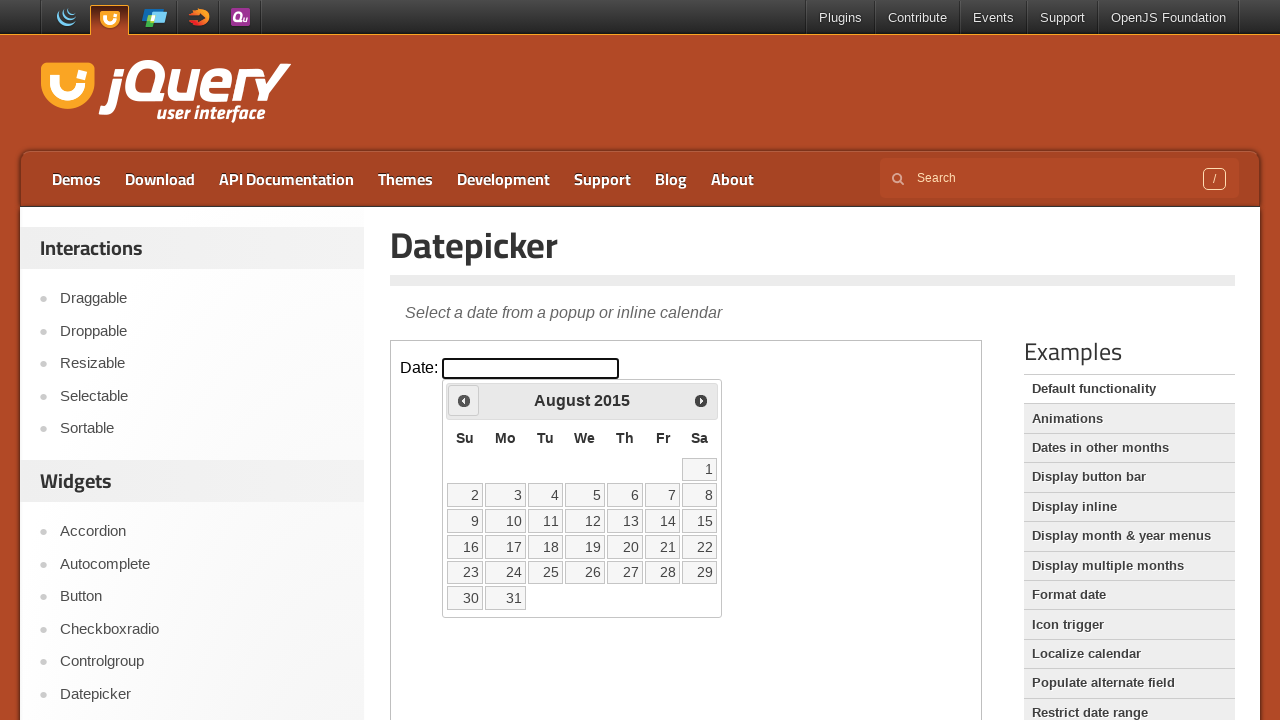

Retrieved current month: August
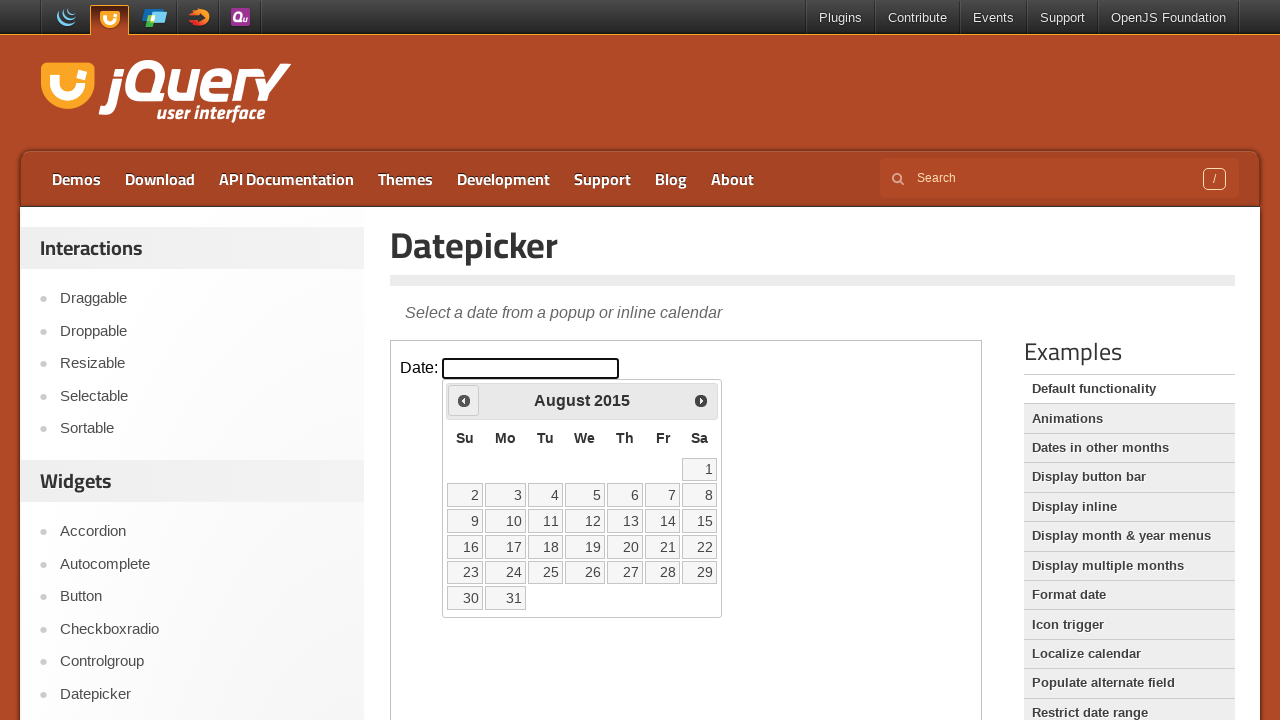

Retrieved current year: 2015
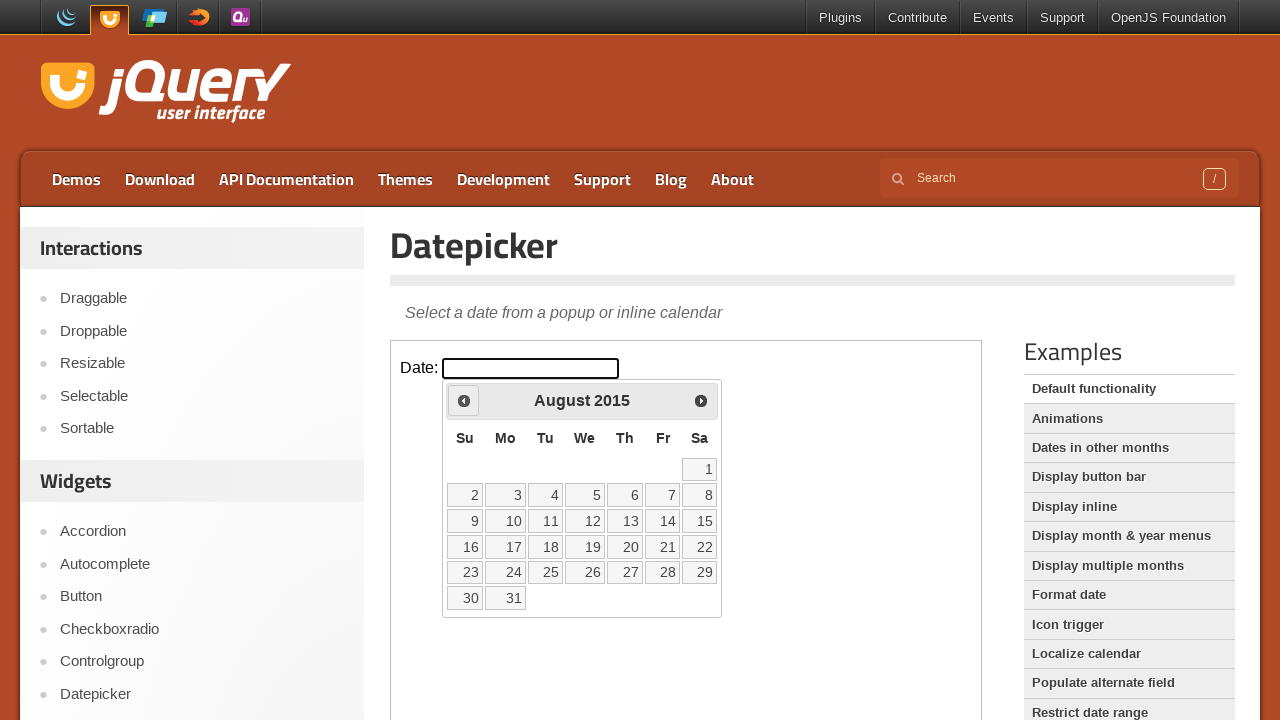

Clicked previous button to navigate to earlier month at (464, 400) on iframe >> nth=0 >> internal:control=enter-frame >> span.ui-icon.ui-icon-circle-t
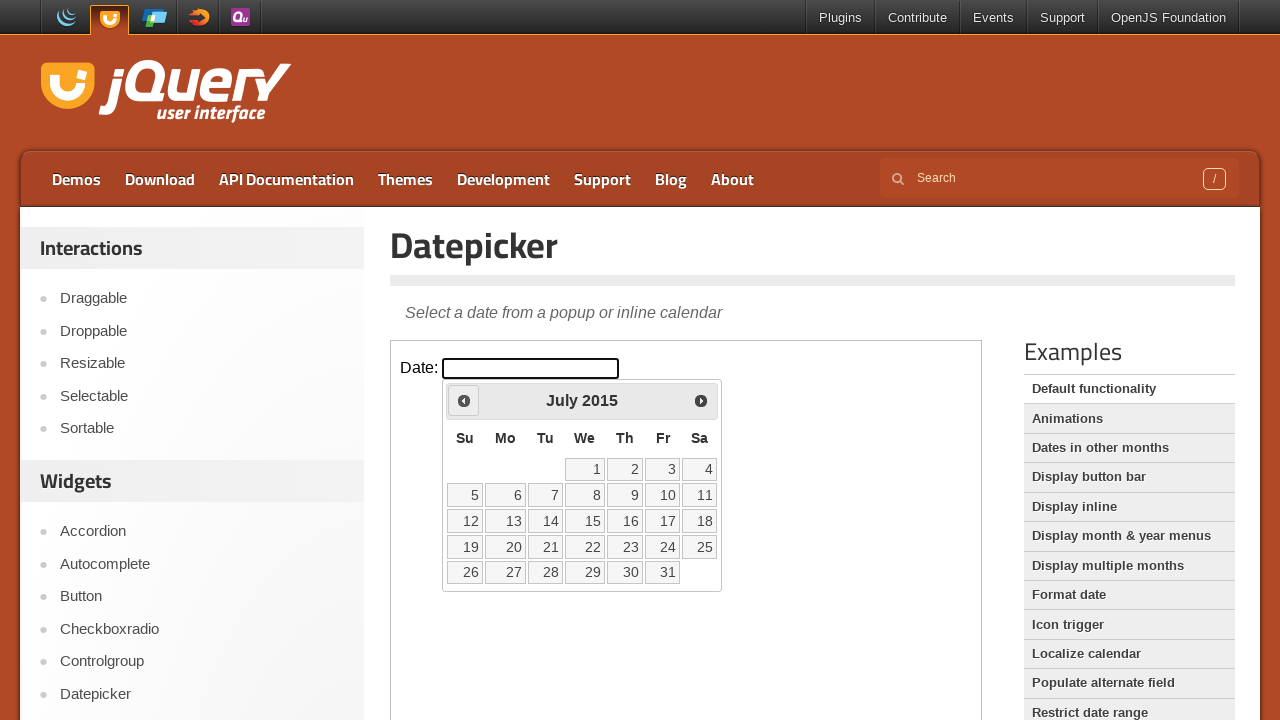

Retrieved current month: July
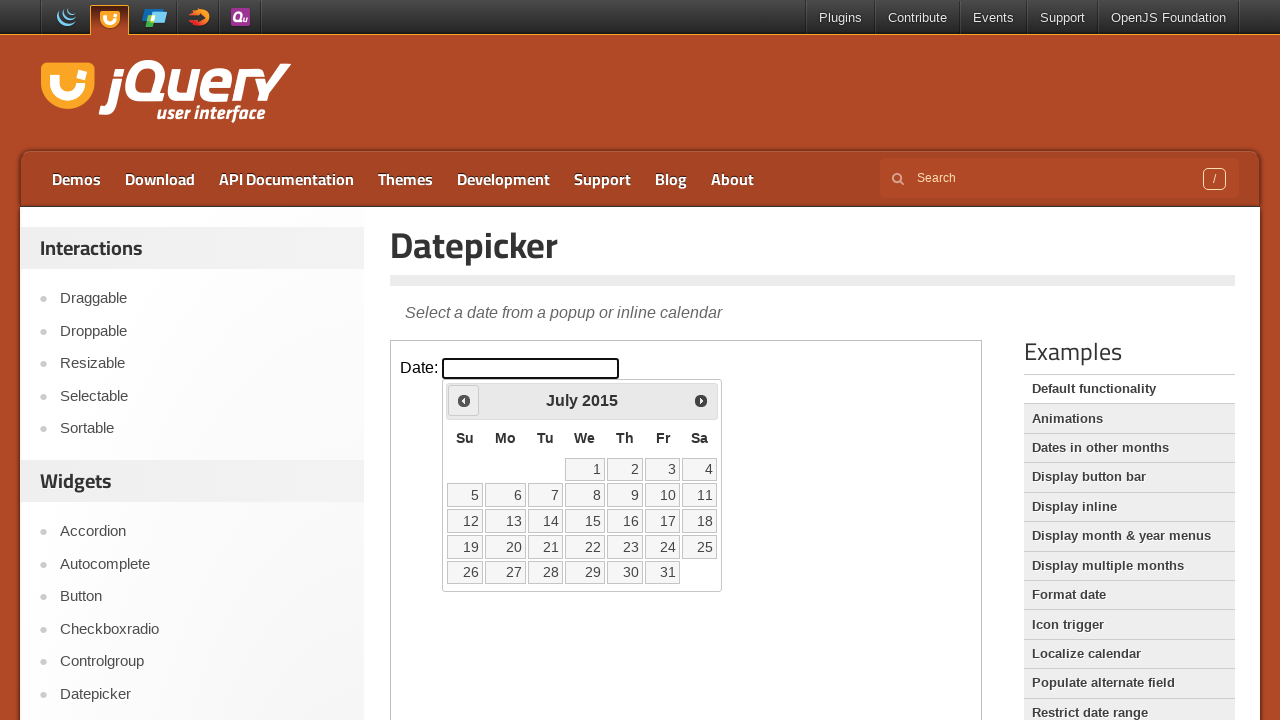

Retrieved current year: 2015
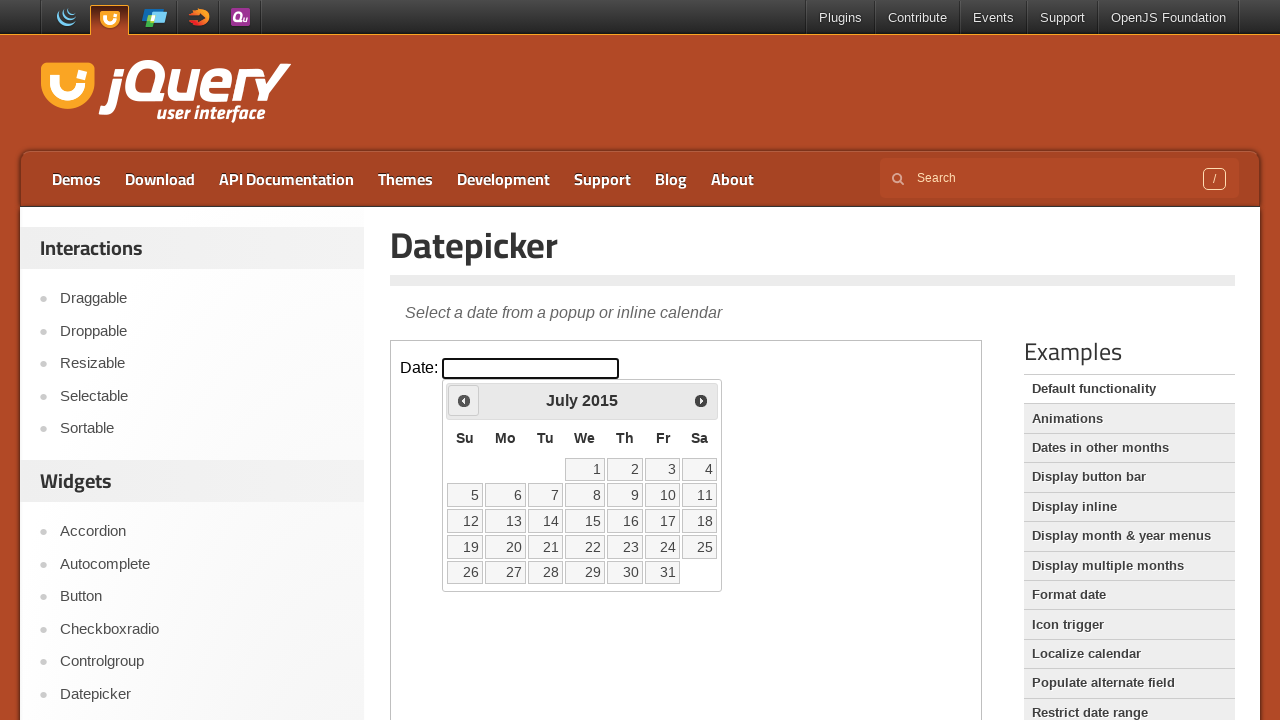

Clicked previous button to navigate to earlier month at (464, 400) on iframe >> nth=0 >> internal:control=enter-frame >> span.ui-icon.ui-icon-circle-t
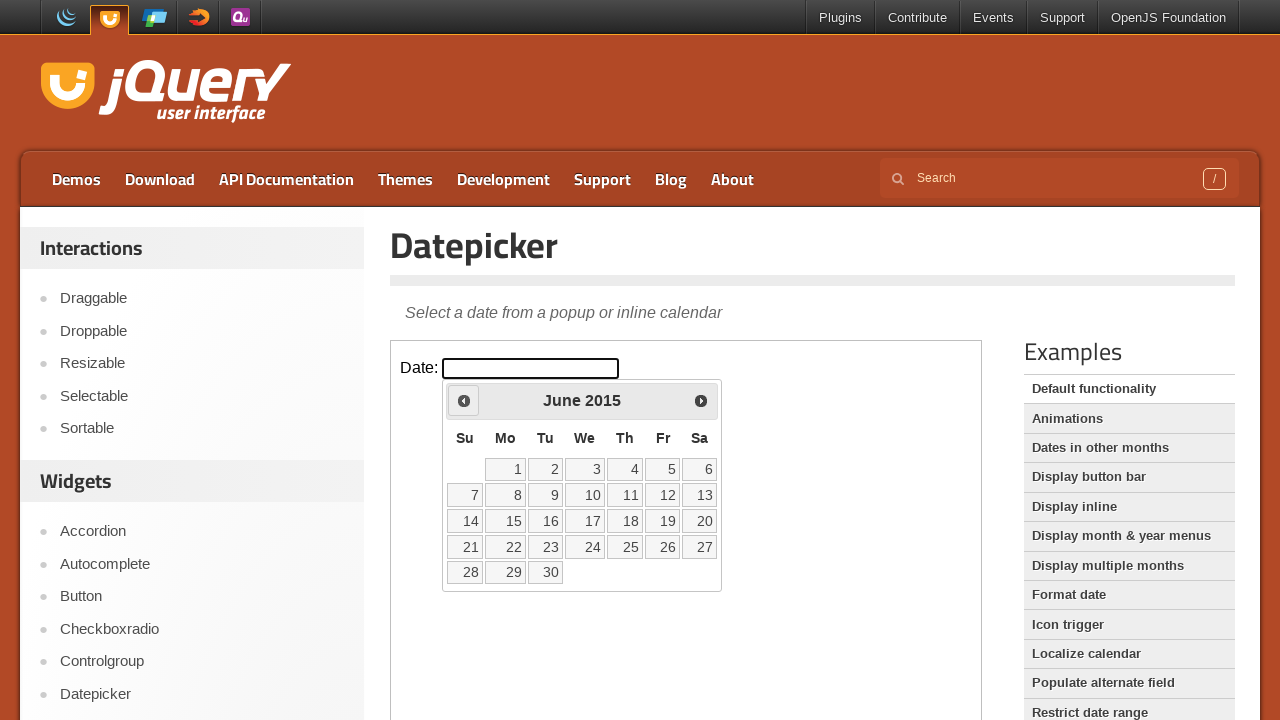

Retrieved current month: June
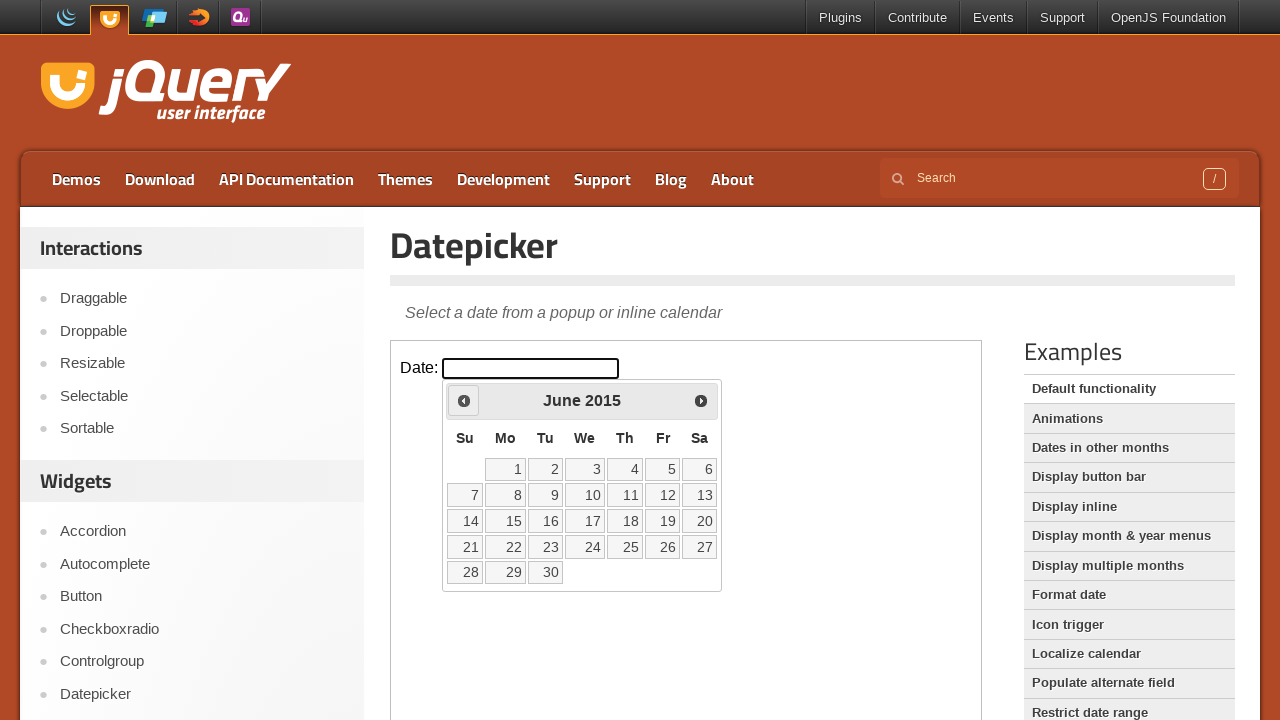

Retrieved current year: 2015
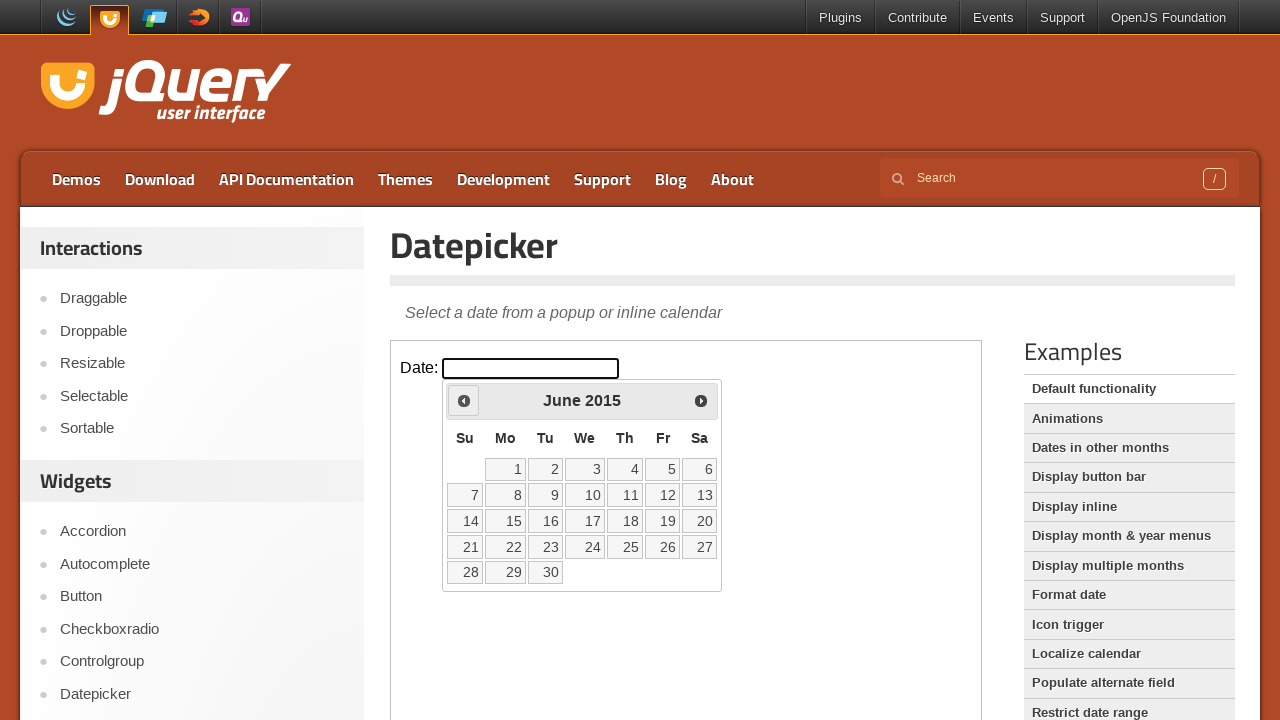

Clicked previous button to navigate to earlier month at (464, 400) on iframe >> nth=0 >> internal:control=enter-frame >> span.ui-icon.ui-icon-circle-t
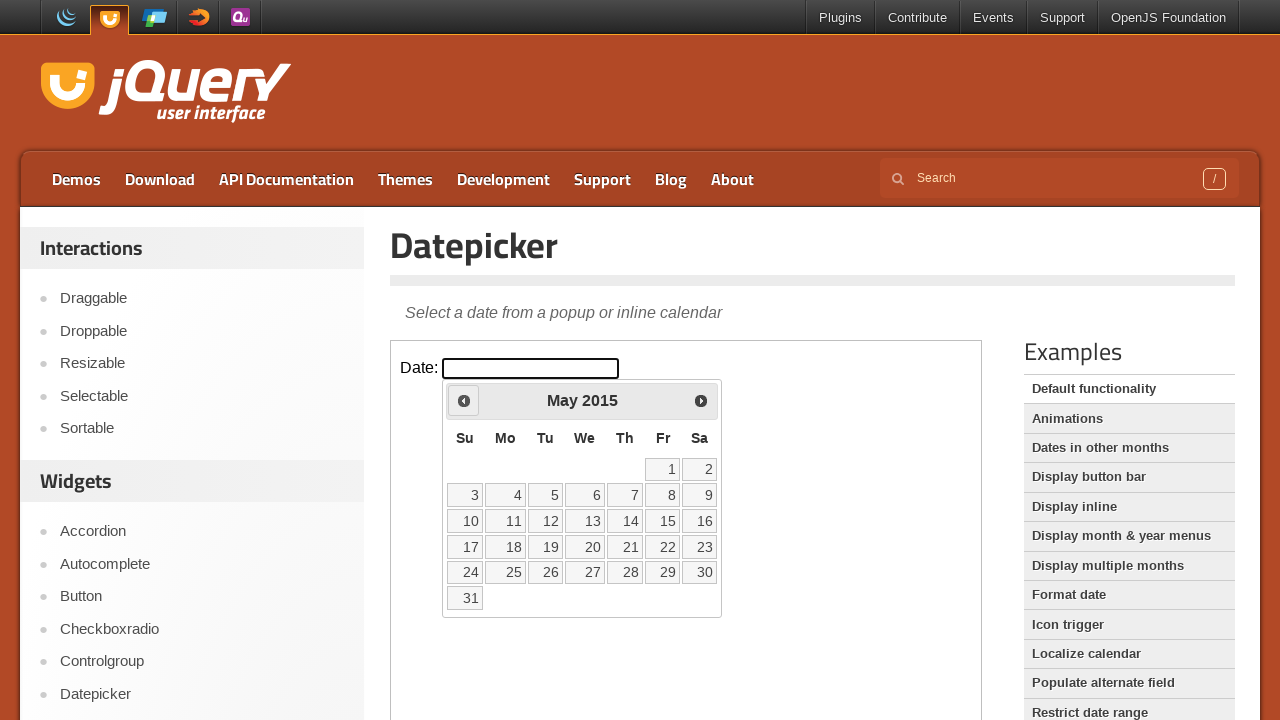

Retrieved current month: May
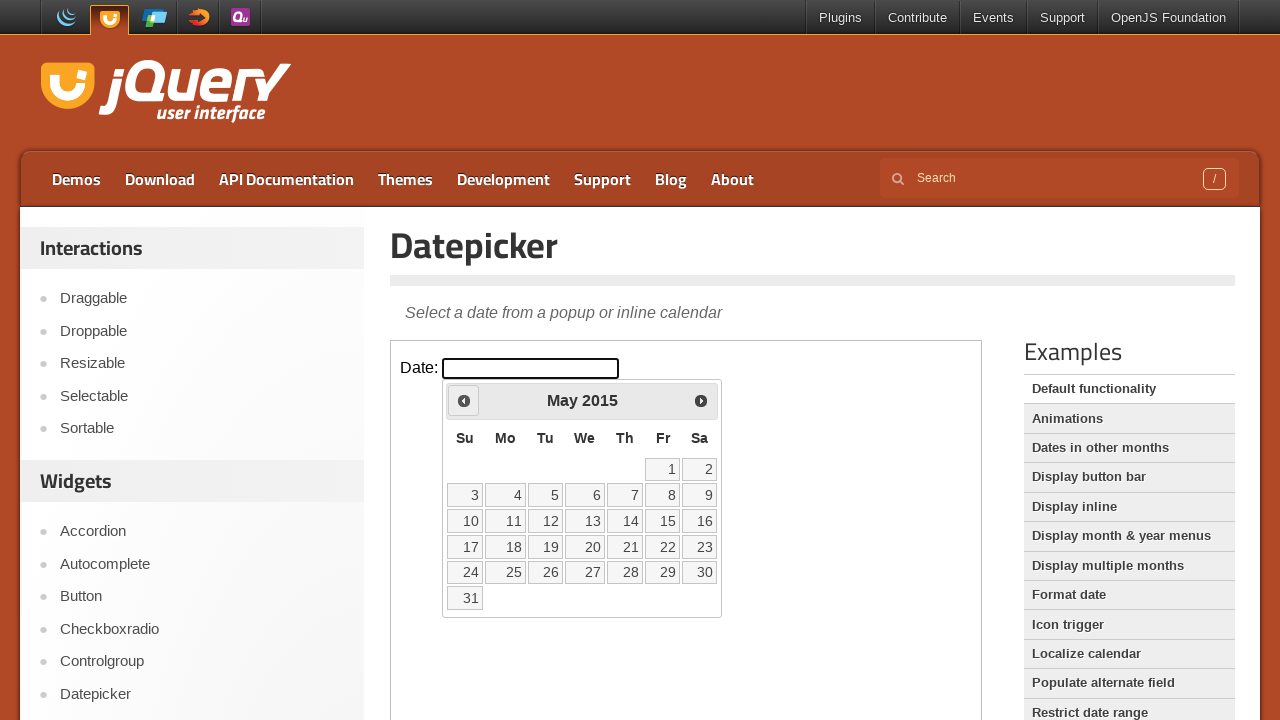

Retrieved current year: 2015
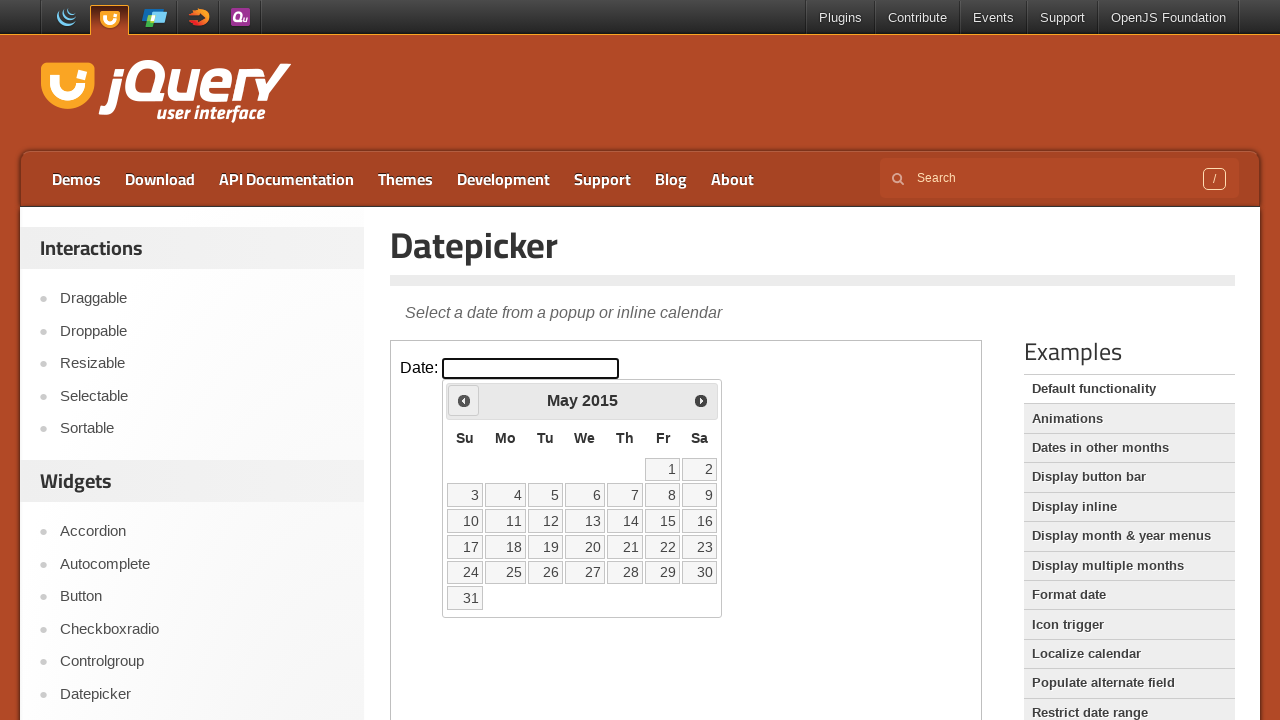

Clicked previous button to navigate to earlier month at (464, 400) on iframe >> nth=0 >> internal:control=enter-frame >> span.ui-icon.ui-icon-circle-t
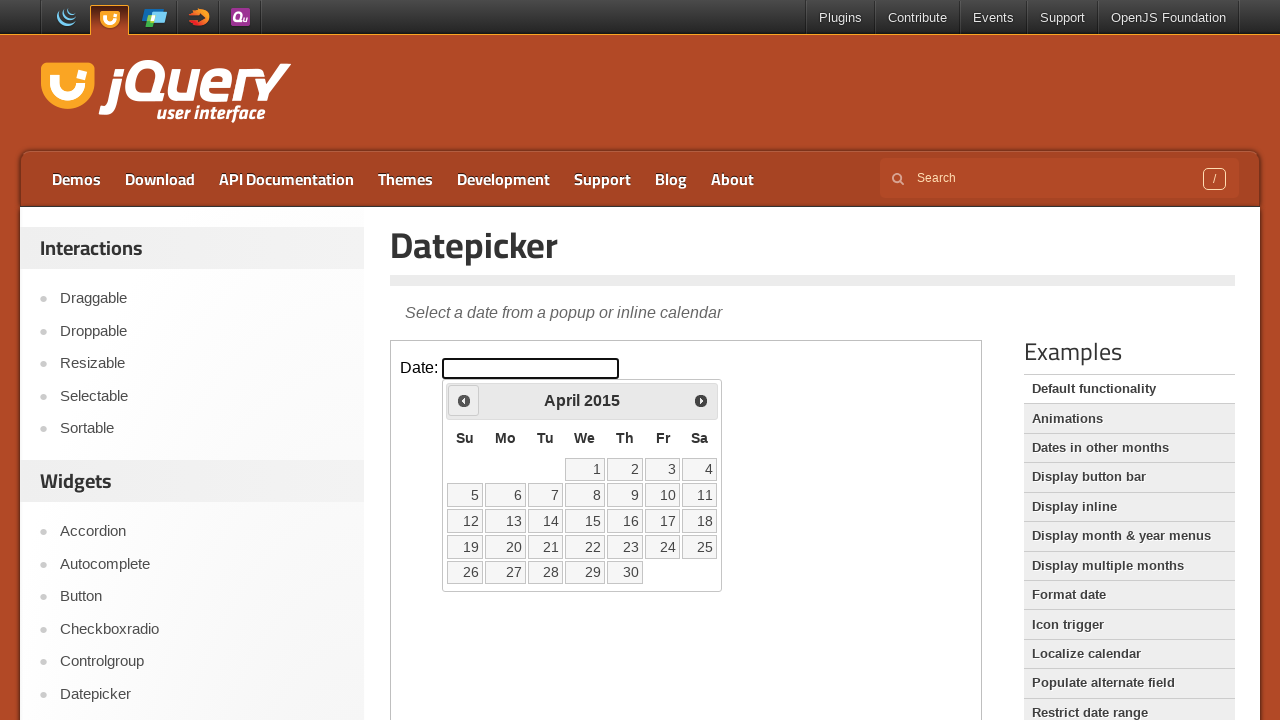

Retrieved current month: April
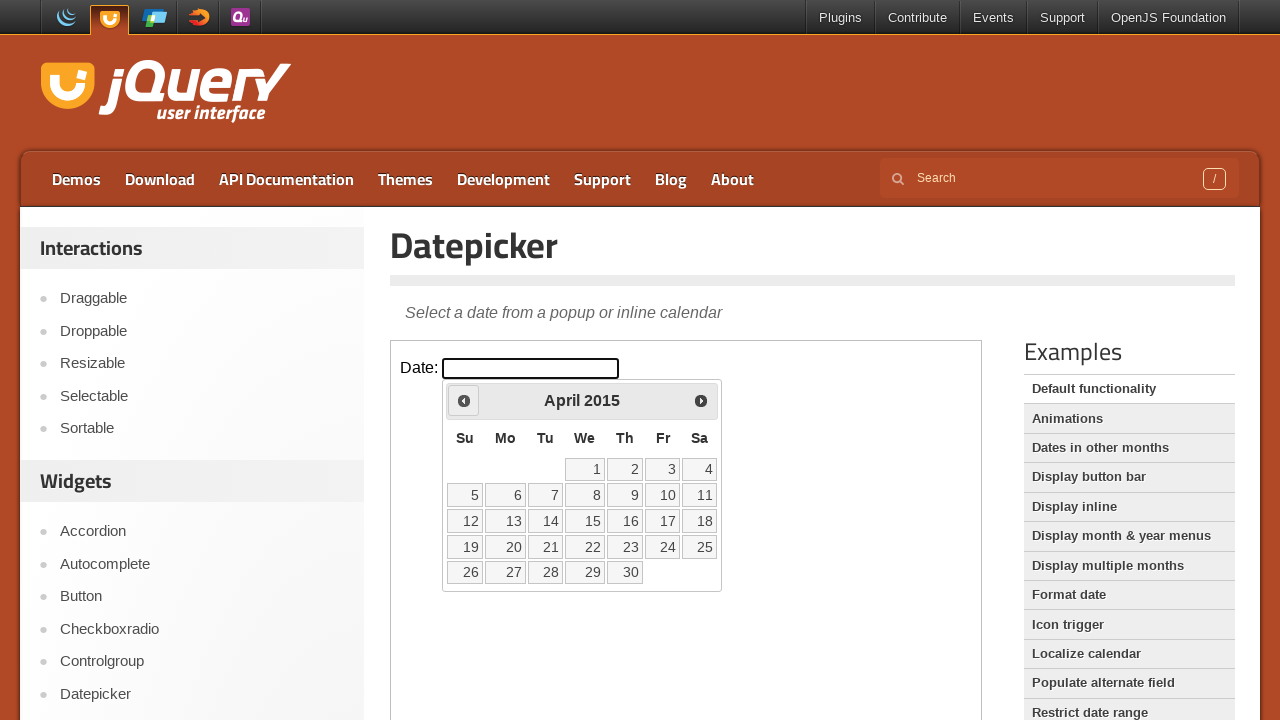

Retrieved current year: 2015
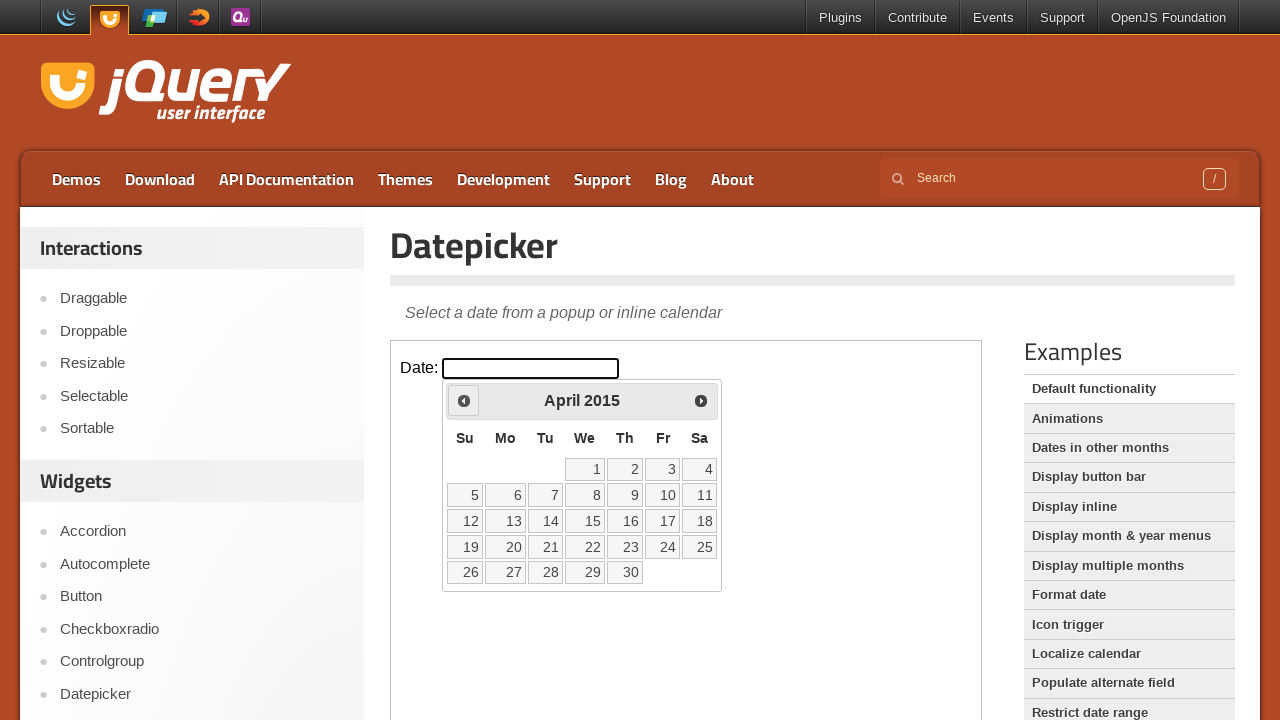

Clicked previous button to navigate to earlier month at (464, 400) on iframe >> nth=0 >> internal:control=enter-frame >> span.ui-icon.ui-icon-circle-t
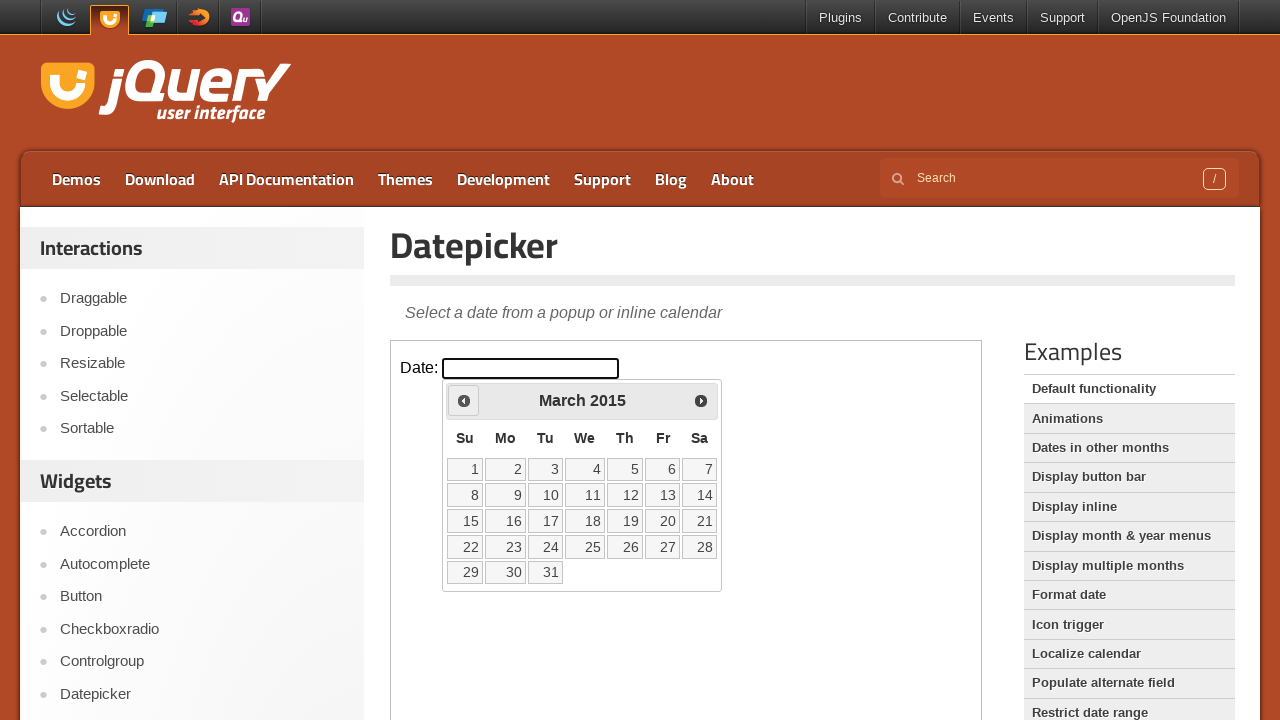

Retrieved current month: March
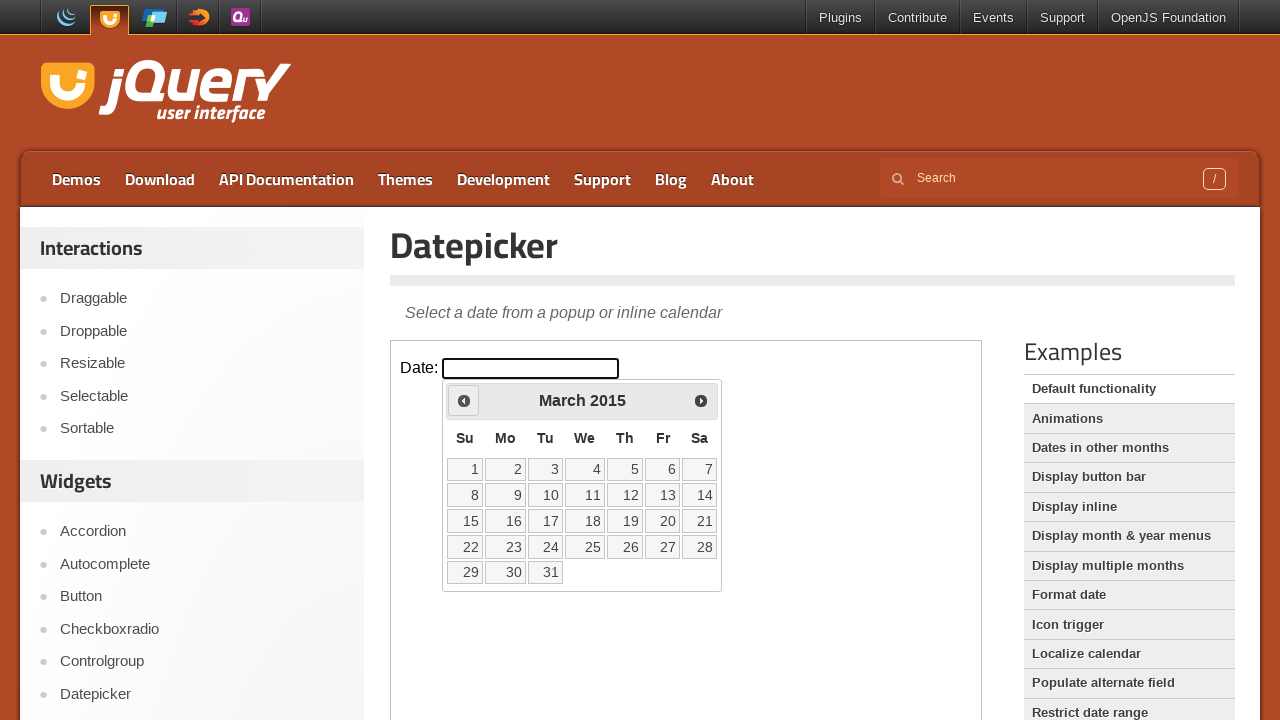

Retrieved current year: 2015
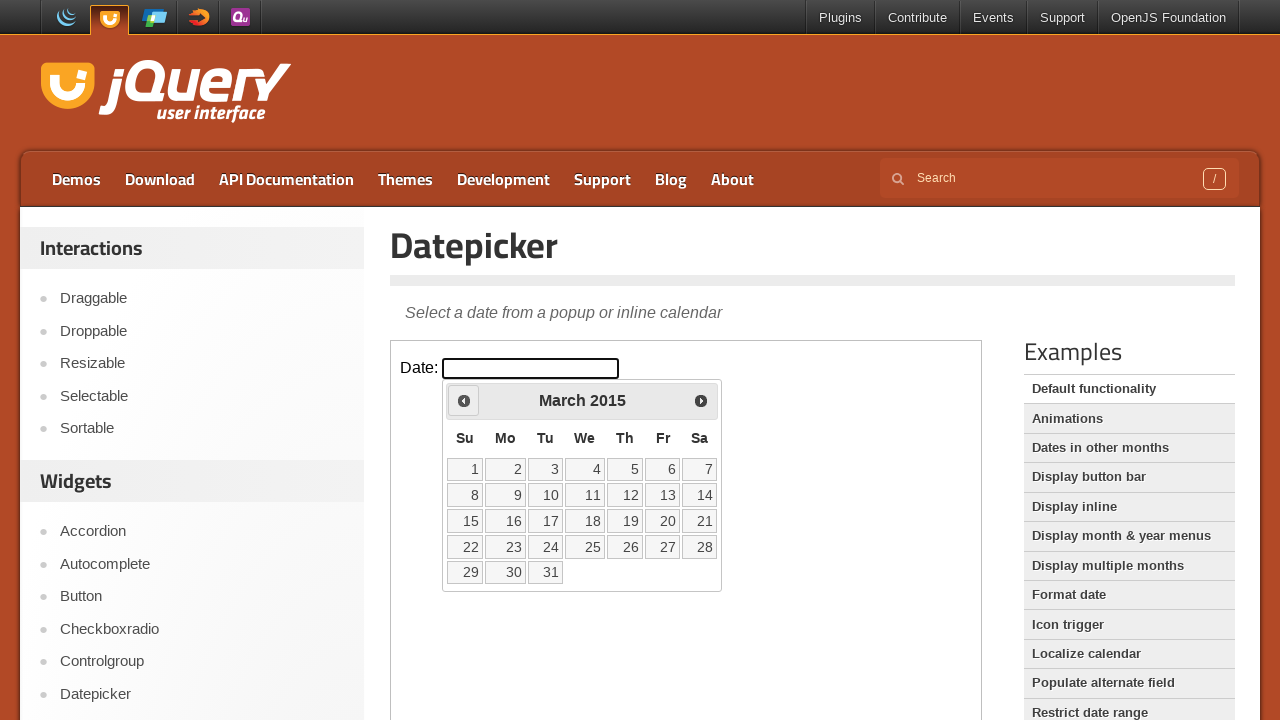

Clicked previous button to navigate to earlier month at (464, 400) on iframe >> nth=0 >> internal:control=enter-frame >> span.ui-icon.ui-icon-circle-t
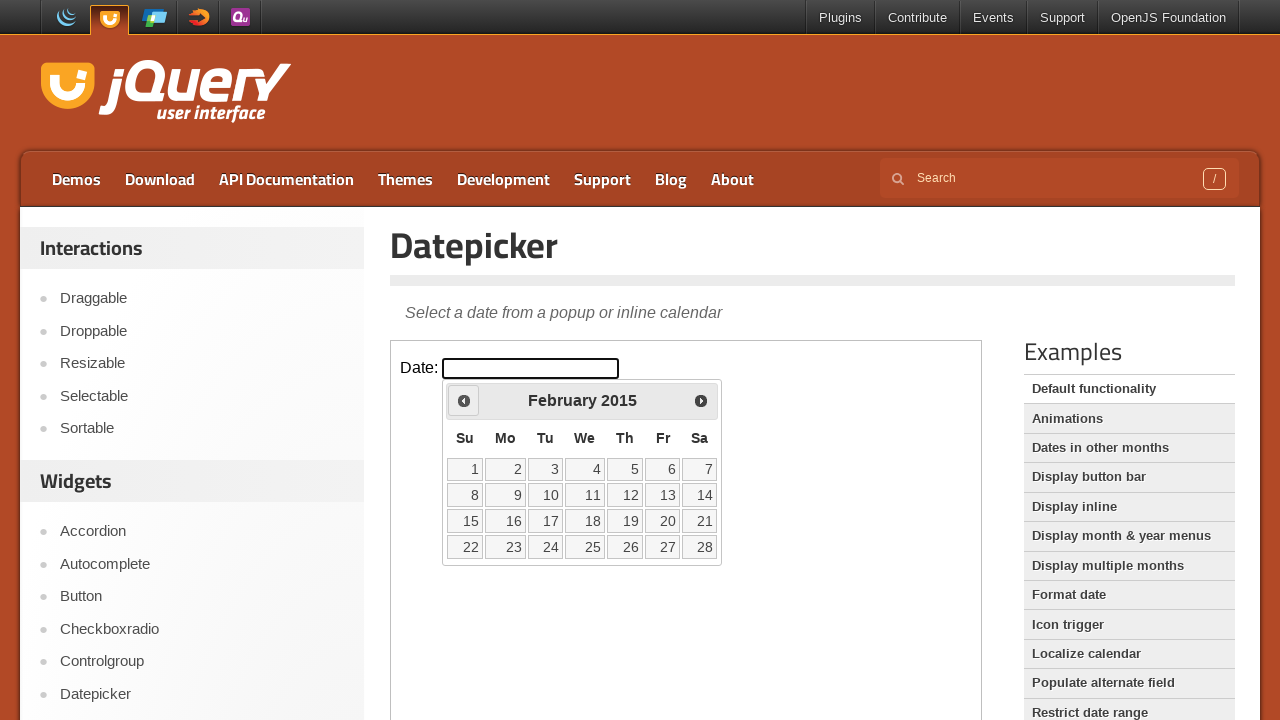

Retrieved current month: February
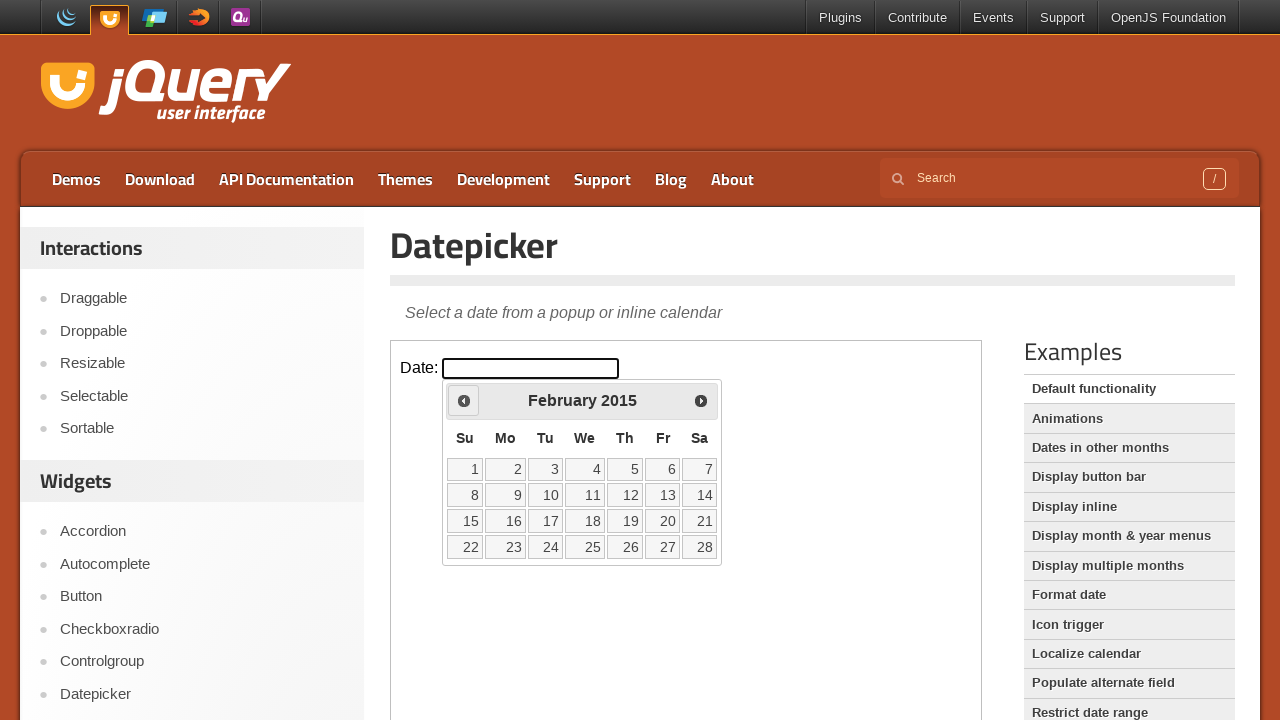

Retrieved current year: 2015
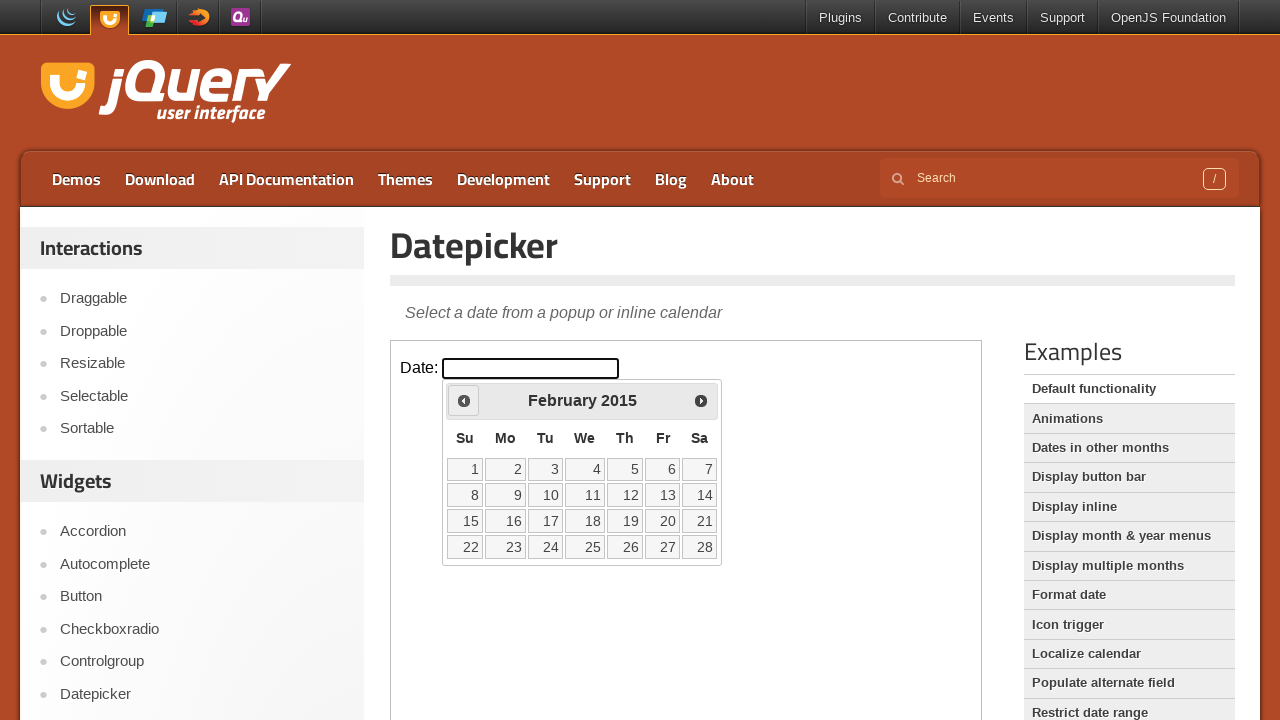

Clicked previous button to navigate to earlier month at (464, 400) on iframe >> nth=0 >> internal:control=enter-frame >> span.ui-icon.ui-icon-circle-t
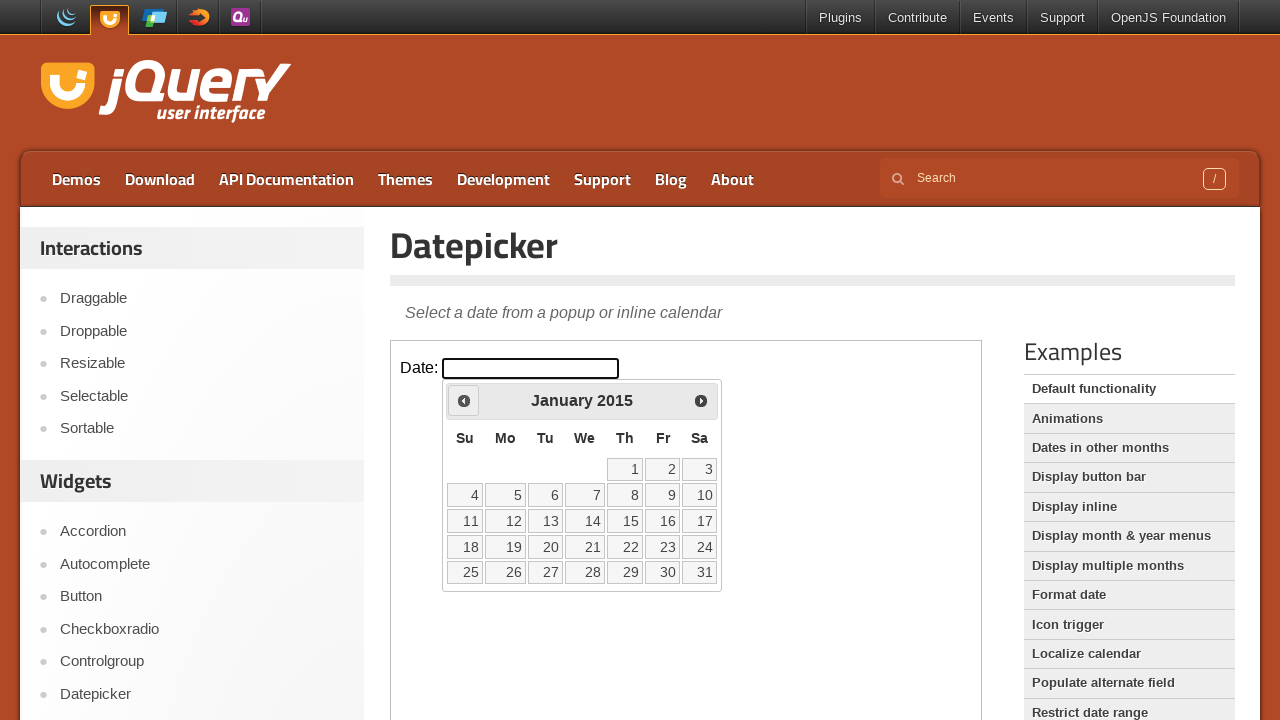

Retrieved current month: January
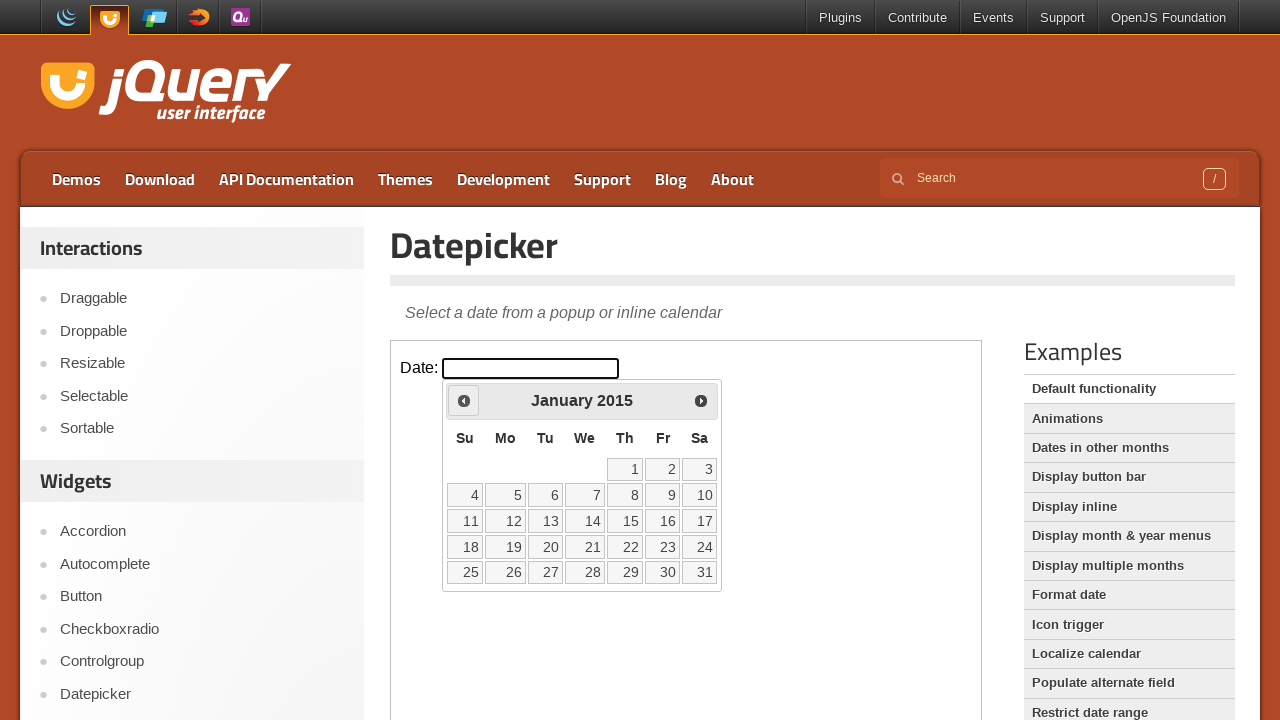

Retrieved current year: 2015
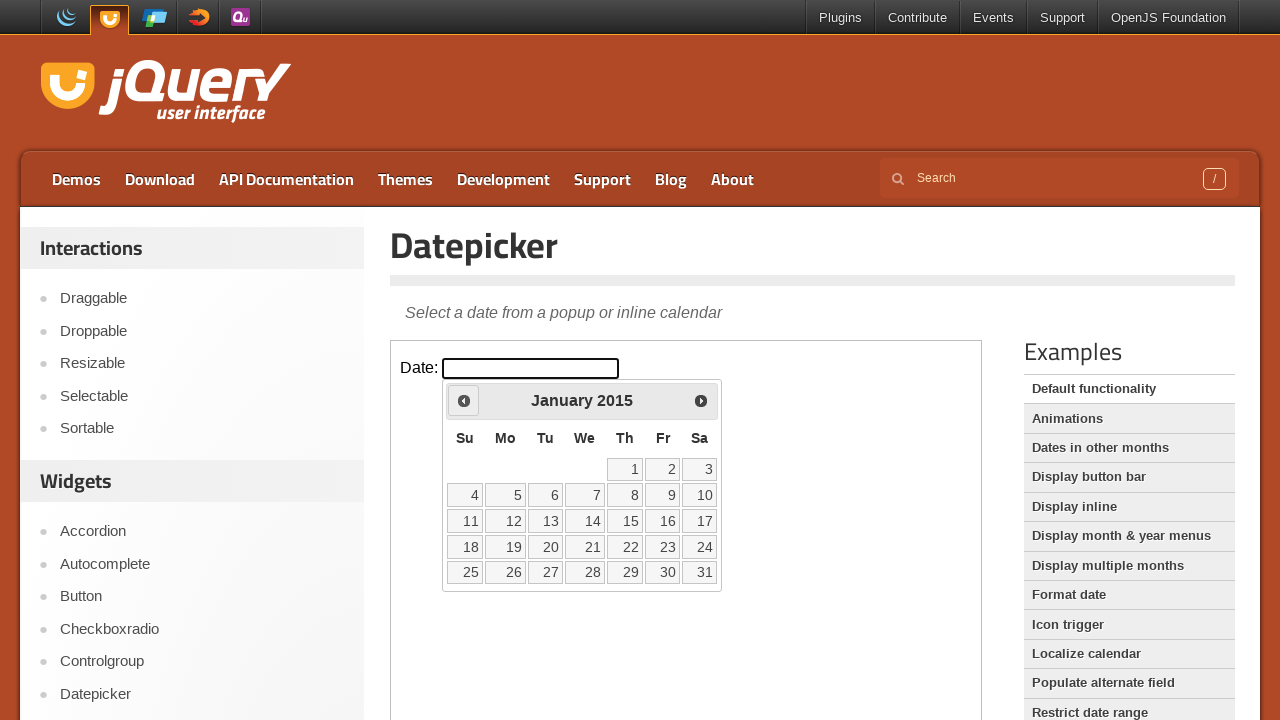

Clicked previous button to navigate to earlier month at (464, 400) on iframe >> nth=0 >> internal:control=enter-frame >> span.ui-icon.ui-icon-circle-t
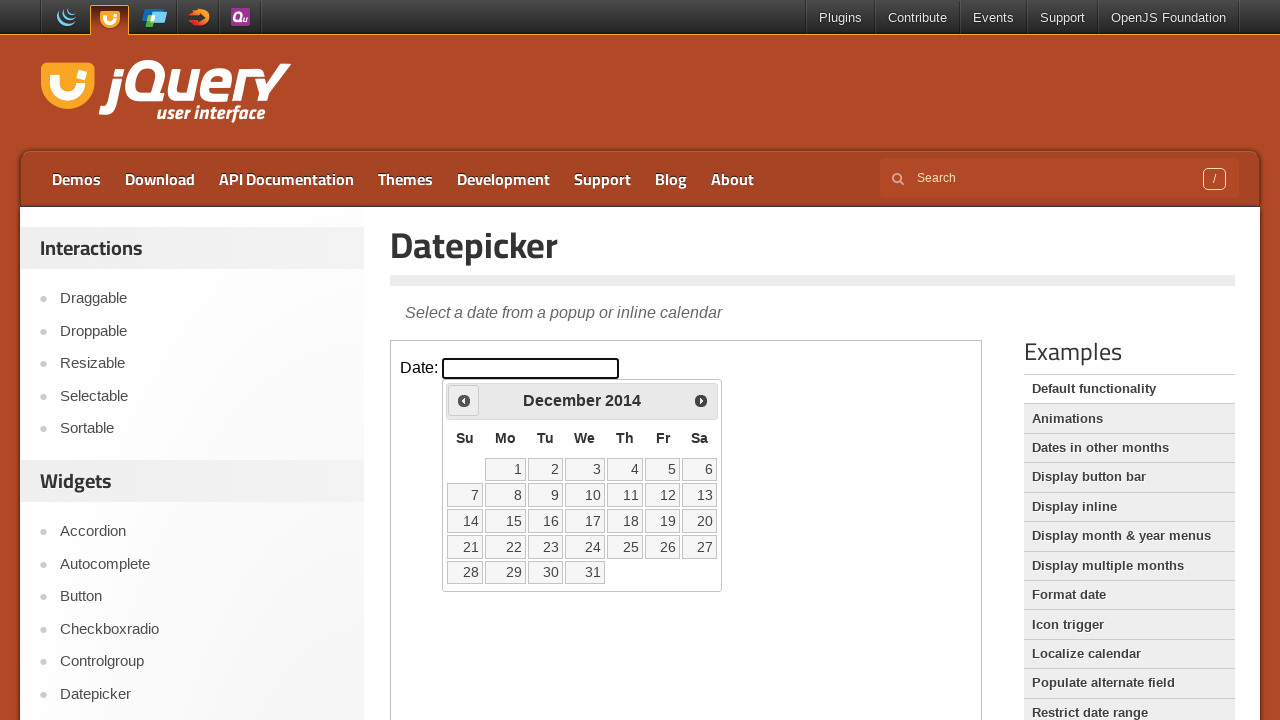

Retrieved current month: December
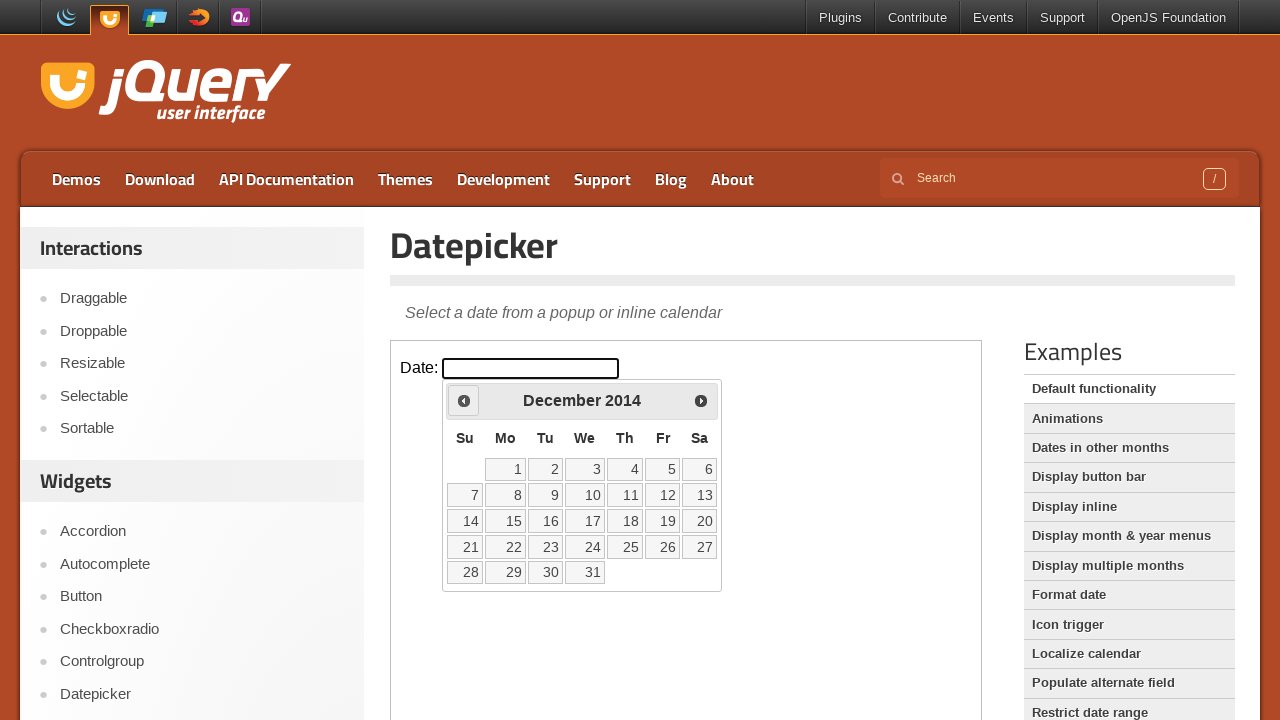

Retrieved current year: 2014
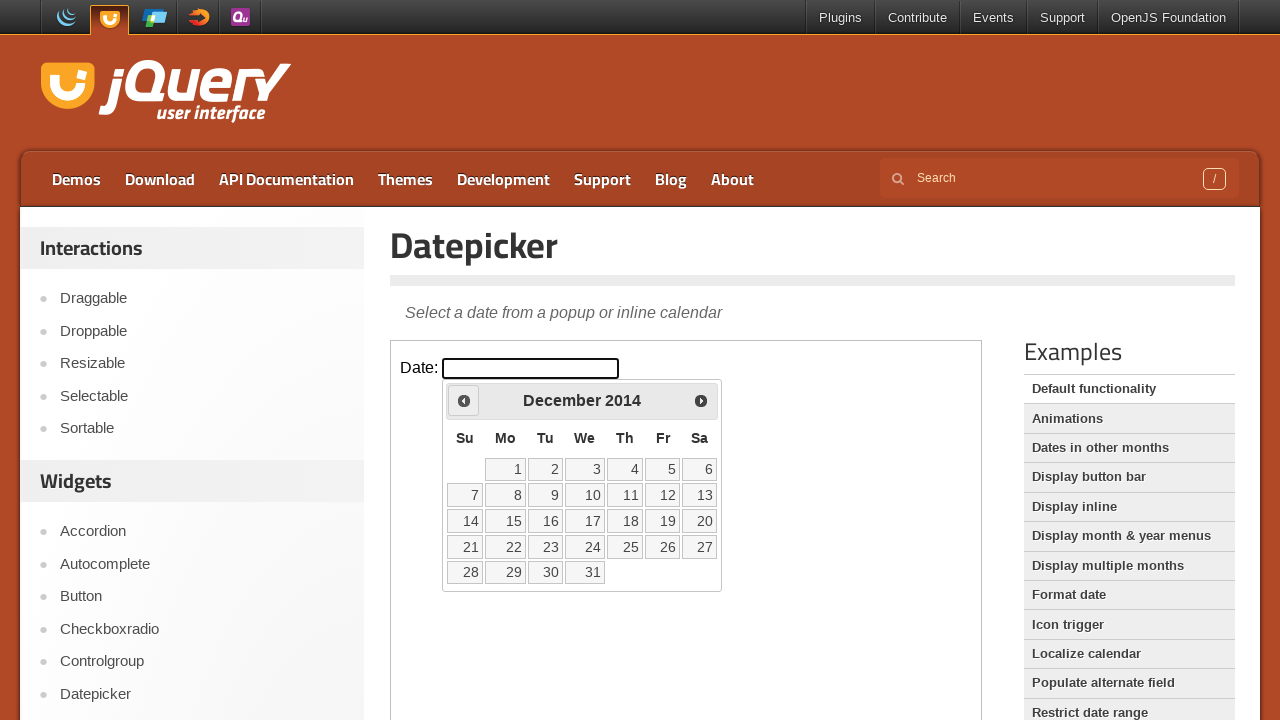

Clicked previous button to navigate to earlier month at (464, 400) on iframe >> nth=0 >> internal:control=enter-frame >> span.ui-icon.ui-icon-circle-t
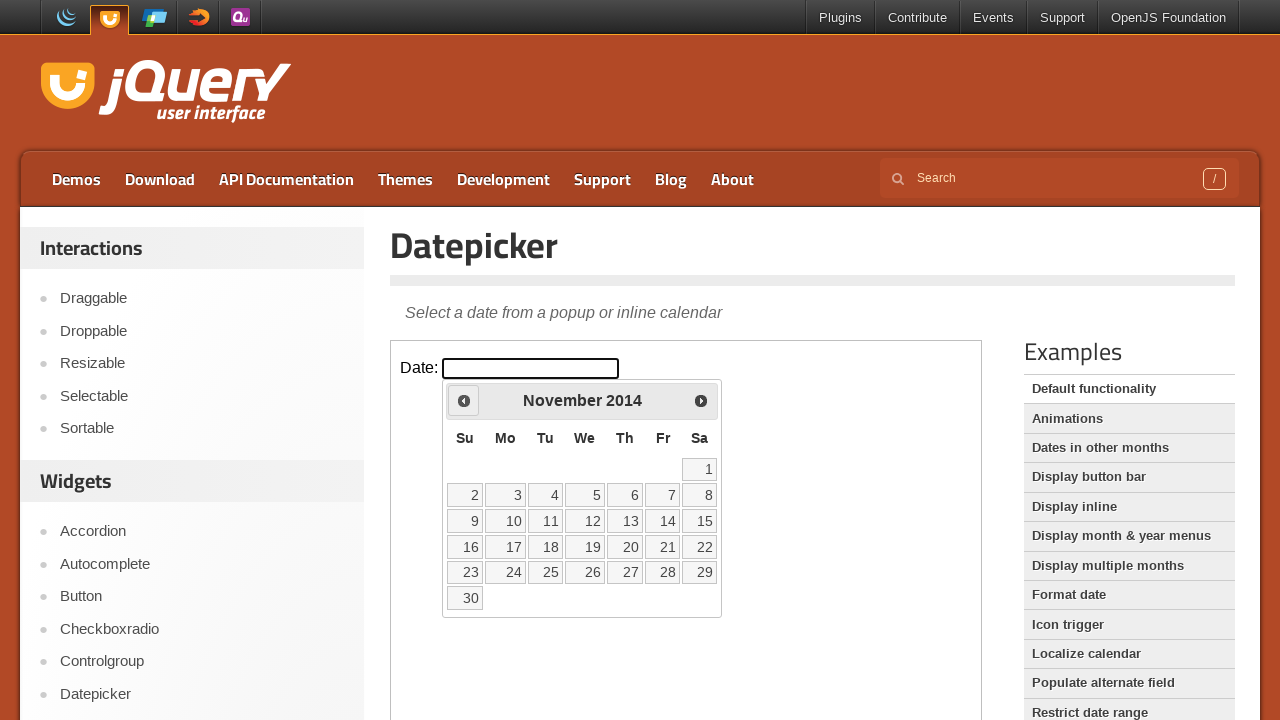

Retrieved current month: November
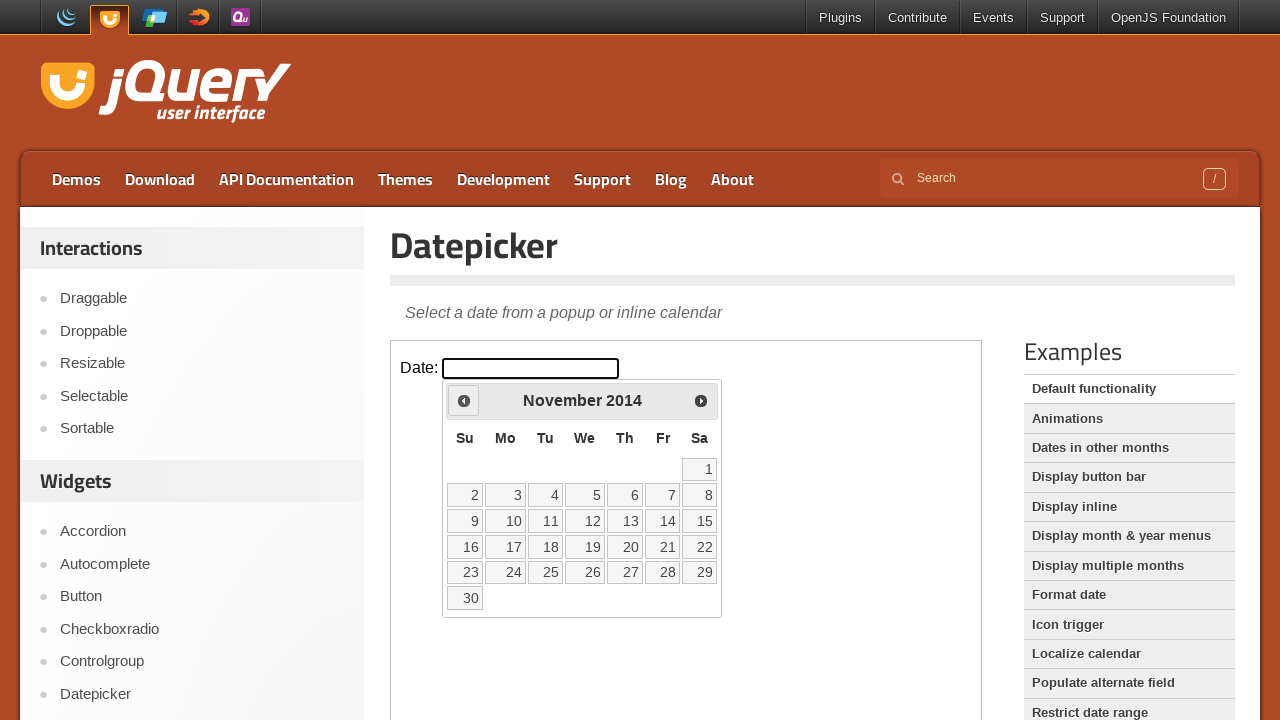

Retrieved current year: 2014
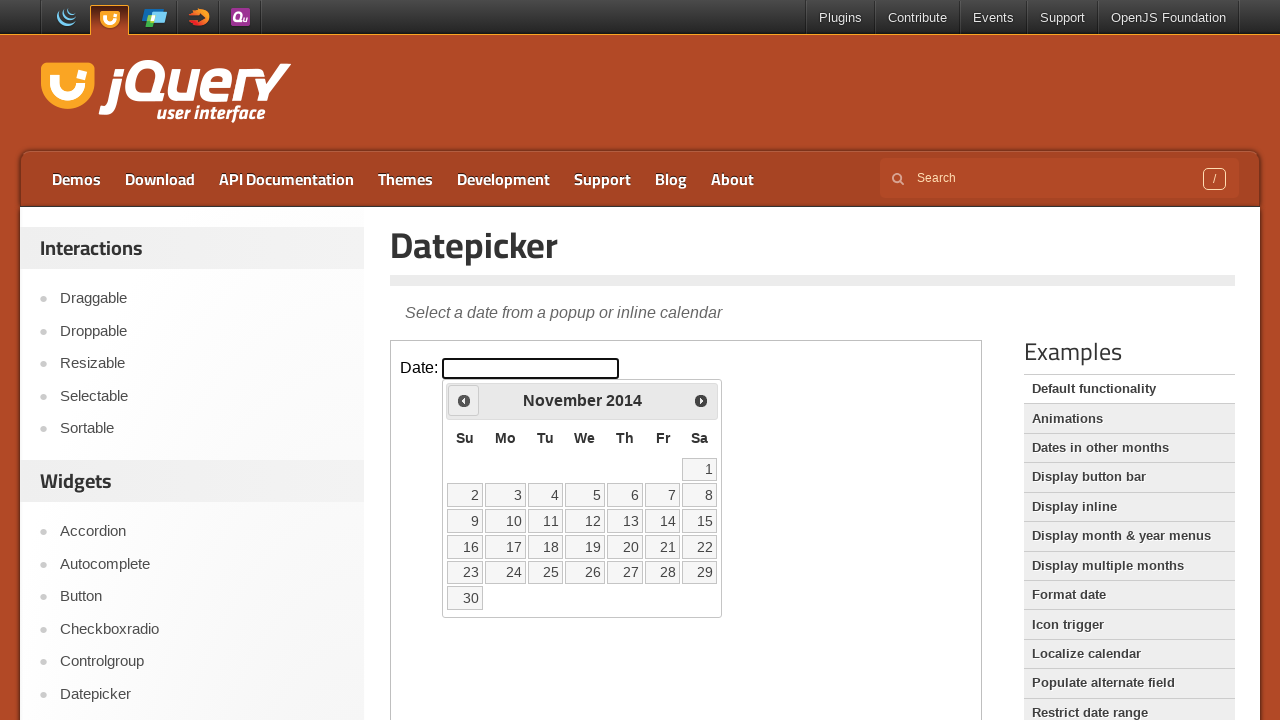

Clicked previous button to navigate to earlier month at (464, 400) on iframe >> nth=0 >> internal:control=enter-frame >> span.ui-icon.ui-icon-circle-t
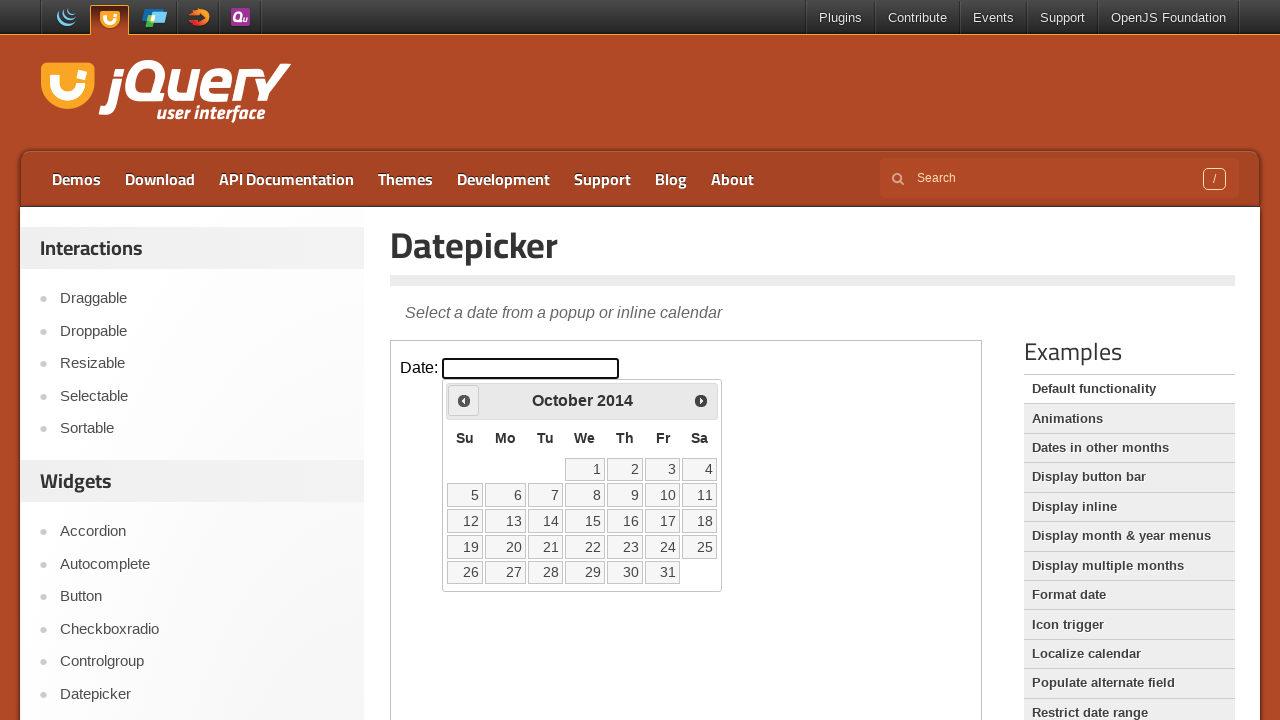

Retrieved current month: October
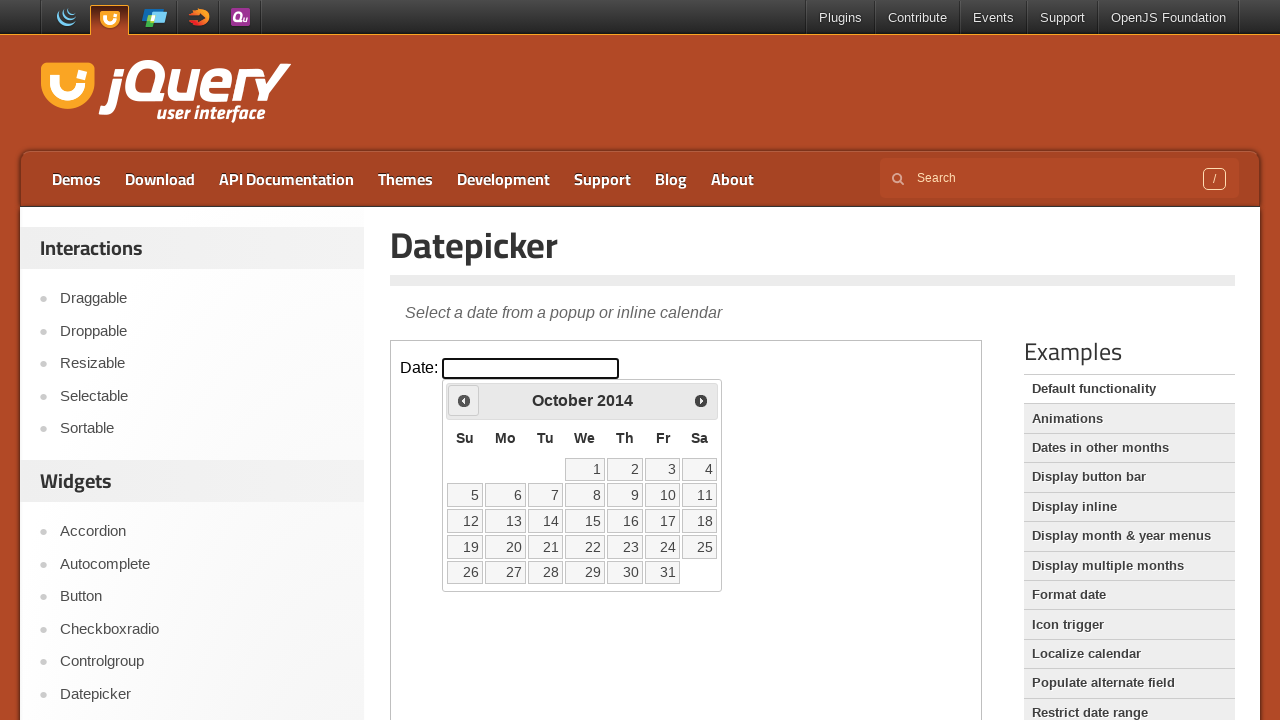

Retrieved current year: 2014
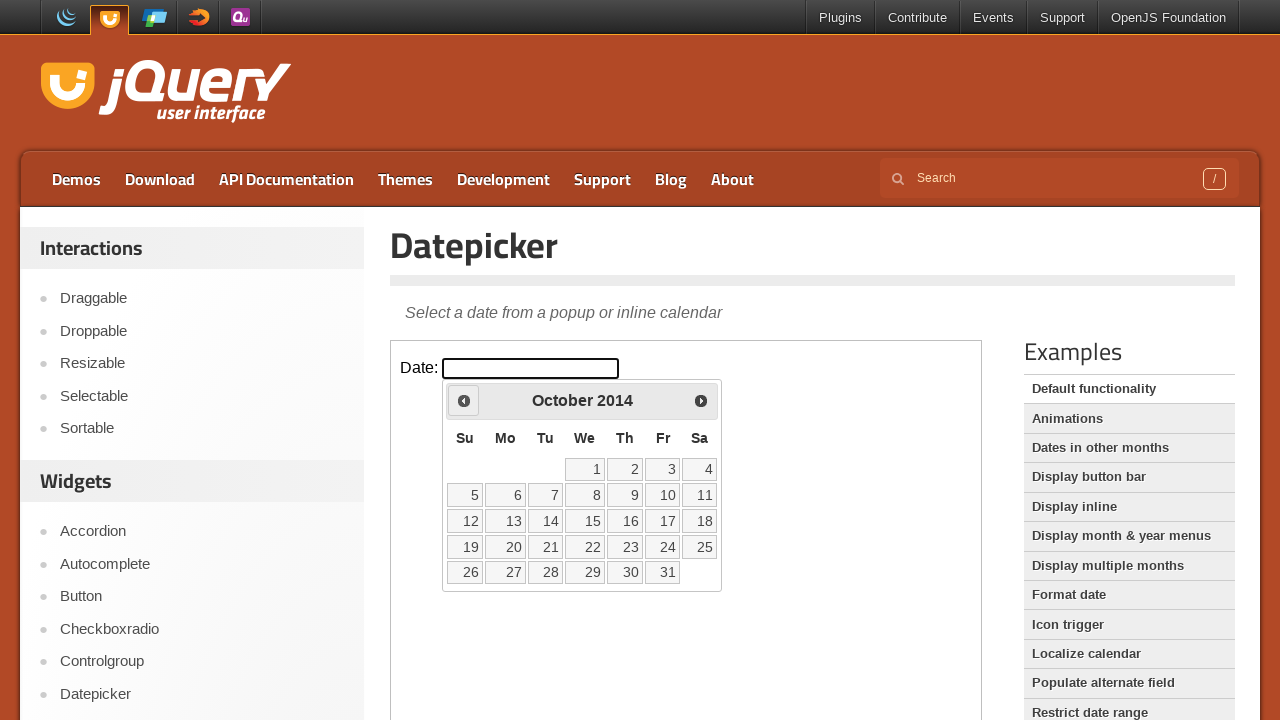

Clicked previous button to navigate to earlier month at (464, 400) on iframe >> nth=0 >> internal:control=enter-frame >> span.ui-icon.ui-icon-circle-t
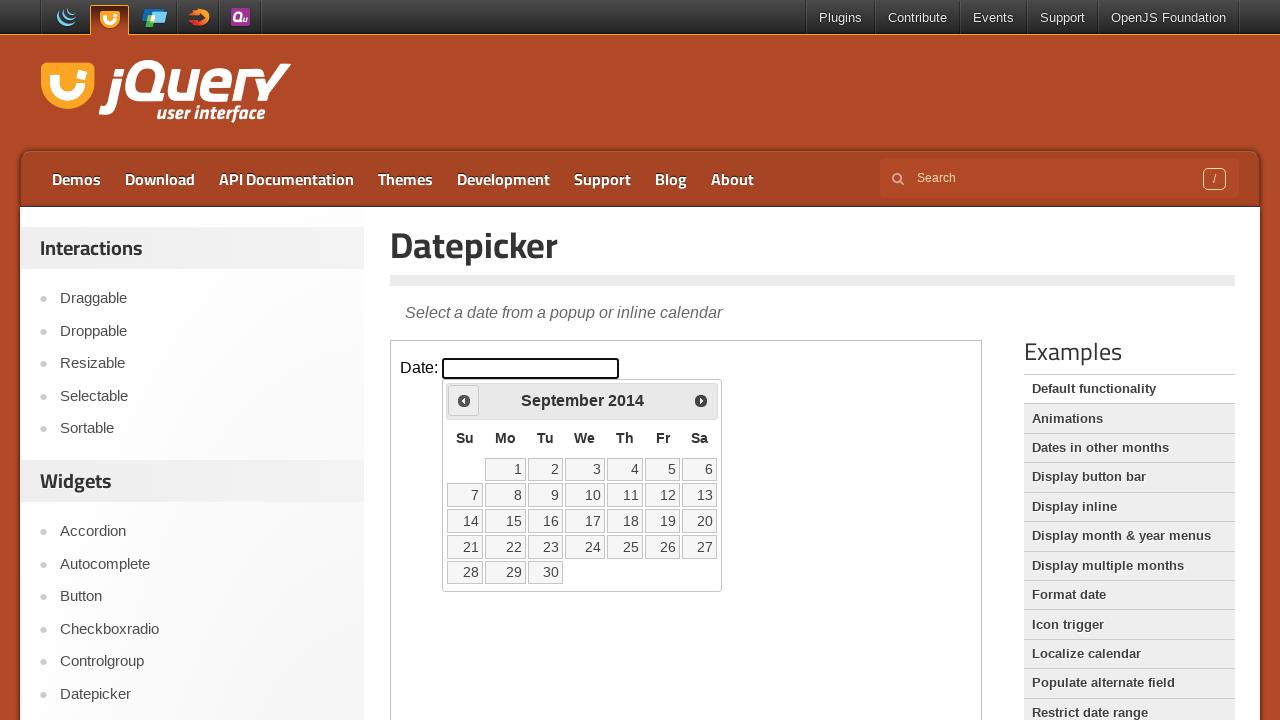

Retrieved current month: September
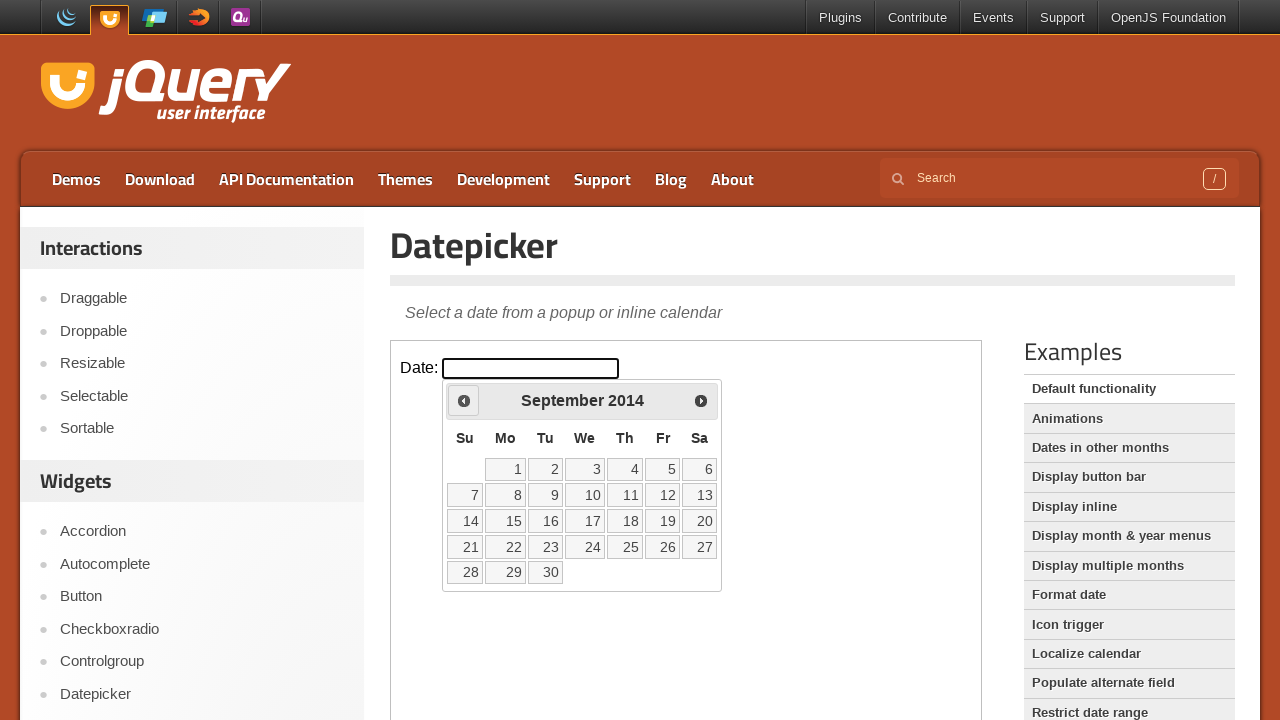

Retrieved current year: 2014
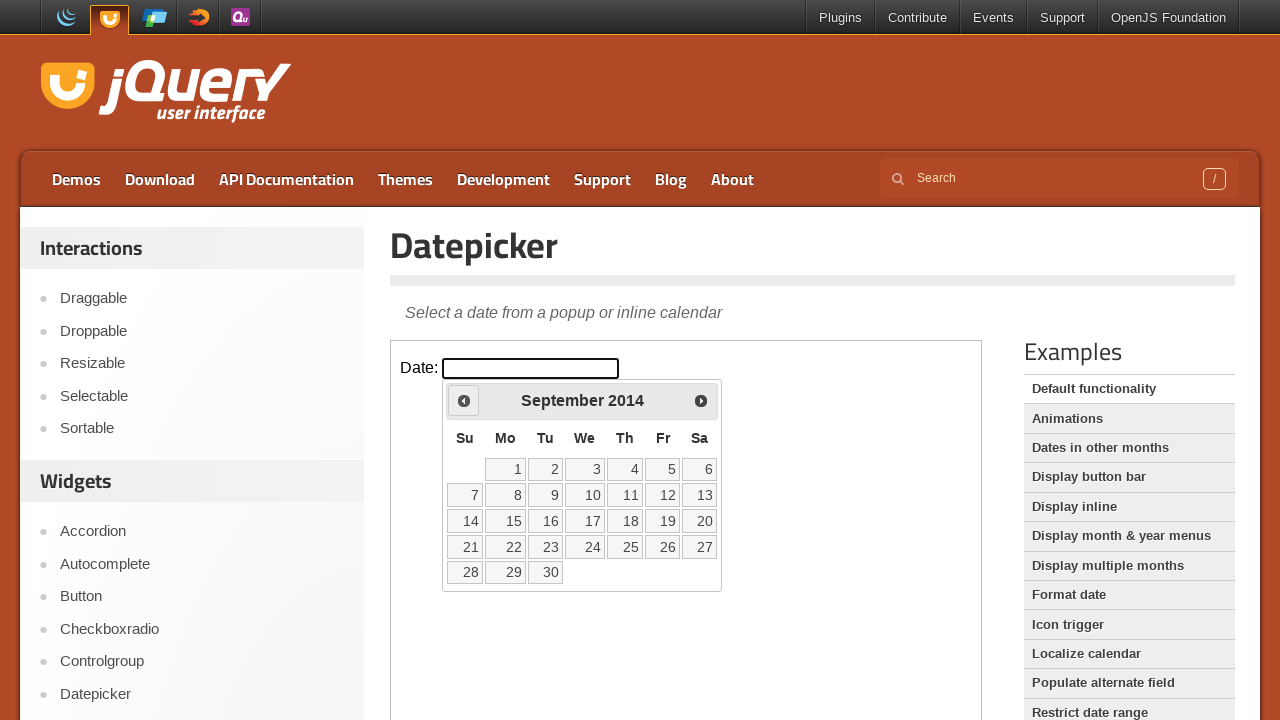

Clicked previous button to navigate to earlier month at (464, 400) on iframe >> nth=0 >> internal:control=enter-frame >> span.ui-icon.ui-icon-circle-t
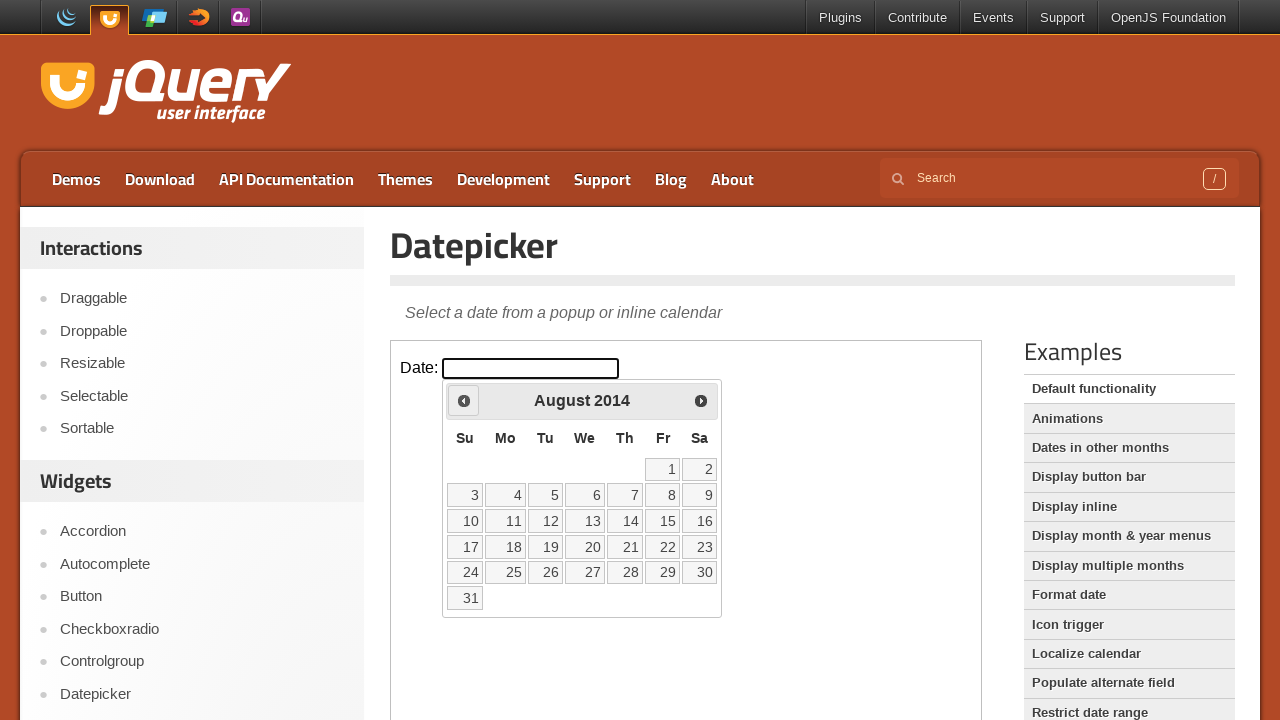

Retrieved current month: August
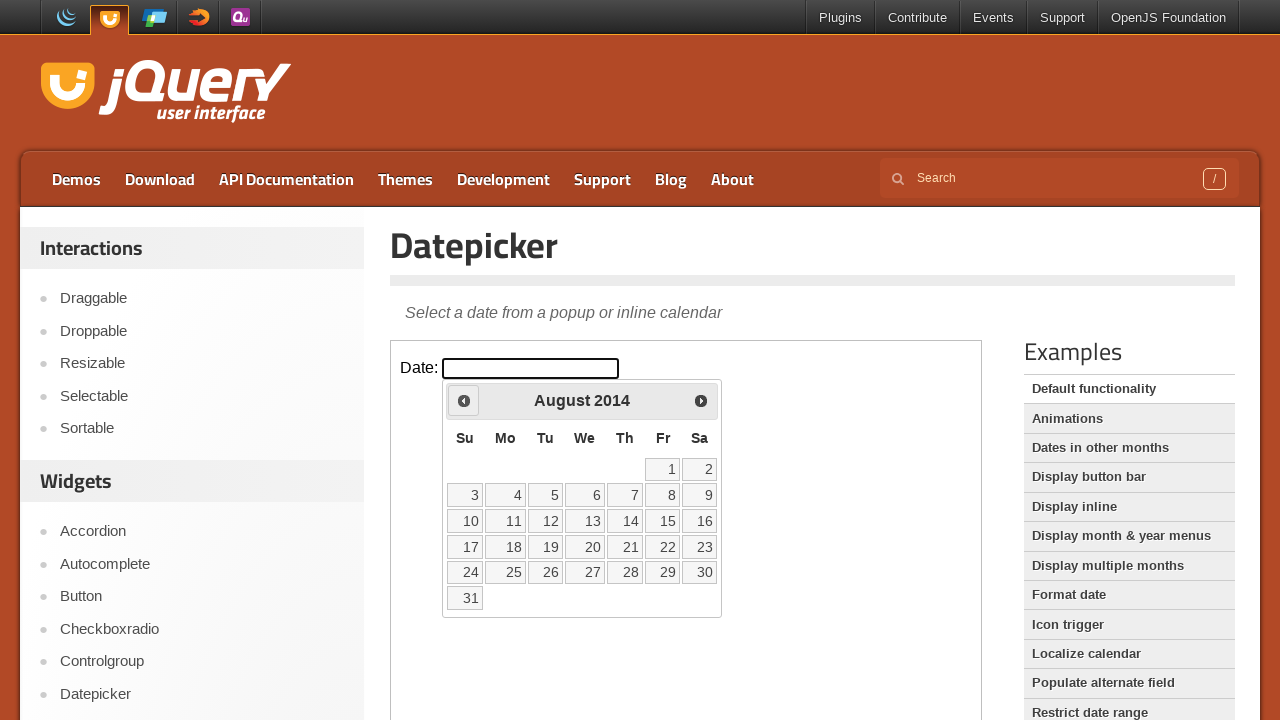

Retrieved current year: 2014
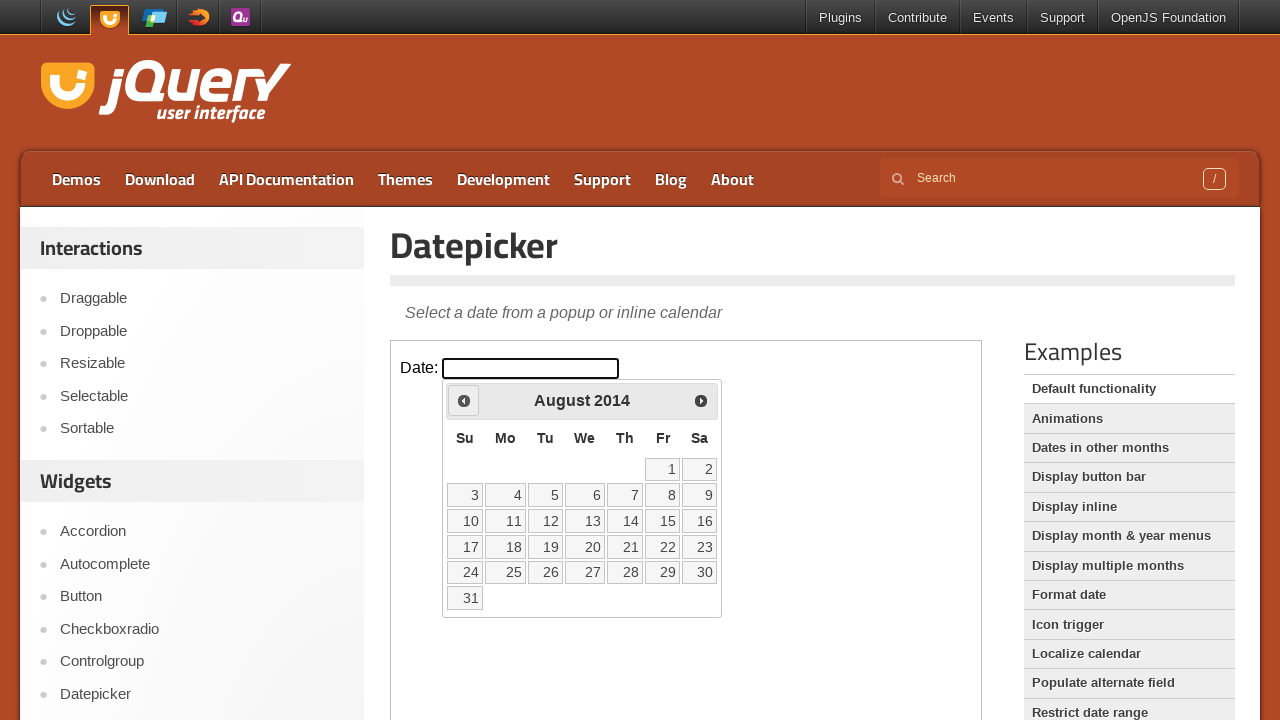

Clicked previous button to navigate to earlier month at (464, 400) on iframe >> nth=0 >> internal:control=enter-frame >> span.ui-icon.ui-icon-circle-t
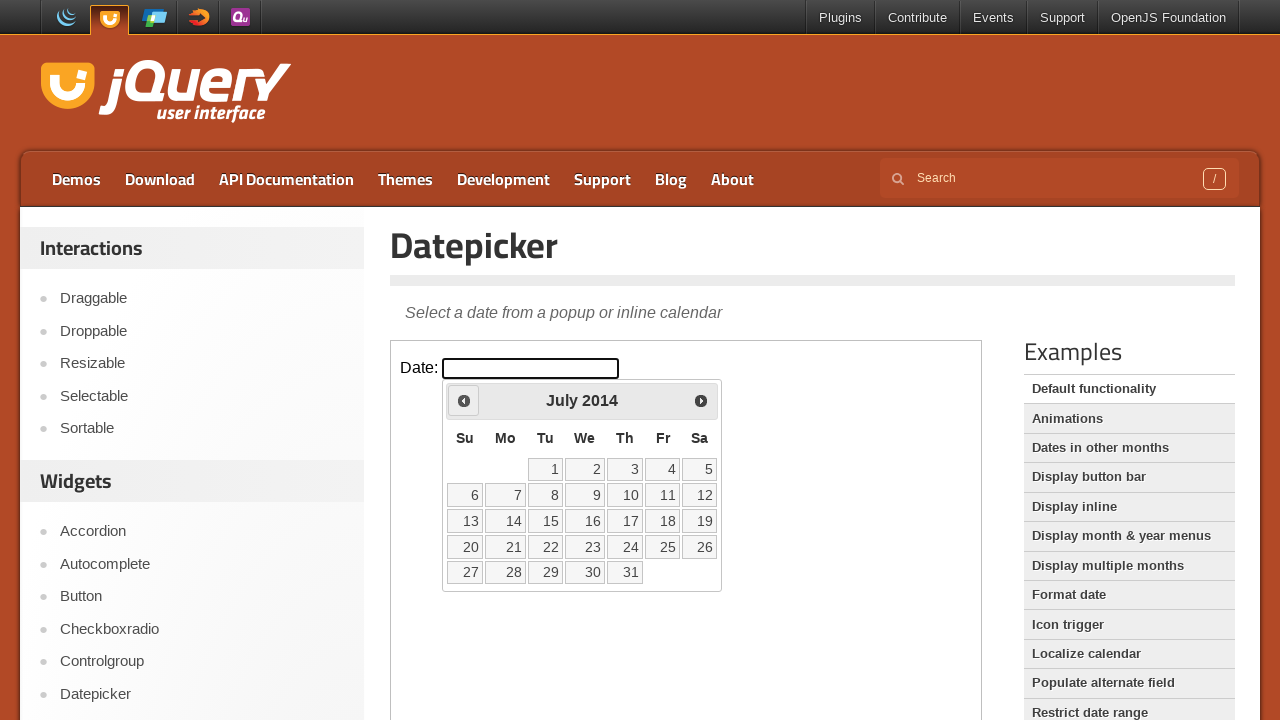

Retrieved current month: July
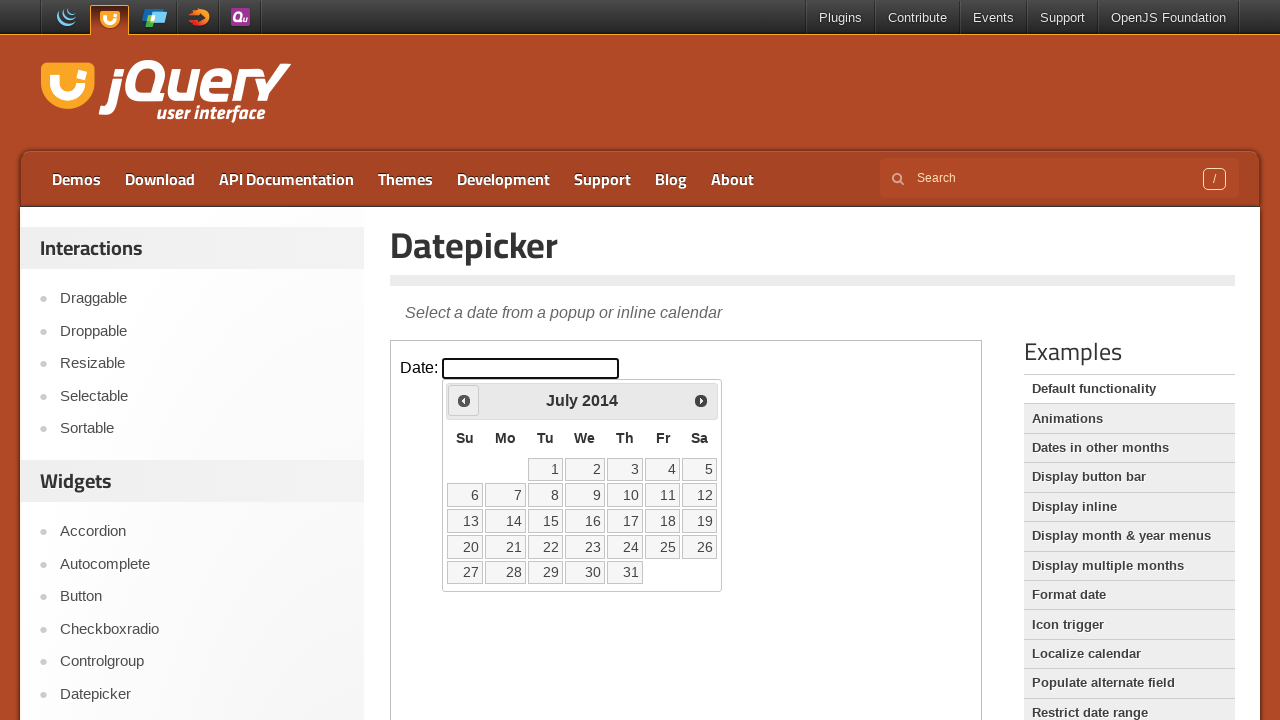

Retrieved current year: 2014
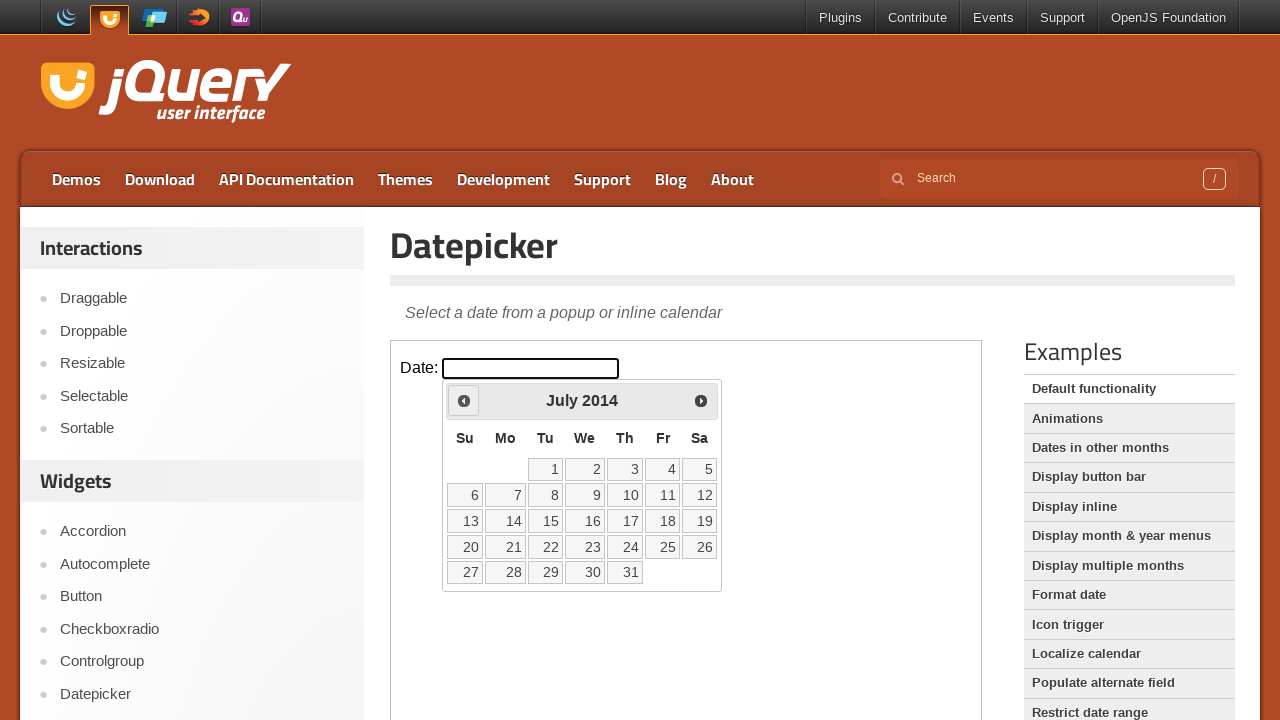

Clicked previous button to navigate to earlier month at (464, 400) on iframe >> nth=0 >> internal:control=enter-frame >> span.ui-icon.ui-icon-circle-t
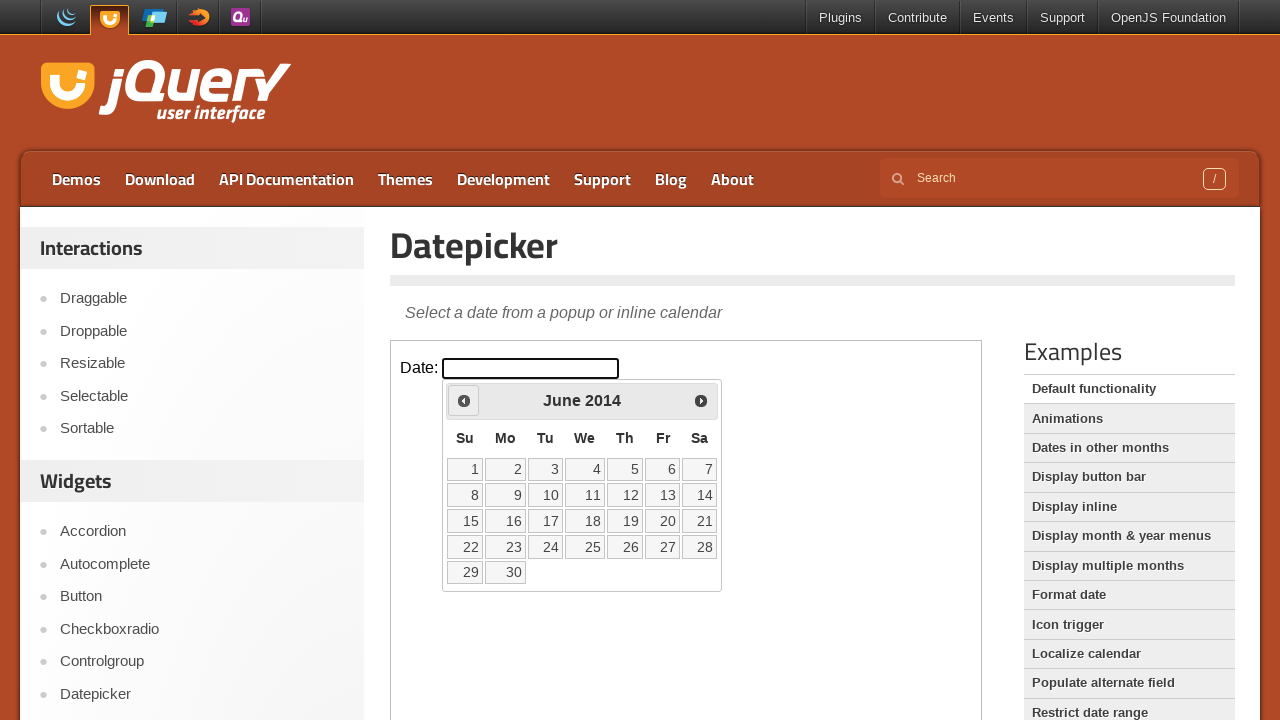

Retrieved current month: June
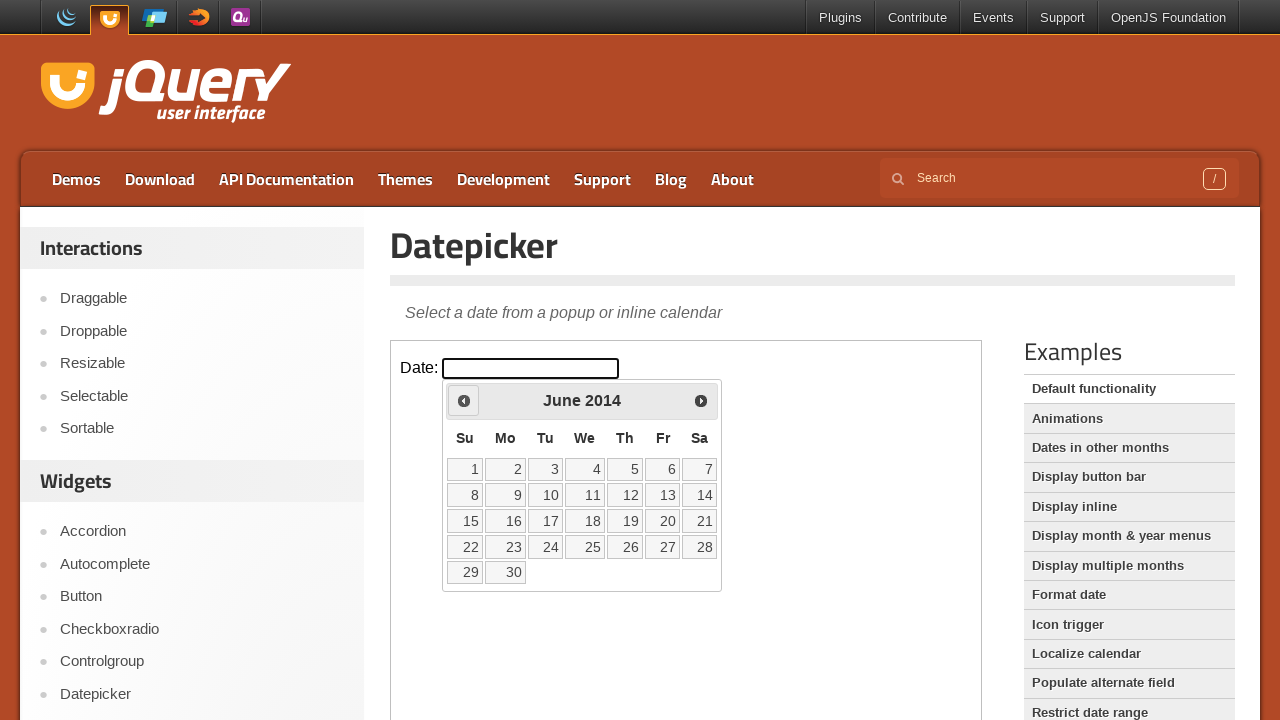

Retrieved current year: 2014
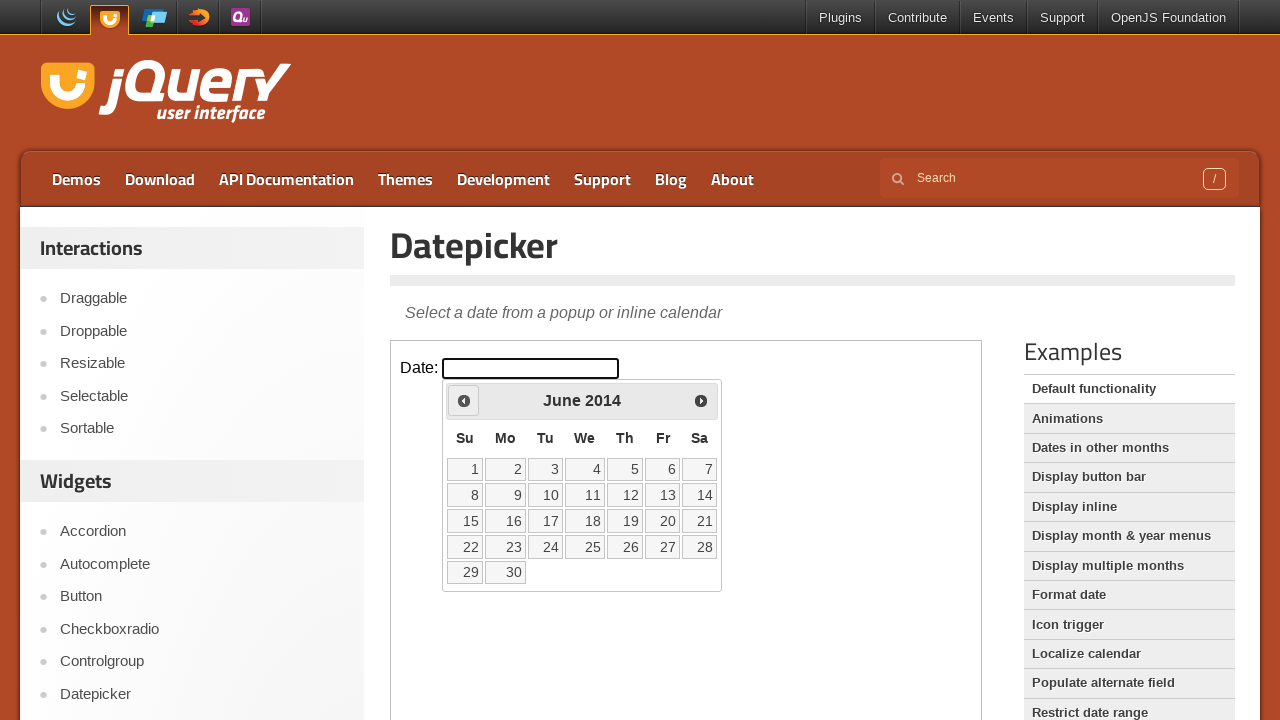

Clicked previous button to navigate to earlier month at (464, 400) on iframe >> nth=0 >> internal:control=enter-frame >> span.ui-icon.ui-icon-circle-t
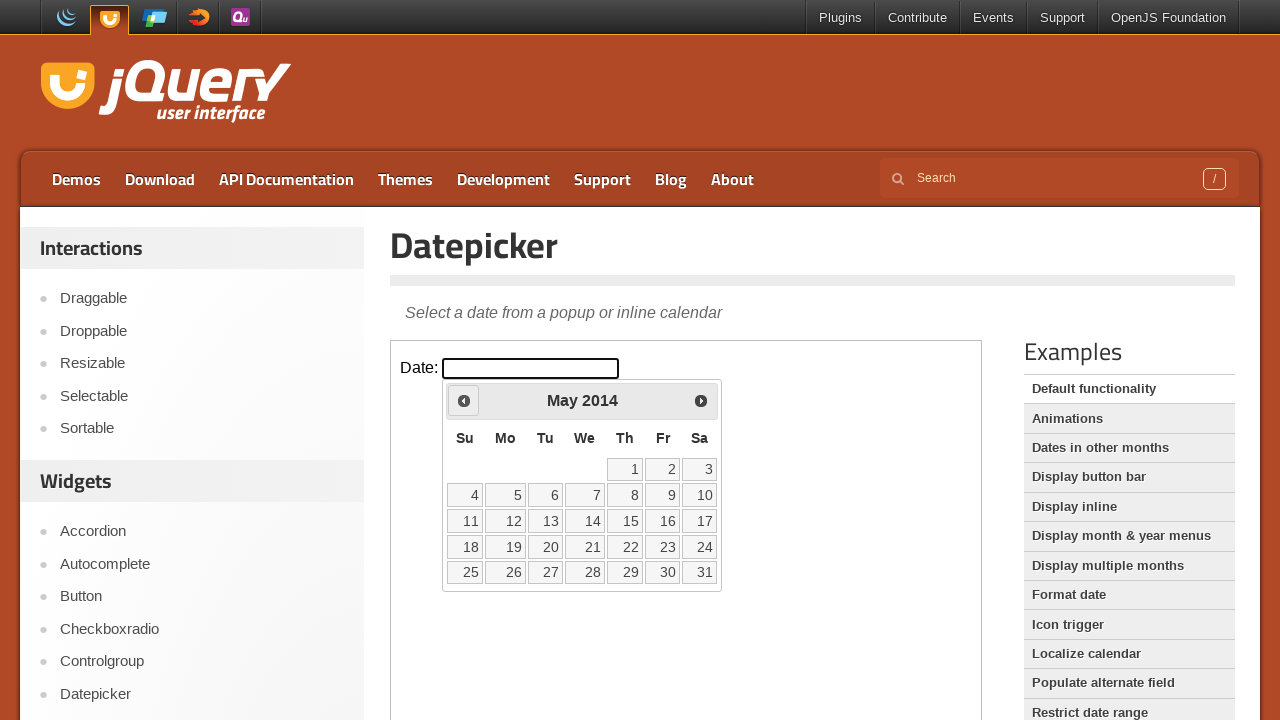

Retrieved current month: May
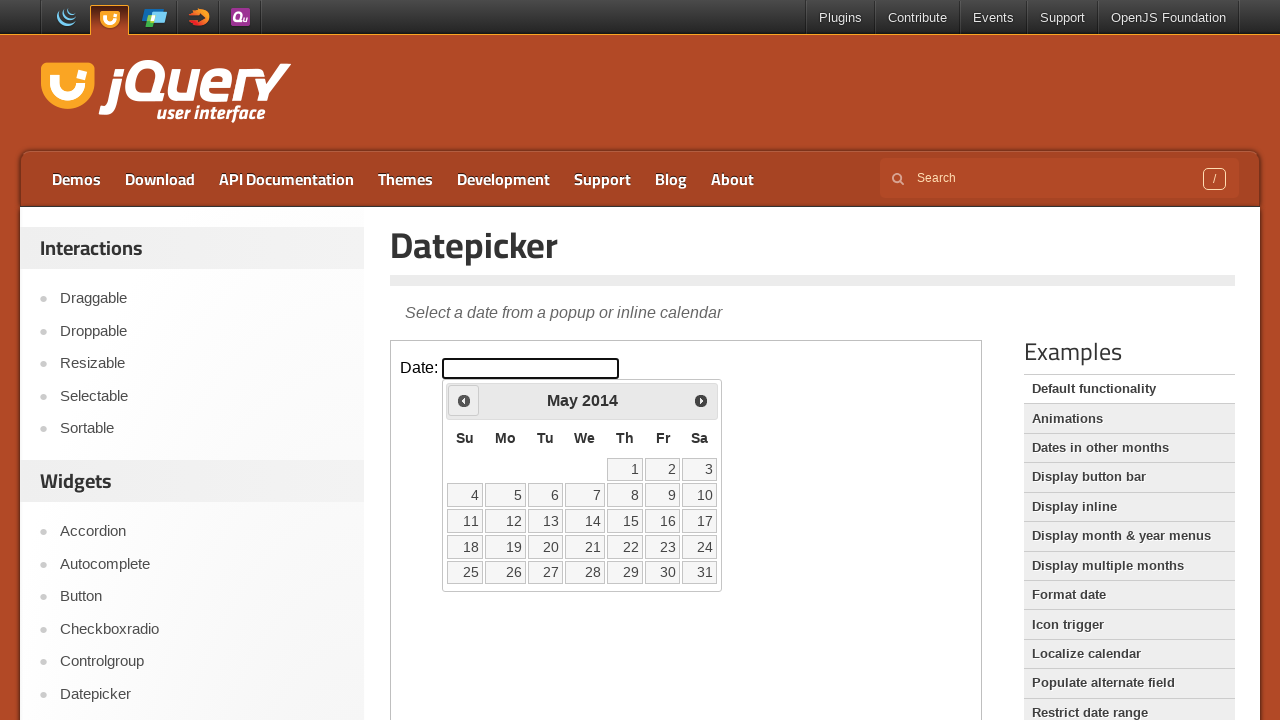

Retrieved current year: 2014
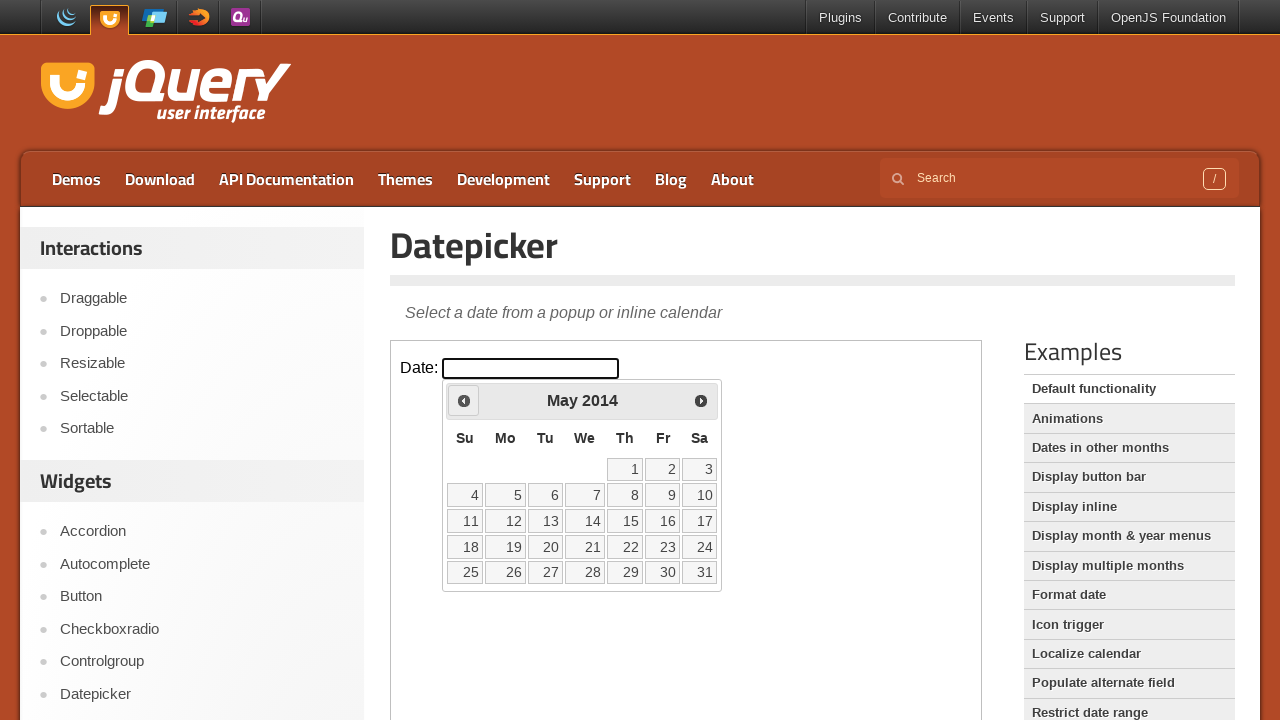

Clicked previous button to navigate to earlier month at (464, 400) on iframe >> nth=0 >> internal:control=enter-frame >> span.ui-icon.ui-icon-circle-t
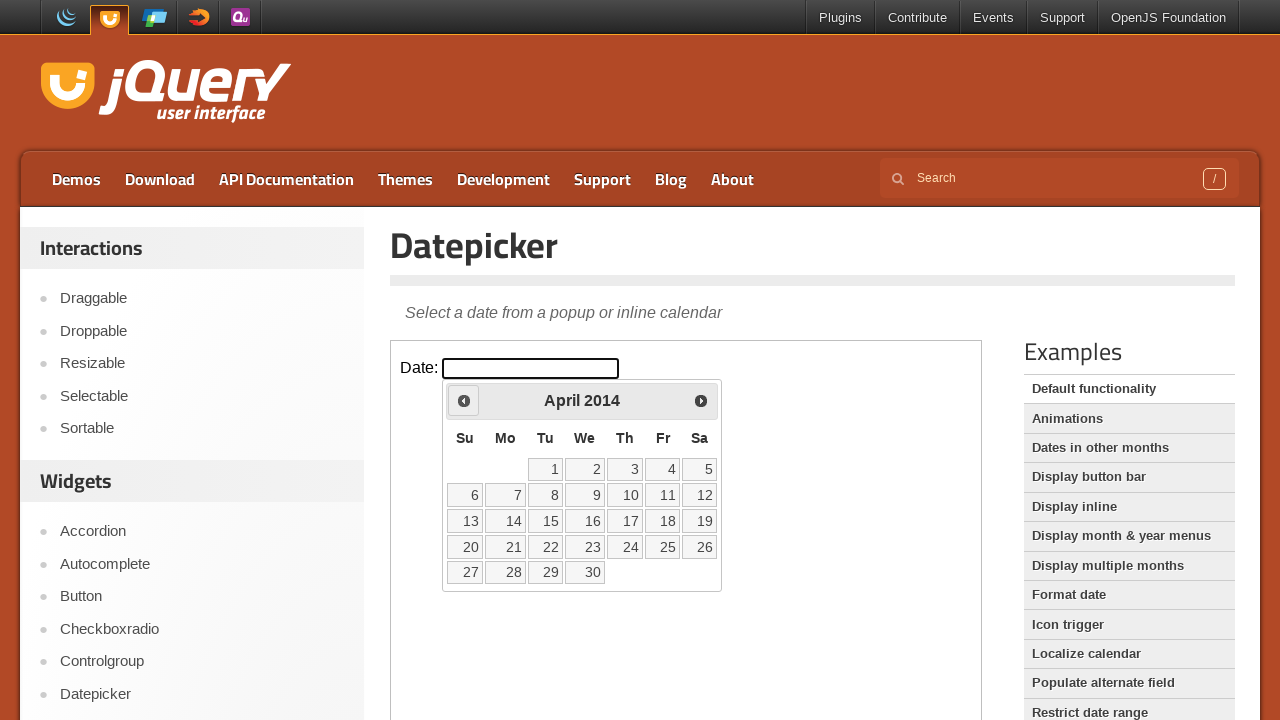

Retrieved current month: April
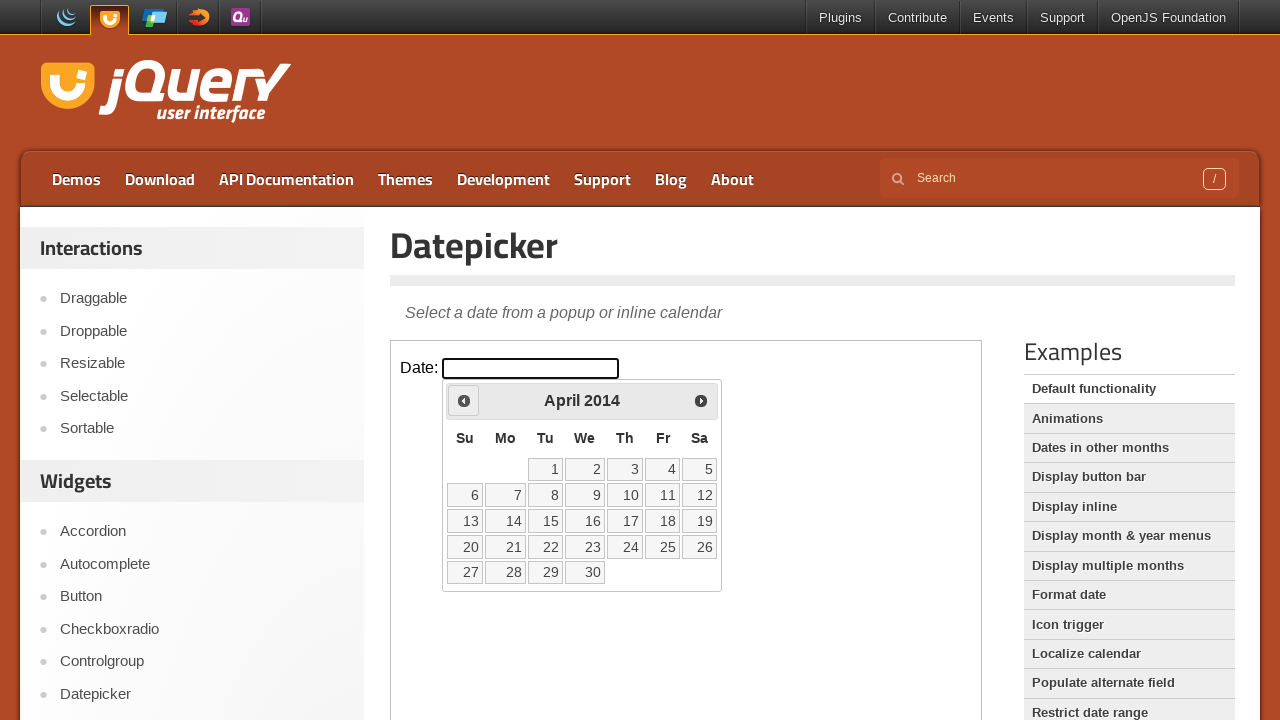

Retrieved current year: 2014
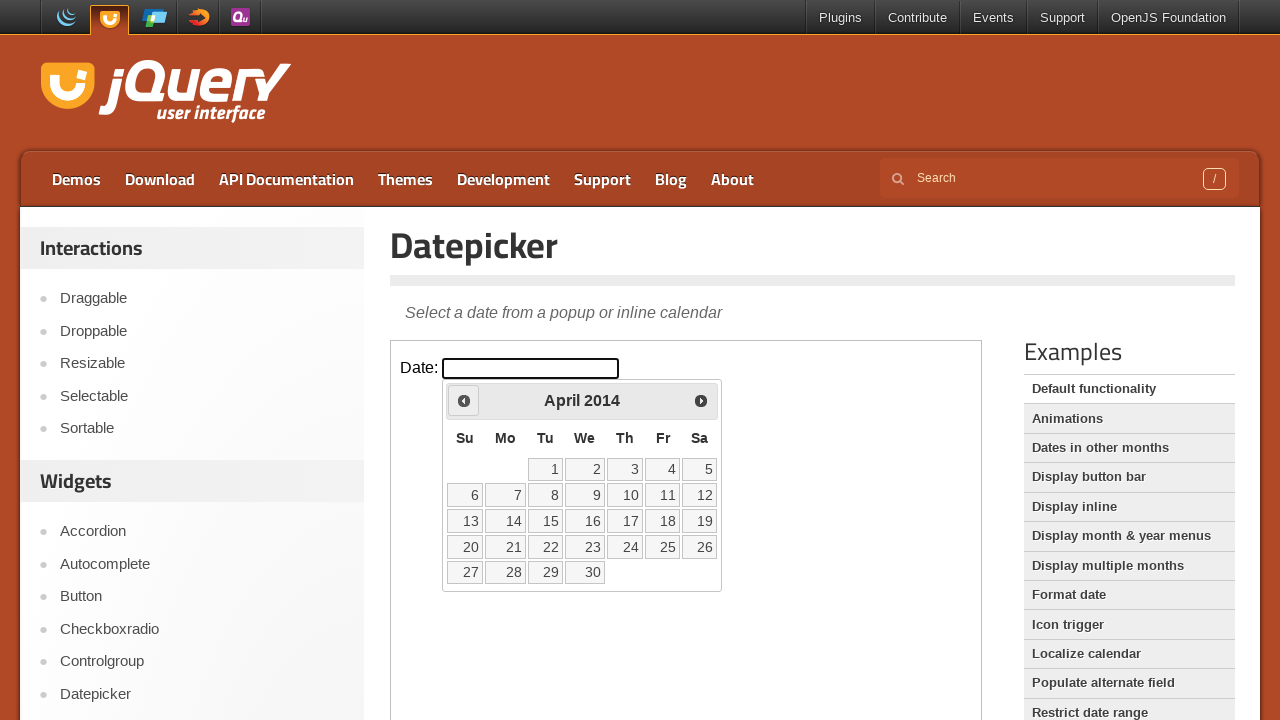

Clicked previous button to navigate to earlier month at (464, 400) on iframe >> nth=0 >> internal:control=enter-frame >> span.ui-icon.ui-icon-circle-t
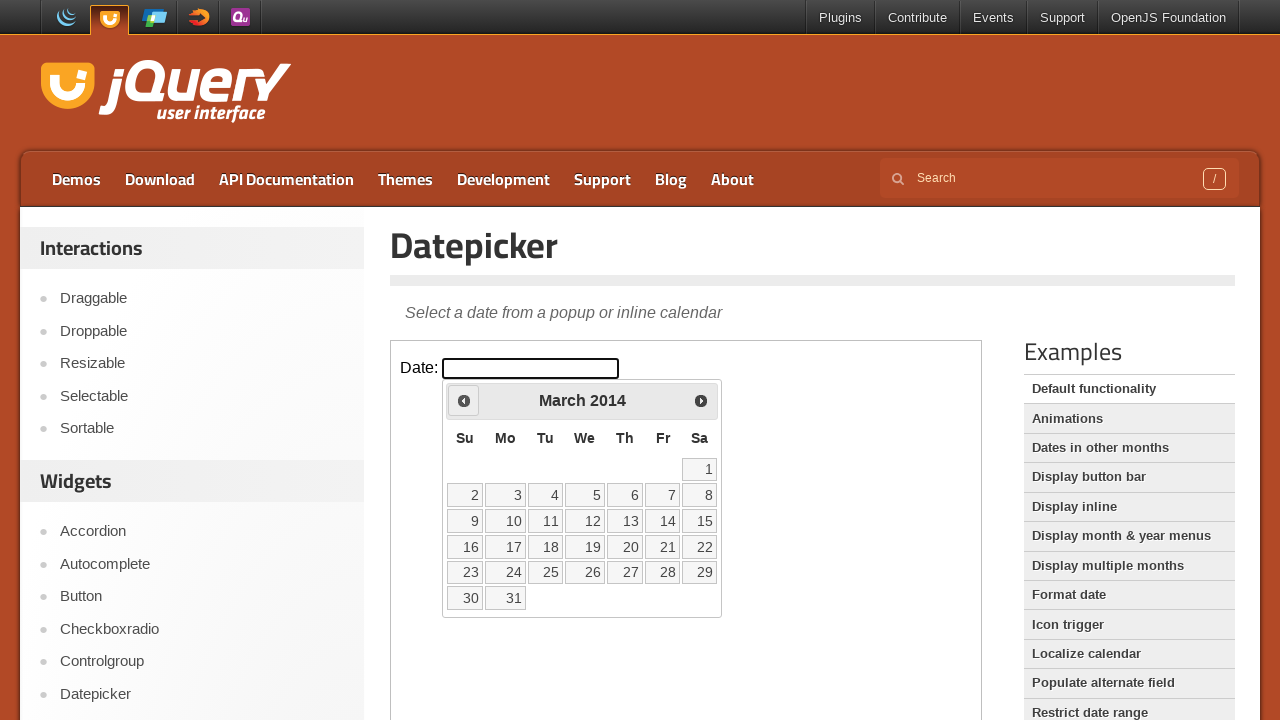

Retrieved current month: March
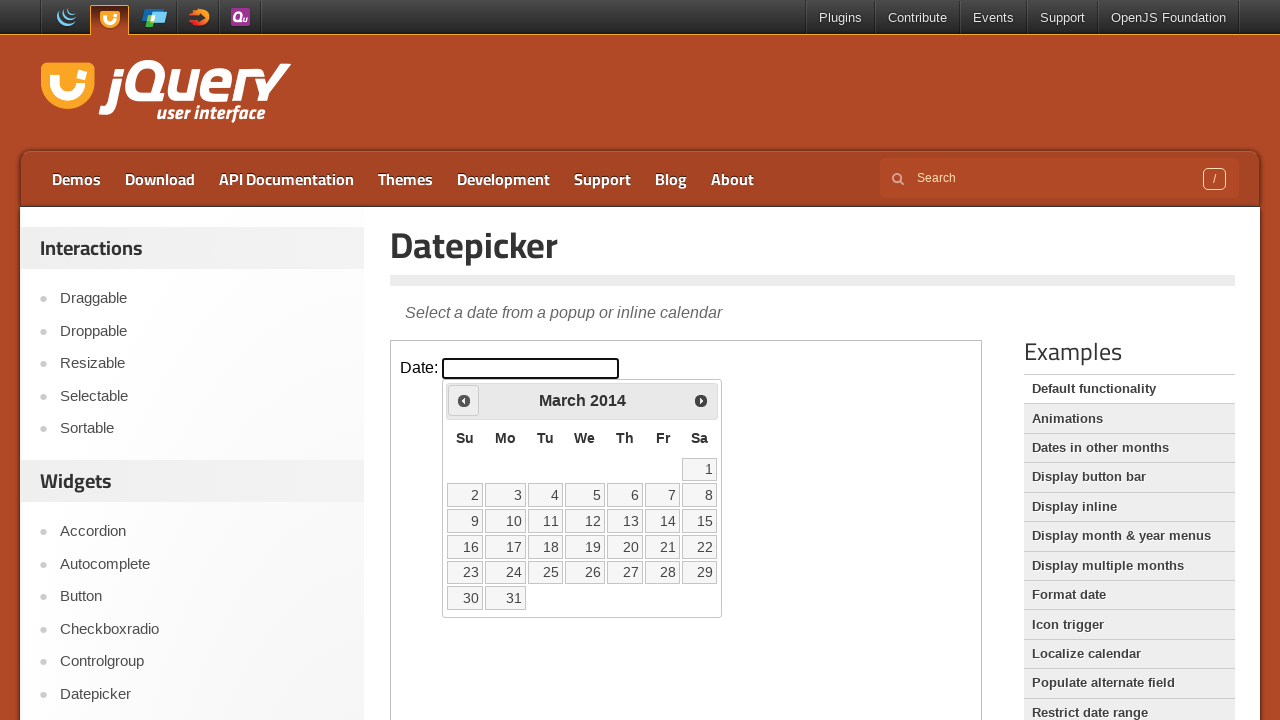

Retrieved current year: 2014
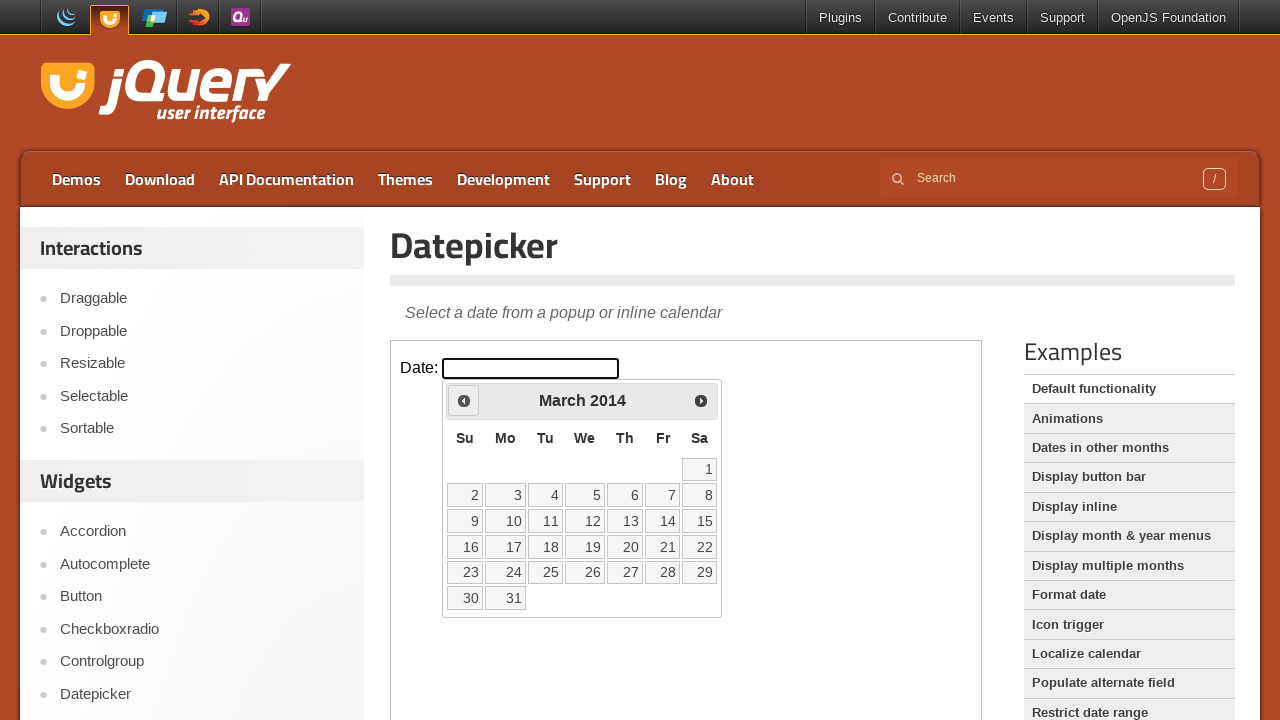

Clicked previous button to navigate to earlier month at (464, 400) on iframe >> nth=0 >> internal:control=enter-frame >> span.ui-icon.ui-icon-circle-t
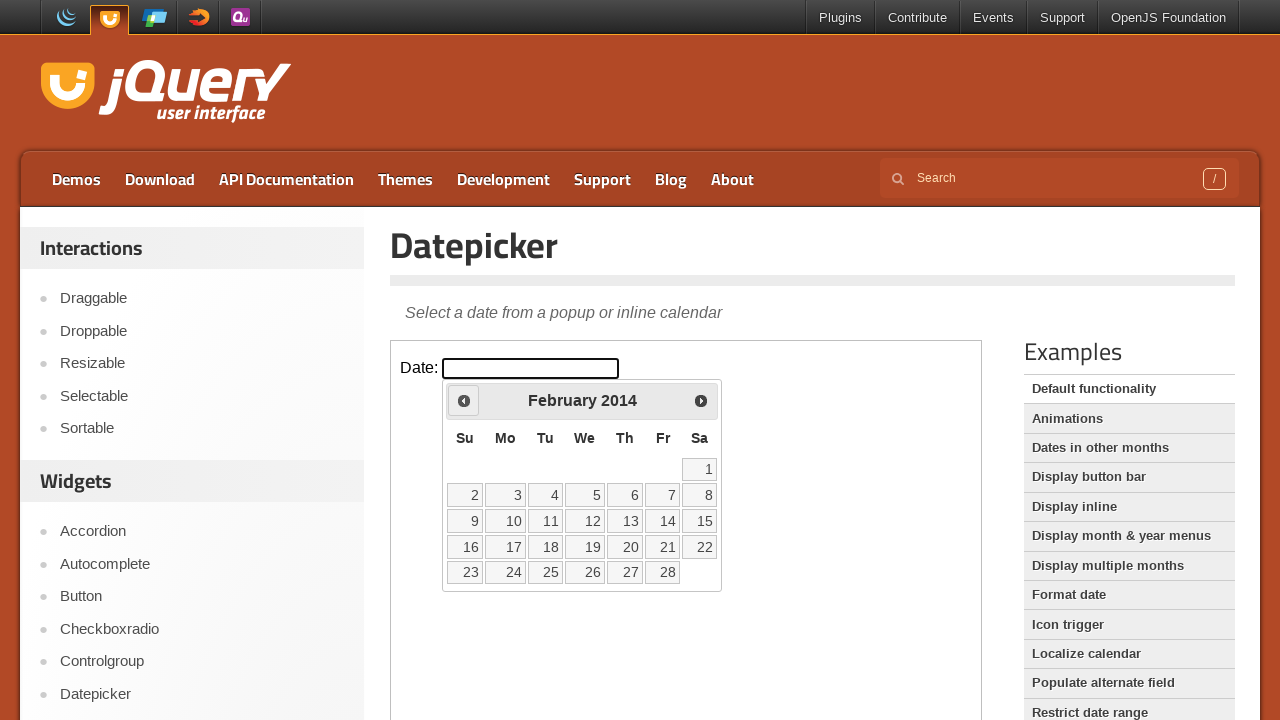

Retrieved current month: February
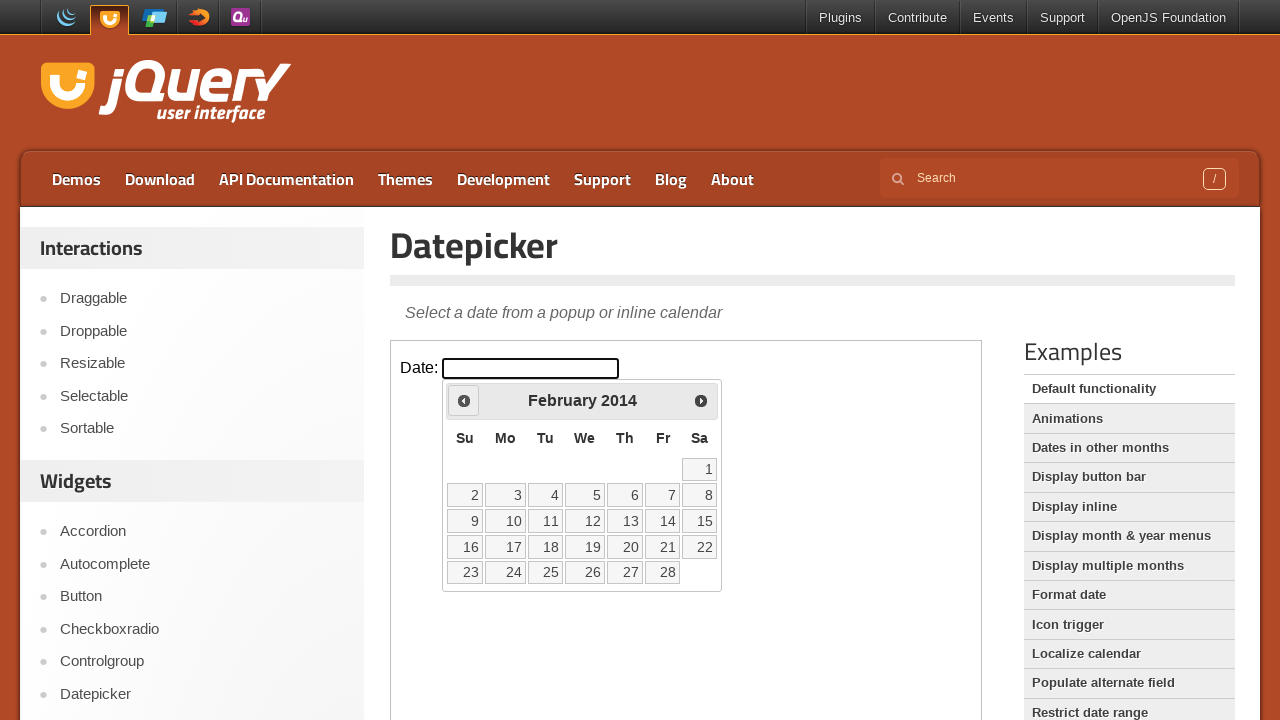

Retrieved current year: 2014
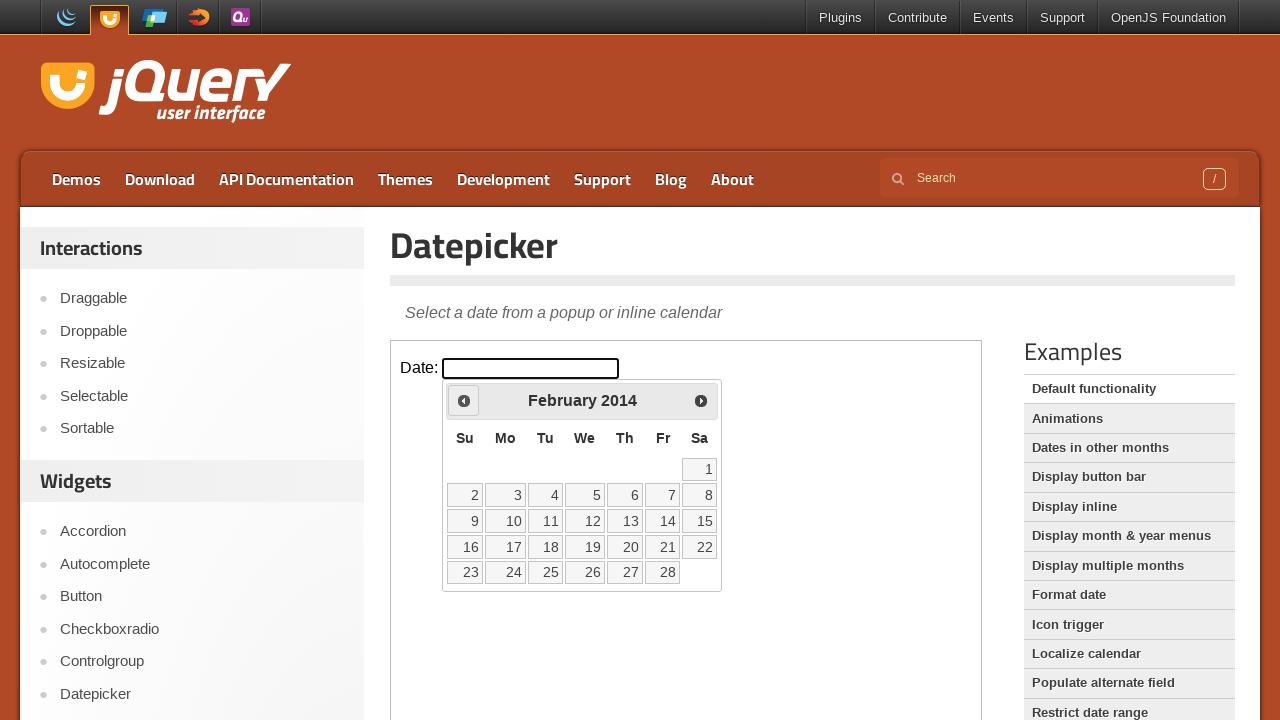

Clicked previous button to navigate to earlier month at (464, 400) on iframe >> nth=0 >> internal:control=enter-frame >> span.ui-icon.ui-icon-circle-t
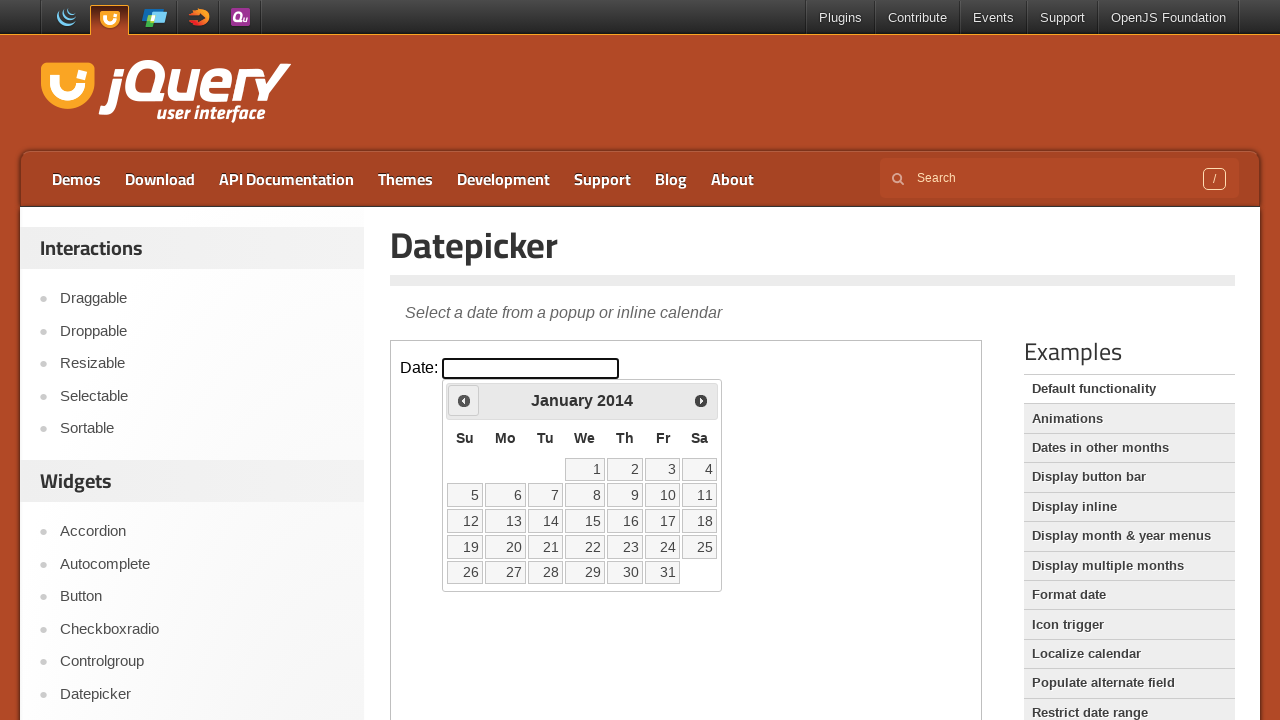

Retrieved current month: January
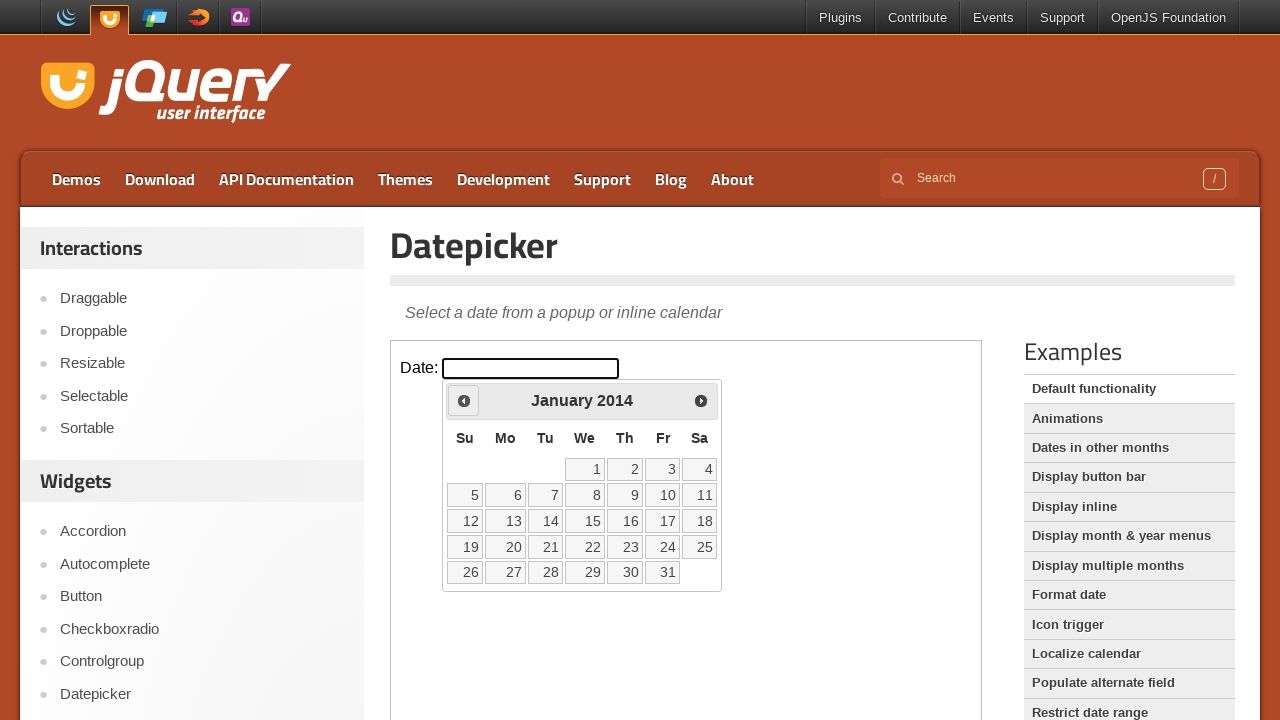

Retrieved current year: 2014
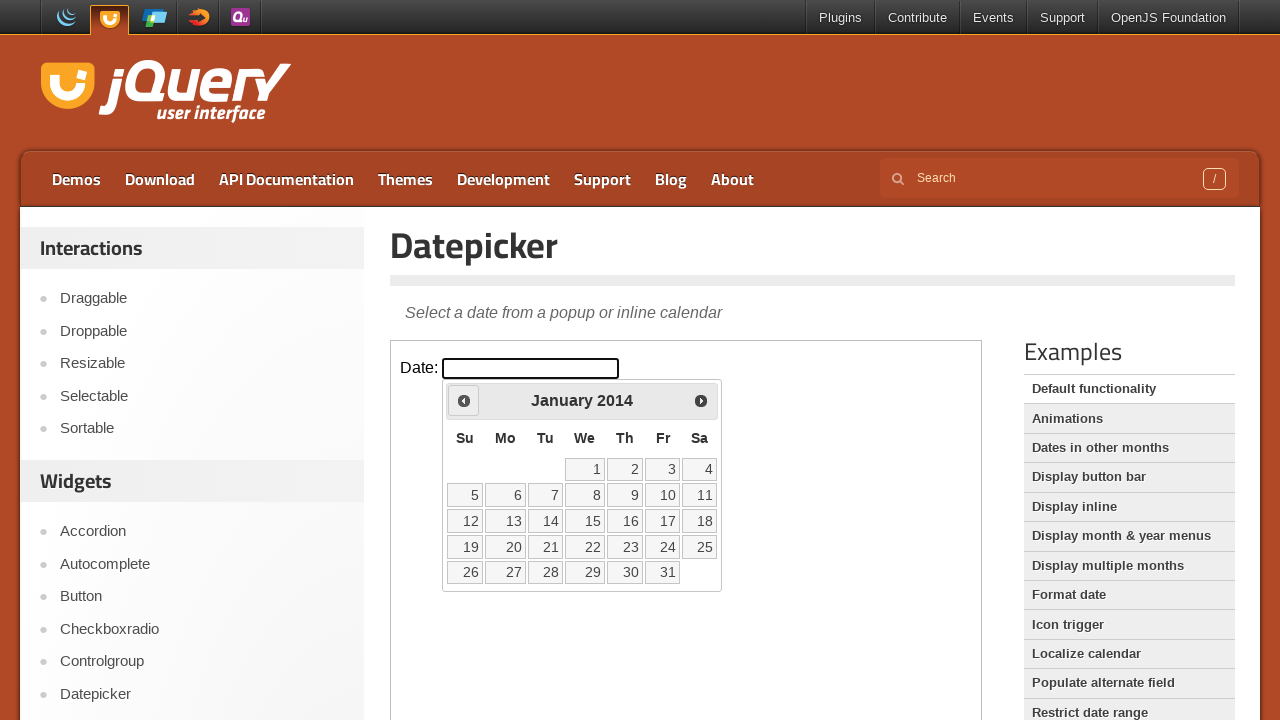

Clicked previous button to navigate to earlier month at (464, 400) on iframe >> nth=0 >> internal:control=enter-frame >> span.ui-icon.ui-icon-circle-t
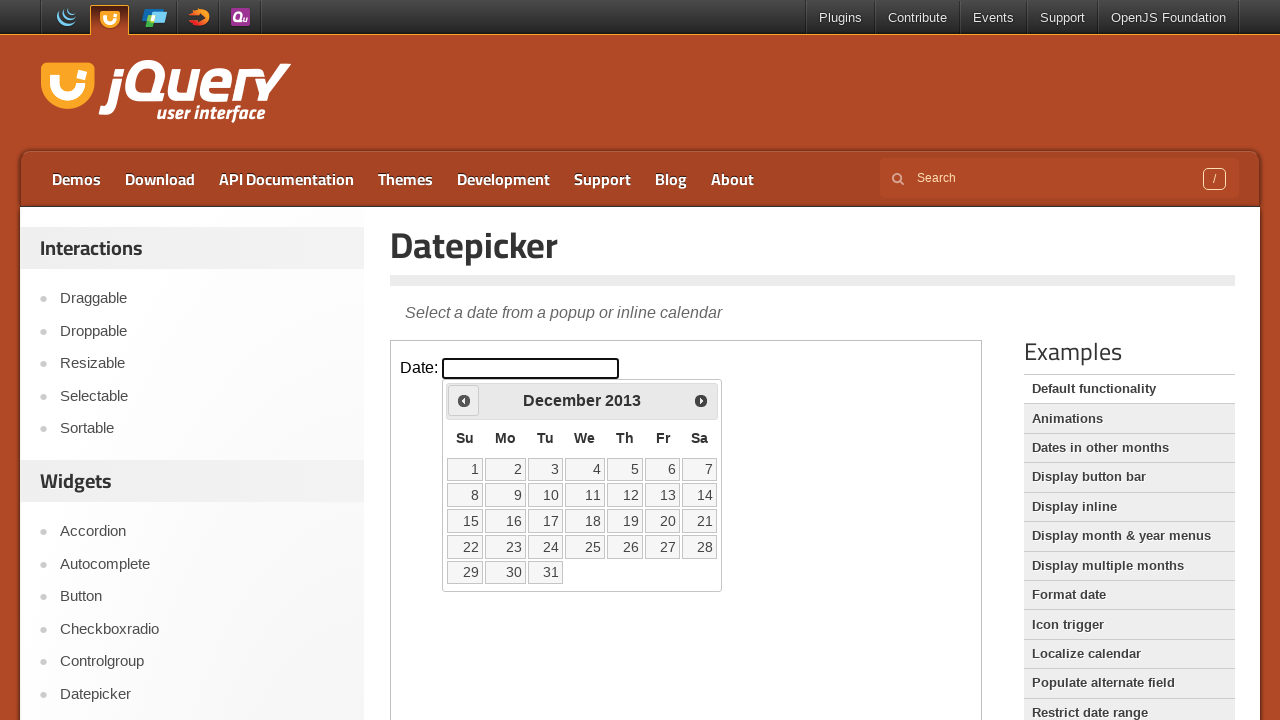

Retrieved current month: December
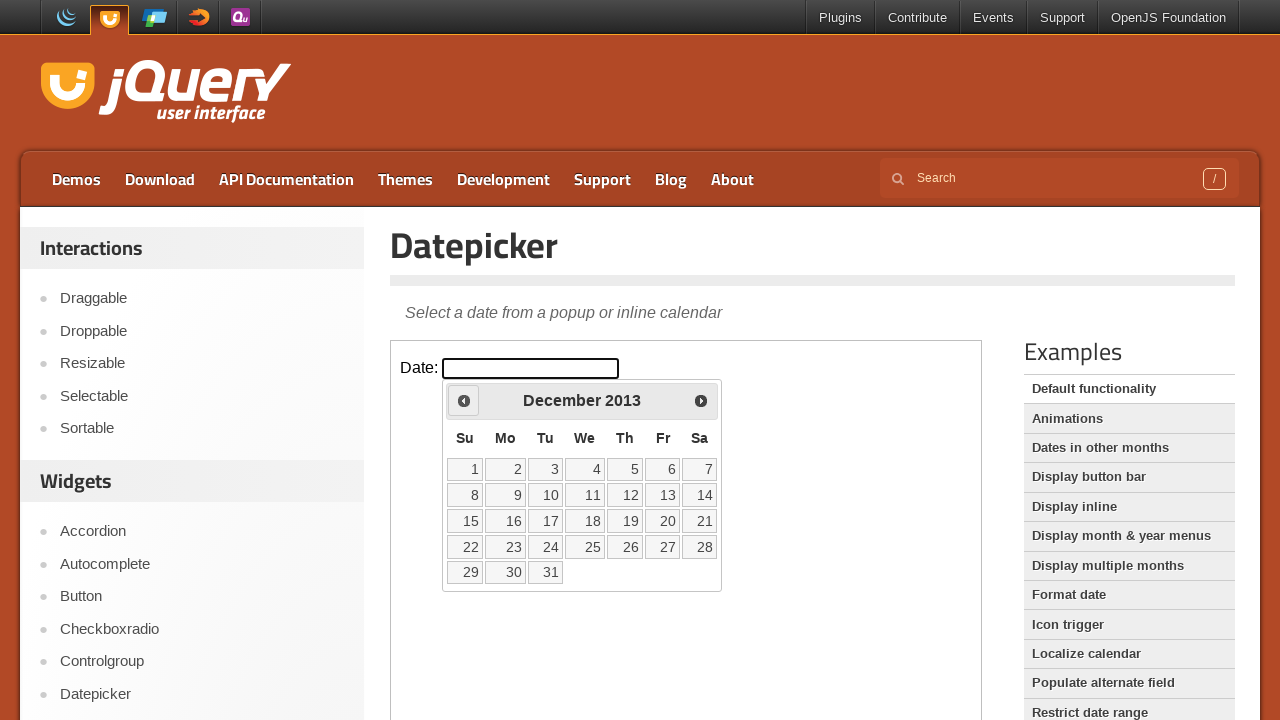

Retrieved current year: 2013
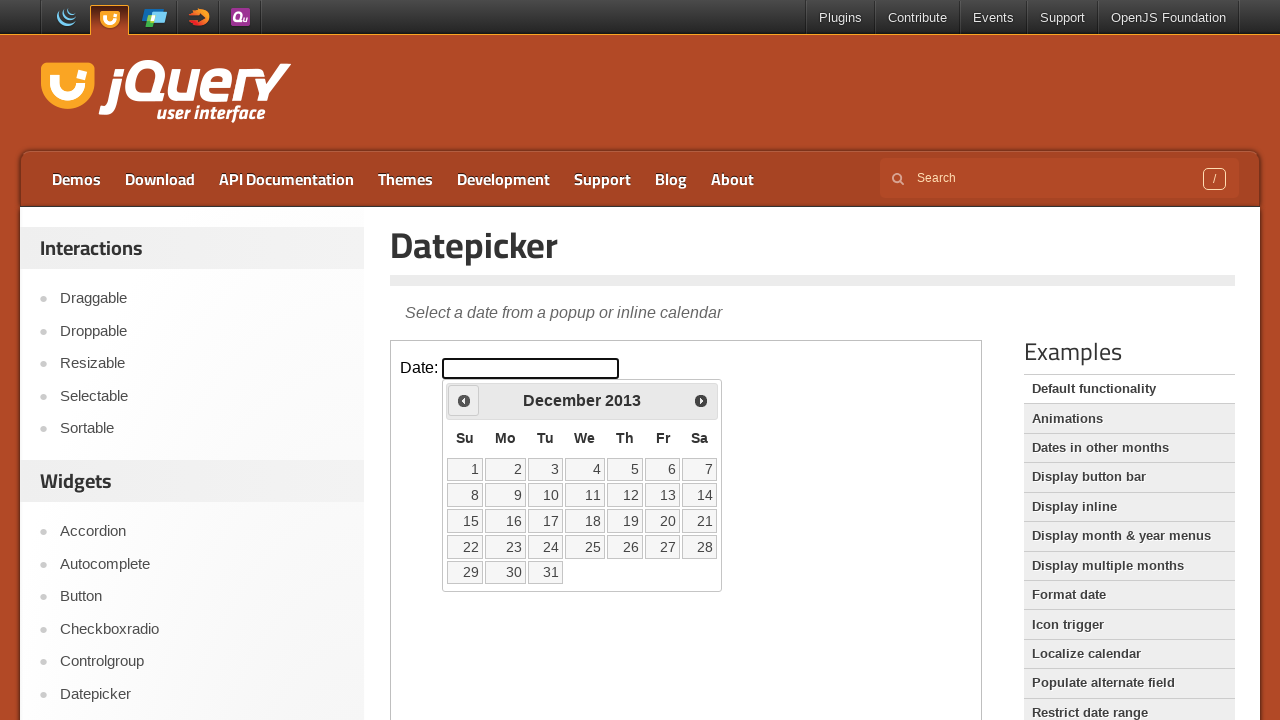

Clicked previous button to navigate to earlier month at (464, 400) on iframe >> nth=0 >> internal:control=enter-frame >> span.ui-icon.ui-icon-circle-t
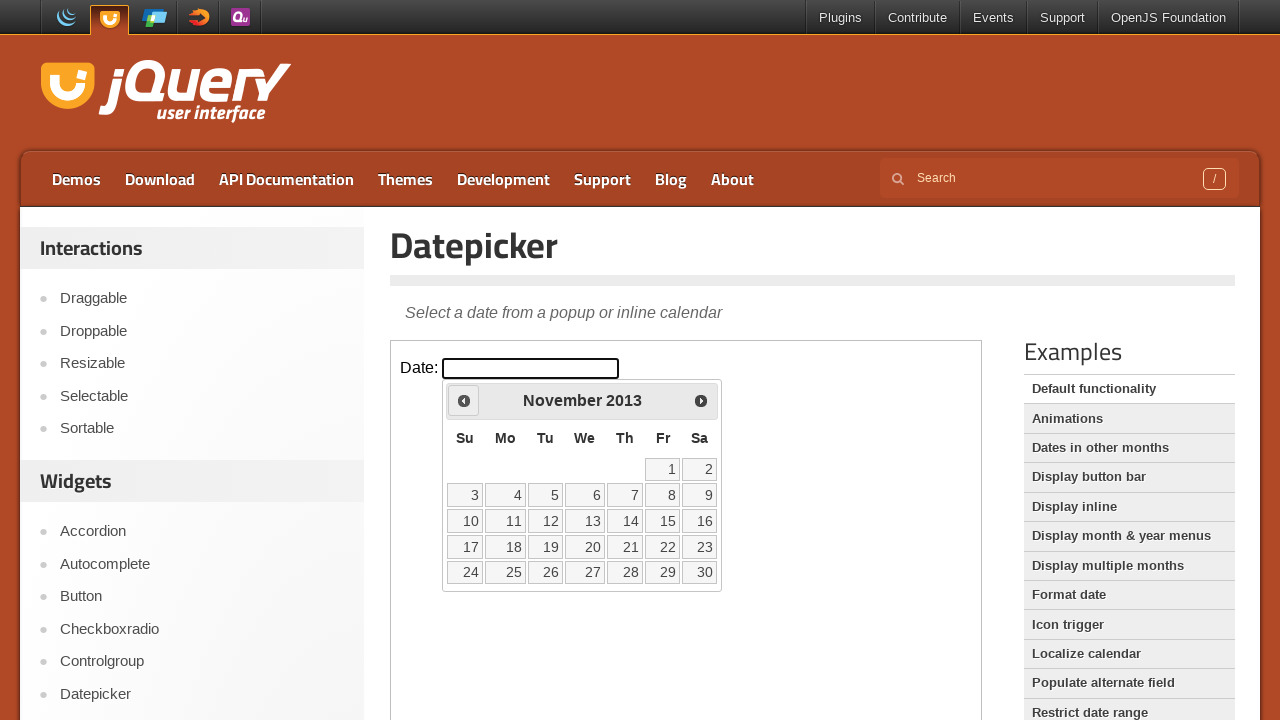

Retrieved current month: November
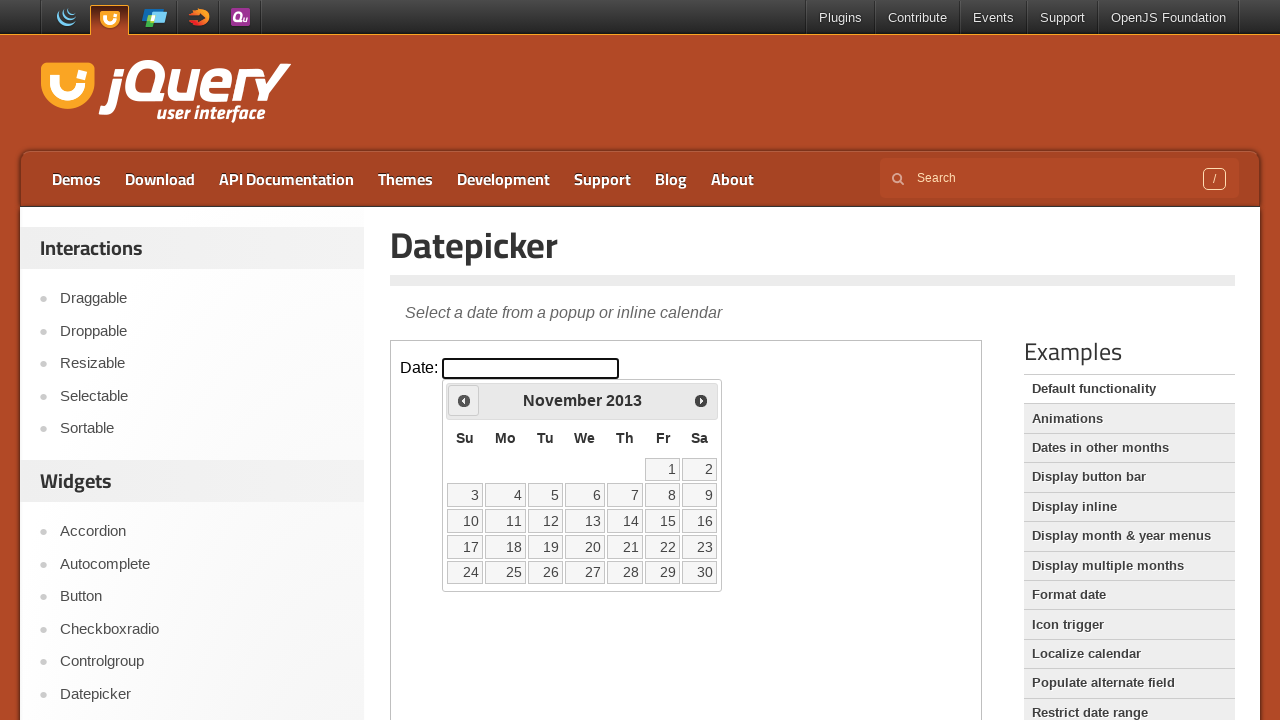

Retrieved current year: 2013
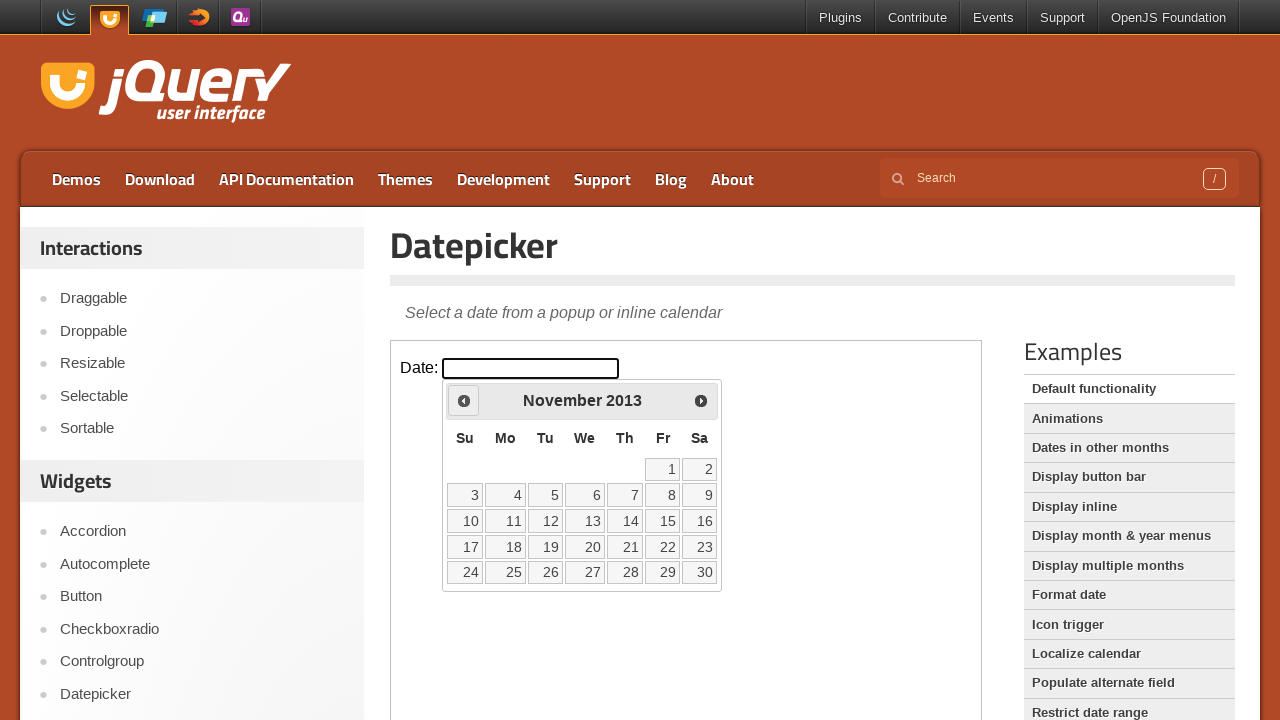

Clicked previous button to navigate to earlier month at (464, 400) on iframe >> nth=0 >> internal:control=enter-frame >> span.ui-icon.ui-icon-circle-t
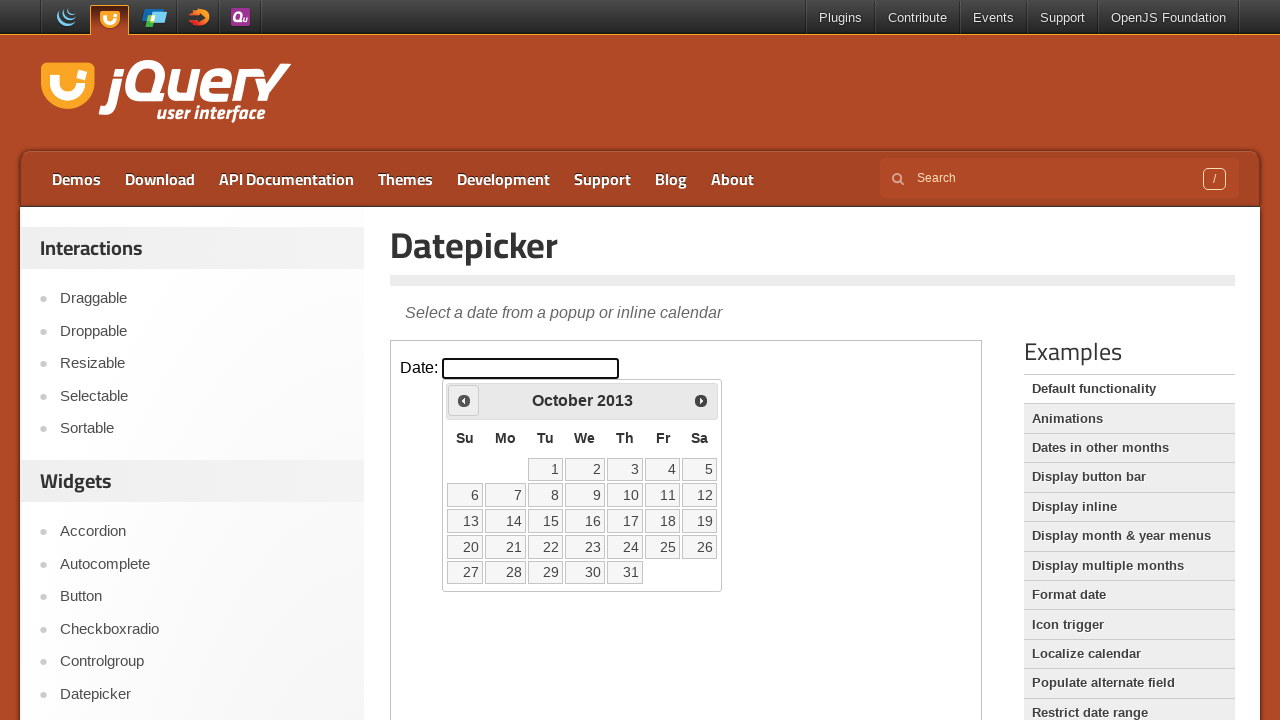

Retrieved current month: October
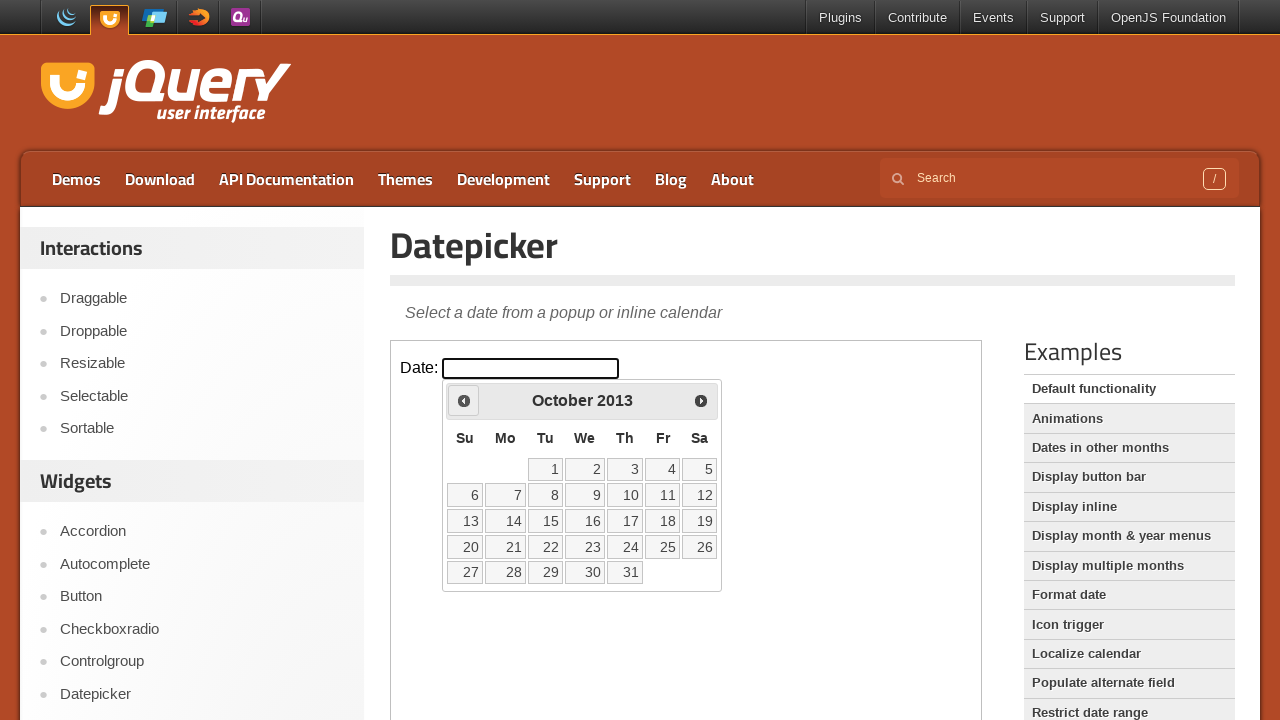

Retrieved current year: 2013
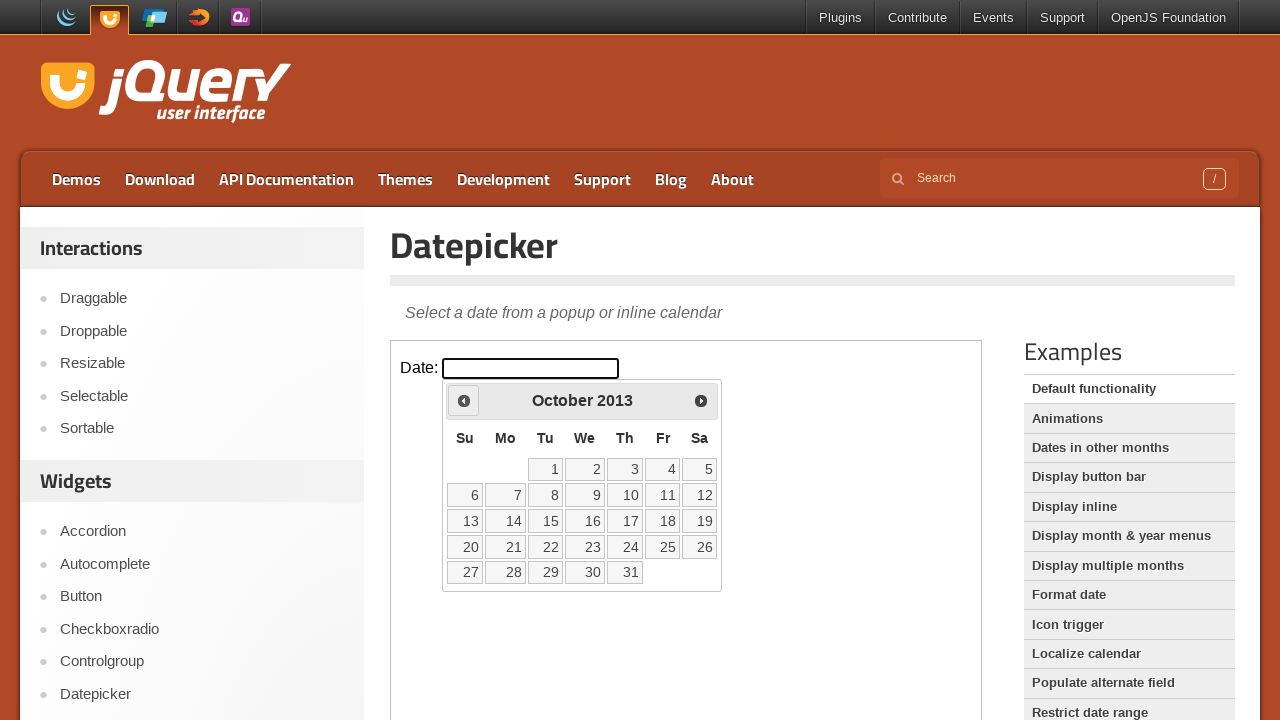

Clicked previous button to navigate to earlier month at (464, 400) on iframe >> nth=0 >> internal:control=enter-frame >> span.ui-icon.ui-icon-circle-t
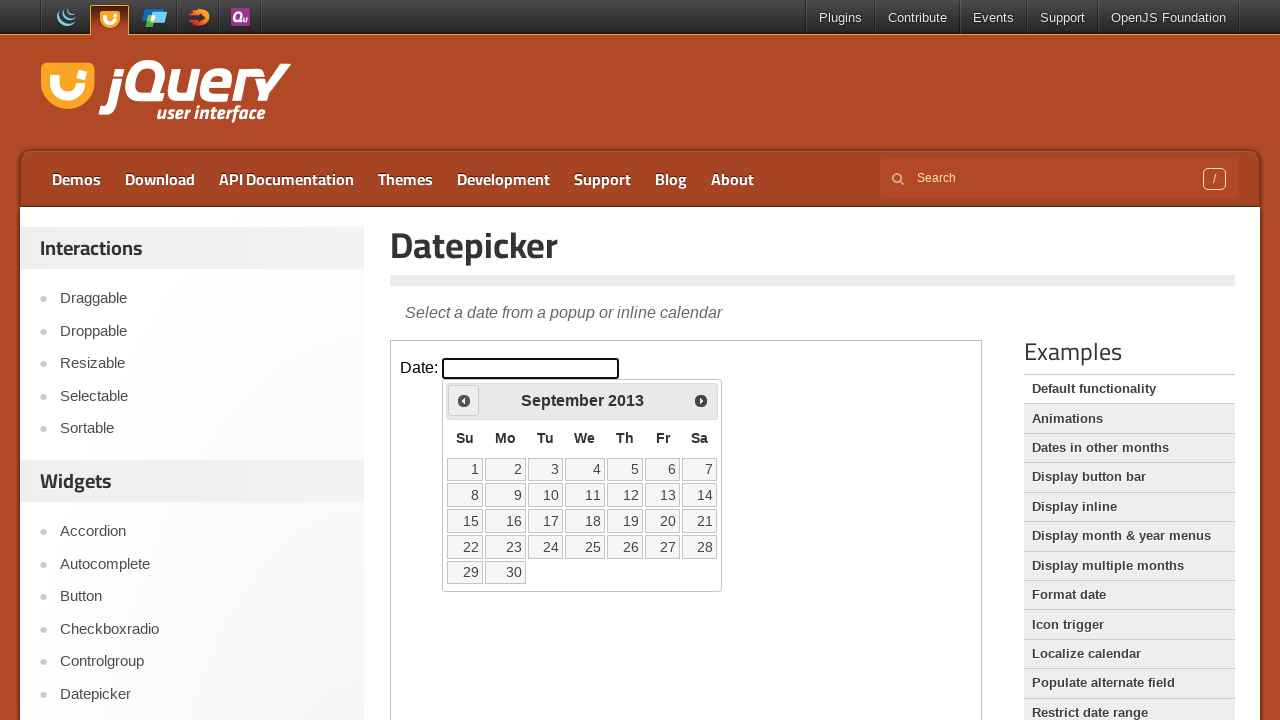

Retrieved current month: September
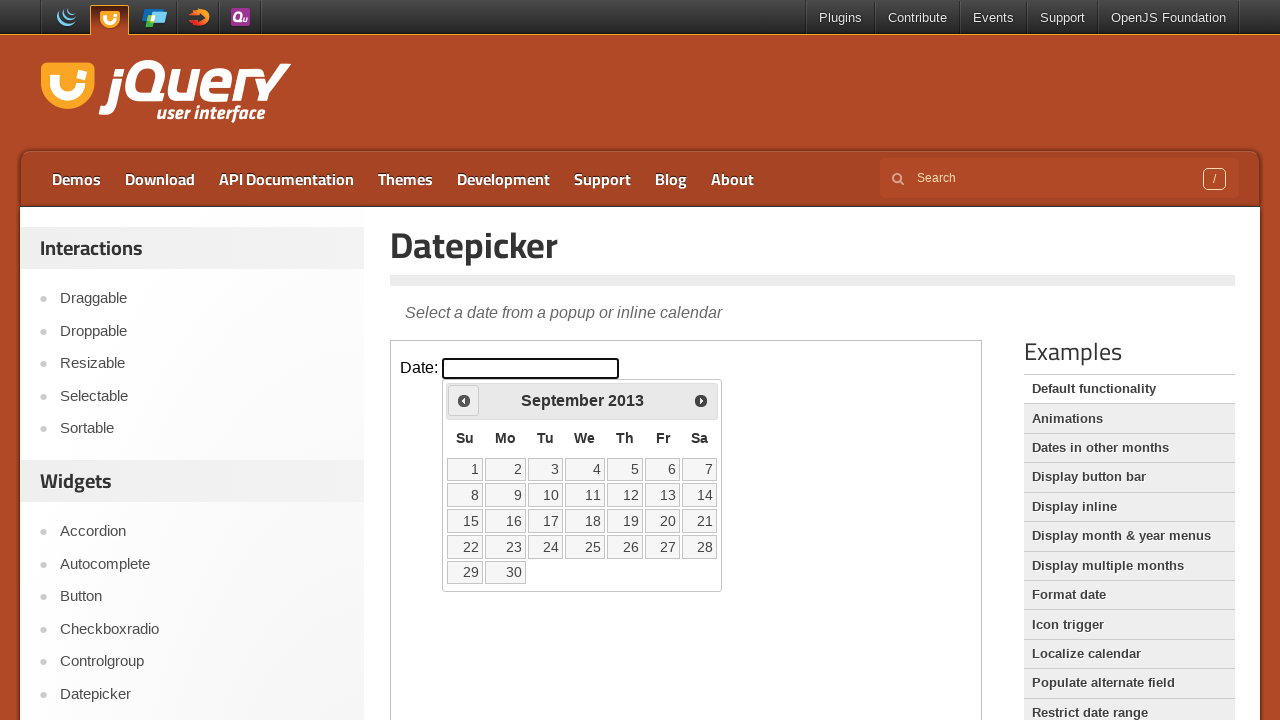

Retrieved current year: 2013
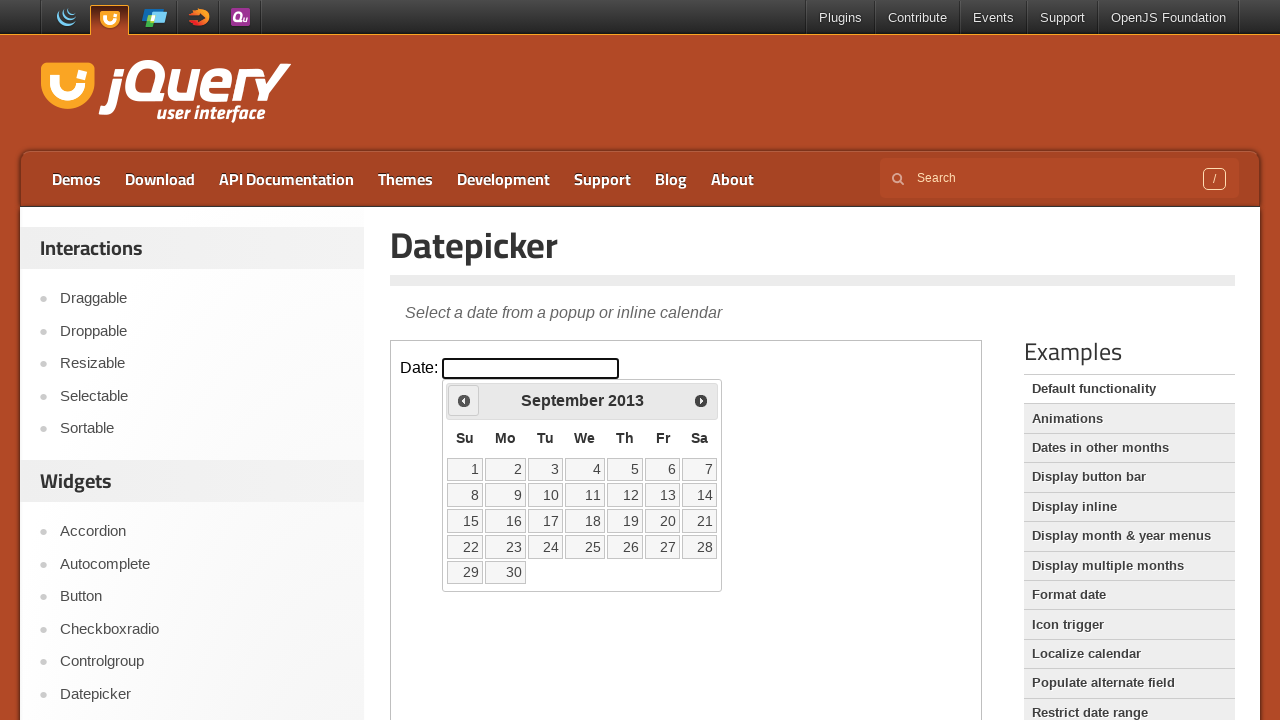

Clicked previous button to navigate to earlier month at (464, 400) on iframe >> nth=0 >> internal:control=enter-frame >> span.ui-icon.ui-icon-circle-t
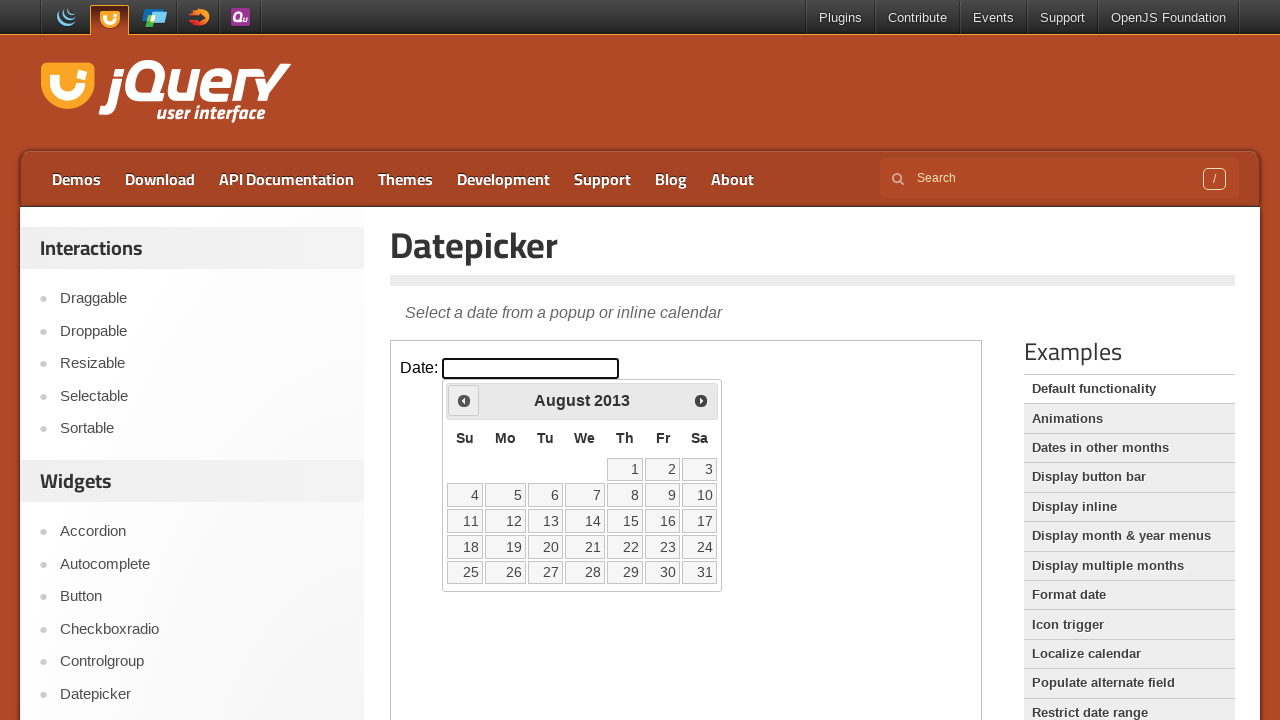

Retrieved current month: August
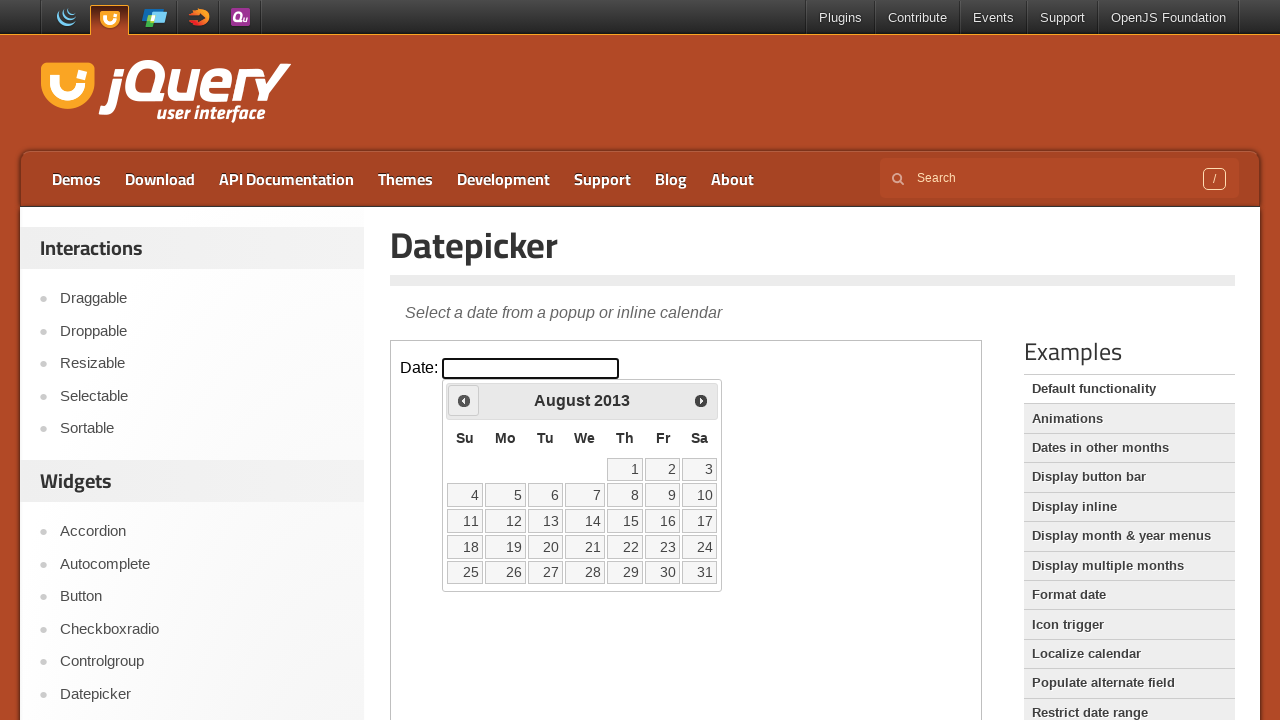

Retrieved current year: 2013
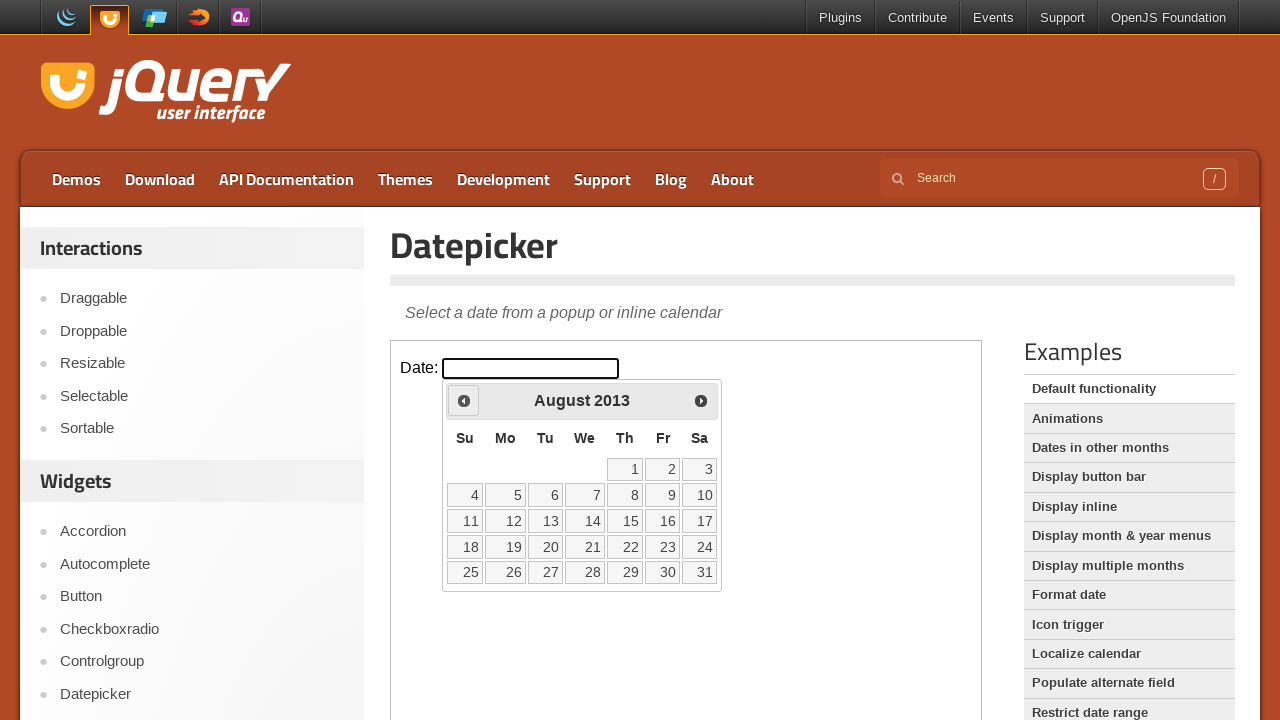

Clicked previous button to navigate to earlier month at (464, 400) on iframe >> nth=0 >> internal:control=enter-frame >> span.ui-icon.ui-icon-circle-t
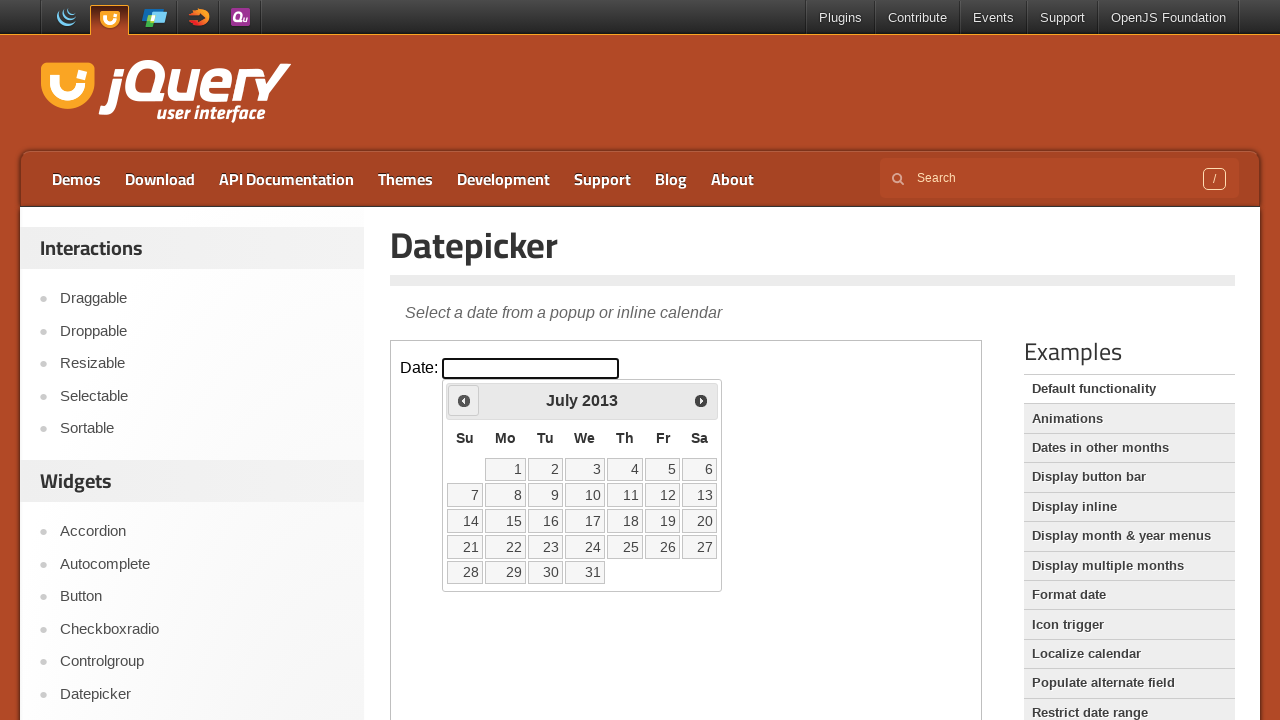

Retrieved current month: July
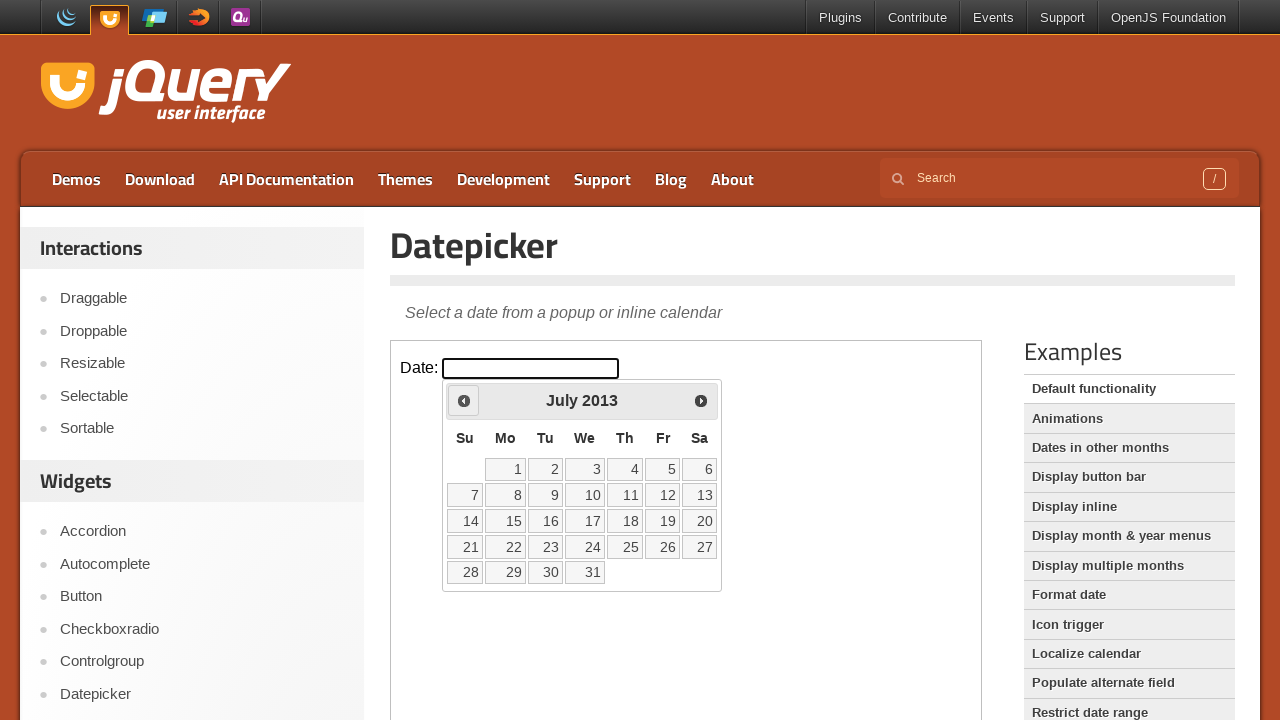

Retrieved current year: 2013
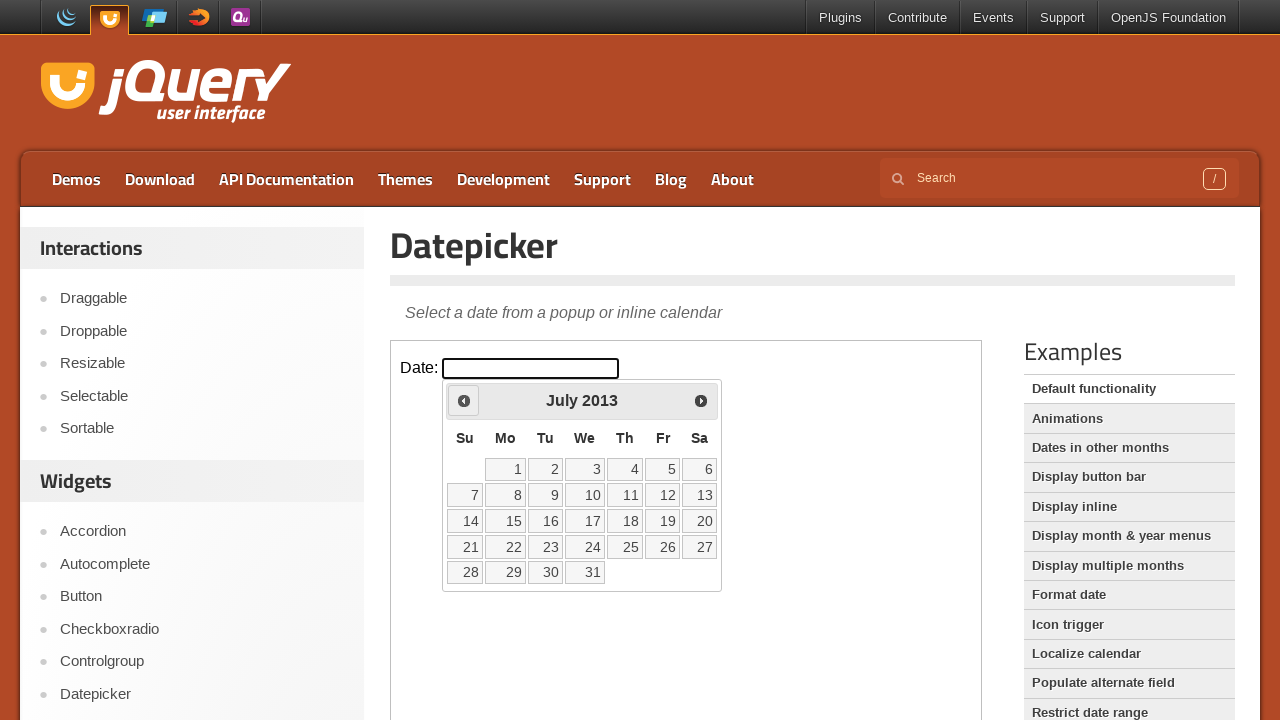

Clicked previous button to navigate to earlier month at (464, 400) on iframe >> nth=0 >> internal:control=enter-frame >> span.ui-icon.ui-icon-circle-t
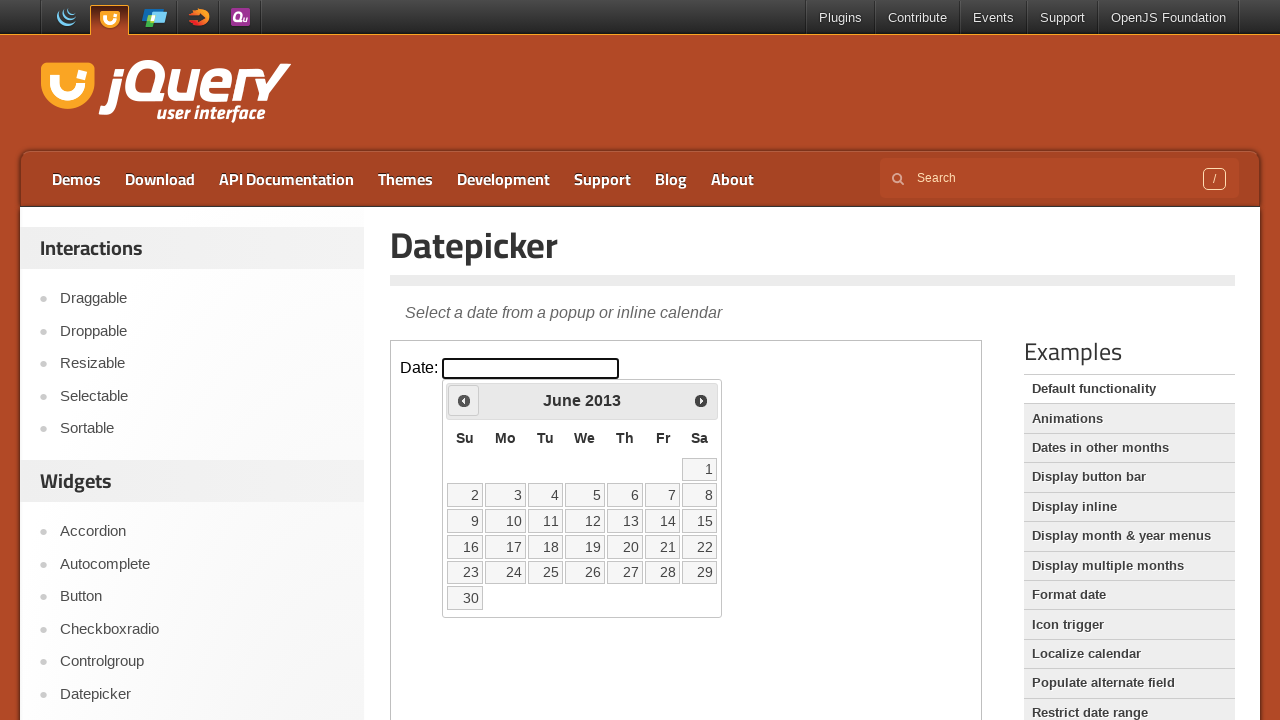

Retrieved current month: June
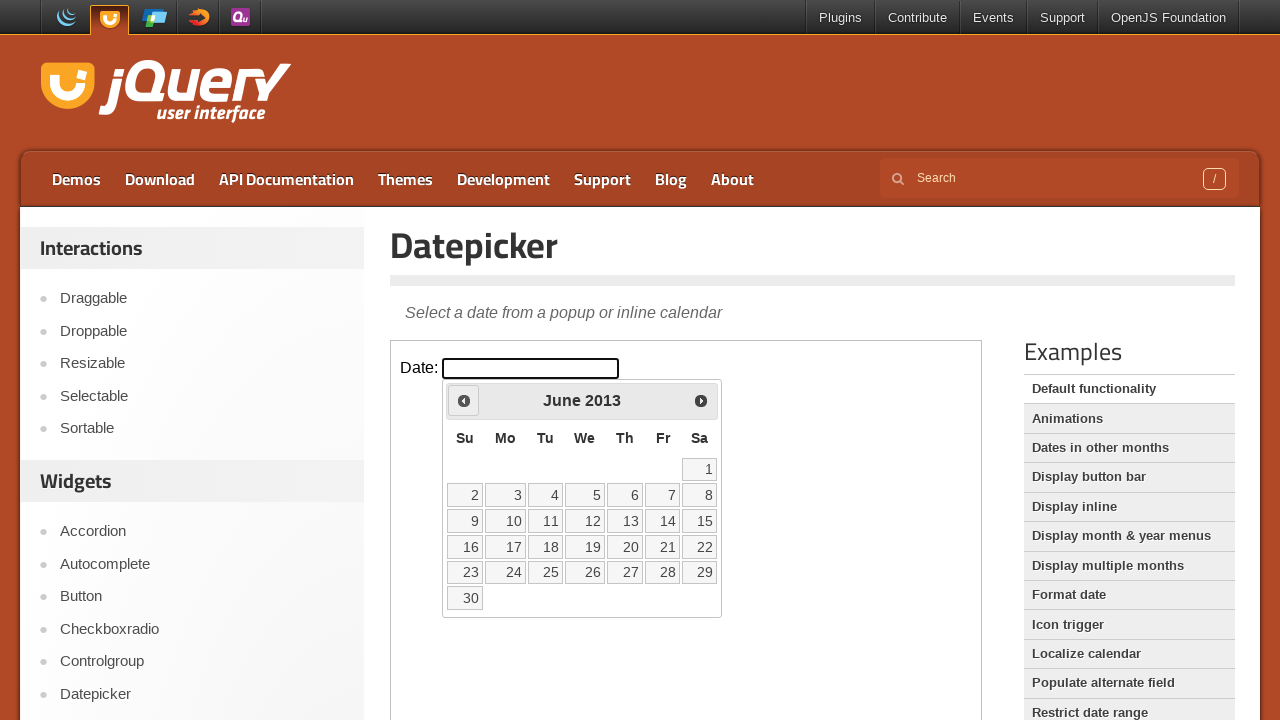

Retrieved current year: 2013
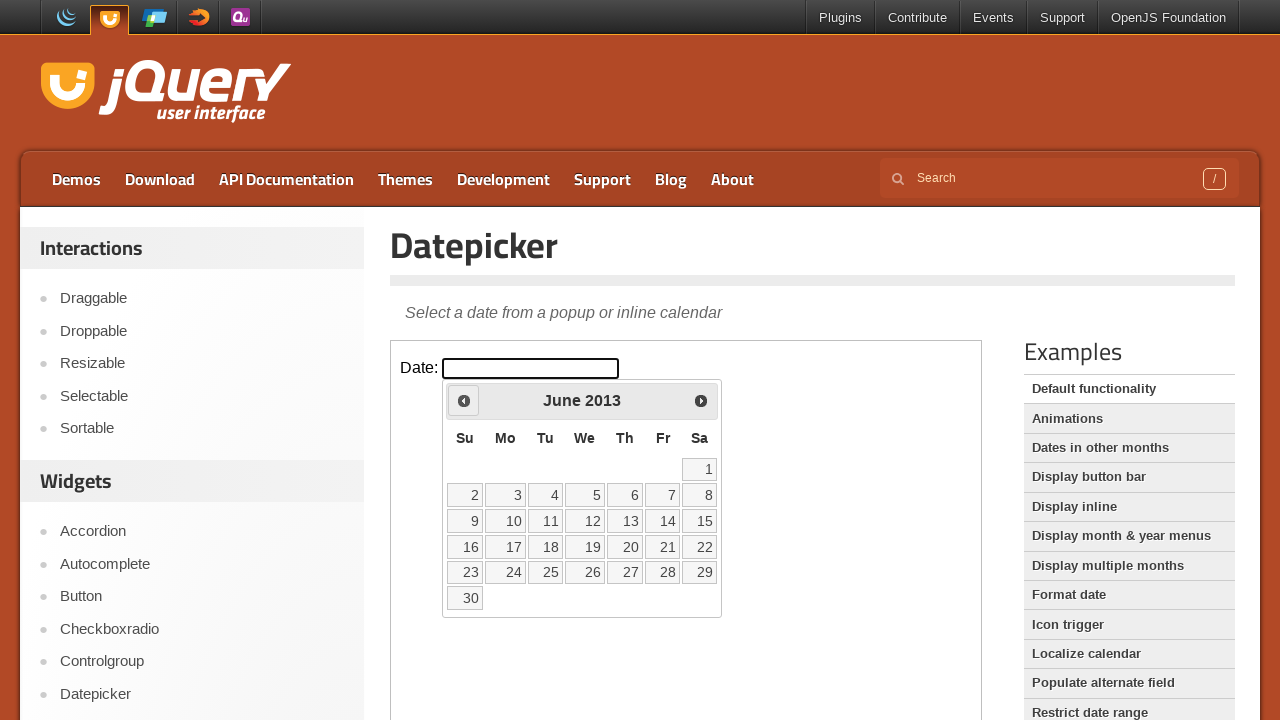

Clicked previous button to navigate to earlier month at (464, 400) on iframe >> nth=0 >> internal:control=enter-frame >> span.ui-icon.ui-icon-circle-t
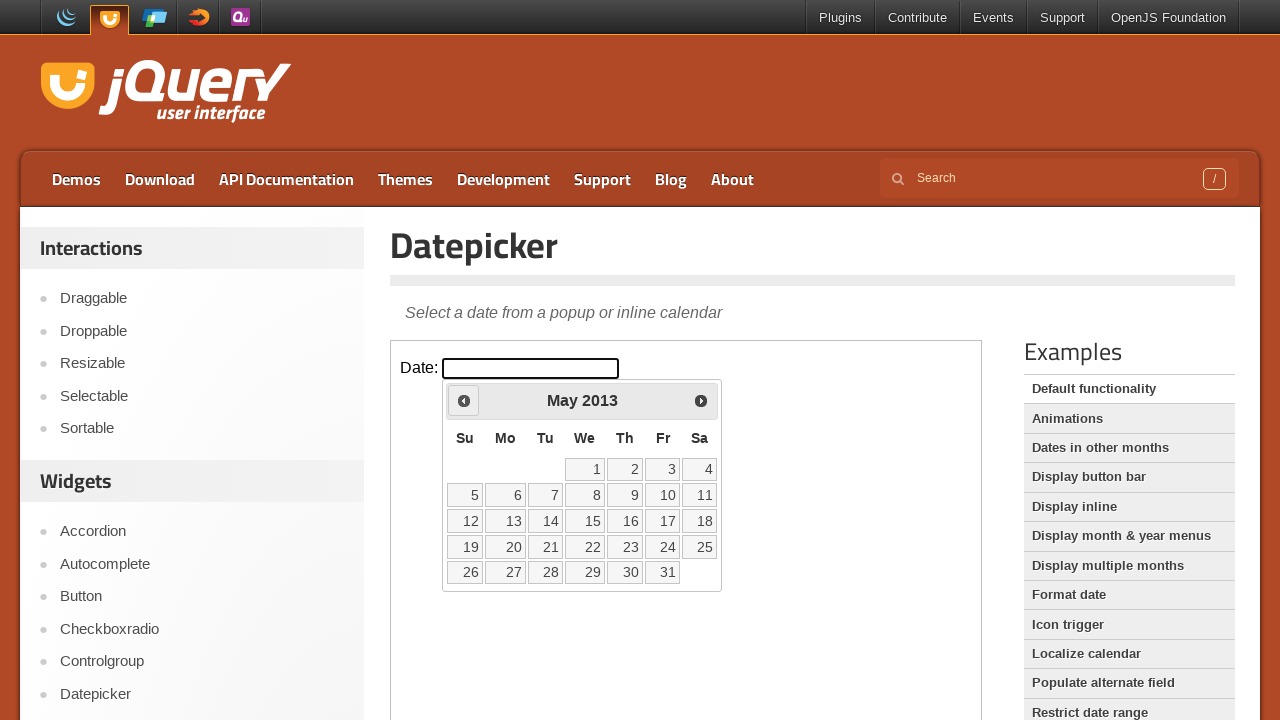

Retrieved current month: May
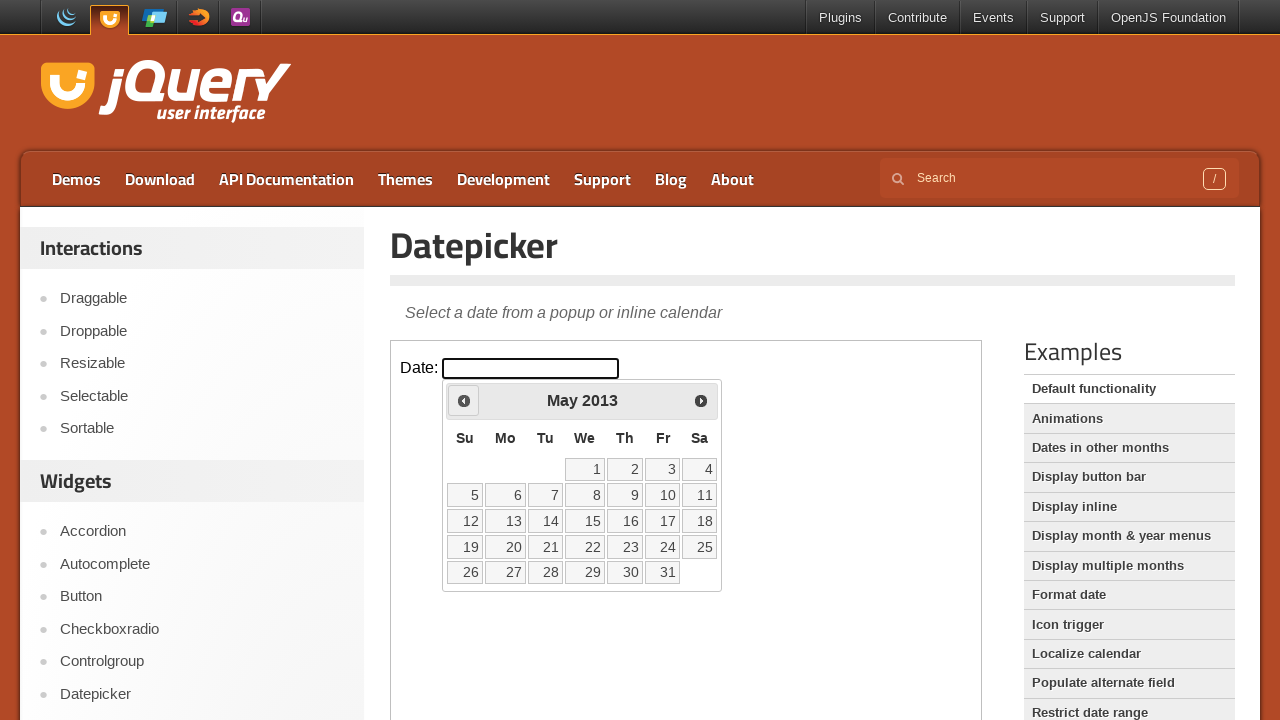

Retrieved current year: 2013
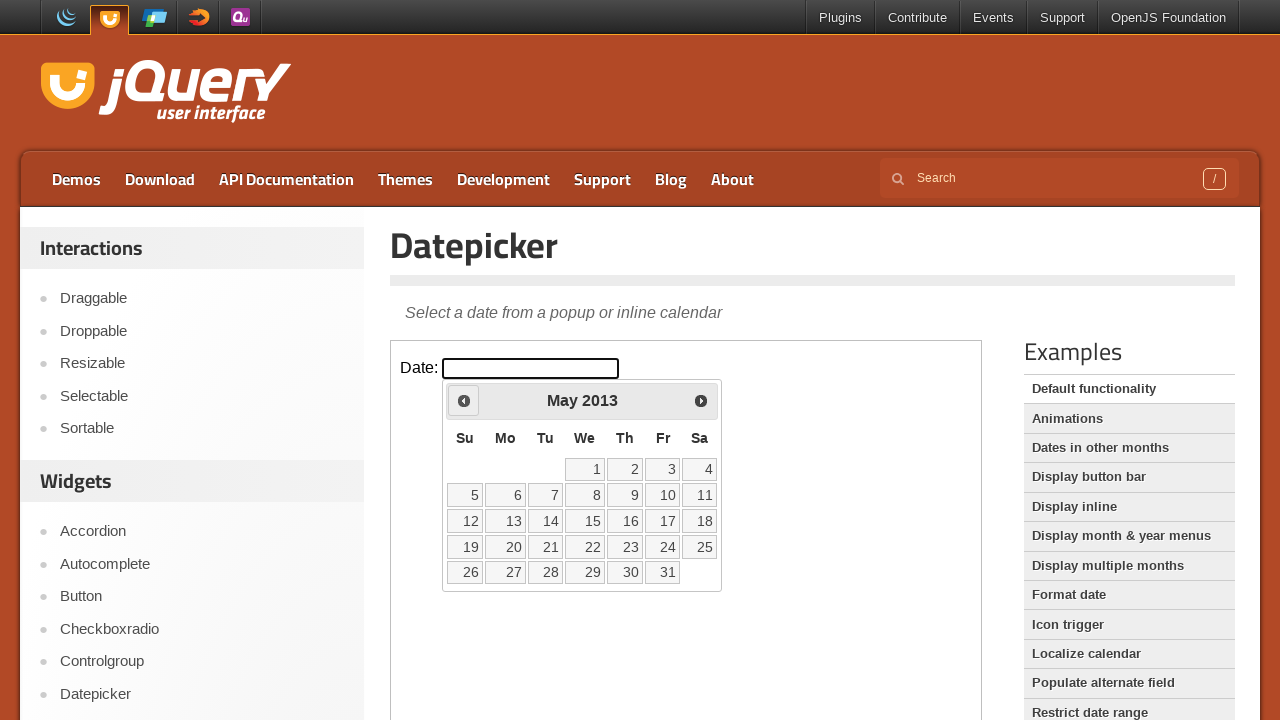

Clicked previous button to navigate to earlier month at (464, 400) on iframe >> nth=0 >> internal:control=enter-frame >> span.ui-icon.ui-icon-circle-t
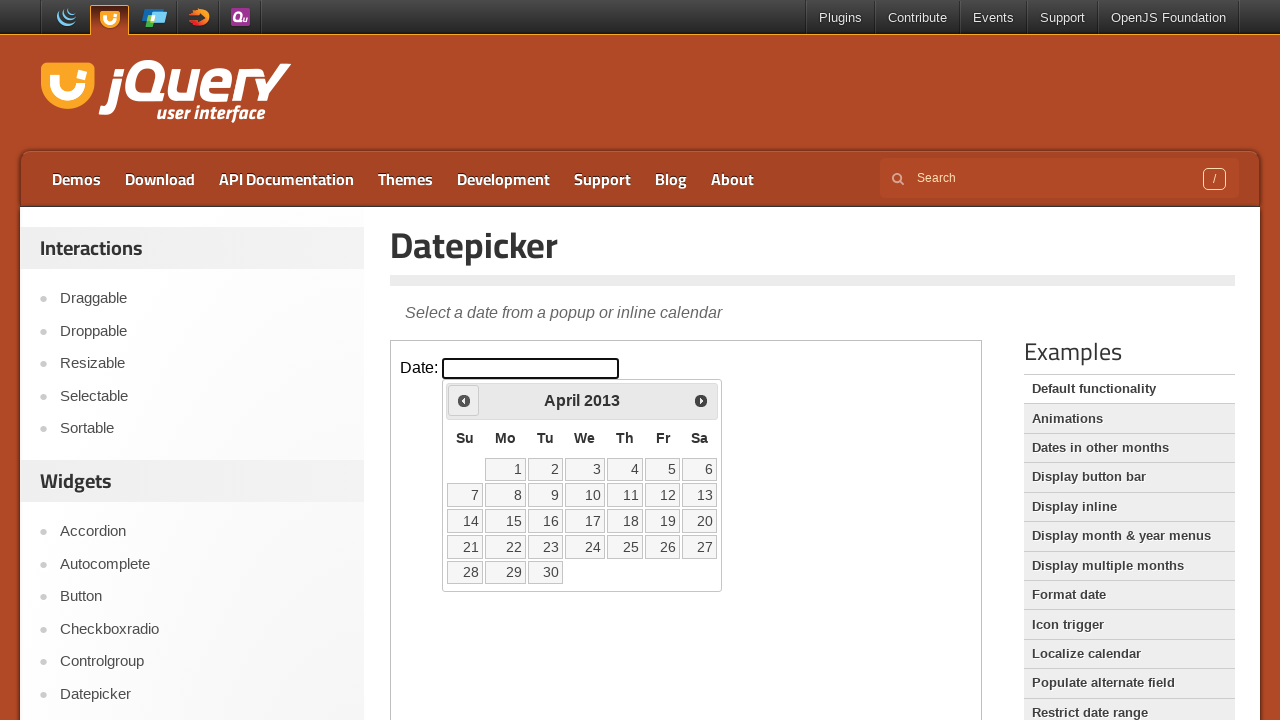

Retrieved current month: April
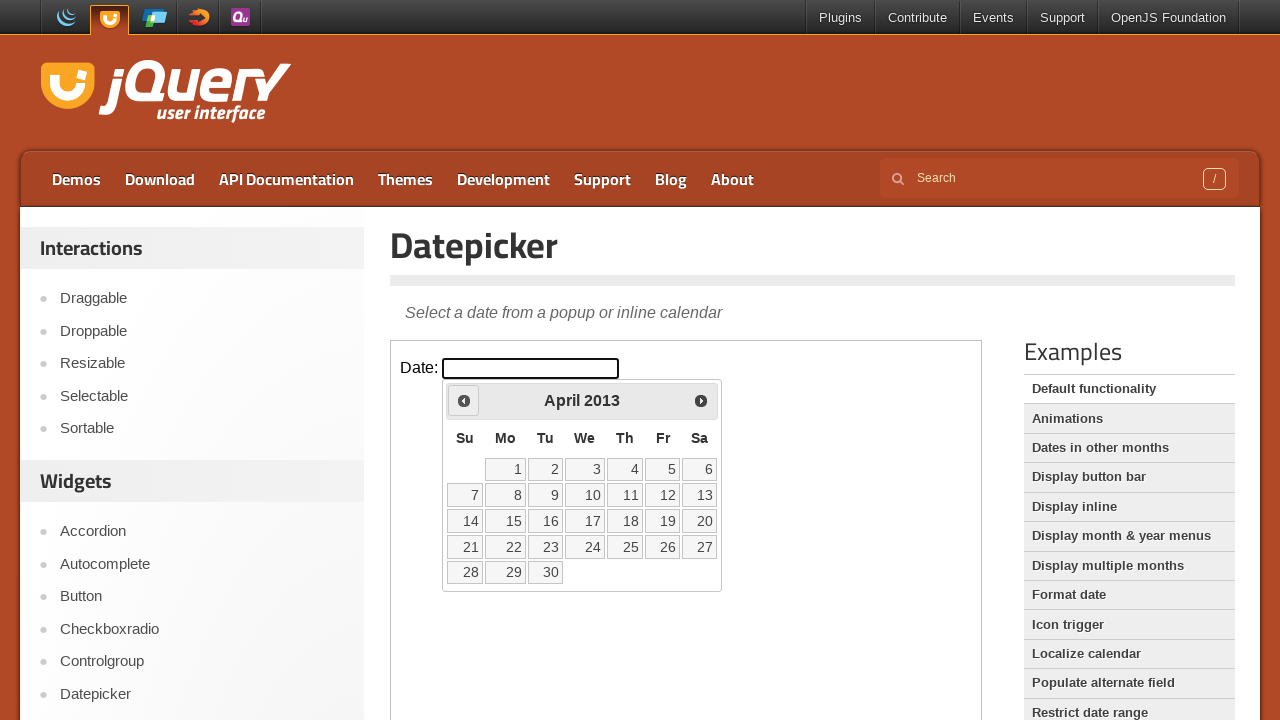

Retrieved current year: 2013
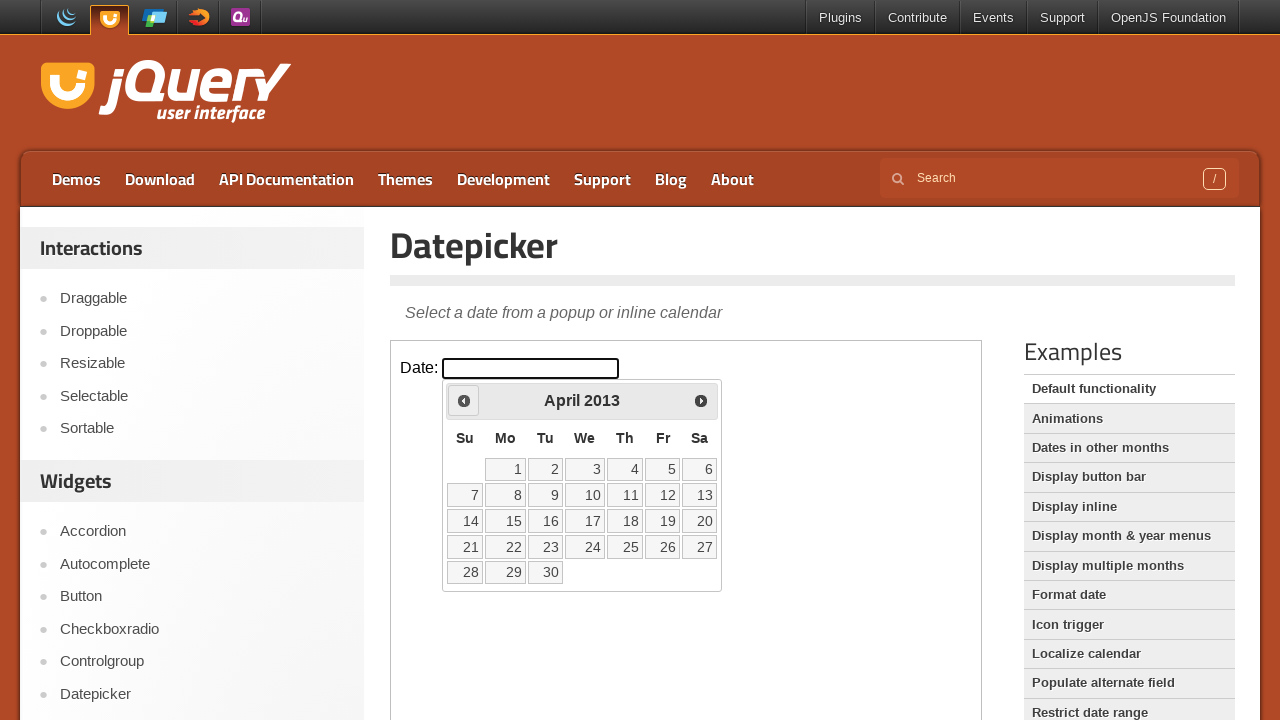

Clicked previous button to navigate to earlier month at (464, 400) on iframe >> nth=0 >> internal:control=enter-frame >> span.ui-icon.ui-icon-circle-t
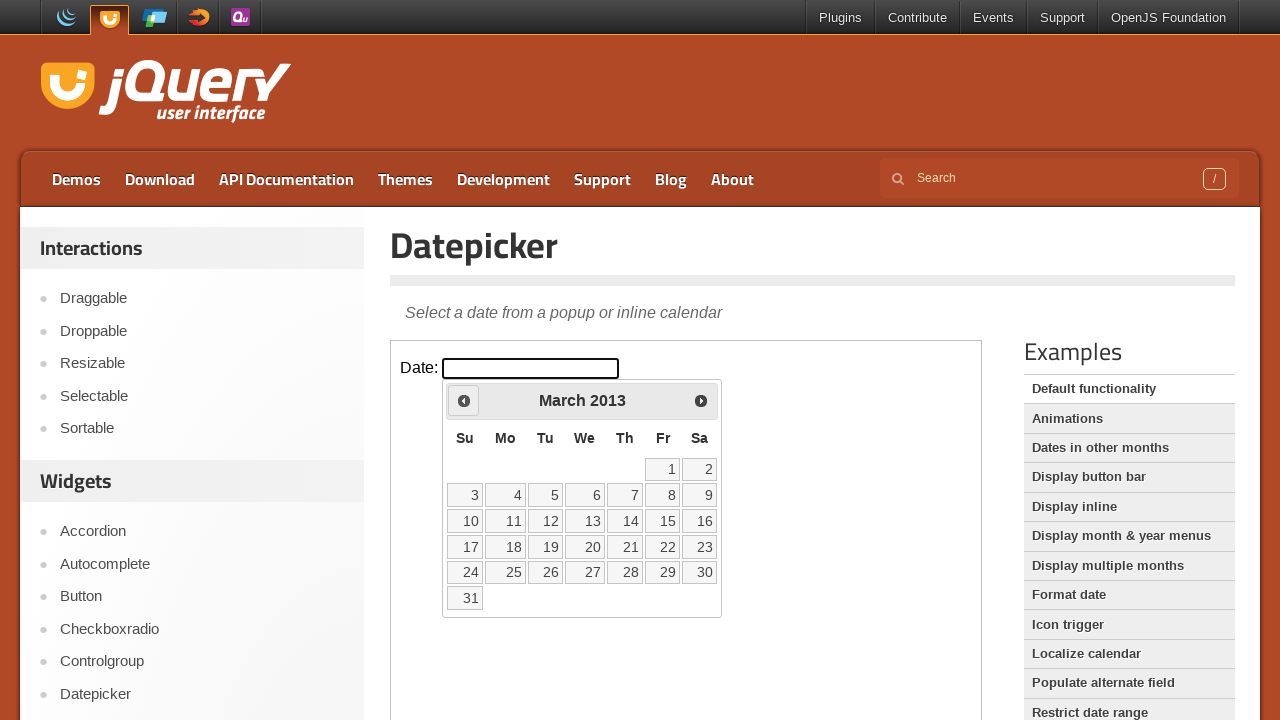

Retrieved current month: March
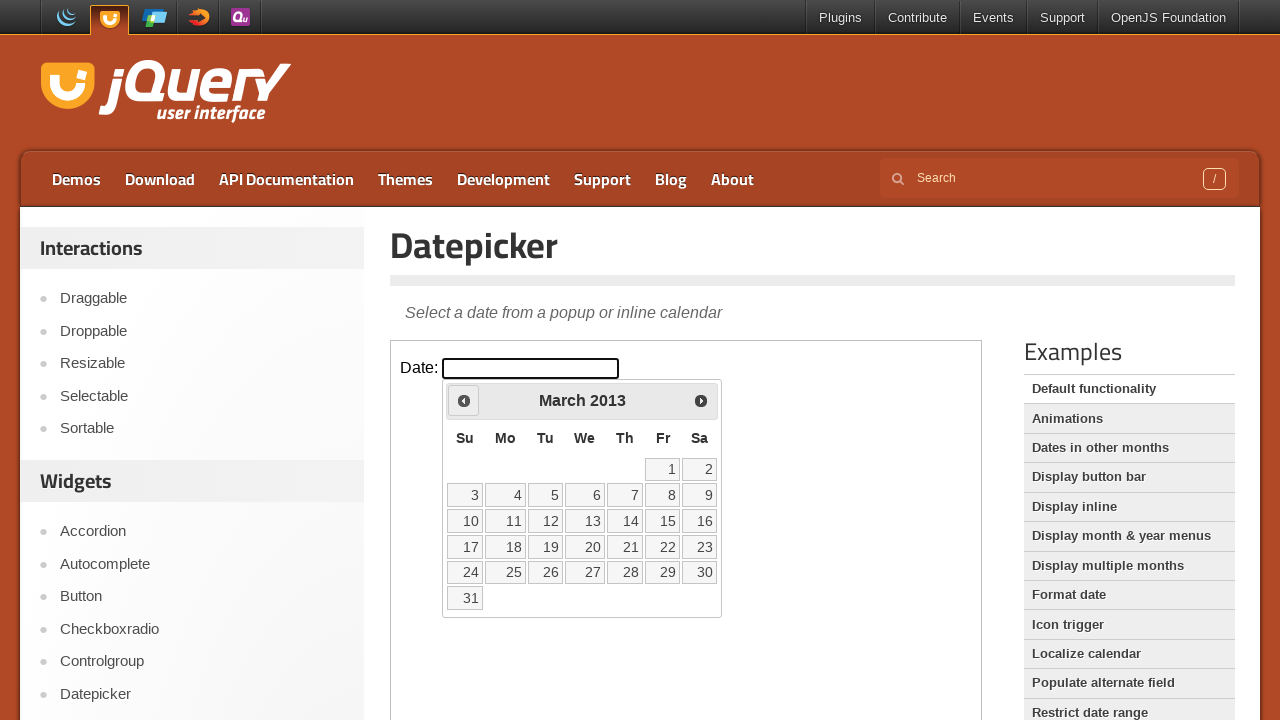

Retrieved current year: 2013
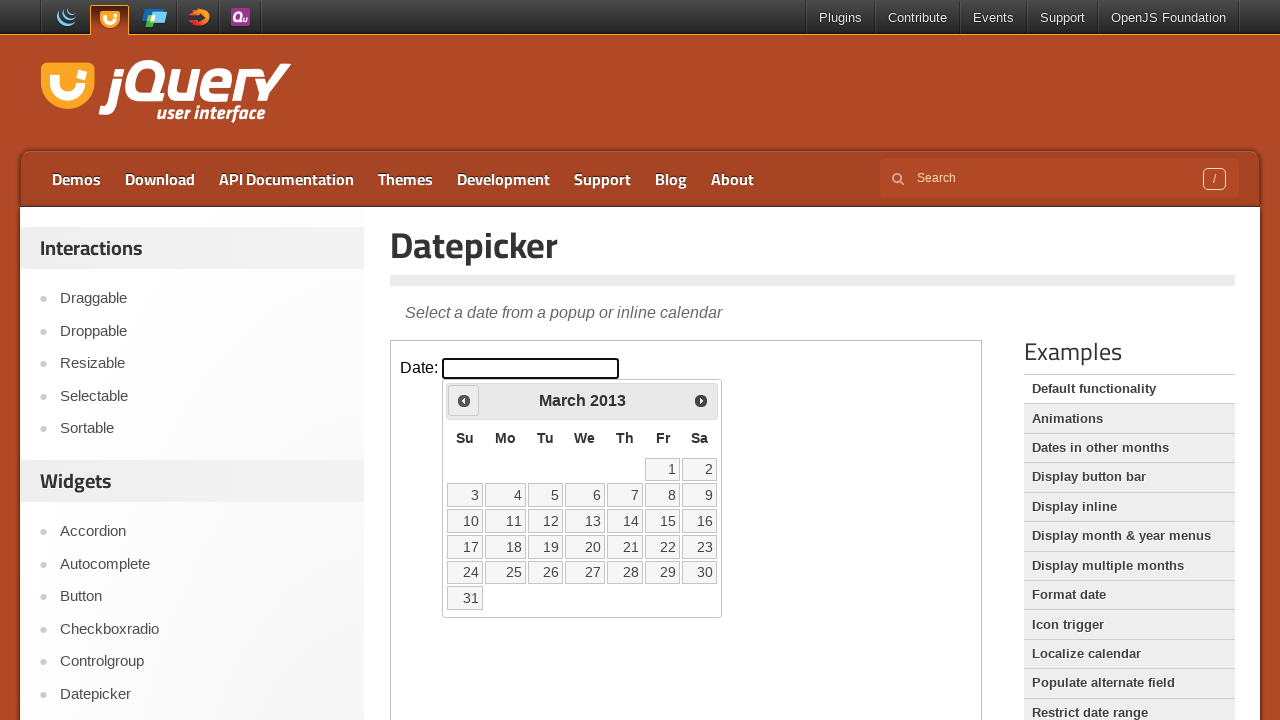

Clicked previous button to navigate to earlier month at (464, 400) on iframe >> nth=0 >> internal:control=enter-frame >> span.ui-icon.ui-icon-circle-t
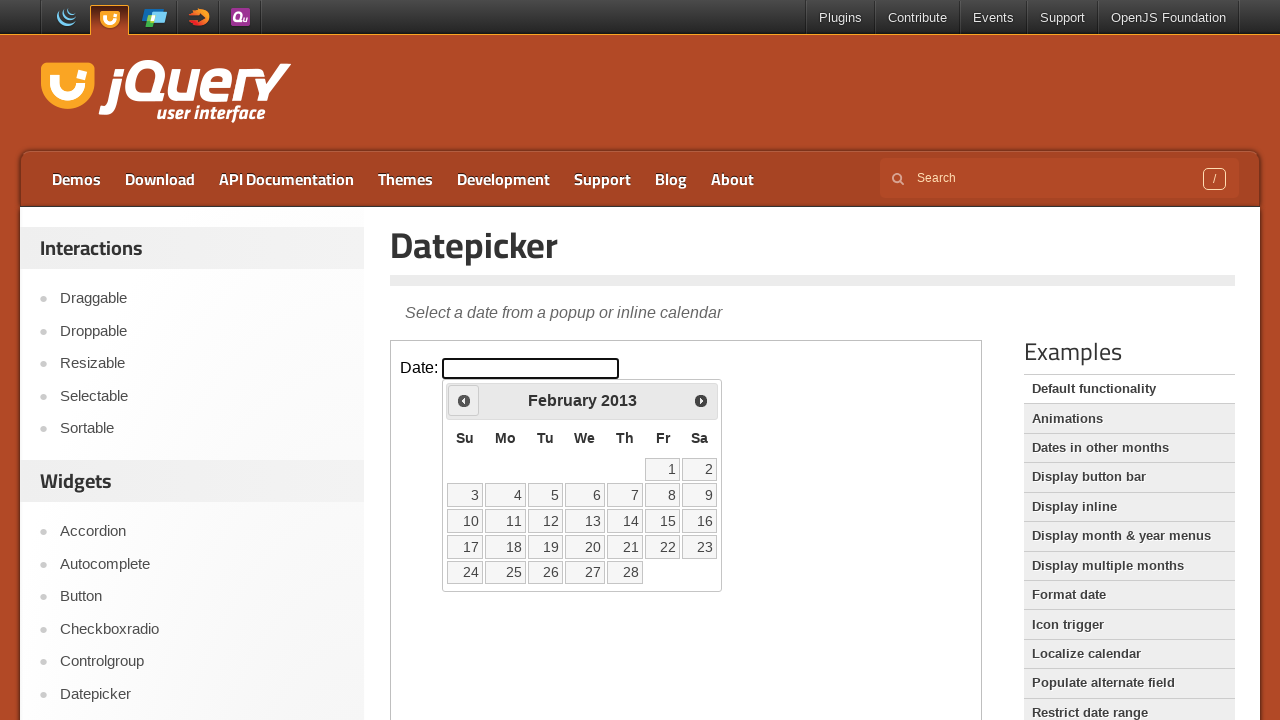

Retrieved current month: February
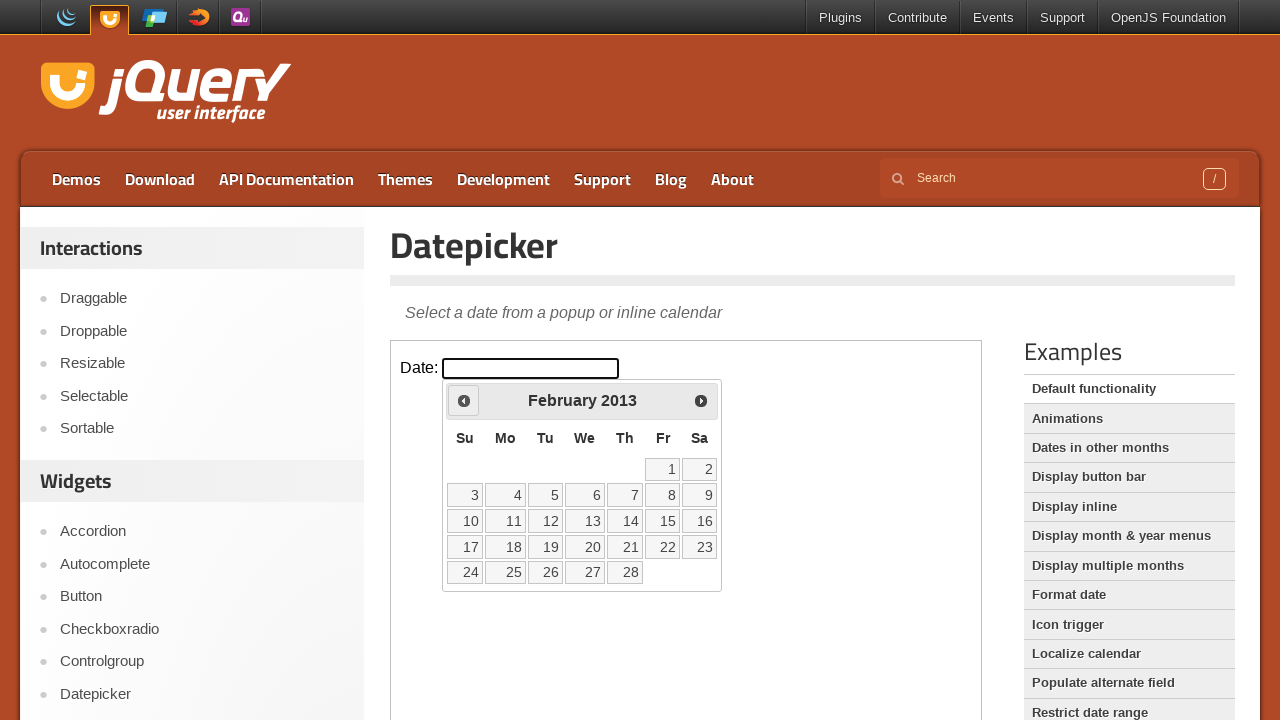

Retrieved current year: 2013
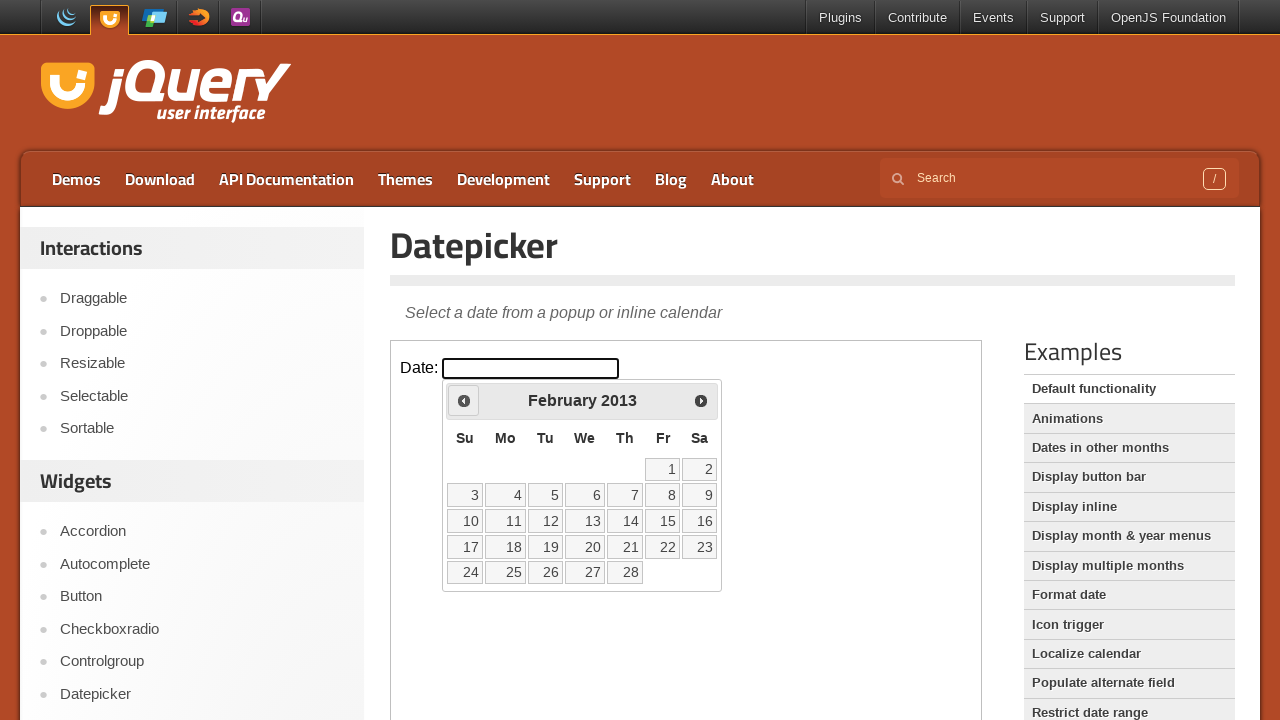

Clicked previous button to navigate to earlier month at (464, 400) on iframe >> nth=0 >> internal:control=enter-frame >> span.ui-icon.ui-icon-circle-t
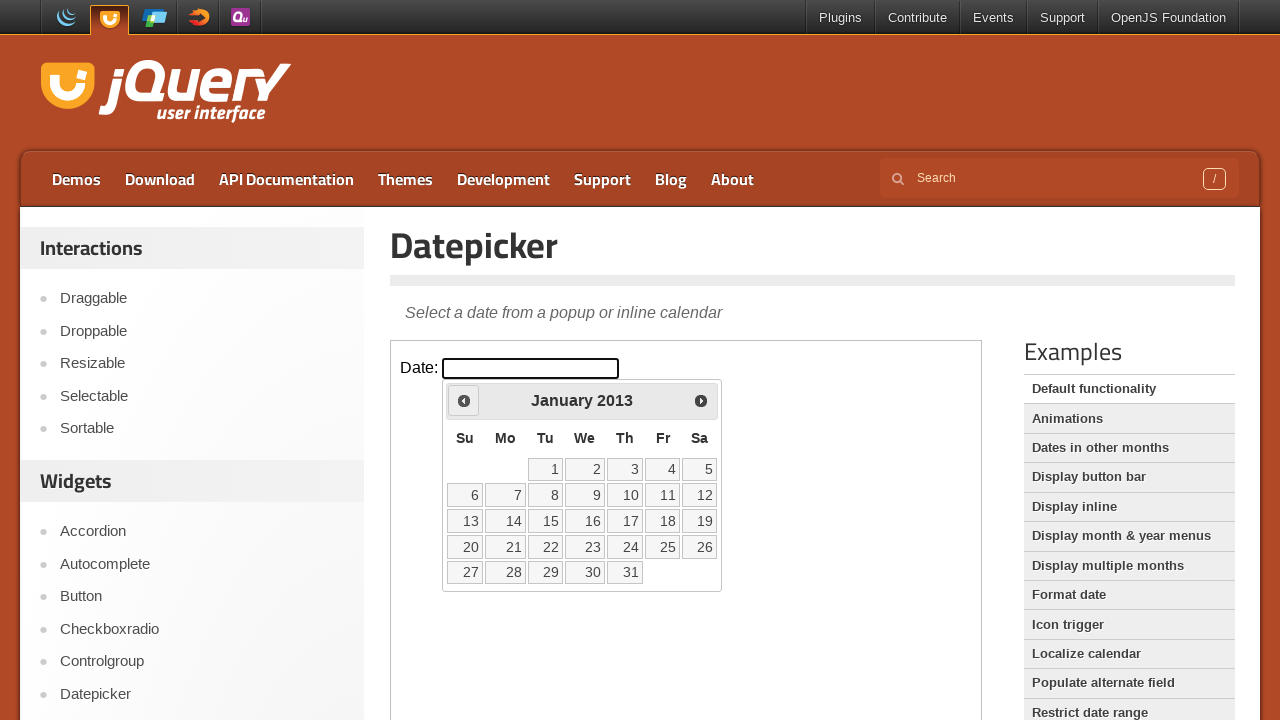

Retrieved current month: January
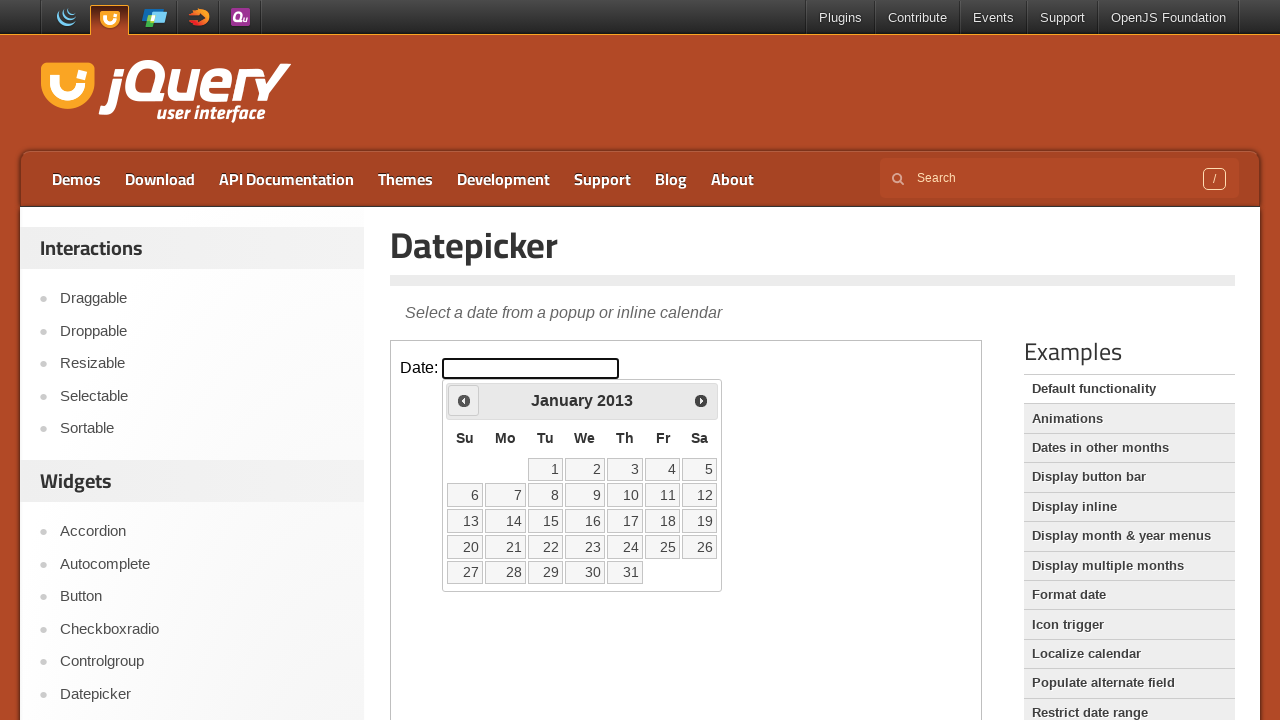

Retrieved current year: 2013
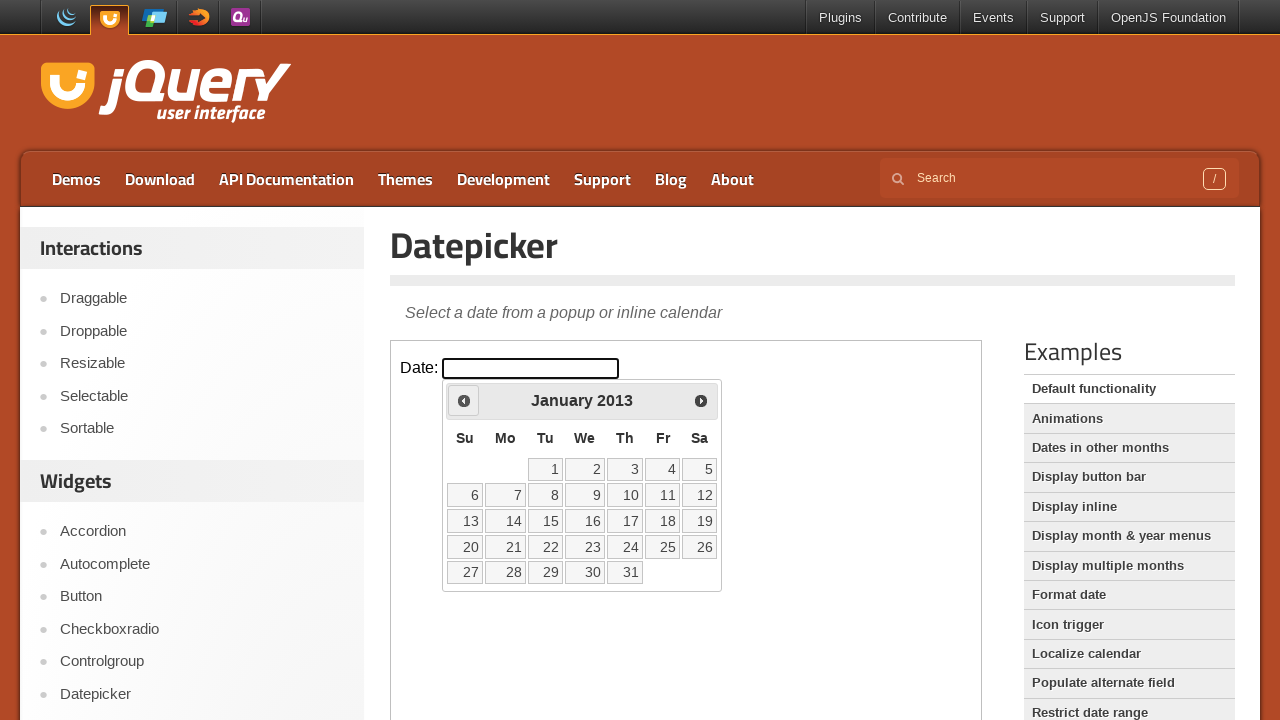

Clicked previous button to navigate to earlier month at (464, 400) on iframe >> nth=0 >> internal:control=enter-frame >> span.ui-icon.ui-icon-circle-t
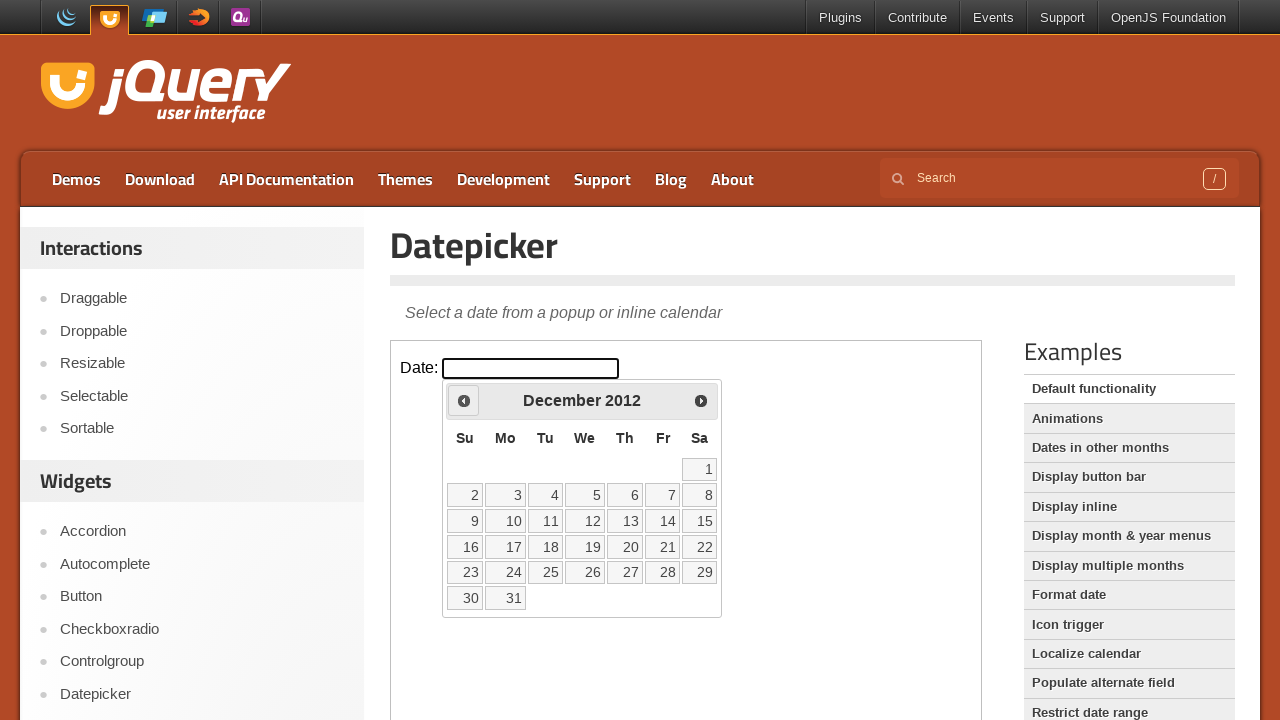

Retrieved current month: December
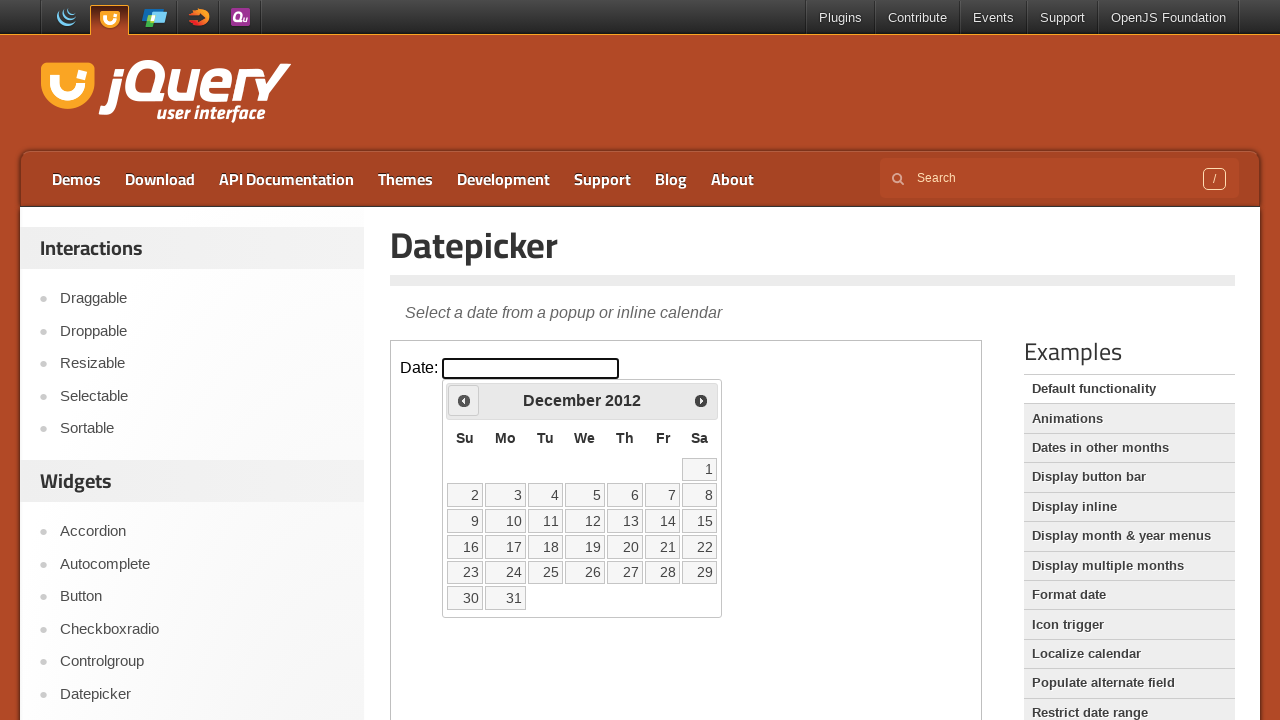

Retrieved current year: 2012
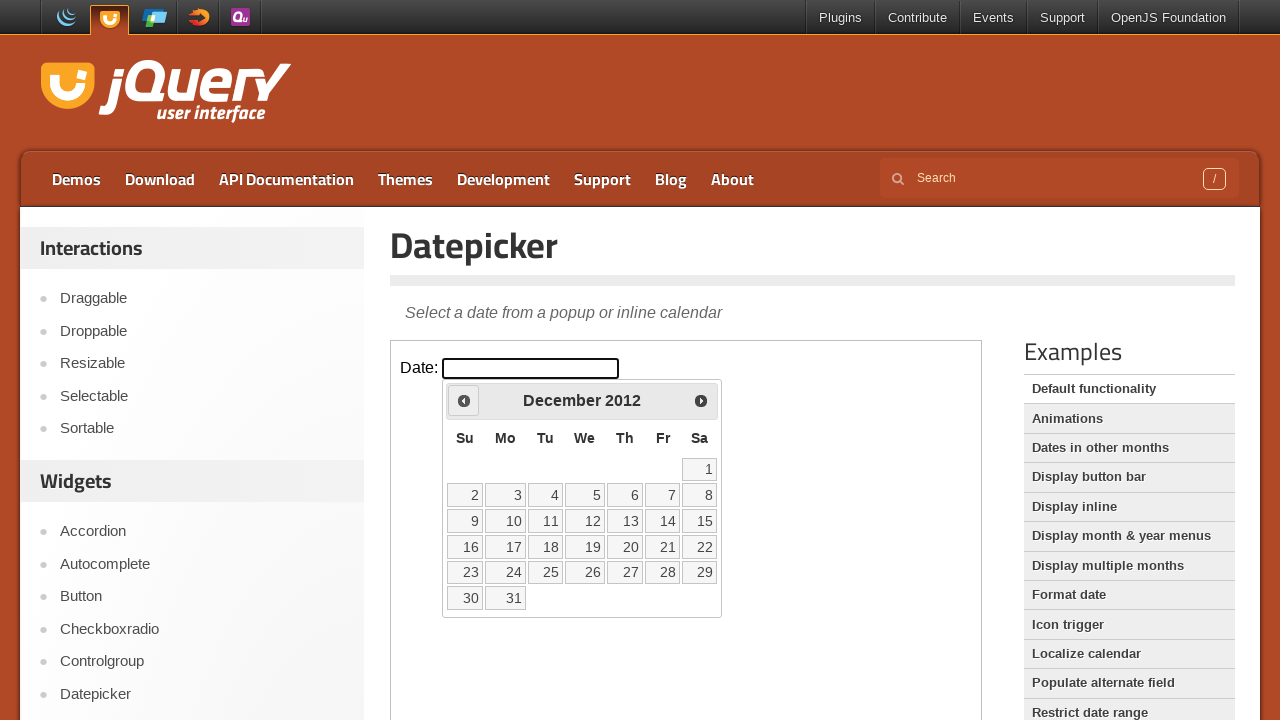

Clicked previous button to navigate to earlier month at (464, 400) on iframe >> nth=0 >> internal:control=enter-frame >> span.ui-icon.ui-icon-circle-t
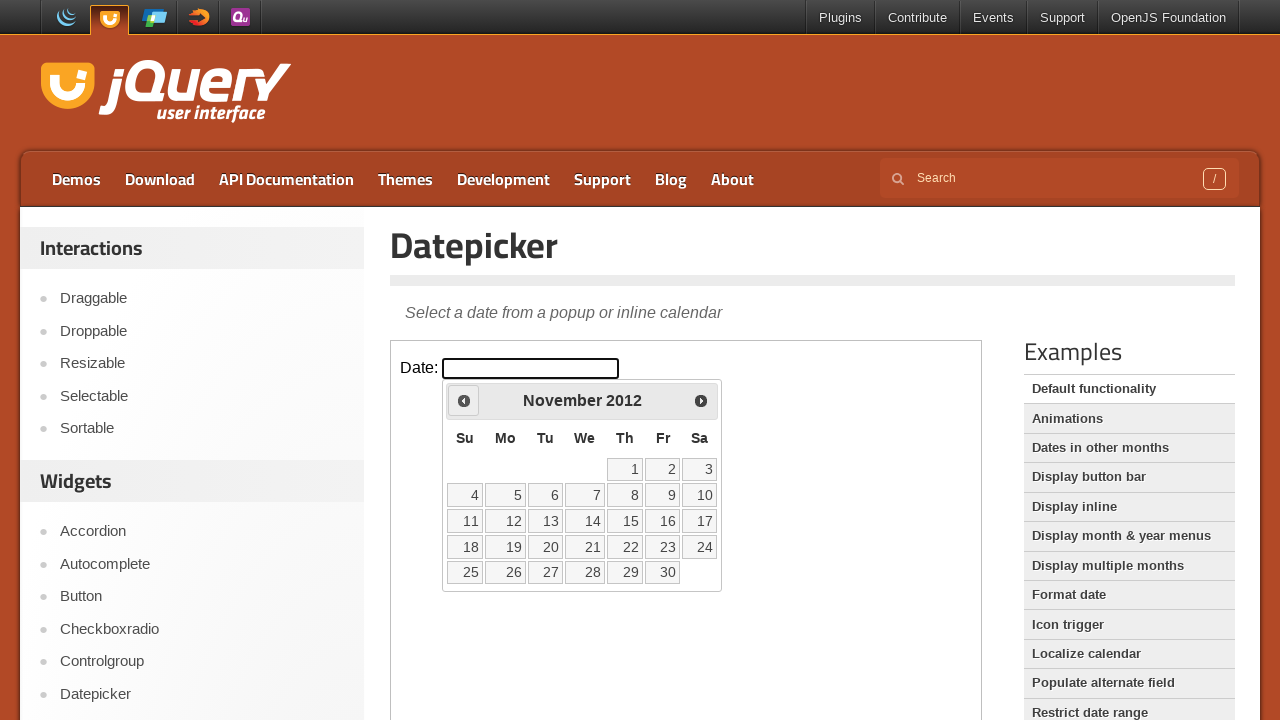

Retrieved current month: November
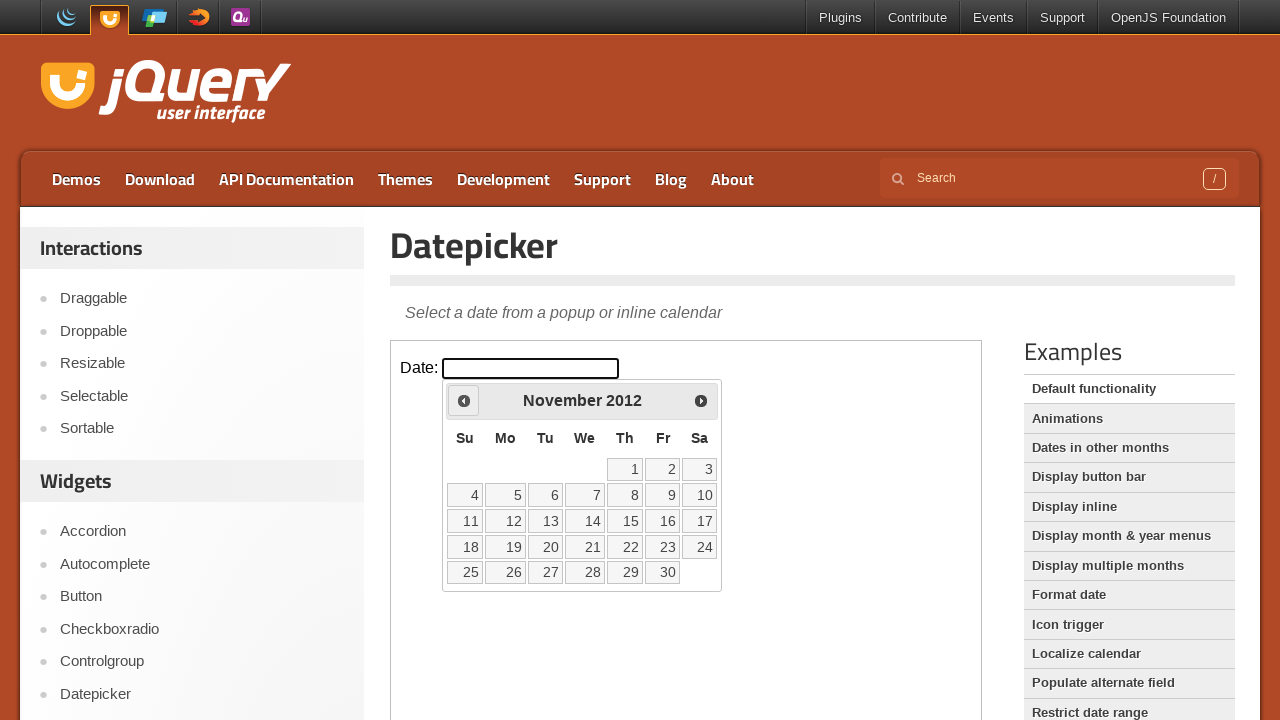

Retrieved current year: 2012
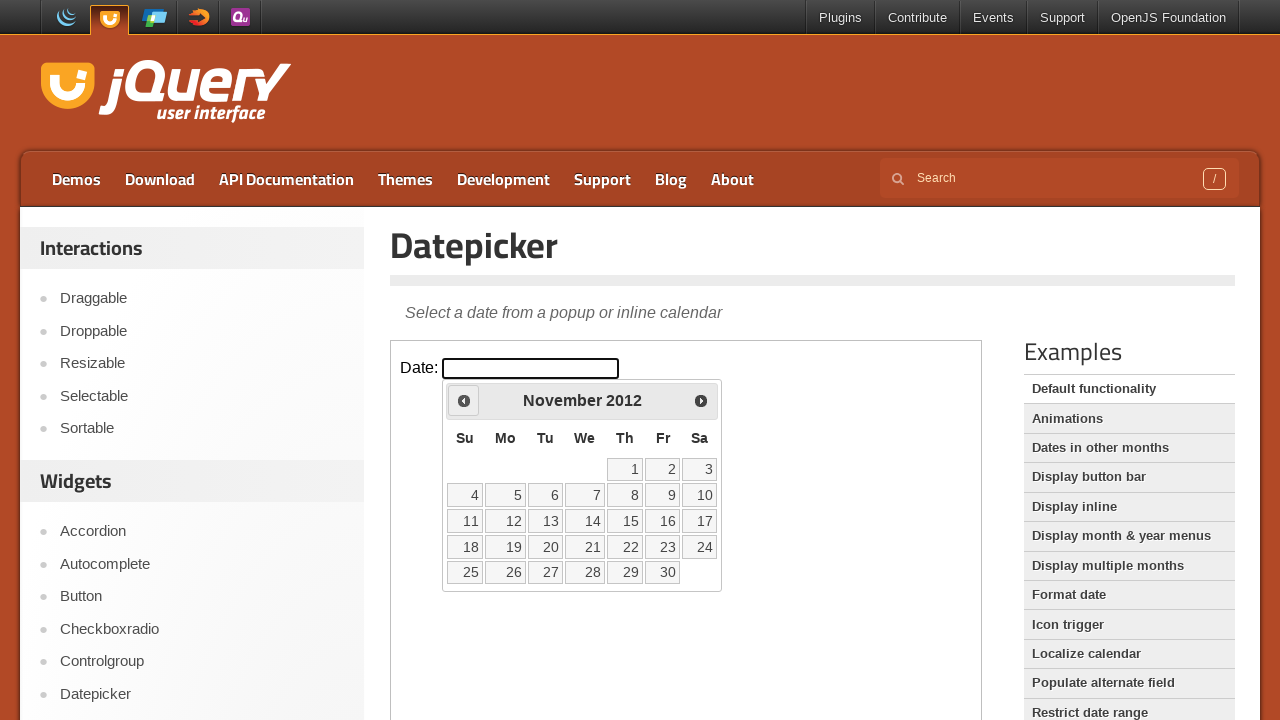

Clicked previous button to navigate to earlier month at (464, 400) on iframe >> nth=0 >> internal:control=enter-frame >> span.ui-icon.ui-icon-circle-t
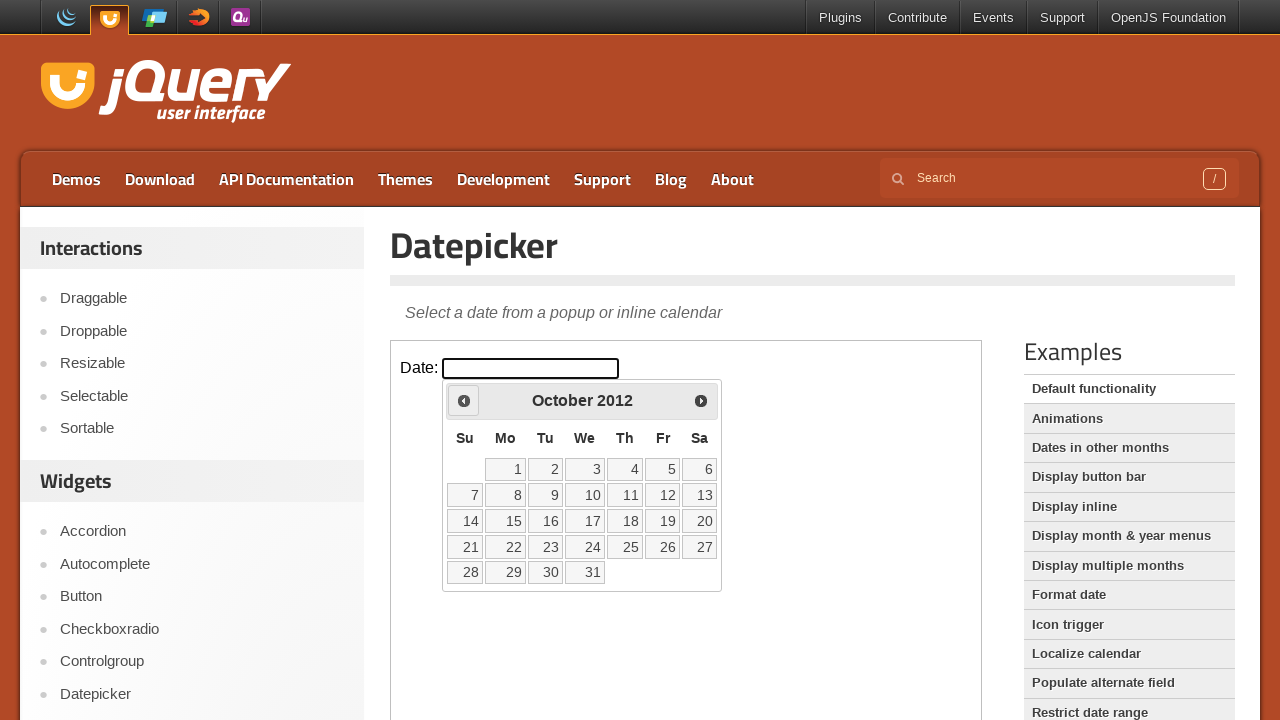

Retrieved current month: October
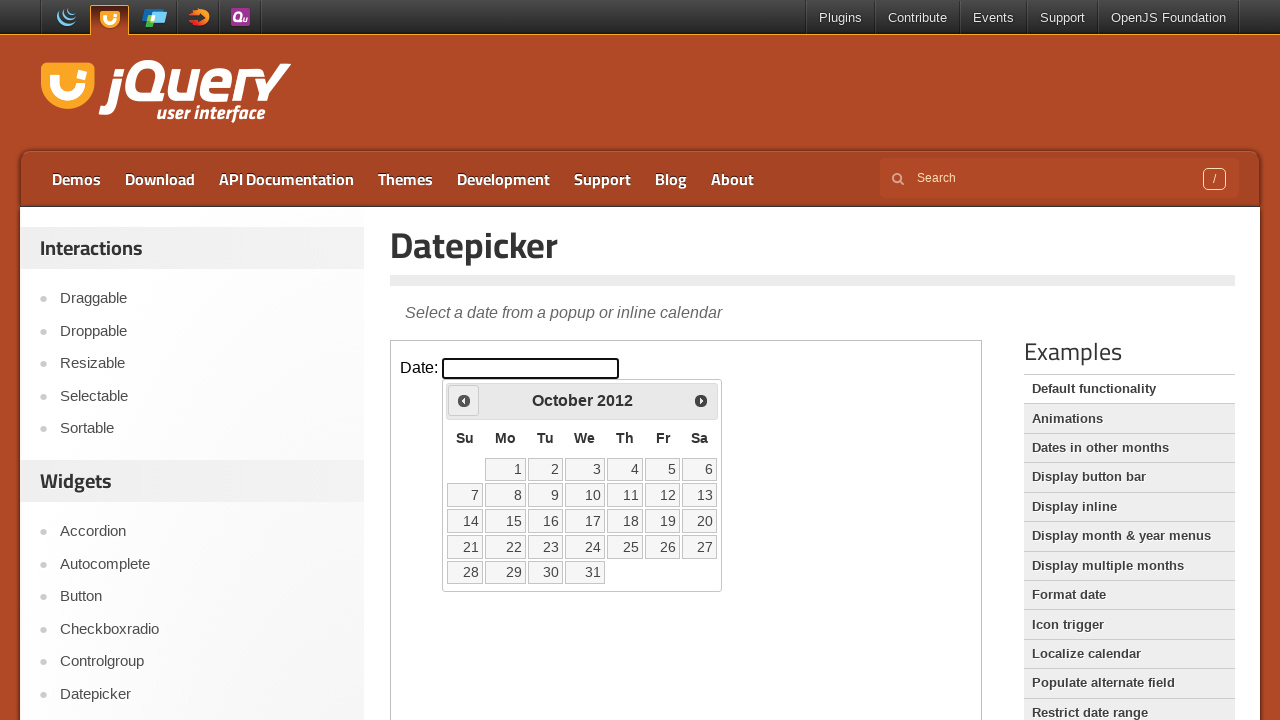

Retrieved current year: 2012
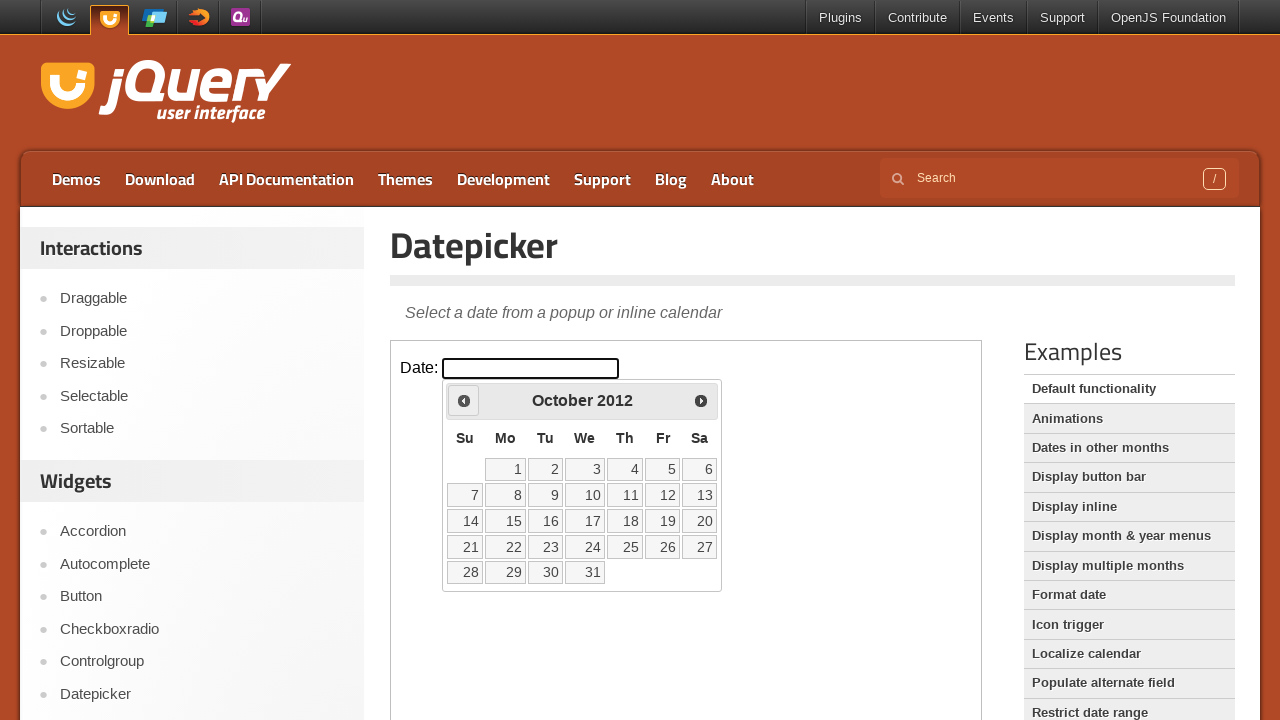

Clicked previous button to navigate to earlier month at (464, 400) on iframe >> nth=0 >> internal:control=enter-frame >> span.ui-icon.ui-icon-circle-t
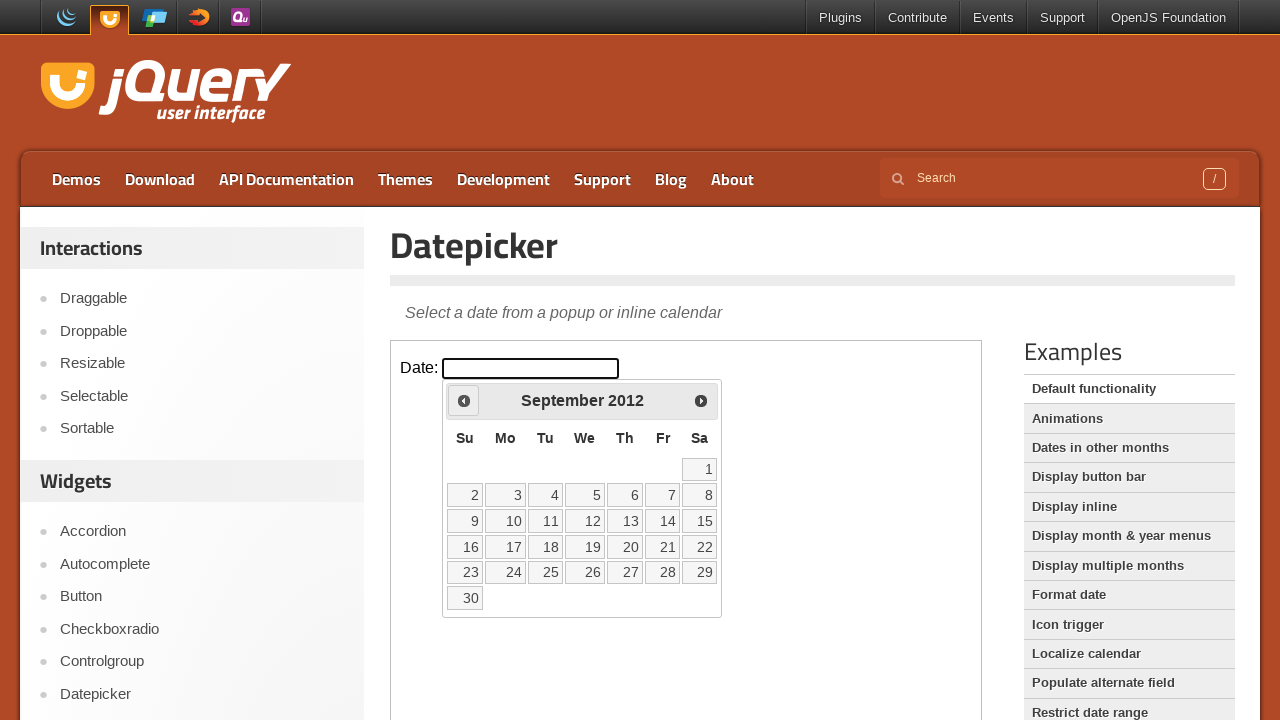

Retrieved current month: September
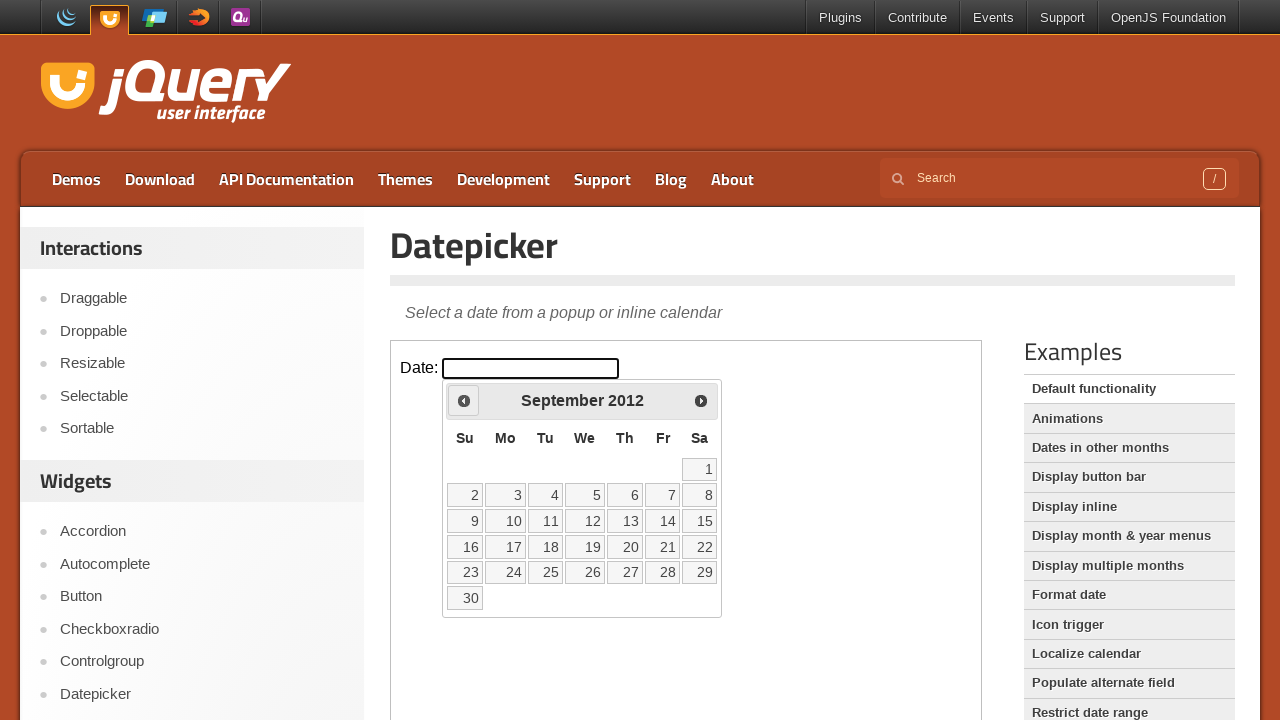

Retrieved current year: 2012
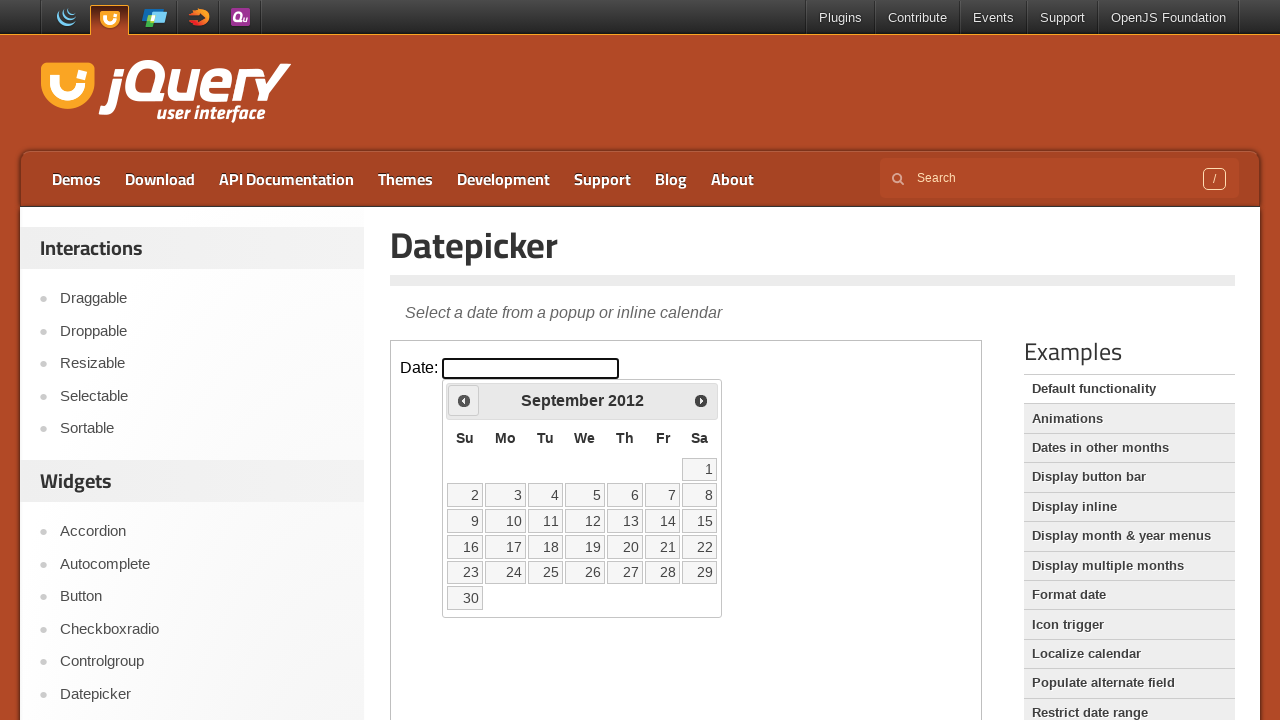

Clicked previous button to navigate to earlier month at (464, 400) on iframe >> nth=0 >> internal:control=enter-frame >> span.ui-icon.ui-icon-circle-t
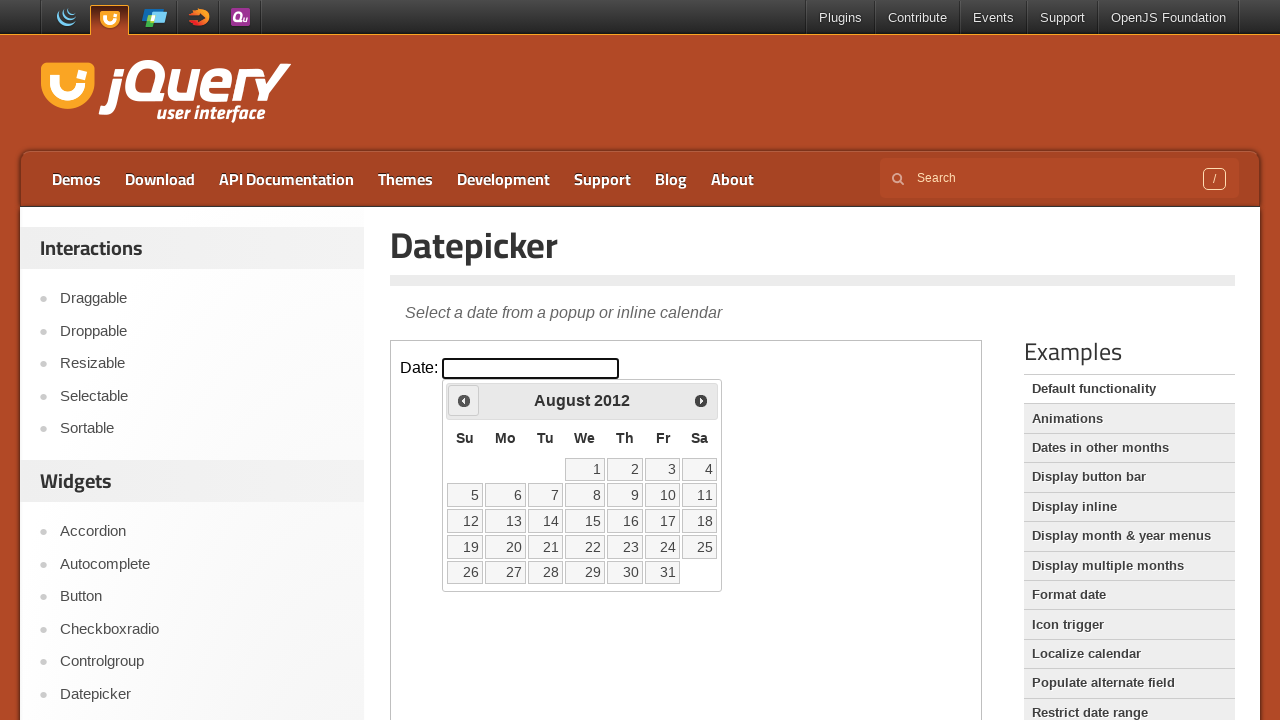

Retrieved current month: August
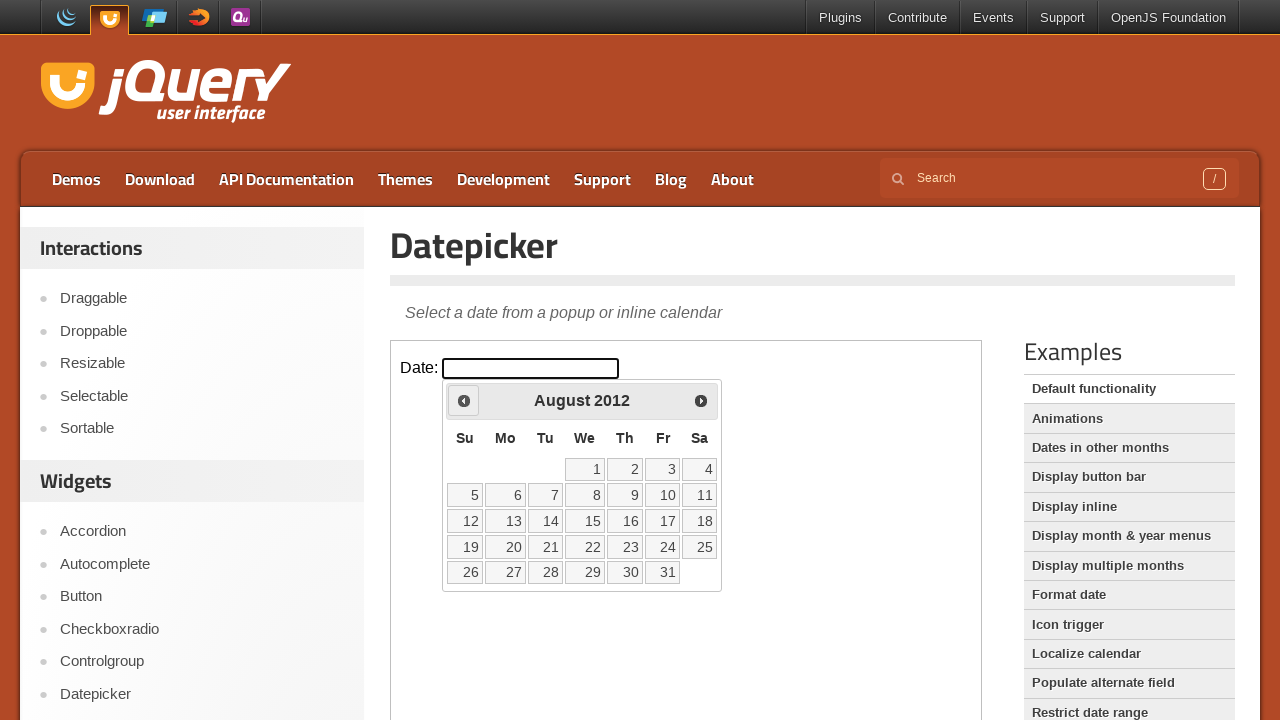

Retrieved current year: 2012
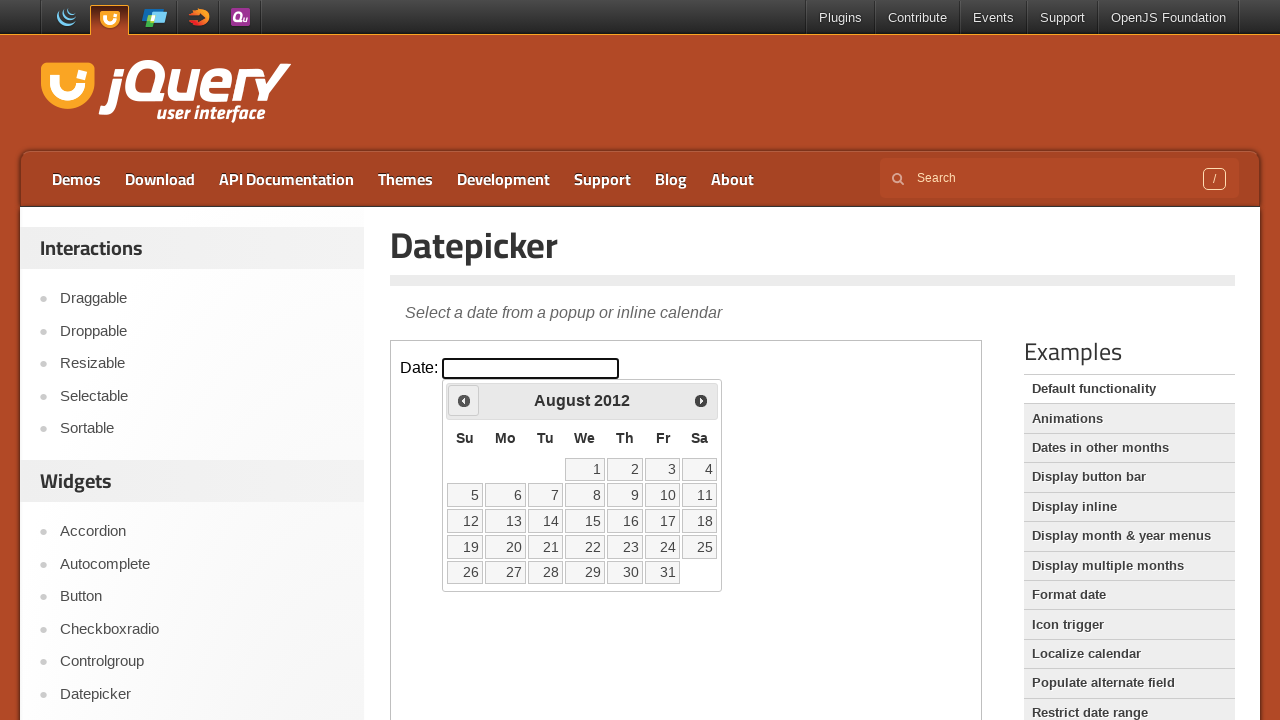

Clicked previous button to navigate to earlier month at (464, 400) on iframe >> nth=0 >> internal:control=enter-frame >> span.ui-icon.ui-icon-circle-t
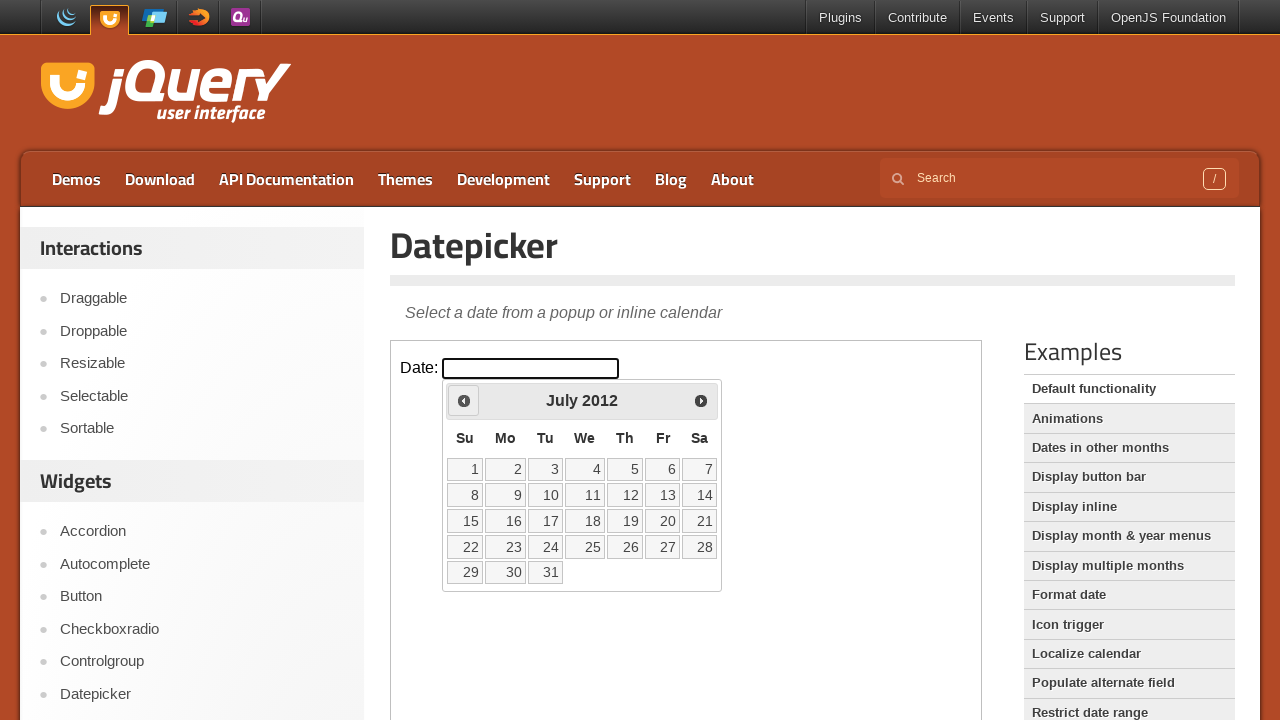

Retrieved current month: July
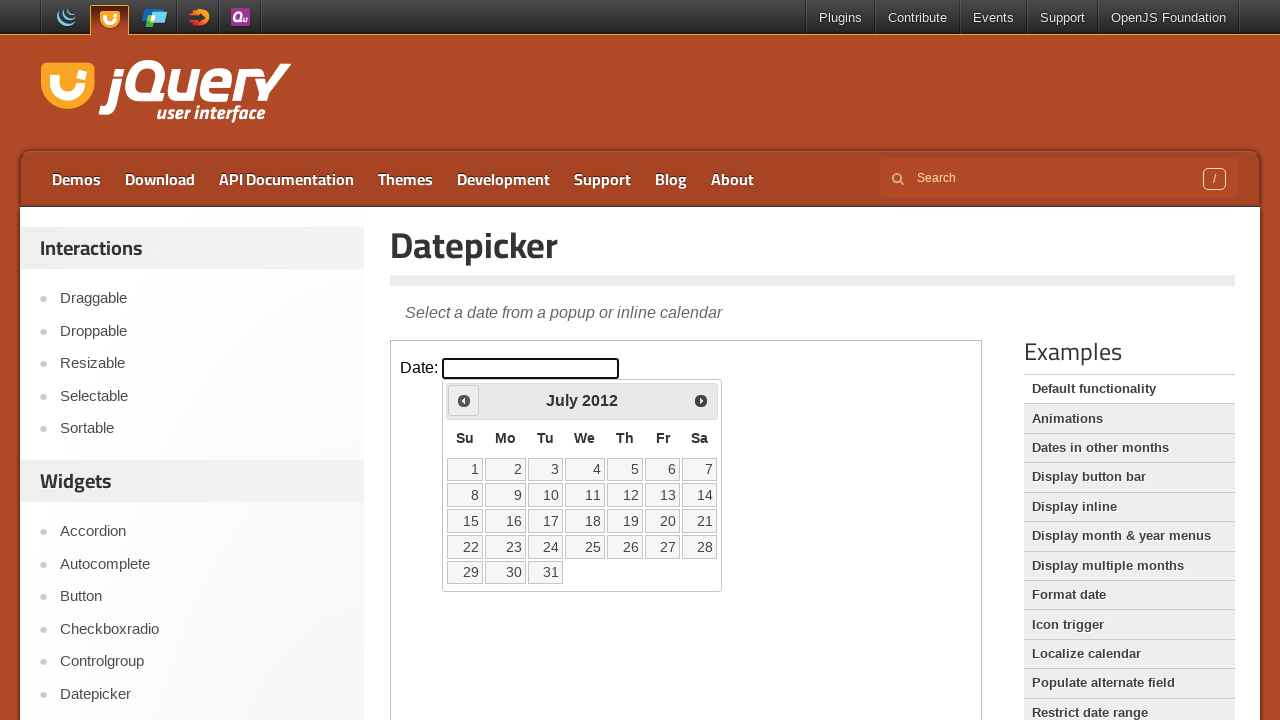

Retrieved current year: 2012
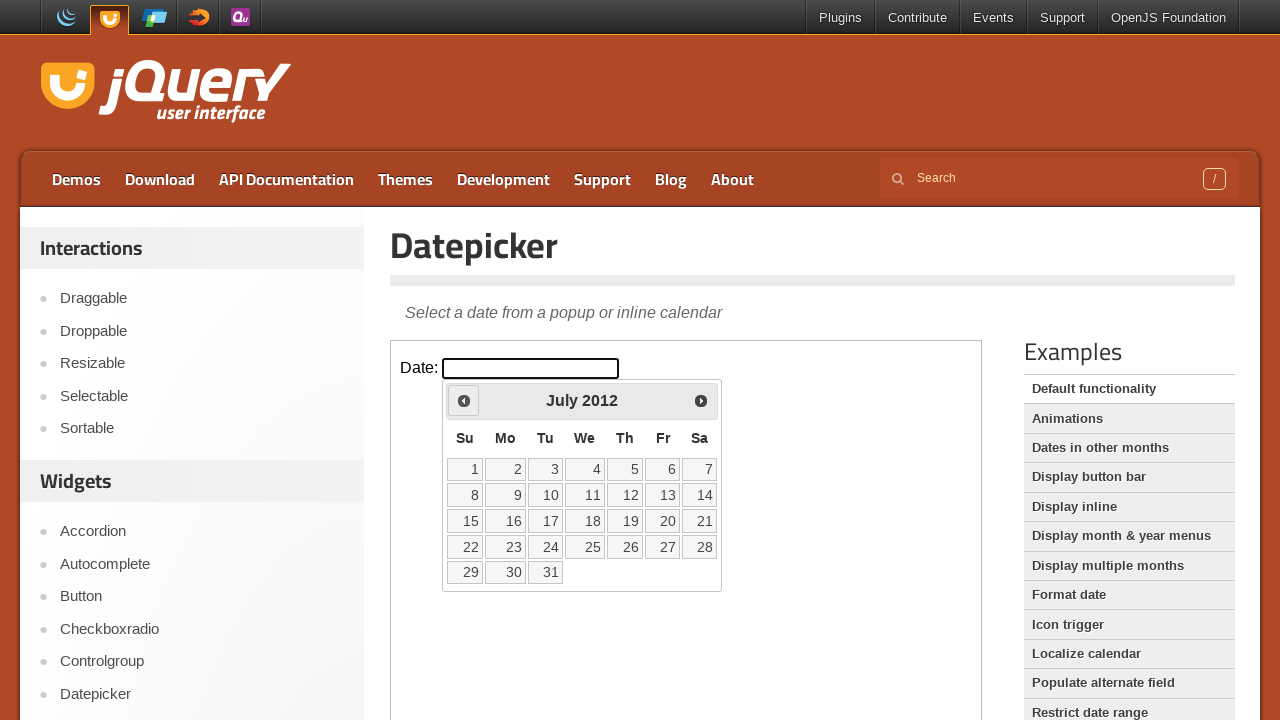

Clicked previous button to navigate to earlier month at (464, 400) on iframe >> nth=0 >> internal:control=enter-frame >> span.ui-icon.ui-icon-circle-t
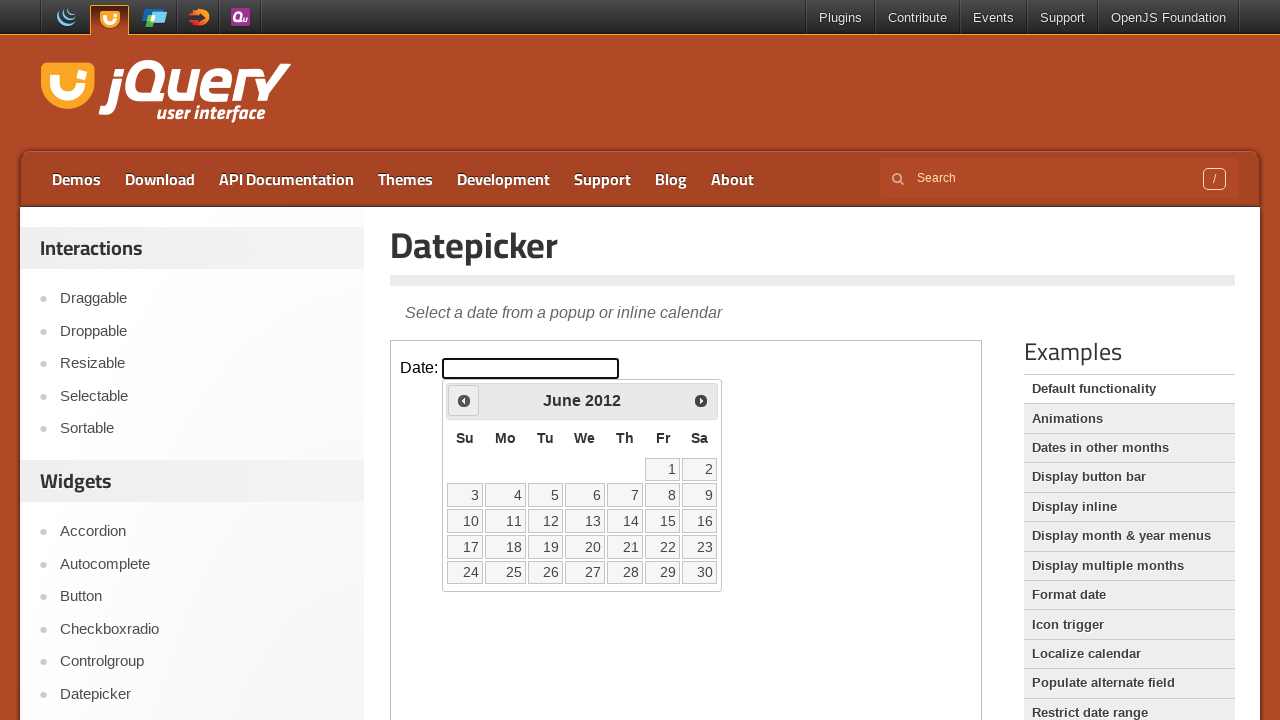

Retrieved current month: June
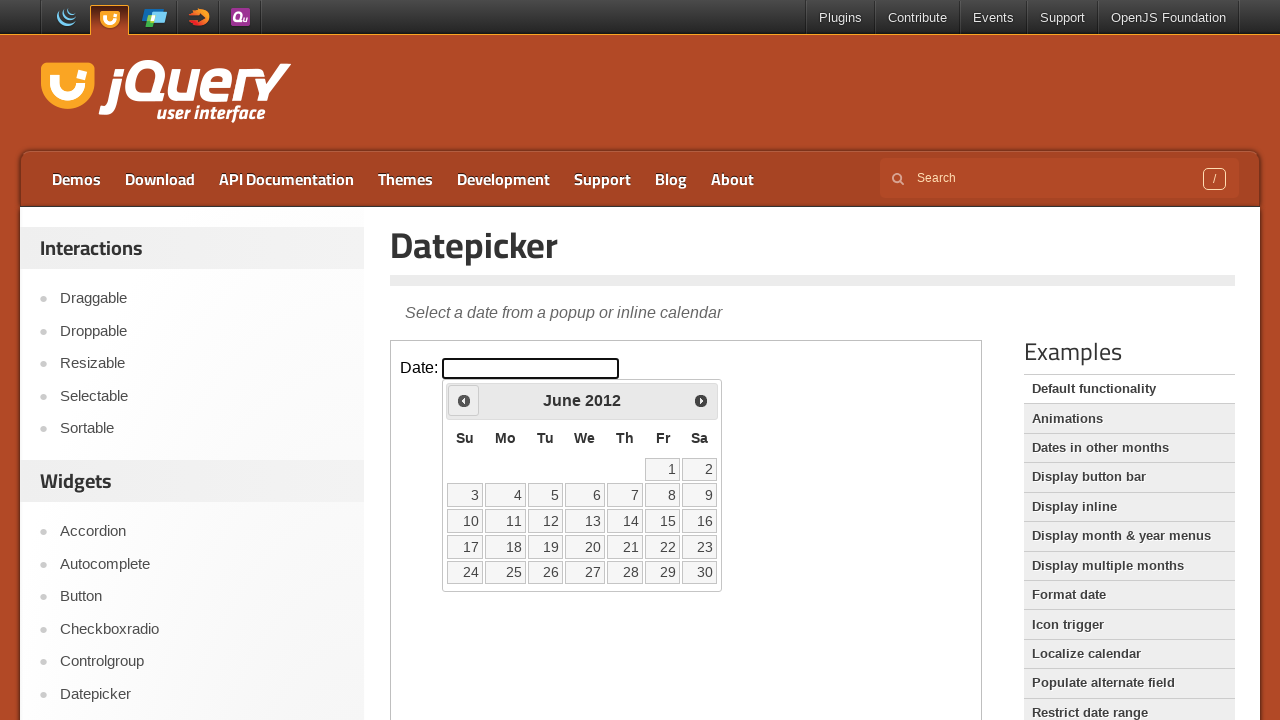

Retrieved current year: 2012
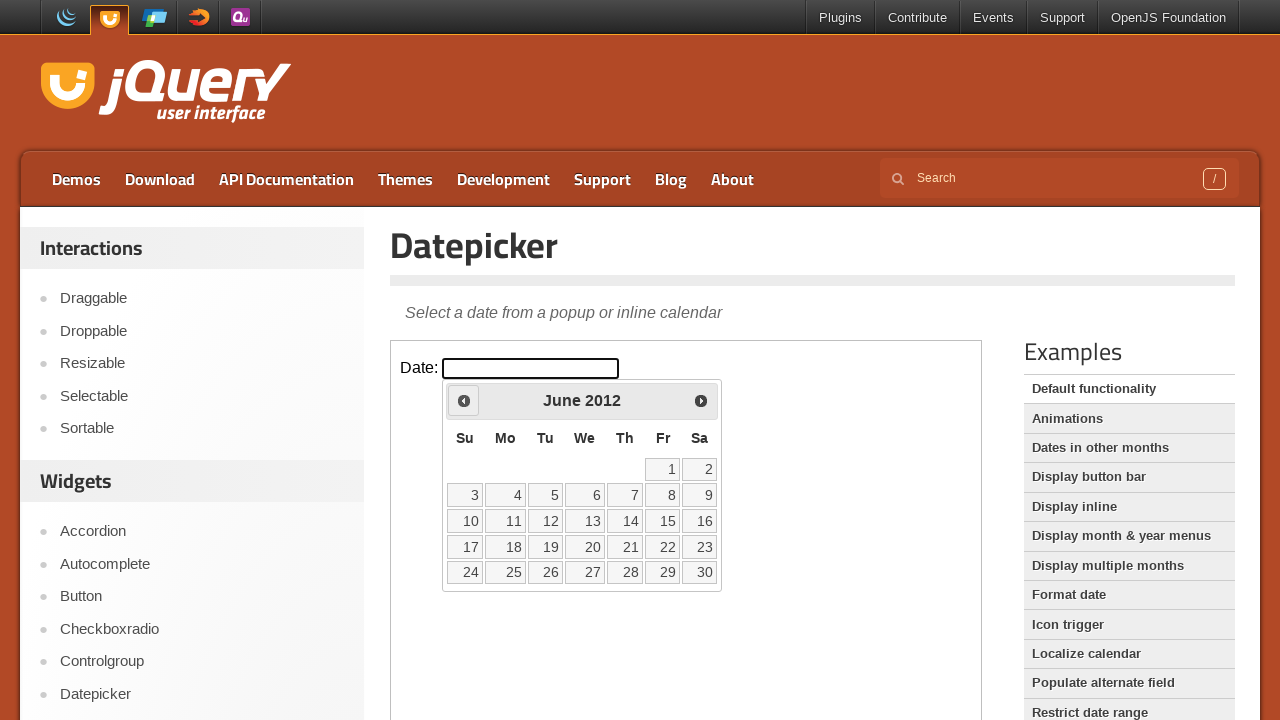

Clicked previous button to navigate to earlier month at (464, 400) on iframe >> nth=0 >> internal:control=enter-frame >> span.ui-icon.ui-icon-circle-t
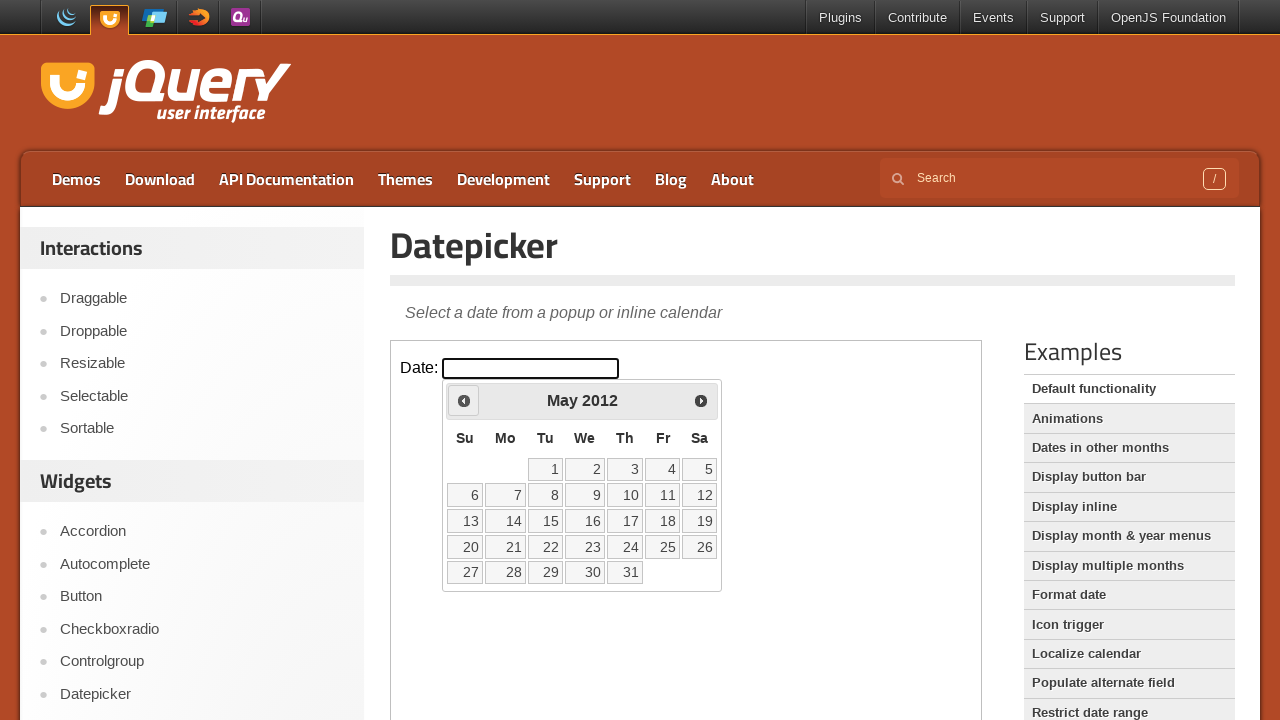

Retrieved current month: May
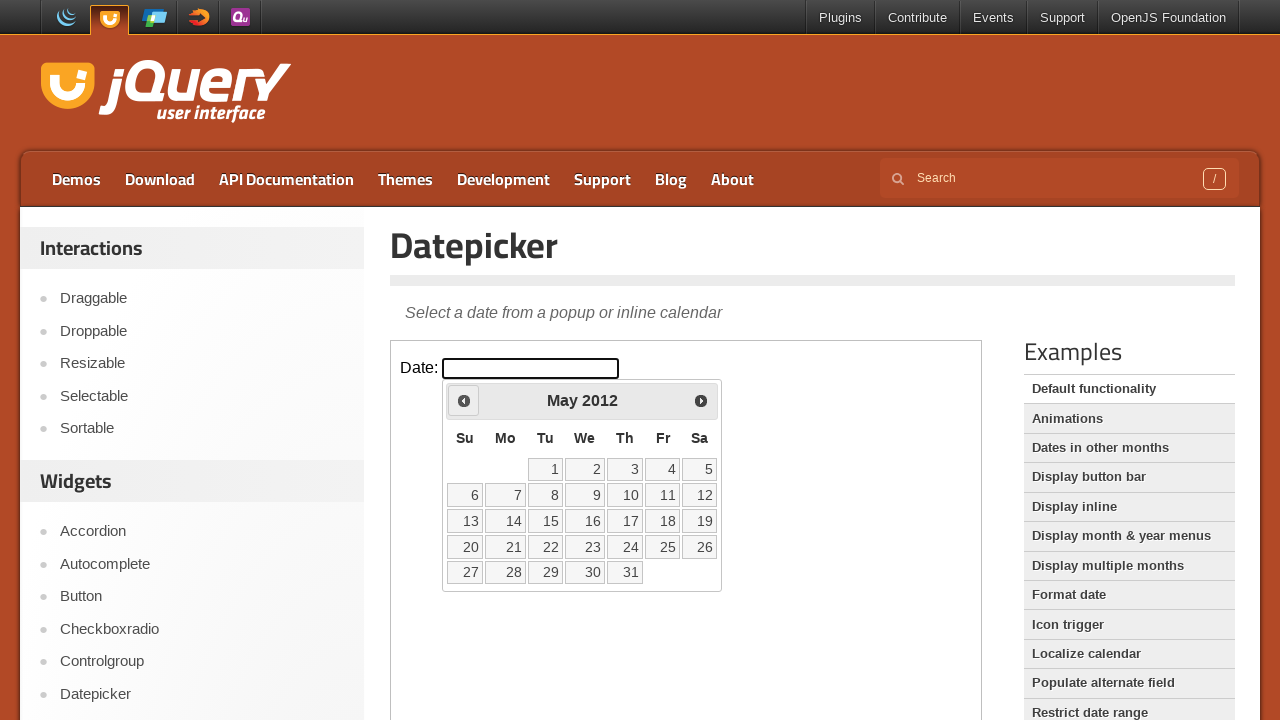

Retrieved current year: 2012
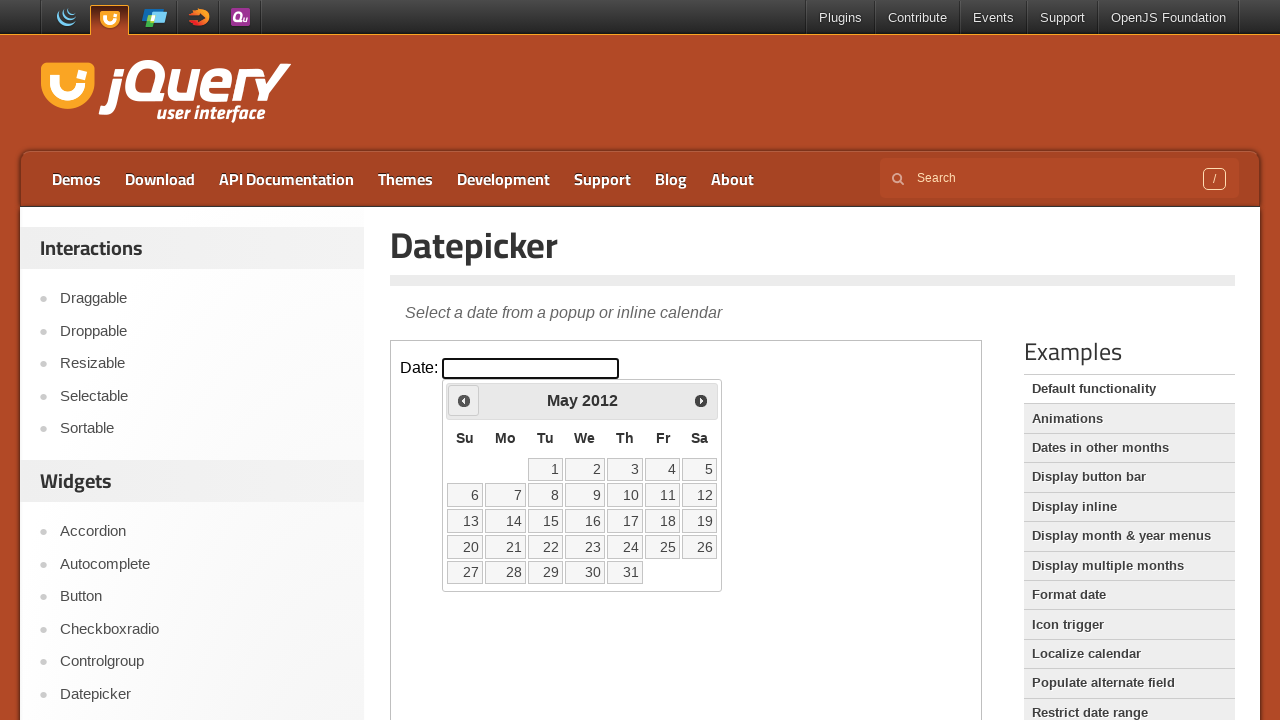

Clicked previous button to navigate to earlier month at (464, 400) on iframe >> nth=0 >> internal:control=enter-frame >> span.ui-icon.ui-icon-circle-t
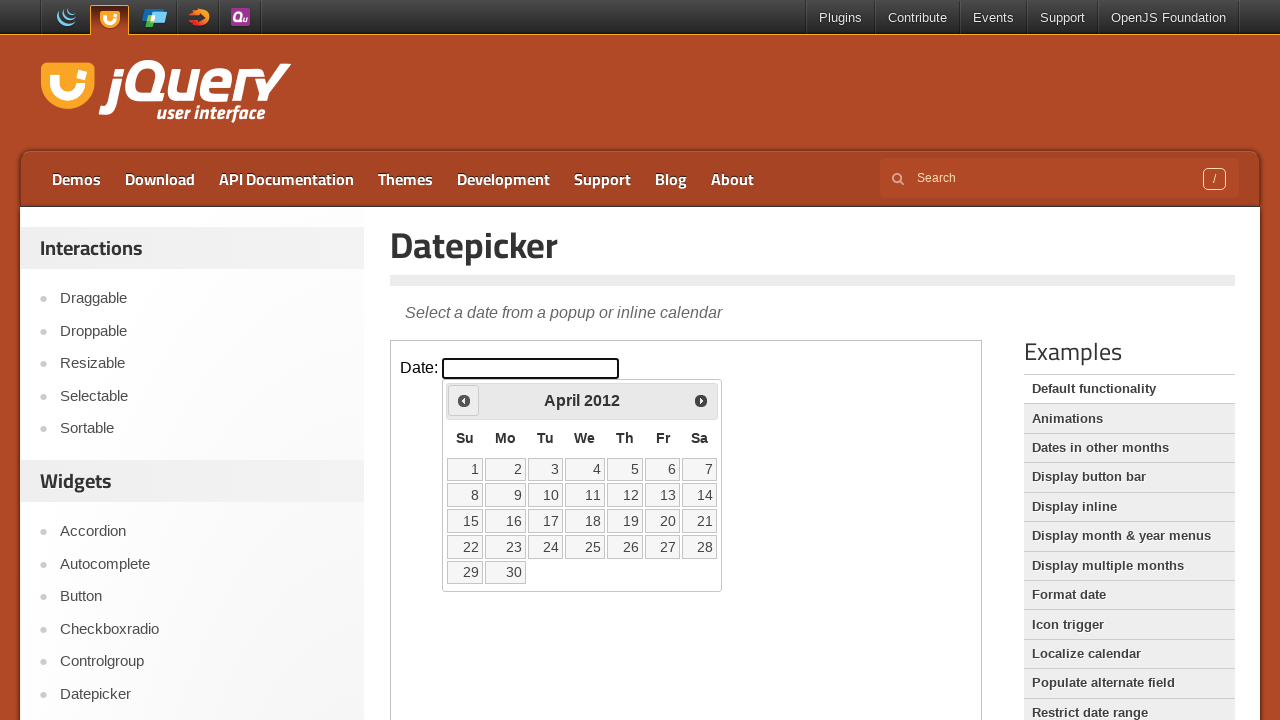

Retrieved current month: April
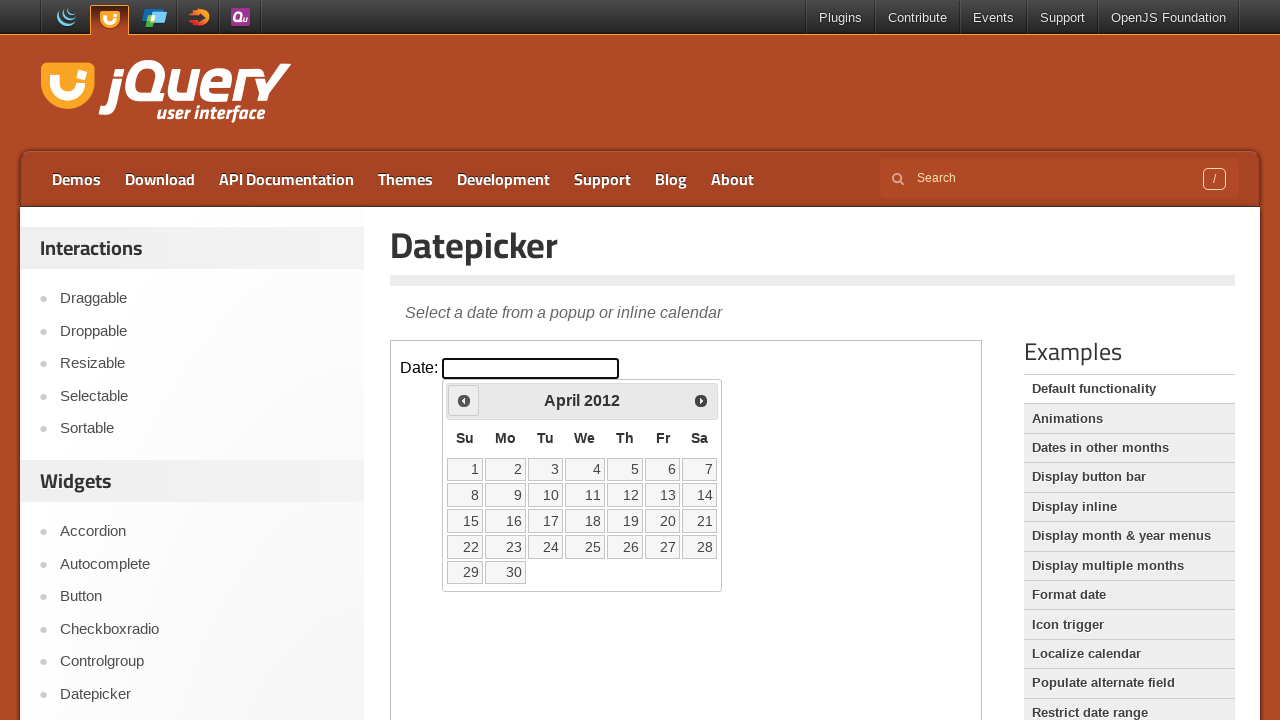

Retrieved current year: 2012
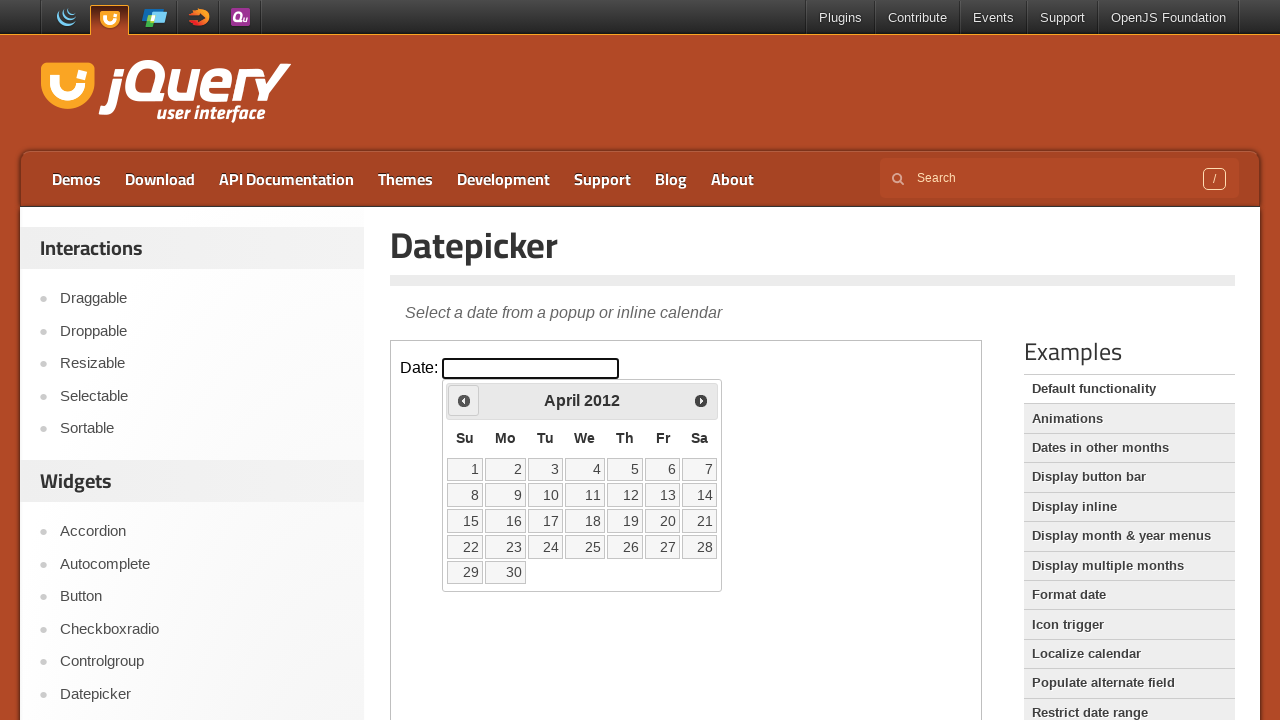

Clicked previous button to navigate to earlier month at (464, 400) on iframe >> nth=0 >> internal:control=enter-frame >> span.ui-icon.ui-icon-circle-t
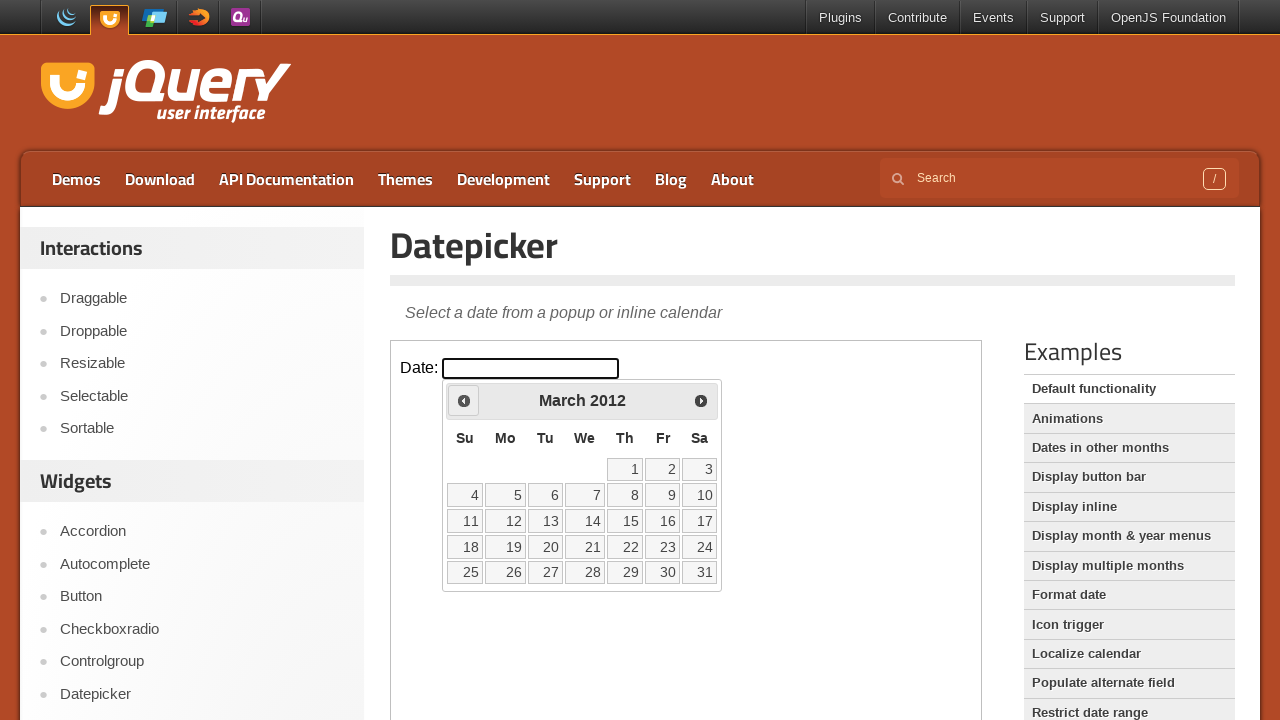

Retrieved current month: March
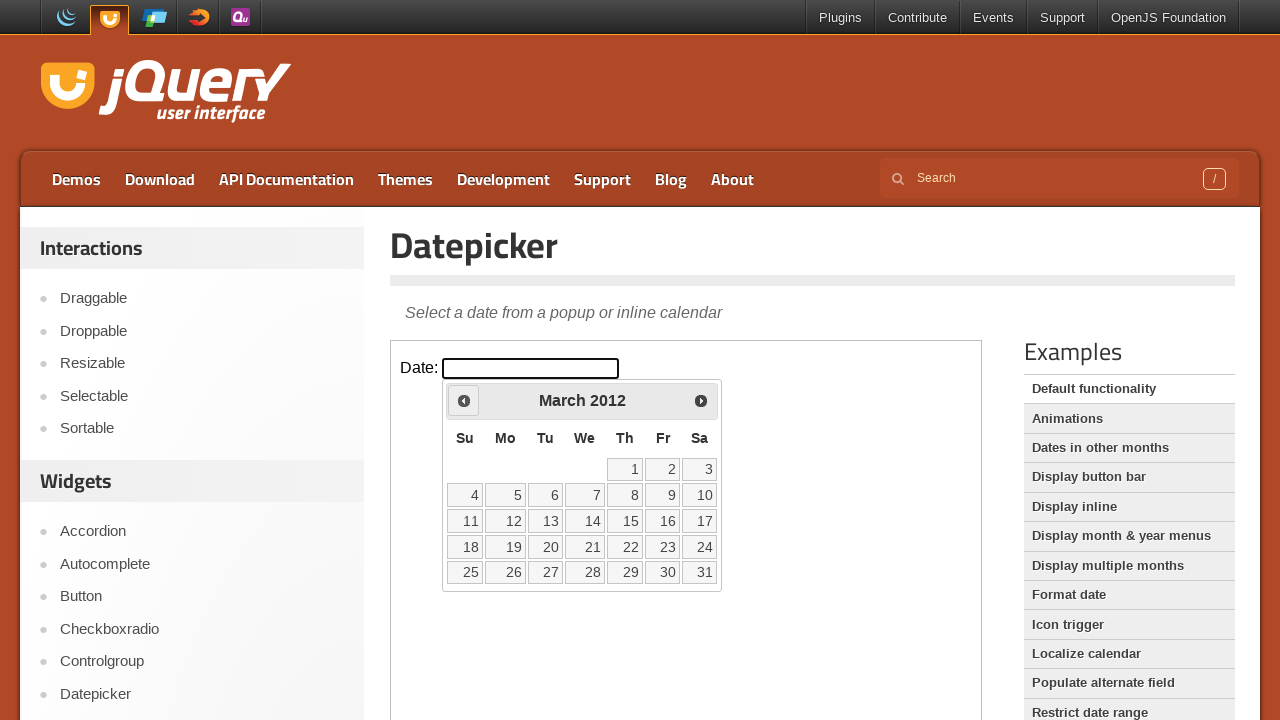

Retrieved current year: 2012
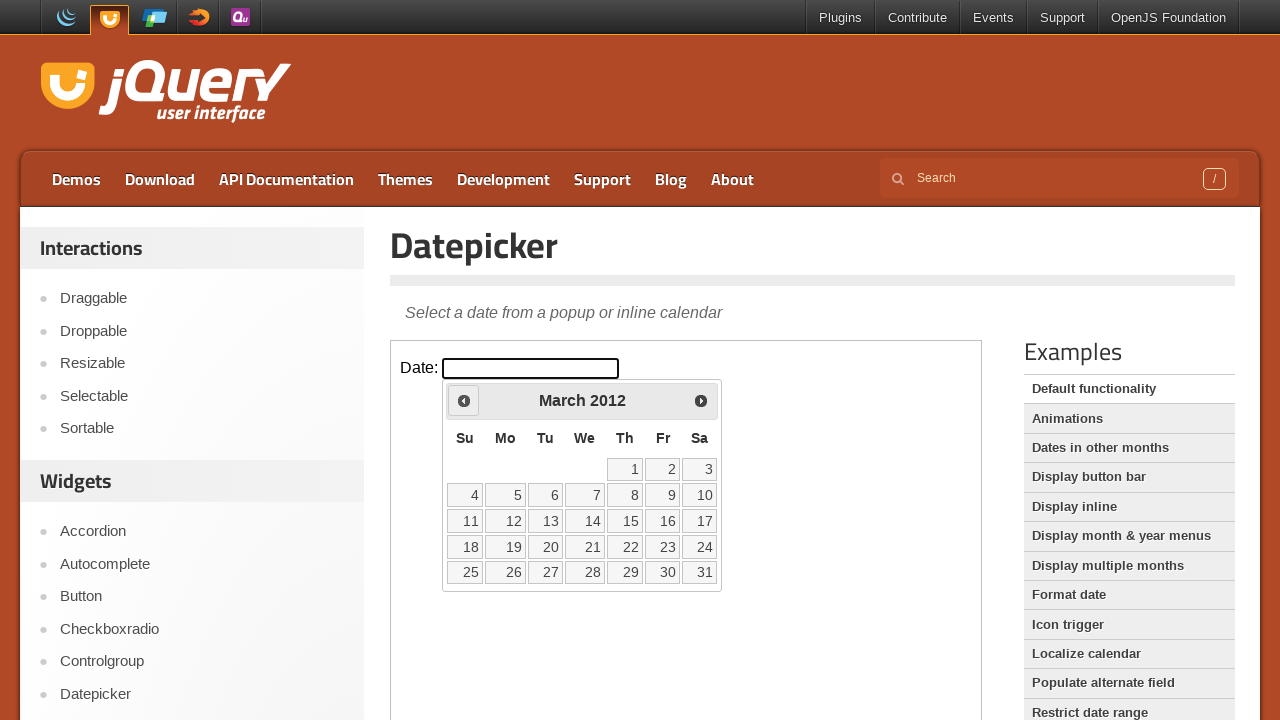

Clicked previous button to navigate to earlier month at (464, 400) on iframe >> nth=0 >> internal:control=enter-frame >> span.ui-icon.ui-icon-circle-t
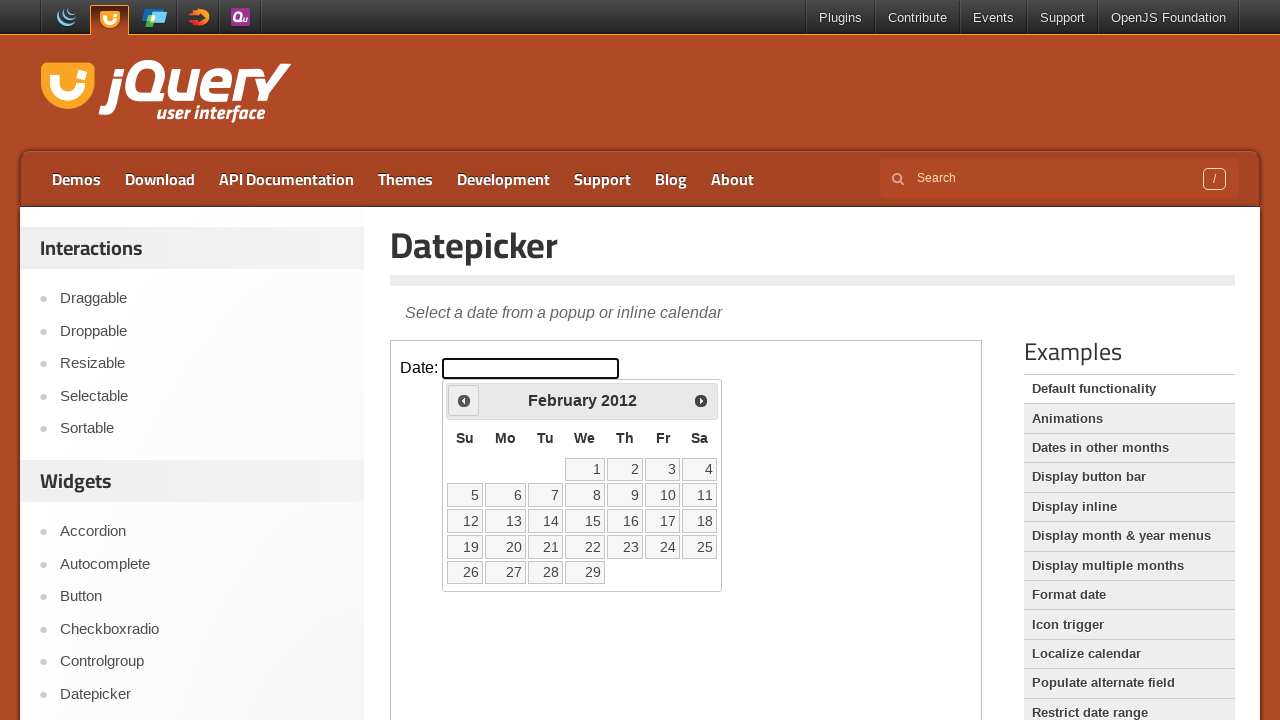

Retrieved current month: February
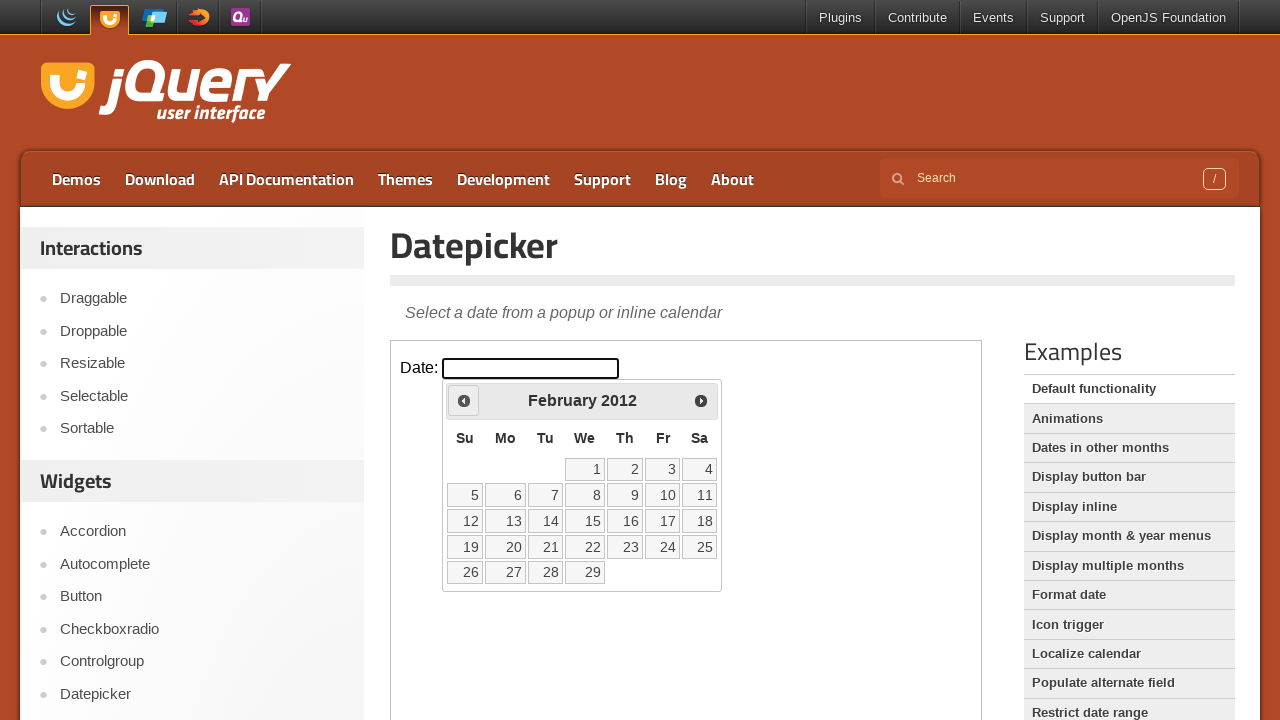

Retrieved current year: 2012
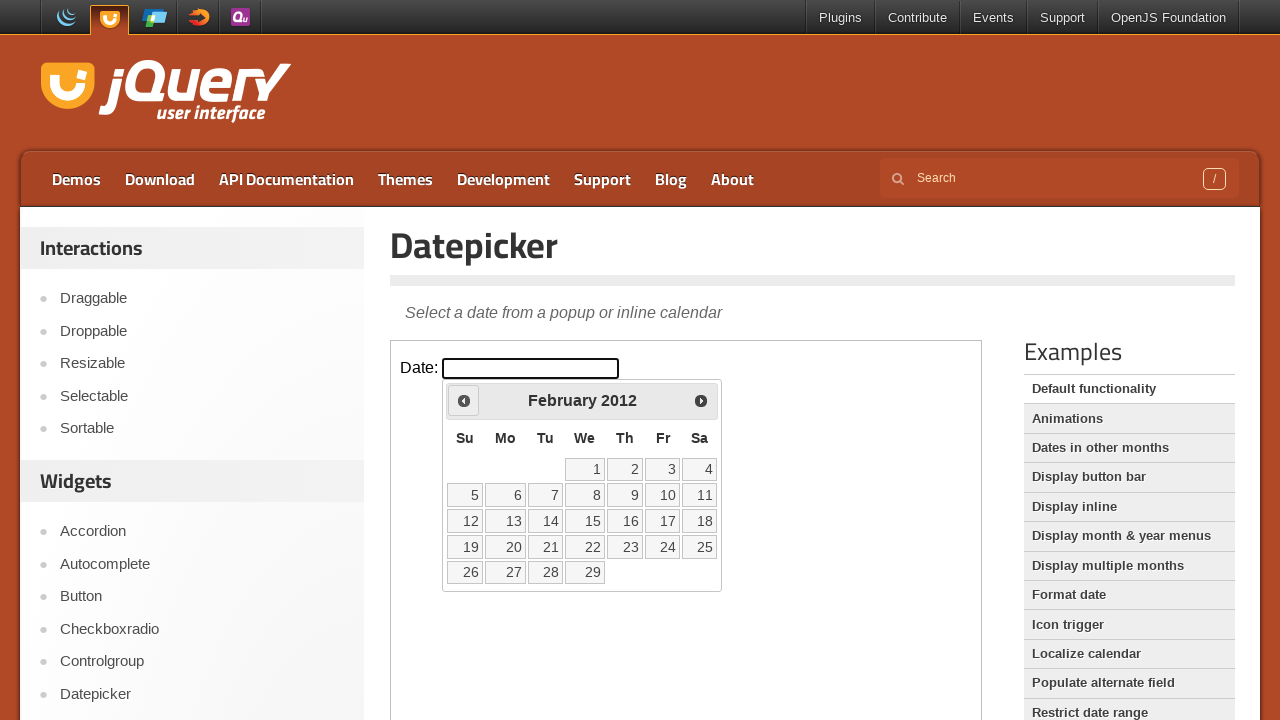

Clicked previous button to navigate to earlier month at (464, 400) on iframe >> nth=0 >> internal:control=enter-frame >> span.ui-icon.ui-icon-circle-t
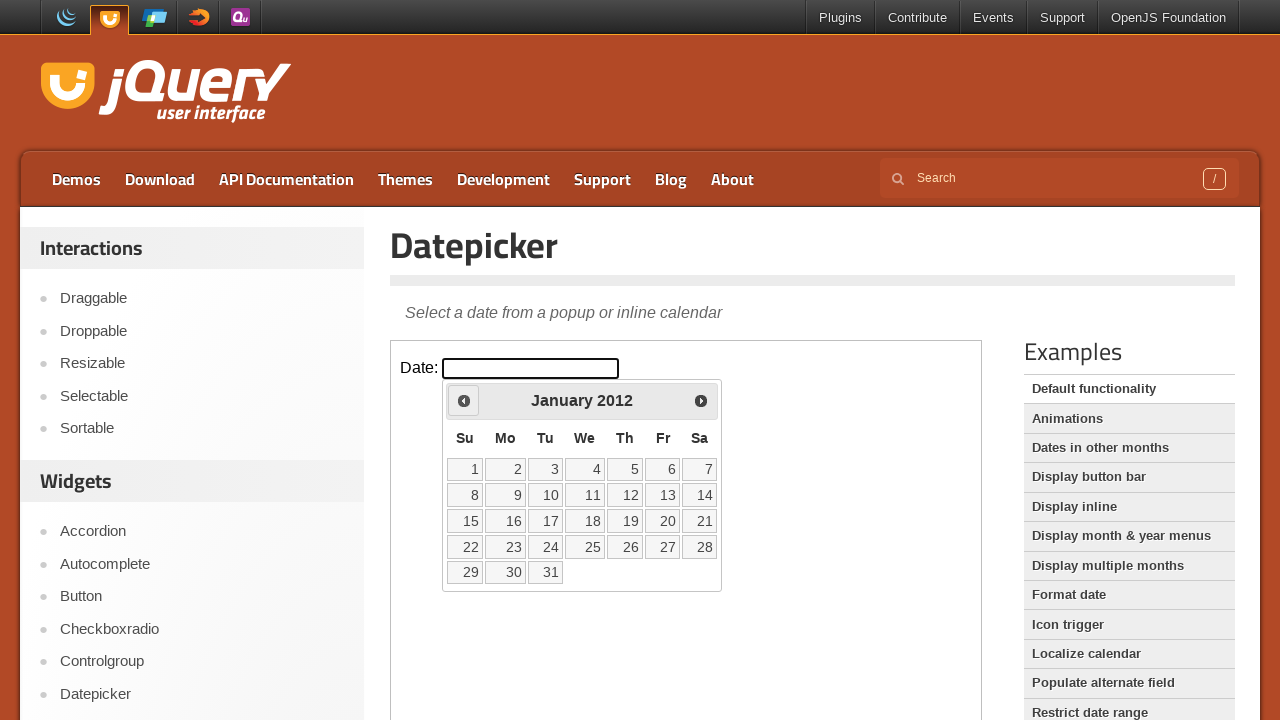

Retrieved current month: January
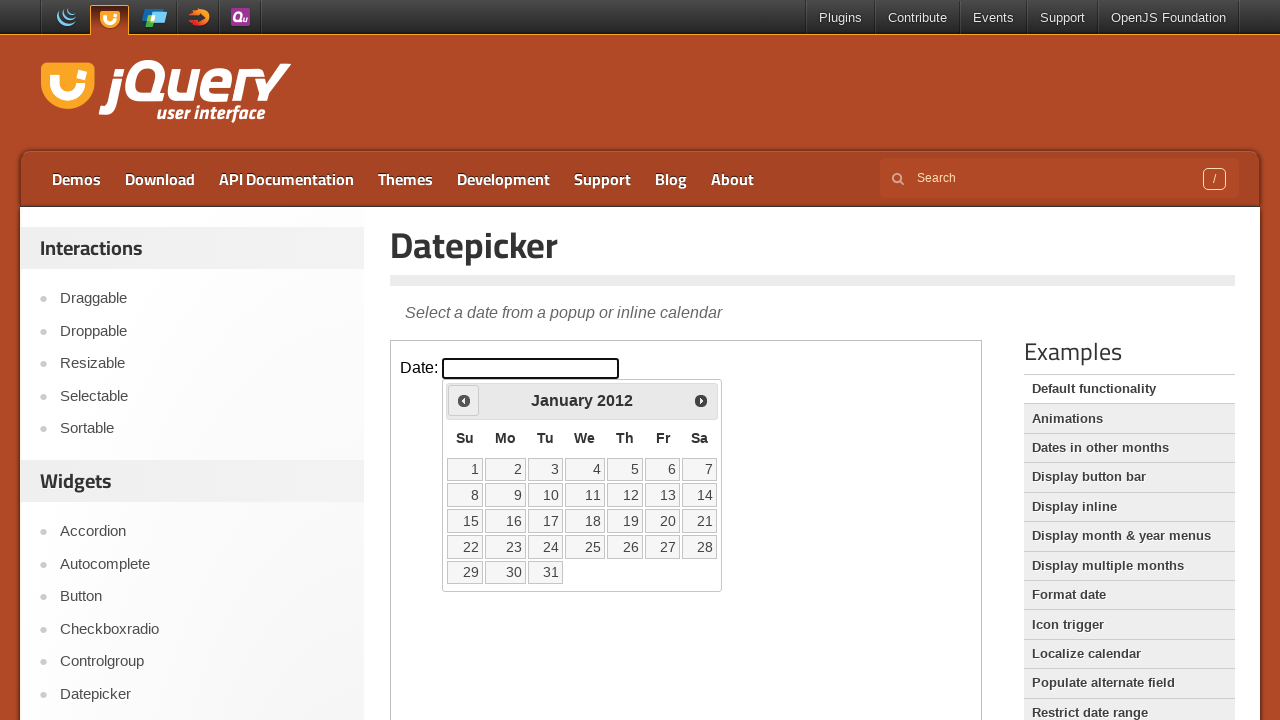

Retrieved current year: 2012
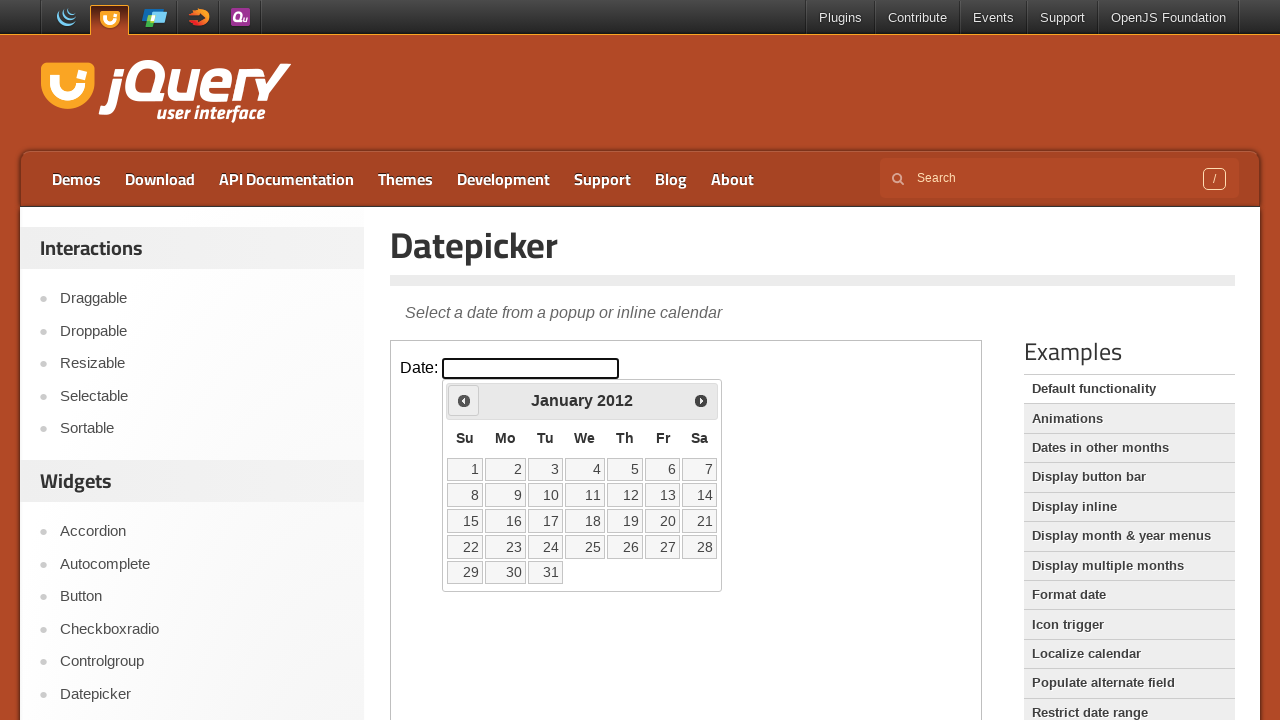

Clicked previous button to navigate to earlier month at (464, 400) on iframe >> nth=0 >> internal:control=enter-frame >> span.ui-icon.ui-icon-circle-t
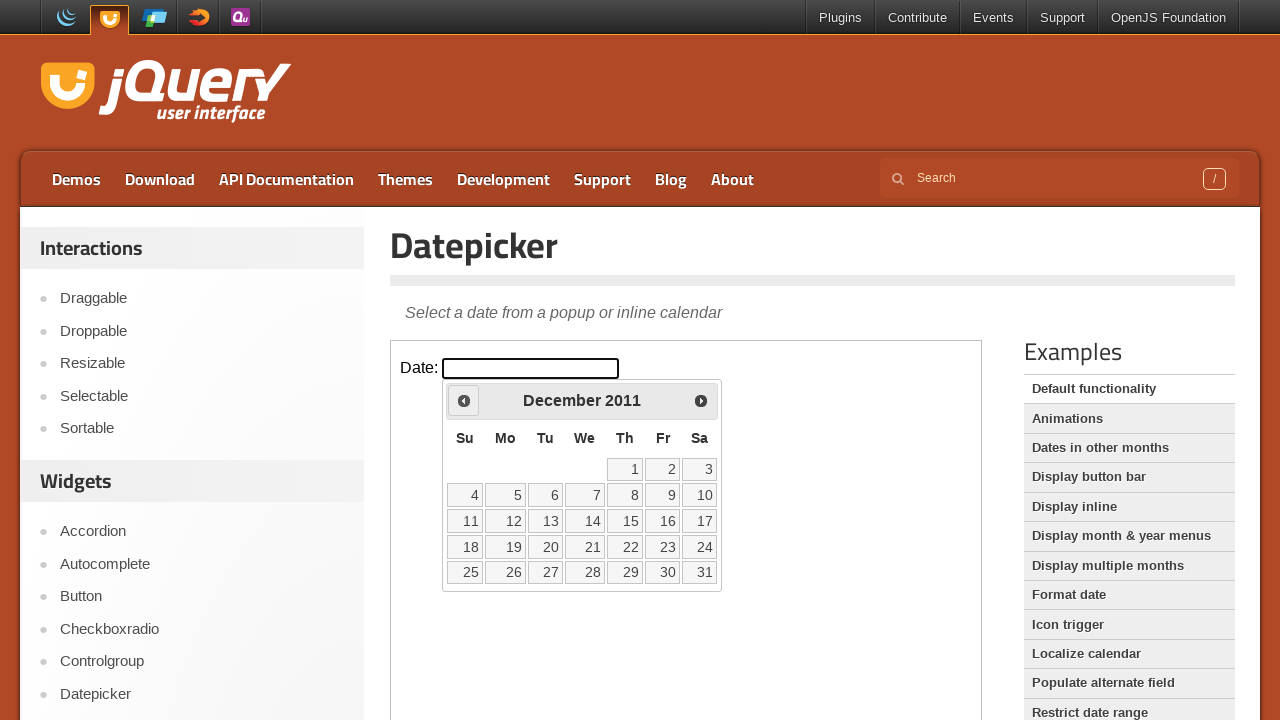

Retrieved current month: December
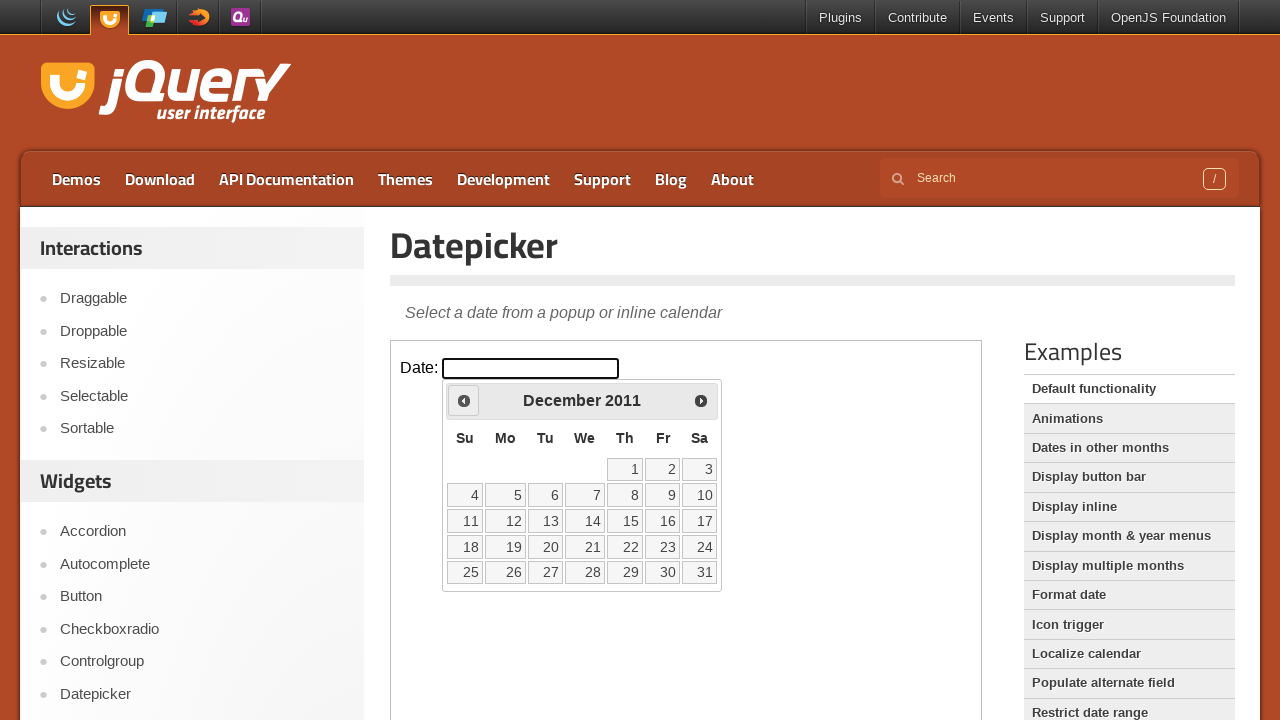

Retrieved current year: 2011
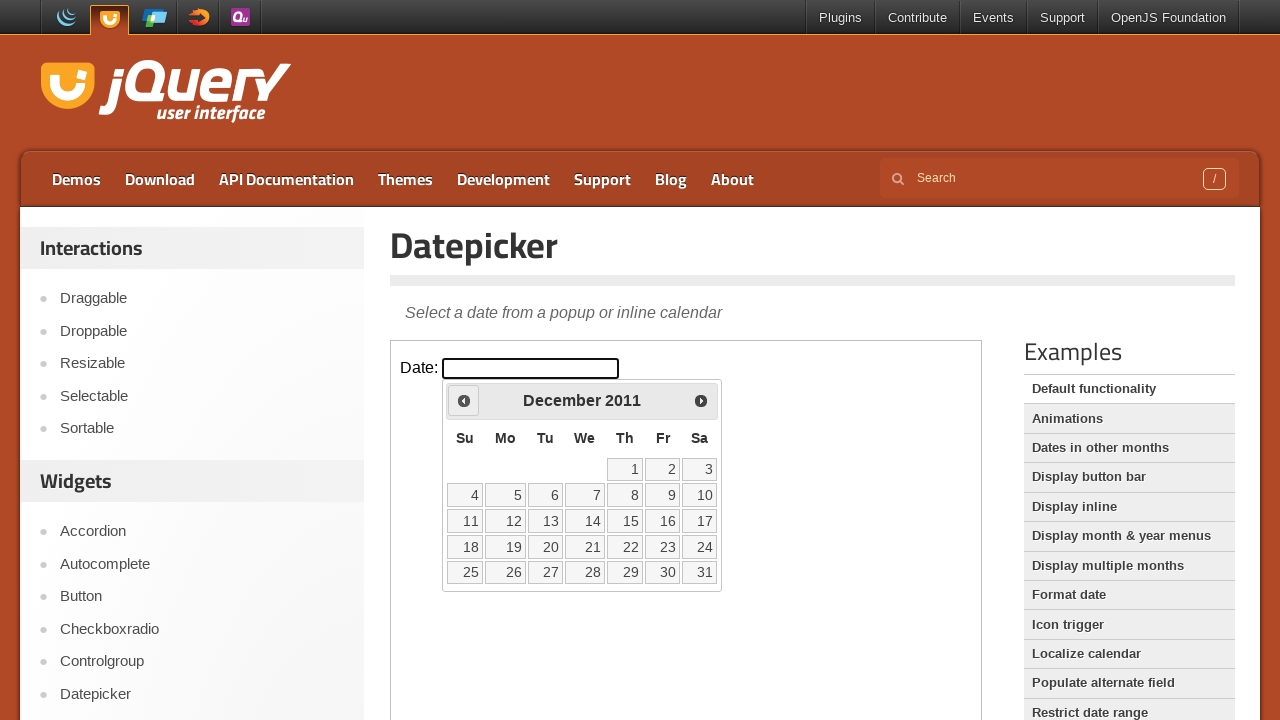

Clicked previous button to navigate to earlier month at (464, 400) on iframe >> nth=0 >> internal:control=enter-frame >> span.ui-icon.ui-icon-circle-t
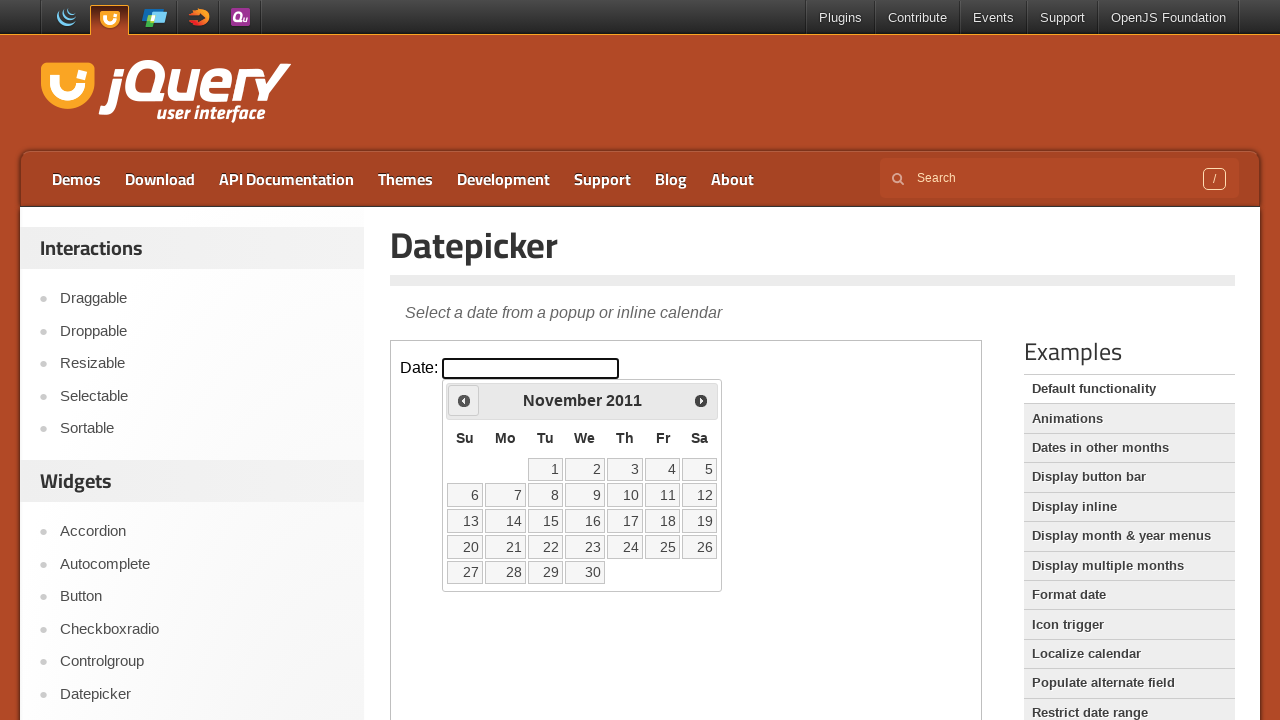

Retrieved current month: November
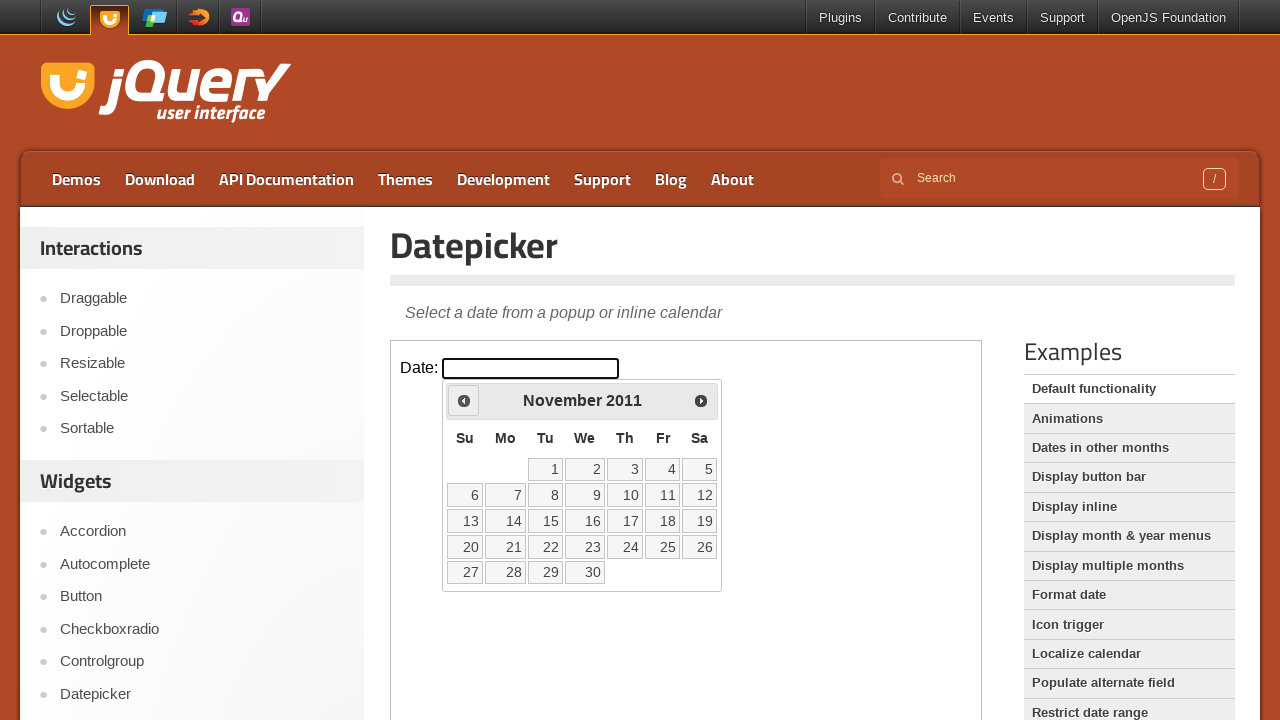

Retrieved current year: 2011
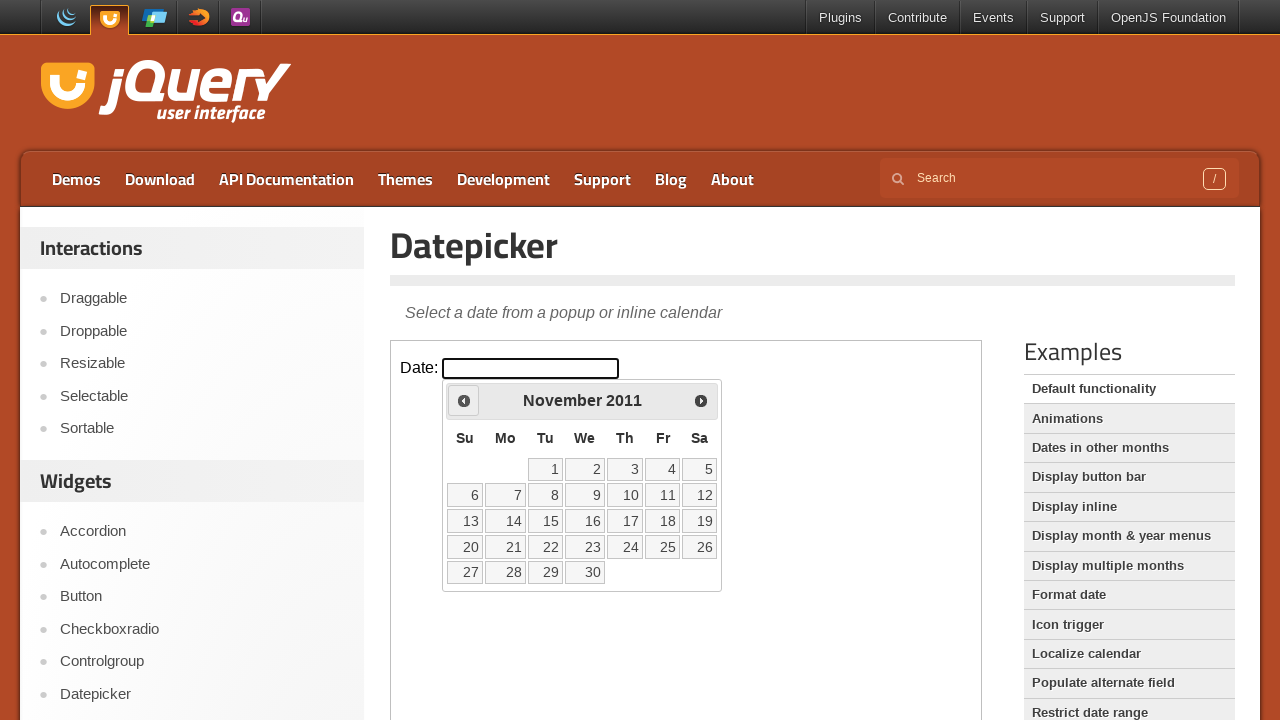

Clicked previous button to navigate to earlier month at (464, 400) on iframe >> nth=0 >> internal:control=enter-frame >> span.ui-icon.ui-icon-circle-t
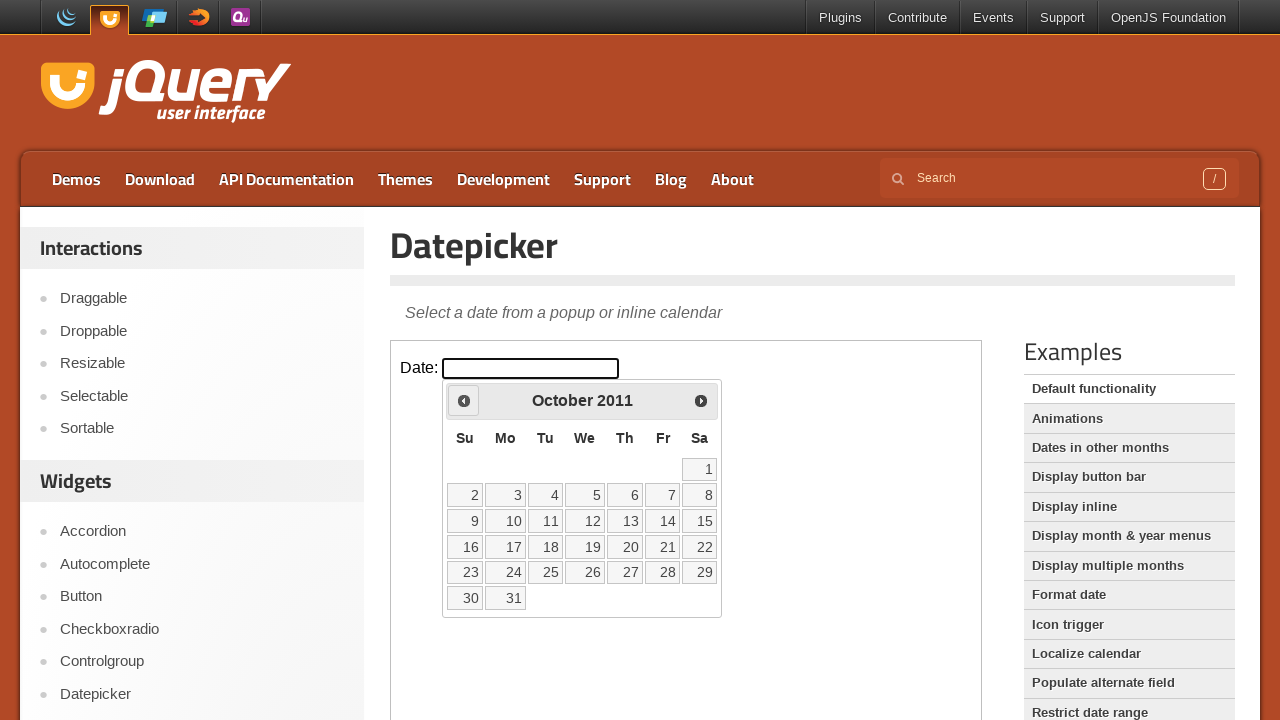

Retrieved current month: October
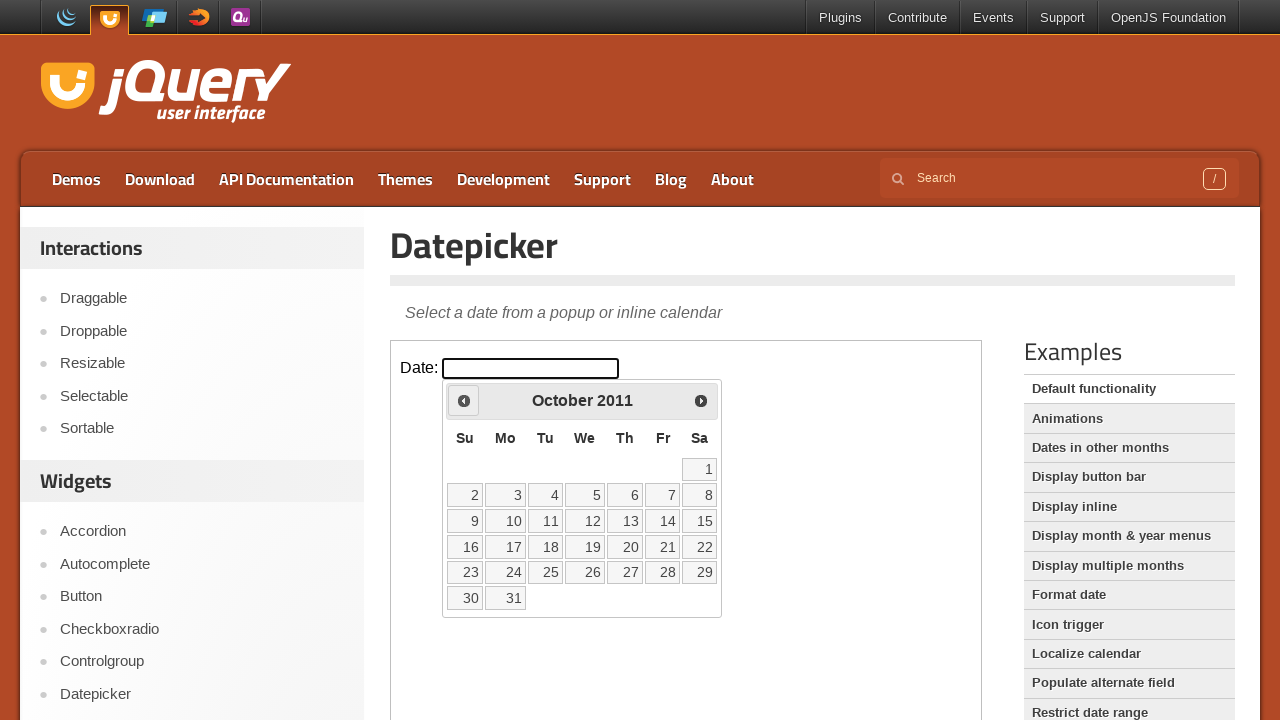

Retrieved current year: 2011
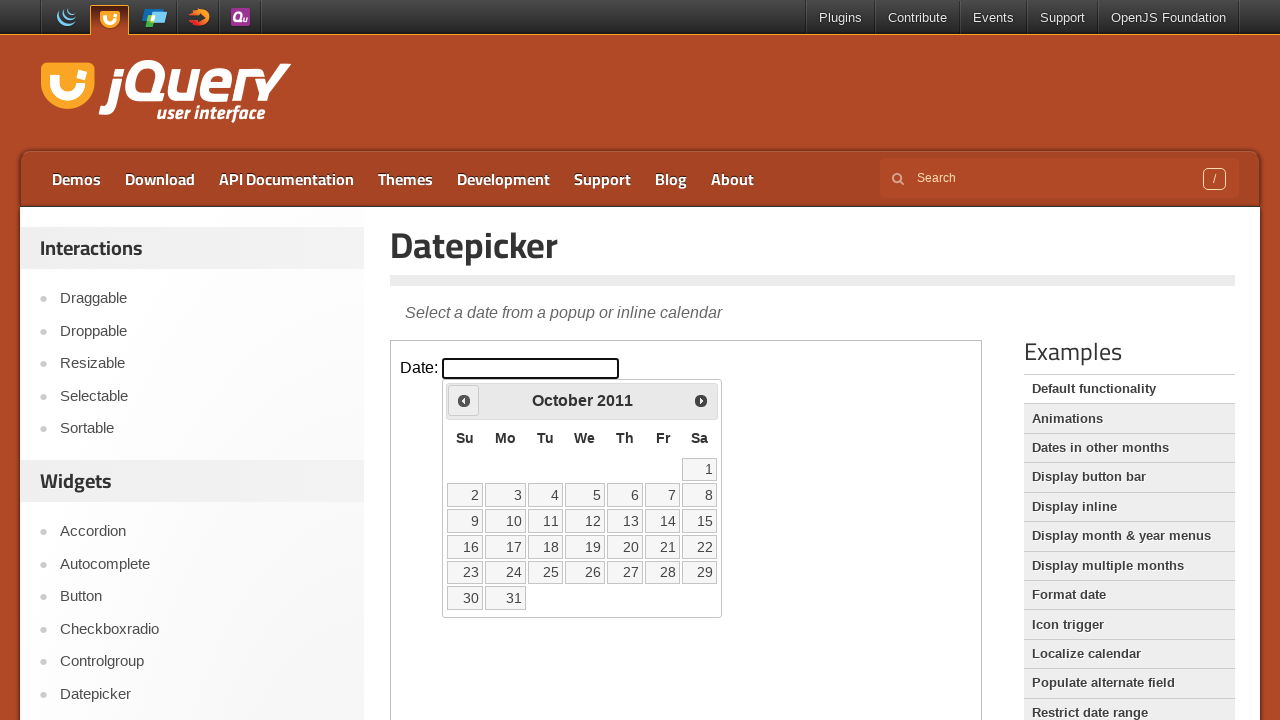

Clicked previous button to navigate to earlier month at (464, 400) on iframe >> nth=0 >> internal:control=enter-frame >> span.ui-icon.ui-icon-circle-t
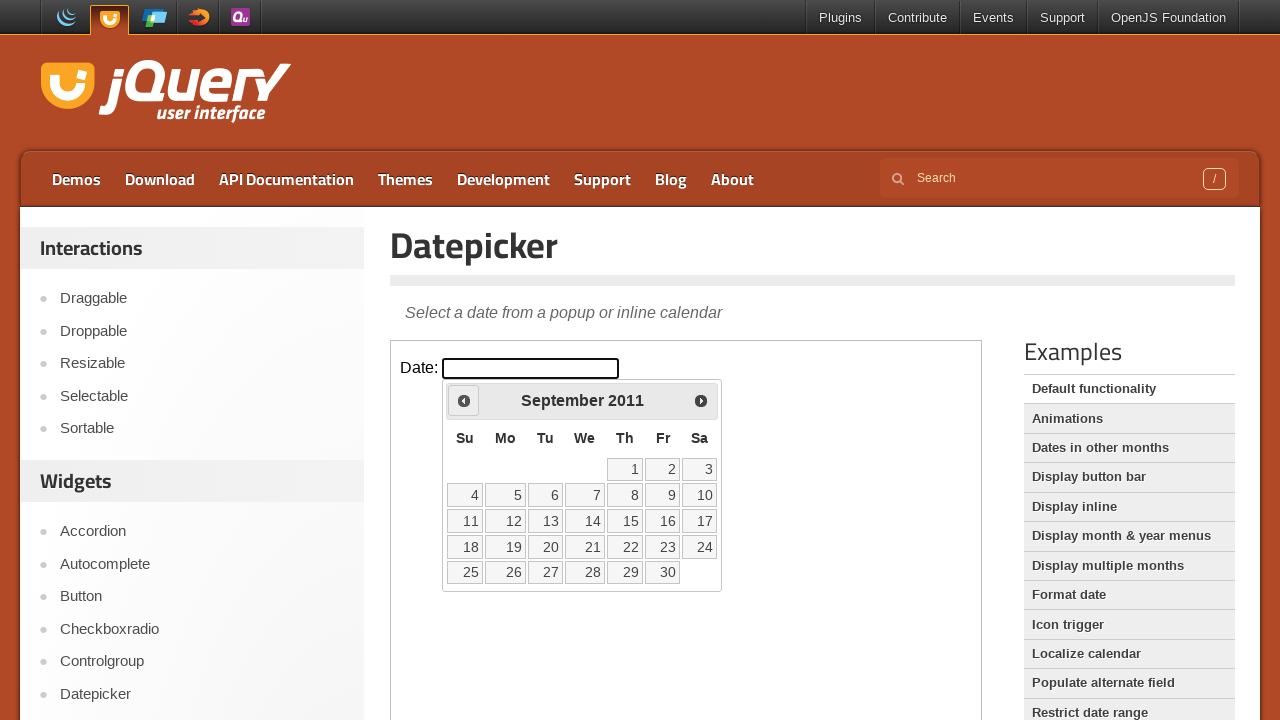

Retrieved current month: September
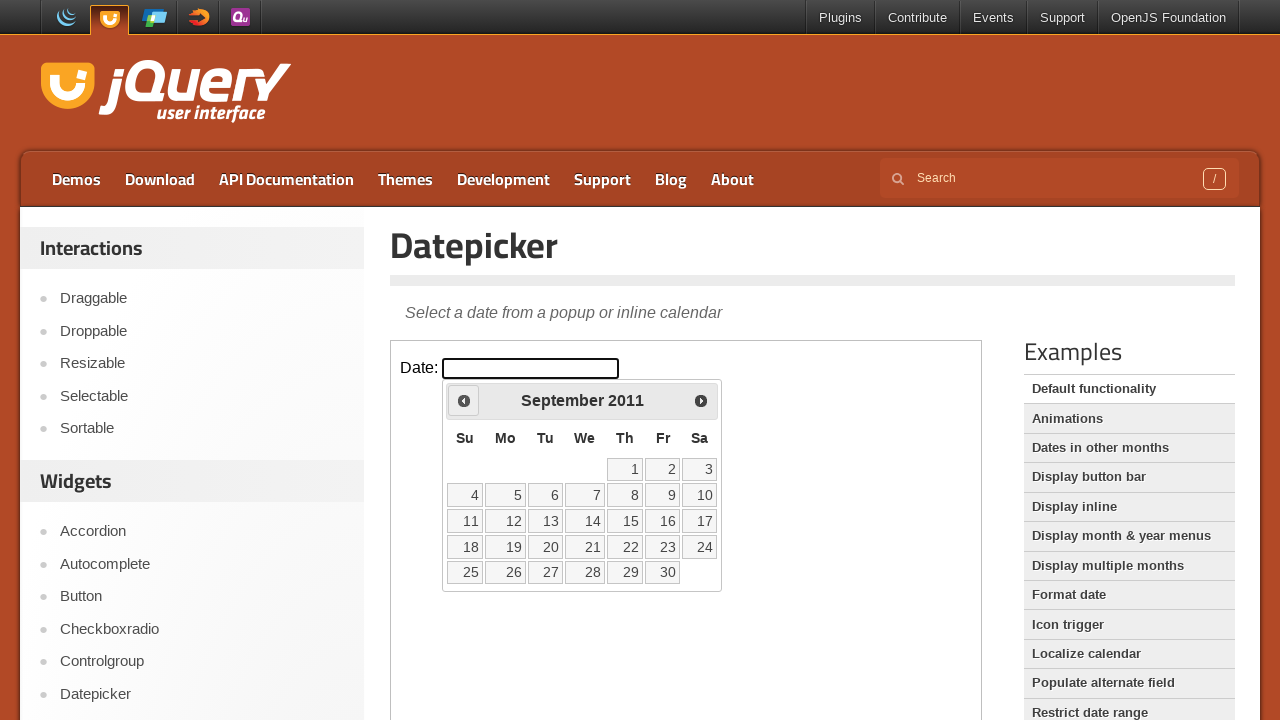

Retrieved current year: 2011
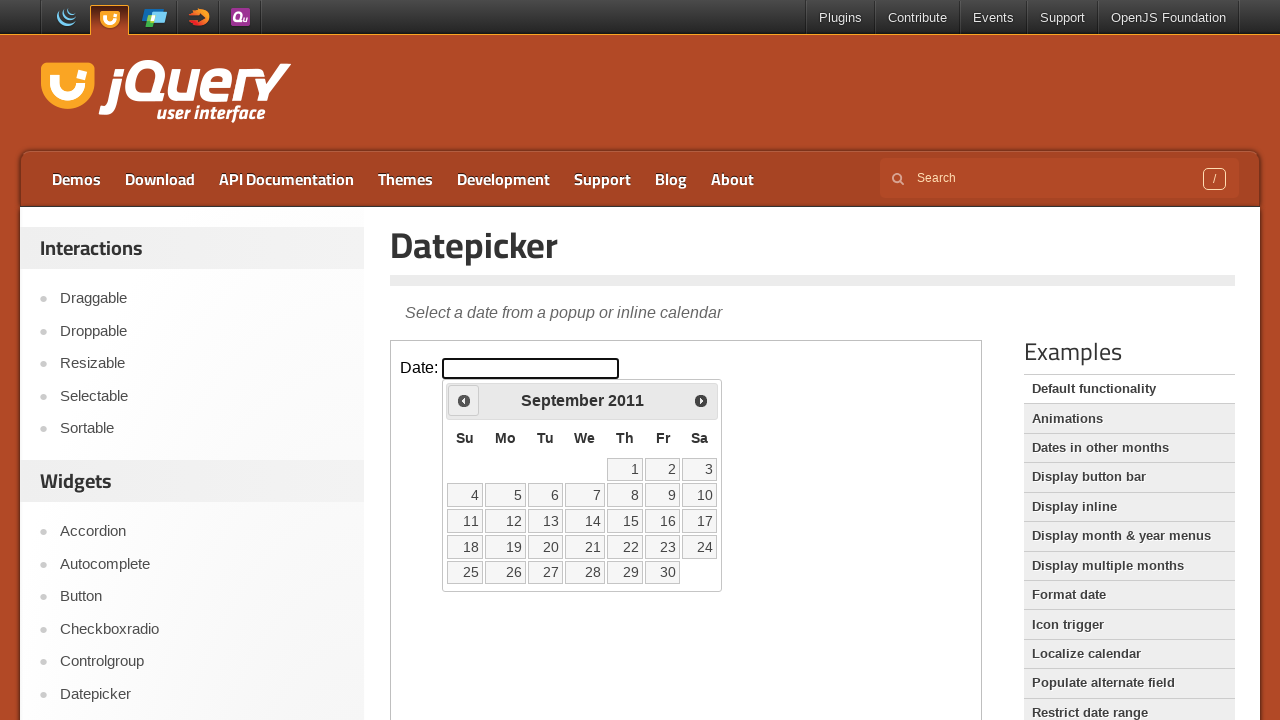

Clicked previous button to navigate to earlier month at (464, 400) on iframe >> nth=0 >> internal:control=enter-frame >> span.ui-icon.ui-icon-circle-t
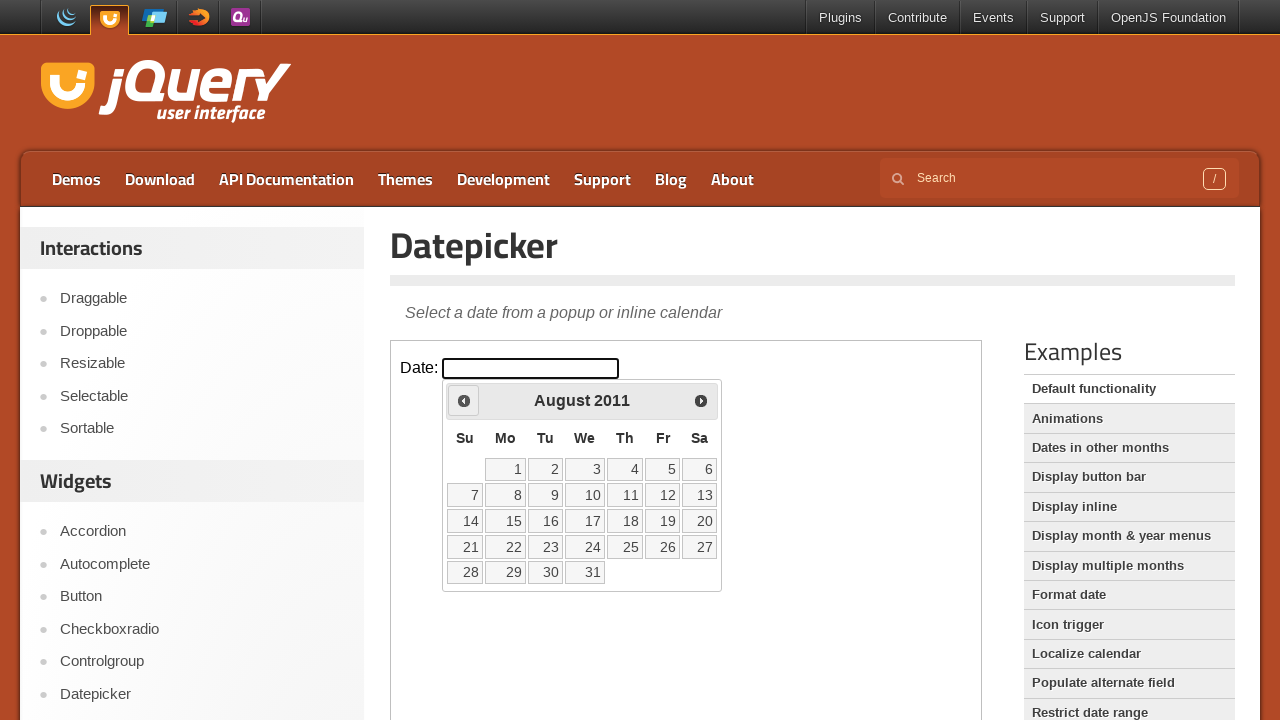

Retrieved current month: August
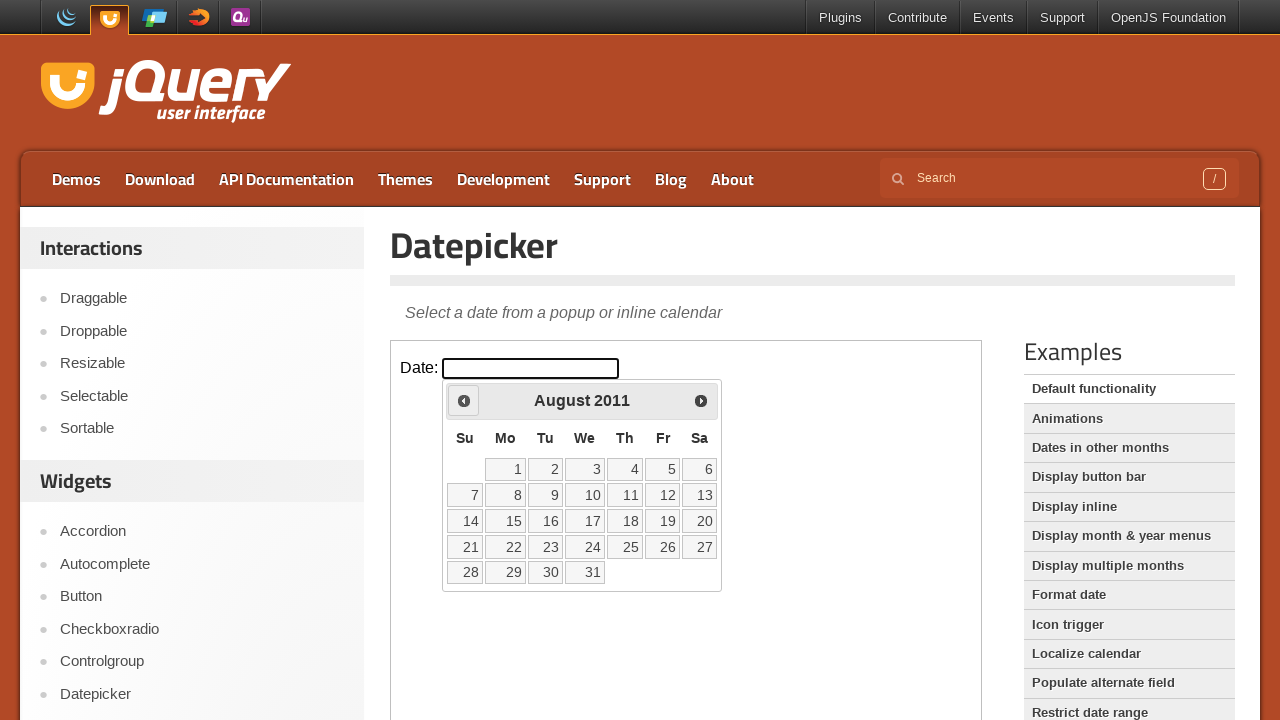

Retrieved current year: 2011
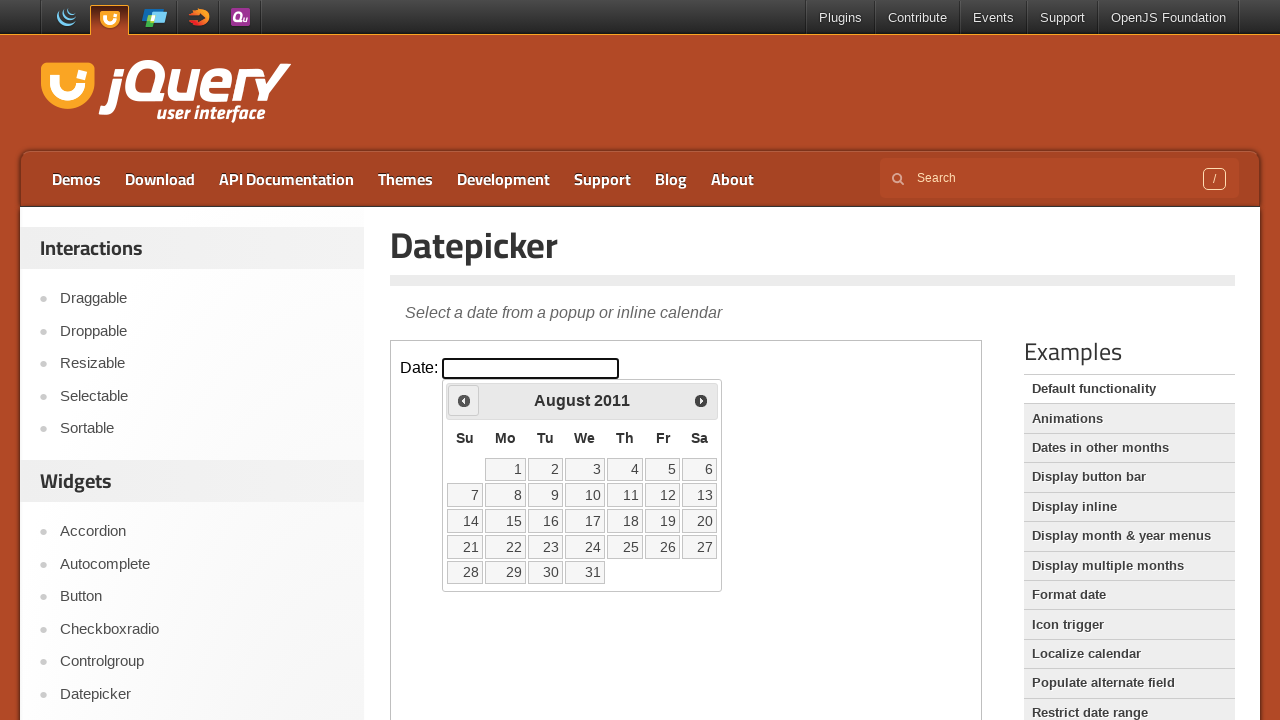

Clicked previous button to navigate to earlier month at (464, 400) on iframe >> nth=0 >> internal:control=enter-frame >> span.ui-icon.ui-icon-circle-t
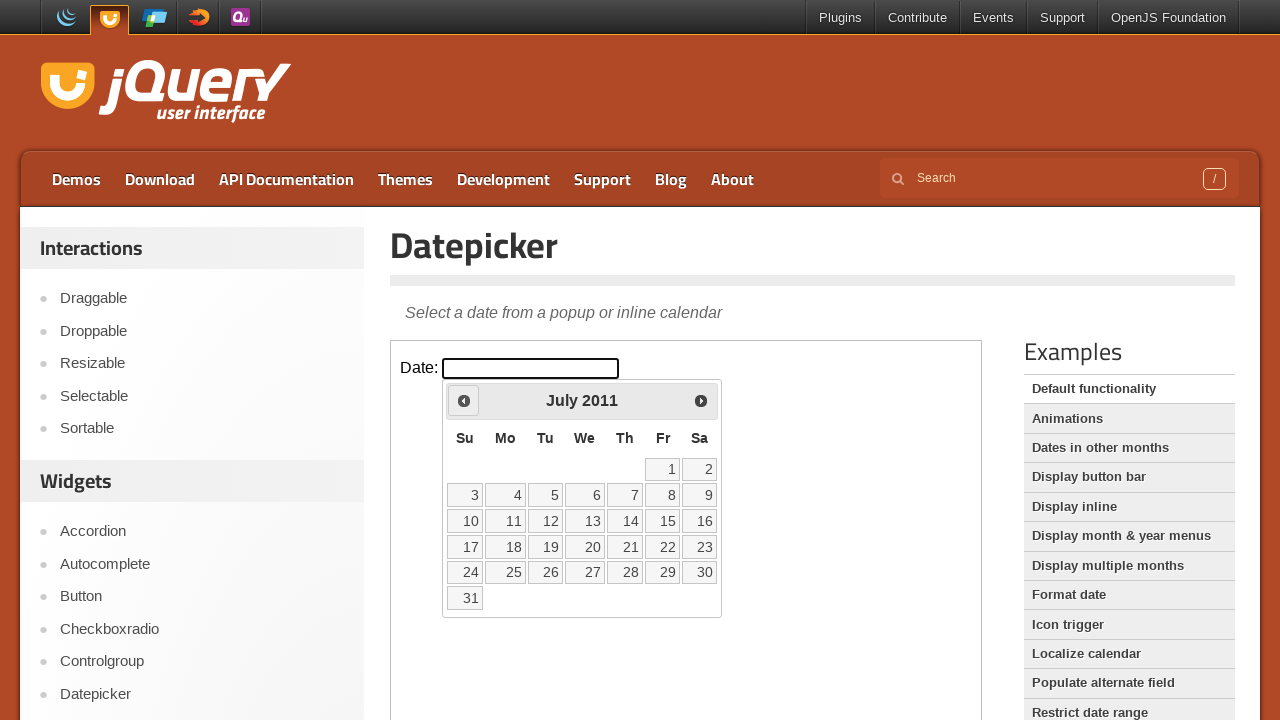

Retrieved current month: July
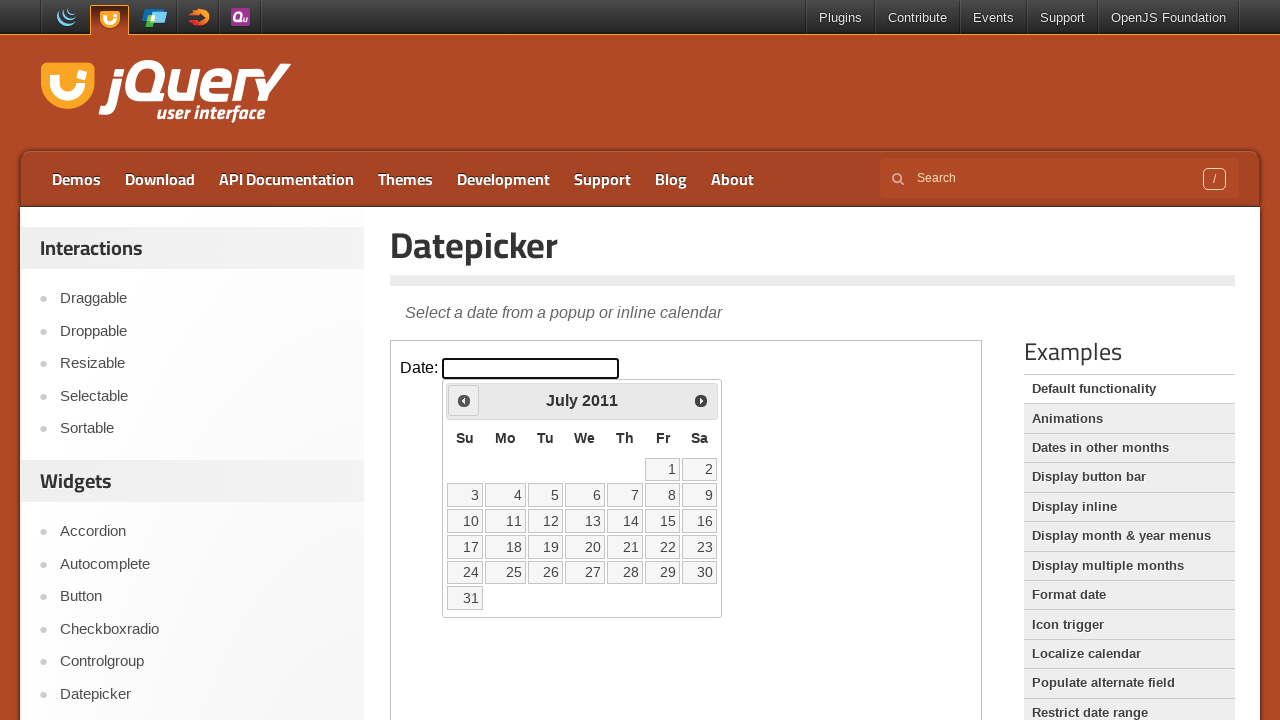

Retrieved current year: 2011
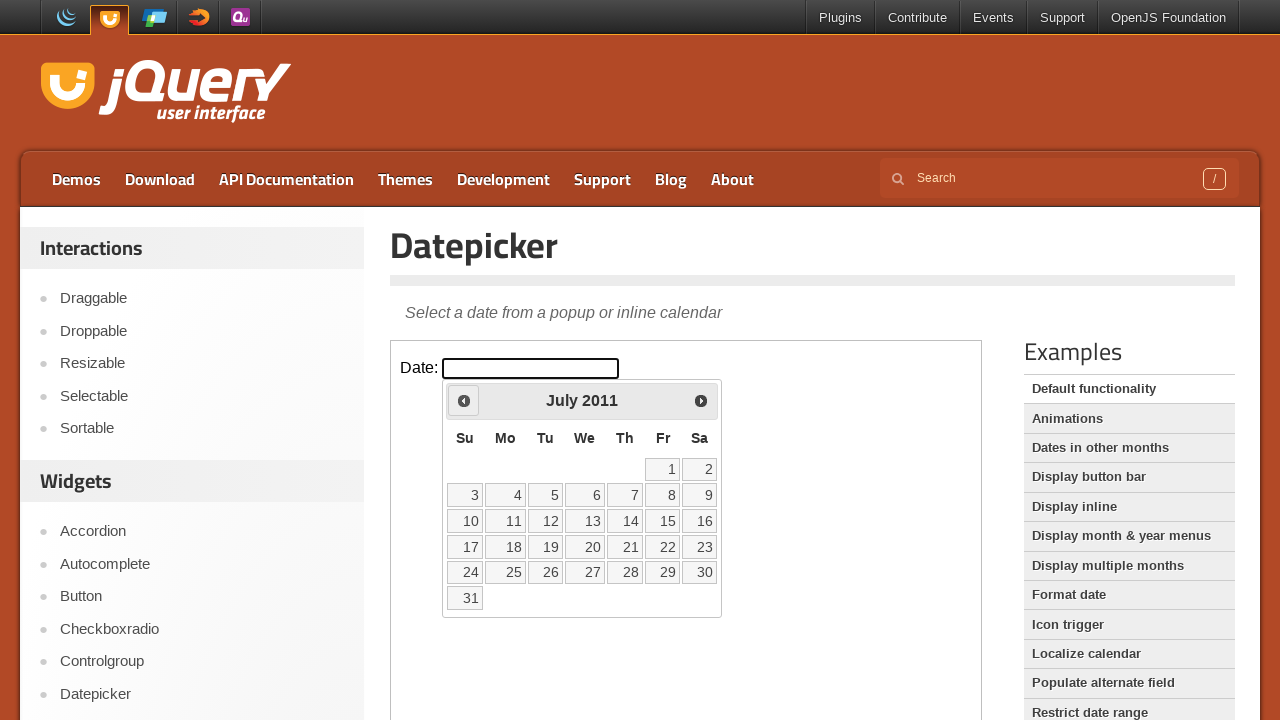

Clicked previous button to navigate to earlier month at (464, 400) on iframe >> nth=0 >> internal:control=enter-frame >> span.ui-icon.ui-icon-circle-t
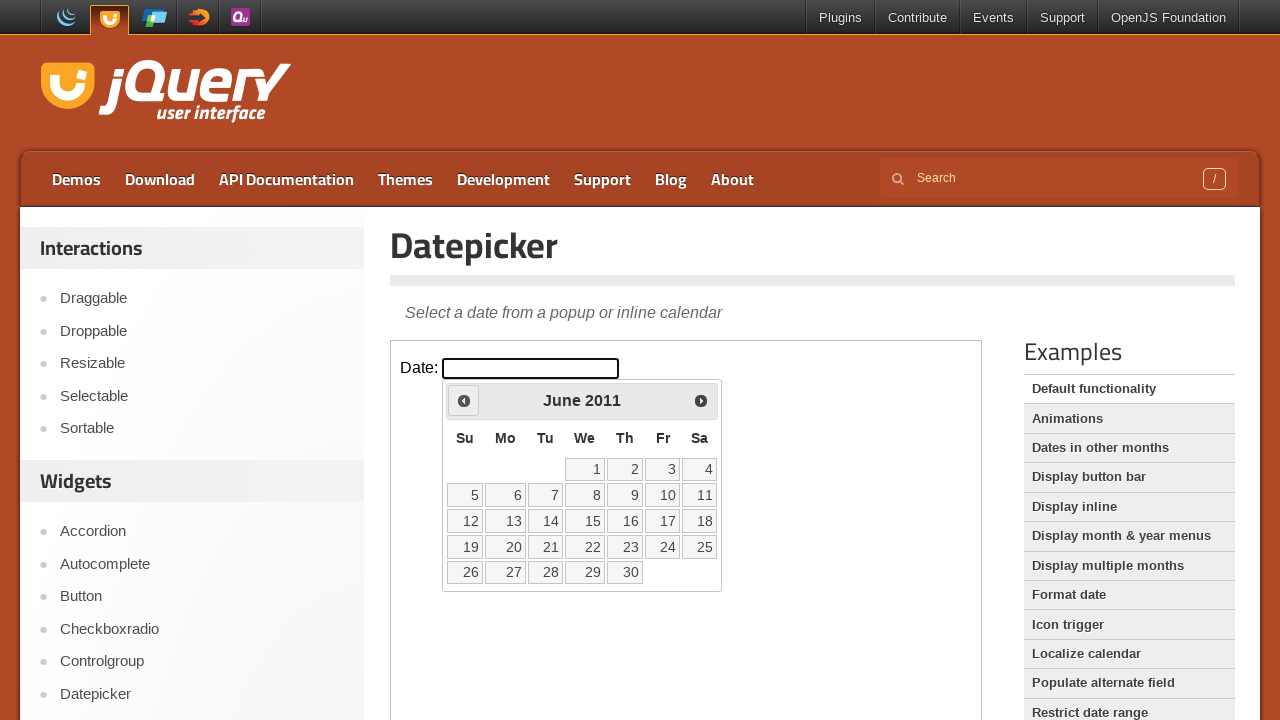

Retrieved current month: June
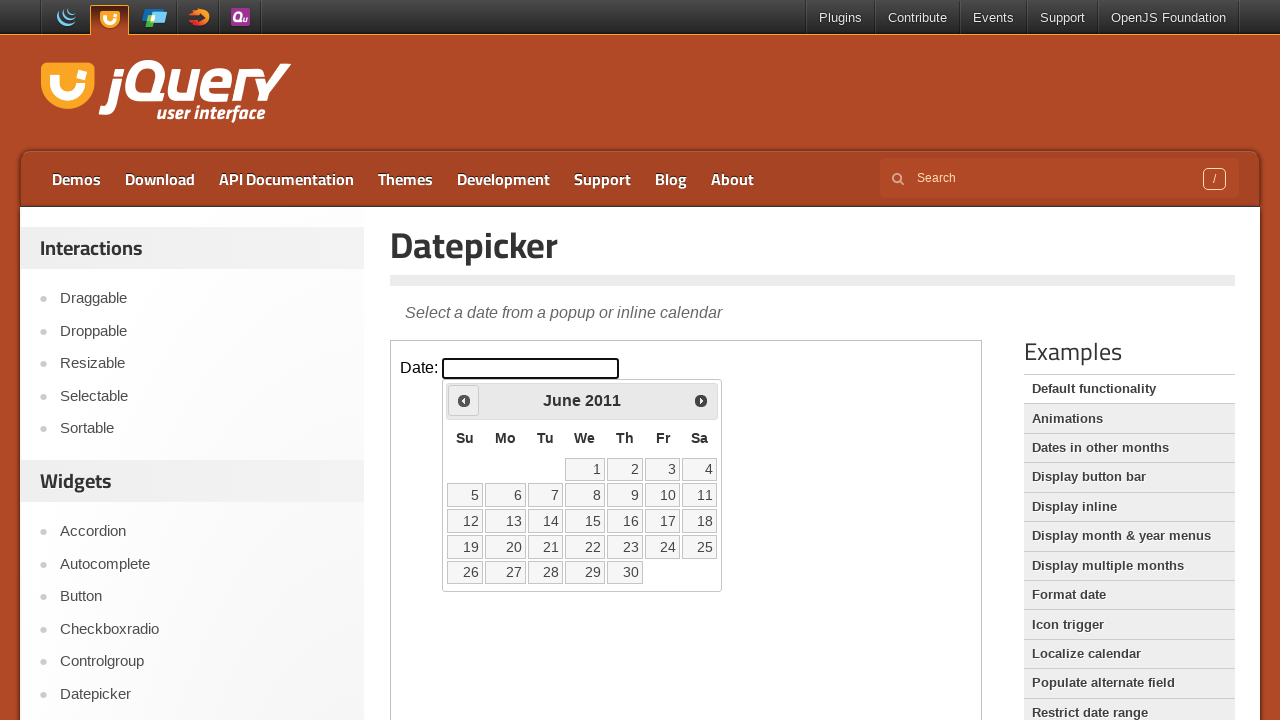

Retrieved current year: 2011
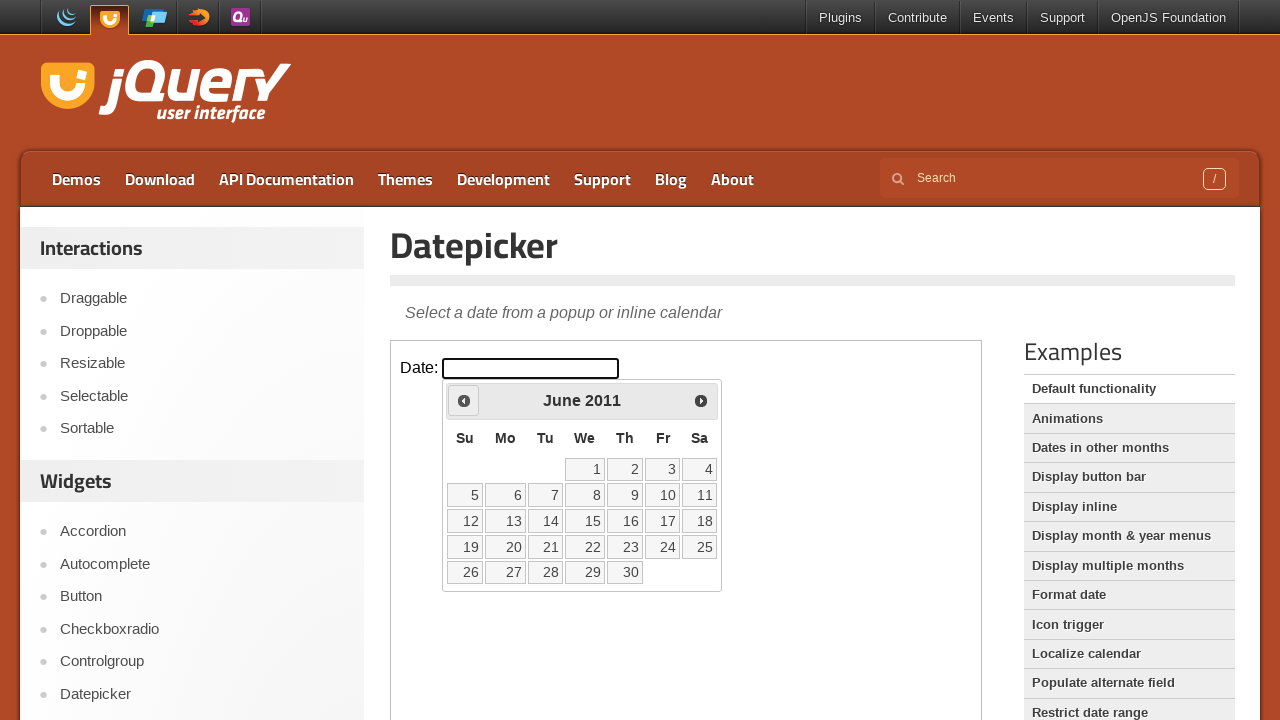

Clicked previous button to navigate to earlier month at (464, 400) on iframe >> nth=0 >> internal:control=enter-frame >> span.ui-icon.ui-icon-circle-t
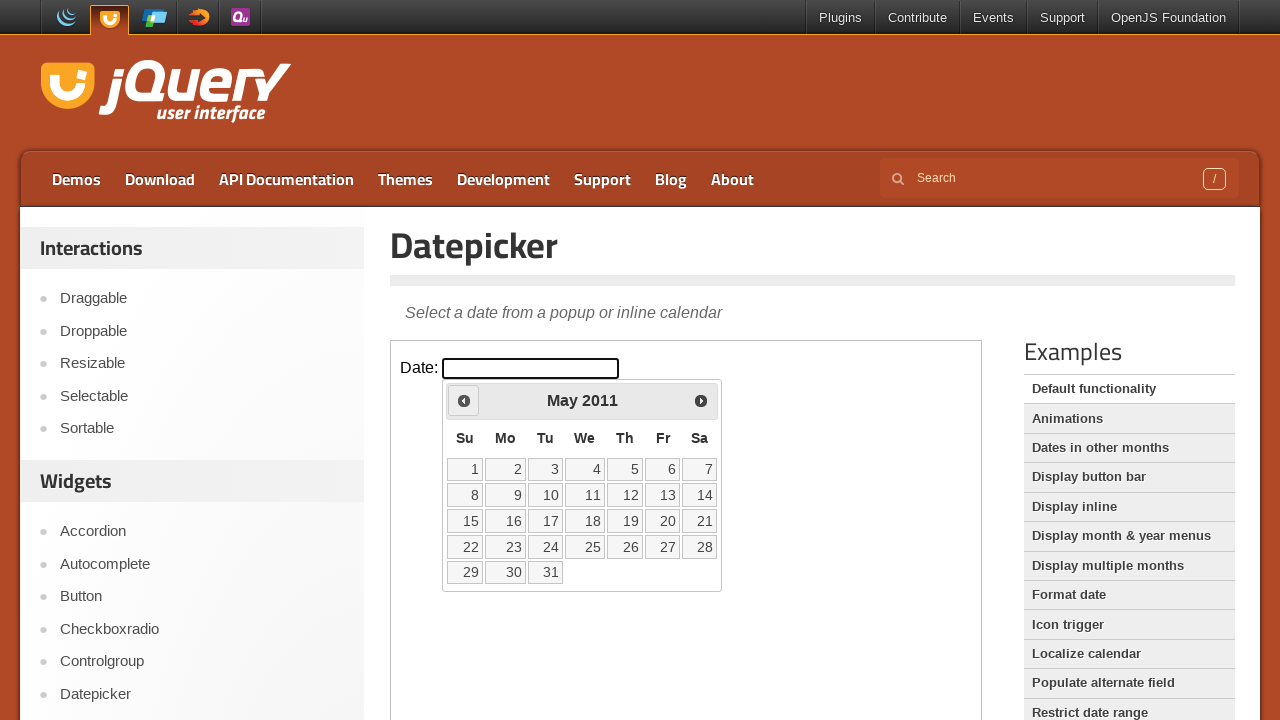

Retrieved current month: May
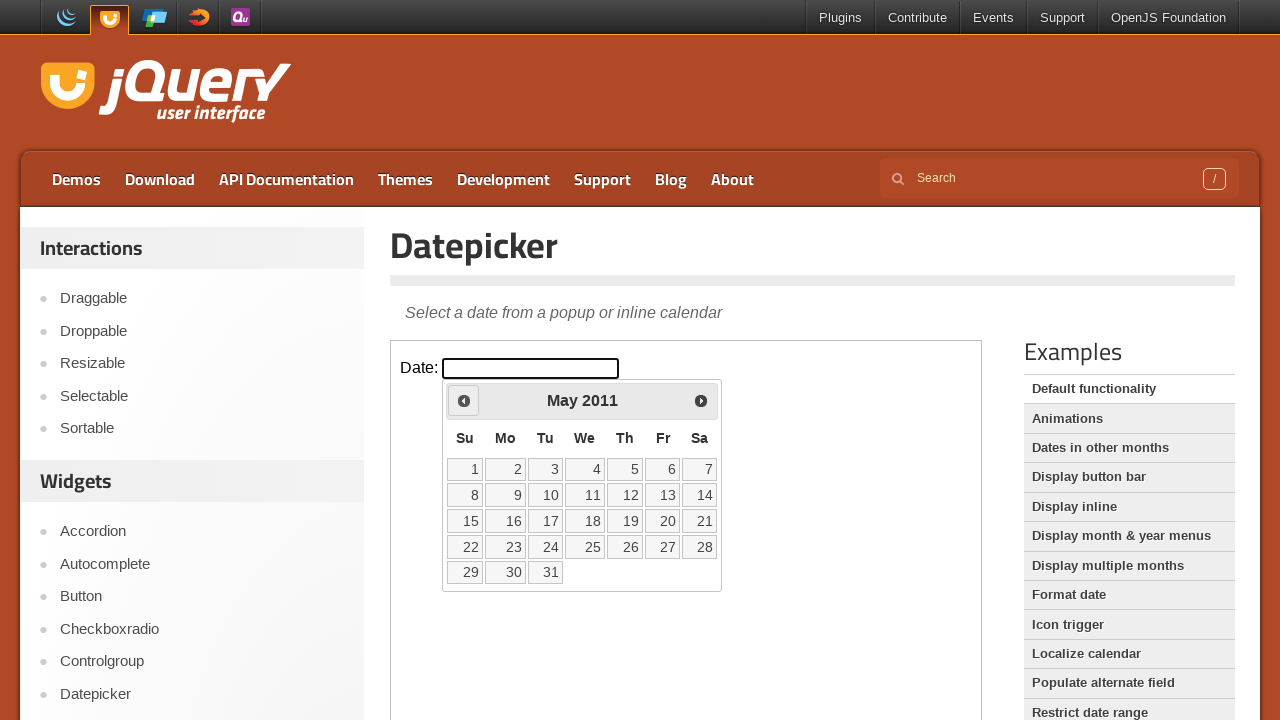

Retrieved current year: 2011
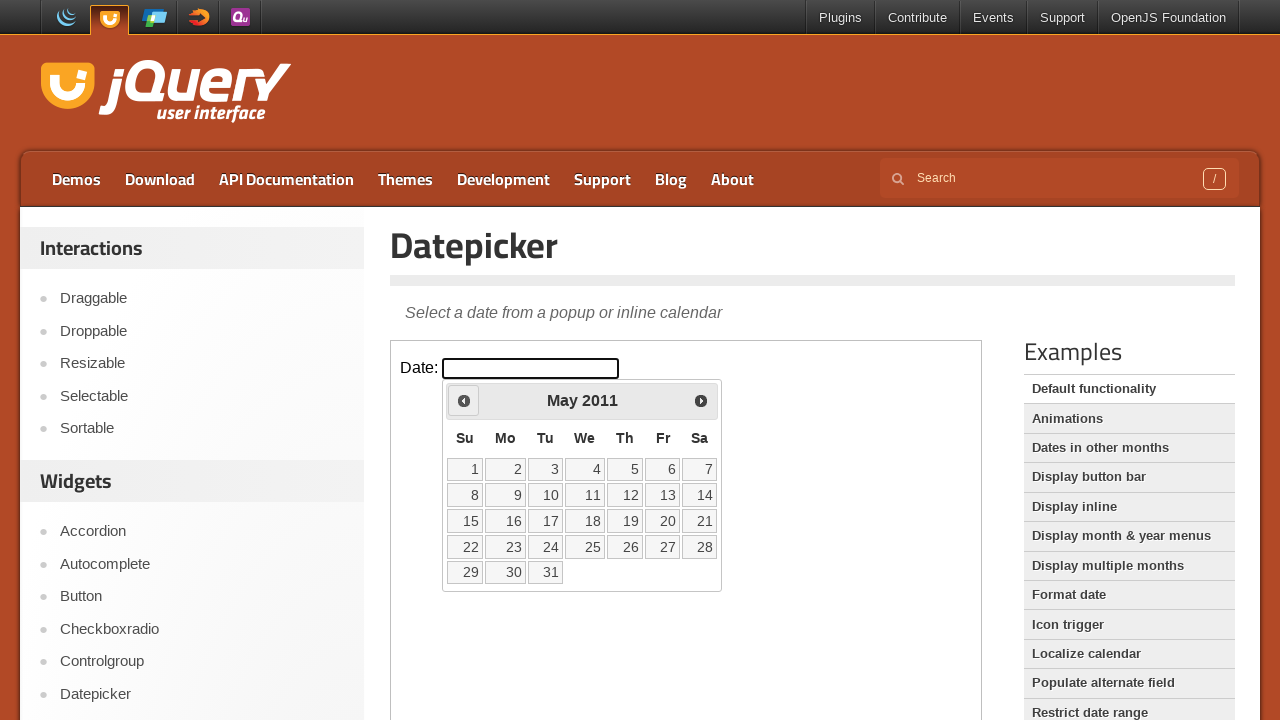

Clicked previous button to navigate to earlier month at (464, 400) on iframe >> nth=0 >> internal:control=enter-frame >> span.ui-icon.ui-icon-circle-t
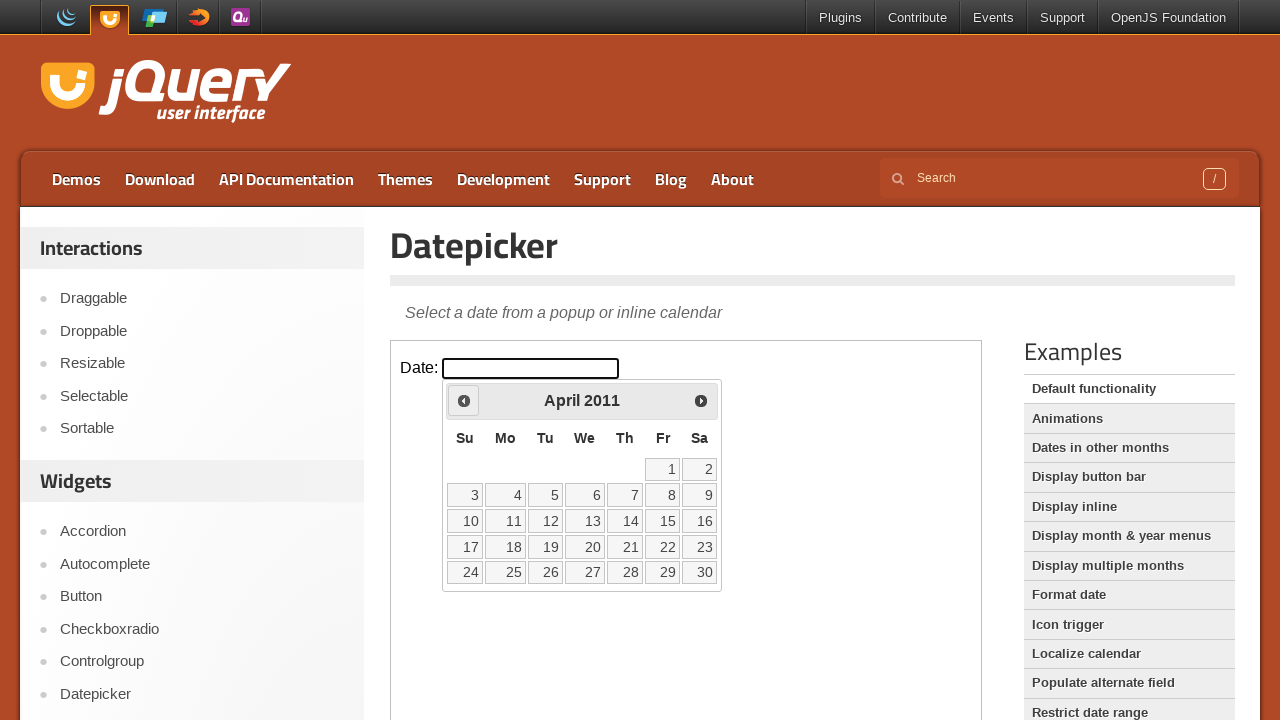

Retrieved current month: April
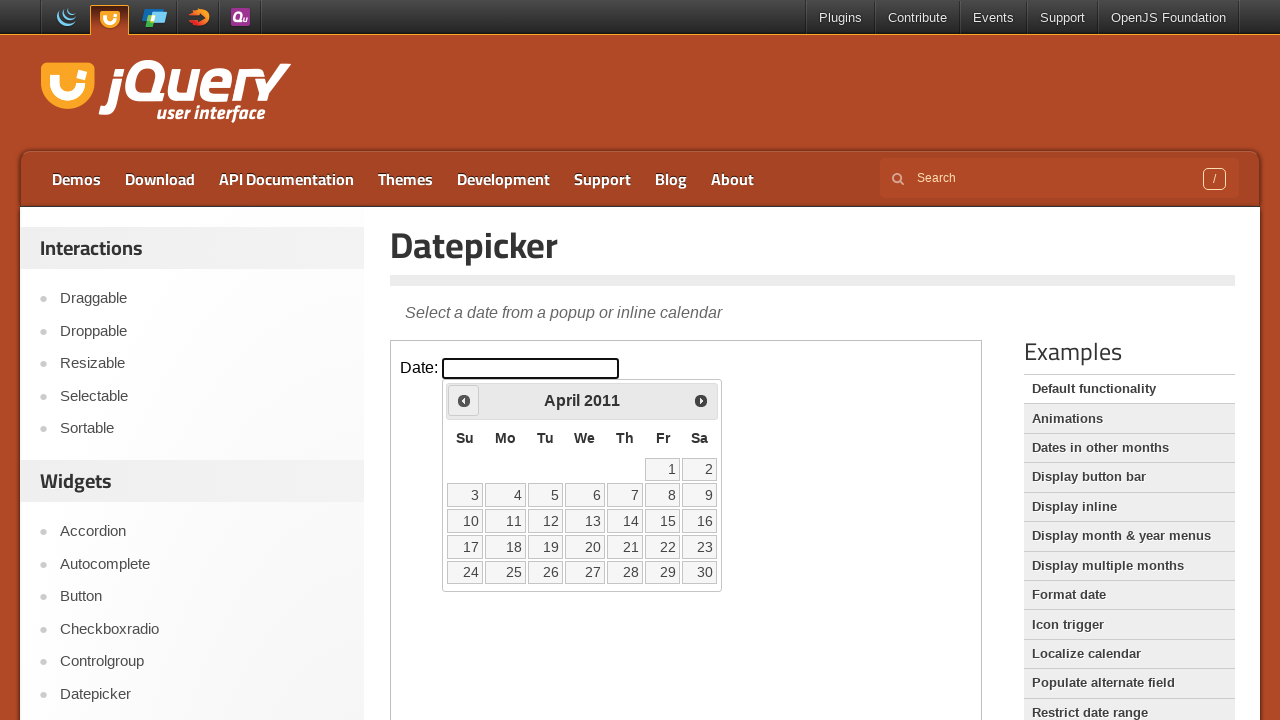

Retrieved current year: 2011
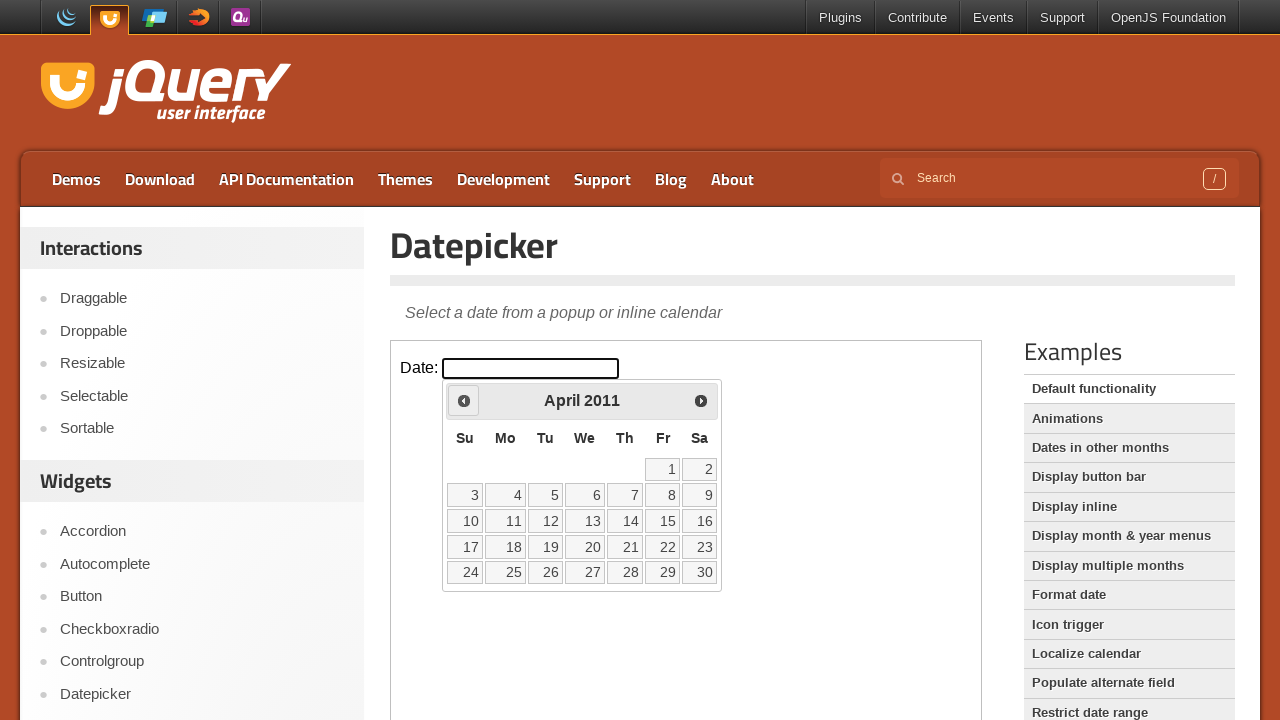

Clicked previous button to navigate to earlier month at (464, 400) on iframe >> nth=0 >> internal:control=enter-frame >> span.ui-icon.ui-icon-circle-t
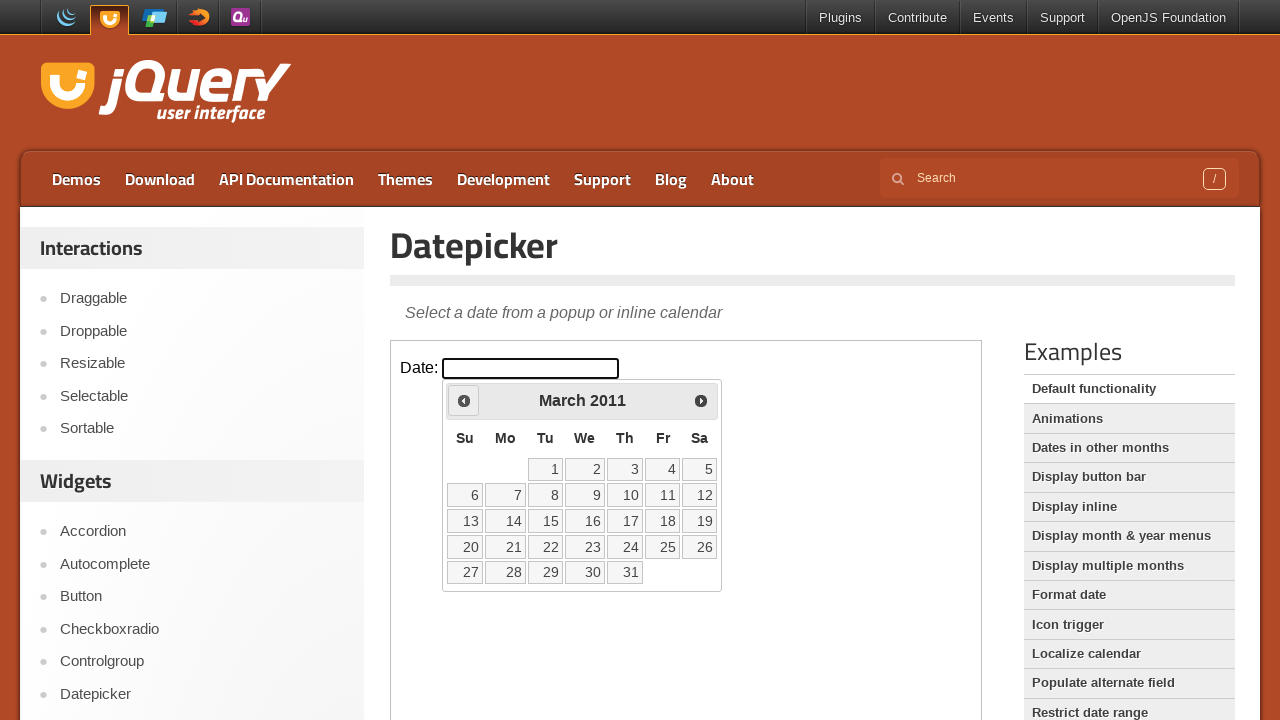

Retrieved current month: March
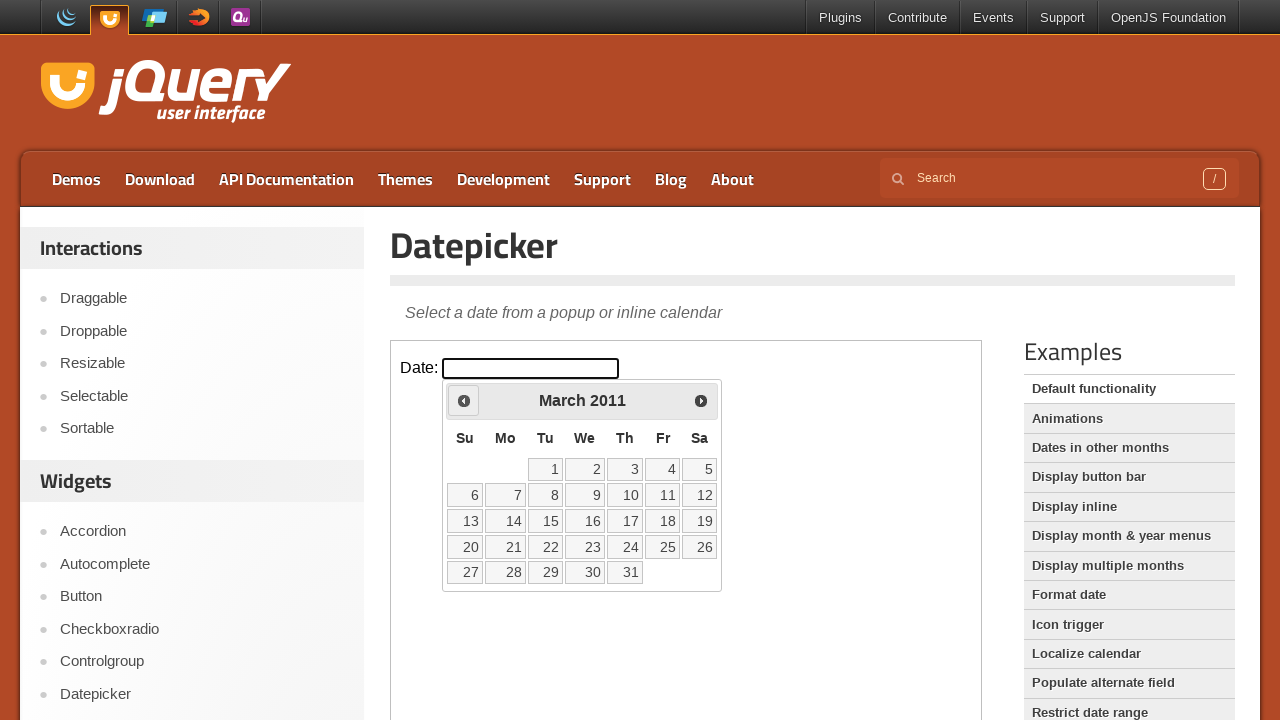

Retrieved current year: 2011
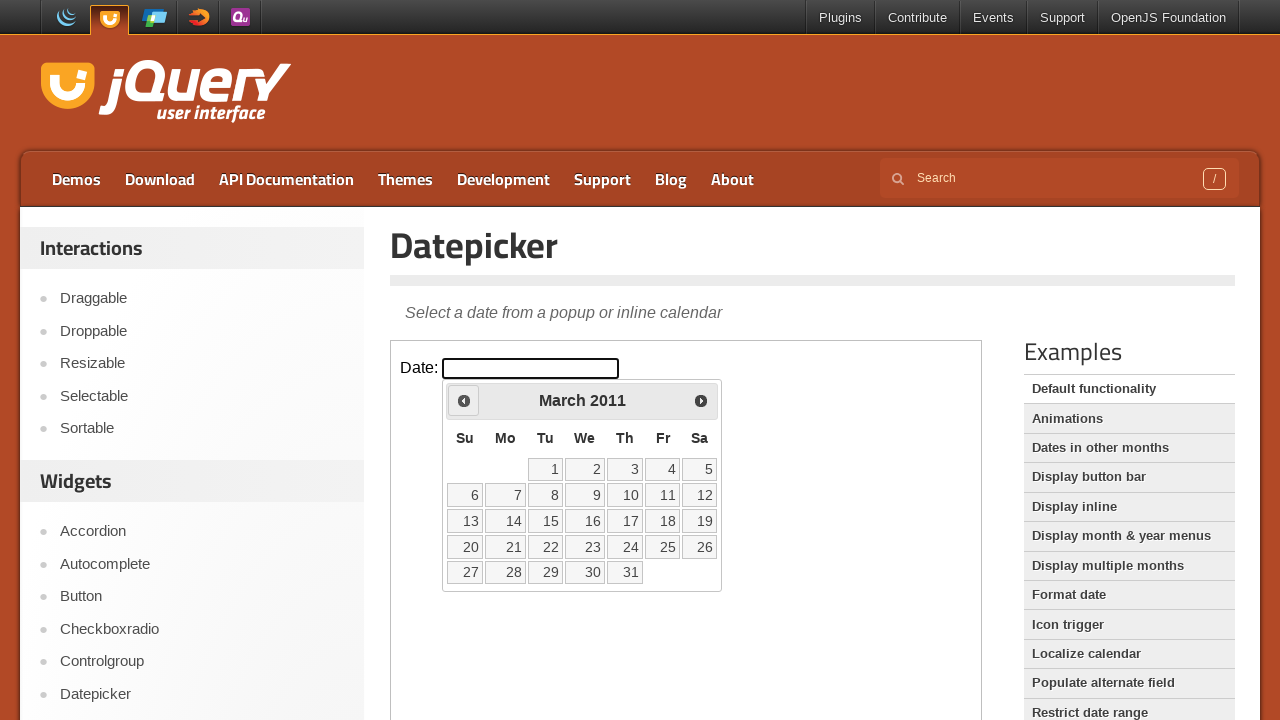

Clicked previous button to navigate to earlier month at (464, 400) on iframe >> nth=0 >> internal:control=enter-frame >> span.ui-icon.ui-icon-circle-t
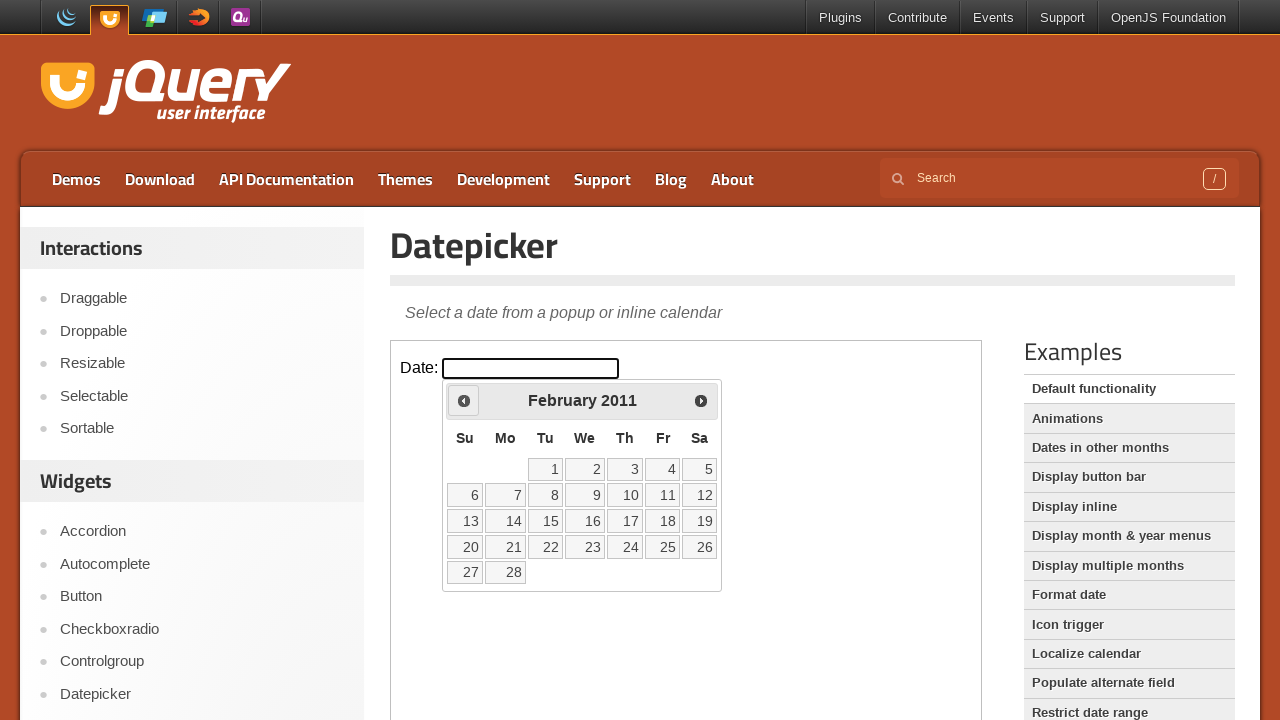

Retrieved current month: February
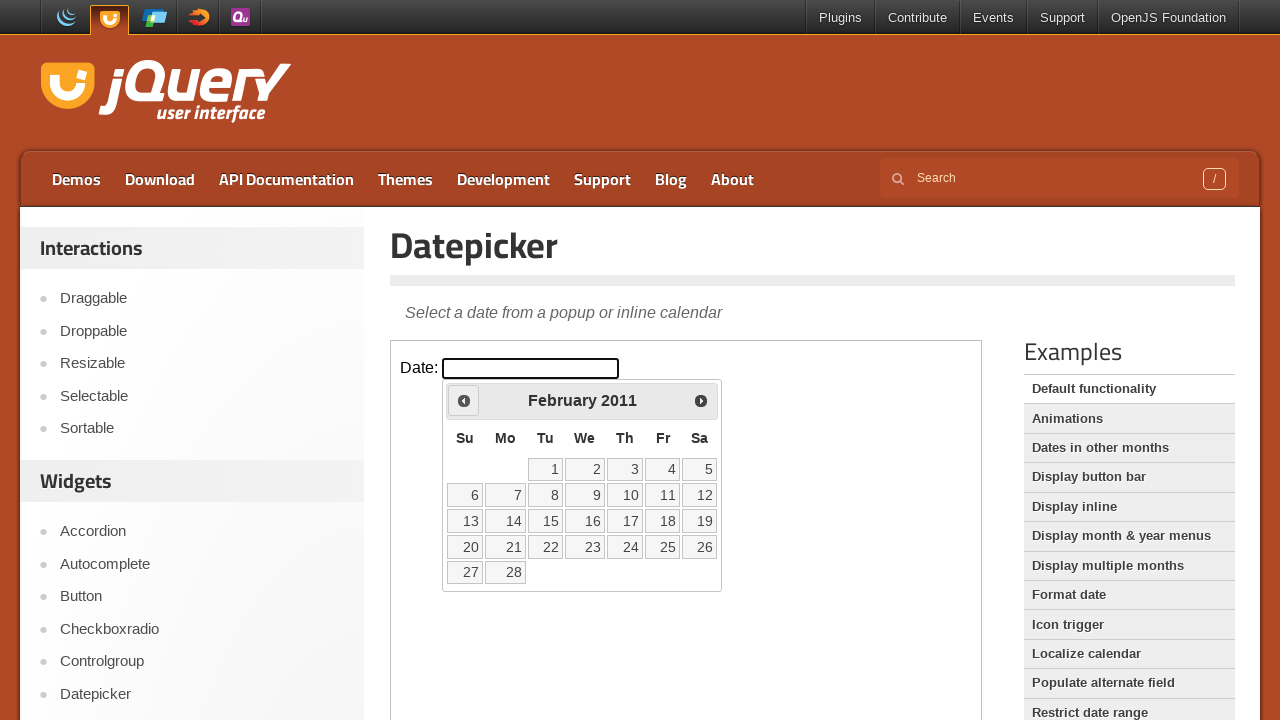

Retrieved current year: 2011
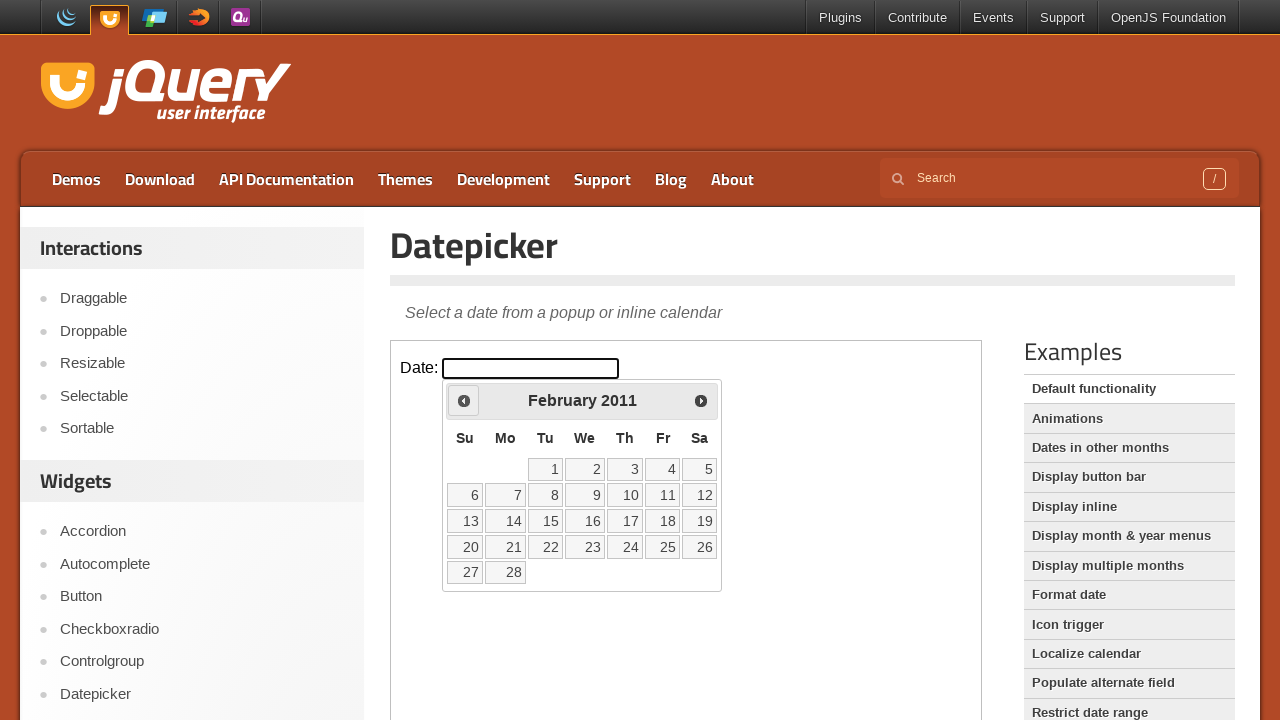

Clicked previous button to navigate to earlier month at (464, 400) on iframe >> nth=0 >> internal:control=enter-frame >> span.ui-icon.ui-icon-circle-t
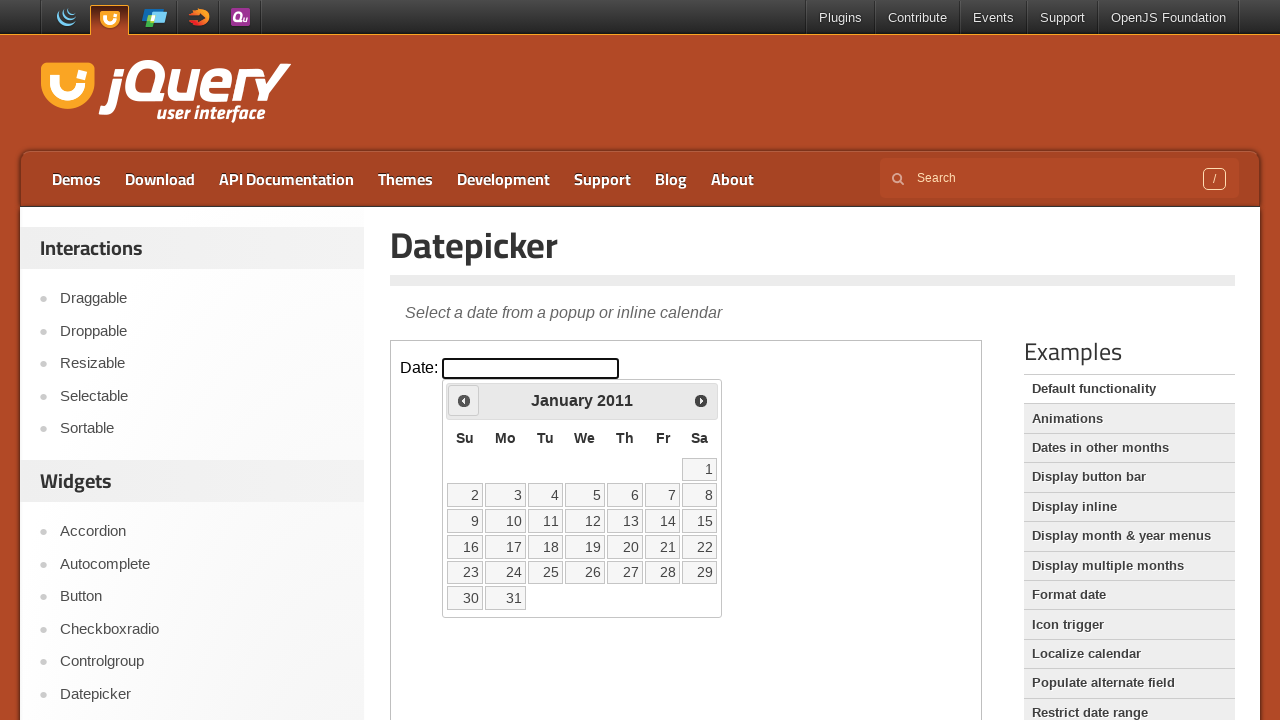

Retrieved current month: January
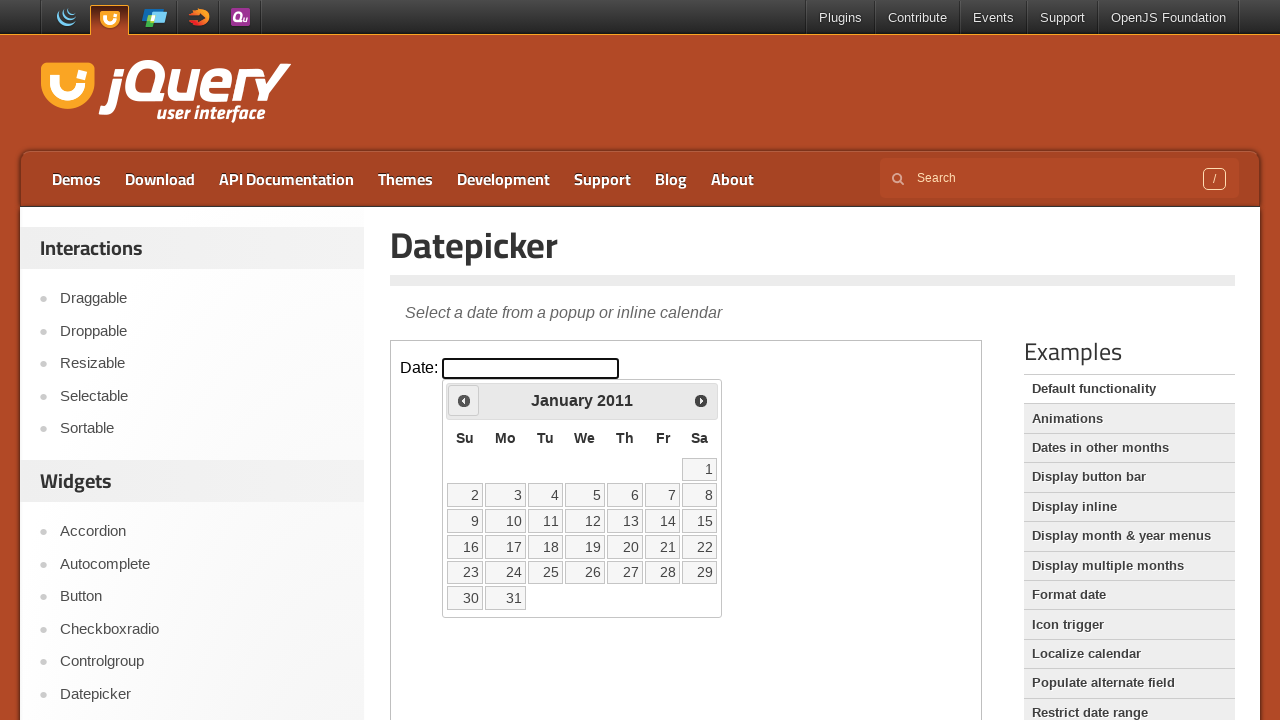

Retrieved current year: 2011
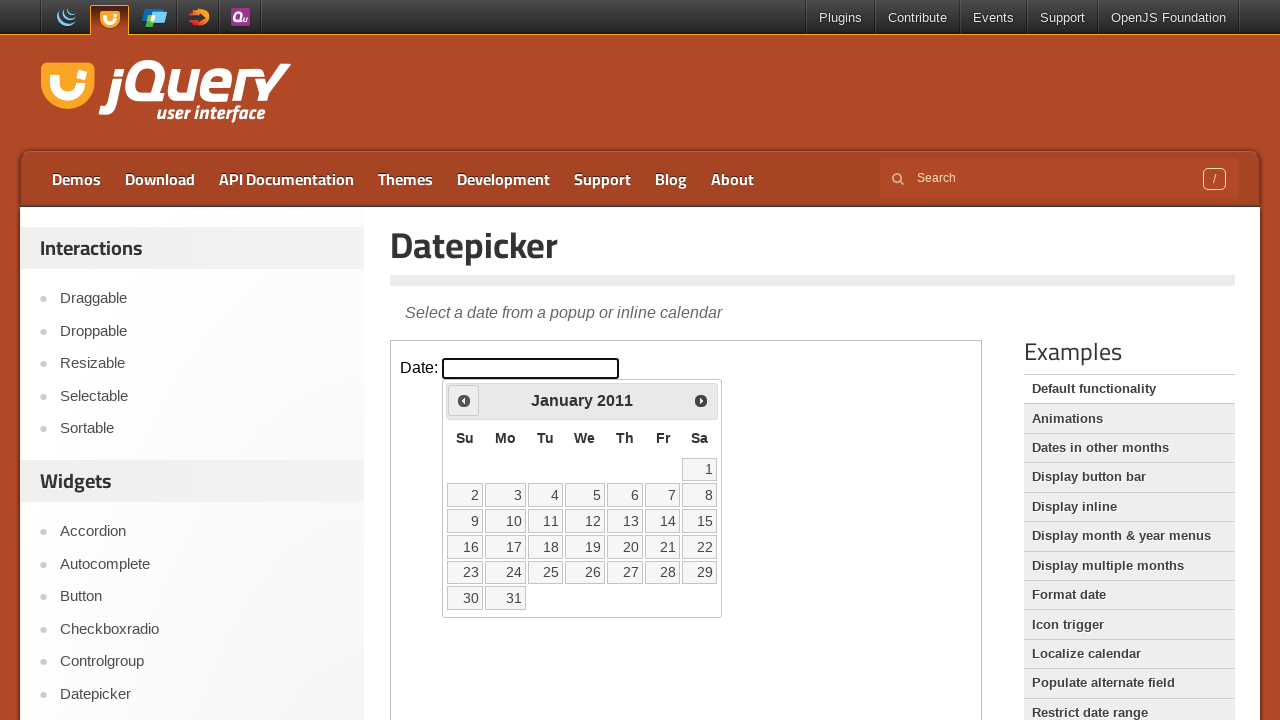

Clicked previous button to navigate to earlier month at (464, 400) on iframe >> nth=0 >> internal:control=enter-frame >> span.ui-icon.ui-icon-circle-t
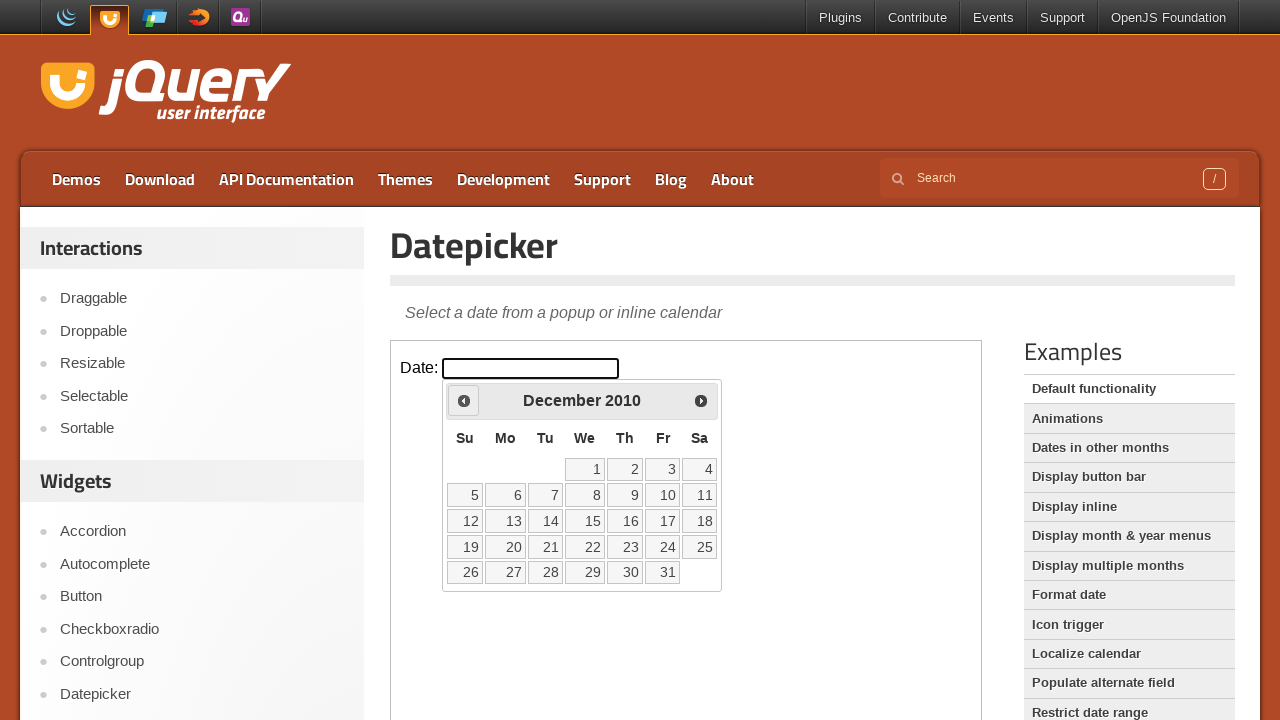

Retrieved current month: December
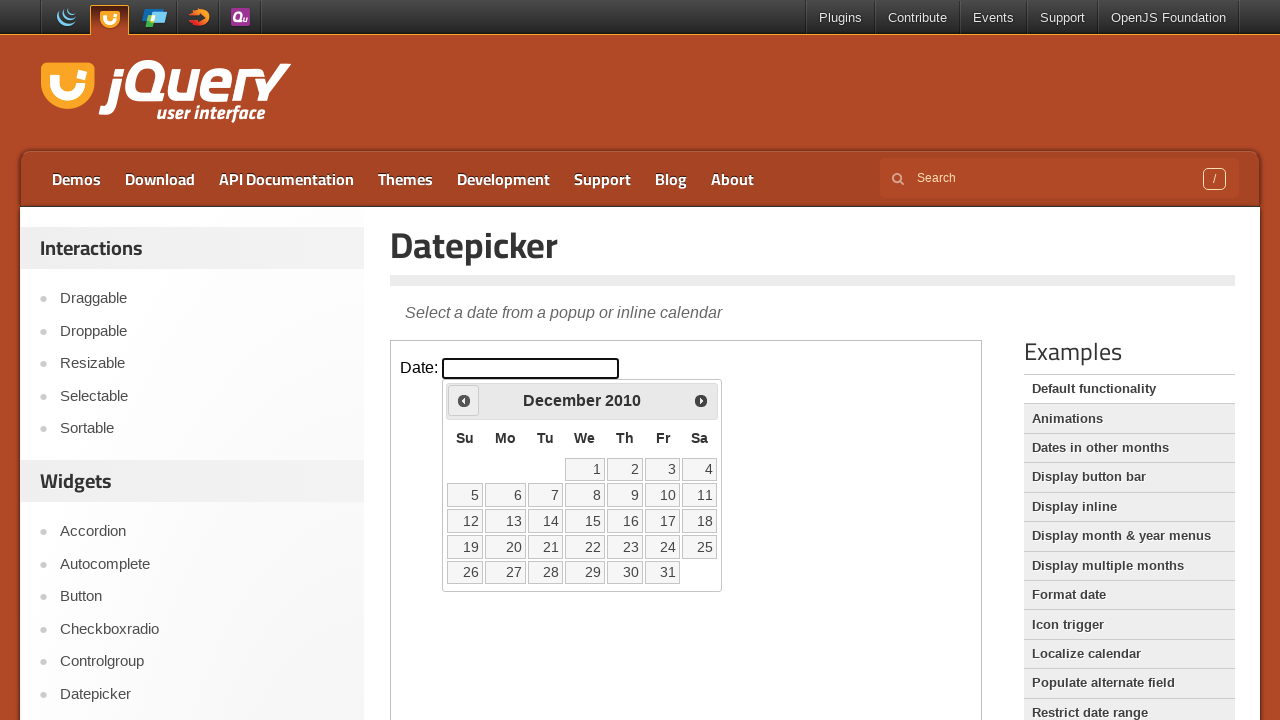

Retrieved current year: 2010
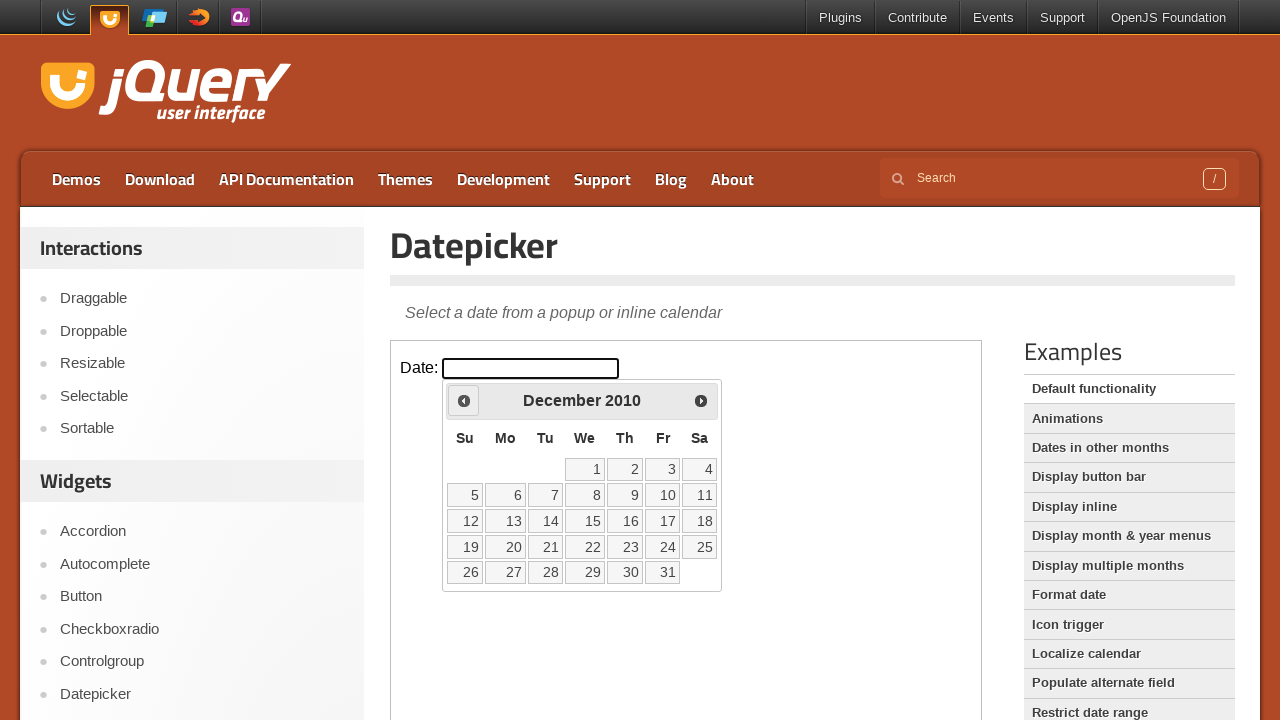

Clicked previous button to navigate to earlier month at (464, 400) on iframe >> nth=0 >> internal:control=enter-frame >> span.ui-icon.ui-icon-circle-t
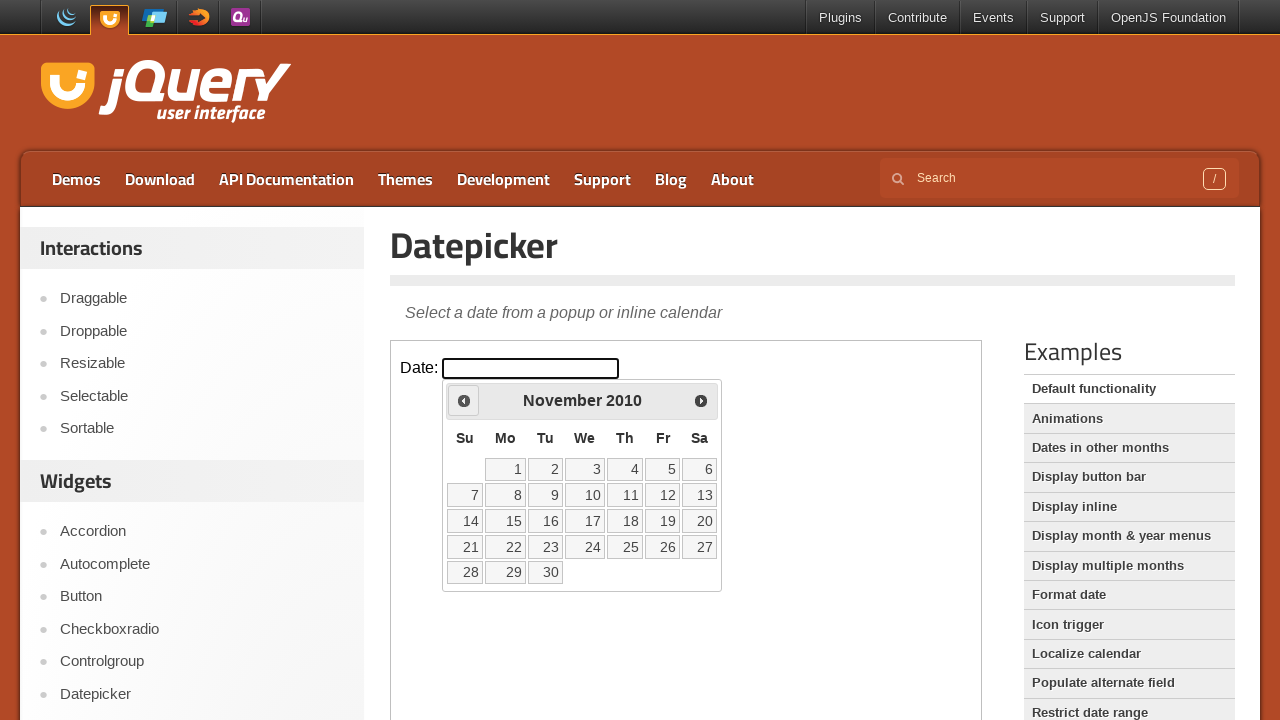

Retrieved current month: November
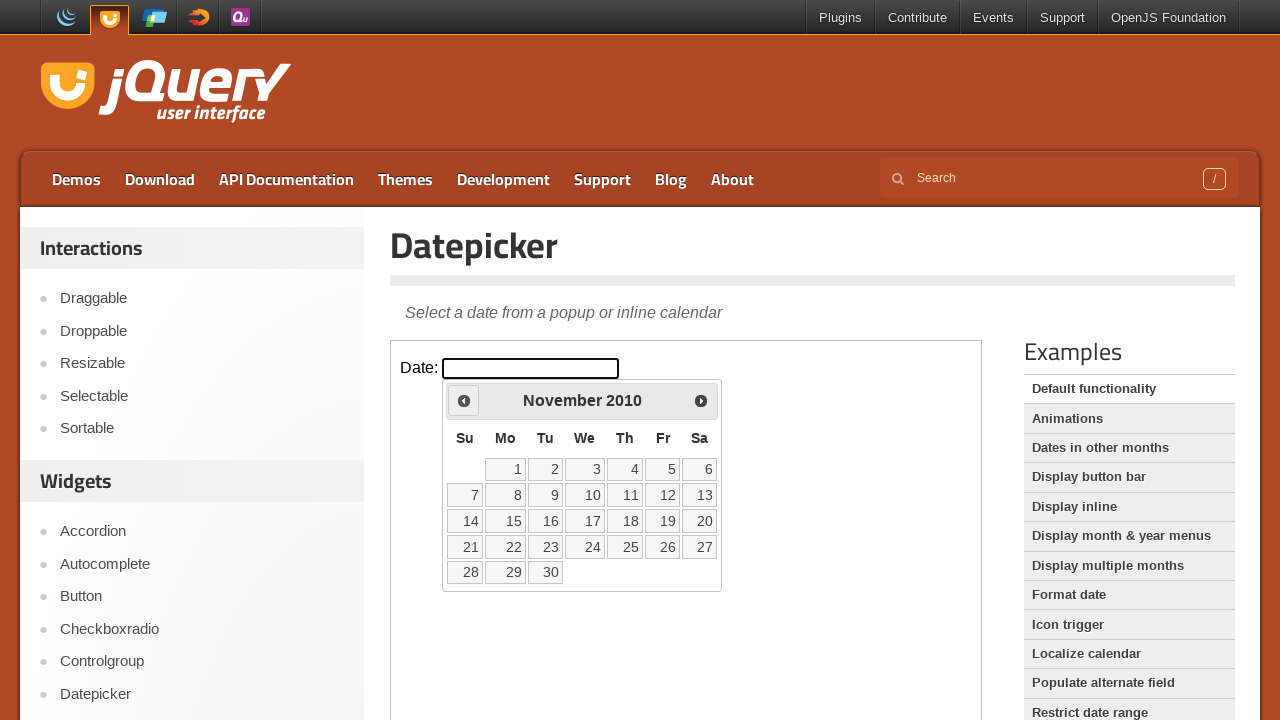

Retrieved current year: 2010
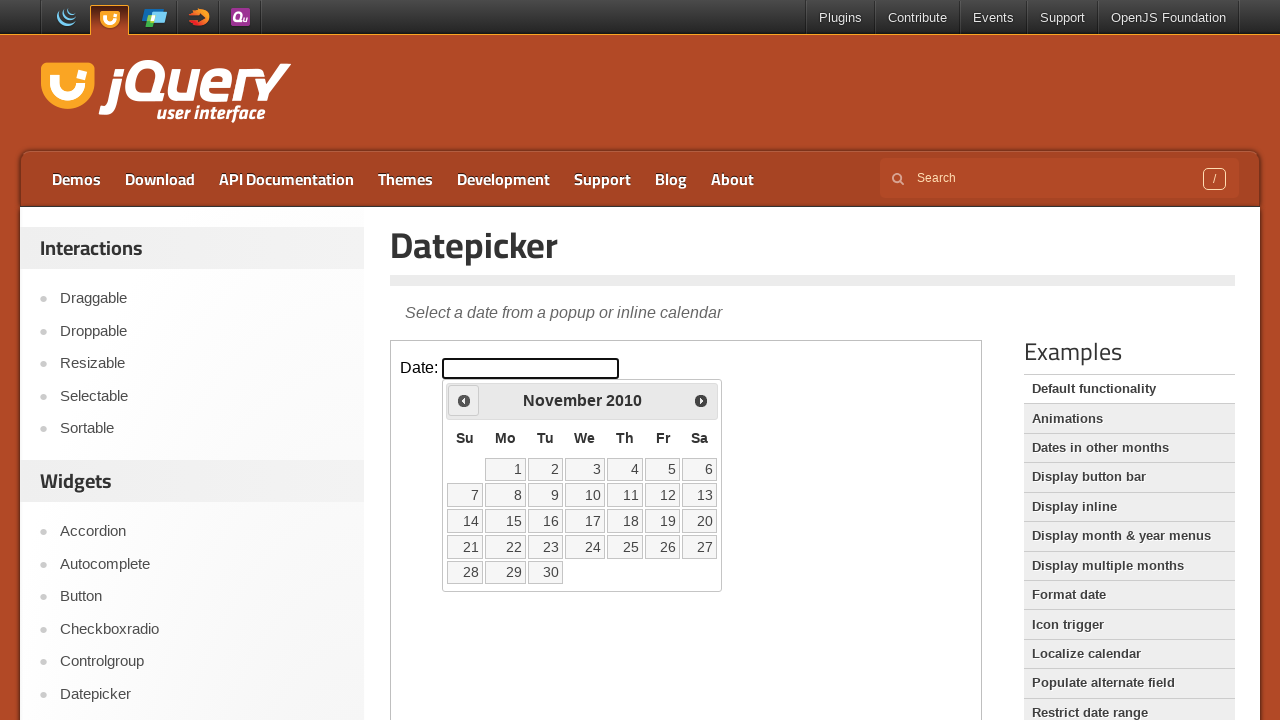

Clicked previous button to navigate to earlier month at (464, 400) on iframe >> nth=0 >> internal:control=enter-frame >> span.ui-icon.ui-icon-circle-t
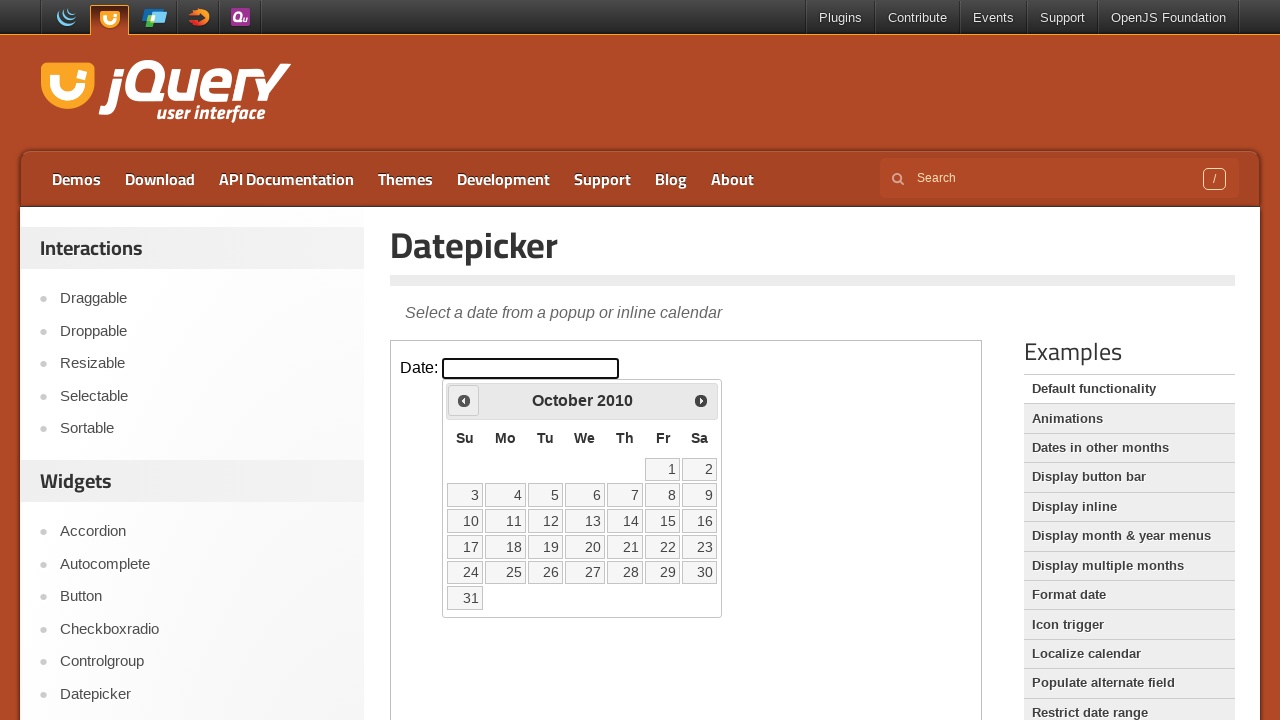

Retrieved current month: October
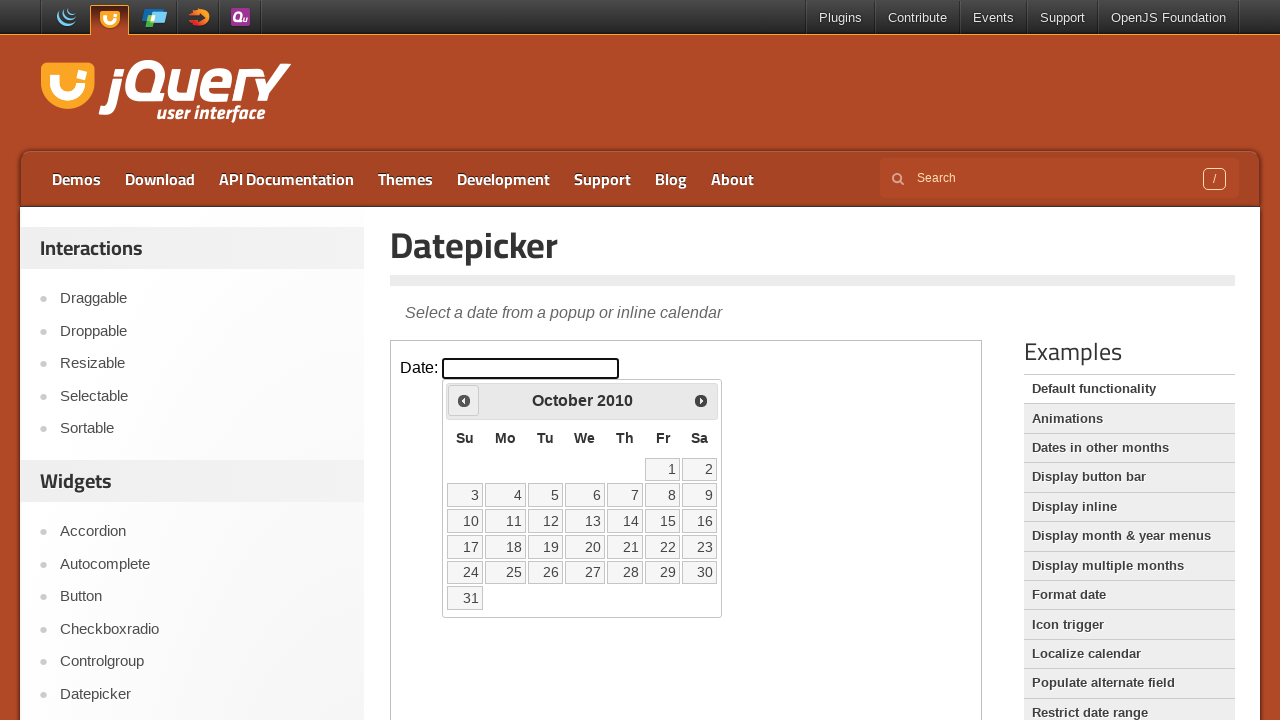

Retrieved current year: 2010
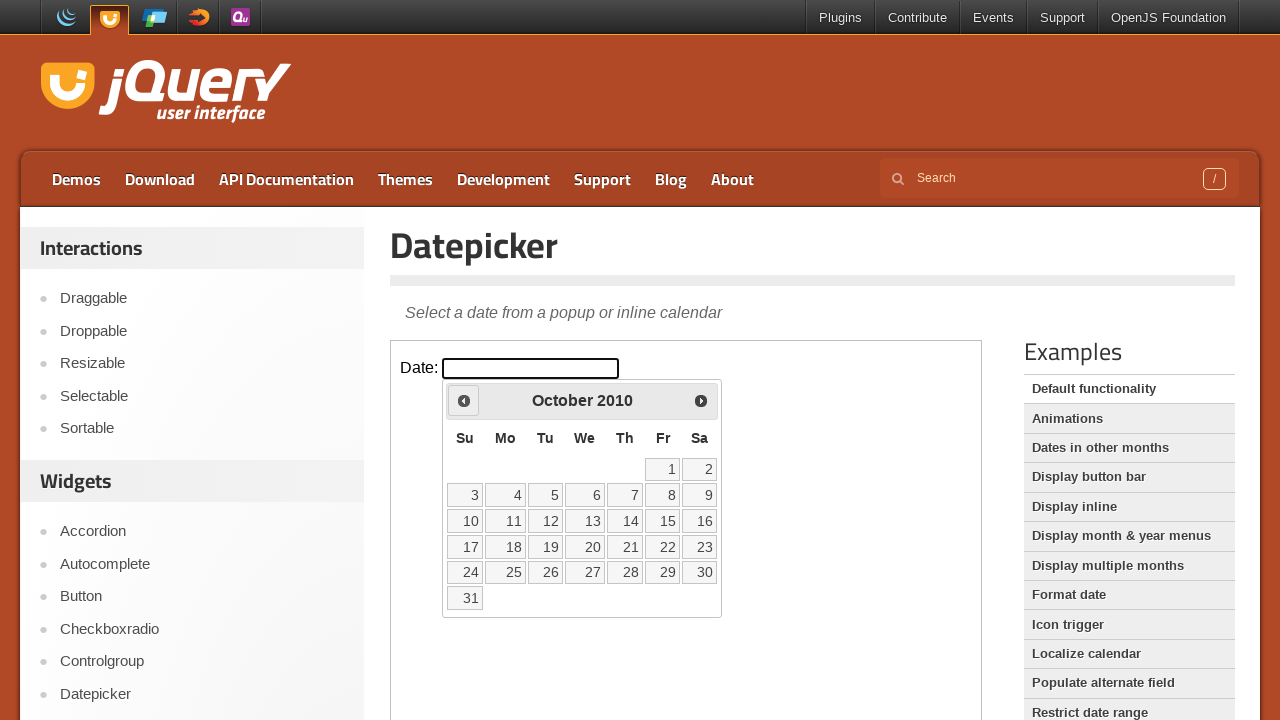

Clicked previous button to navigate to earlier month at (464, 400) on iframe >> nth=0 >> internal:control=enter-frame >> span.ui-icon.ui-icon-circle-t
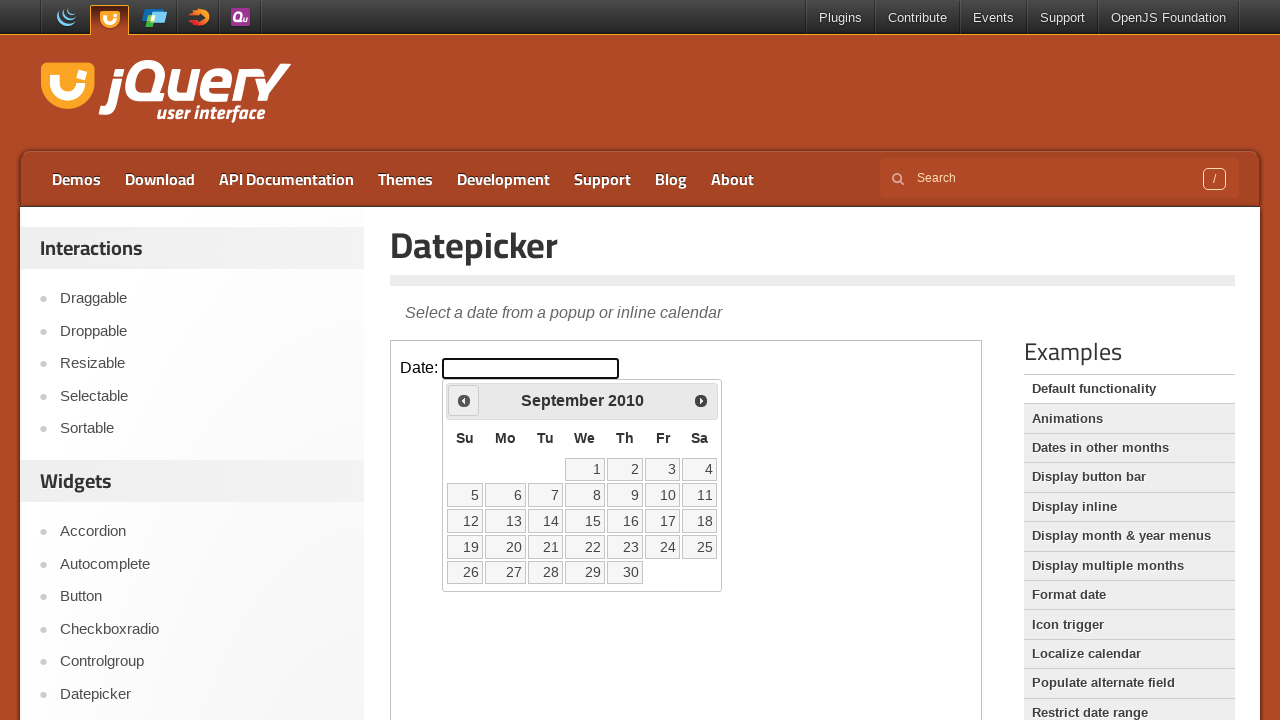

Retrieved current month: September
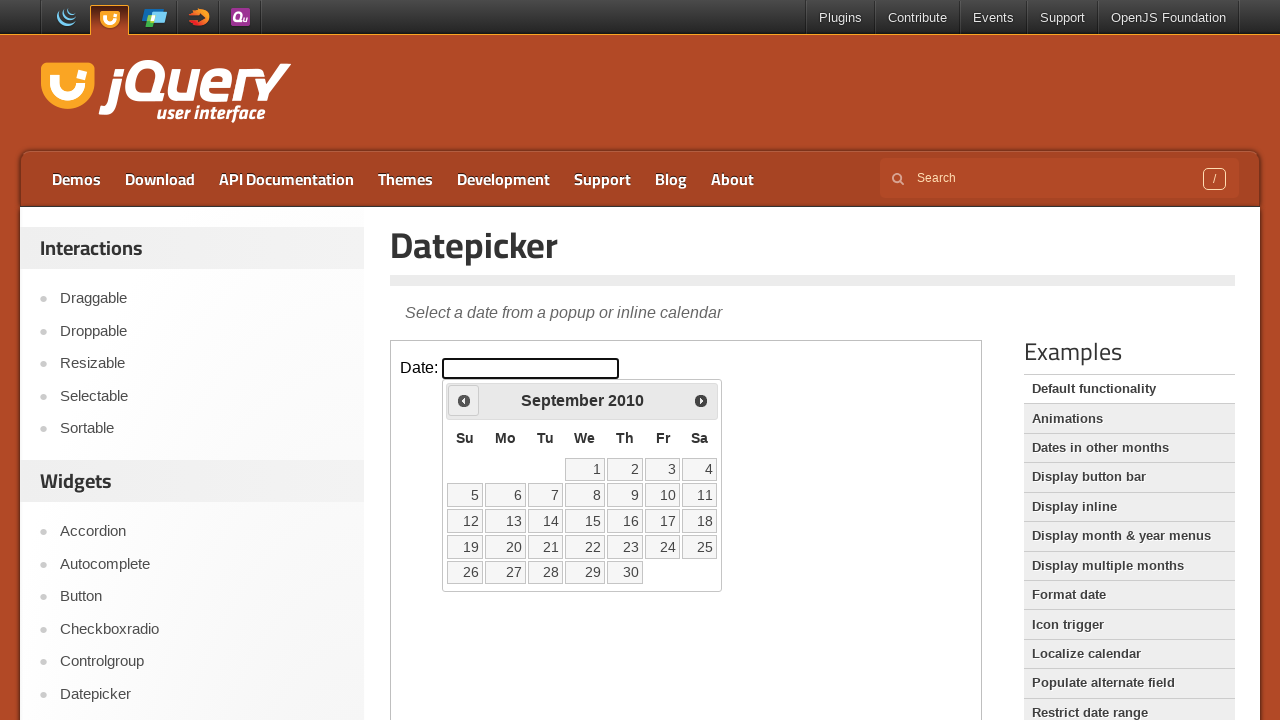

Retrieved current year: 2010
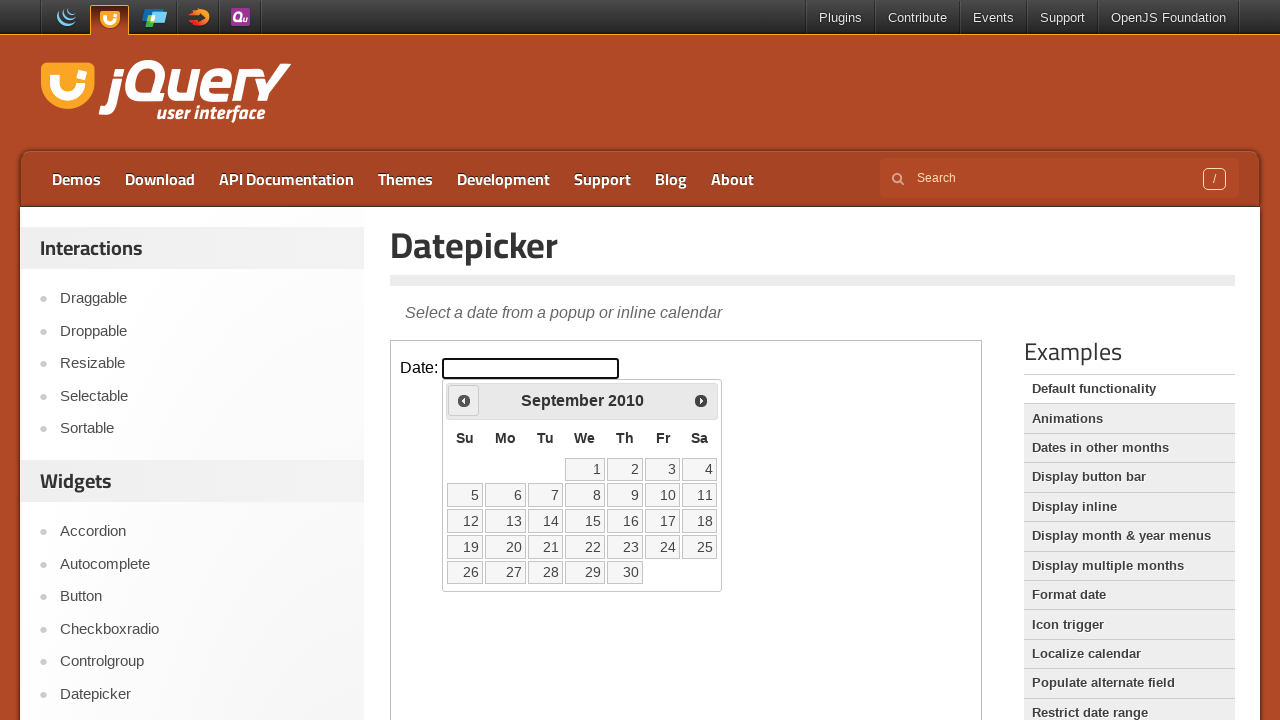

Clicked previous button to navigate to earlier month at (464, 400) on iframe >> nth=0 >> internal:control=enter-frame >> span.ui-icon.ui-icon-circle-t
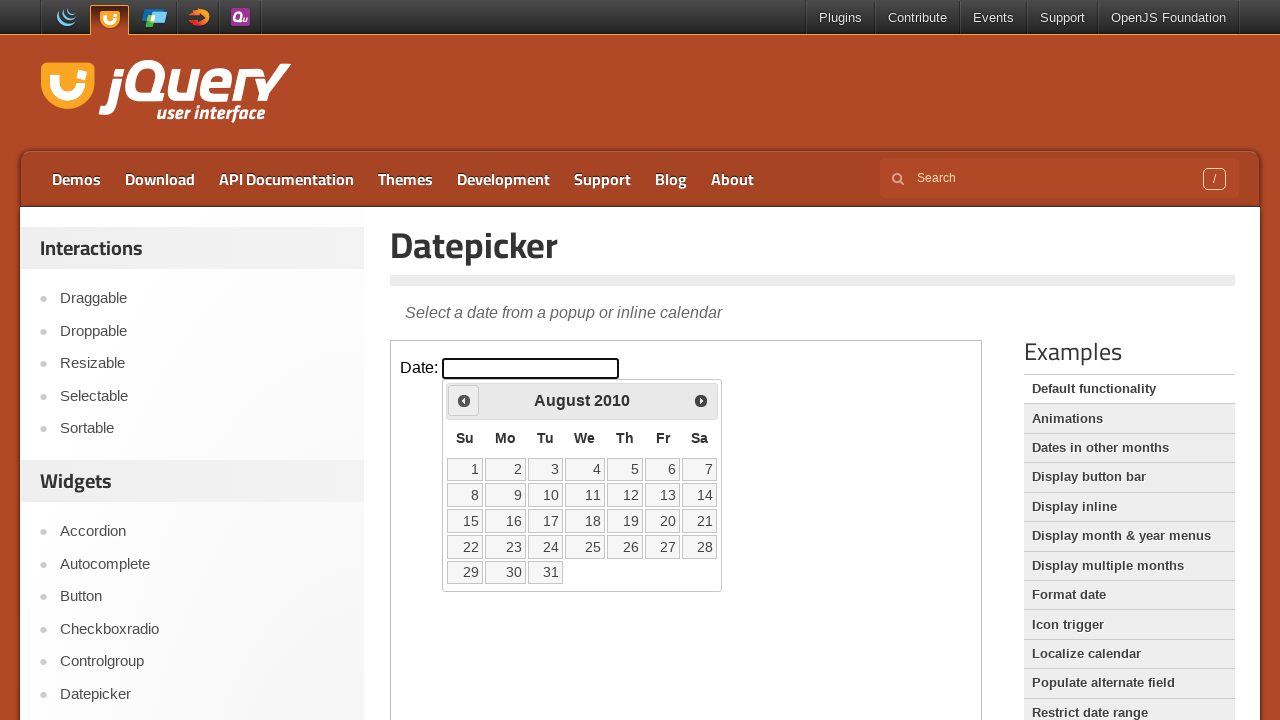

Retrieved current month: August
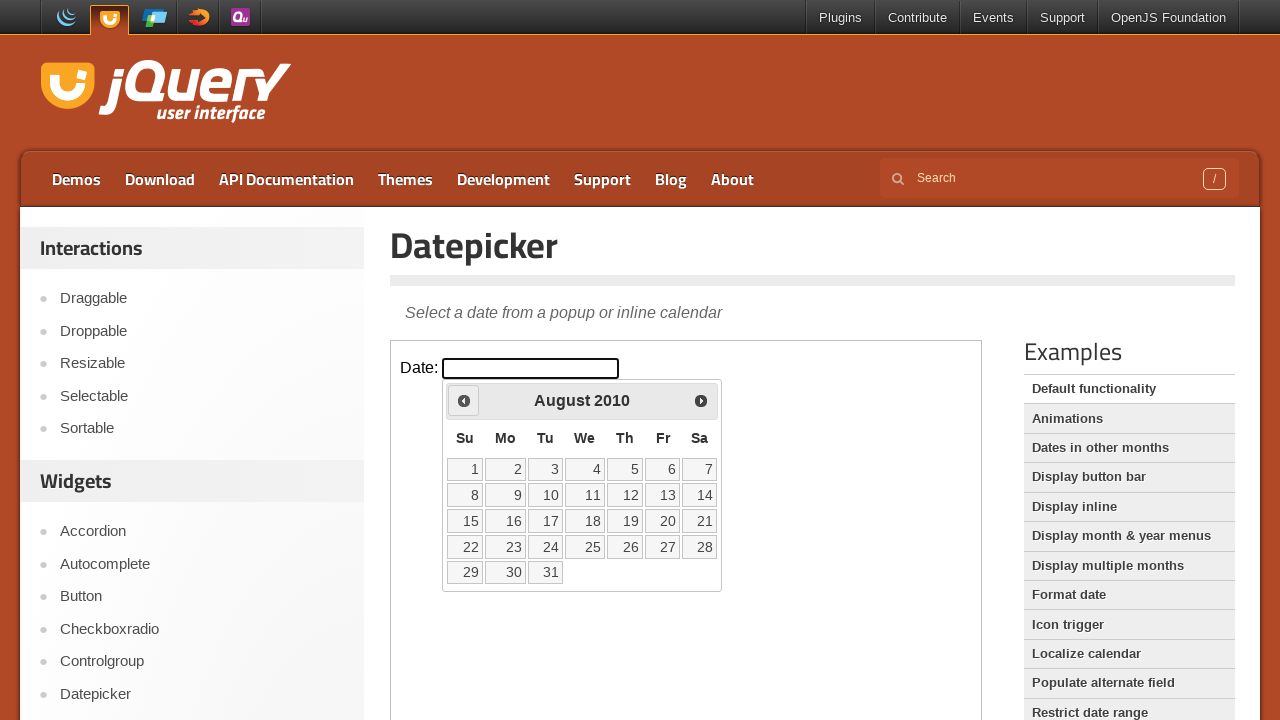

Retrieved current year: 2010
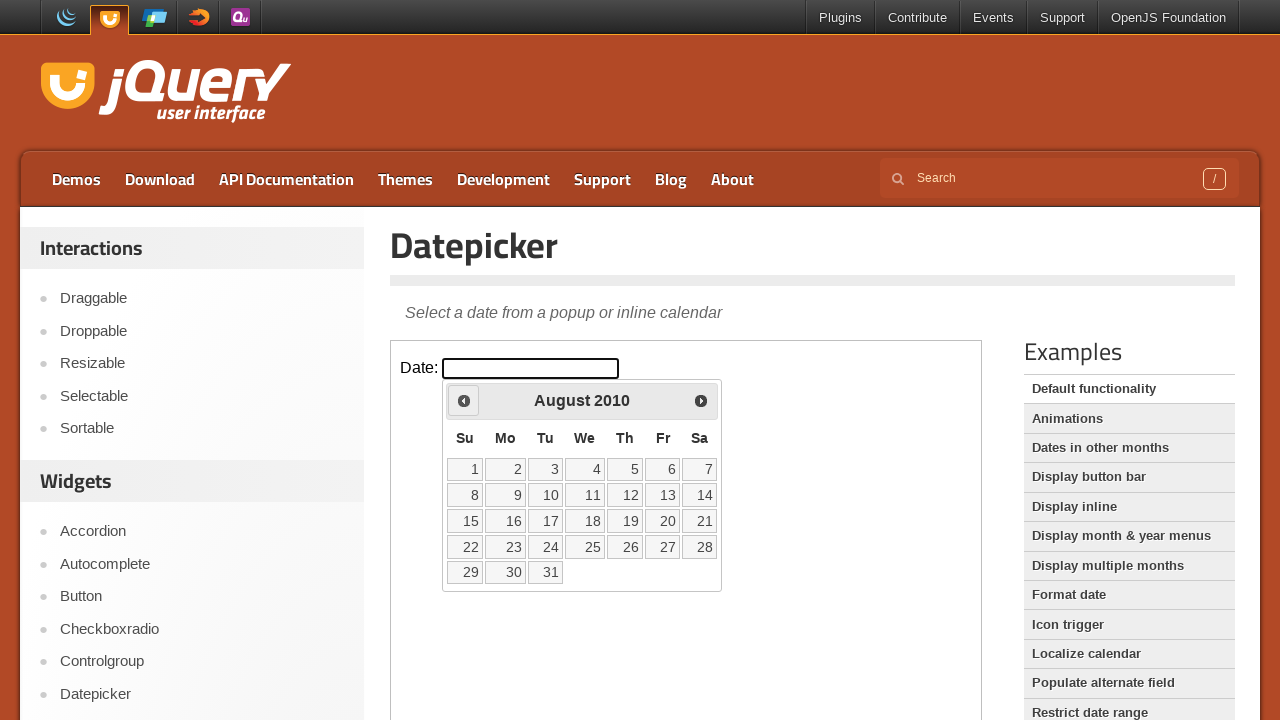

Clicked previous button to navigate to earlier month at (464, 400) on iframe >> nth=0 >> internal:control=enter-frame >> span.ui-icon.ui-icon-circle-t
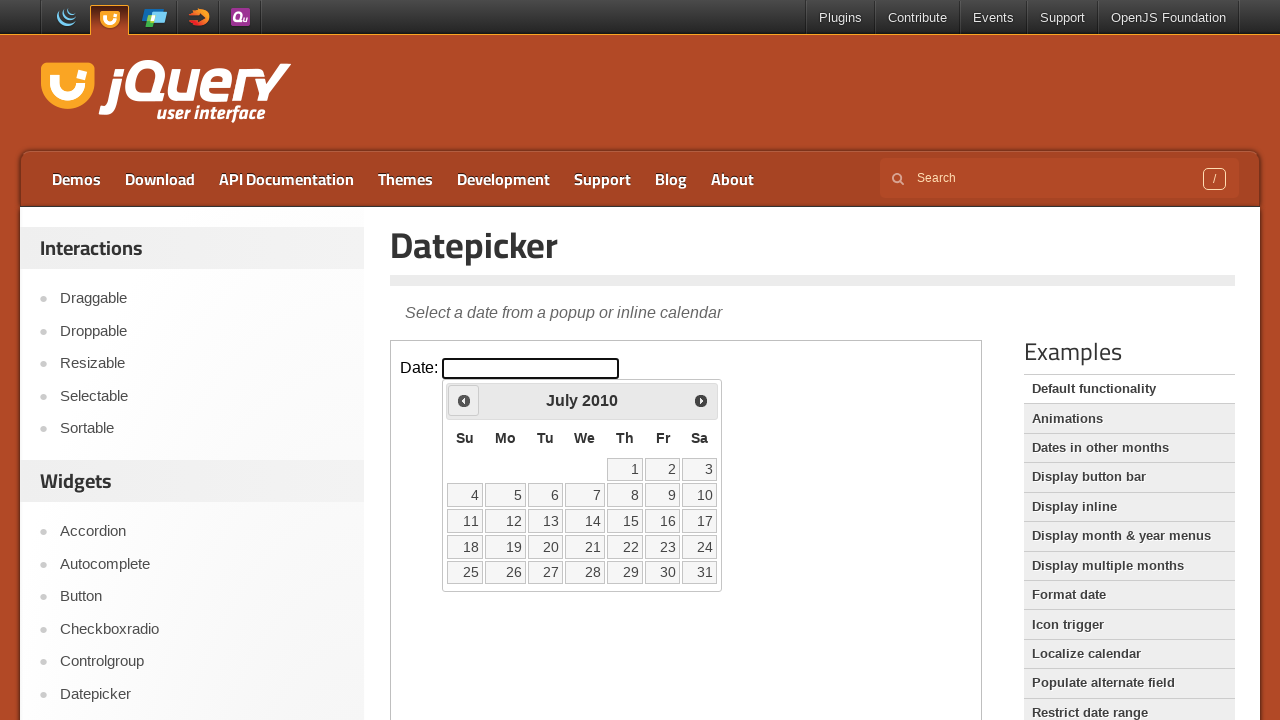

Retrieved current month: July
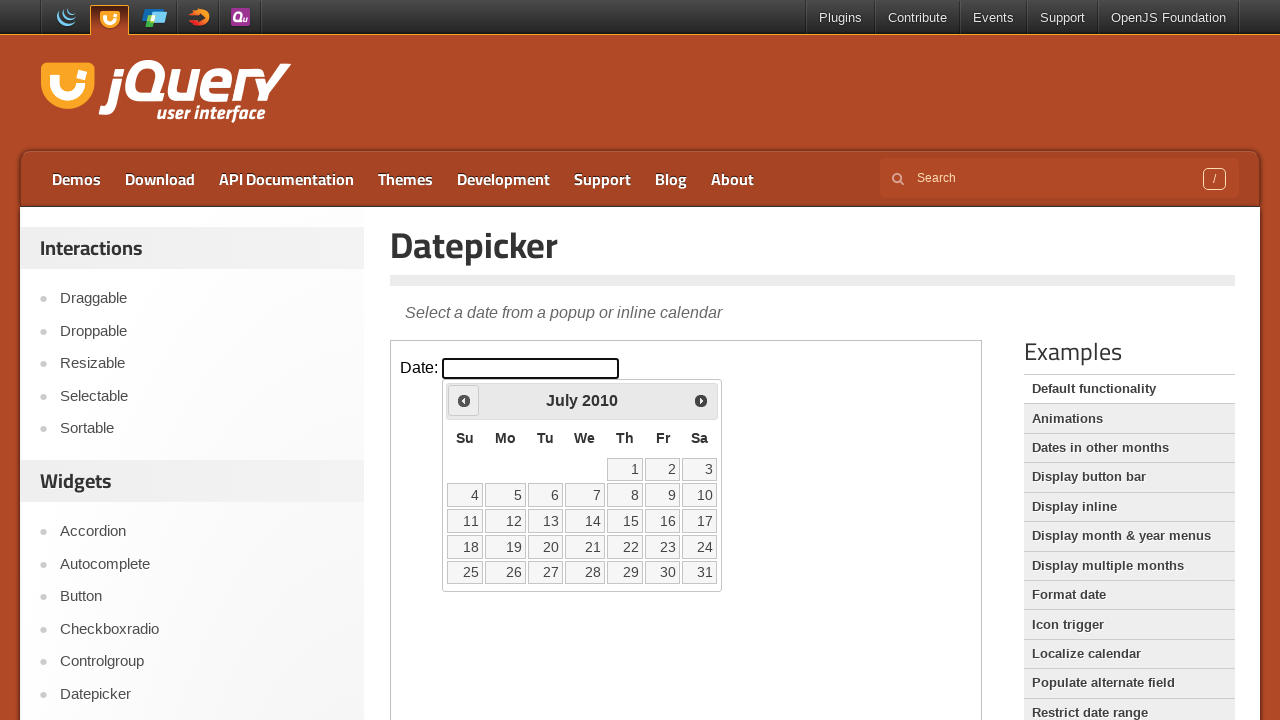

Retrieved current year: 2010
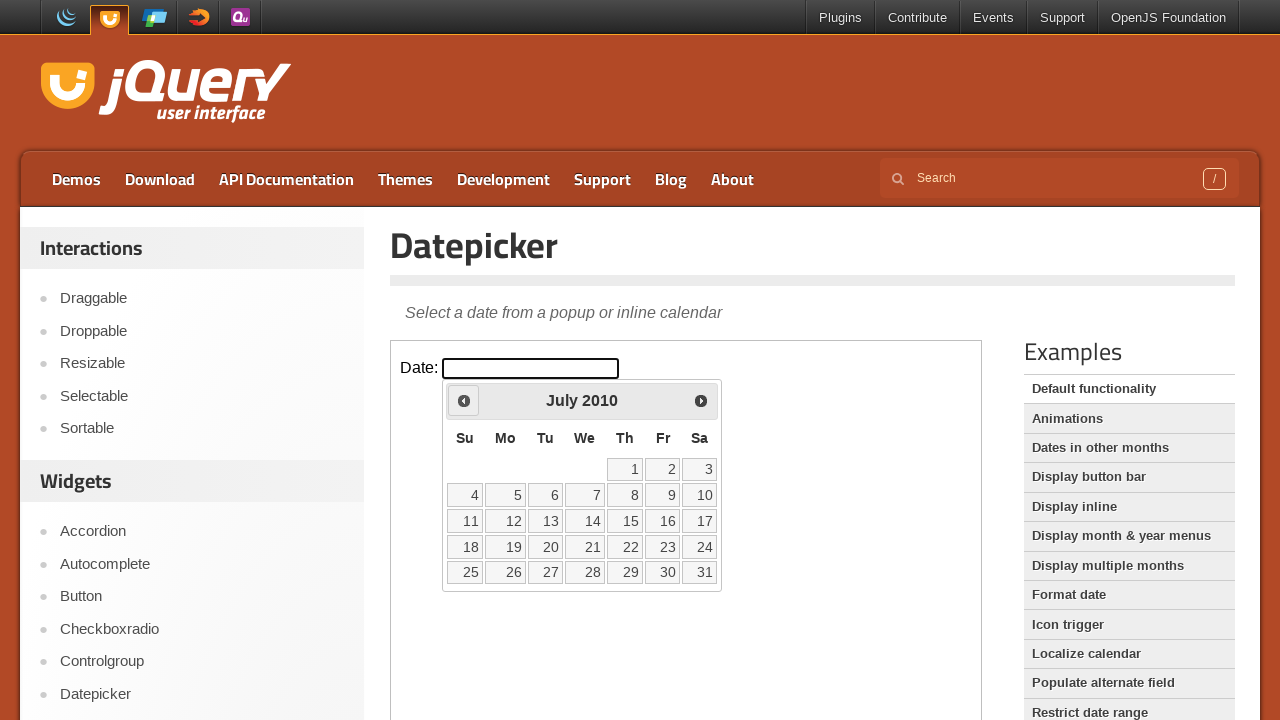

Clicked previous button to navigate to earlier month at (464, 400) on iframe >> nth=0 >> internal:control=enter-frame >> span.ui-icon.ui-icon-circle-t
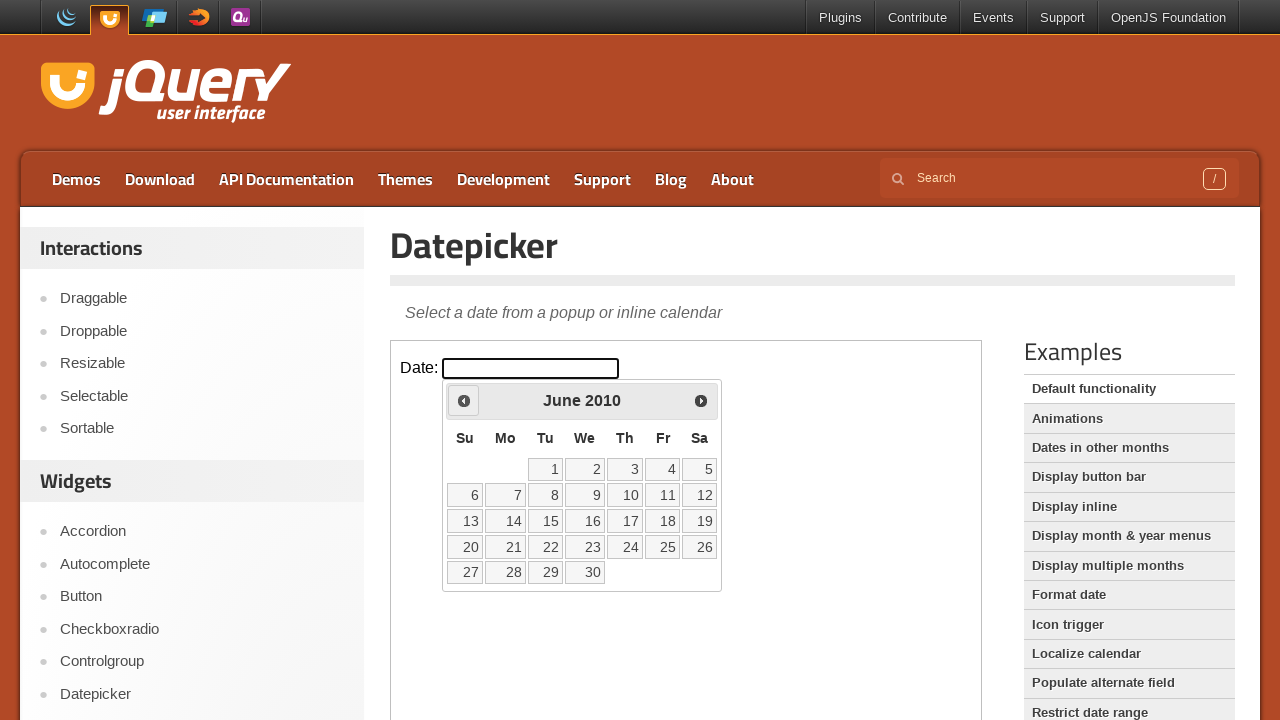

Retrieved current month: June
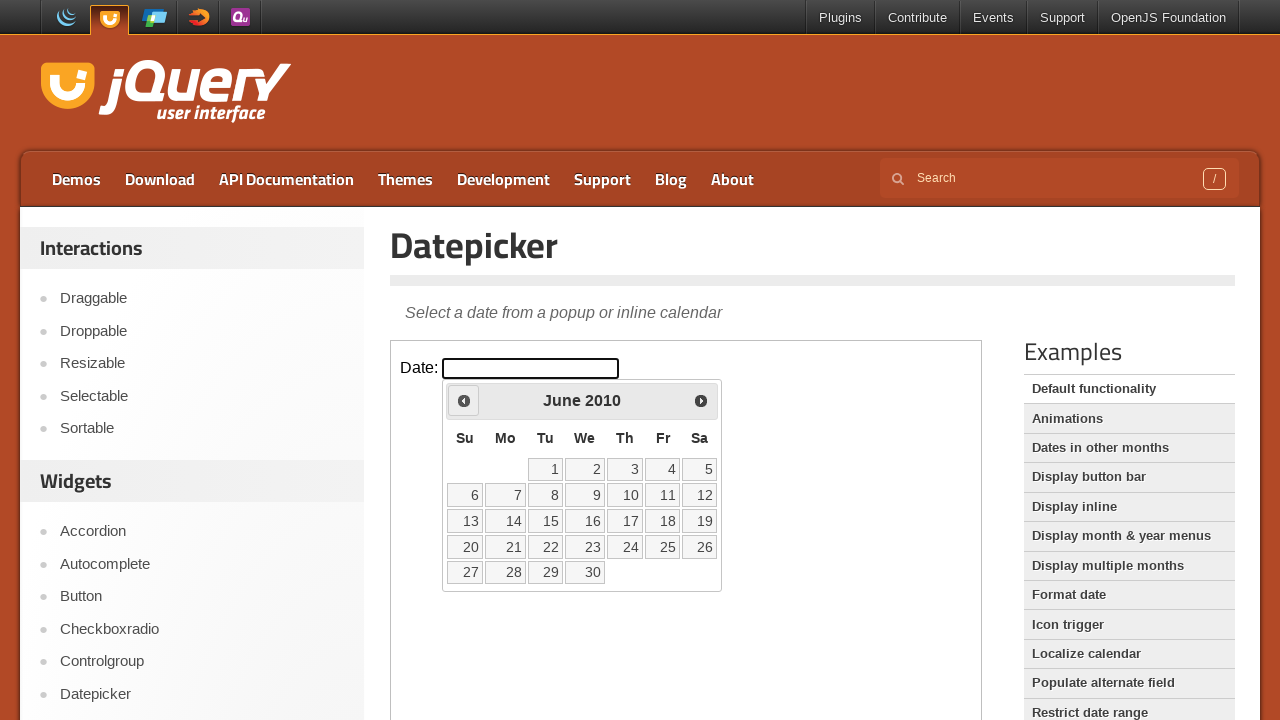

Retrieved current year: 2010
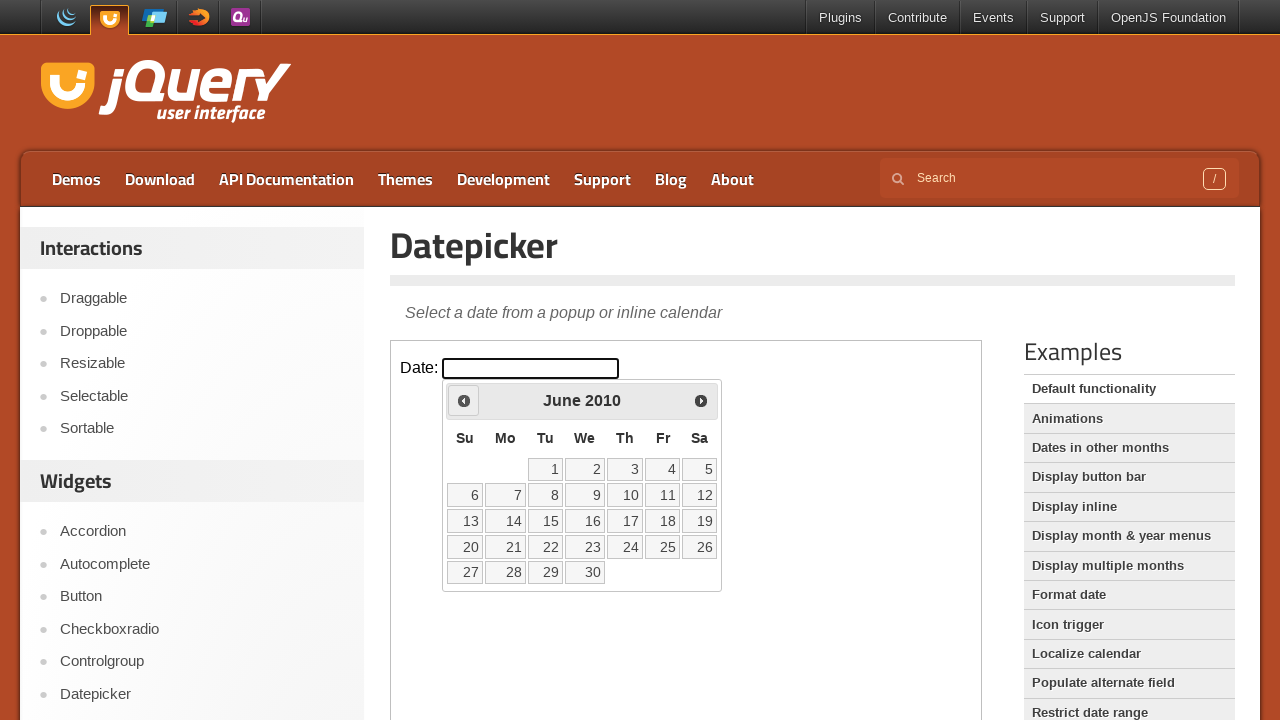

Clicked previous button to navigate to earlier month at (464, 400) on iframe >> nth=0 >> internal:control=enter-frame >> span.ui-icon.ui-icon-circle-t
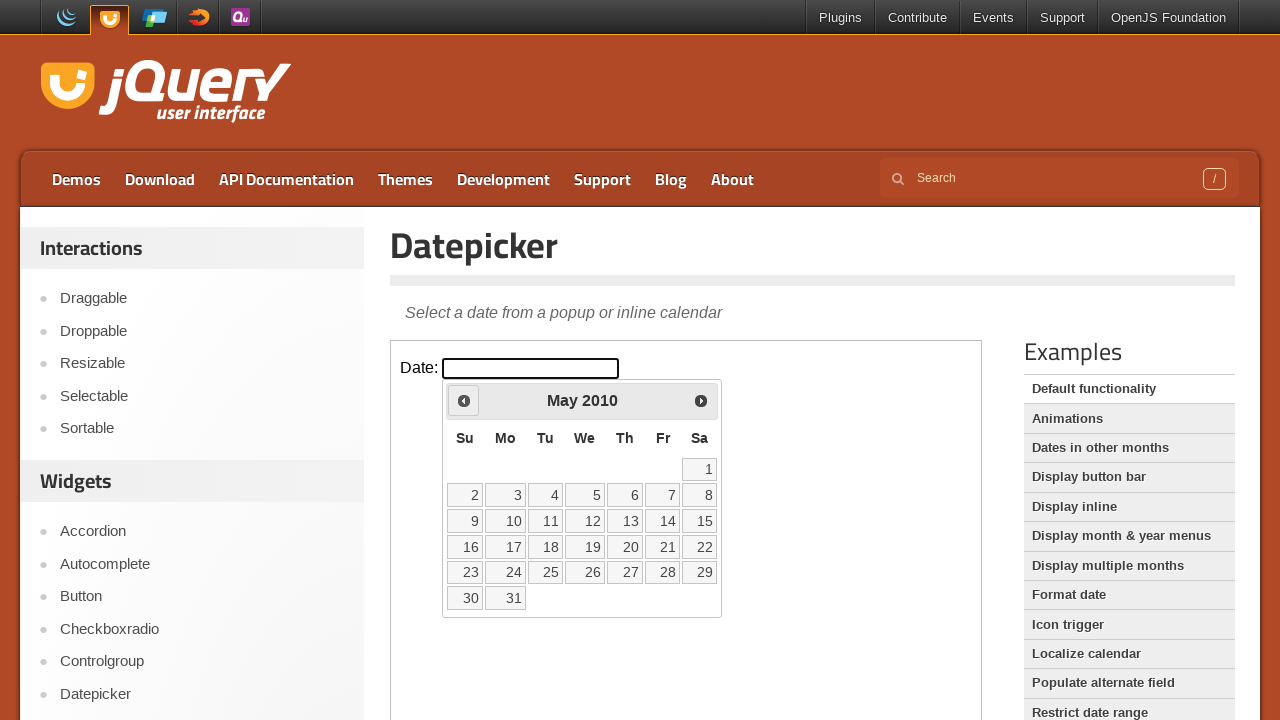

Retrieved current month: May
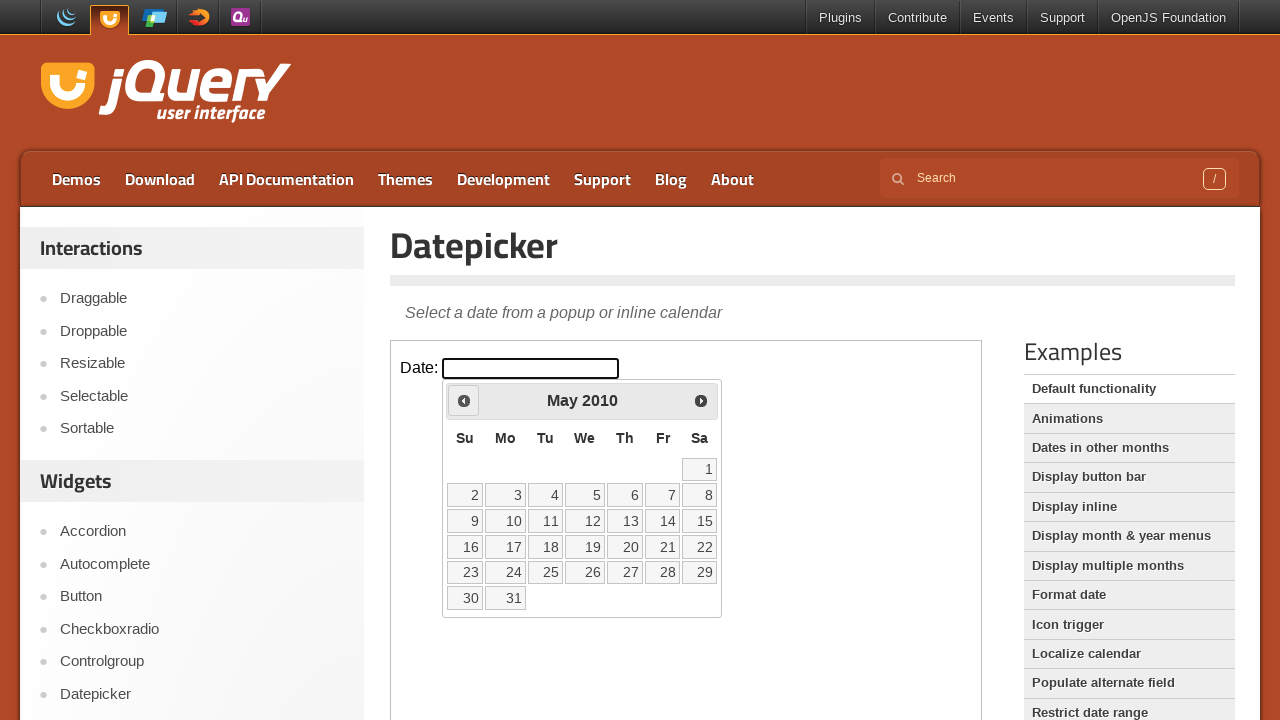

Retrieved current year: 2010
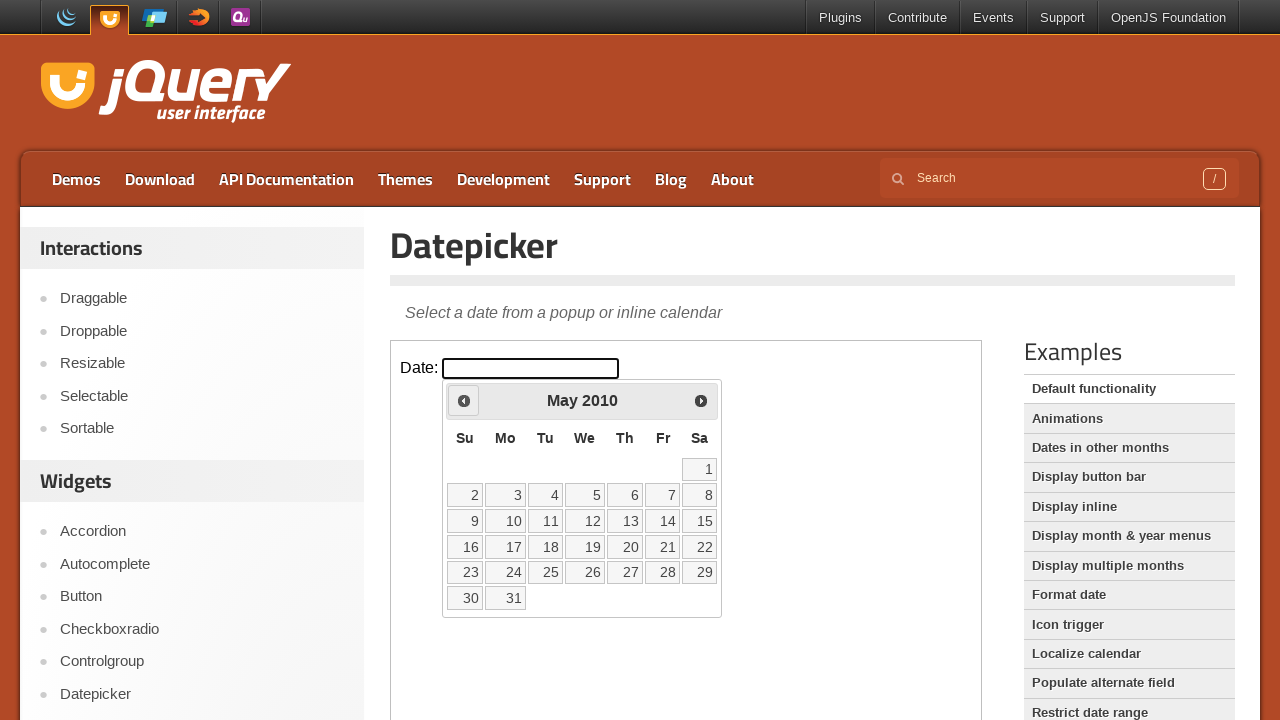

Clicked previous button to navigate to earlier month at (464, 400) on iframe >> nth=0 >> internal:control=enter-frame >> span.ui-icon.ui-icon-circle-t
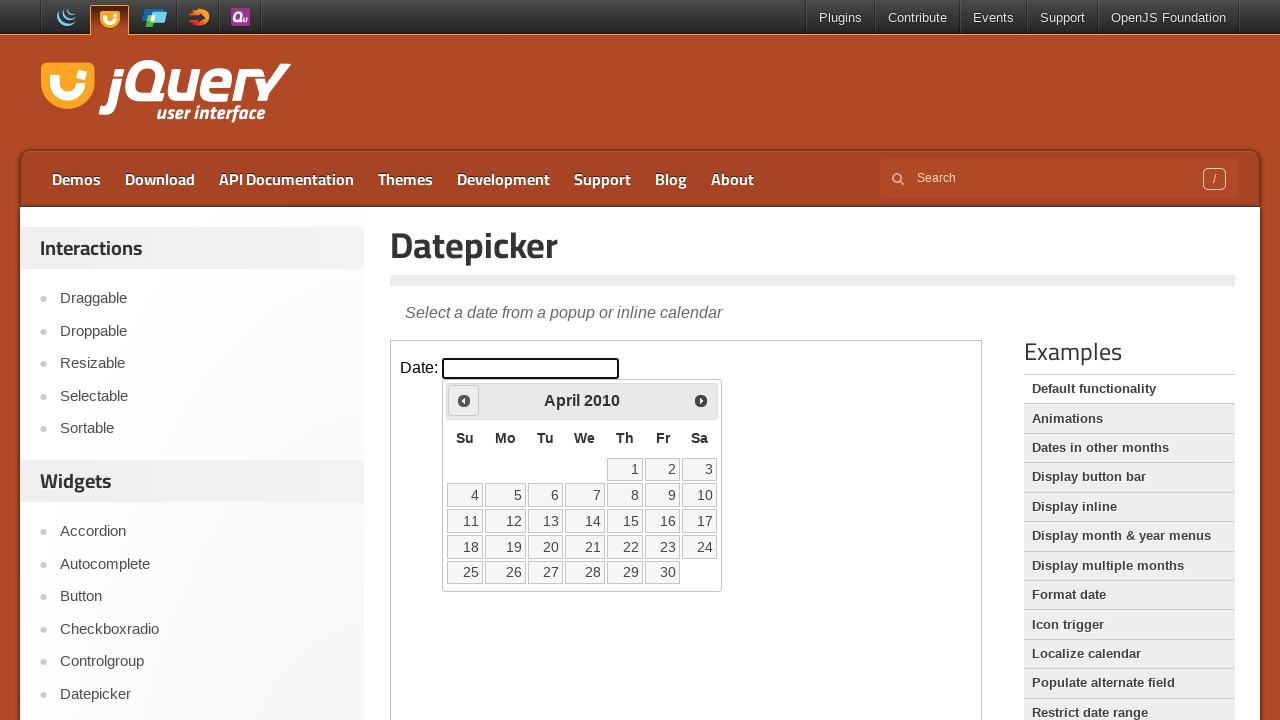

Retrieved current month: April
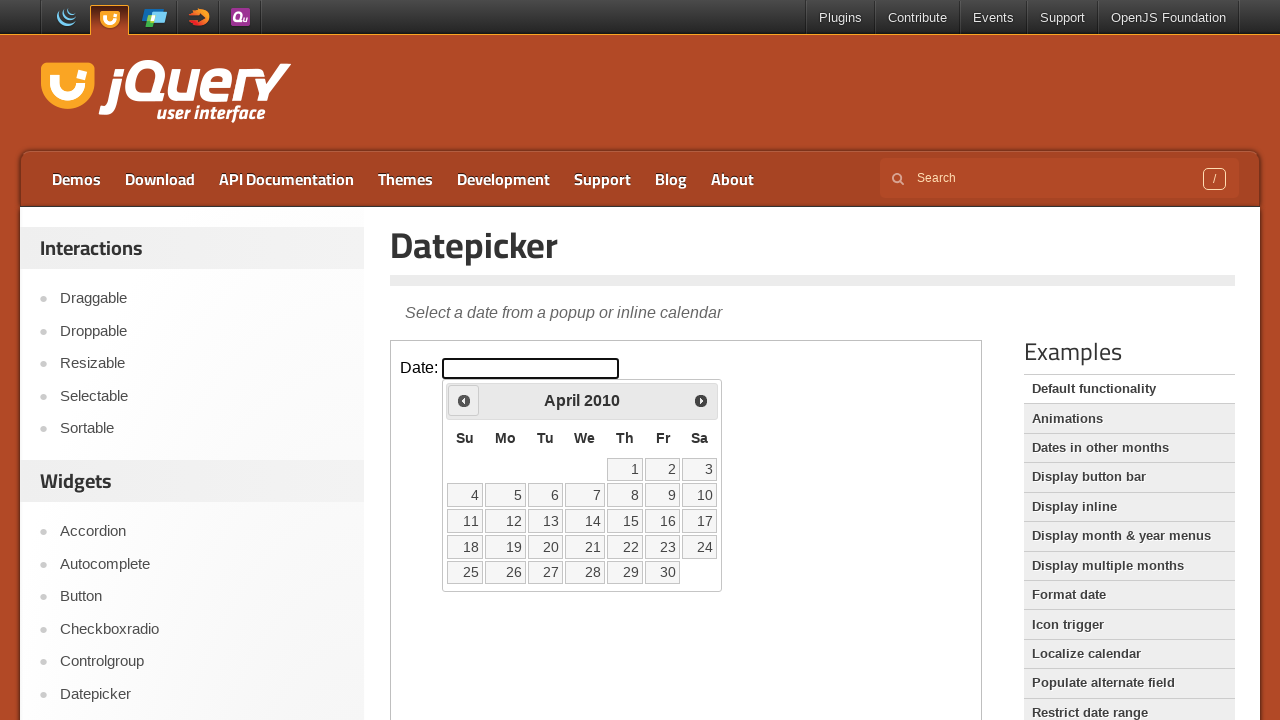

Retrieved current year: 2010
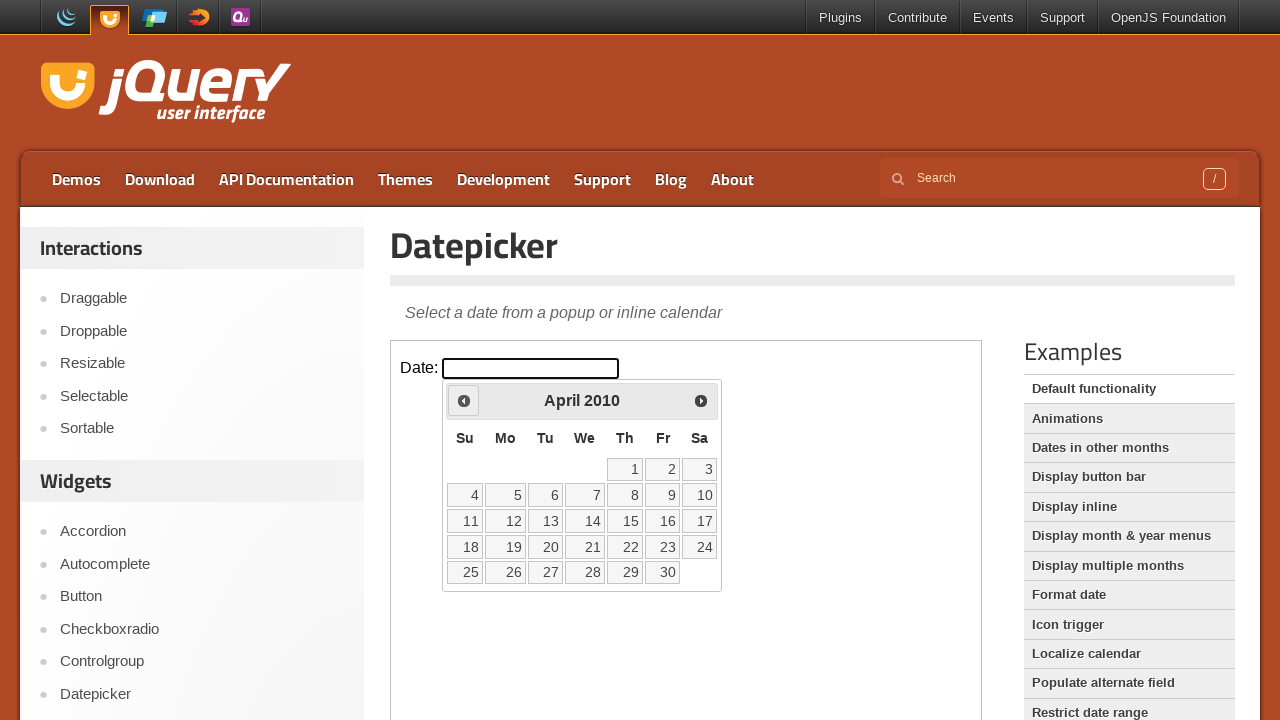

Clicked previous button to navigate to earlier month at (464, 400) on iframe >> nth=0 >> internal:control=enter-frame >> span.ui-icon.ui-icon-circle-t
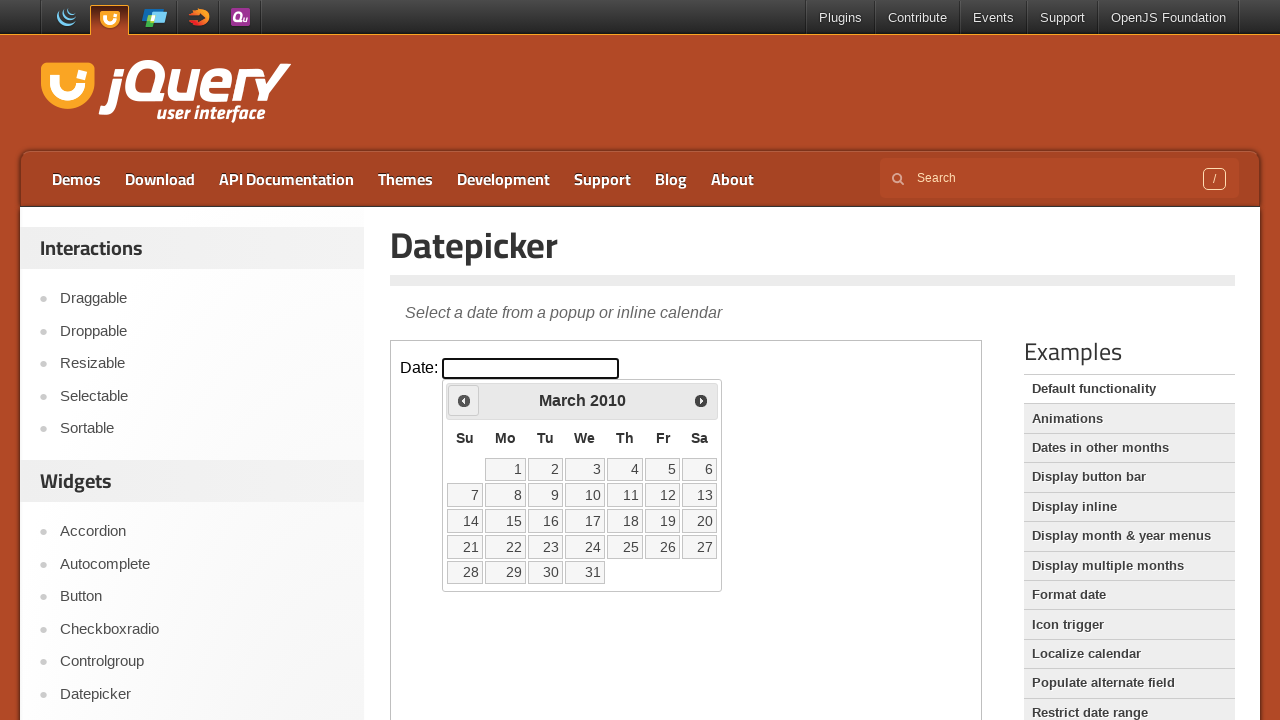

Retrieved current month: March
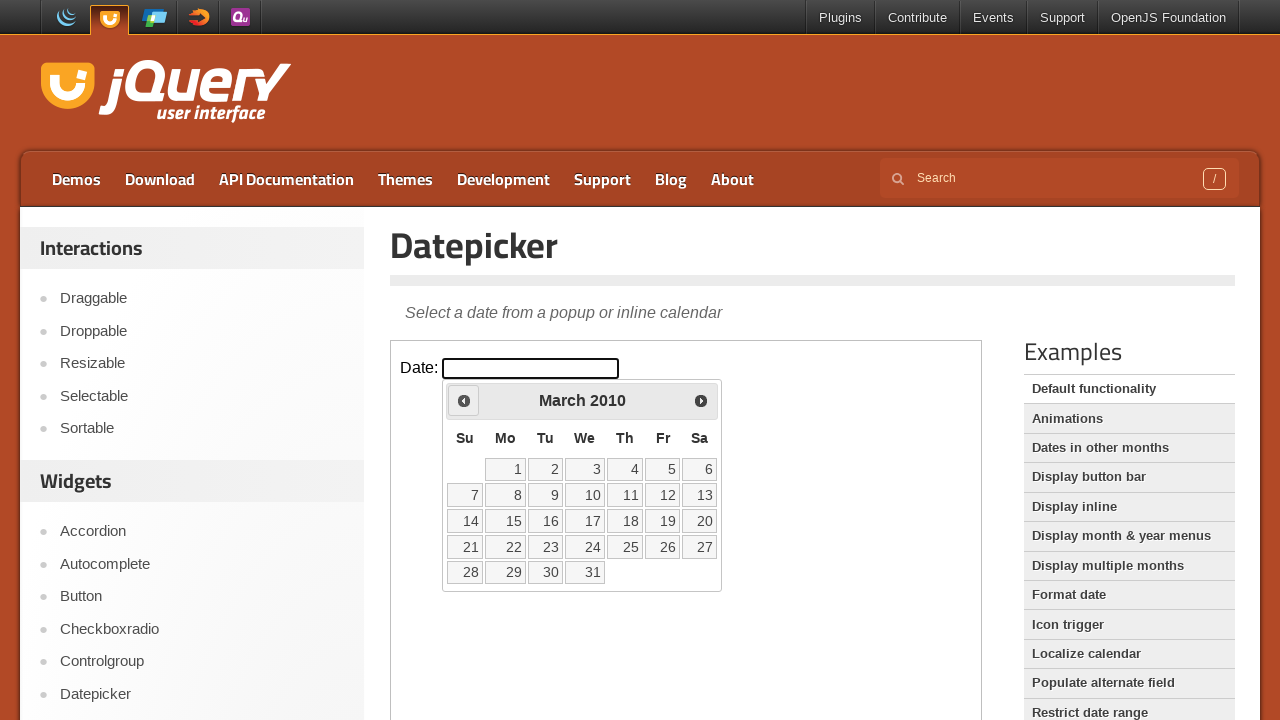

Retrieved current year: 2010
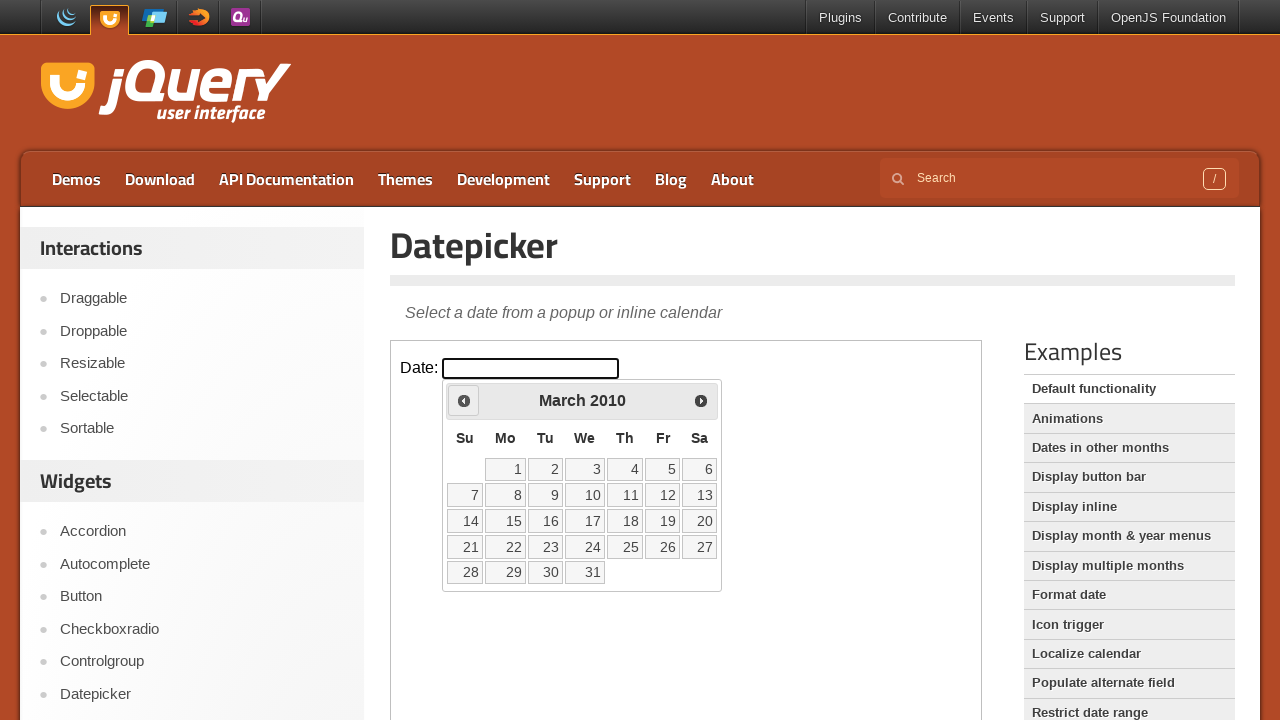

Clicked previous button to navigate to earlier month at (464, 400) on iframe >> nth=0 >> internal:control=enter-frame >> span.ui-icon.ui-icon-circle-t
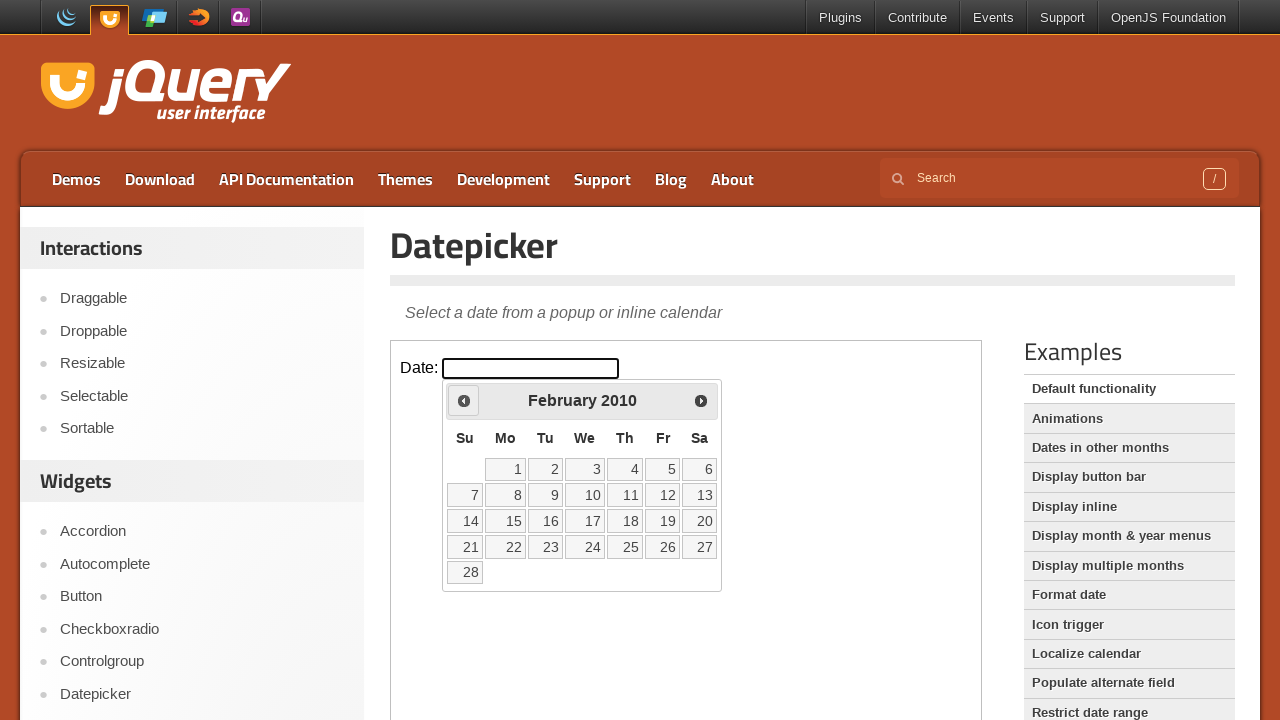

Retrieved current month: February
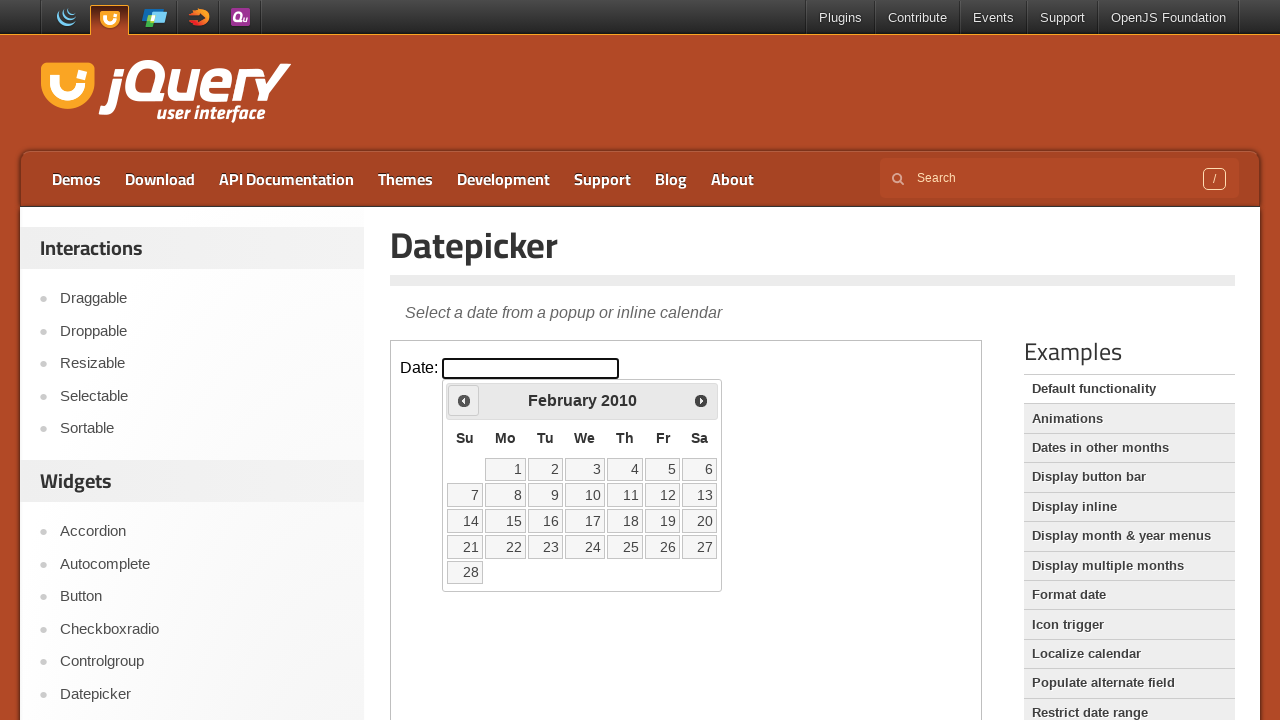

Retrieved current year: 2010
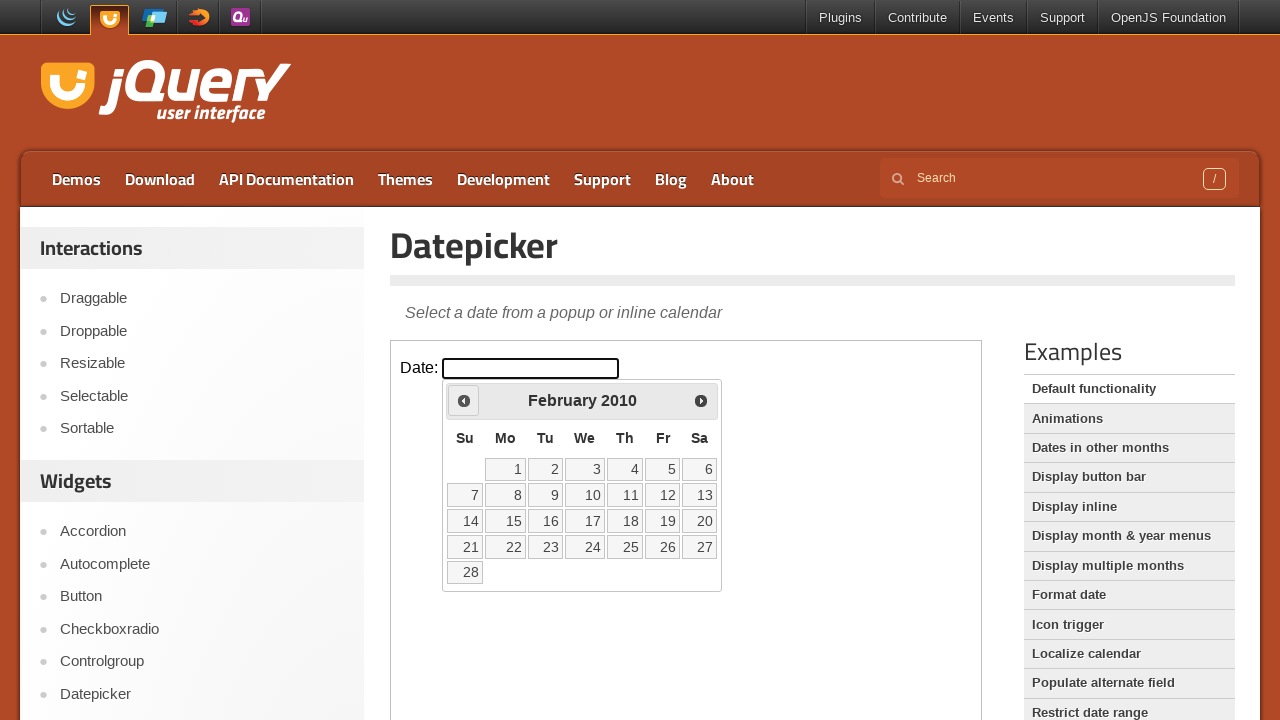

Clicked previous button to navigate to earlier month at (464, 400) on iframe >> nth=0 >> internal:control=enter-frame >> span.ui-icon.ui-icon-circle-t
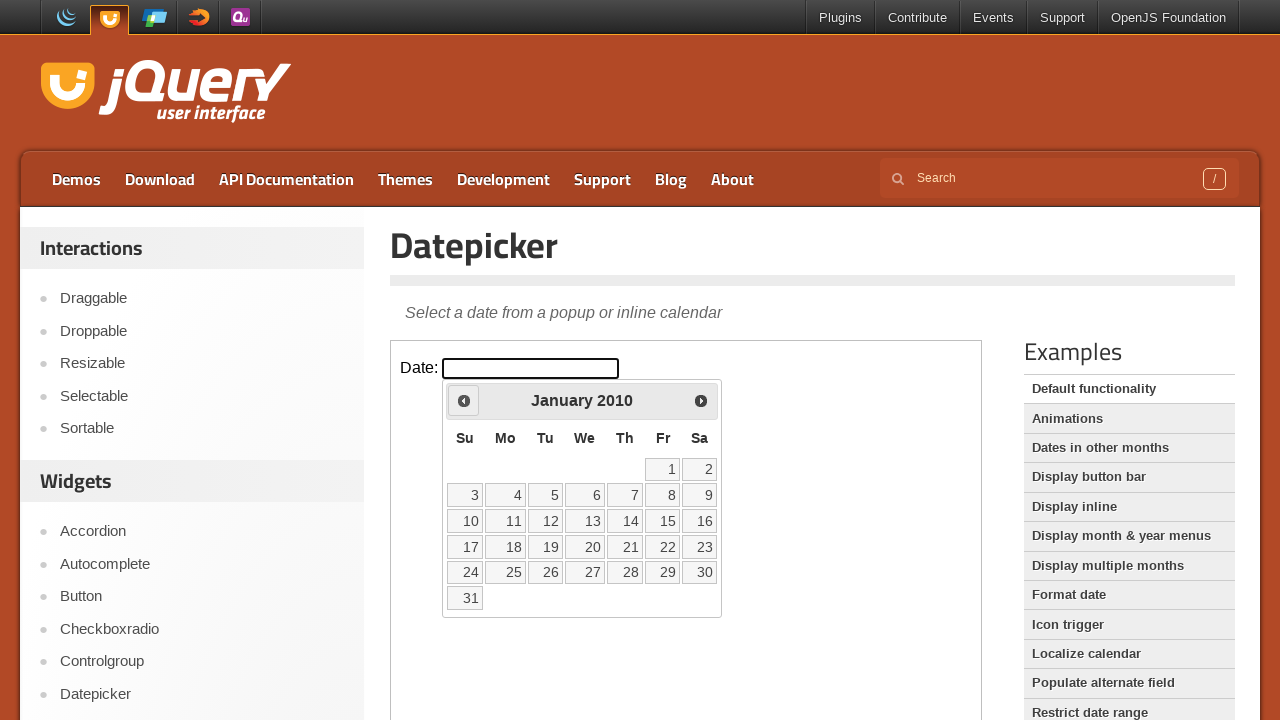

Retrieved current month: January
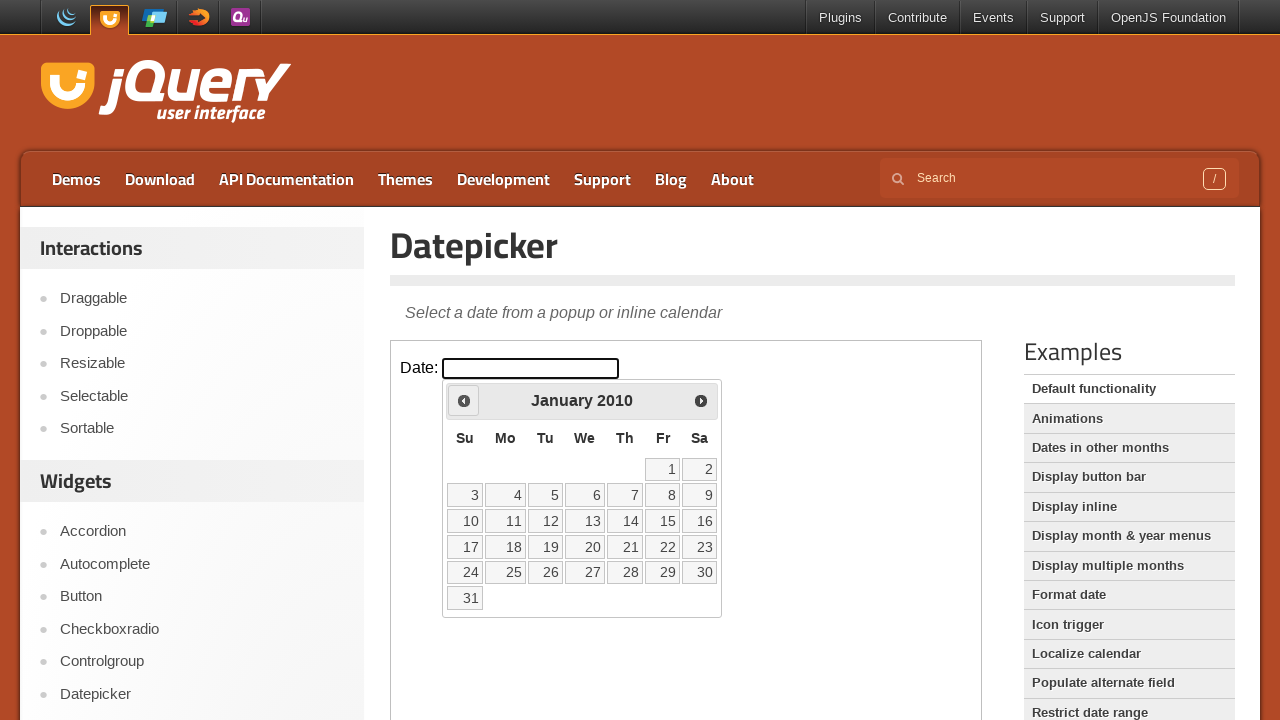

Retrieved current year: 2010
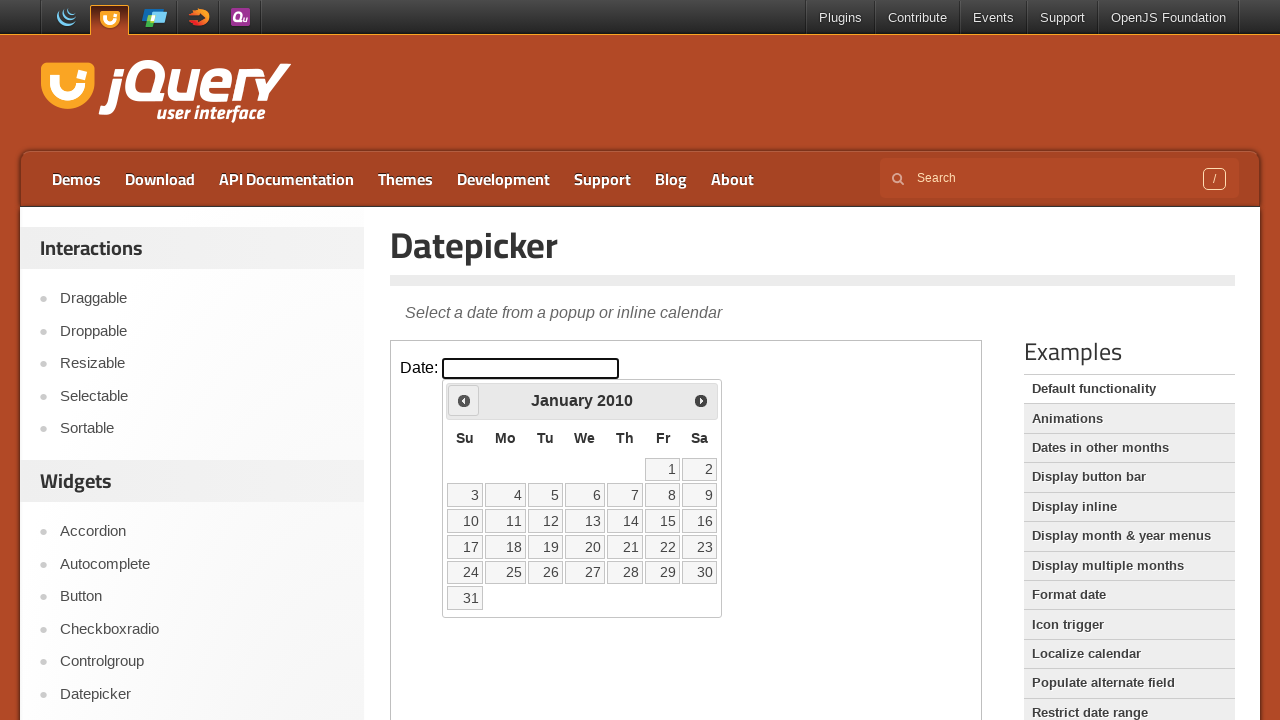

Clicked previous button to navigate to earlier month at (464, 400) on iframe >> nth=0 >> internal:control=enter-frame >> span.ui-icon.ui-icon-circle-t
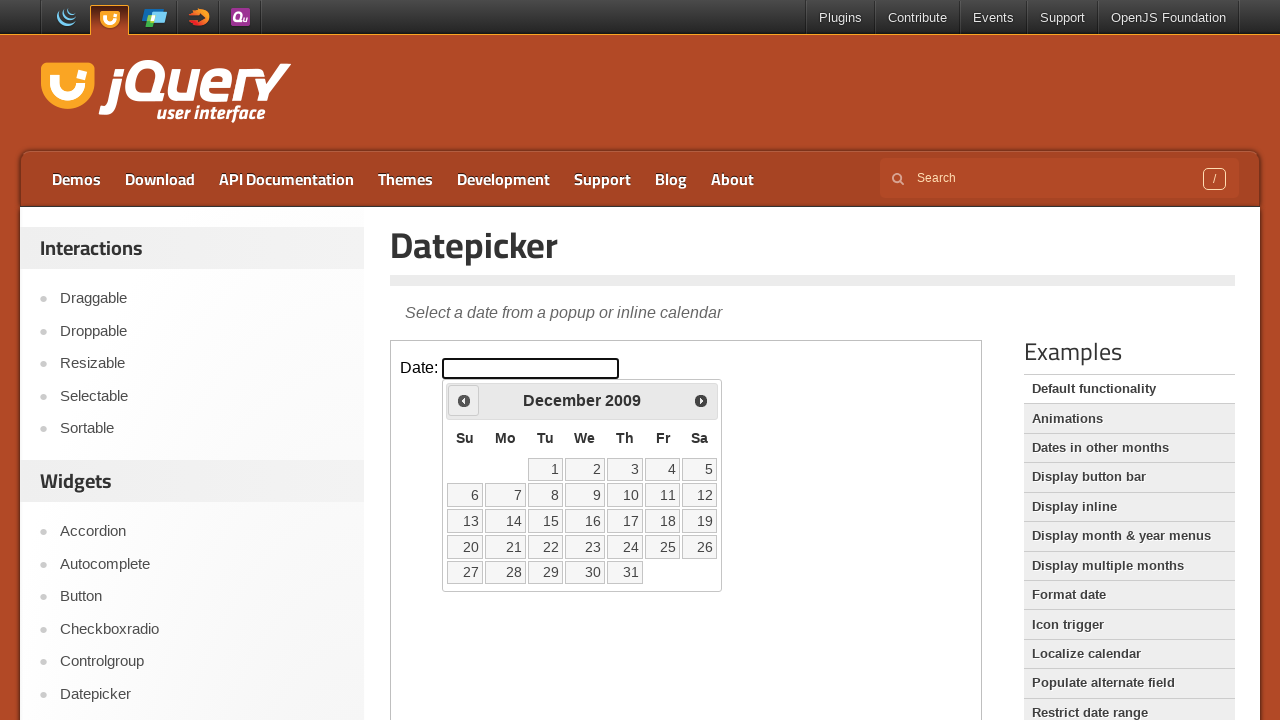

Retrieved current month: December
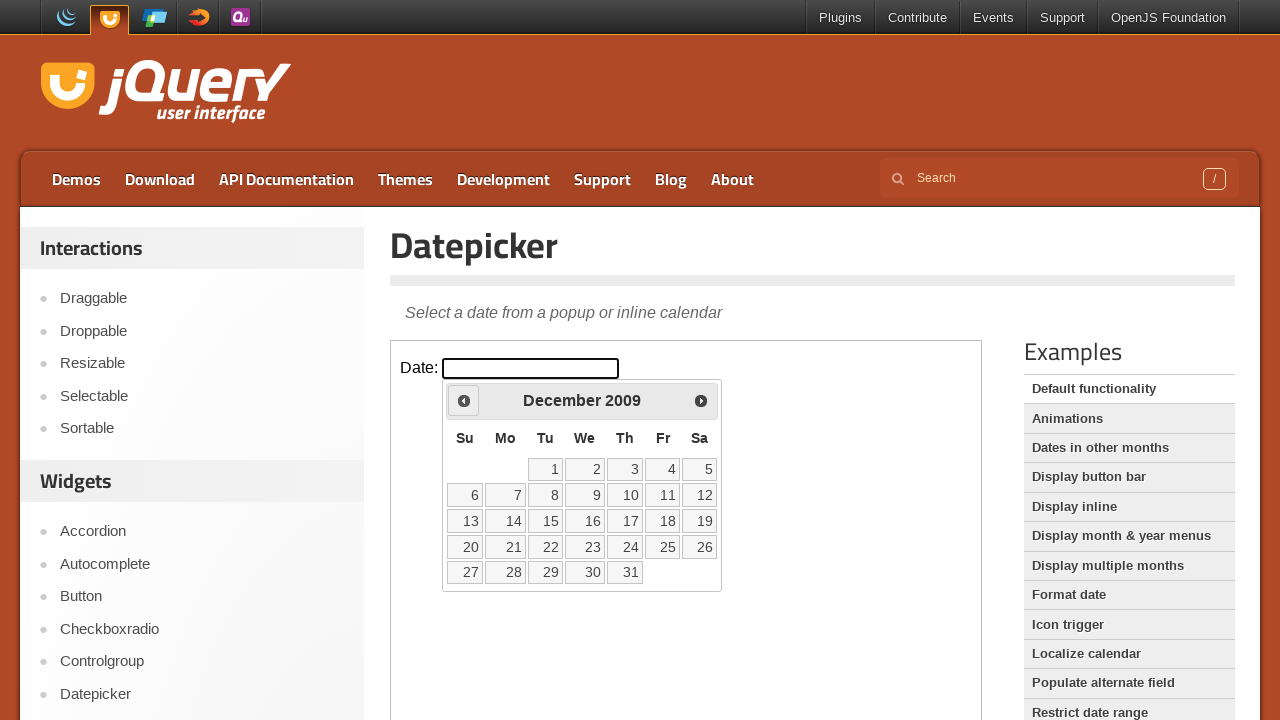

Retrieved current year: 2009
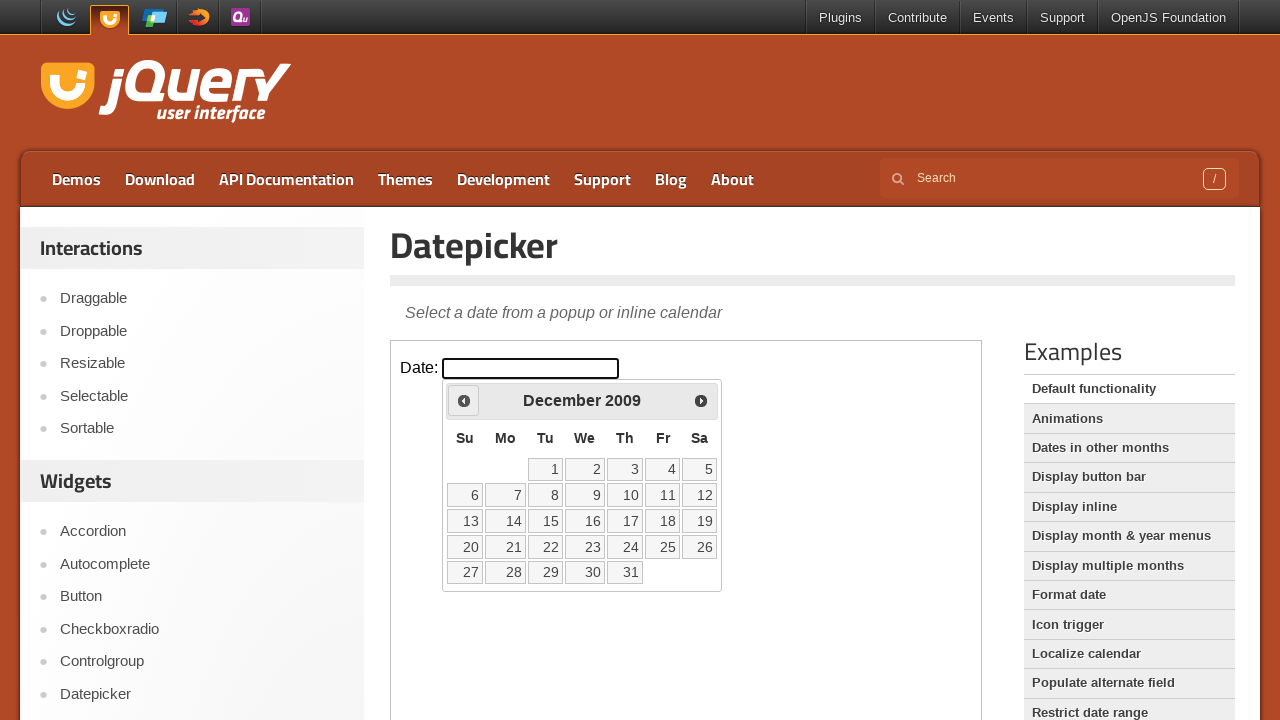

Clicked previous button to navigate to earlier month at (464, 400) on iframe >> nth=0 >> internal:control=enter-frame >> span.ui-icon.ui-icon-circle-t
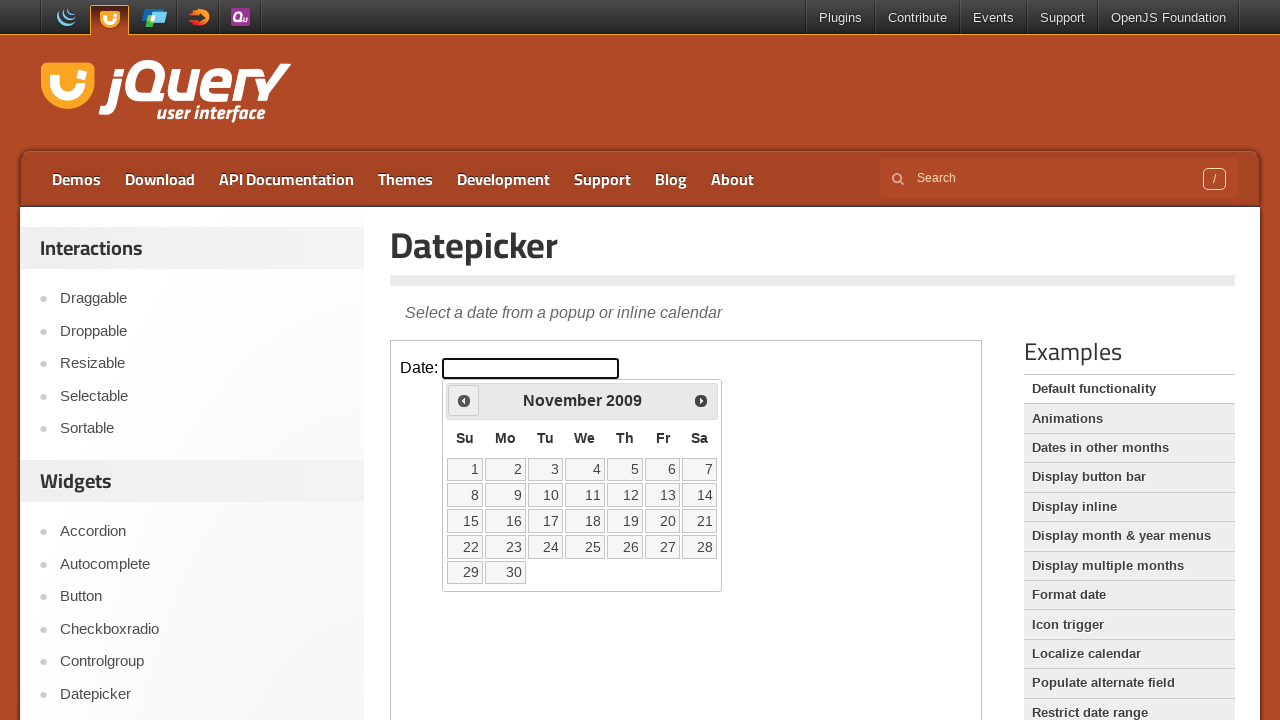

Retrieved current month: November
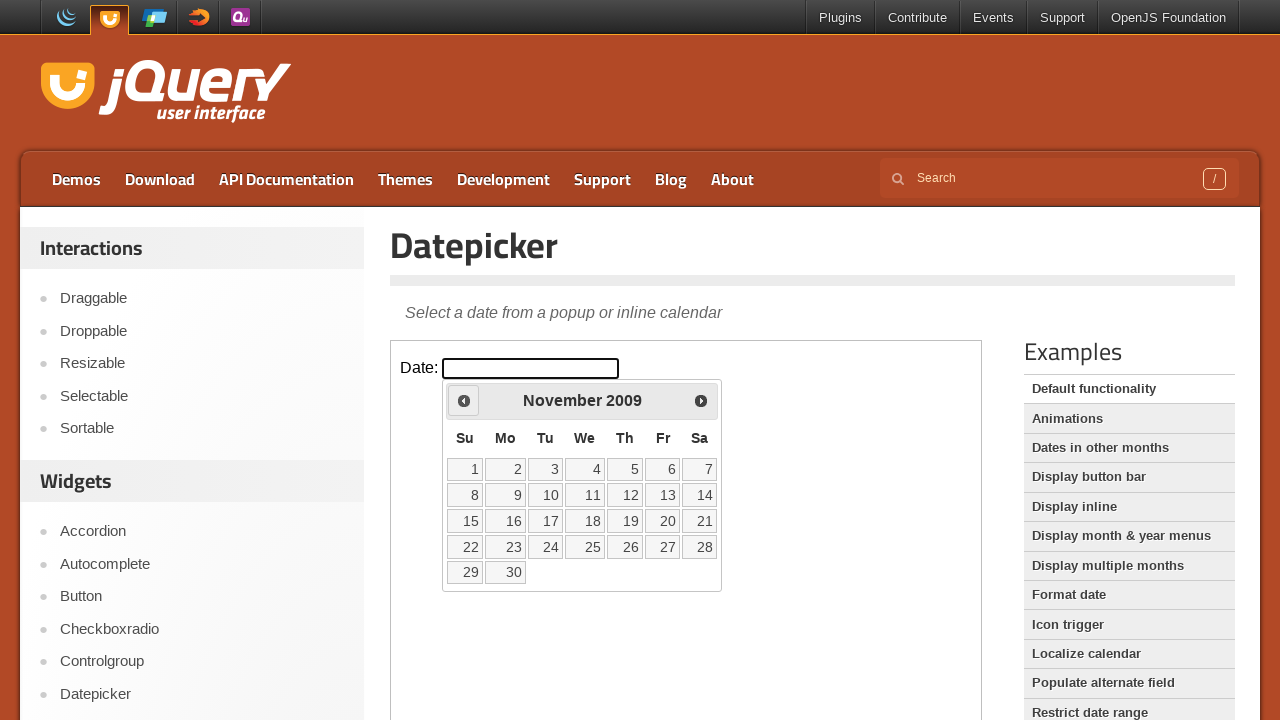

Retrieved current year: 2009
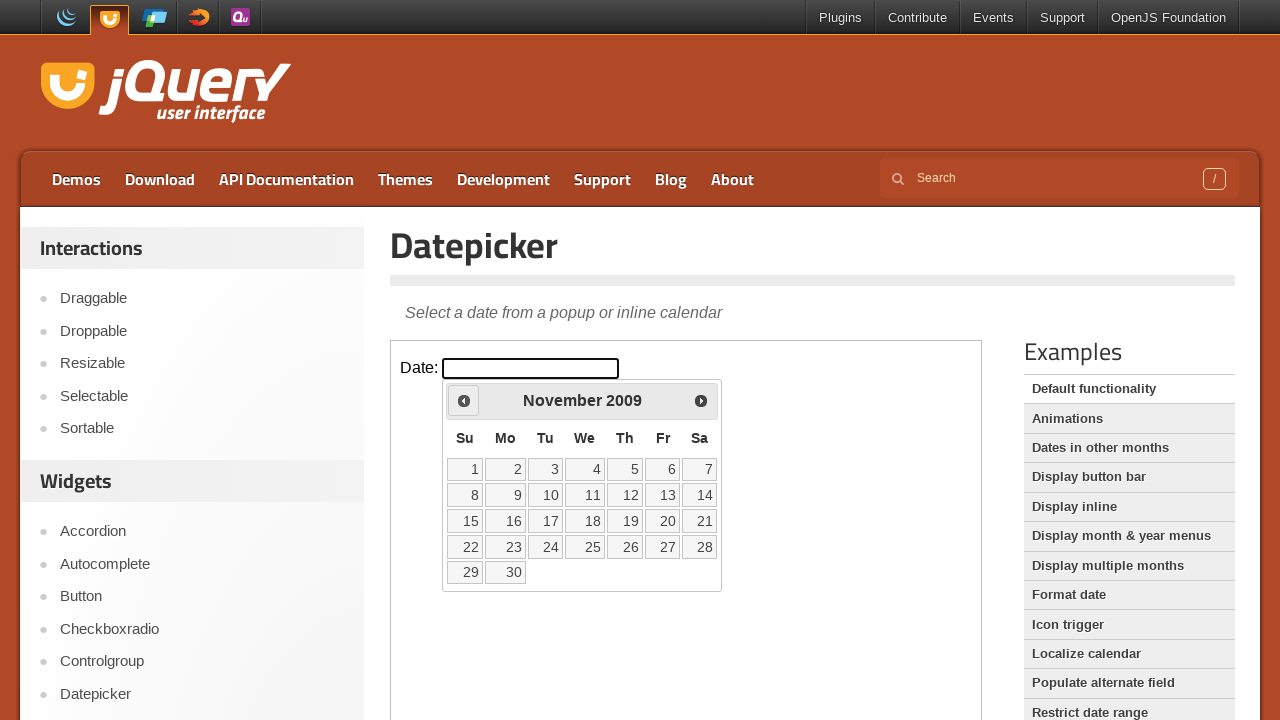

Clicked previous button to navigate to earlier month at (464, 400) on iframe >> nth=0 >> internal:control=enter-frame >> span.ui-icon.ui-icon-circle-t
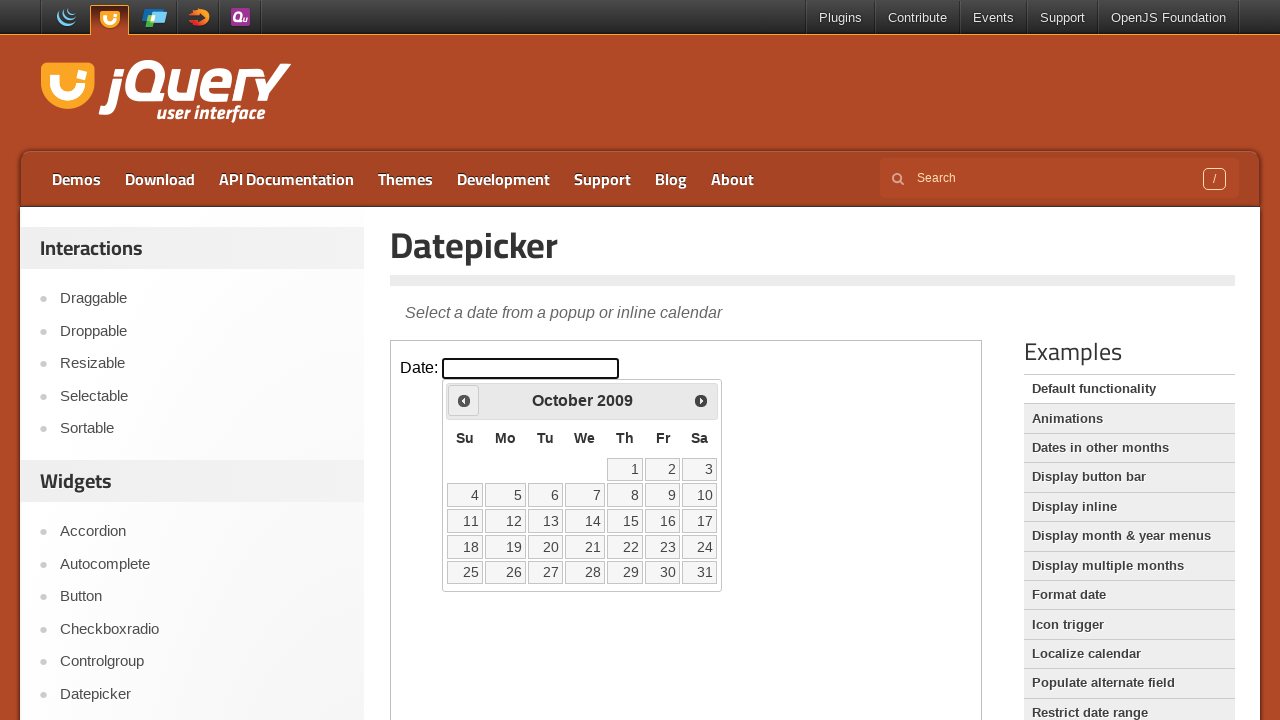

Retrieved current month: October
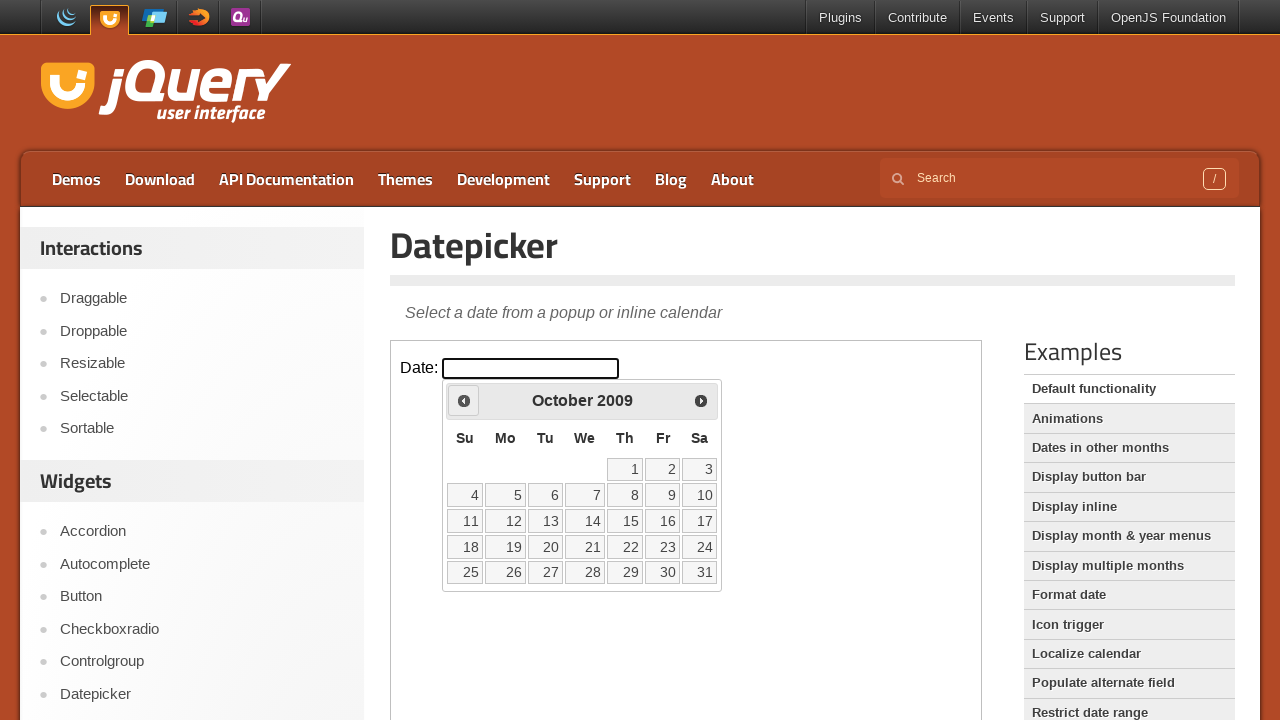

Retrieved current year: 2009
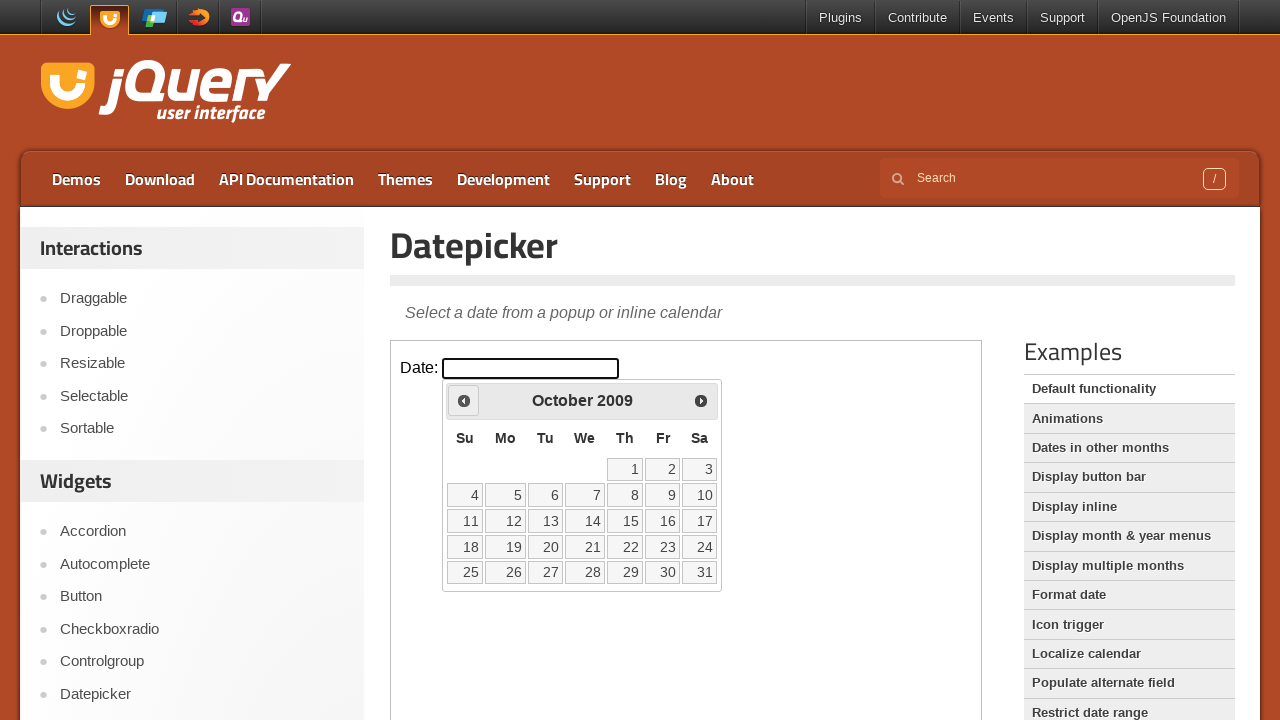

Clicked previous button to navigate to earlier month at (464, 400) on iframe >> nth=0 >> internal:control=enter-frame >> span.ui-icon.ui-icon-circle-t
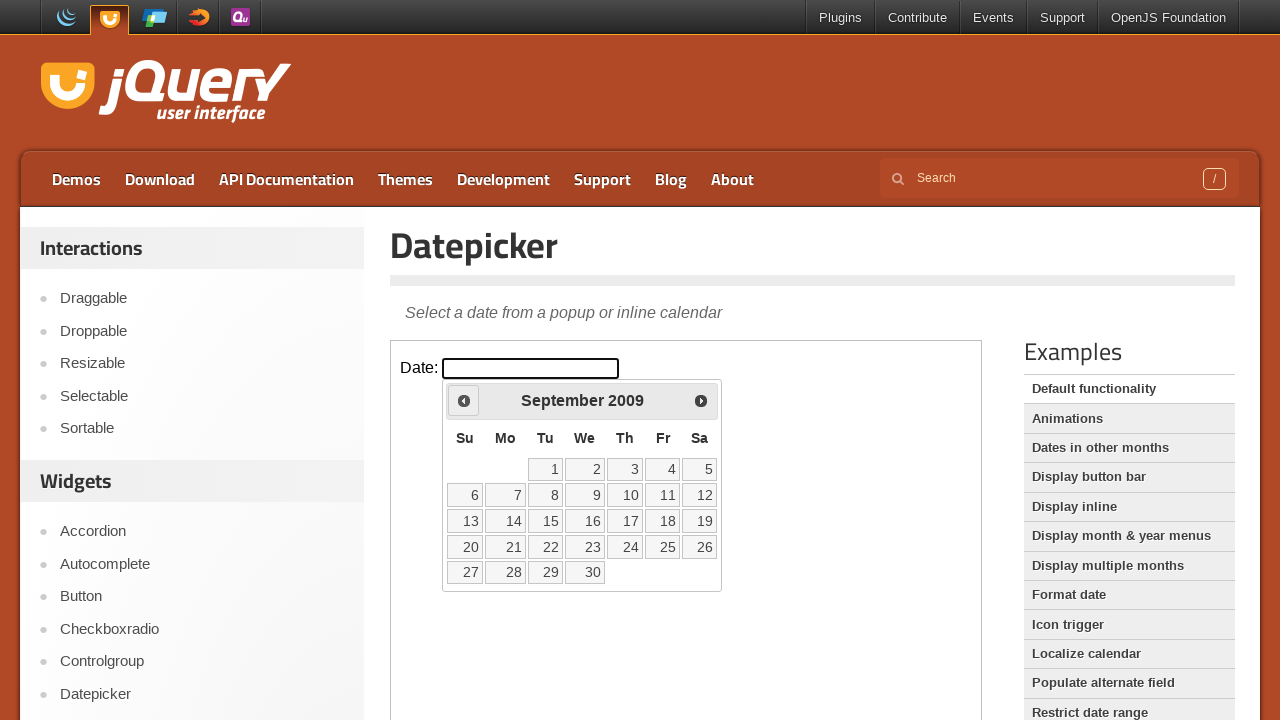

Retrieved current month: September
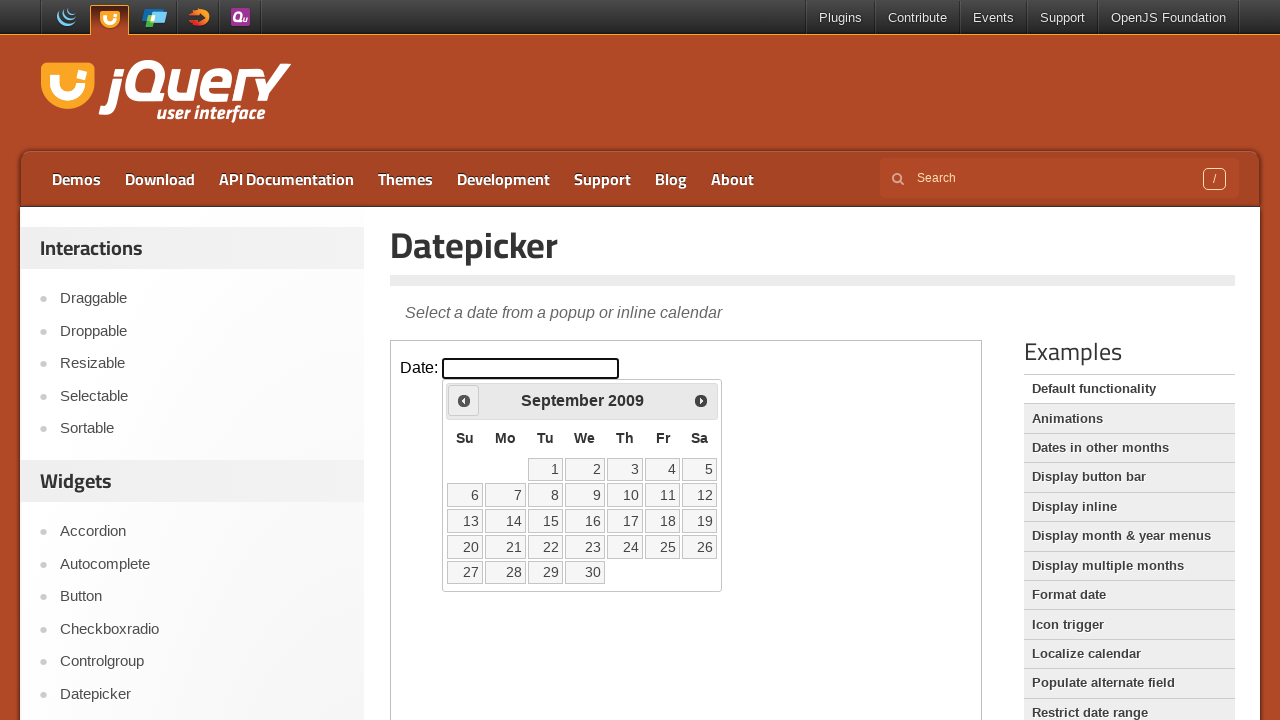

Retrieved current year: 2009
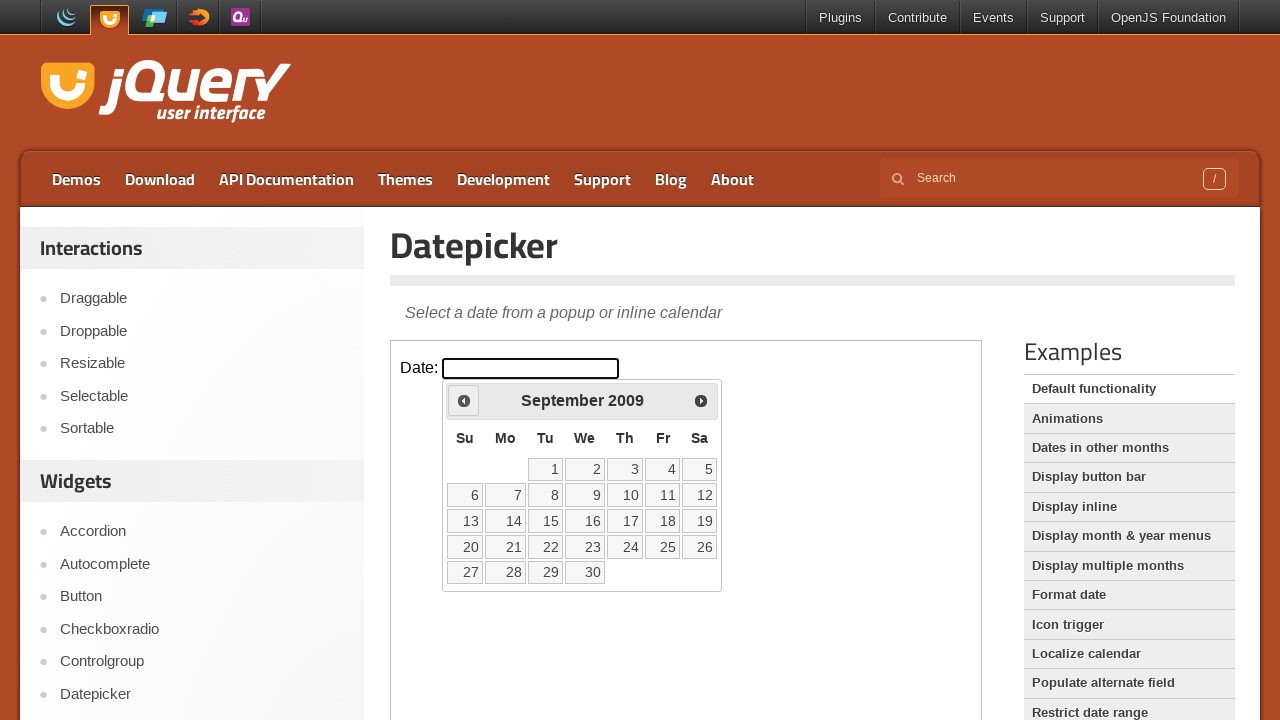

Clicked previous button to navigate to earlier month at (464, 400) on iframe >> nth=0 >> internal:control=enter-frame >> span.ui-icon.ui-icon-circle-t
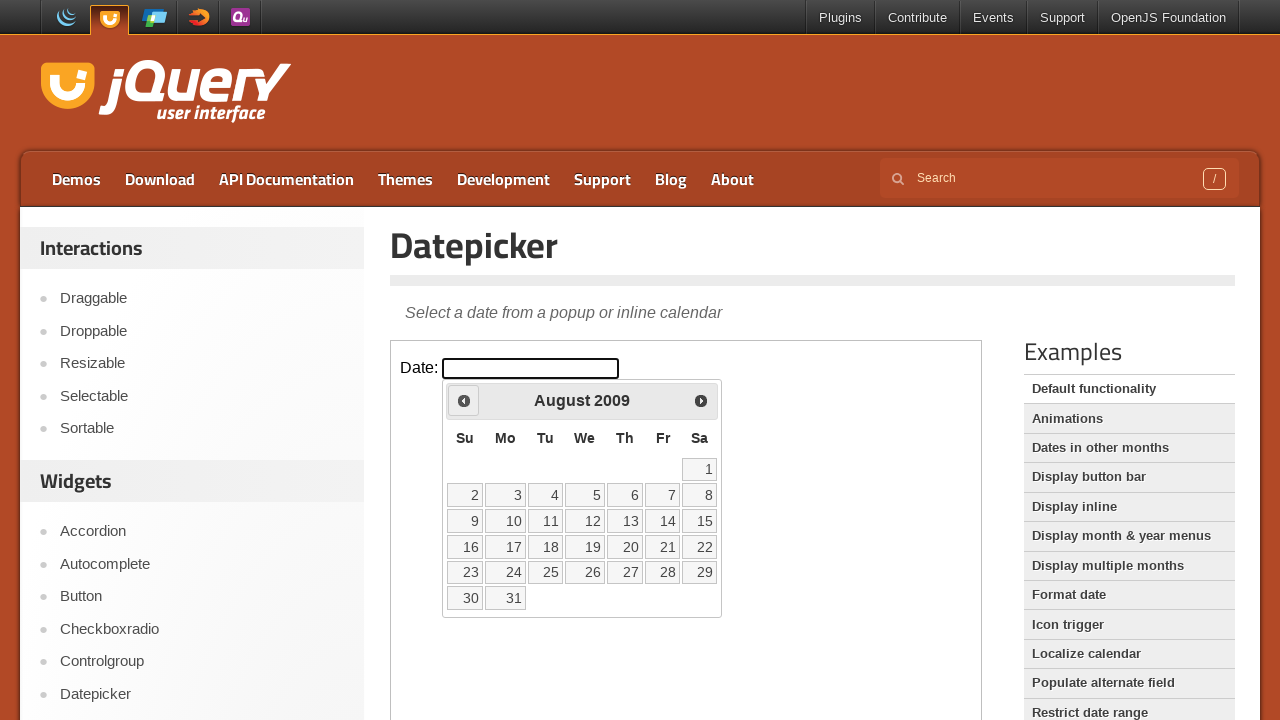

Retrieved current month: August
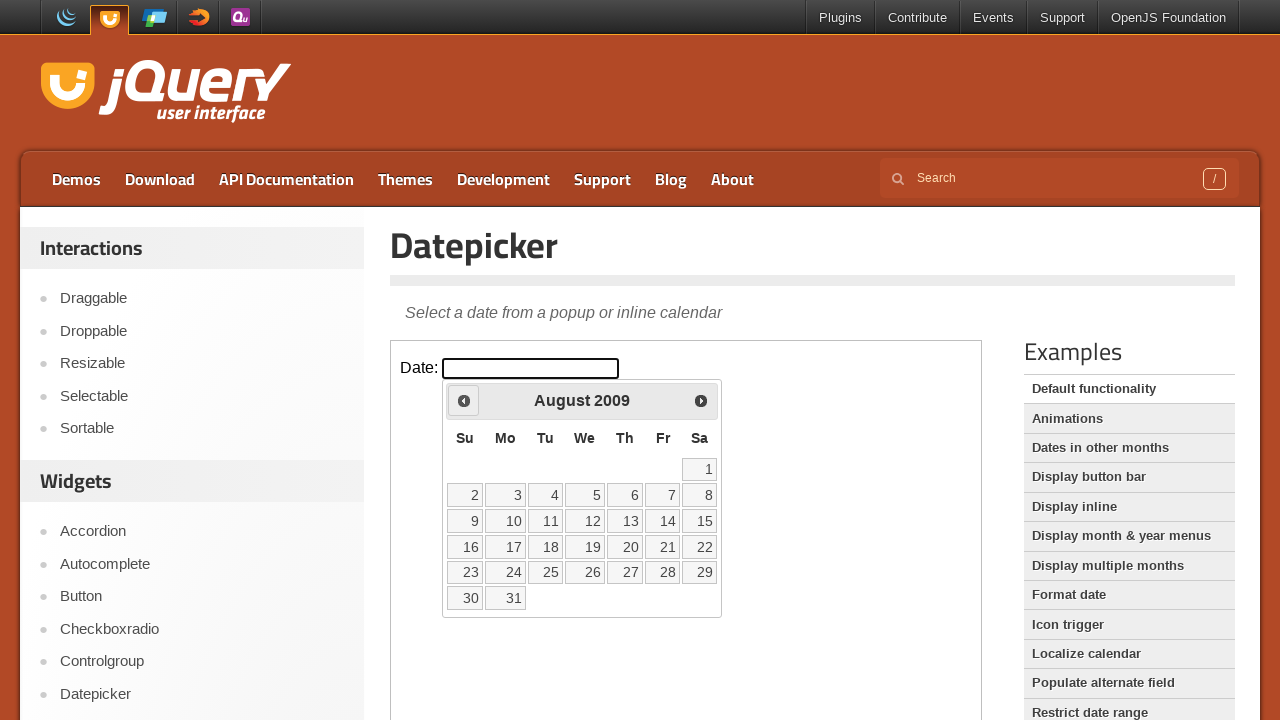

Retrieved current year: 2009
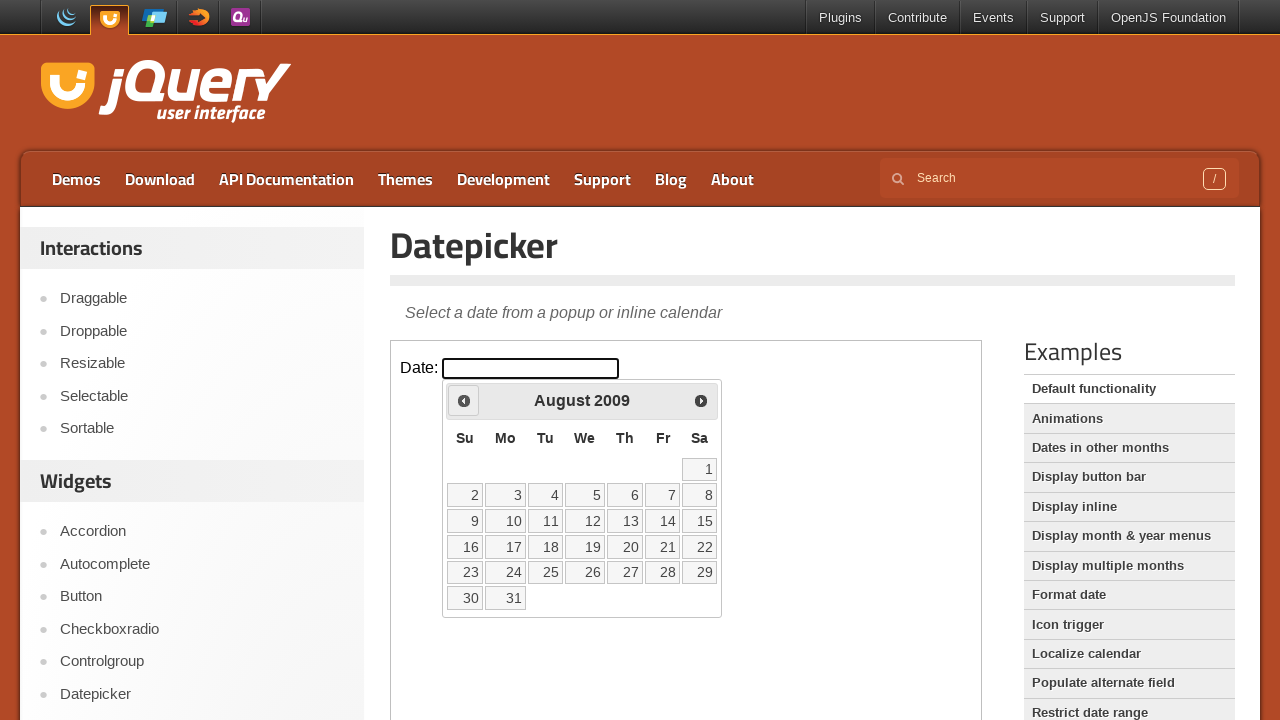

Clicked previous button to navigate to earlier month at (464, 400) on iframe >> nth=0 >> internal:control=enter-frame >> span.ui-icon.ui-icon-circle-t
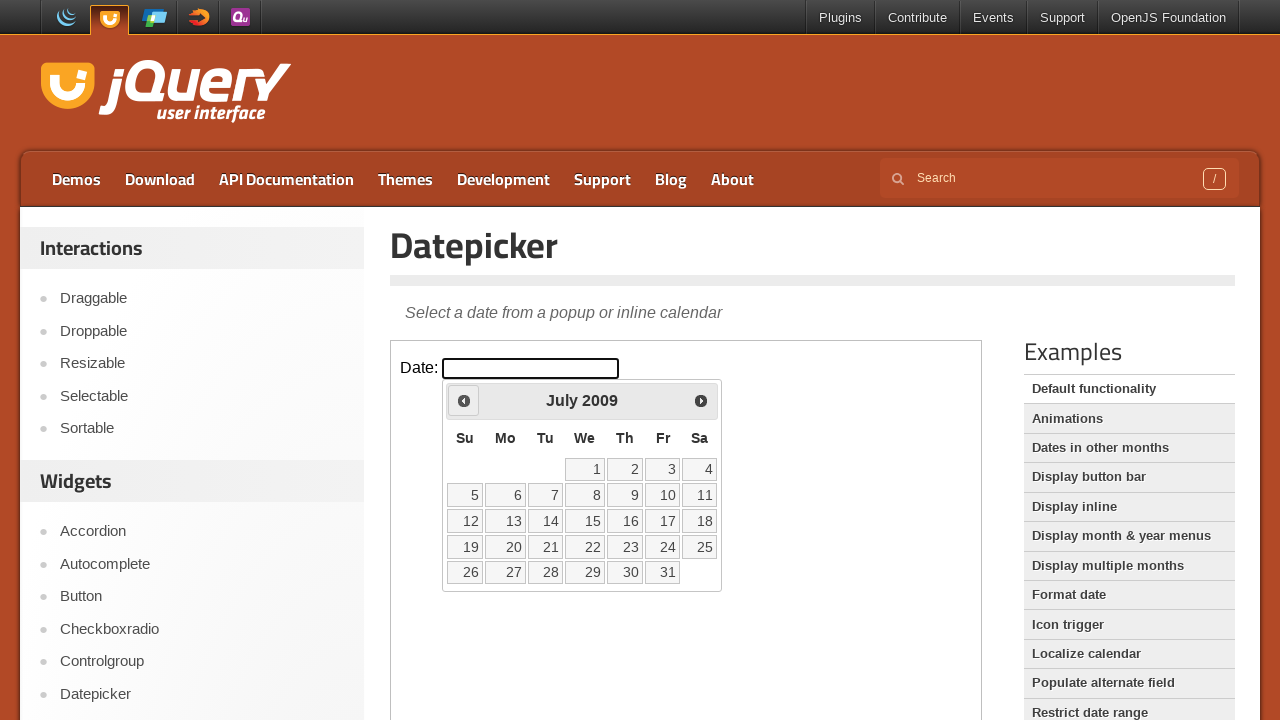

Retrieved current month: July
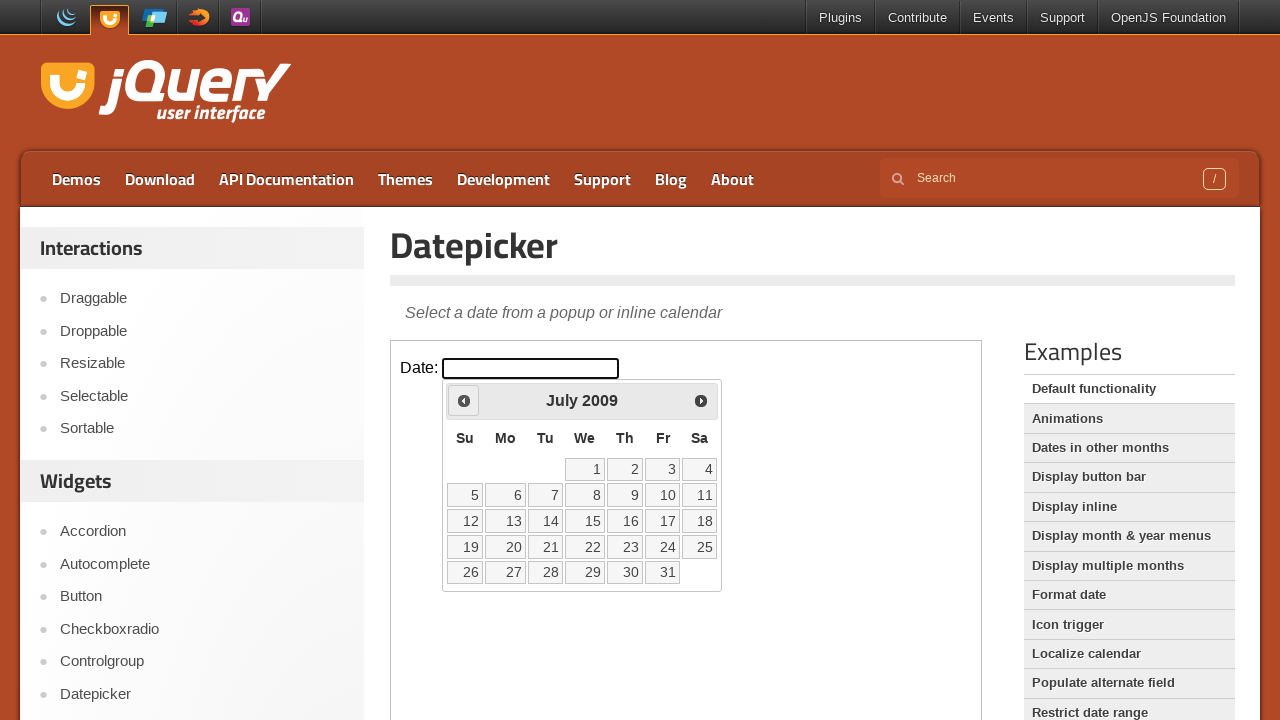

Retrieved current year: 2009
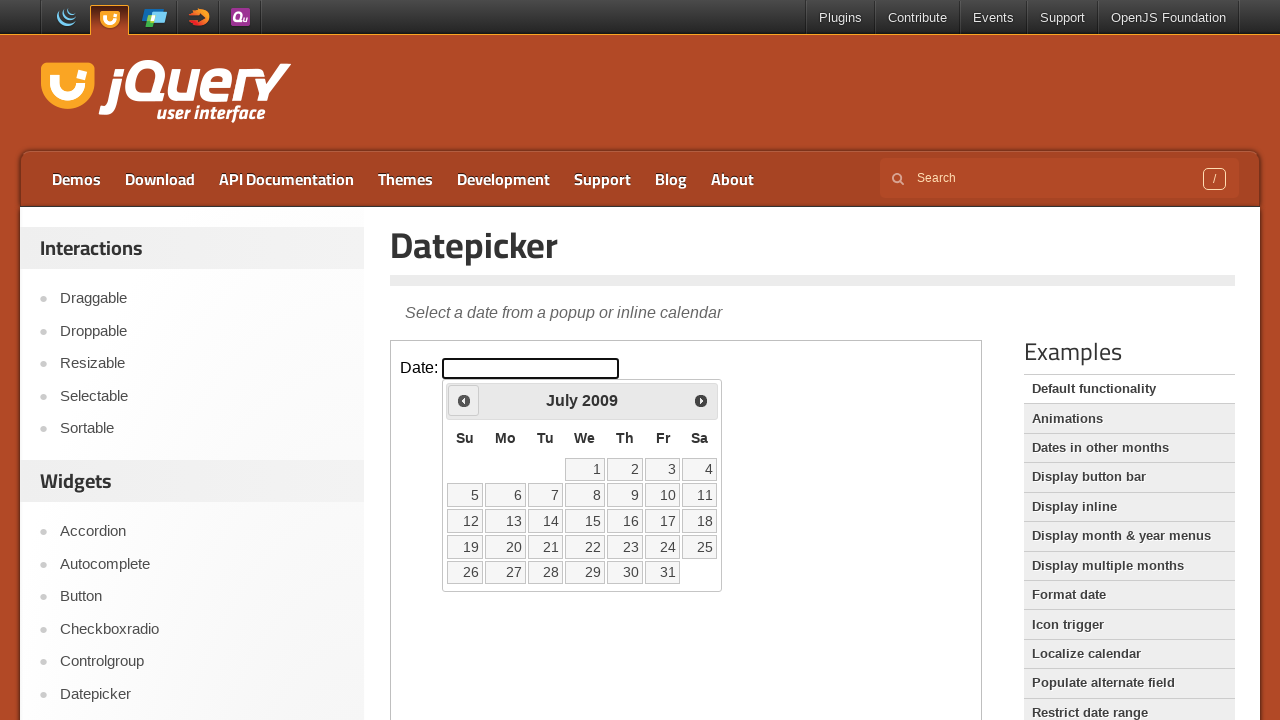

Clicked previous button to navigate to earlier month at (464, 400) on iframe >> nth=0 >> internal:control=enter-frame >> span.ui-icon.ui-icon-circle-t
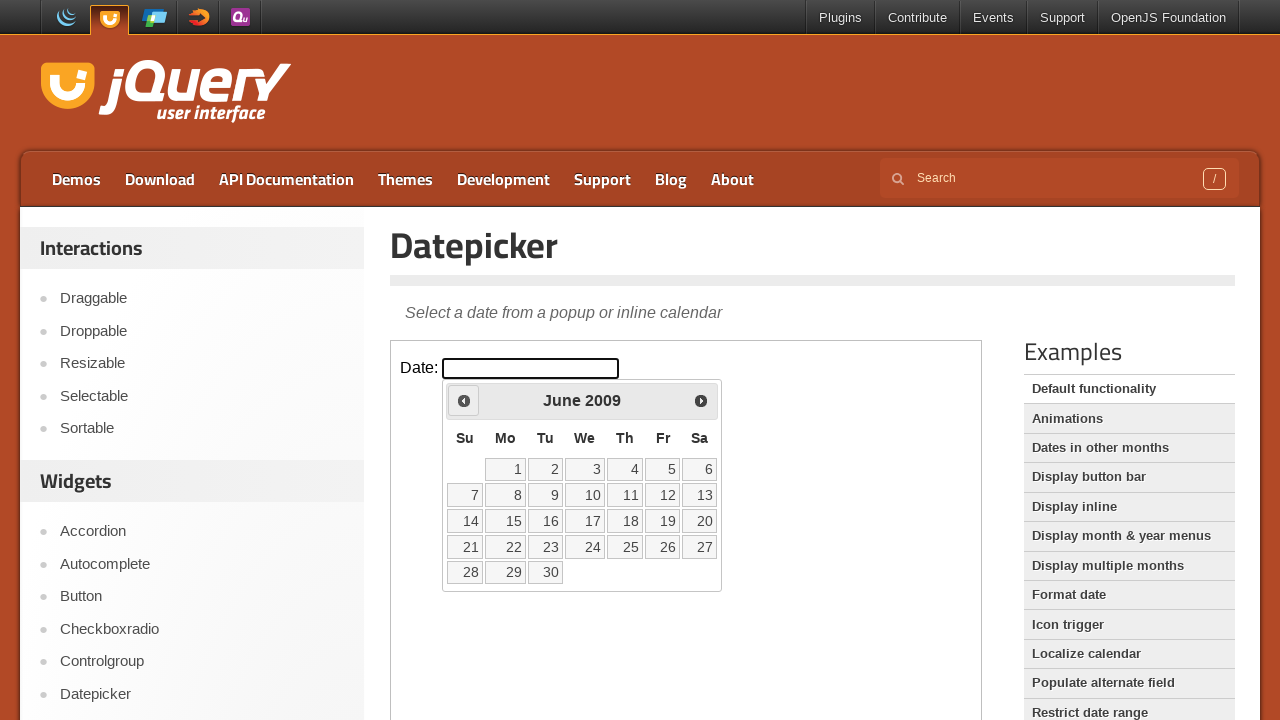

Retrieved current month: June
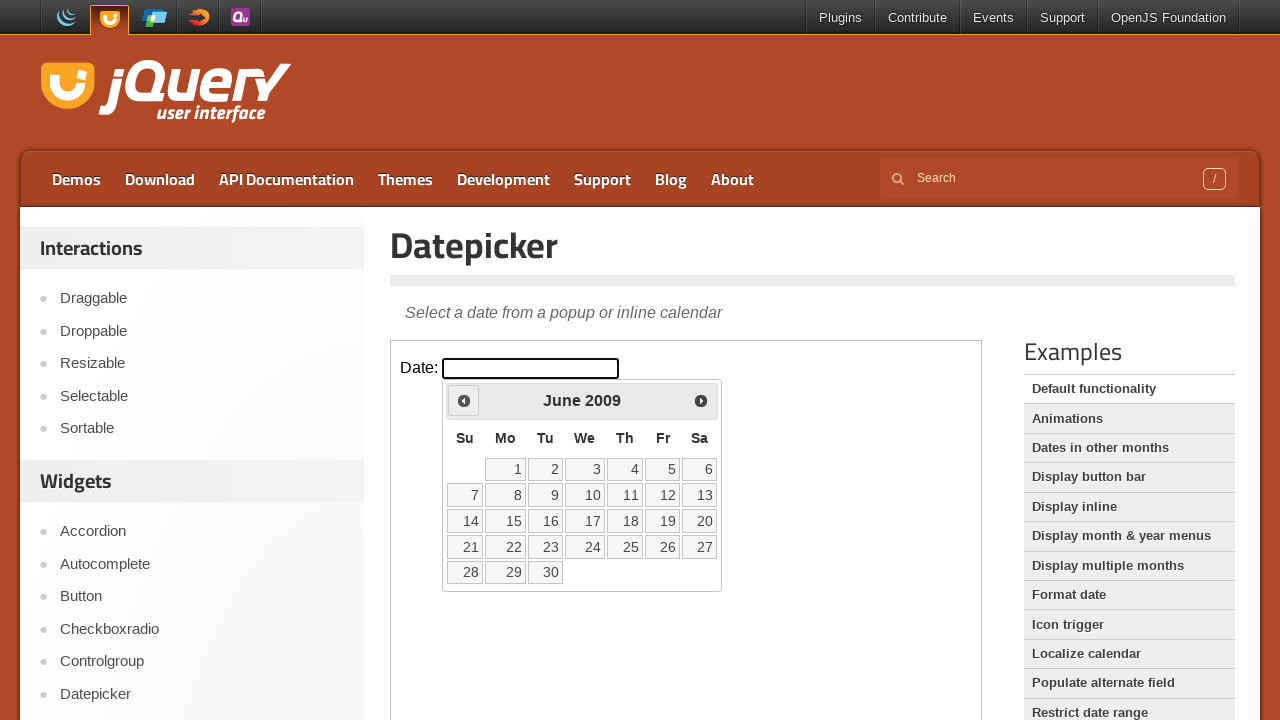

Retrieved current year: 2009
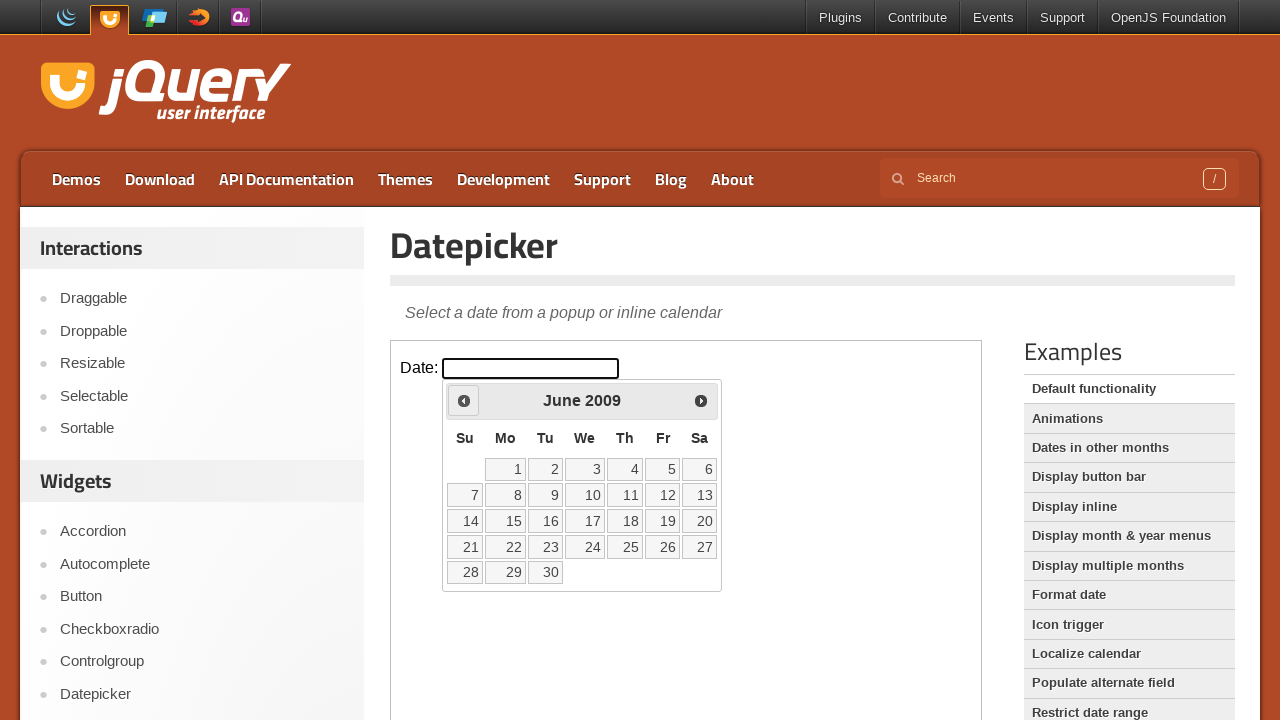

Clicked previous button to navigate to earlier month at (464, 400) on iframe >> nth=0 >> internal:control=enter-frame >> span.ui-icon.ui-icon-circle-t
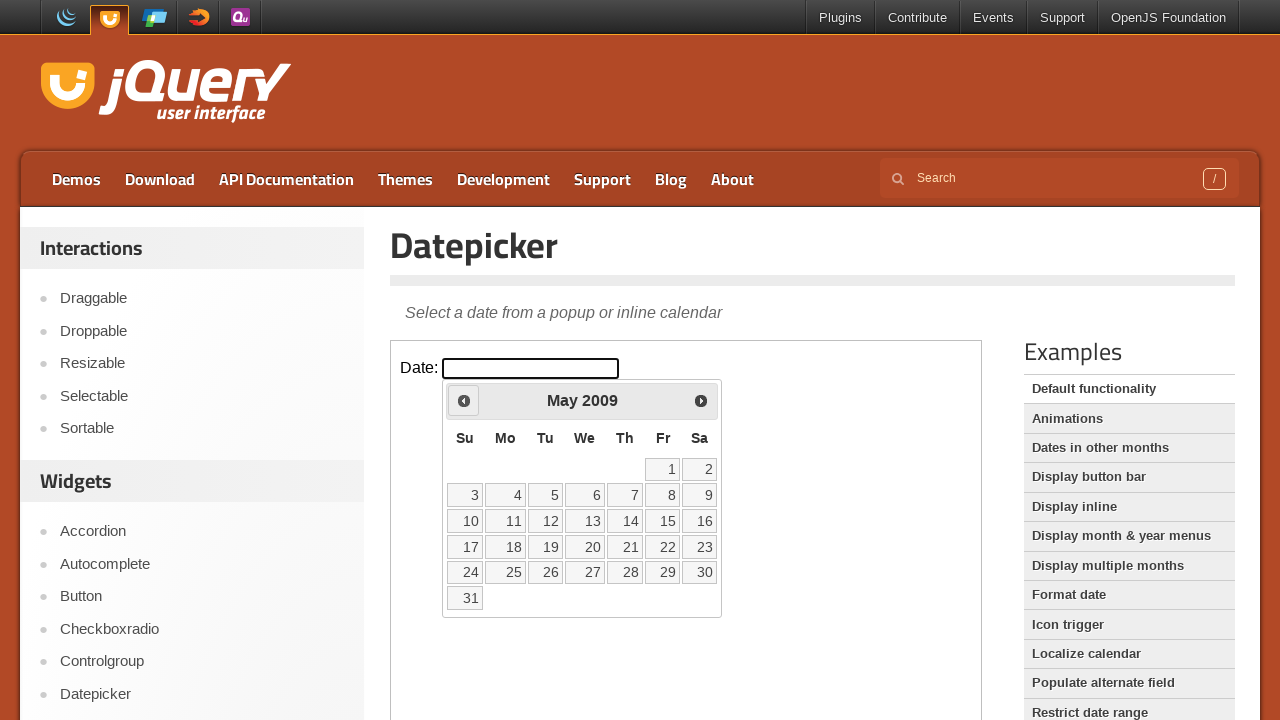

Retrieved current month: May
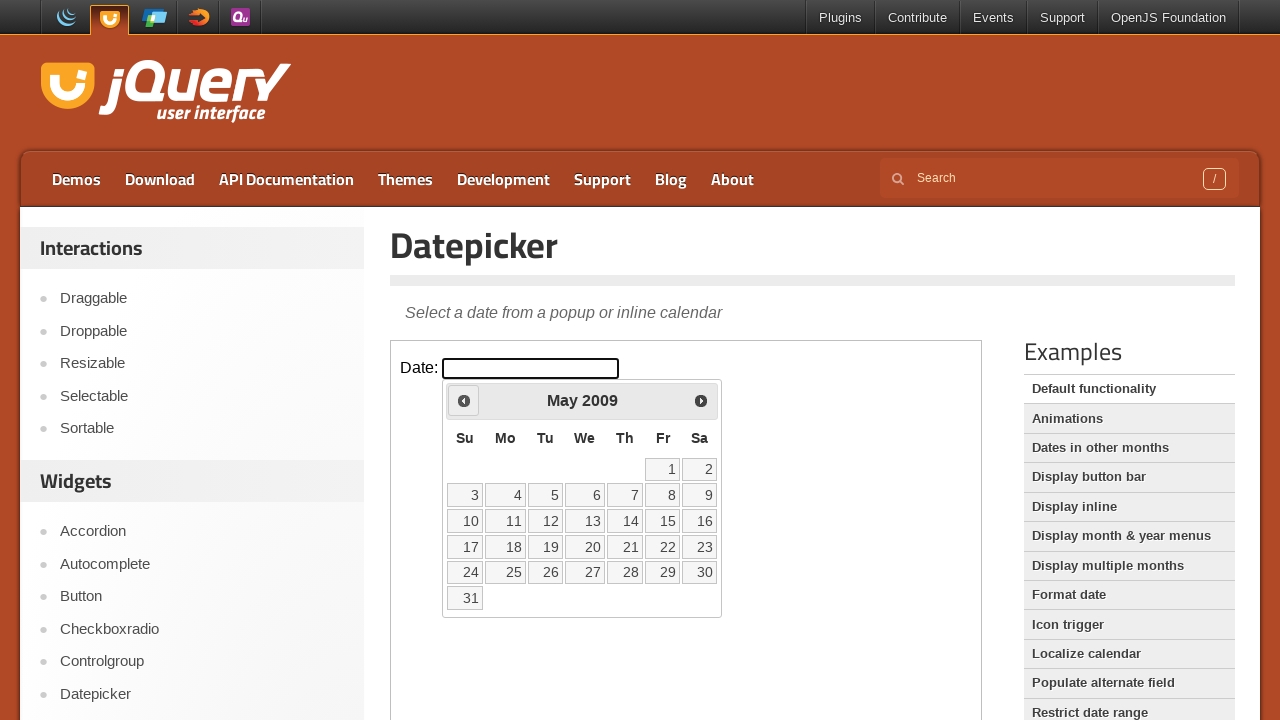

Retrieved current year: 2009
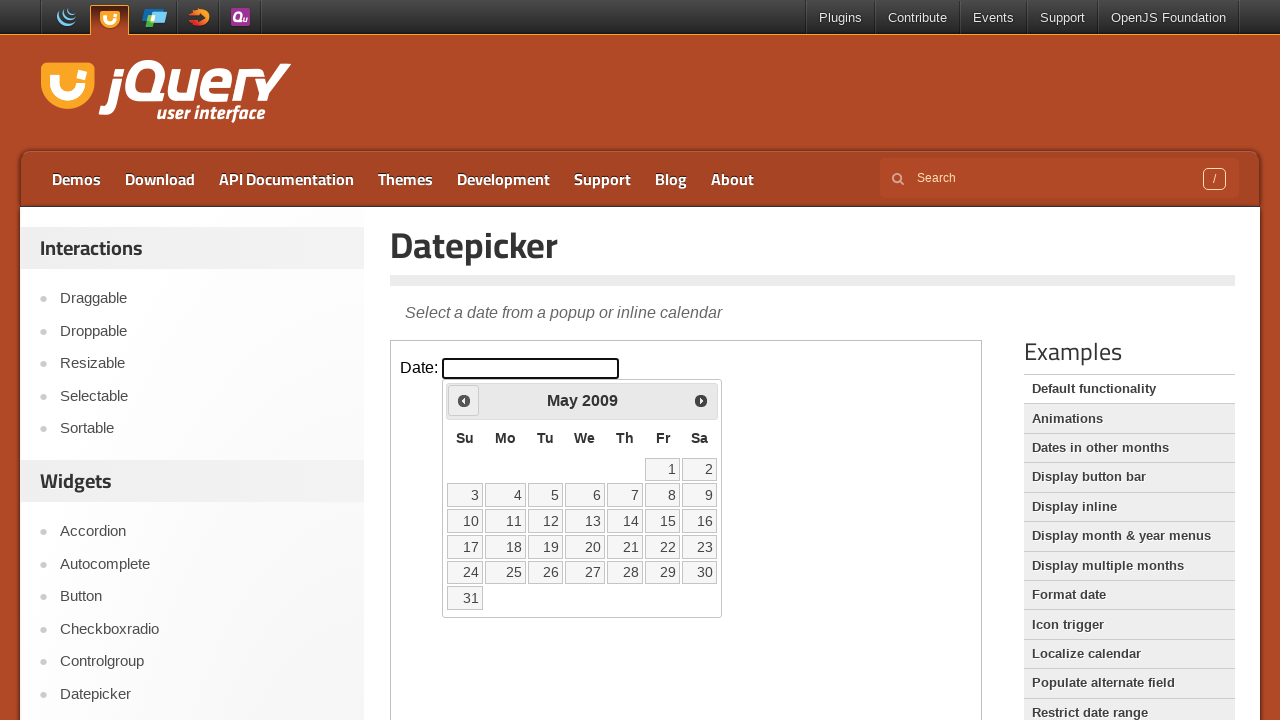

Clicked previous button to navigate to earlier month at (464, 400) on iframe >> nth=0 >> internal:control=enter-frame >> span.ui-icon.ui-icon-circle-t
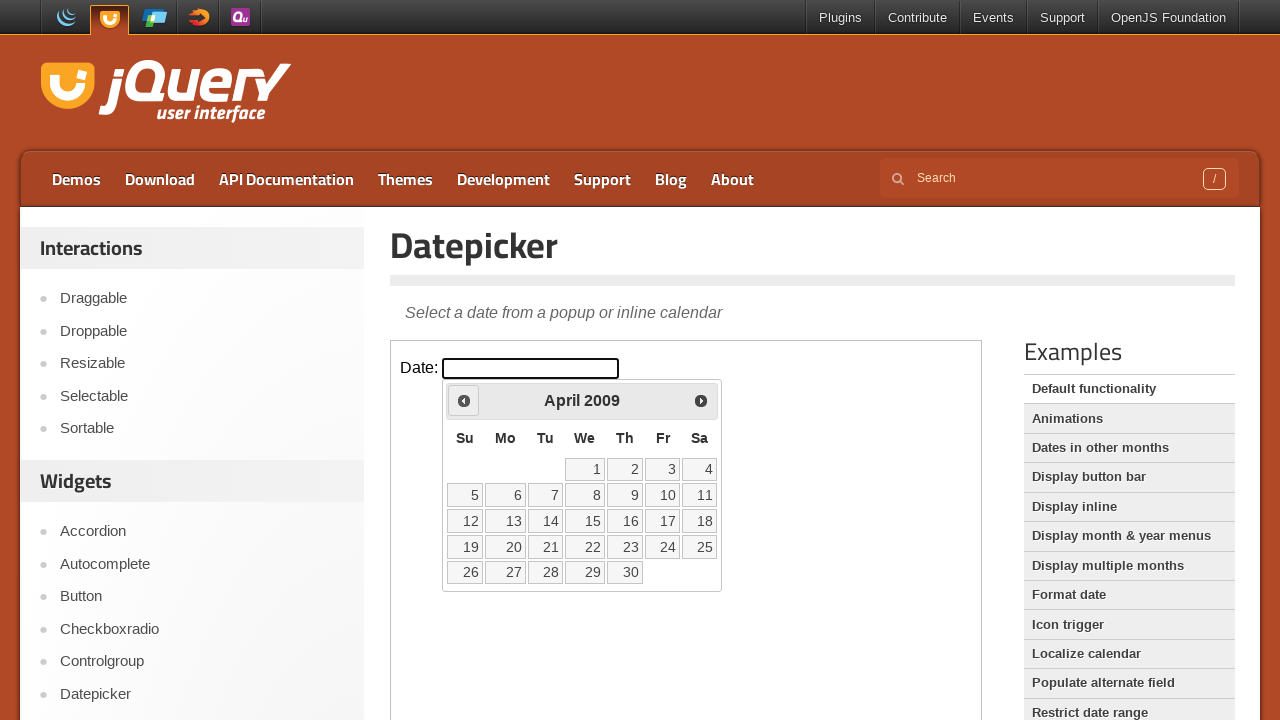

Retrieved current month: April
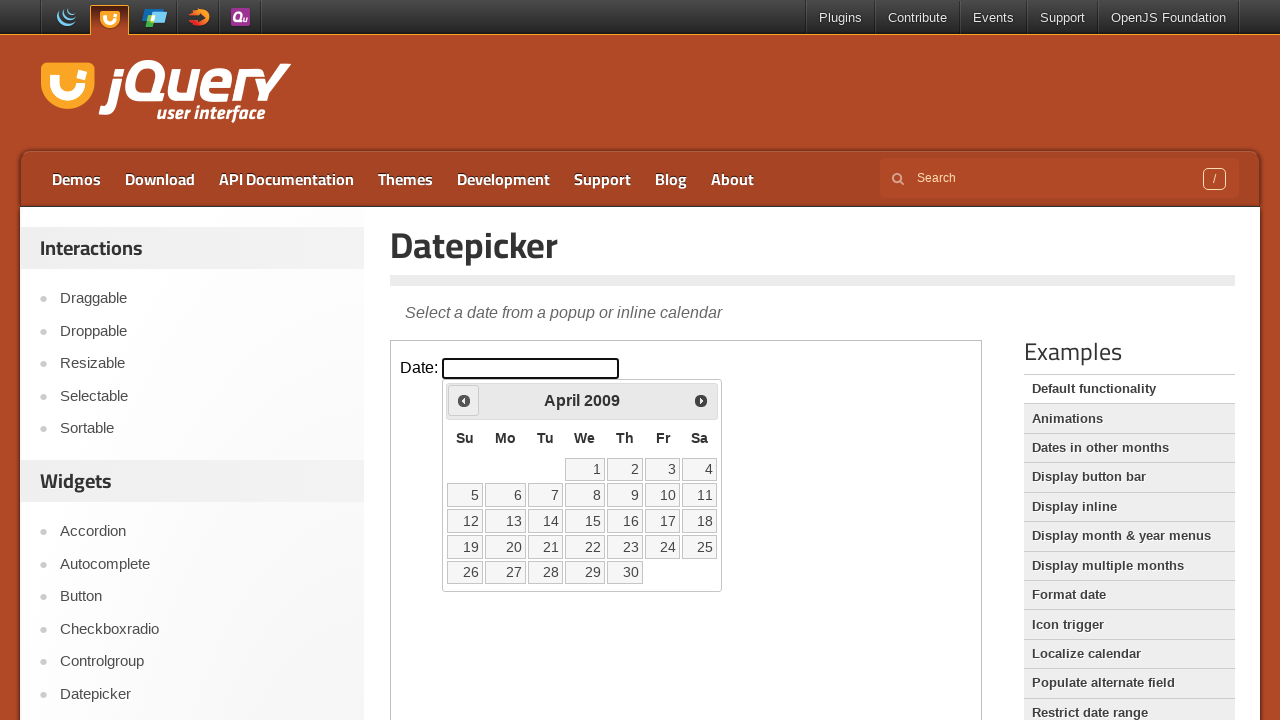

Retrieved current year: 2009
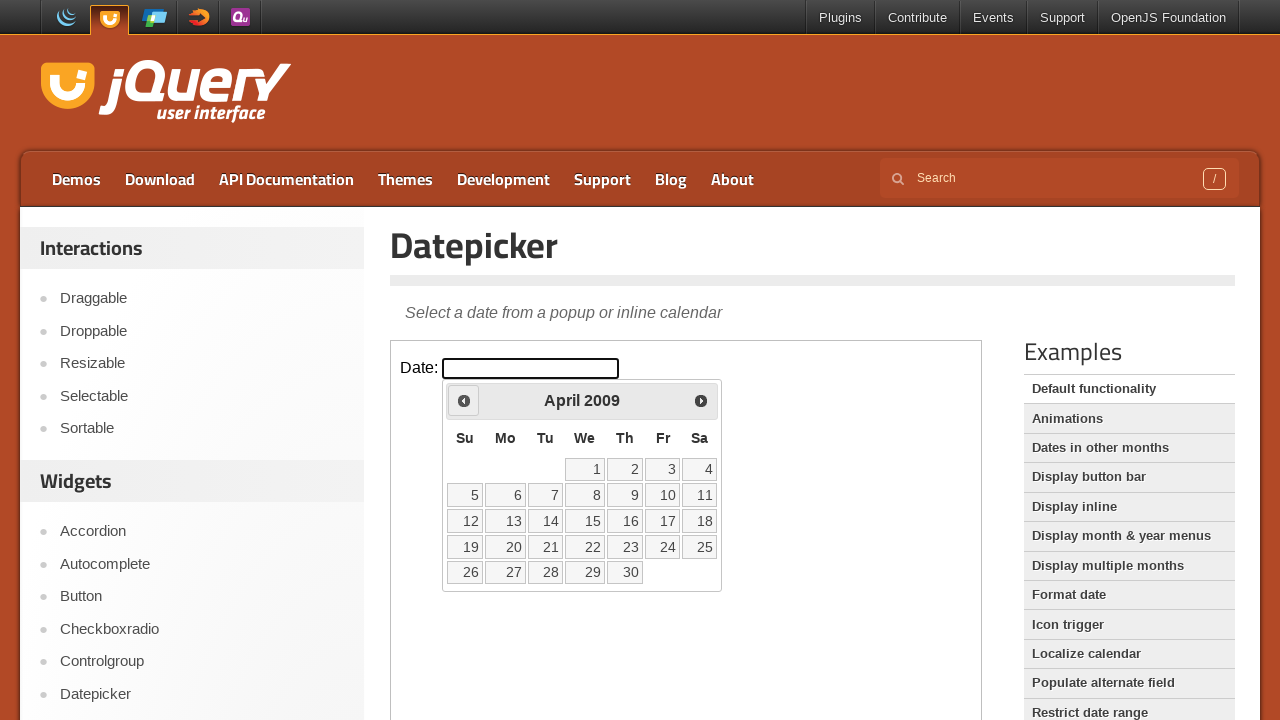

Clicked previous button to navigate to earlier month at (464, 400) on iframe >> nth=0 >> internal:control=enter-frame >> span.ui-icon.ui-icon-circle-t
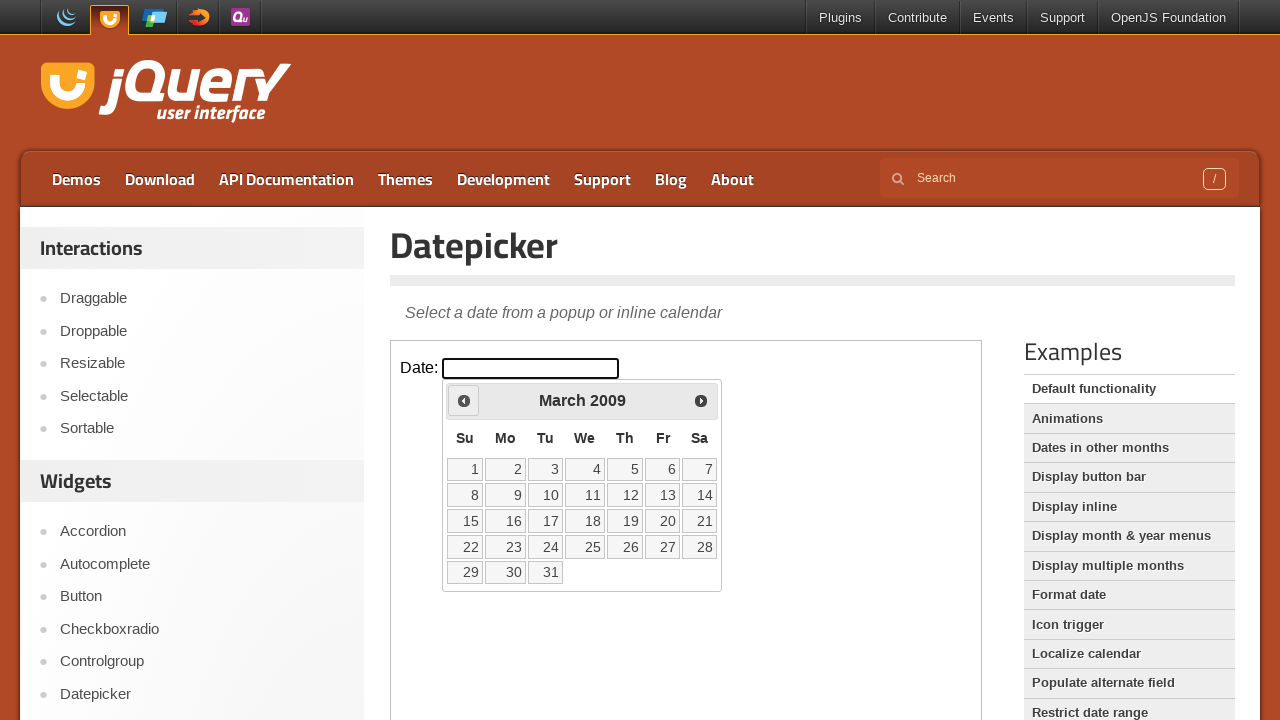

Retrieved current month: March
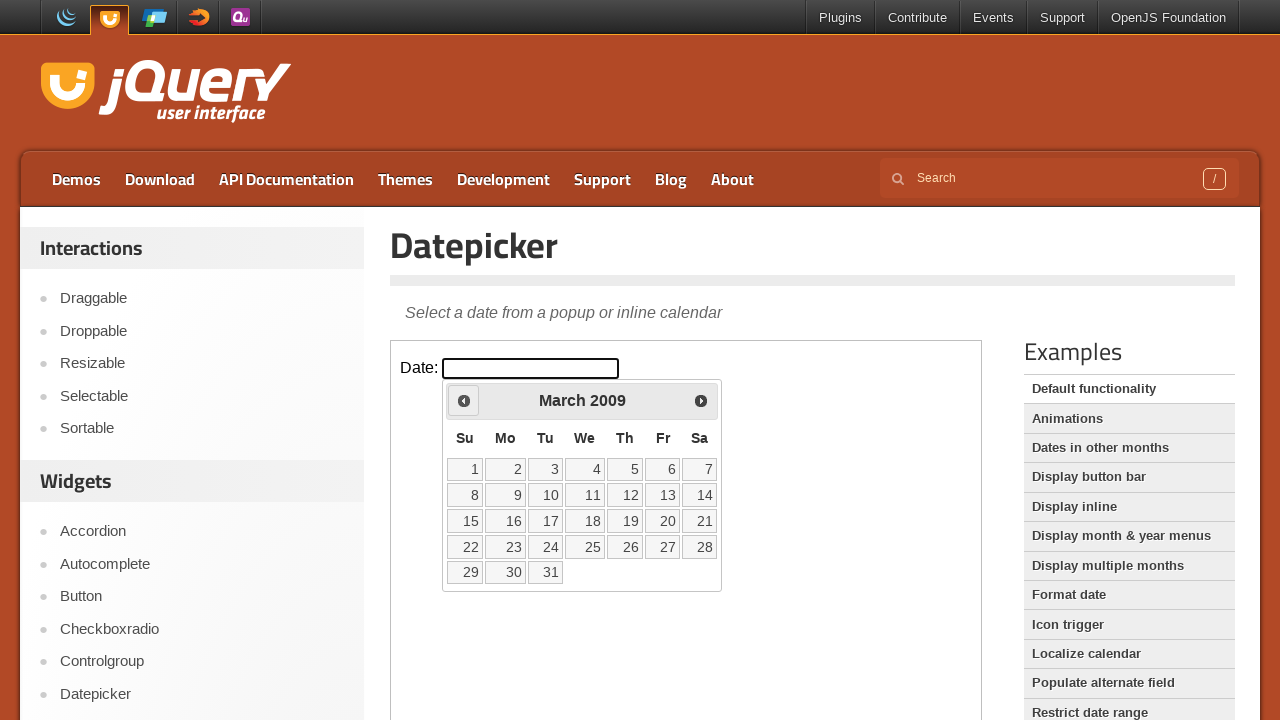

Retrieved current year: 2009
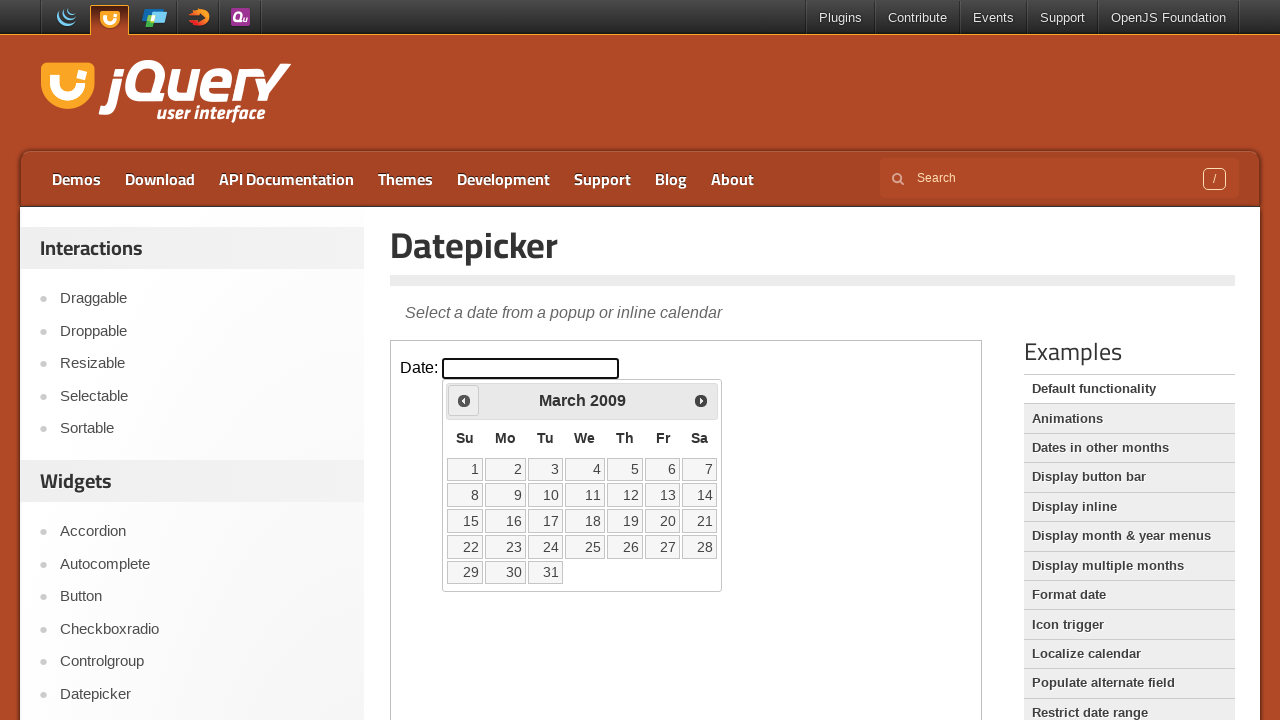

Clicked previous button to navigate to earlier month at (464, 400) on iframe >> nth=0 >> internal:control=enter-frame >> span.ui-icon.ui-icon-circle-t
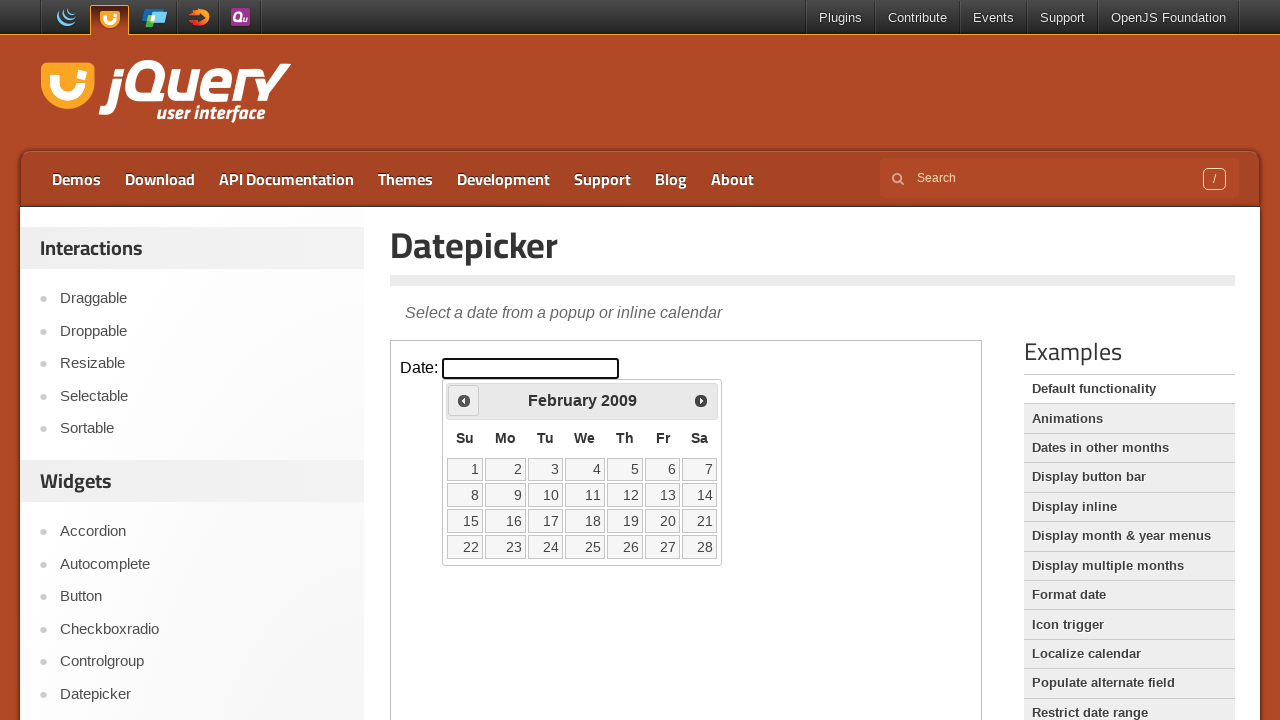

Retrieved current month: February
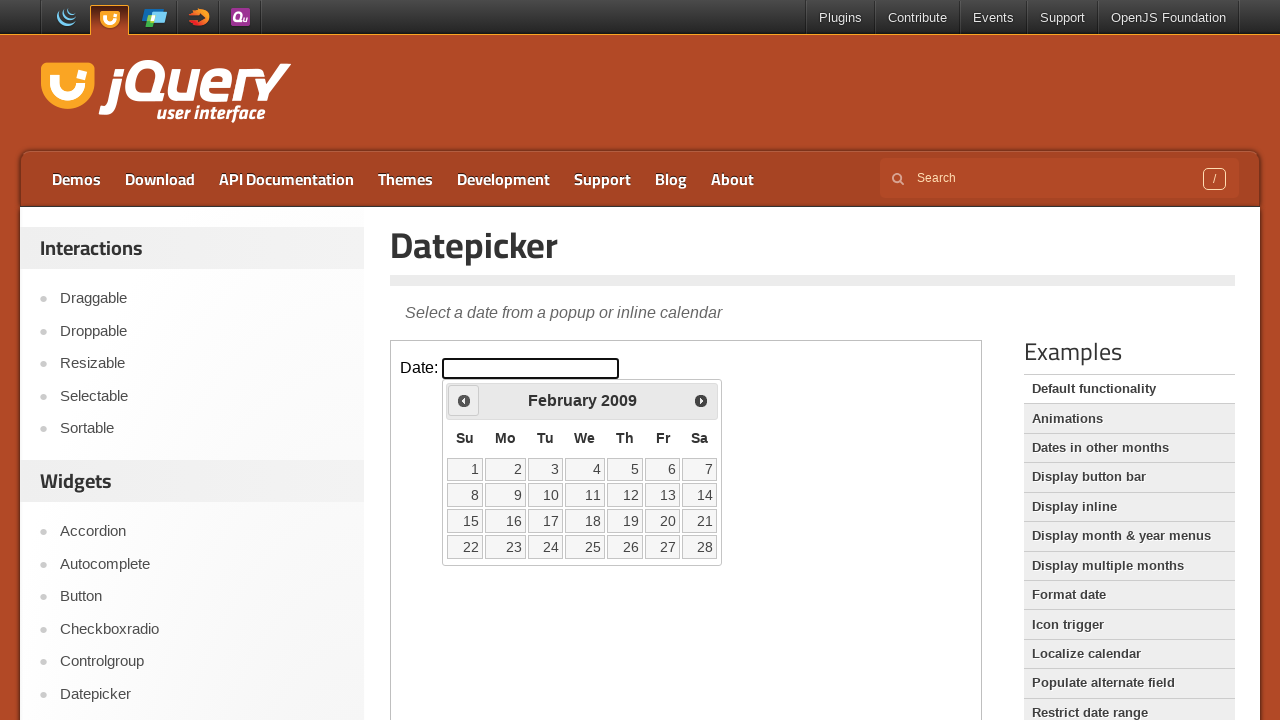

Retrieved current year: 2009
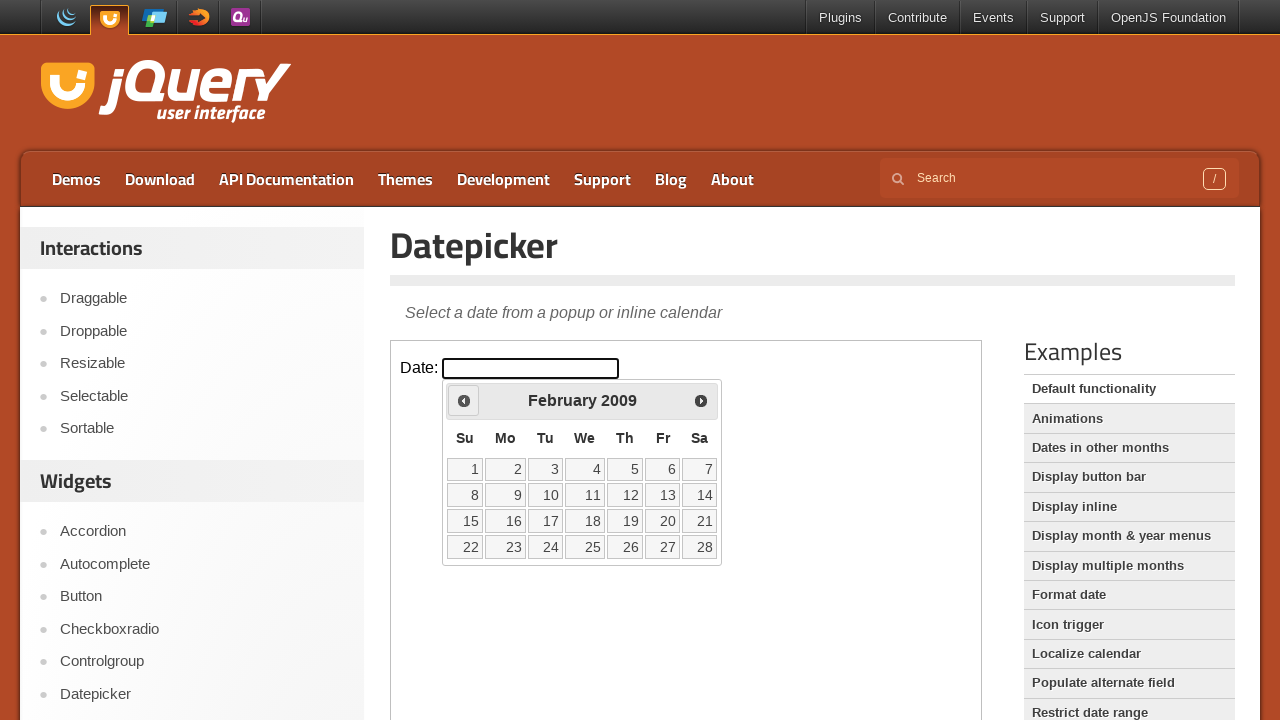

Clicked previous button to navigate to earlier month at (464, 400) on iframe >> nth=0 >> internal:control=enter-frame >> span.ui-icon.ui-icon-circle-t
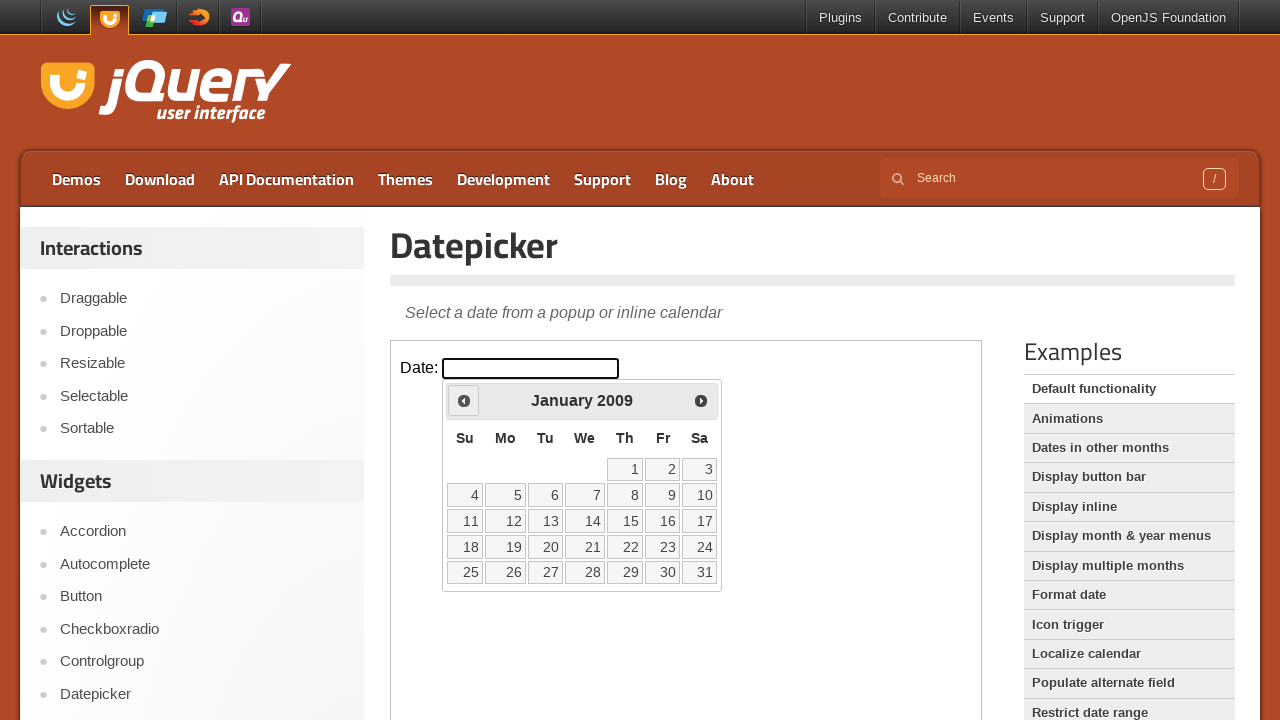

Retrieved current month: January
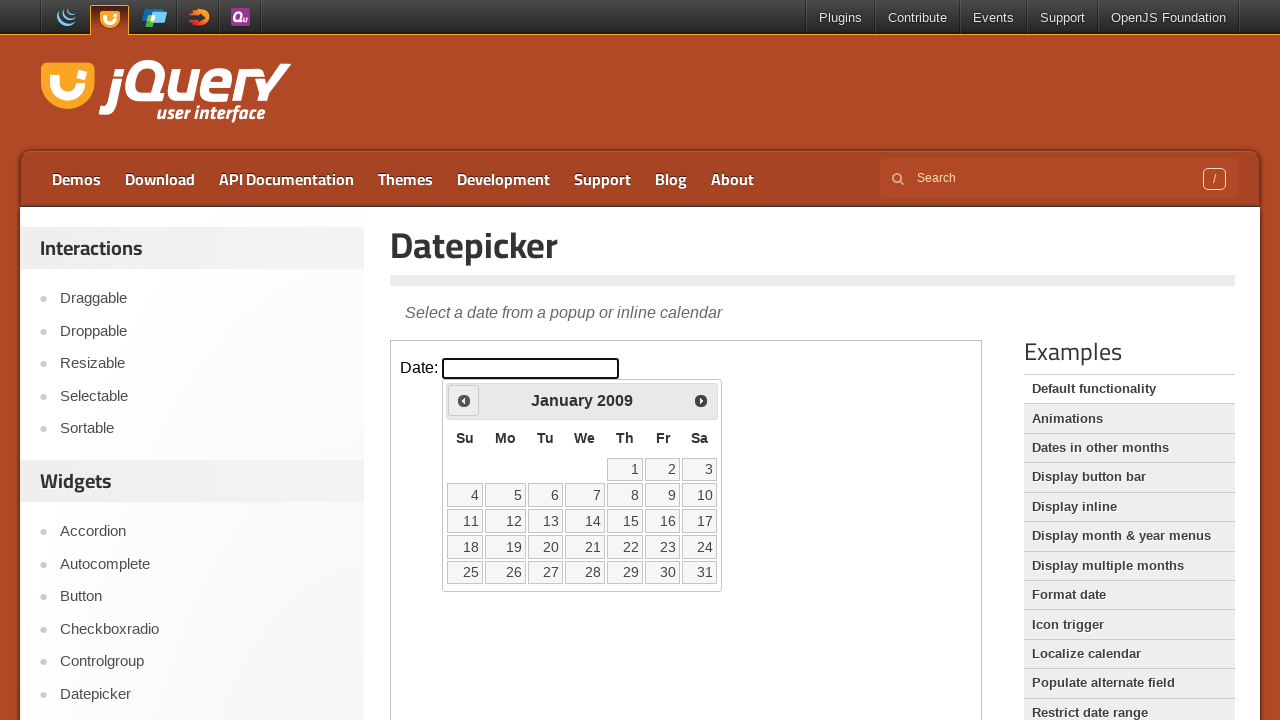

Retrieved current year: 2009
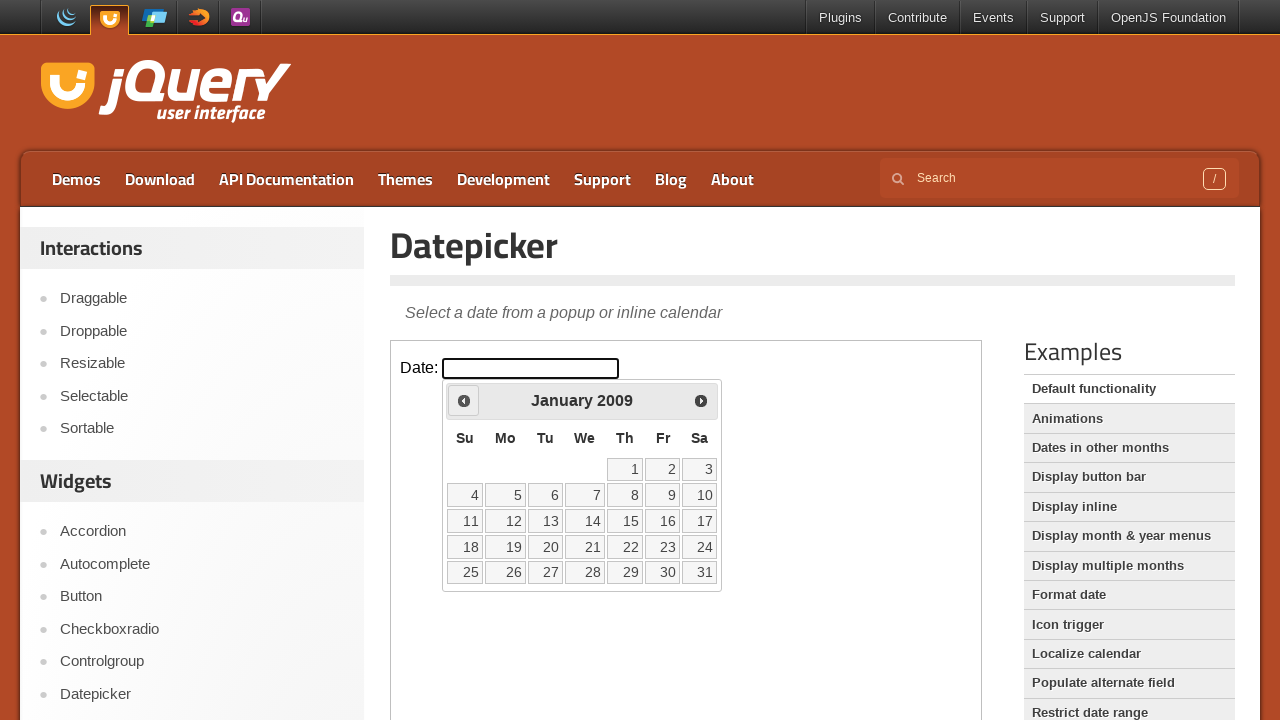

Clicked previous button to navigate to earlier month at (464, 400) on iframe >> nth=0 >> internal:control=enter-frame >> span.ui-icon.ui-icon-circle-t
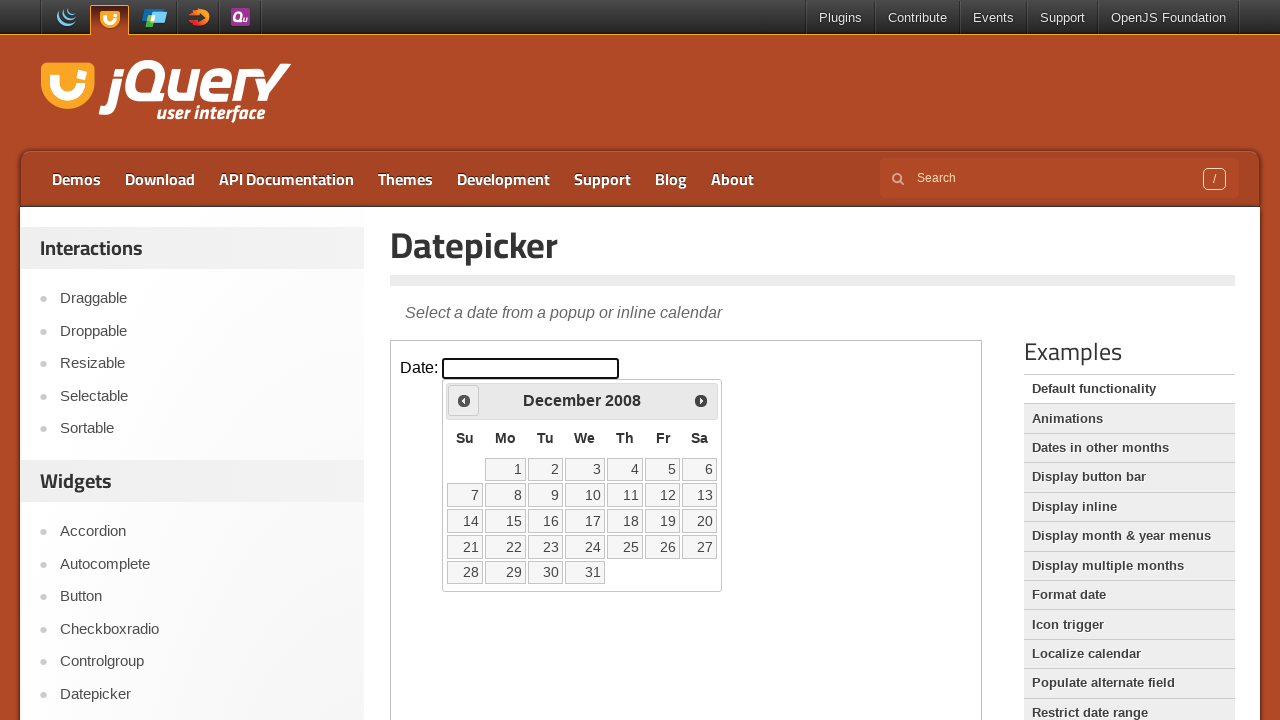

Retrieved current month: December
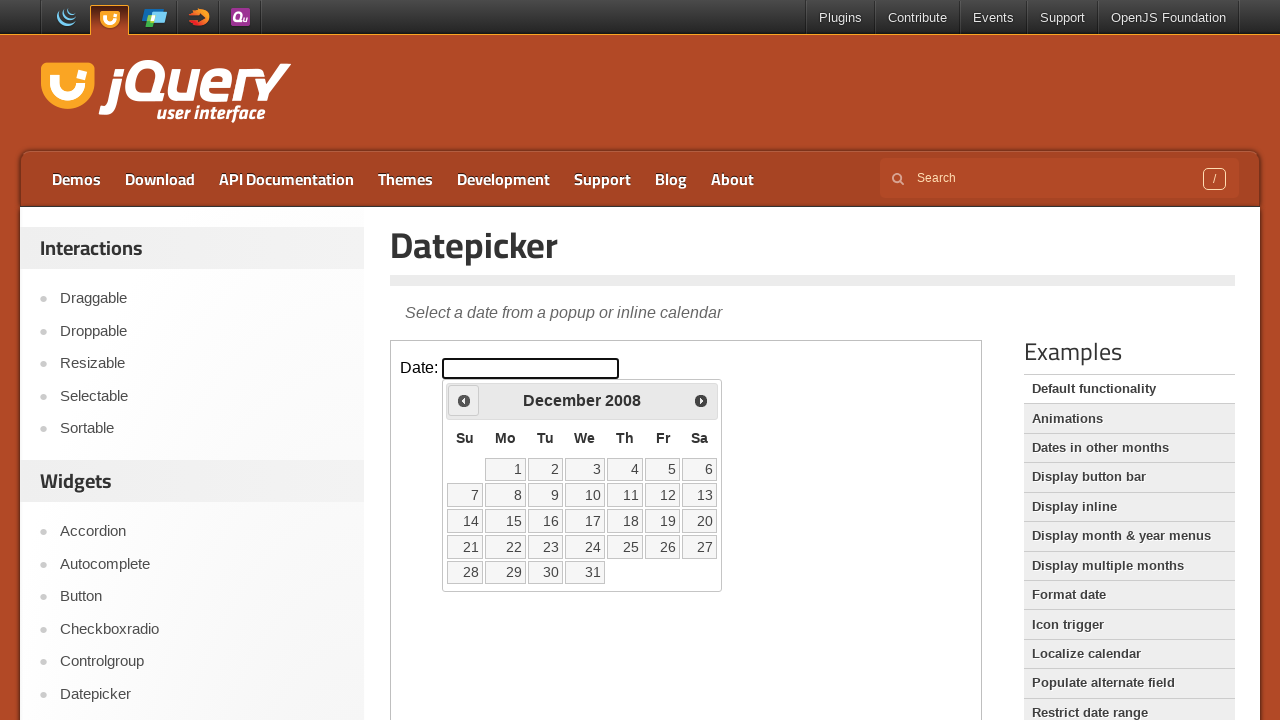

Retrieved current year: 2008
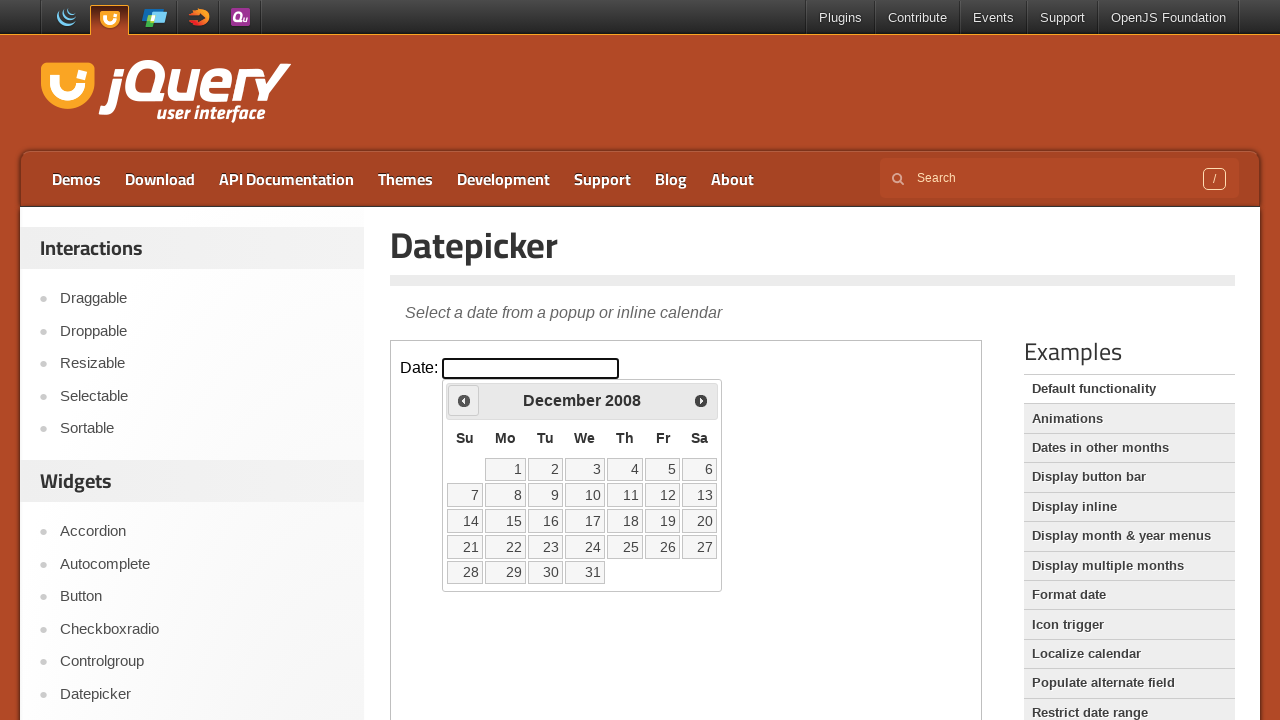

Clicked previous button to navigate to earlier month at (464, 400) on iframe >> nth=0 >> internal:control=enter-frame >> span.ui-icon.ui-icon-circle-t
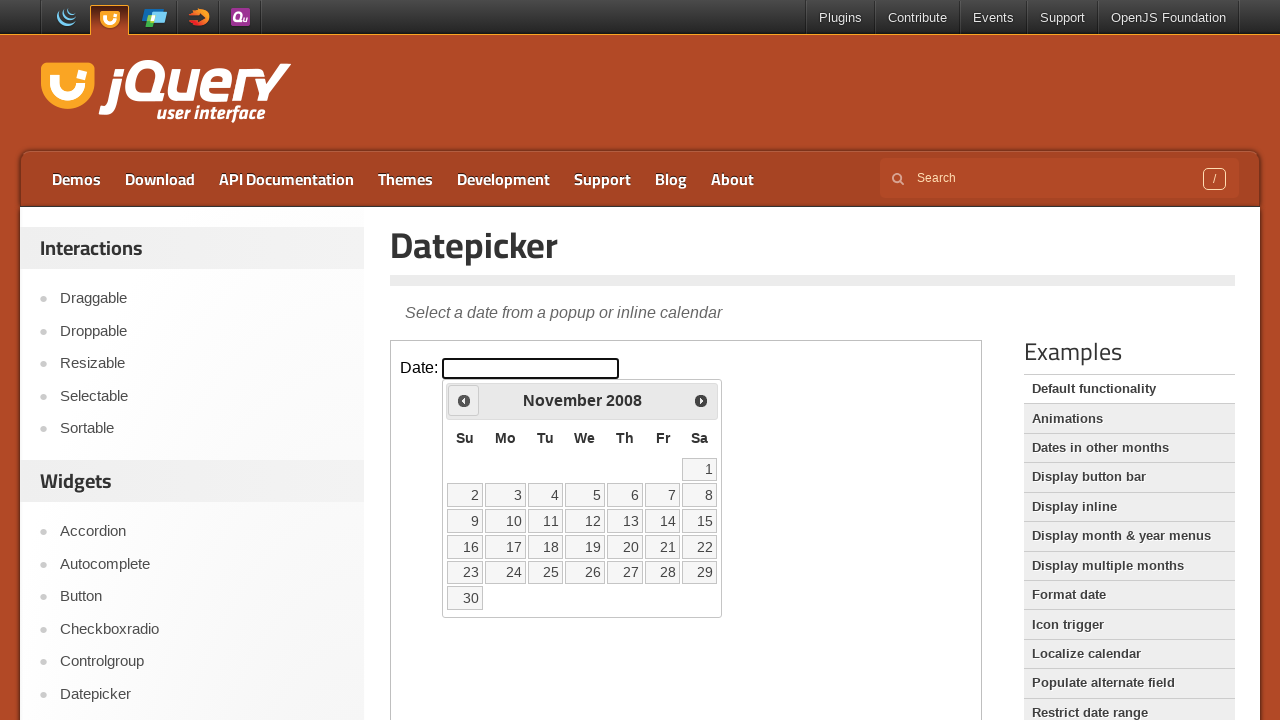

Retrieved current month: November
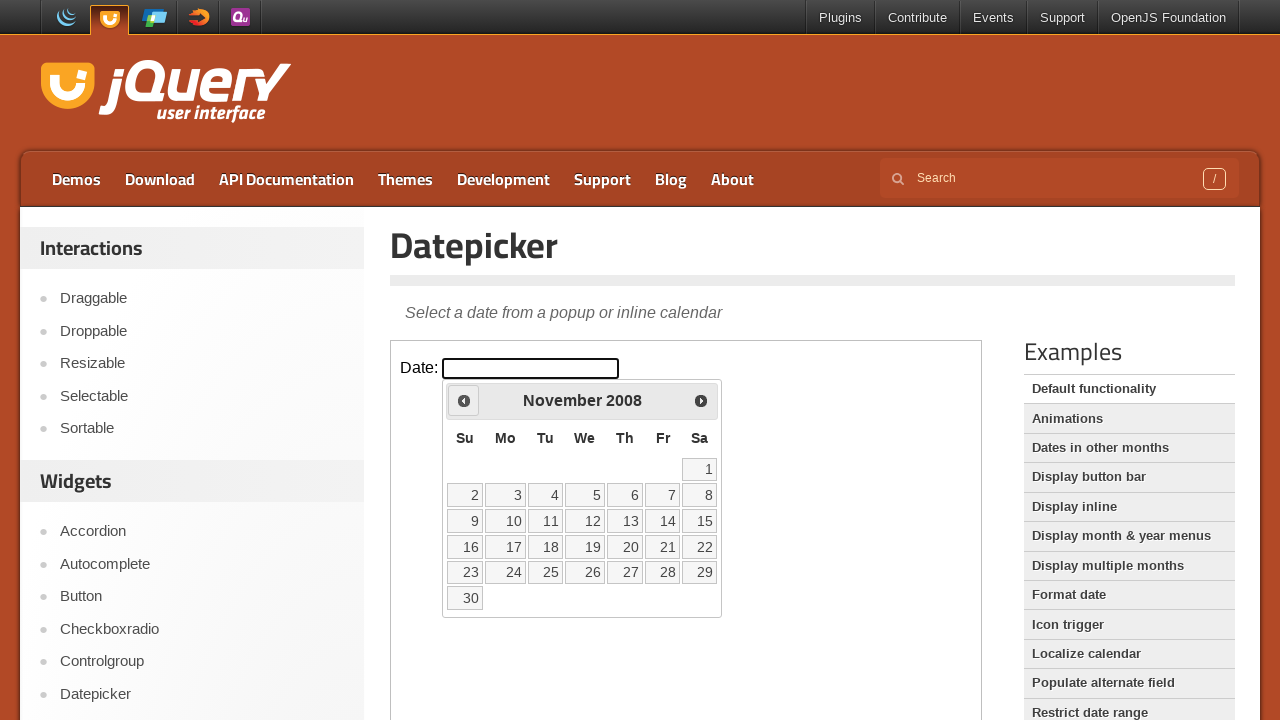

Retrieved current year: 2008
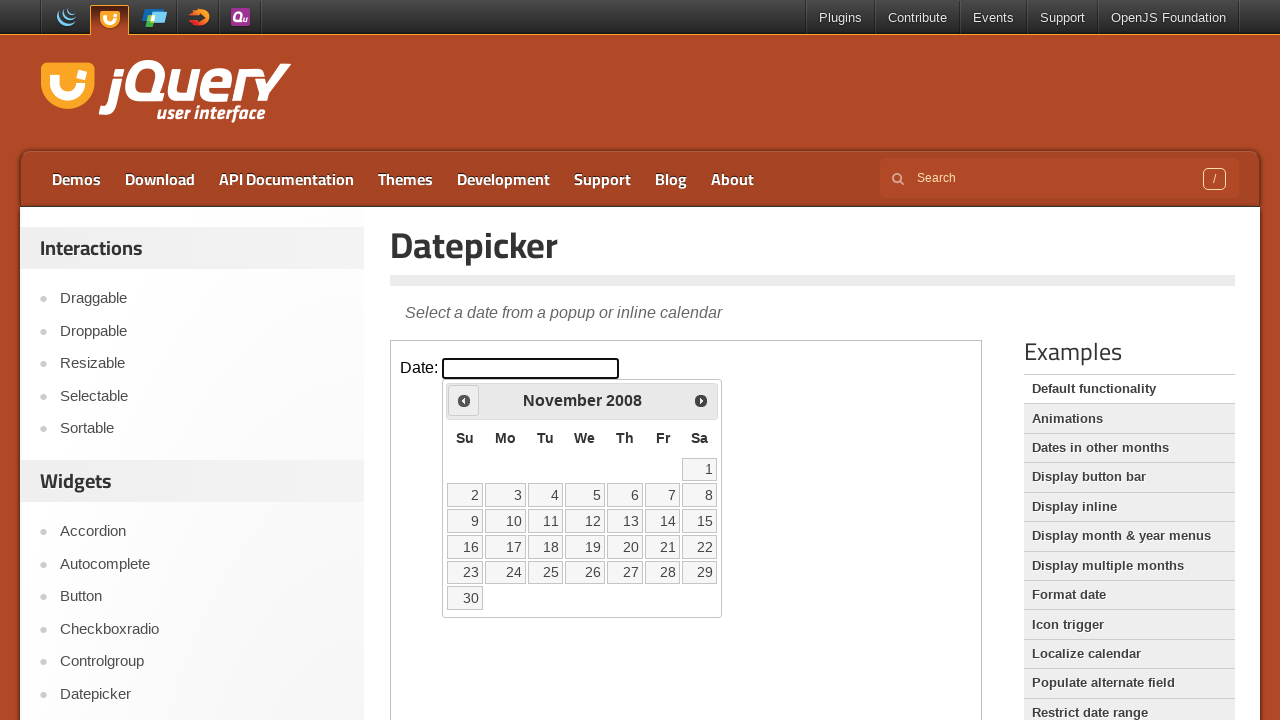

Clicked previous button to navigate to earlier month at (464, 400) on iframe >> nth=0 >> internal:control=enter-frame >> span.ui-icon.ui-icon-circle-t
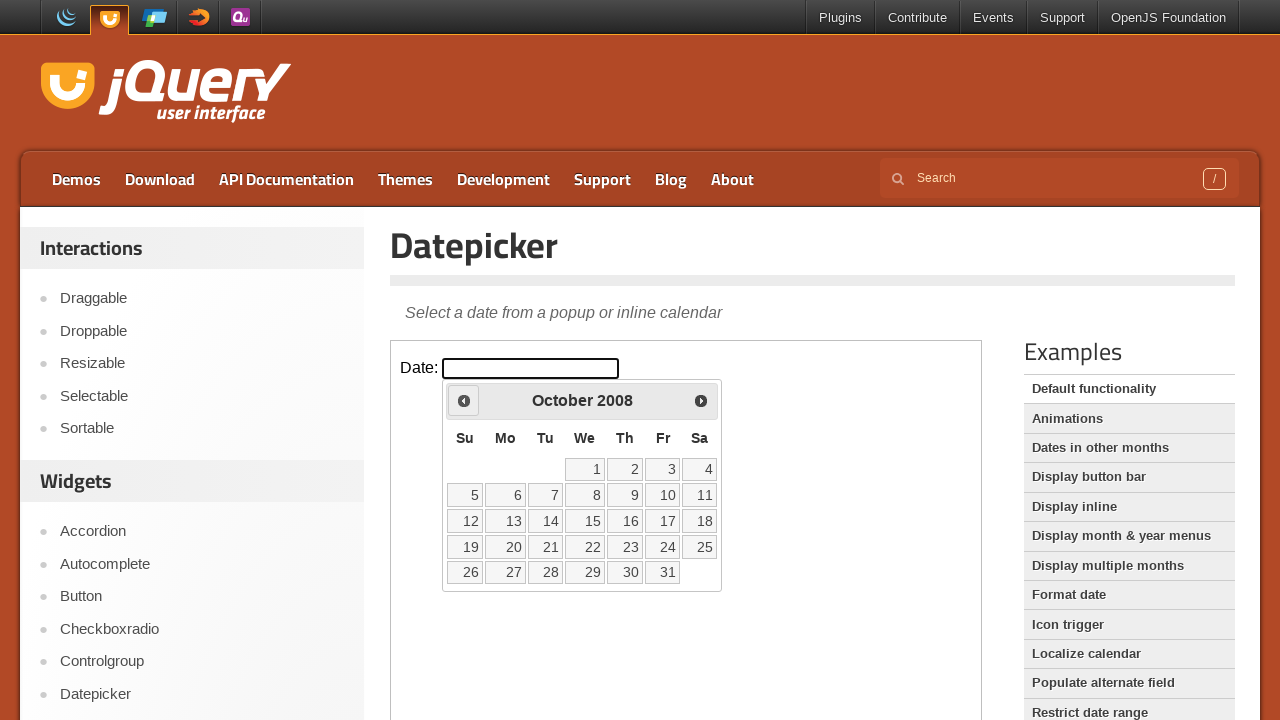

Retrieved current month: October
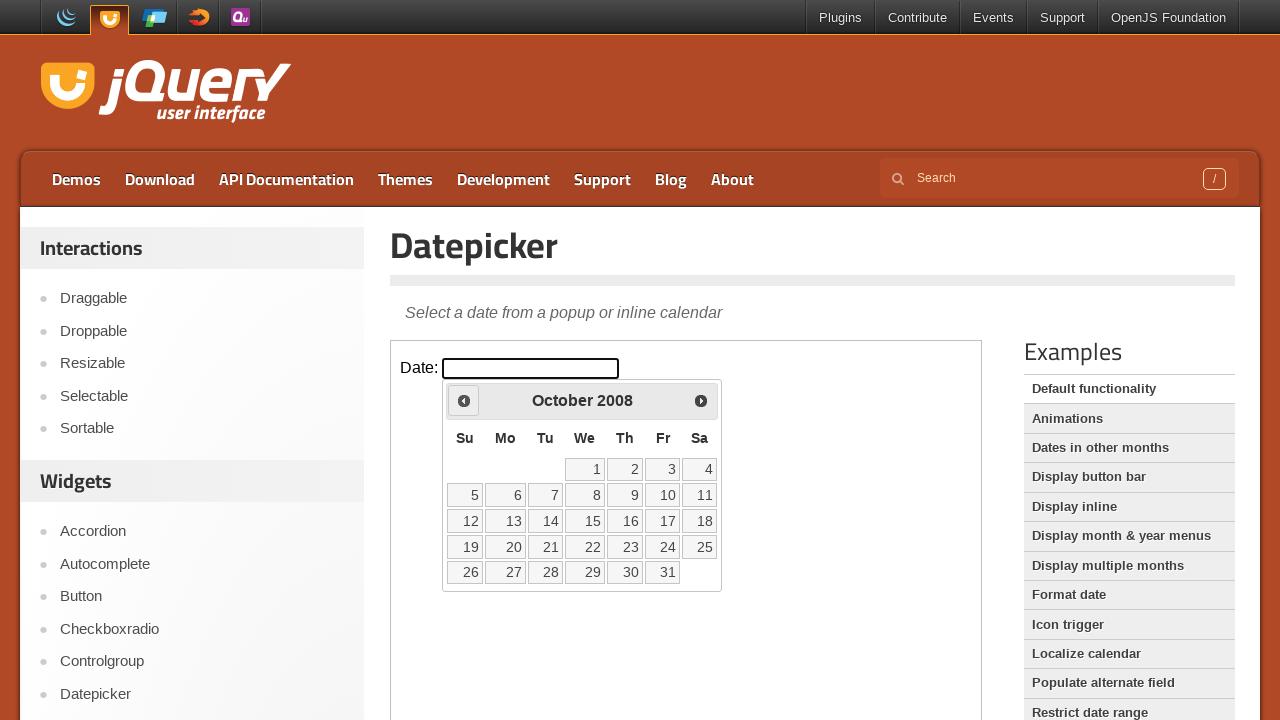

Retrieved current year: 2008
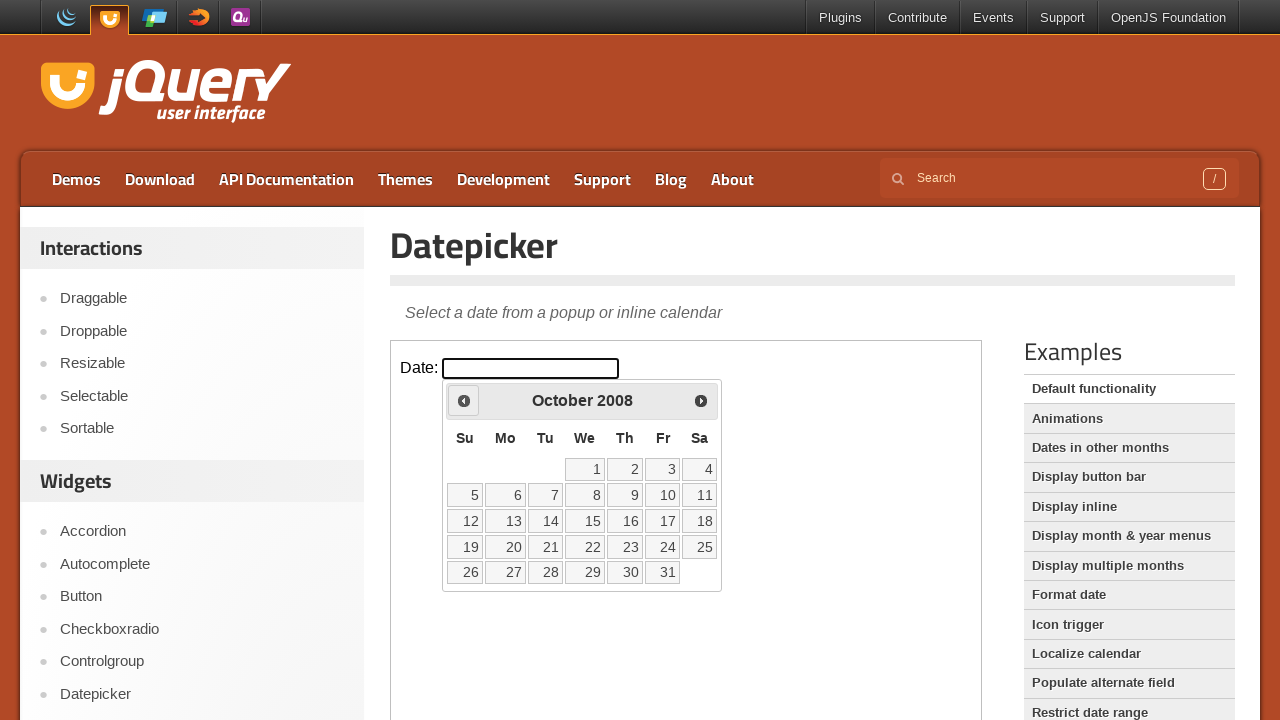

Clicked previous button to navigate to earlier month at (464, 400) on iframe >> nth=0 >> internal:control=enter-frame >> span.ui-icon.ui-icon-circle-t
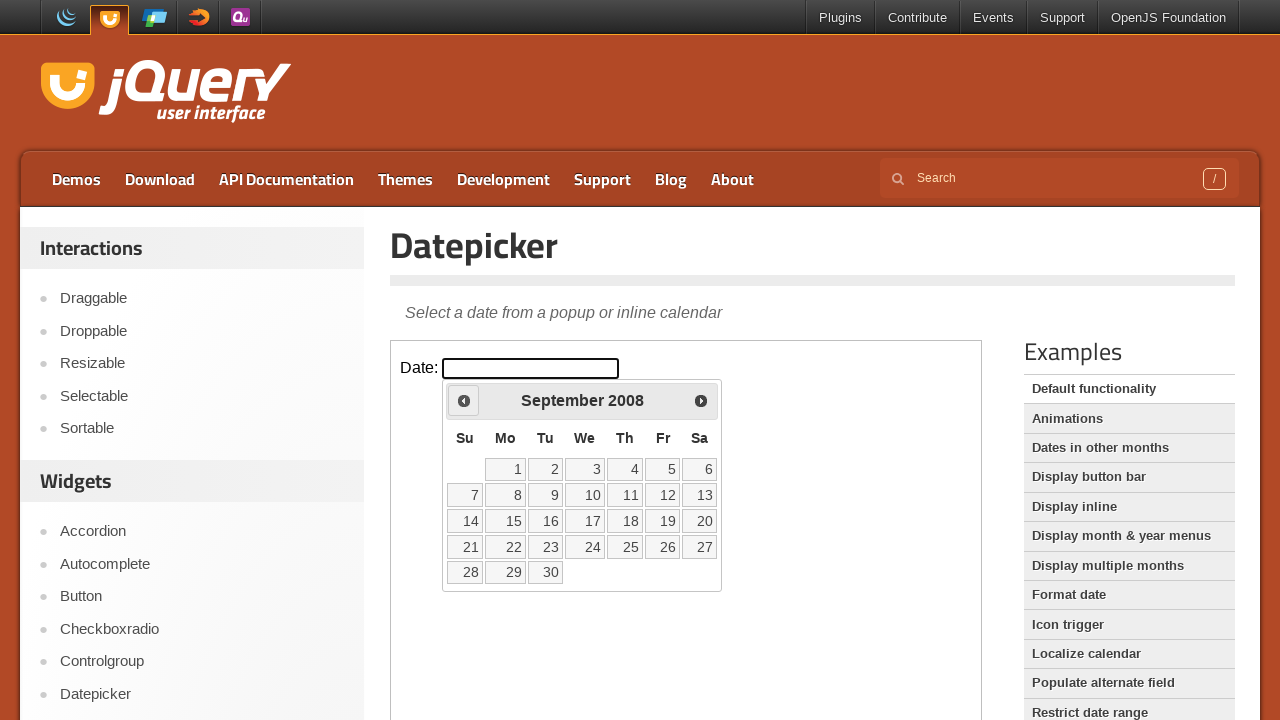

Retrieved current month: September
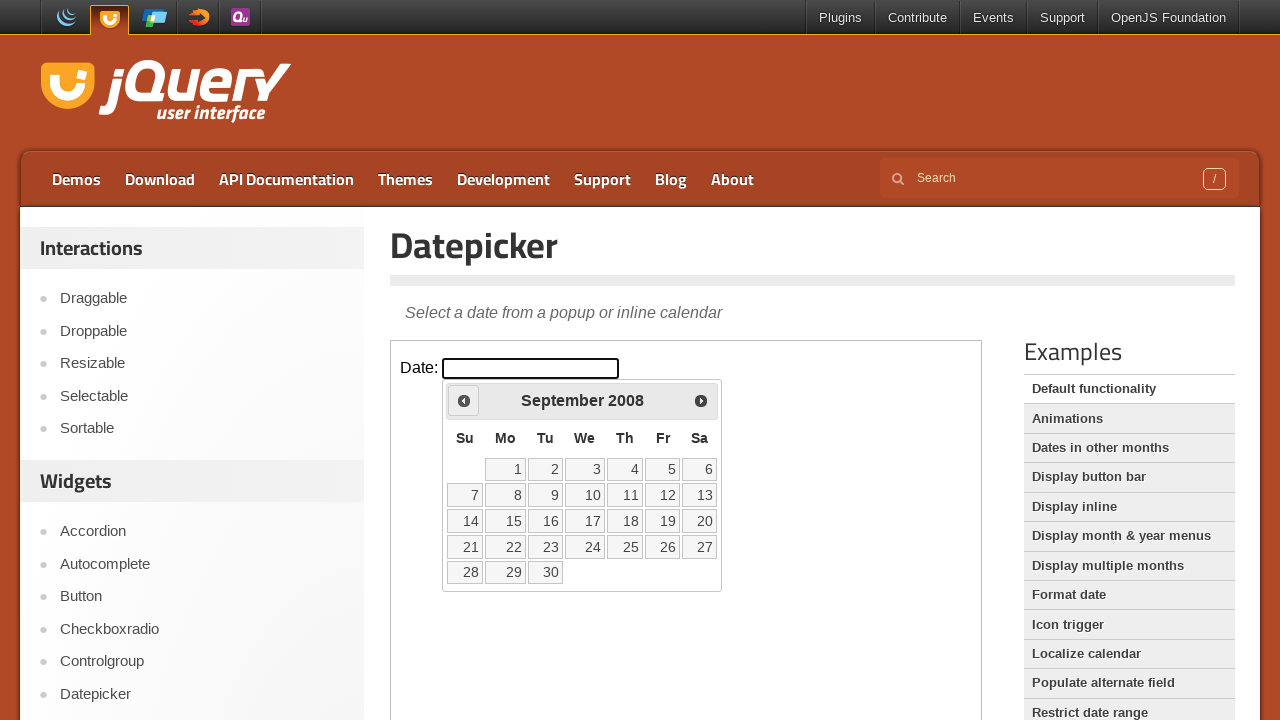

Retrieved current year: 2008
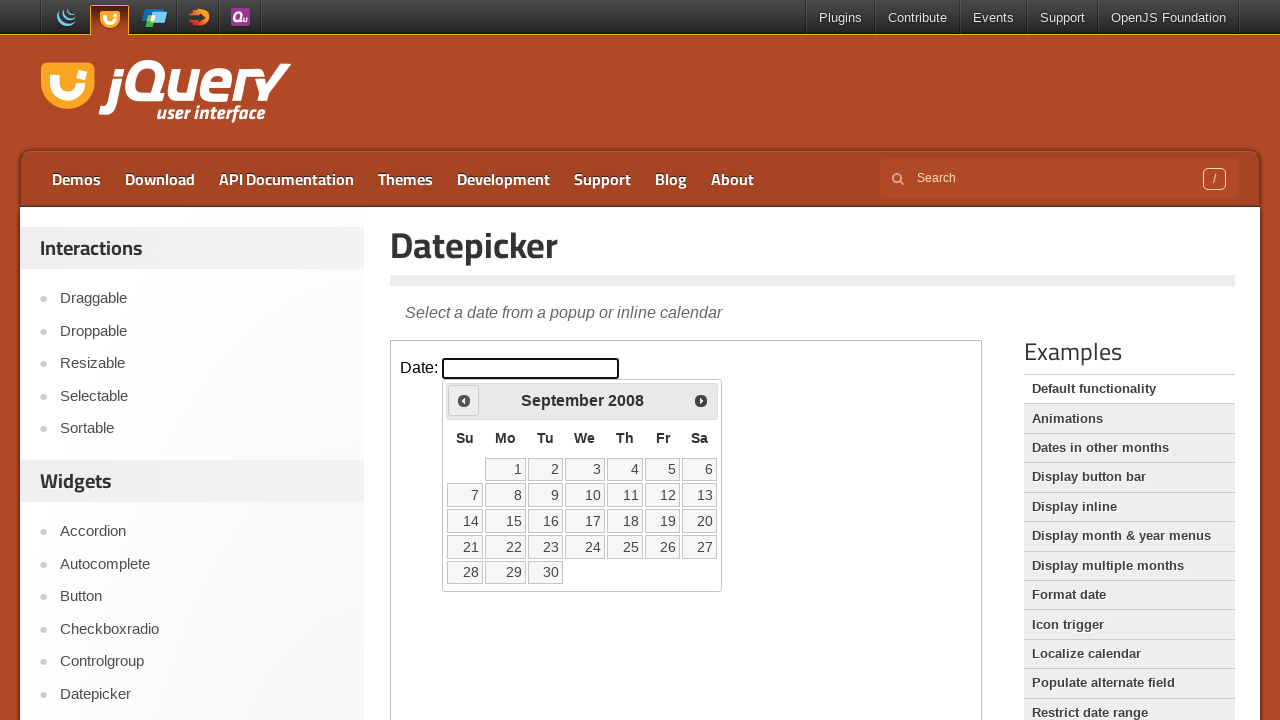

Clicked previous button to navigate to earlier month at (464, 400) on iframe >> nth=0 >> internal:control=enter-frame >> span.ui-icon.ui-icon-circle-t
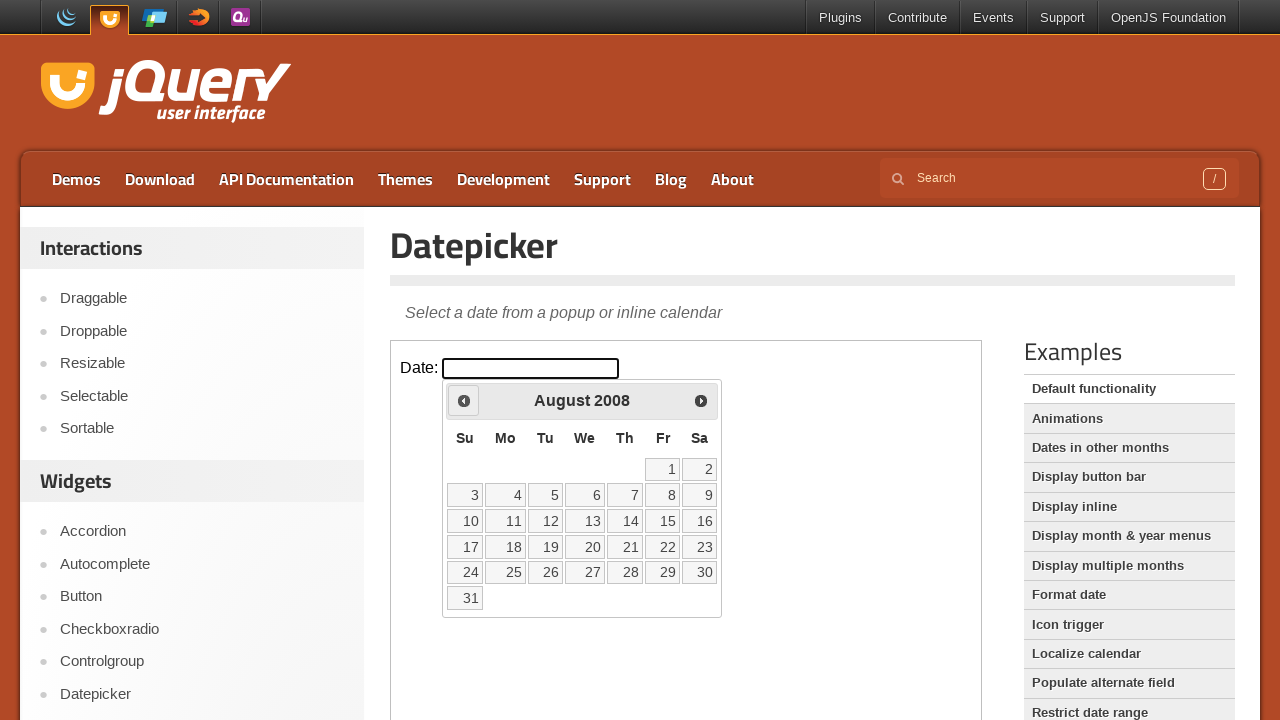

Retrieved current month: August
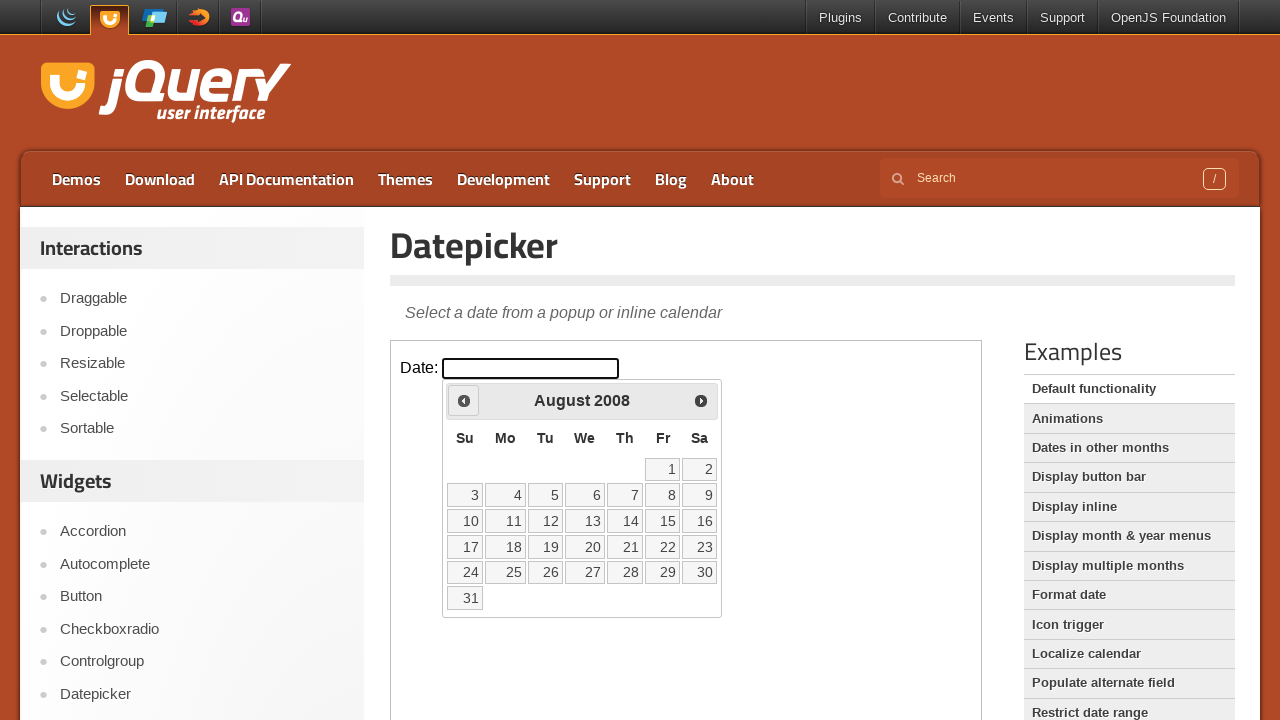

Retrieved current year: 2008
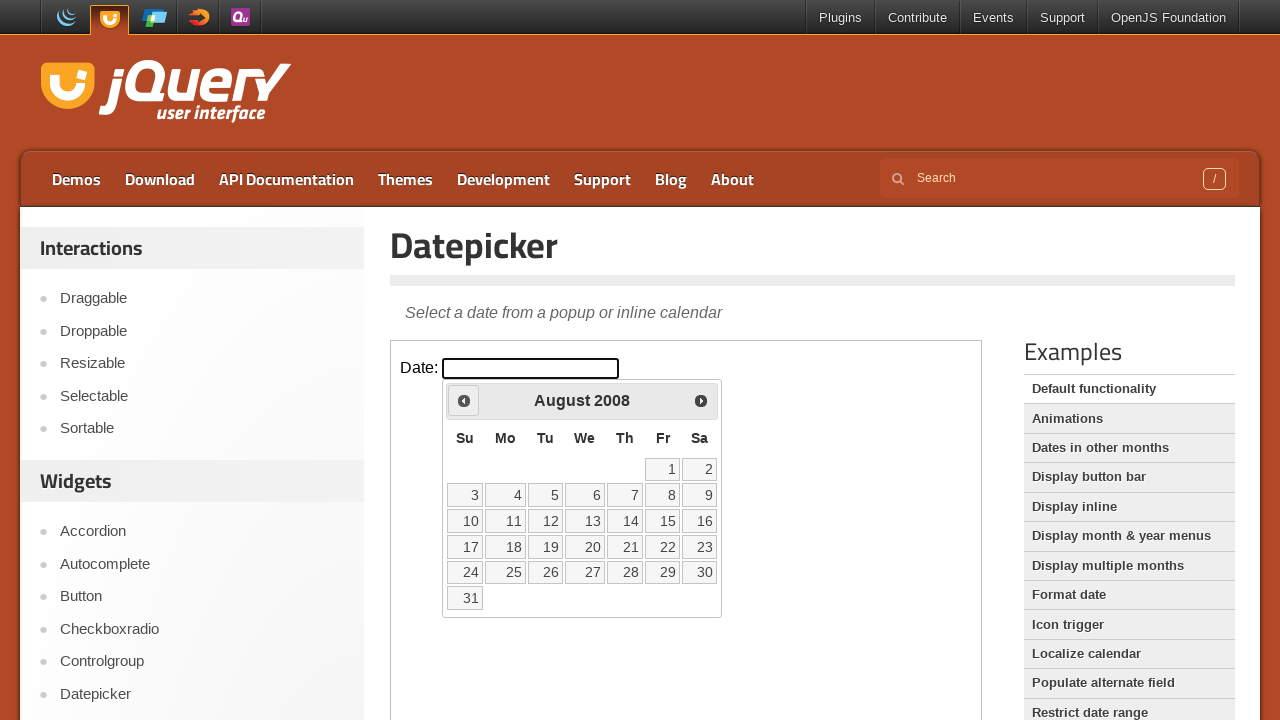

Clicked previous button to navigate to earlier month at (464, 400) on iframe >> nth=0 >> internal:control=enter-frame >> span.ui-icon.ui-icon-circle-t
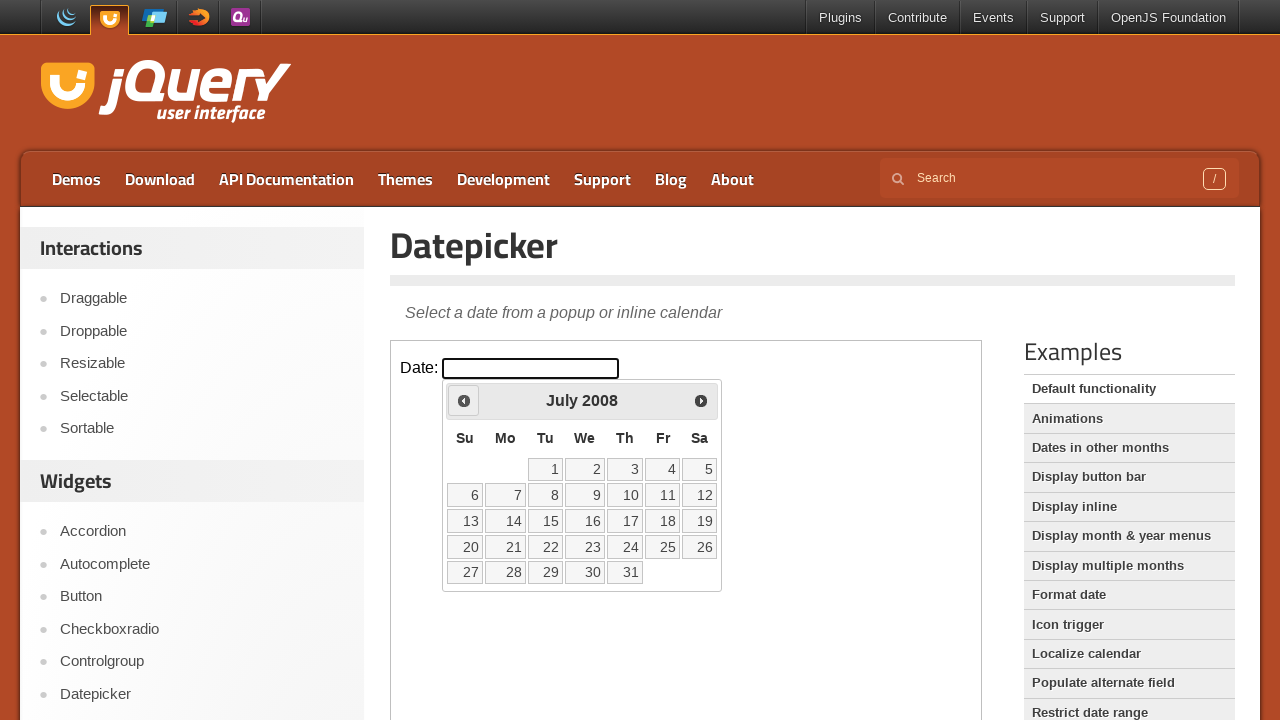

Retrieved current month: July
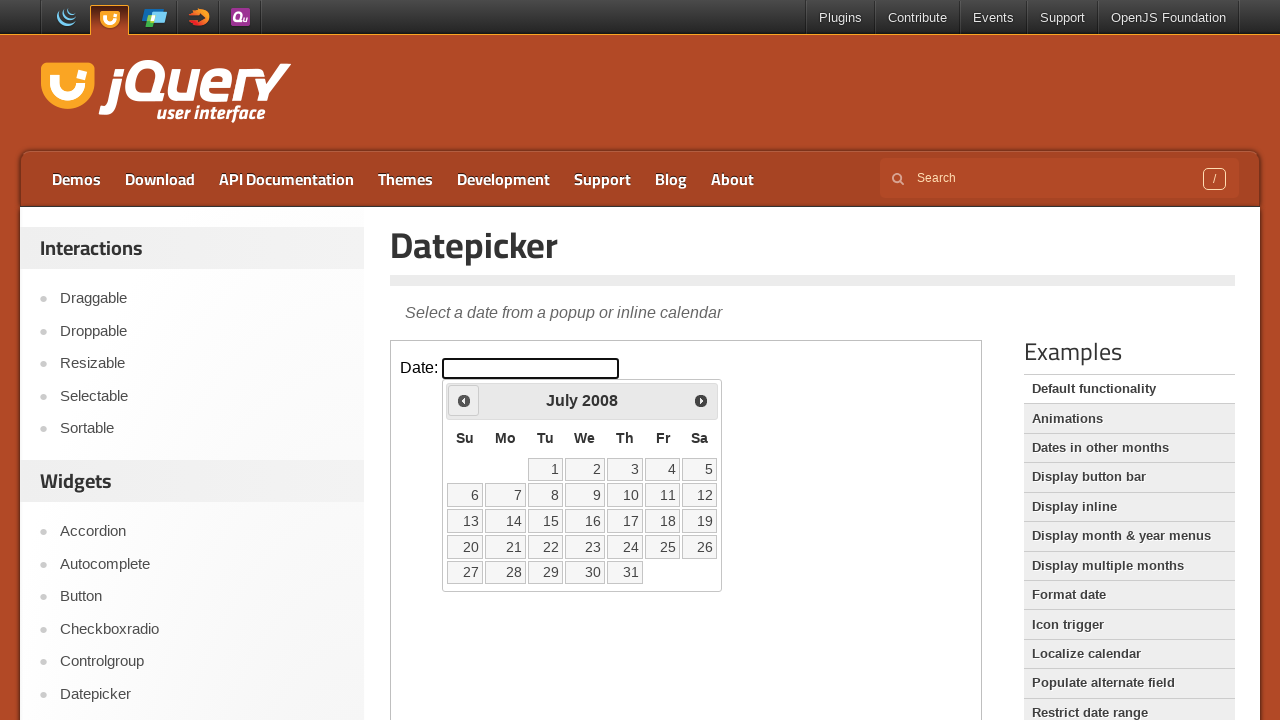

Retrieved current year: 2008
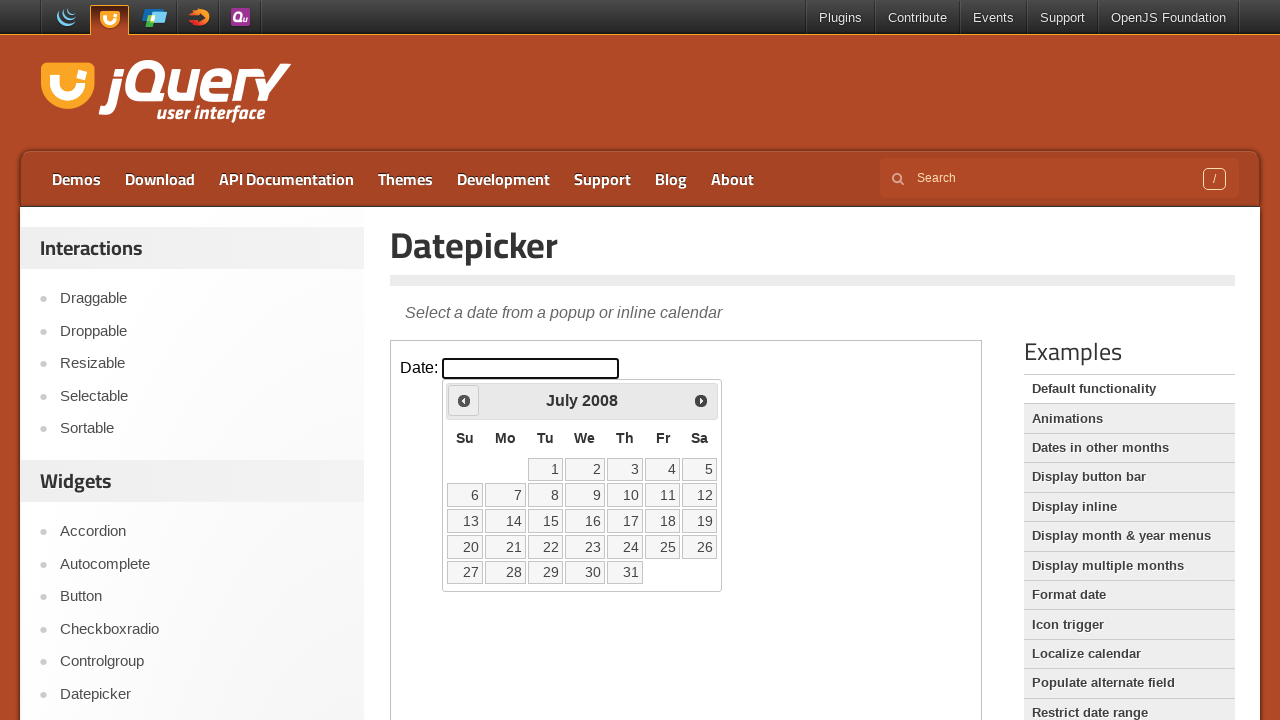

Clicked previous button to navigate to earlier month at (464, 400) on iframe >> nth=0 >> internal:control=enter-frame >> span.ui-icon.ui-icon-circle-t
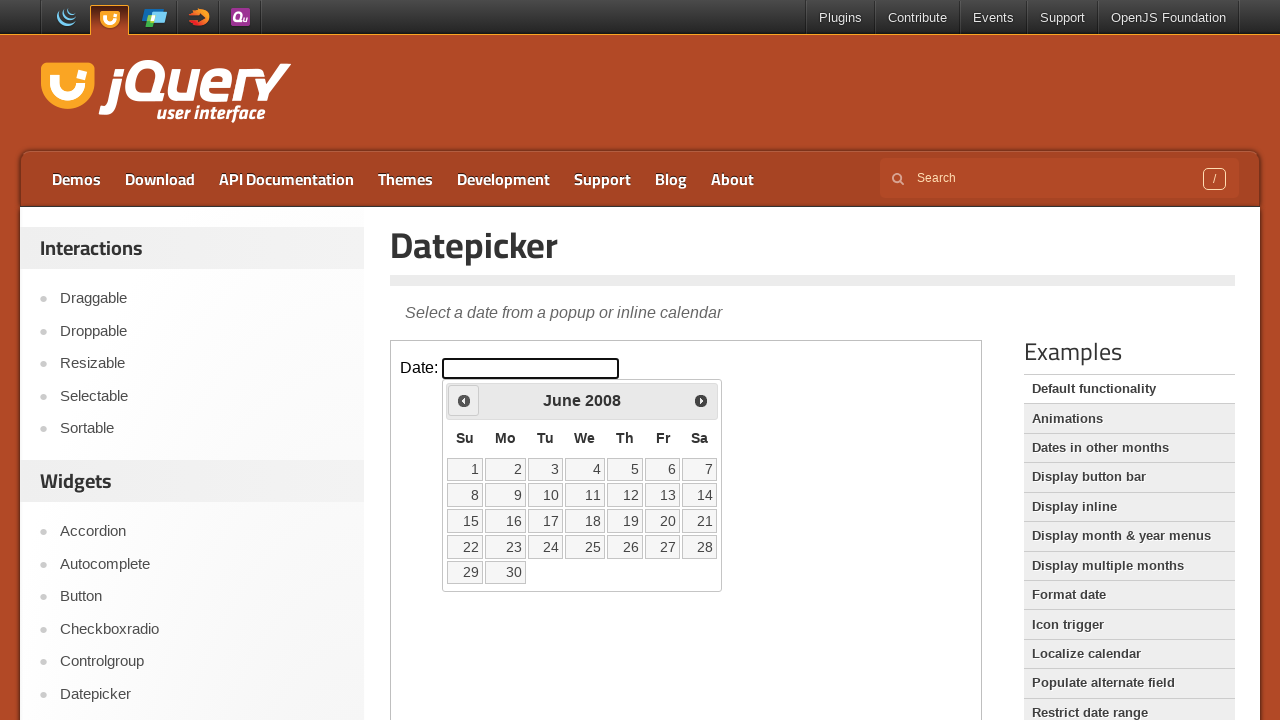

Retrieved current month: June
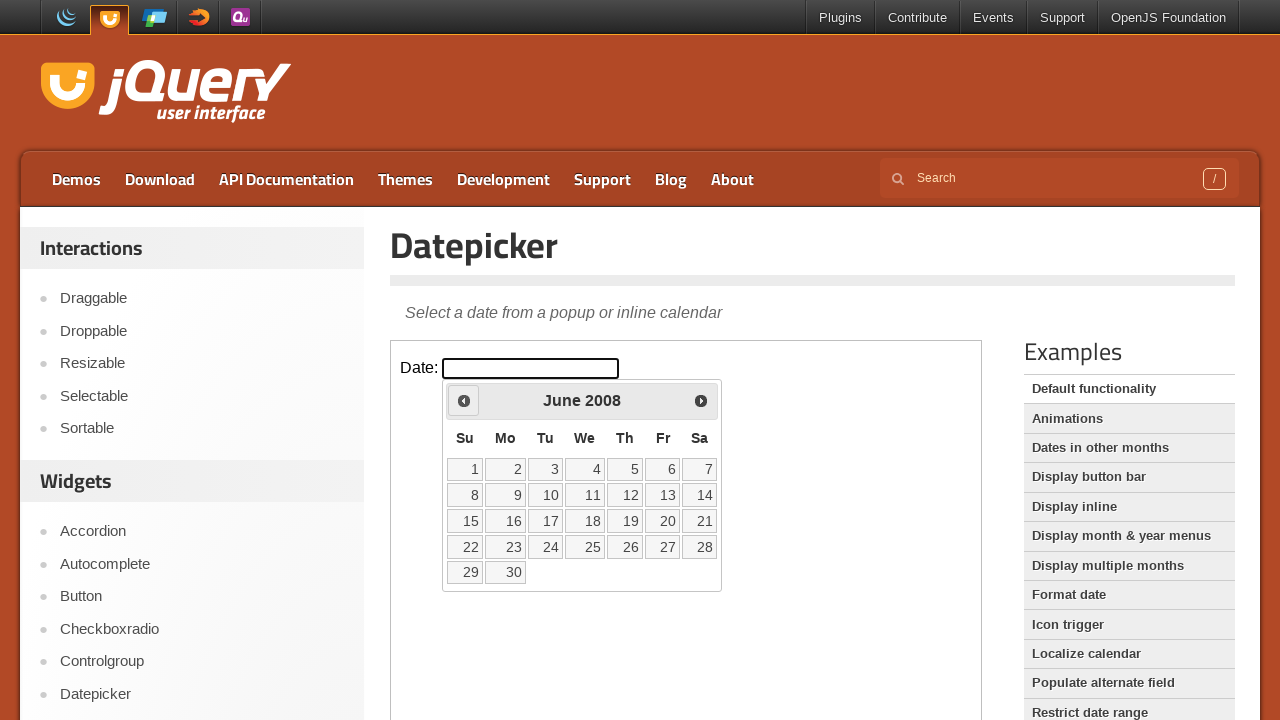

Retrieved current year: 2008
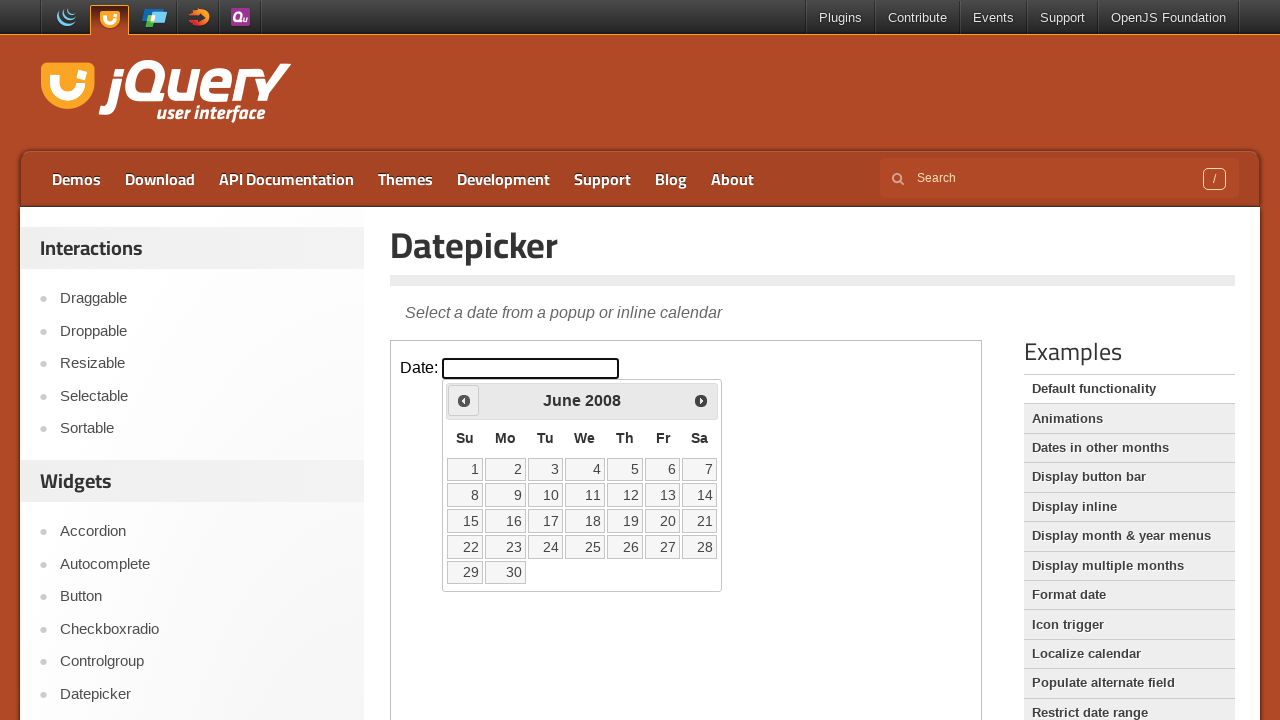

Clicked previous button to navigate to earlier month at (464, 400) on iframe >> nth=0 >> internal:control=enter-frame >> span.ui-icon.ui-icon-circle-t
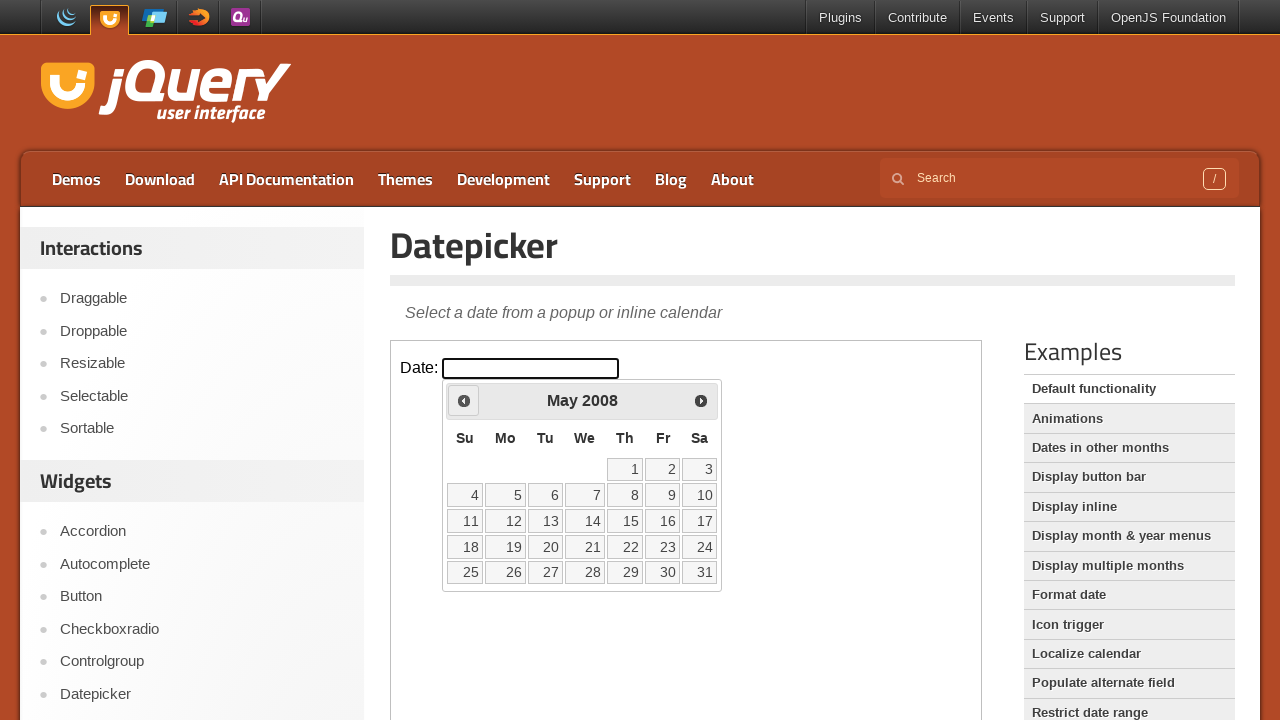

Retrieved current month: May
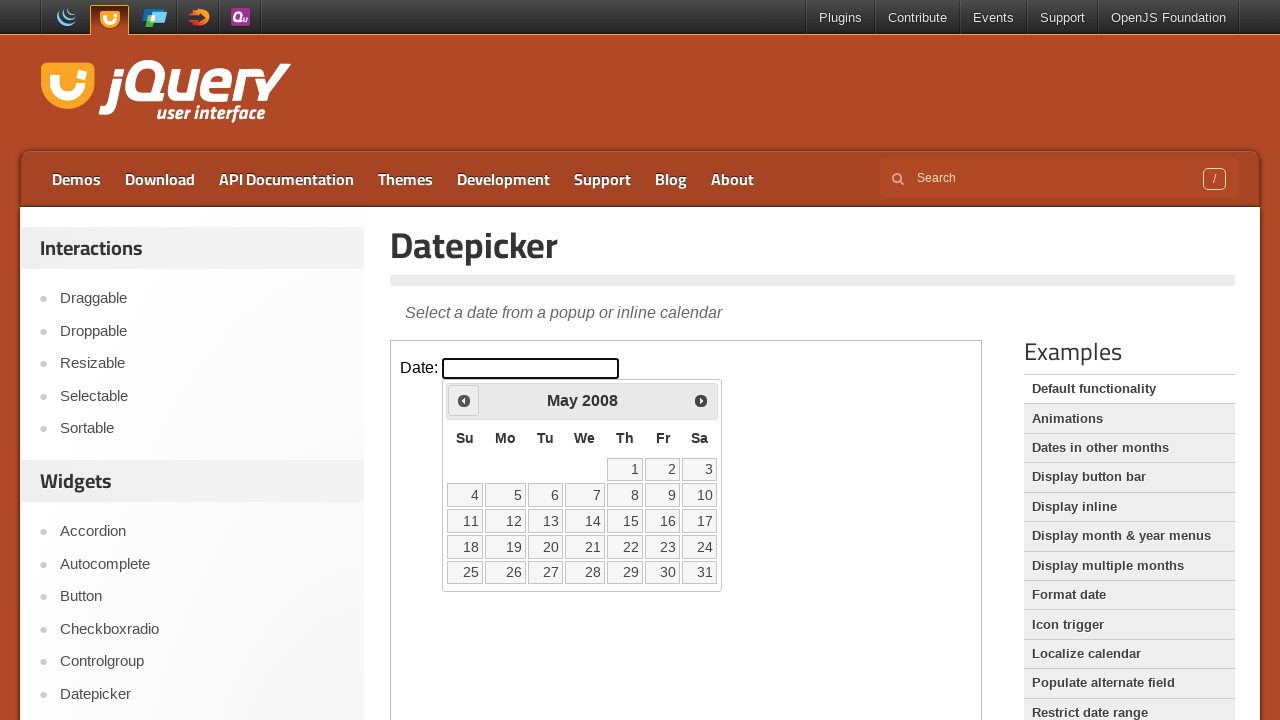

Retrieved current year: 2008
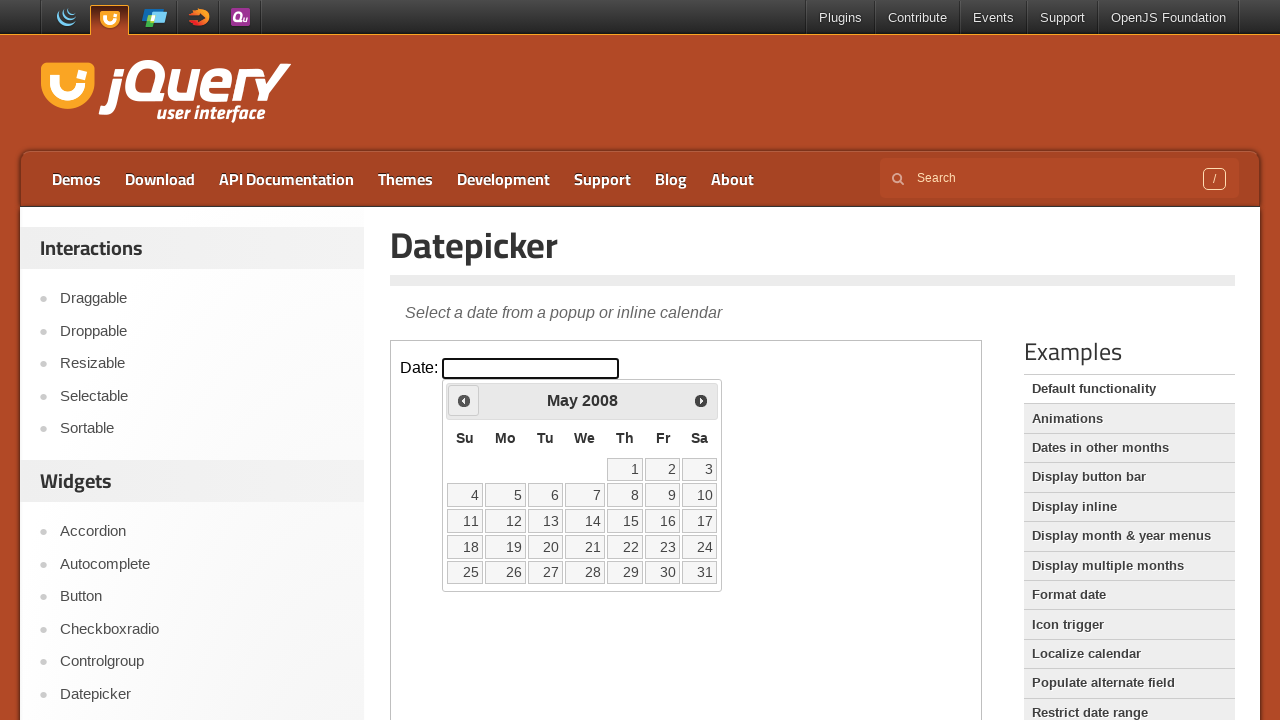

Clicked previous button to navigate to earlier month at (464, 400) on iframe >> nth=0 >> internal:control=enter-frame >> span.ui-icon.ui-icon-circle-t
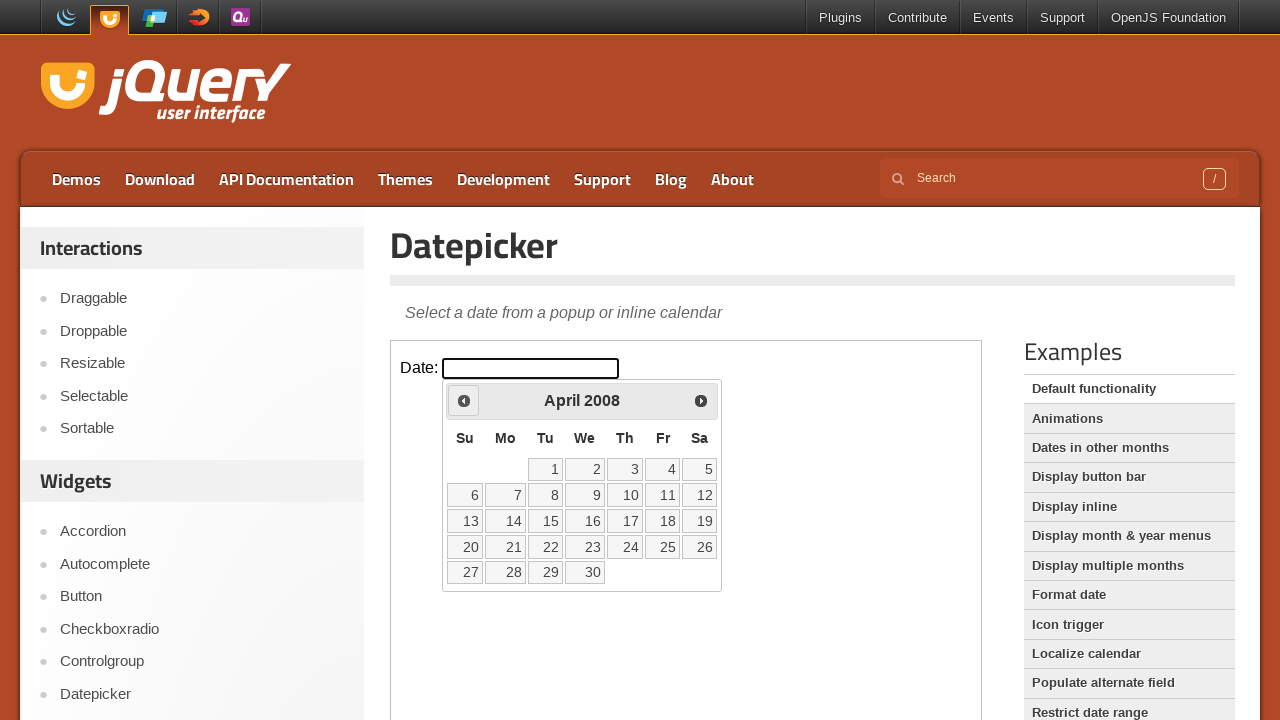

Retrieved current month: April
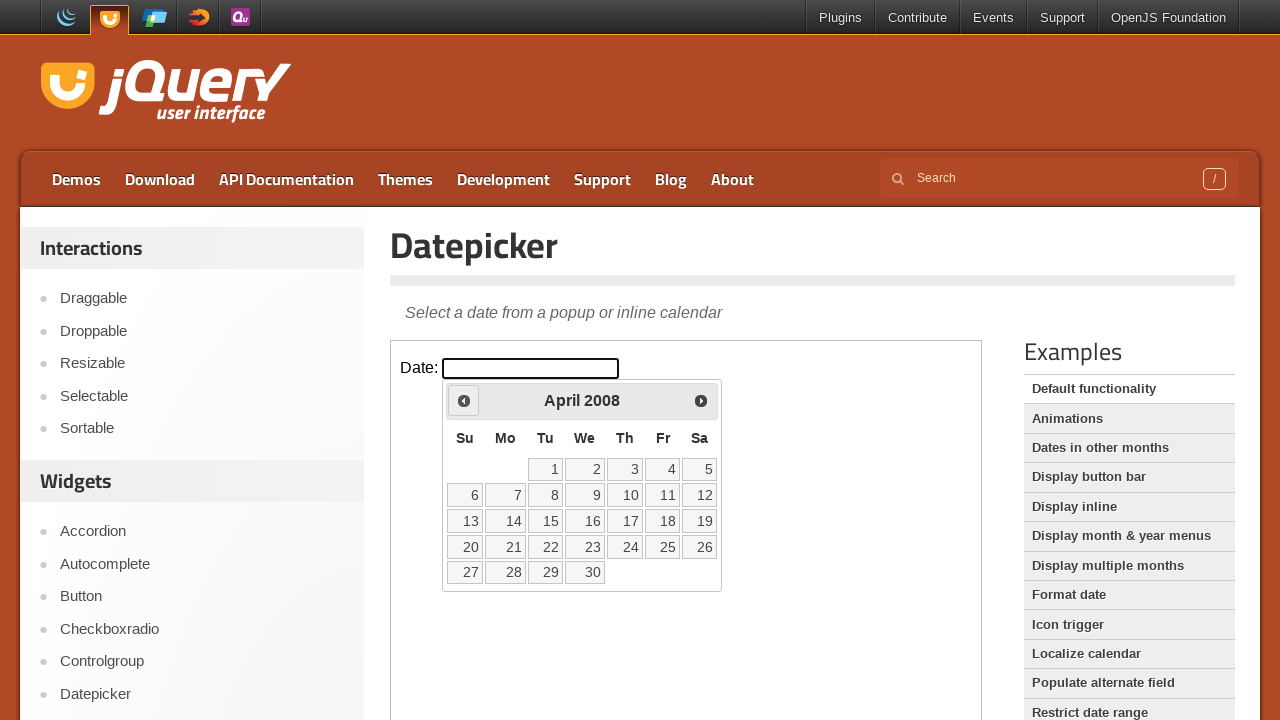

Retrieved current year: 2008
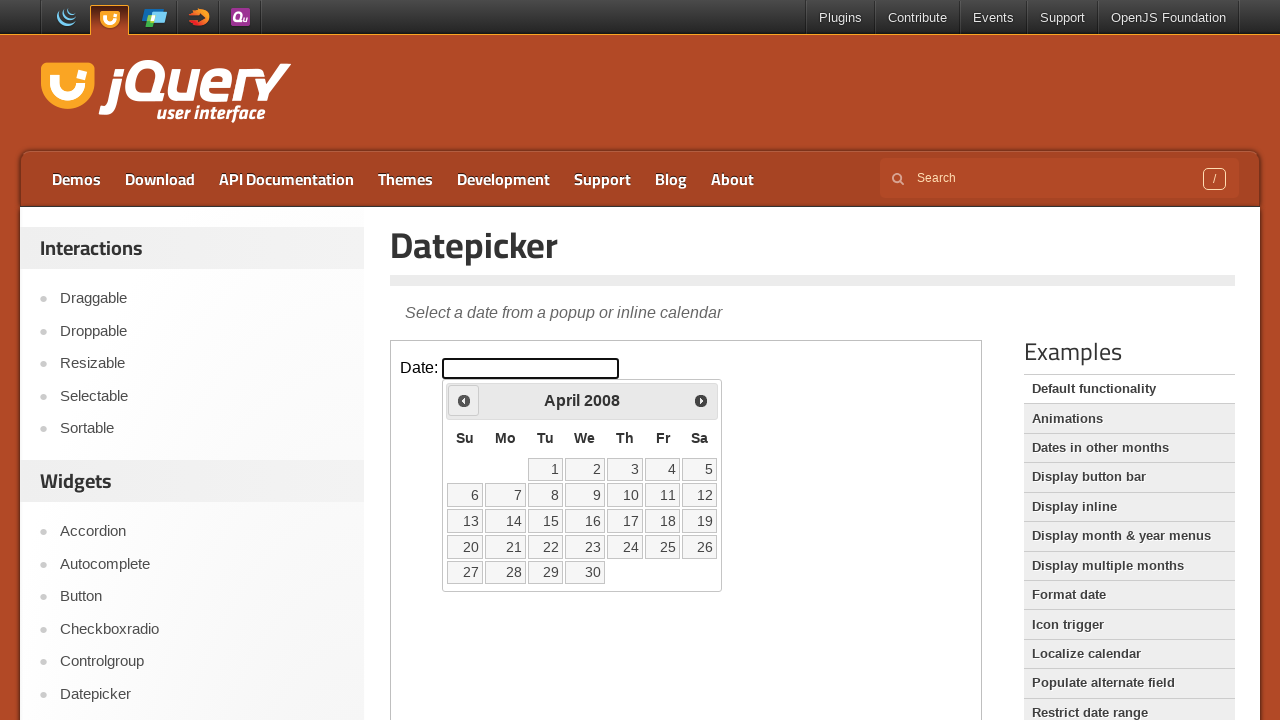

Clicked previous button to navigate to earlier month at (464, 400) on iframe >> nth=0 >> internal:control=enter-frame >> span.ui-icon.ui-icon-circle-t
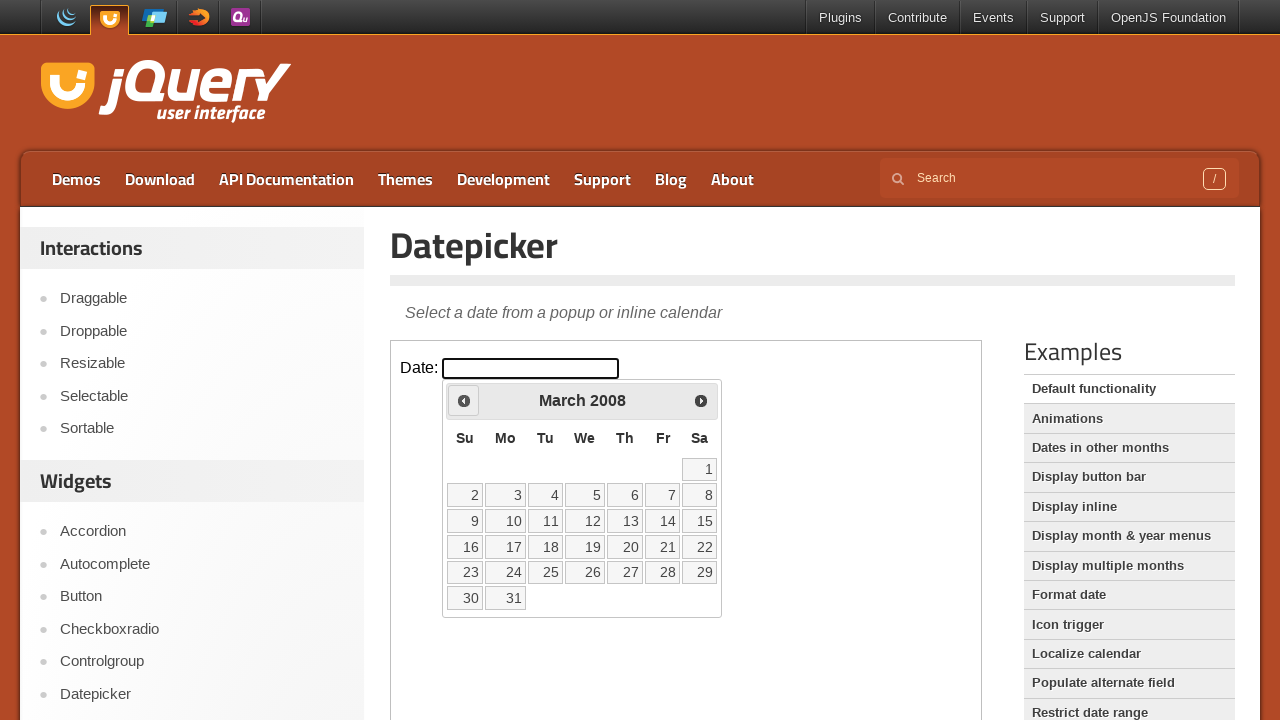

Retrieved current month: March
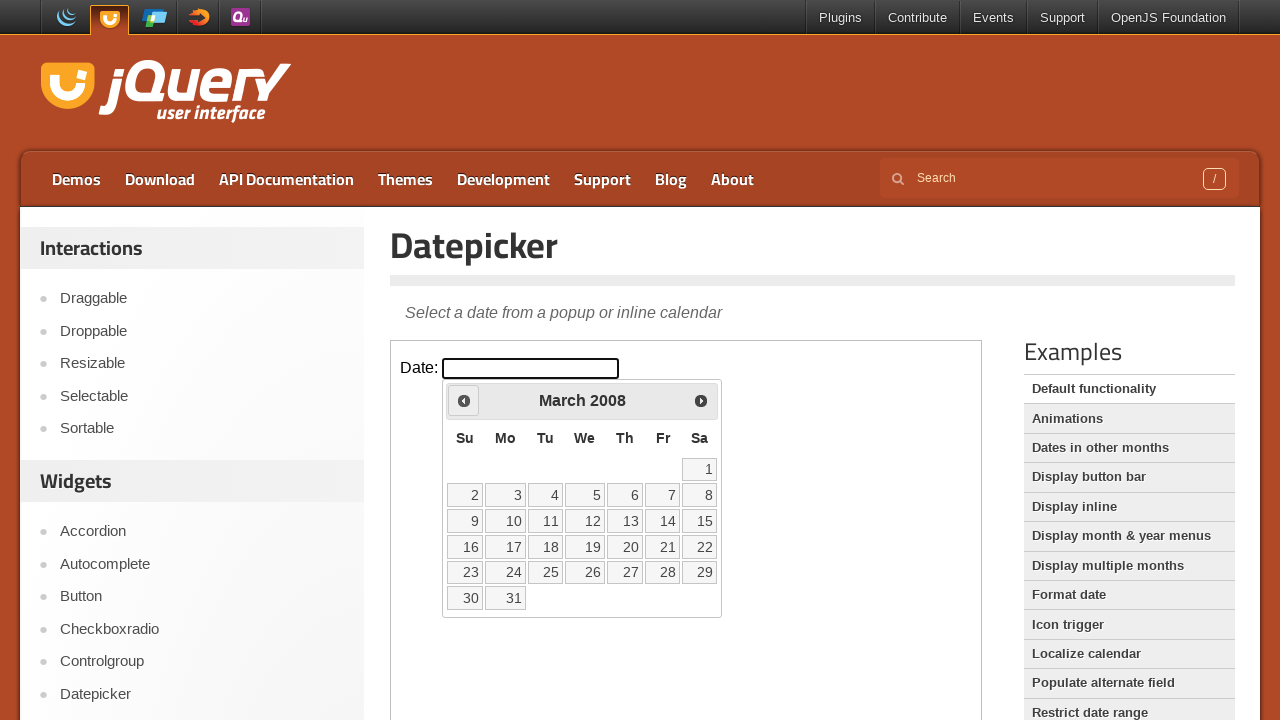

Retrieved current year: 2008
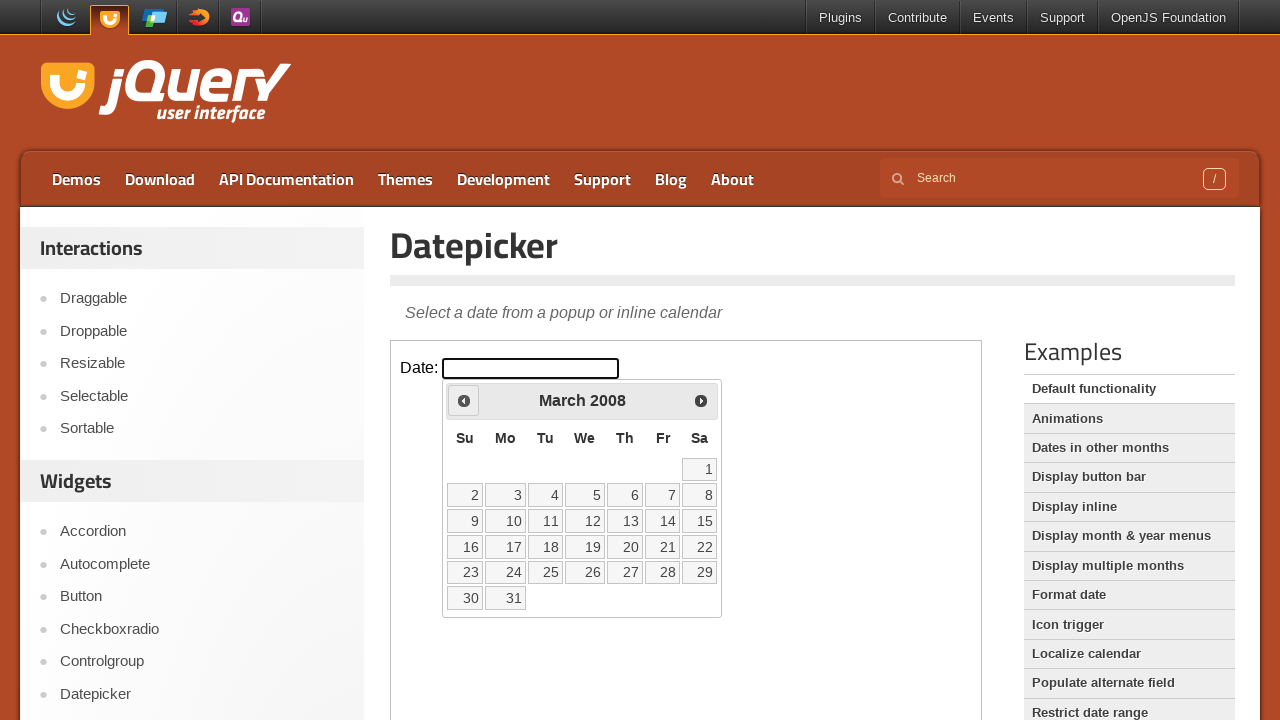

Clicked previous button to navigate to earlier month at (464, 400) on iframe >> nth=0 >> internal:control=enter-frame >> span.ui-icon.ui-icon-circle-t
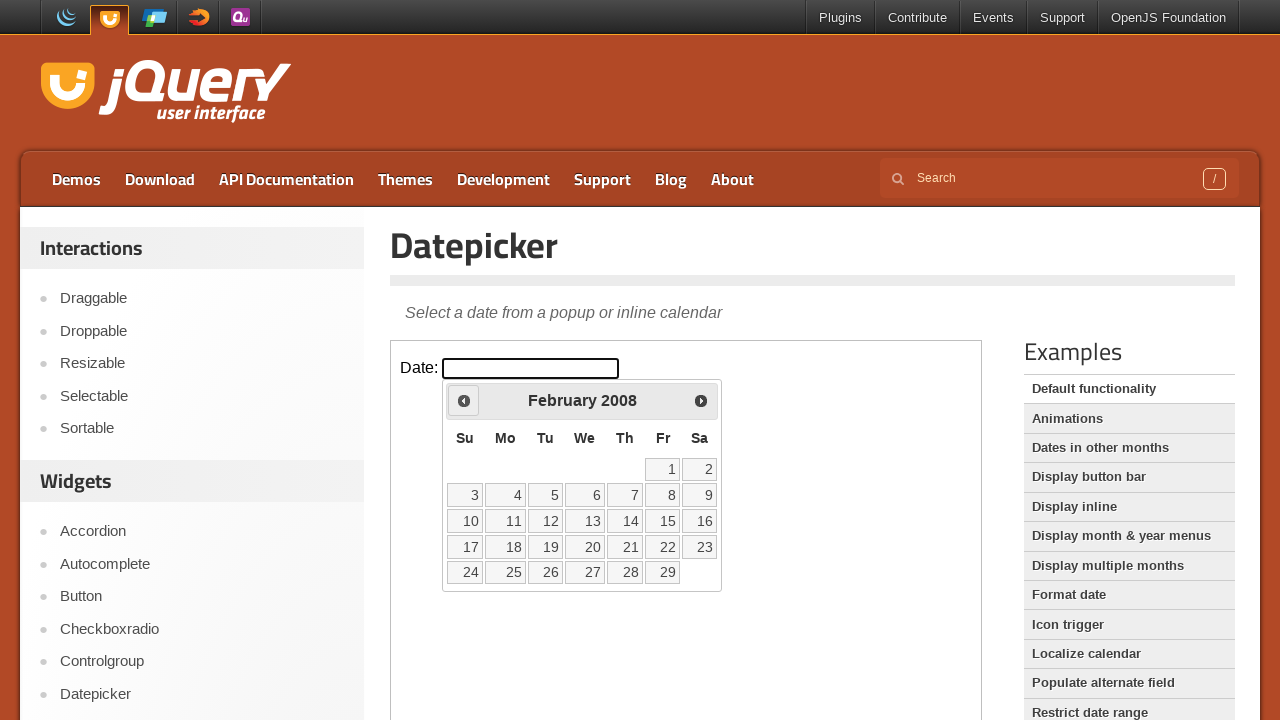

Retrieved current month: February
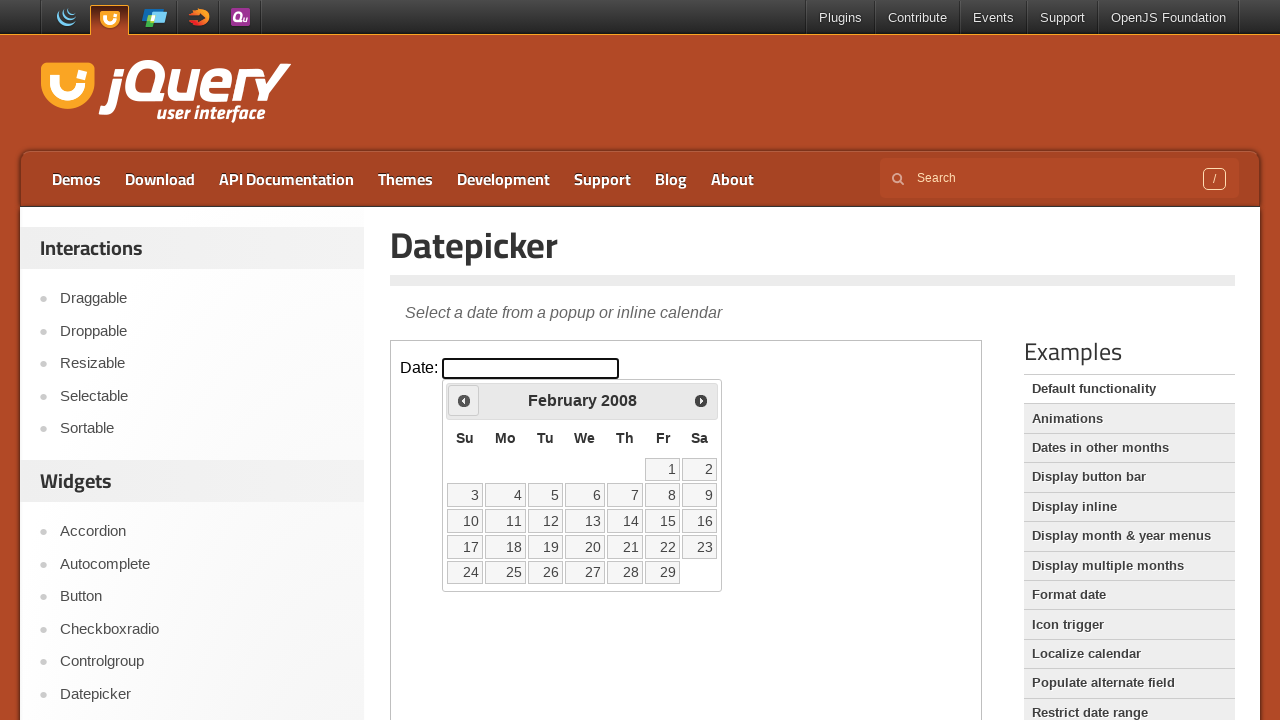

Retrieved current year: 2008
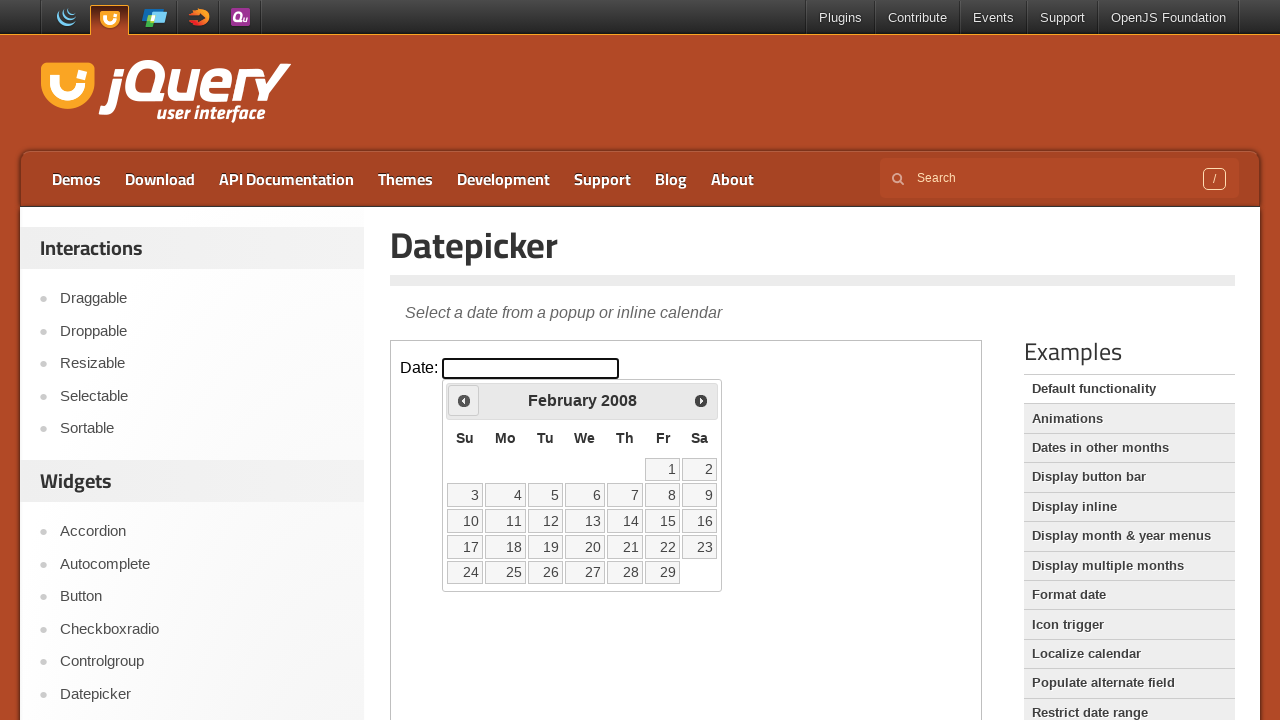

Clicked previous button to navigate to earlier month at (464, 400) on iframe >> nth=0 >> internal:control=enter-frame >> span.ui-icon.ui-icon-circle-t
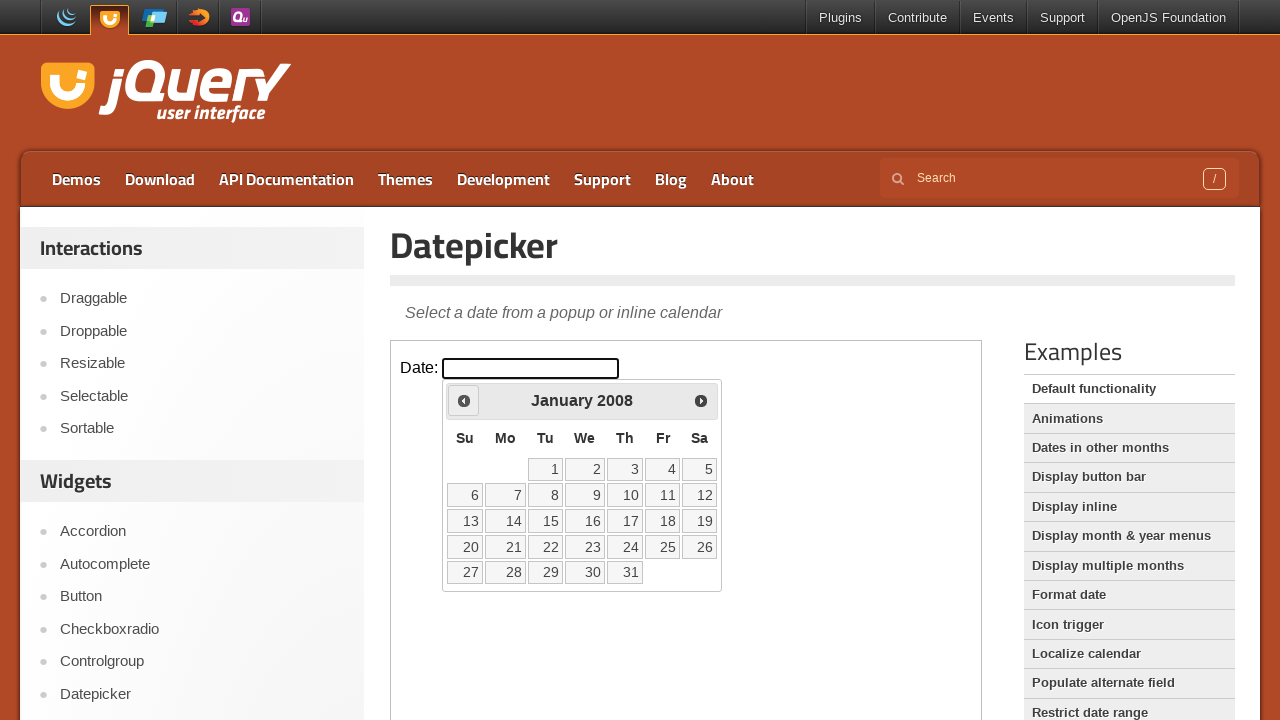

Retrieved current month: January
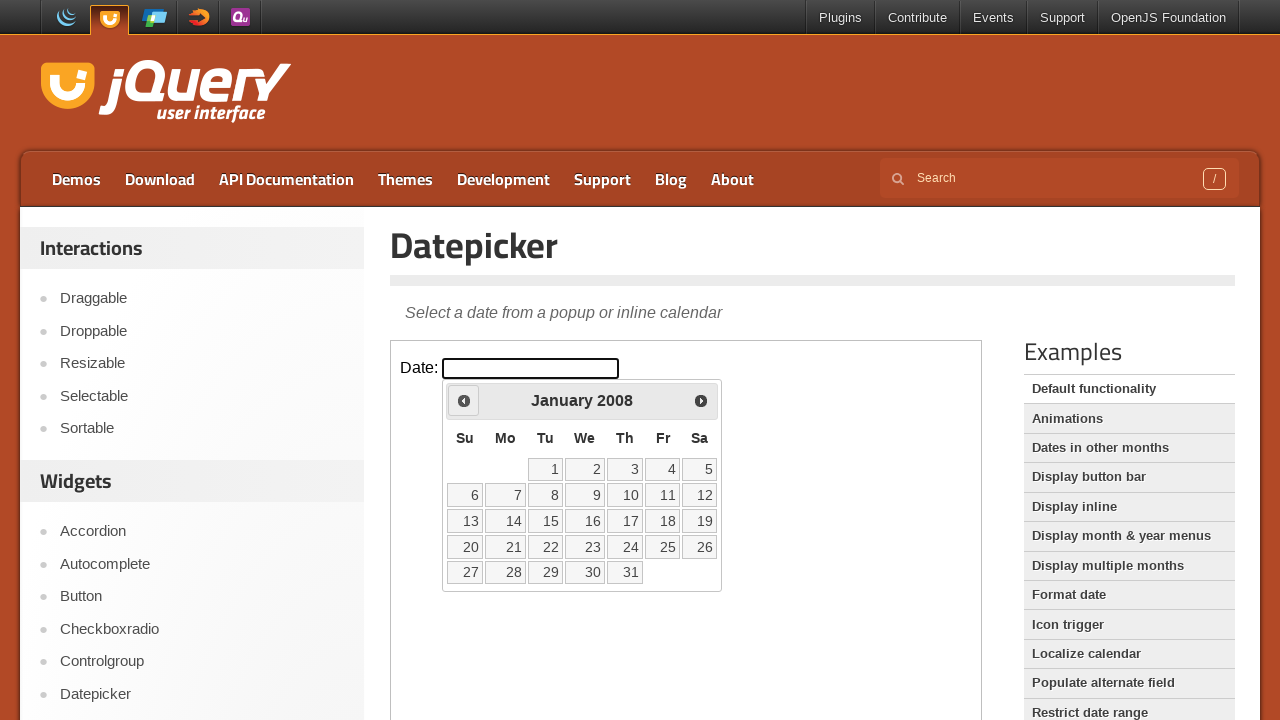

Retrieved current year: 2008
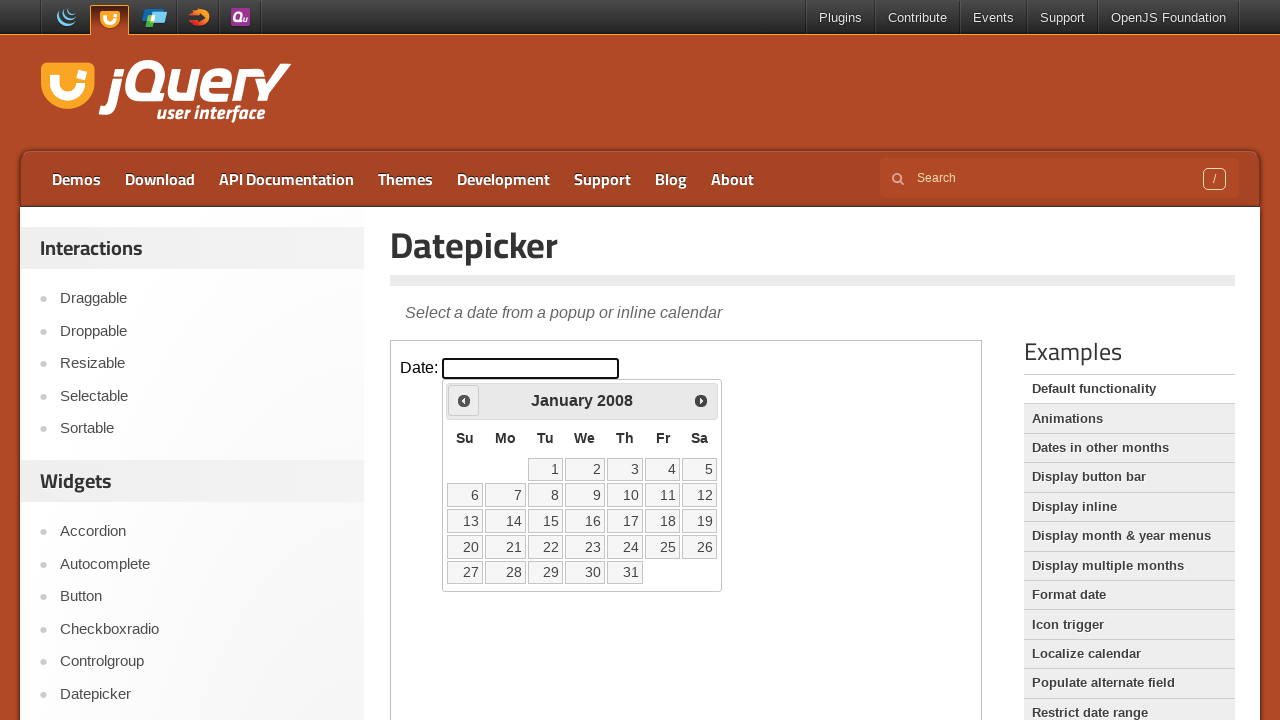

Clicked previous button to navigate to earlier month at (464, 400) on iframe >> nth=0 >> internal:control=enter-frame >> span.ui-icon.ui-icon-circle-t
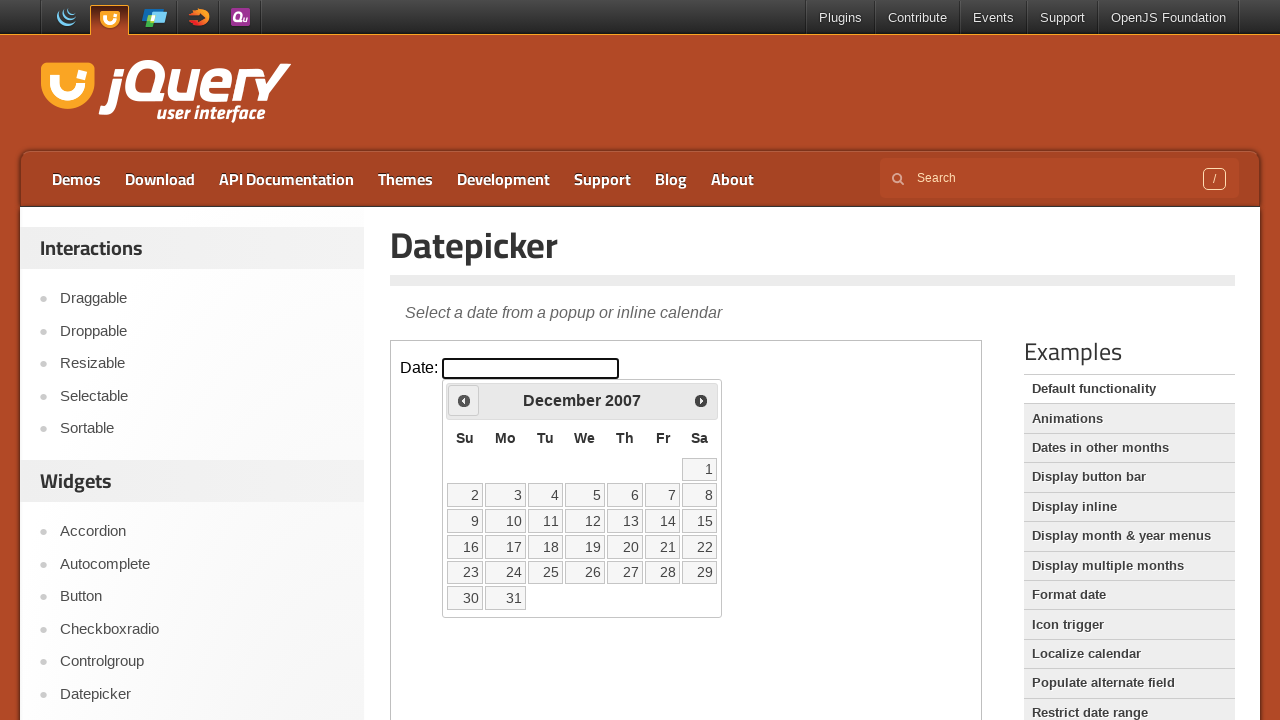

Retrieved current month: December
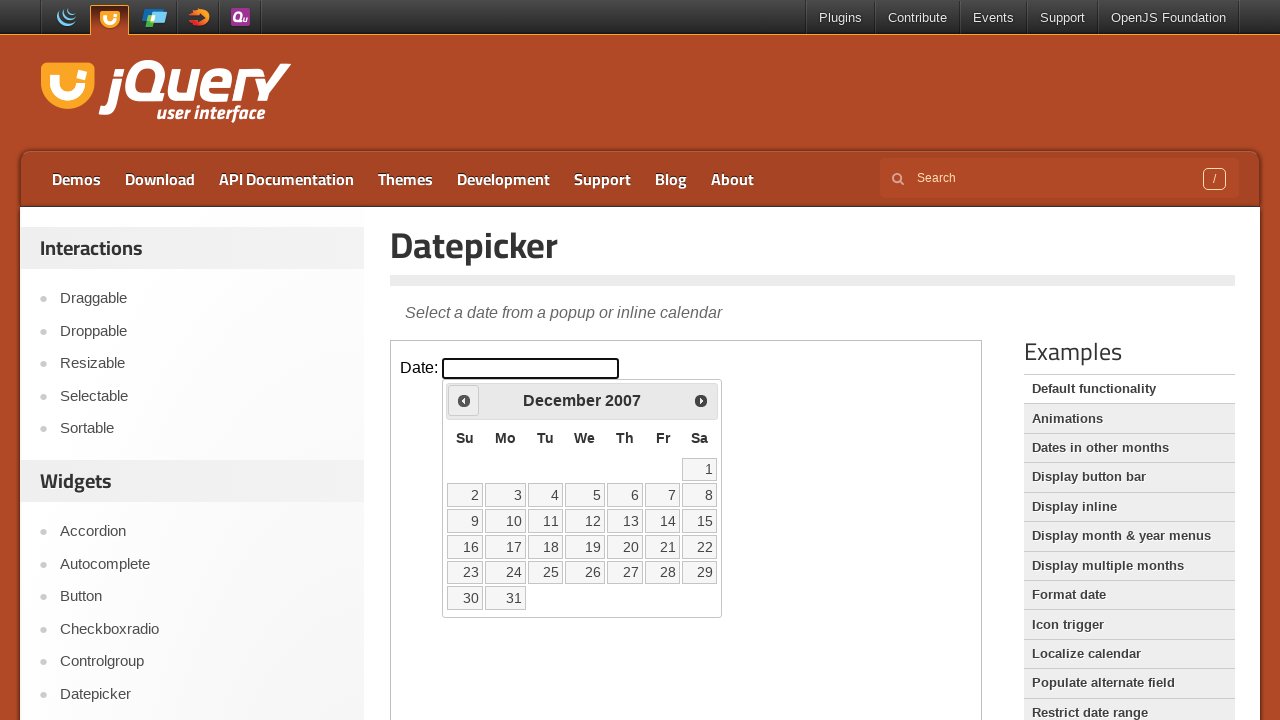

Retrieved current year: 2007
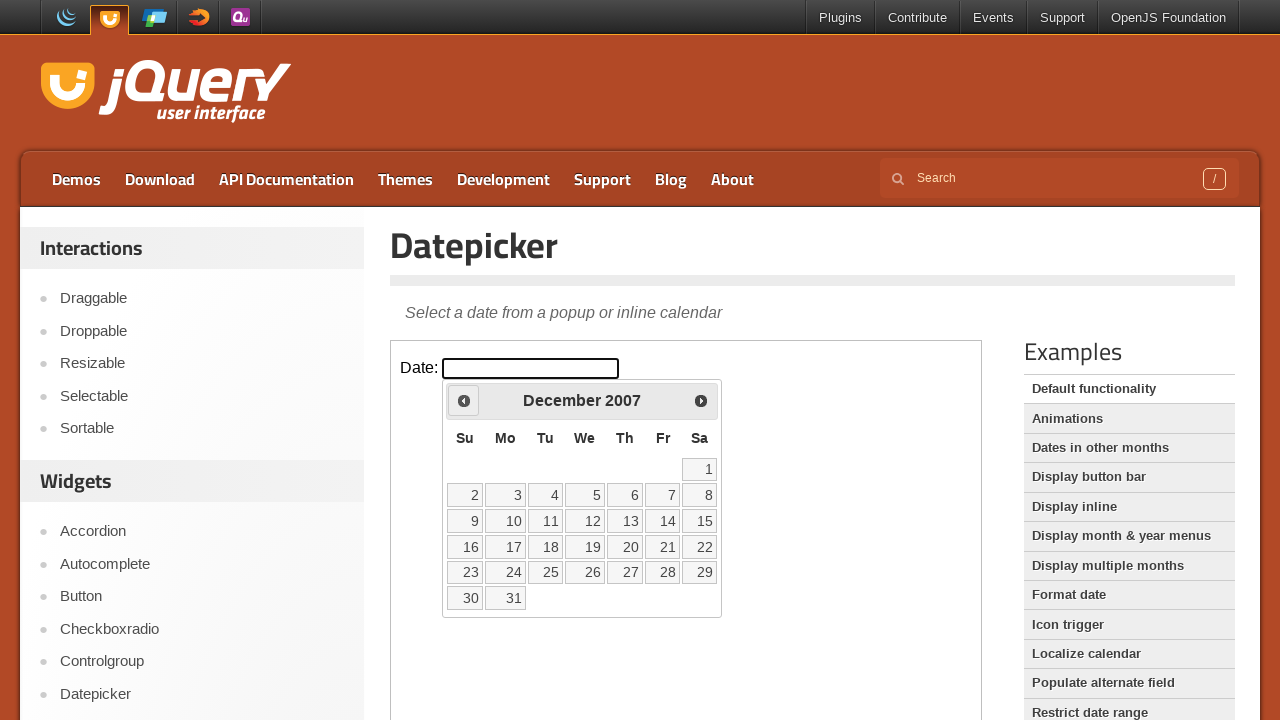

Clicked previous button to navigate to earlier month at (464, 400) on iframe >> nth=0 >> internal:control=enter-frame >> span.ui-icon.ui-icon-circle-t
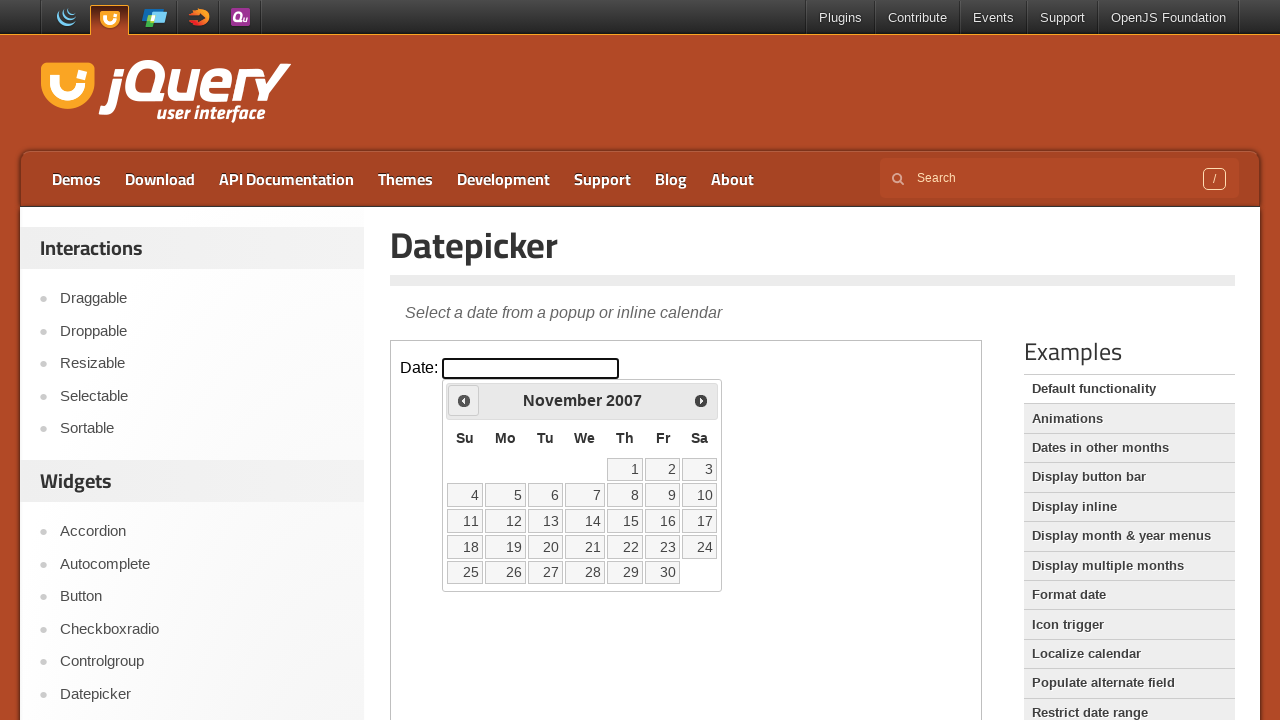

Retrieved current month: November
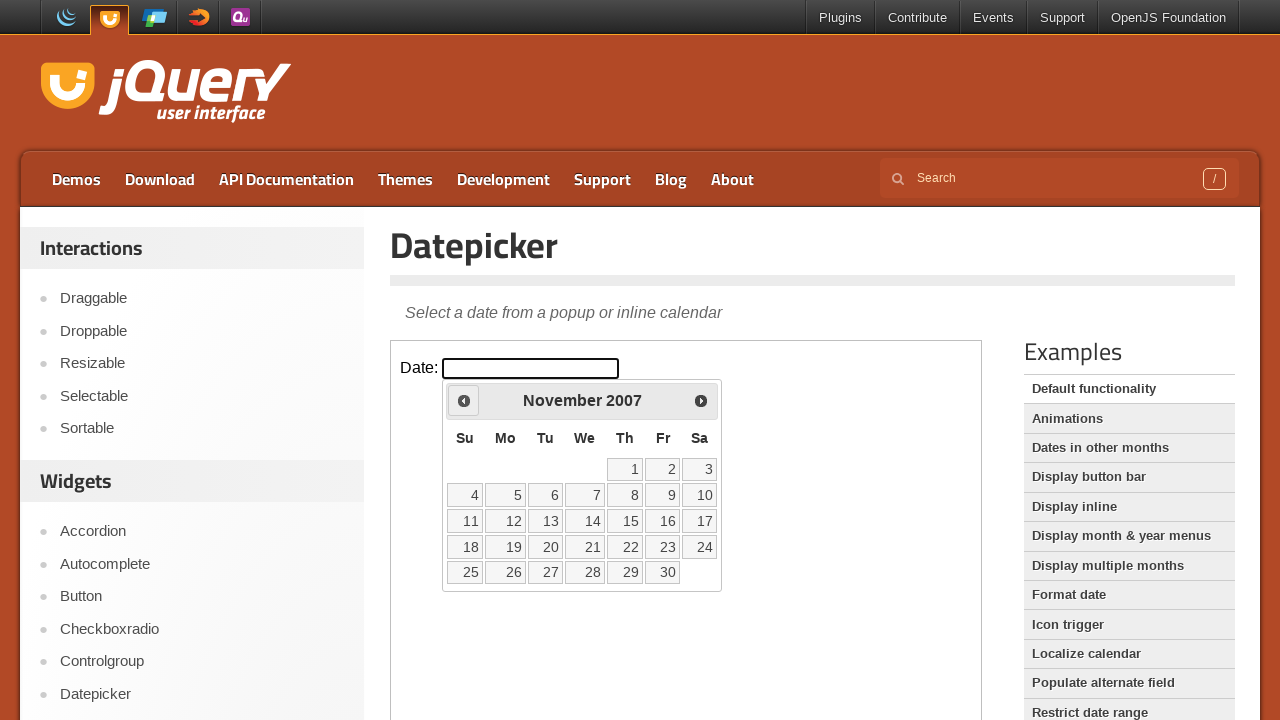

Retrieved current year: 2007
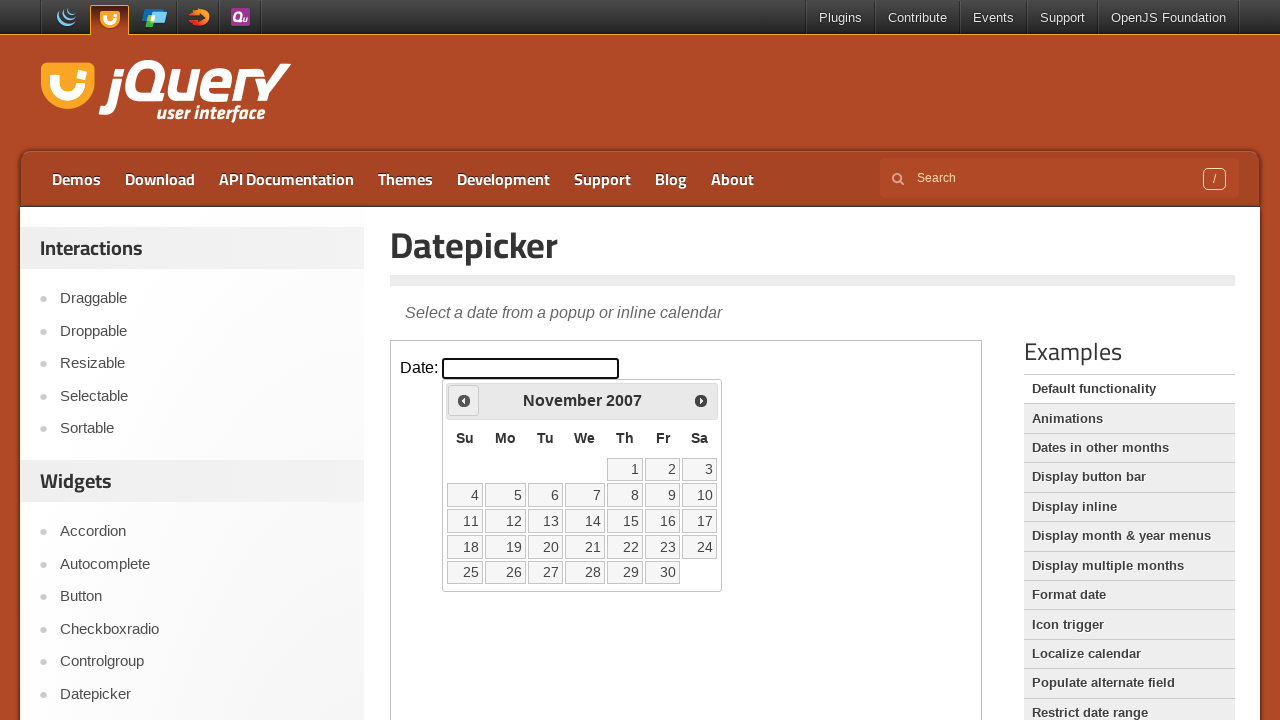

Clicked previous button to navigate to earlier month at (464, 400) on iframe >> nth=0 >> internal:control=enter-frame >> span.ui-icon.ui-icon-circle-t
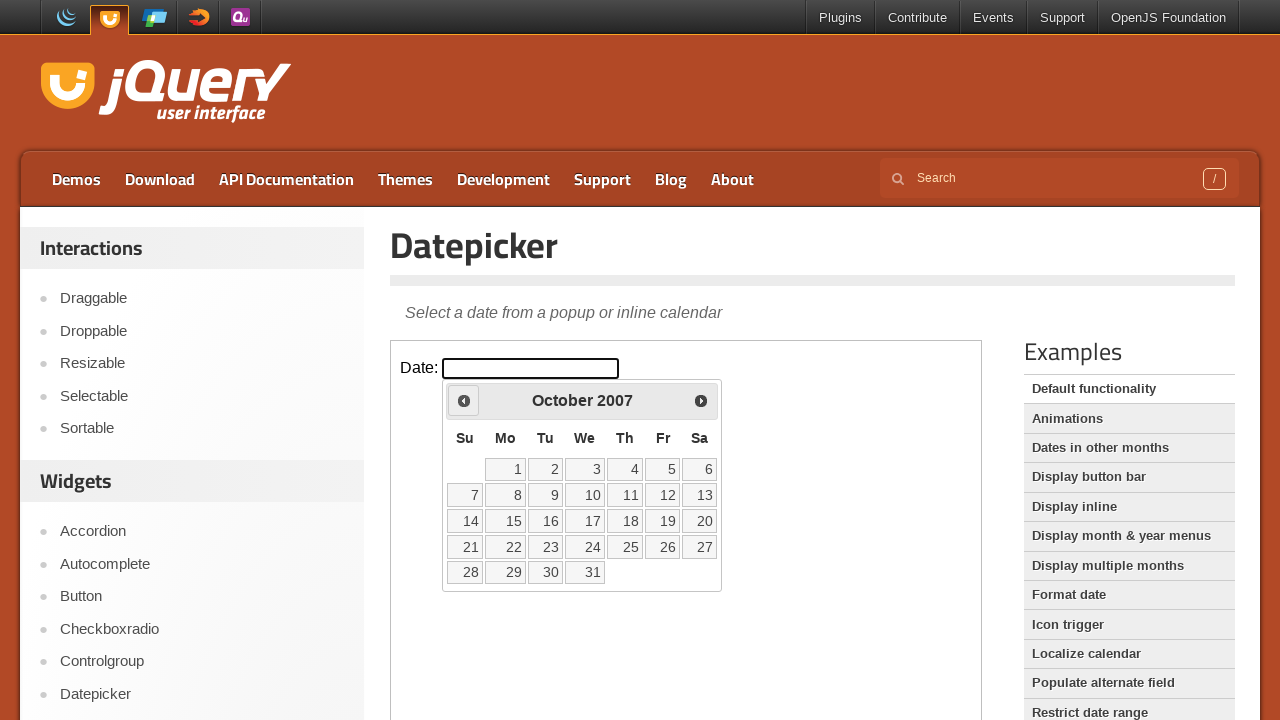

Retrieved current month: October
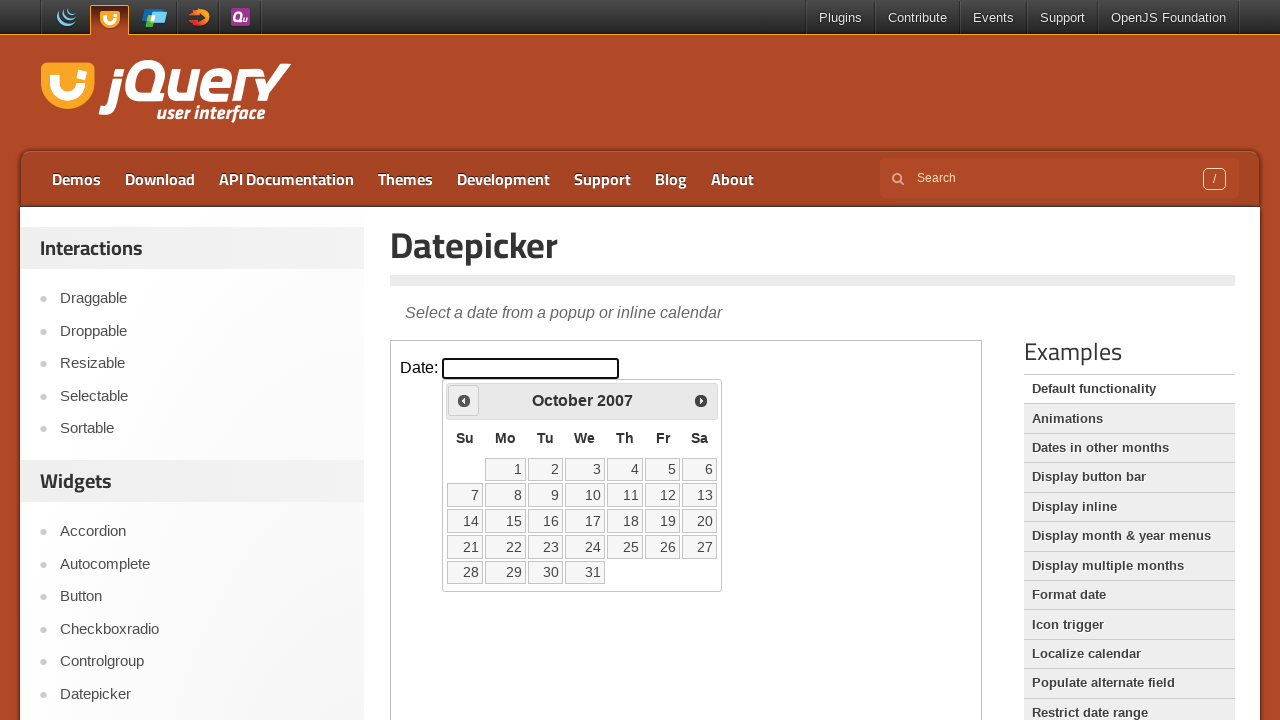

Retrieved current year: 2007
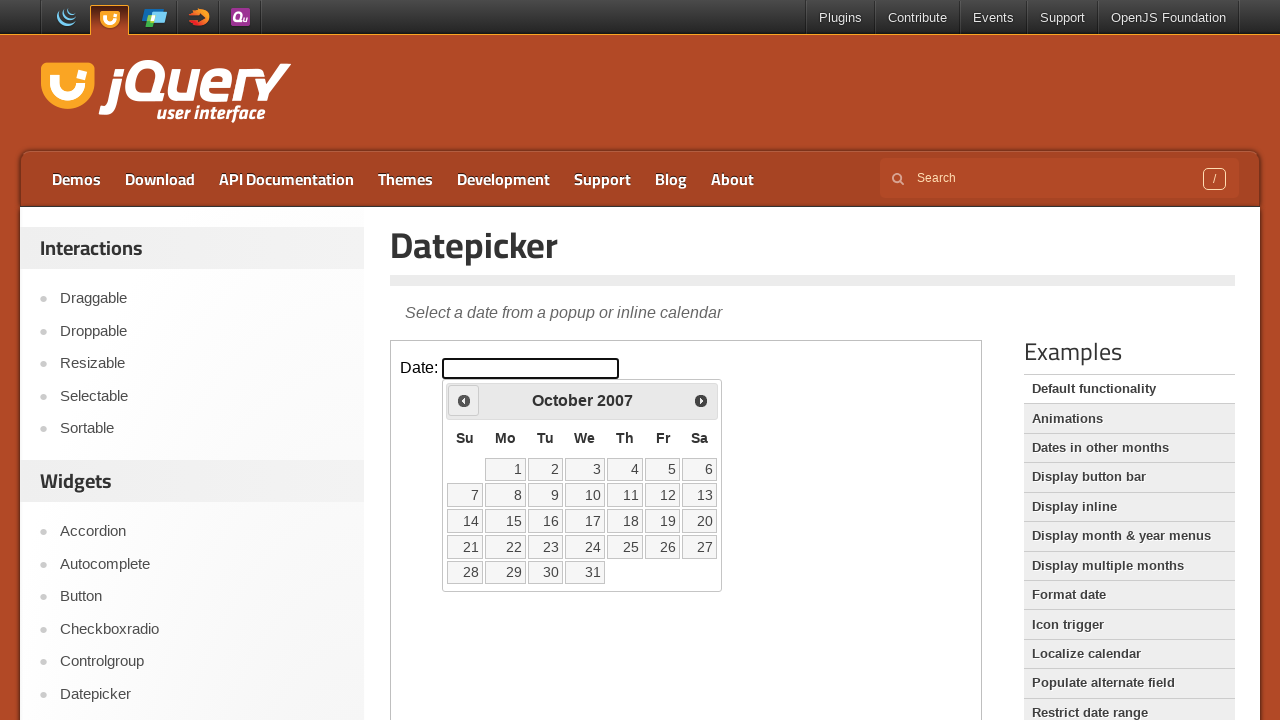

Clicked previous button to navigate to earlier month at (464, 400) on iframe >> nth=0 >> internal:control=enter-frame >> span.ui-icon.ui-icon-circle-t
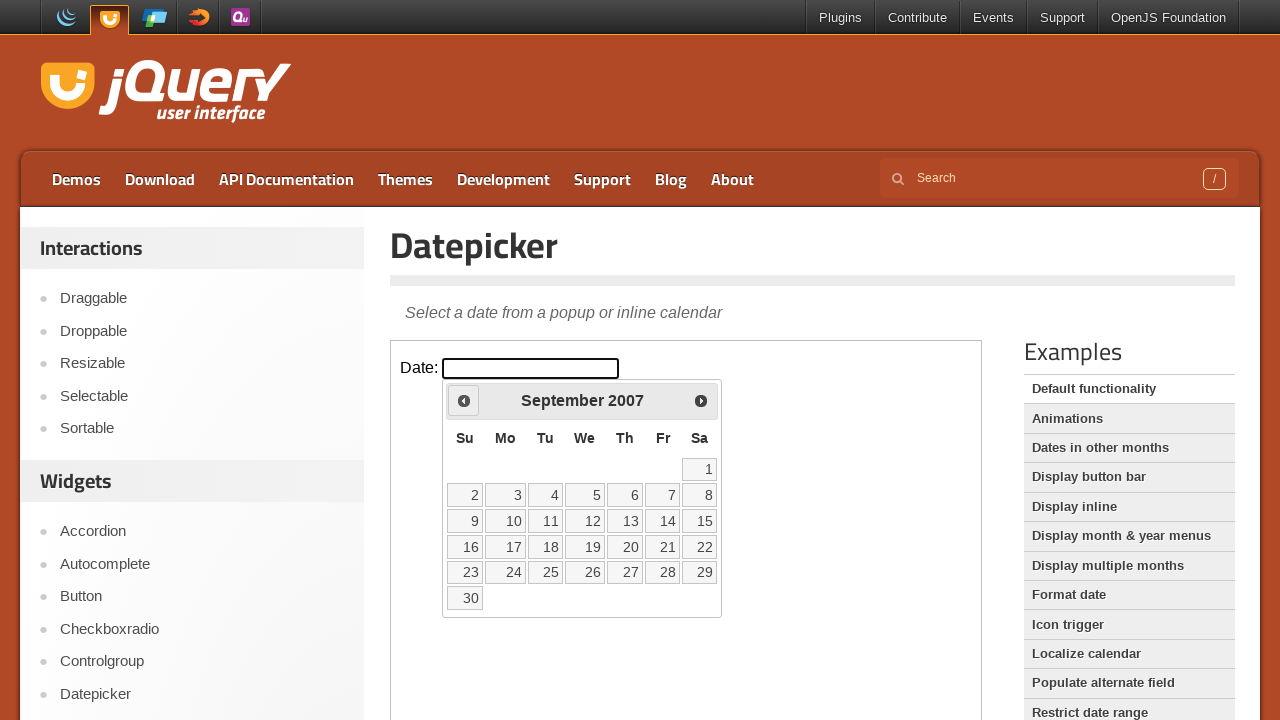

Retrieved current month: September
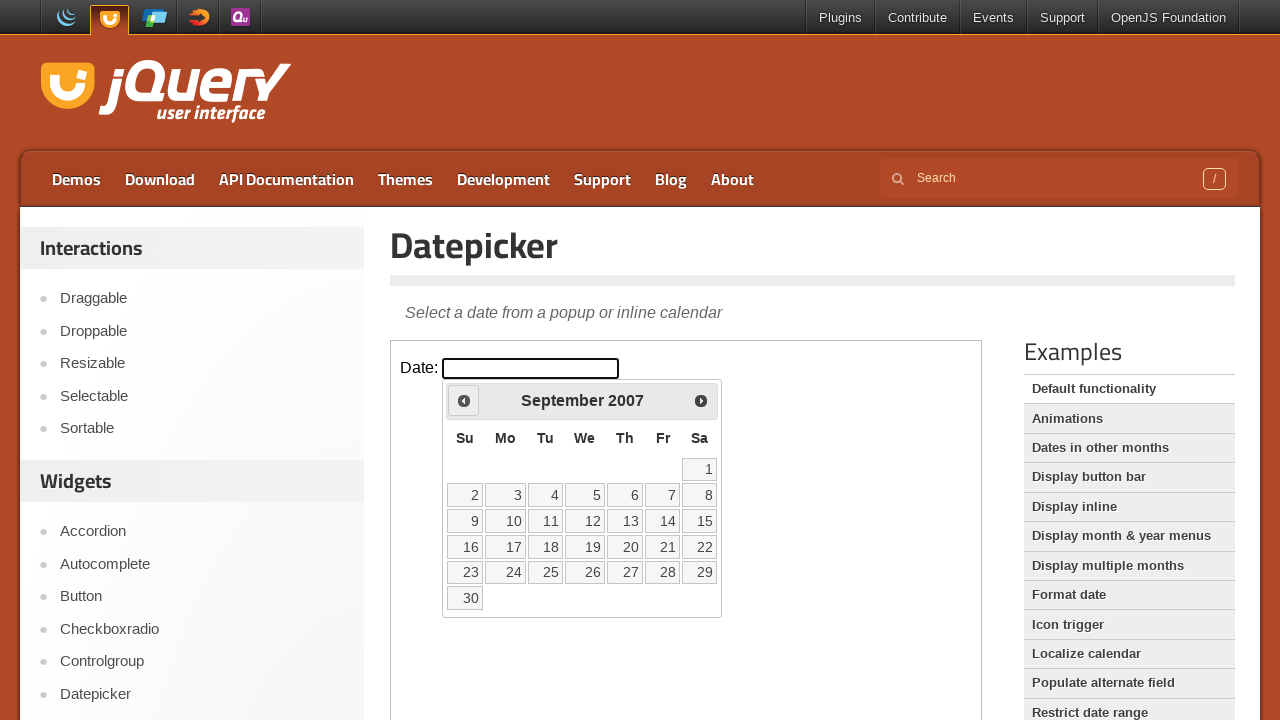

Retrieved current year: 2007
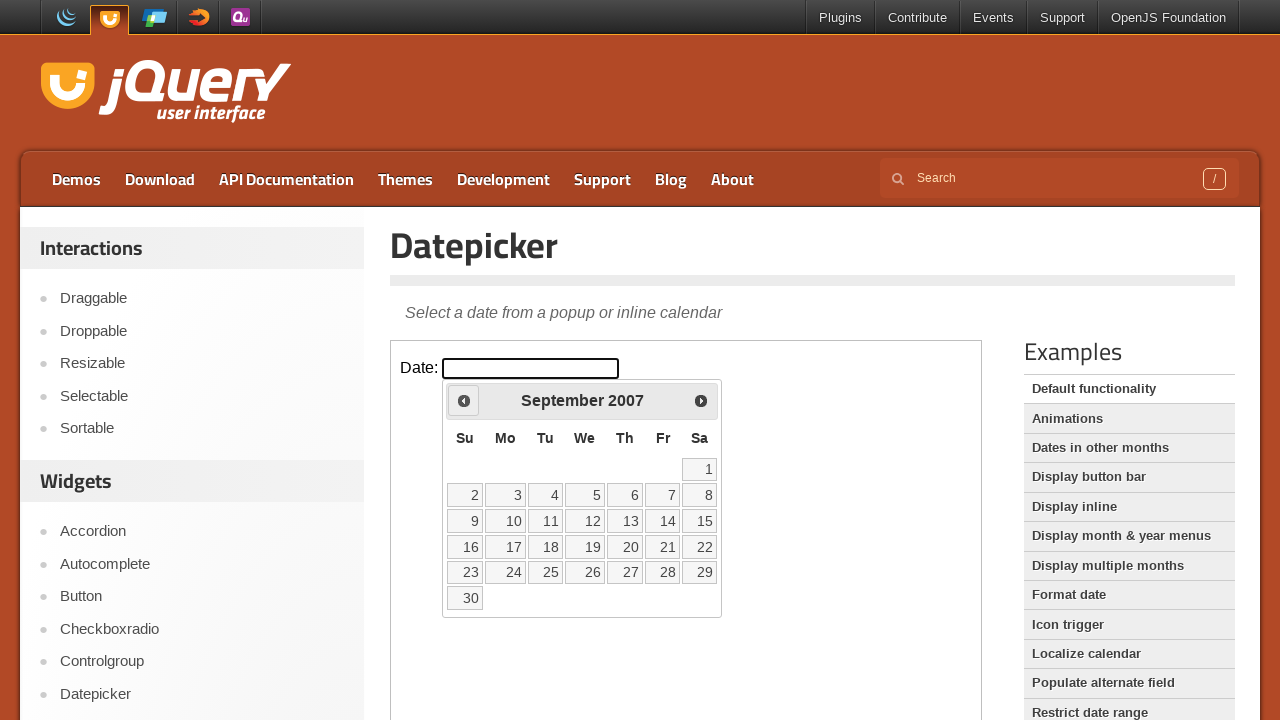

Clicked previous button to navigate to earlier month at (464, 400) on iframe >> nth=0 >> internal:control=enter-frame >> span.ui-icon.ui-icon-circle-t
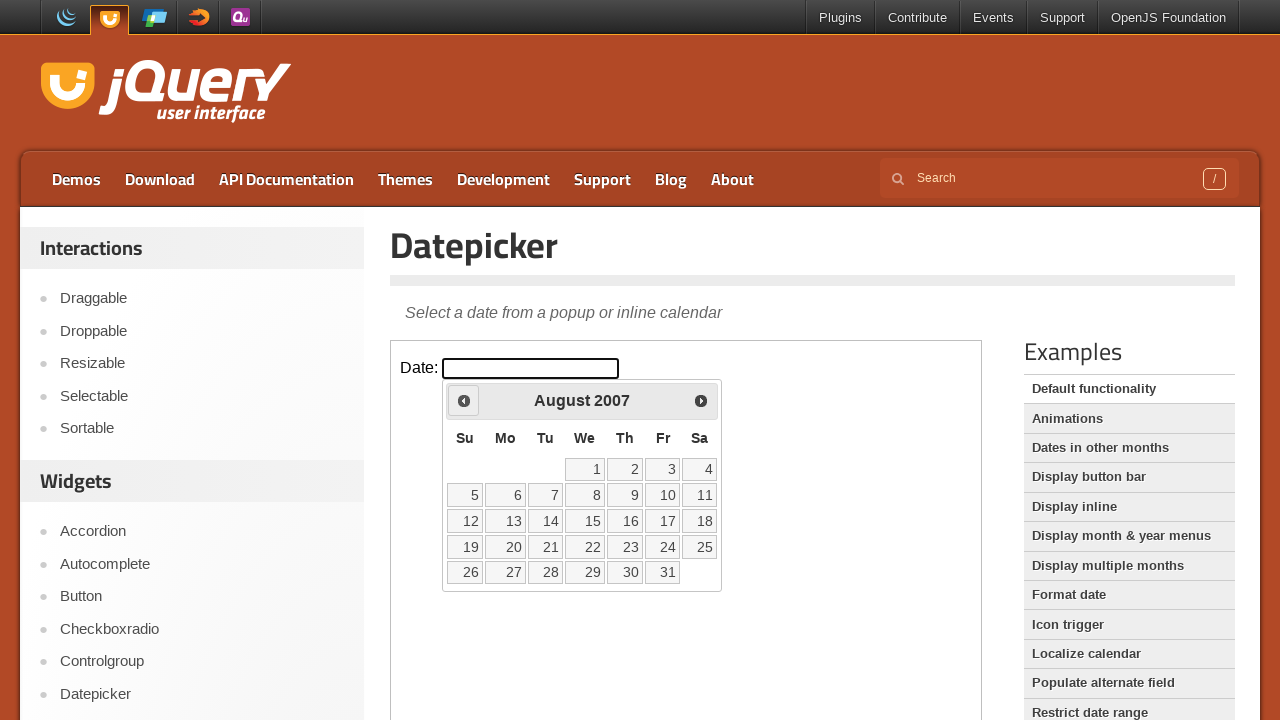

Retrieved current month: August
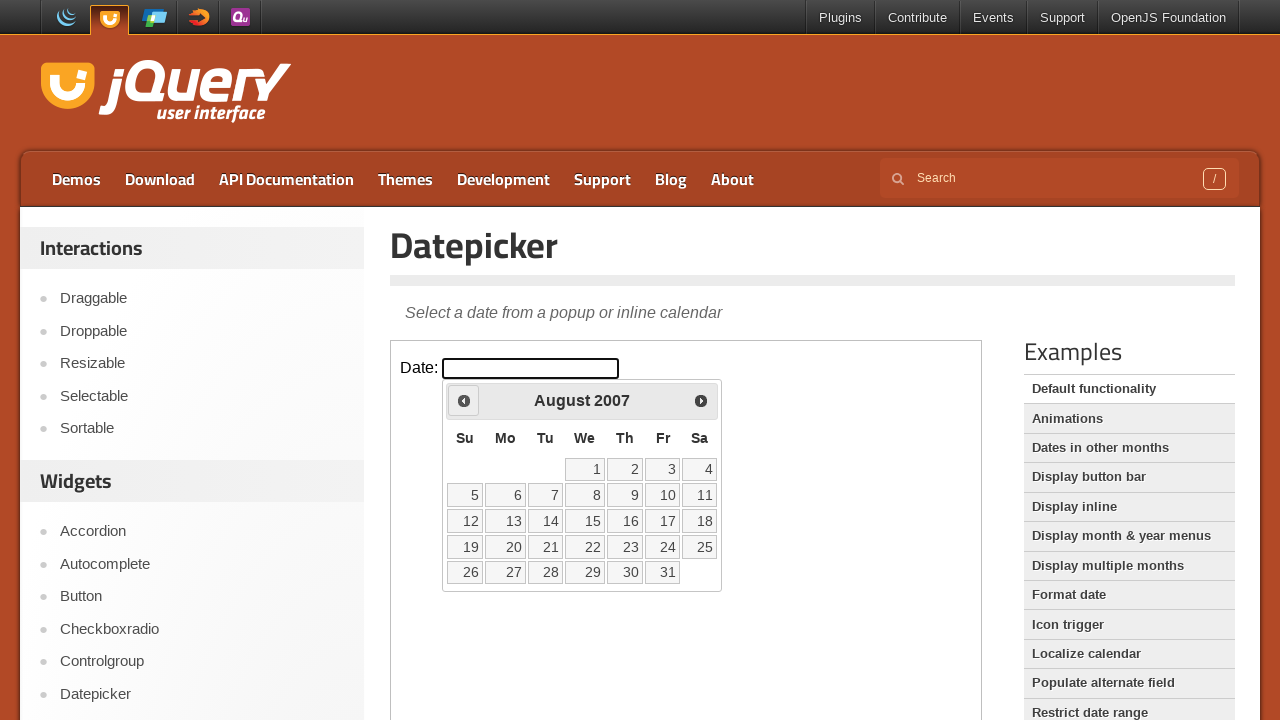

Retrieved current year: 2007
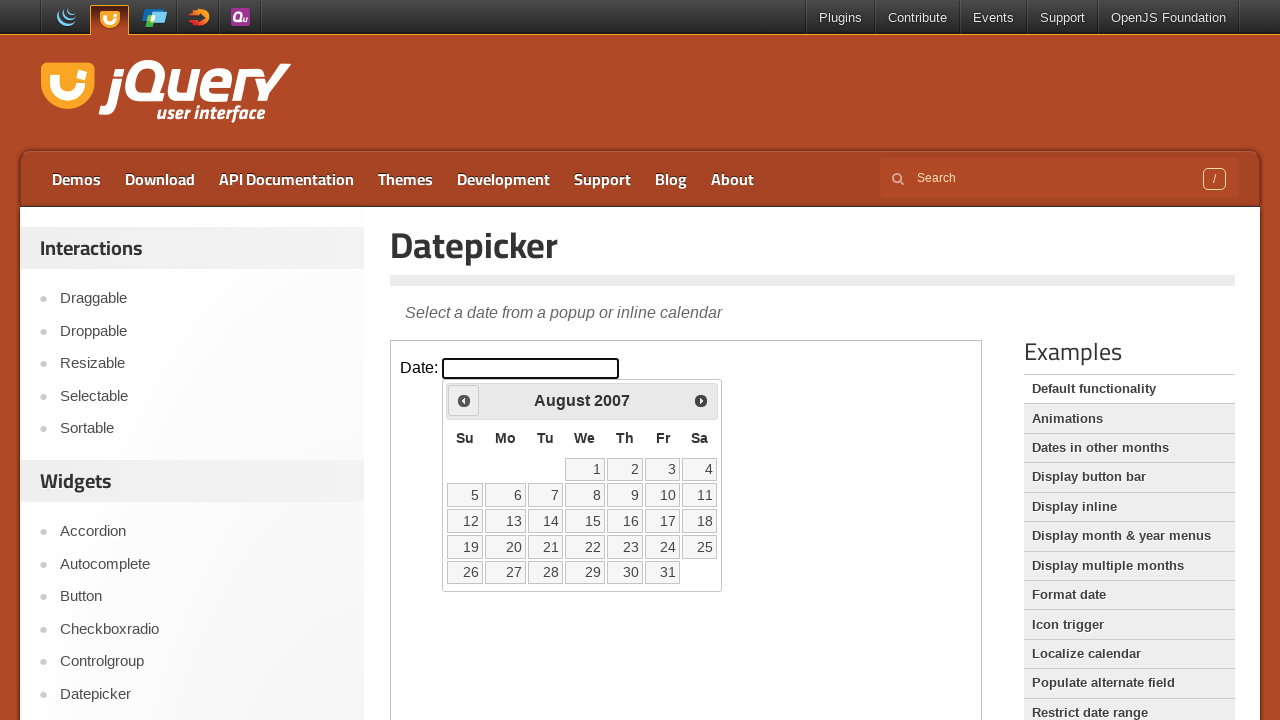

Clicked previous button to navigate to earlier month at (464, 400) on iframe >> nth=0 >> internal:control=enter-frame >> span.ui-icon.ui-icon-circle-t
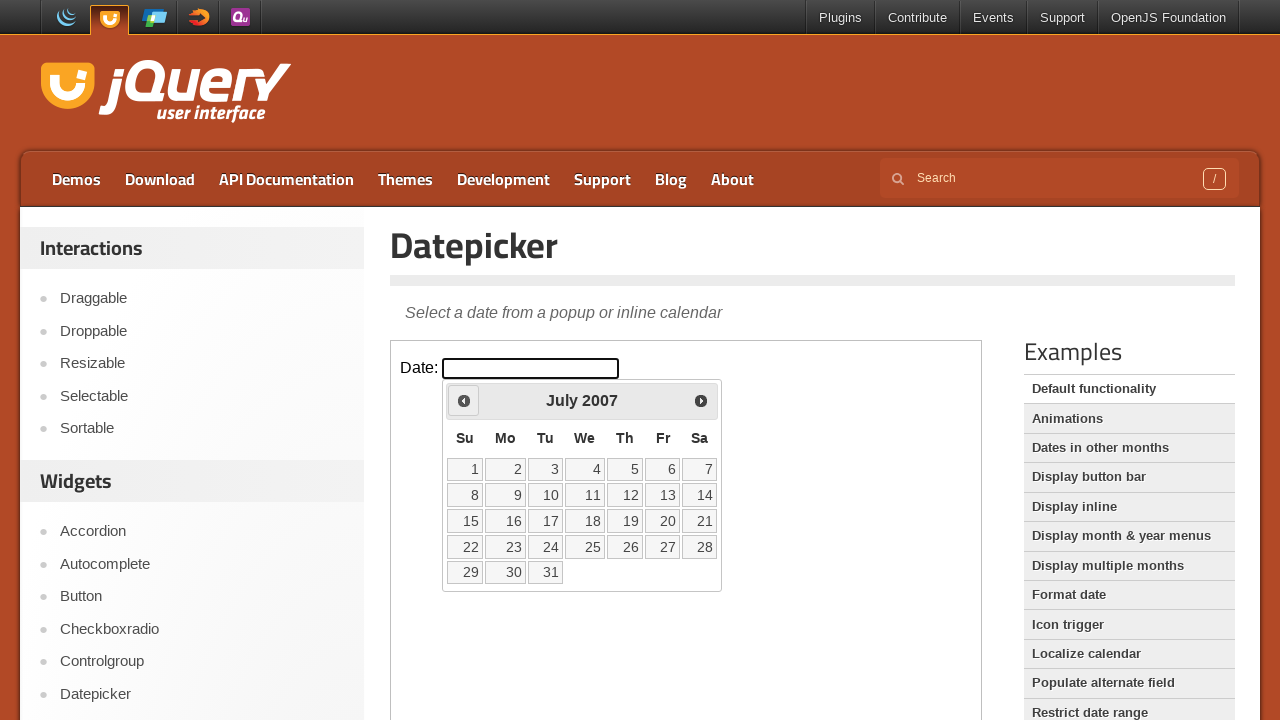

Retrieved current month: July
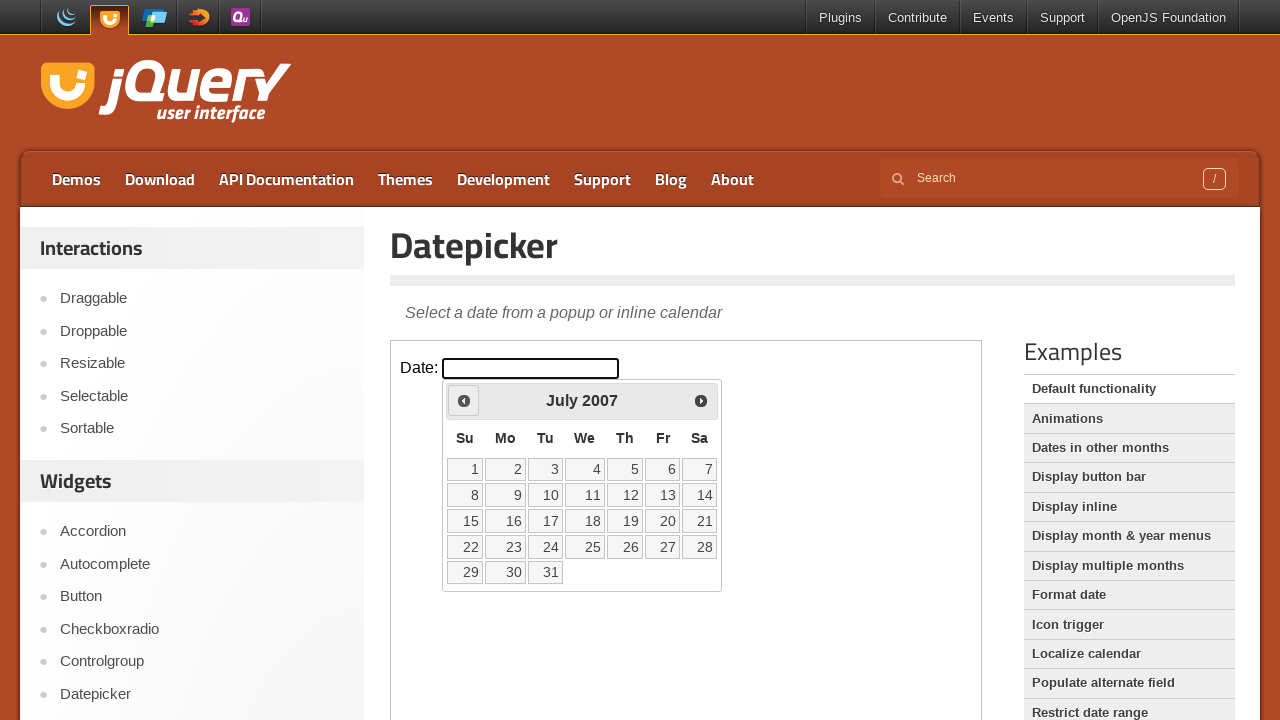

Retrieved current year: 2007
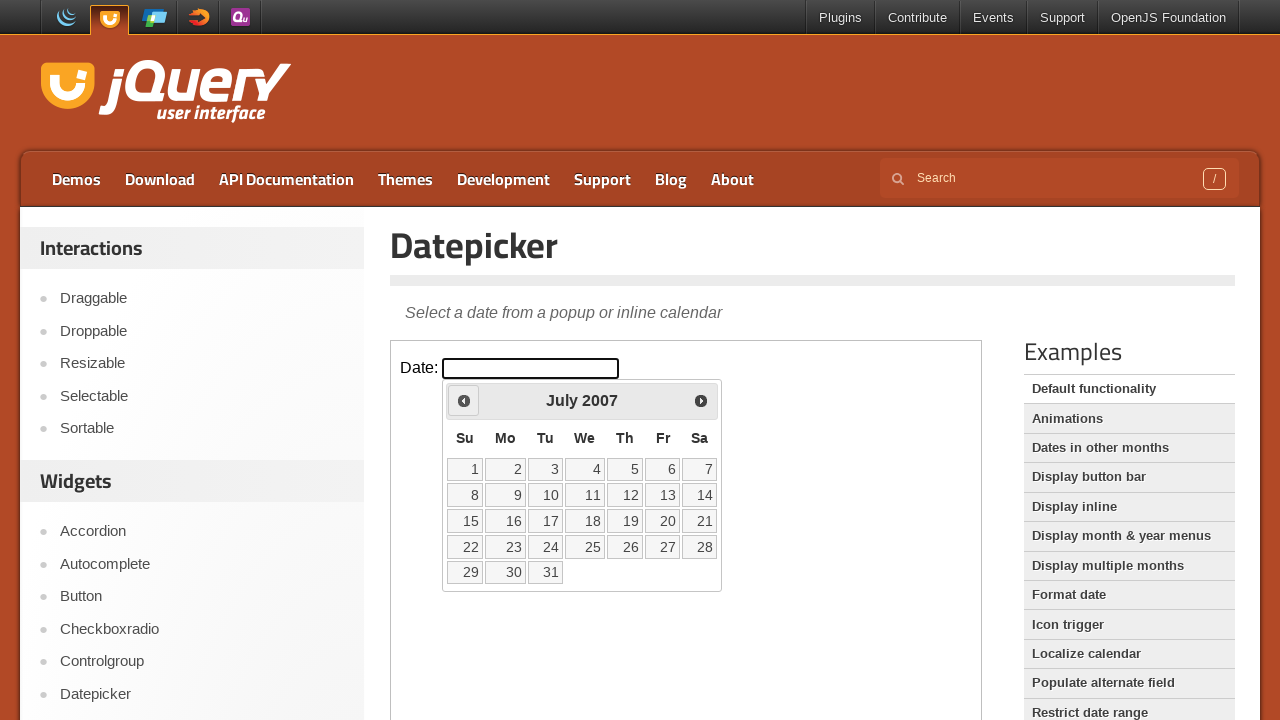

Clicked previous button to navigate to earlier month at (464, 400) on iframe >> nth=0 >> internal:control=enter-frame >> span.ui-icon.ui-icon-circle-t
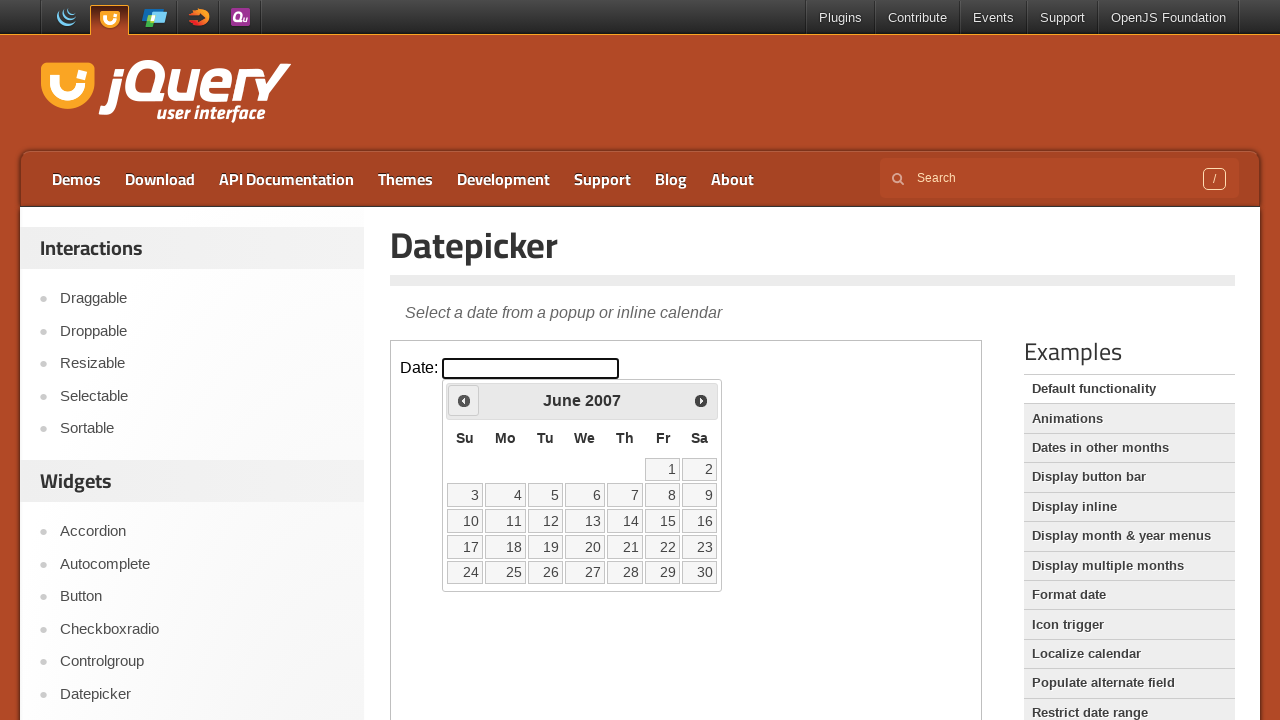

Retrieved current month: June
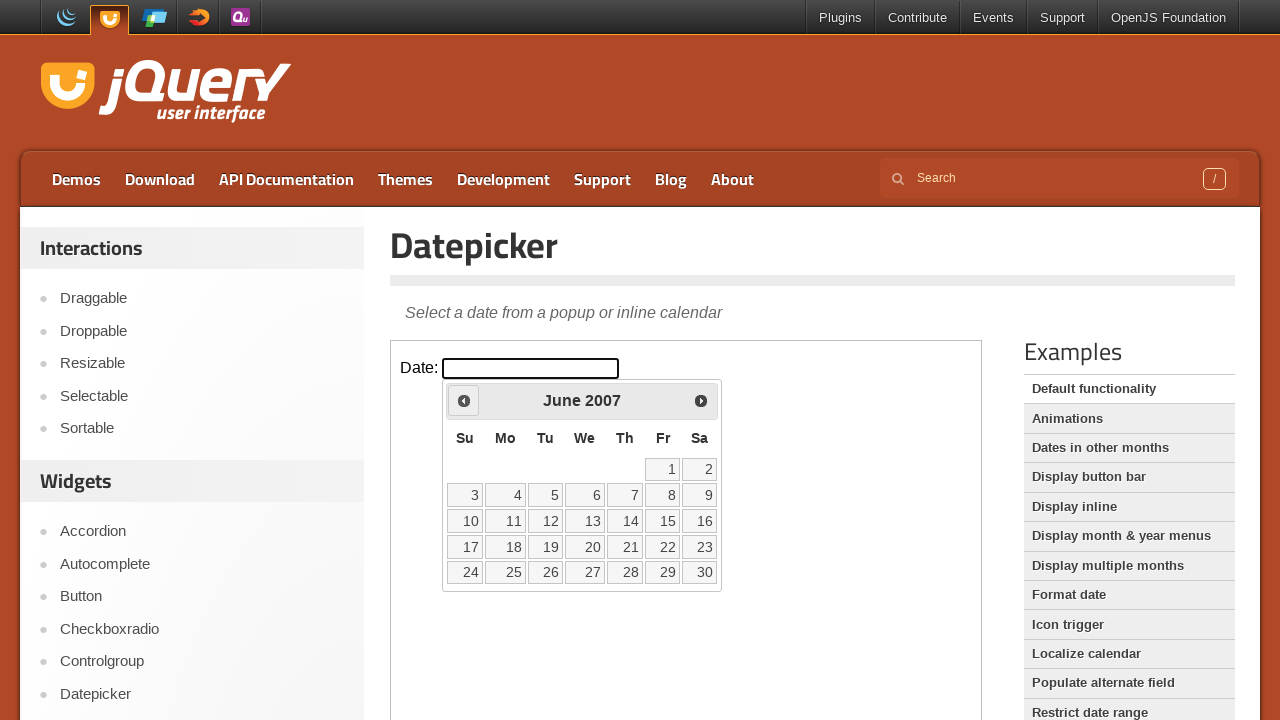

Retrieved current year: 2007
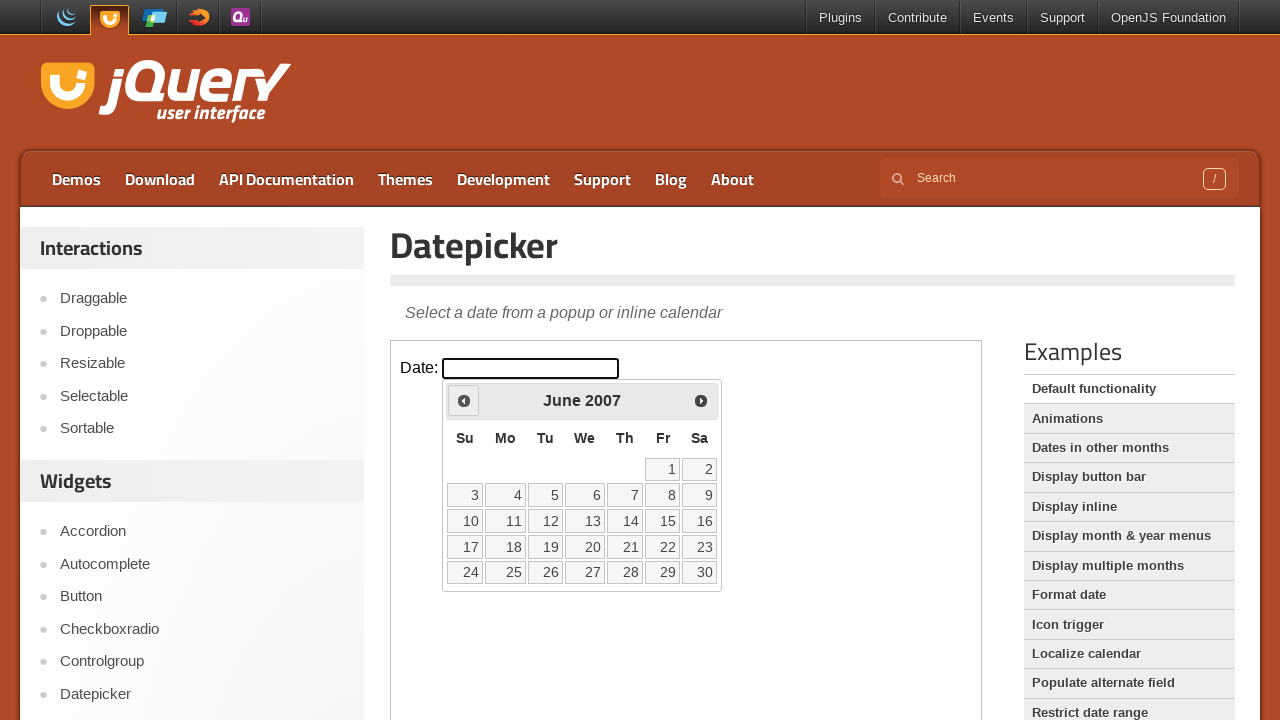

Clicked previous button to navigate to earlier month at (464, 400) on iframe >> nth=0 >> internal:control=enter-frame >> span.ui-icon.ui-icon-circle-t
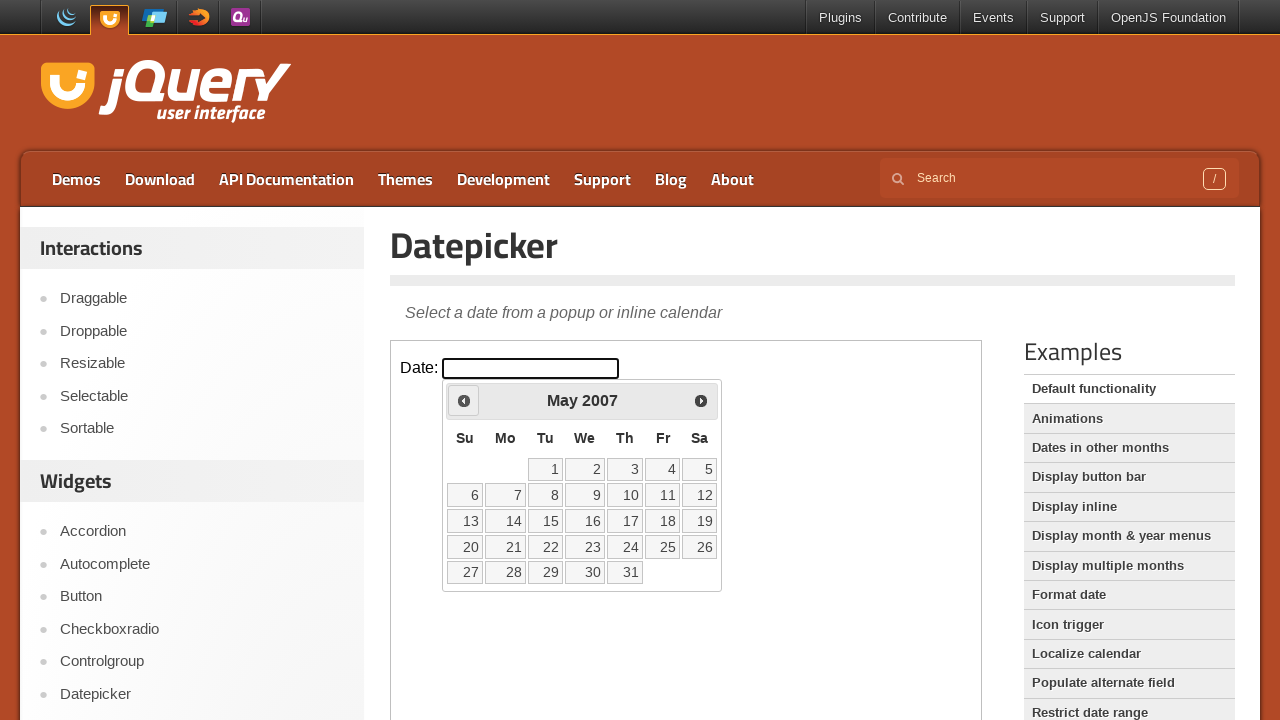

Retrieved current month: May
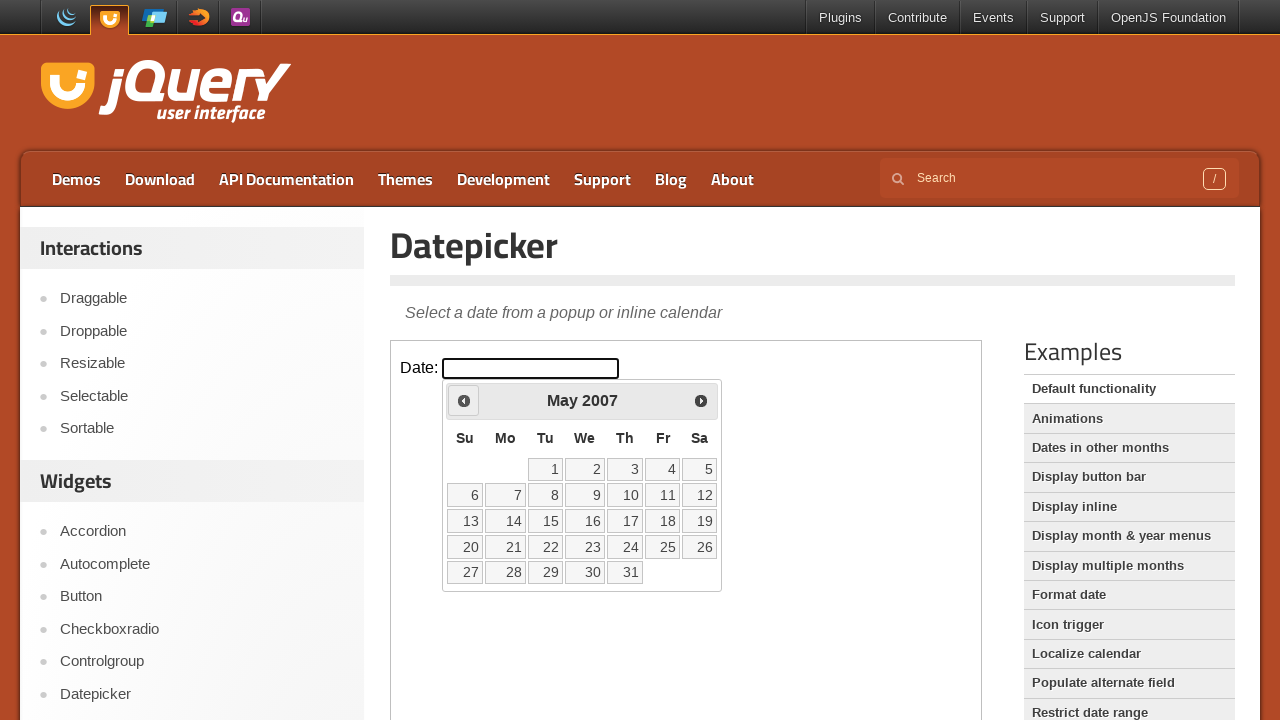

Retrieved current year: 2007
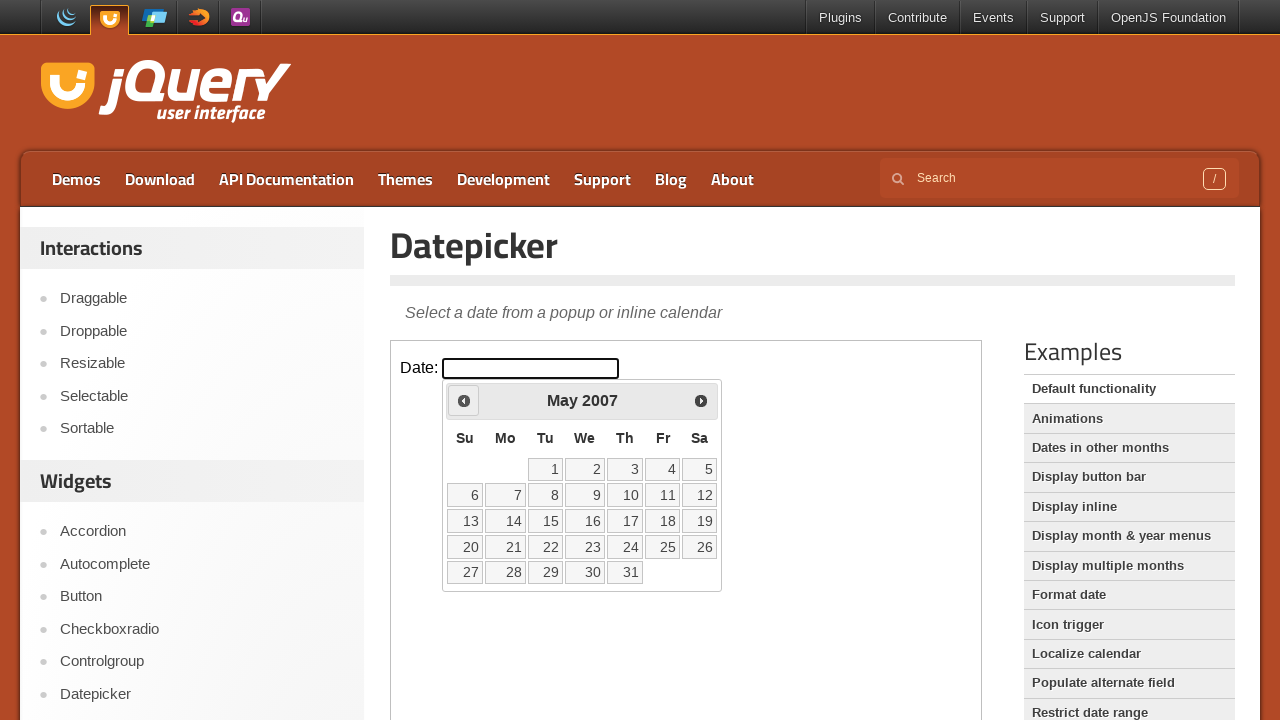

Clicked previous button to navigate to earlier month at (464, 400) on iframe >> nth=0 >> internal:control=enter-frame >> span.ui-icon.ui-icon-circle-t
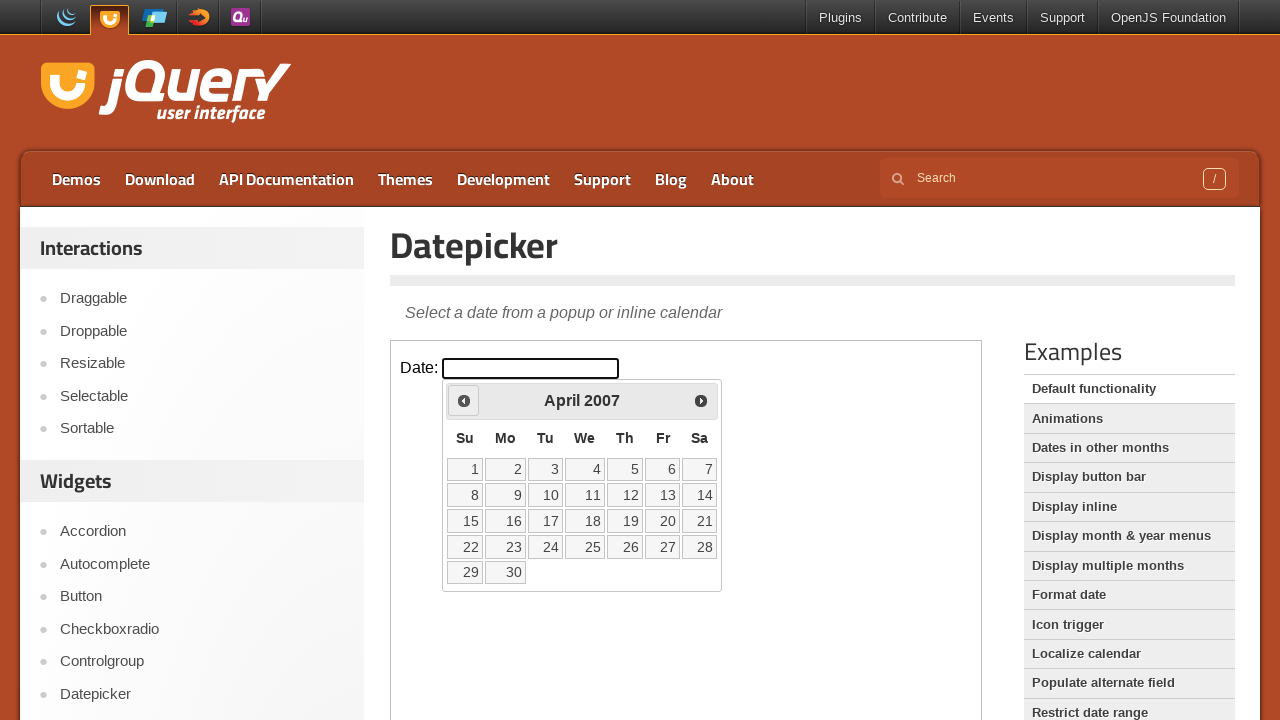

Retrieved current month: April
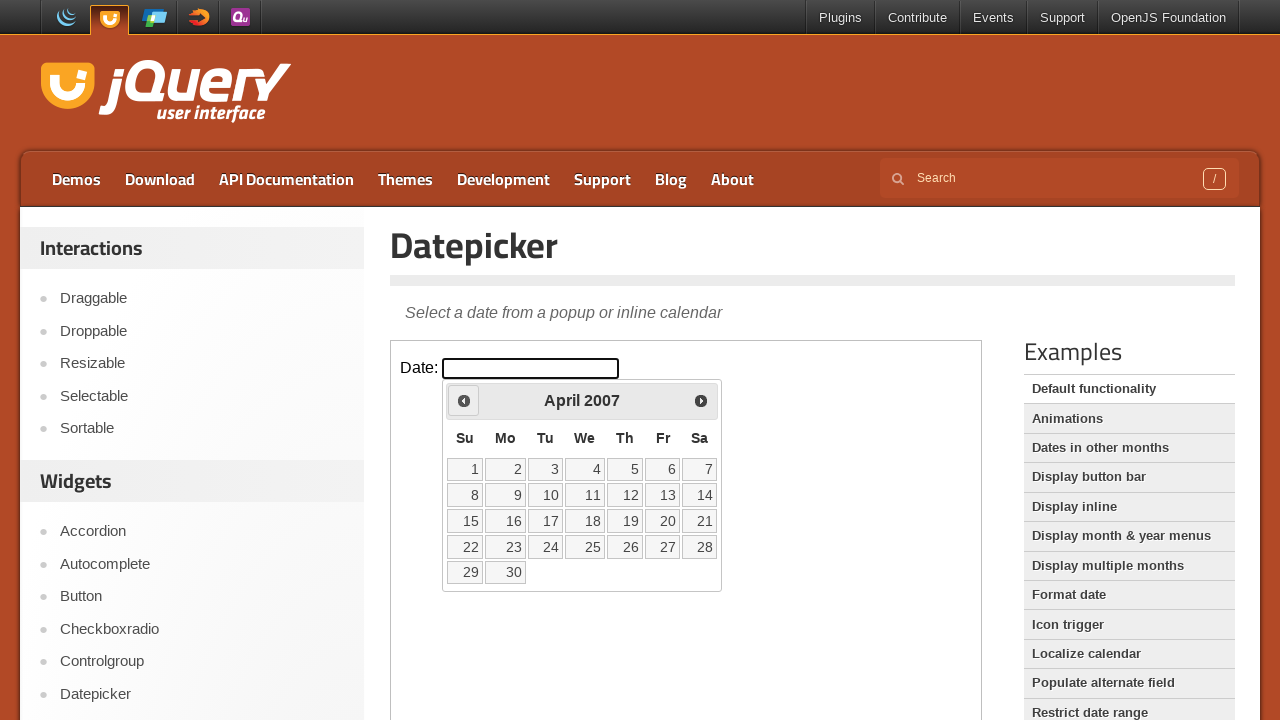

Retrieved current year: 2007
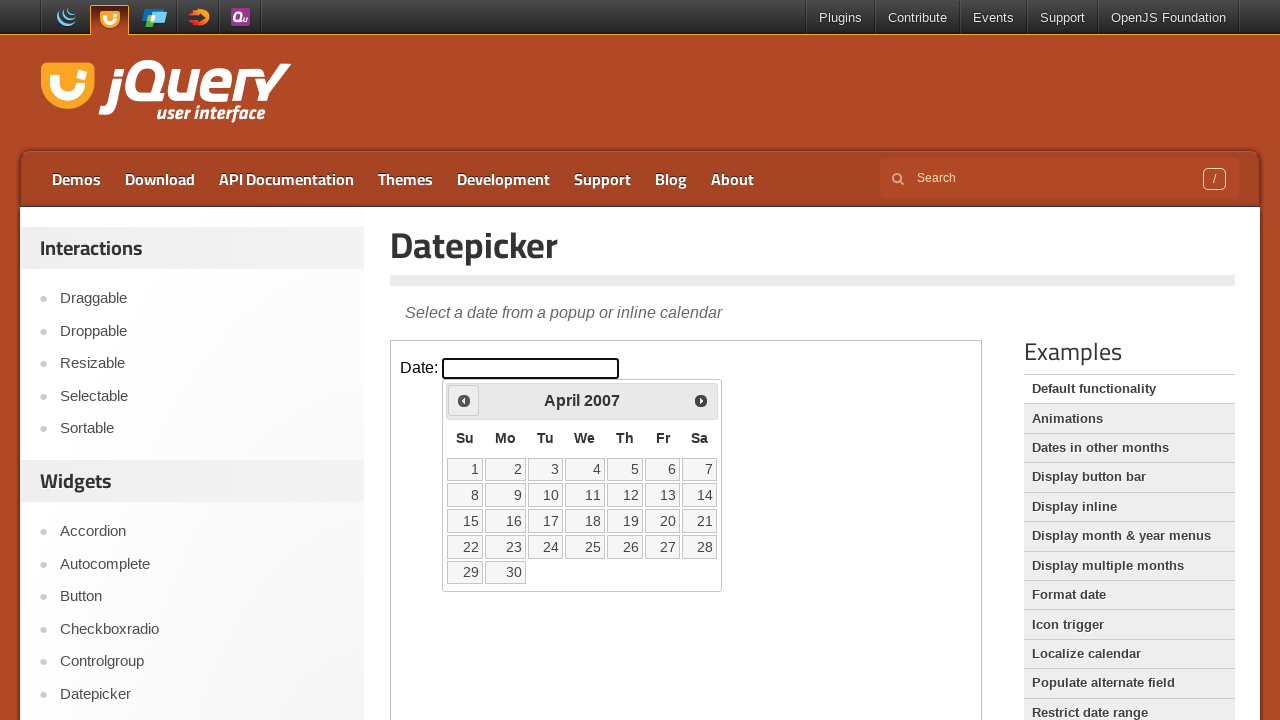

Clicked previous button to navigate to earlier month at (464, 400) on iframe >> nth=0 >> internal:control=enter-frame >> span.ui-icon.ui-icon-circle-t
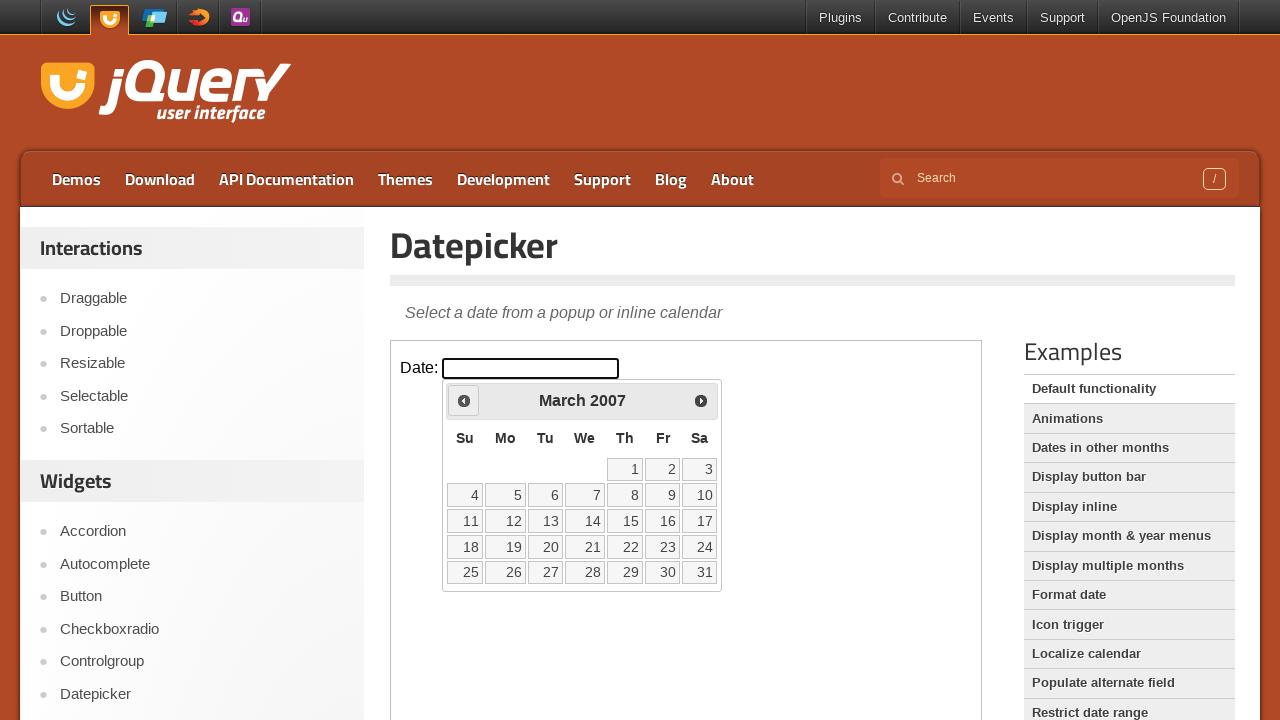

Retrieved current month: March
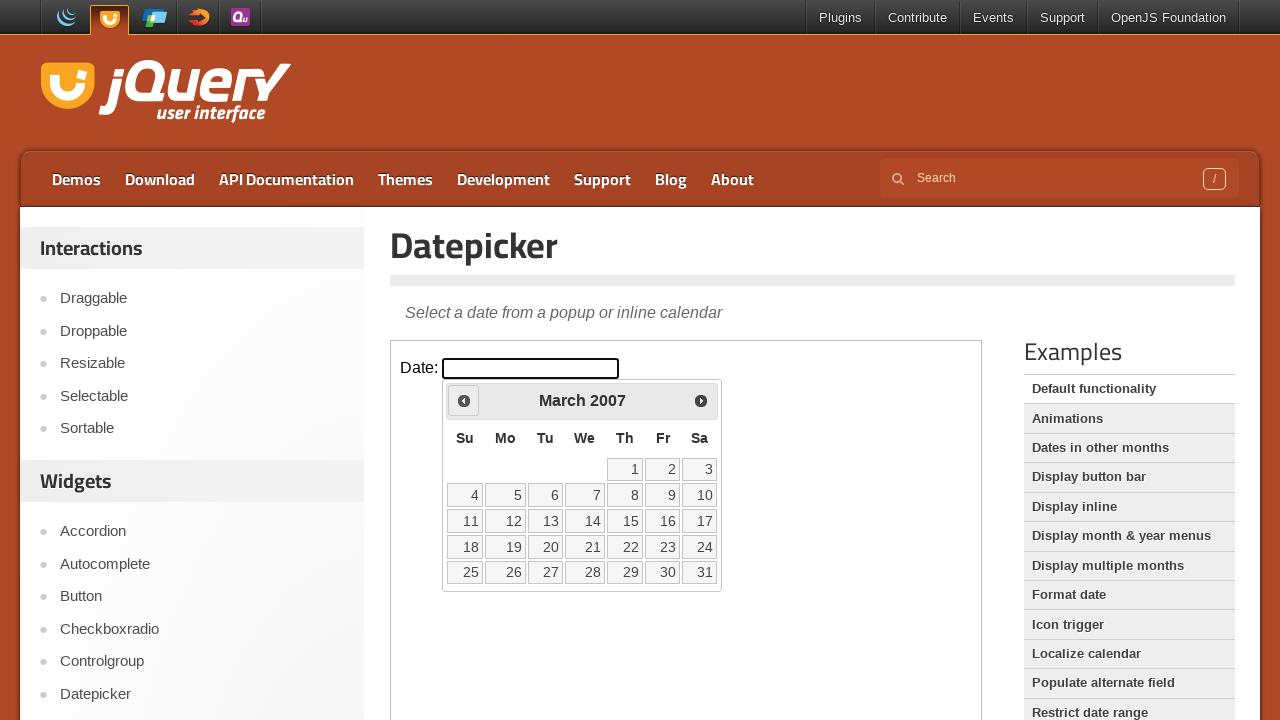

Retrieved current year: 2007
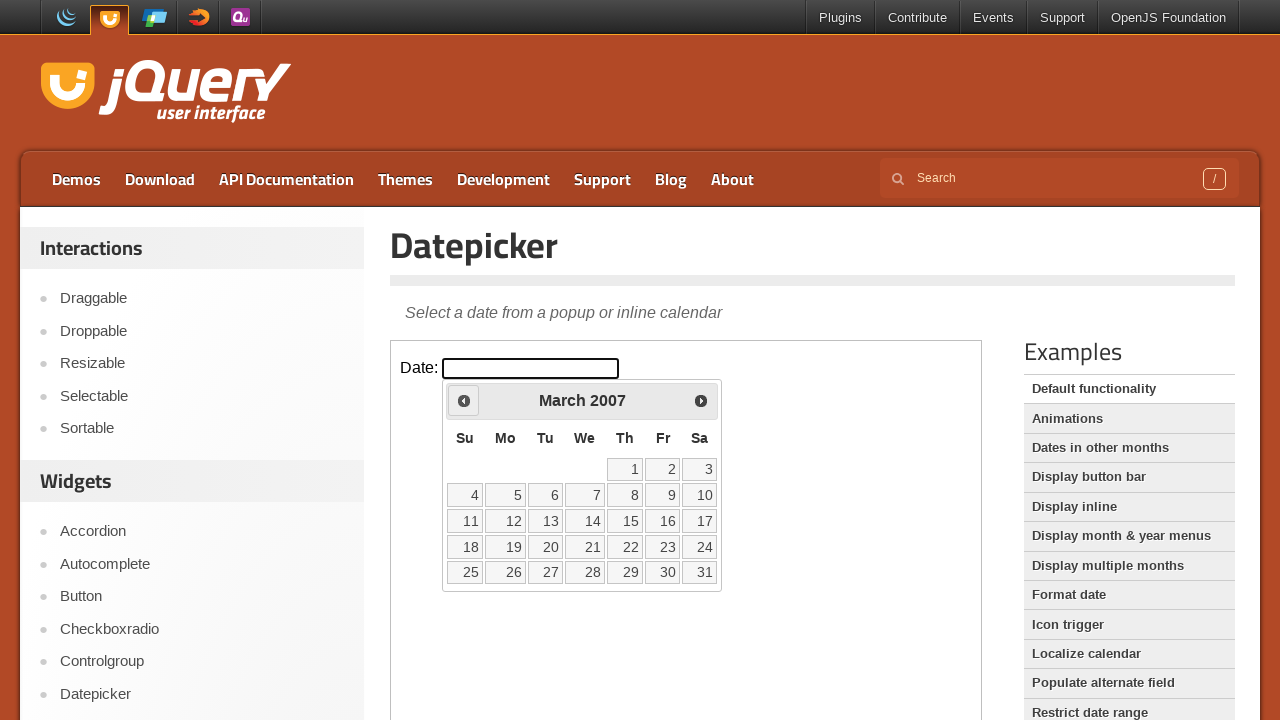

Clicked previous button to navigate to earlier month at (464, 400) on iframe >> nth=0 >> internal:control=enter-frame >> span.ui-icon.ui-icon-circle-t
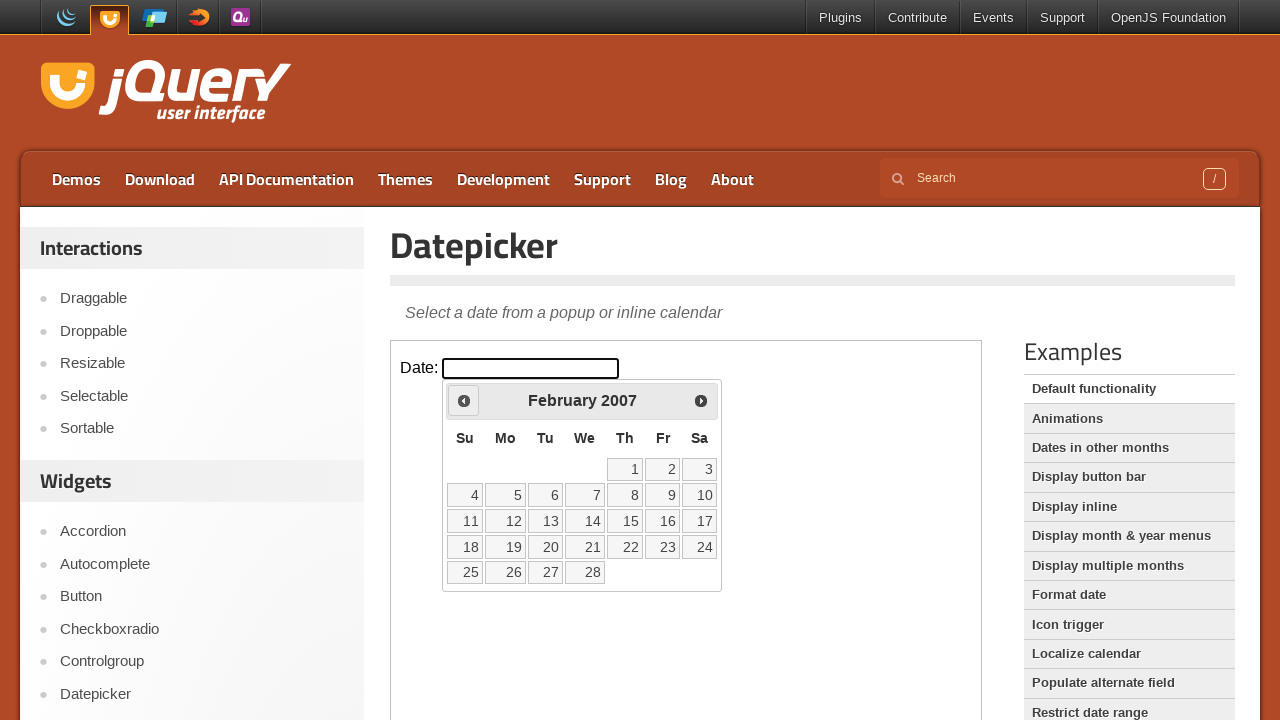

Retrieved current month: February
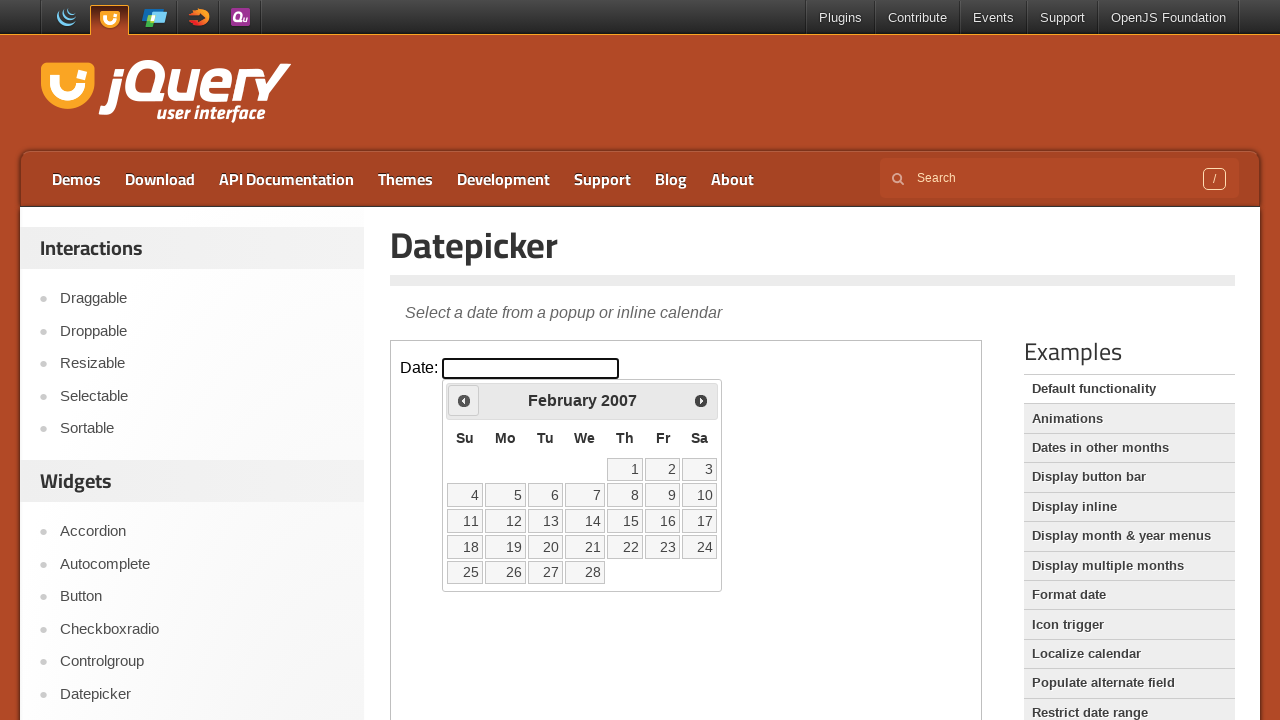

Retrieved current year: 2007
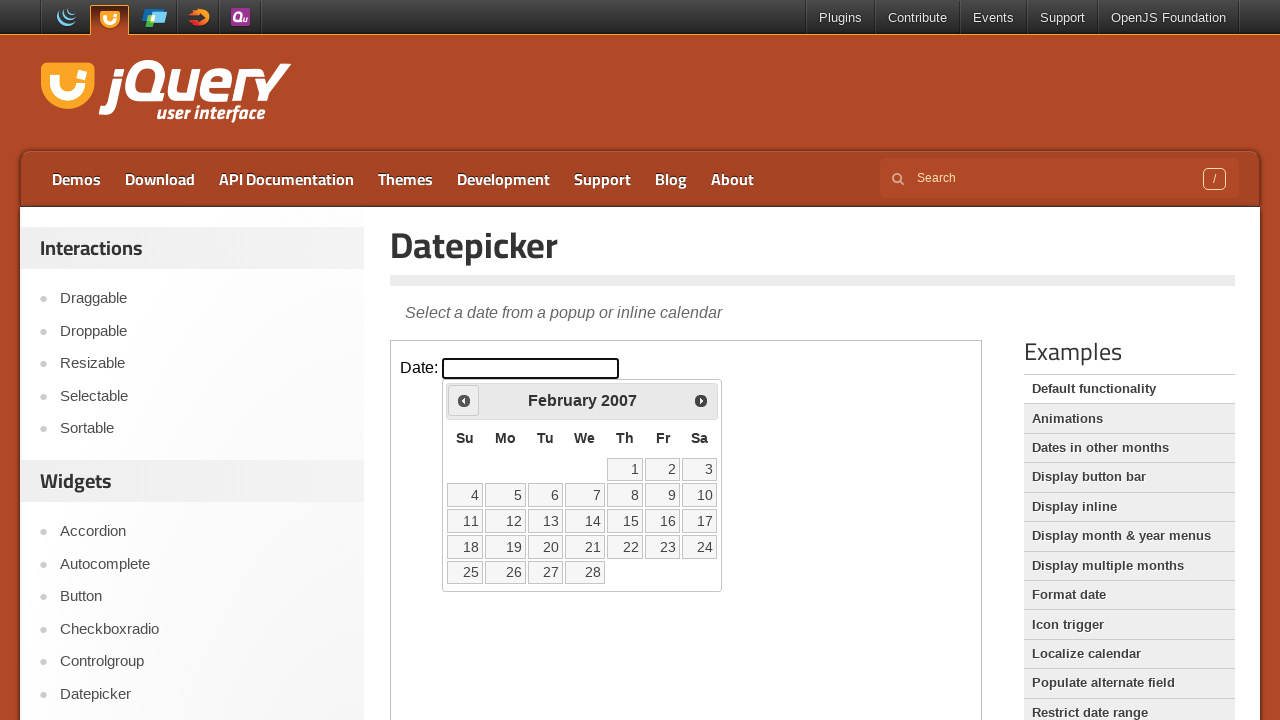

Clicked previous button to navigate to earlier month at (464, 400) on iframe >> nth=0 >> internal:control=enter-frame >> span.ui-icon.ui-icon-circle-t
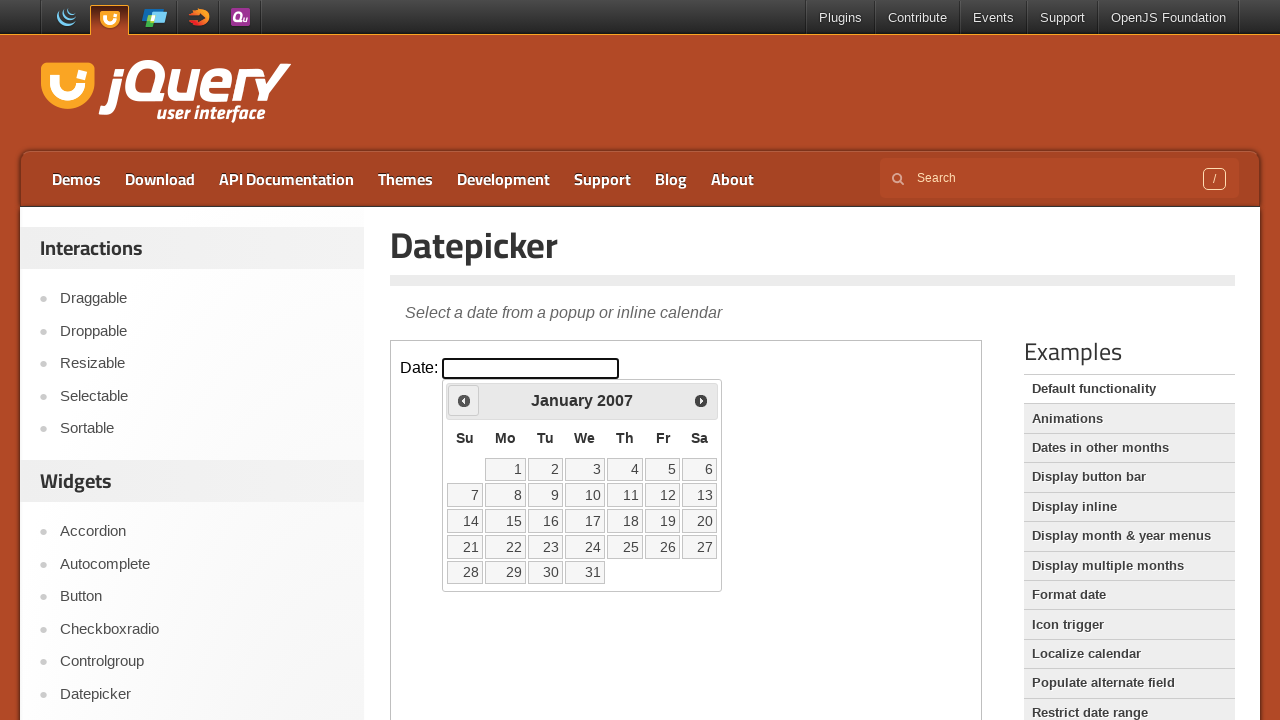

Retrieved current month: January
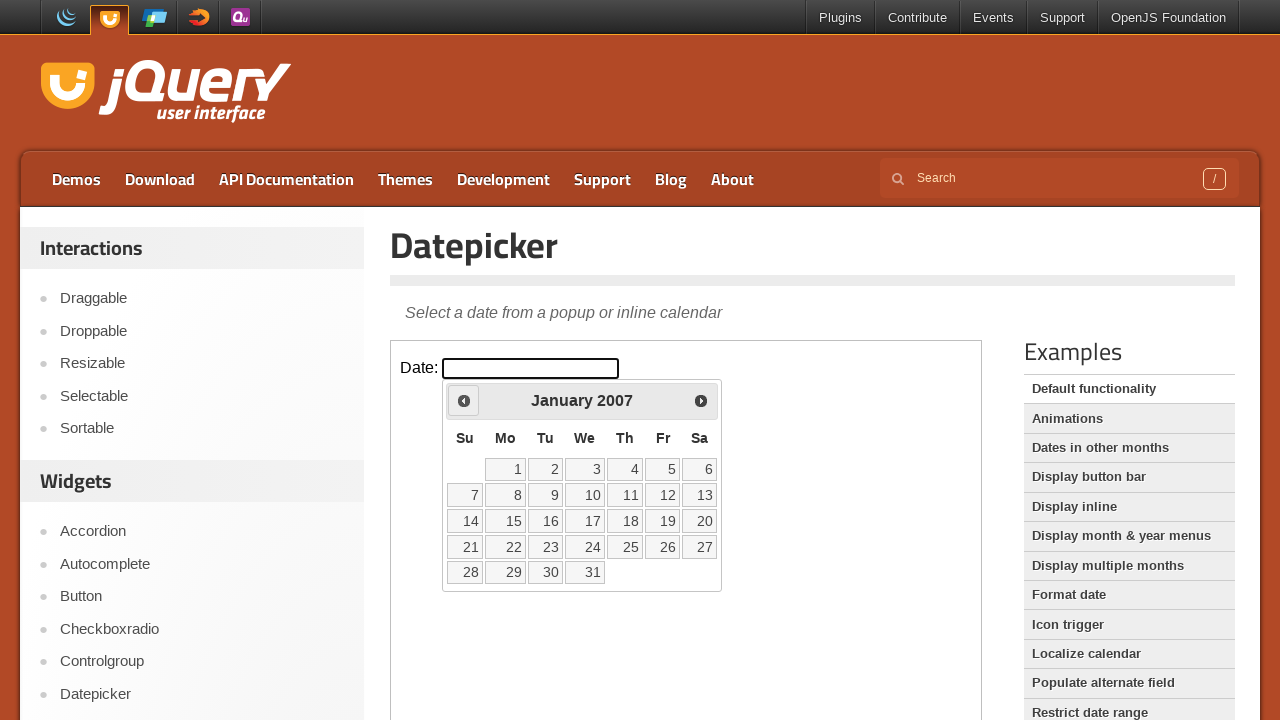

Retrieved current year: 2007
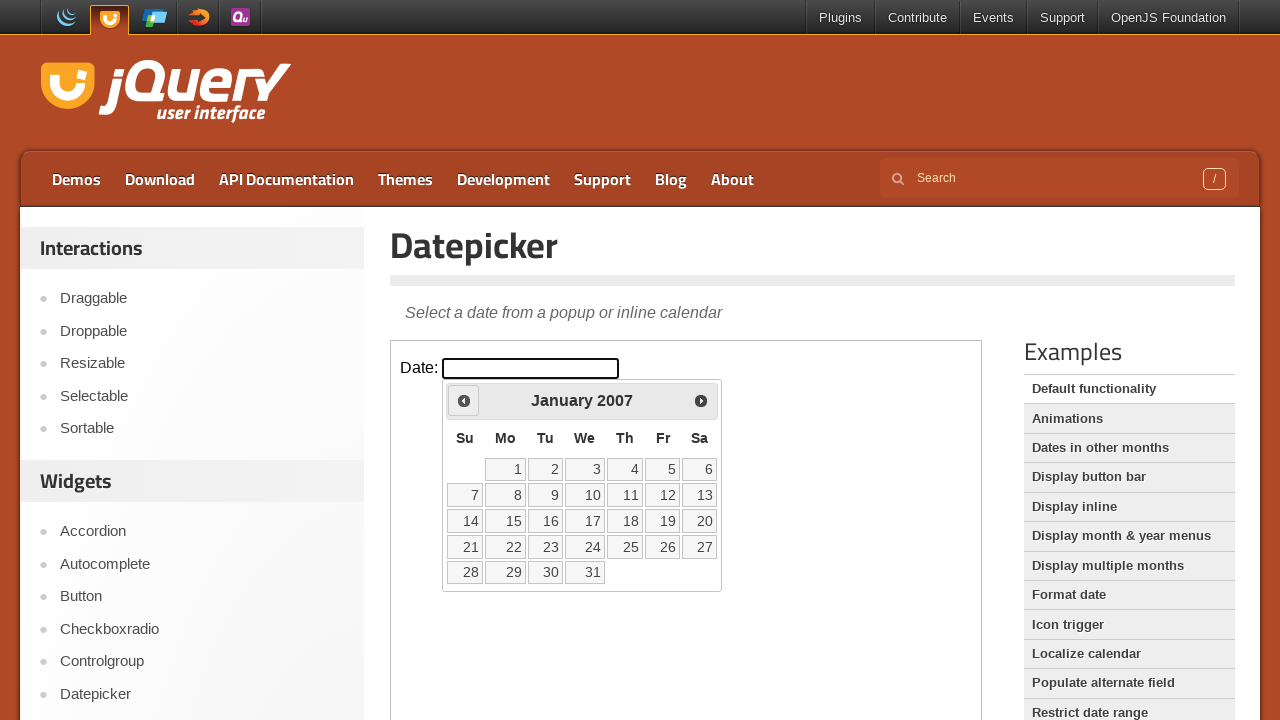

Clicked previous button to navigate to earlier month at (464, 400) on iframe >> nth=0 >> internal:control=enter-frame >> span.ui-icon.ui-icon-circle-t
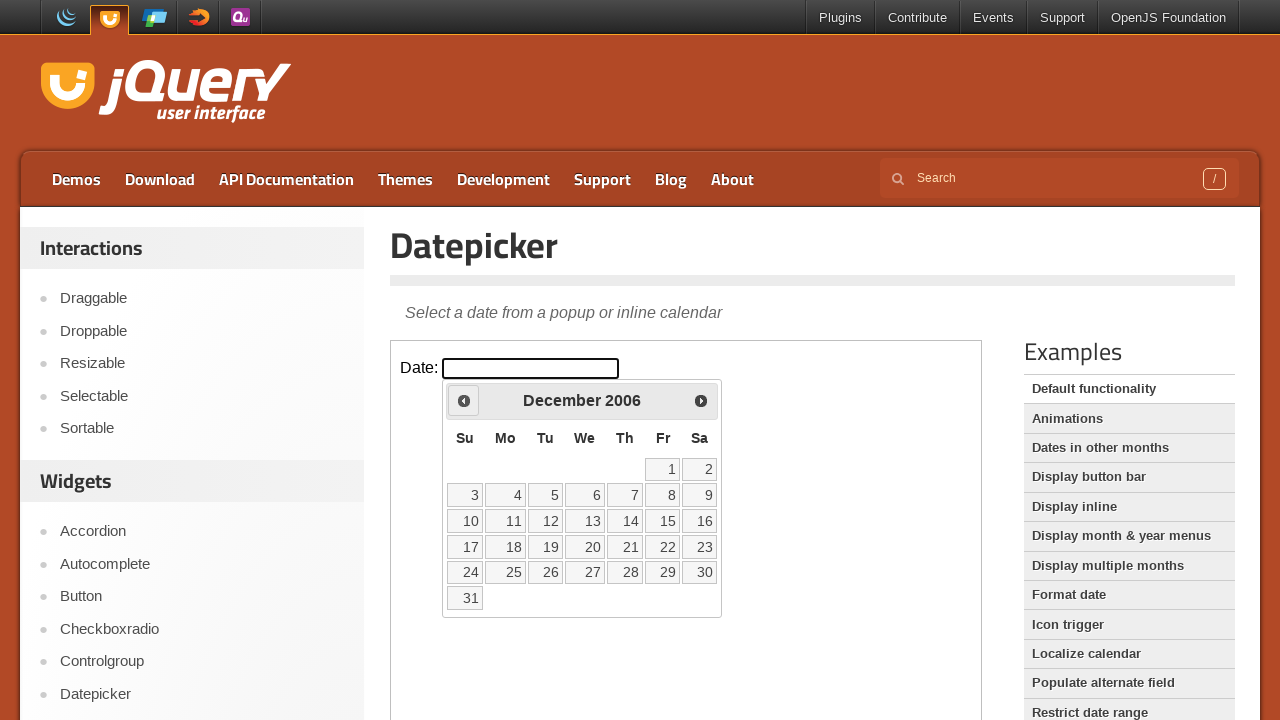

Retrieved current month: December
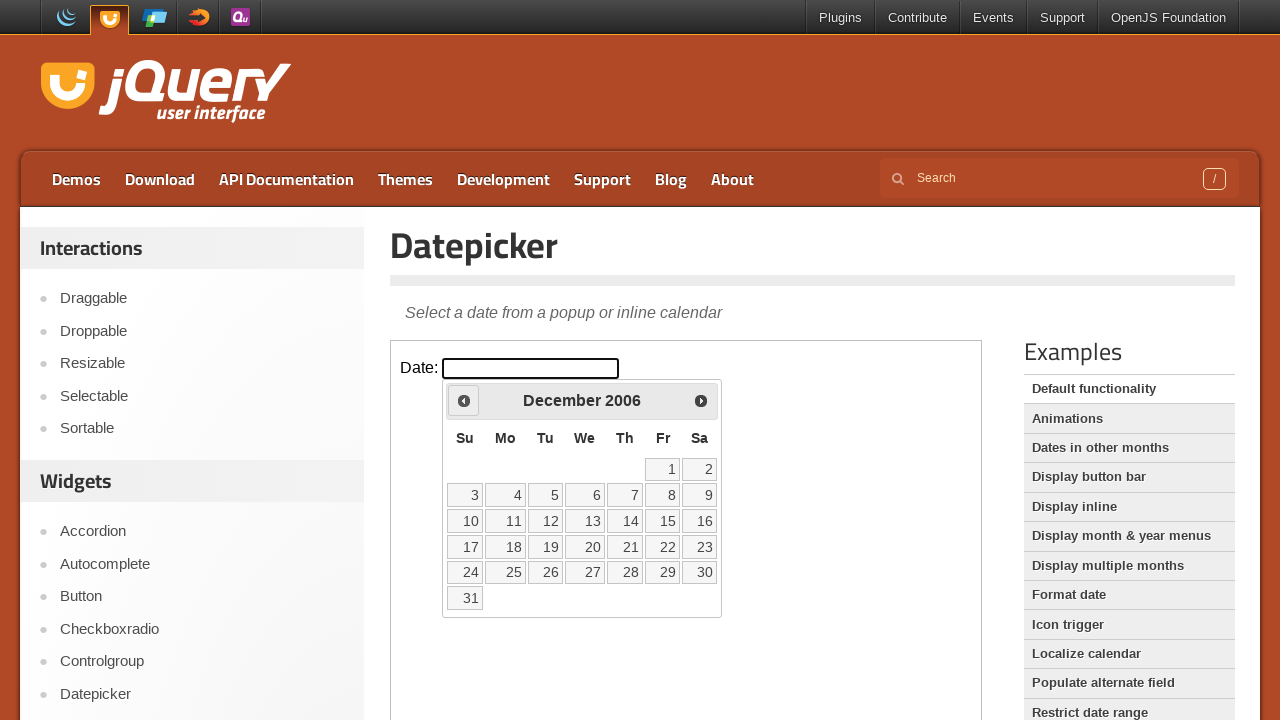

Retrieved current year: 2006
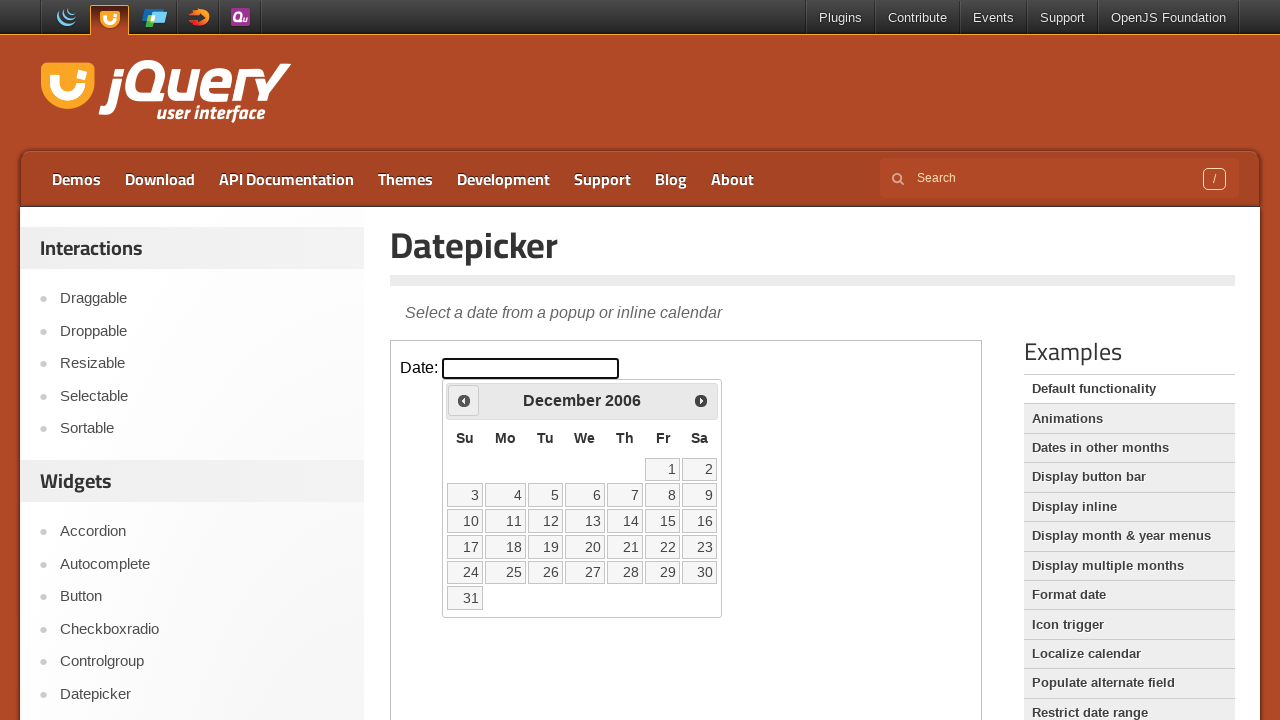

Clicked previous button to navigate to earlier month at (464, 400) on iframe >> nth=0 >> internal:control=enter-frame >> span.ui-icon.ui-icon-circle-t
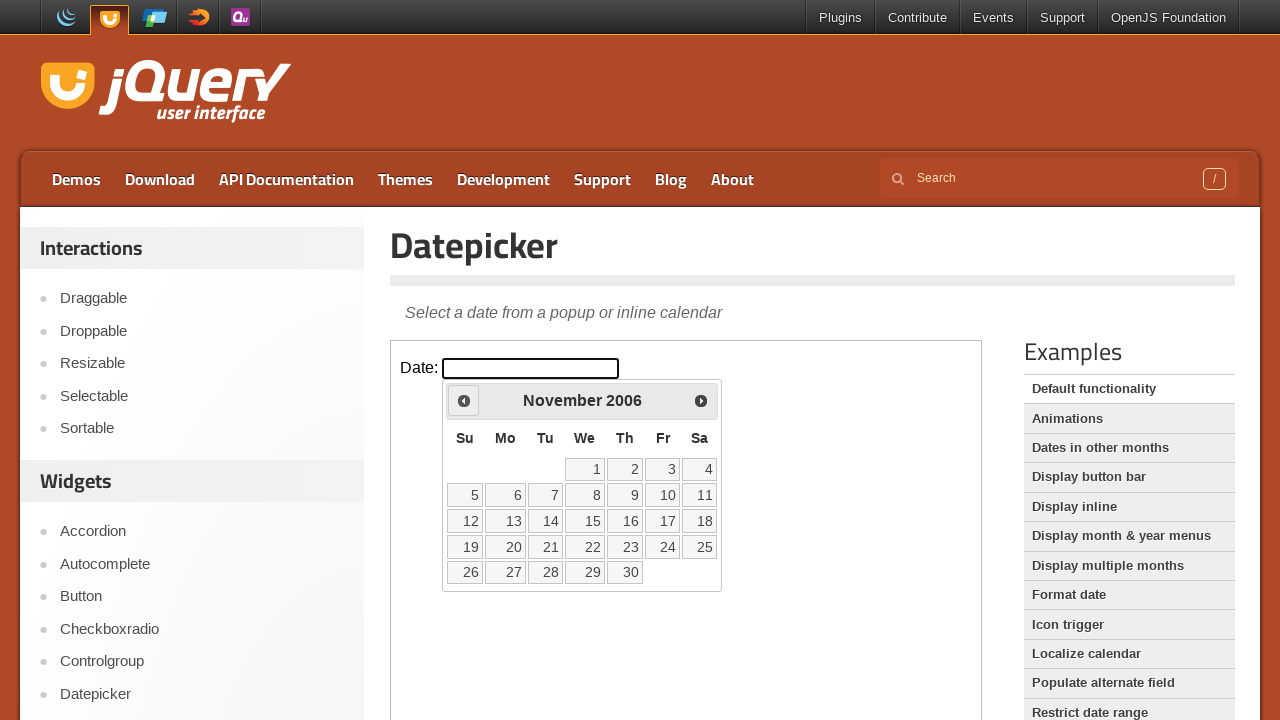

Retrieved current month: November
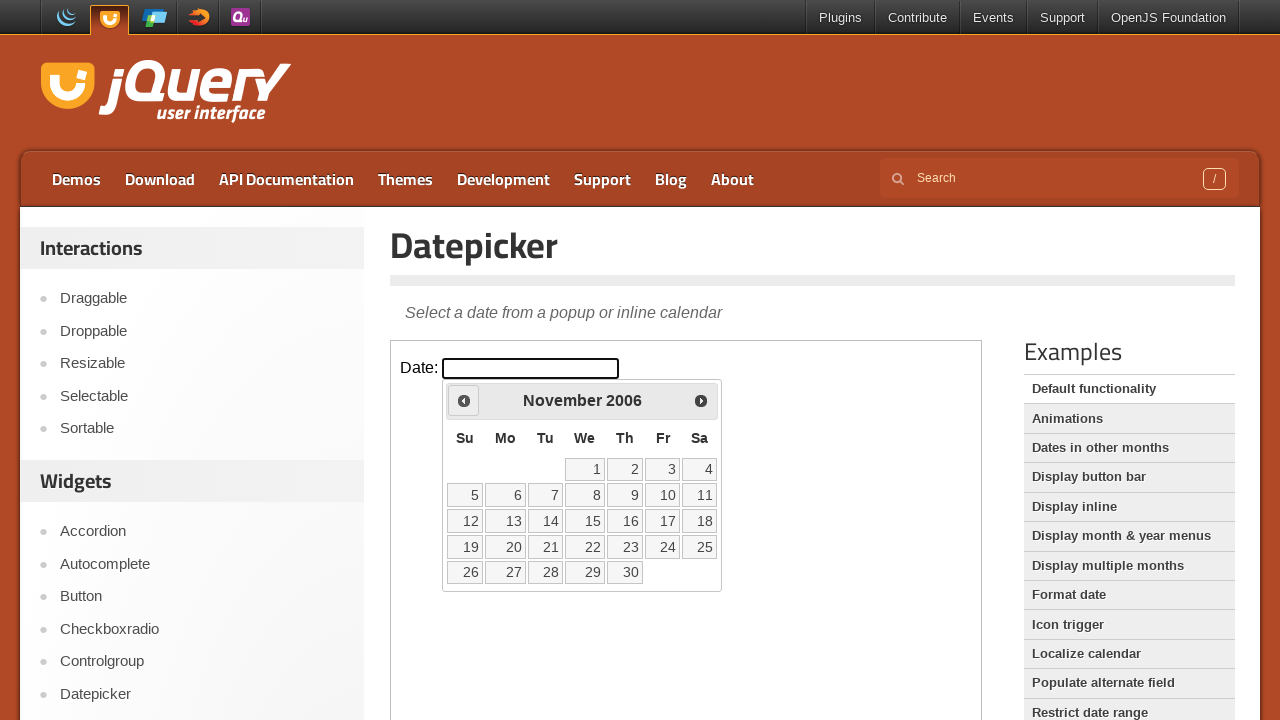

Retrieved current year: 2006
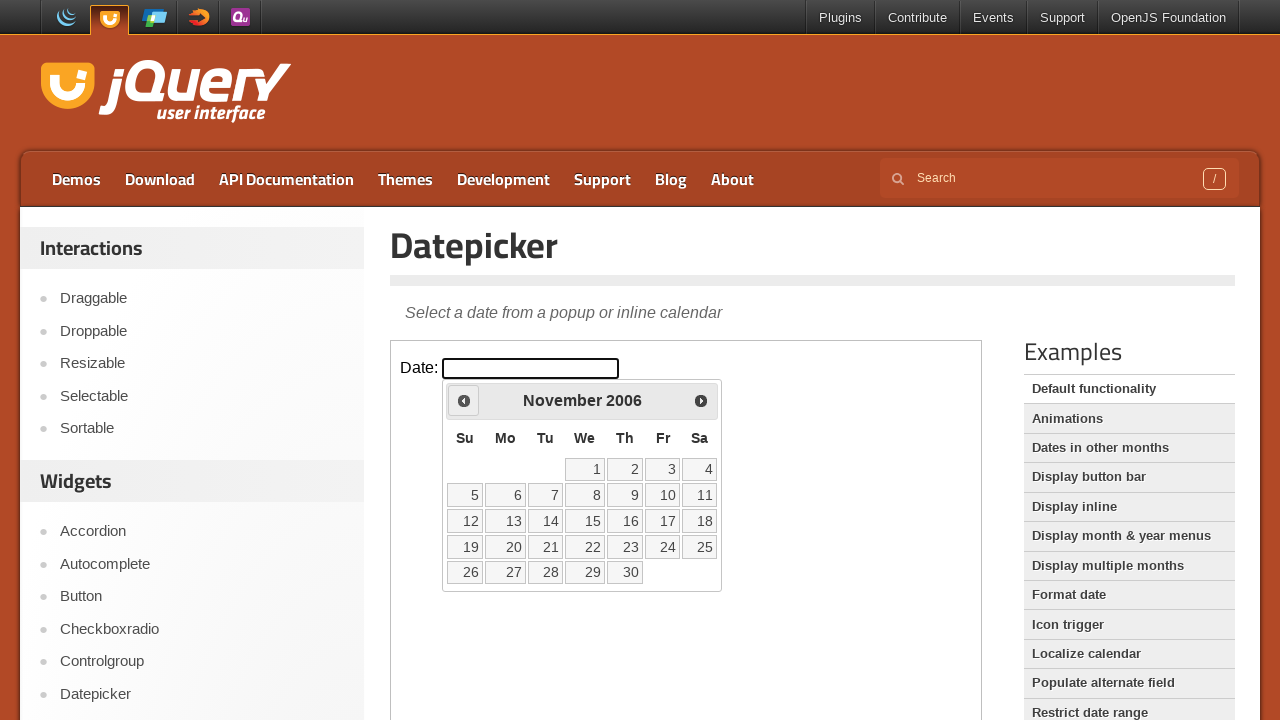

Clicked previous button to navigate to earlier month at (464, 400) on iframe >> nth=0 >> internal:control=enter-frame >> span.ui-icon.ui-icon-circle-t
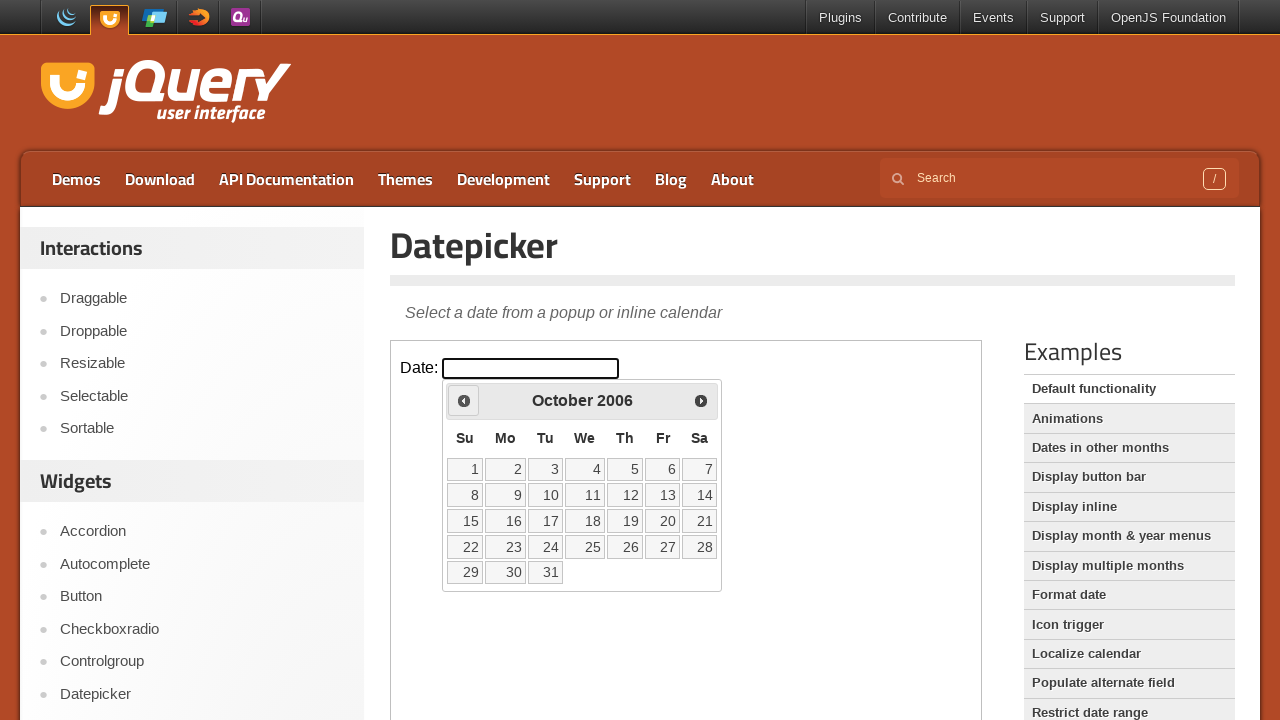

Retrieved current month: October
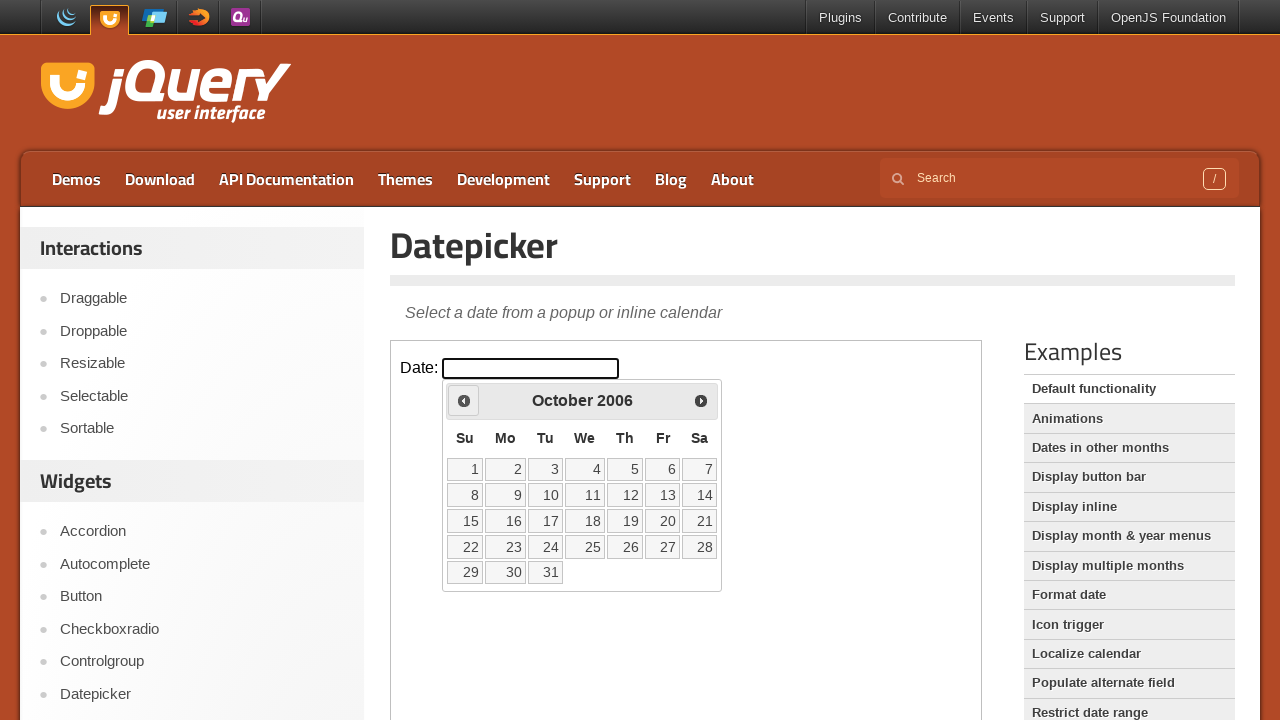

Retrieved current year: 2006
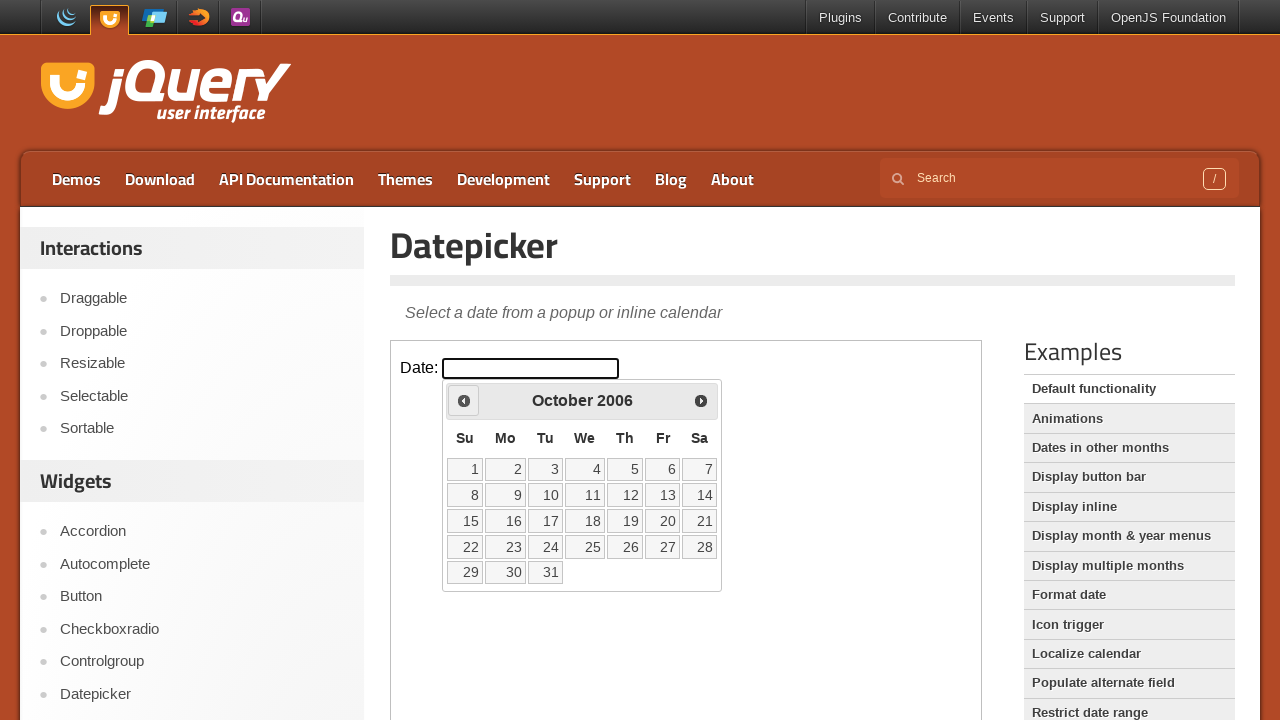

Clicked previous button to navigate to earlier month at (464, 400) on iframe >> nth=0 >> internal:control=enter-frame >> span.ui-icon.ui-icon-circle-t
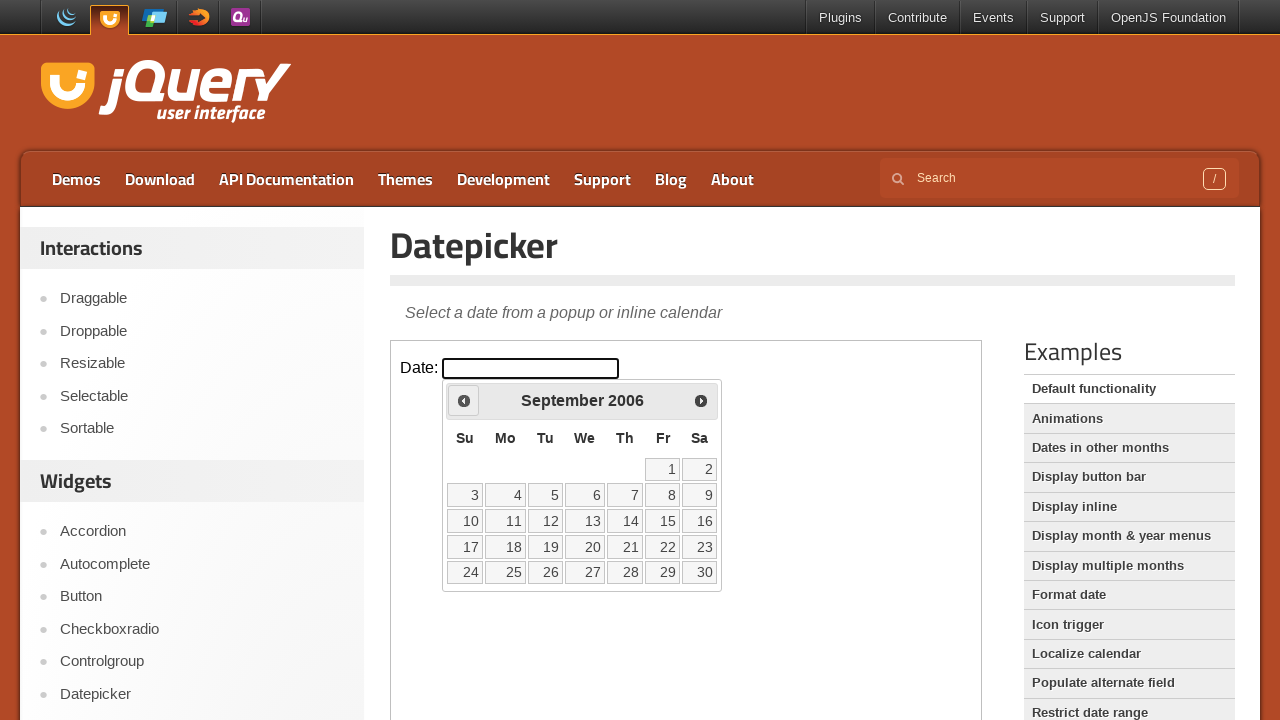

Retrieved current month: September
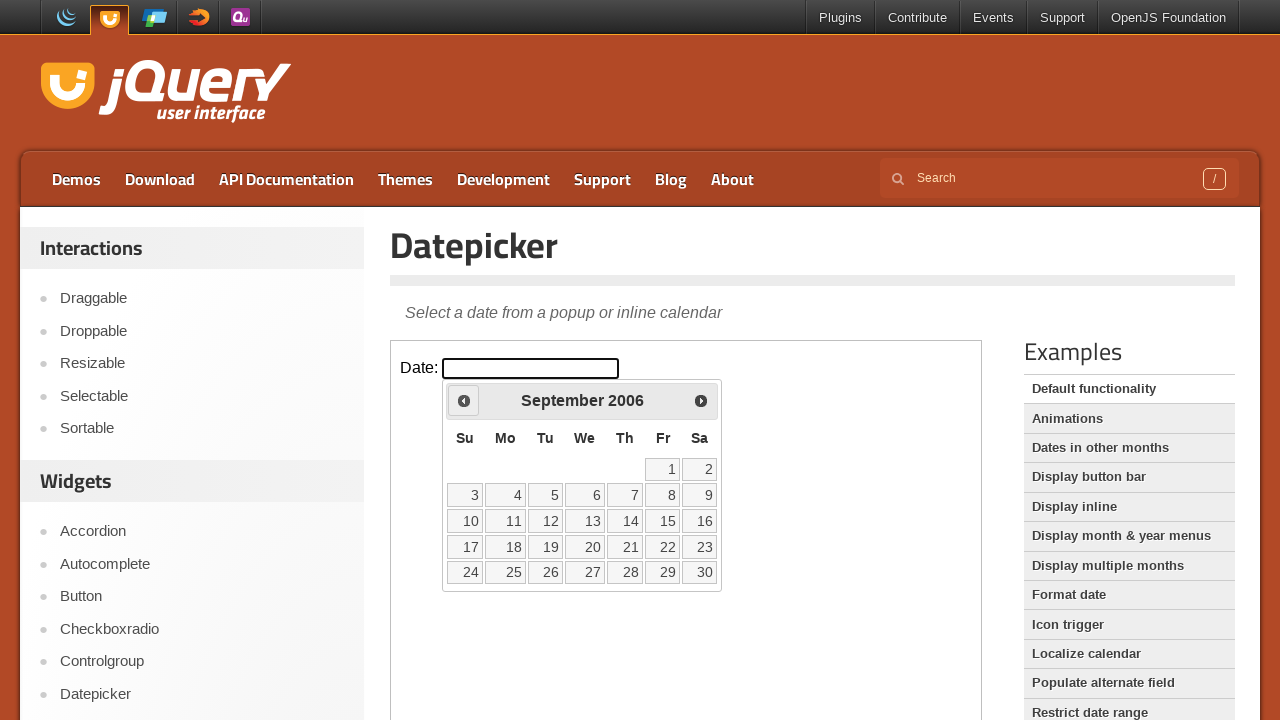

Retrieved current year: 2006
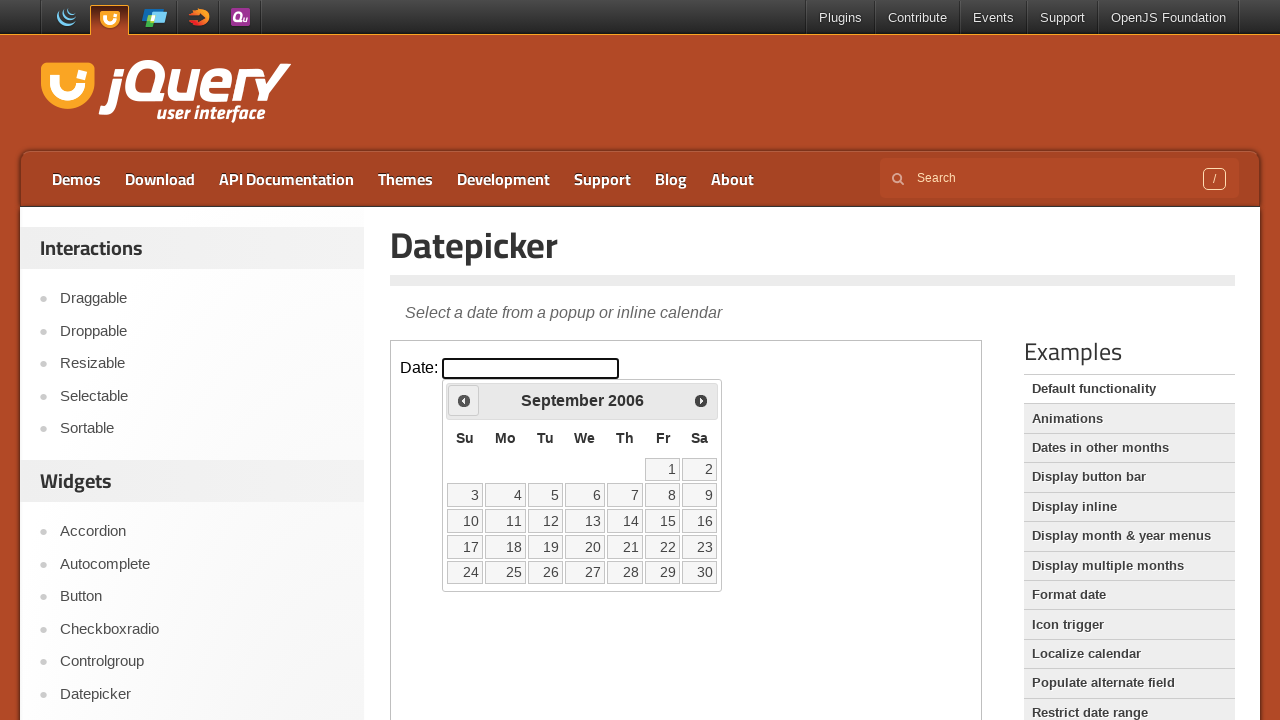

Clicked previous button to navigate to earlier month at (464, 400) on iframe >> nth=0 >> internal:control=enter-frame >> span.ui-icon.ui-icon-circle-t
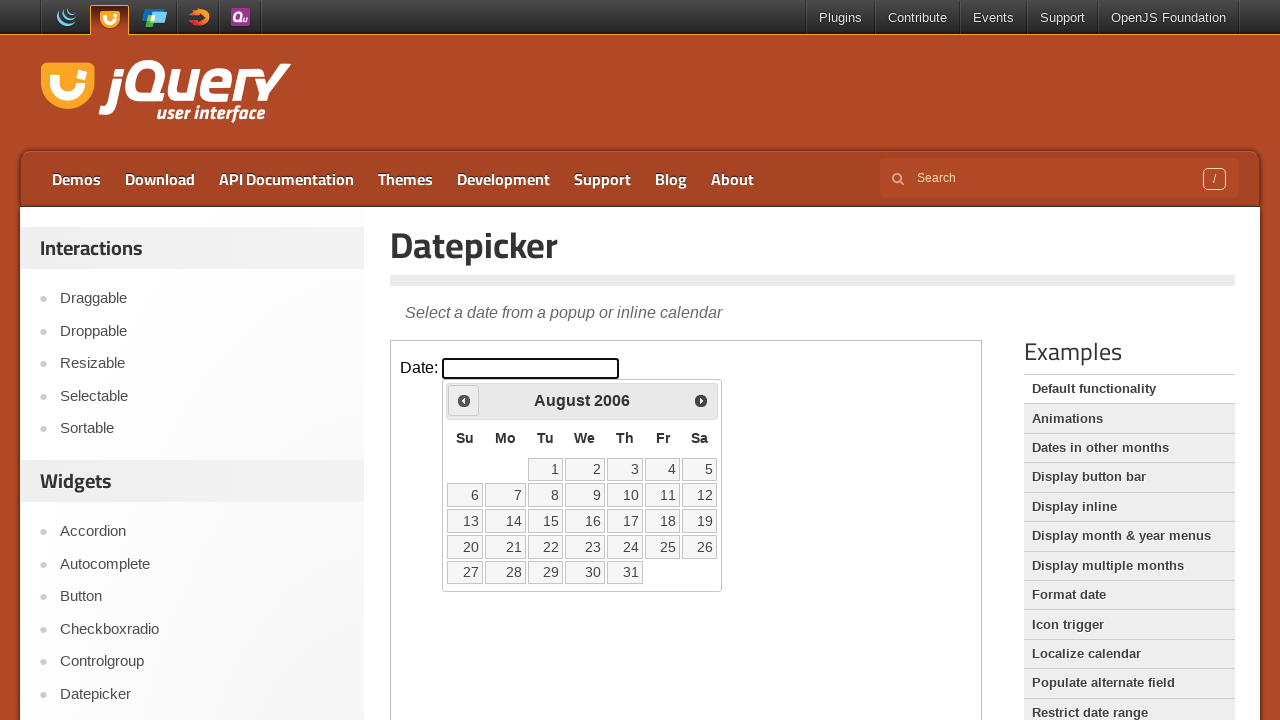

Retrieved current month: August
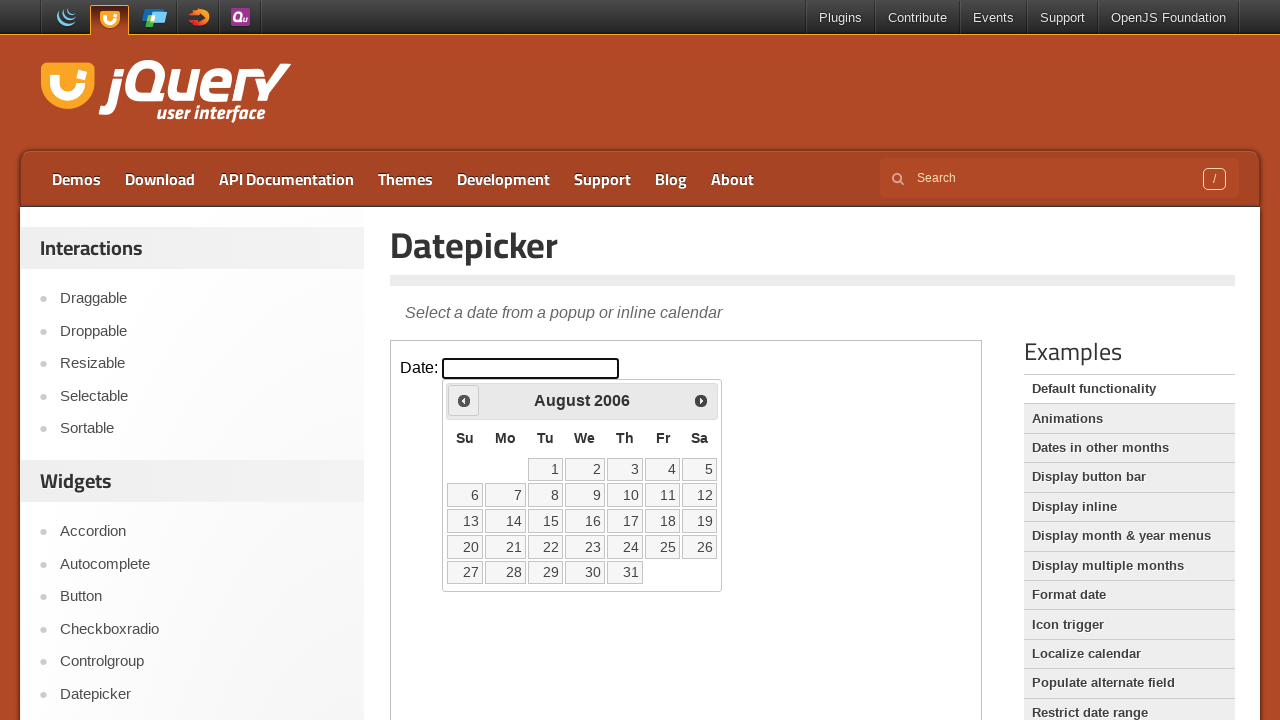

Retrieved current year: 2006
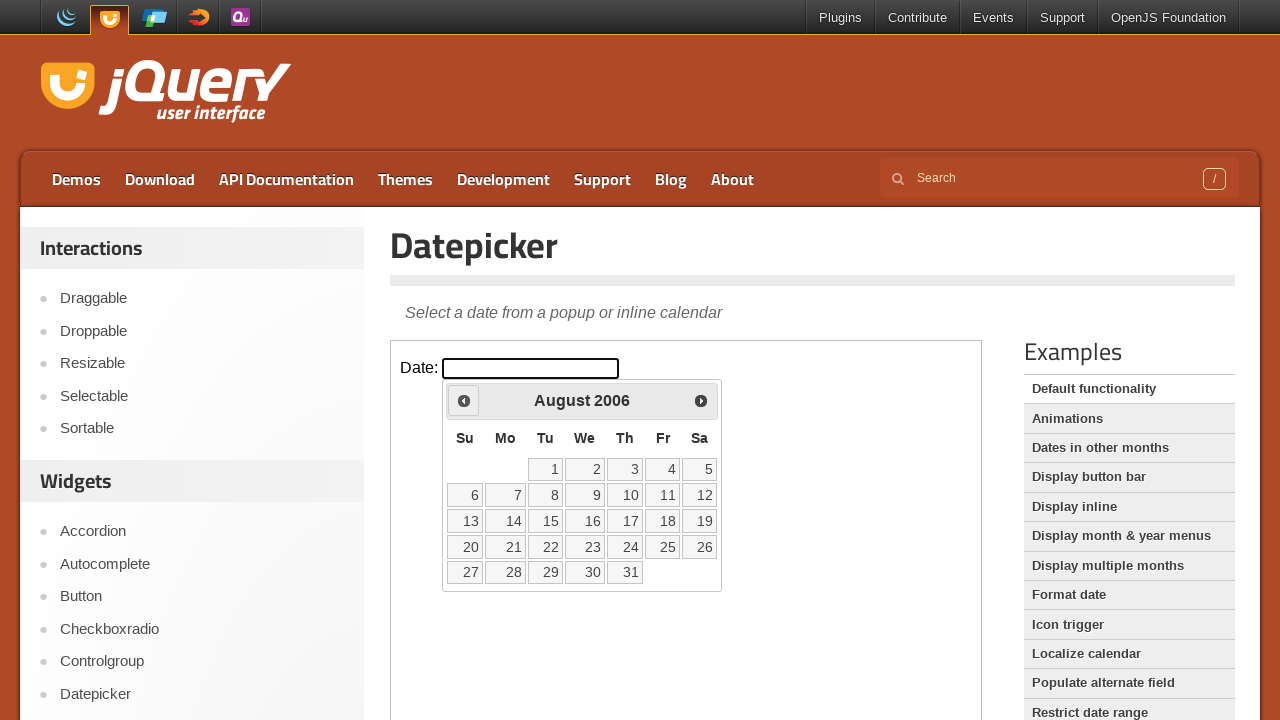

Clicked previous button to navigate to earlier month at (464, 400) on iframe >> nth=0 >> internal:control=enter-frame >> span.ui-icon.ui-icon-circle-t
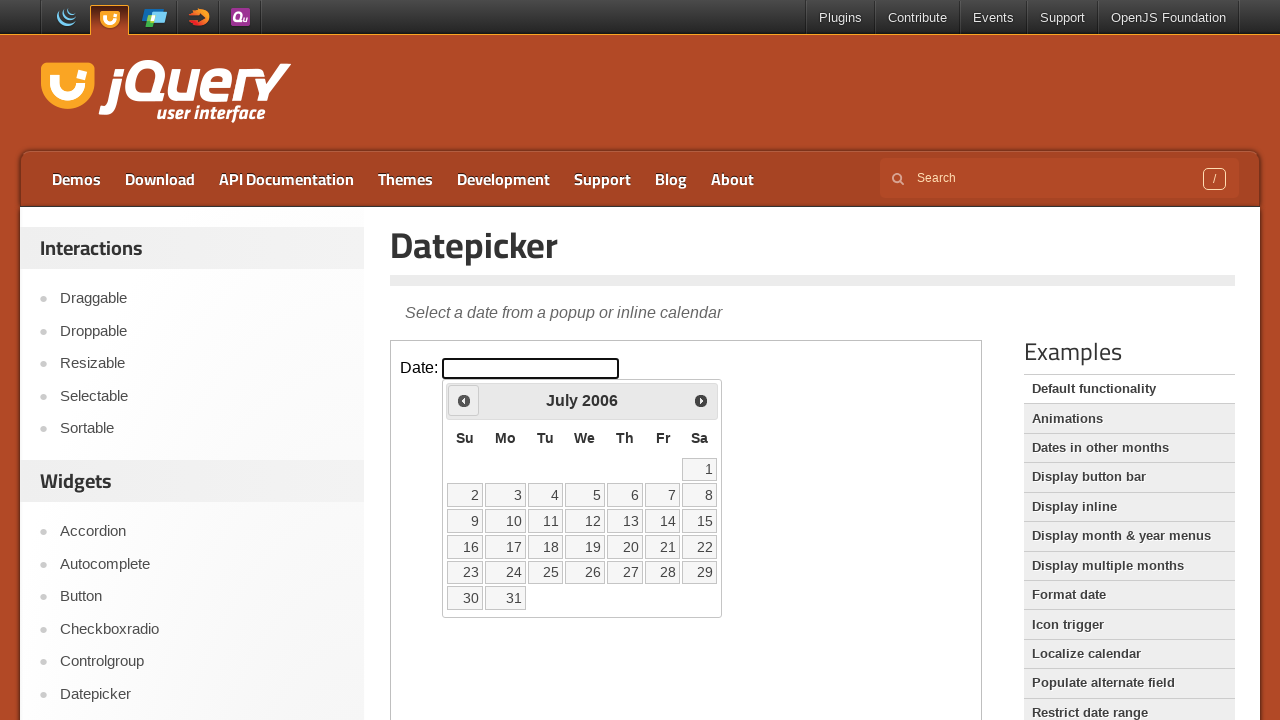

Retrieved current month: July
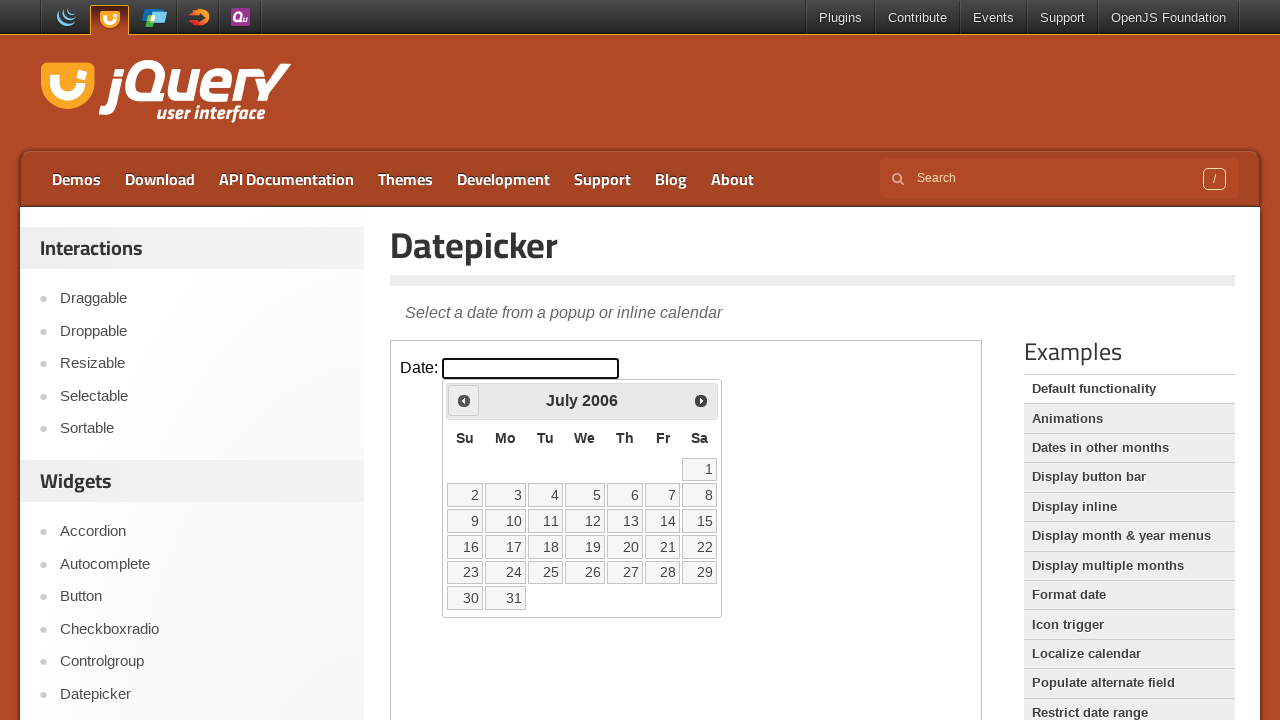

Retrieved current year: 2006
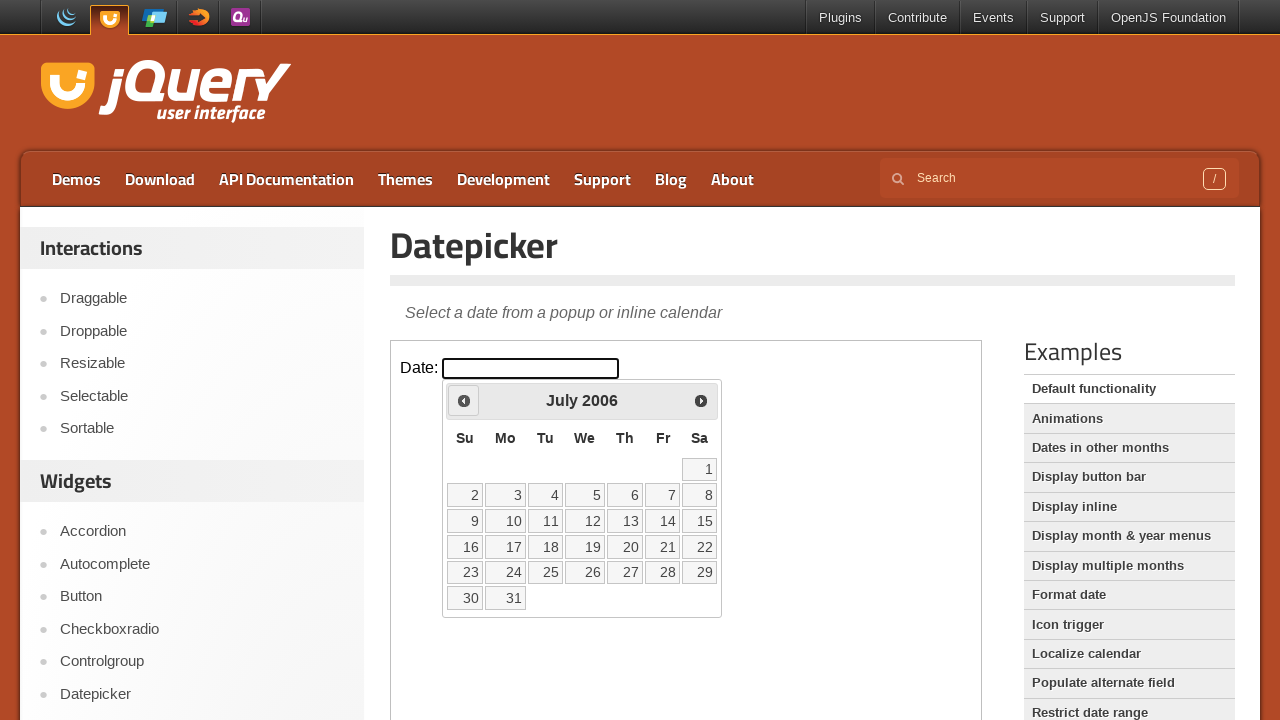

Clicked previous button to navigate to earlier month at (464, 400) on iframe >> nth=0 >> internal:control=enter-frame >> span.ui-icon.ui-icon-circle-t
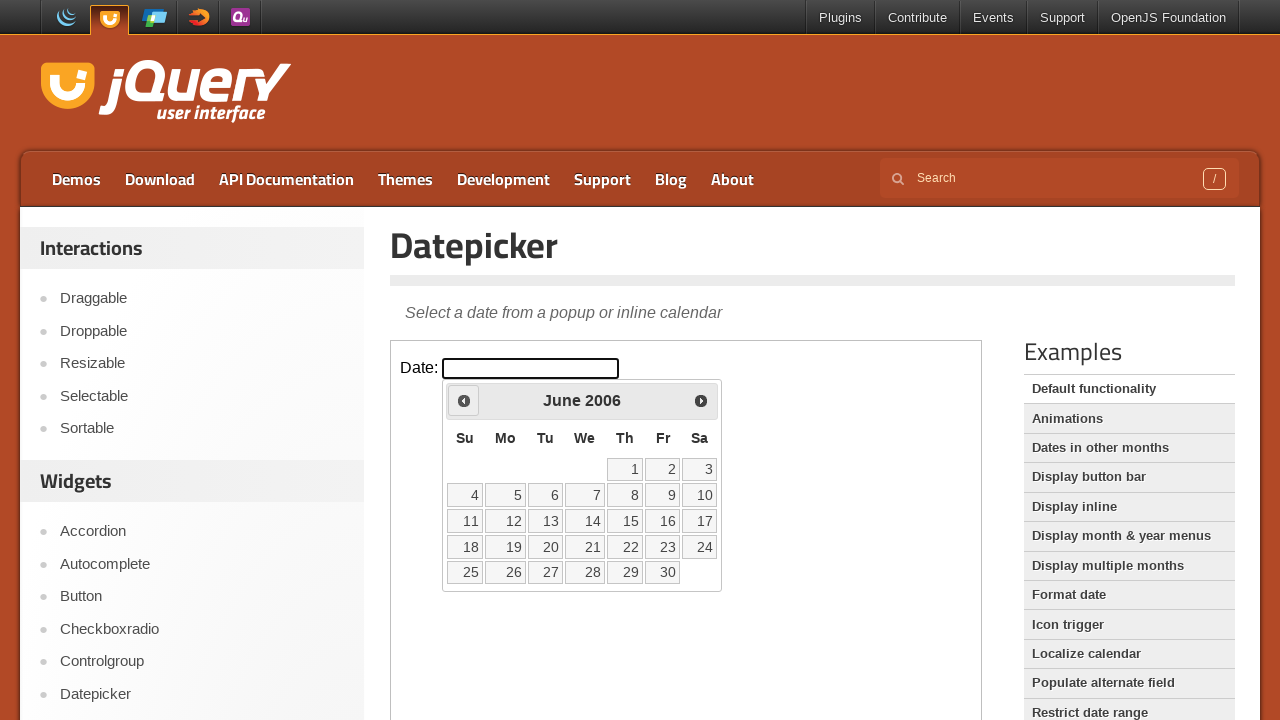

Retrieved current month: June
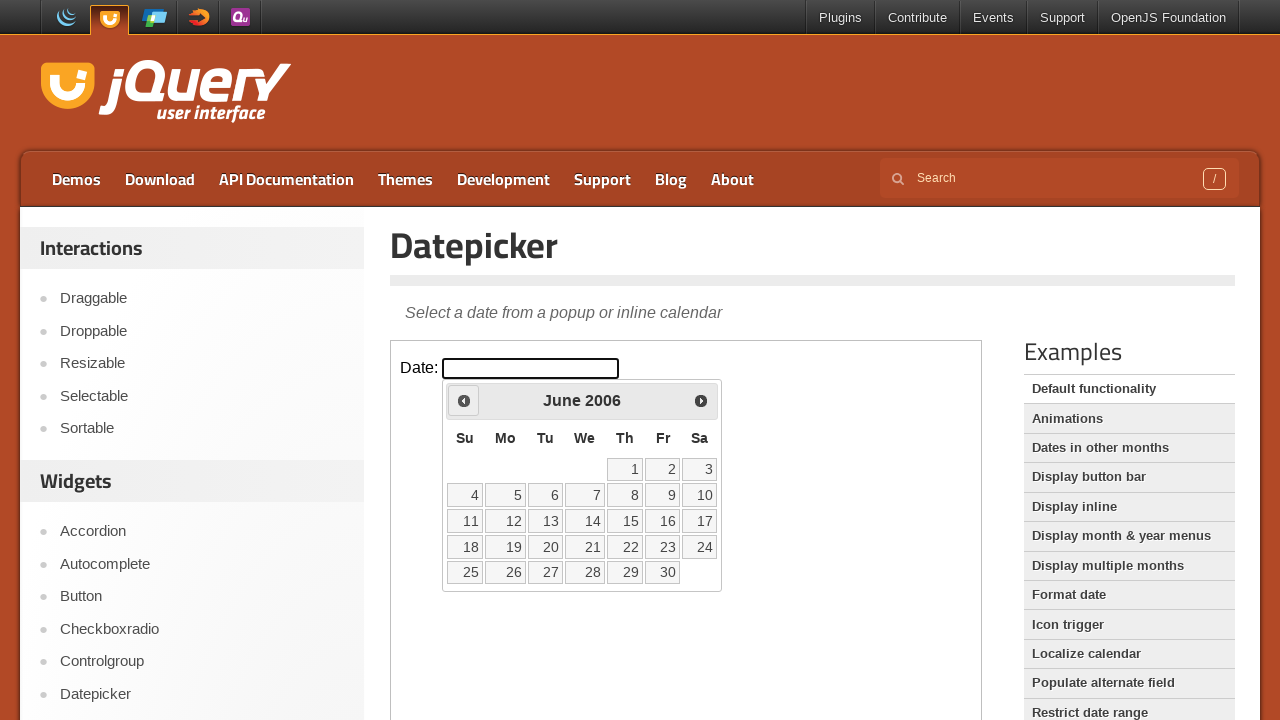

Retrieved current year: 2006
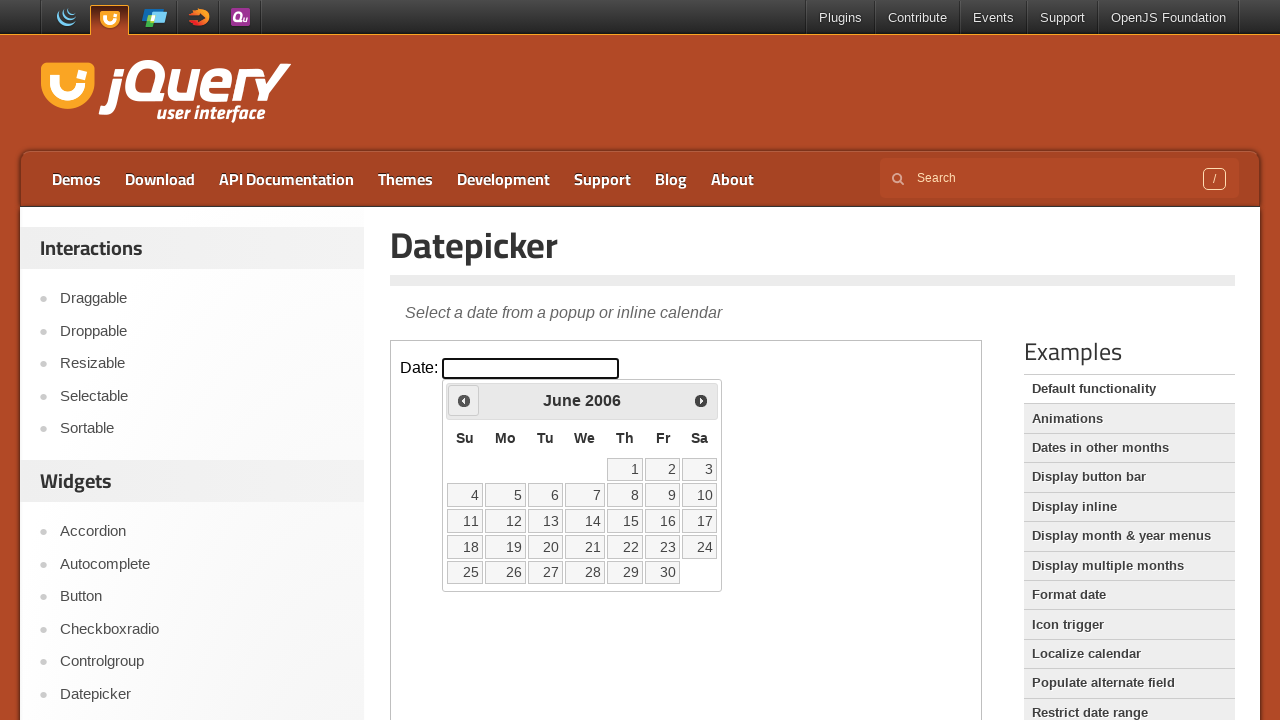

Clicked previous button to navigate to earlier month at (464, 400) on iframe >> nth=0 >> internal:control=enter-frame >> span.ui-icon.ui-icon-circle-t
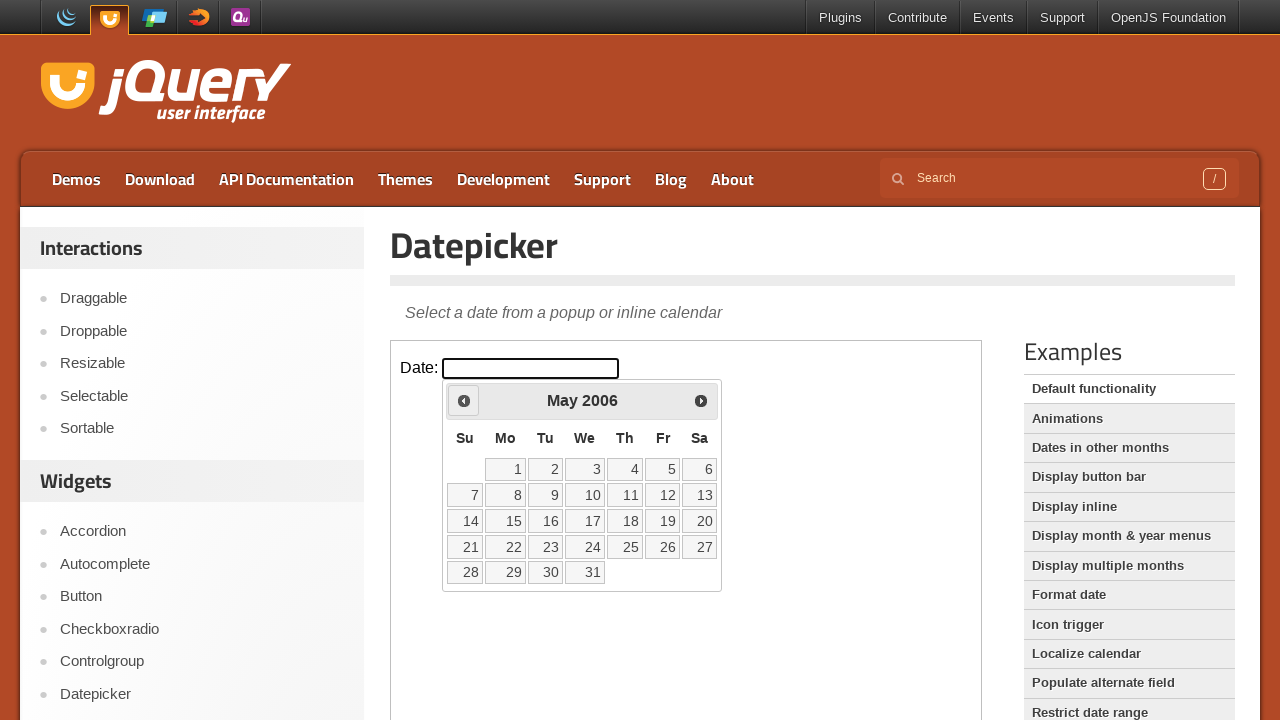

Retrieved current month: May
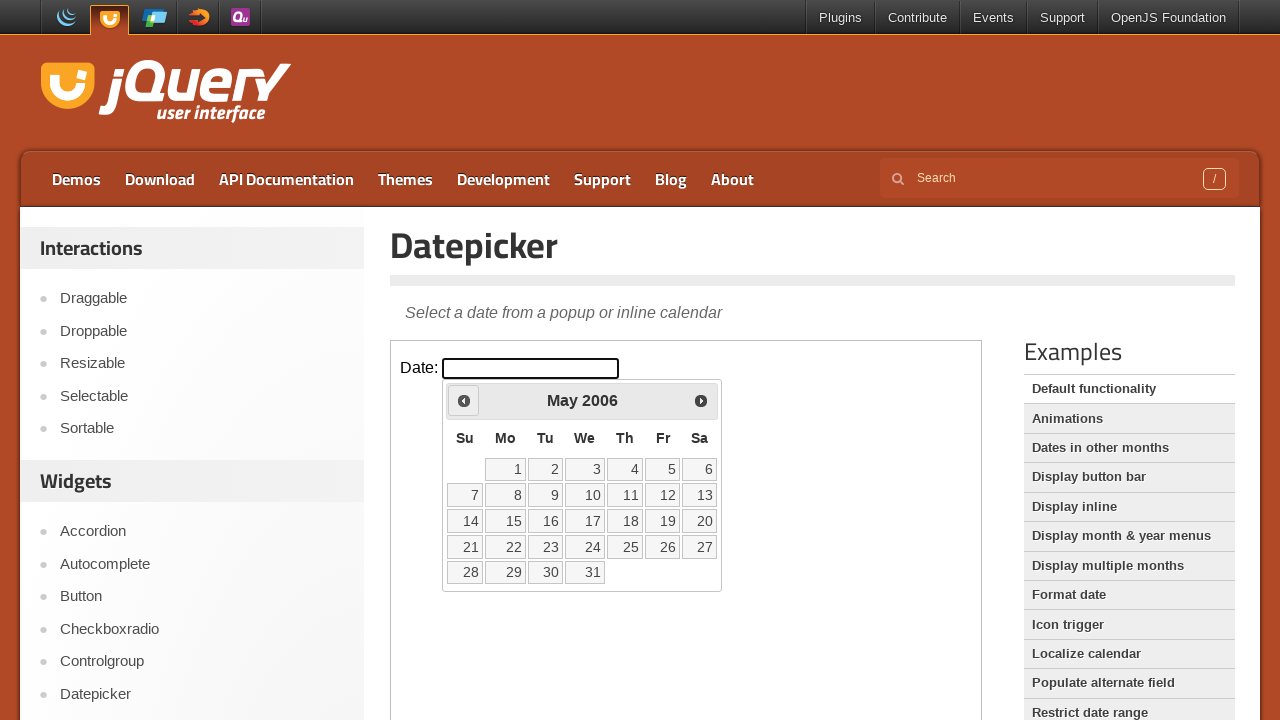

Retrieved current year: 2006
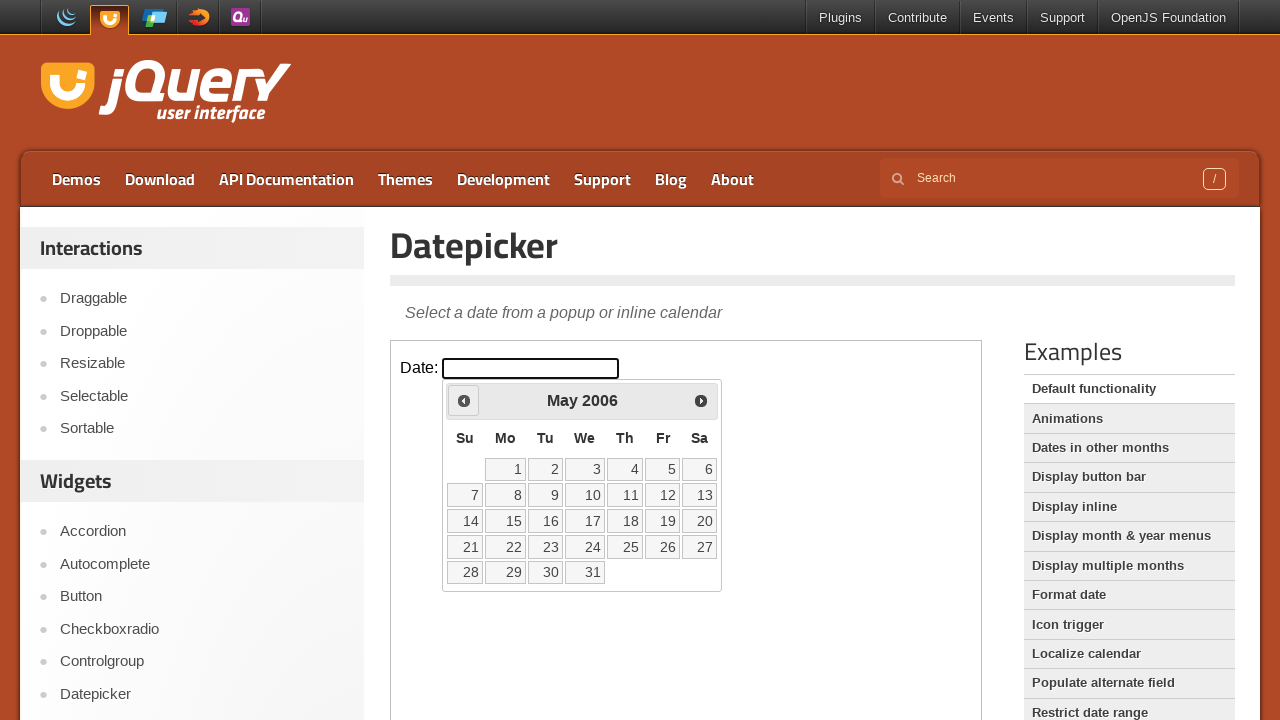

Clicked previous button to navigate to earlier month at (464, 400) on iframe >> nth=0 >> internal:control=enter-frame >> span.ui-icon.ui-icon-circle-t
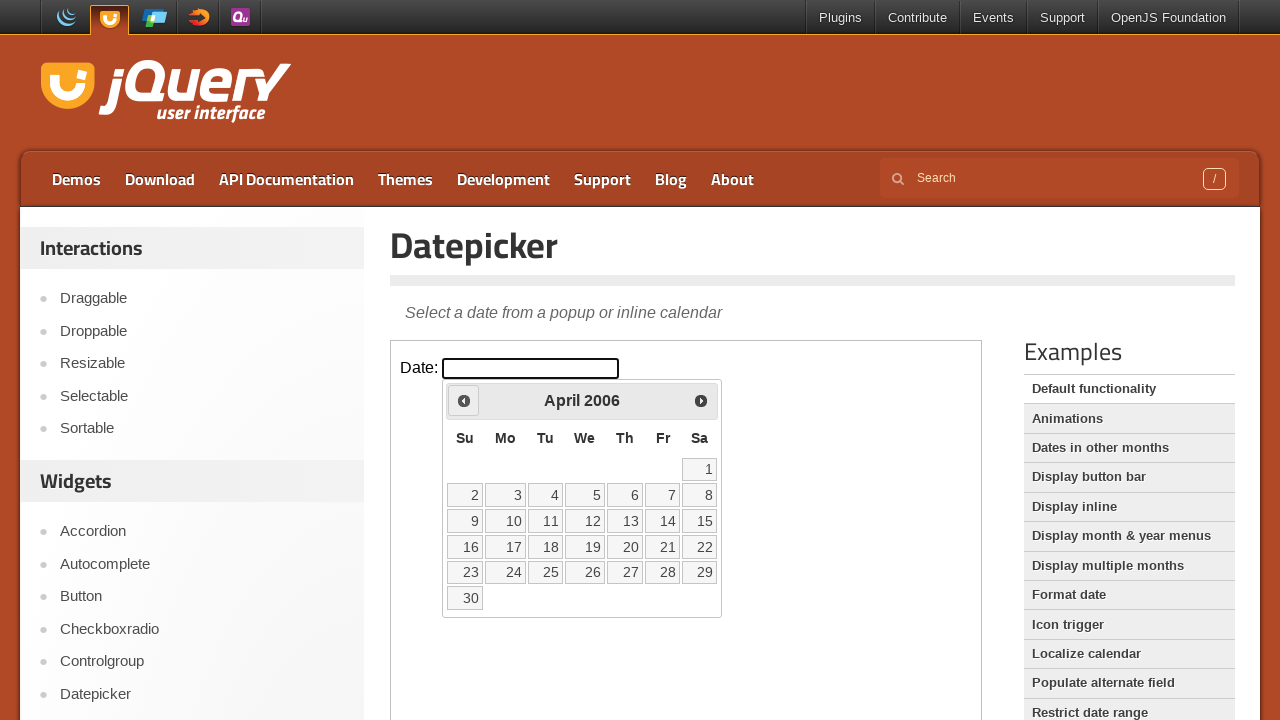

Retrieved current month: April
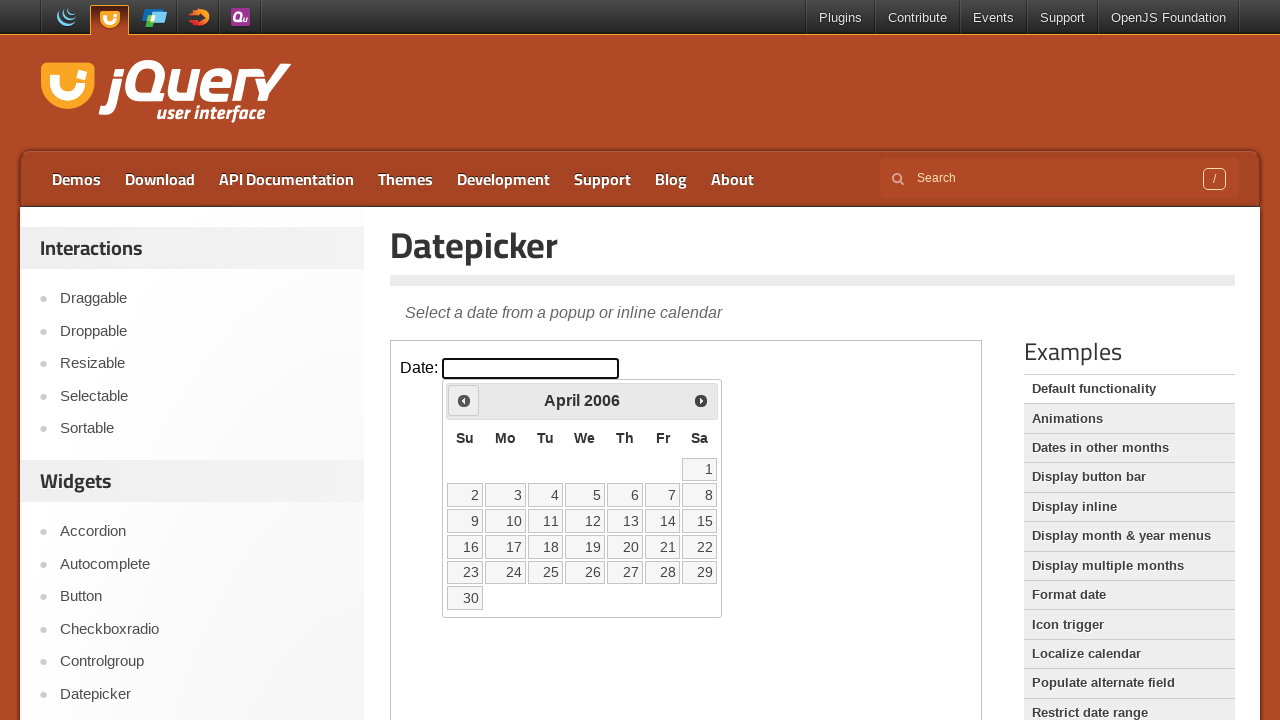

Retrieved current year: 2006
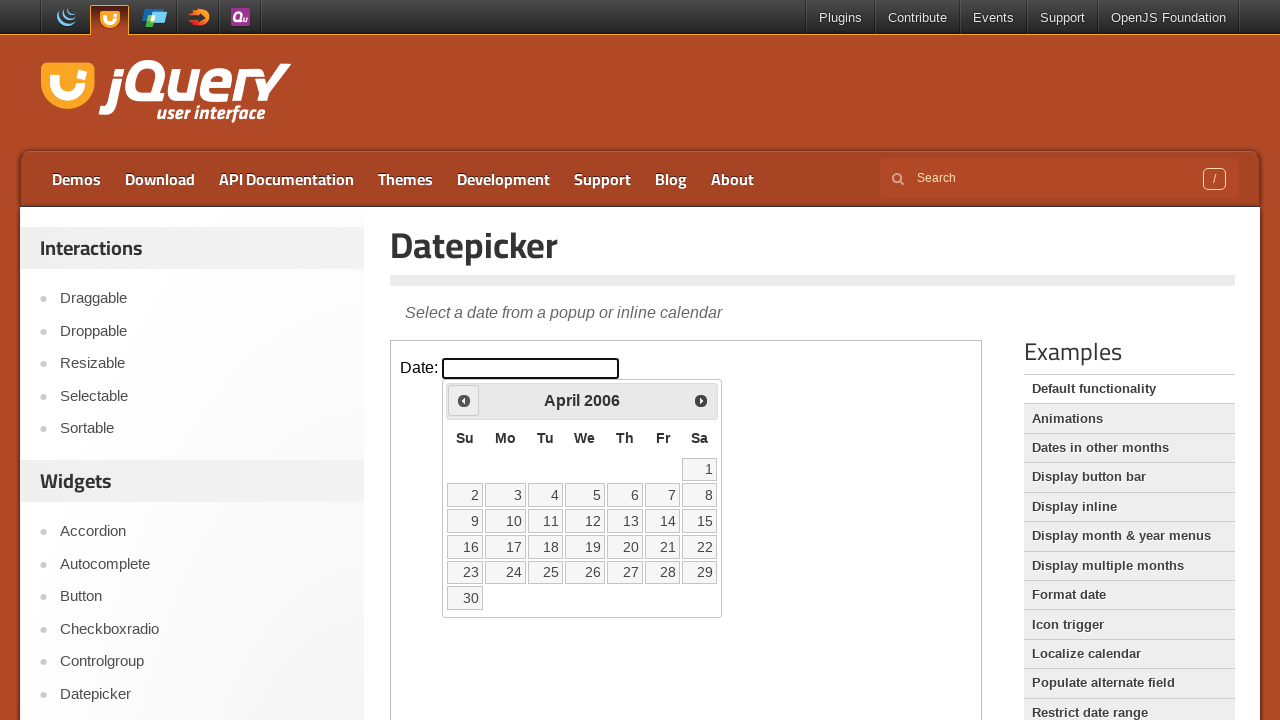

Clicked previous button to navigate to earlier month at (464, 400) on iframe >> nth=0 >> internal:control=enter-frame >> span.ui-icon.ui-icon-circle-t
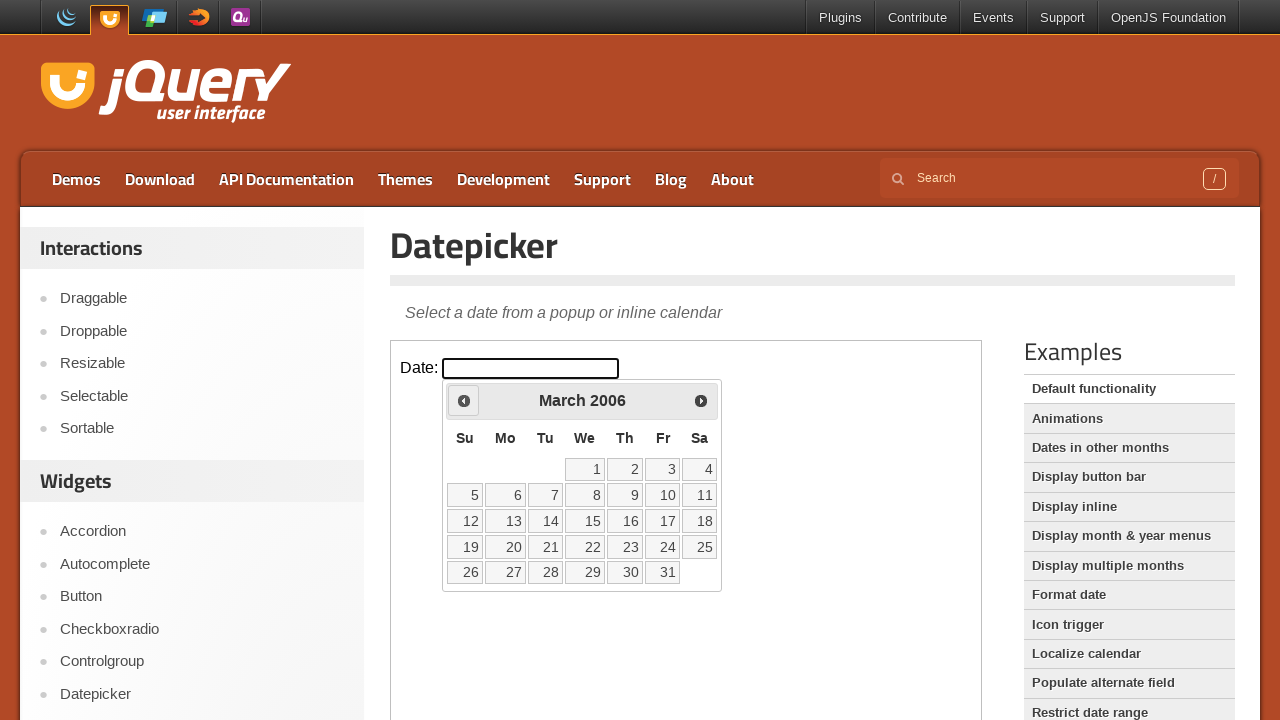

Retrieved current month: March
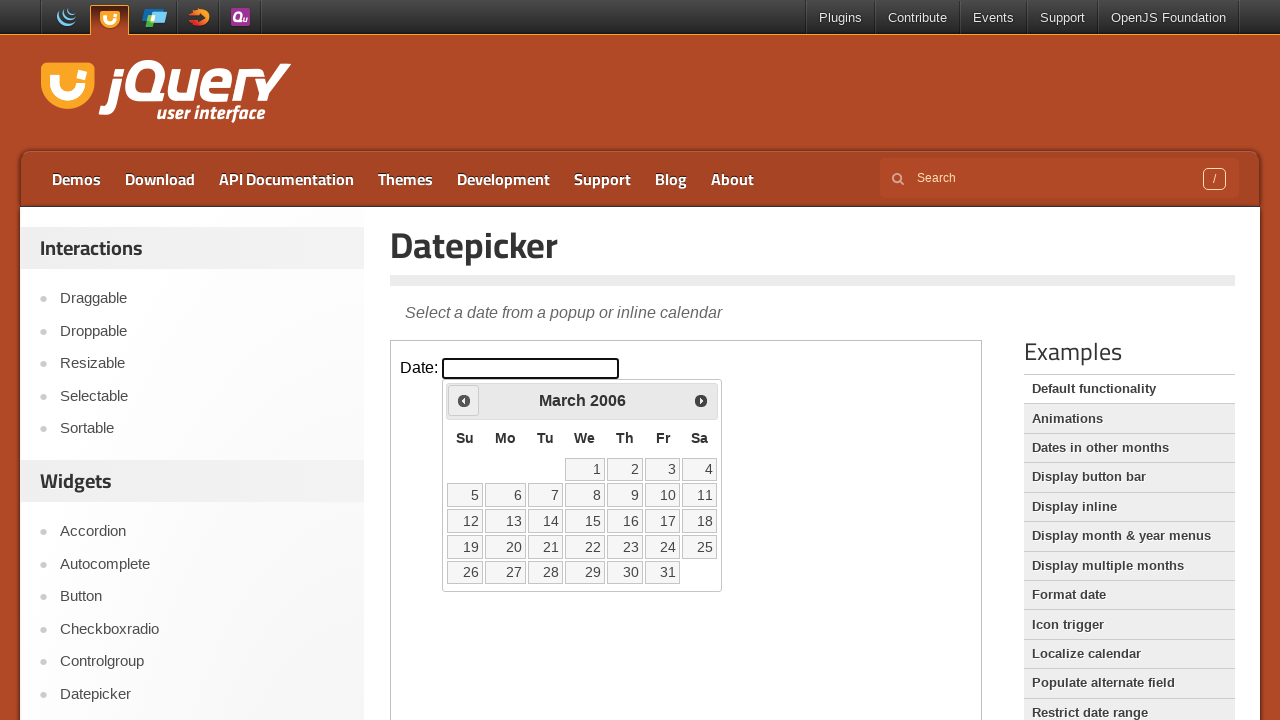

Retrieved current year: 2006
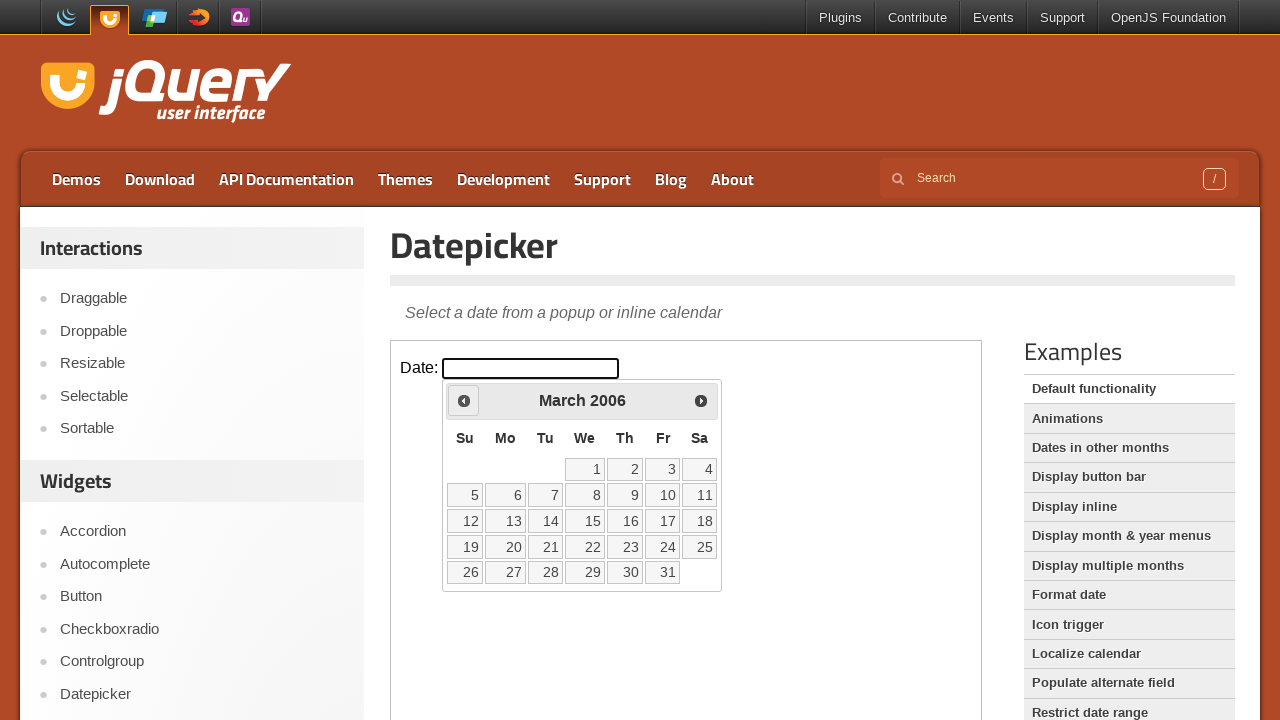

Clicked previous button to navigate to earlier month at (464, 400) on iframe >> nth=0 >> internal:control=enter-frame >> span.ui-icon.ui-icon-circle-t
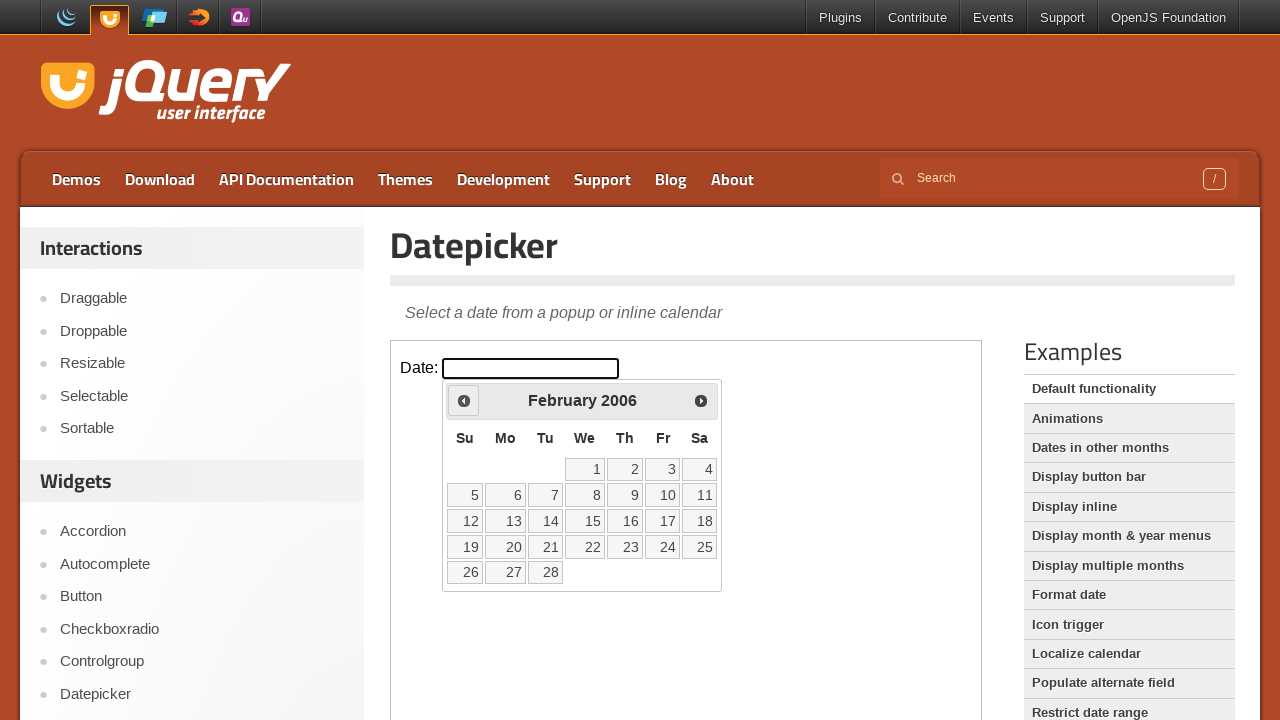

Retrieved current month: February
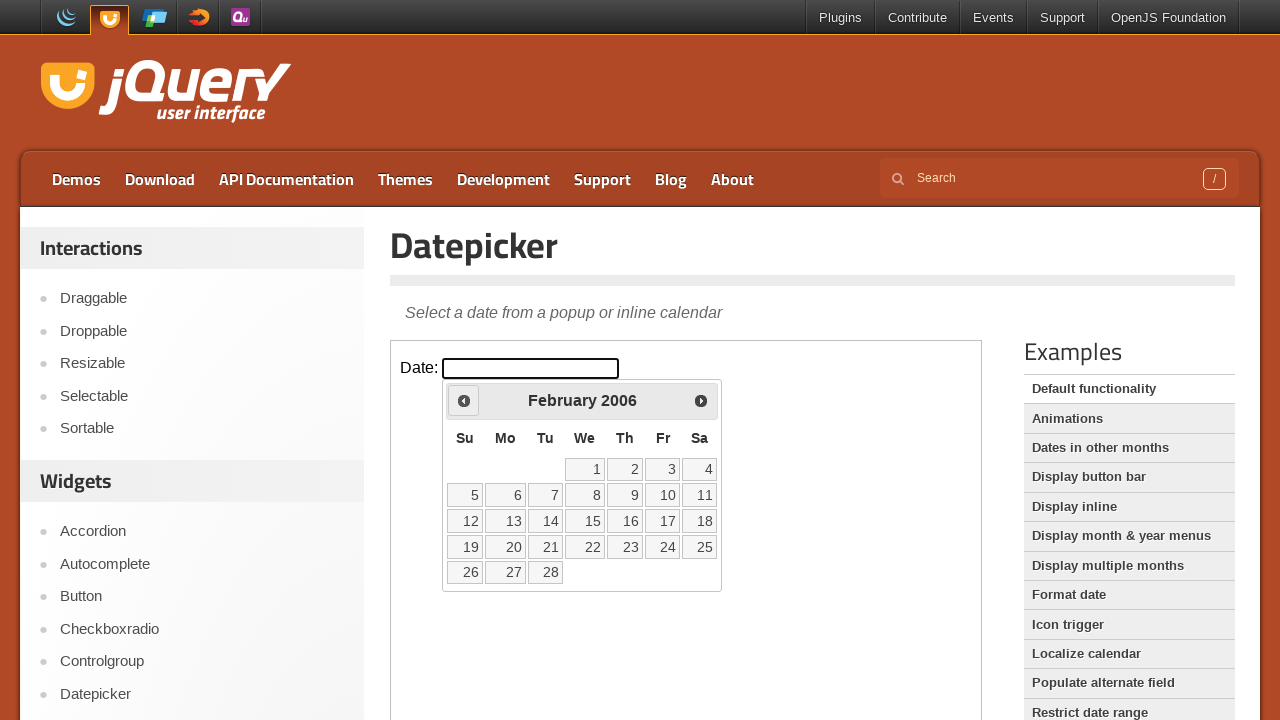

Retrieved current year: 2006
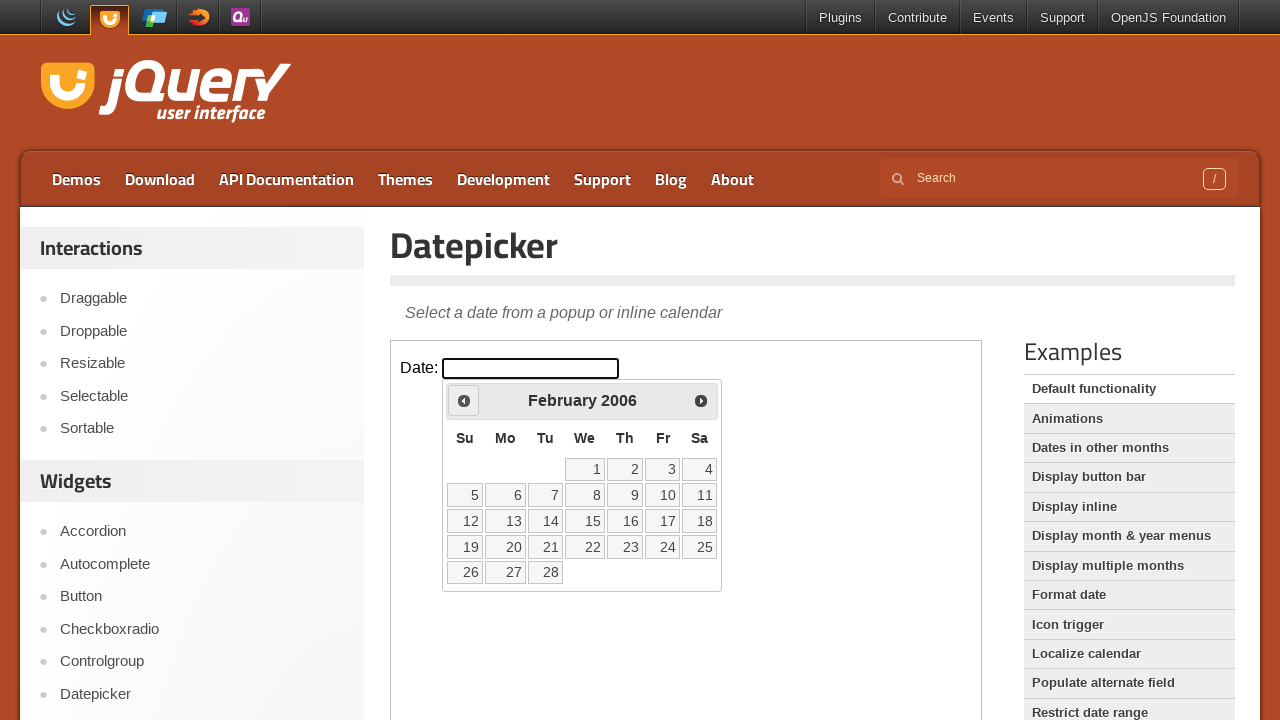

Clicked previous button to navigate to earlier month at (464, 400) on iframe >> nth=0 >> internal:control=enter-frame >> span.ui-icon.ui-icon-circle-t
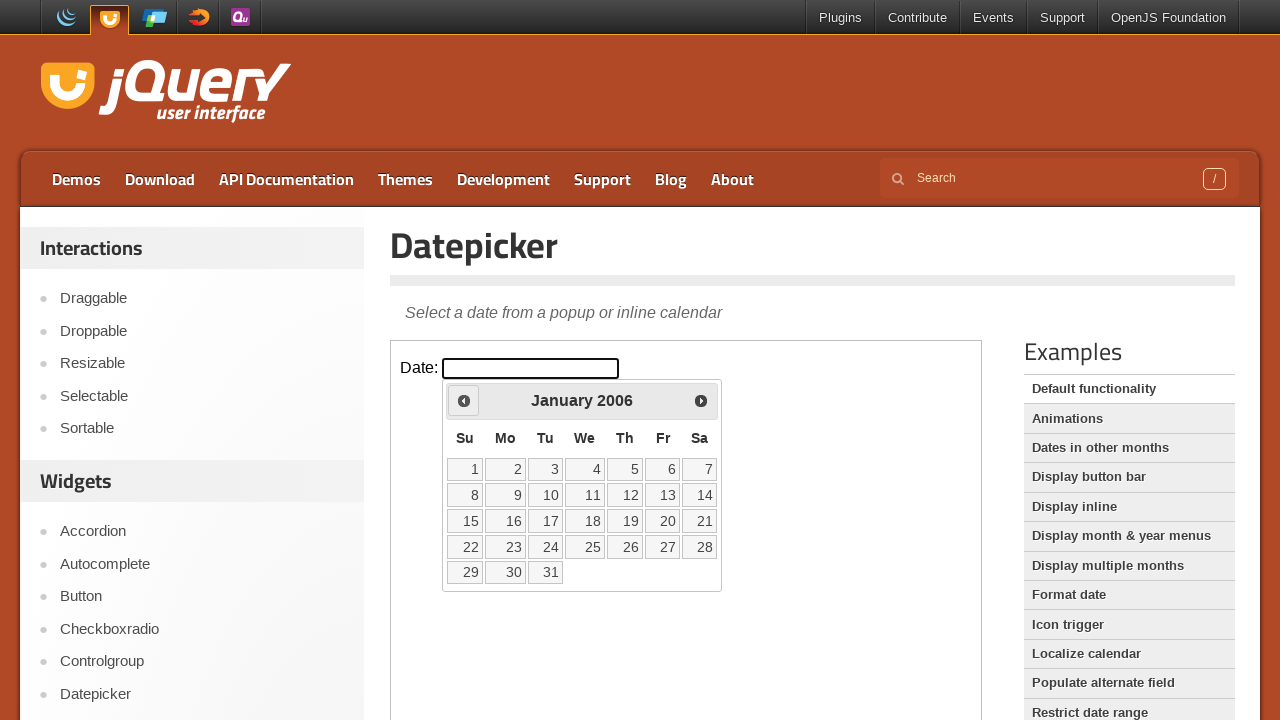

Retrieved current month: January
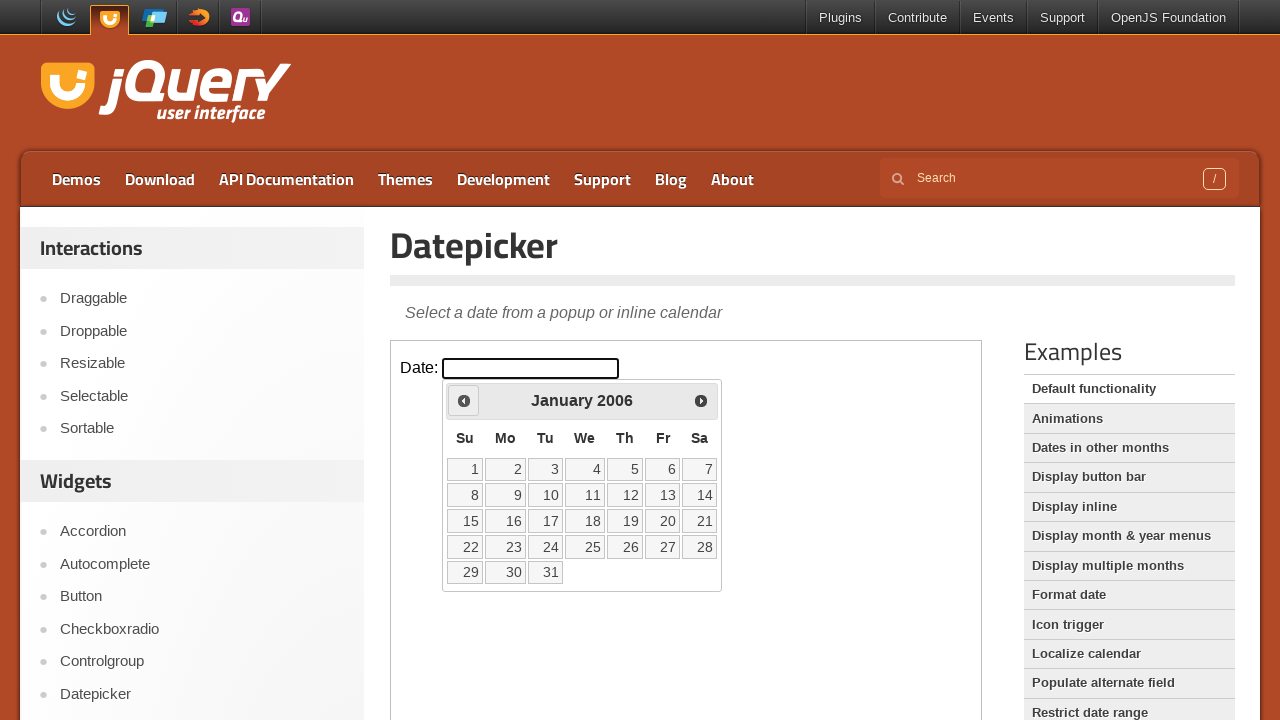

Retrieved current year: 2006
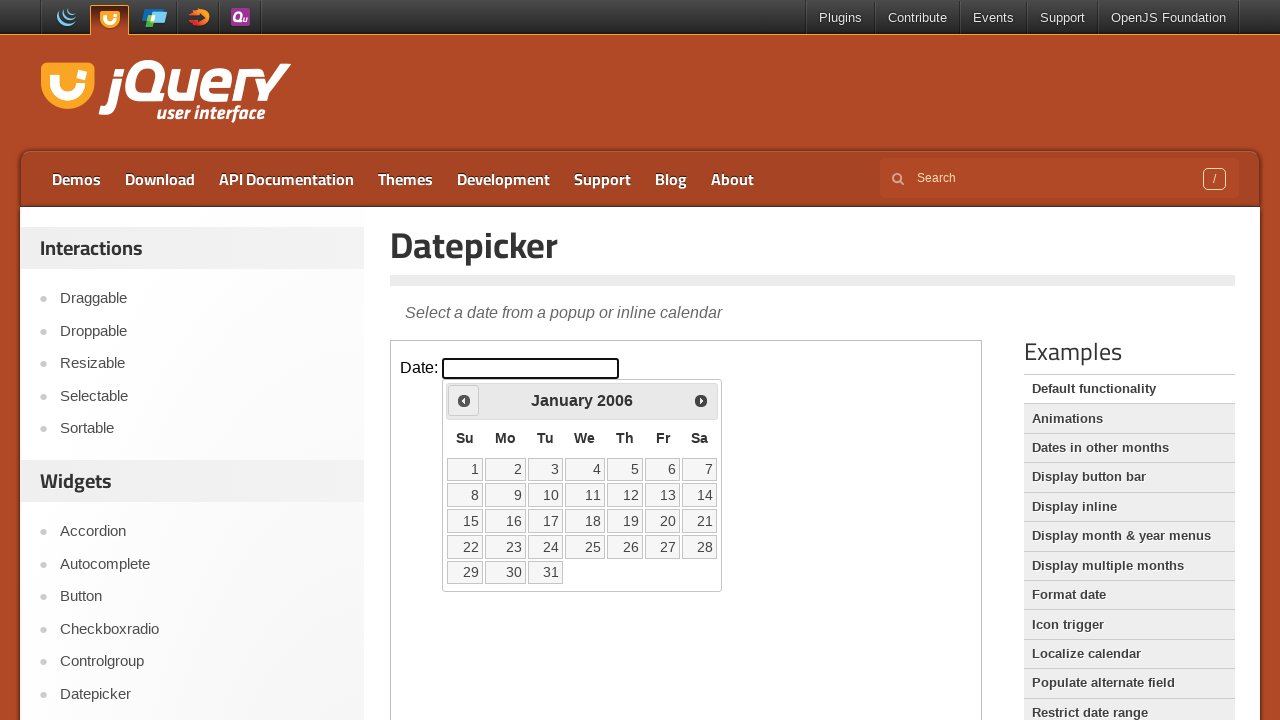

Clicked previous button to navigate to earlier month at (464, 400) on iframe >> nth=0 >> internal:control=enter-frame >> span.ui-icon.ui-icon-circle-t
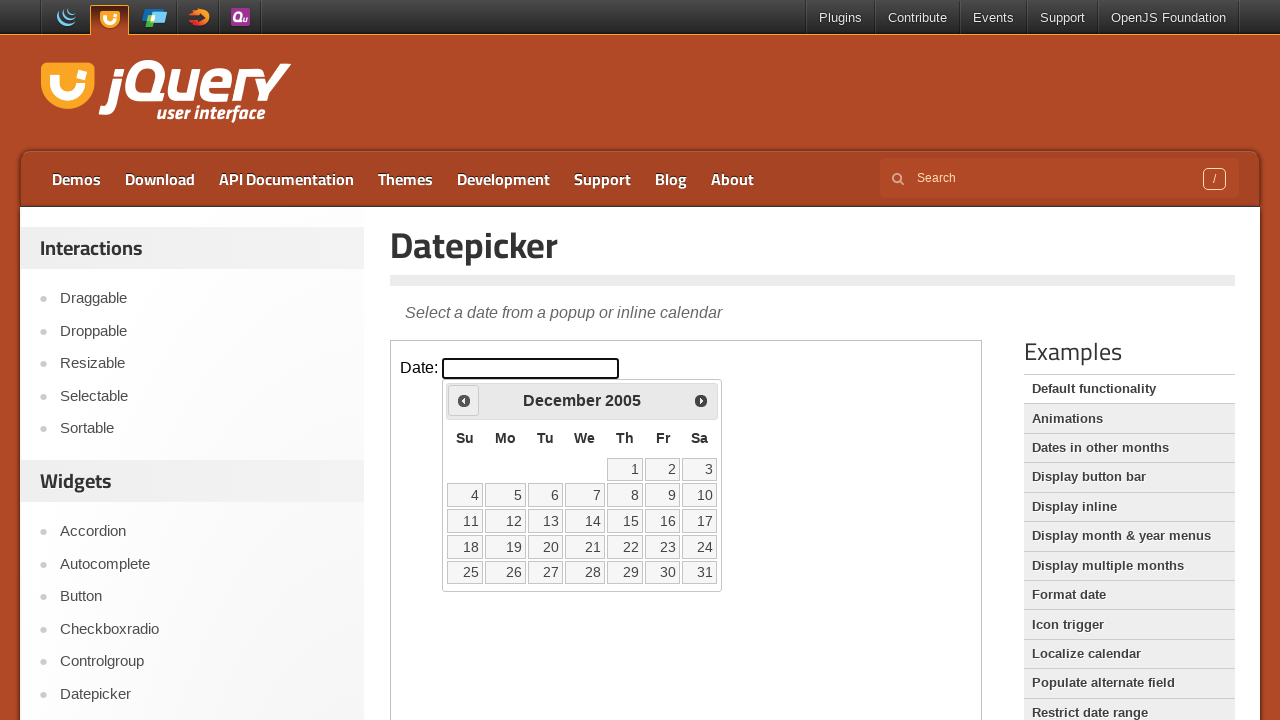

Retrieved current month: December
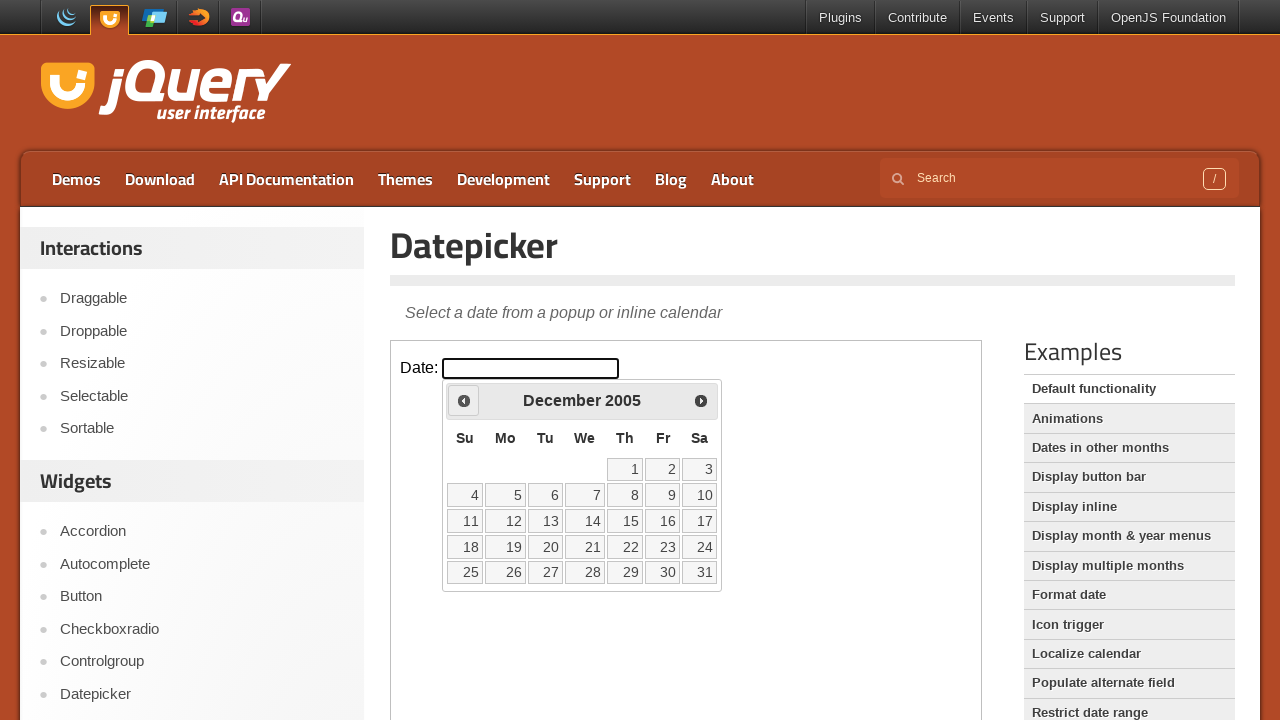

Retrieved current year: 2005
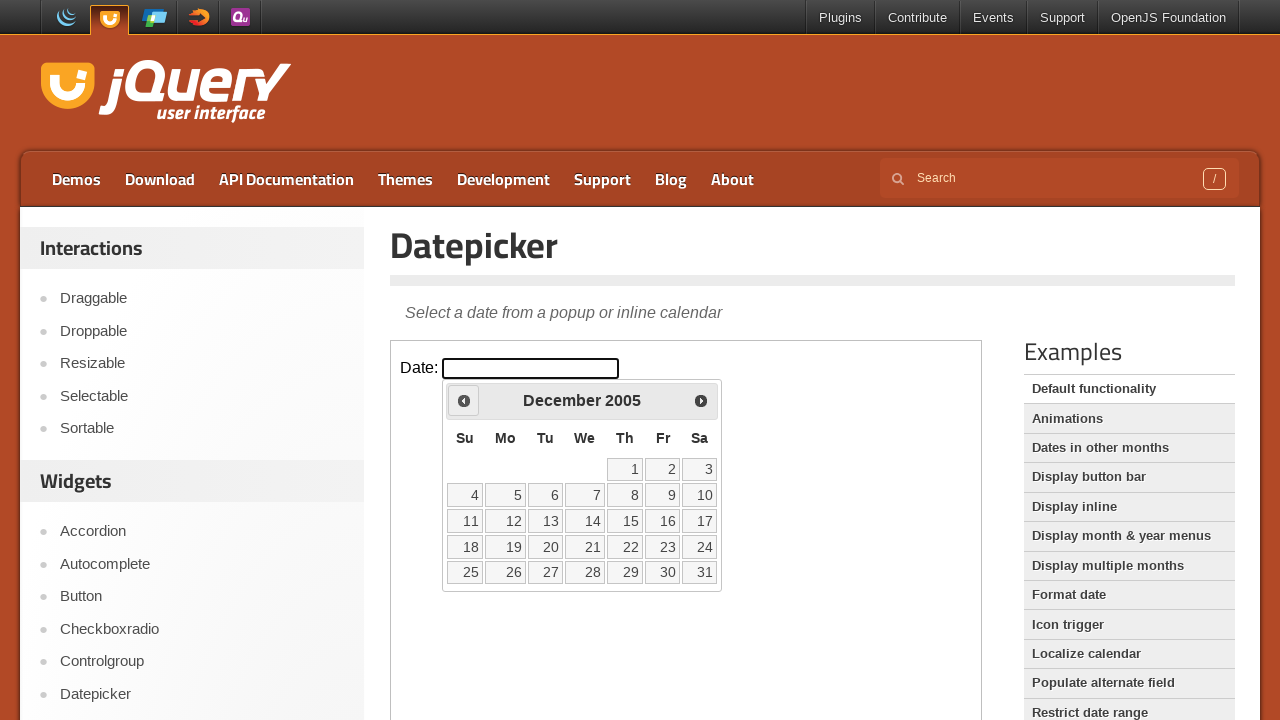

Clicked previous button to navigate to earlier month at (464, 400) on iframe >> nth=0 >> internal:control=enter-frame >> span.ui-icon.ui-icon-circle-t
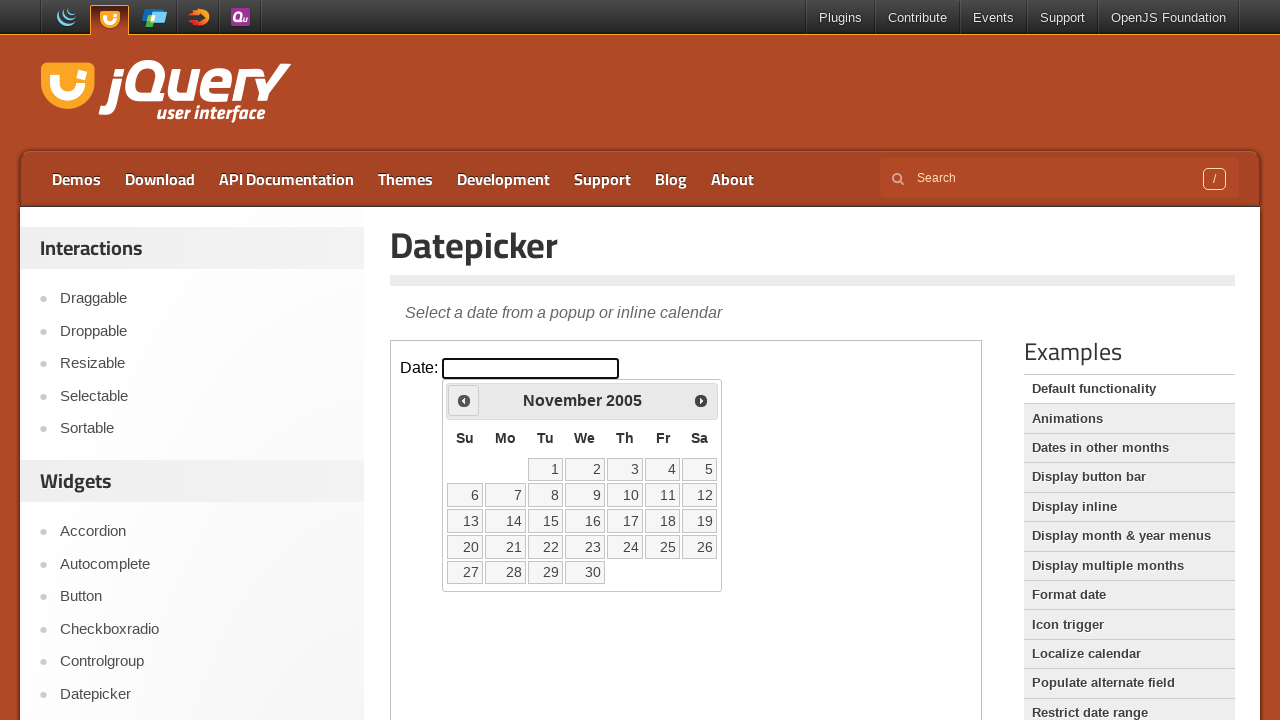

Retrieved current month: November
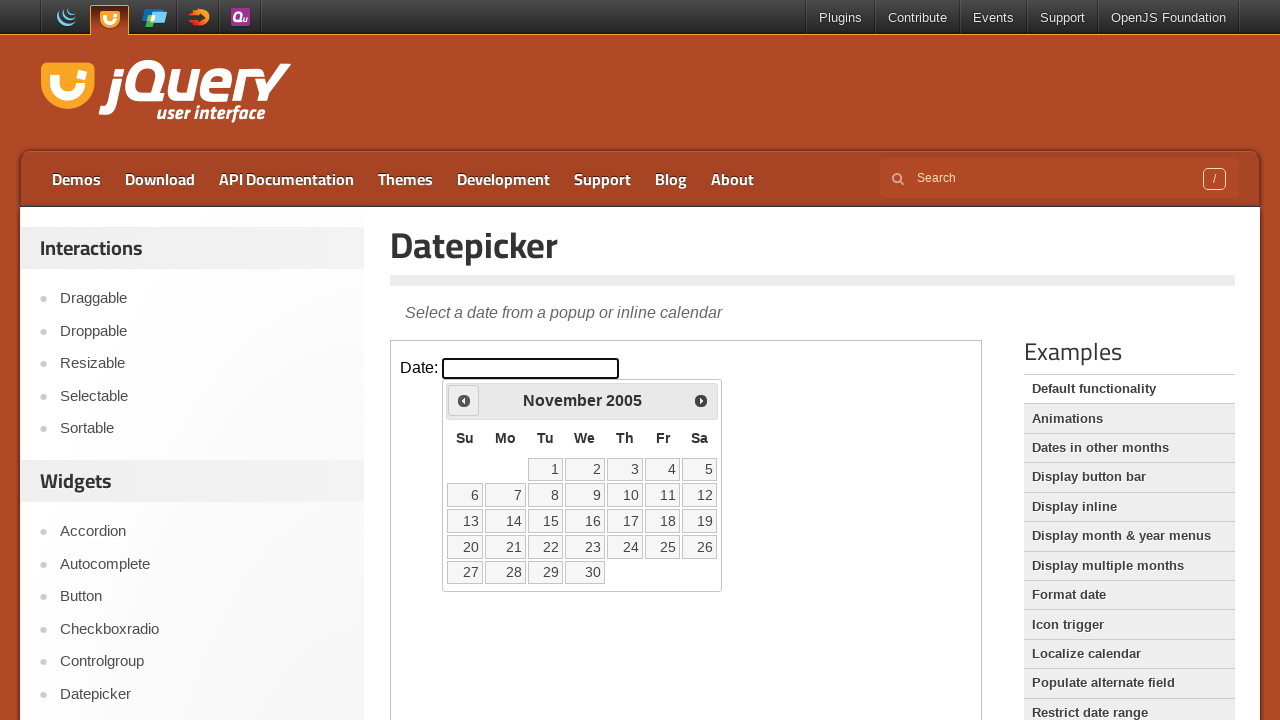

Retrieved current year: 2005
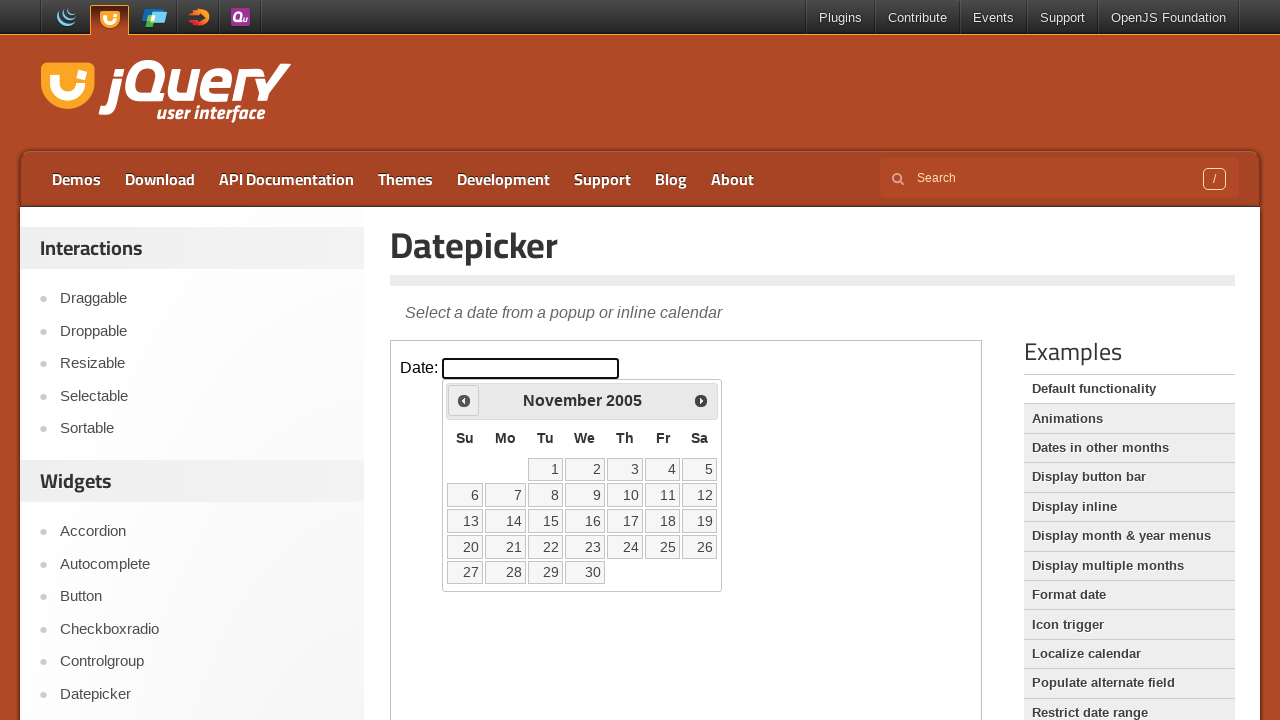

Clicked previous button to navigate to earlier month at (464, 400) on iframe >> nth=0 >> internal:control=enter-frame >> span.ui-icon.ui-icon-circle-t
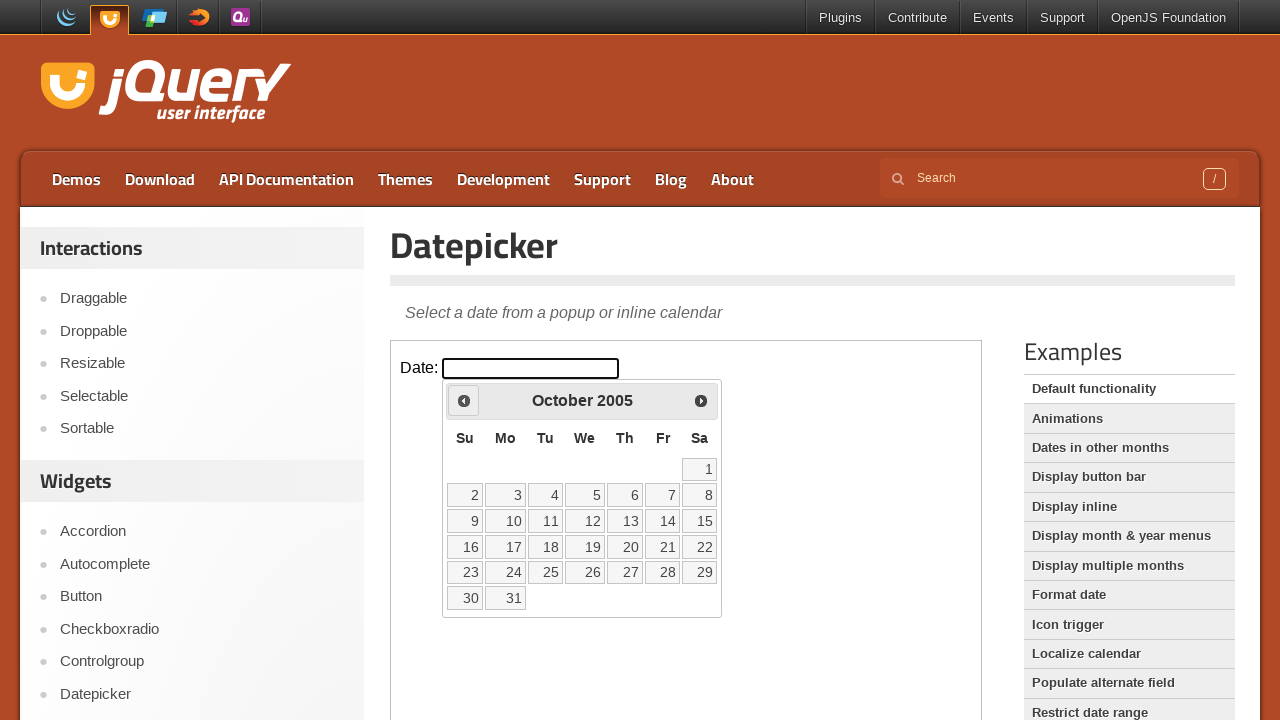

Retrieved current month: October
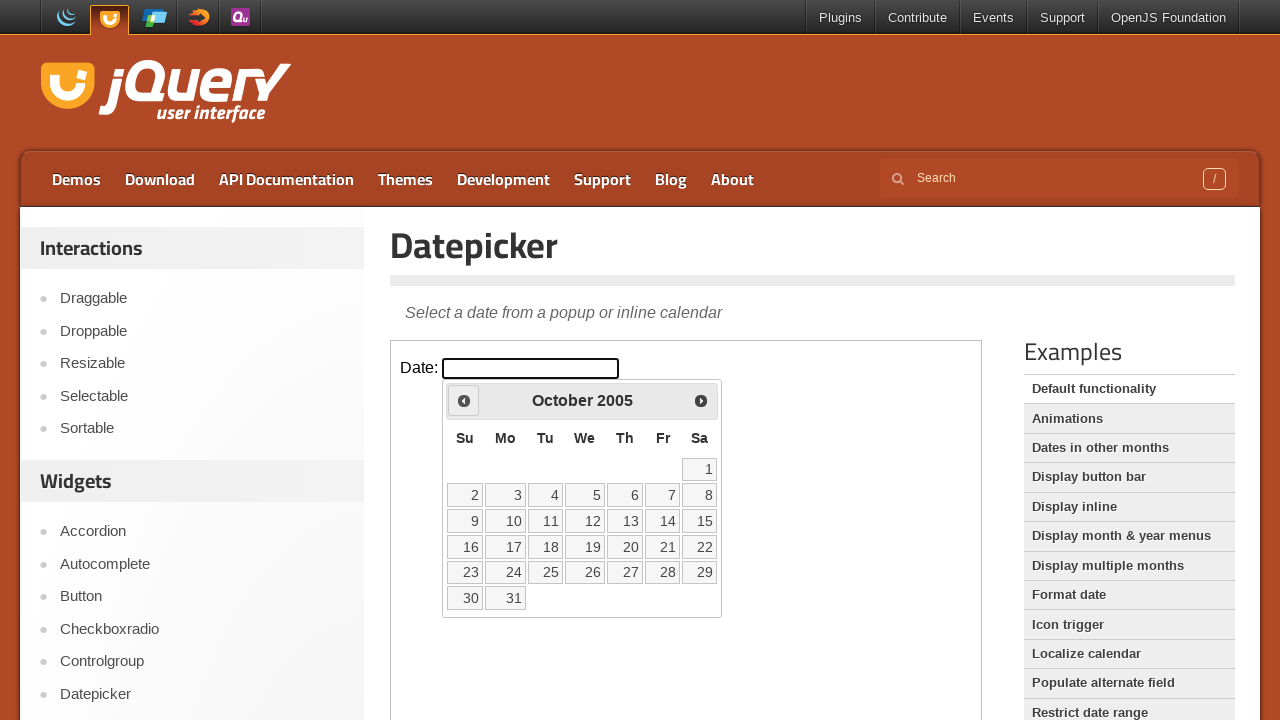

Retrieved current year: 2005
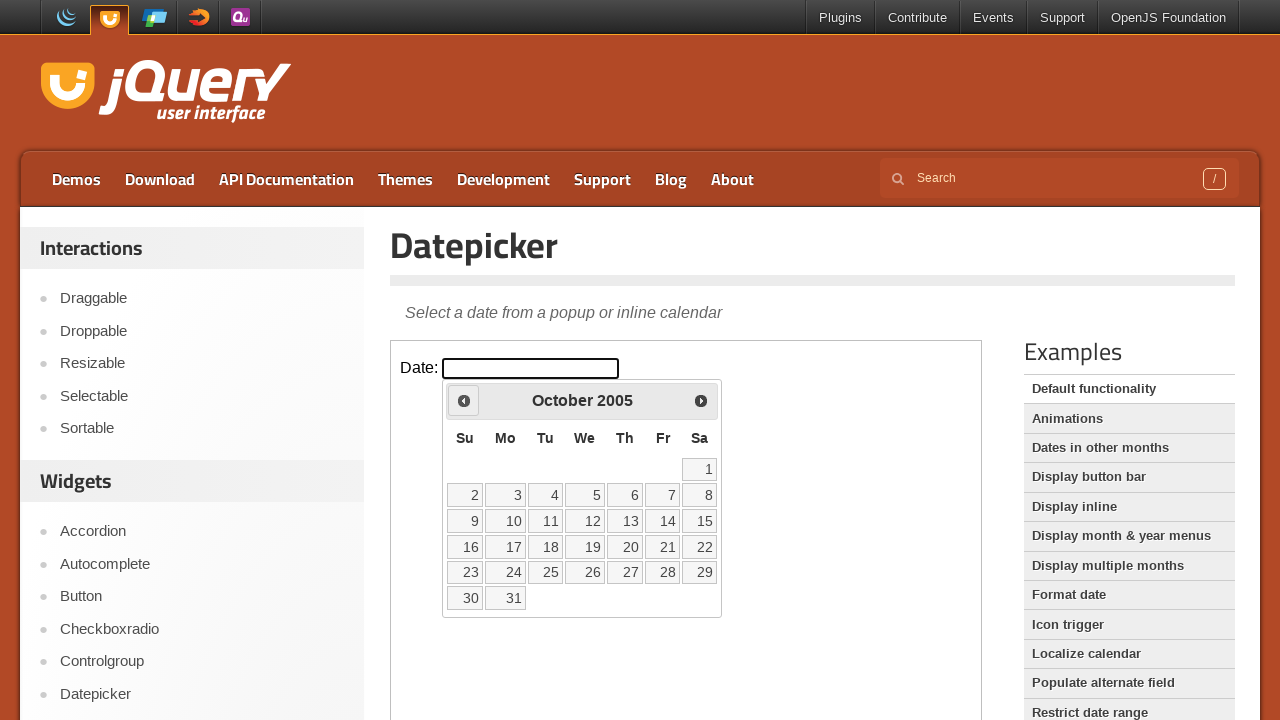

Clicked previous button to navigate to earlier month at (464, 400) on iframe >> nth=0 >> internal:control=enter-frame >> span.ui-icon.ui-icon-circle-t
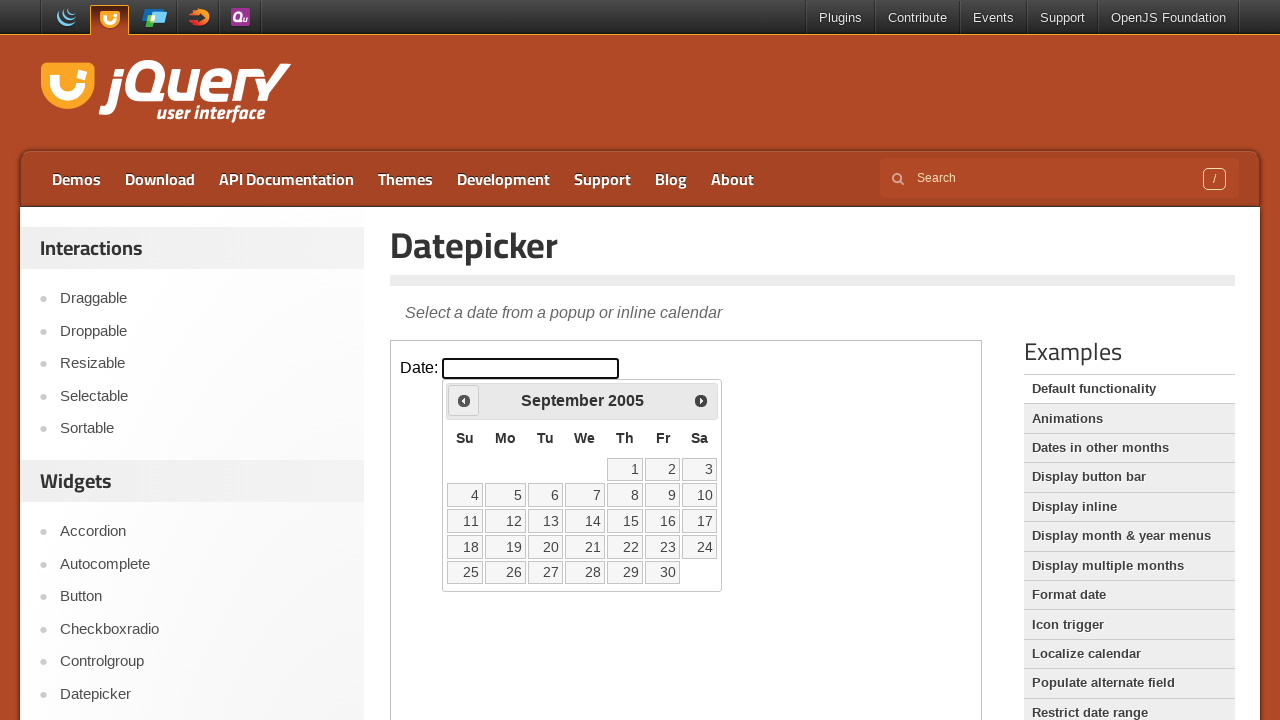

Retrieved current month: September
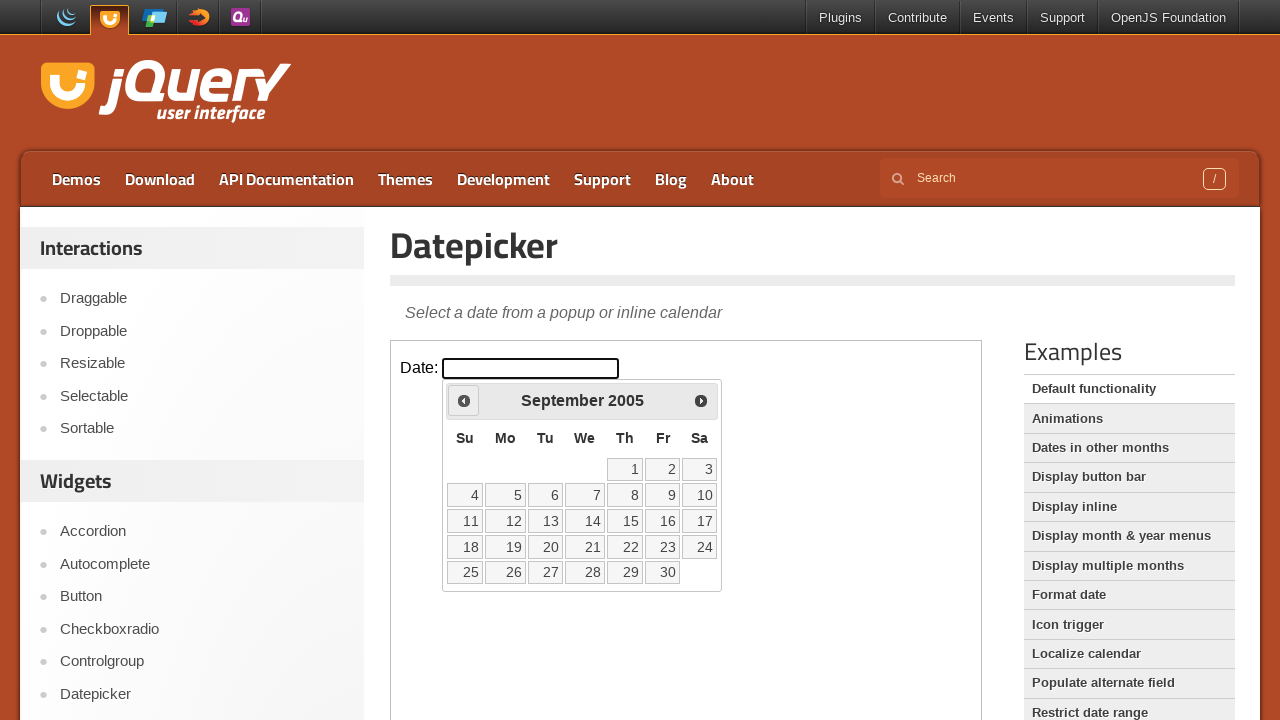

Retrieved current year: 2005
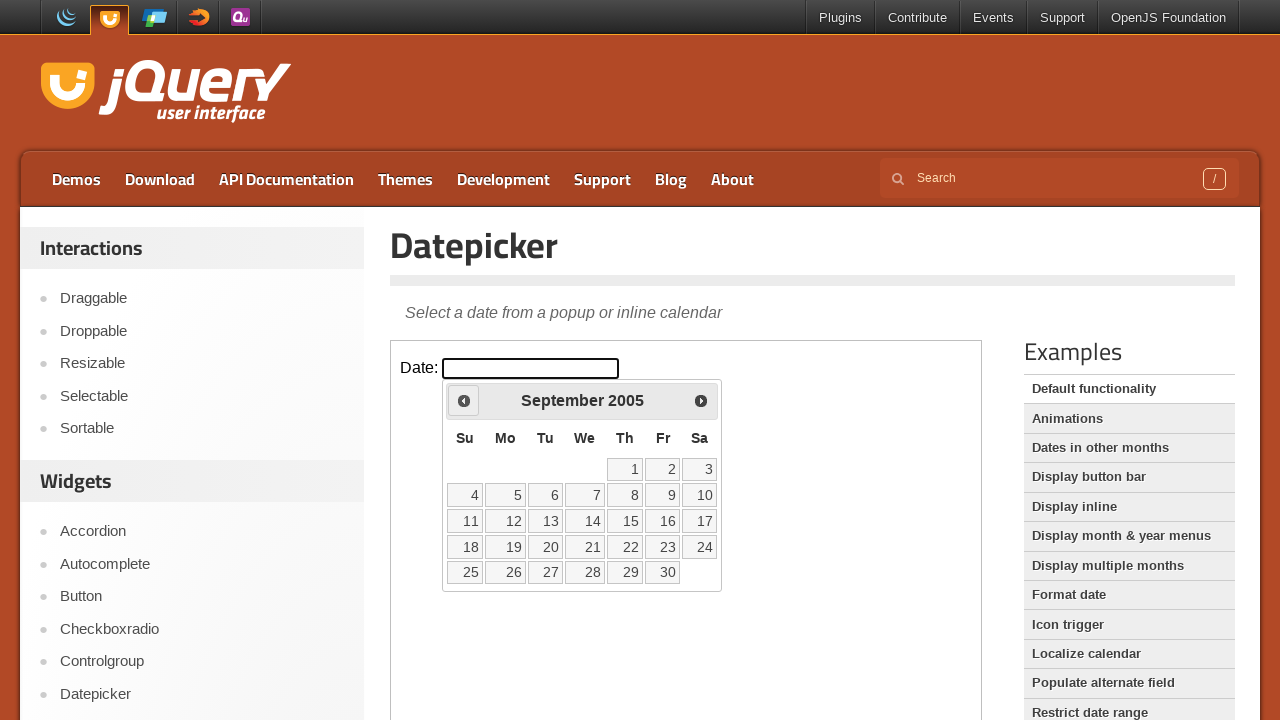

Clicked previous button to navigate to earlier month at (464, 400) on iframe >> nth=0 >> internal:control=enter-frame >> span.ui-icon.ui-icon-circle-t
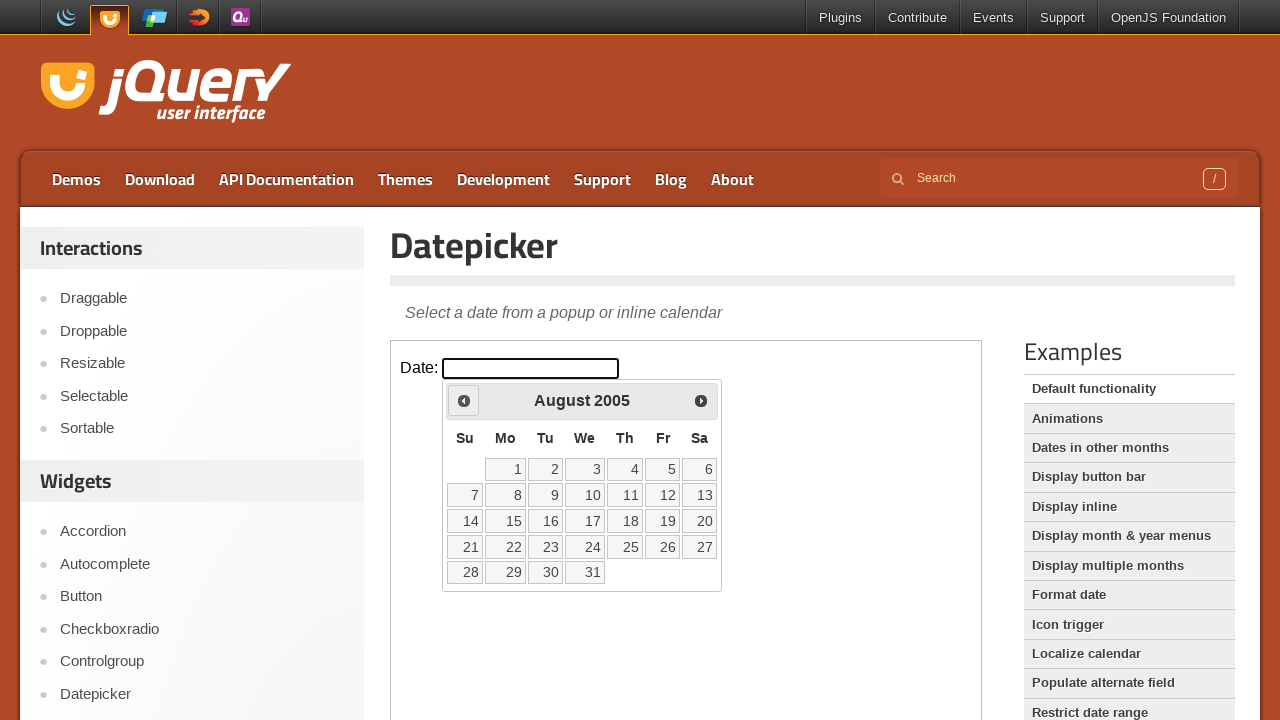

Retrieved current month: August
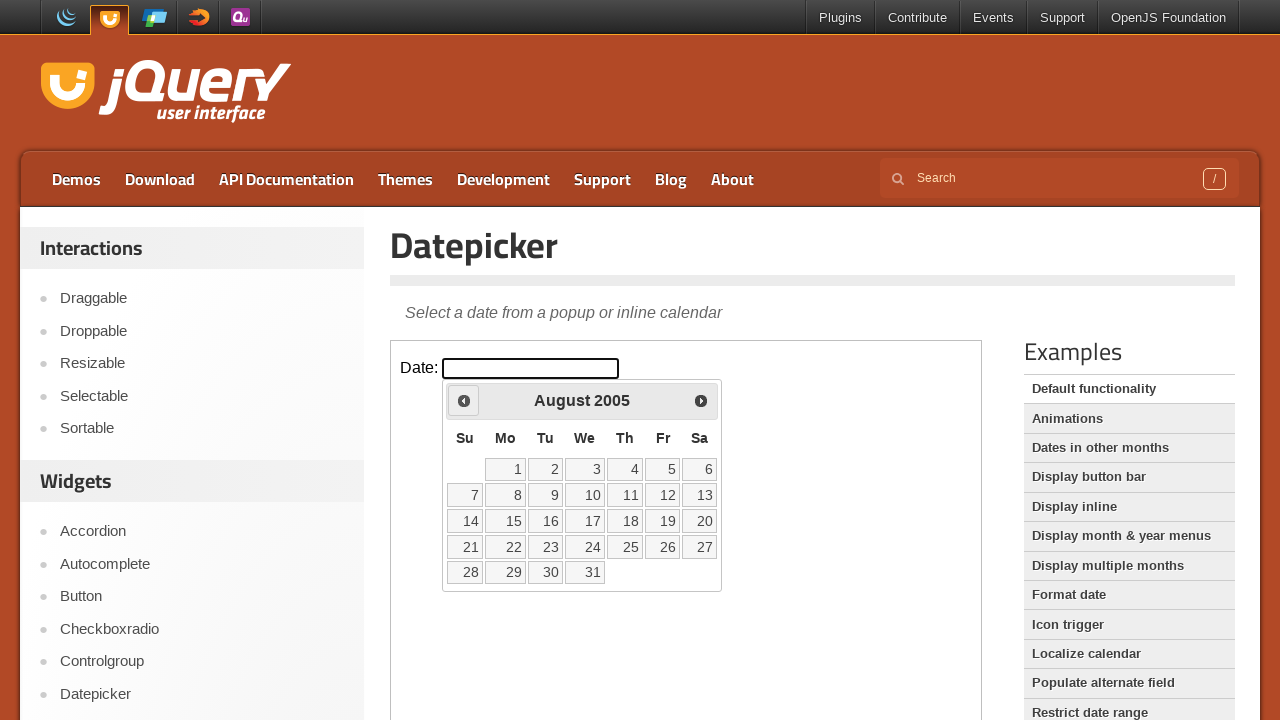

Retrieved current year: 2005
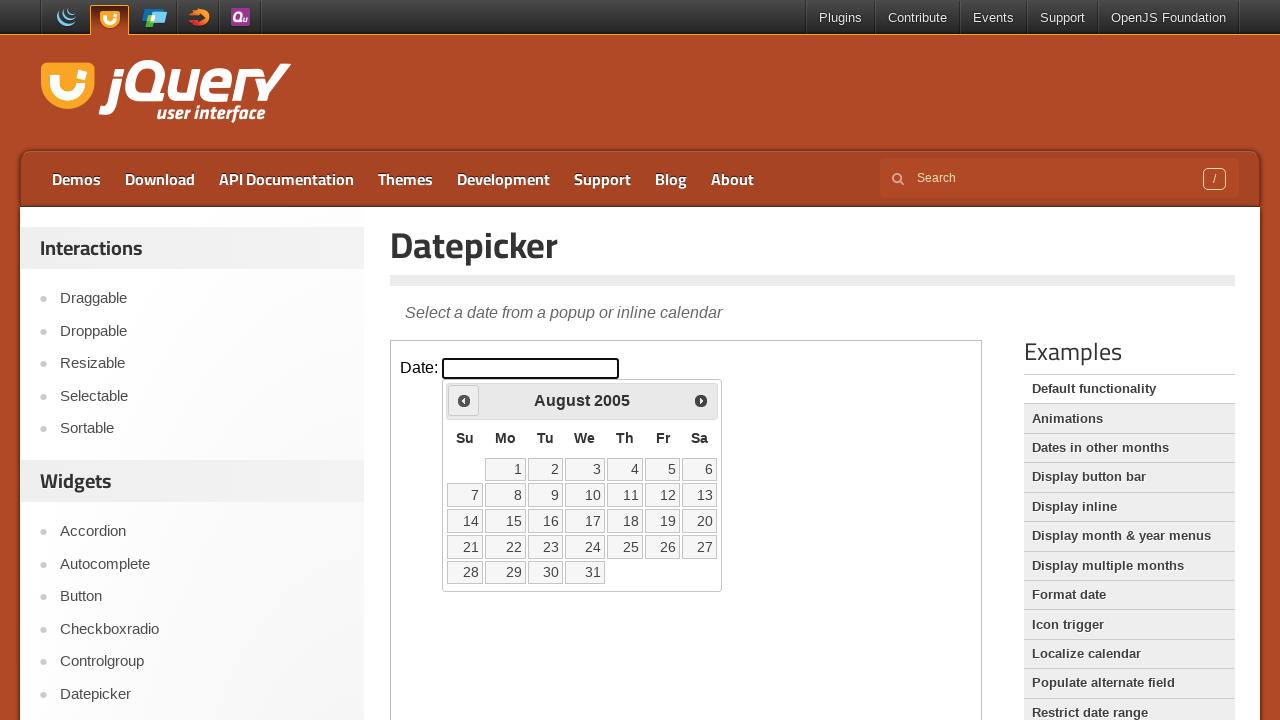

Clicked previous button to navigate to earlier month at (464, 400) on iframe >> nth=0 >> internal:control=enter-frame >> span.ui-icon.ui-icon-circle-t
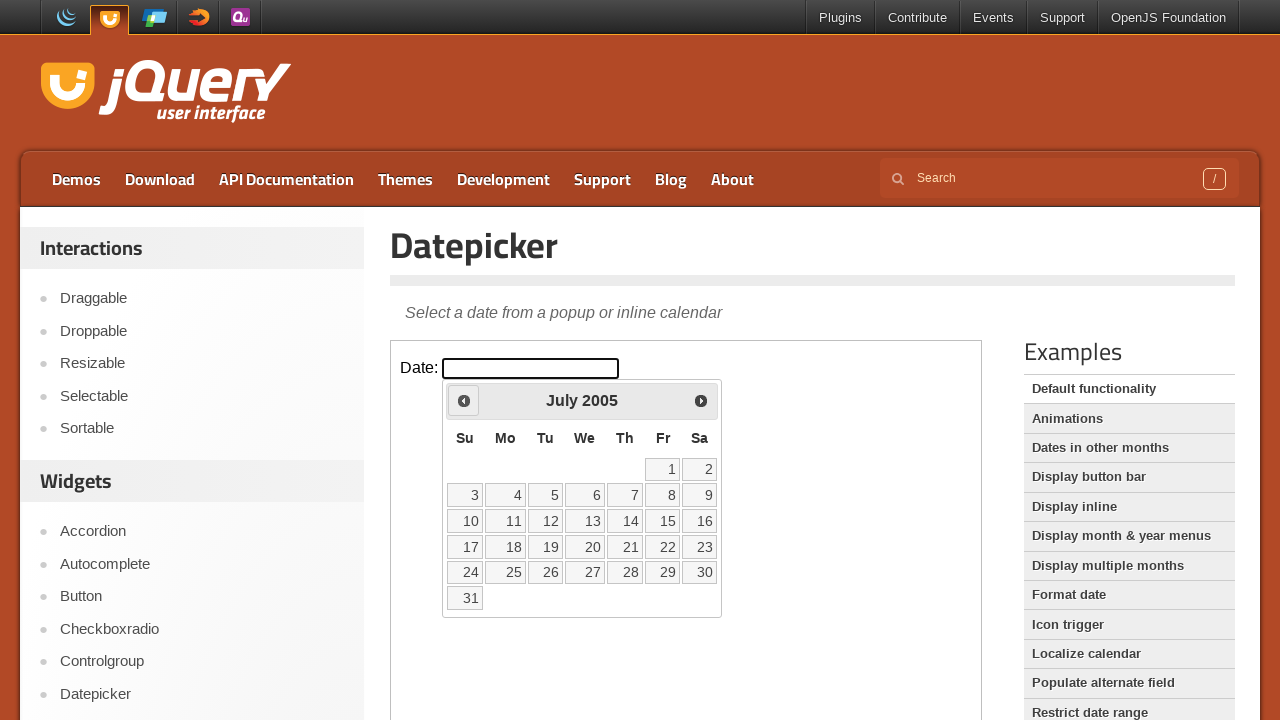

Retrieved current month: July
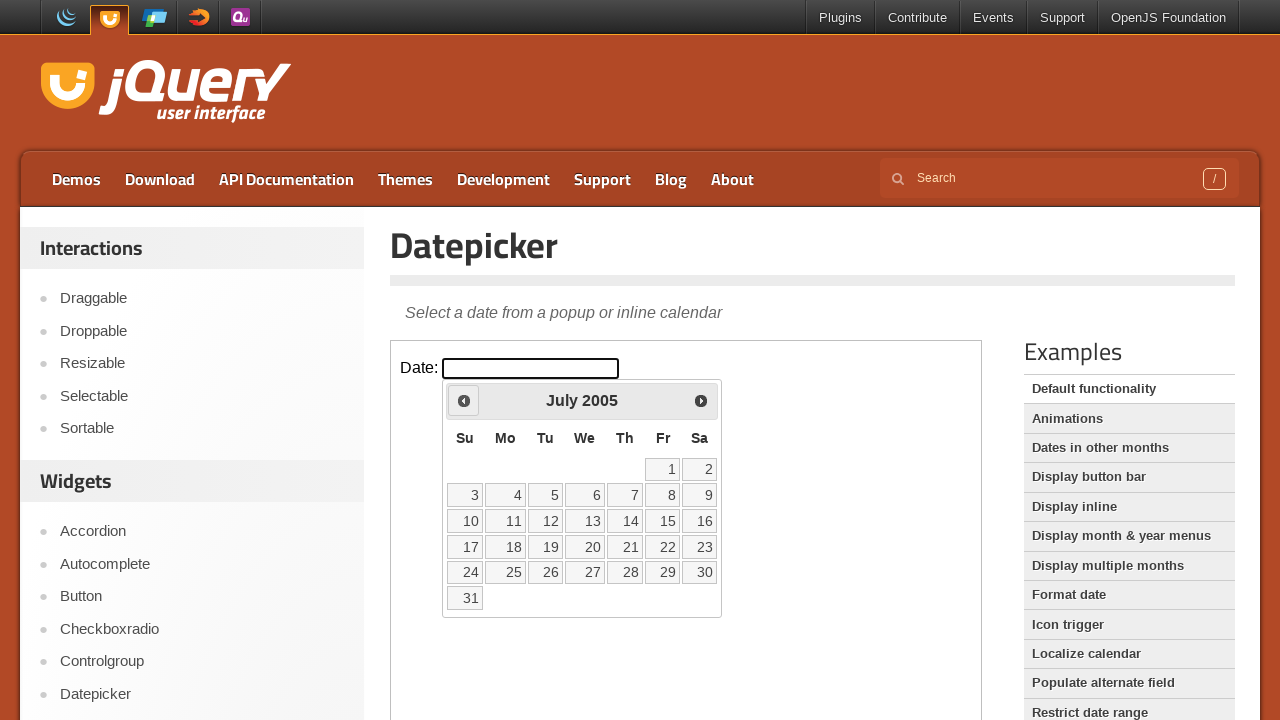

Retrieved current year: 2005
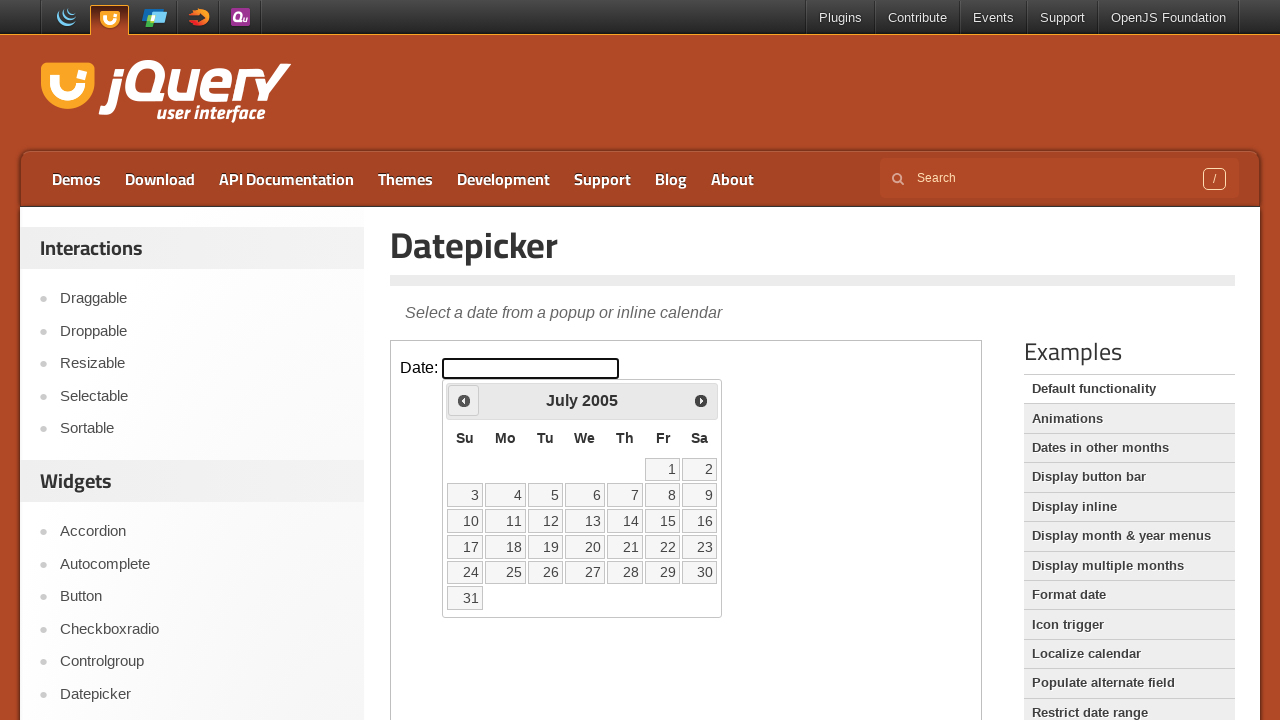

Clicked previous button to navigate to earlier month at (464, 400) on iframe >> nth=0 >> internal:control=enter-frame >> span.ui-icon.ui-icon-circle-t
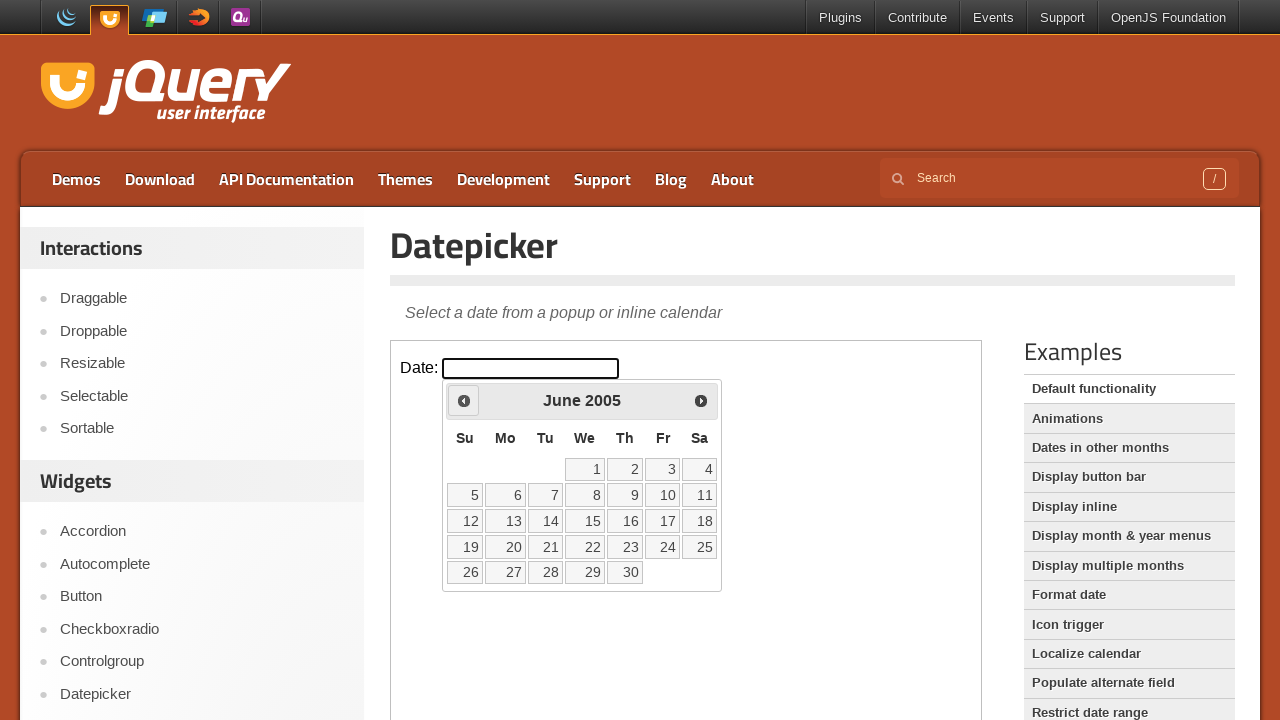

Retrieved current month: June
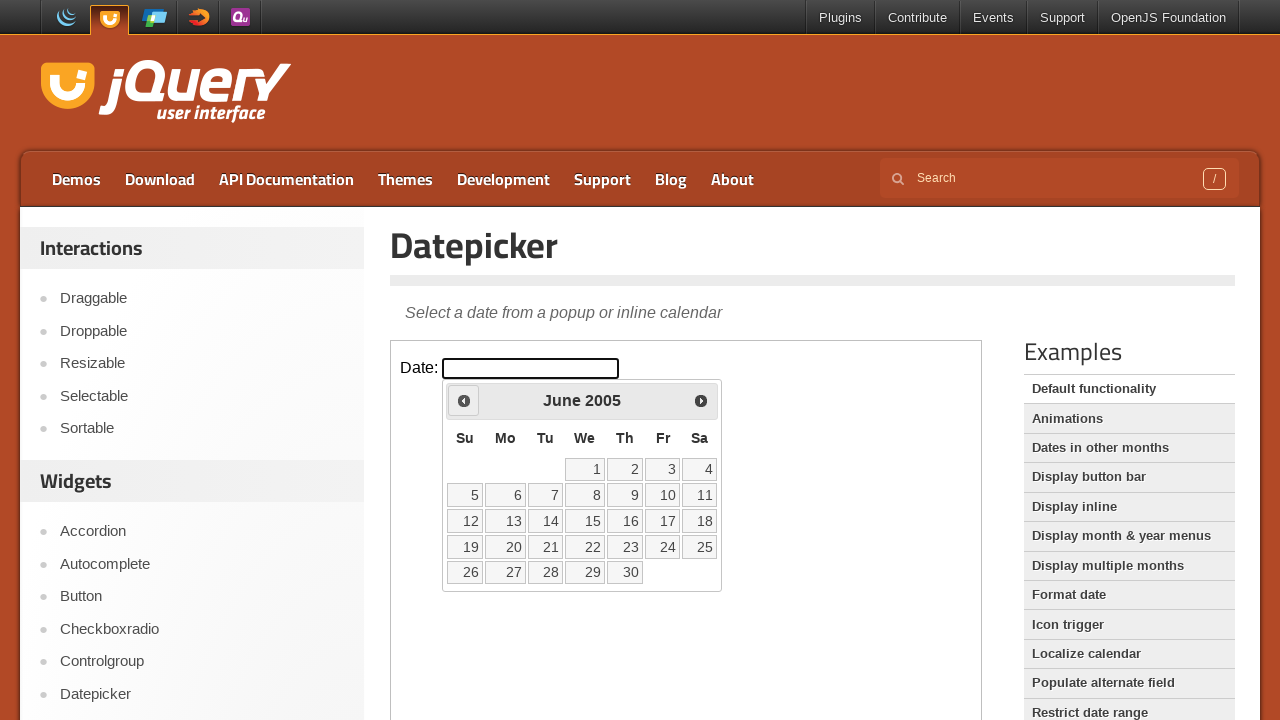

Retrieved current year: 2005
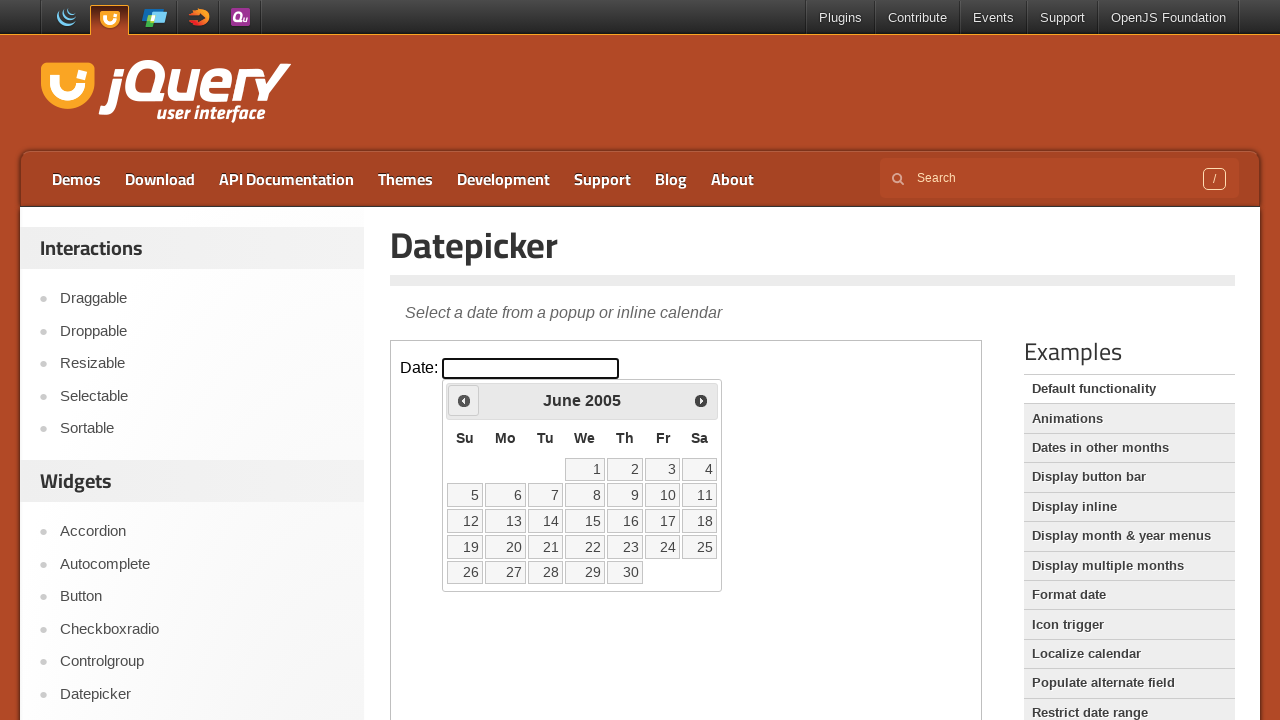

Clicked previous button to navigate to earlier month at (464, 400) on iframe >> nth=0 >> internal:control=enter-frame >> span.ui-icon.ui-icon-circle-t
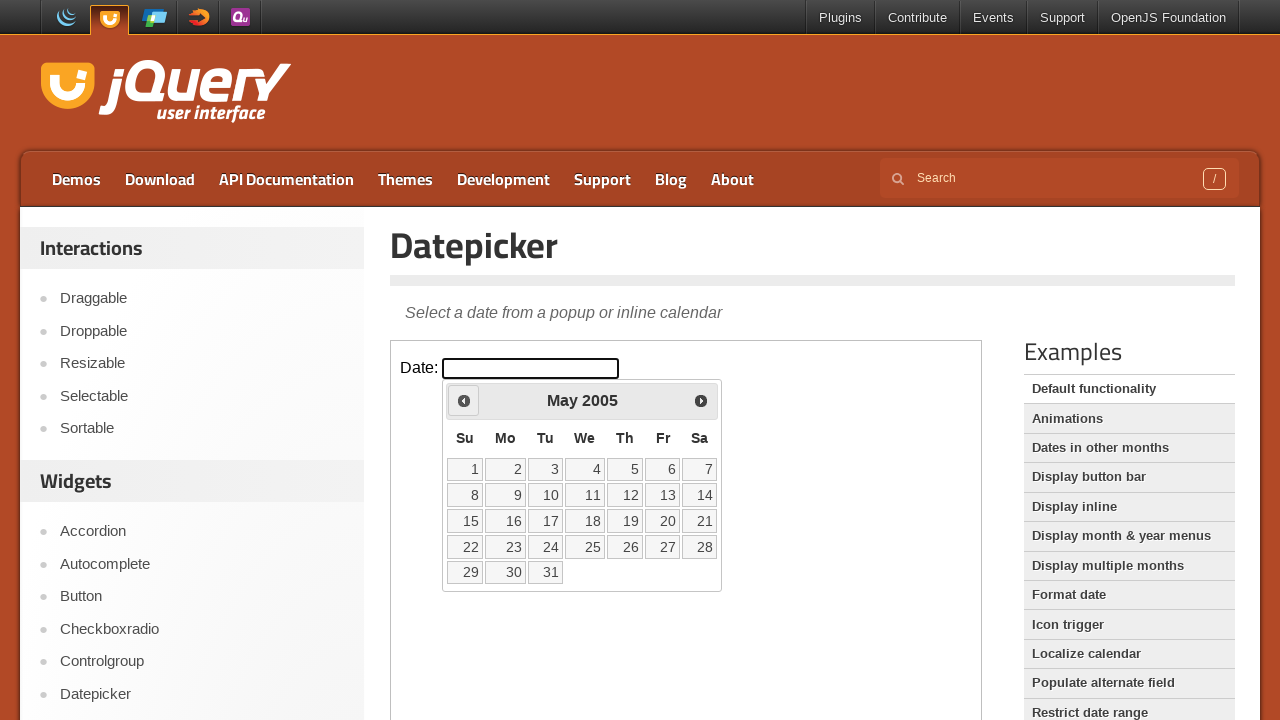

Retrieved current month: May
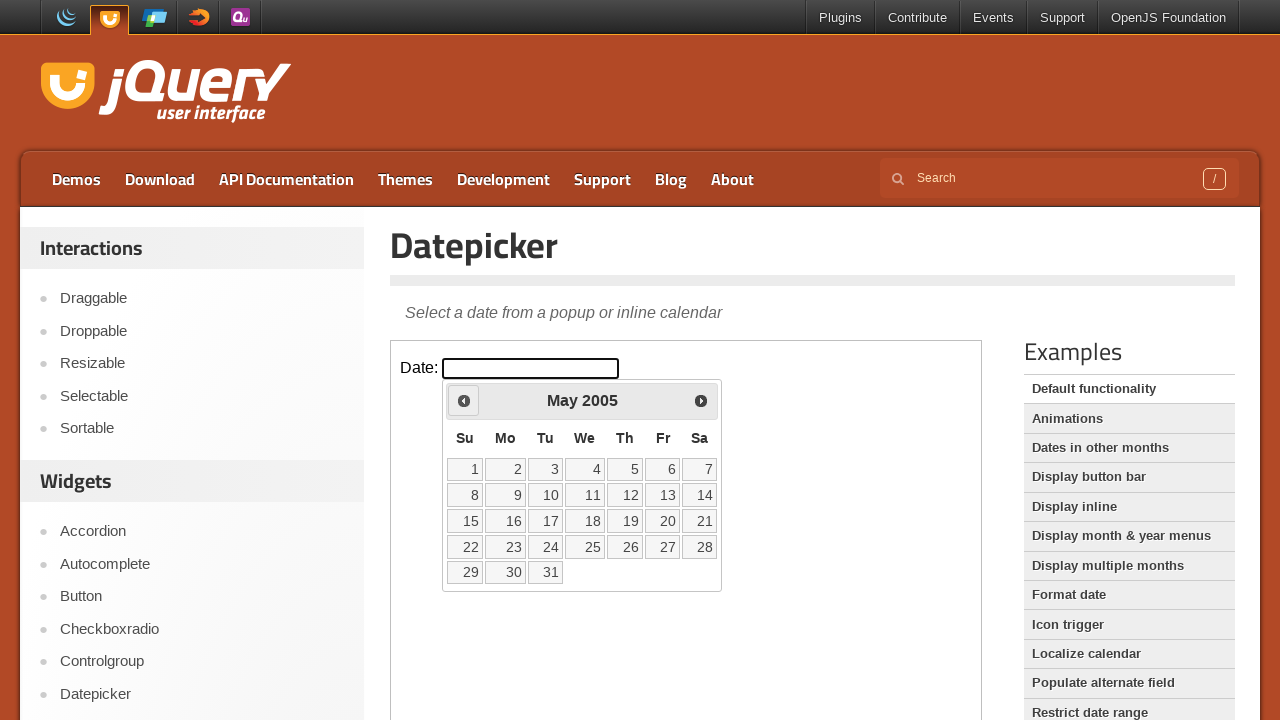

Retrieved current year: 2005
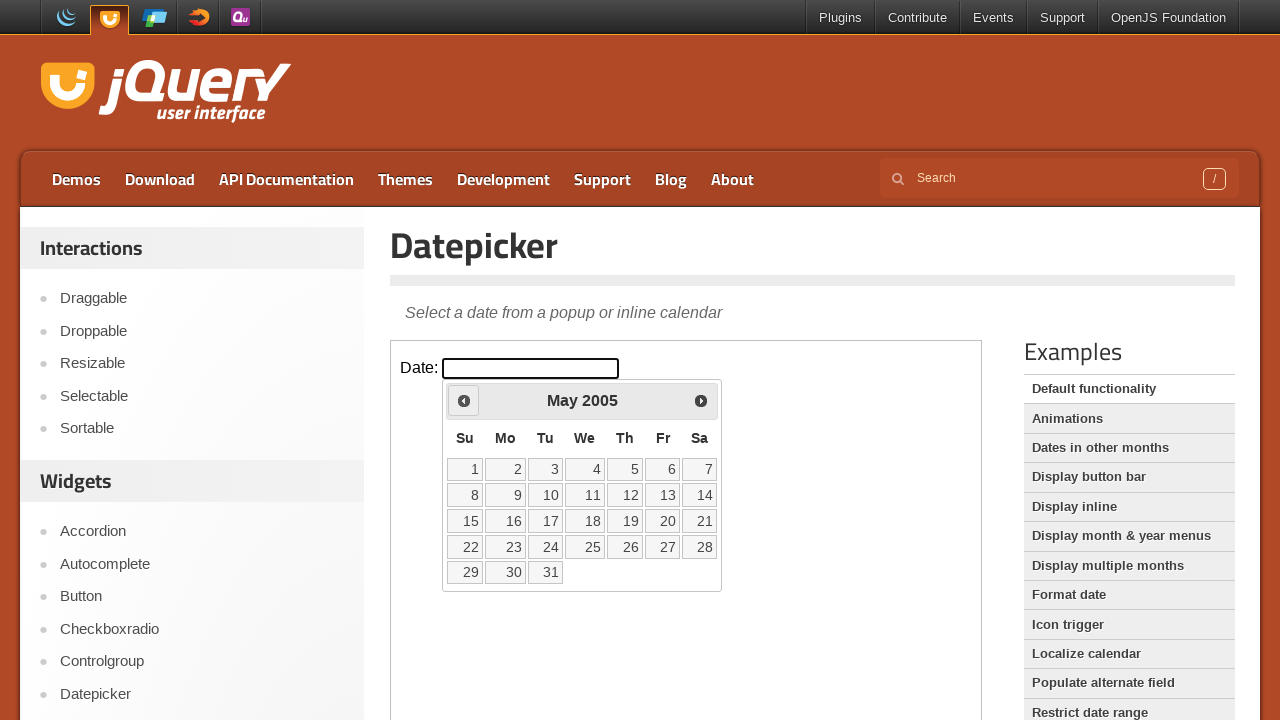

Clicked previous button to navigate to earlier month at (464, 400) on iframe >> nth=0 >> internal:control=enter-frame >> span.ui-icon.ui-icon-circle-t
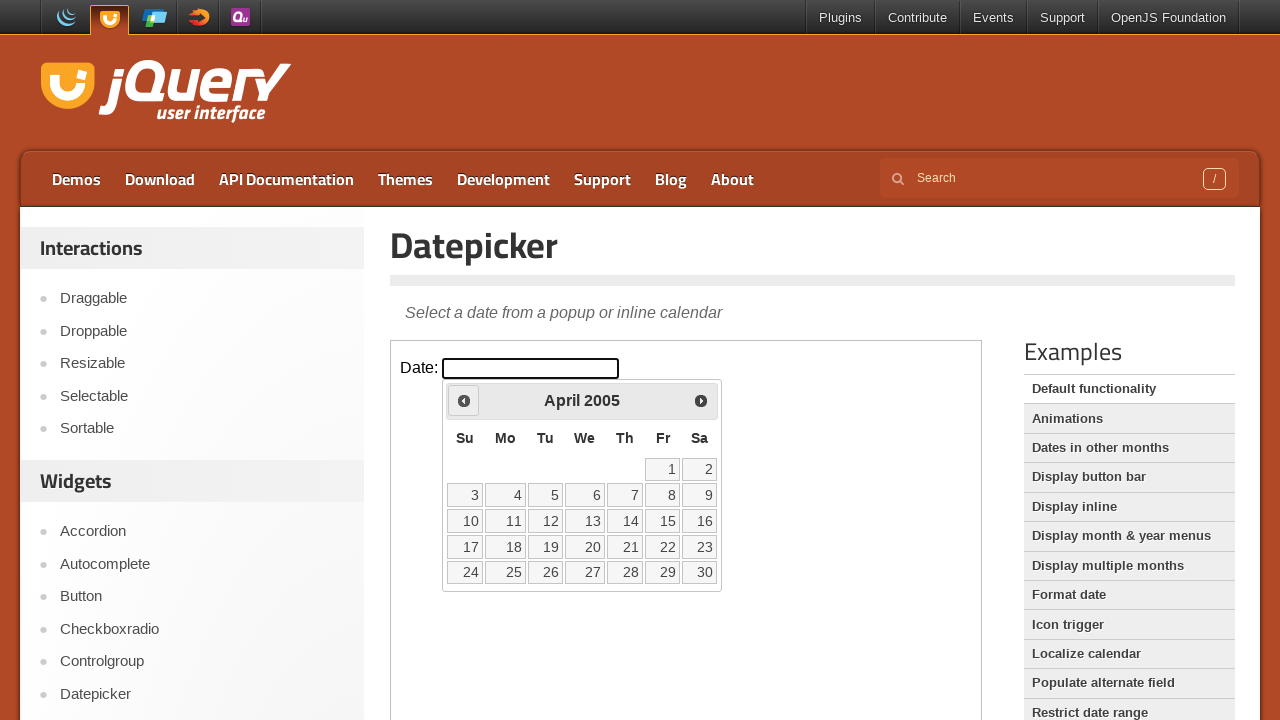

Retrieved current month: April
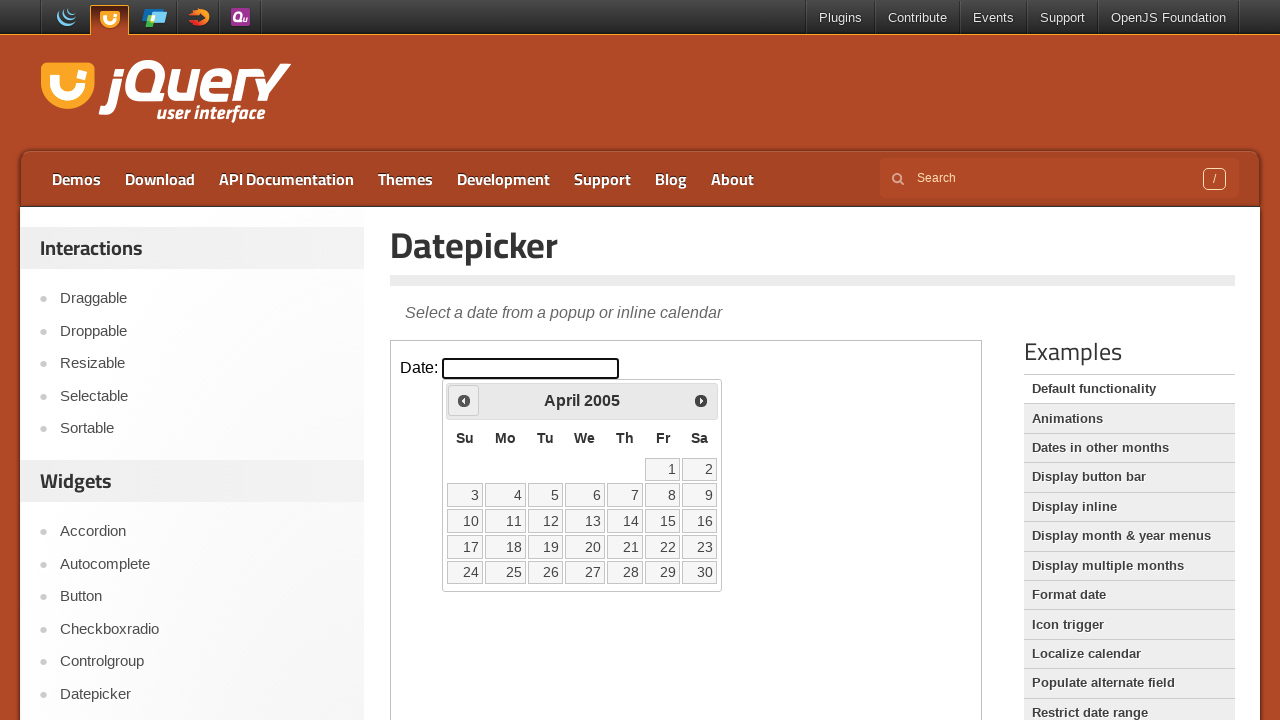

Retrieved current year: 2005
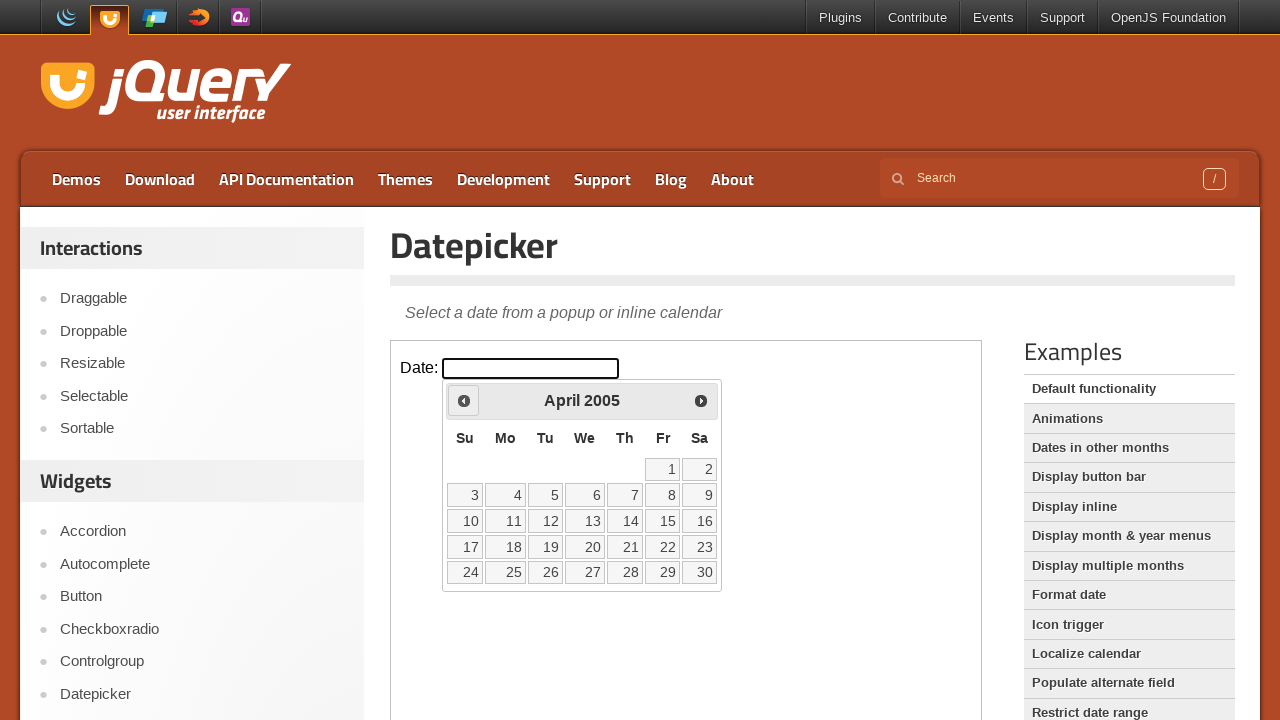

Clicked previous button to navigate to earlier month at (464, 400) on iframe >> nth=0 >> internal:control=enter-frame >> span.ui-icon.ui-icon-circle-t
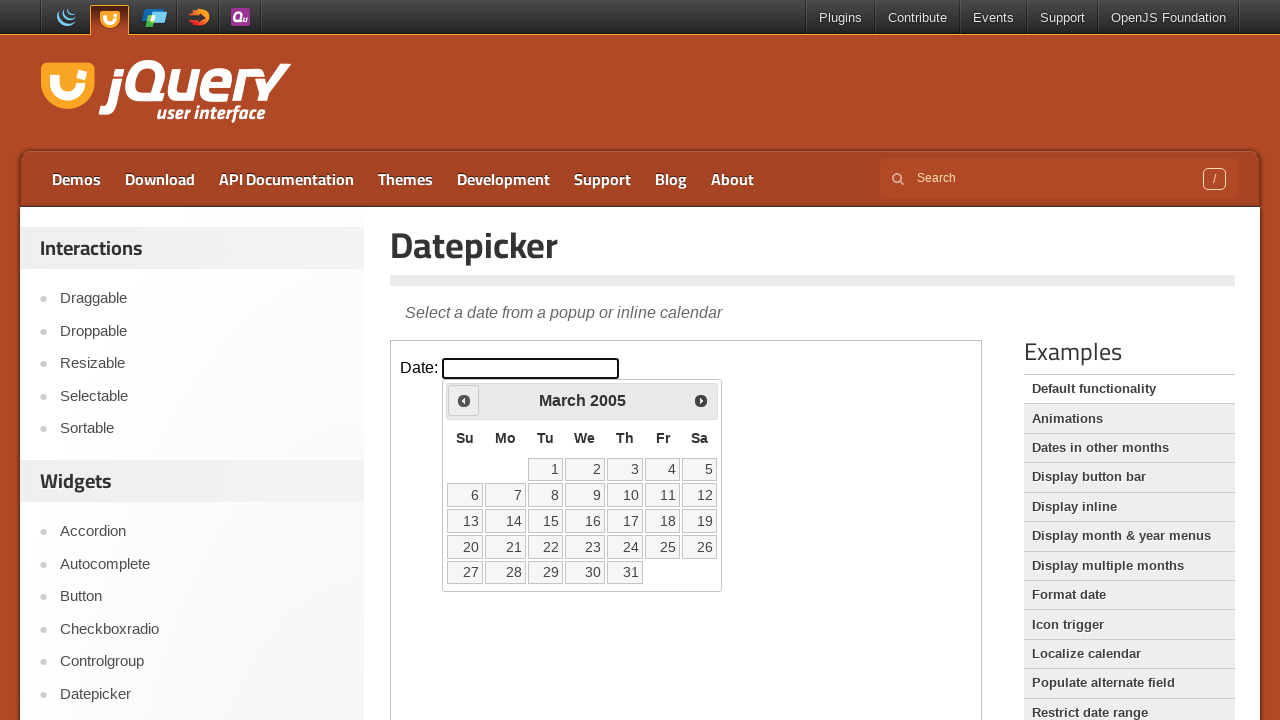

Retrieved current month: March
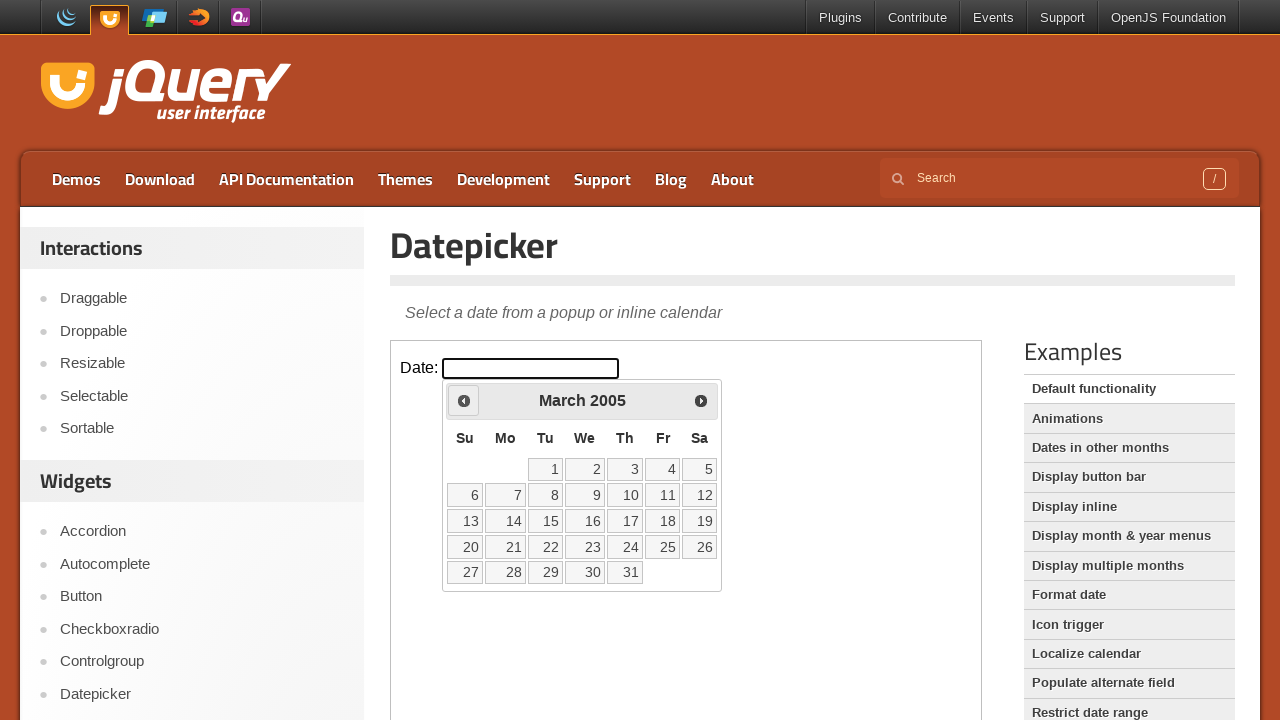

Retrieved current year: 2005
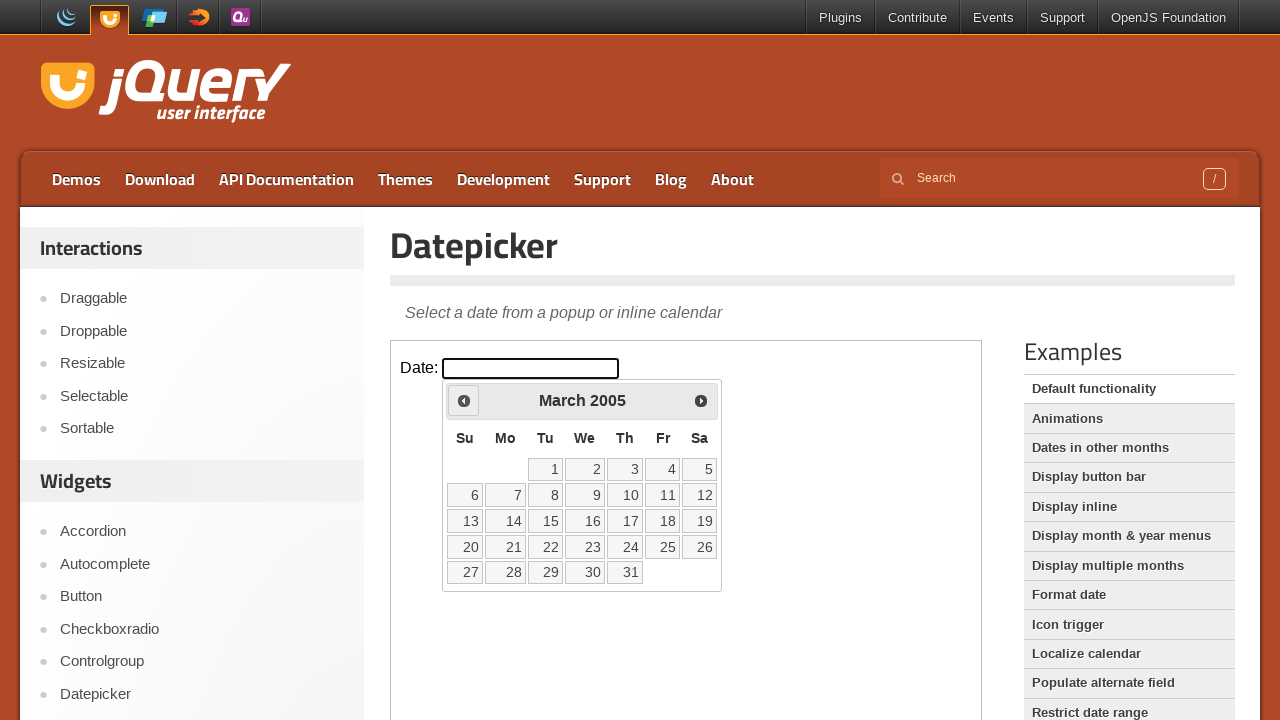

Clicked previous button to navigate to earlier month at (464, 400) on iframe >> nth=0 >> internal:control=enter-frame >> span.ui-icon.ui-icon-circle-t
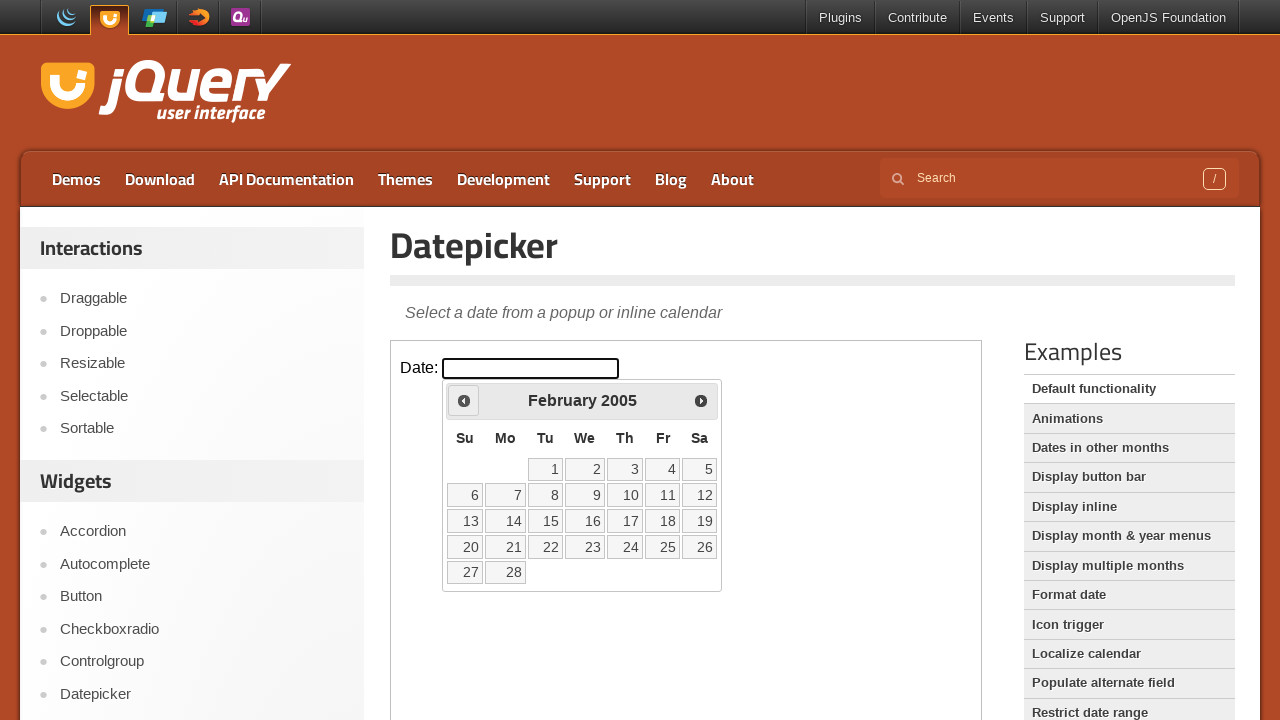

Retrieved current month: February
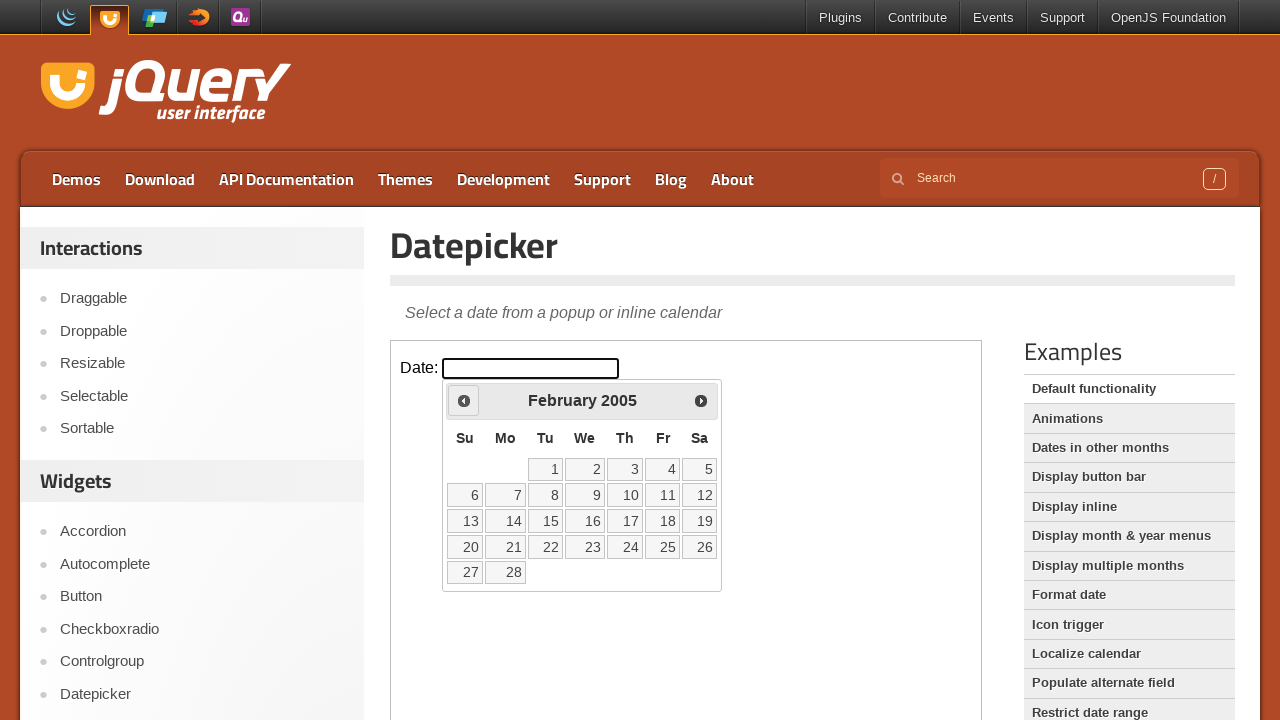

Retrieved current year: 2005
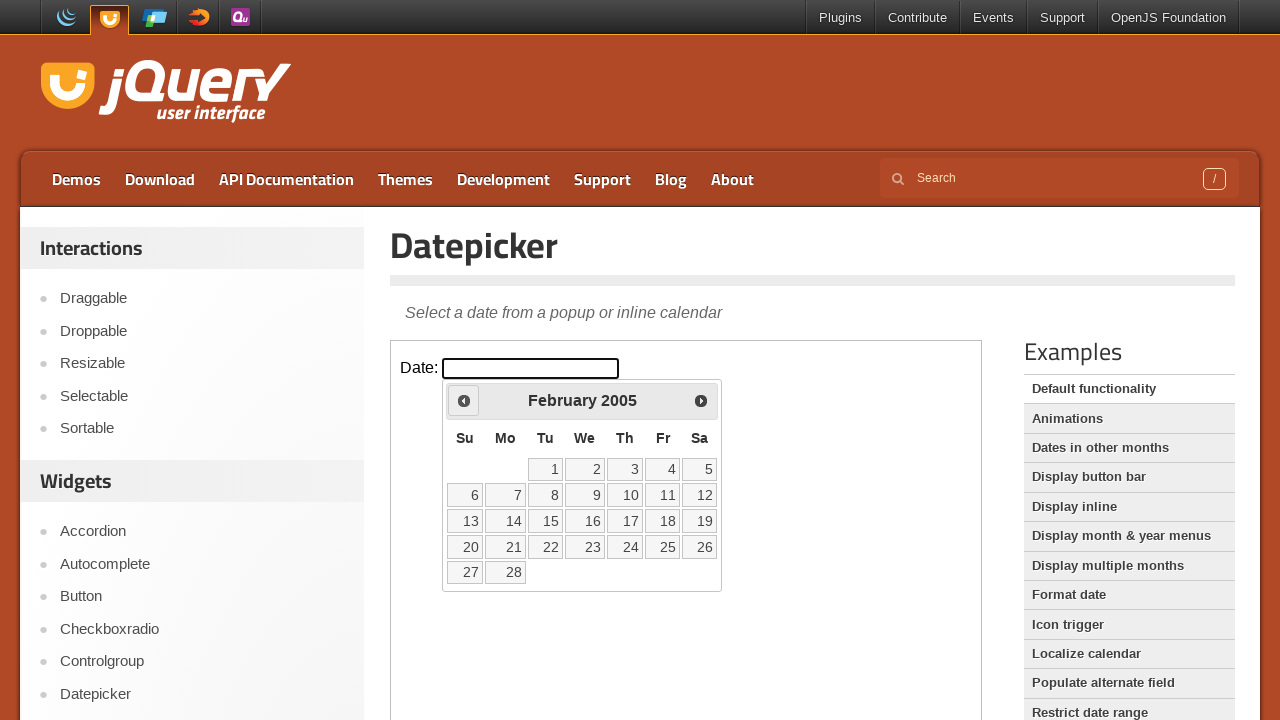

Clicked previous button to navigate to earlier month at (464, 400) on iframe >> nth=0 >> internal:control=enter-frame >> span.ui-icon.ui-icon-circle-t
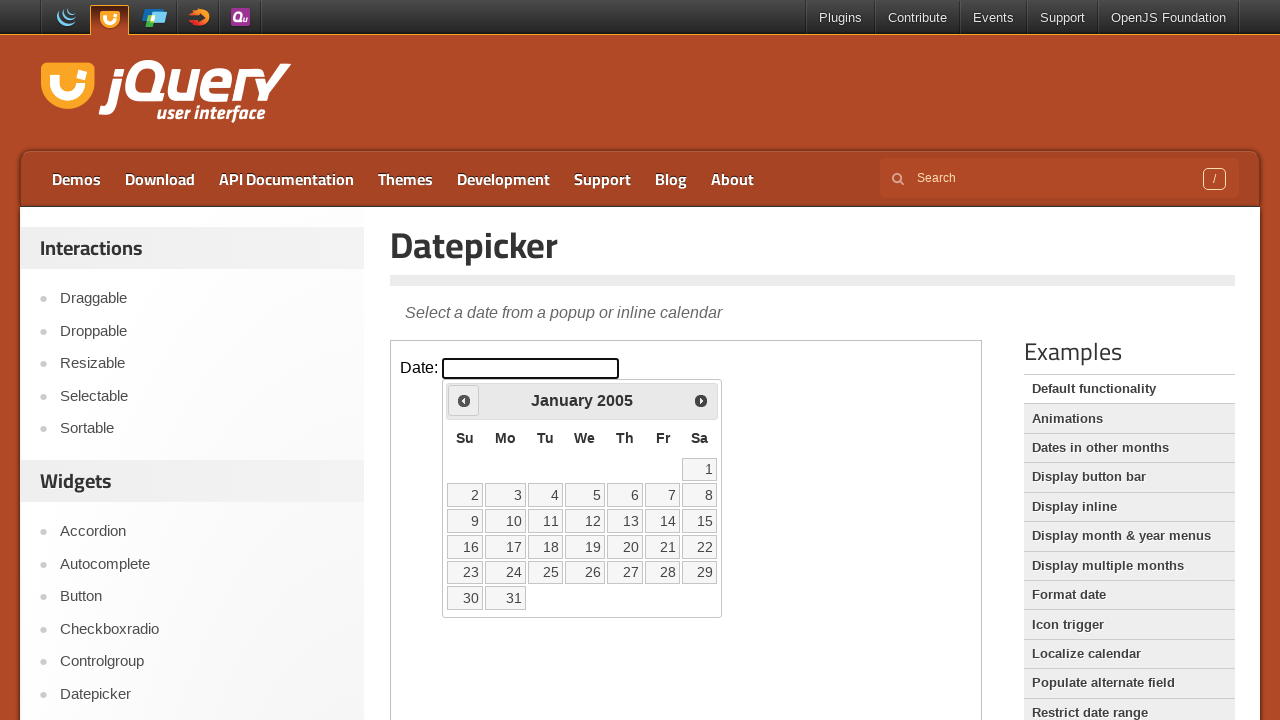

Retrieved current month: January
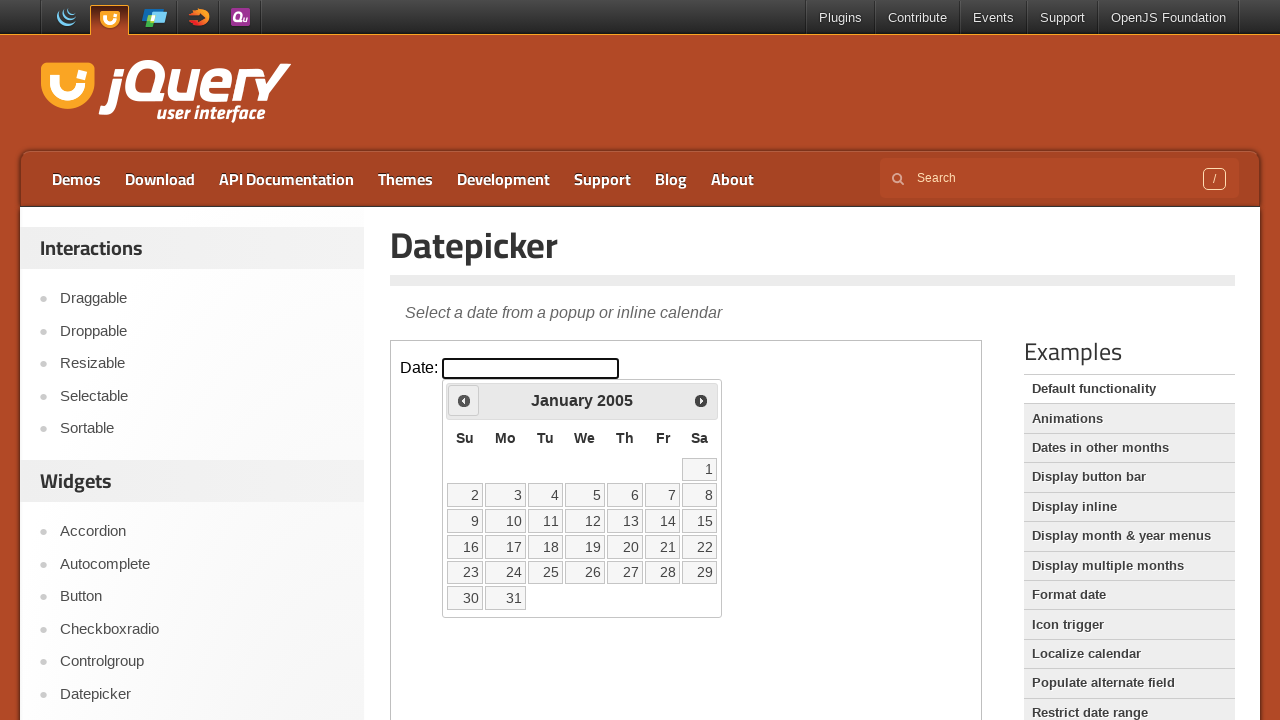

Retrieved current year: 2005
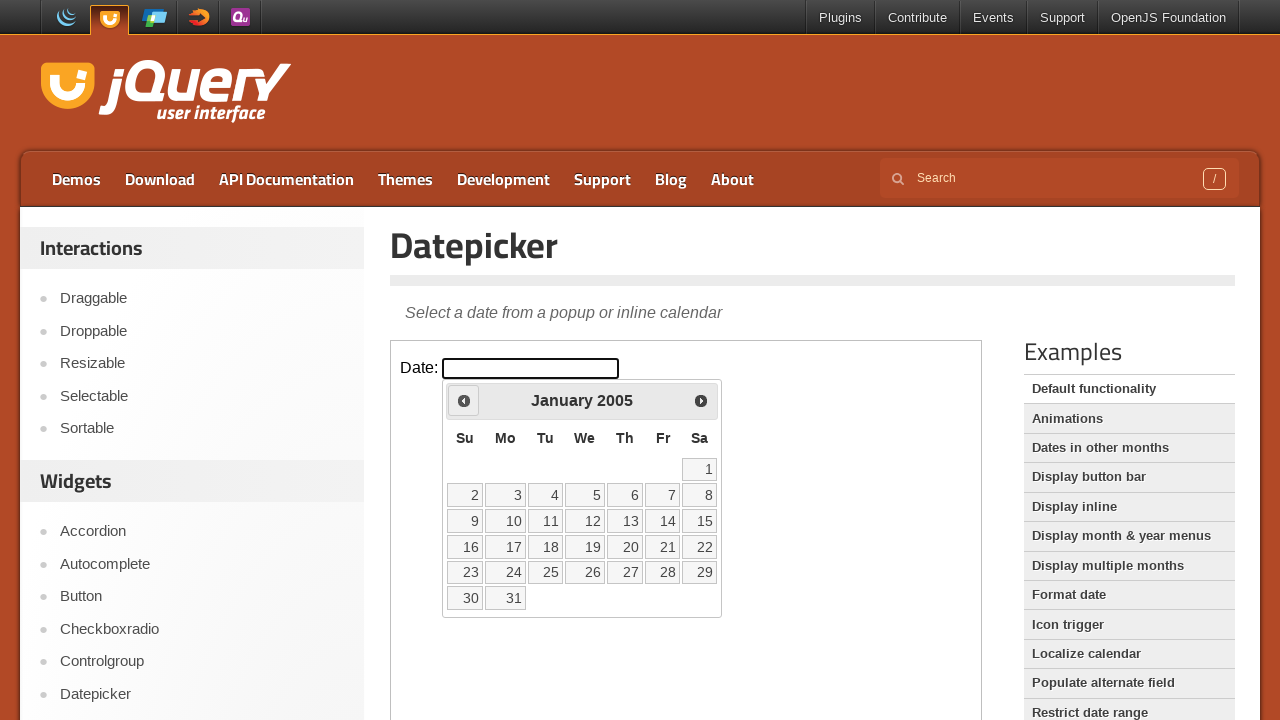

Clicked previous button to navigate to earlier month at (464, 400) on iframe >> nth=0 >> internal:control=enter-frame >> span.ui-icon.ui-icon-circle-t
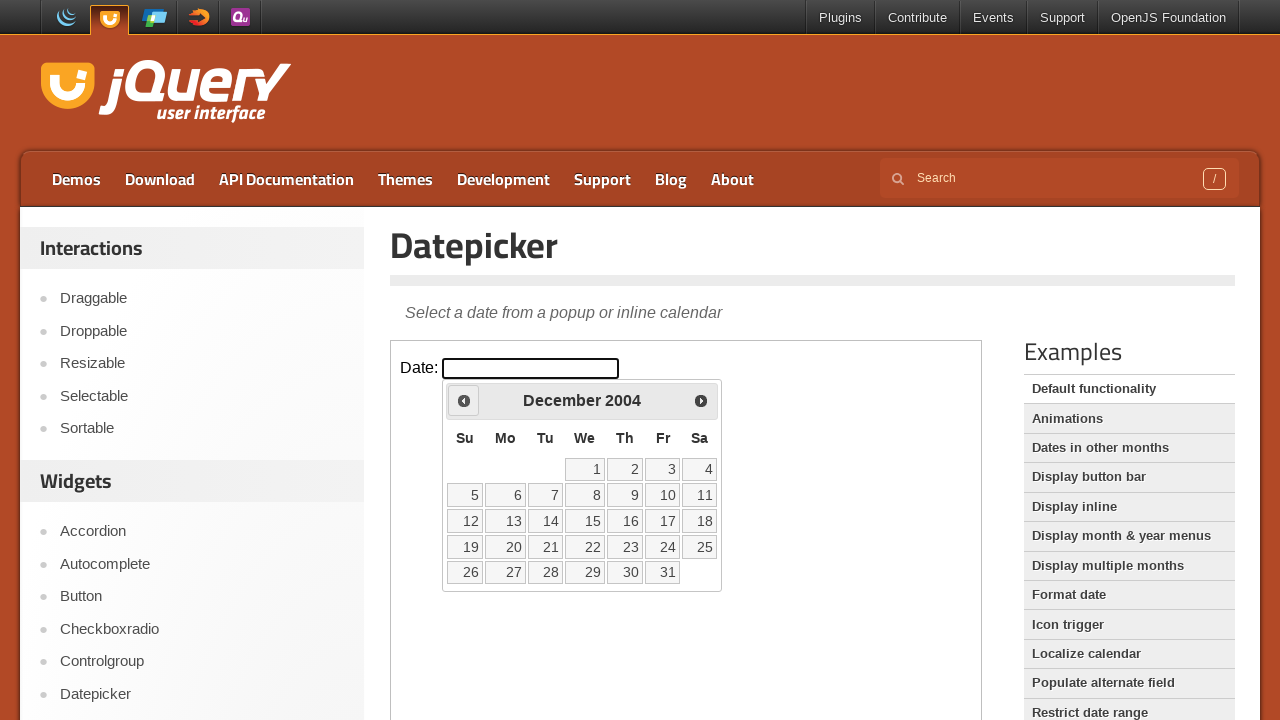

Retrieved current month: December
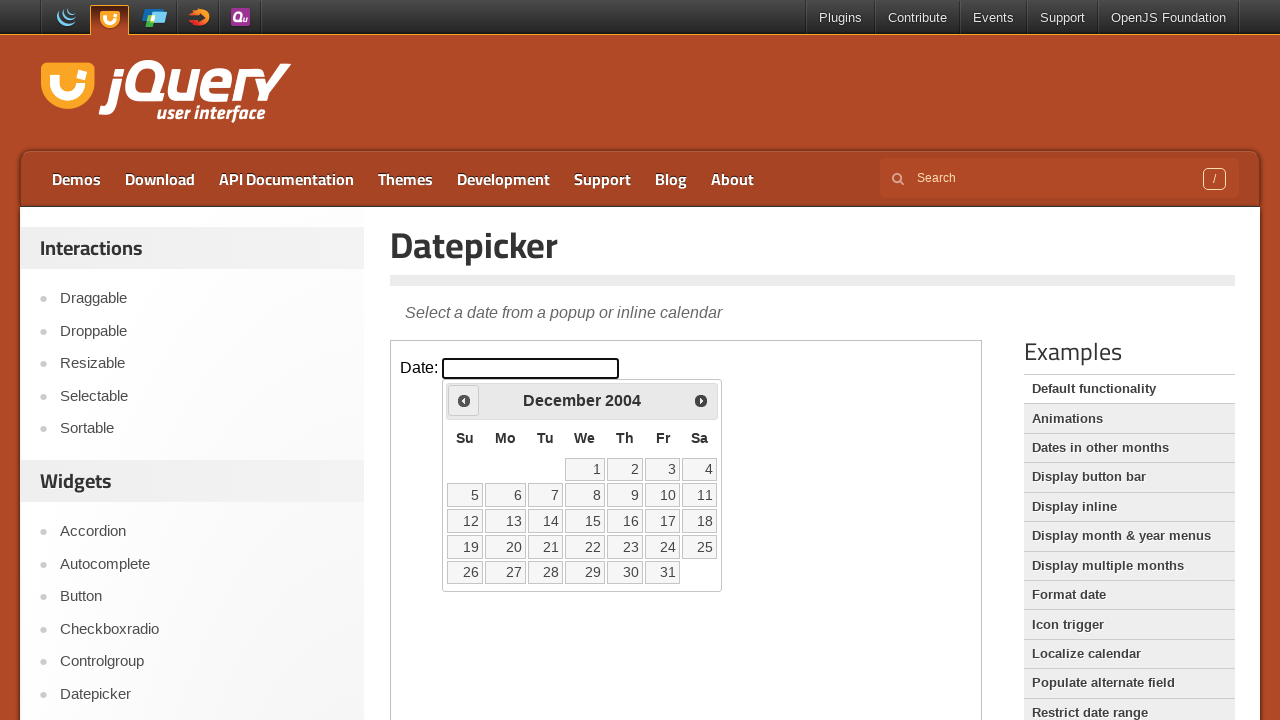

Retrieved current year: 2004
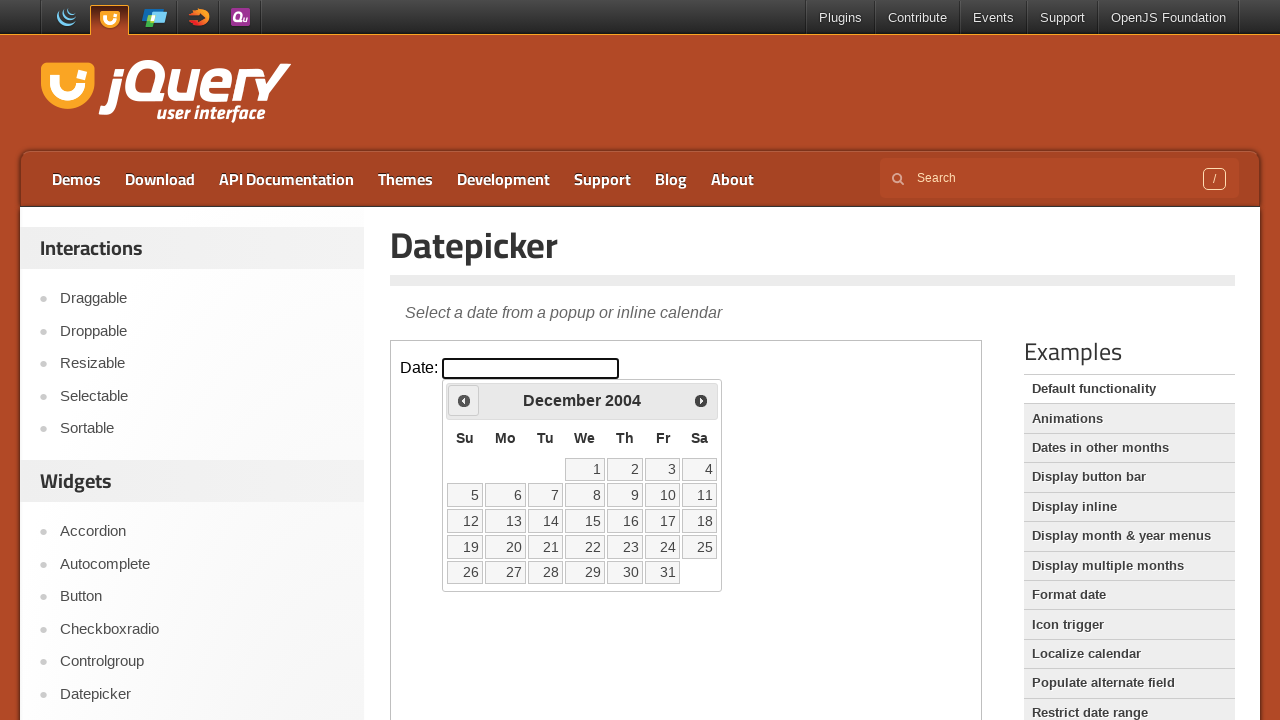

Clicked previous button to navigate to earlier month at (464, 400) on iframe >> nth=0 >> internal:control=enter-frame >> span.ui-icon.ui-icon-circle-t
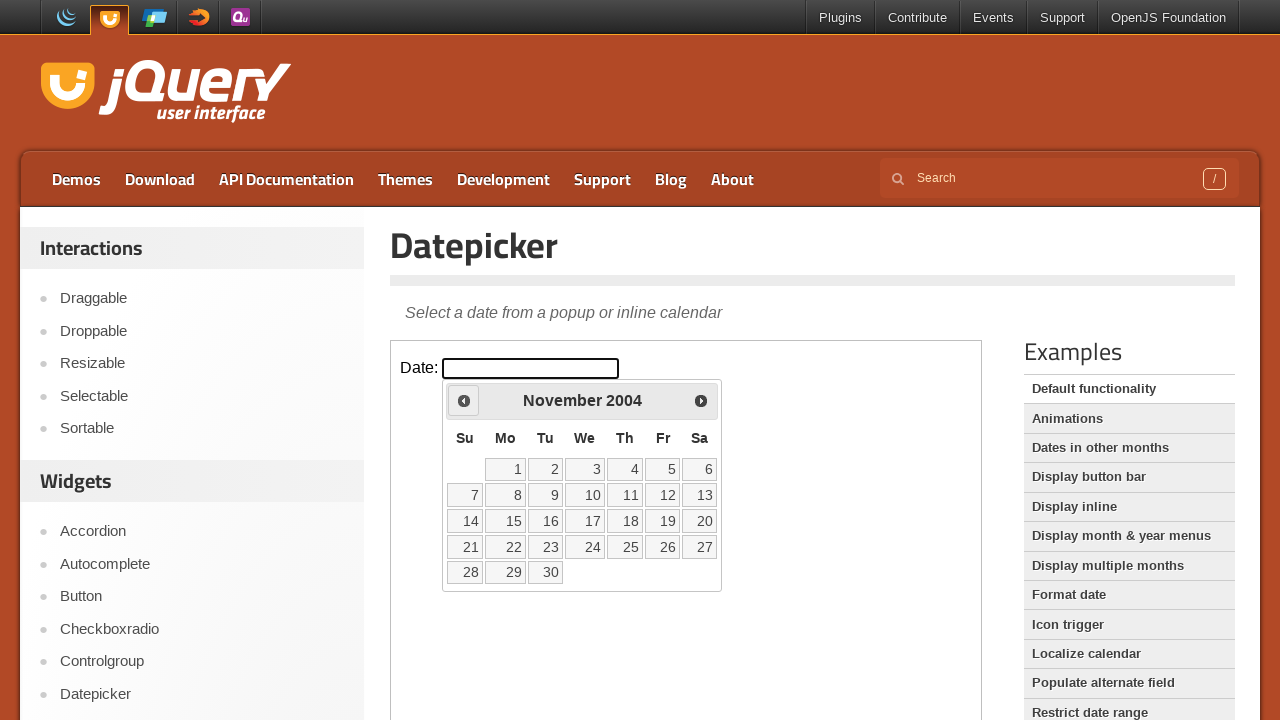

Retrieved current month: November
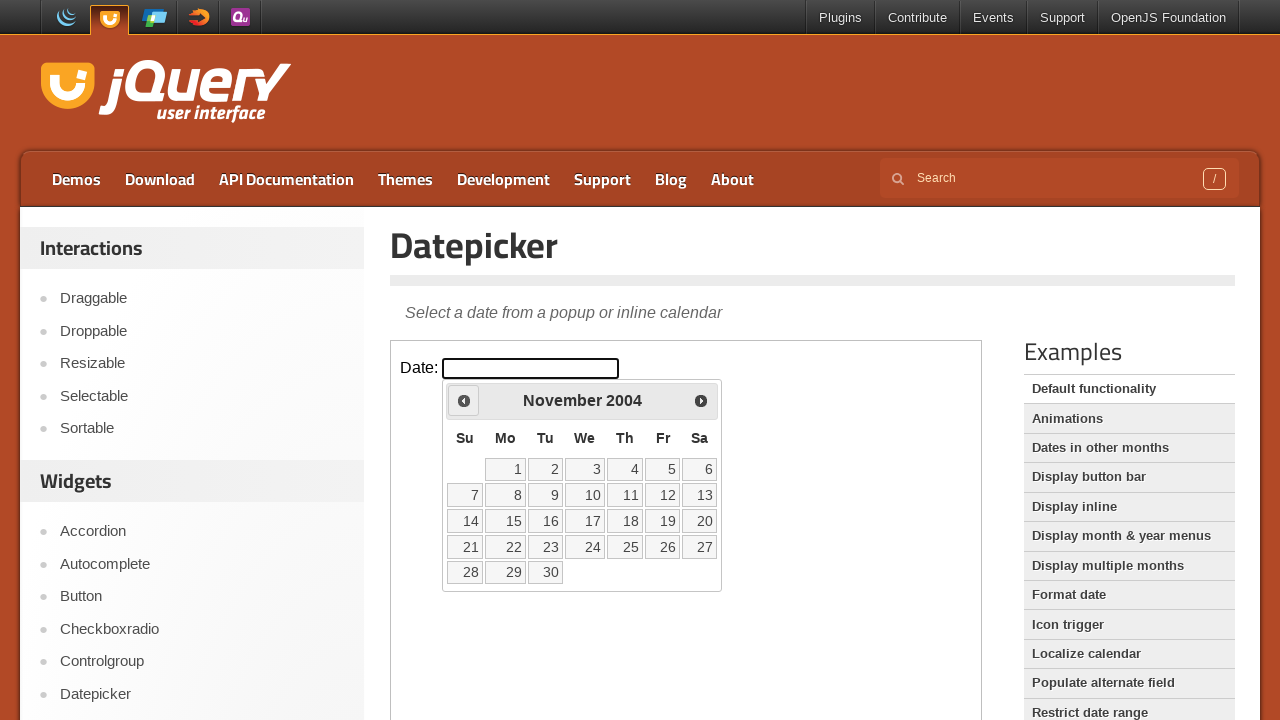

Retrieved current year: 2004
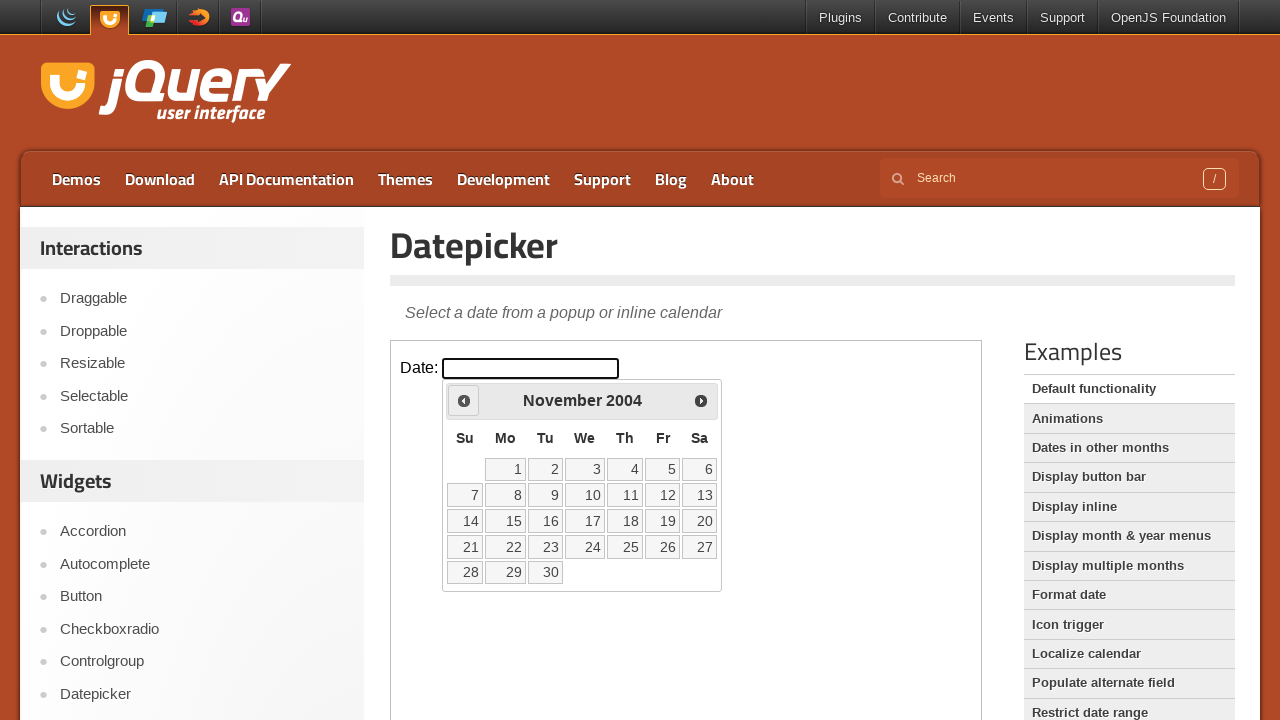

Clicked previous button to navigate to earlier month at (464, 400) on iframe >> nth=0 >> internal:control=enter-frame >> span.ui-icon.ui-icon-circle-t
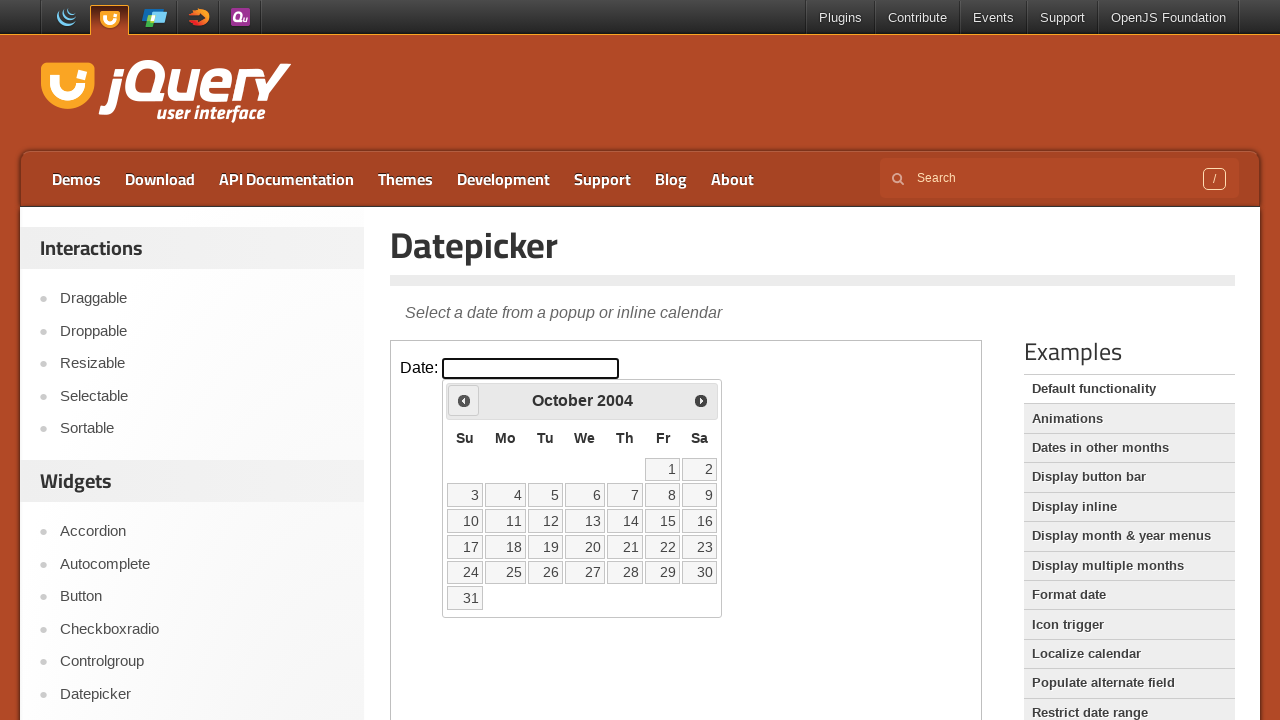

Retrieved current month: October
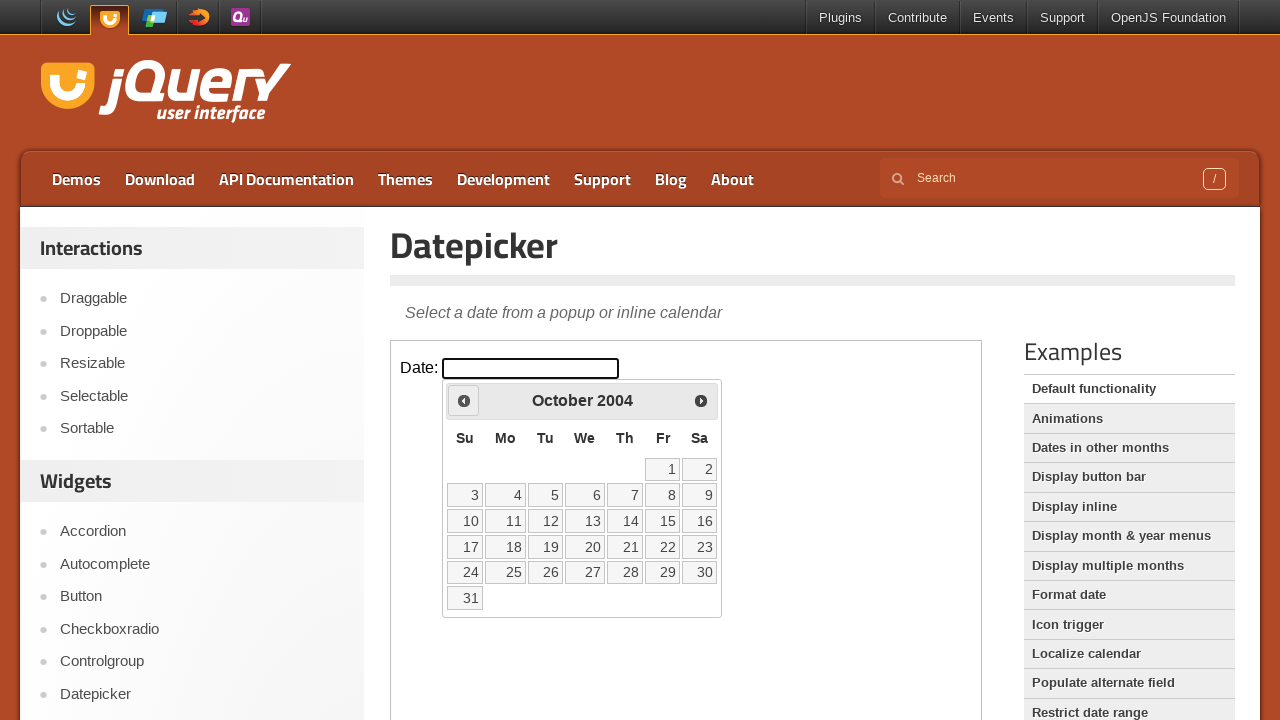

Retrieved current year: 2004
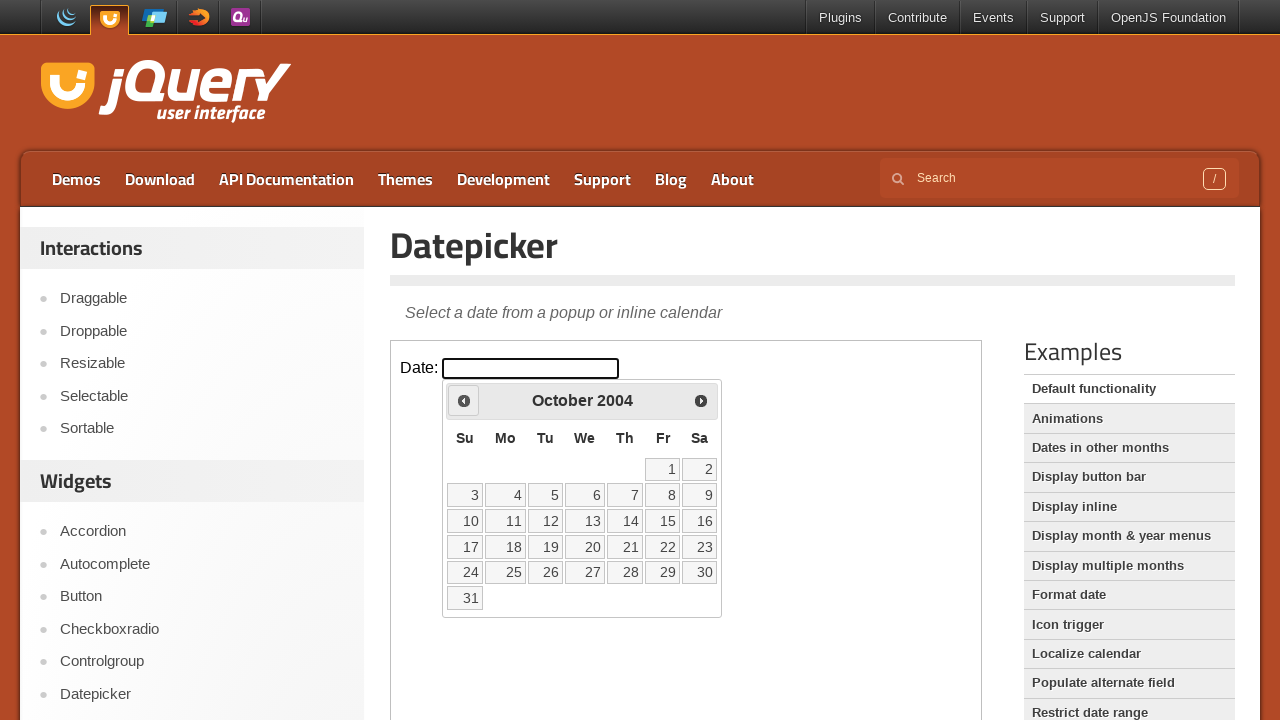

Clicked previous button to navigate to earlier month at (464, 400) on iframe >> nth=0 >> internal:control=enter-frame >> span.ui-icon.ui-icon-circle-t
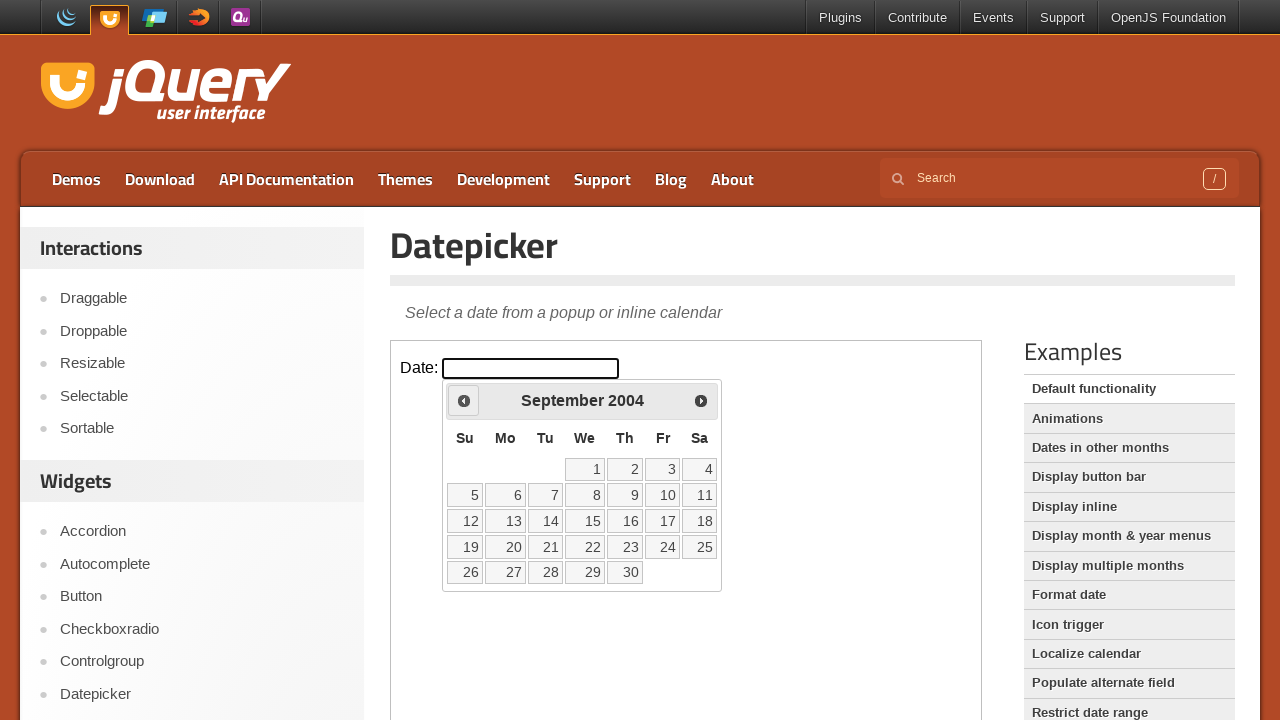

Retrieved current month: September
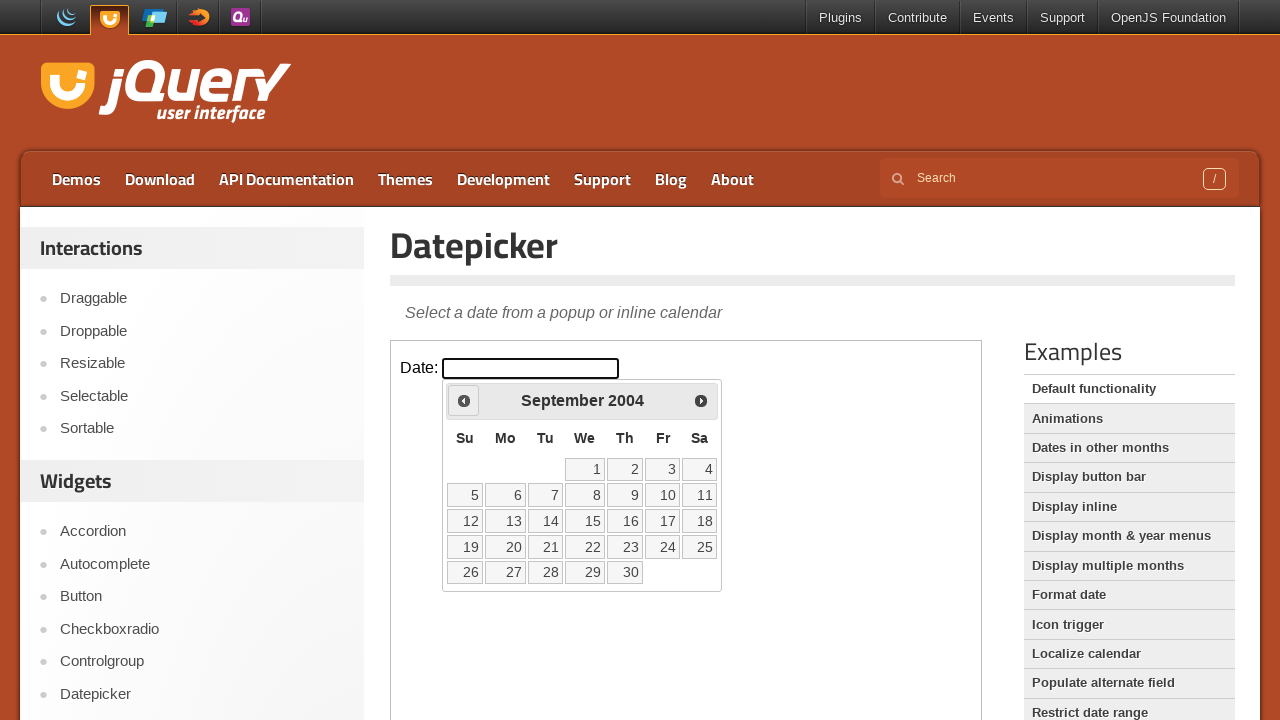

Retrieved current year: 2004
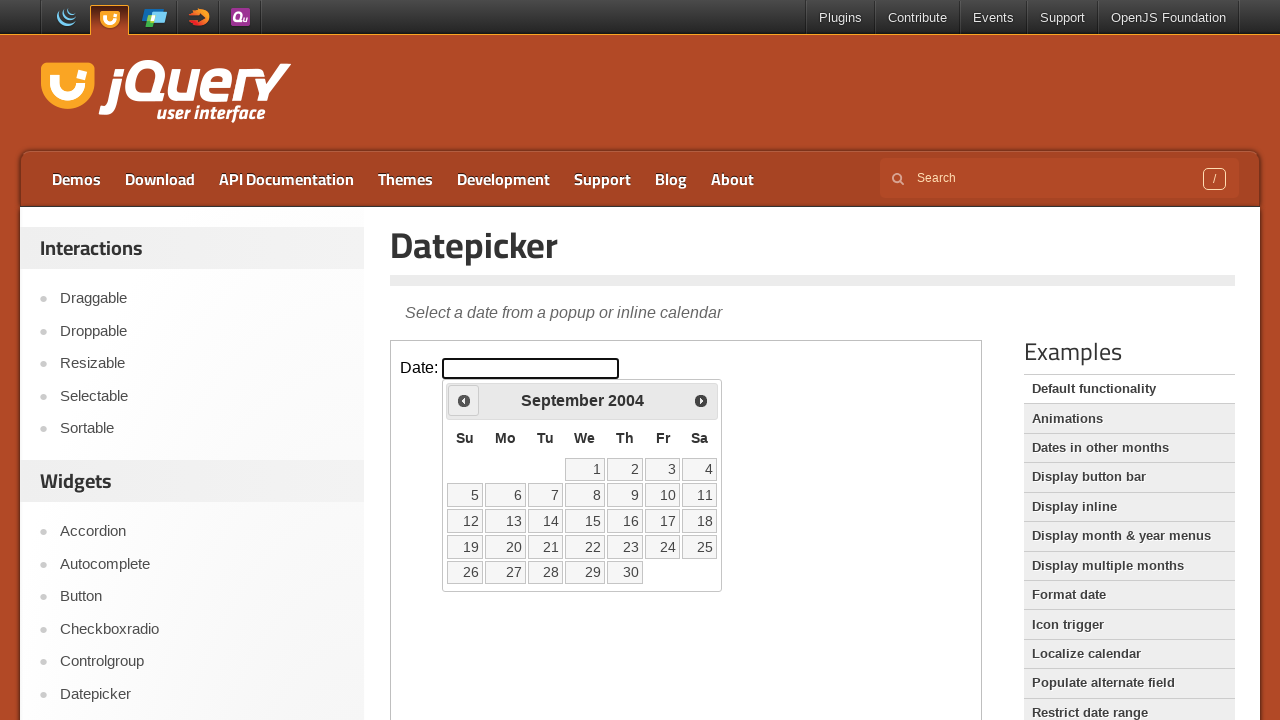

Clicked previous button to navigate to earlier month at (464, 400) on iframe >> nth=0 >> internal:control=enter-frame >> span.ui-icon.ui-icon-circle-t
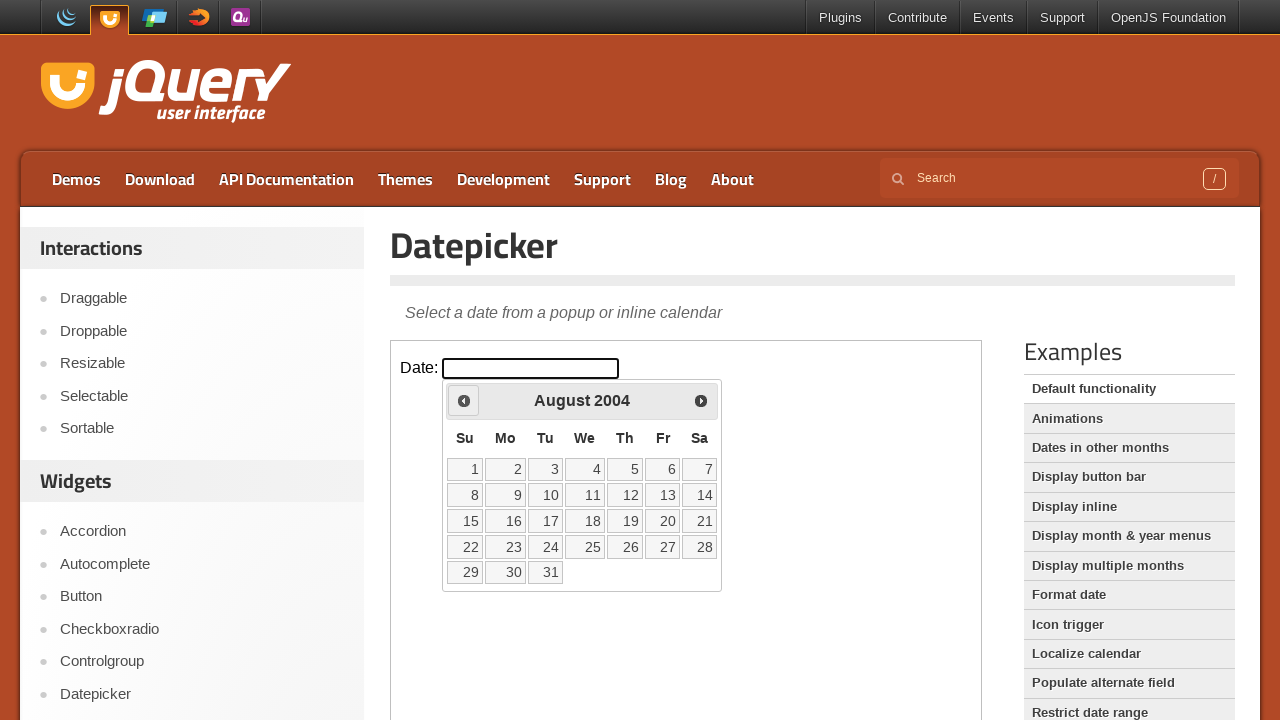

Retrieved current month: August
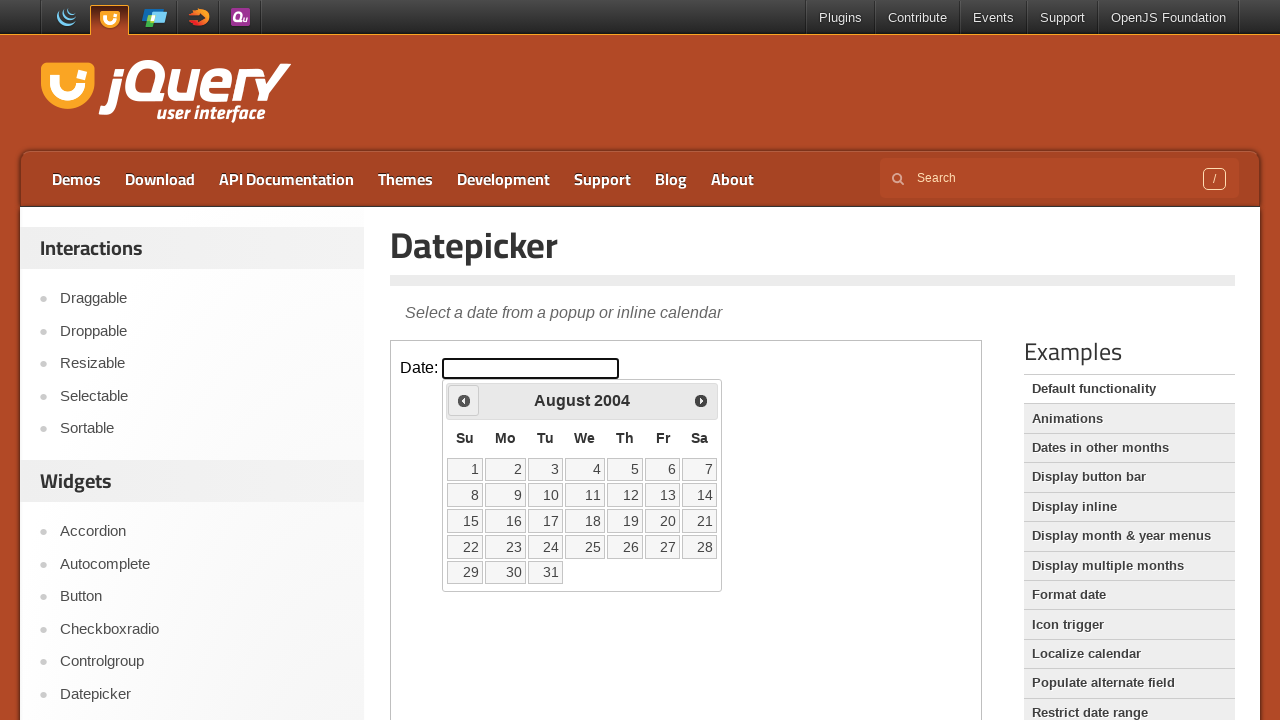

Retrieved current year: 2004
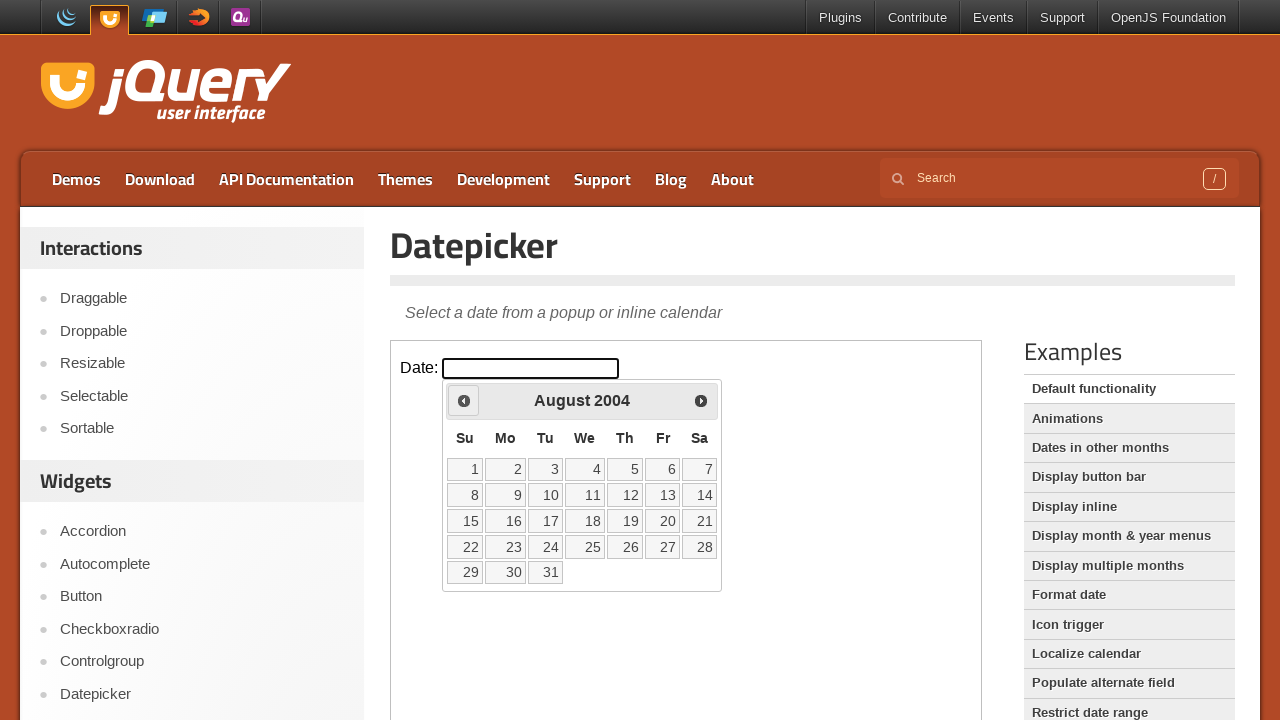

Clicked previous button to navigate to earlier month at (464, 400) on iframe >> nth=0 >> internal:control=enter-frame >> span.ui-icon.ui-icon-circle-t
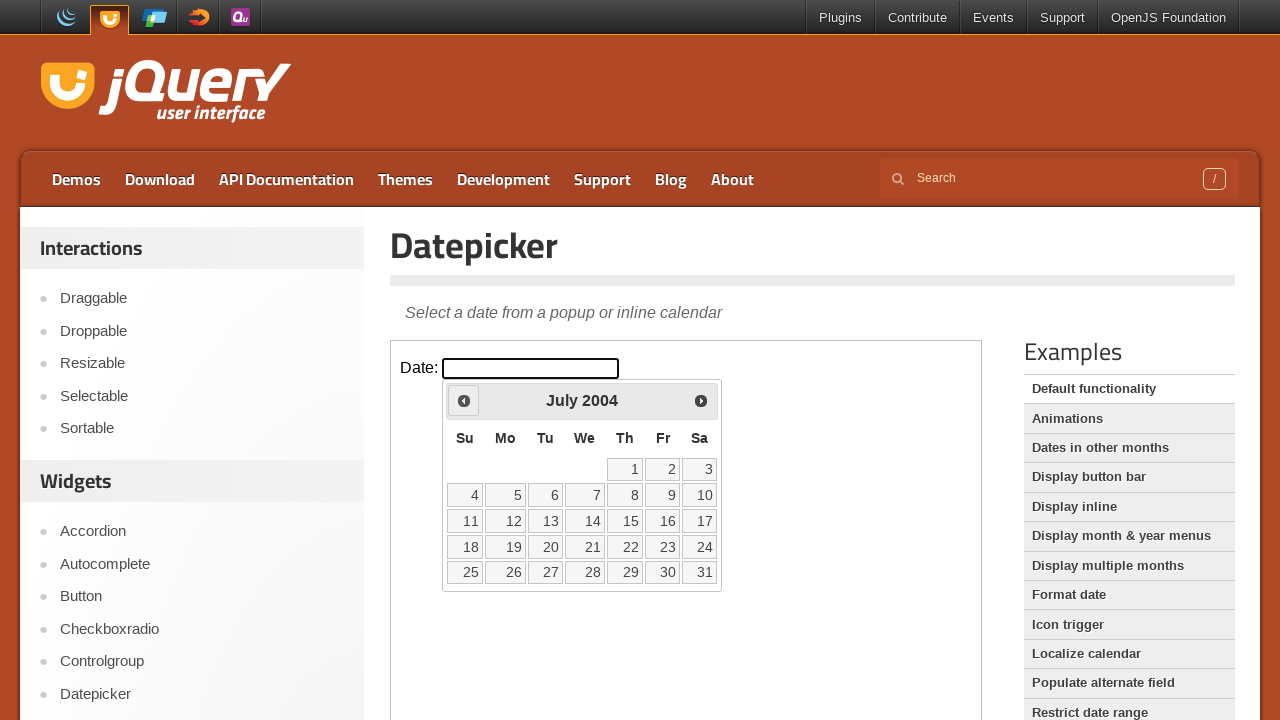

Retrieved current month: July
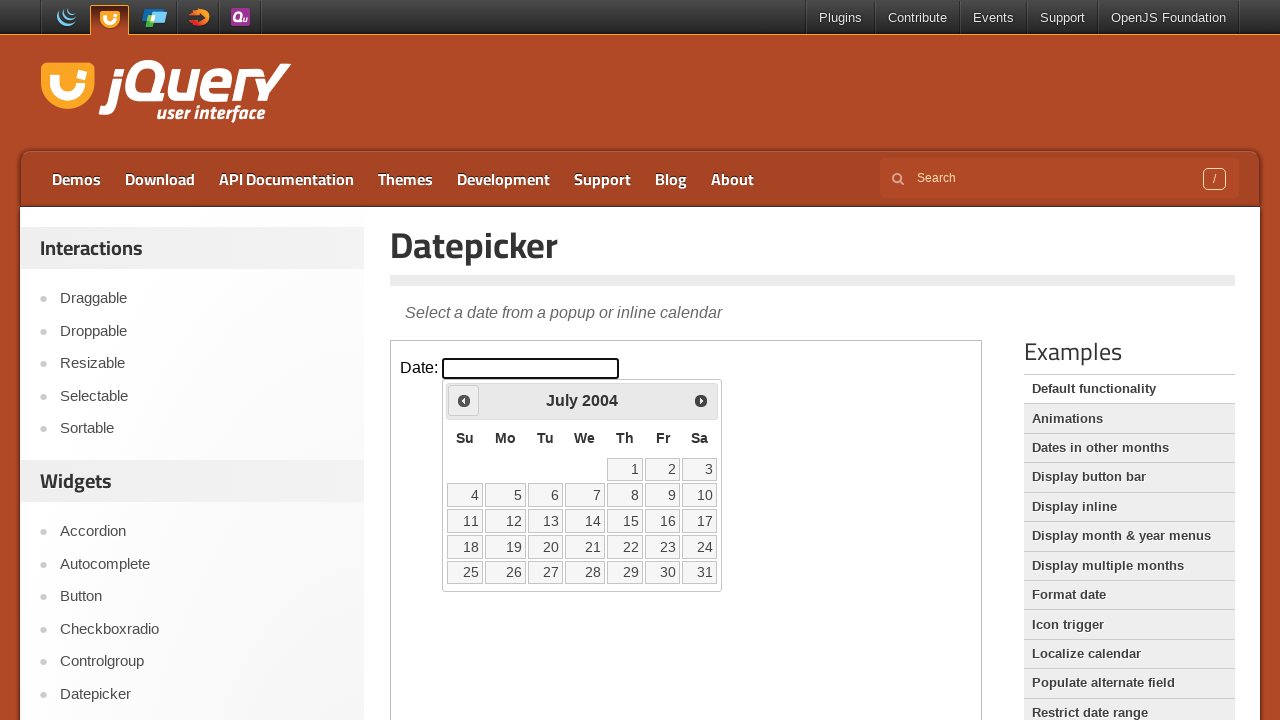

Retrieved current year: 2004
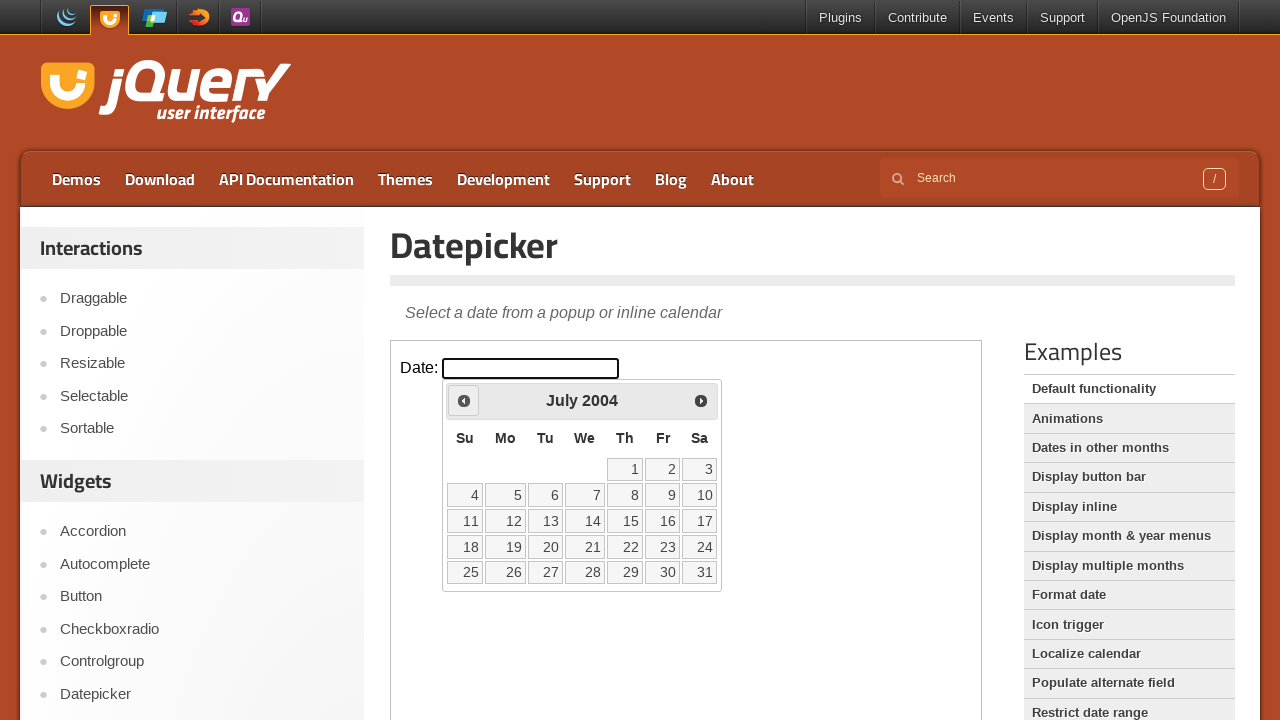

Clicked previous button to navigate to earlier month at (464, 400) on iframe >> nth=0 >> internal:control=enter-frame >> span.ui-icon.ui-icon-circle-t
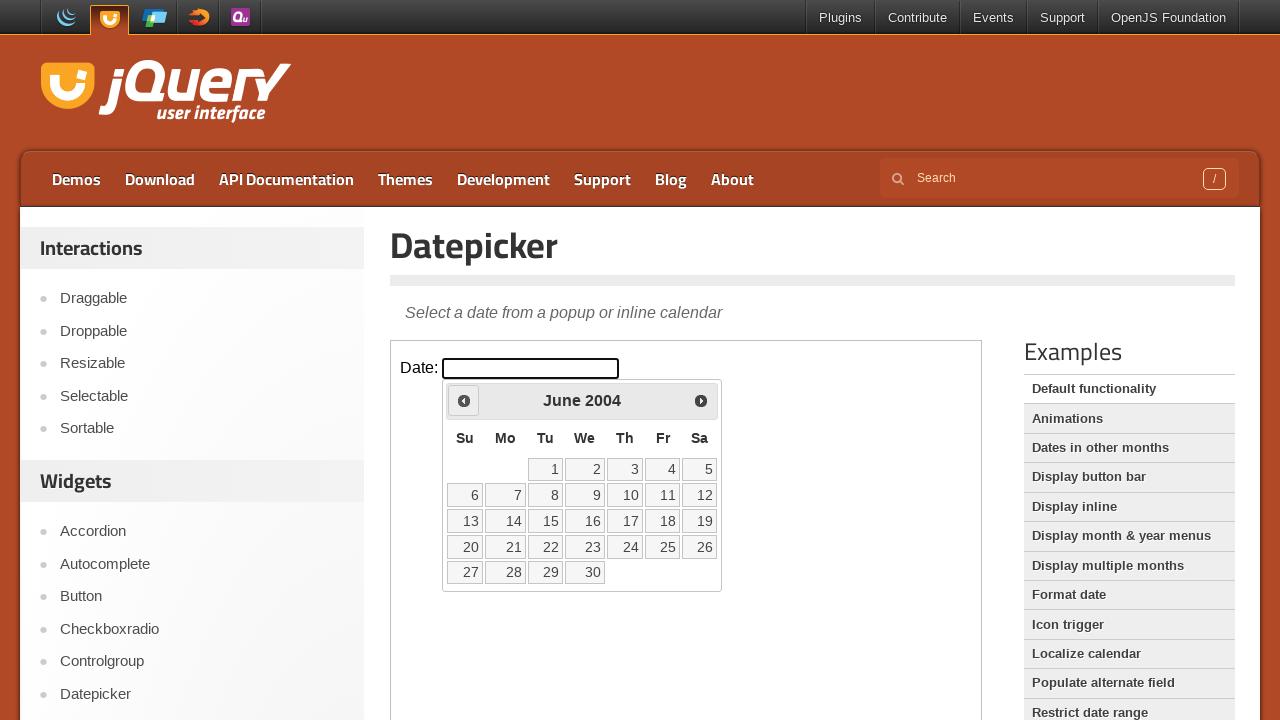

Retrieved current month: June
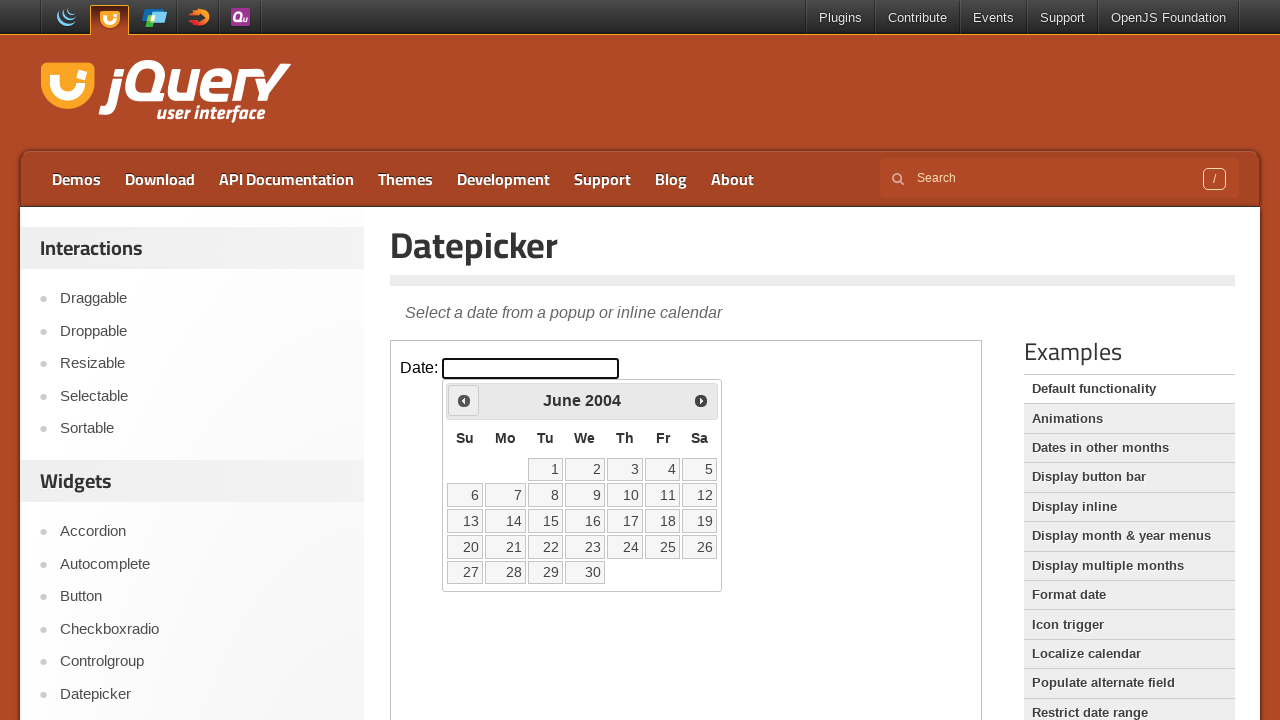

Retrieved current year: 2004
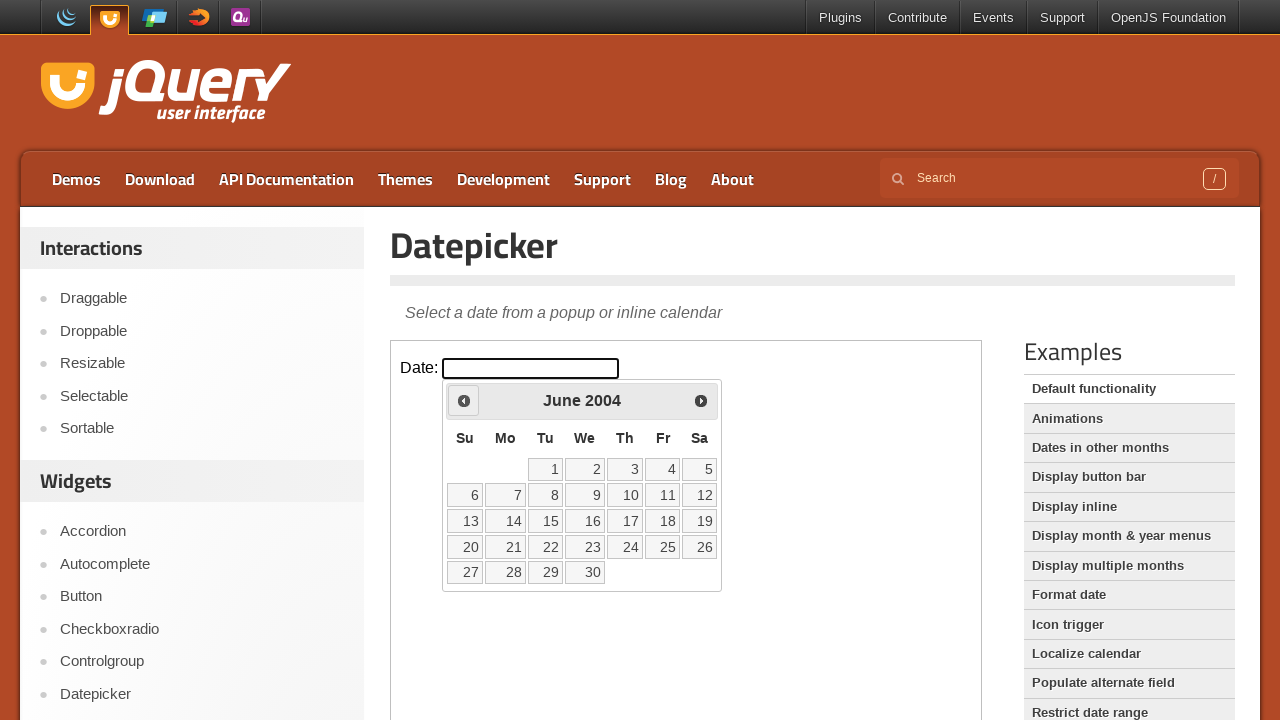

Clicked previous button to navigate to earlier month at (464, 400) on iframe >> nth=0 >> internal:control=enter-frame >> span.ui-icon.ui-icon-circle-t
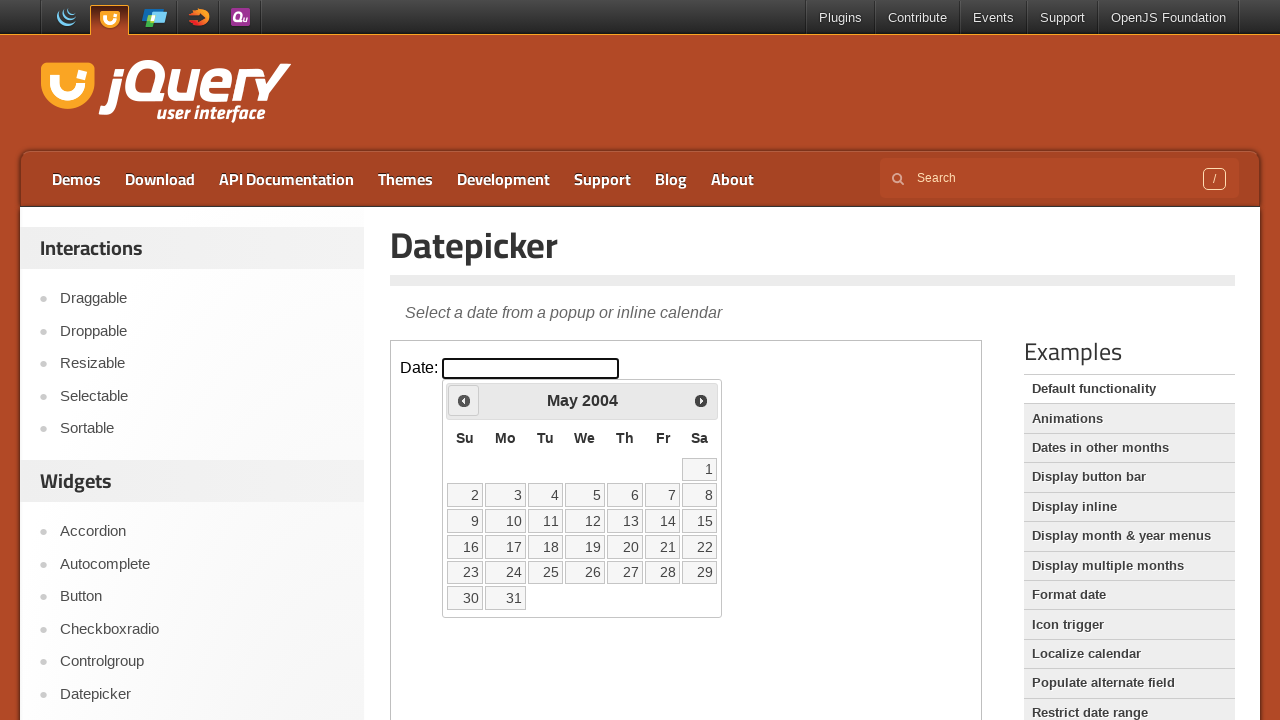

Retrieved current month: May
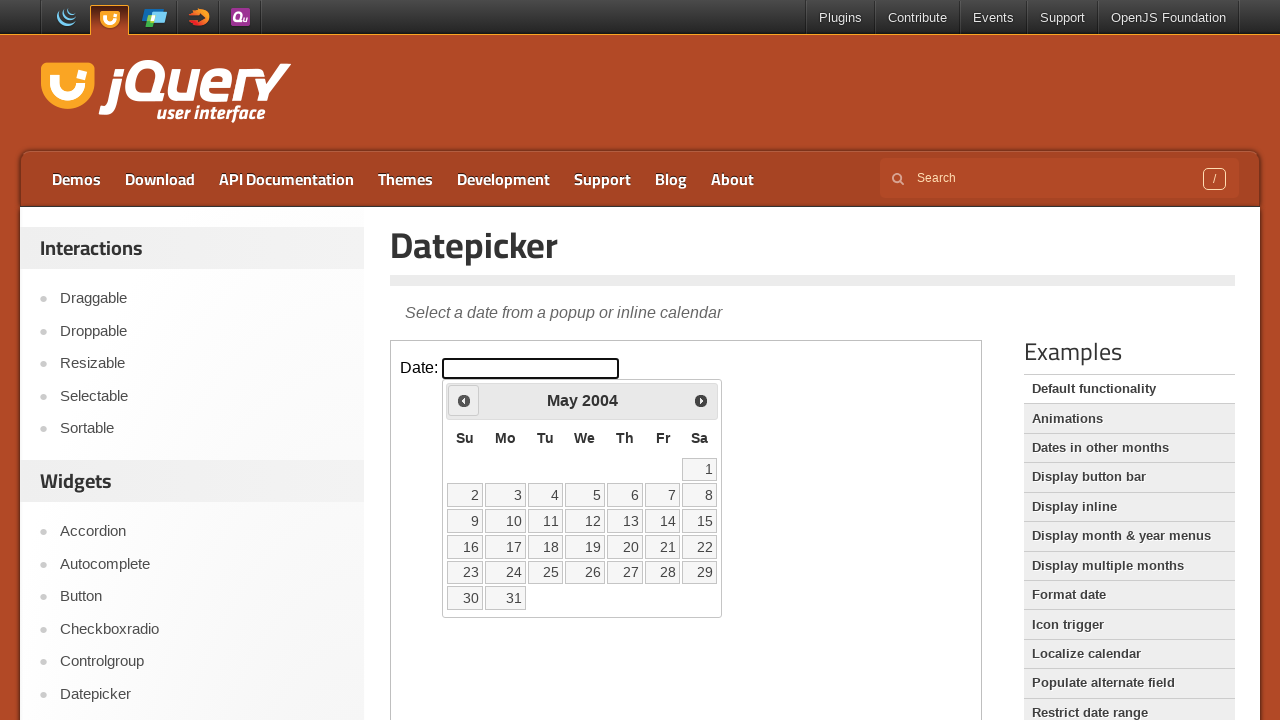

Retrieved current year: 2004
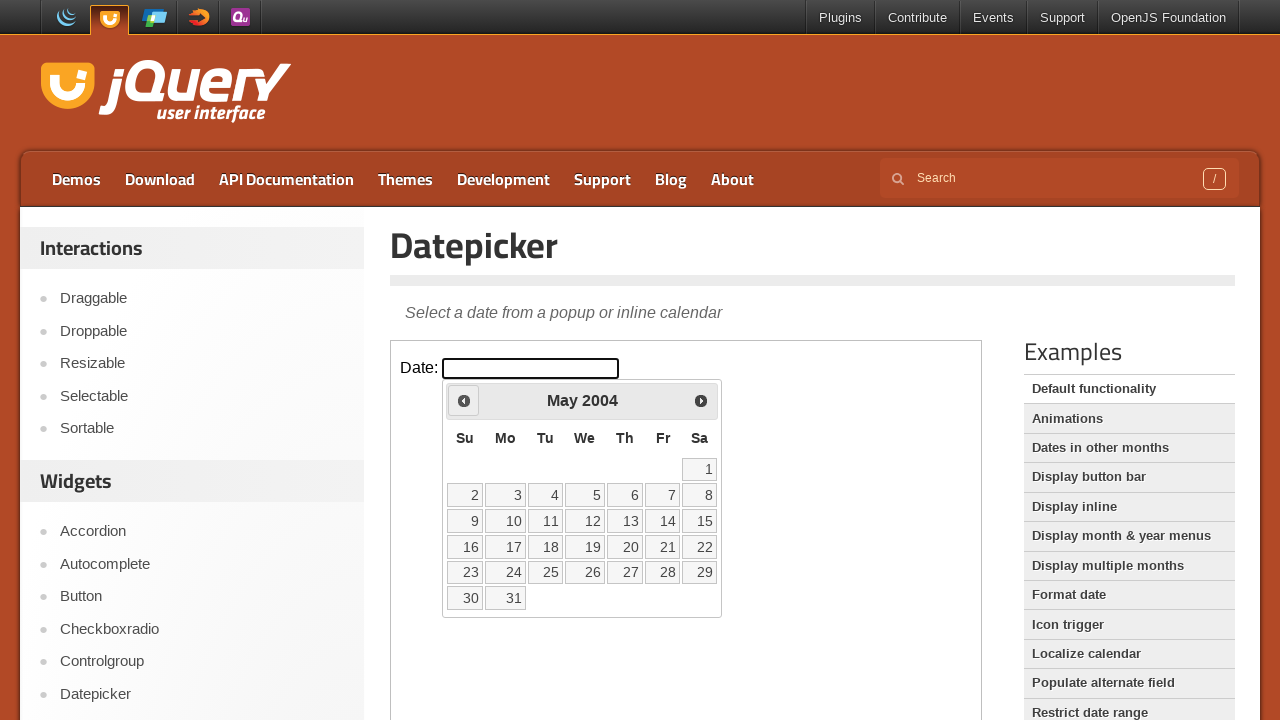

Clicked previous button to navigate to earlier month at (464, 400) on iframe >> nth=0 >> internal:control=enter-frame >> span.ui-icon.ui-icon-circle-t
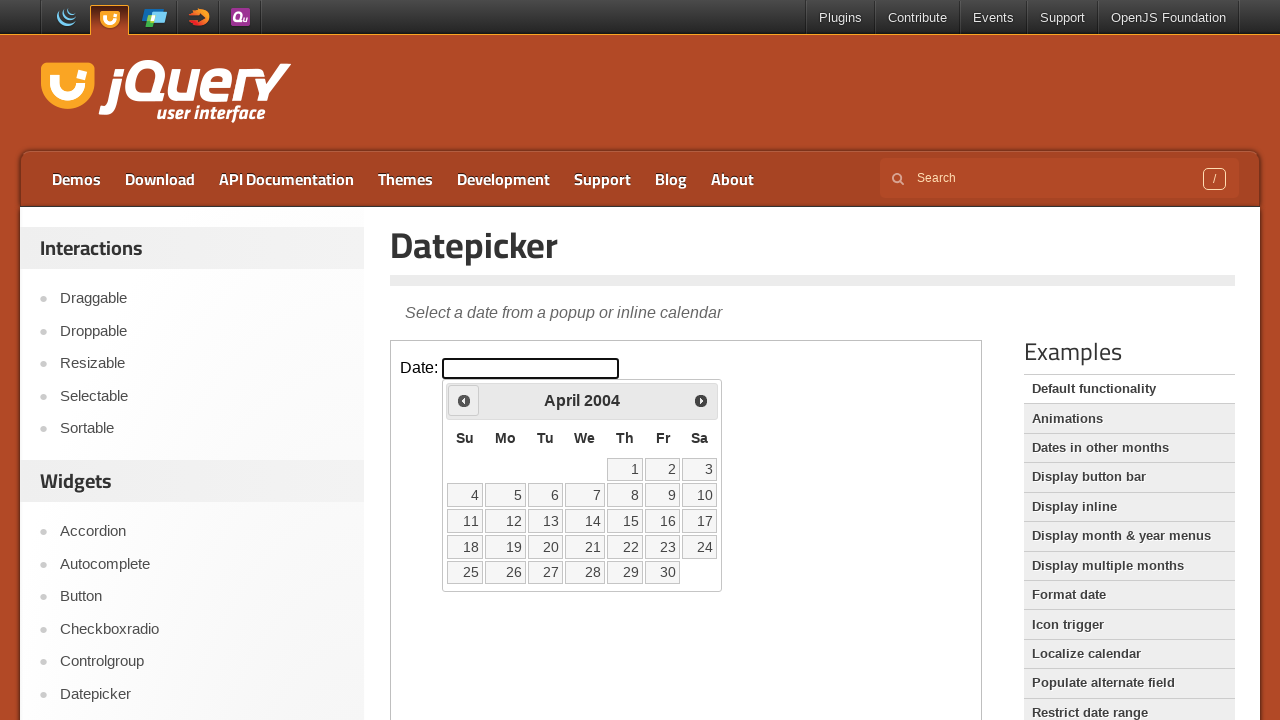

Retrieved current month: April
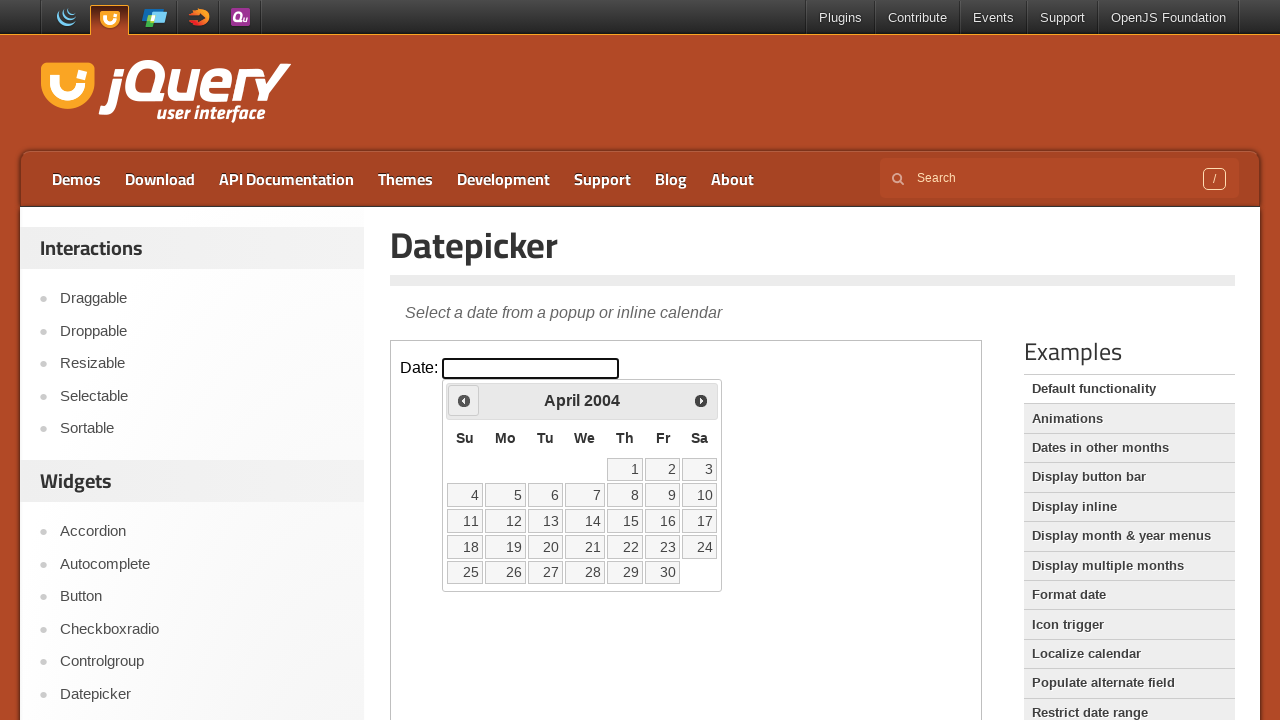

Retrieved current year: 2004
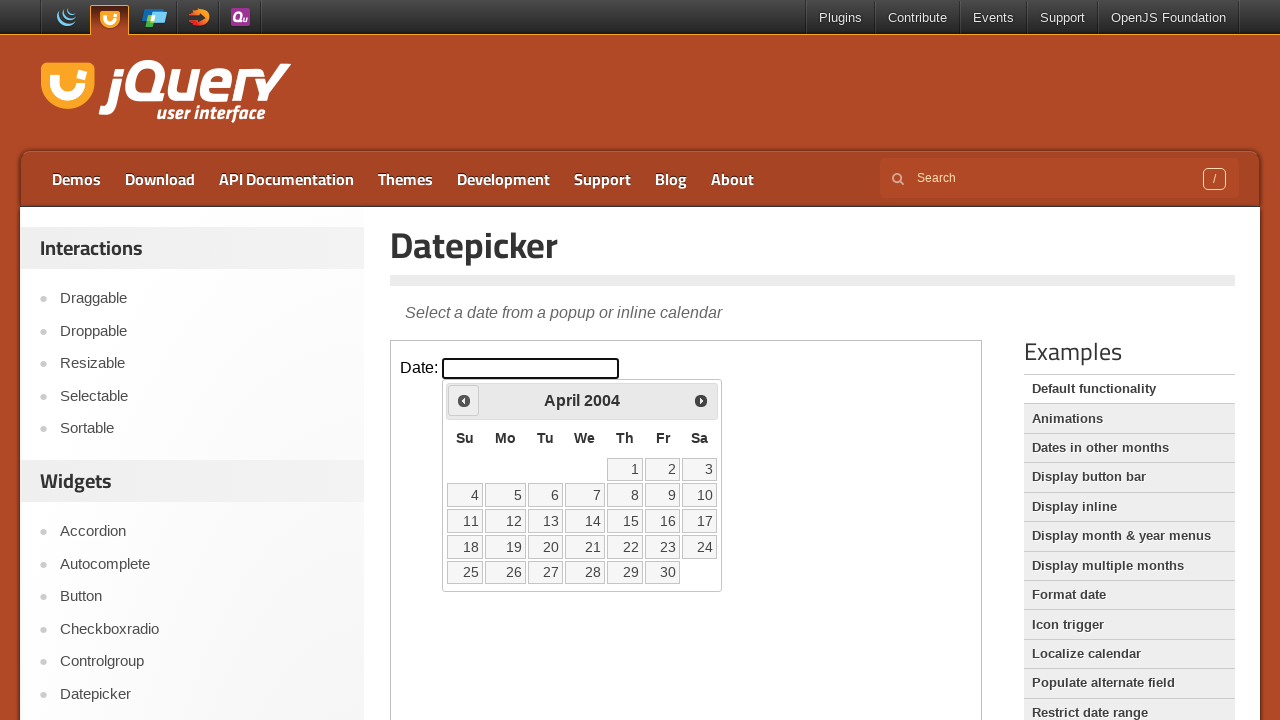

Clicked previous button to navigate to earlier month at (464, 400) on iframe >> nth=0 >> internal:control=enter-frame >> span.ui-icon.ui-icon-circle-t
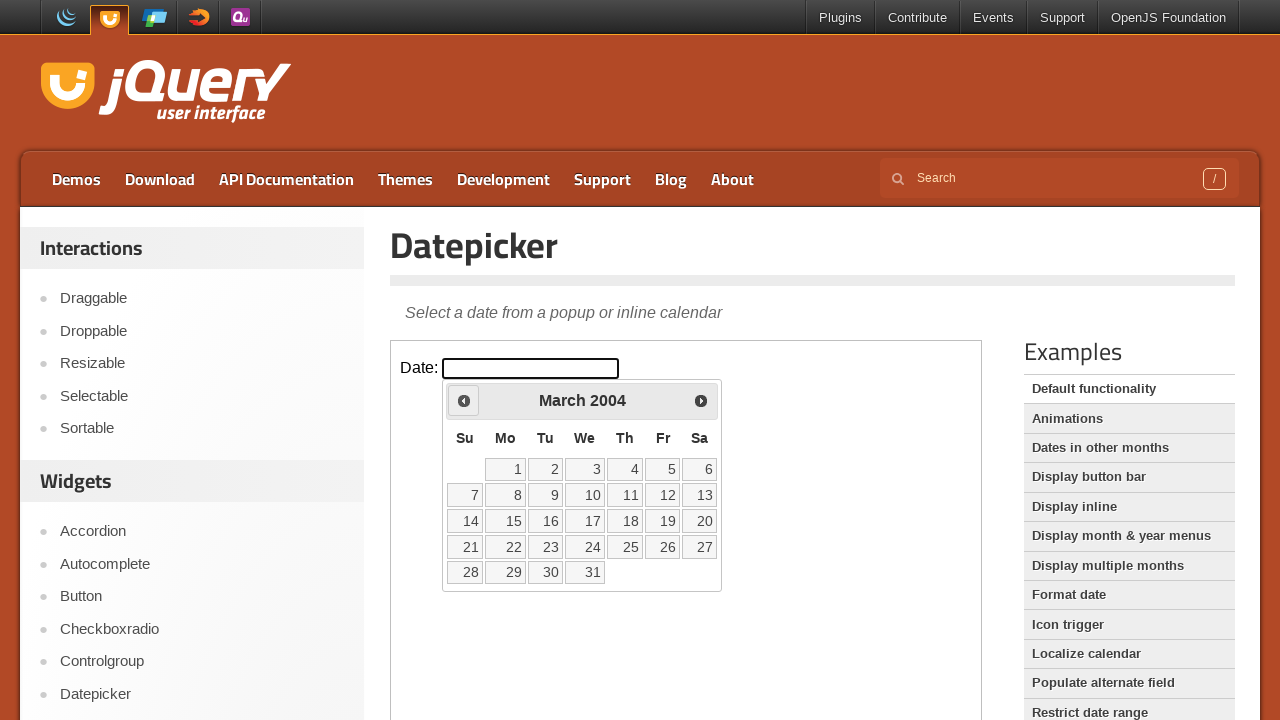

Retrieved current month: March
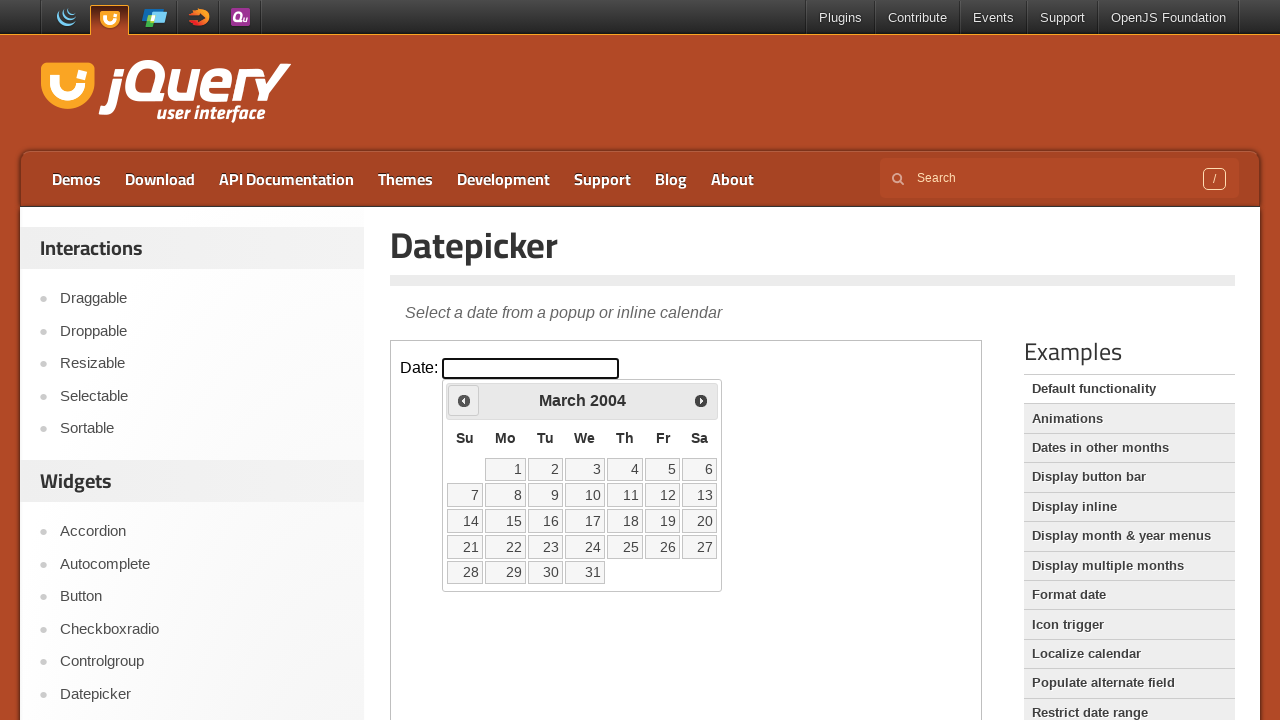

Retrieved current year: 2004
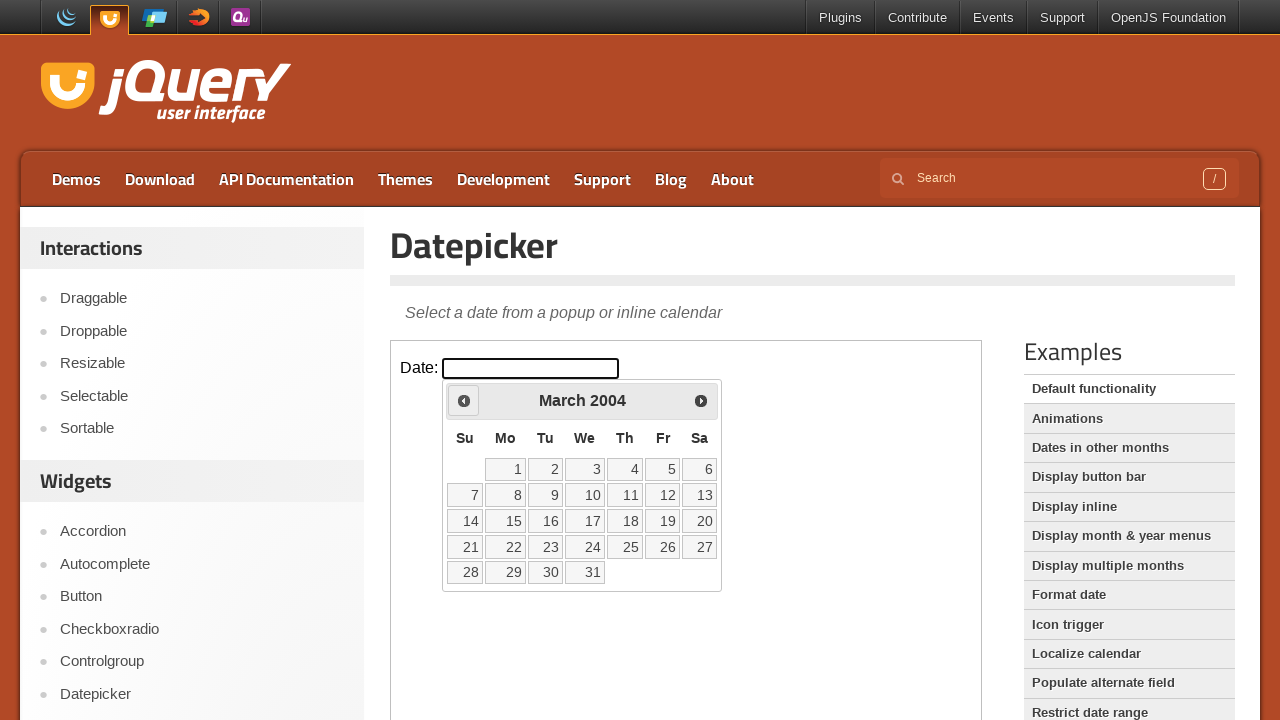

Clicked previous button to navigate to earlier month at (464, 400) on iframe >> nth=0 >> internal:control=enter-frame >> span.ui-icon.ui-icon-circle-t
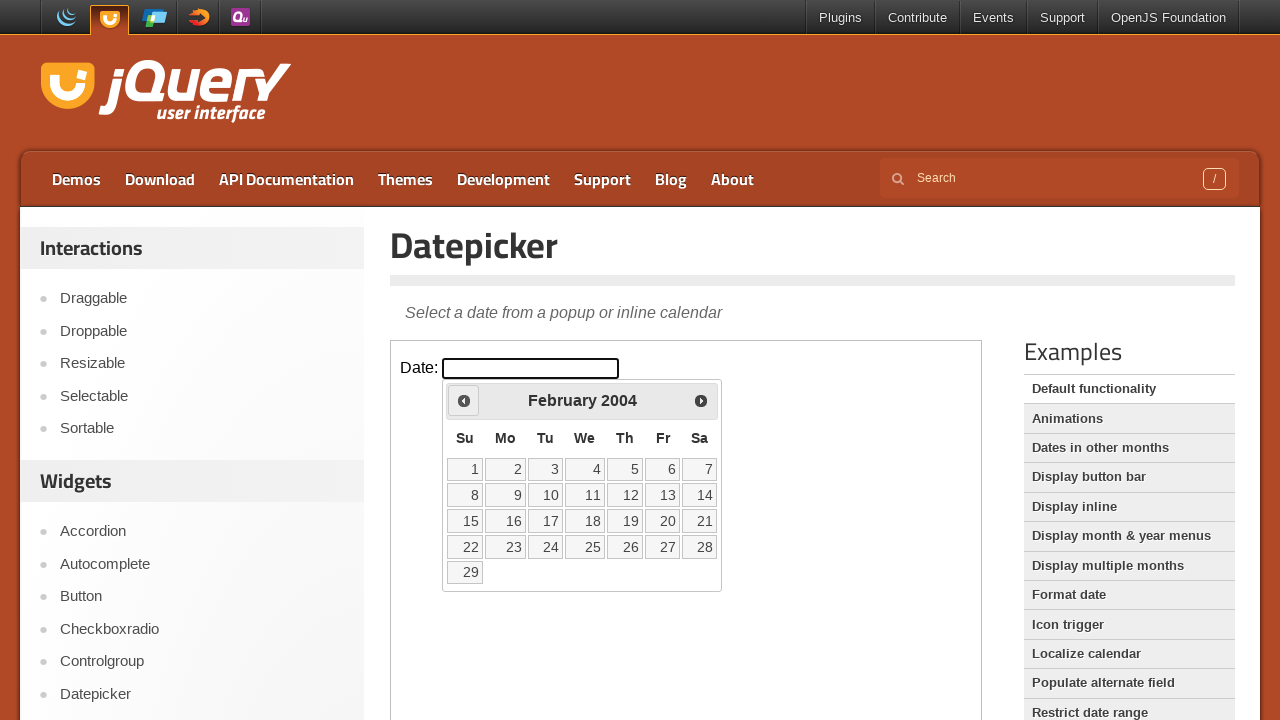

Retrieved current month: February
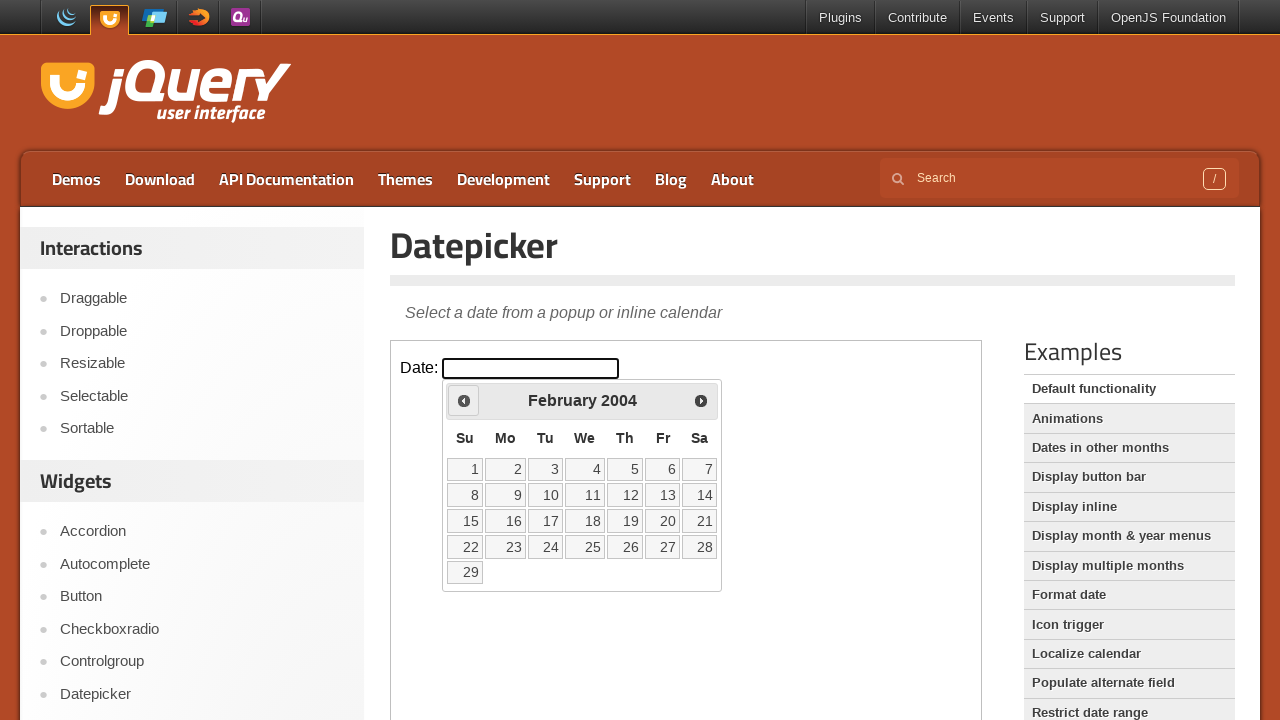

Retrieved current year: 2004
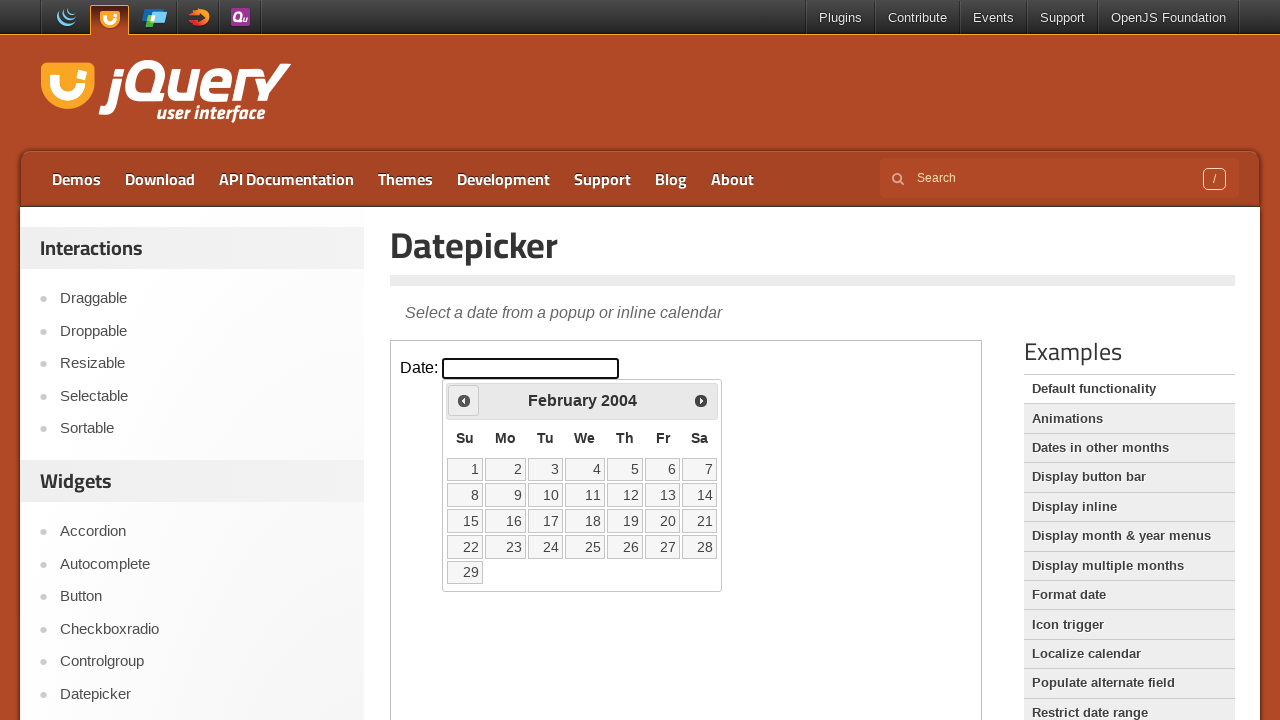

Clicked previous button to navigate to earlier month at (464, 400) on iframe >> nth=0 >> internal:control=enter-frame >> span.ui-icon.ui-icon-circle-t
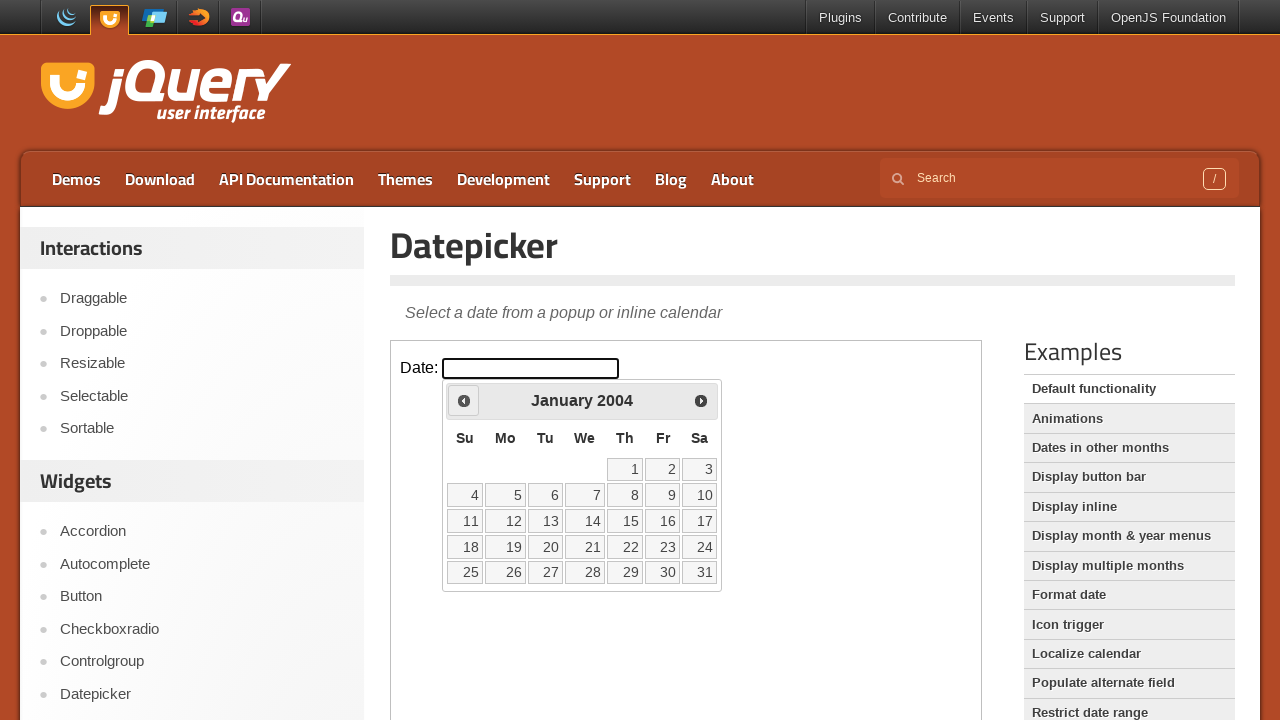

Retrieved current month: January
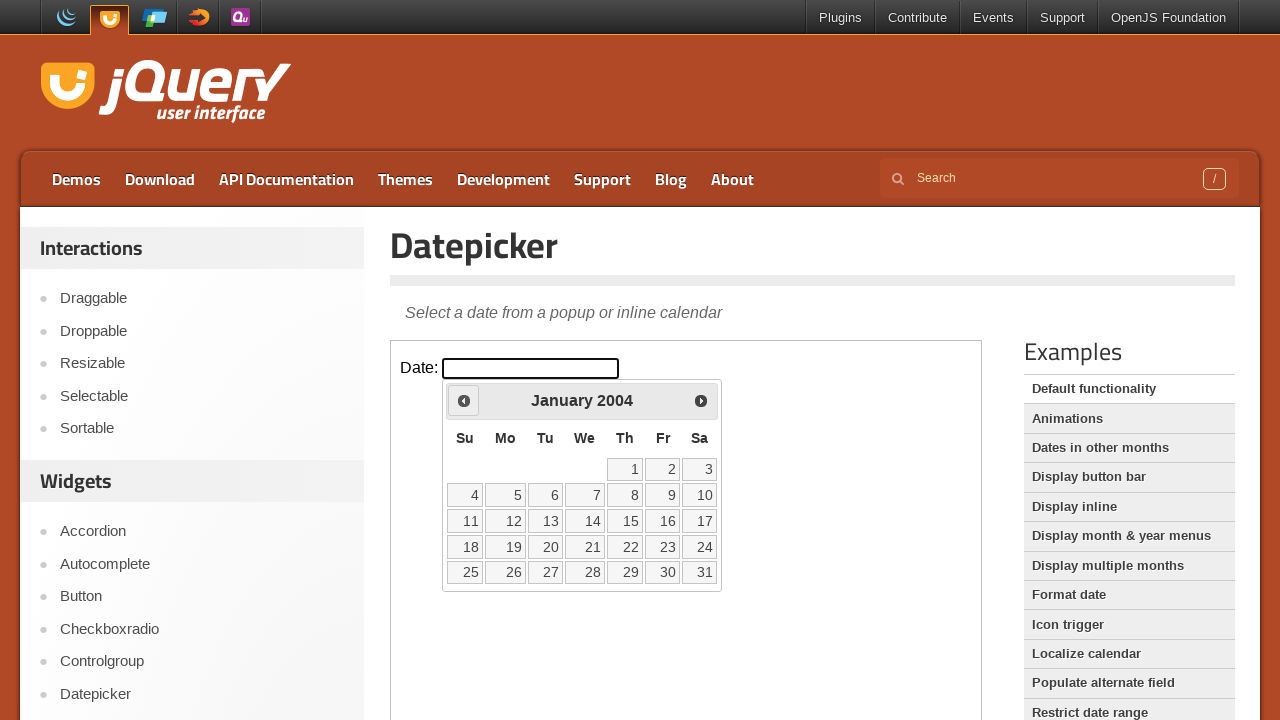

Retrieved current year: 2004
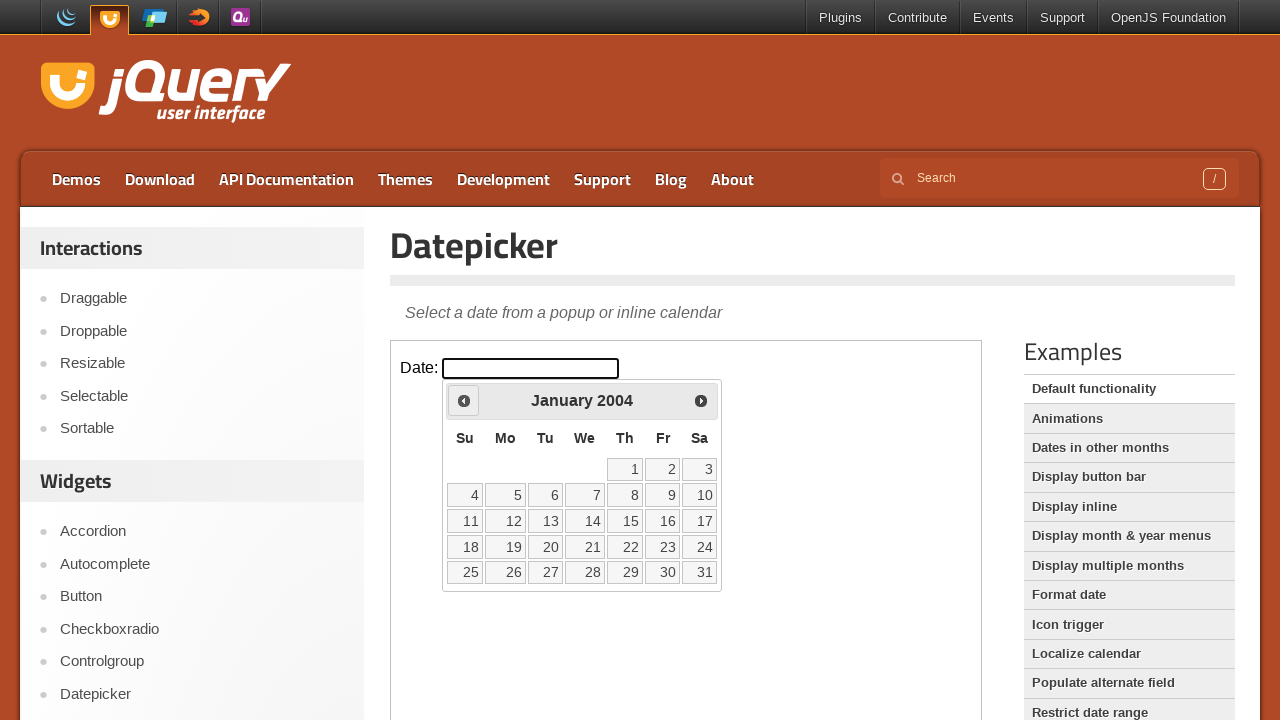

Clicked previous button to navigate to earlier month at (464, 400) on iframe >> nth=0 >> internal:control=enter-frame >> span.ui-icon.ui-icon-circle-t
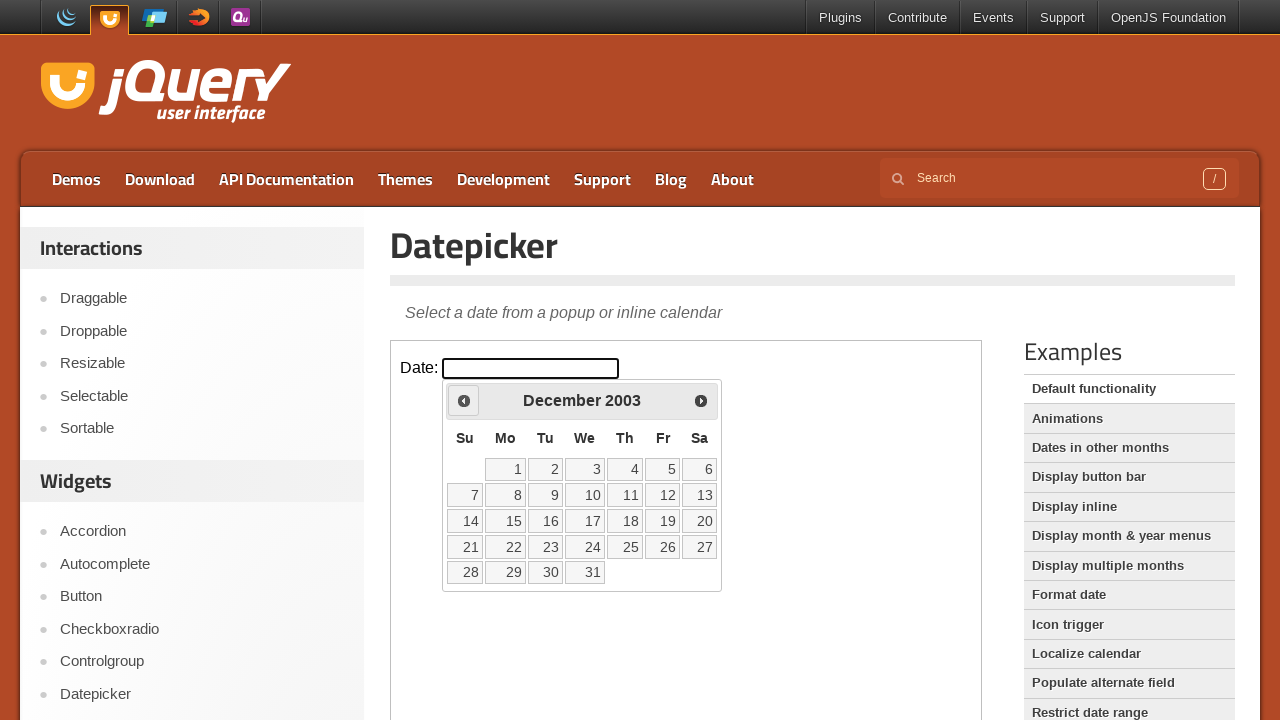

Retrieved current month: December
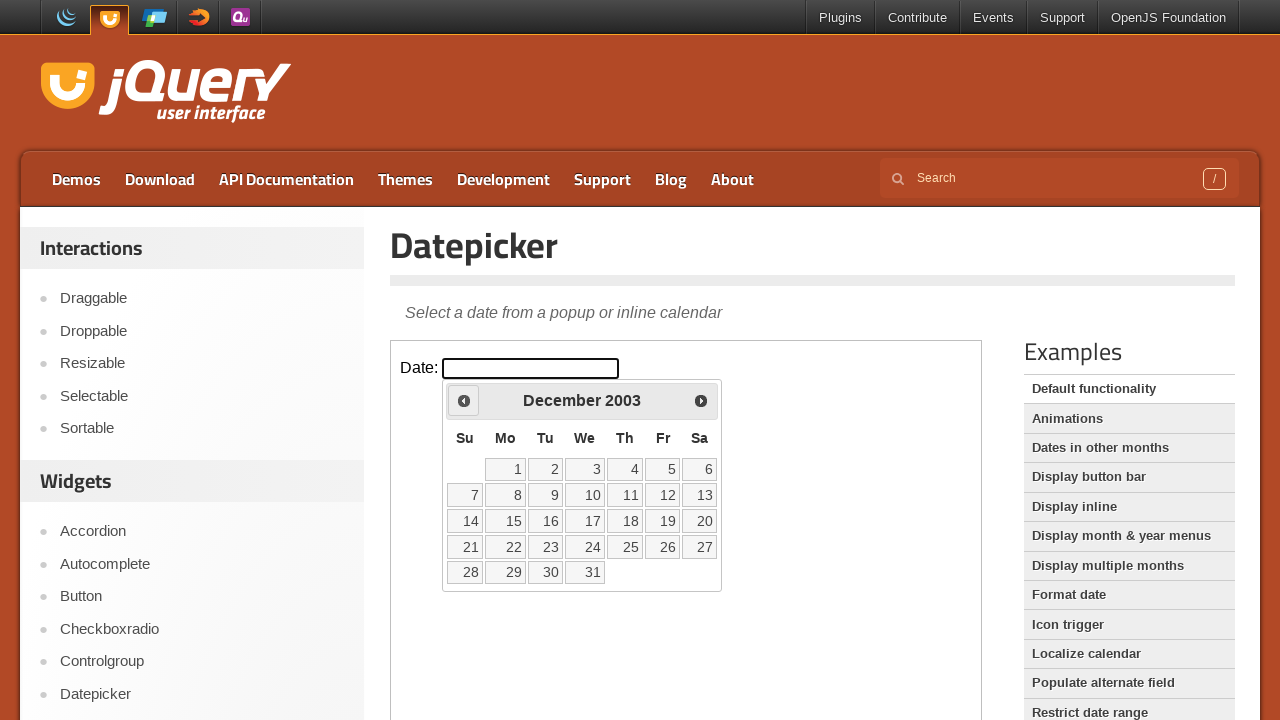

Retrieved current year: 2003
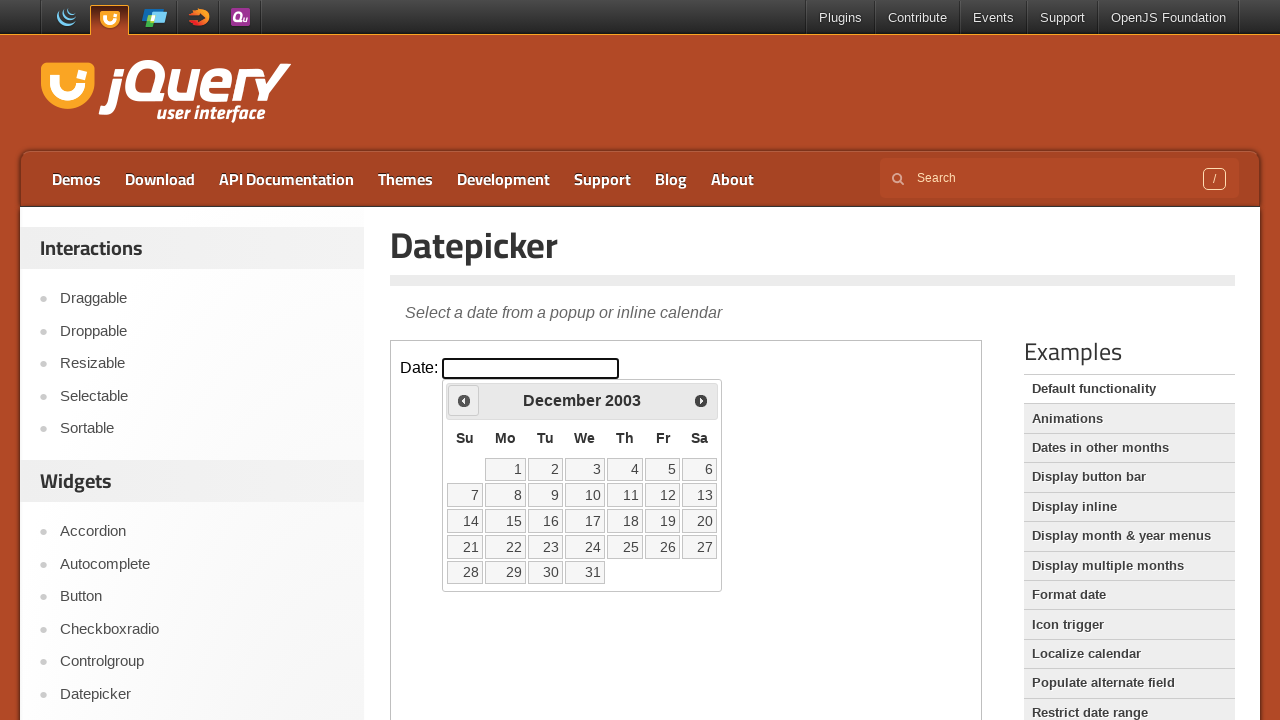

Clicked previous button to navigate to earlier month at (464, 400) on iframe >> nth=0 >> internal:control=enter-frame >> span.ui-icon.ui-icon-circle-t
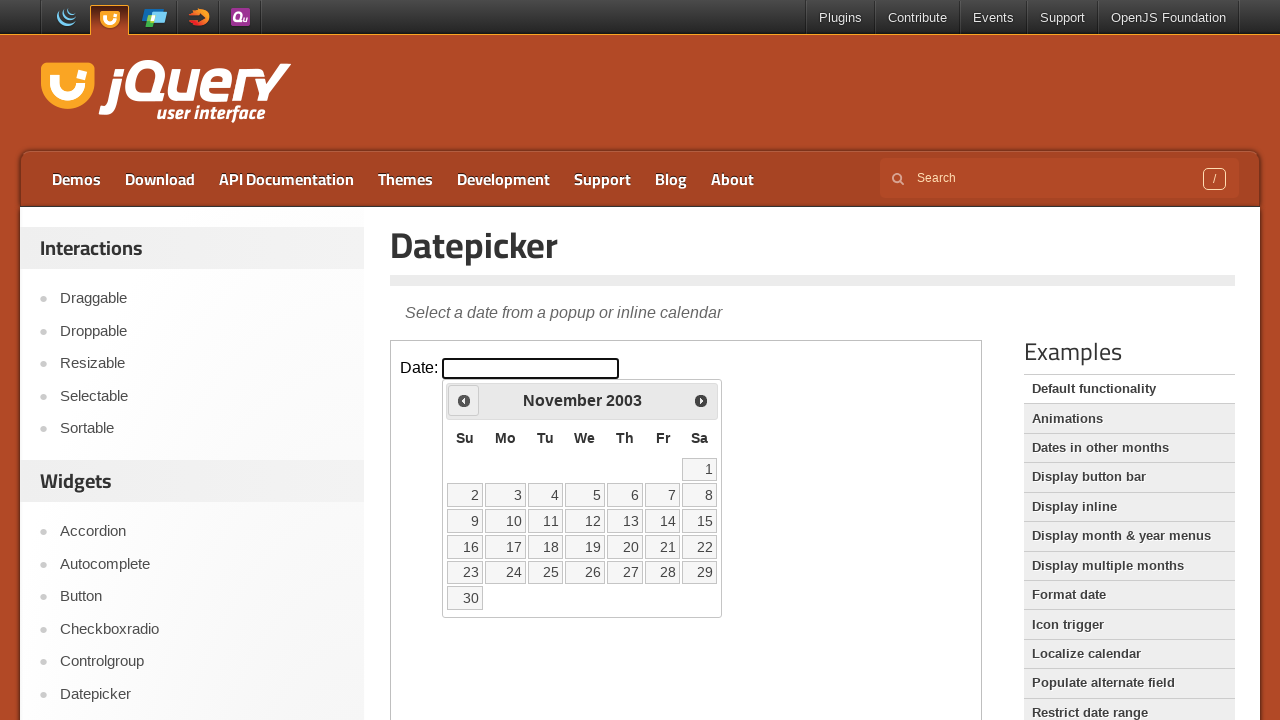

Retrieved current month: November
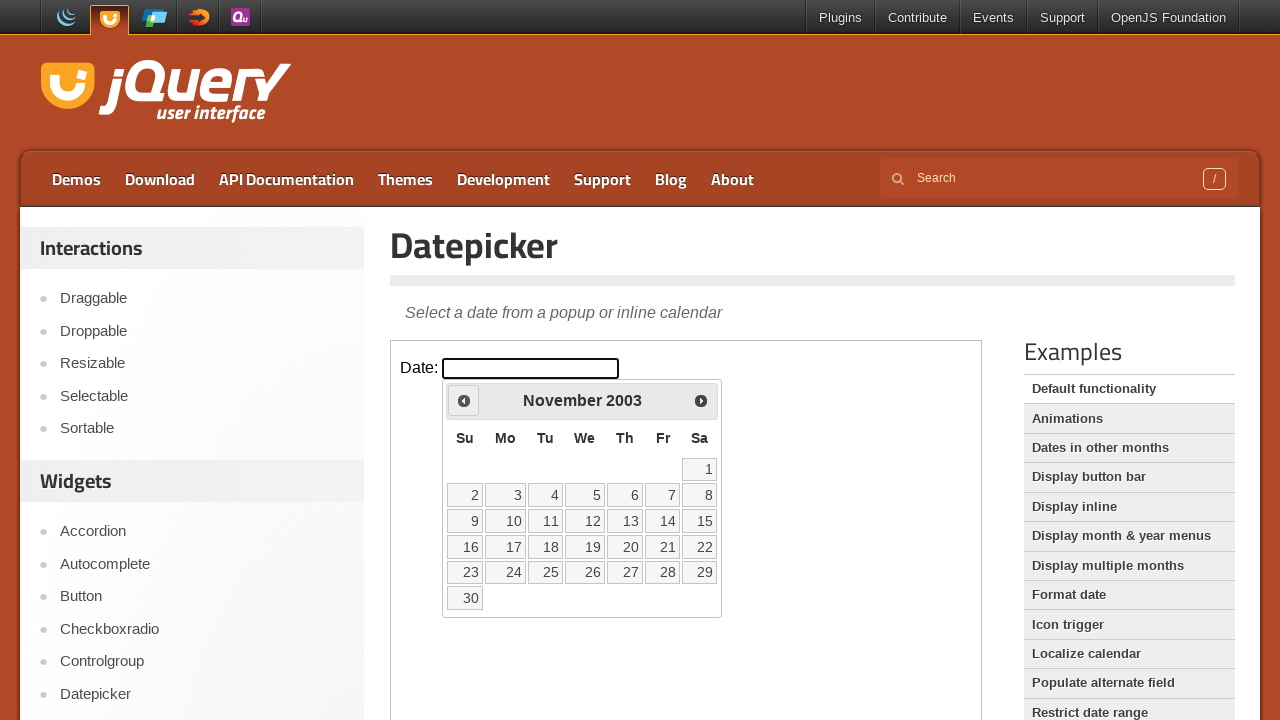

Retrieved current year: 2003
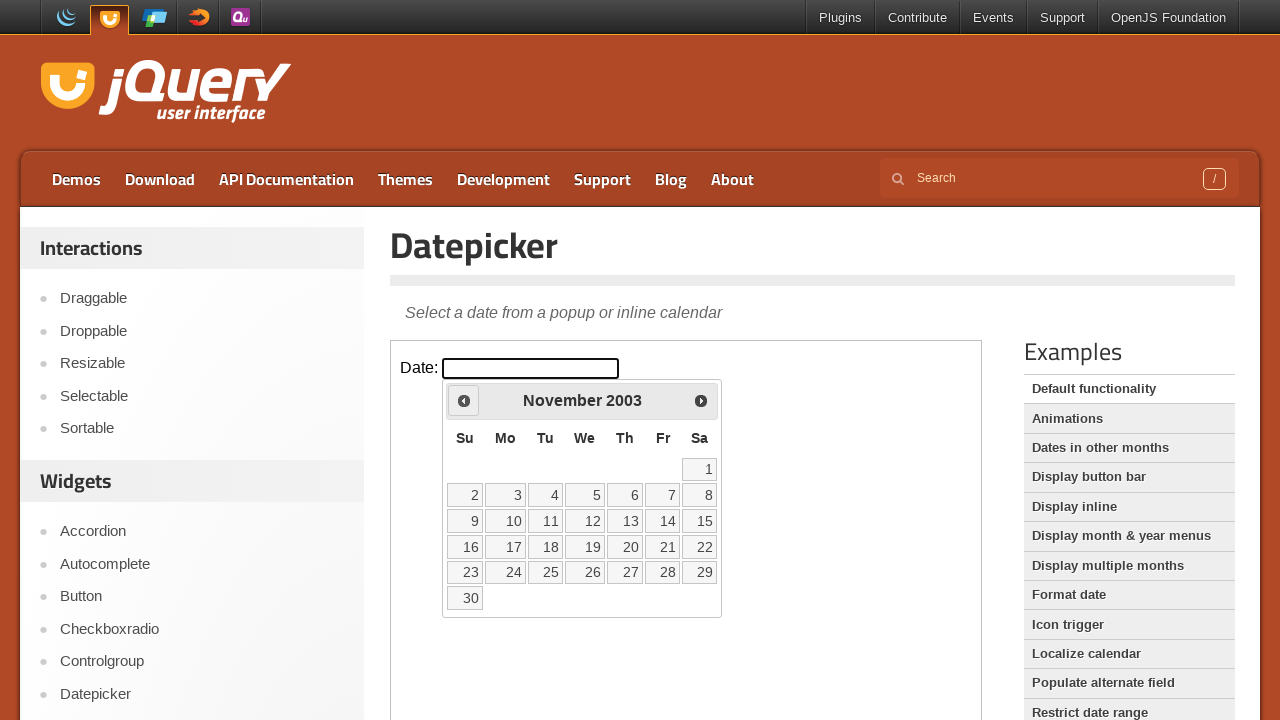

Clicked previous button to navigate to earlier month at (464, 400) on iframe >> nth=0 >> internal:control=enter-frame >> span.ui-icon.ui-icon-circle-t
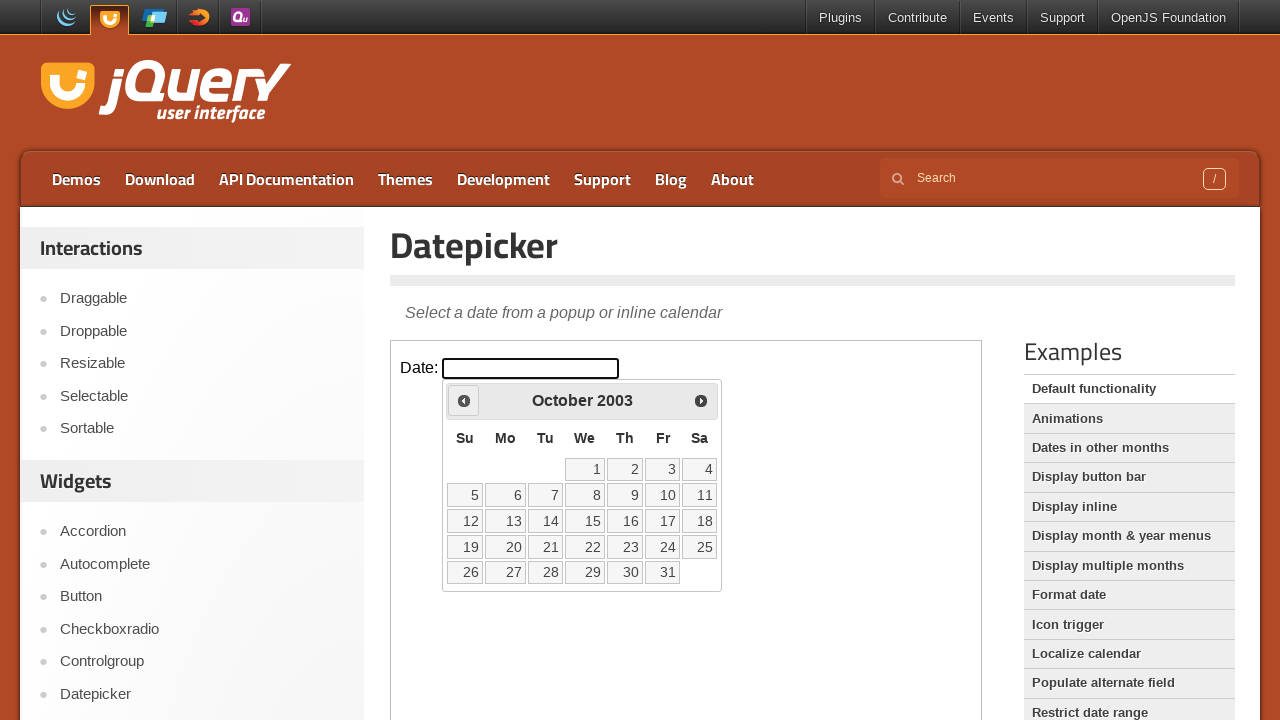

Retrieved current month: October
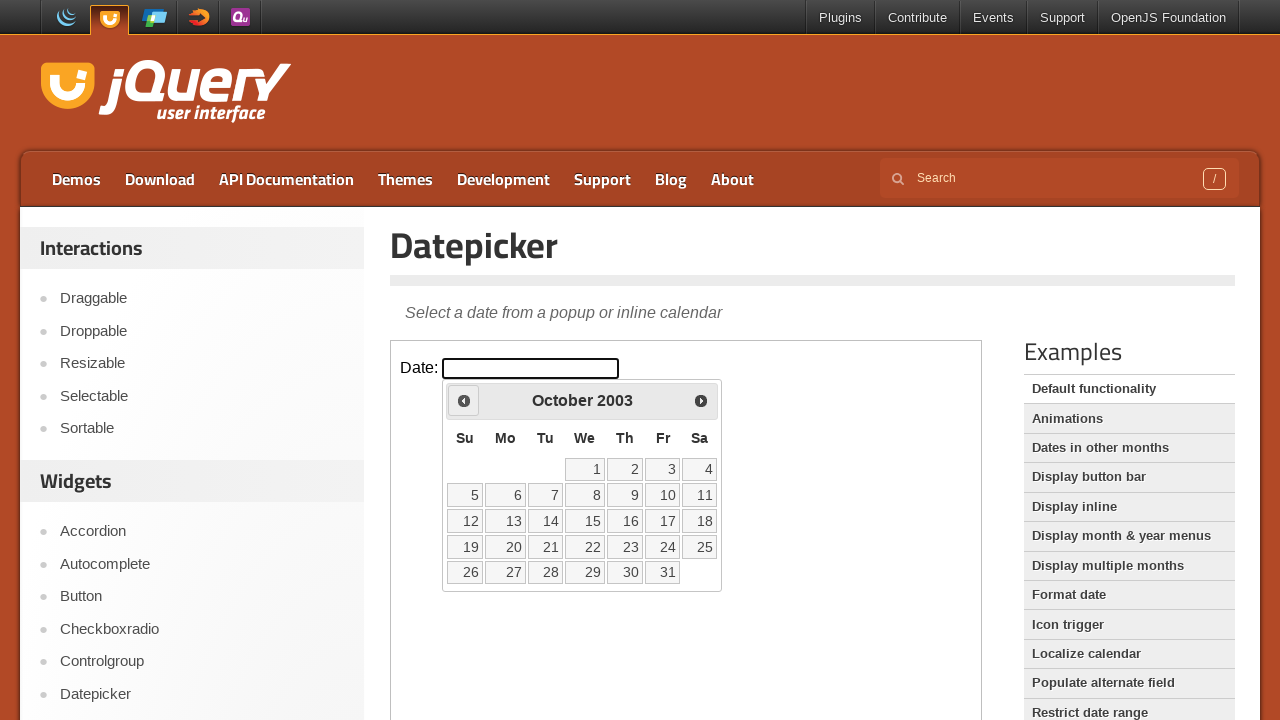

Retrieved current year: 2003
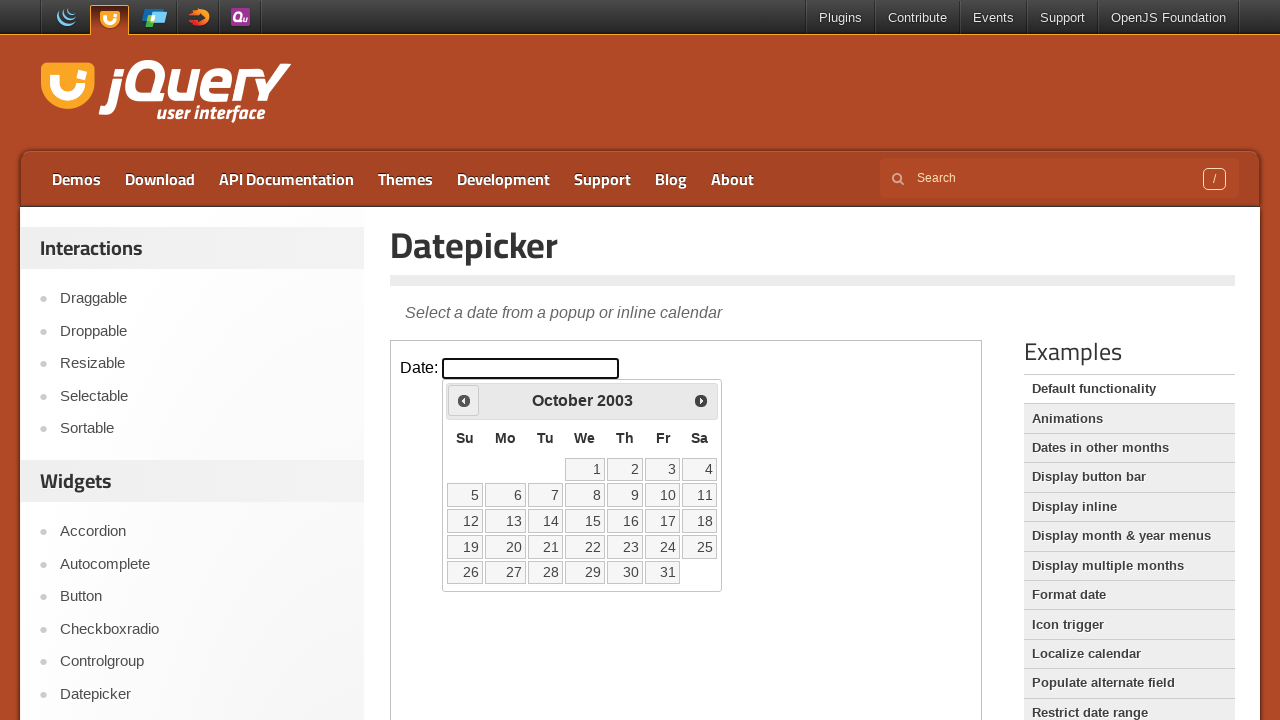

Clicked previous button to navigate to earlier month at (464, 400) on iframe >> nth=0 >> internal:control=enter-frame >> span.ui-icon.ui-icon-circle-t
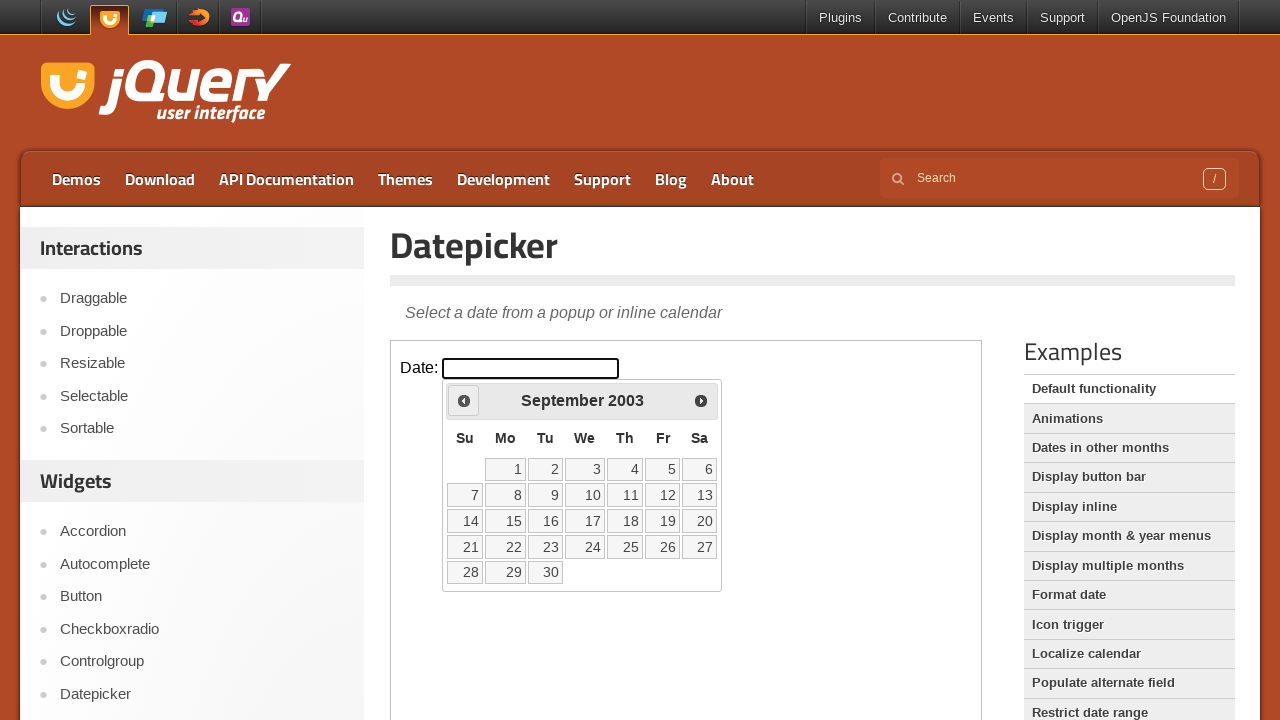

Retrieved current month: September
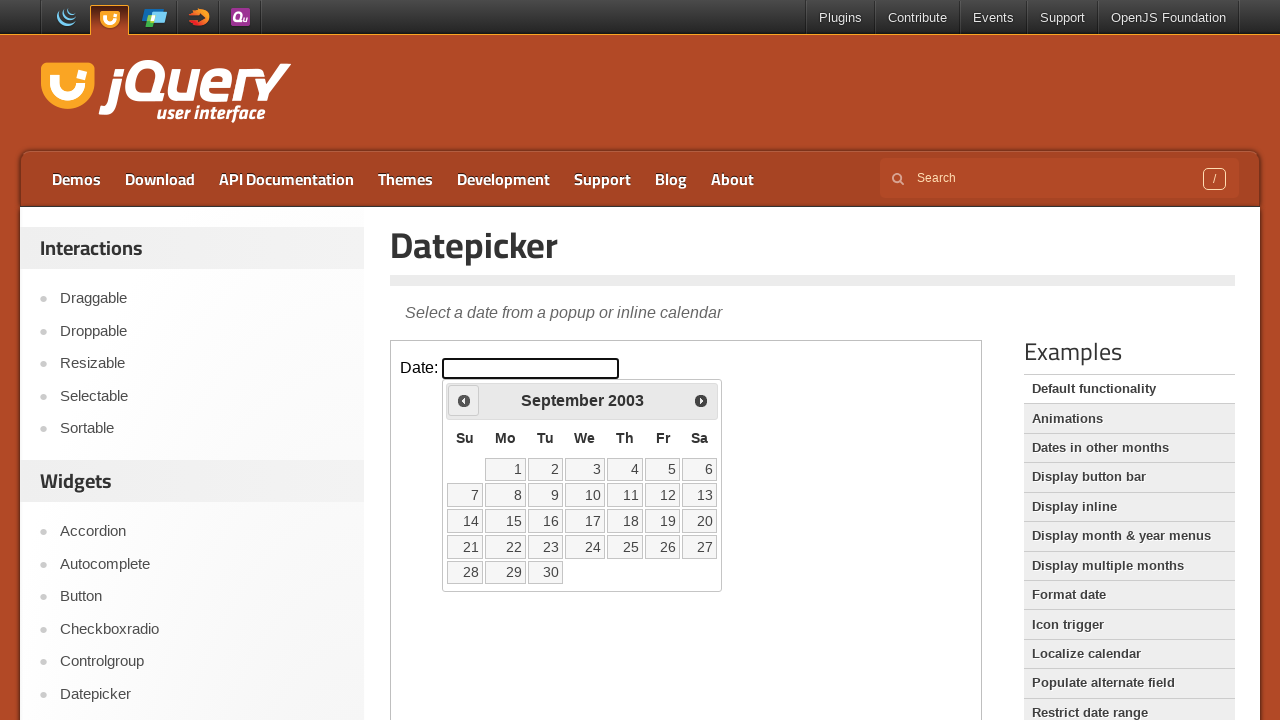

Retrieved current year: 2003
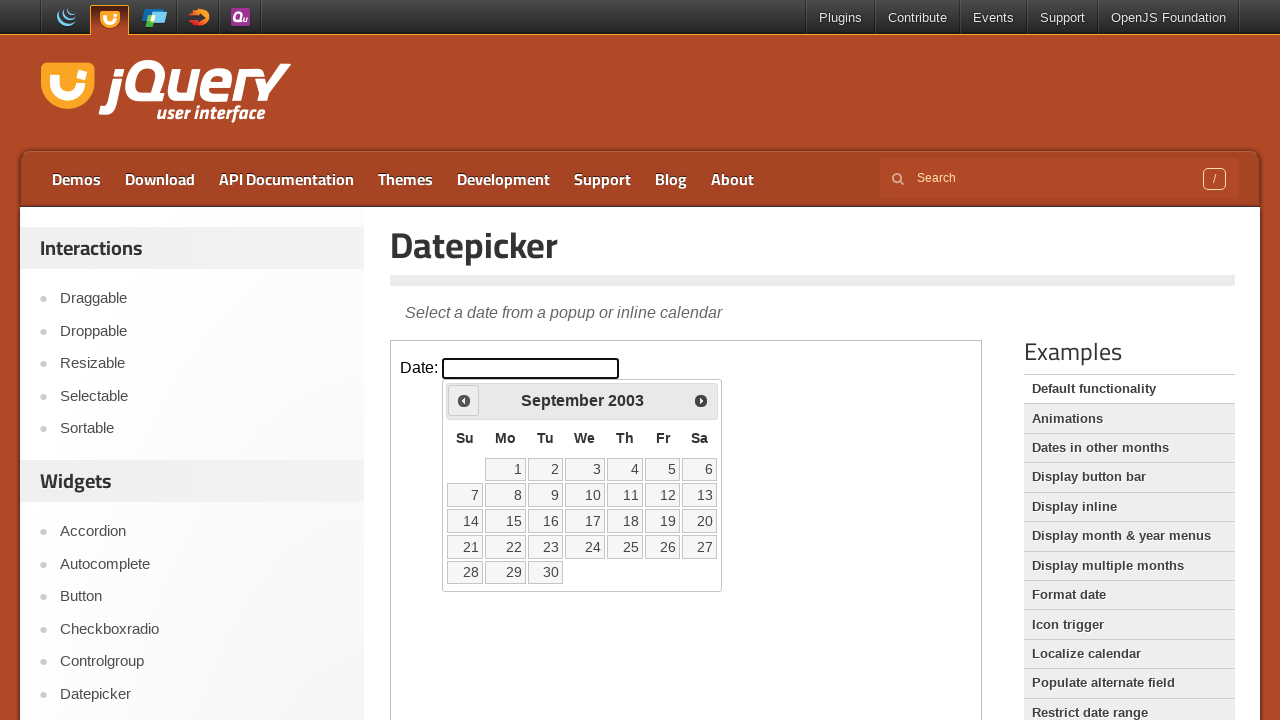

Clicked previous button to navigate to earlier month at (464, 400) on iframe >> nth=0 >> internal:control=enter-frame >> span.ui-icon.ui-icon-circle-t
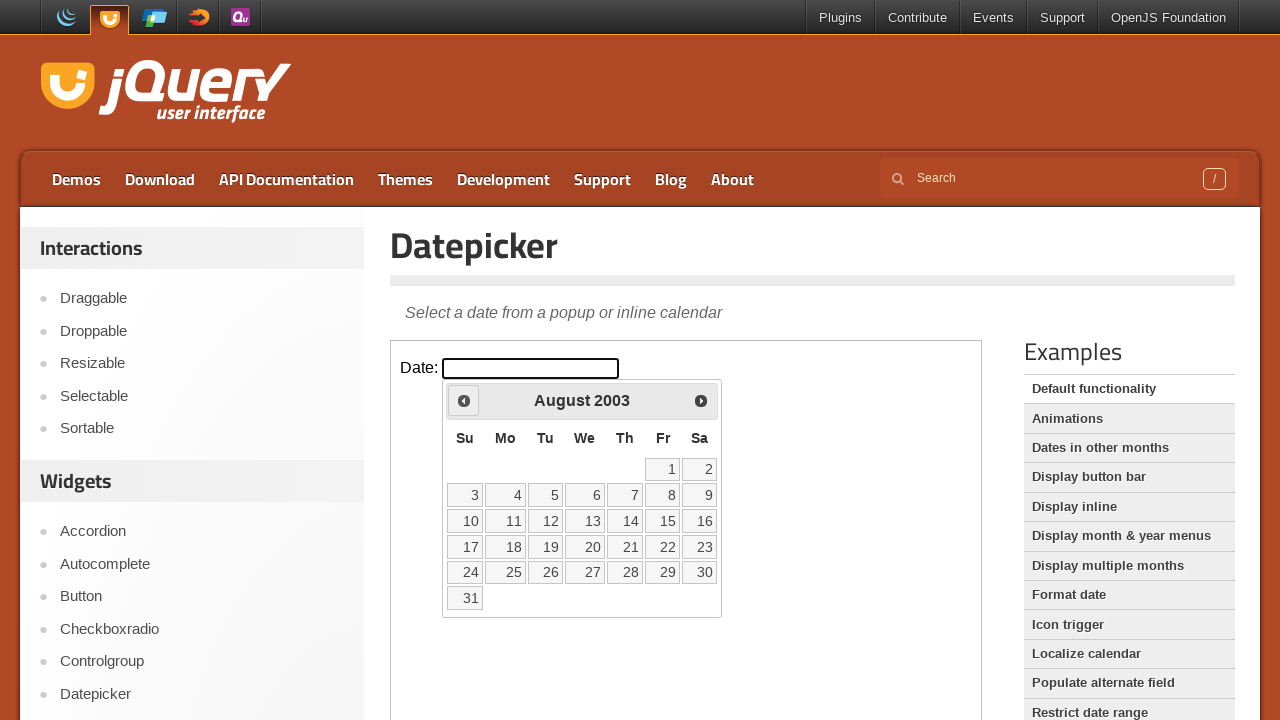

Retrieved current month: August
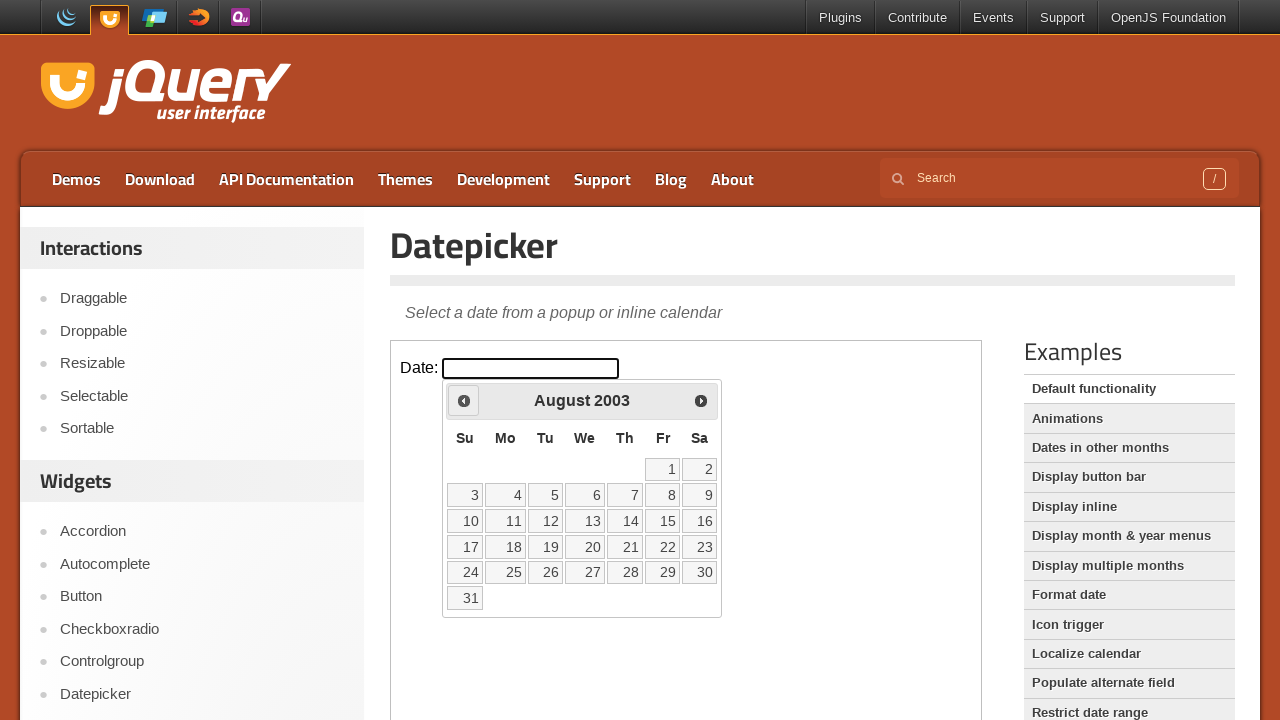

Retrieved current year: 2003
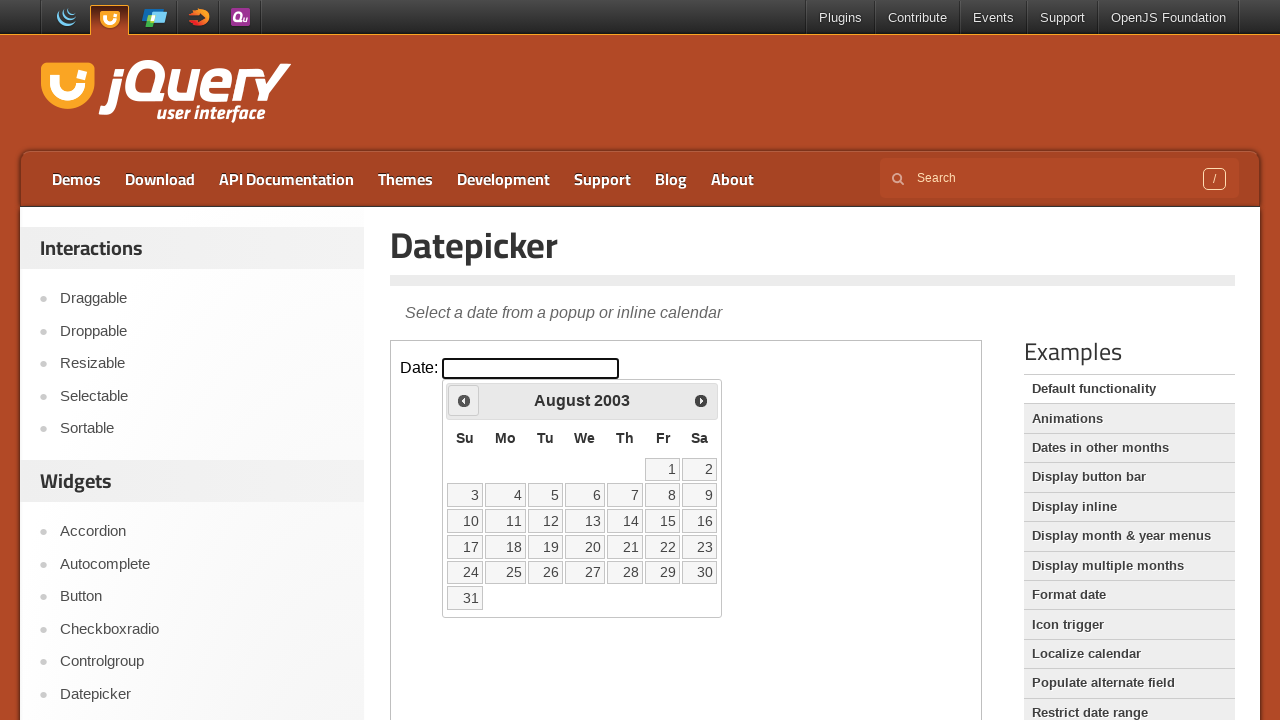

Clicked previous button to navigate to earlier month at (464, 400) on iframe >> nth=0 >> internal:control=enter-frame >> span.ui-icon.ui-icon-circle-t
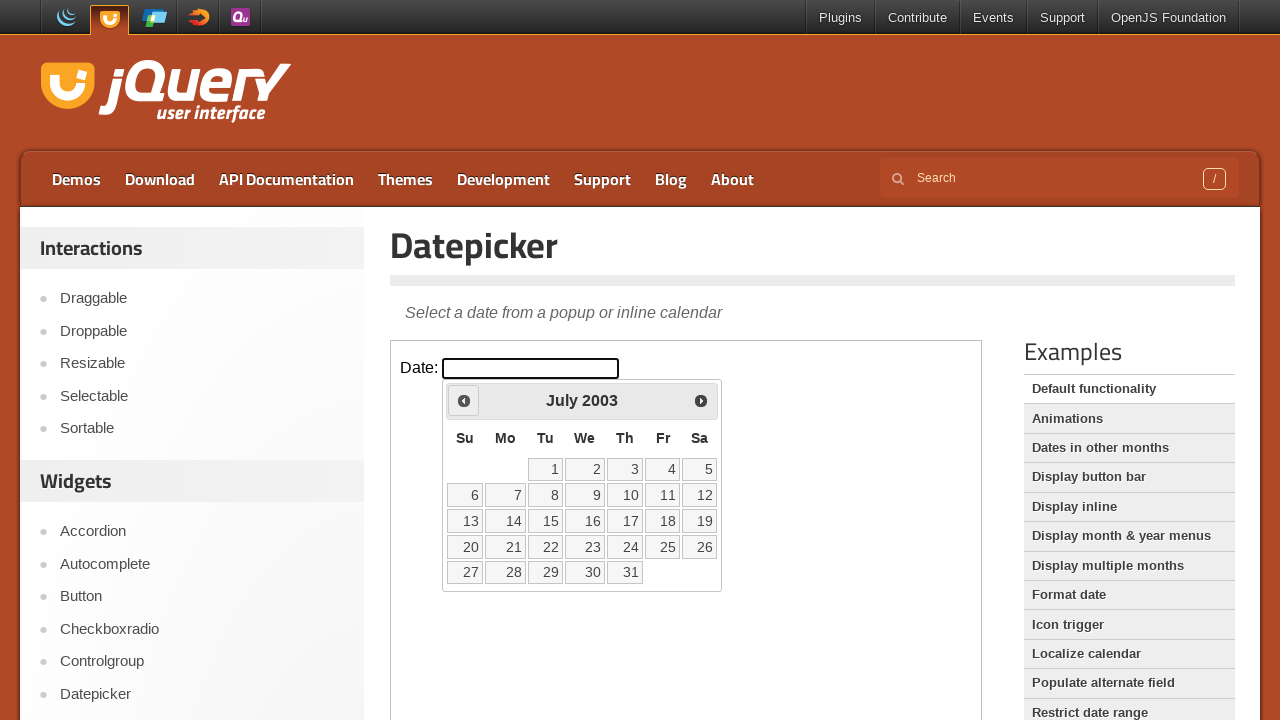

Retrieved current month: July
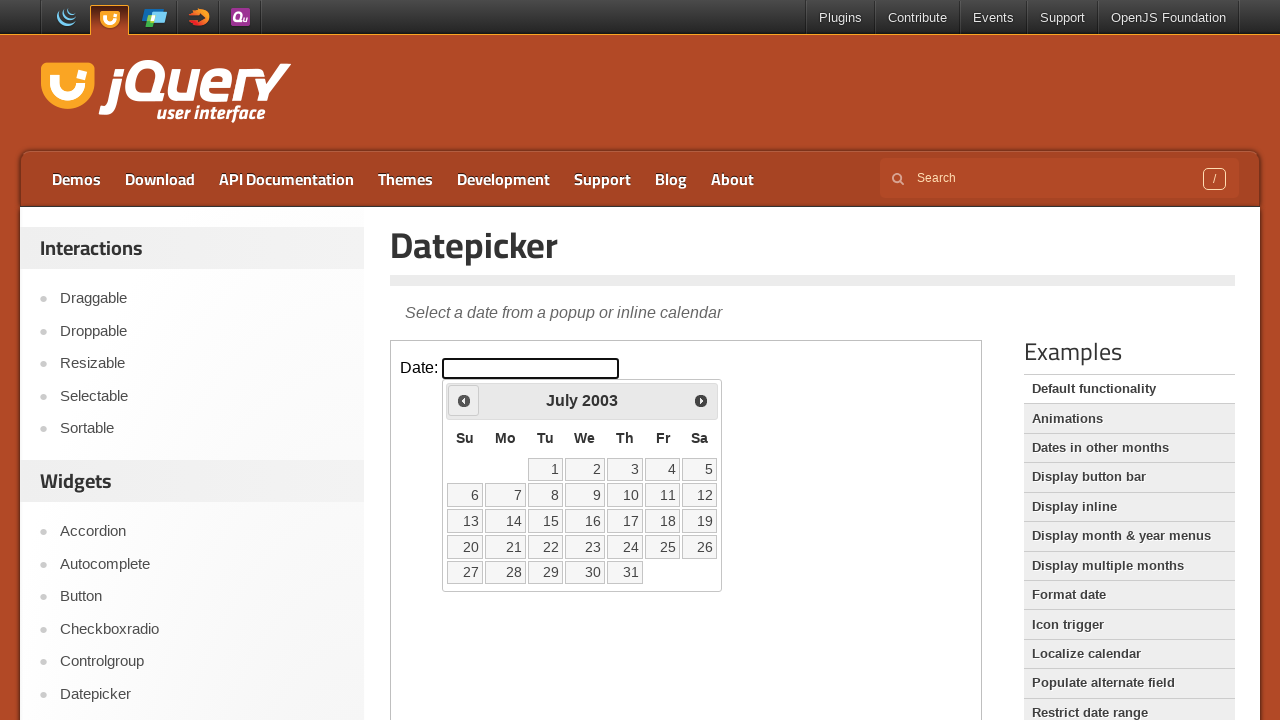

Retrieved current year: 2003
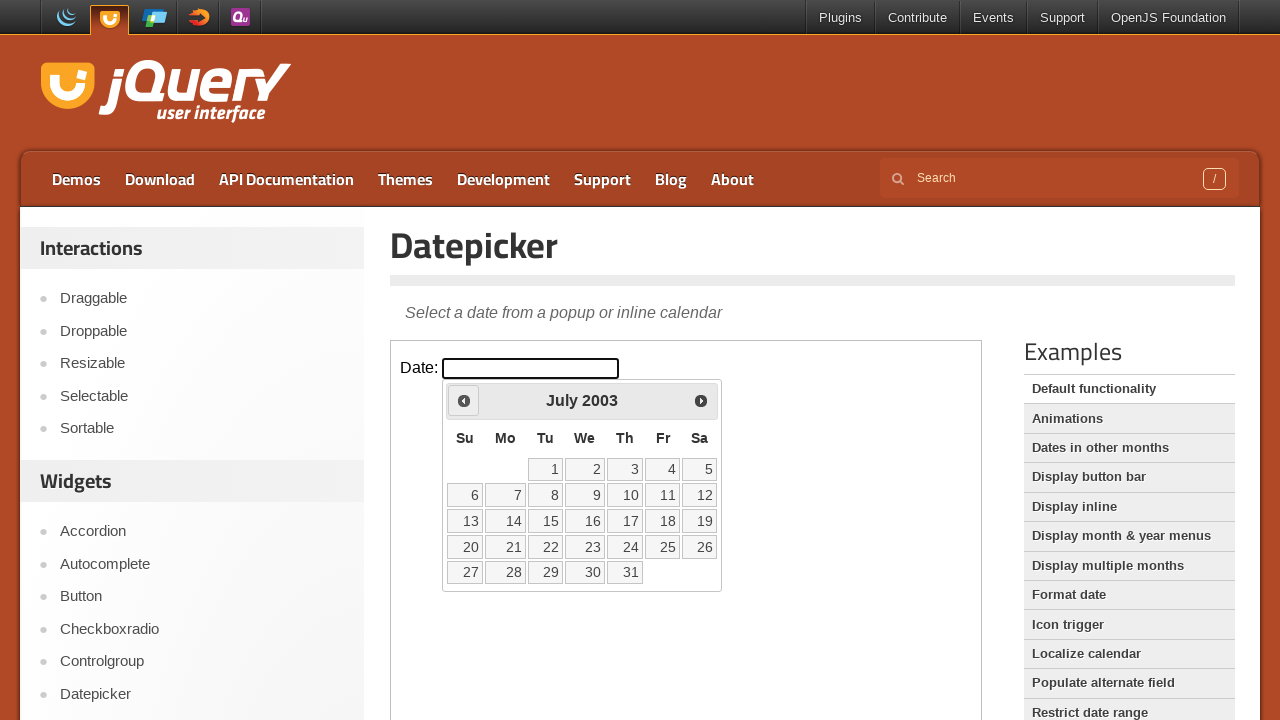

Clicked previous button to navigate to earlier month at (464, 400) on iframe >> nth=0 >> internal:control=enter-frame >> span.ui-icon.ui-icon-circle-t
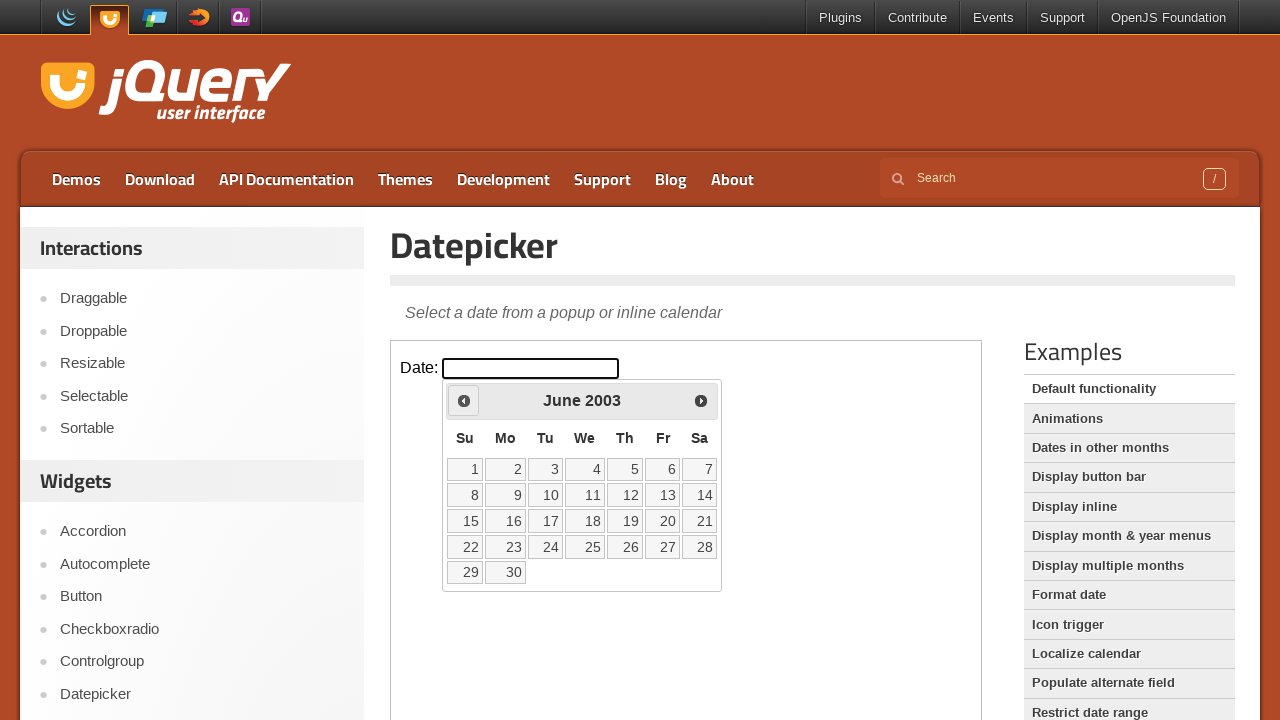

Retrieved current month: June
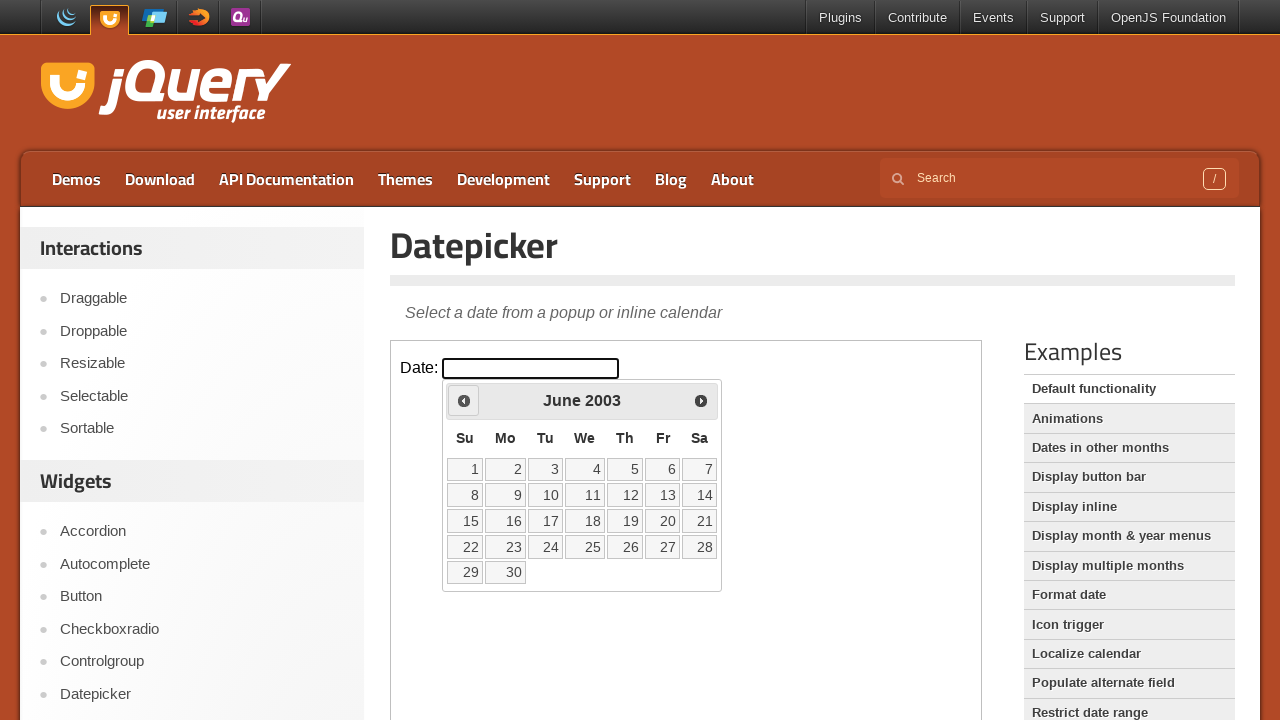

Retrieved current year: 2003
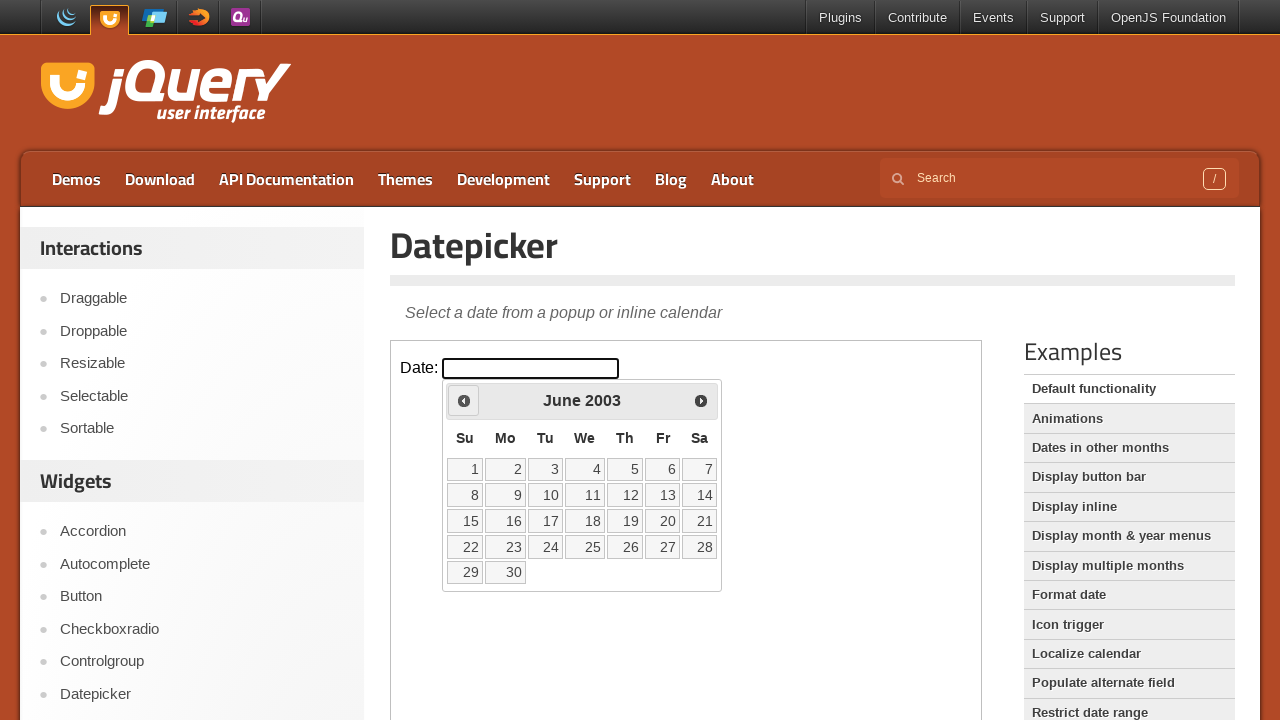

Clicked previous button to navigate to earlier month at (464, 400) on iframe >> nth=0 >> internal:control=enter-frame >> span.ui-icon.ui-icon-circle-t
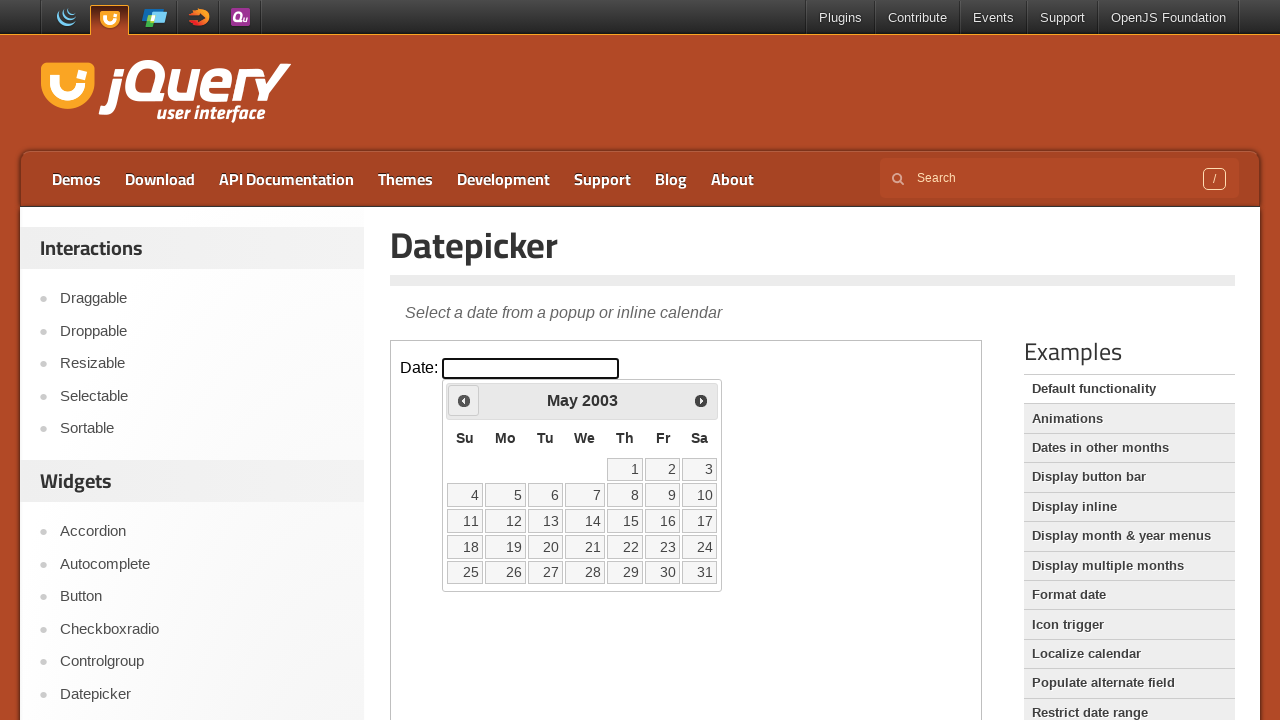

Retrieved current month: May
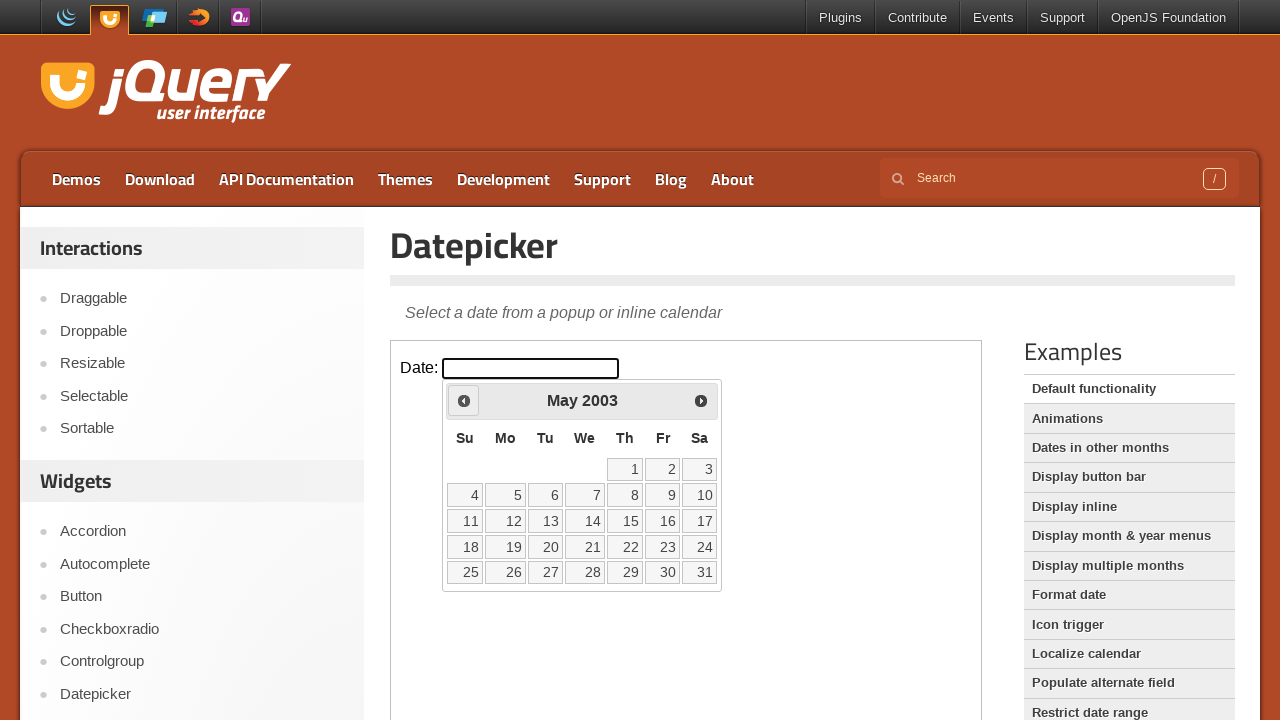

Retrieved current year: 2003
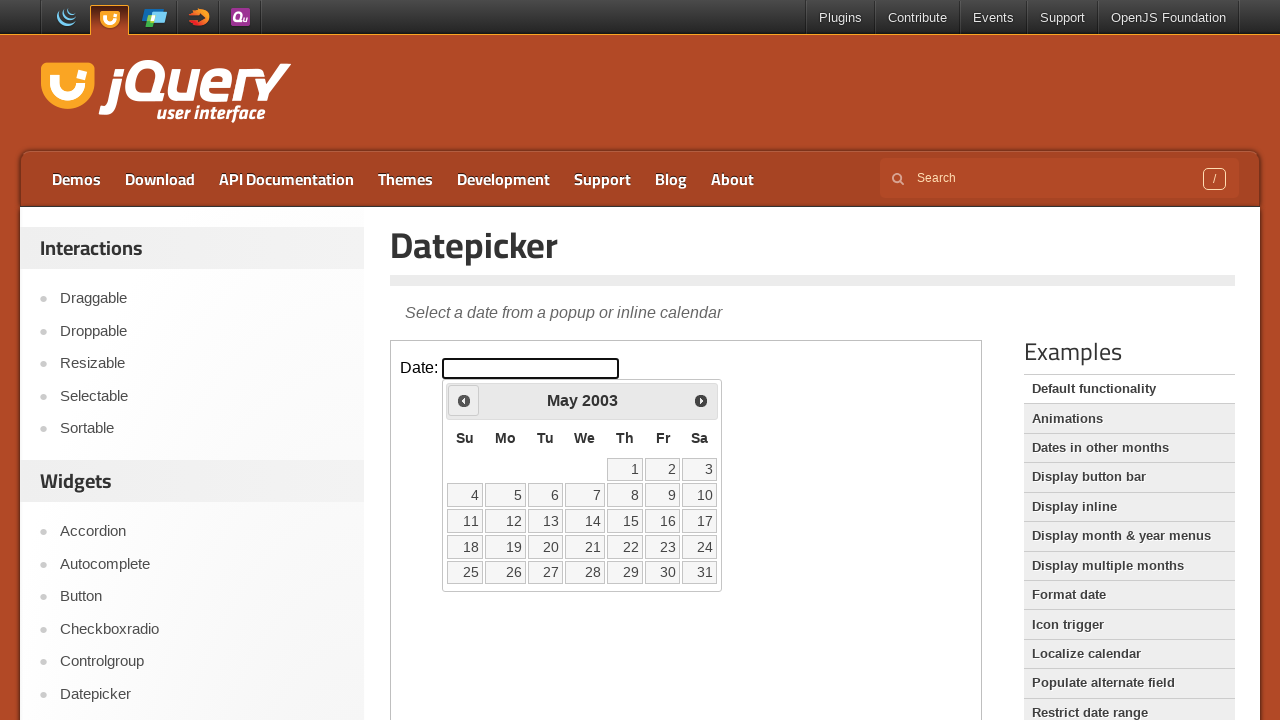

Clicked previous button to navigate to earlier month at (464, 400) on iframe >> nth=0 >> internal:control=enter-frame >> span.ui-icon.ui-icon-circle-t
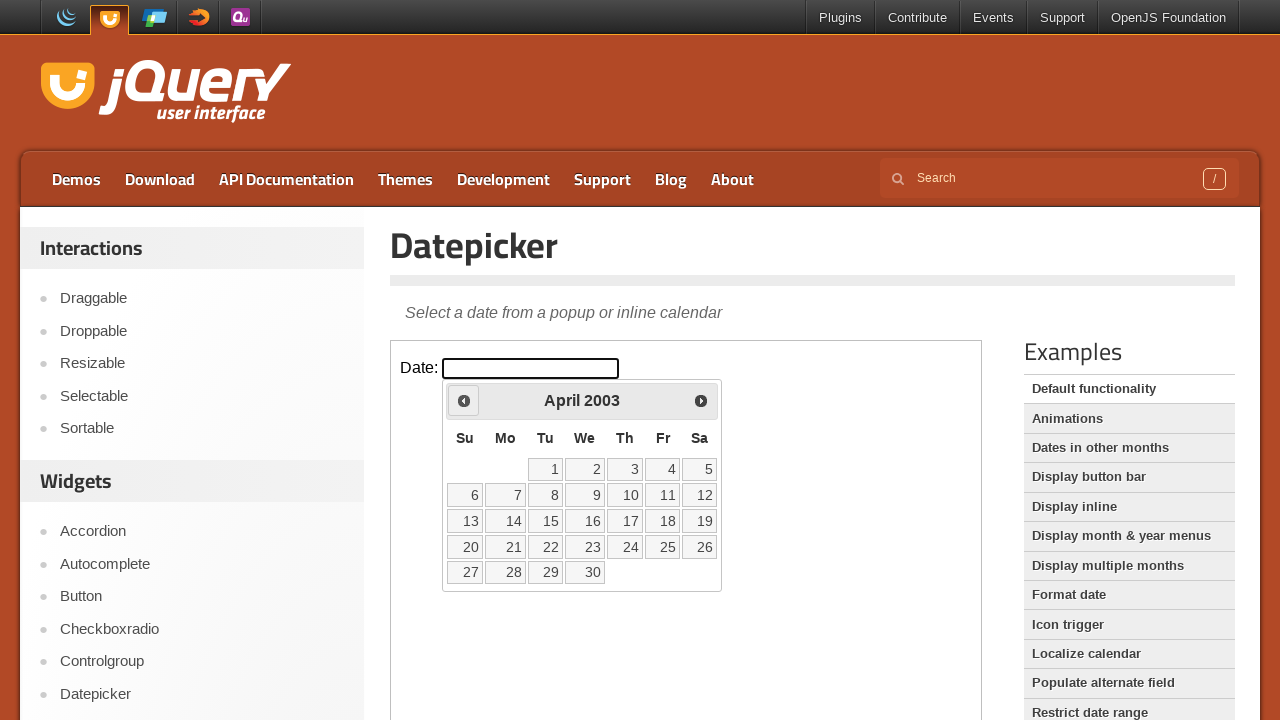

Retrieved current month: April
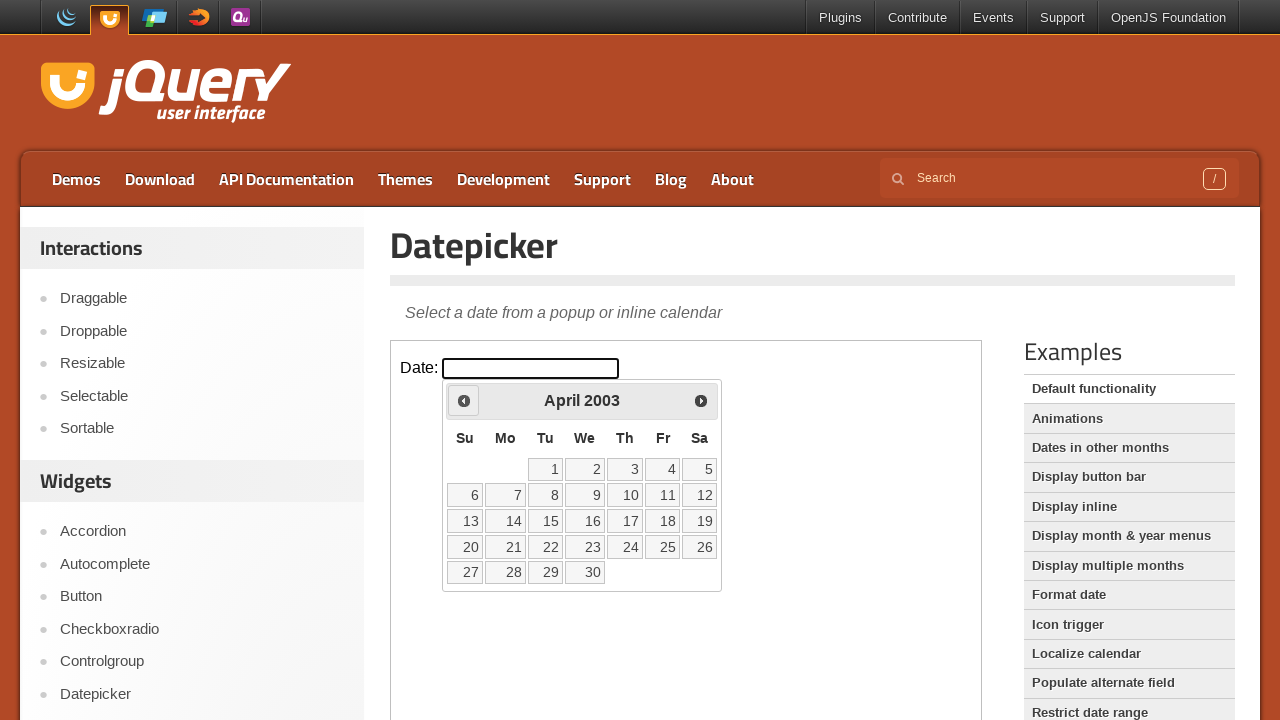

Retrieved current year: 2003
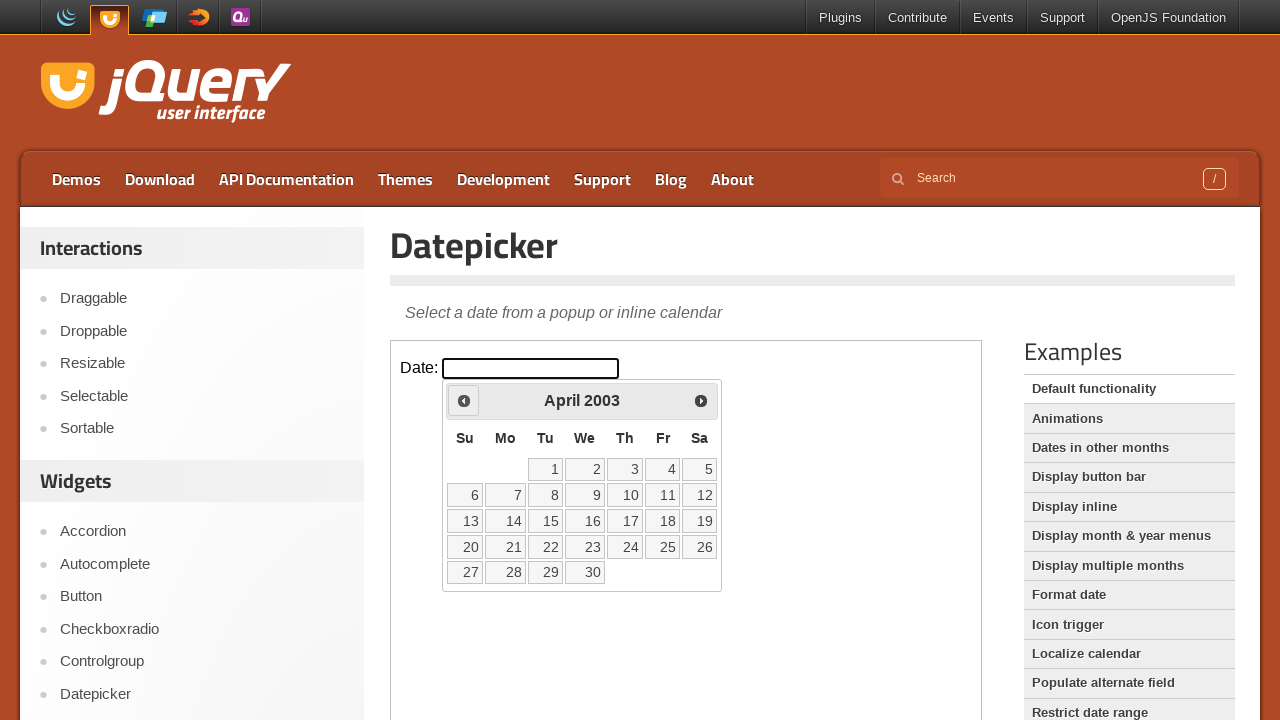

Clicked previous button to navigate to earlier month at (464, 400) on iframe >> nth=0 >> internal:control=enter-frame >> span.ui-icon.ui-icon-circle-t
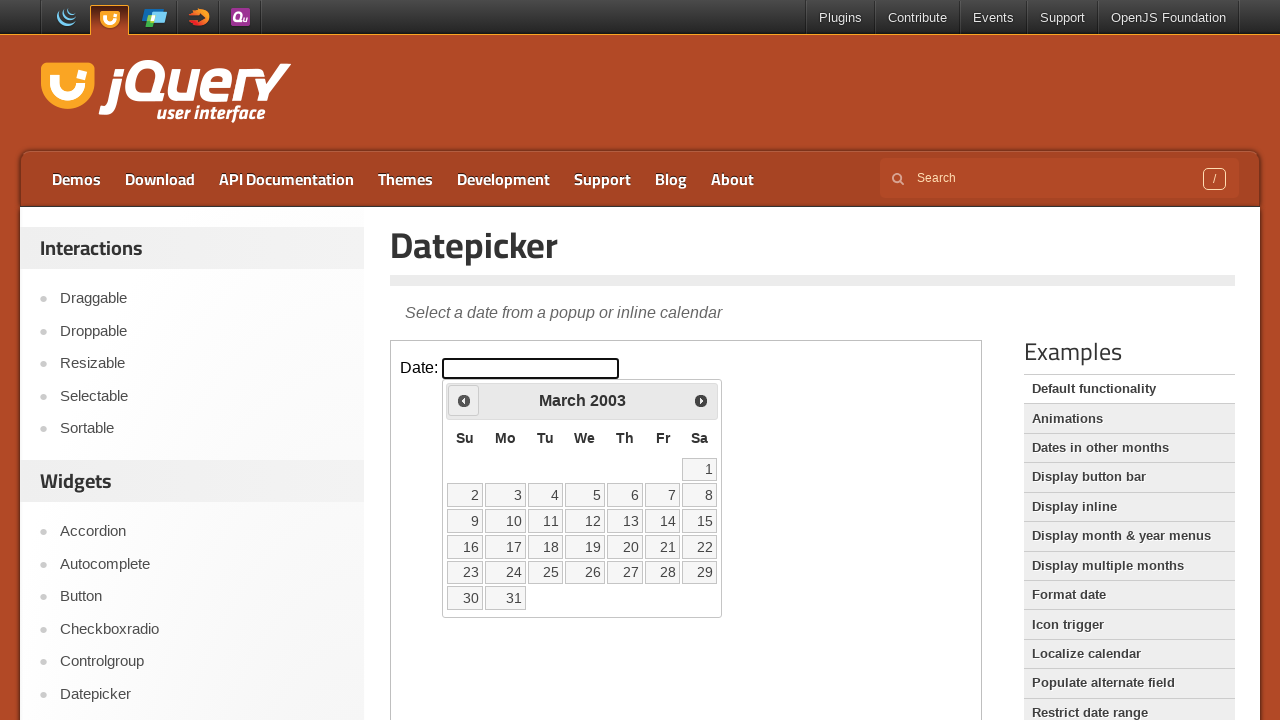

Retrieved current month: March
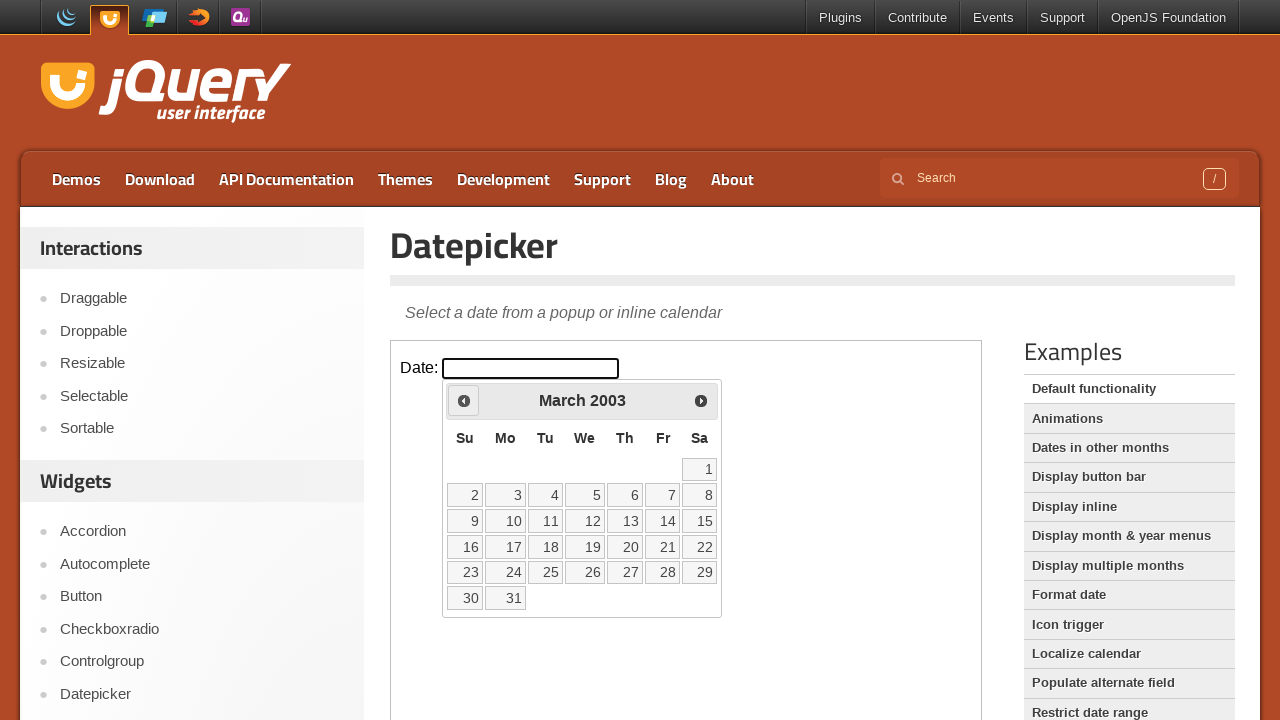

Retrieved current year: 2003
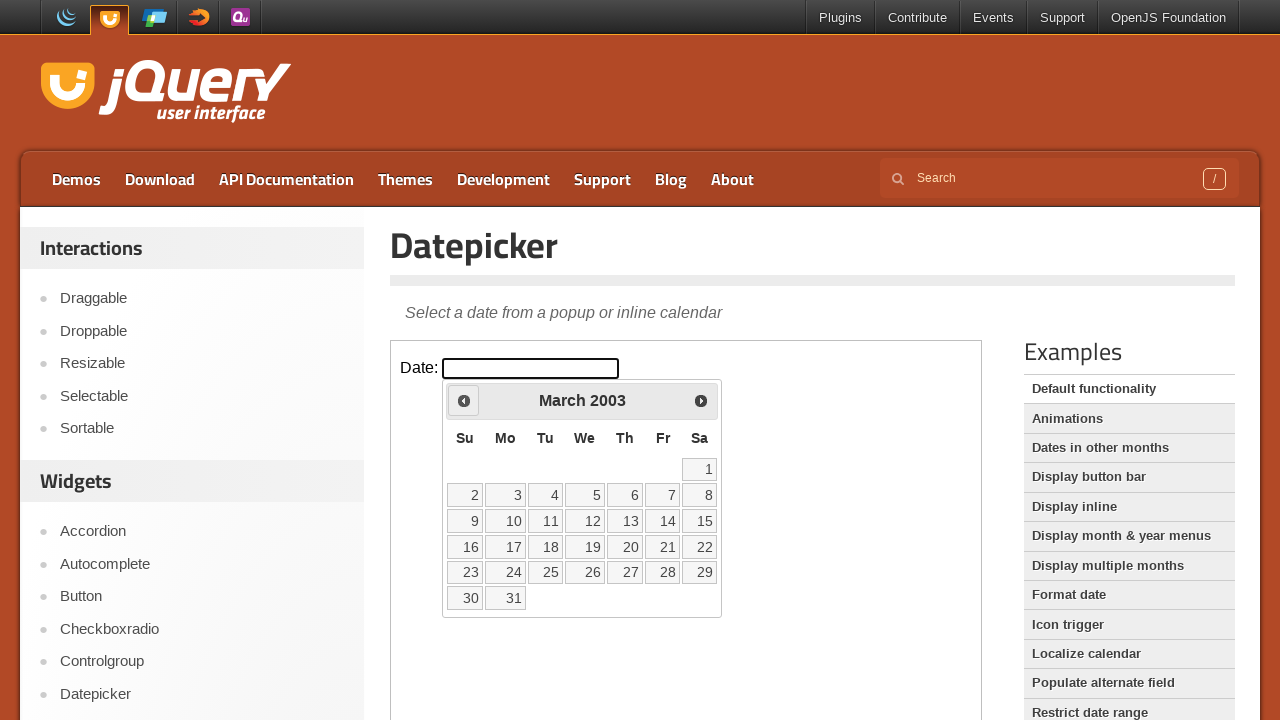

Clicked previous button to navigate to earlier month at (464, 400) on iframe >> nth=0 >> internal:control=enter-frame >> span.ui-icon.ui-icon-circle-t
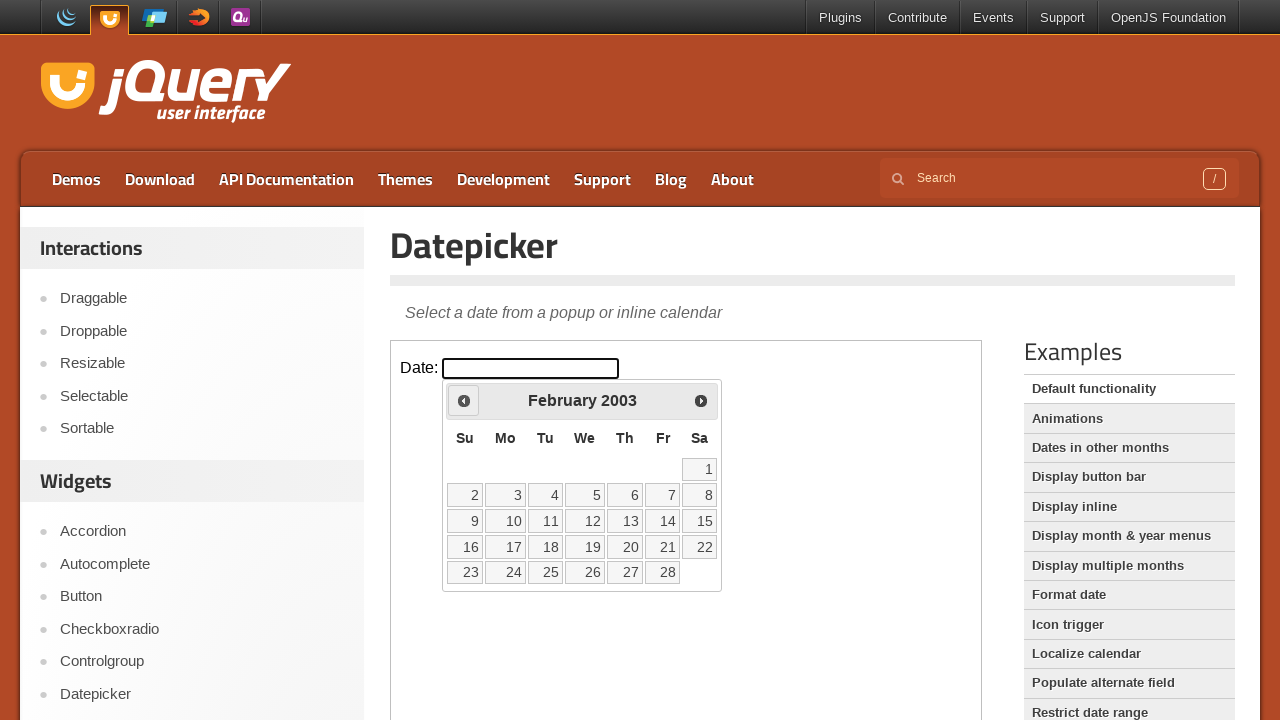

Retrieved current month: February
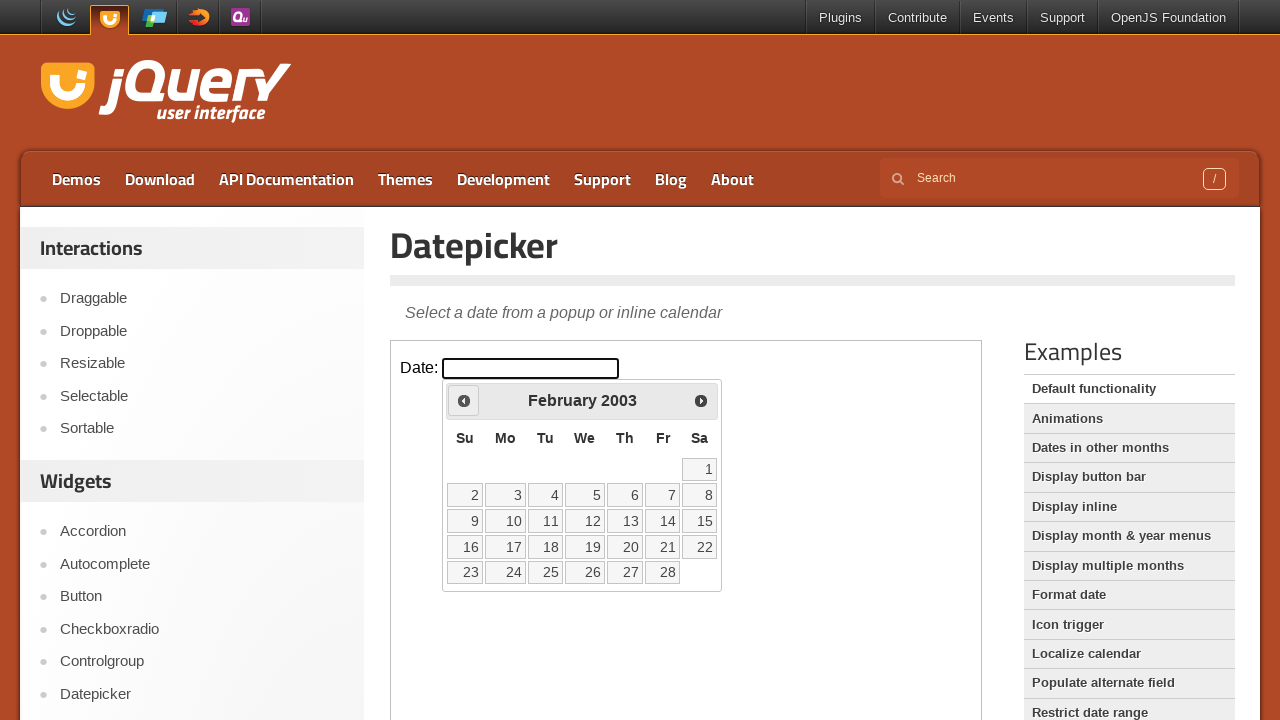

Retrieved current year: 2003
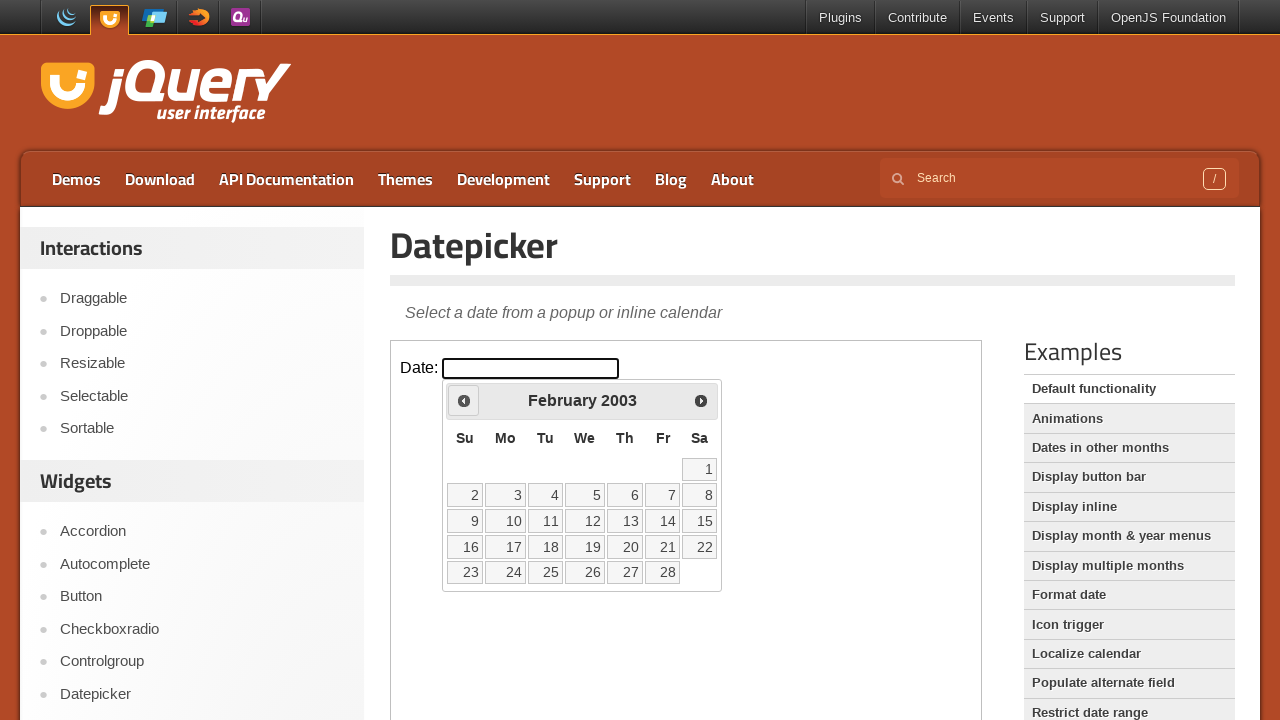

Clicked previous button to navigate to earlier month at (464, 400) on iframe >> nth=0 >> internal:control=enter-frame >> span.ui-icon.ui-icon-circle-t
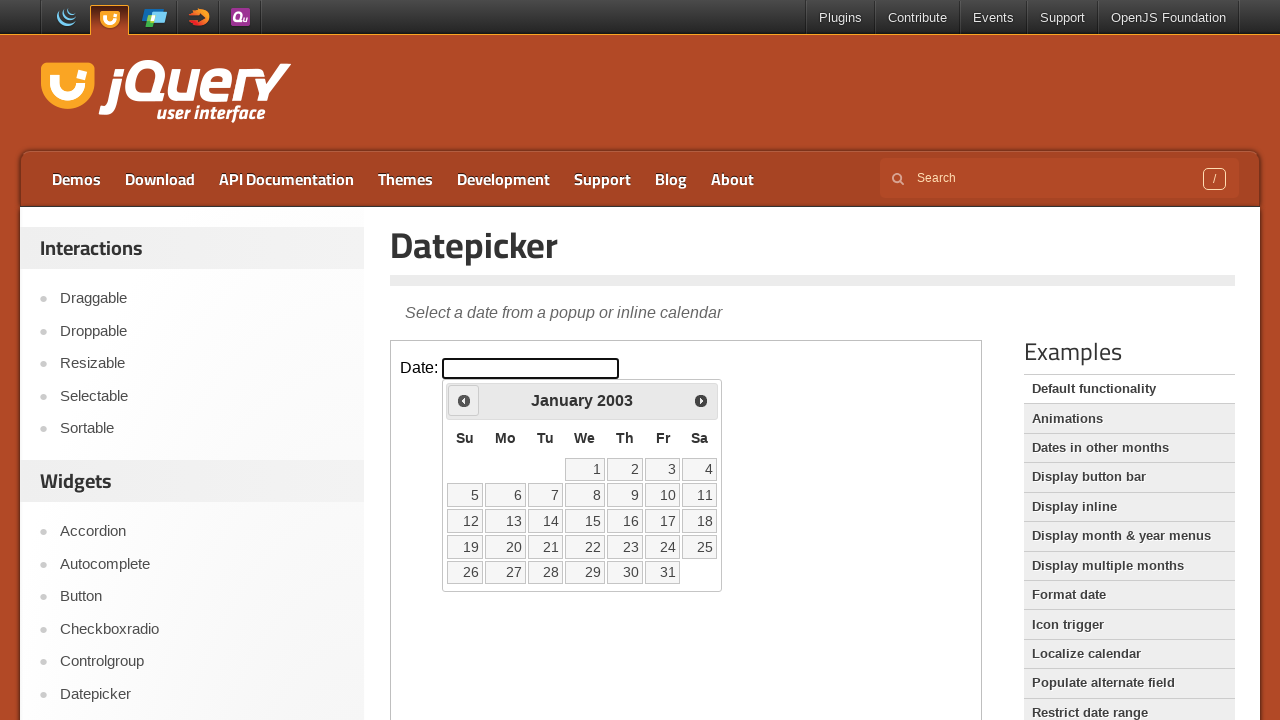

Retrieved current month: January
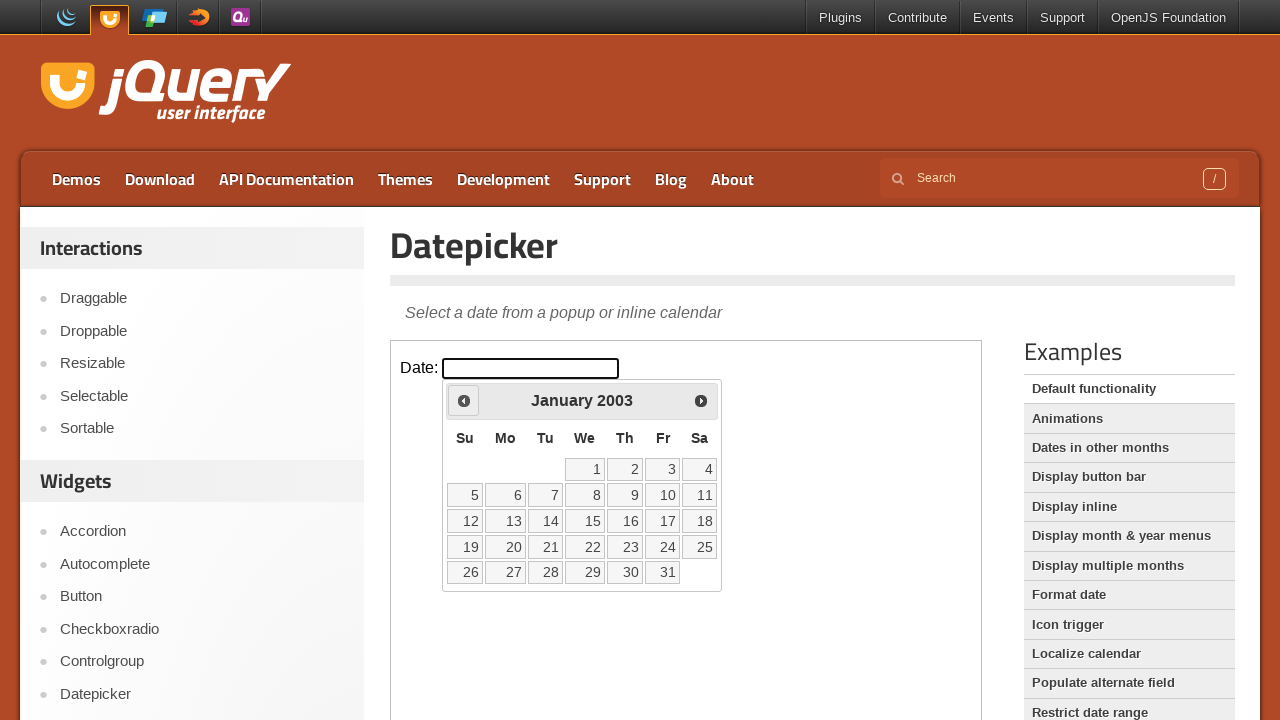

Retrieved current year: 2003
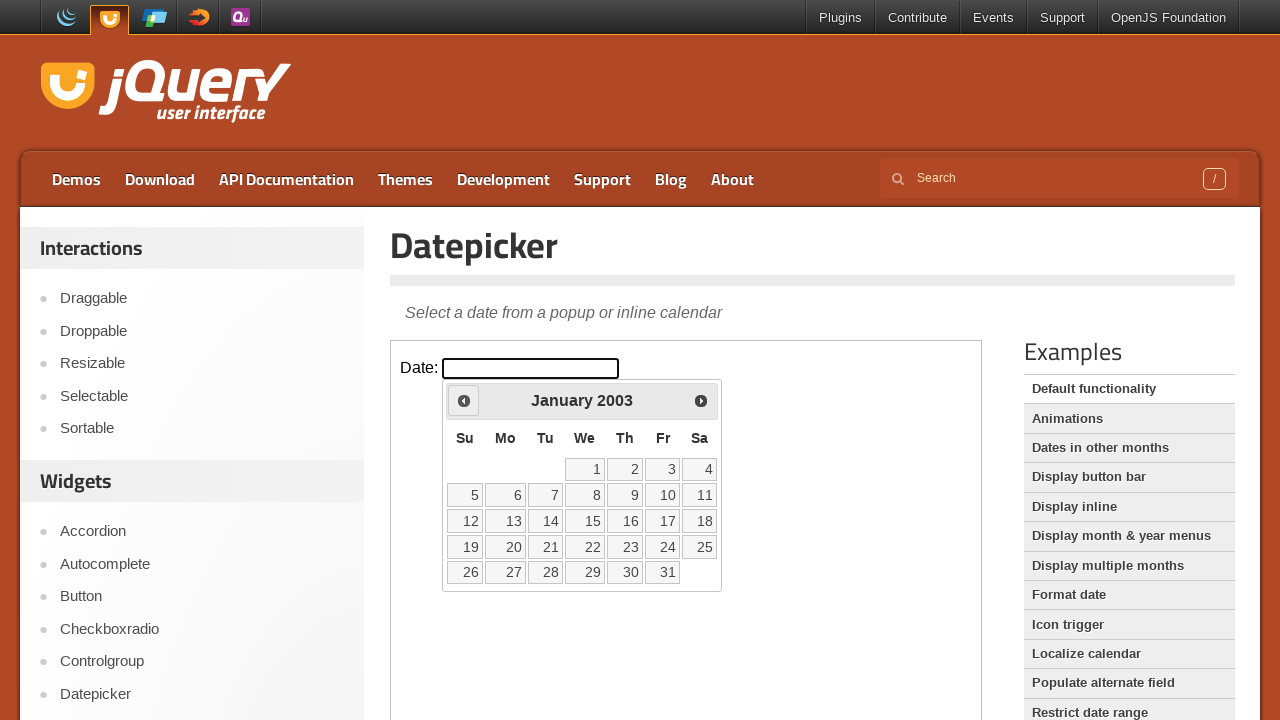

Clicked previous button to navigate to earlier month at (464, 400) on iframe >> nth=0 >> internal:control=enter-frame >> span.ui-icon.ui-icon-circle-t
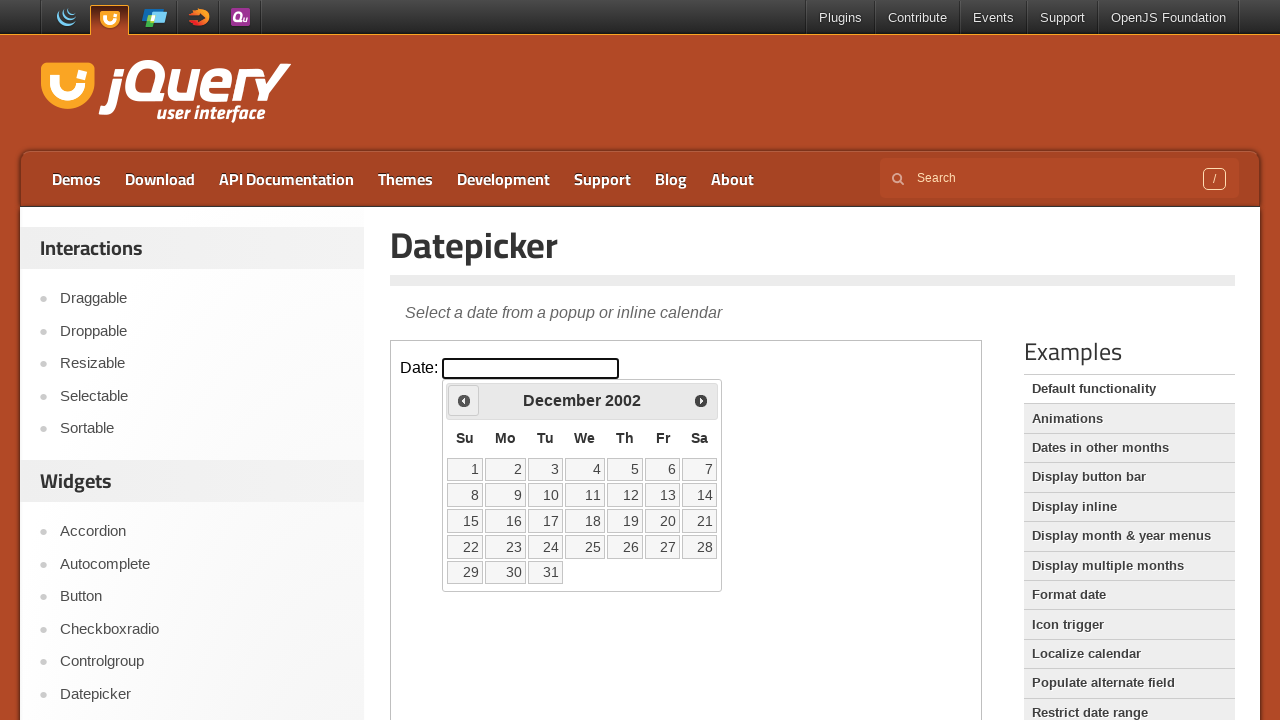

Retrieved current month: December
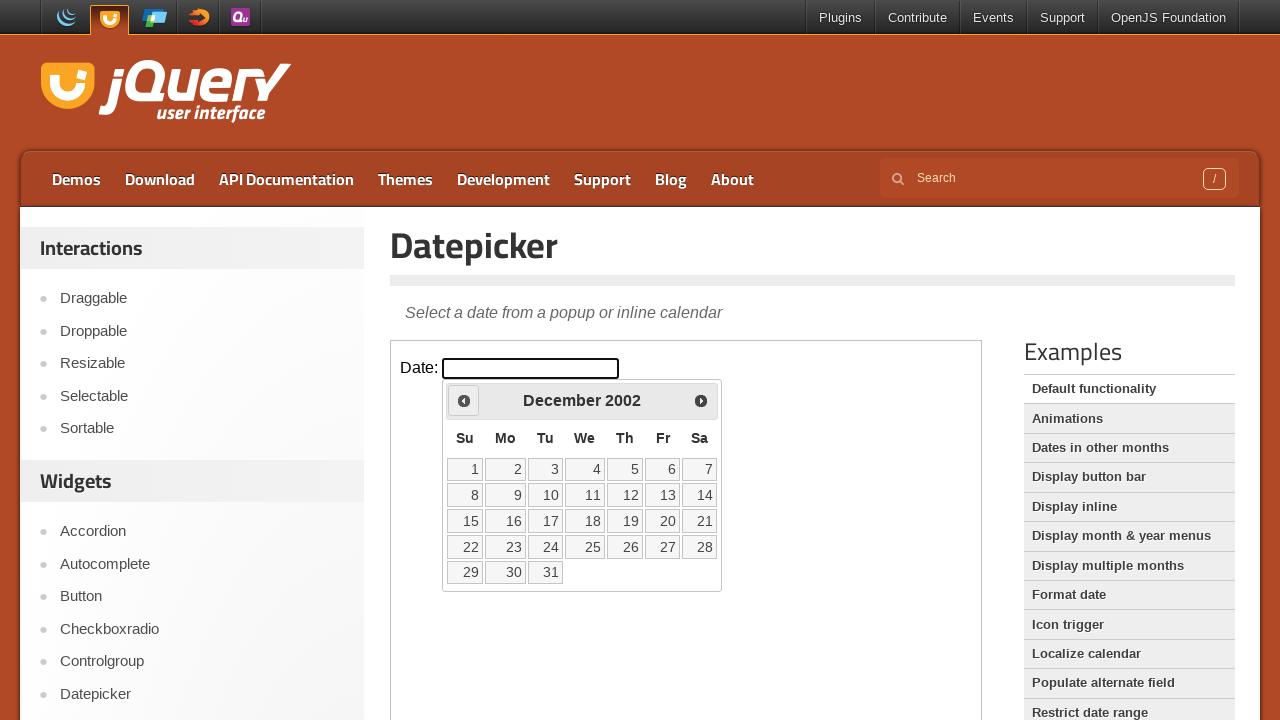

Retrieved current year: 2002
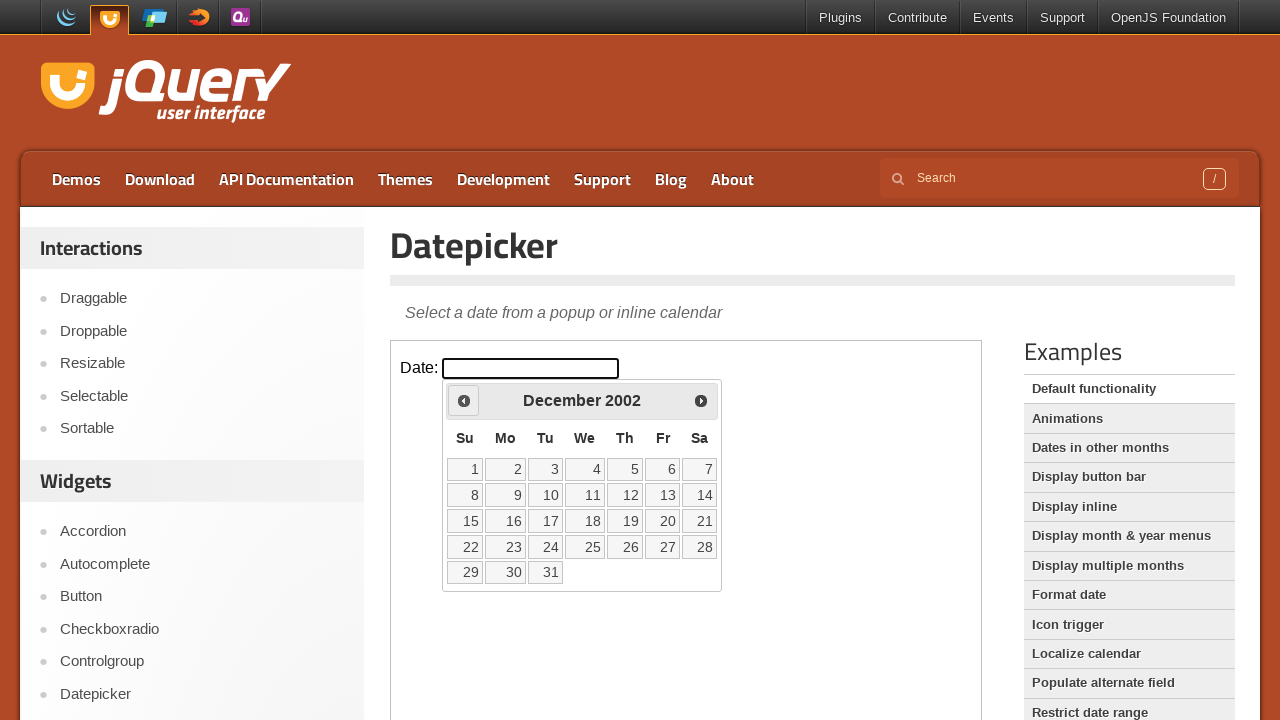

Clicked previous button to navigate to earlier month at (464, 400) on iframe >> nth=0 >> internal:control=enter-frame >> span.ui-icon.ui-icon-circle-t
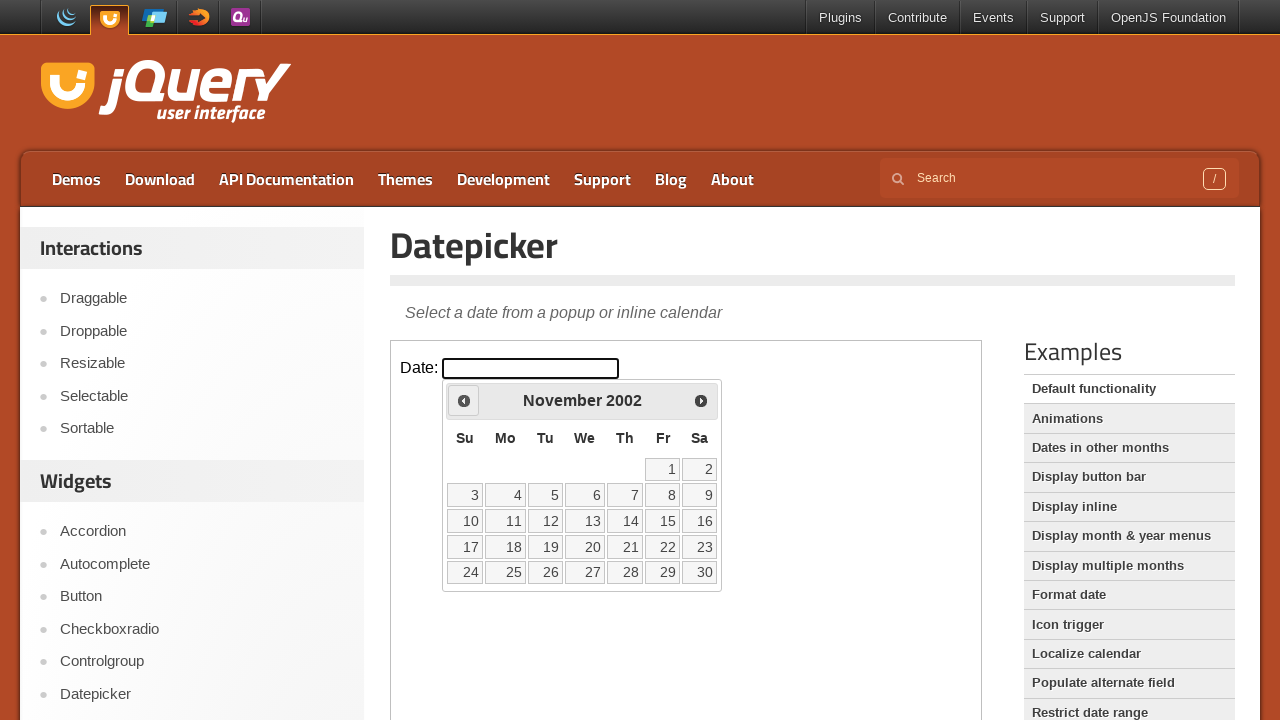

Retrieved current month: November
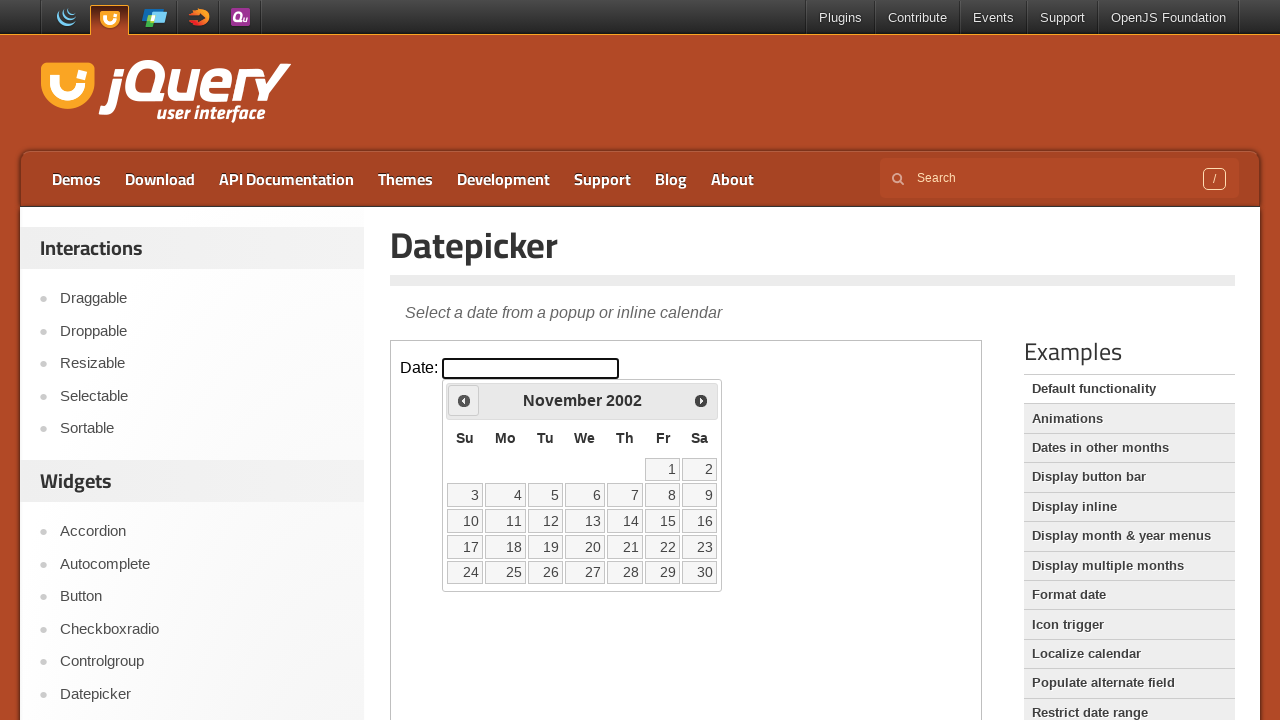

Retrieved current year: 2002
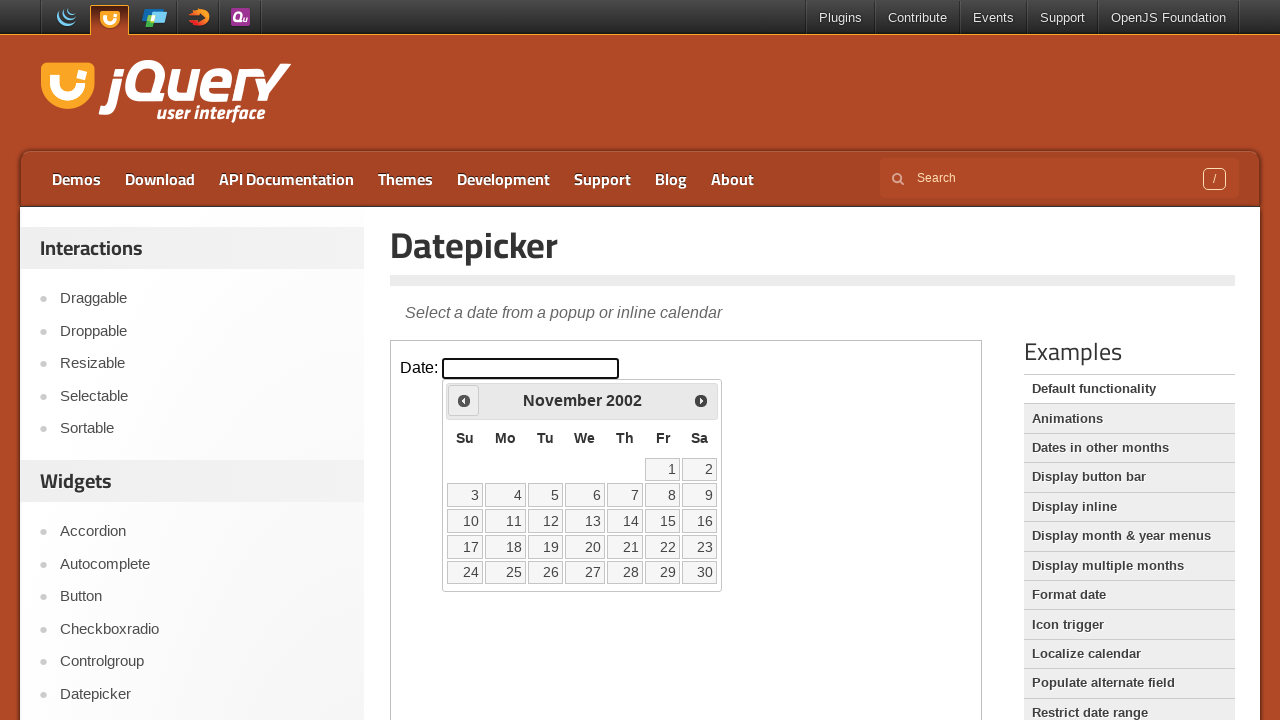

Clicked previous button to navigate to earlier month at (464, 400) on iframe >> nth=0 >> internal:control=enter-frame >> span.ui-icon.ui-icon-circle-t
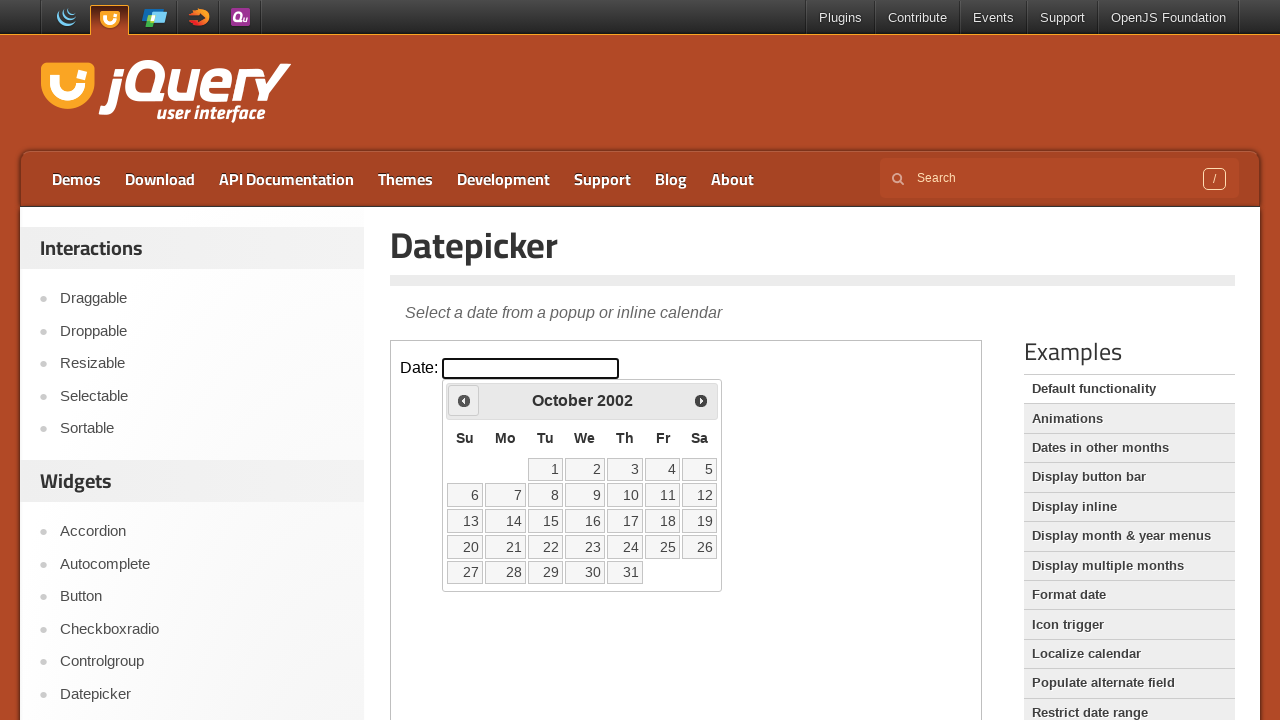

Retrieved current month: October
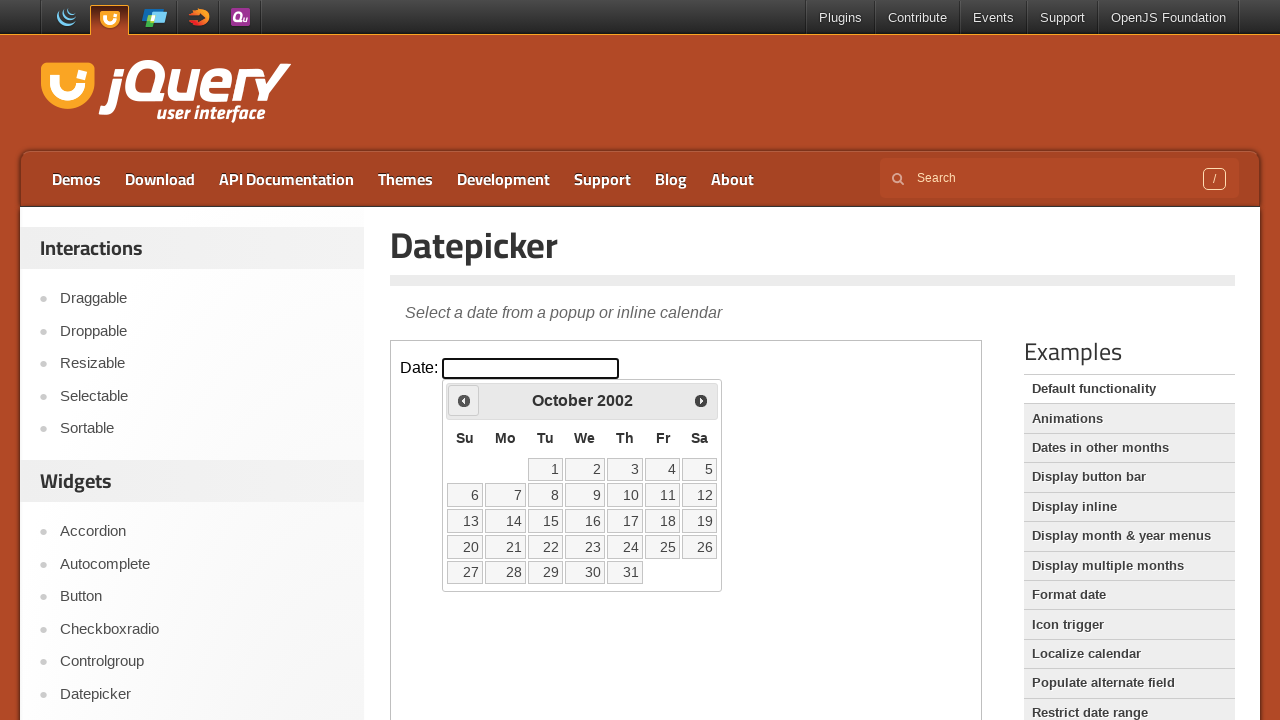

Retrieved current year: 2002
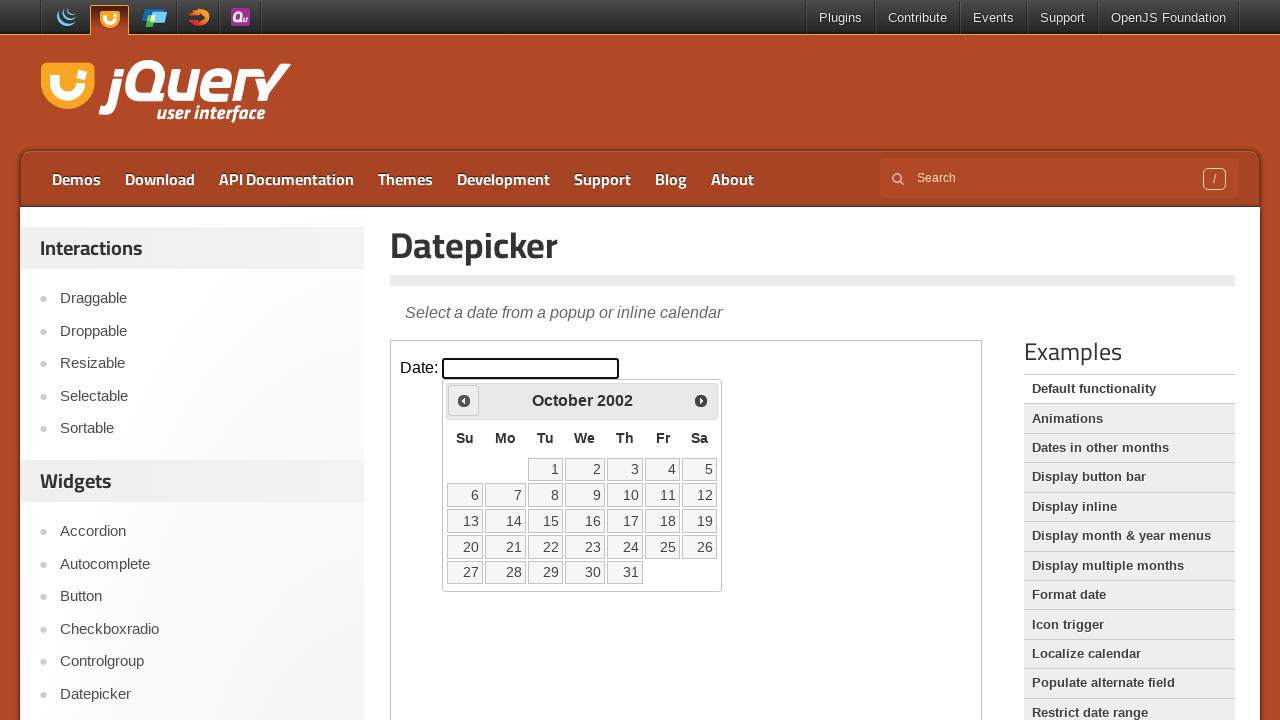

Clicked previous button to navigate to earlier month at (464, 400) on iframe >> nth=0 >> internal:control=enter-frame >> span.ui-icon.ui-icon-circle-t
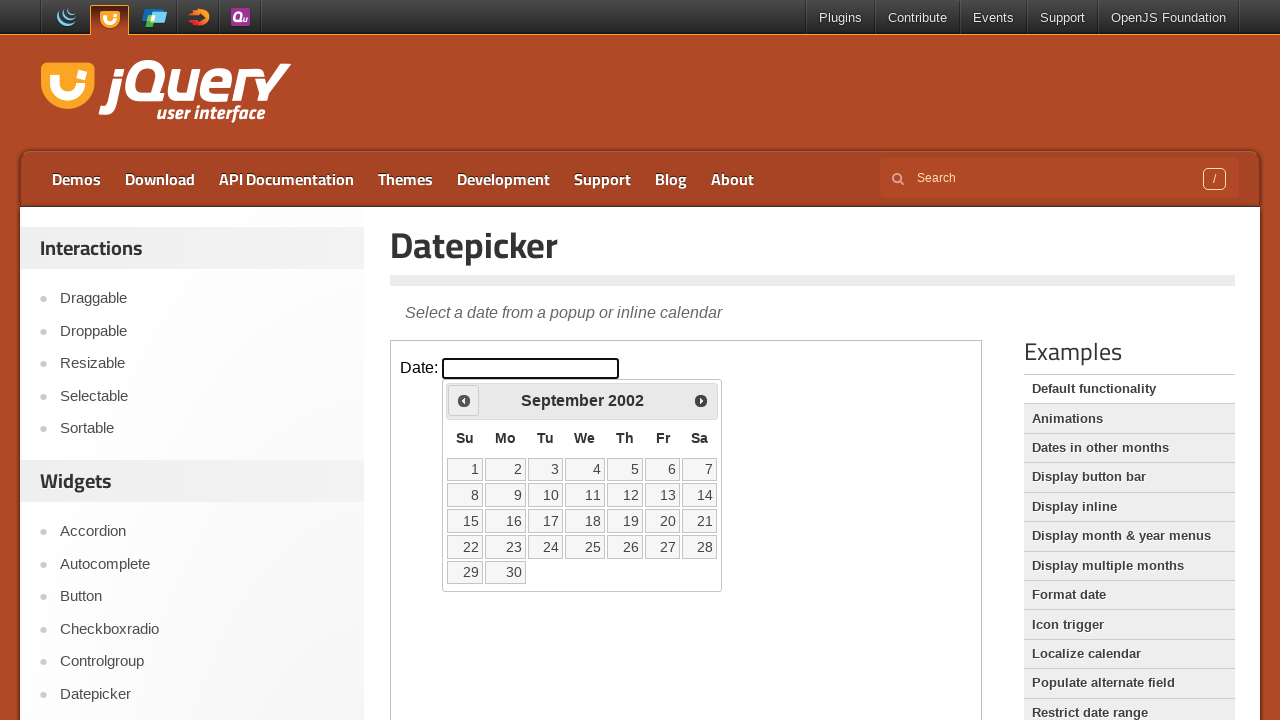

Retrieved current month: September
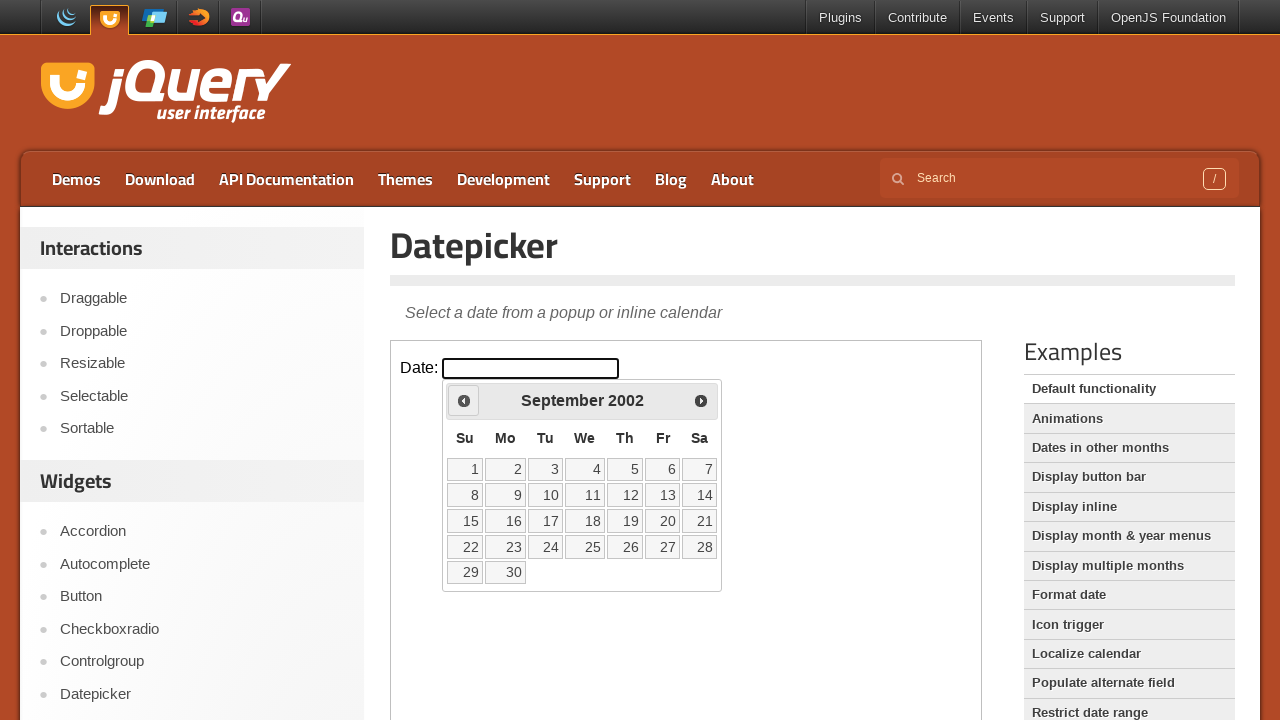

Retrieved current year: 2002
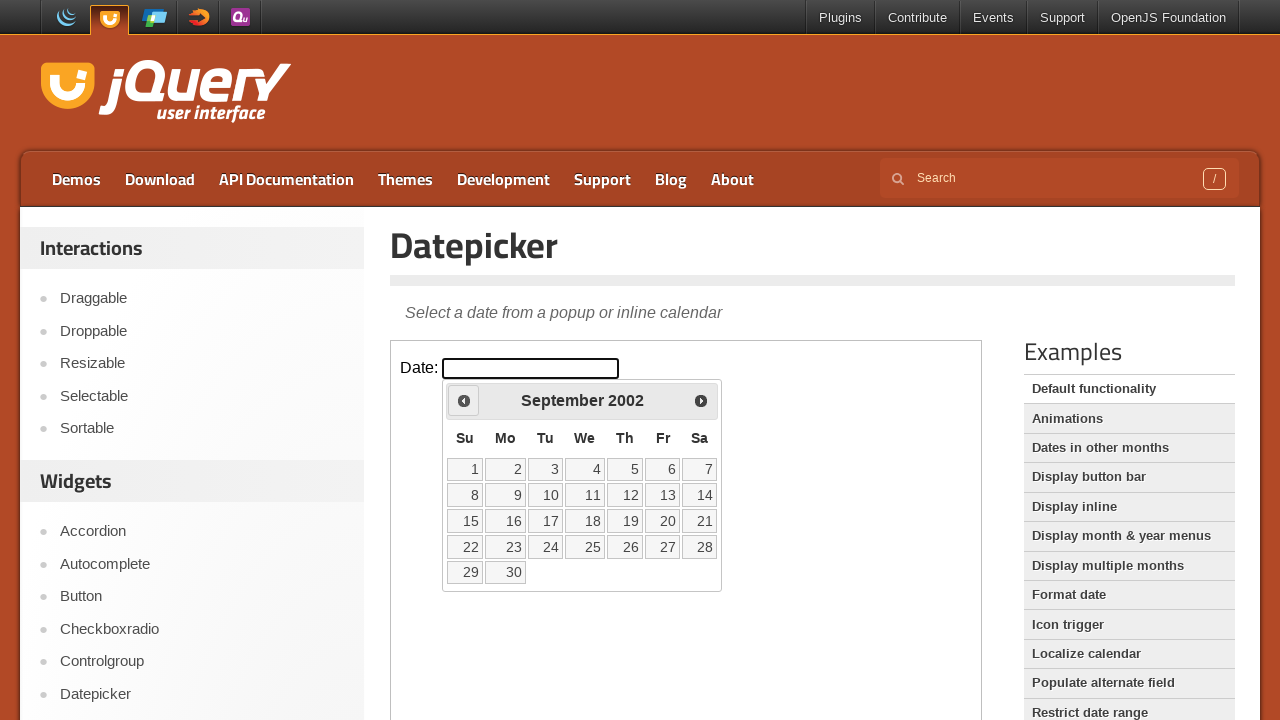

Clicked previous button to navigate to earlier month at (464, 400) on iframe >> nth=0 >> internal:control=enter-frame >> span.ui-icon.ui-icon-circle-t
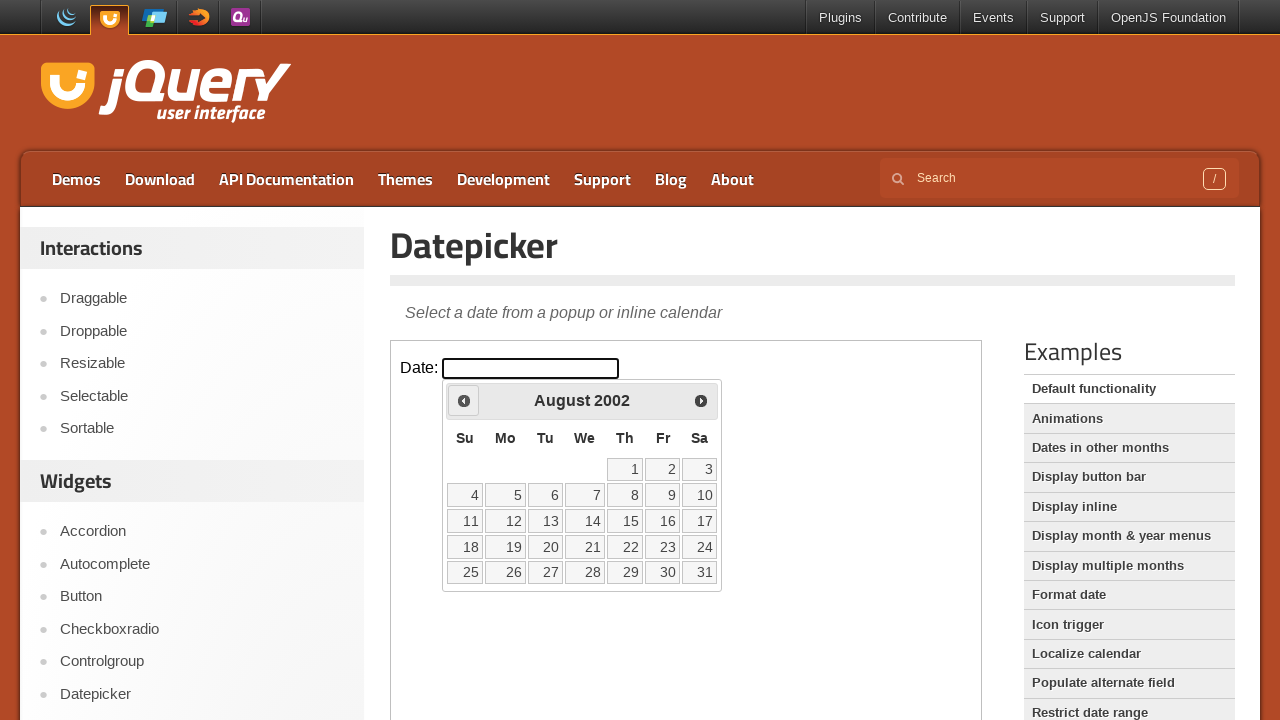

Retrieved current month: August
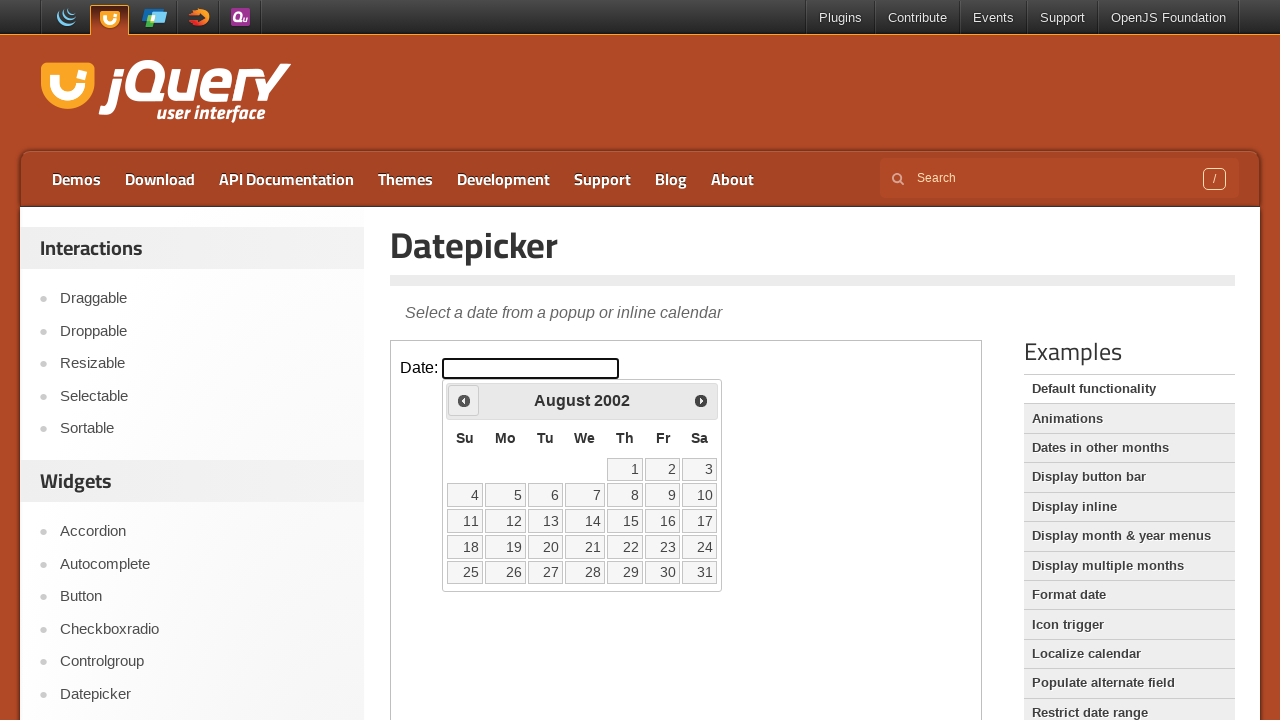

Retrieved current year: 2002
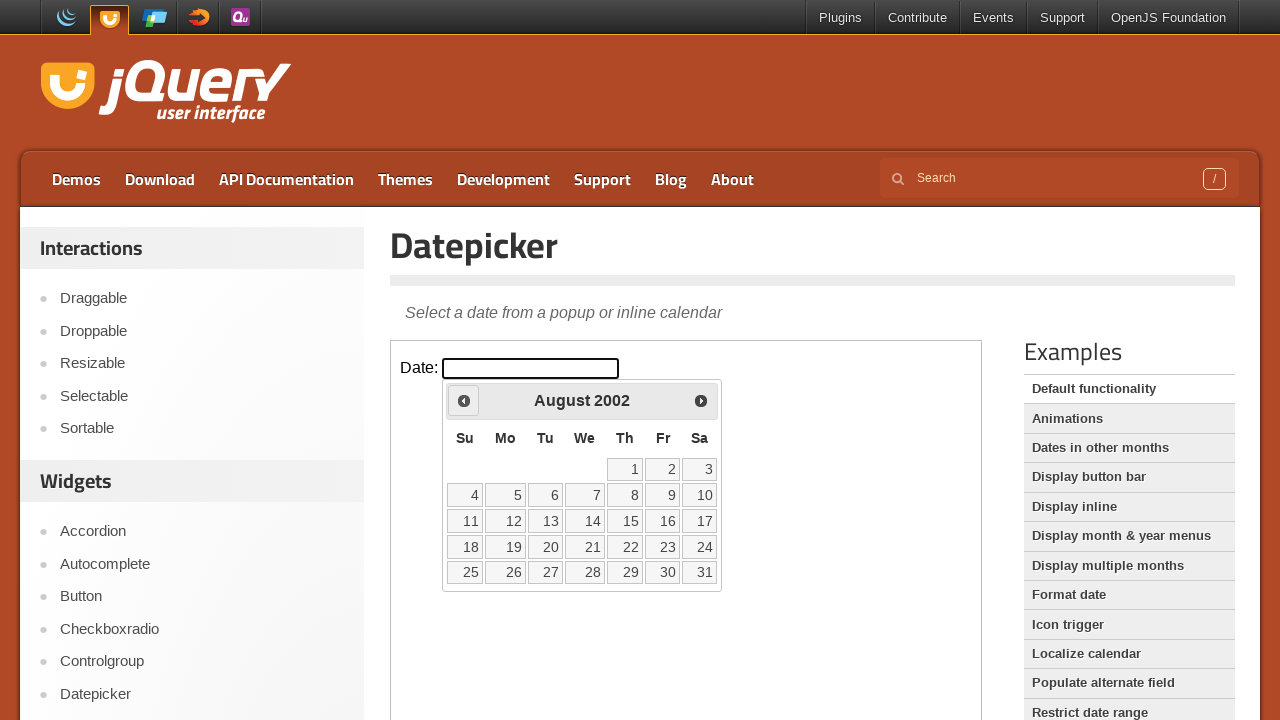

Clicked previous button to navigate to earlier month at (464, 400) on iframe >> nth=0 >> internal:control=enter-frame >> span.ui-icon.ui-icon-circle-t
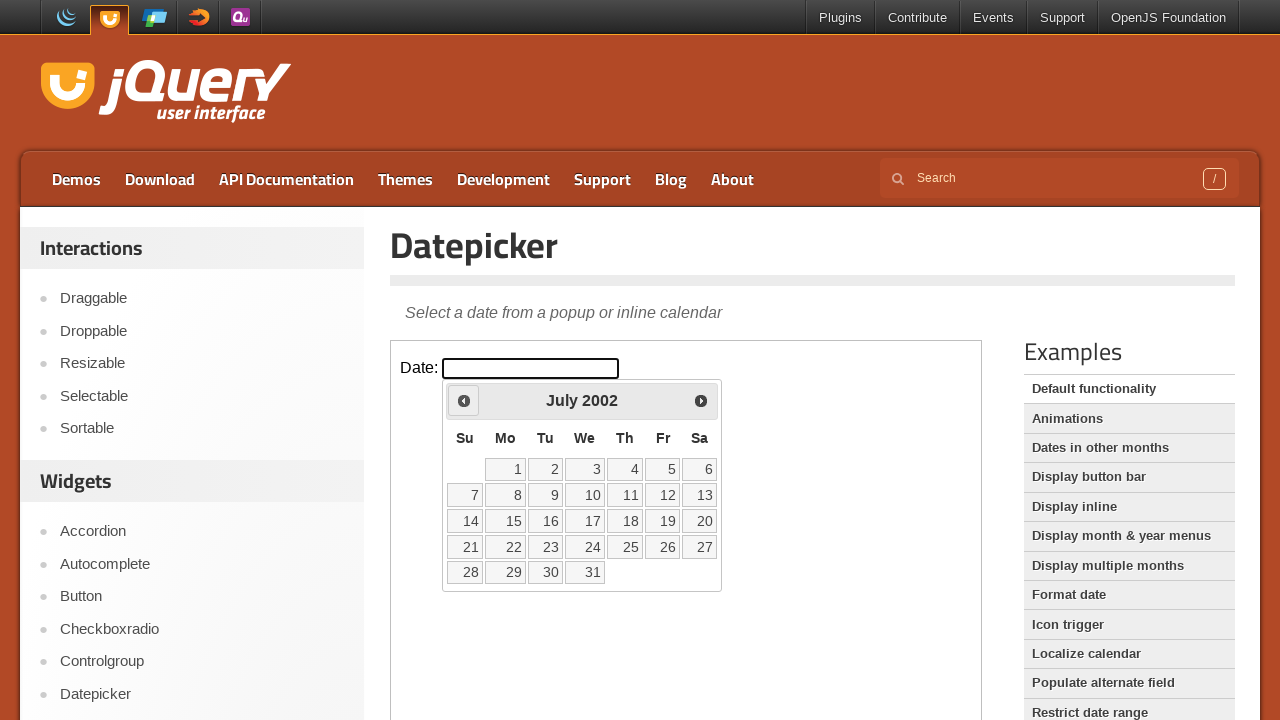

Retrieved current month: July
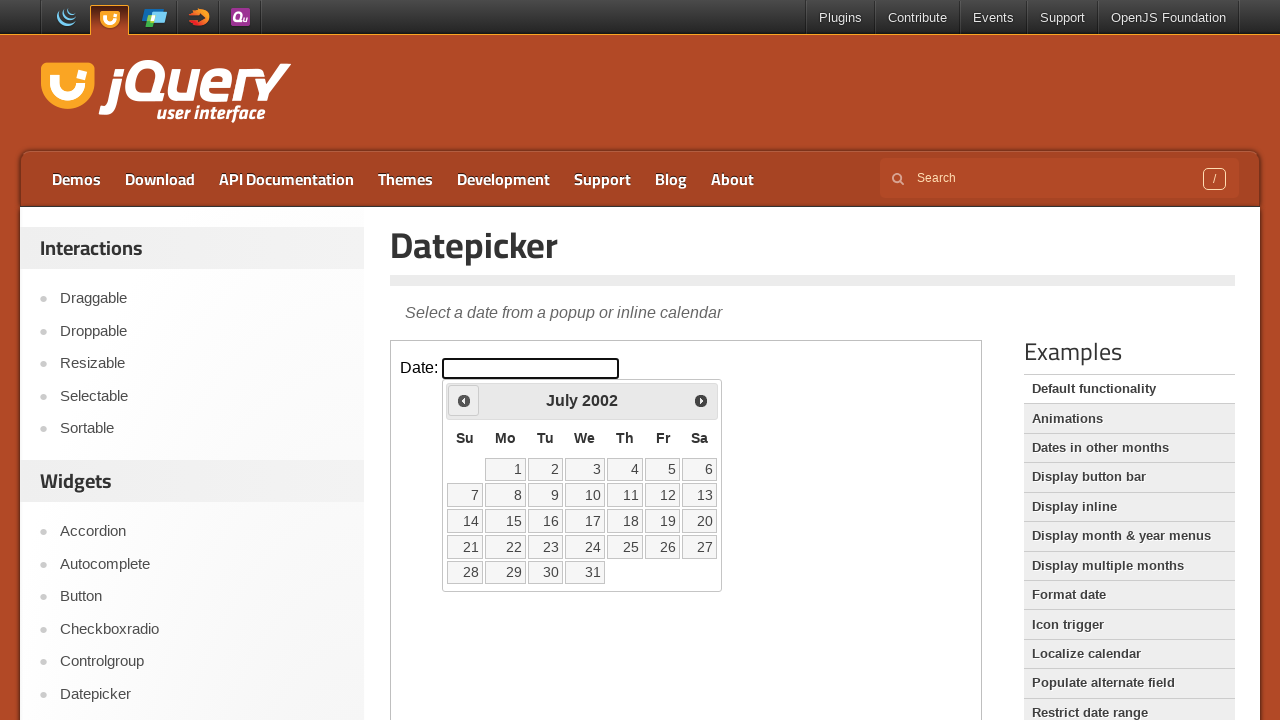

Retrieved current year: 2002
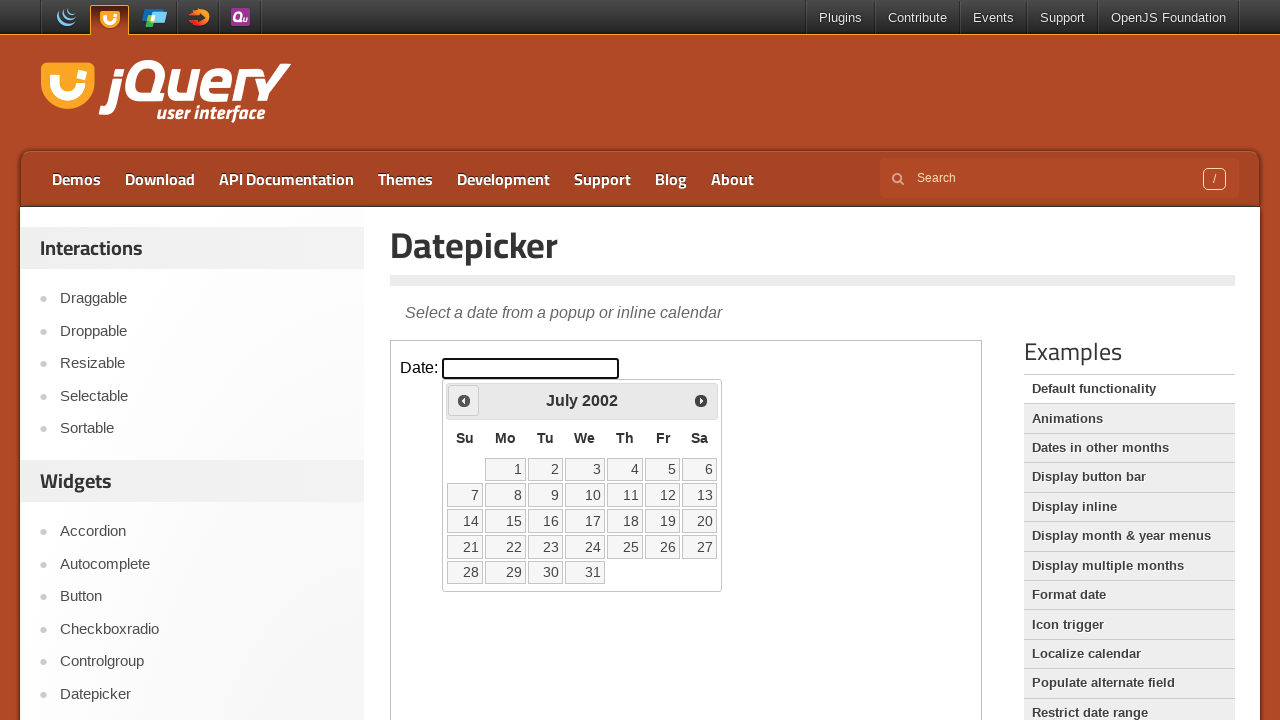

Clicked previous button to navigate to earlier month at (464, 400) on iframe >> nth=0 >> internal:control=enter-frame >> span.ui-icon.ui-icon-circle-t
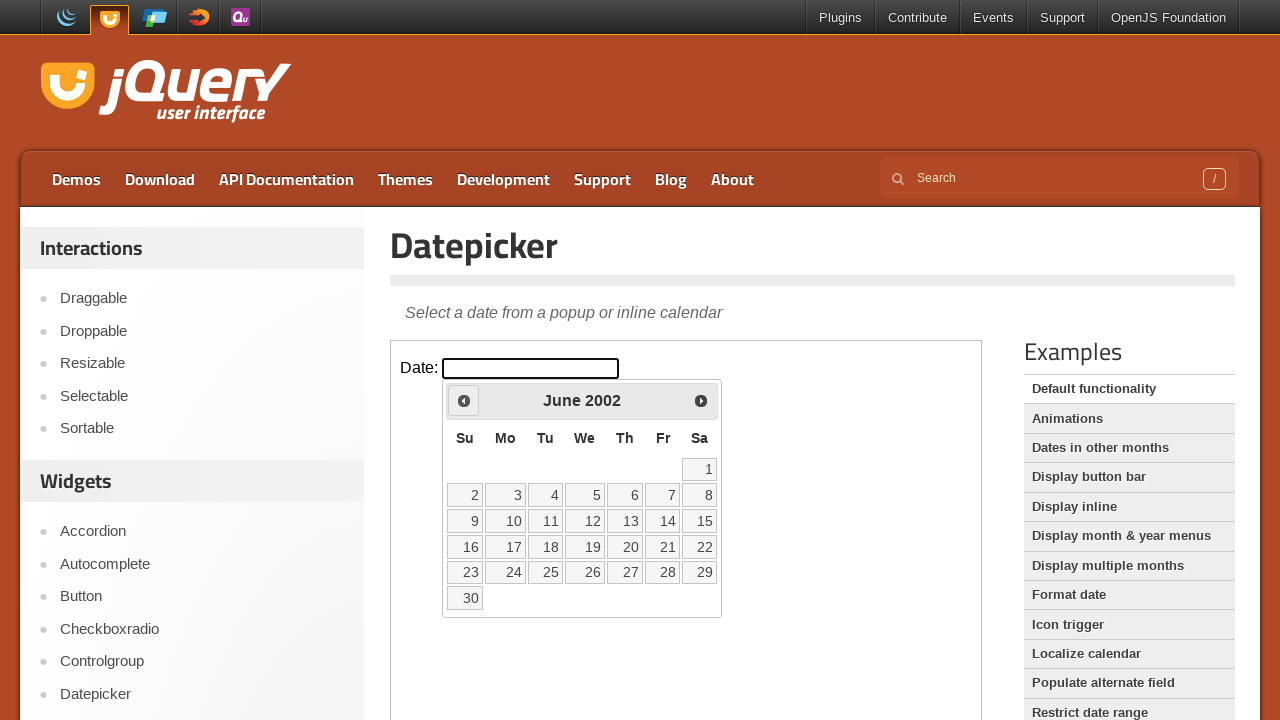

Retrieved current month: June
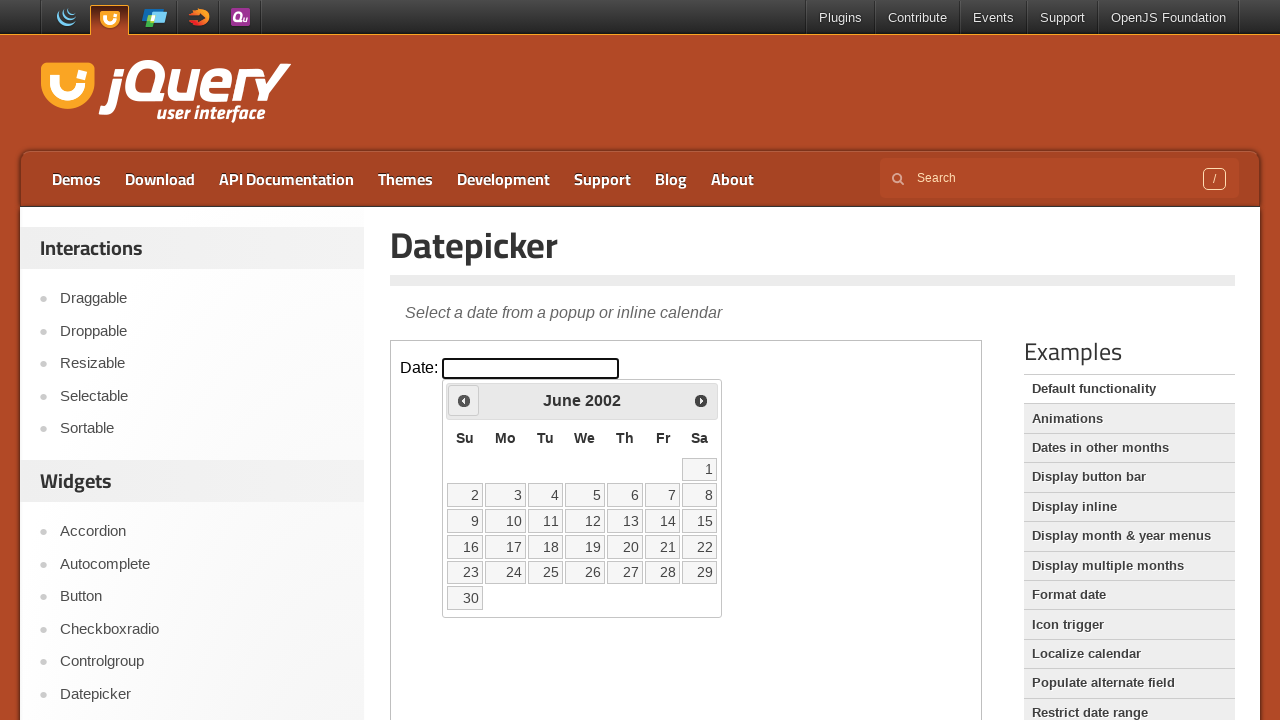

Retrieved current year: 2002
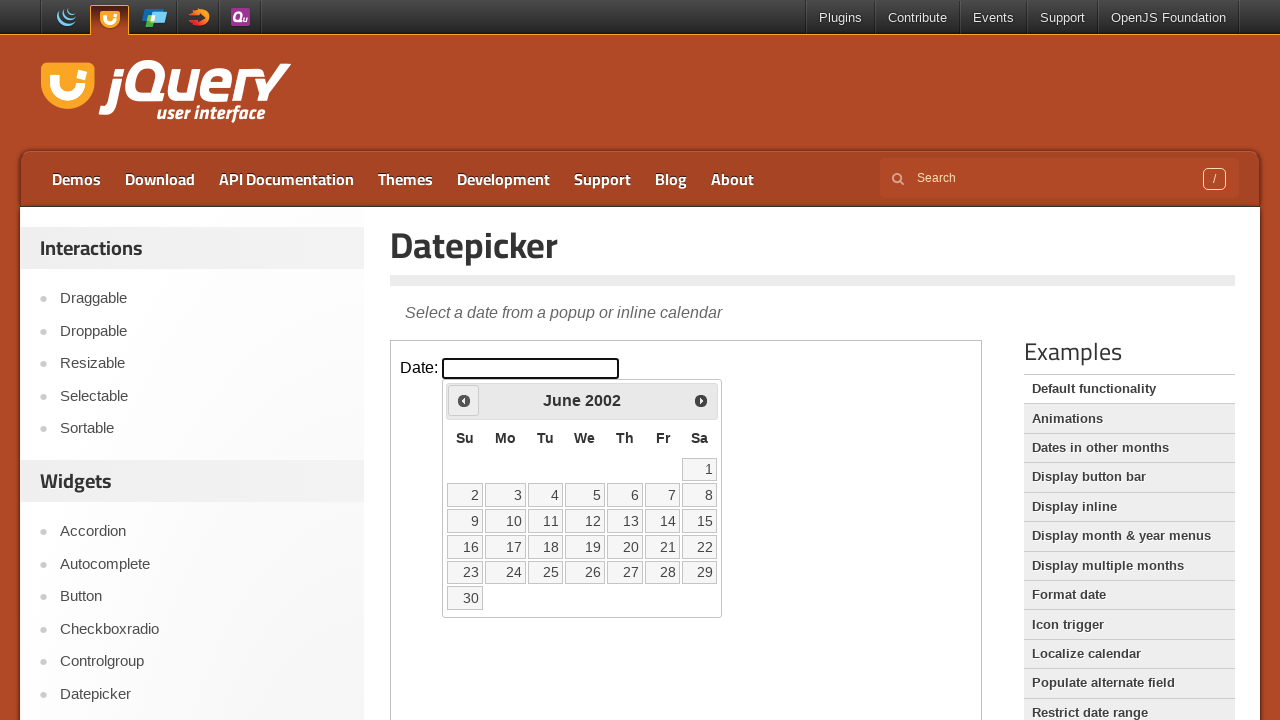

Clicked previous button to navigate to earlier month at (464, 400) on iframe >> nth=0 >> internal:control=enter-frame >> span.ui-icon.ui-icon-circle-t
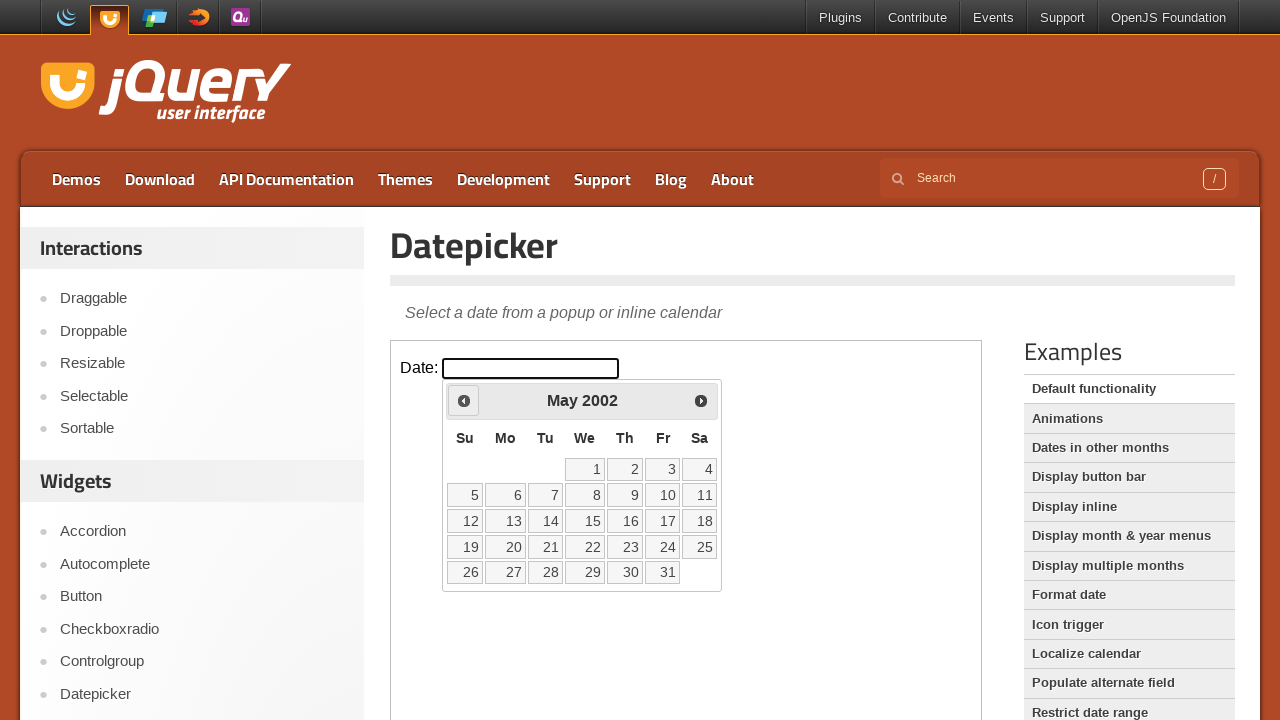

Retrieved current month: May
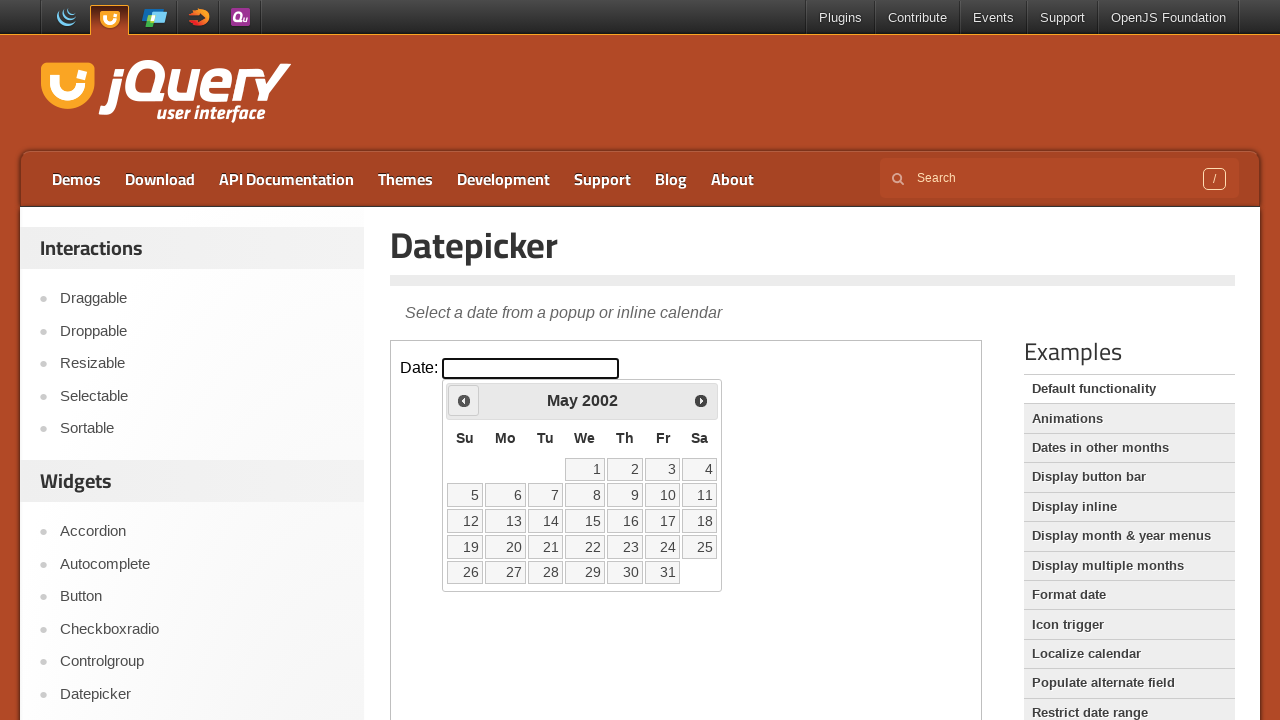

Retrieved current year: 2002
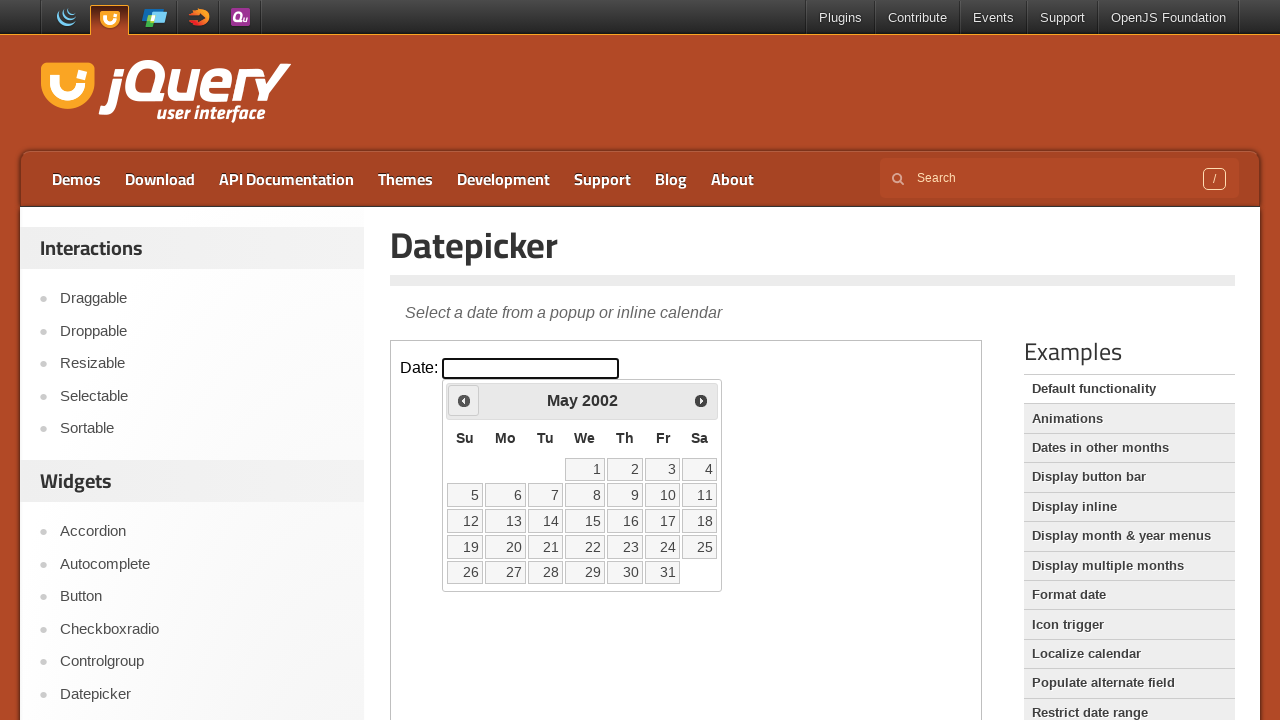

Clicked previous button to navigate to earlier month at (464, 400) on iframe >> nth=0 >> internal:control=enter-frame >> span.ui-icon.ui-icon-circle-t
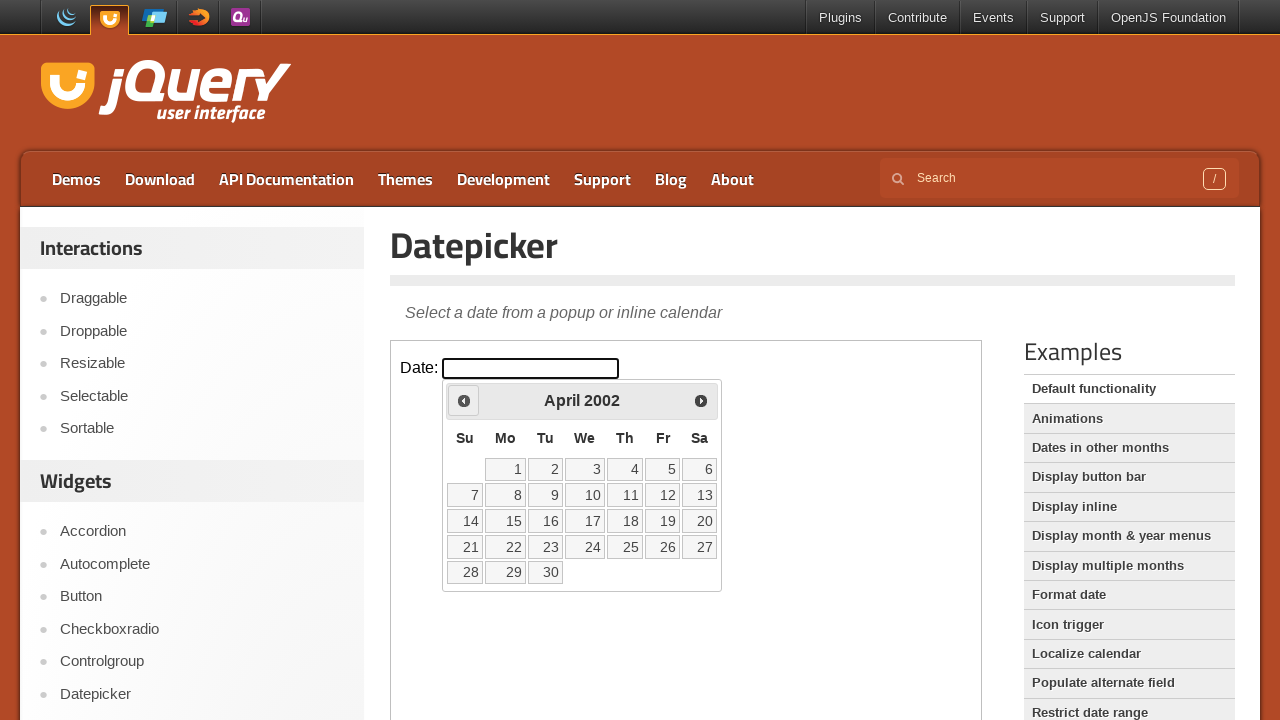

Retrieved current month: April
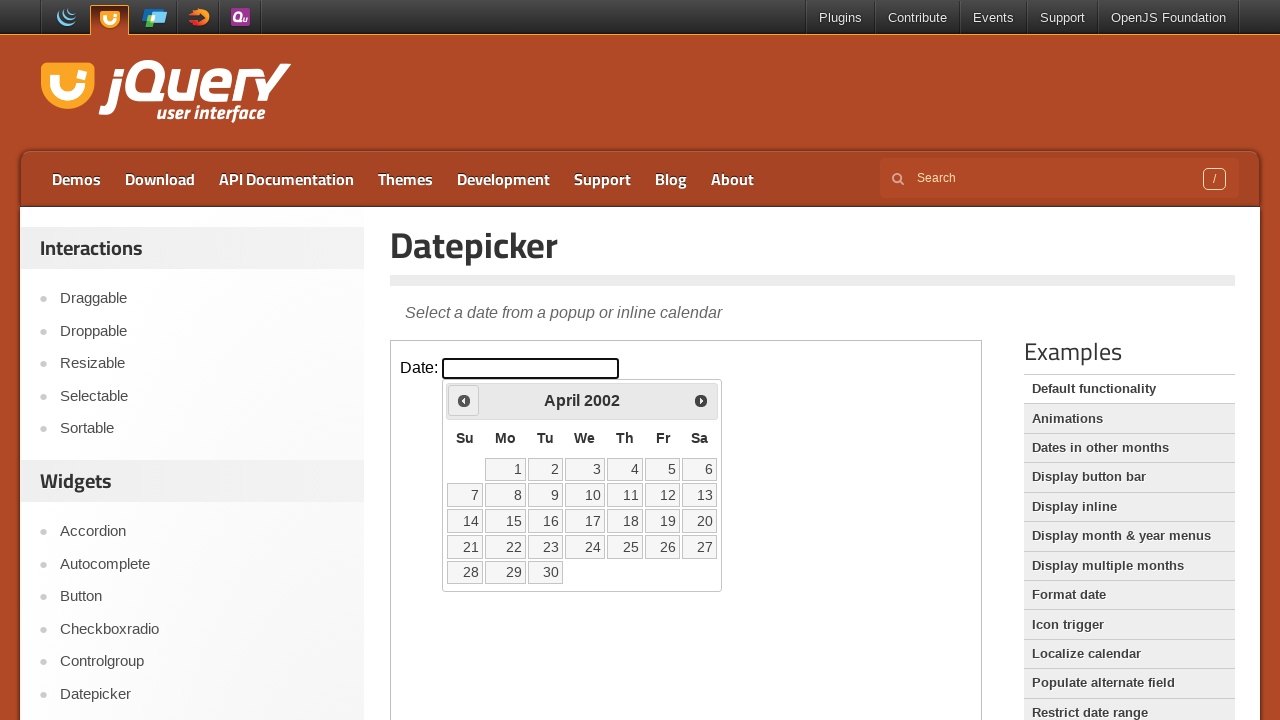

Retrieved current year: 2002
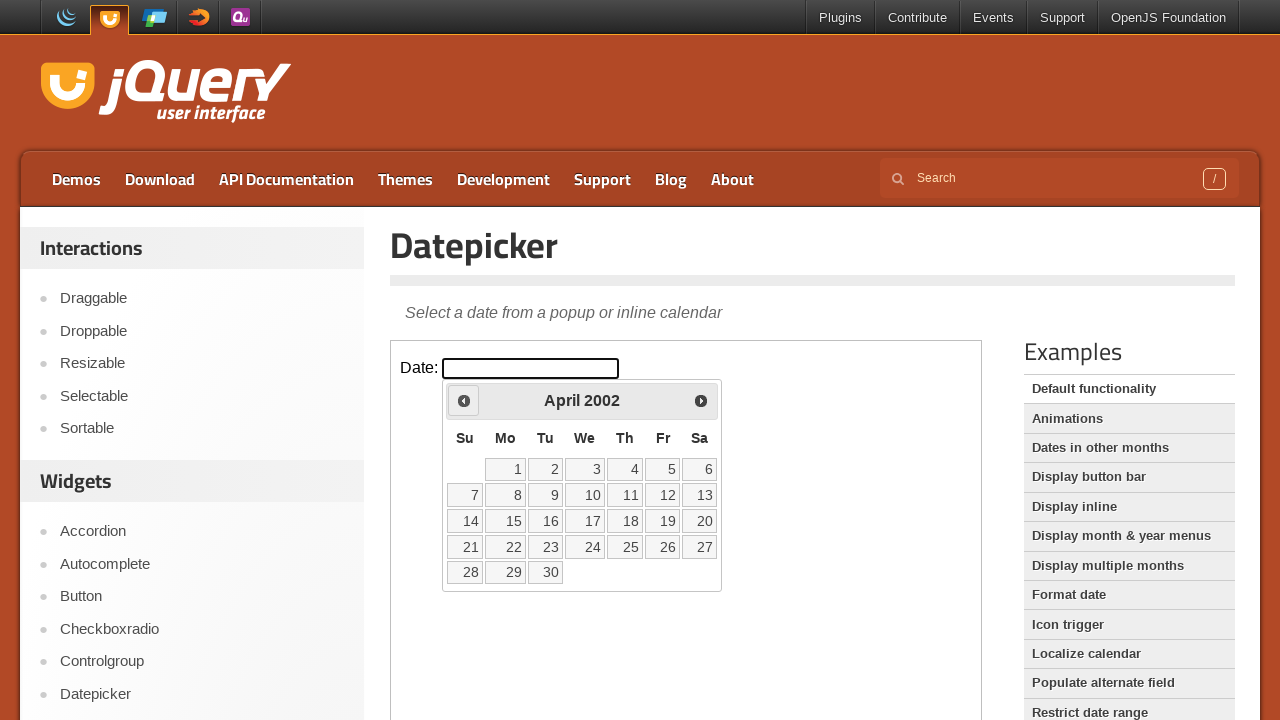

Clicked previous button to navigate to earlier month at (464, 400) on iframe >> nth=0 >> internal:control=enter-frame >> span.ui-icon.ui-icon-circle-t
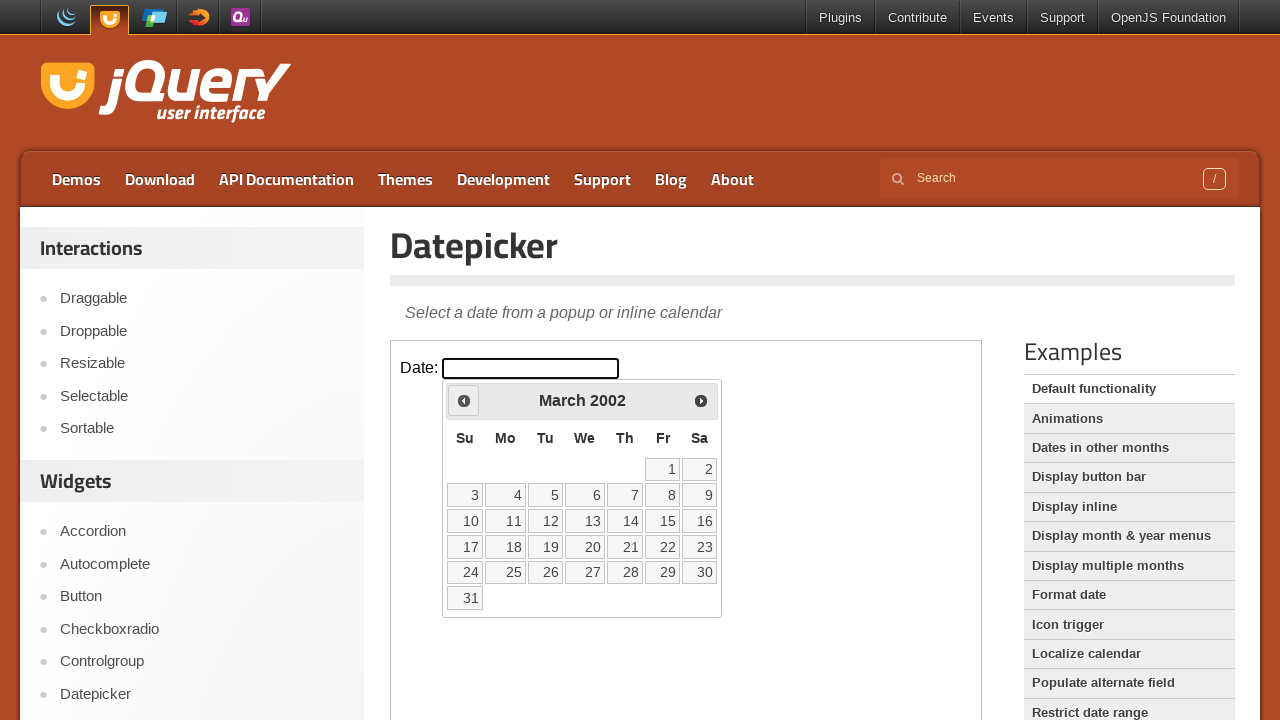

Retrieved current month: March
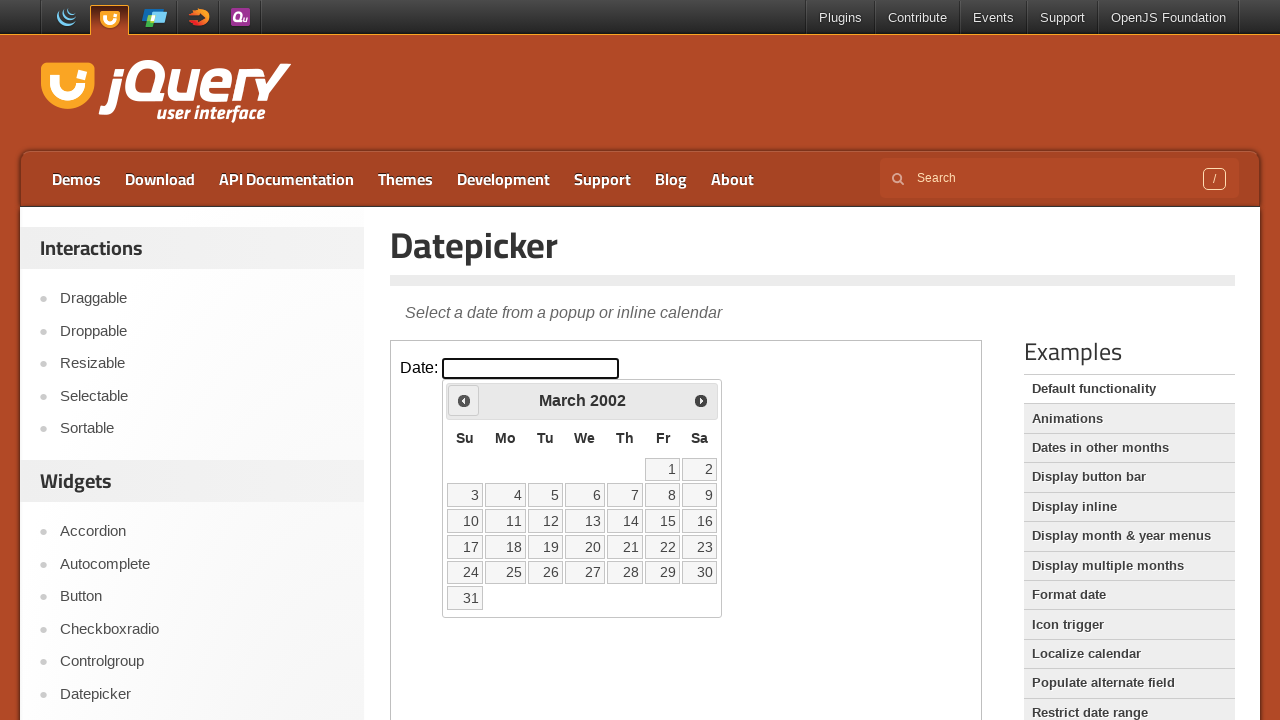

Retrieved current year: 2002
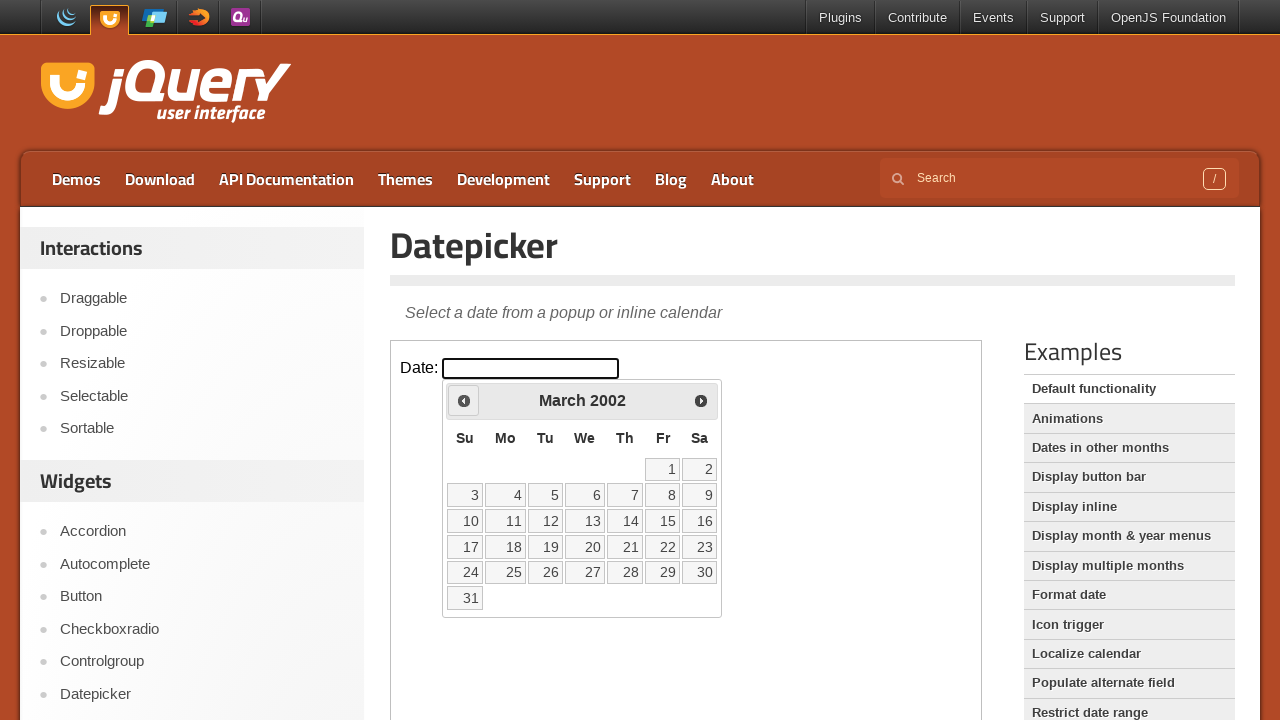

Clicked previous button to navigate to earlier month at (464, 400) on iframe >> nth=0 >> internal:control=enter-frame >> span.ui-icon.ui-icon-circle-t
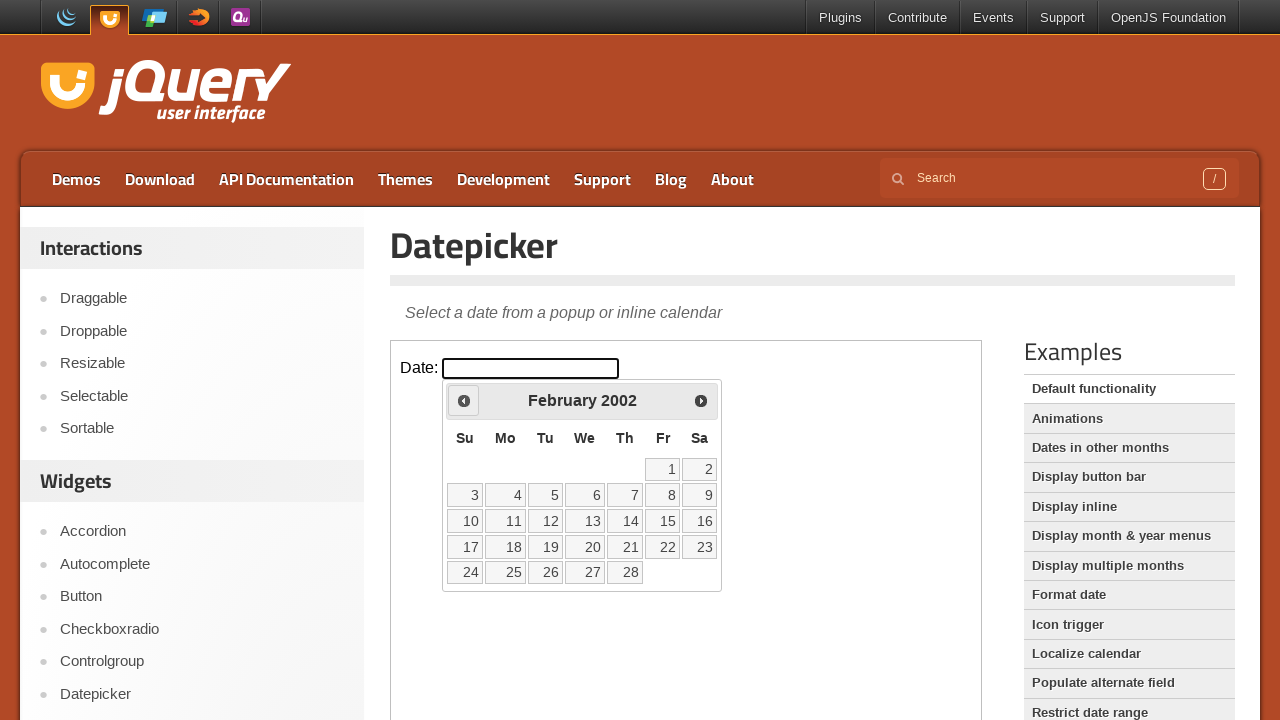

Retrieved current month: February
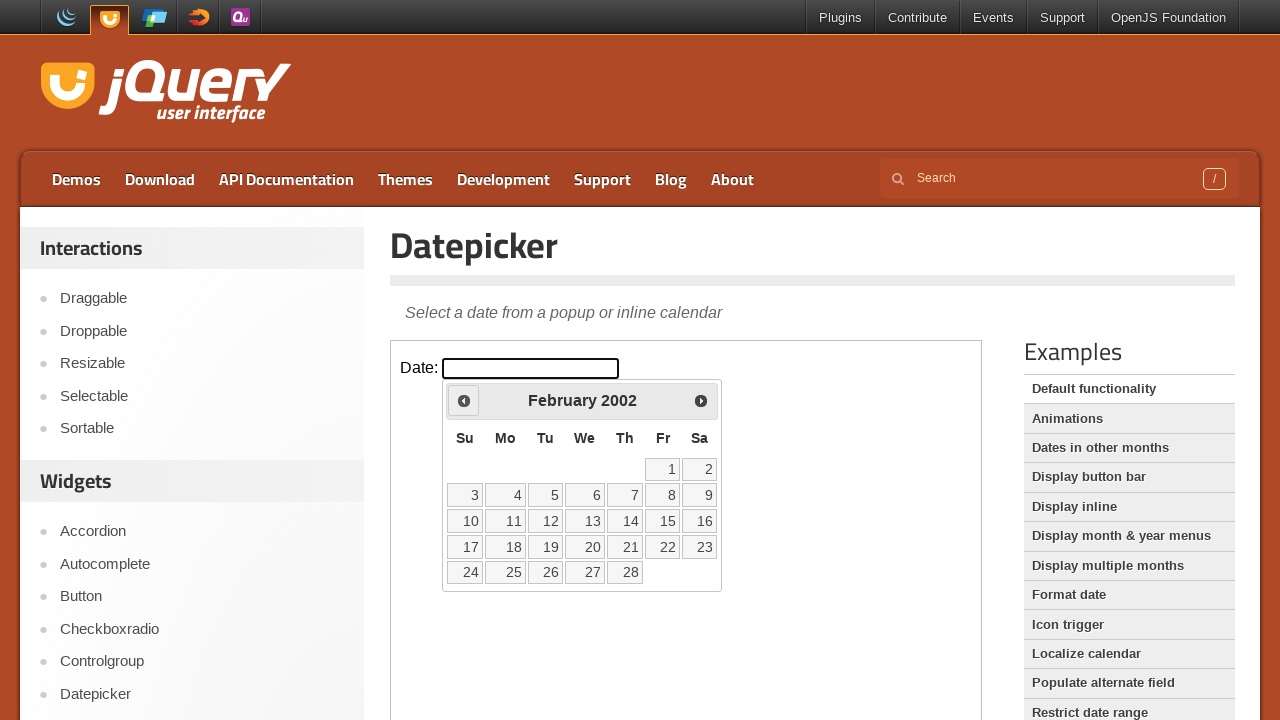

Retrieved current year: 2002
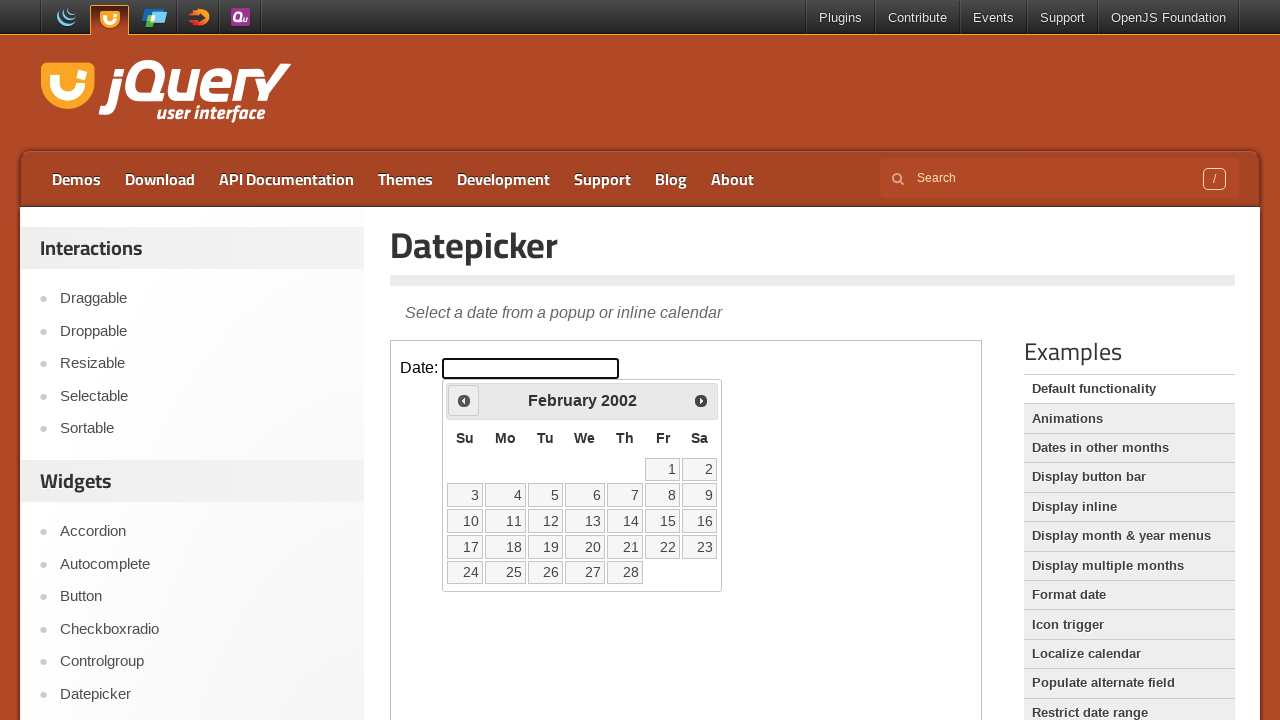

Clicked previous button to navigate to earlier month at (464, 400) on iframe >> nth=0 >> internal:control=enter-frame >> span.ui-icon.ui-icon-circle-t
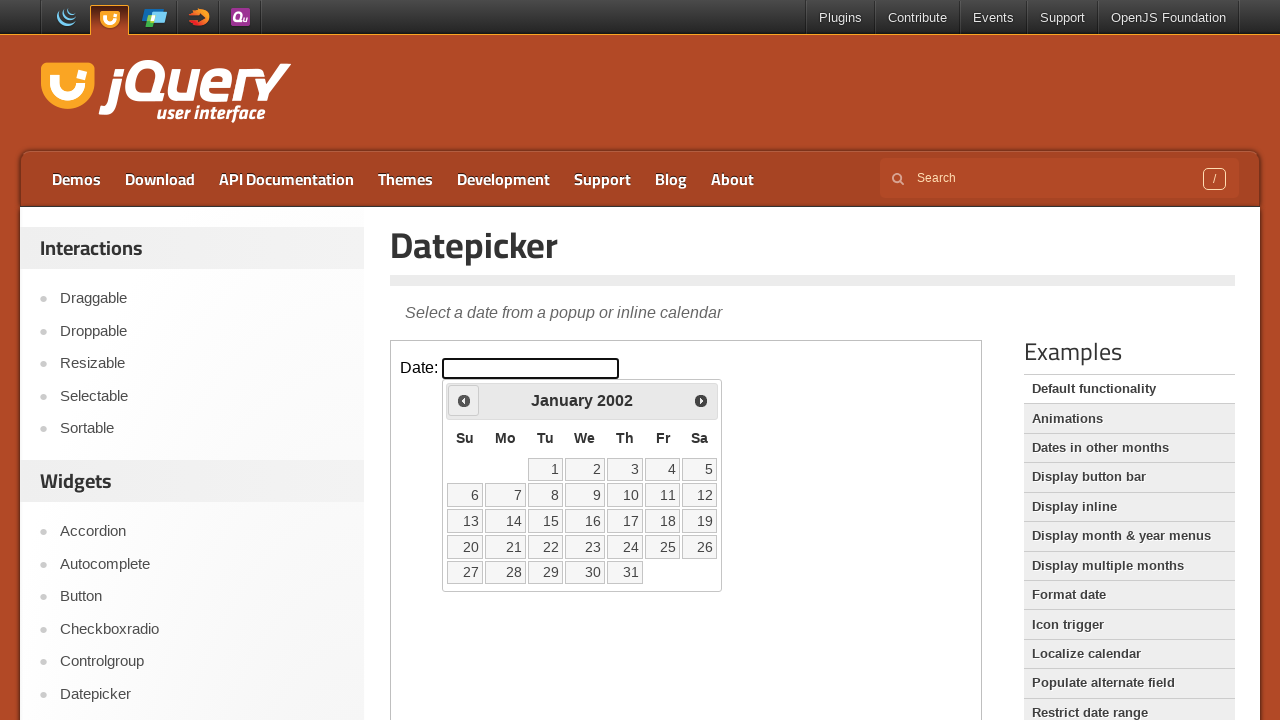

Retrieved current month: January
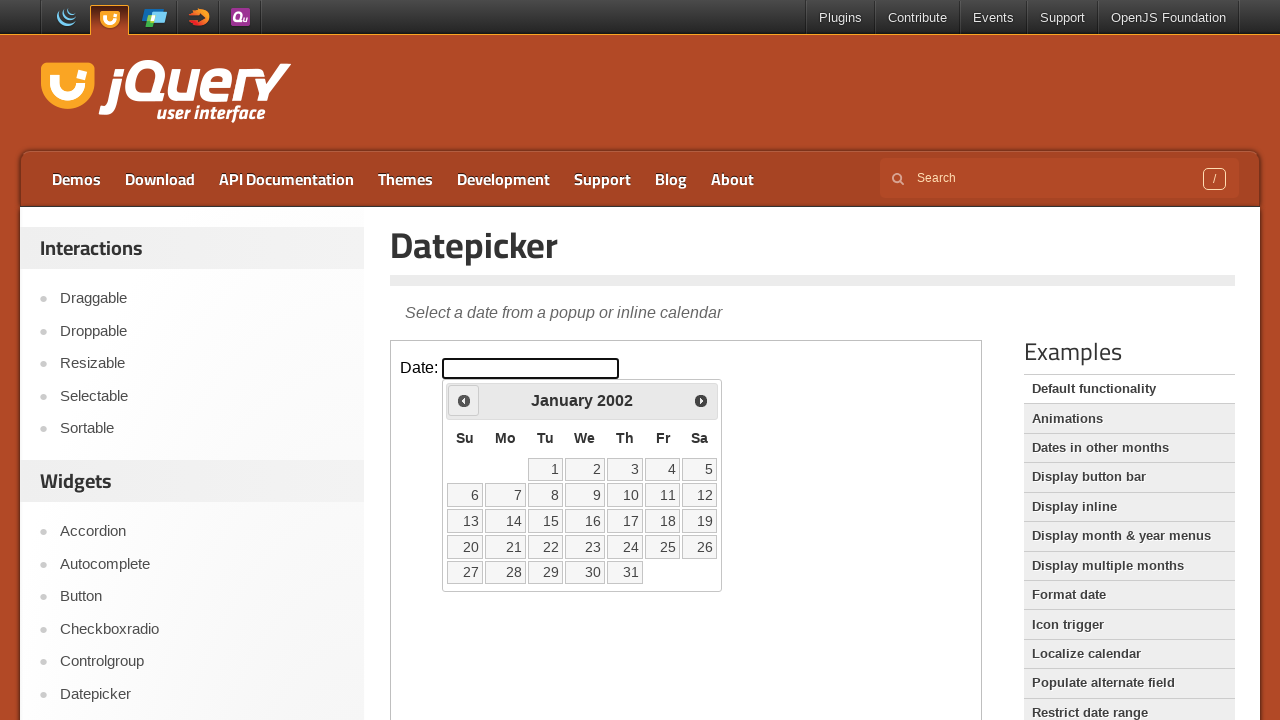

Retrieved current year: 2002
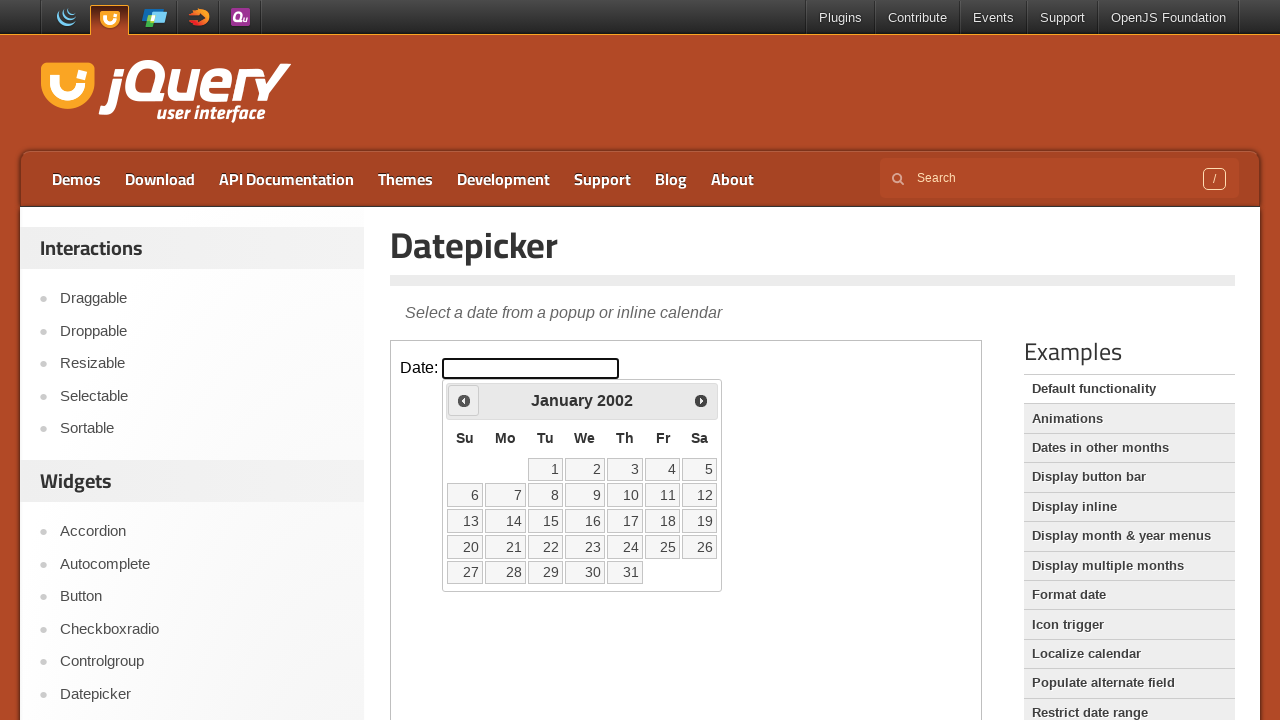

Clicked previous button to navigate to earlier month at (464, 400) on iframe >> nth=0 >> internal:control=enter-frame >> span.ui-icon.ui-icon-circle-t
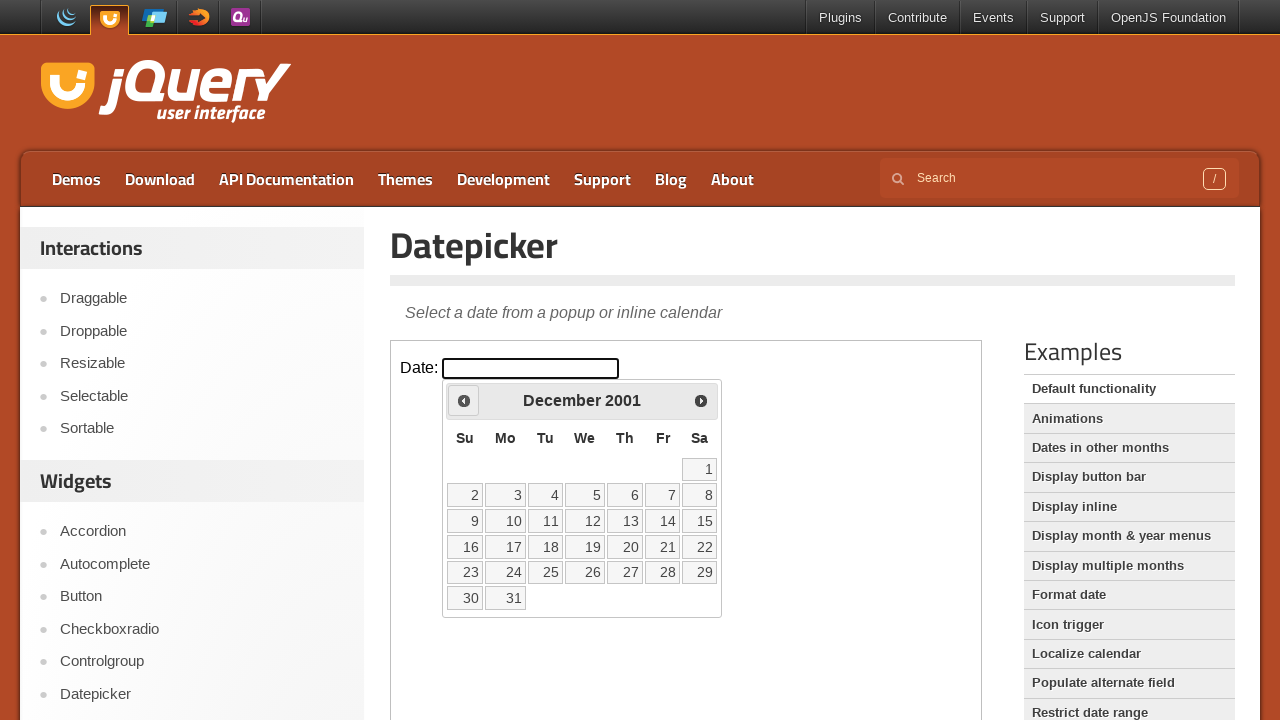

Retrieved current month: December
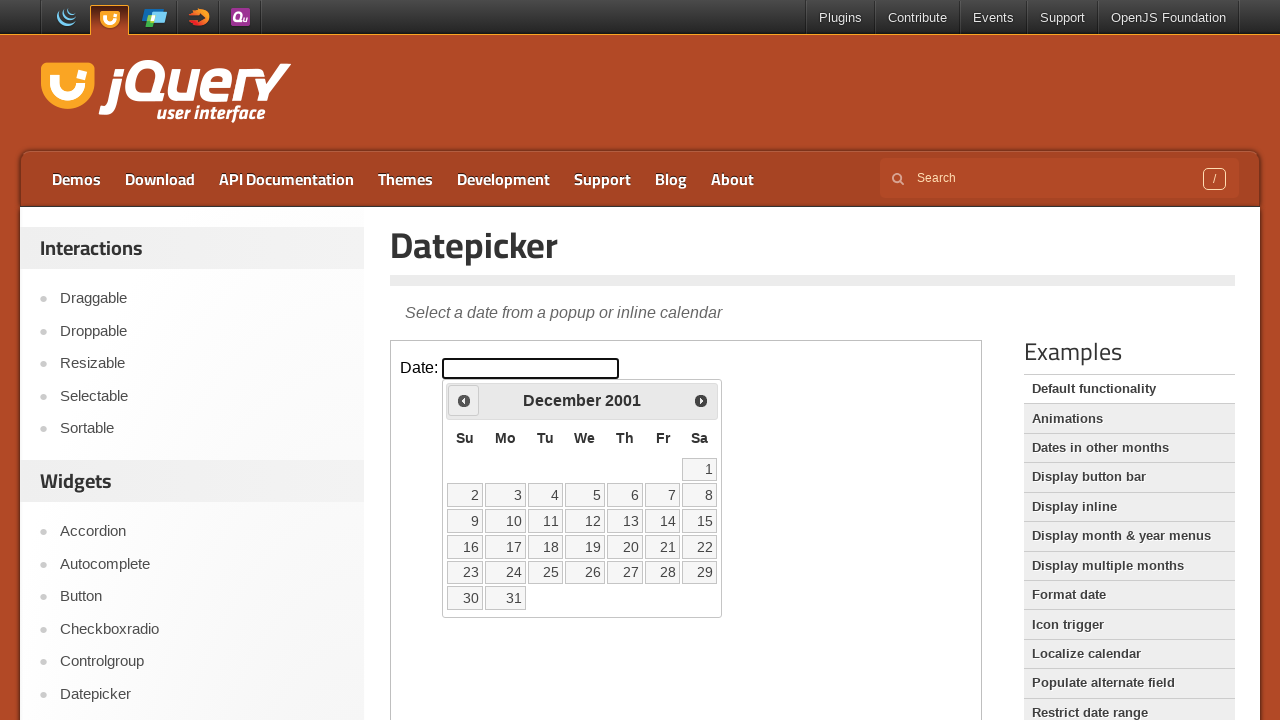

Retrieved current year: 2001
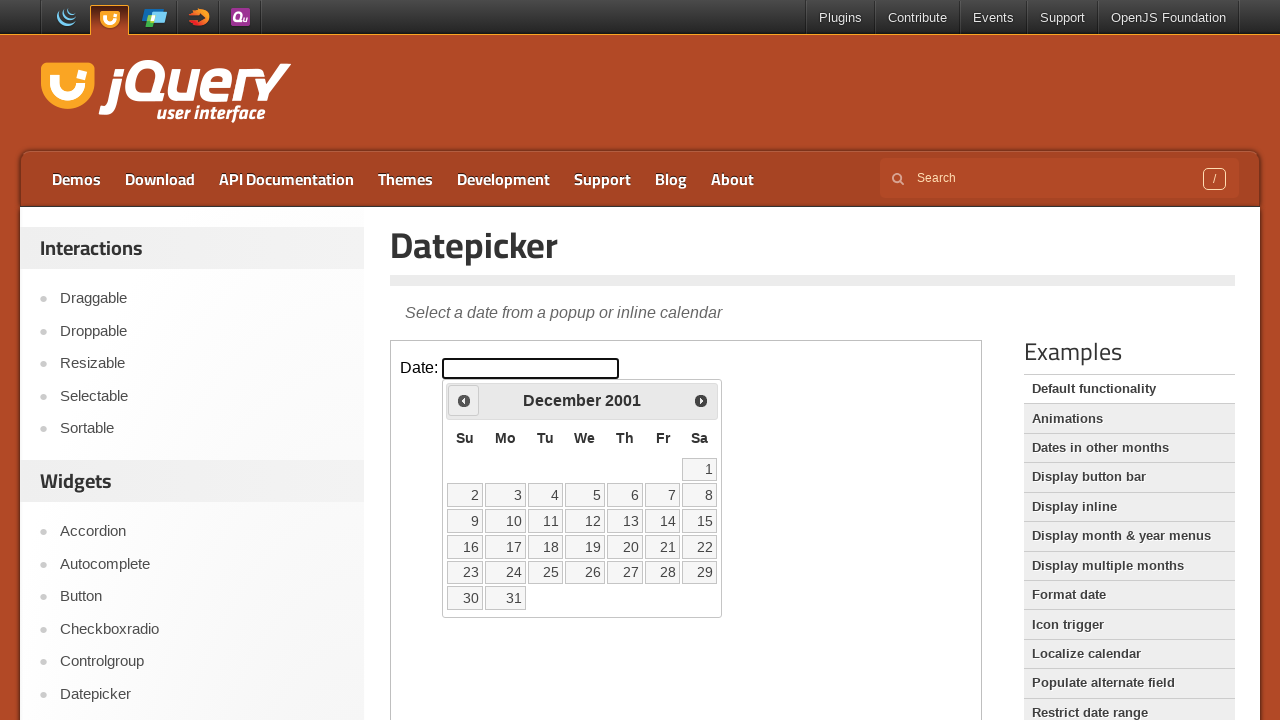

Clicked previous button to navigate to earlier month at (464, 400) on iframe >> nth=0 >> internal:control=enter-frame >> span.ui-icon.ui-icon-circle-t
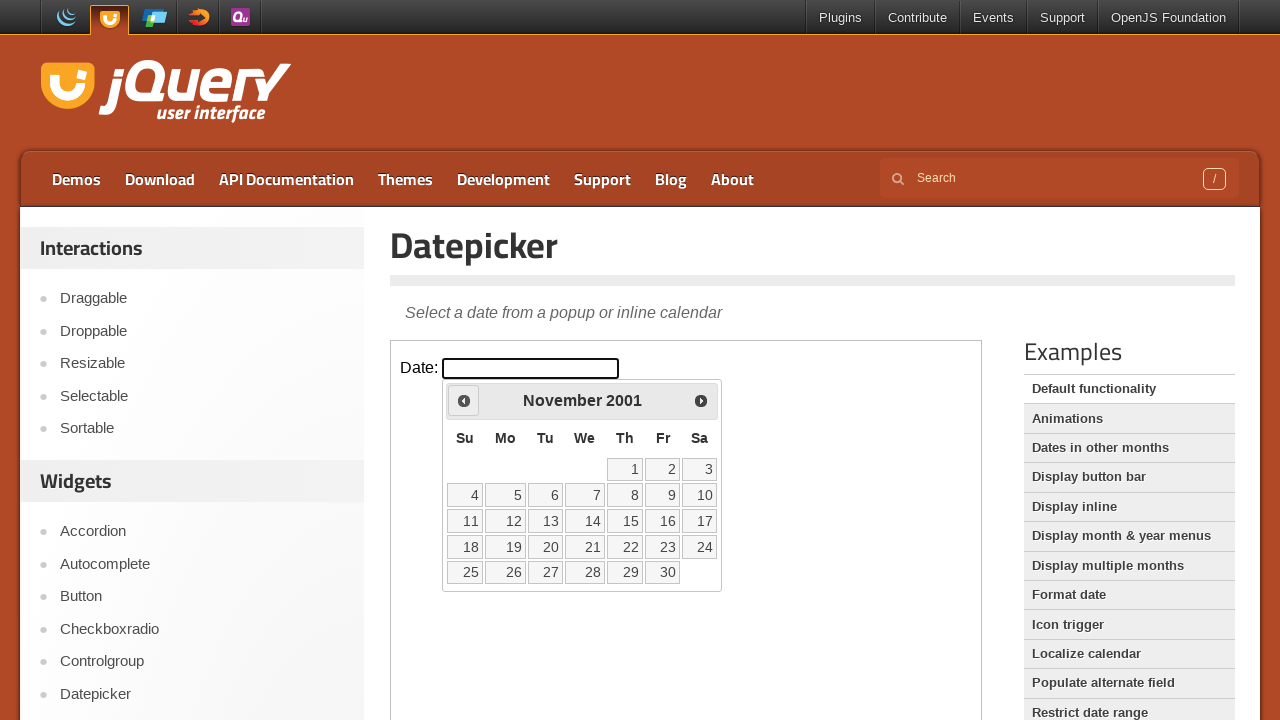

Retrieved current month: November
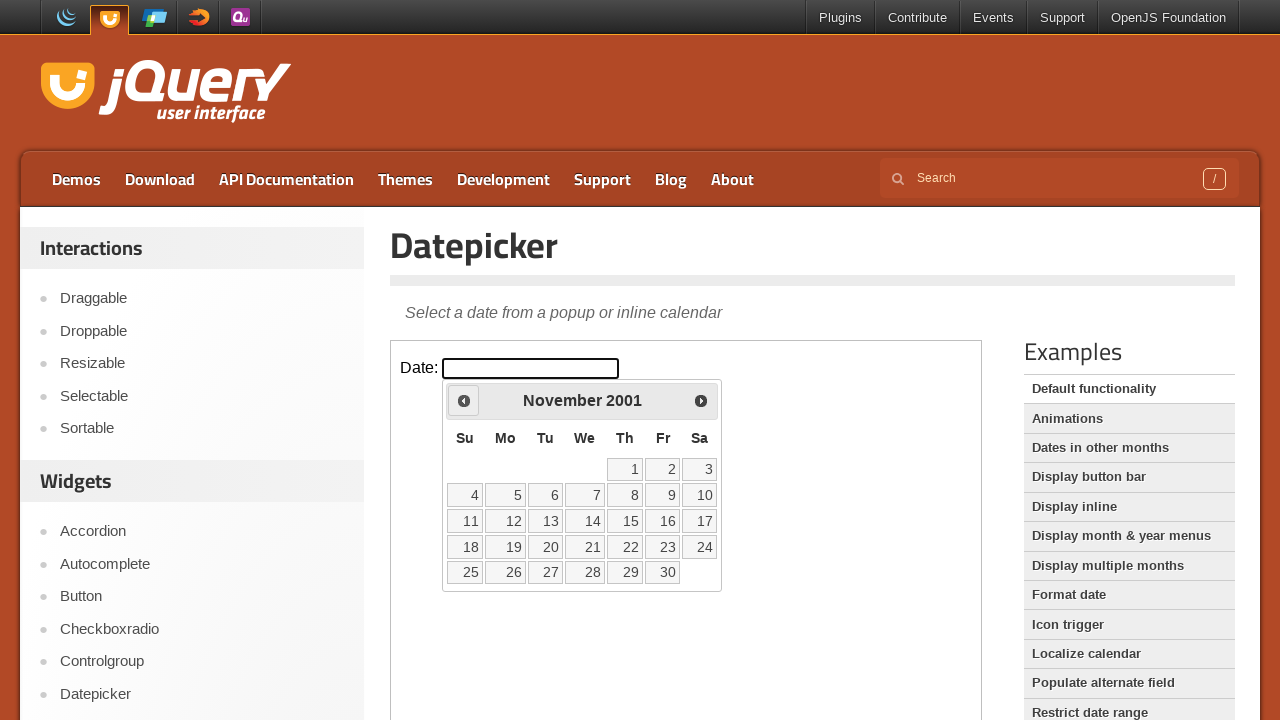

Retrieved current year: 2001
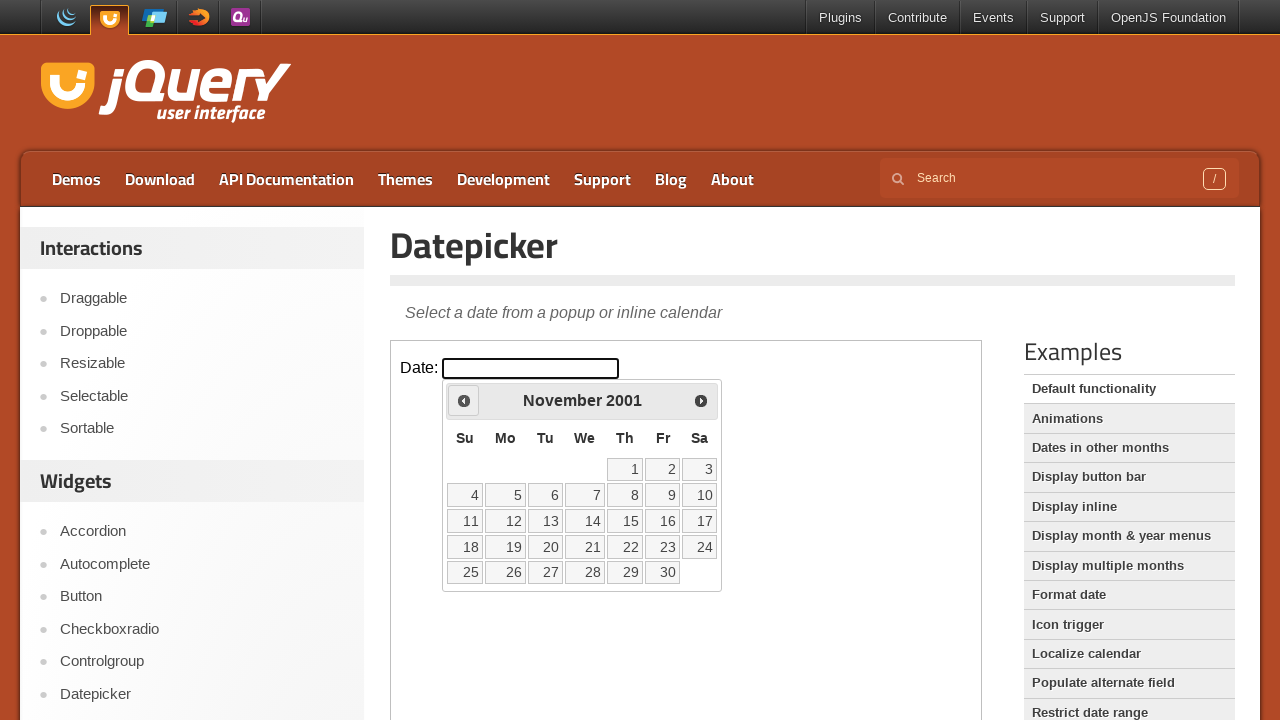

Clicked previous button to navigate to earlier month at (464, 400) on iframe >> nth=0 >> internal:control=enter-frame >> span.ui-icon.ui-icon-circle-t
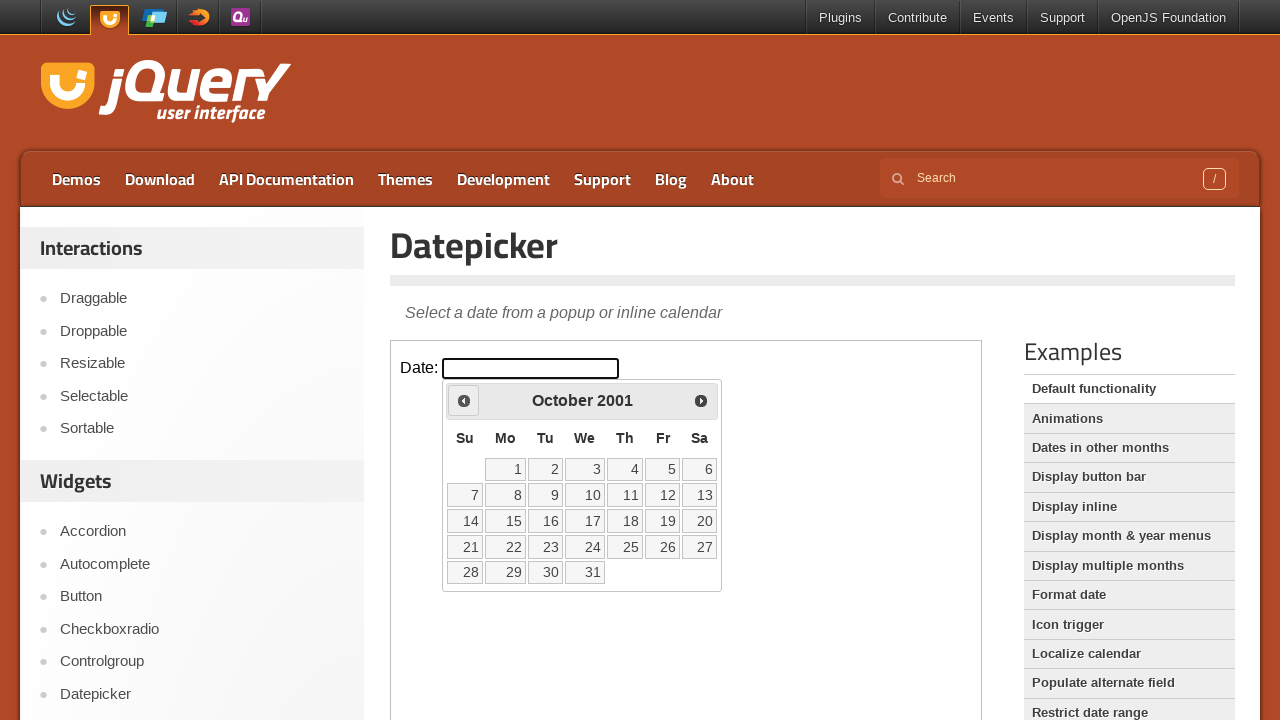

Retrieved current month: October
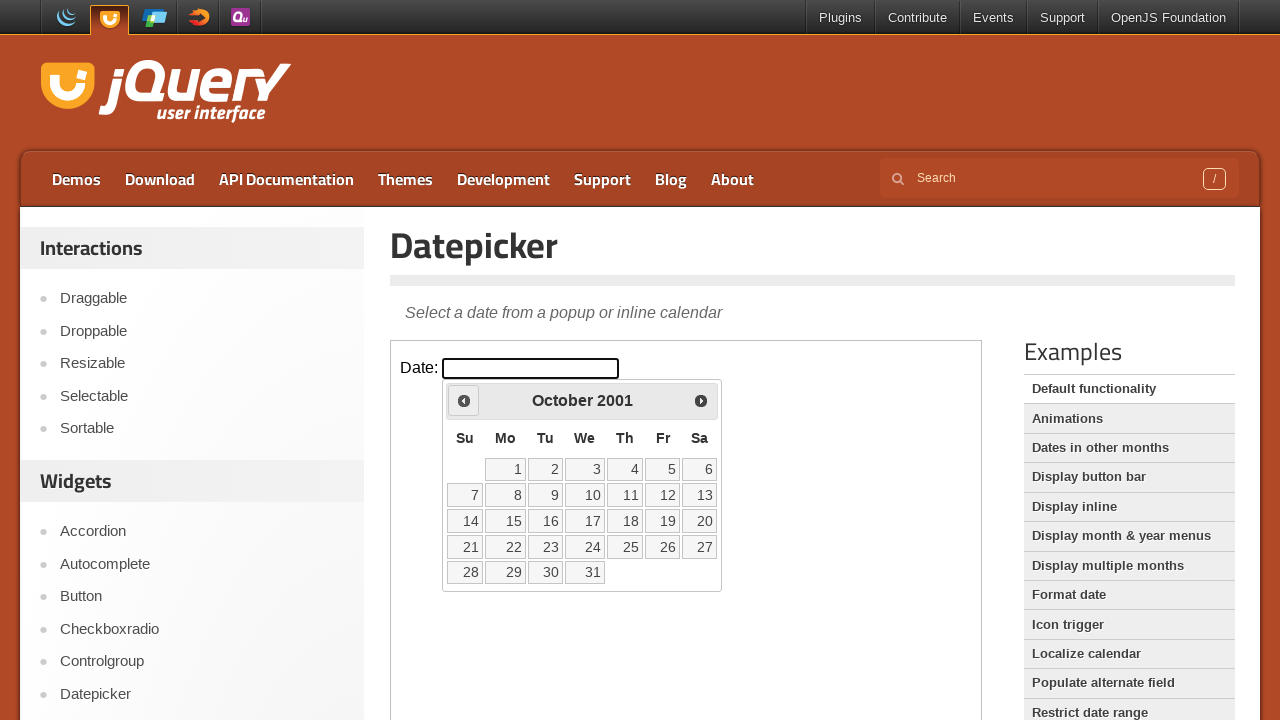

Retrieved current year: 2001
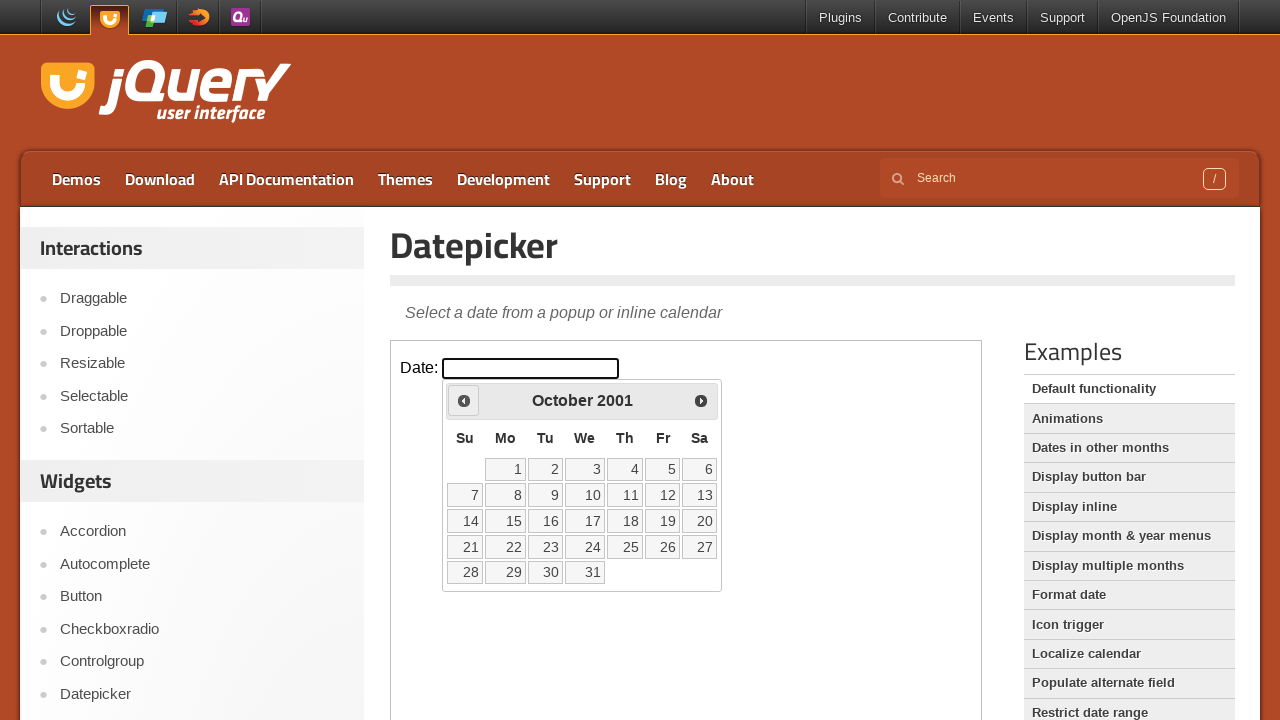

Clicked previous button to navigate to earlier month at (464, 400) on iframe >> nth=0 >> internal:control=enter-frame >> span.ui-icon.ui-icon-circle-t
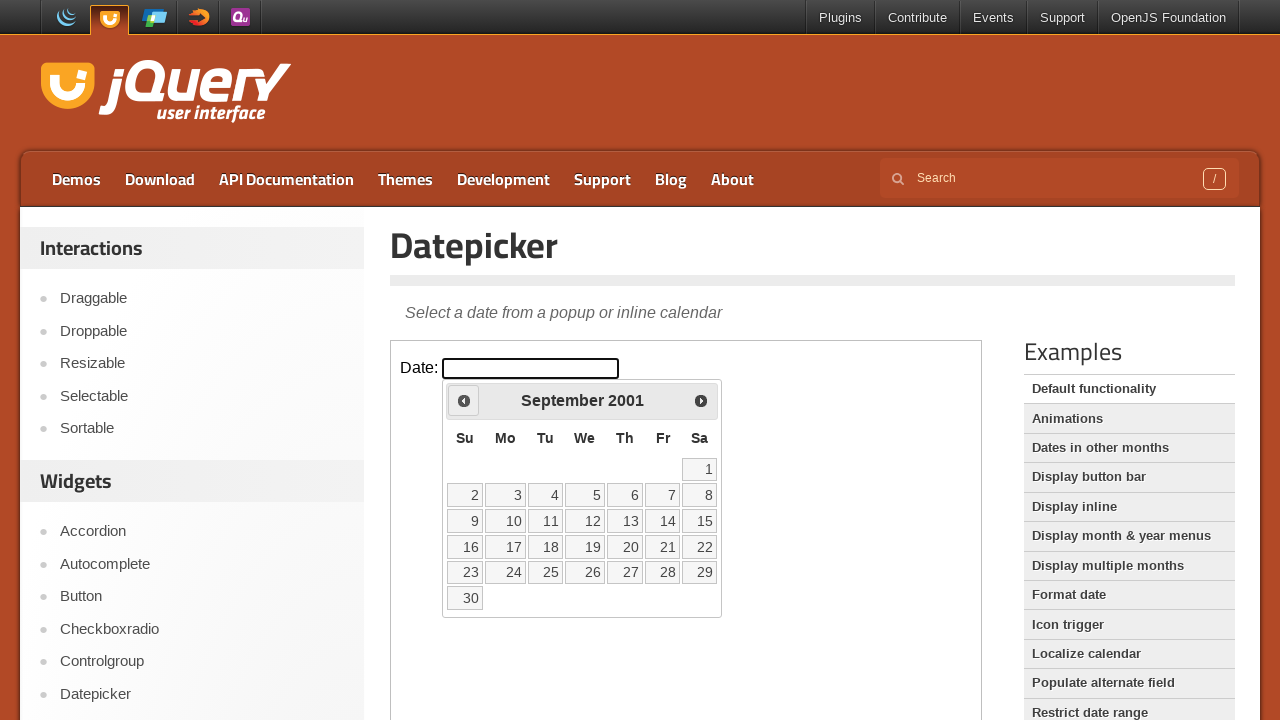

Retrieved current month: September
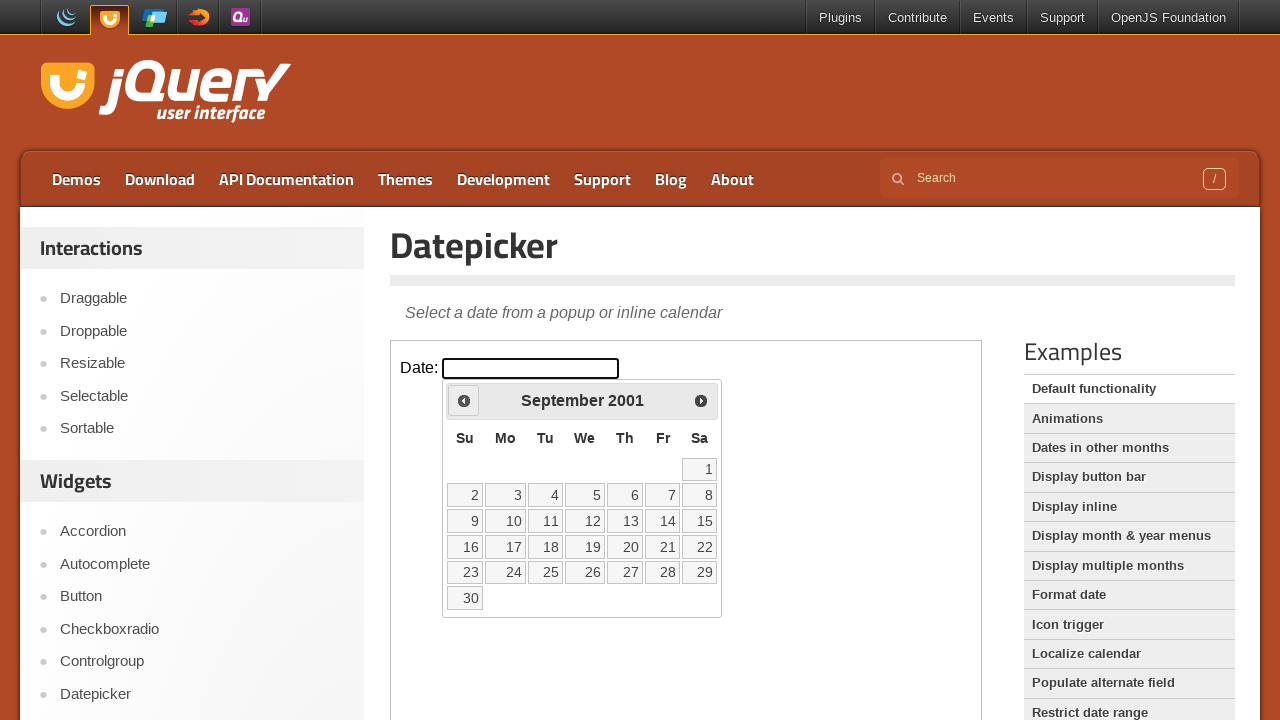

Retrieved current year: 2001
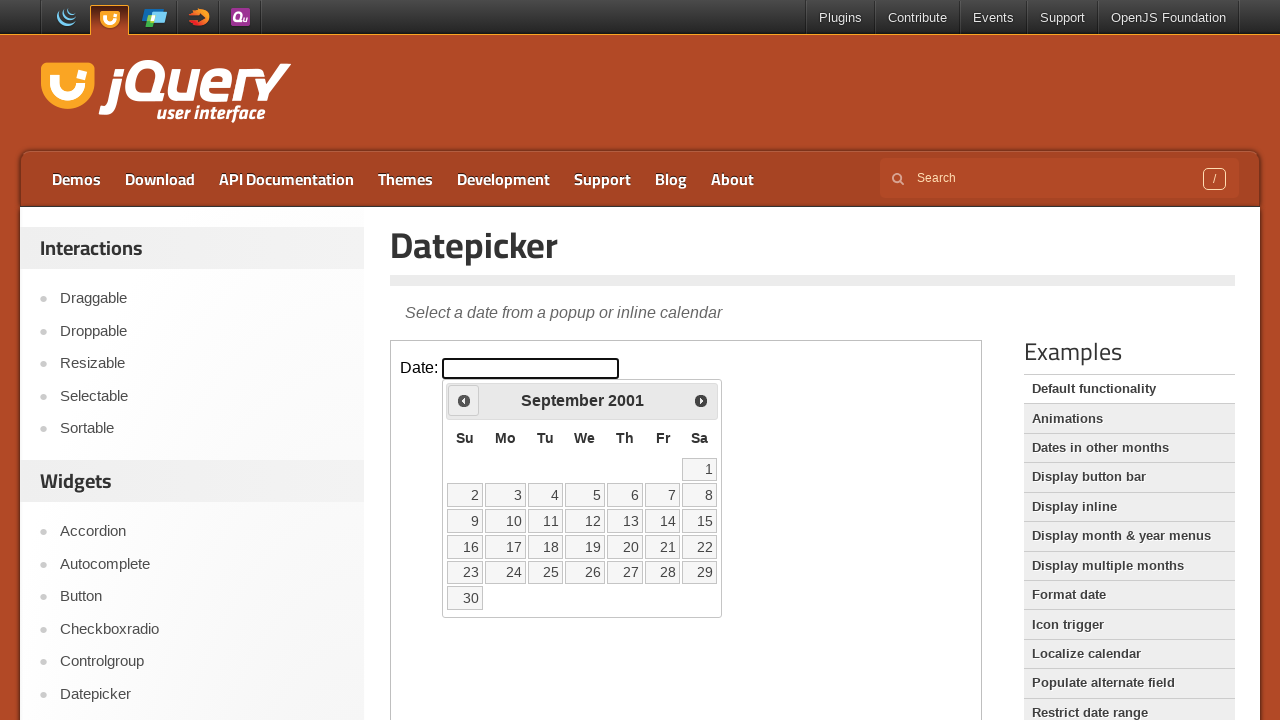

Clicked previous button to navigate to earlier month at (464, 400) on iframe >> nth=0 >> internal:control=enter-frame >> span.ui-icon.ui-icon-circle-t
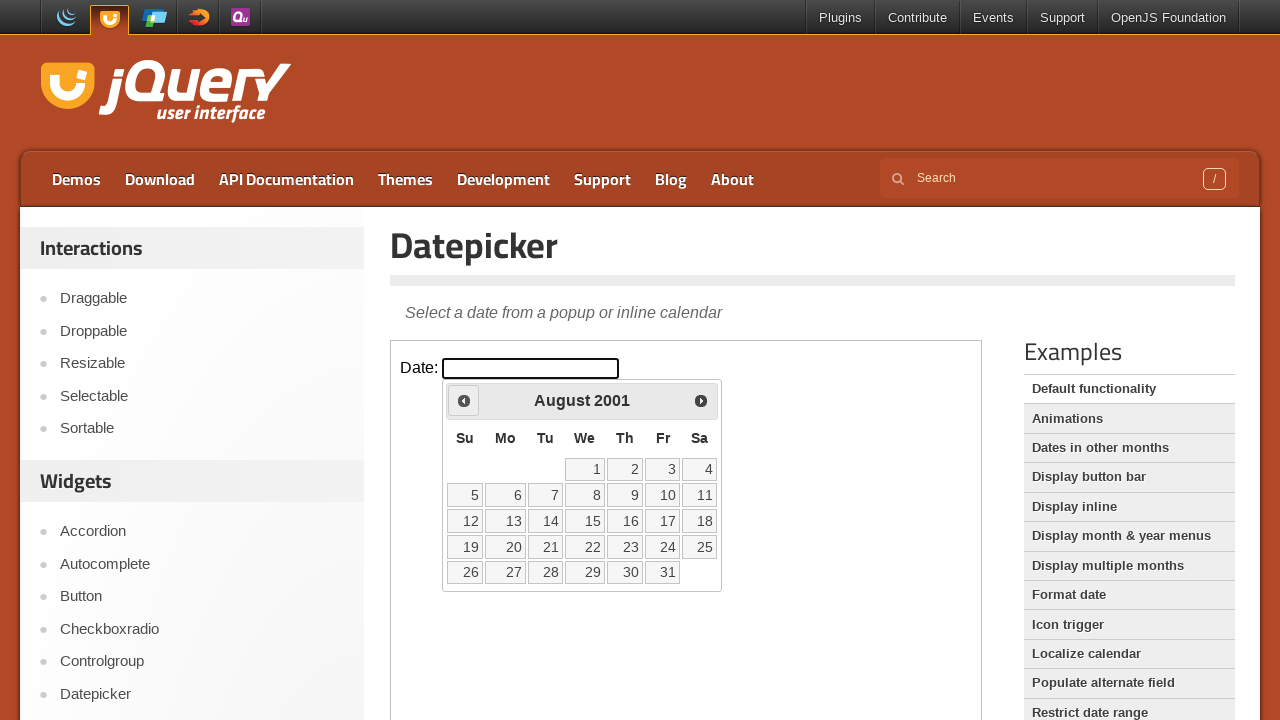

Retrieved current month: August
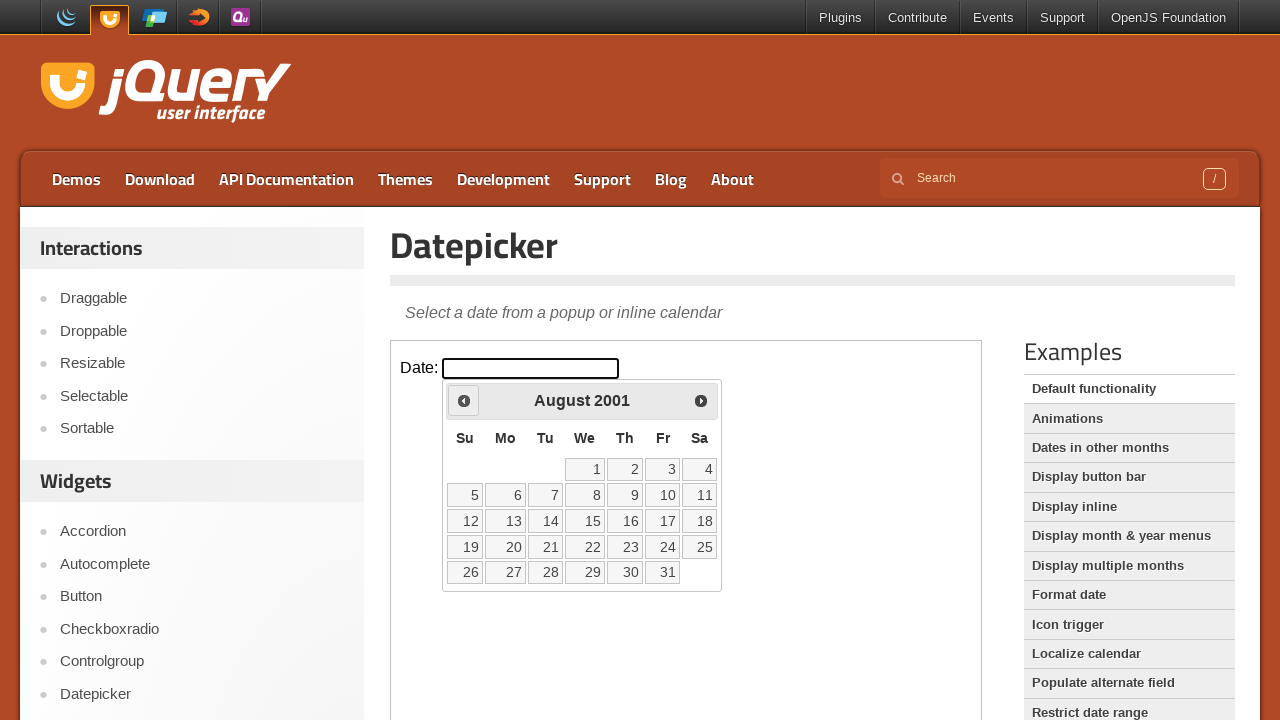

Retrieved current year: 2001
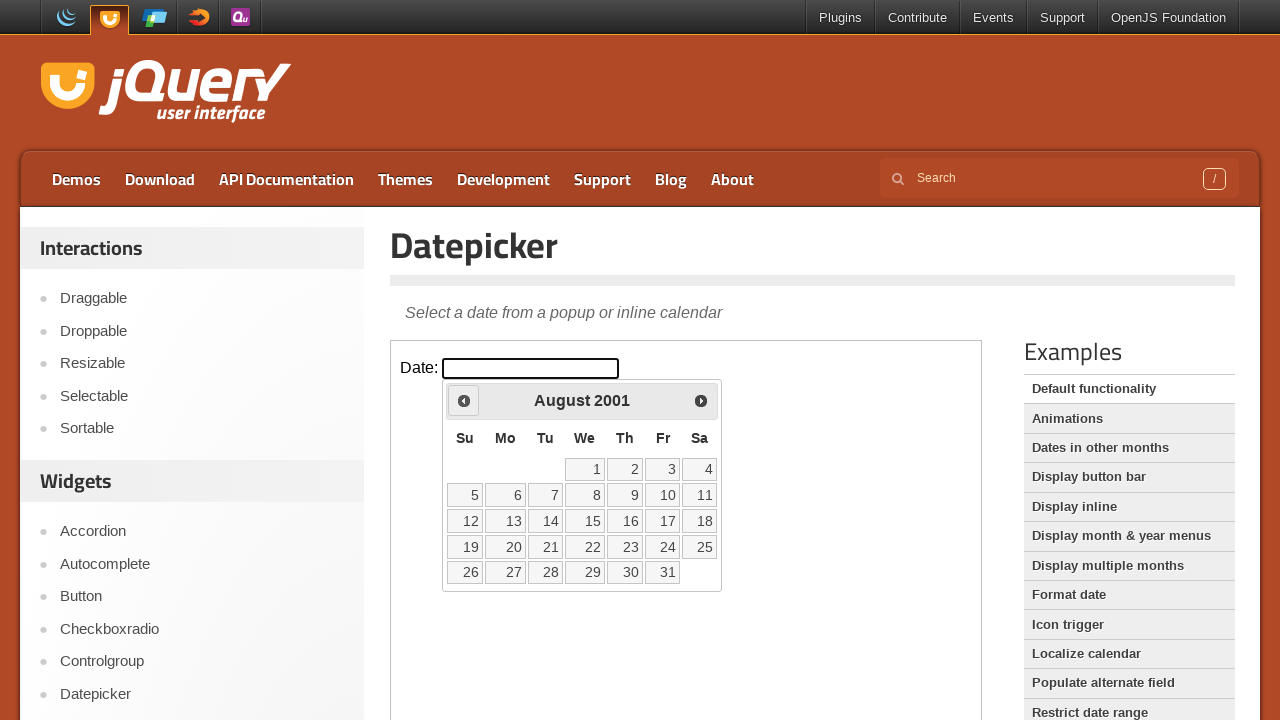

Clicked previous button to navigate to earlier month at (464, 400) on iframe >> nth=0 >> internal:control=enter-frame >> span.ui-icon.ui-icon-circle-t
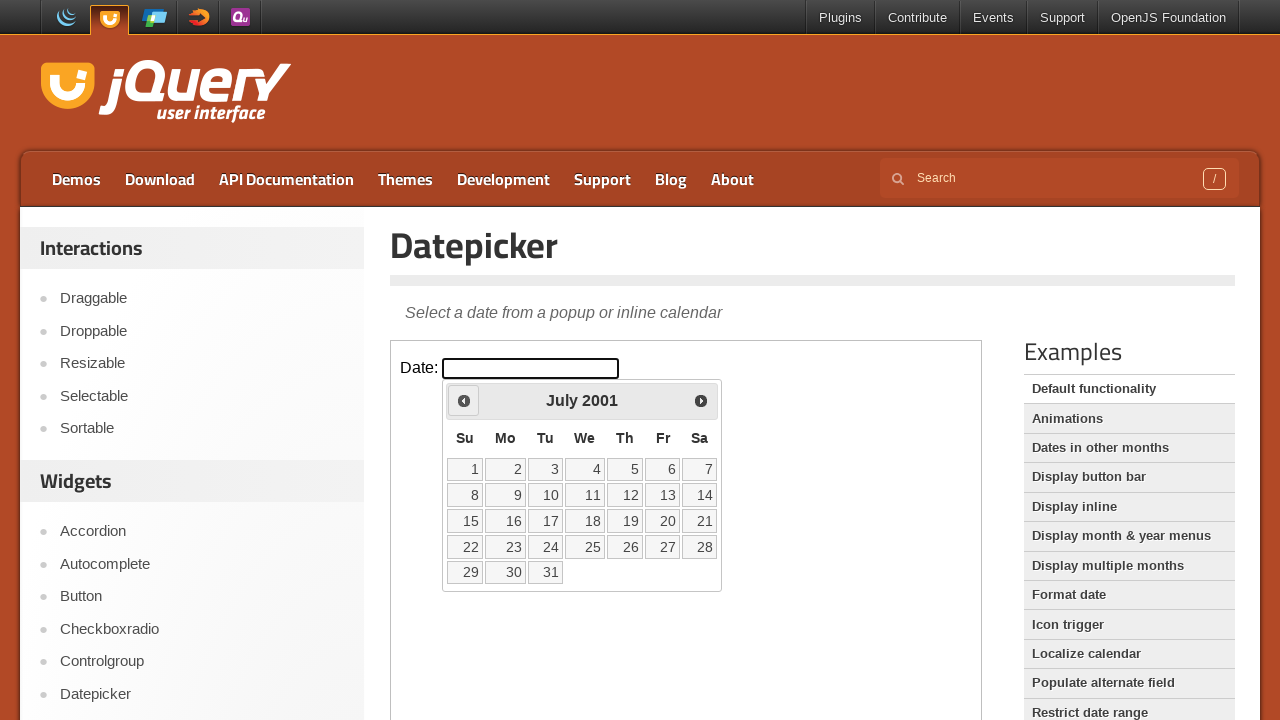

Retrieved current month: July
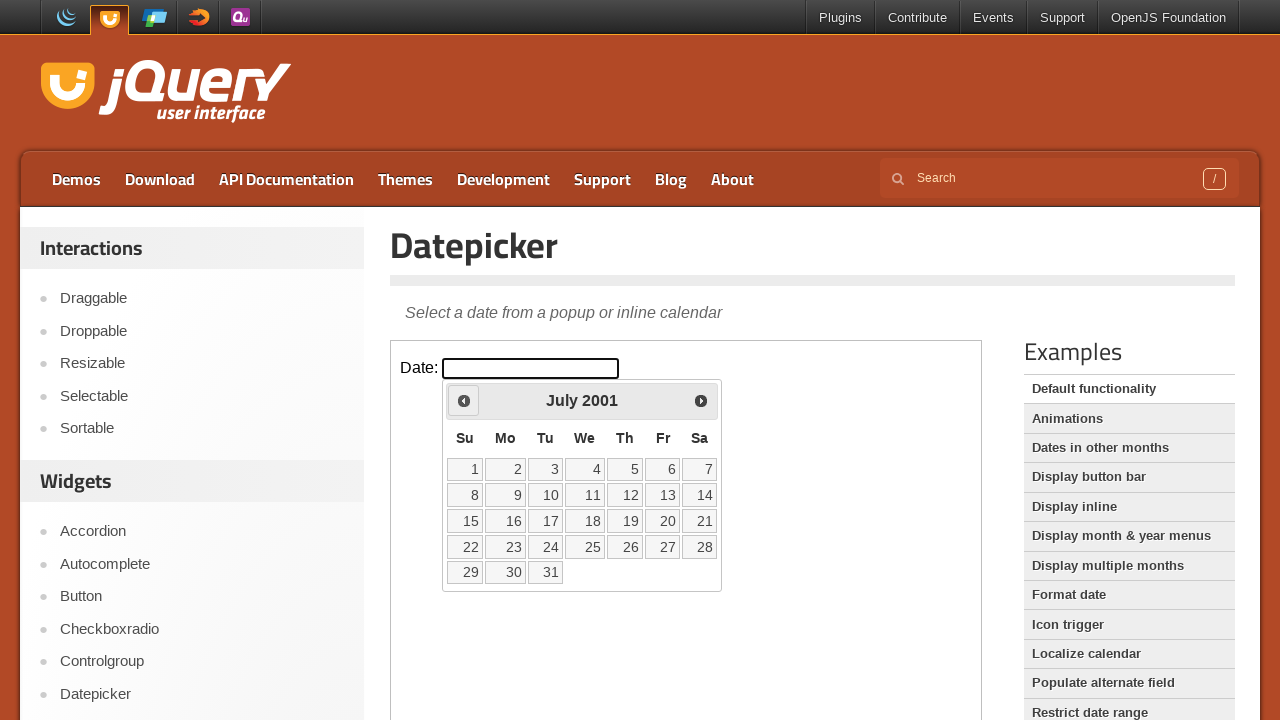

Retrieved current year: 2001
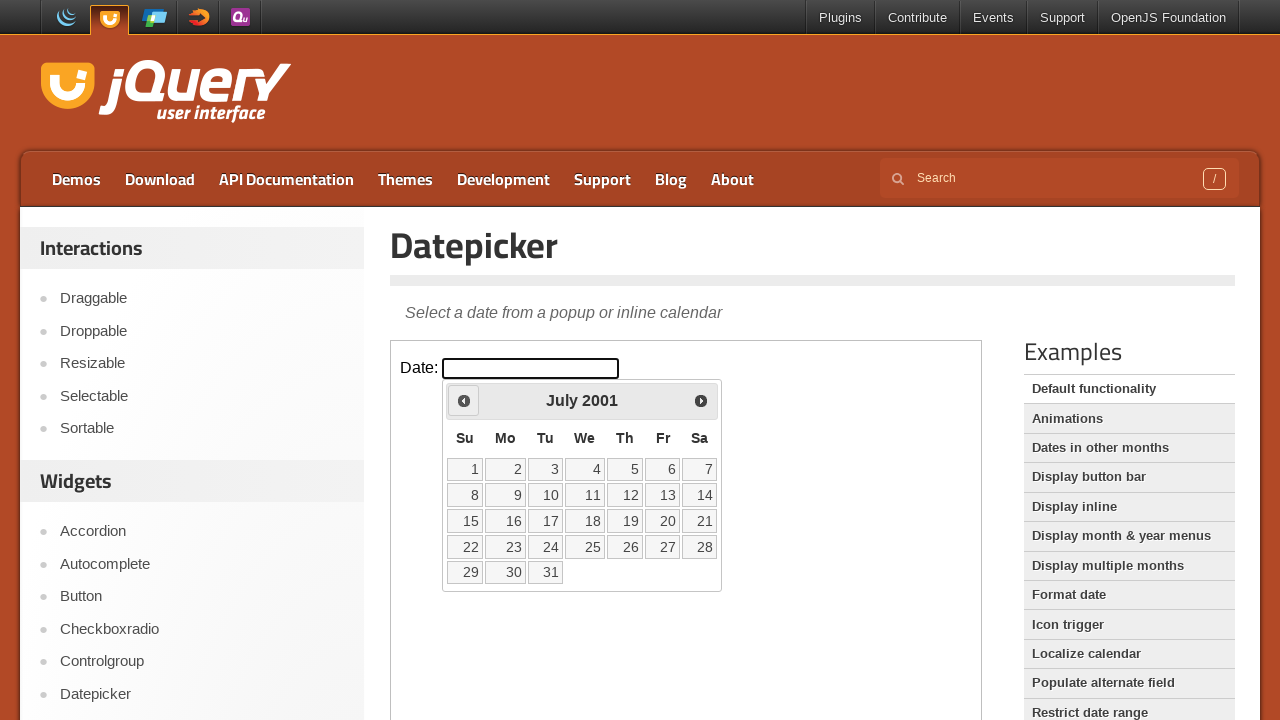

Clicked previous button to navigate to earlier month at (464, 400) on iframe >> nth=0 >> internal:control=enter-frame >> span.ui-icon.ui-icon-circle-t
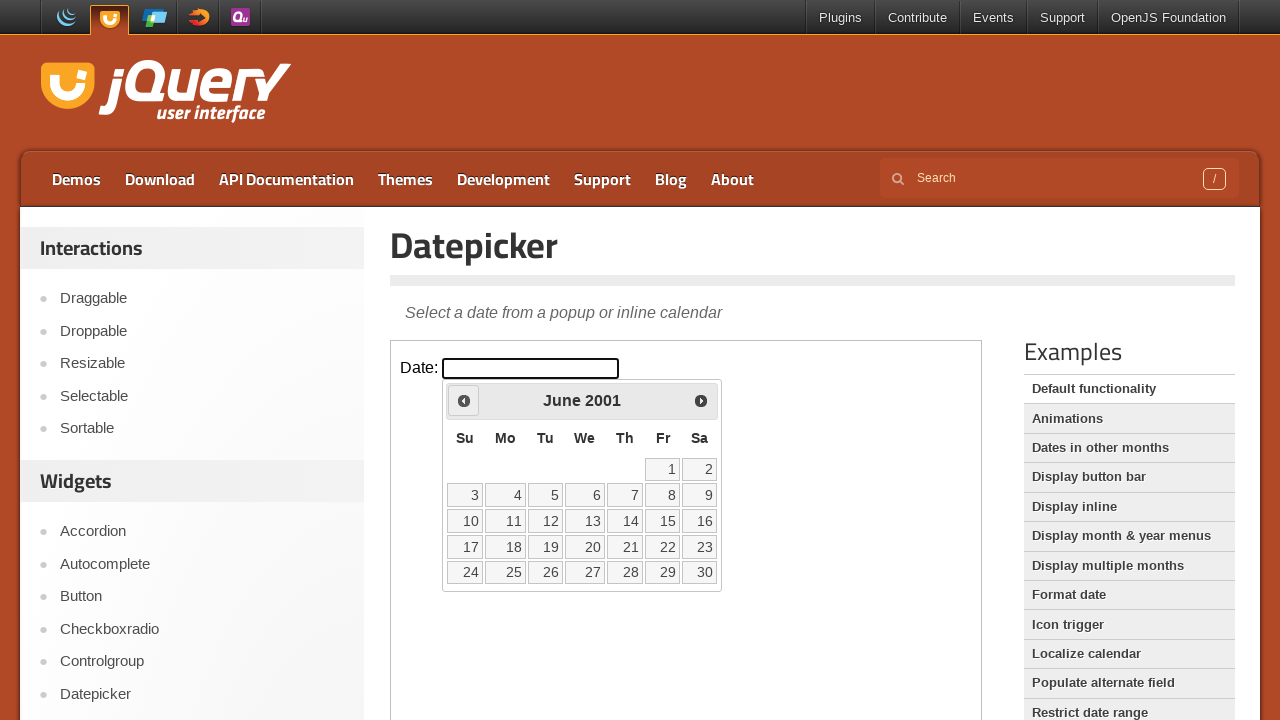

Retrieved current month: June
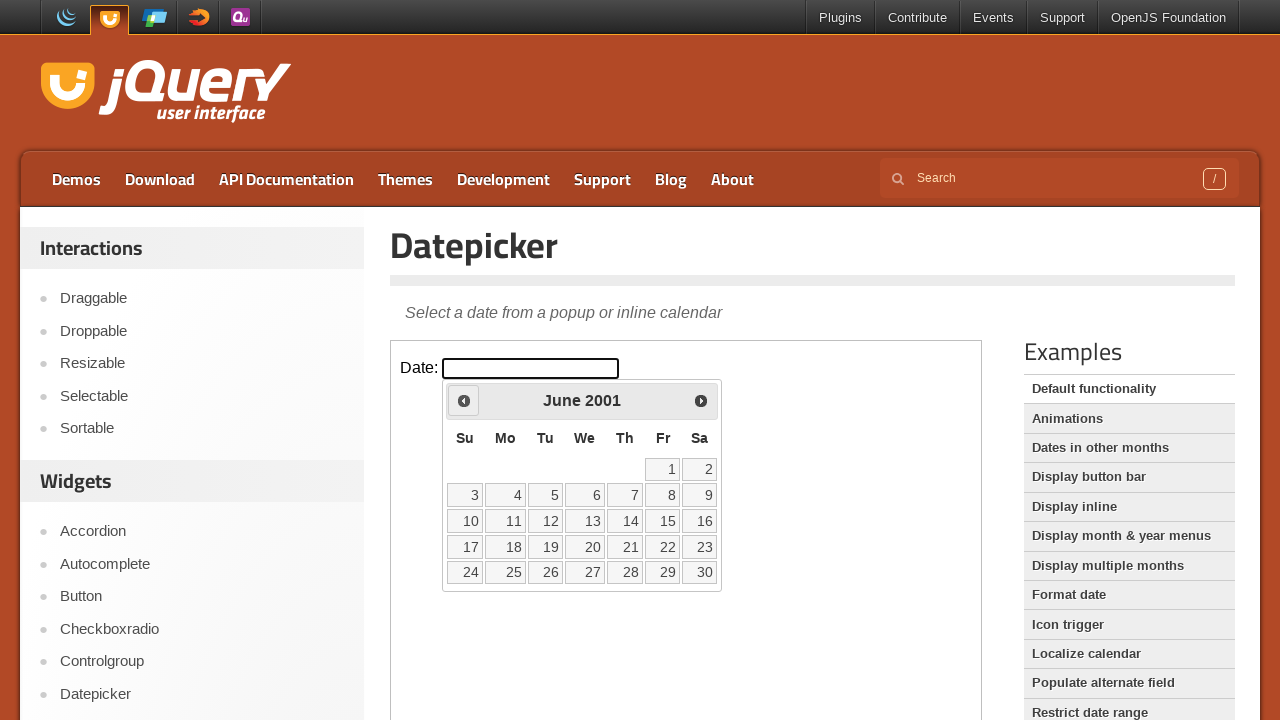

Retrieved current year: 2001
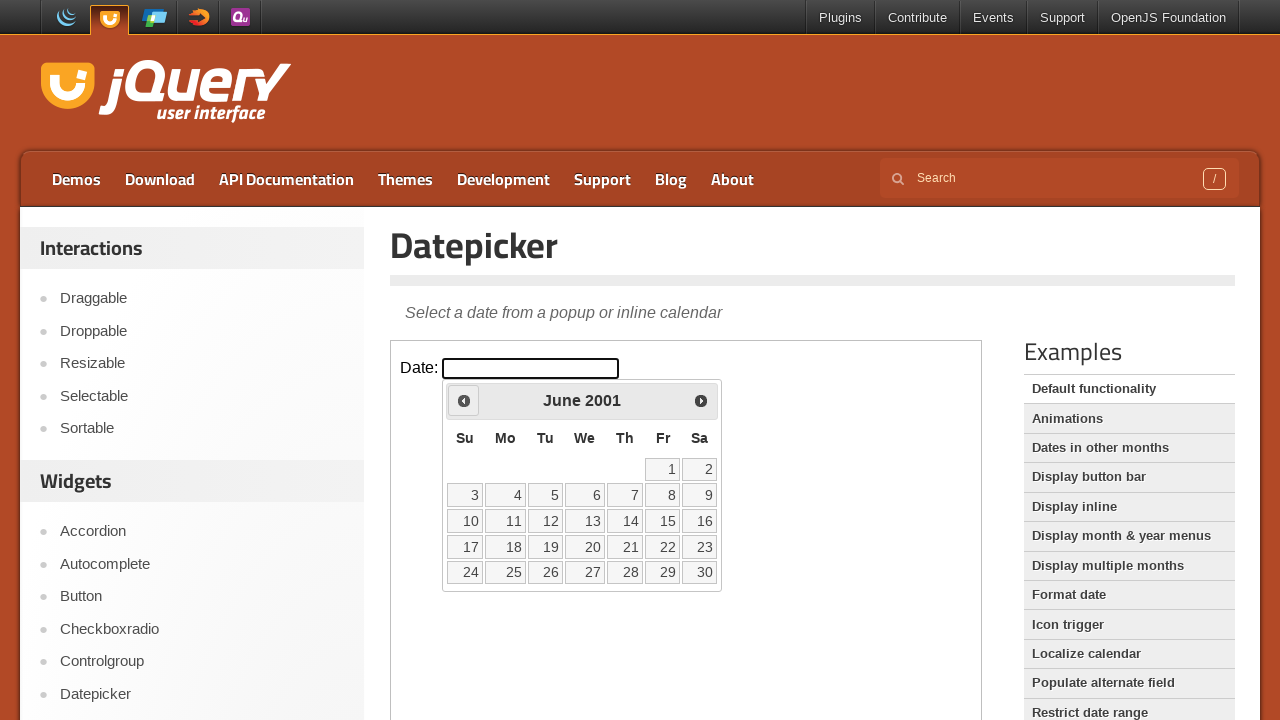

Clicked previous button to navigate to earlier month at (464, 400) on iframe >> nth=0 >> internal:control=enter-frame >> span.ui-icon.ui-icon-circle-t
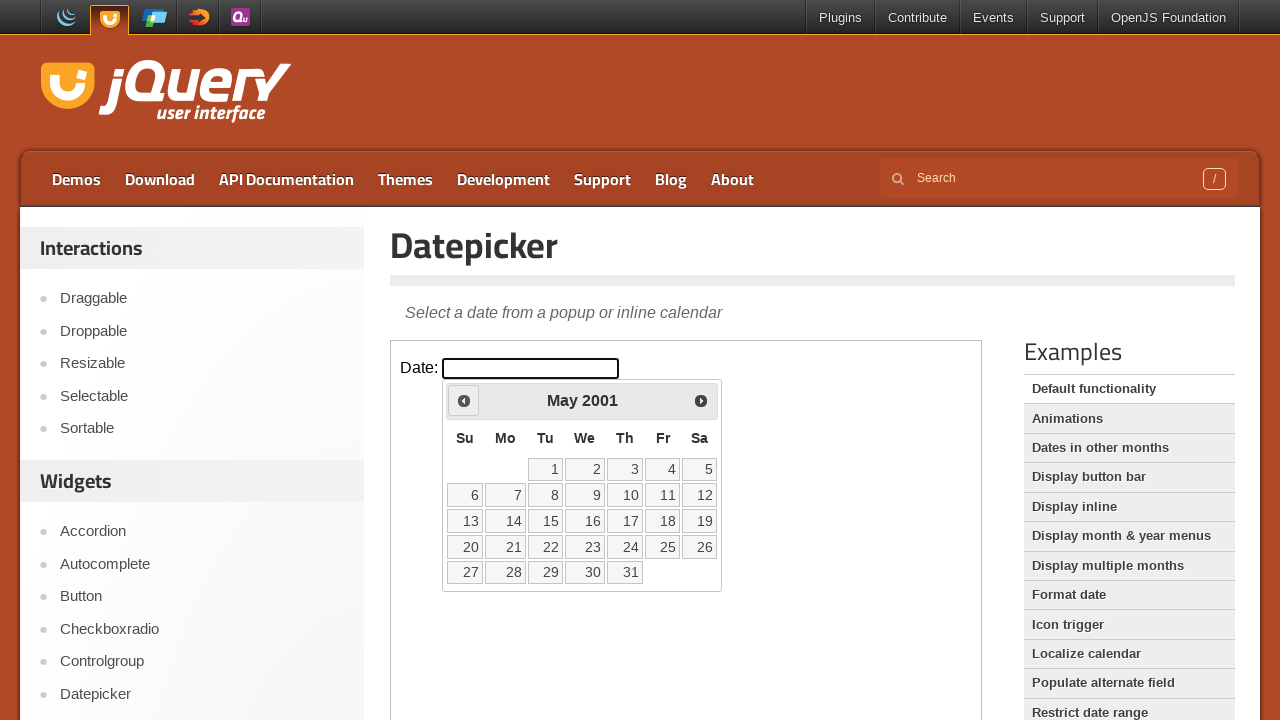

Retrieved current month: May
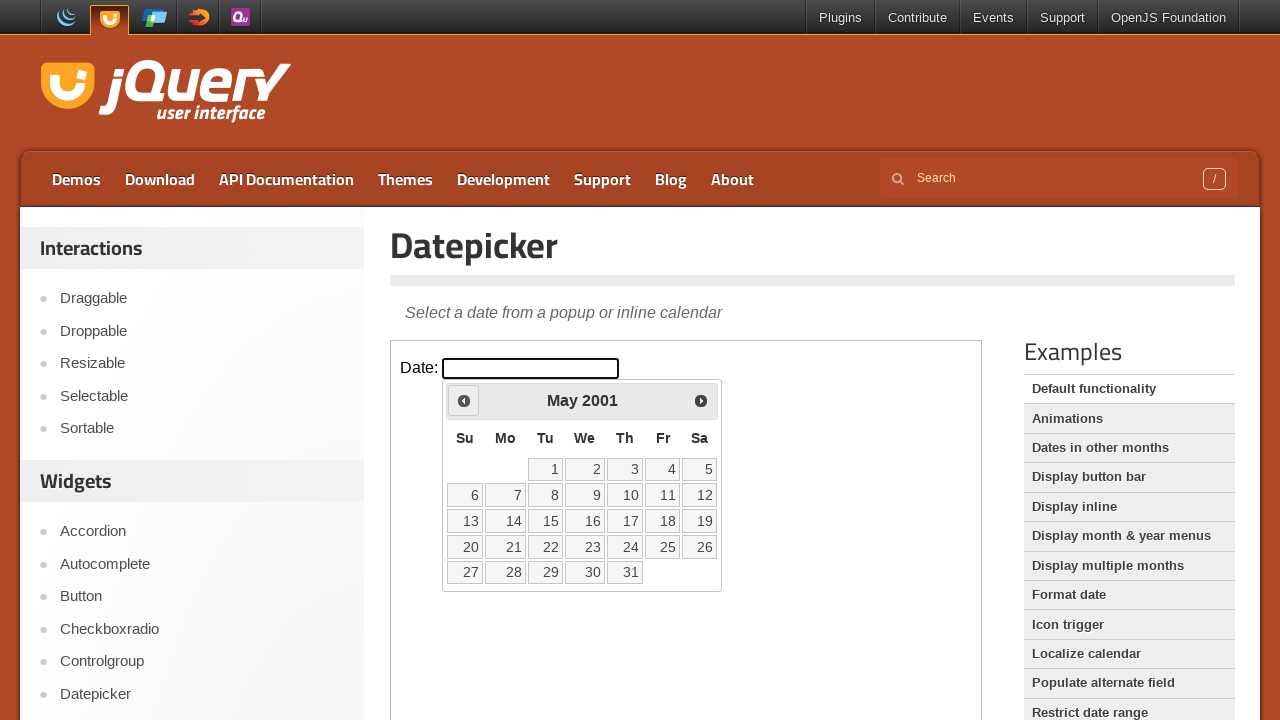

Retrieved current year: 2001
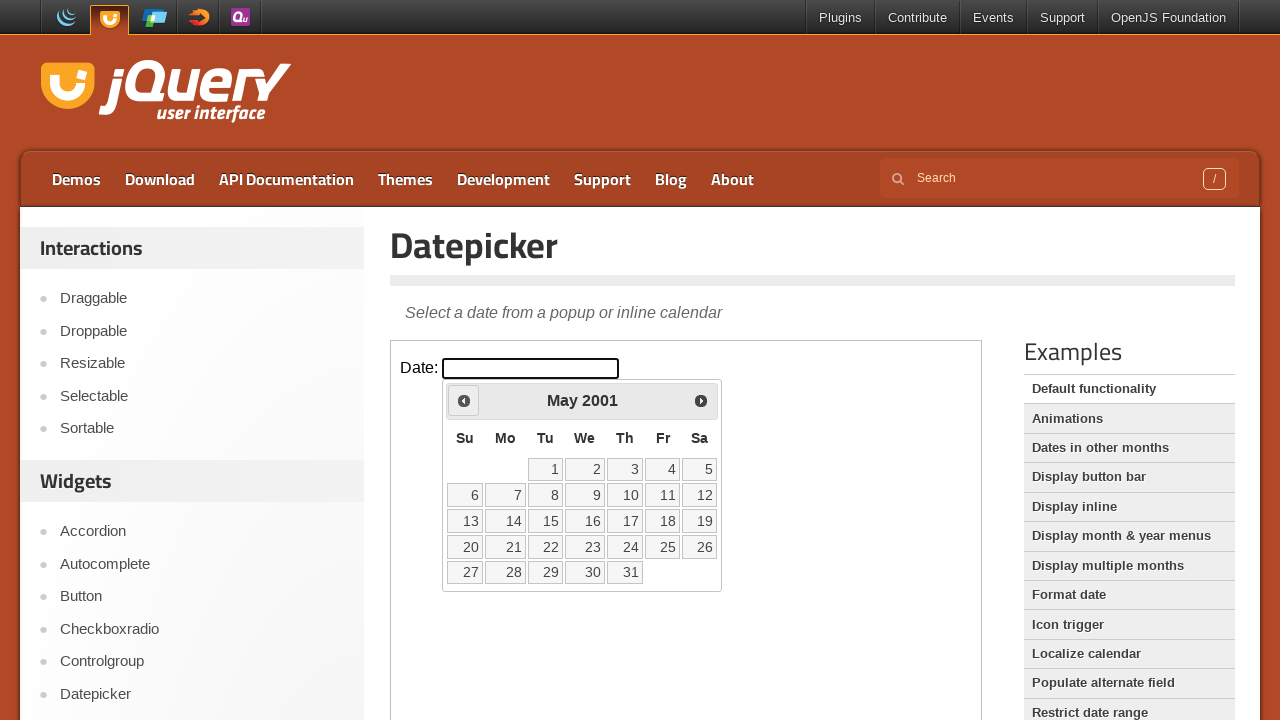

Clicked previous button to navigate to earlier month at (464, 400) on iframe >> nth=0 >> internal:control=enter-frame >> span.ui-icon.ui-icon-circle-t
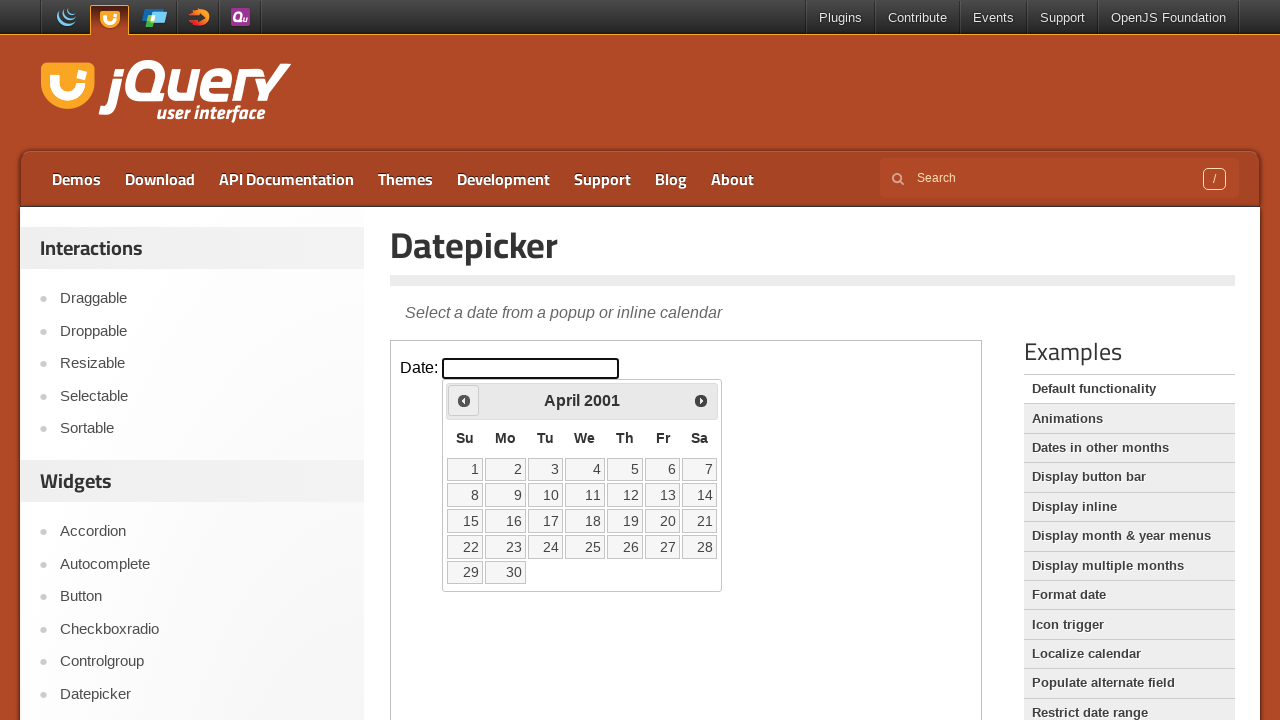

Retrieved current month: April
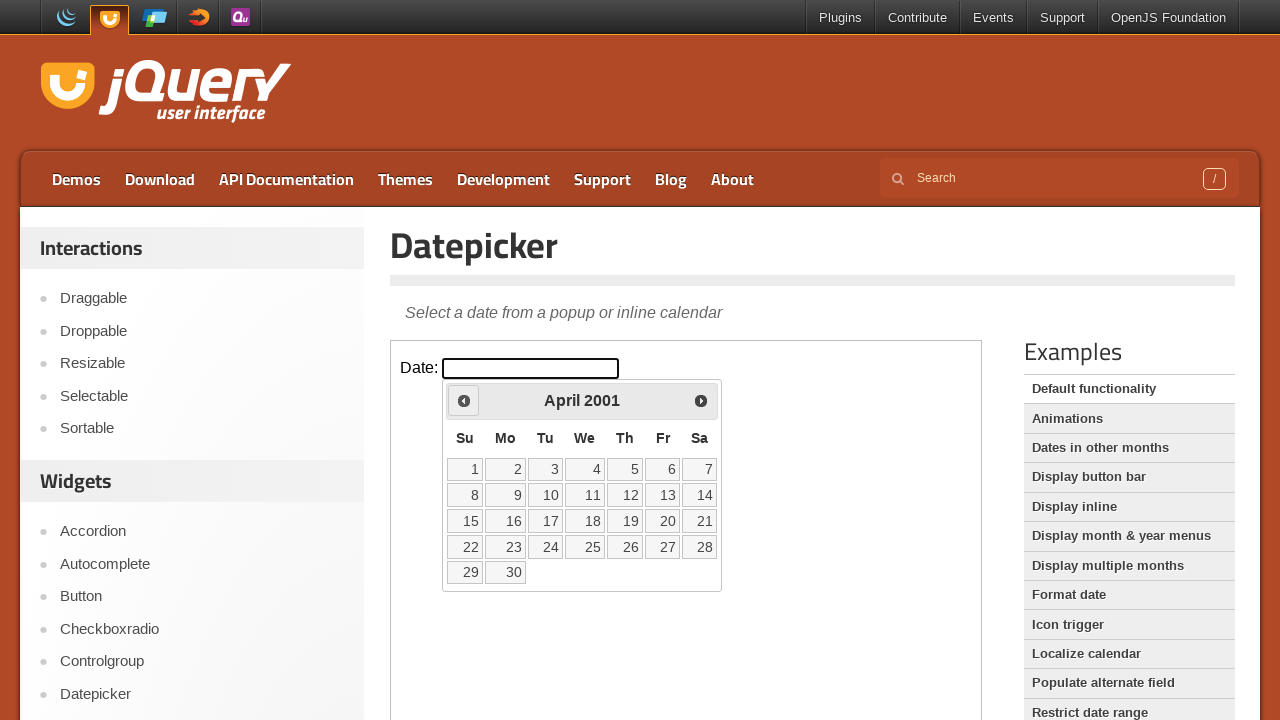

Retrieved current year: 2001
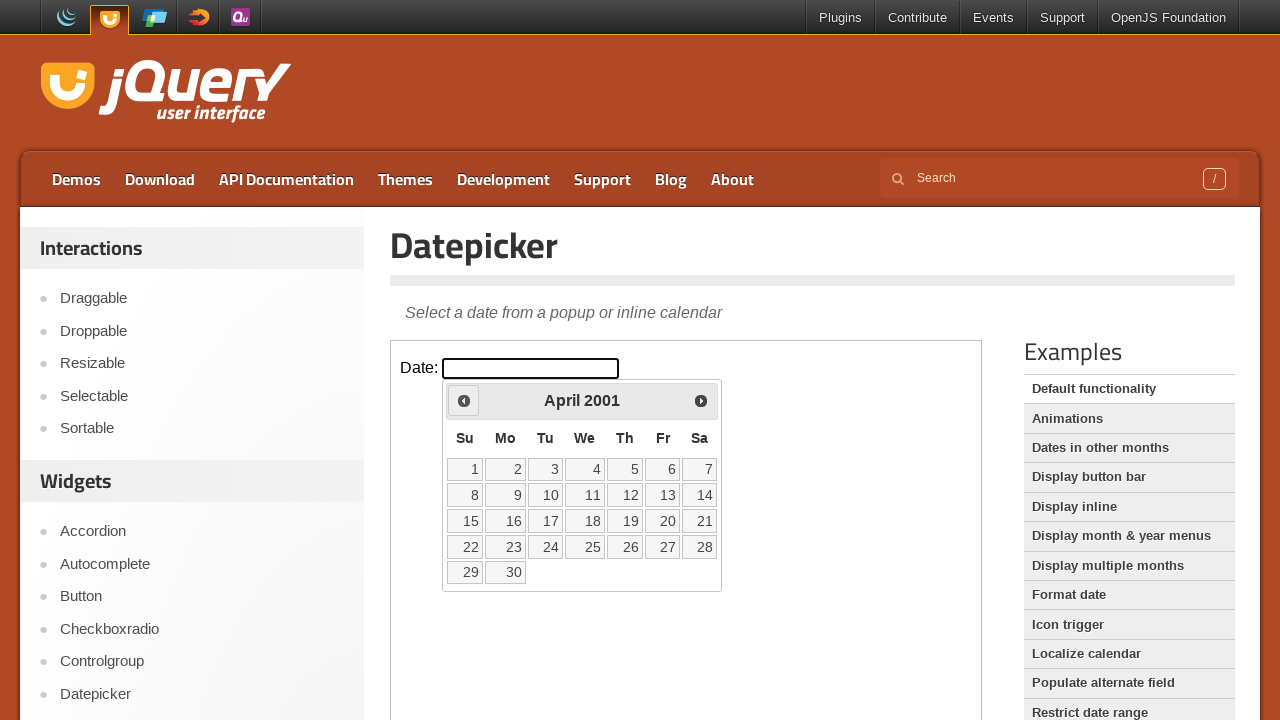

Clicked previous button to navigate to earlier month at (464, 400) on iframe >> nth=0 >> internal:control=enter-frame >> span.ui-icon.ui-icon-circle-t
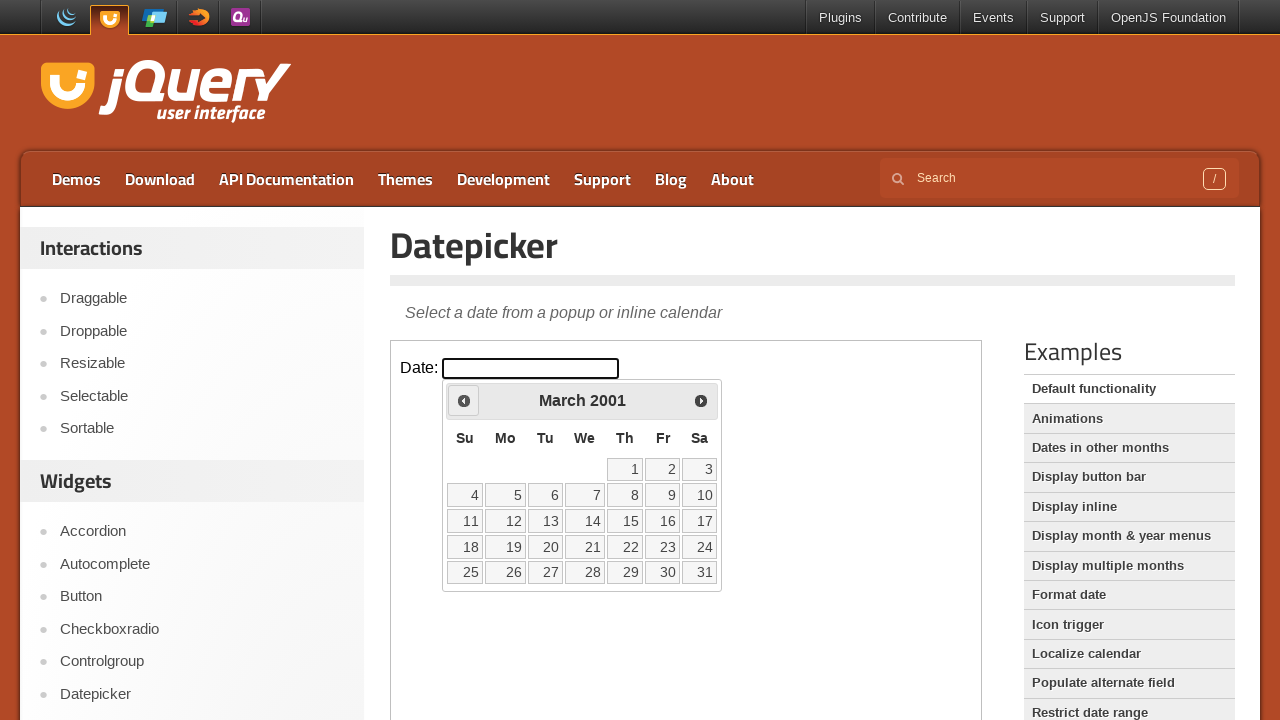

Retrieved current month: March
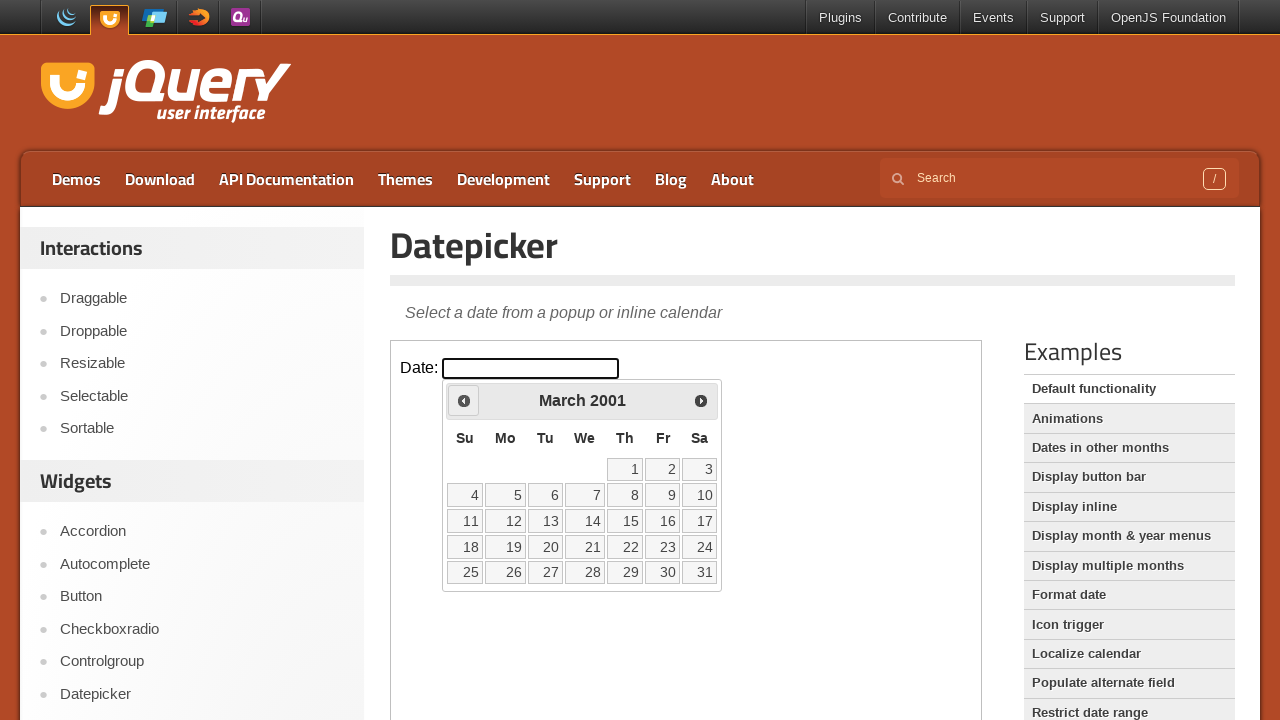

Retrieved current year: 2001
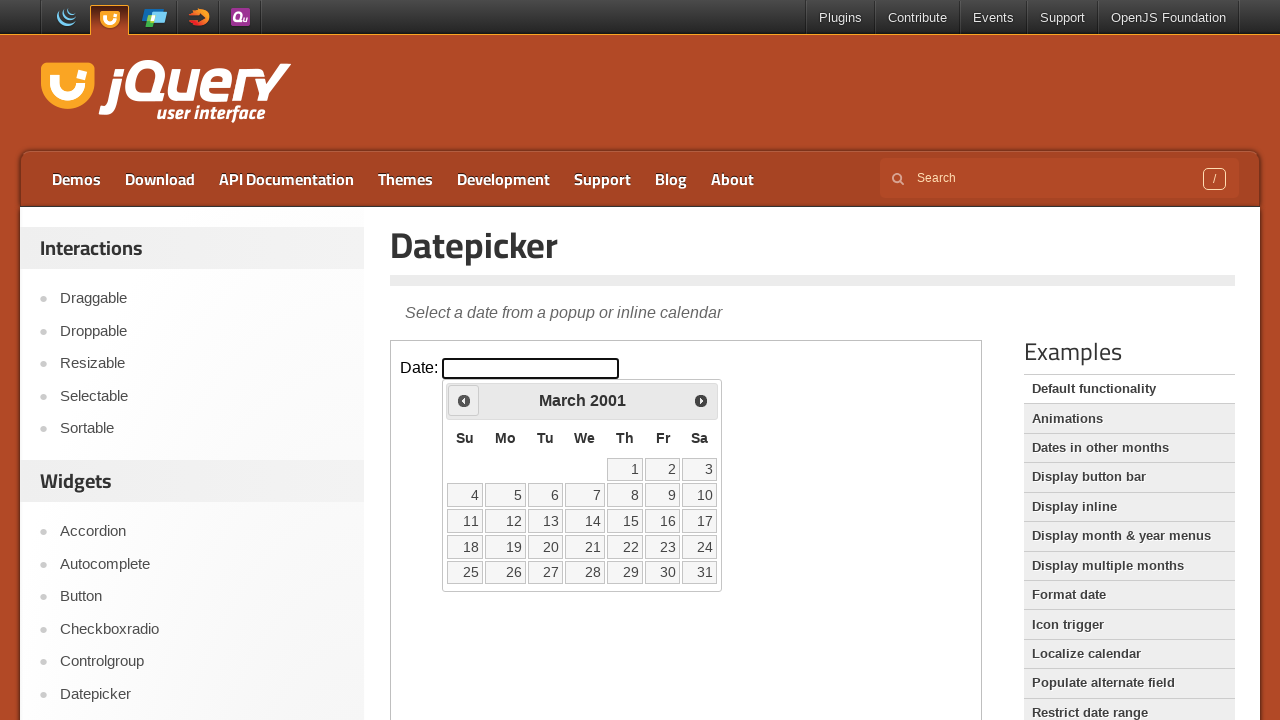

Clicked previous button to navigate to earlier month at (464, 400) on iframe >> nth=0 >> internal:control=enter-frame >> span.ui-icon.ui-icon-circle-t
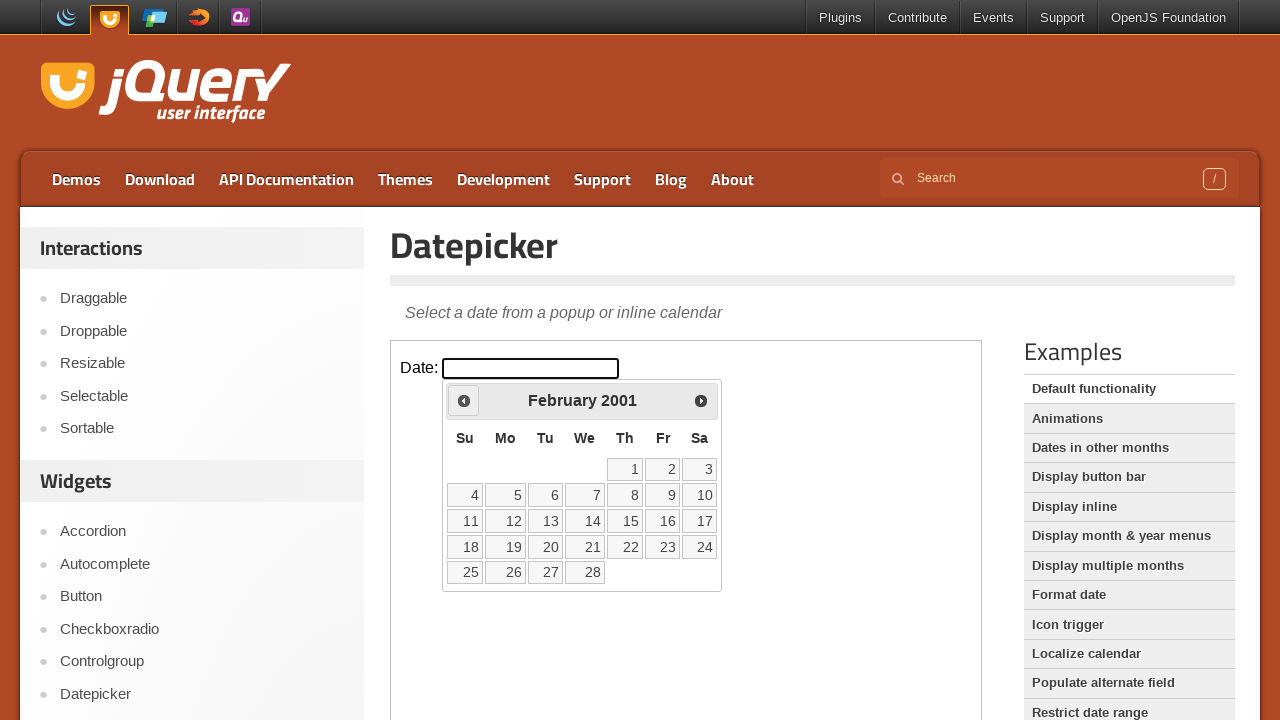

Retrieved current month: February
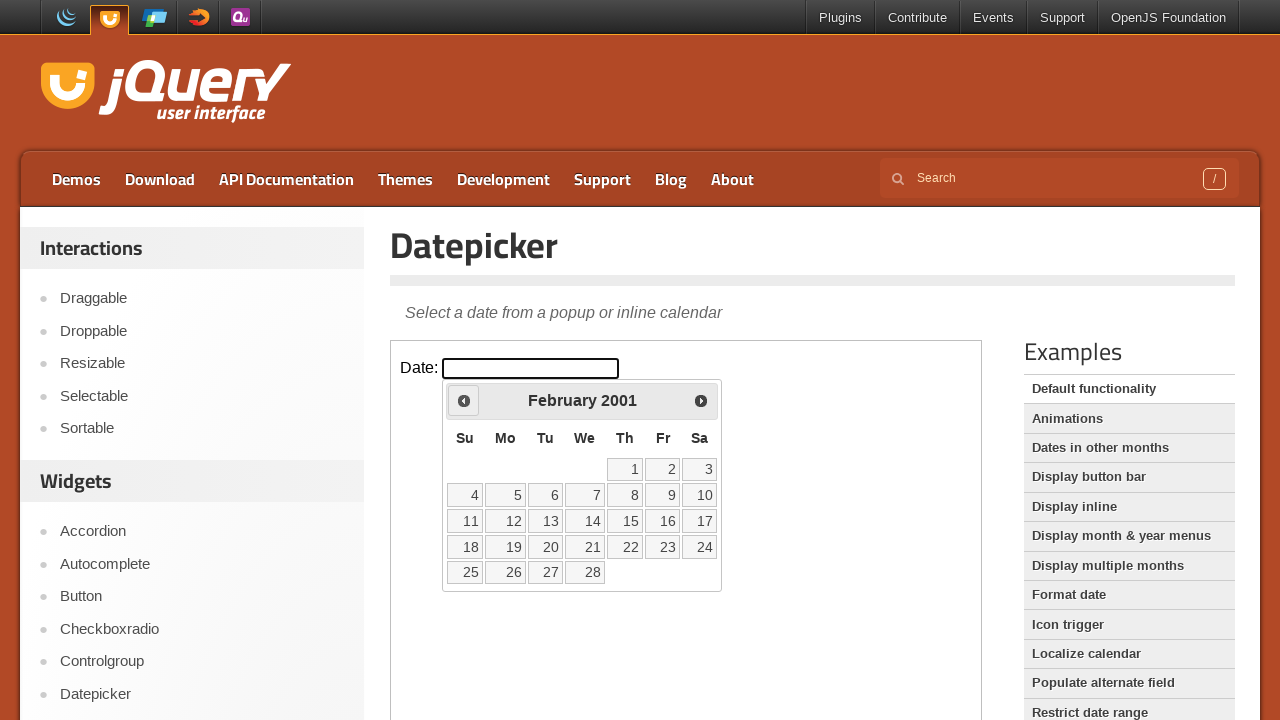

Retrieved current year: 2001
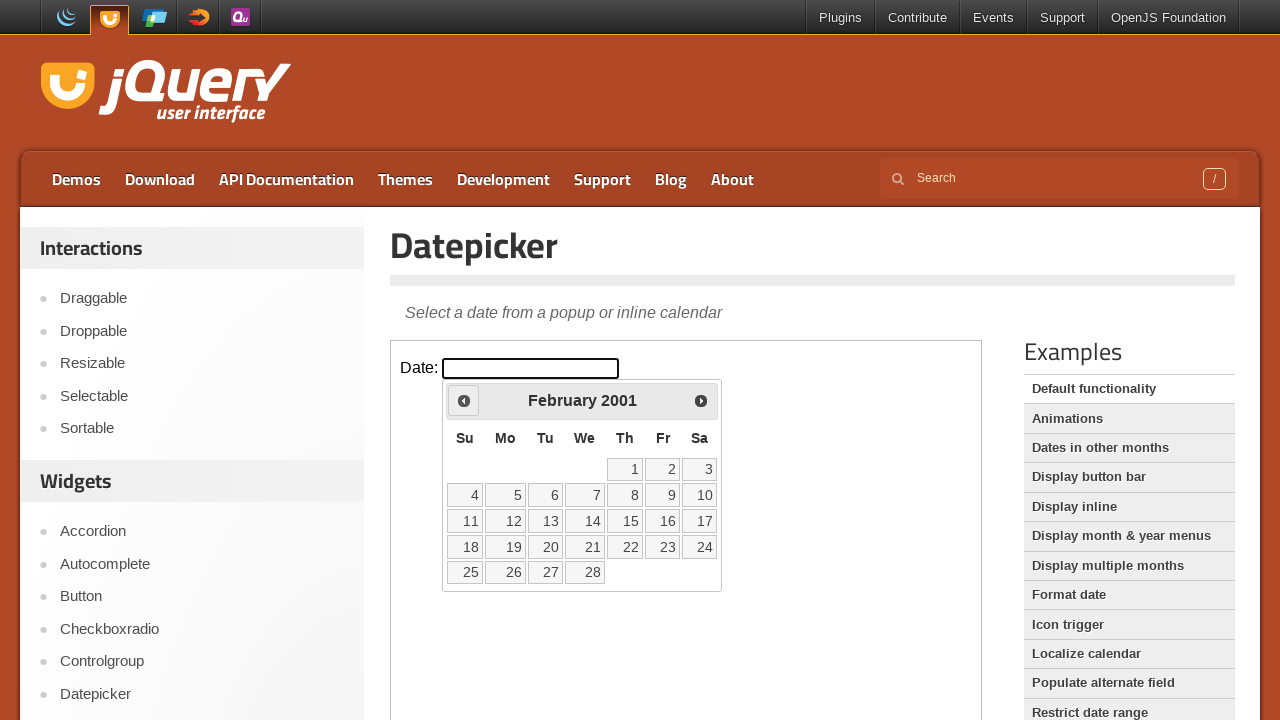

Clicked previous button to navigate to earlier month at (464, 400) on iframe >> nth=0 >> internal:control=enter-frame >> span.ui-icon.ui-icon-circle-t
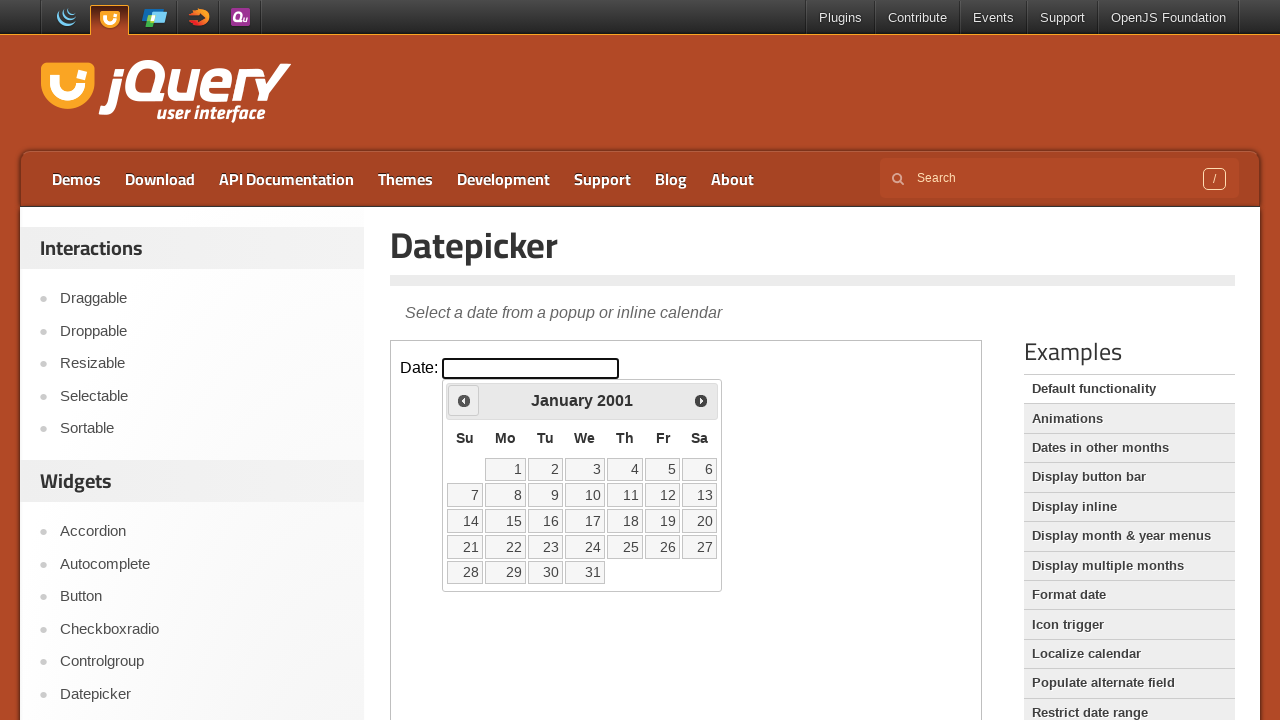

Retrieved current month: January
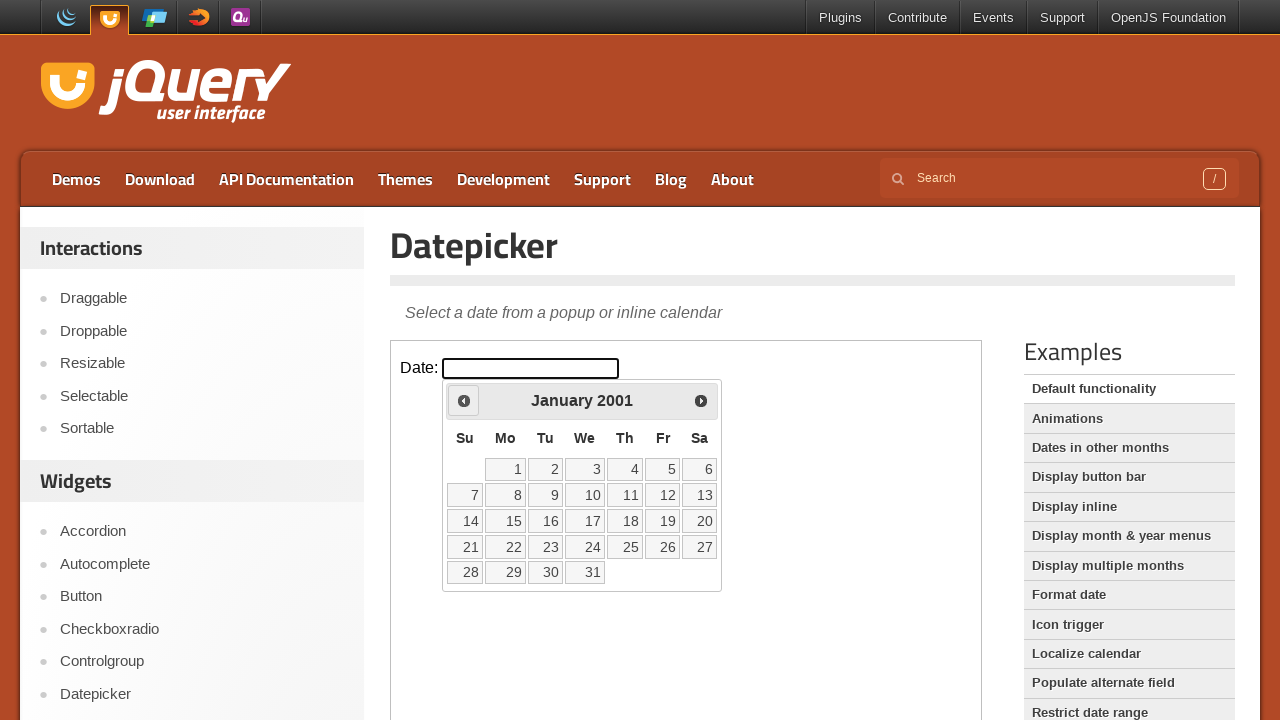

Retrieved current year: 2001
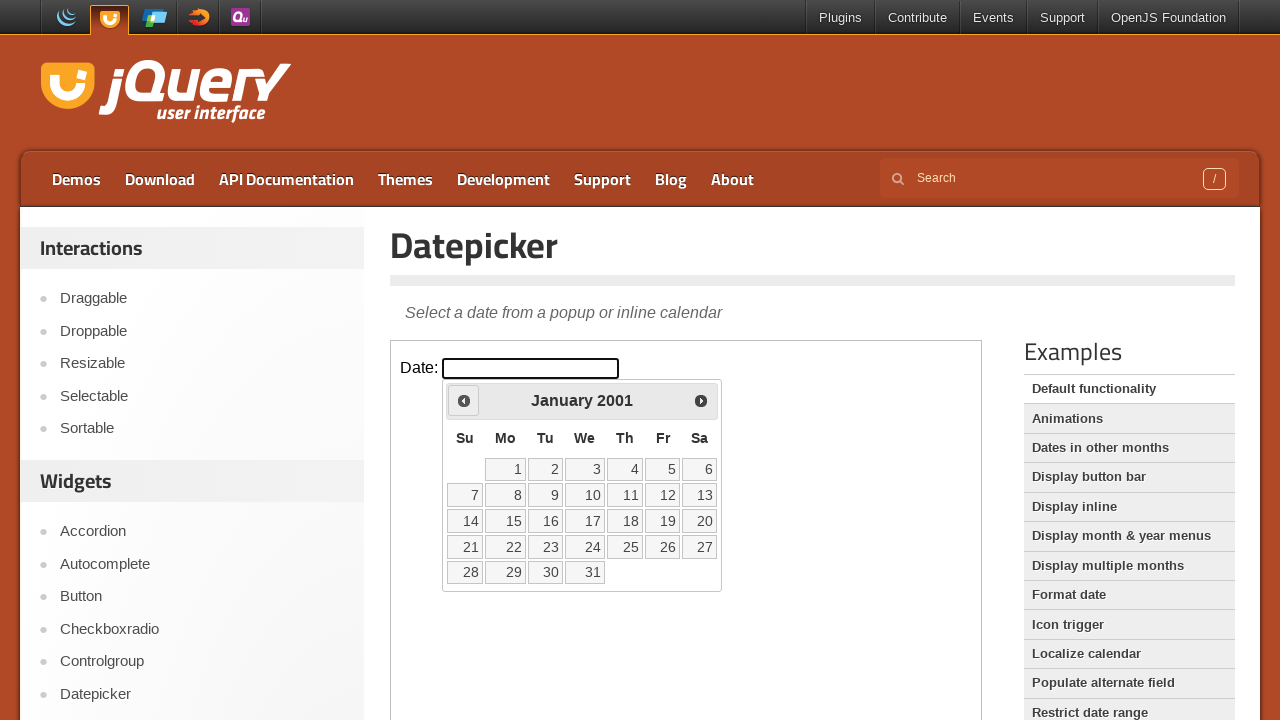

Clicked previous button to navigate to earlier month at (464, 400) on iframe >> nth=0 >> internal:control=enter-frame >> span.ui-icon.ui-icon-circle-t
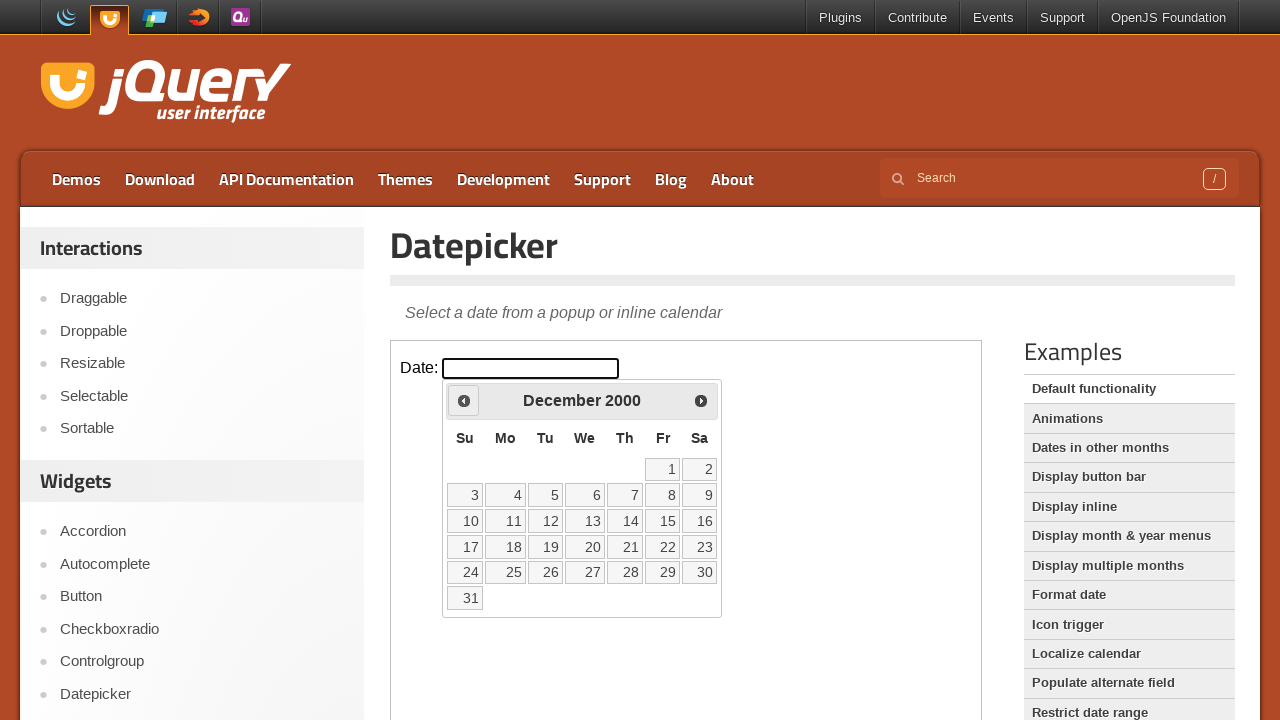

Retrieved current month: December
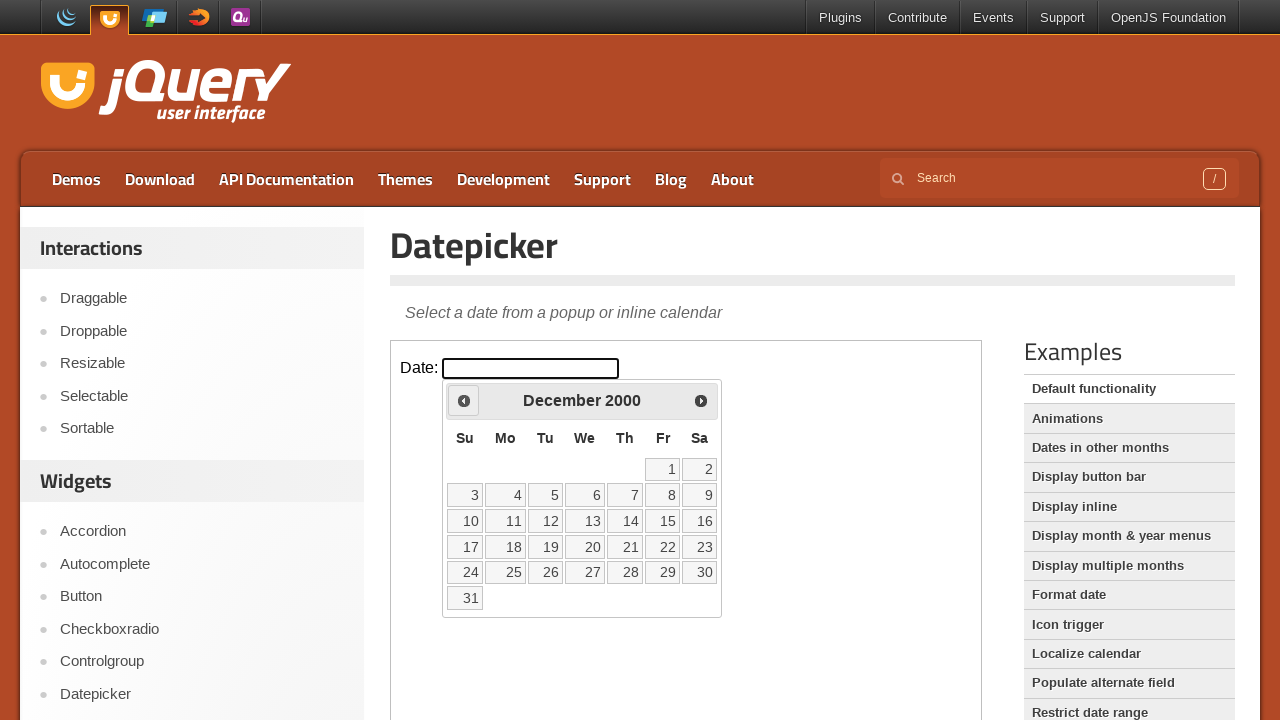

Retrieved current year: 2000
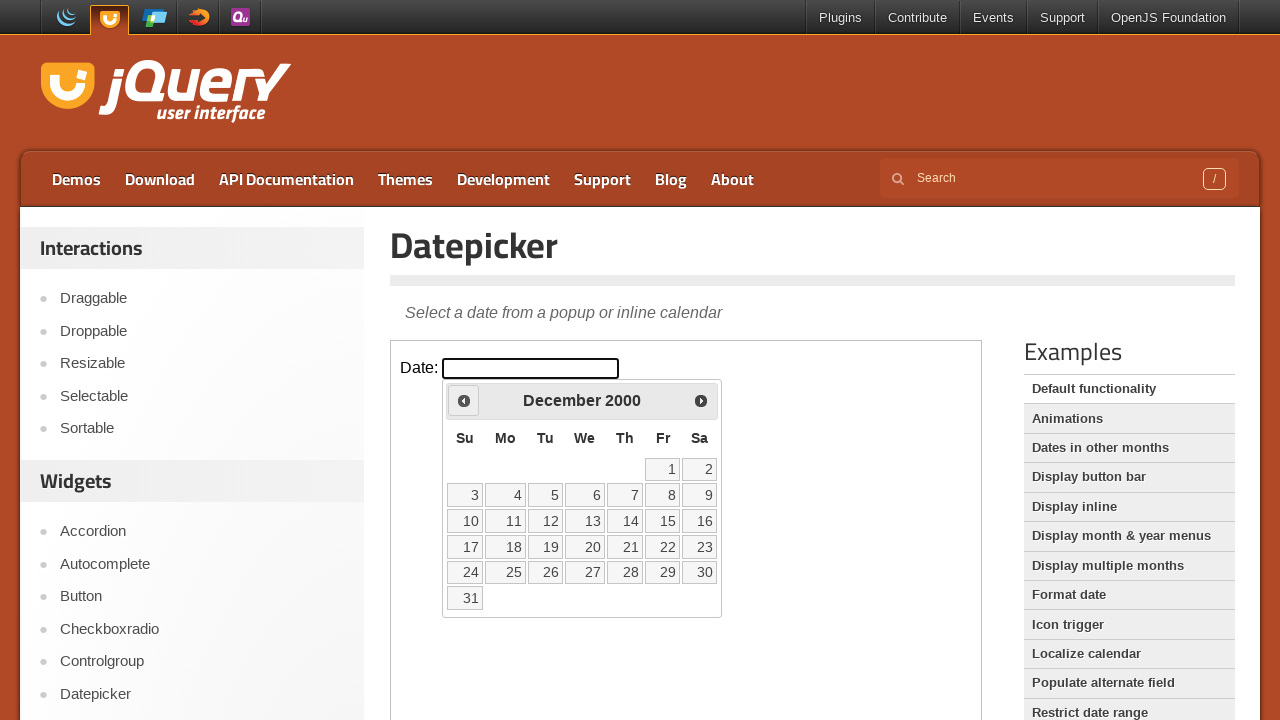

Clicked previous button to navigate to earlier month at (464, 400) on iframe >> nth=0 >> internal:control=enter-frame >> span.ui-icon.ui-icon-circle-t
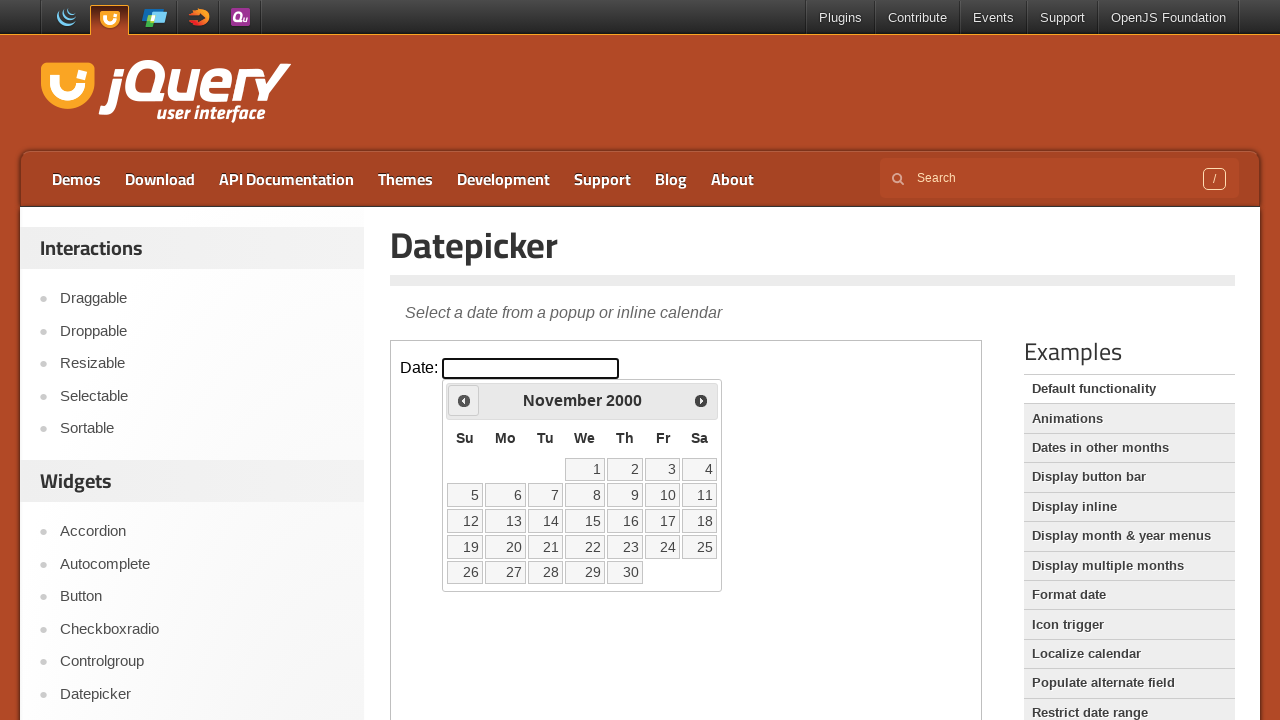

Retrieved current month: November
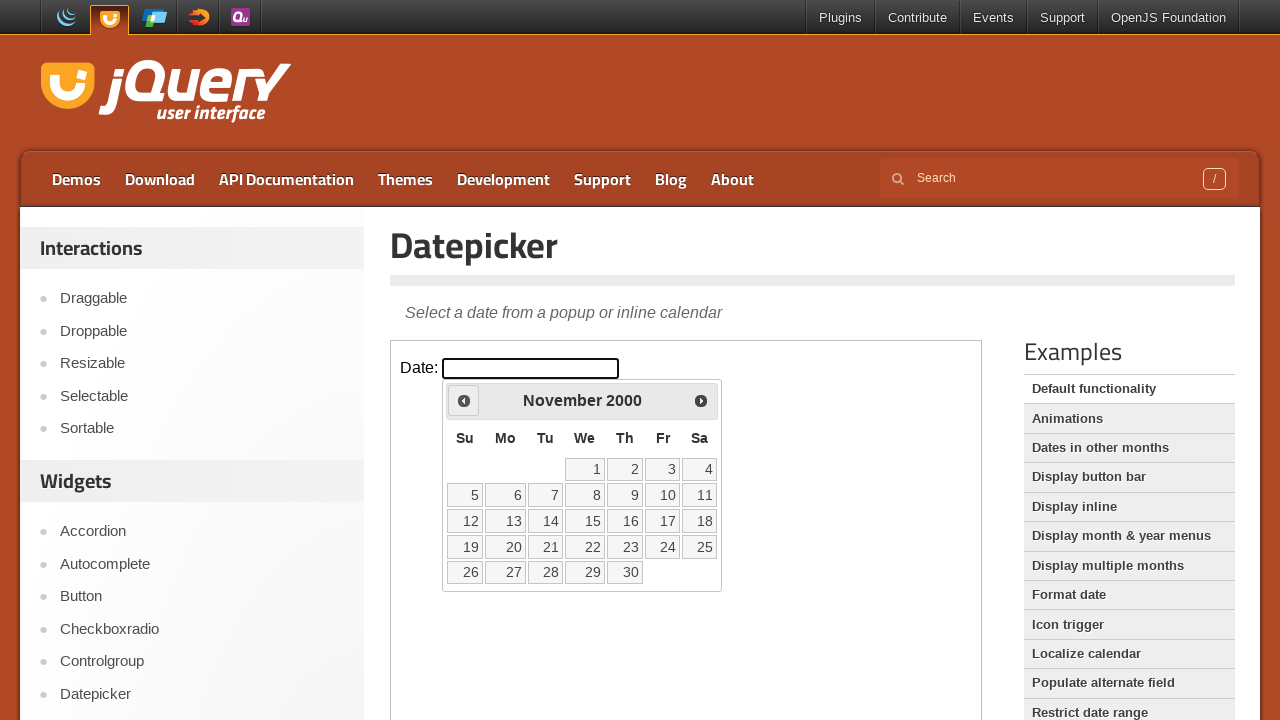

Retrieved current year: 2000
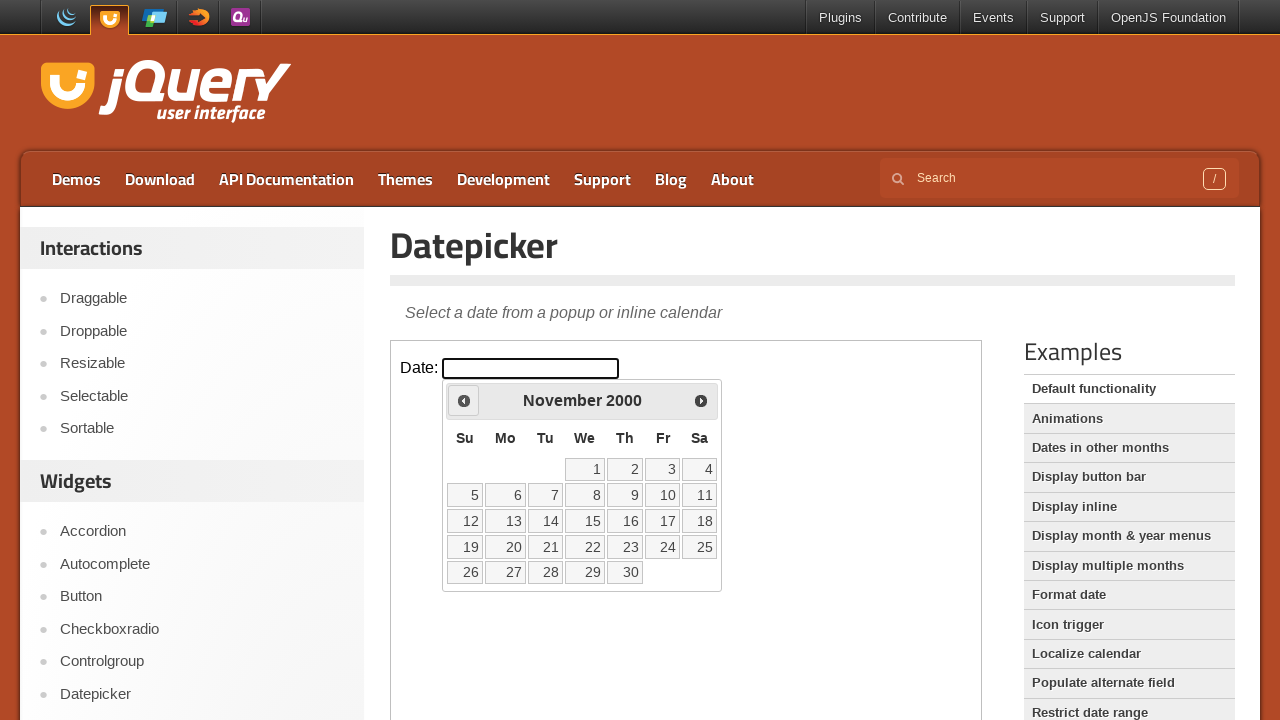

Clicked previous button to navigate to earlier month at (464, 400) on iframe >> nth=0 >> internal:control=enter-frame >> span.ui-icon.ui-icon-circle-t
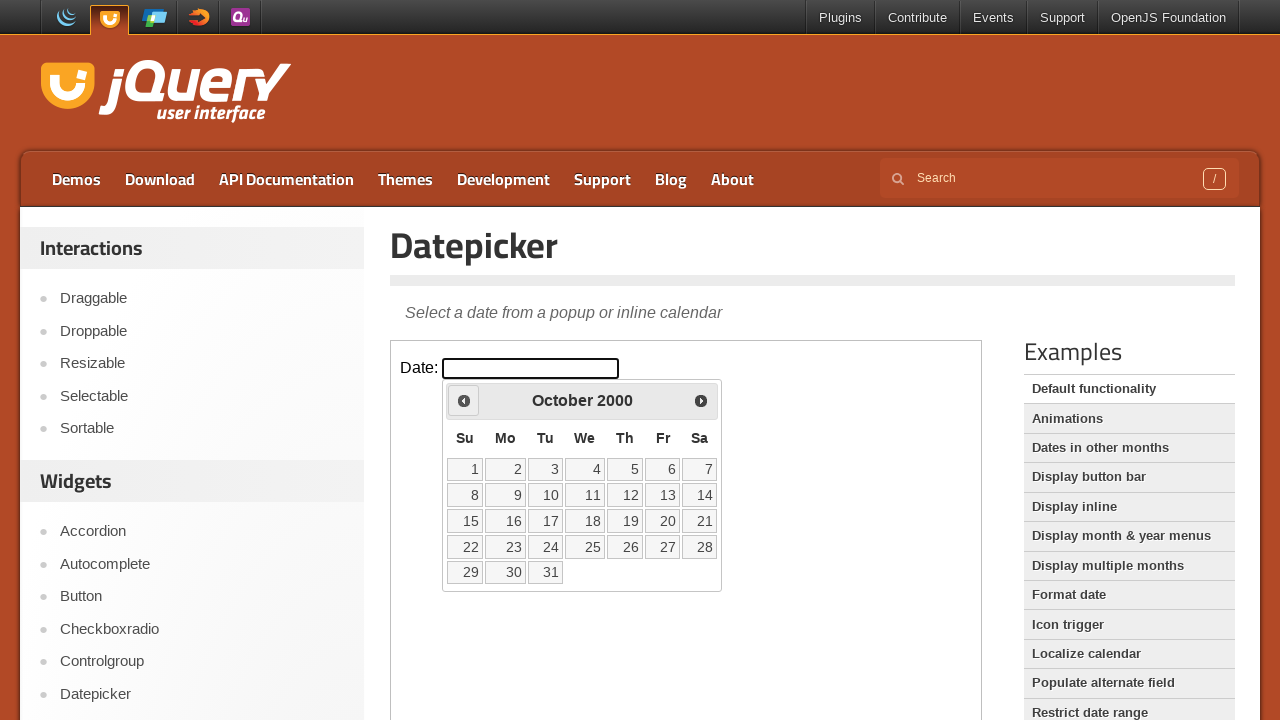

Retrieved current month: October
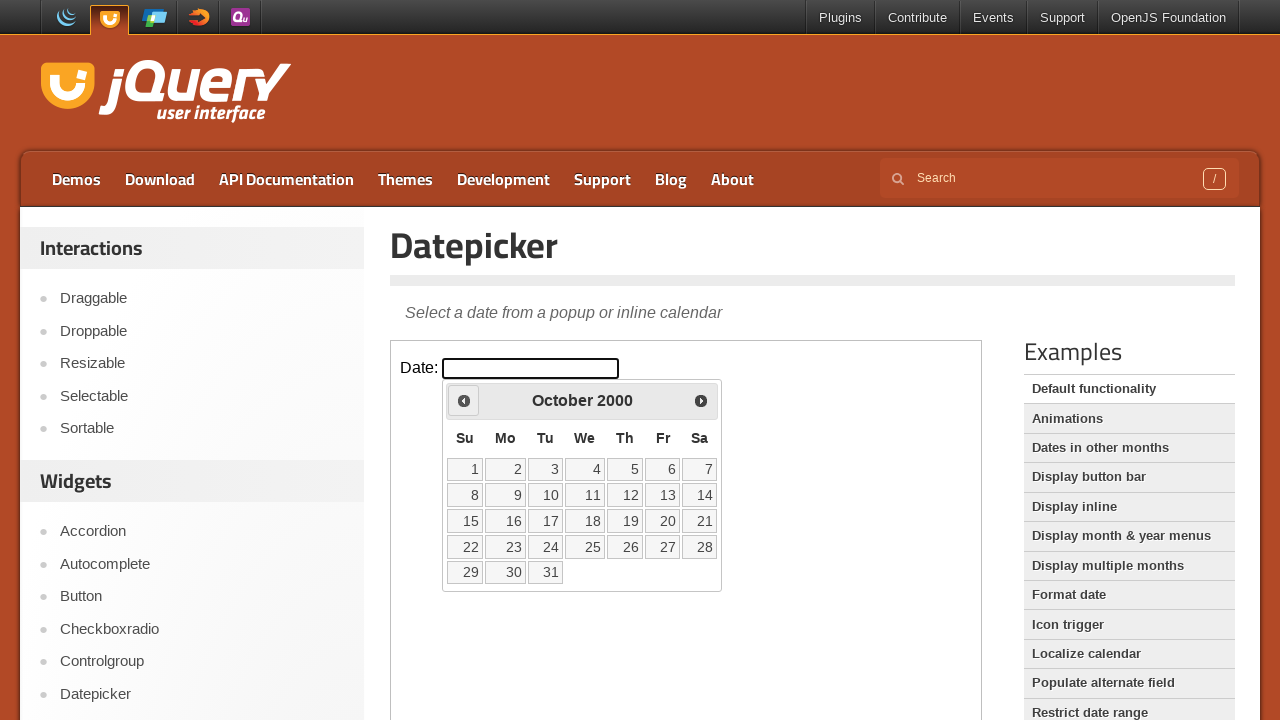

Retrieved current year: 2000
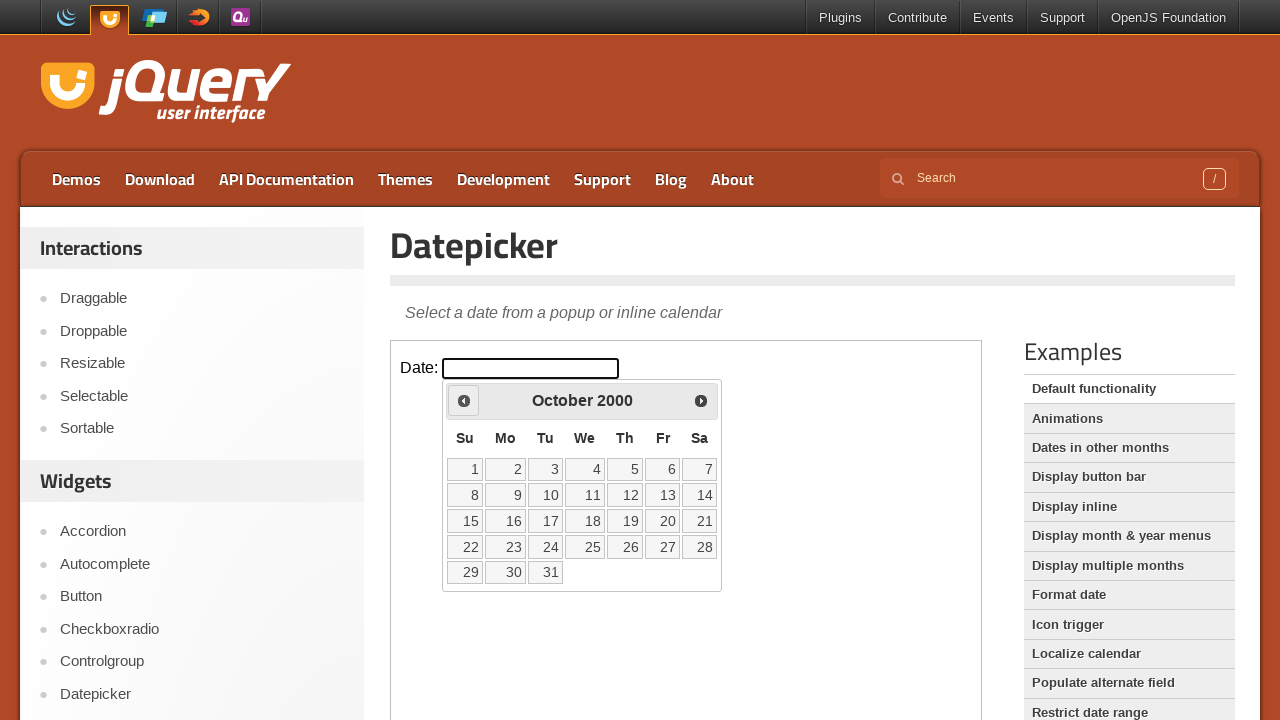

Reached target date October 2000
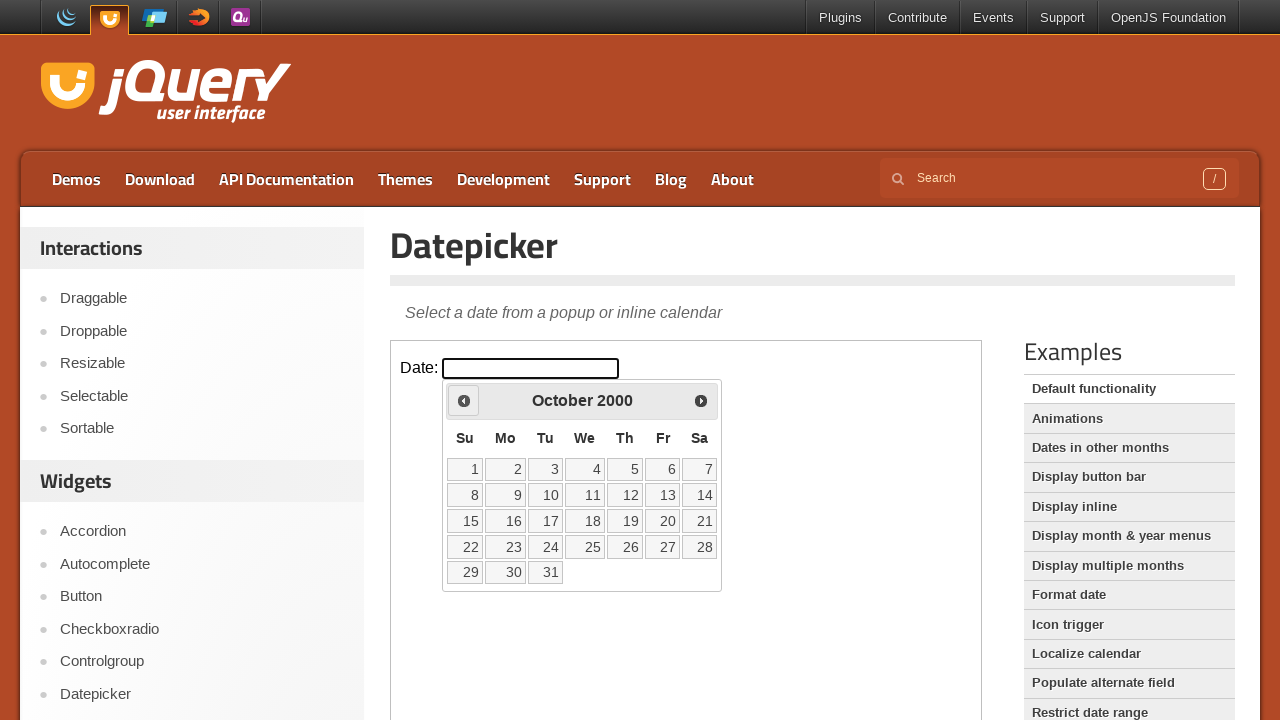

Retrieved all date elements from the calendar
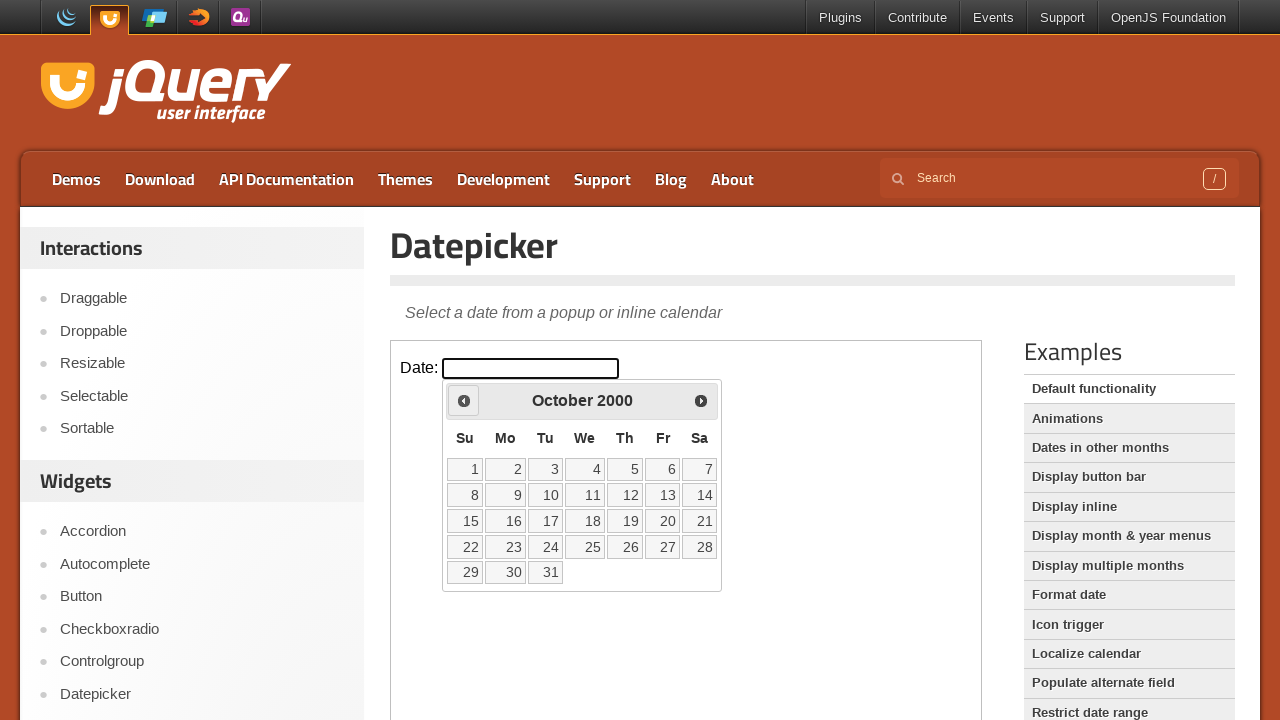

Selected date 6 from October 2000 calendar at (663, 469) on iframe >> nth=0 >> internal:control=enter-frame >> table.ui-datepicker-calendar 
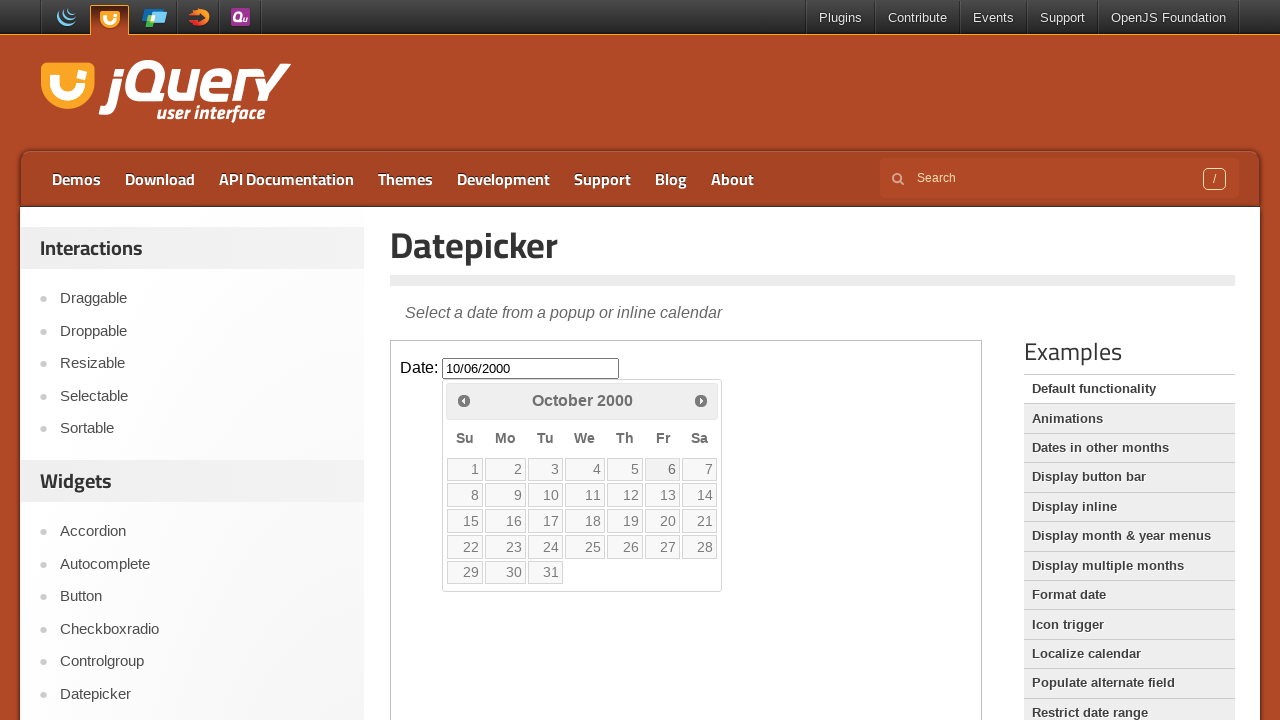

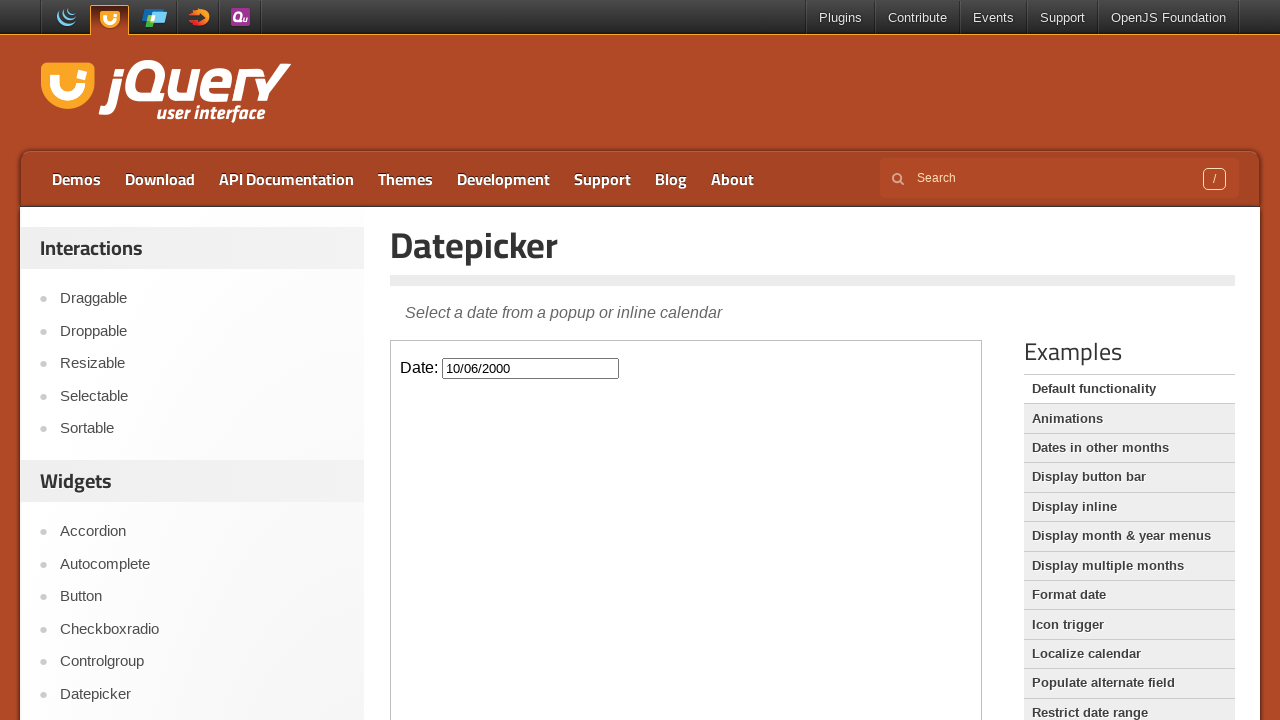